Tests date picker functionality by selecting a specific date (March 7, 1997) from a calendar widget, navigating through months using the previous arrow until the target month/year is reached

Starting URL: https://testautomationpractice.blogspot.com/

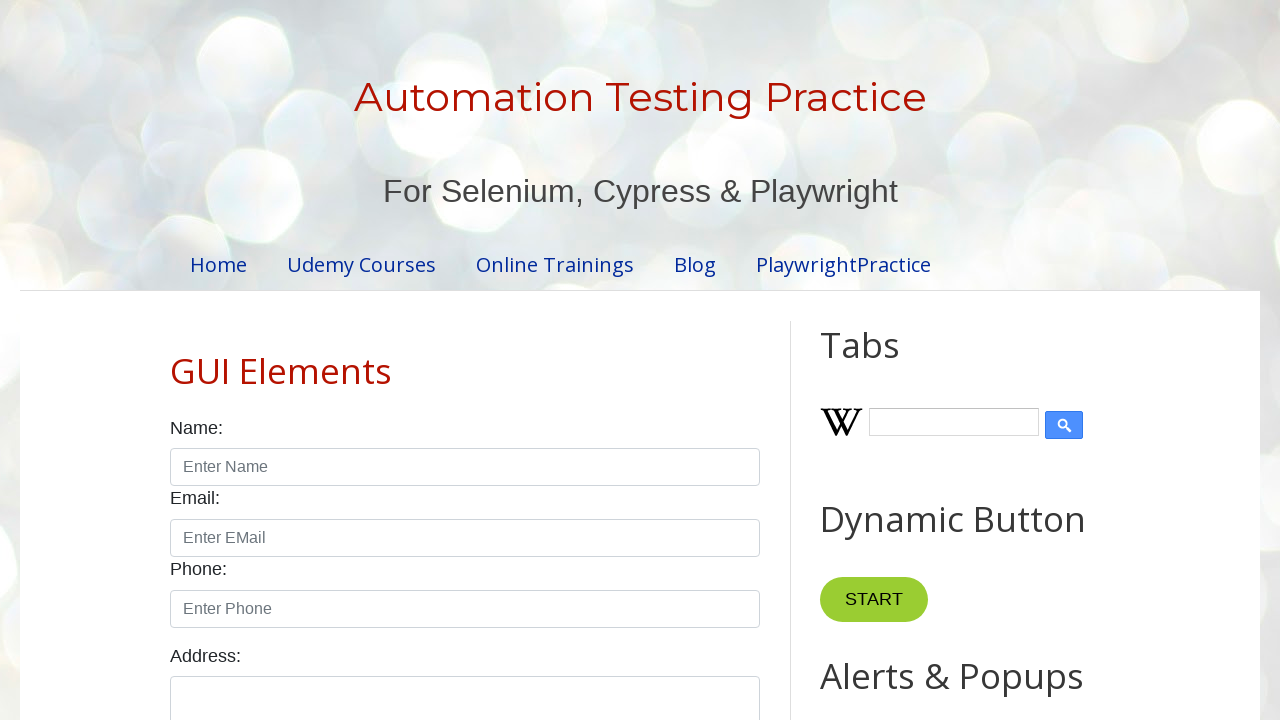

Clicked datepicker input to open calendar widget at (515, 360) on input#datepicker
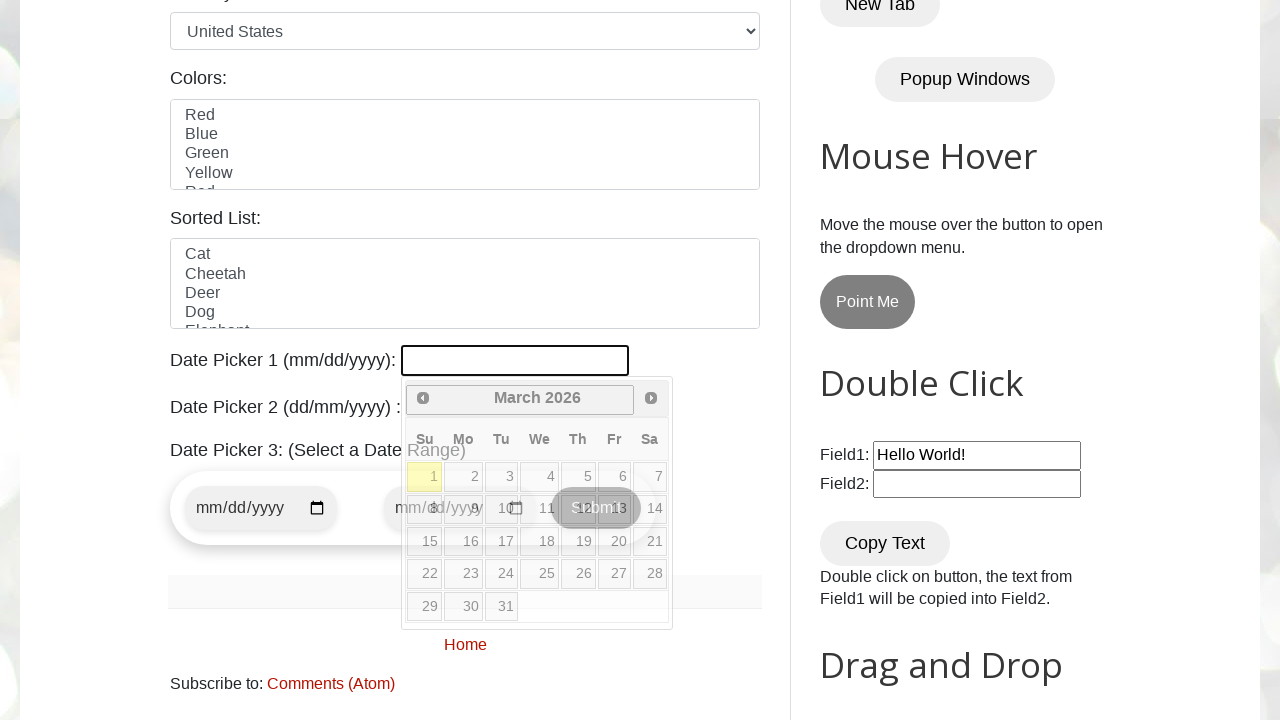

Retrieved current month: March
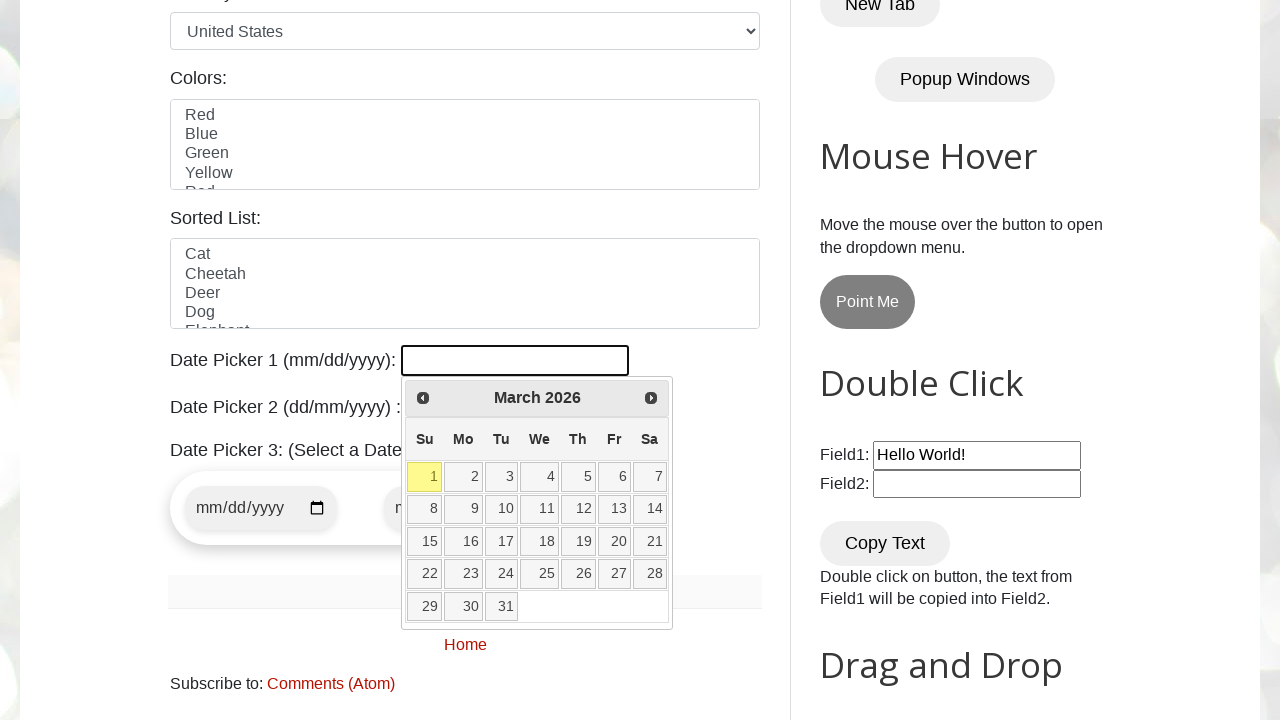

Retrieved current year: 2026
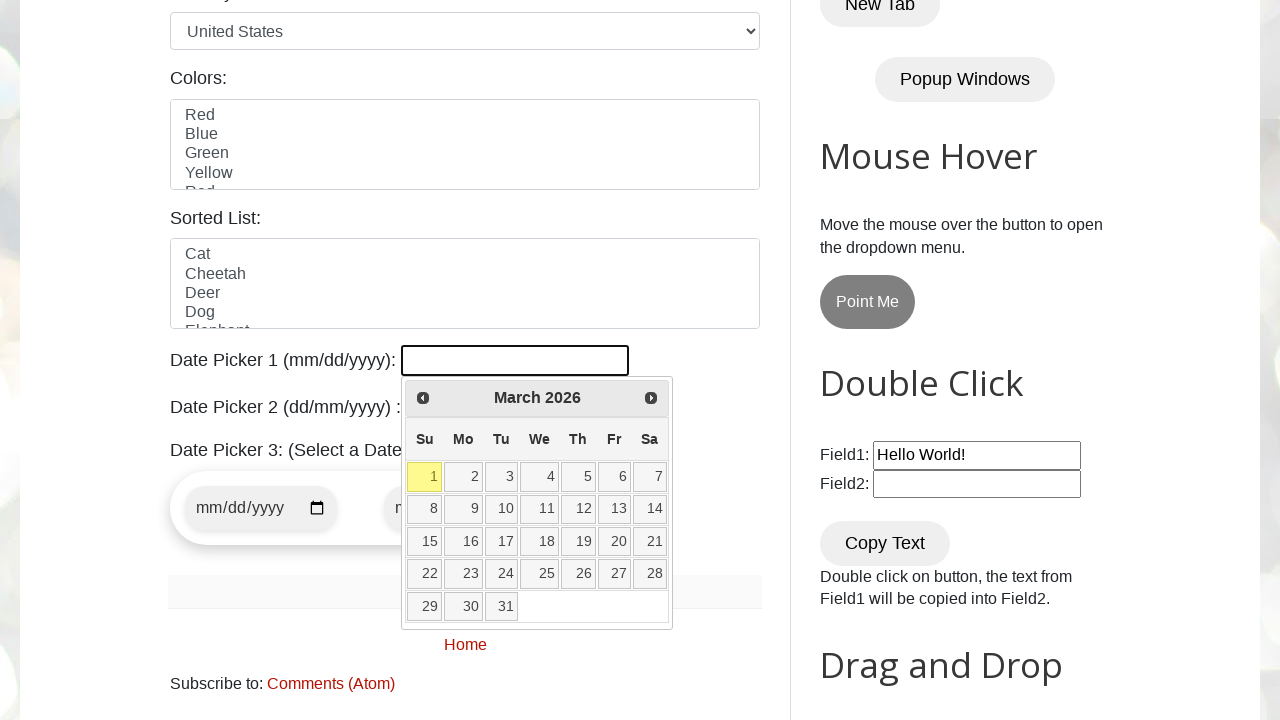

Clicked previous arrow to navigate months (current: March 2026) at (423, 398) on span.ui-icon.ui-icon-circle-triangle-w
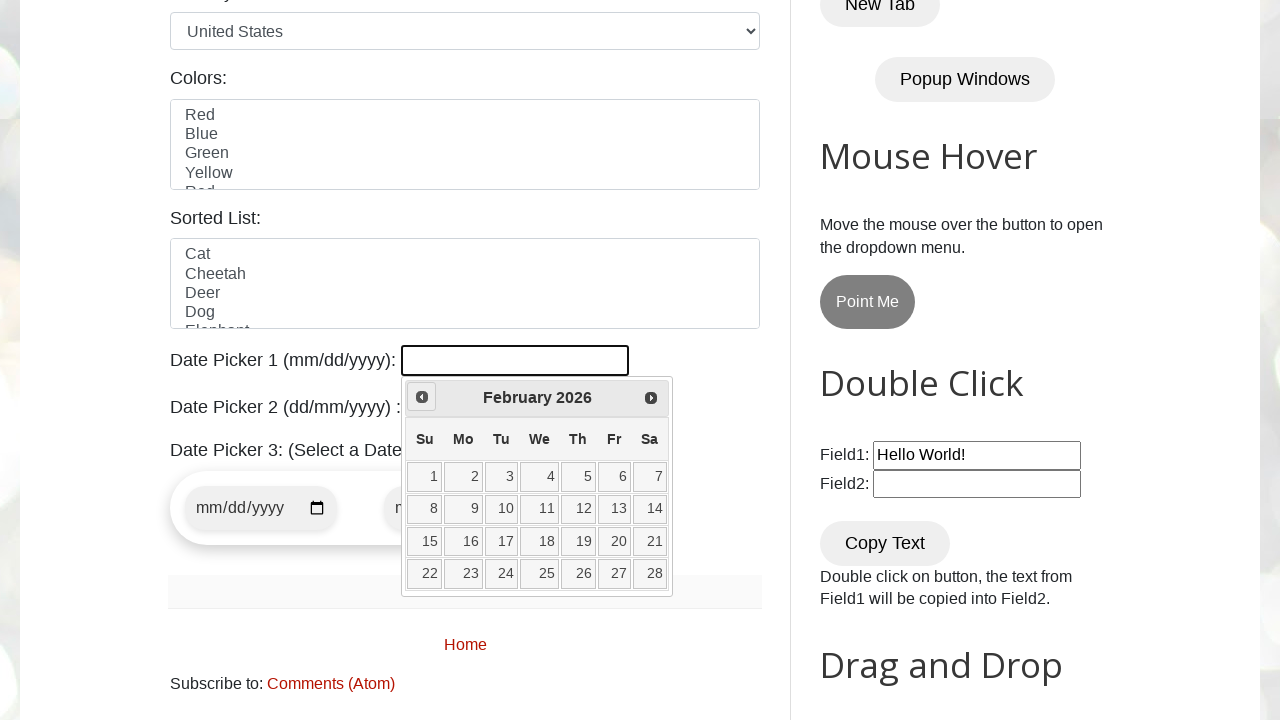

Retrieved current month: February
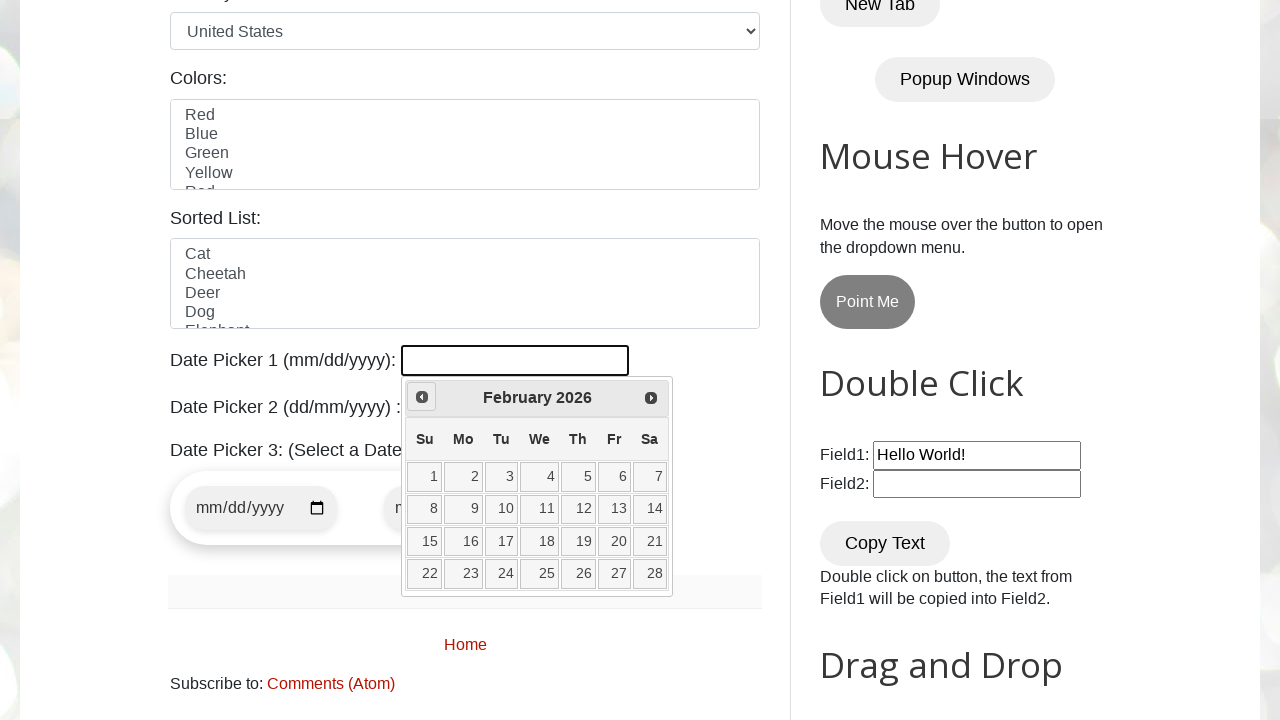

Retrieved current year: 2026
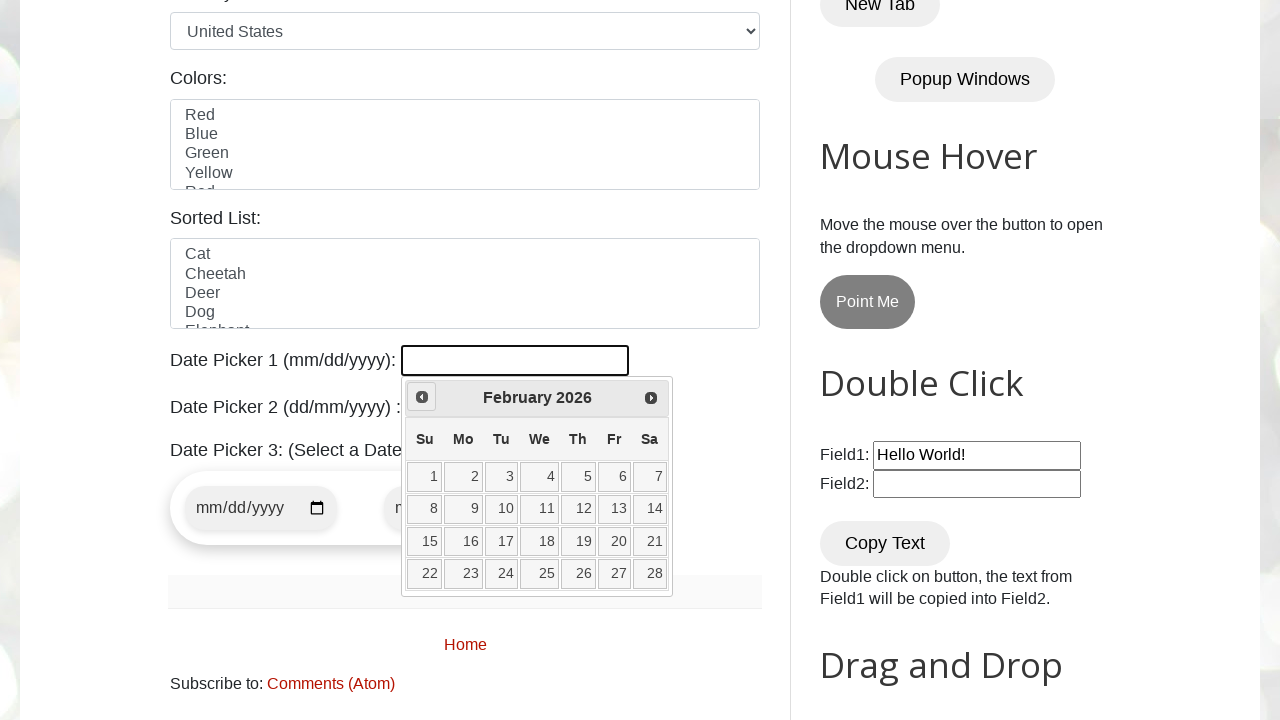

Clicked previous arrow to navigate months (current: February 2026) at (422, 397) on span.ui-icon.ui-icon-circle-triangle-w
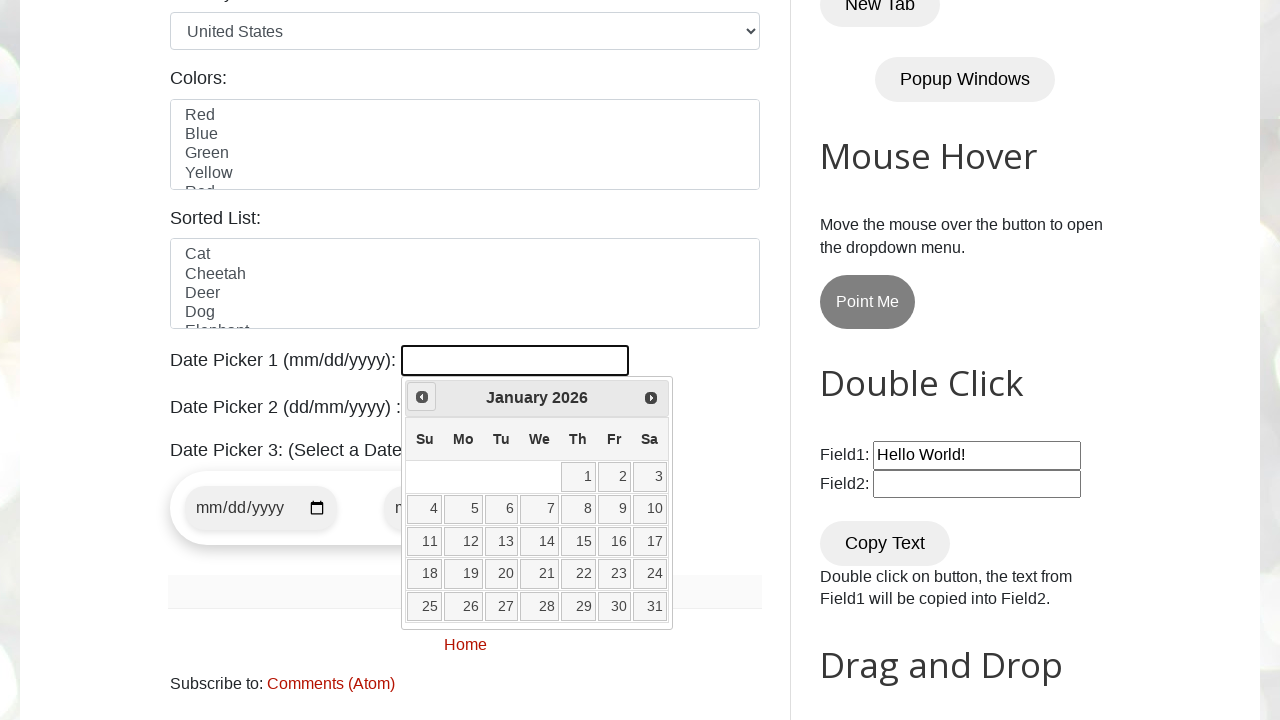

Retrieved current month: January
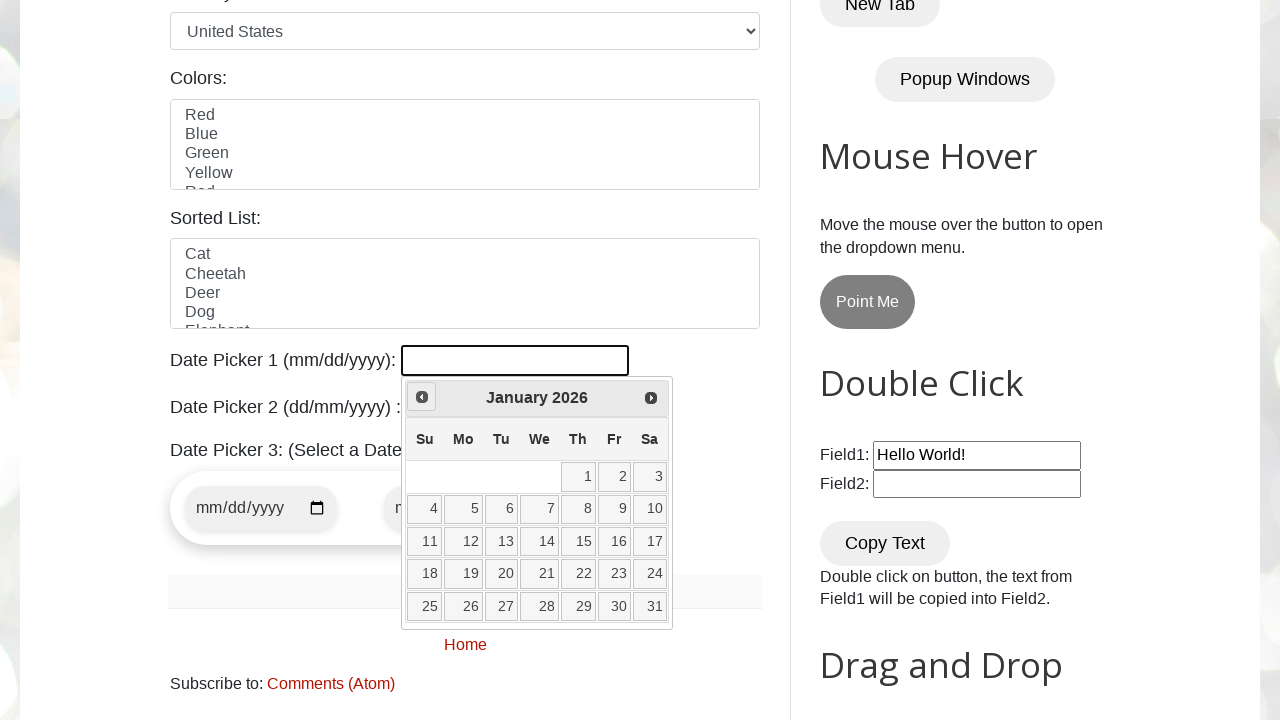

Retrieved current year: 2026
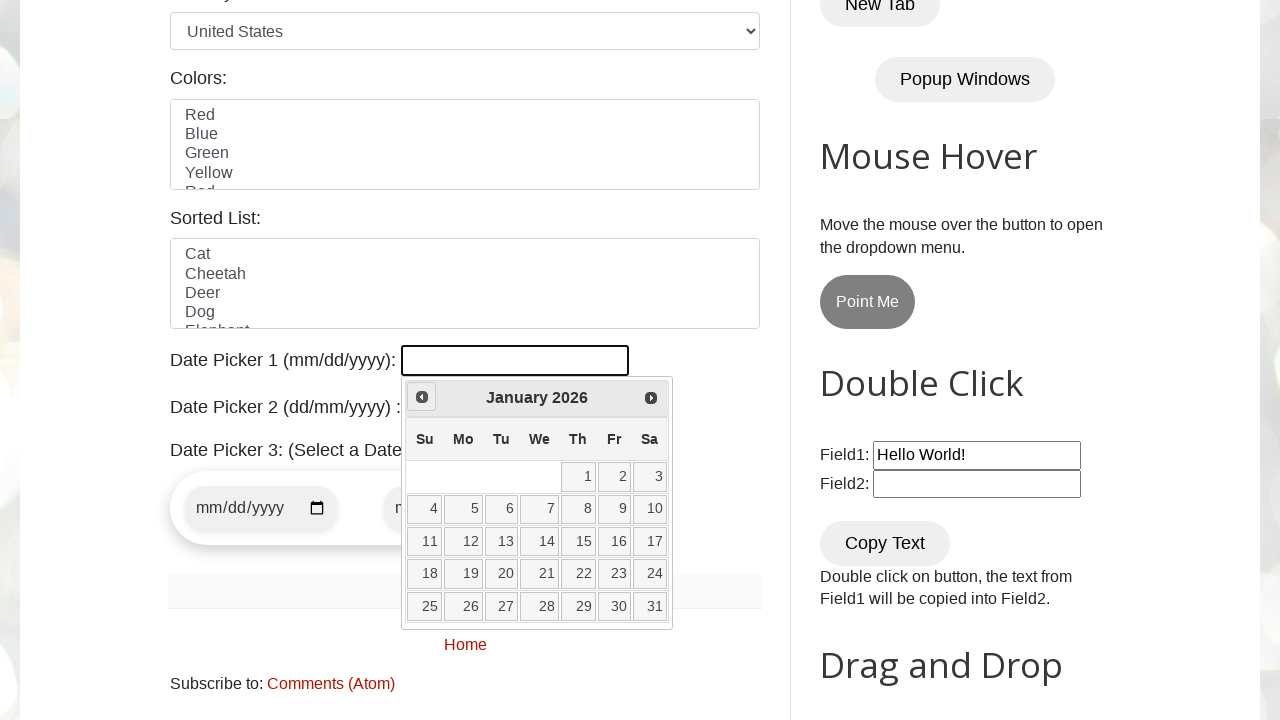

Clicked previous arrow to navigate months (current: January 2026) at (422, 397) on span.ui-icon.ui-icon-circle-triangle-w
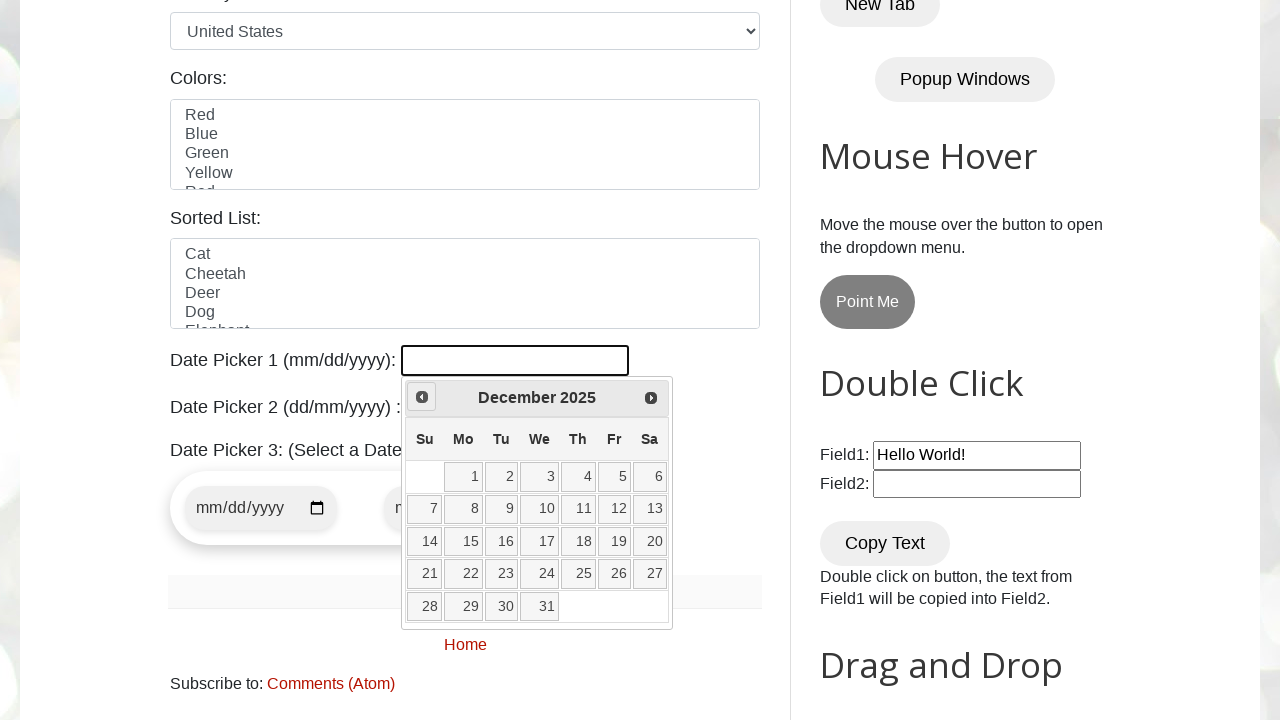

Retrieved current month: December
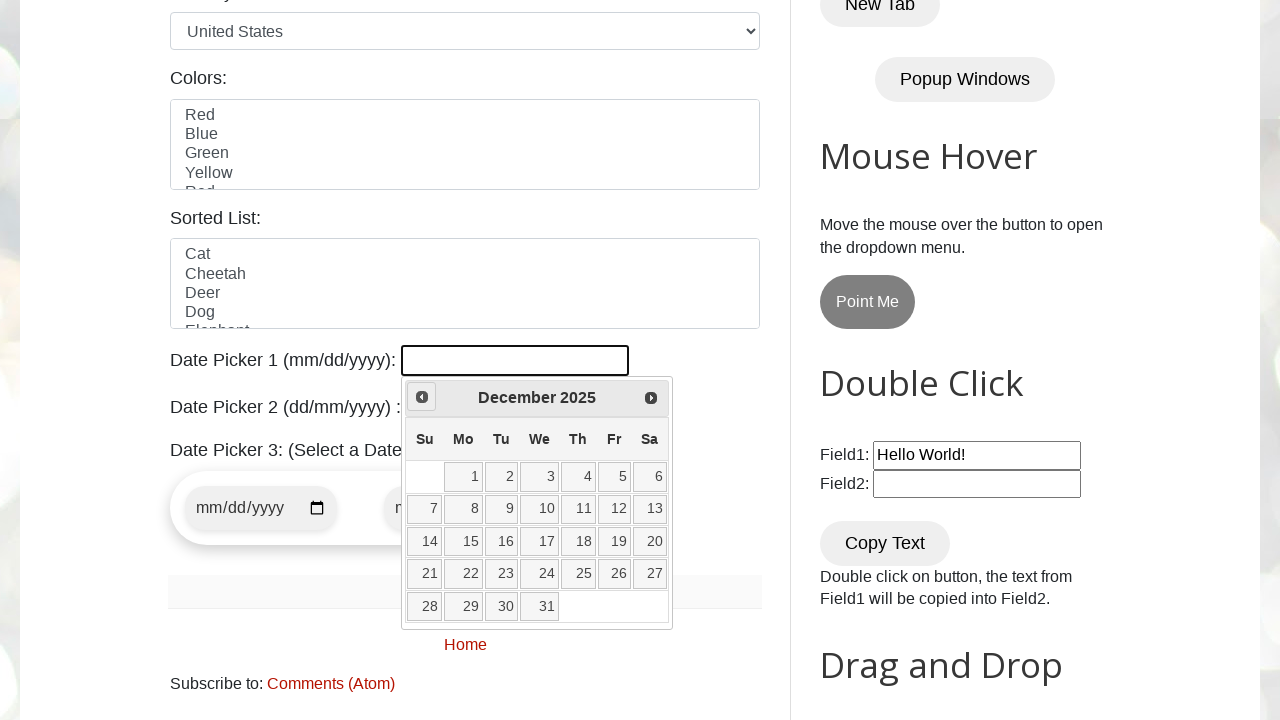

Retrieved current year: 2025
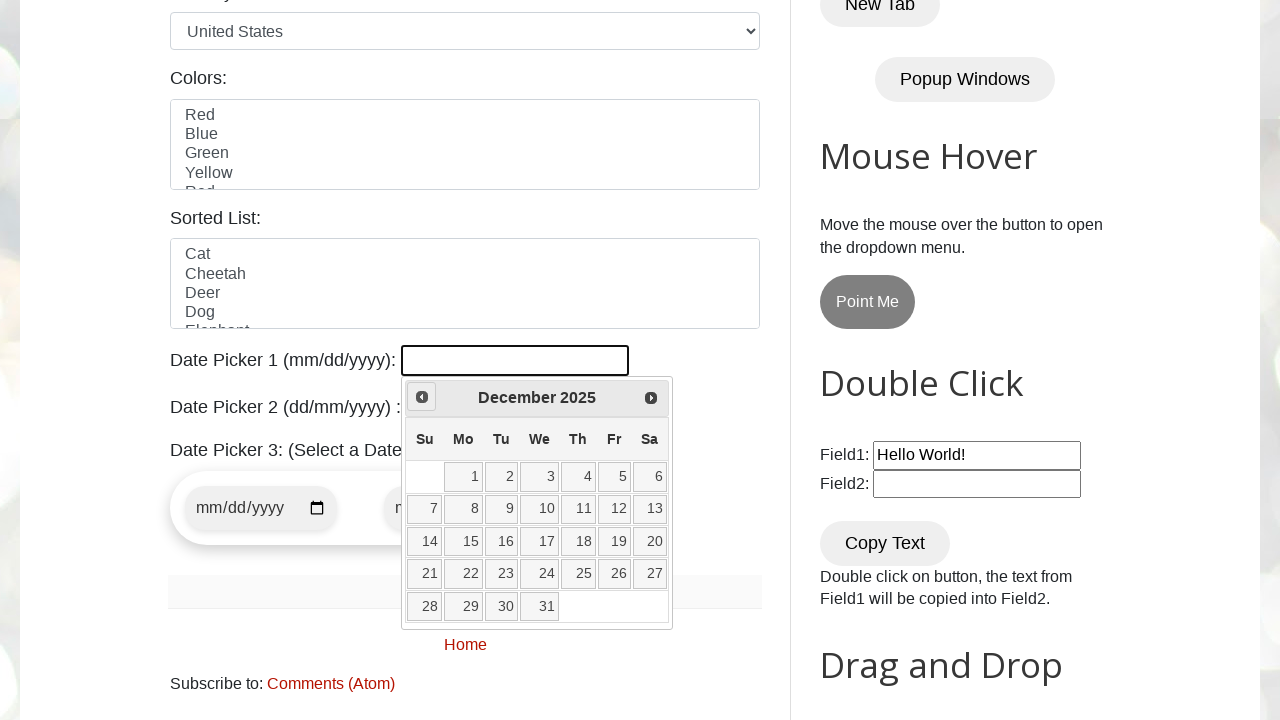

Clicked previous arrow to navigate months (current: December 2025) at (422, 397) on span.ui-icon.ui-icon-circle-triangle-w
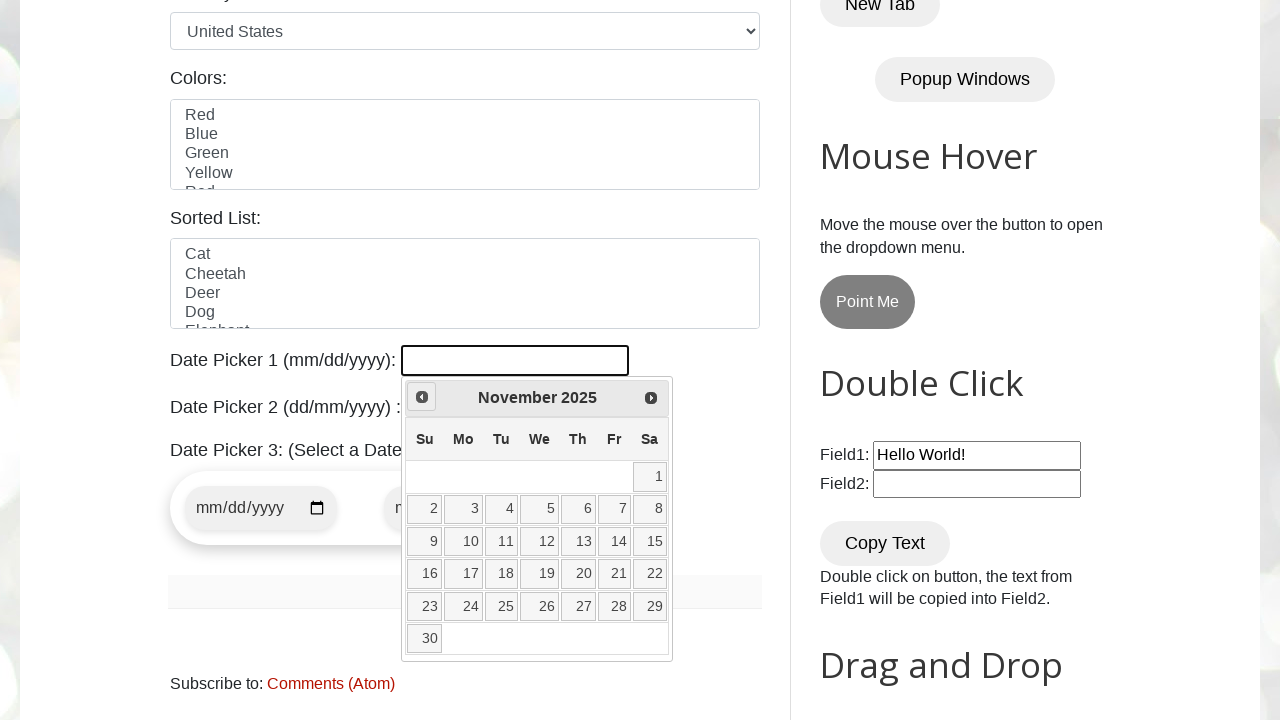

Retrieved current month: November
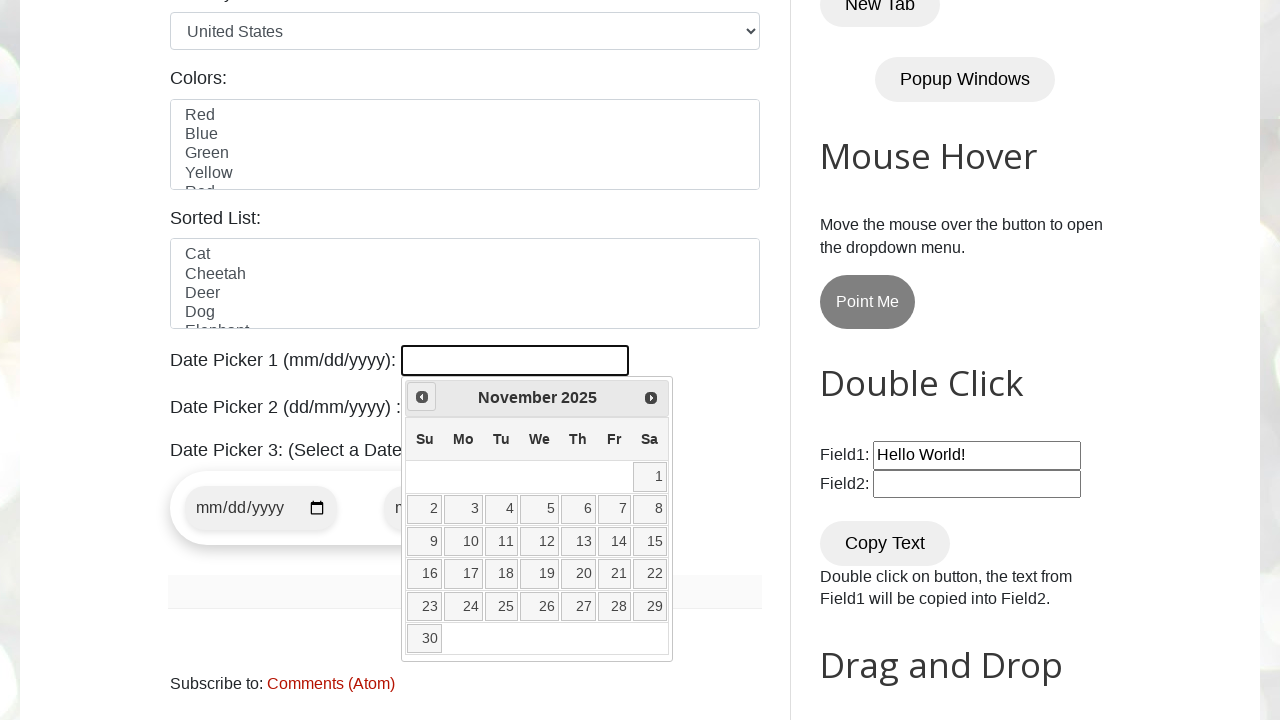

Retrieved current year: 2025
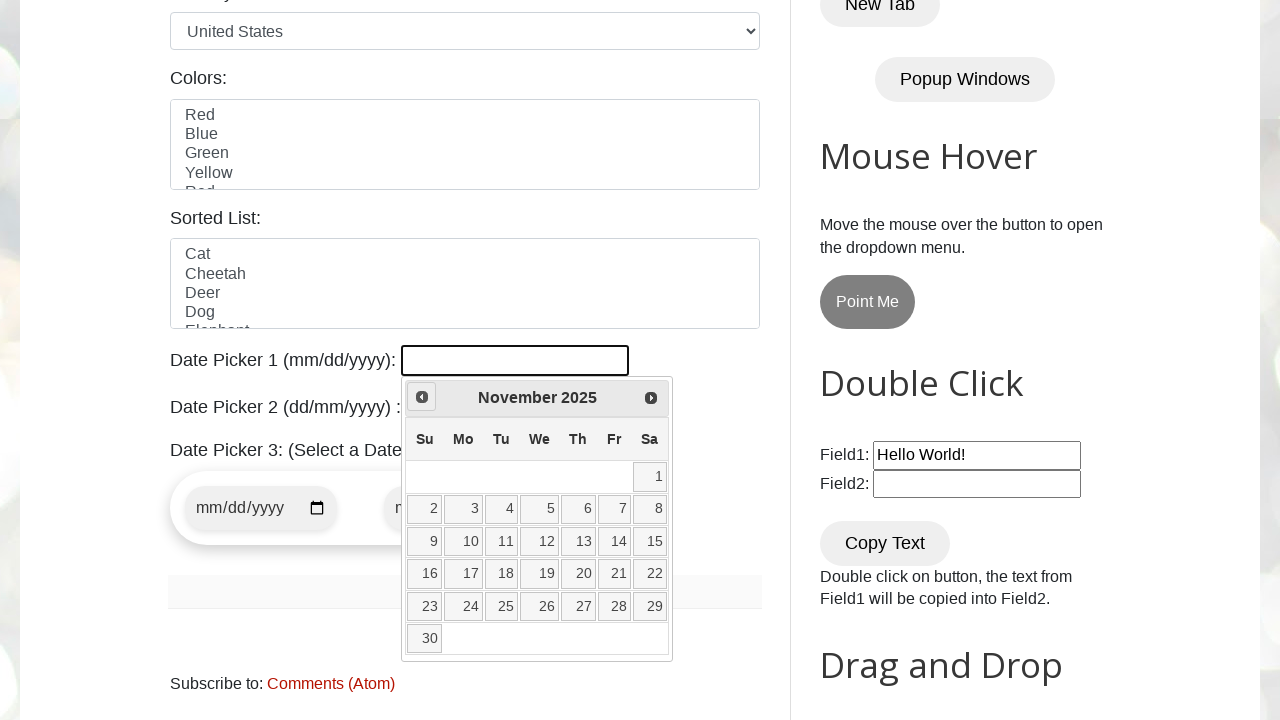

Clicked previous arrow to navigate months (current: November 2025) at (422, 397) on span.ui-icon.ui-icon-circle-triangle-w
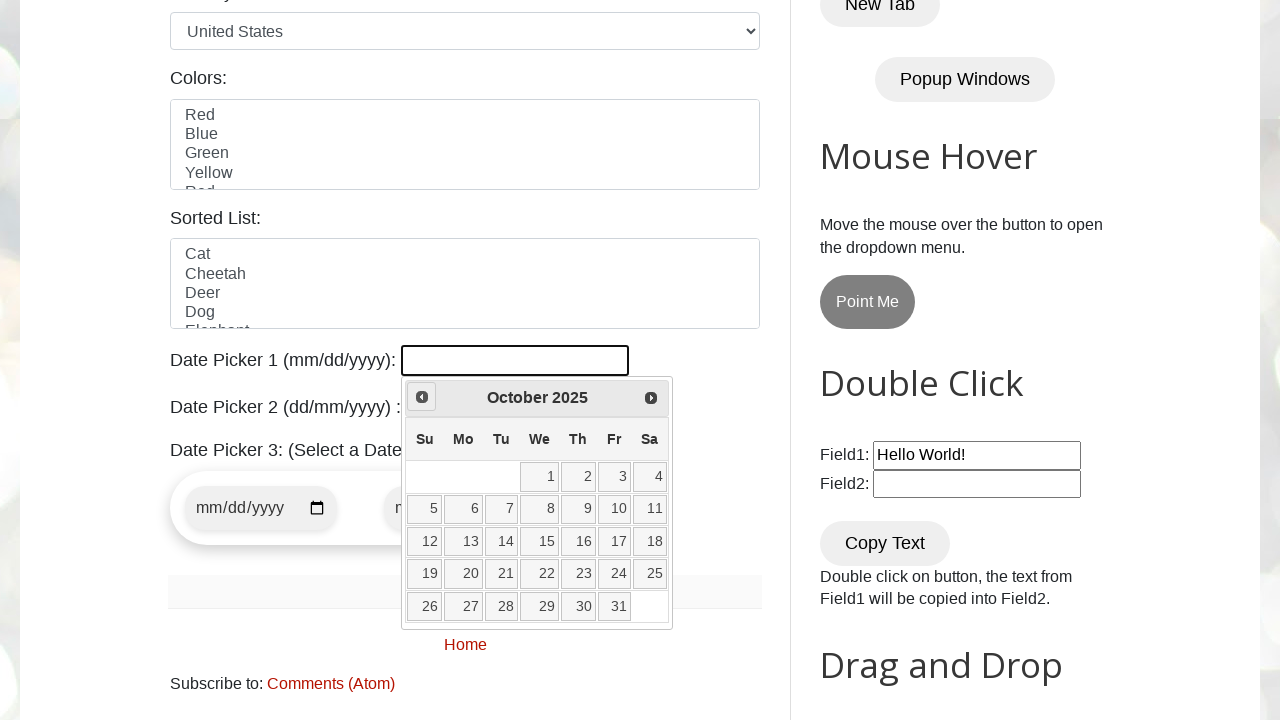

Retrieved current month: October
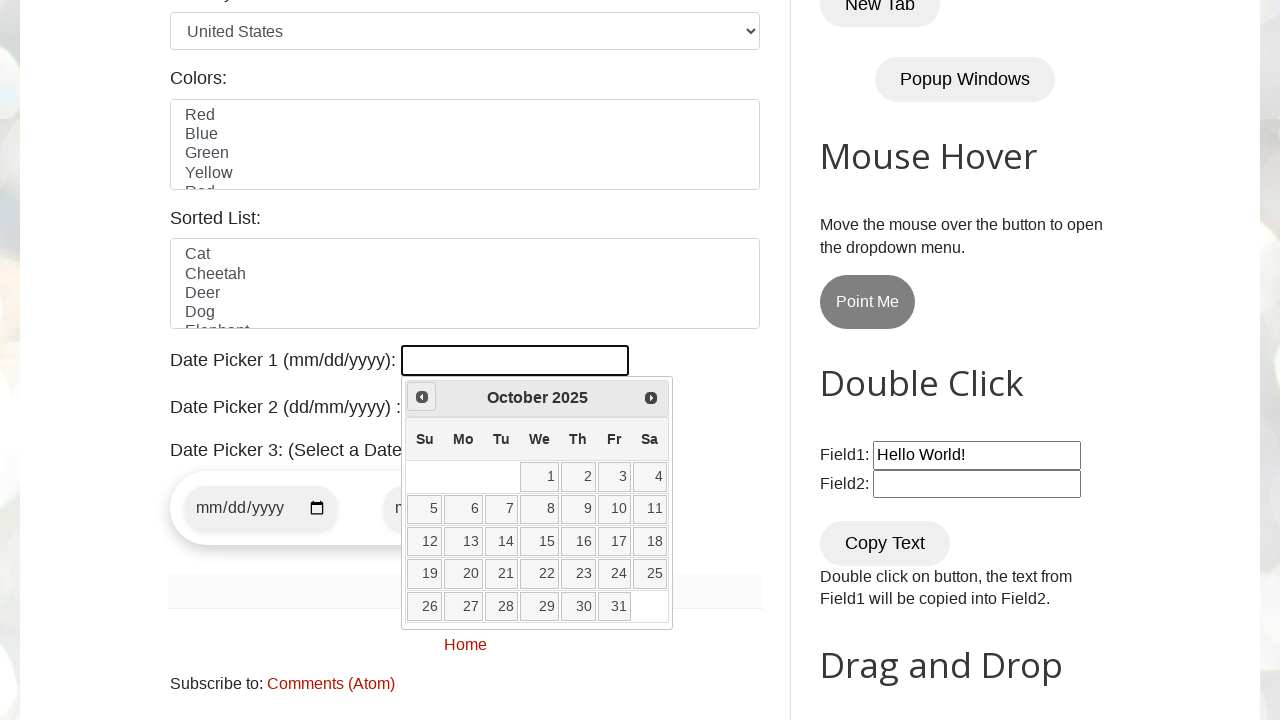

Retrieved current year: 2025
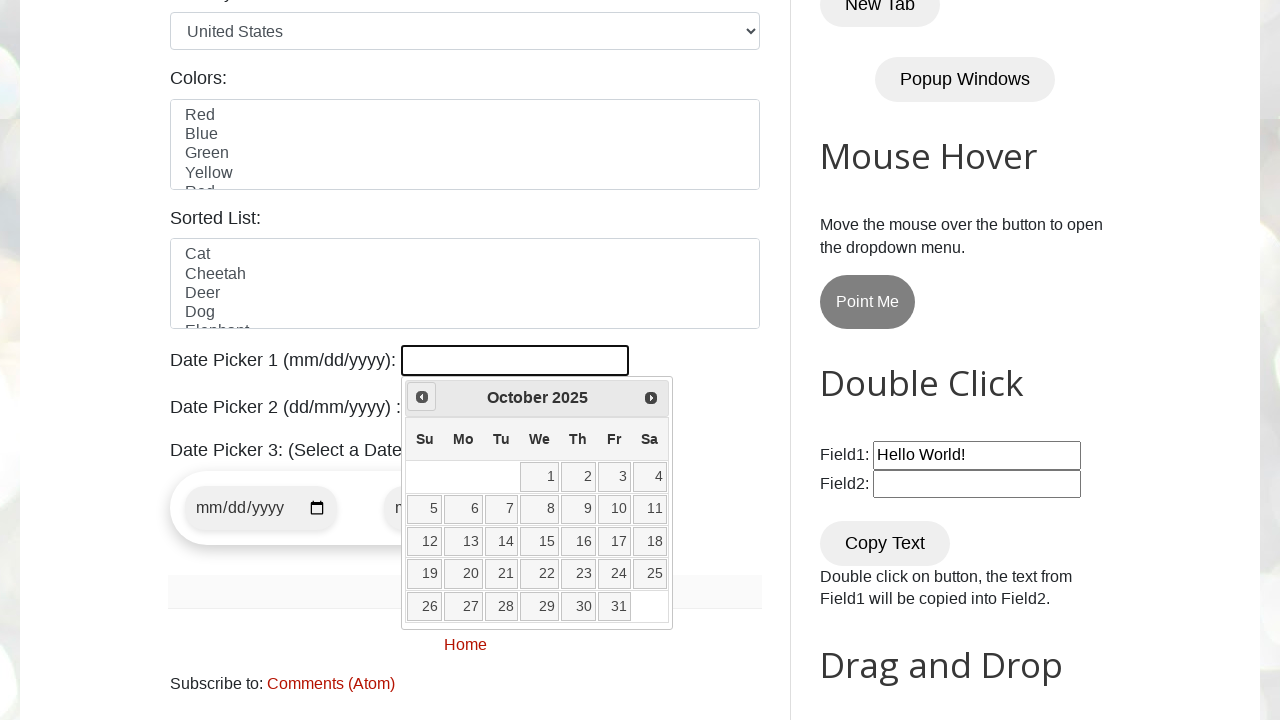

Clicked previous arrow to navigate months (current: October 2025) at (422, 397) on span.ui-icon.ui-icon-circle-triangle-w
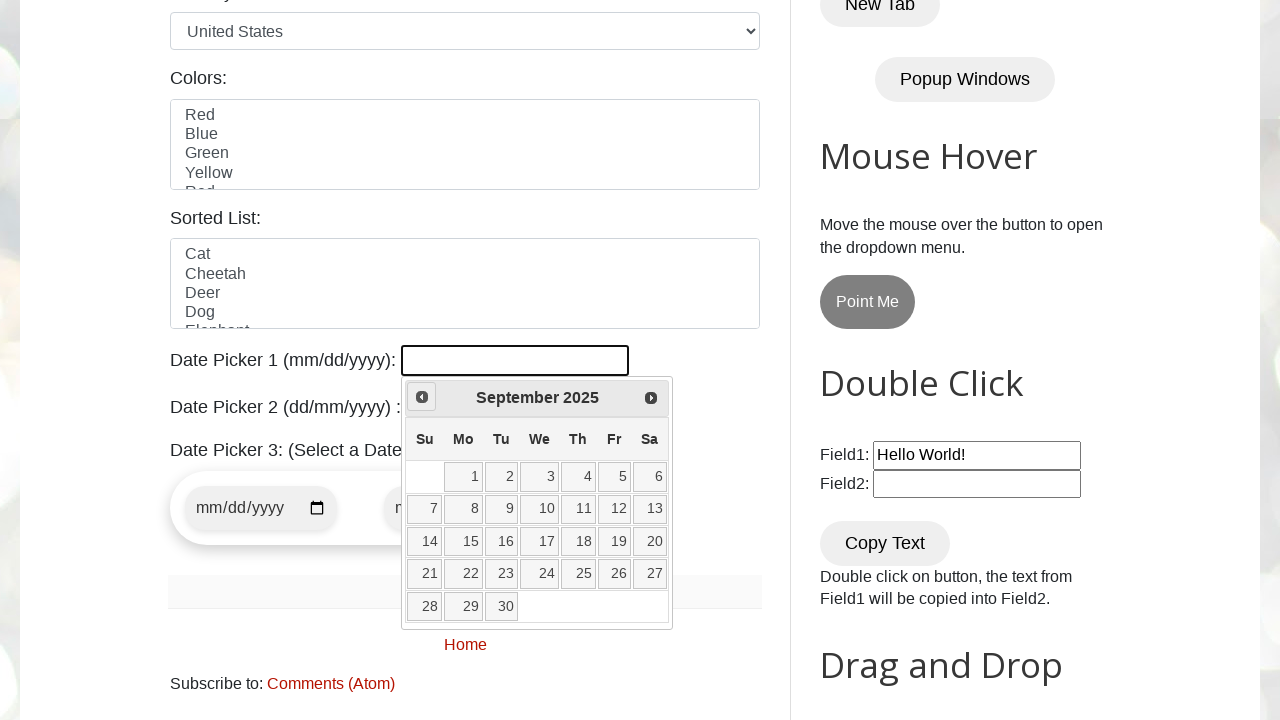

Retrieved current month: September
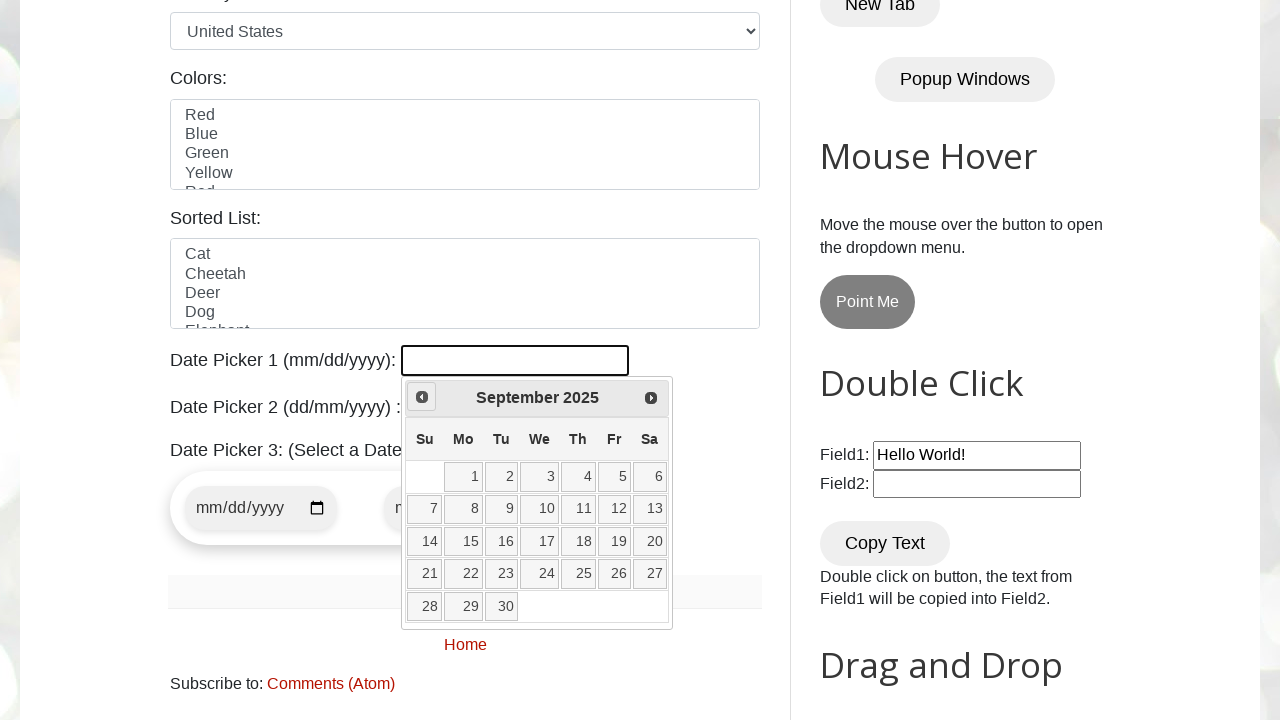

Retrieved current year: 2025
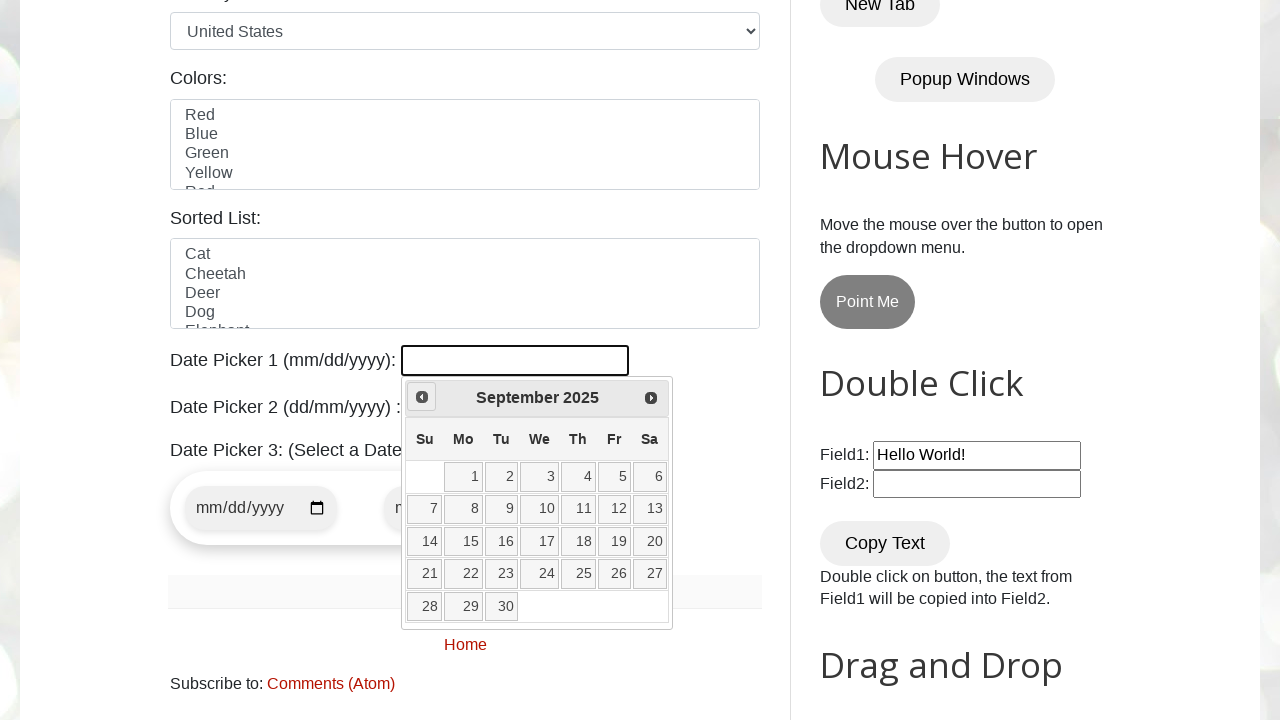

Clicked previous arrow to navigate months (current: September 2025) at (422, 397) on span.ui-icon.ui-icon-circle-triangle-w
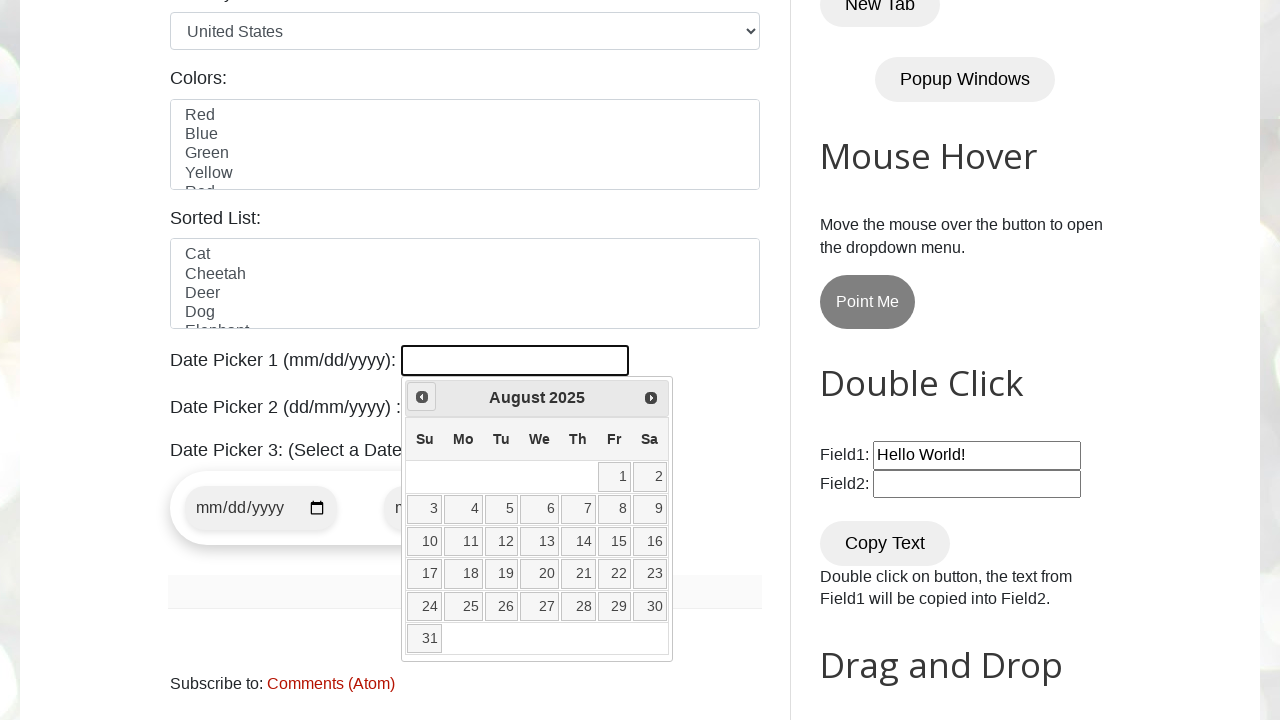

Retrieved current month: August
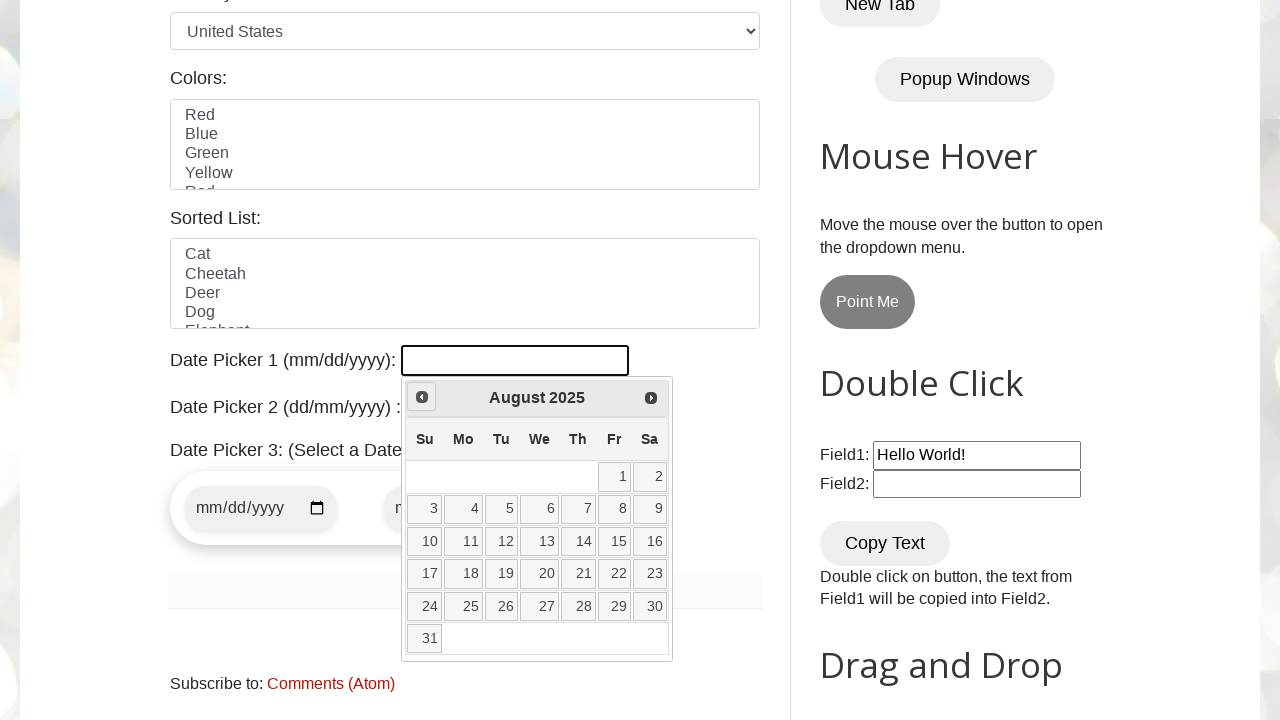

Retrieved current year: 2025
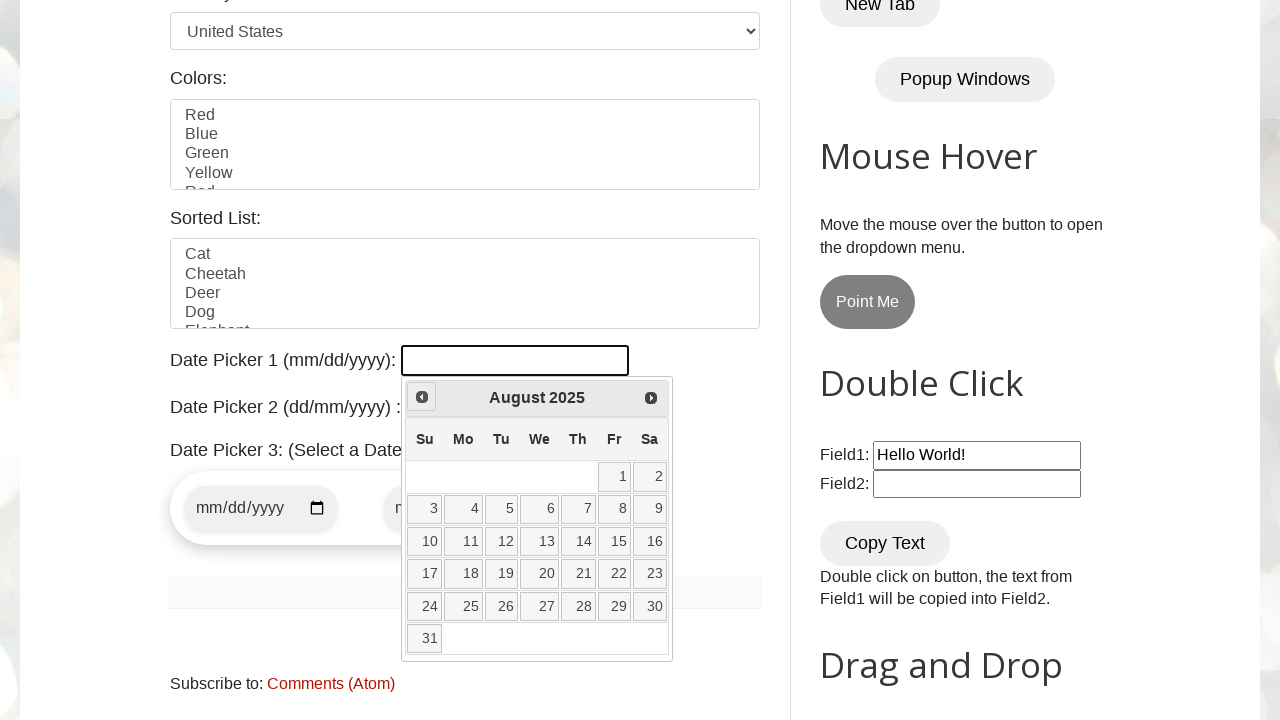

Clicked previous arrow to navigate months (current: August 2025) at (422, 397) on span.ui-icon.ui-icon-circle-triangle-w
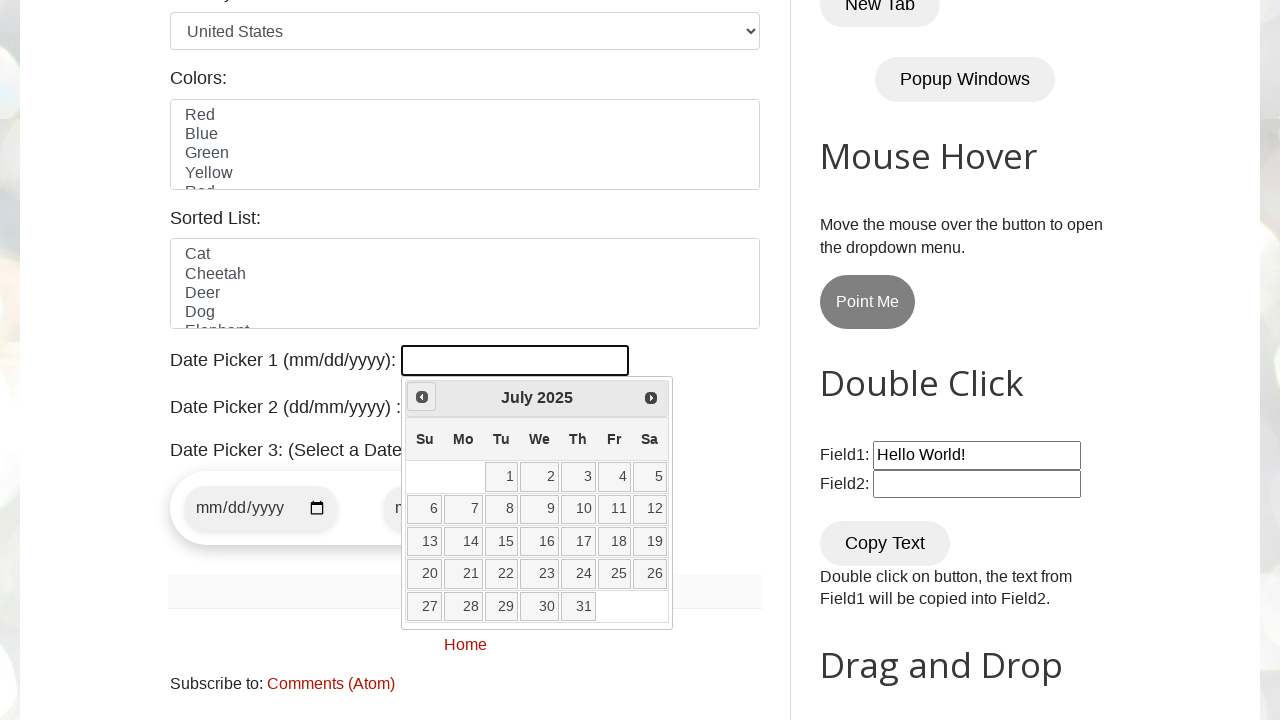

Retrieved current month: July
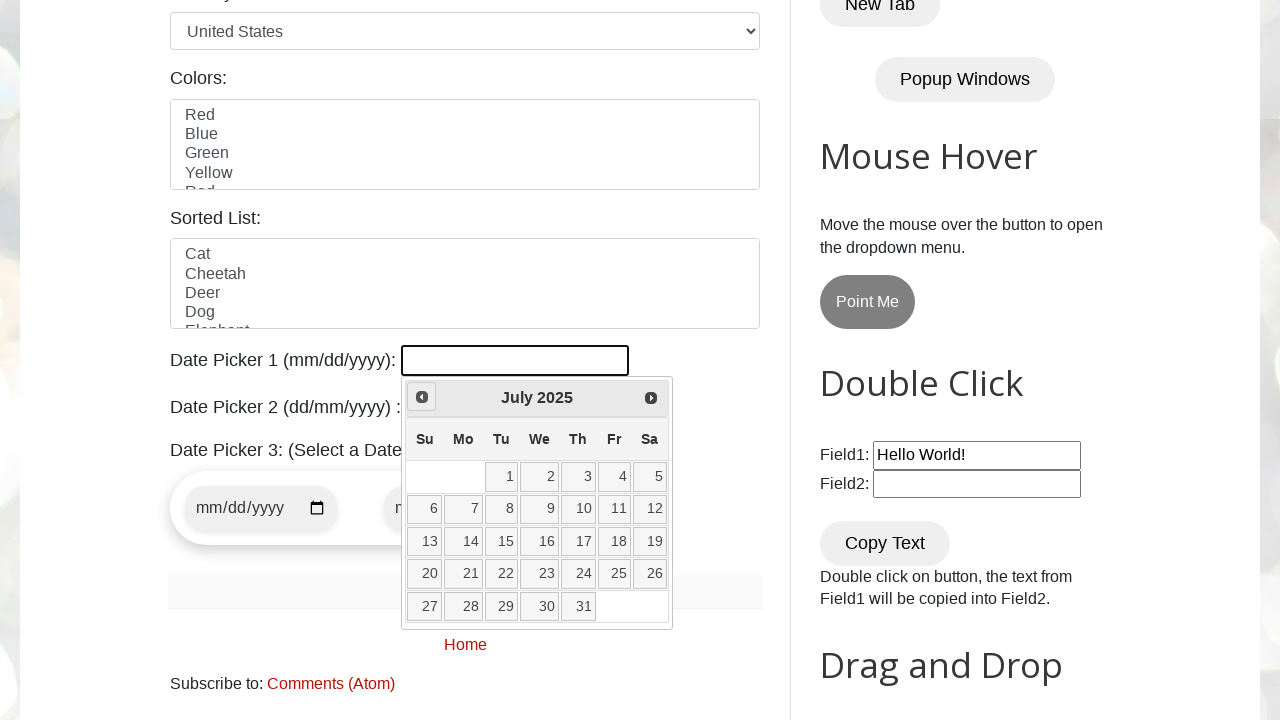

Retrieved current year: 2025
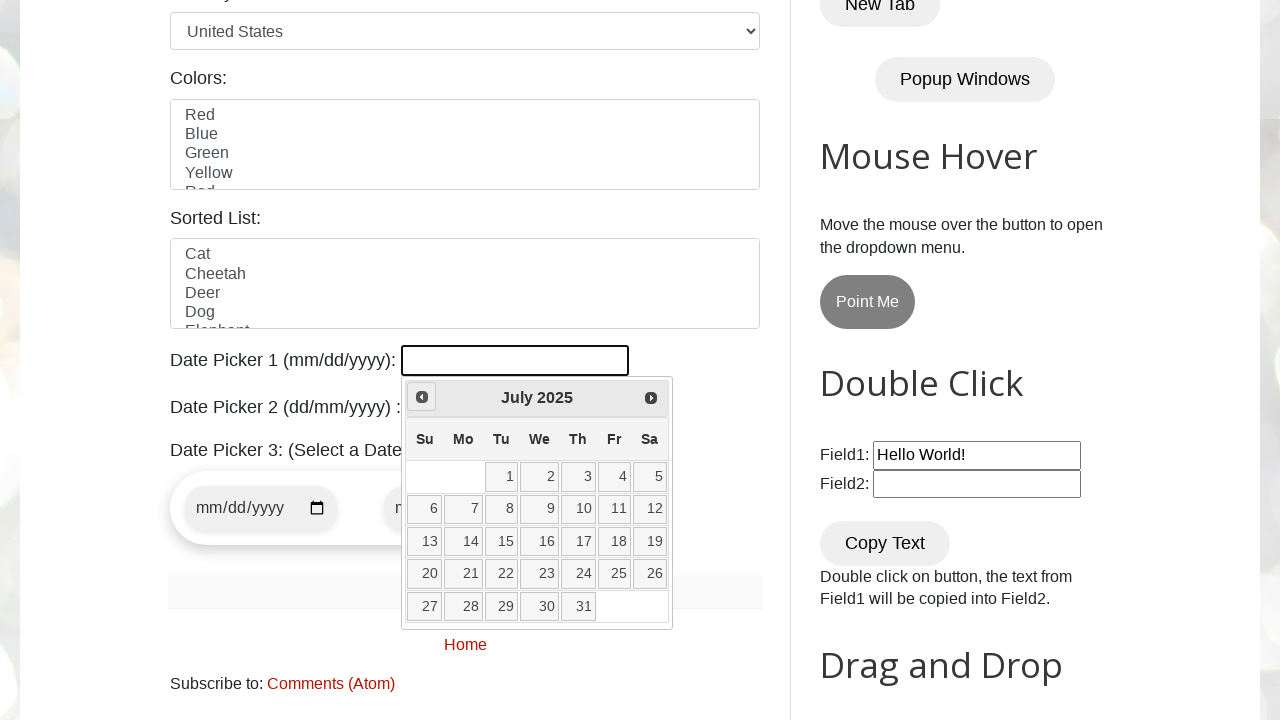

Clicked previous arrow to navigate months (current: July 2025) at (422, 397) on span.ui-icon.ui-icon-circle-triangle-w
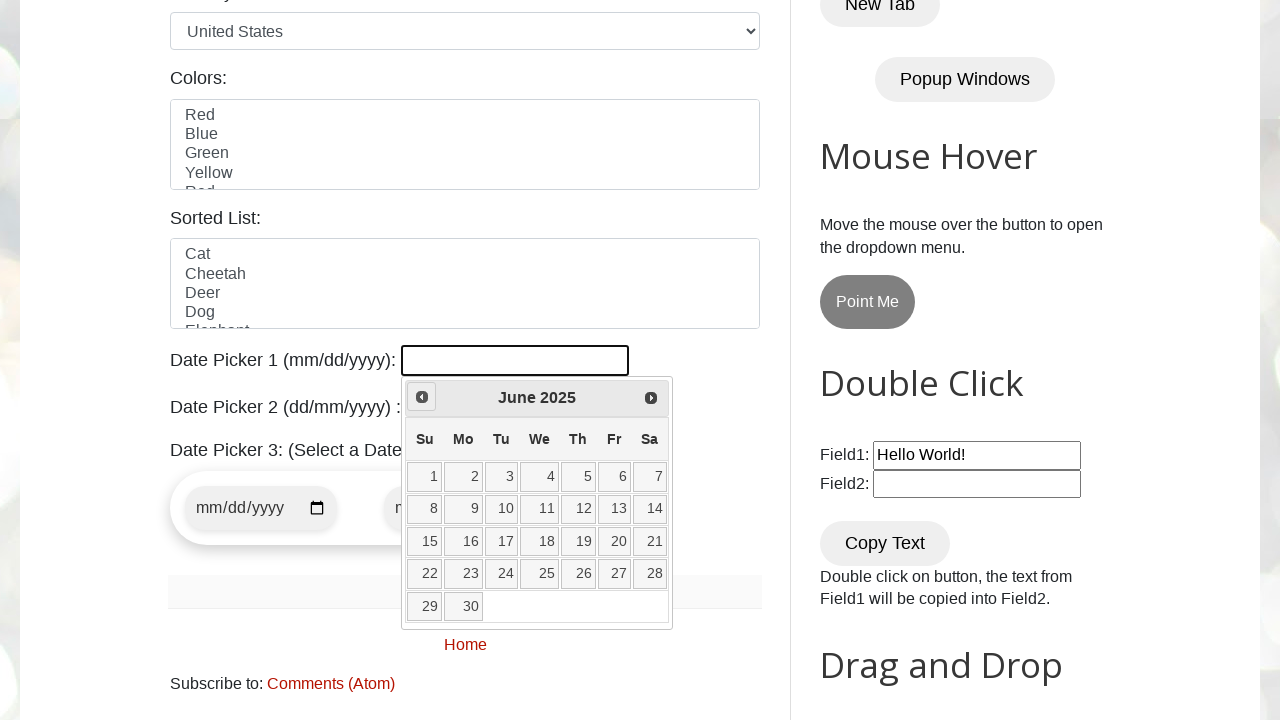

Retrieved current month: June
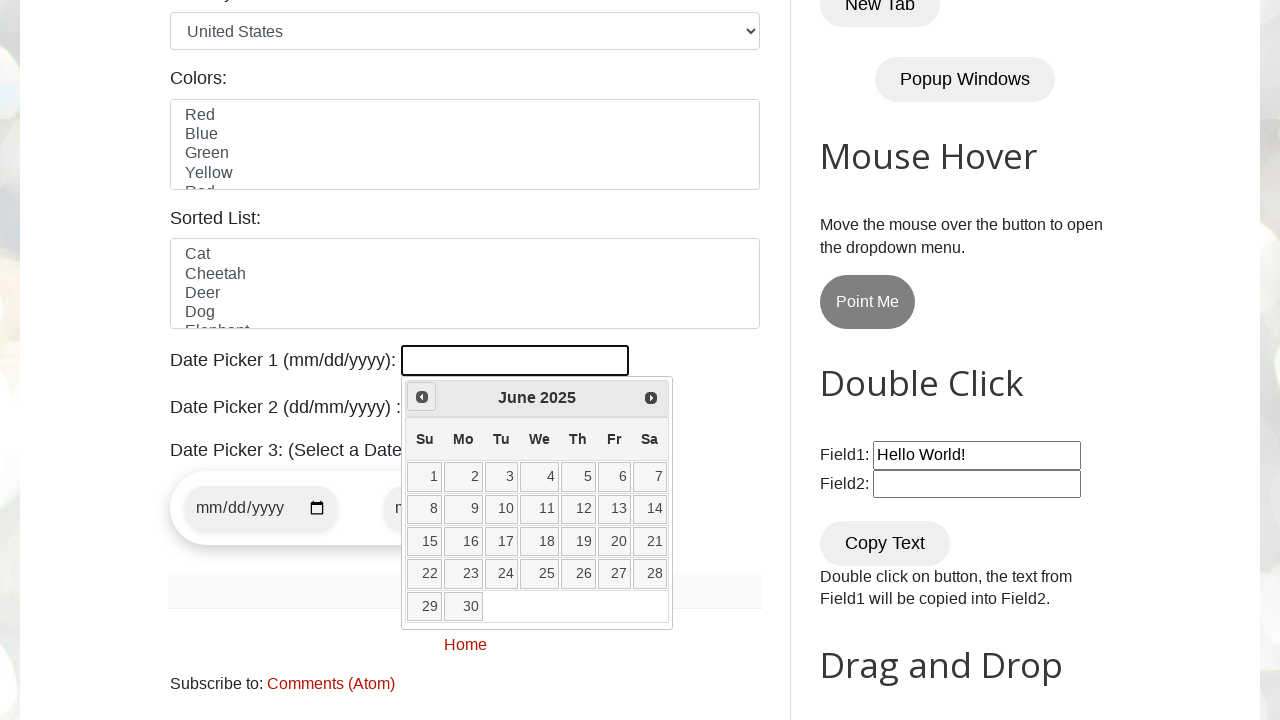

Retrieved current year: 2025
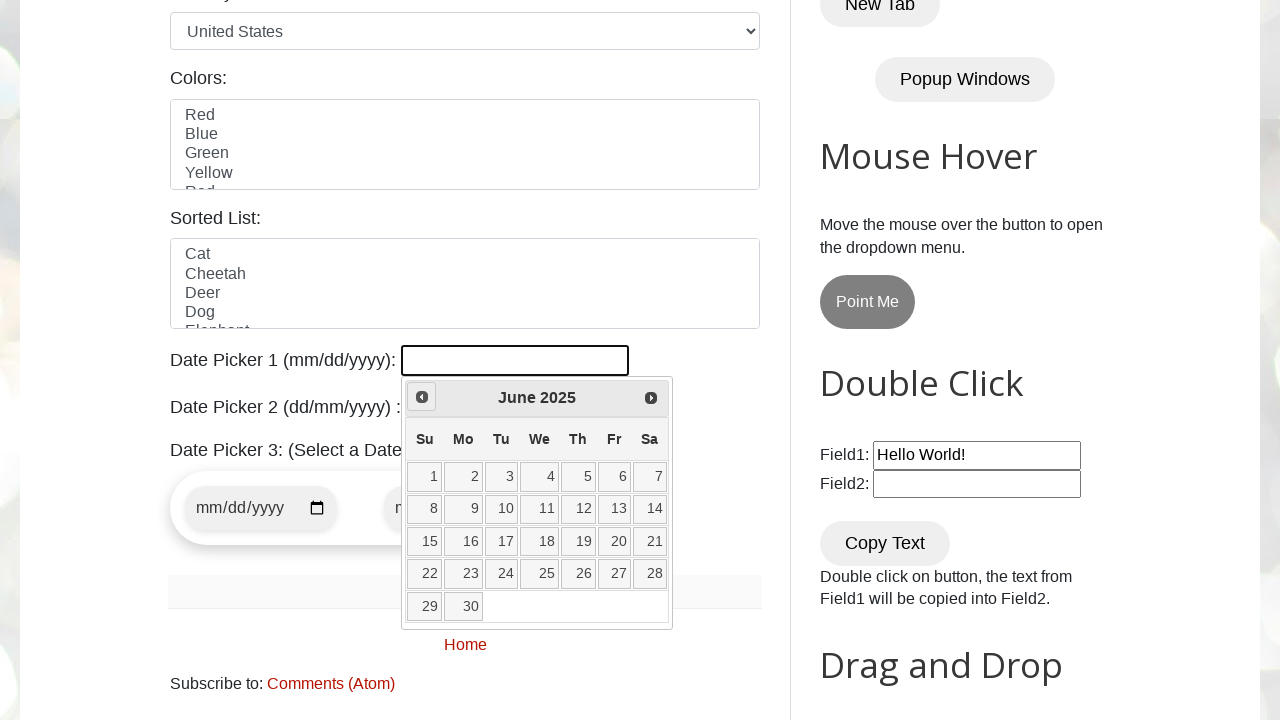

Clicked previous arrow to navigate months (current: June 2025) at (422, 397) on span.ui-icon.ui-icon-circle-triangle-w
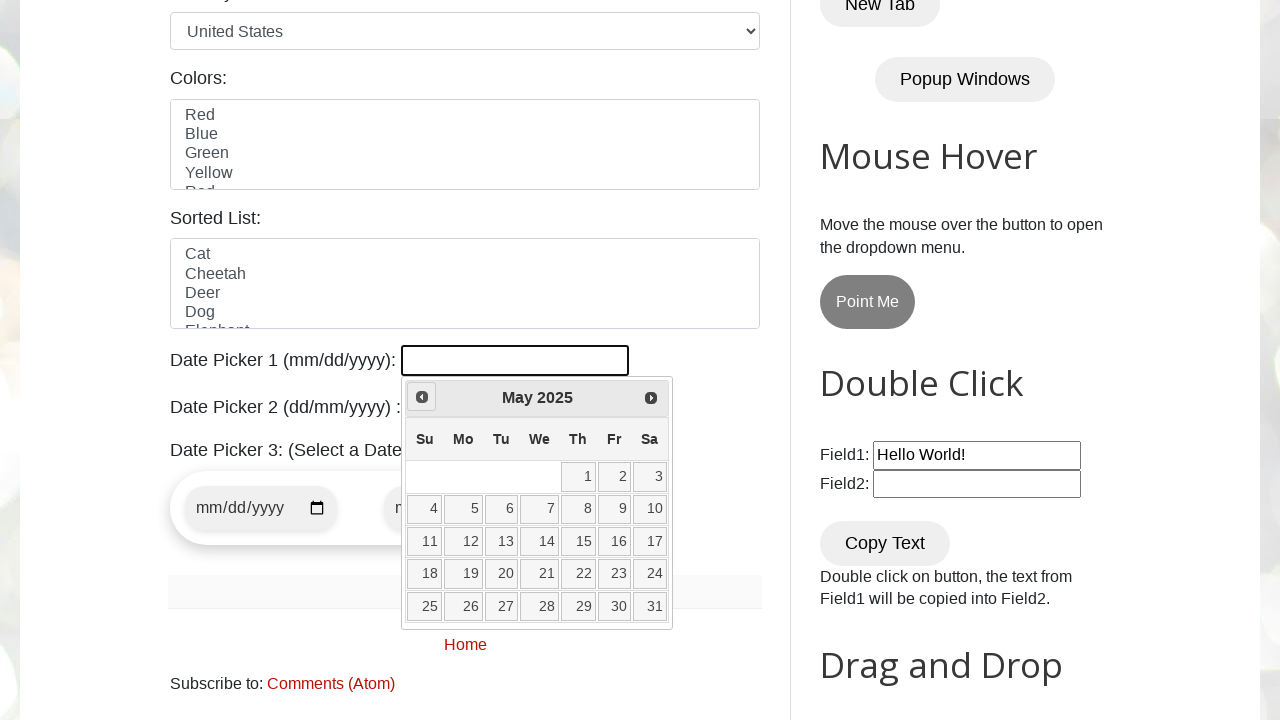

Retrieved current month: May
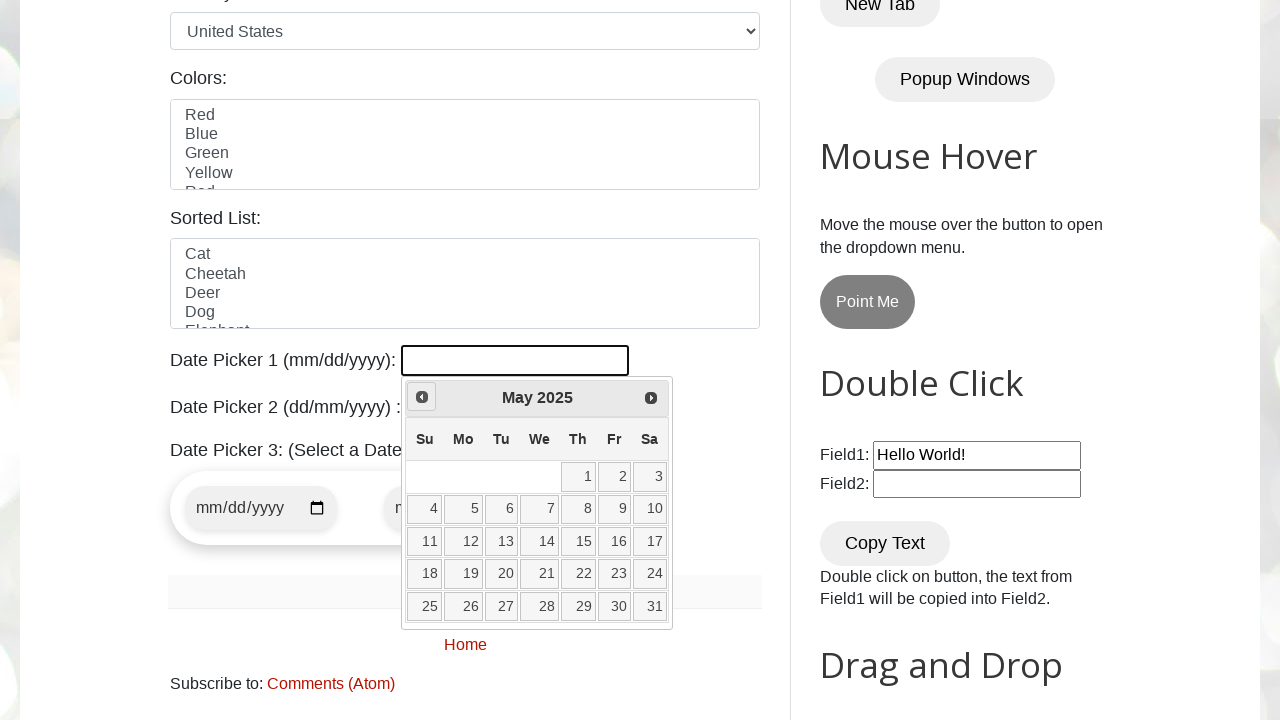

Retrieved current year: 2025
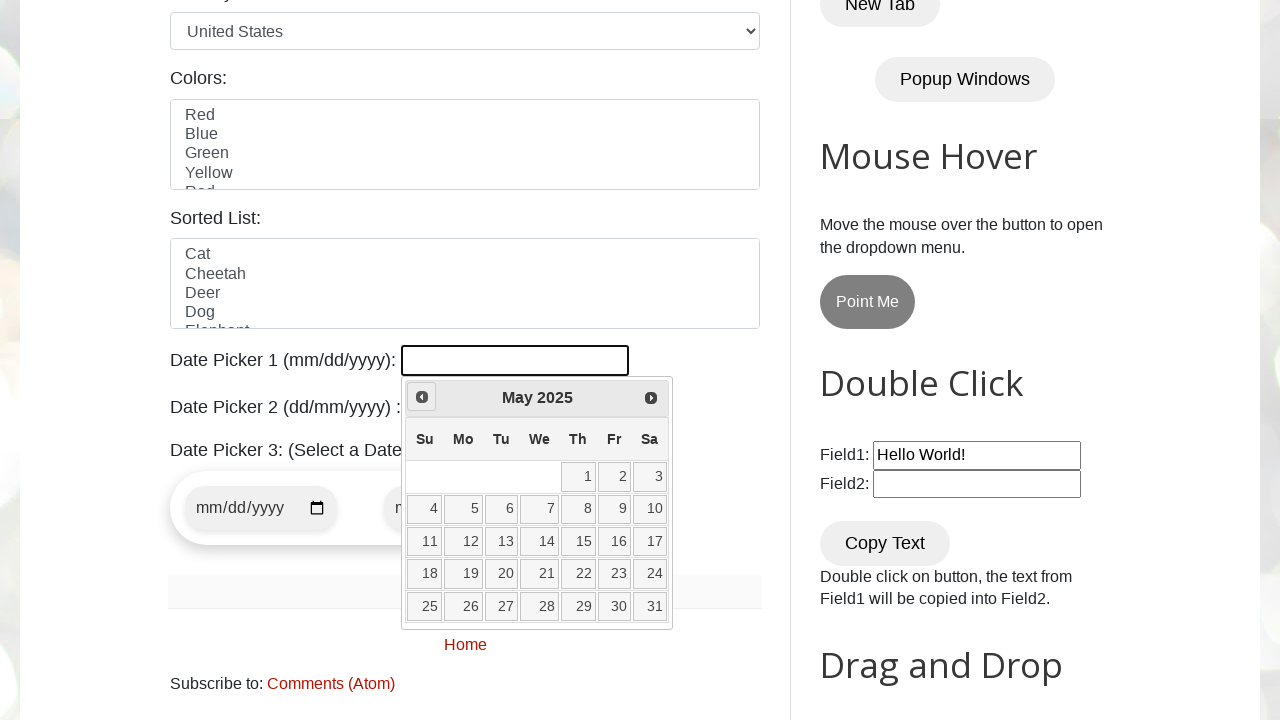

Clicked previous arrow to navigate months (current: May 2025) at (422, 397) on span.ui-icon.ui-icon-circle-triangle-w
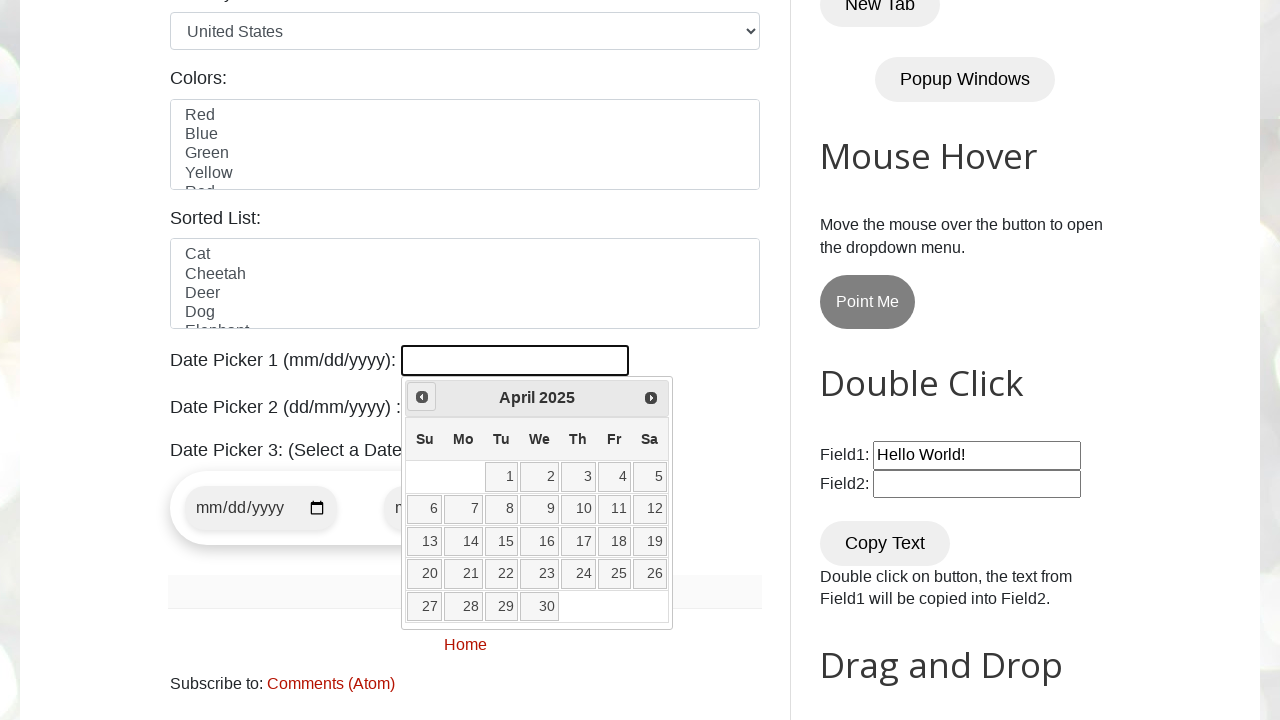

Retrieved current month: April
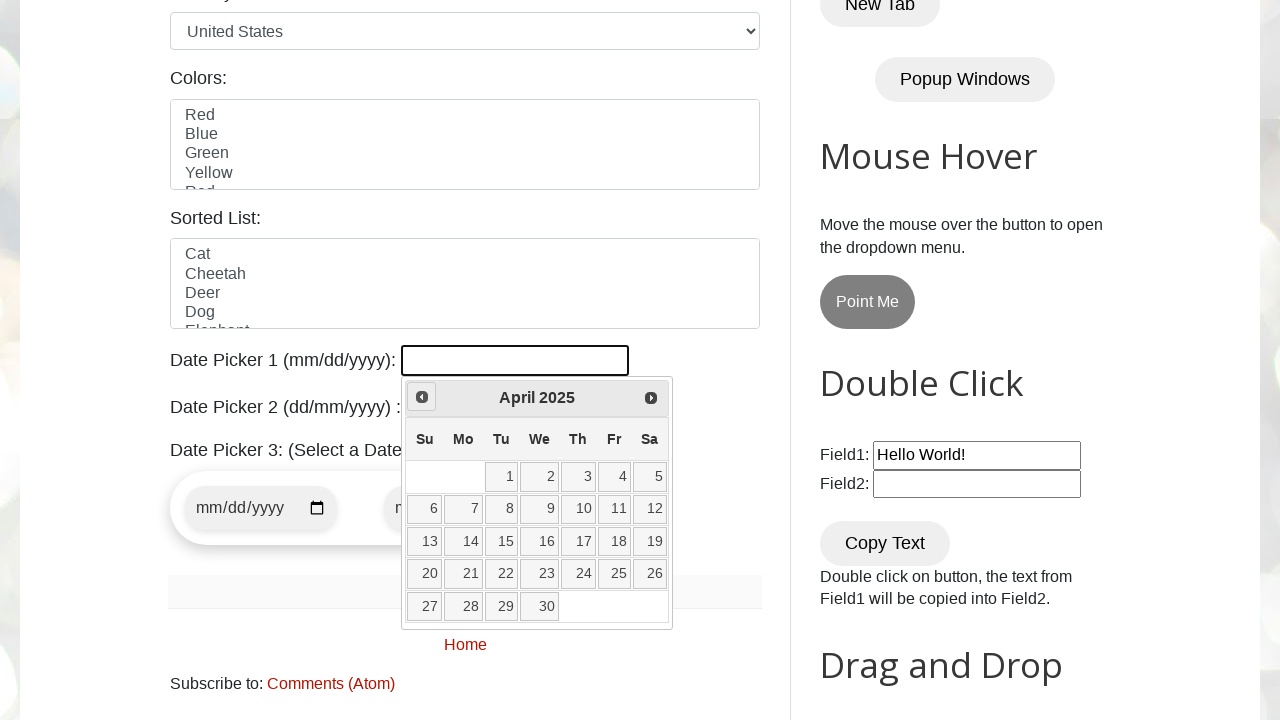

Retrieved current year: 2025
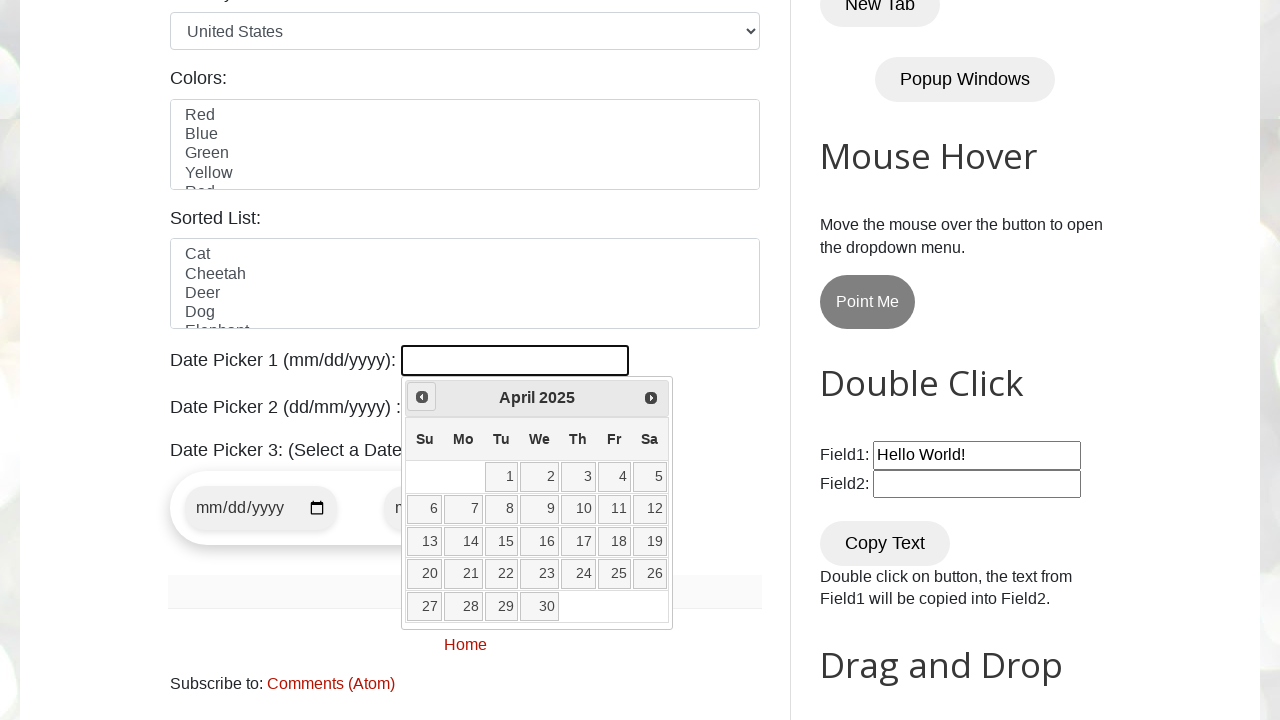

Clicked previous arrow to navigate months (current: April 2025) at (422, 397) on span.ui-icon.ui-icon-circle-triangle-w
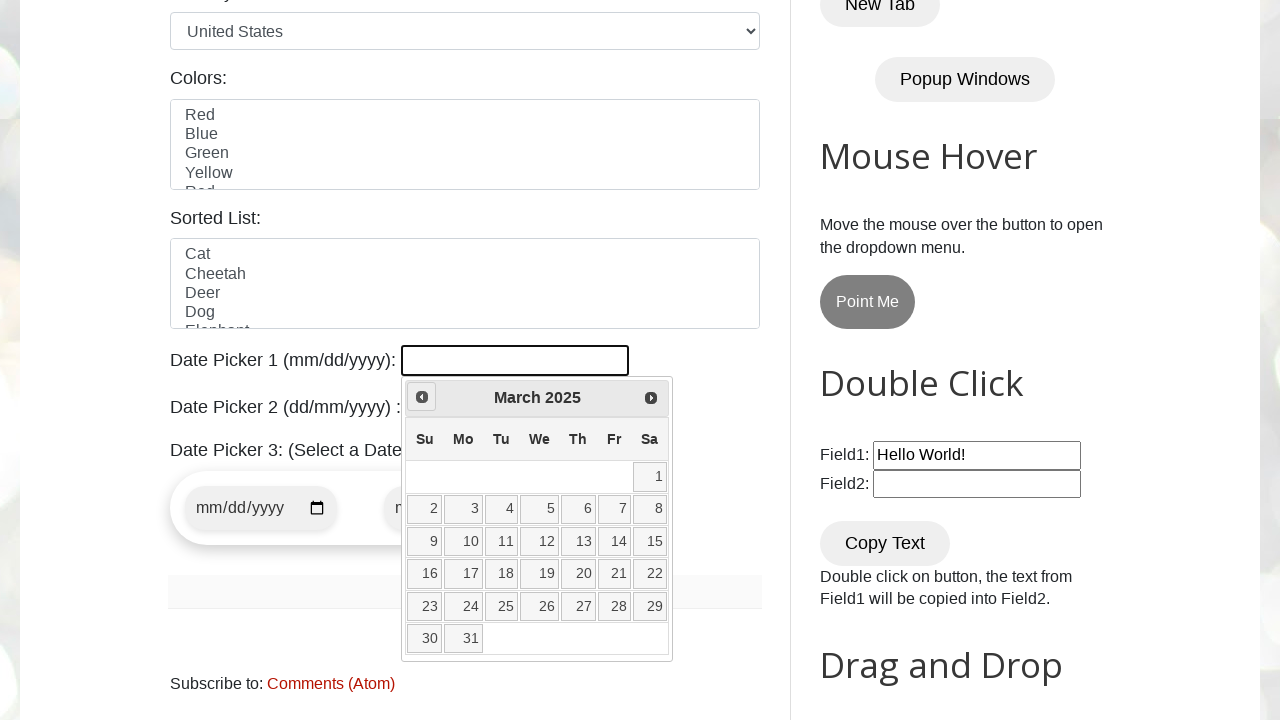

Retrieved current month: March
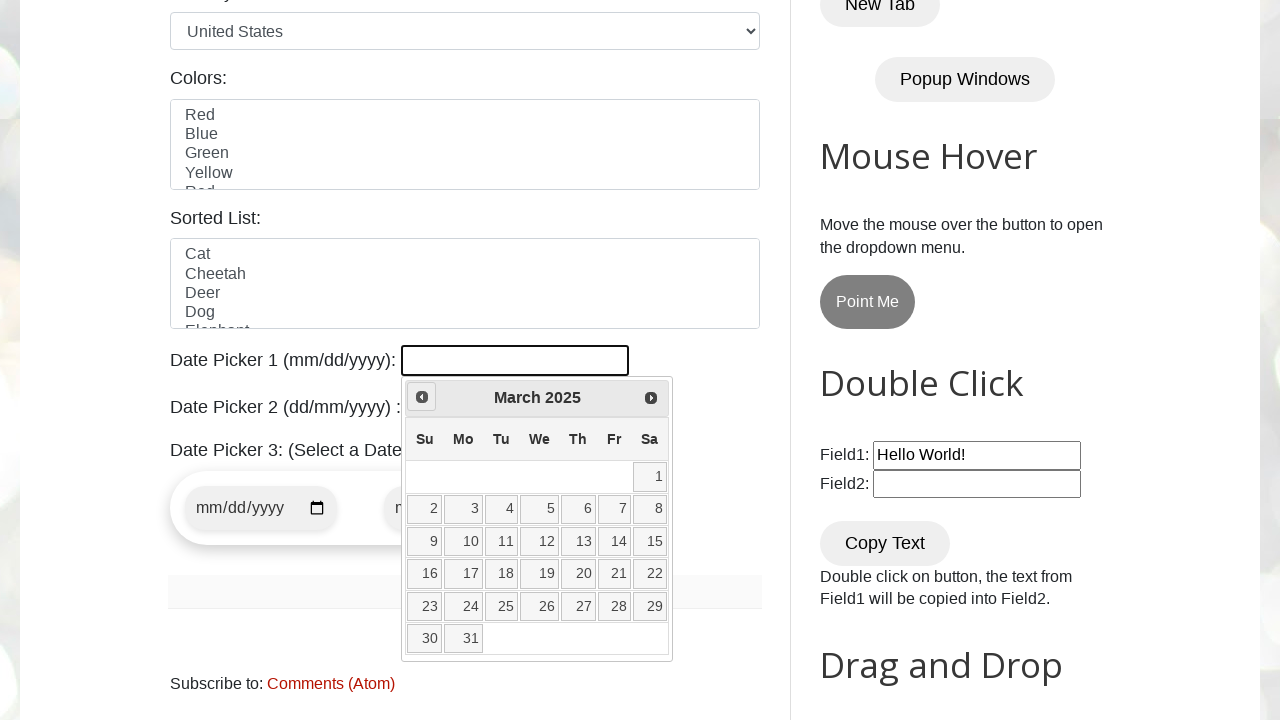

Retrieved current year: 2025
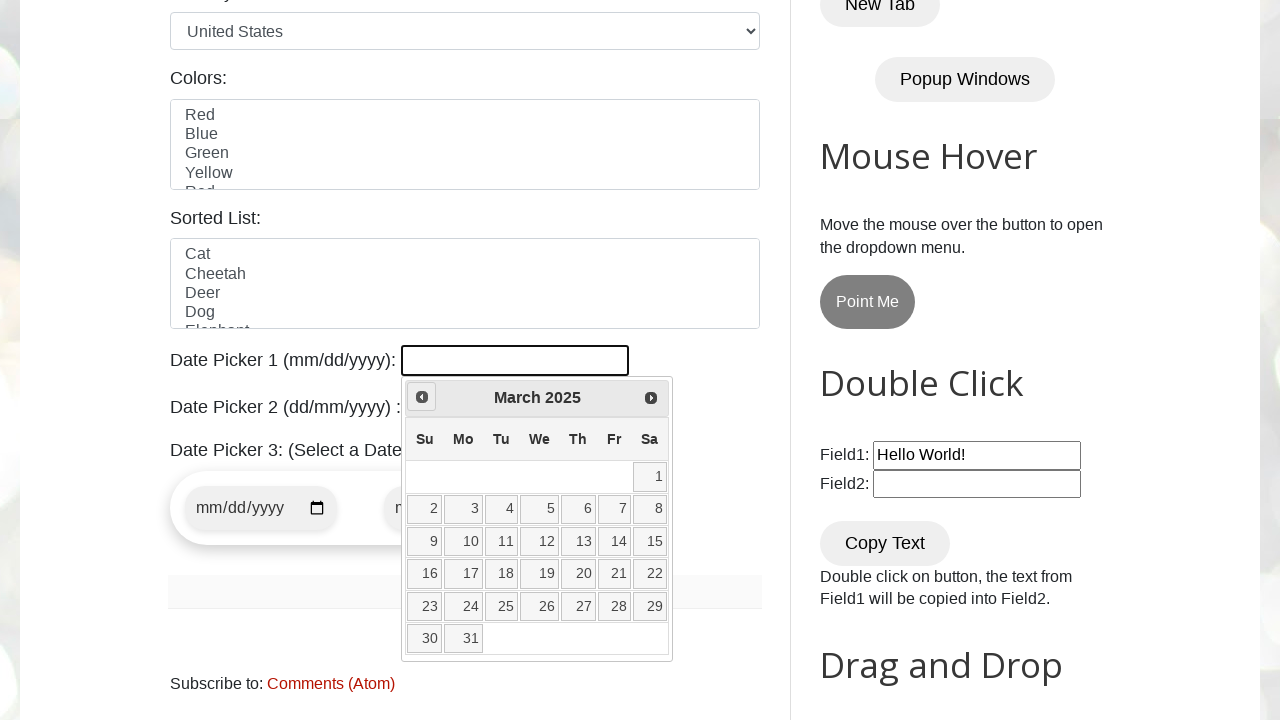

Clicked previous arrow to navigate months (current: March 2025) at (422, 397) on span.ui-icon.ui-icon-circle-triangle-w
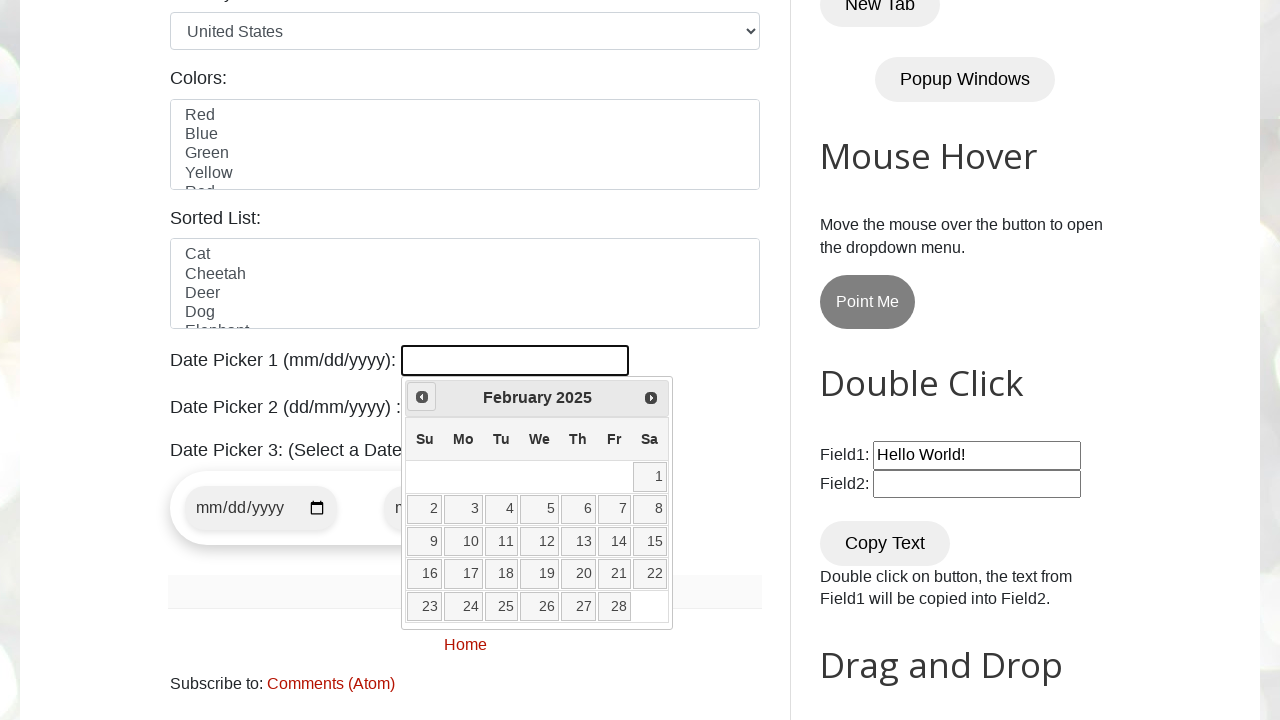

Retrieved current month: February
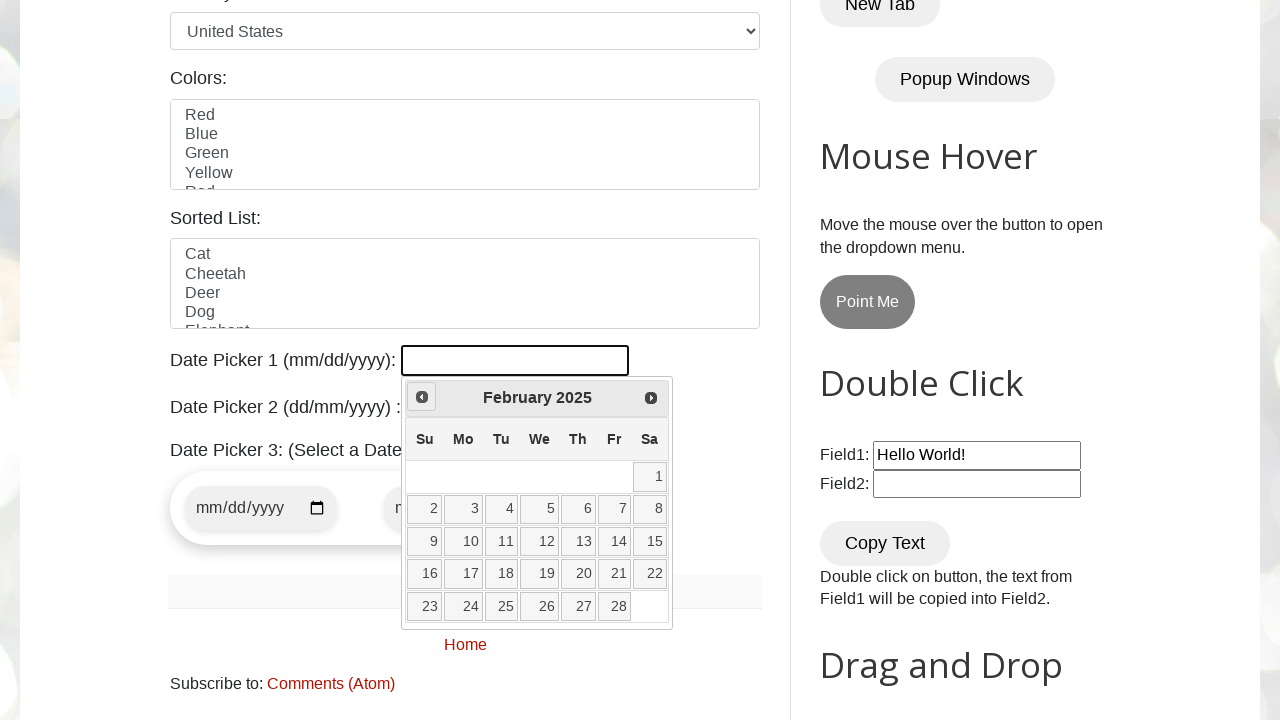

Retrieved current year: 2025
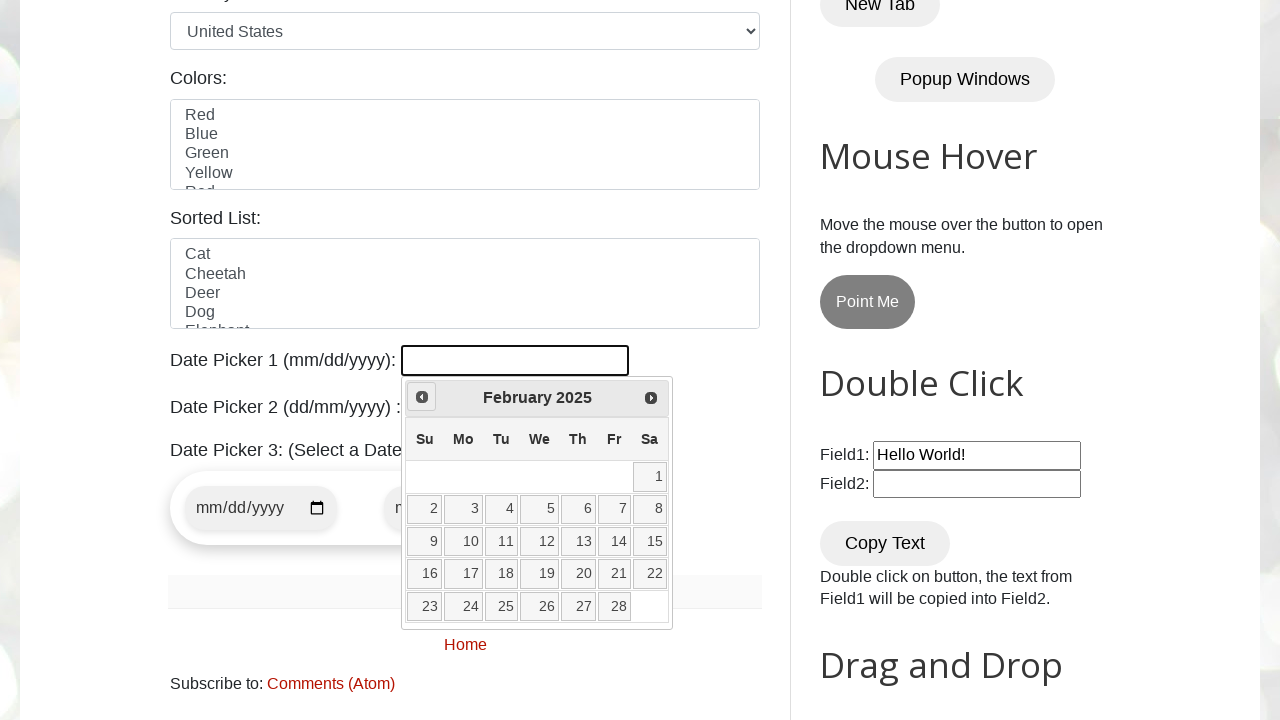

Clicked previous arrow to navigate months (current: February 2025) at (422, 397) on span.ui-icon.ui-icon-circle-triangle-w
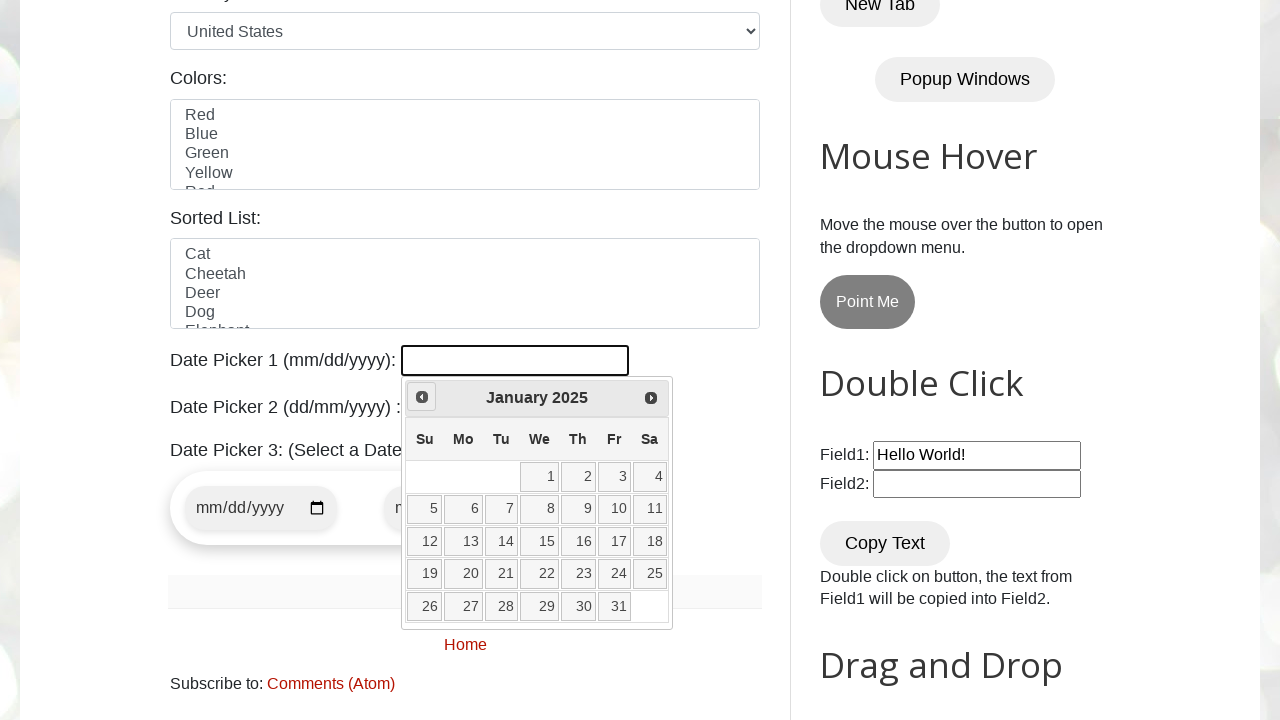

Retrieved current month: January
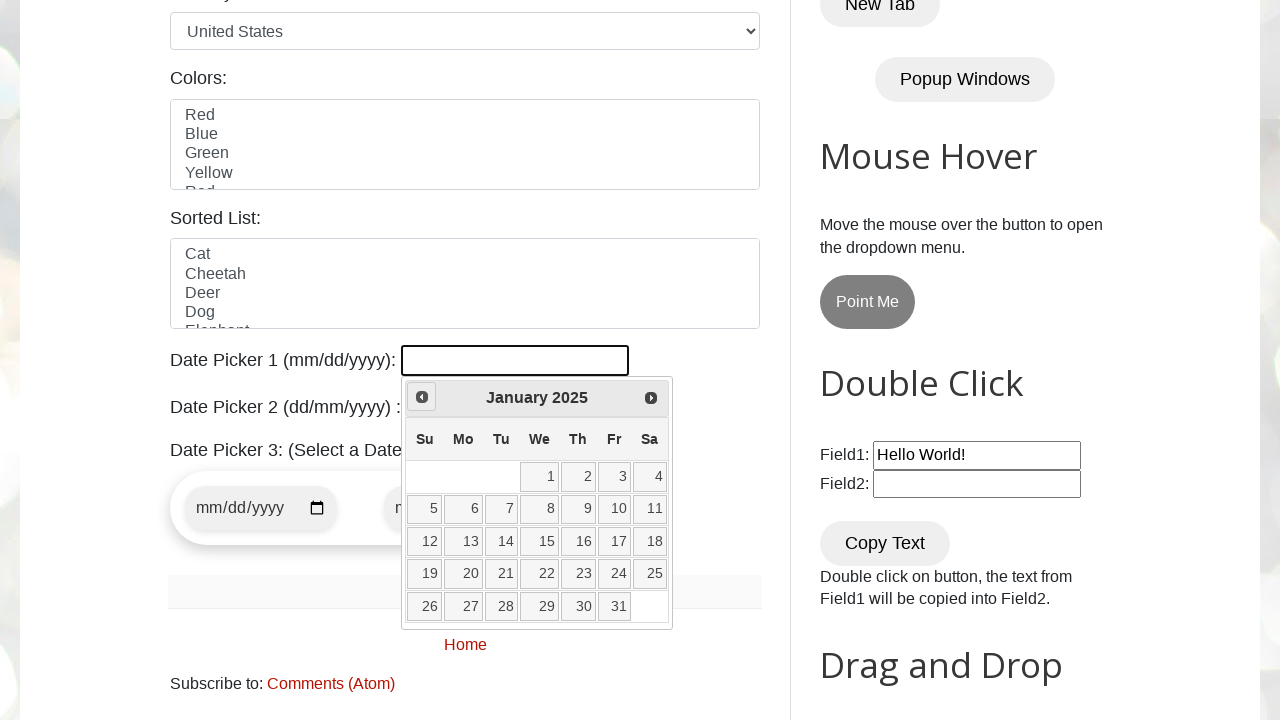

Retrieved current year: 2025
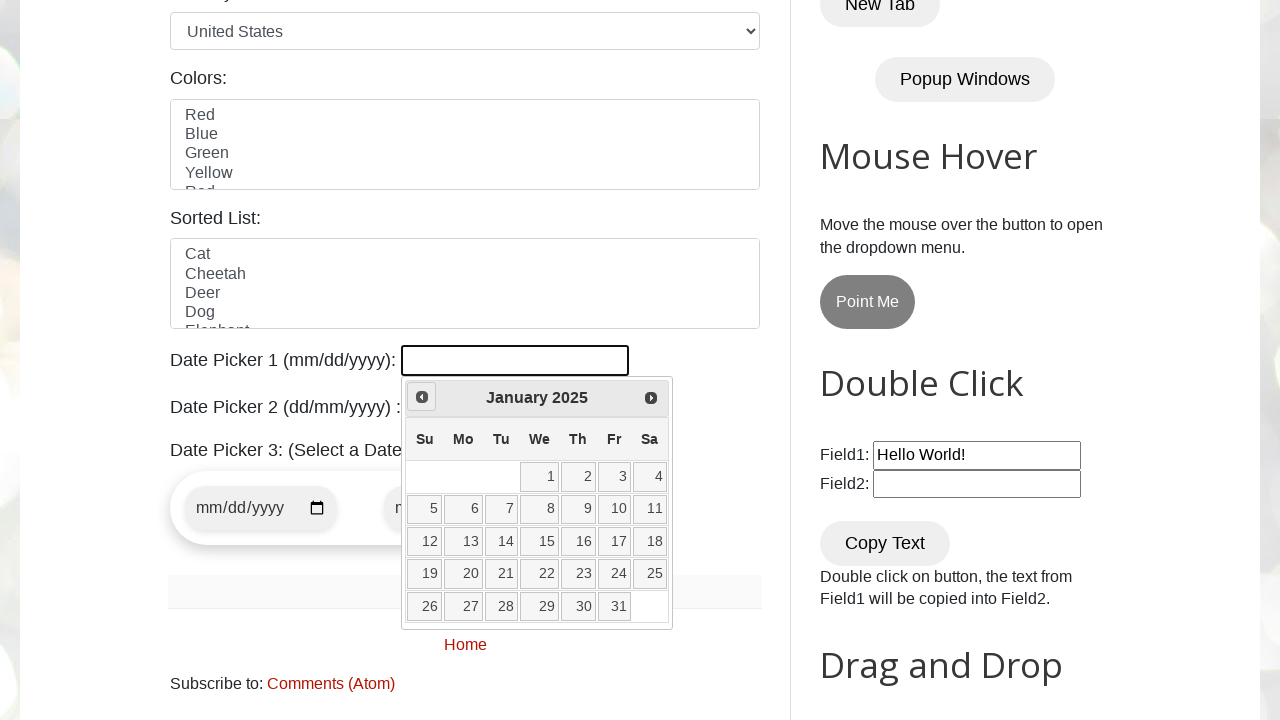

Clicked previous arrow to navigate months (current: January 2025) at (422, 397) on span.ui-icon.ui-icon-circle-triangle-w
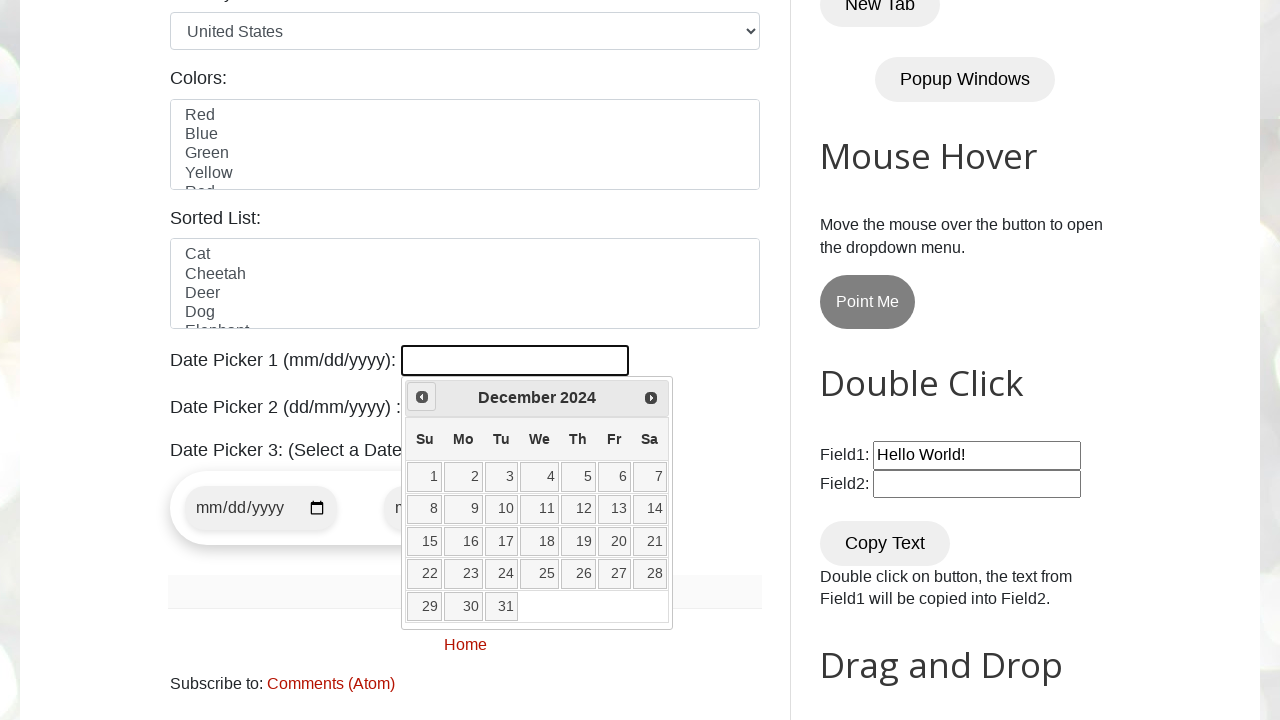

Retrieved current month: December
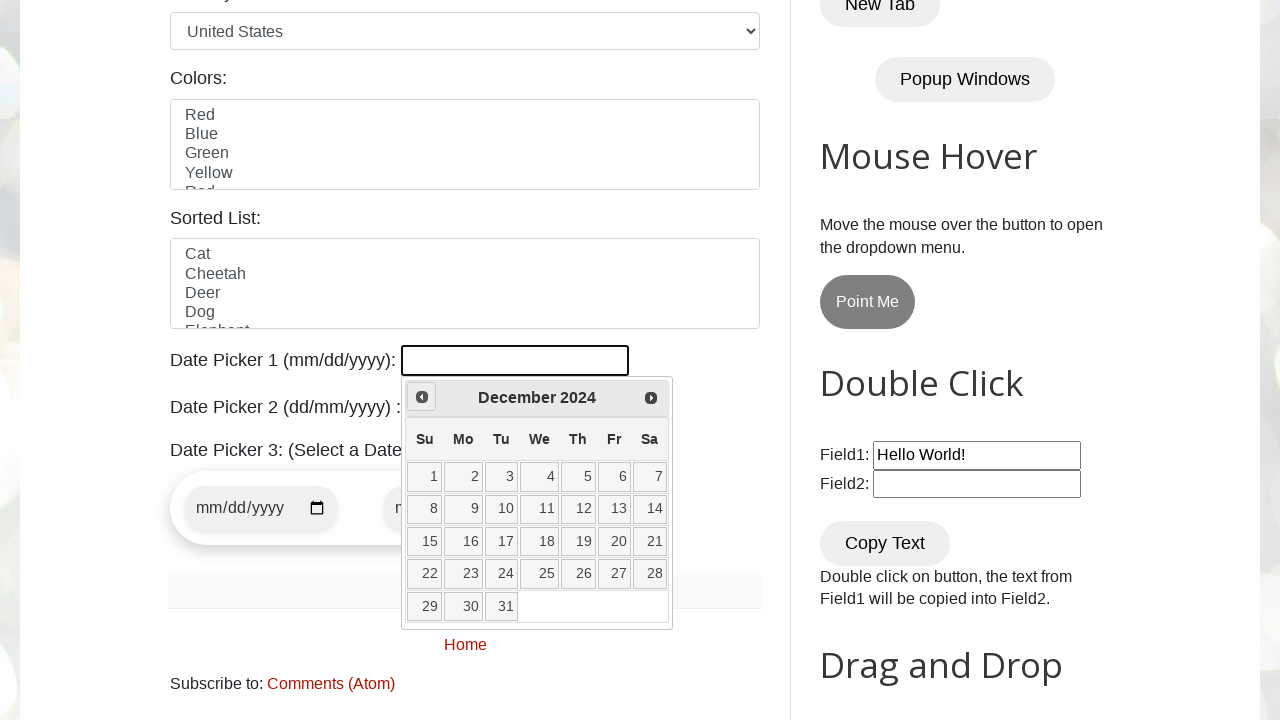

Retrieved current year: 2024
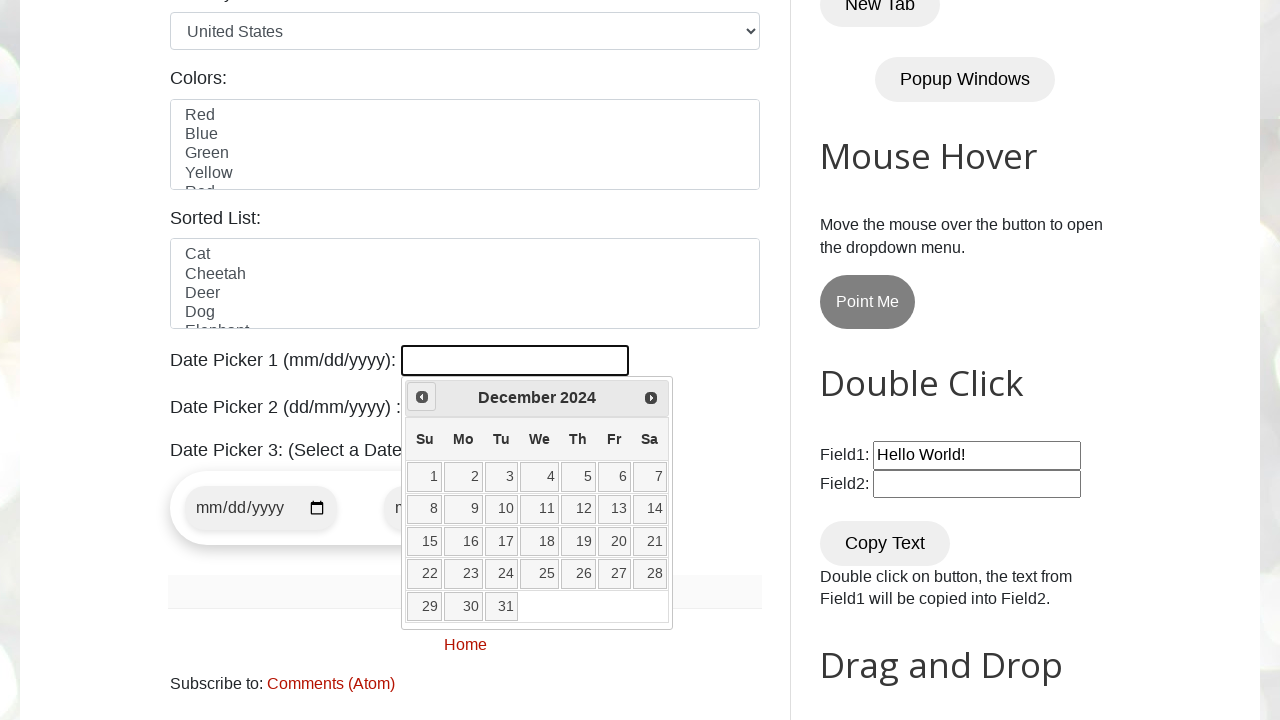

Clicked previous arrow to navigate months (current: December 2024) at (422, 397) on span.ui-icon.ui-icon-circle-triangle-w
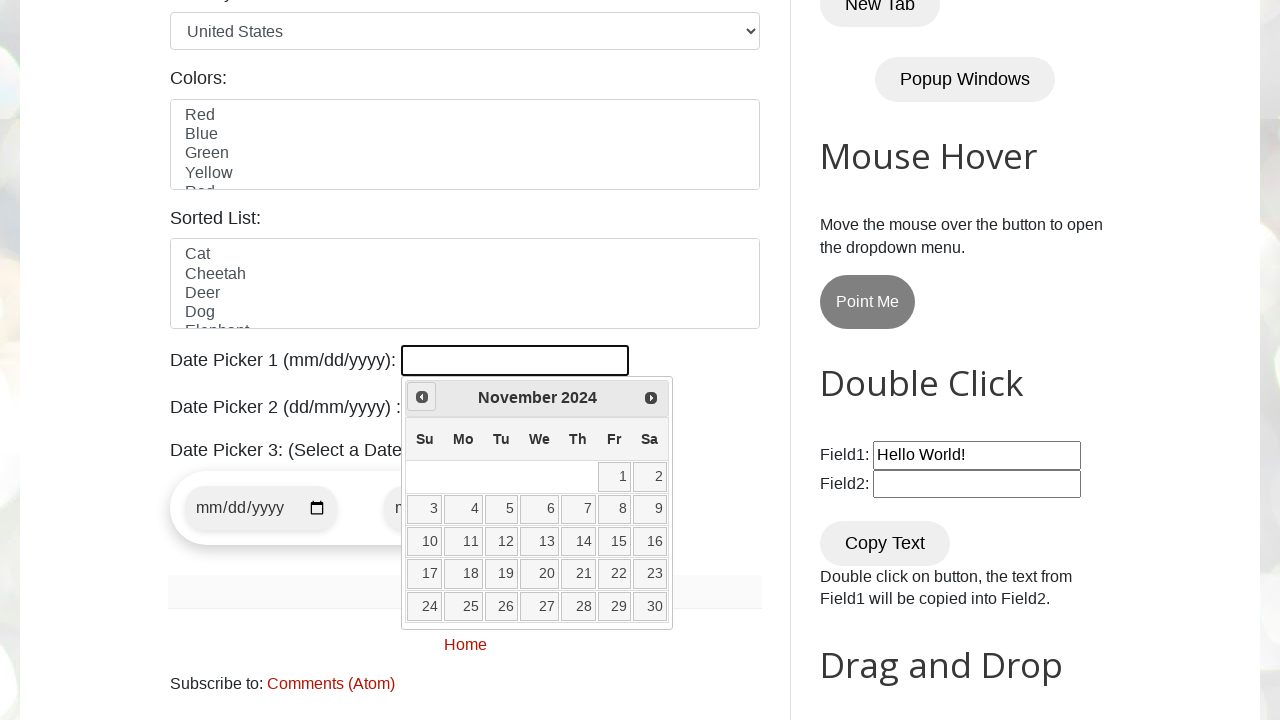

Retrieved current month: November
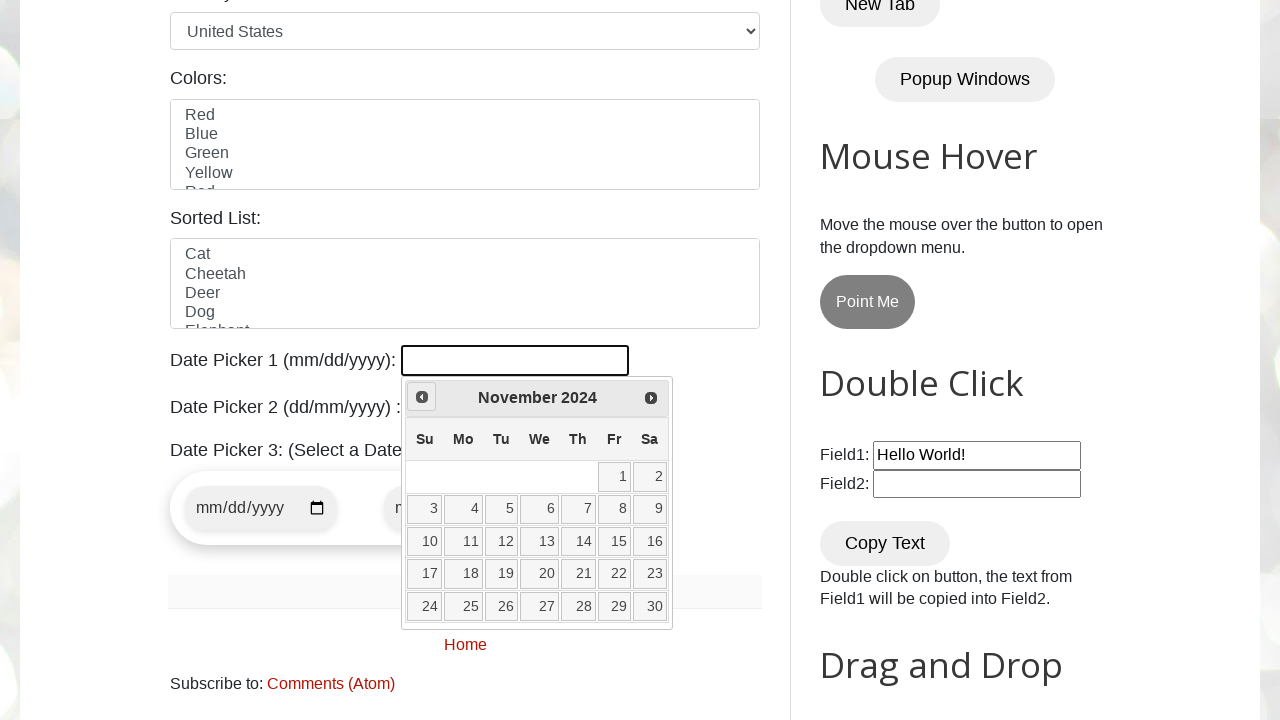

Retrieved current year: 2024
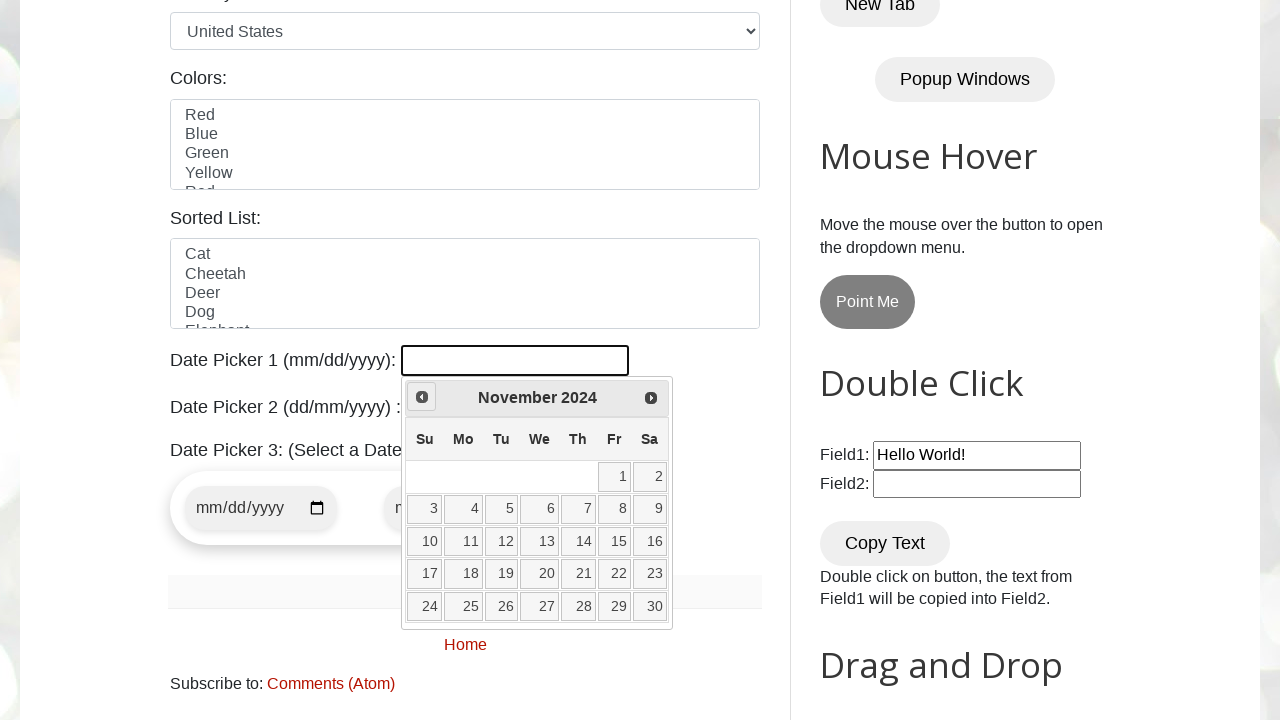

Clicked previous arrow to navigate months (current: November 2024) at (422, 397) on span.ui-icon.ui-icon-circle-triangle-w
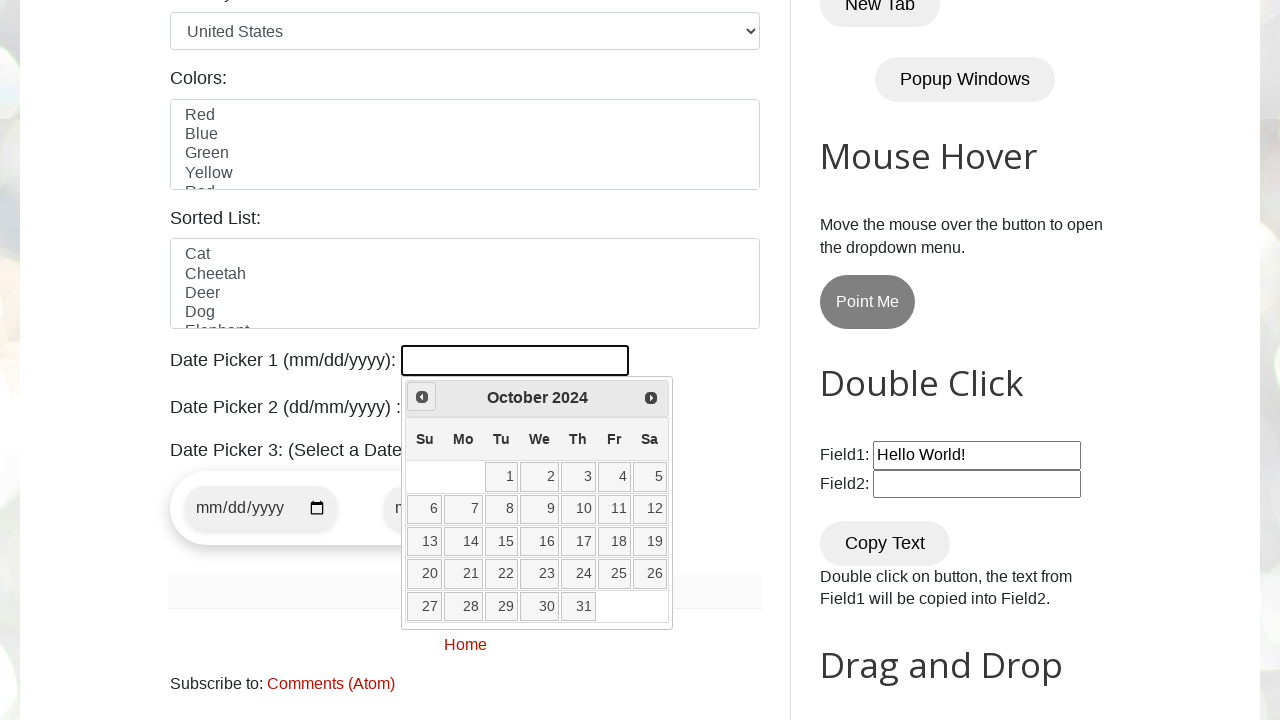

Retrieved current month: October
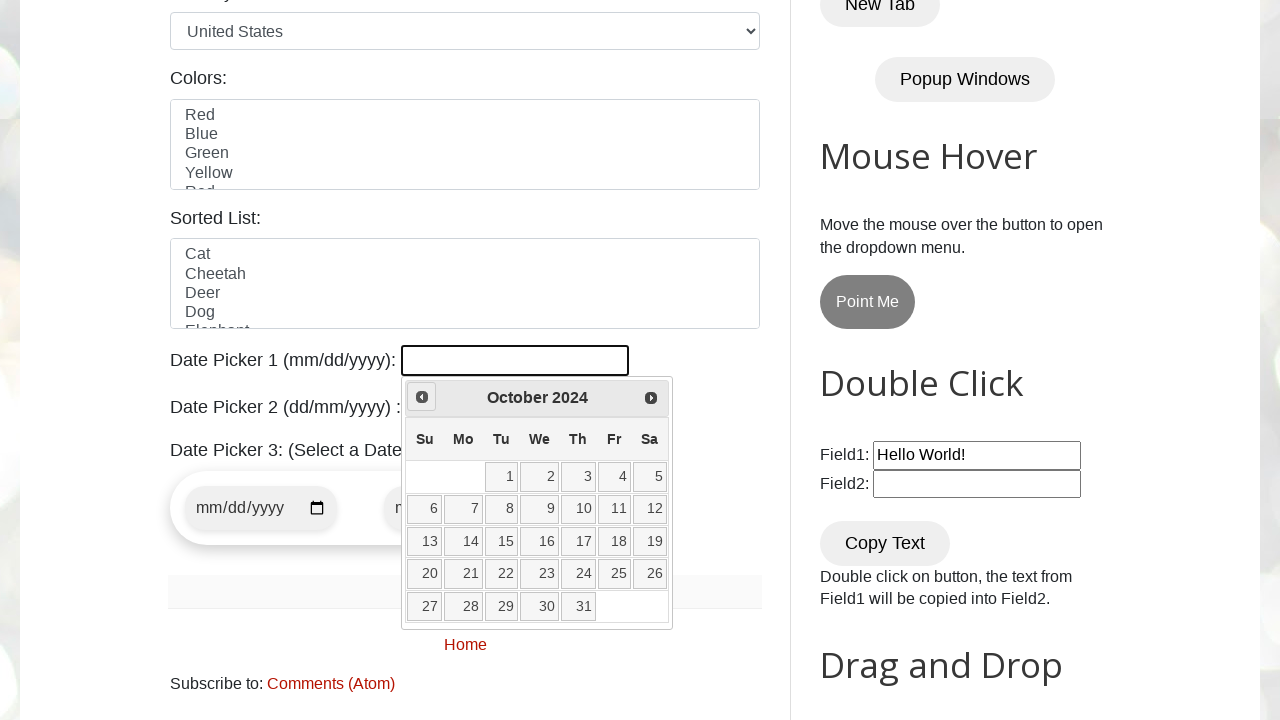

Retrieved current year: 2024
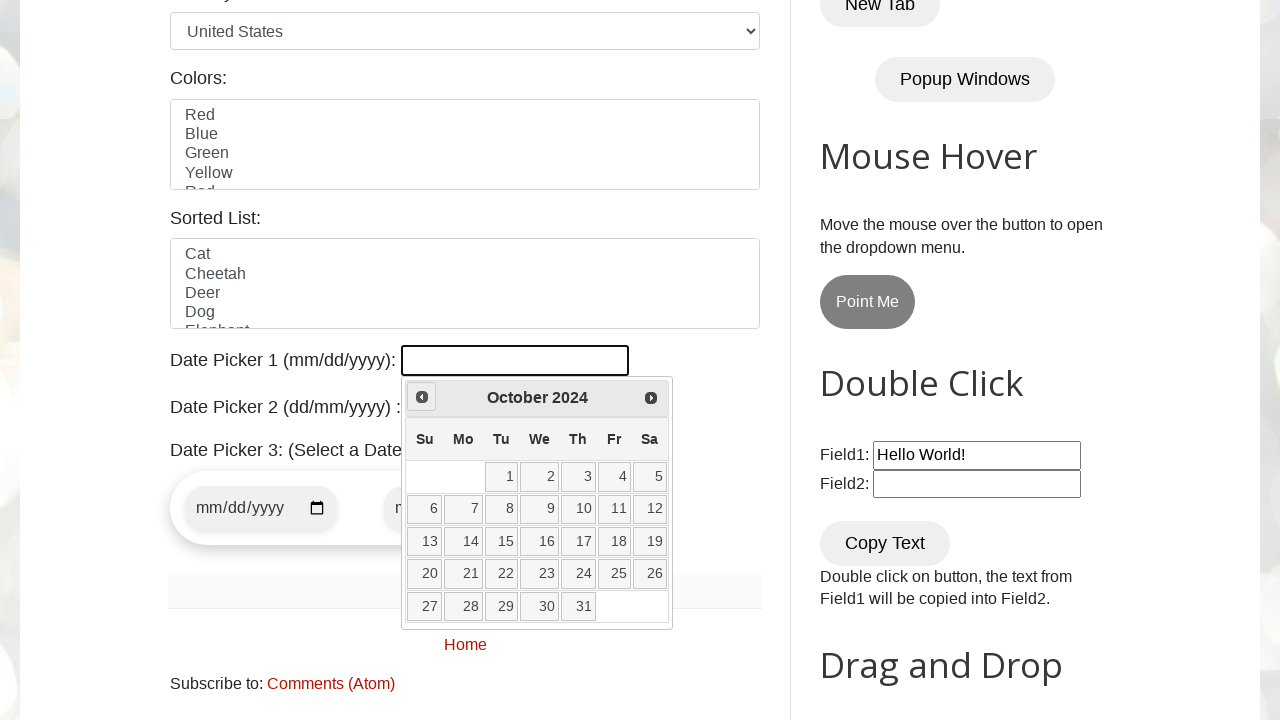

Clicked previous arrow to navigate months (current: October 2024) at (422, 397) on span.ui-icon.ui-icon-circle-triangle-w
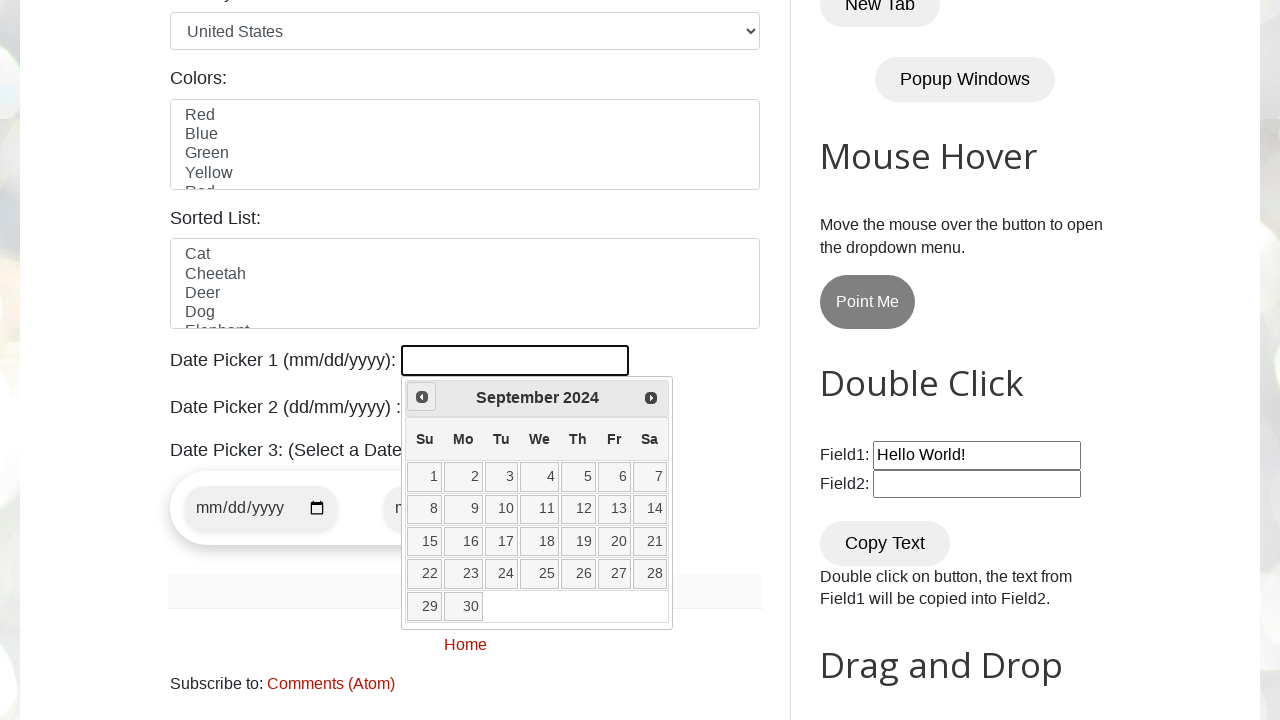

Retrieved current month: September
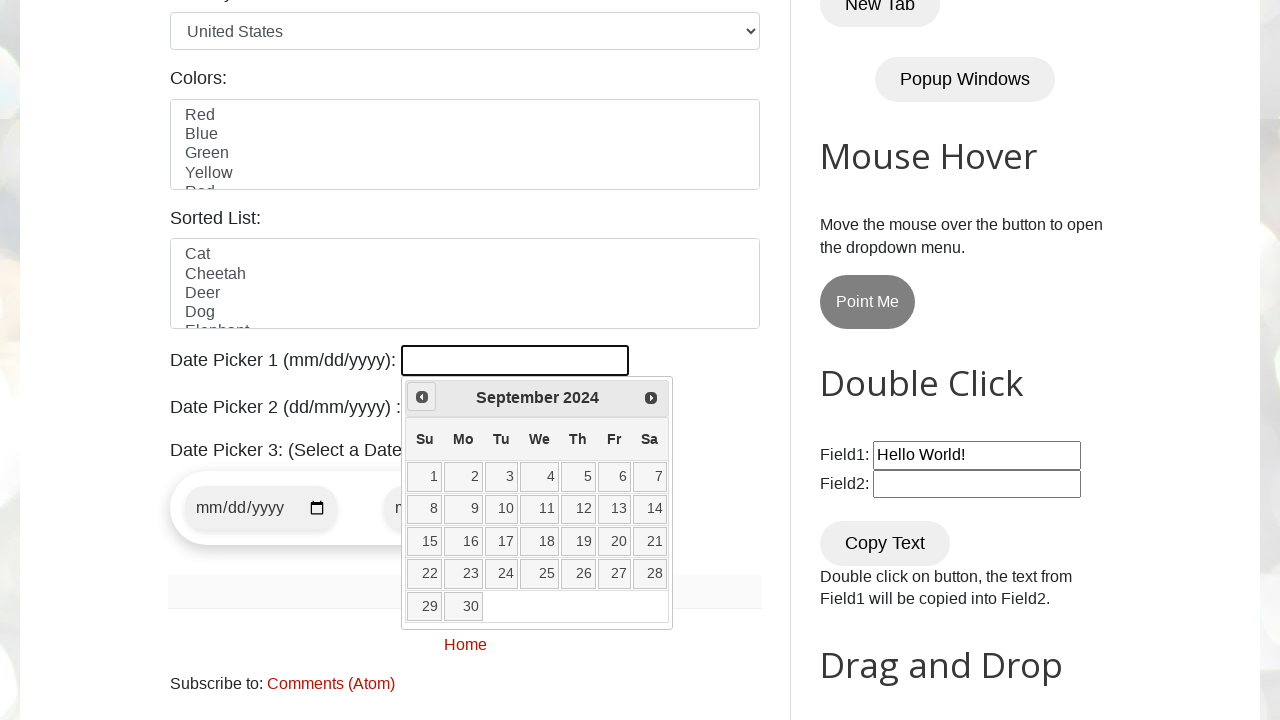

Retrieved current year: 2024
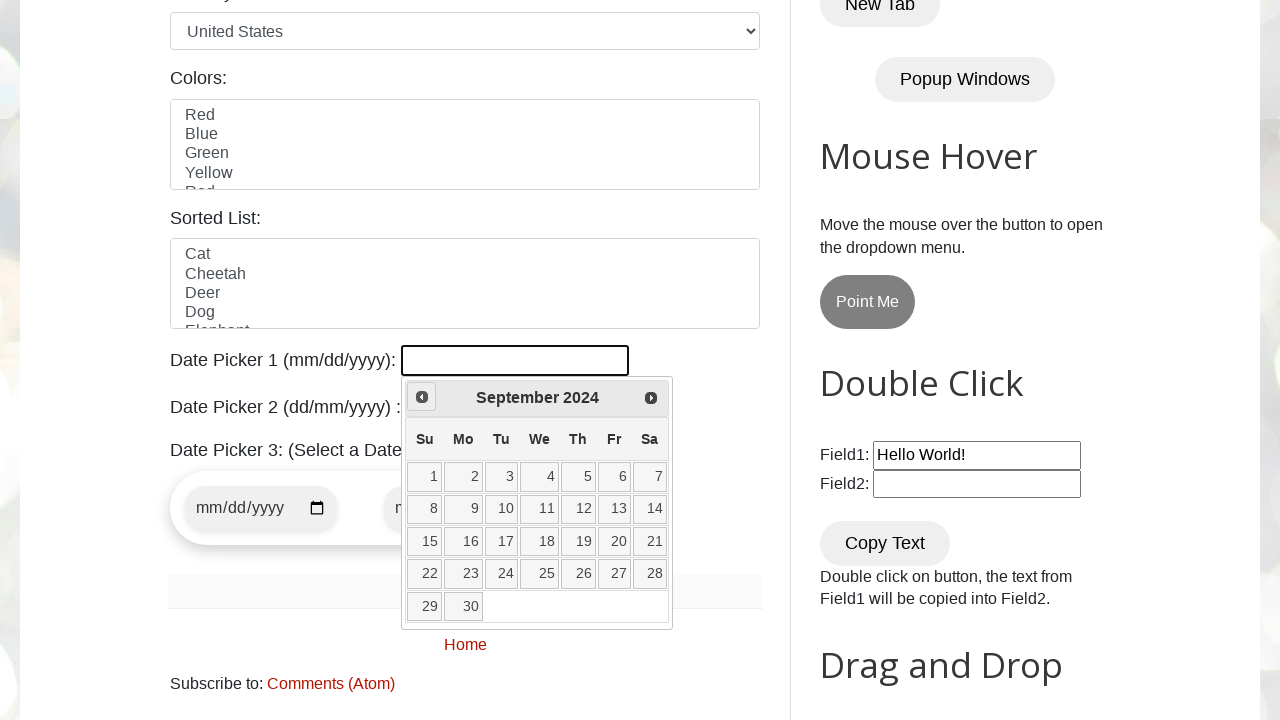

Clicked previous arrow to navigate months (current: September 2024) at (422, 397) on span.ui-icon.ui-icon-circle-triangle-w
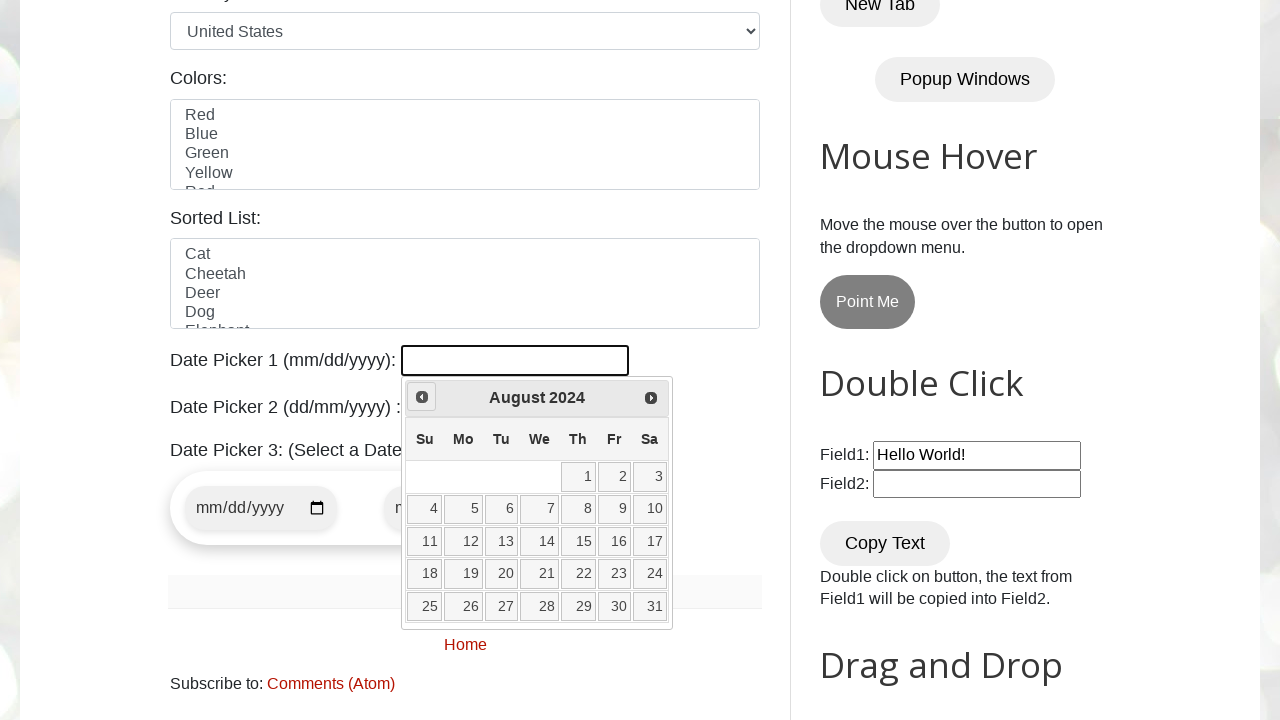

Retrieved current month: August
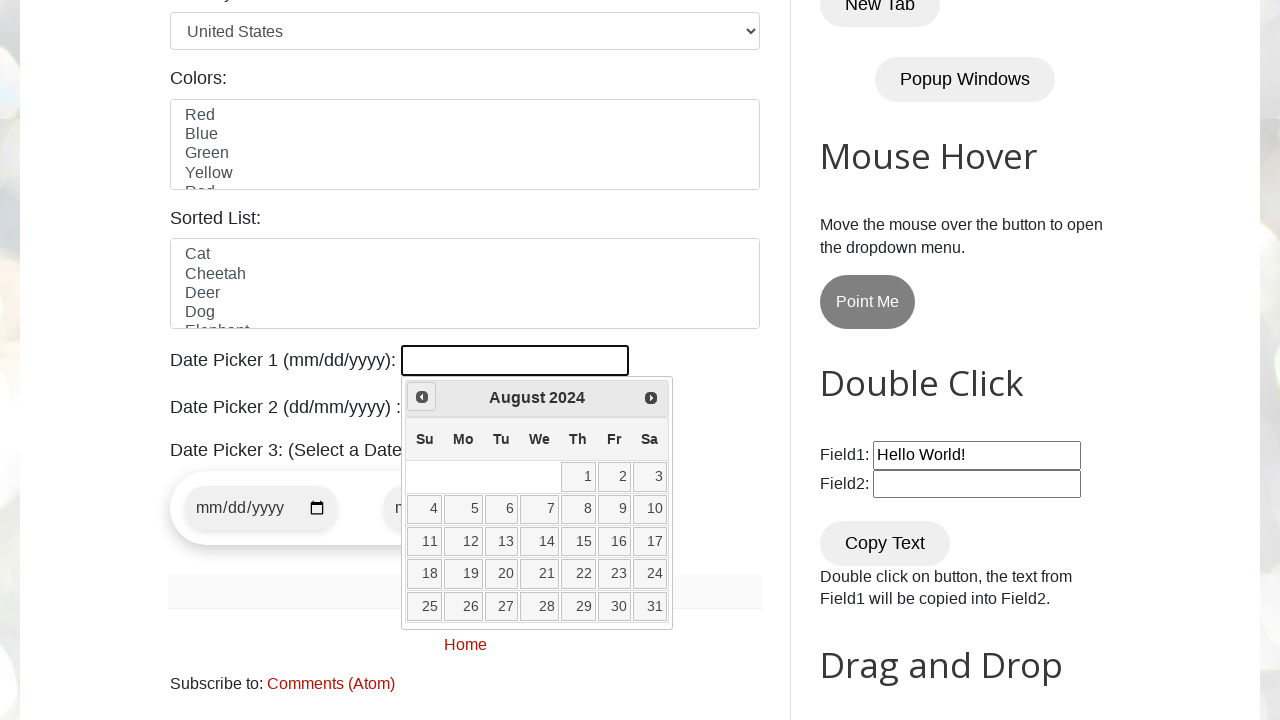

Retrieved current year: 2024
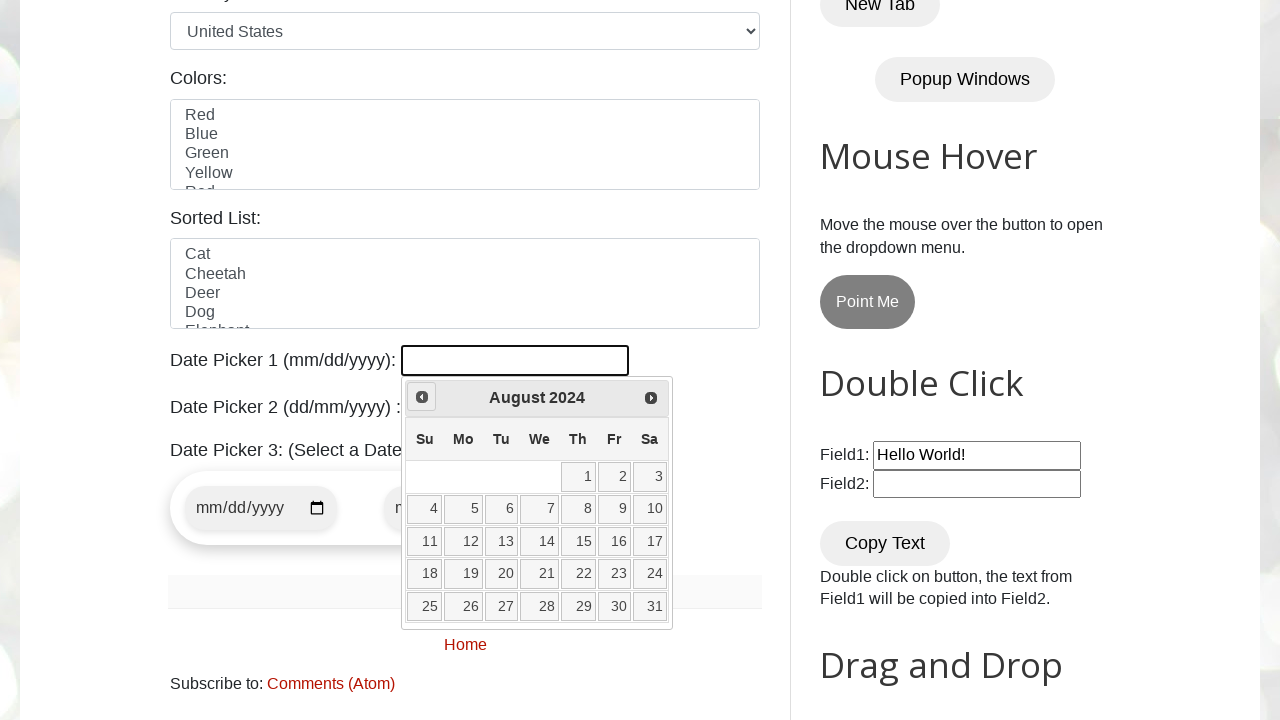

Clicked previous arrow to navigate months (current: August 2024) at (422, 397) on span.ui-icon.ui-icon-circle-triangle-w
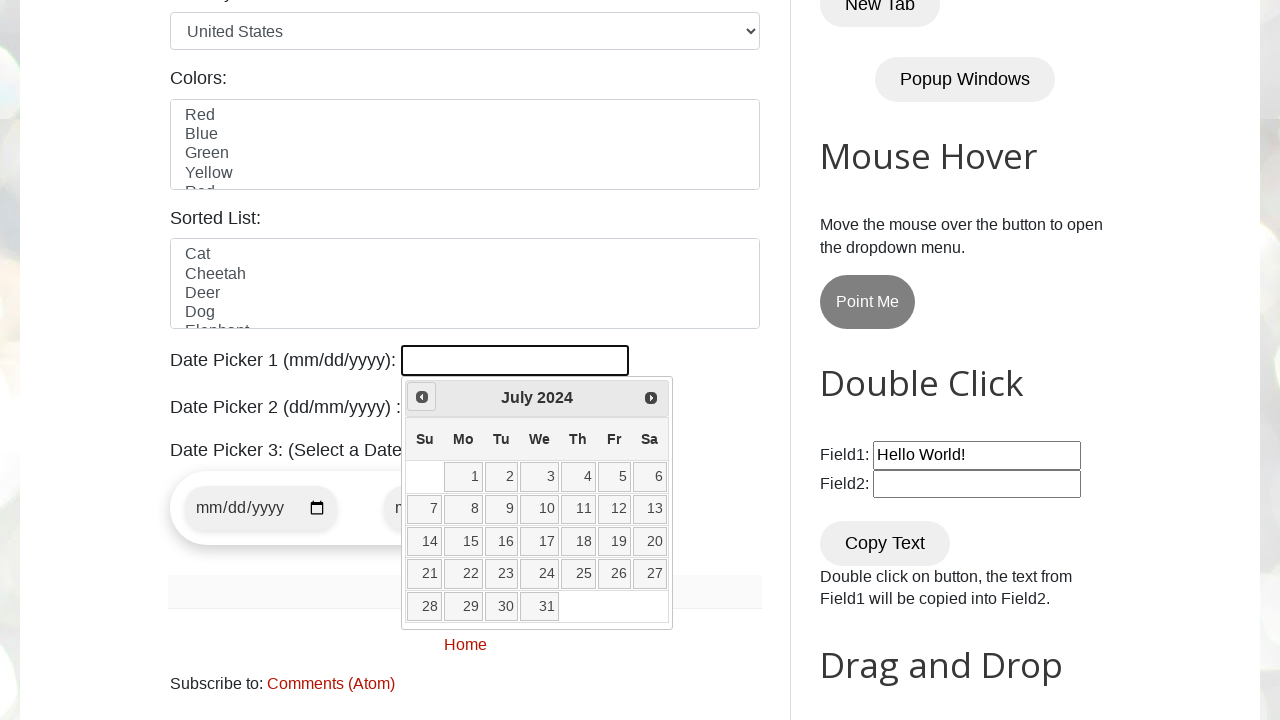

Retrieved current month: July
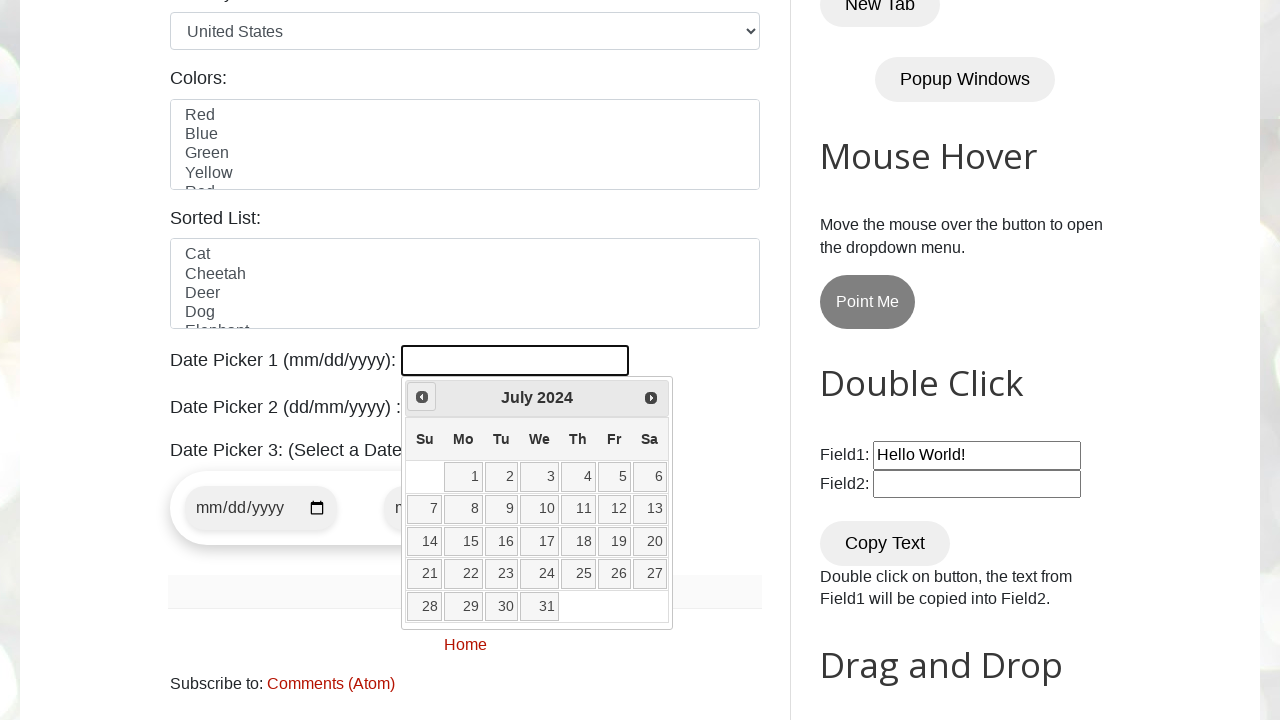

Retrieved current year: 2024
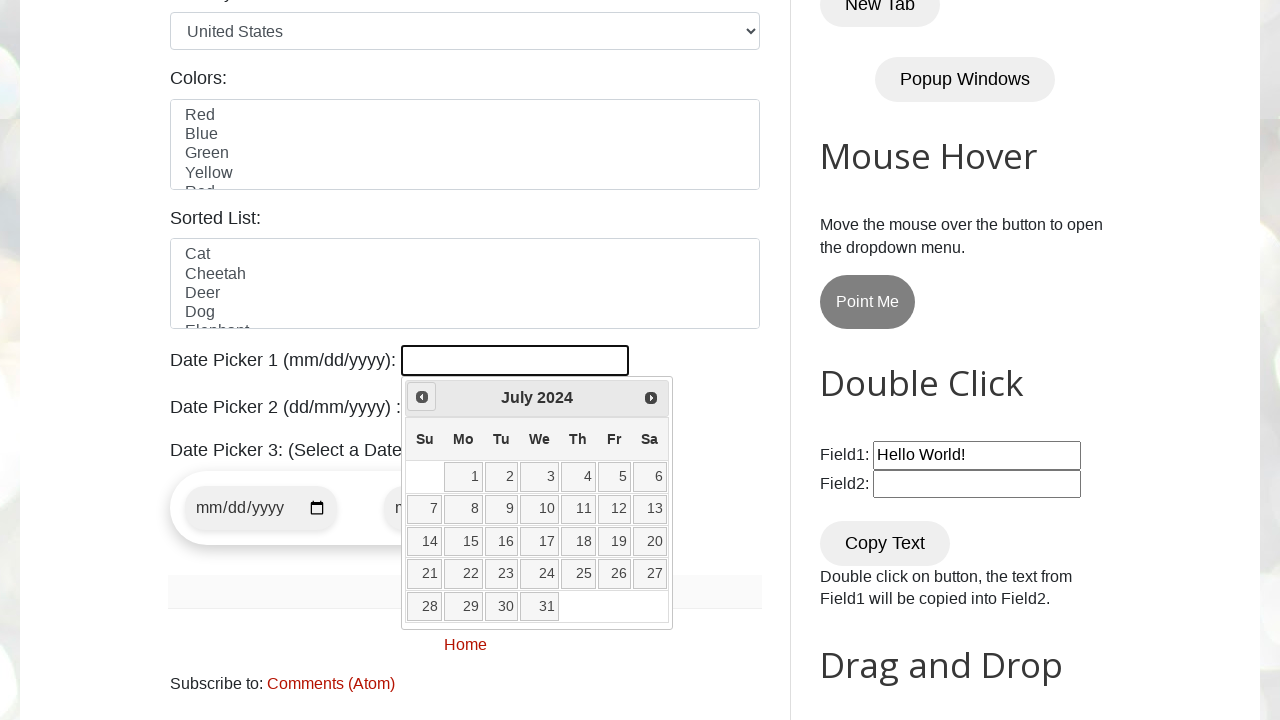

Clicked previous arrow to navigate months (current: July 2024) at (422, 397) on span.ui-icon.ui-icon-circle-triangle-w
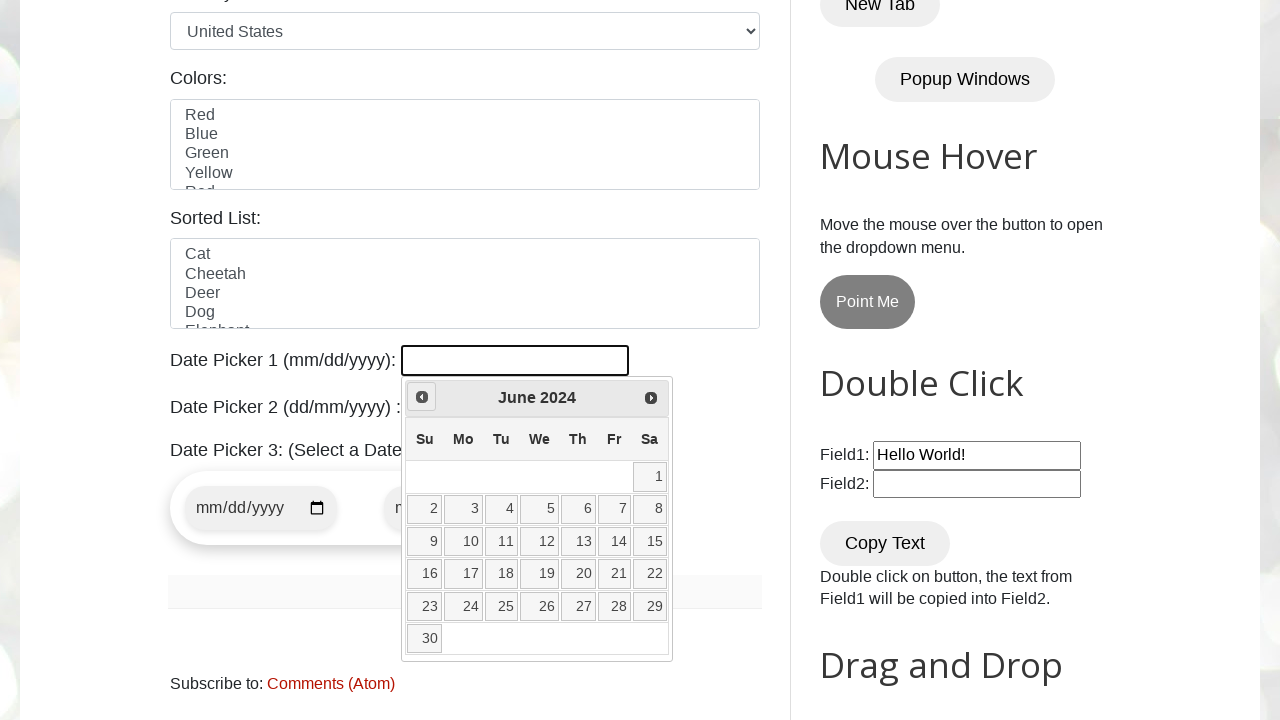

Retrieved current month: June
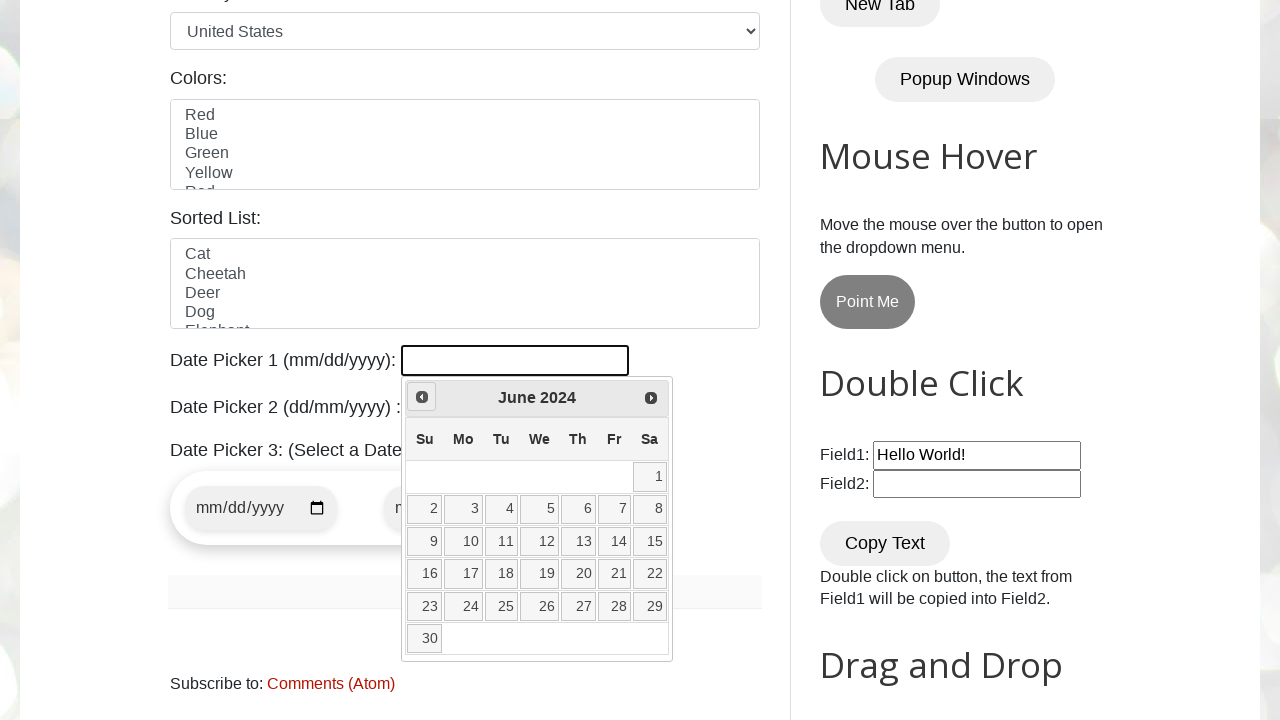

Retrieved current year: 2024
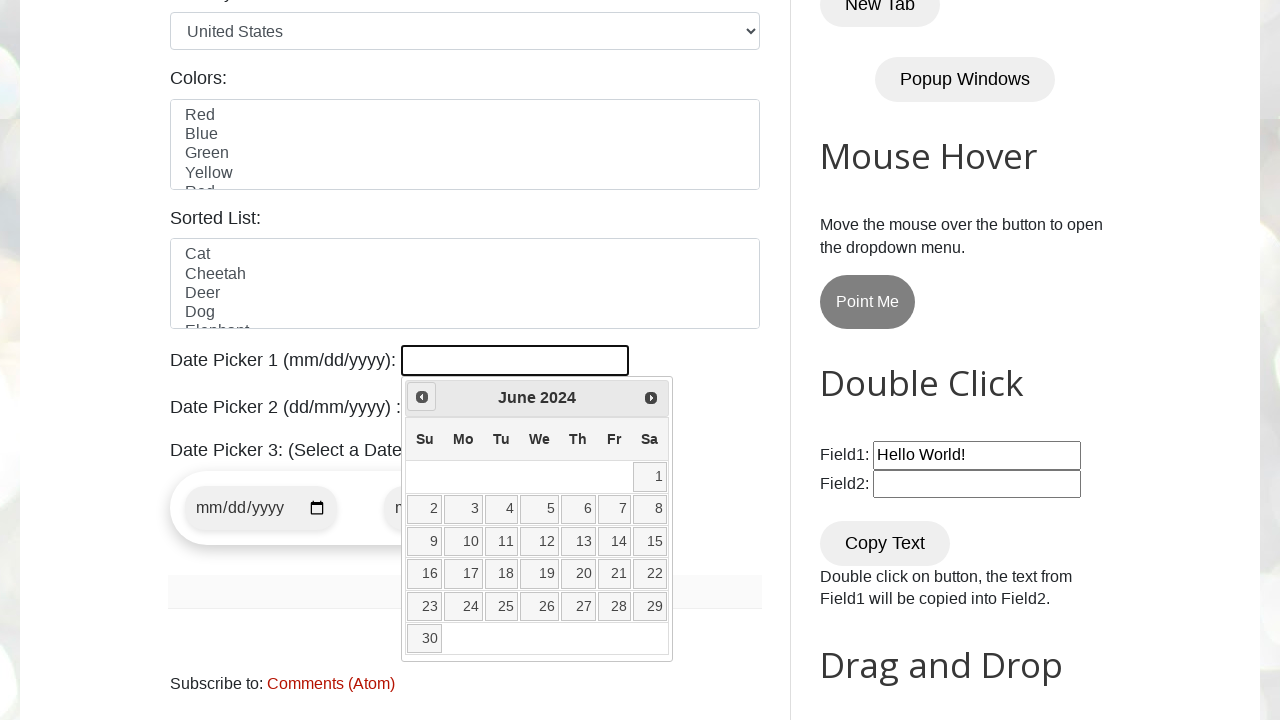

Clicked previous arrow to navigate months (current: June 2024) at (422, 397) on span.ui-icon.ui-icon-circle-triangle-w
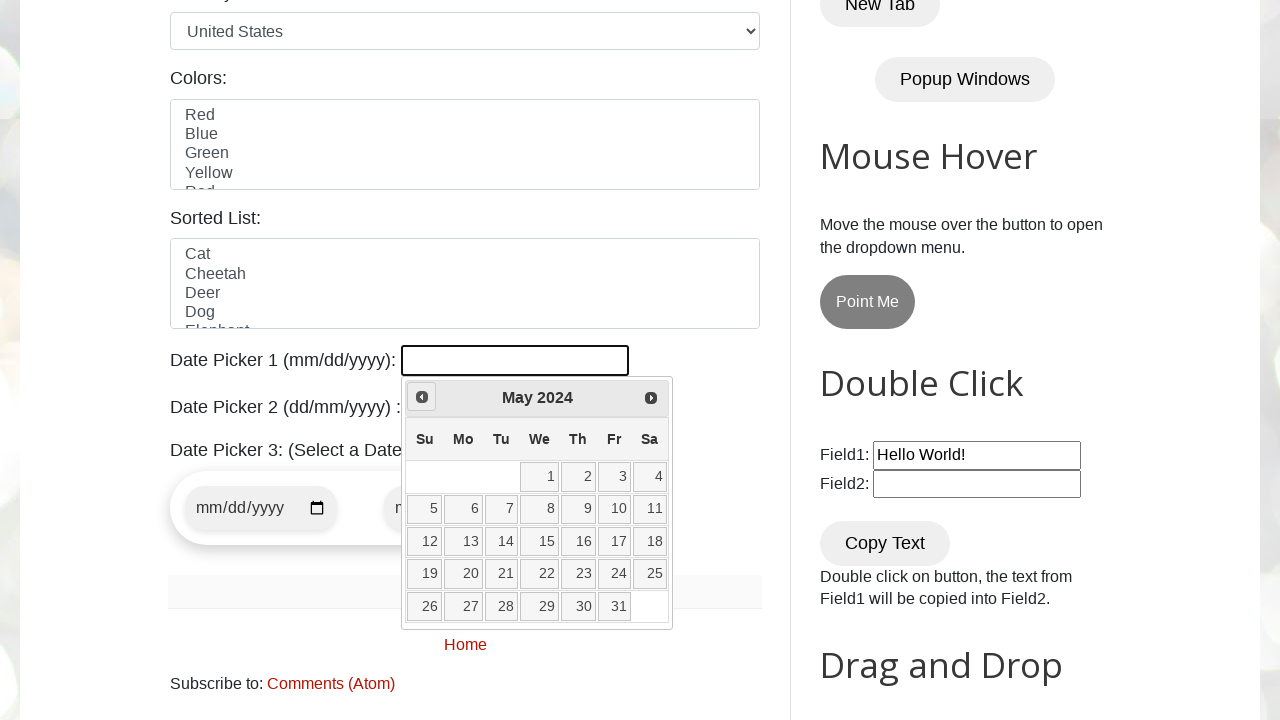

Retrieved current month: May
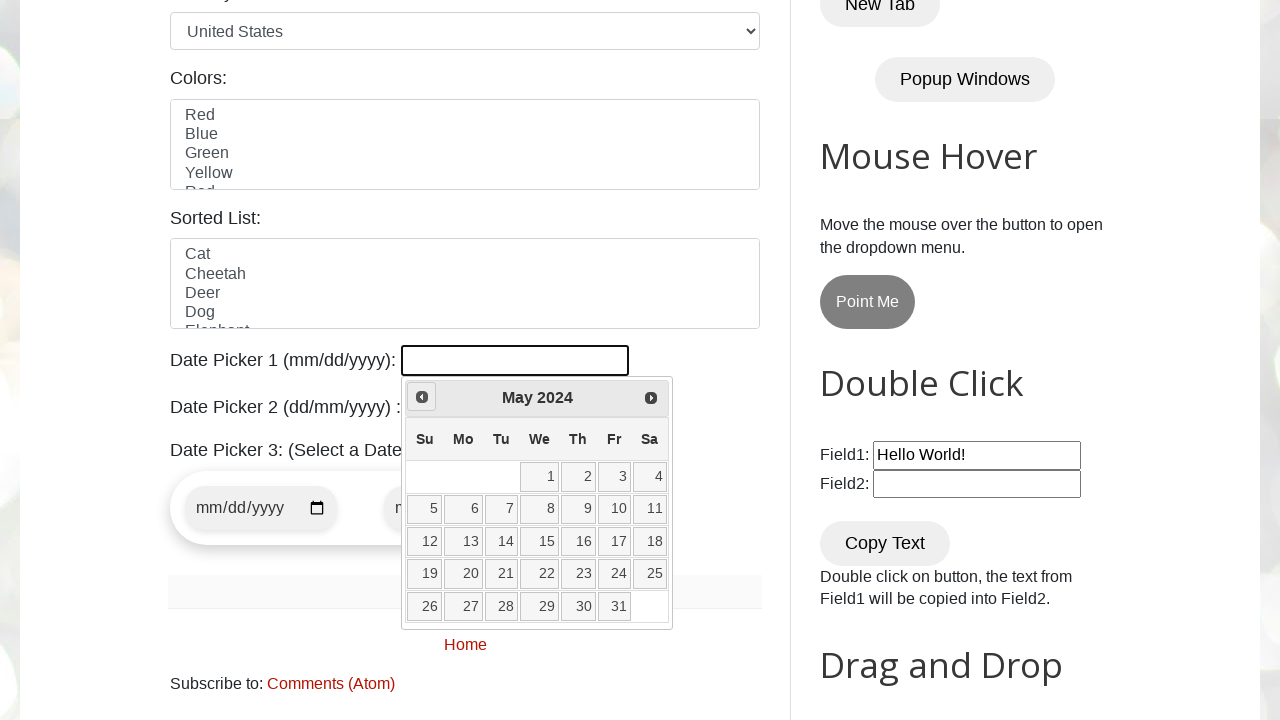

Retrieved current year: 2024
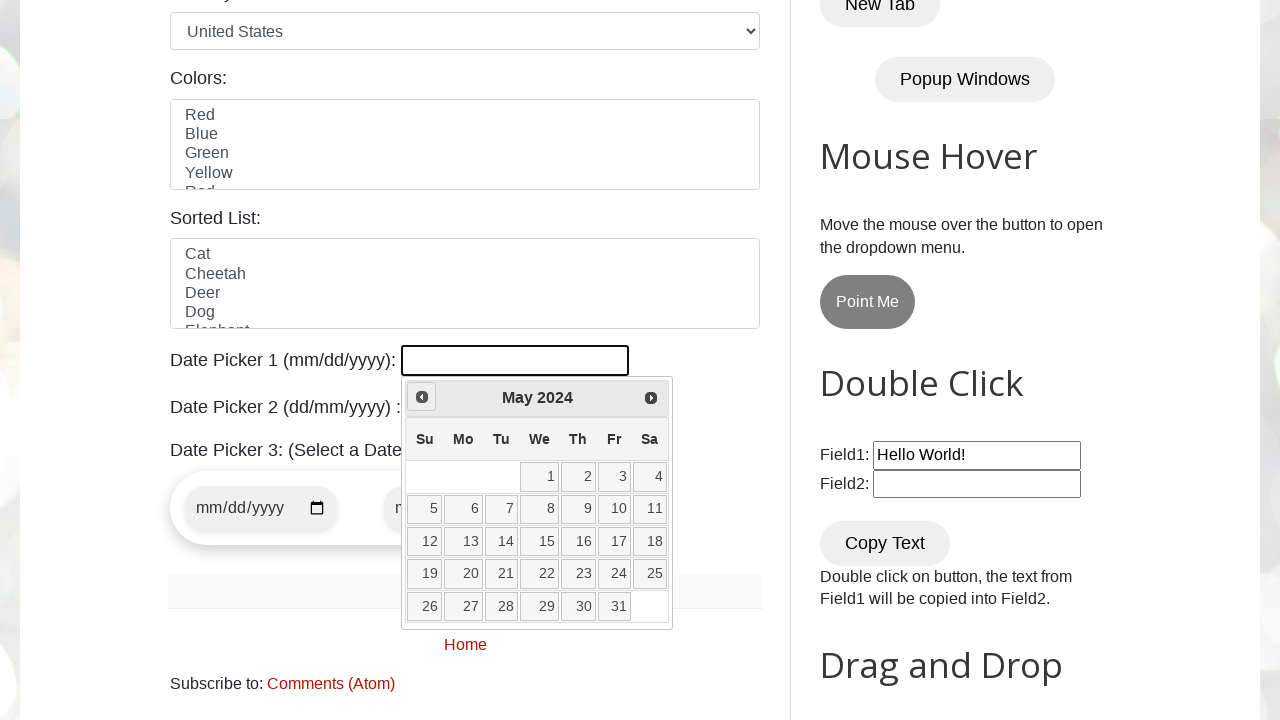

Clicked previous arrow to navigate months (current: May 2024) at (422, 397) on span.ui-icon.ui-icon-circle-triangle-w
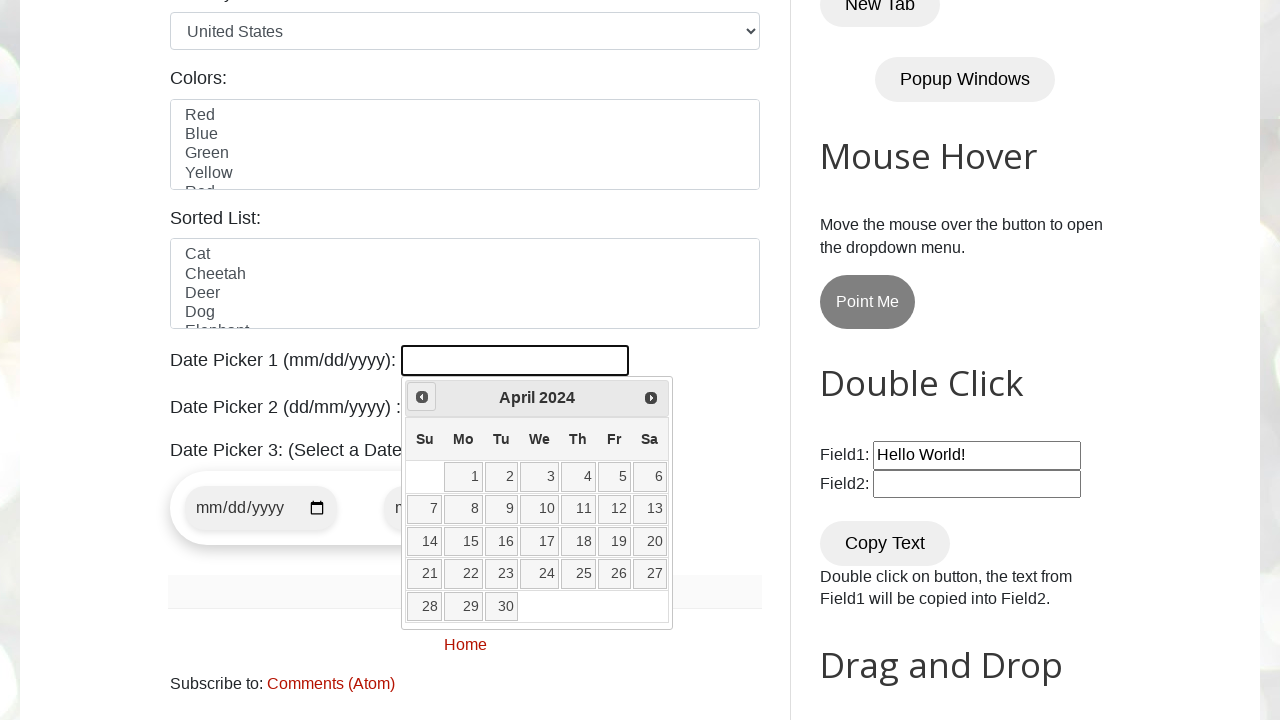

Retrieved current month: April
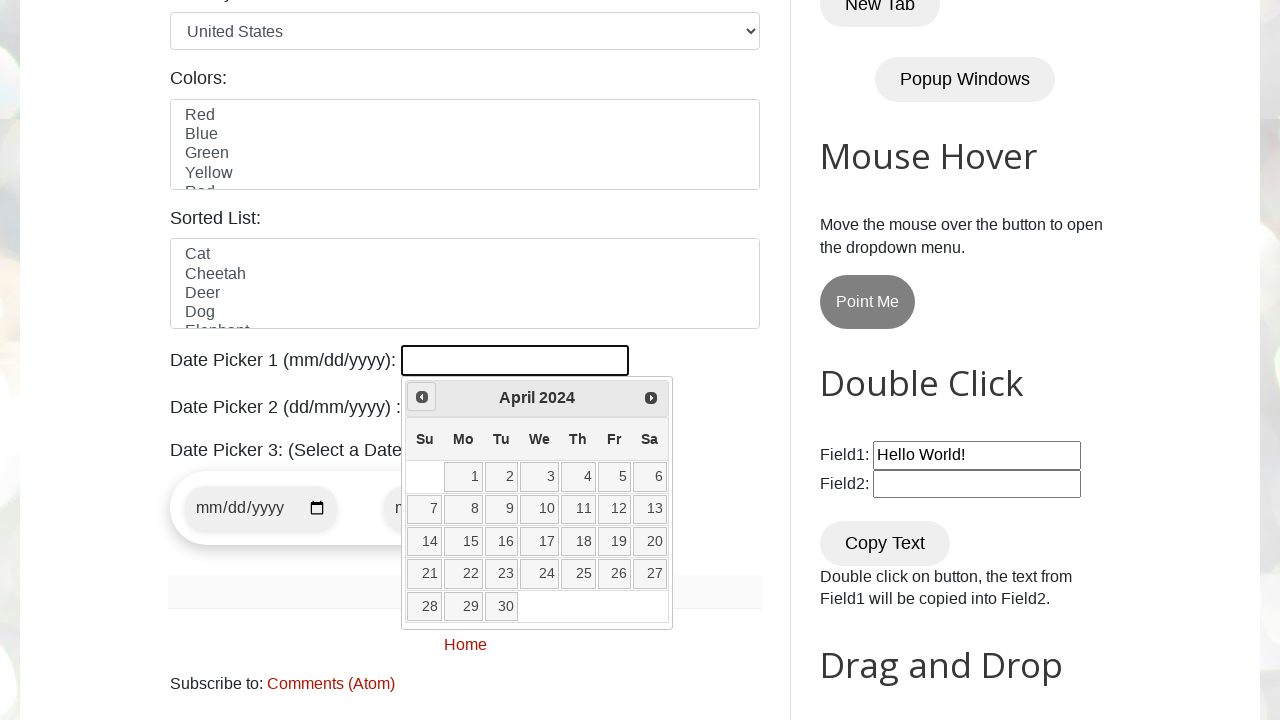

Retrieved current year: 2024
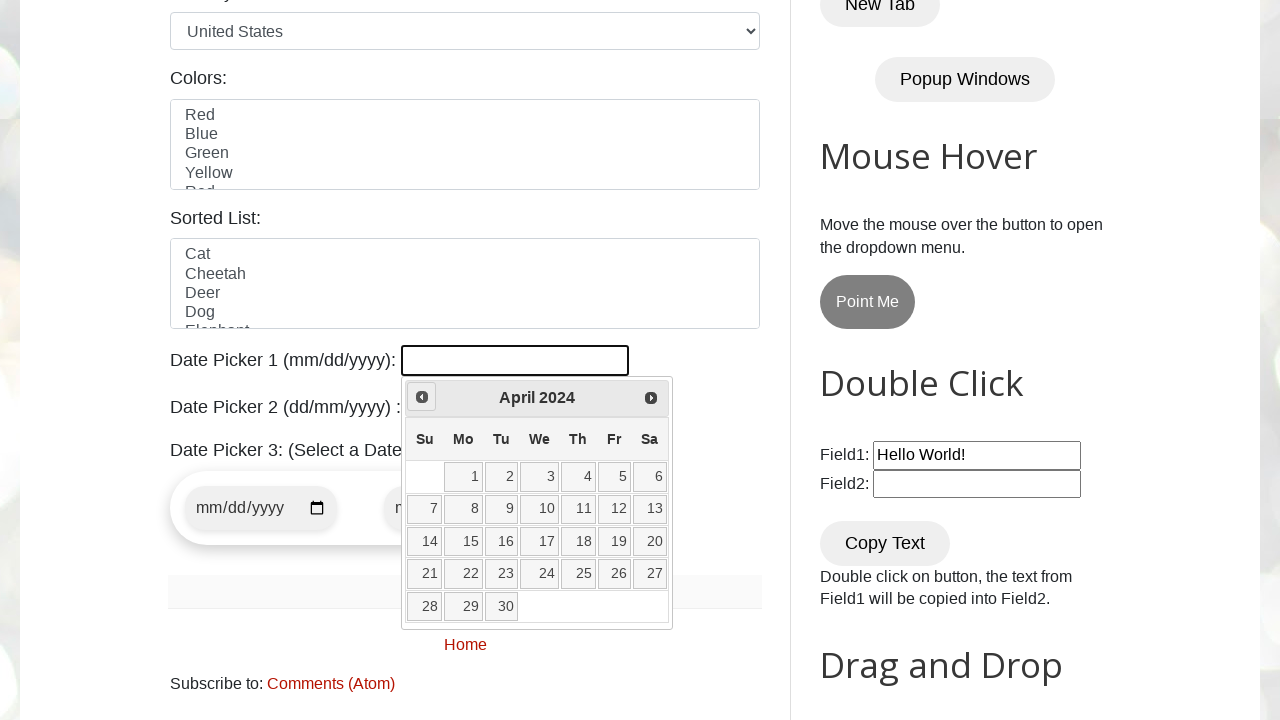

Clicked previous arrow to navigate months (current: April 2024) at (422, 397) on span.ui-icon.ui-icon-circle-triangle-w
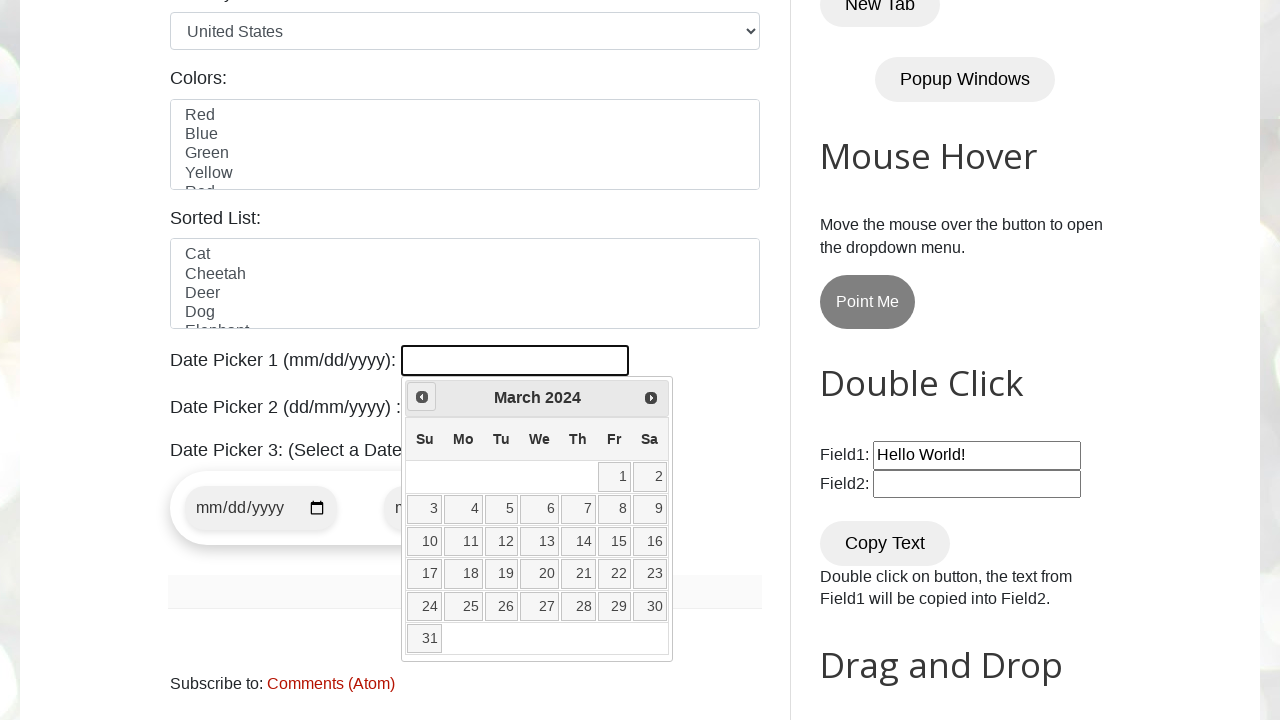

Retrieved current month: March
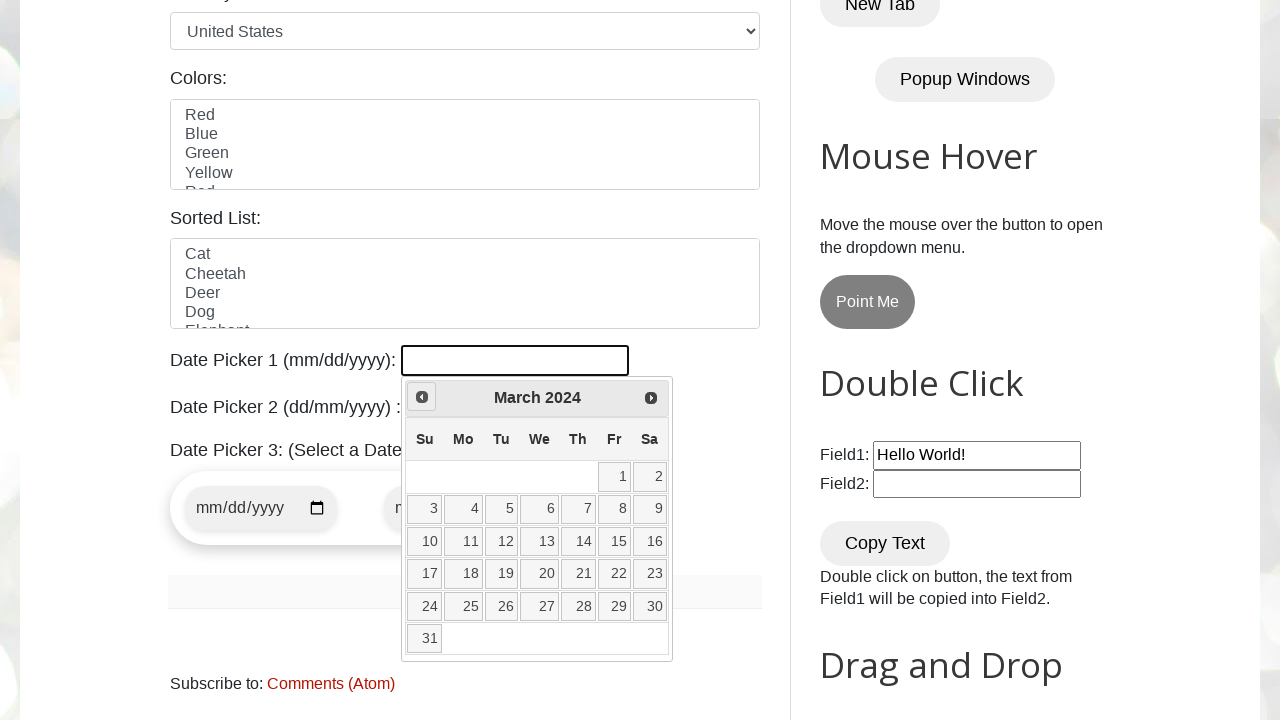

Retrieved current year: 2024
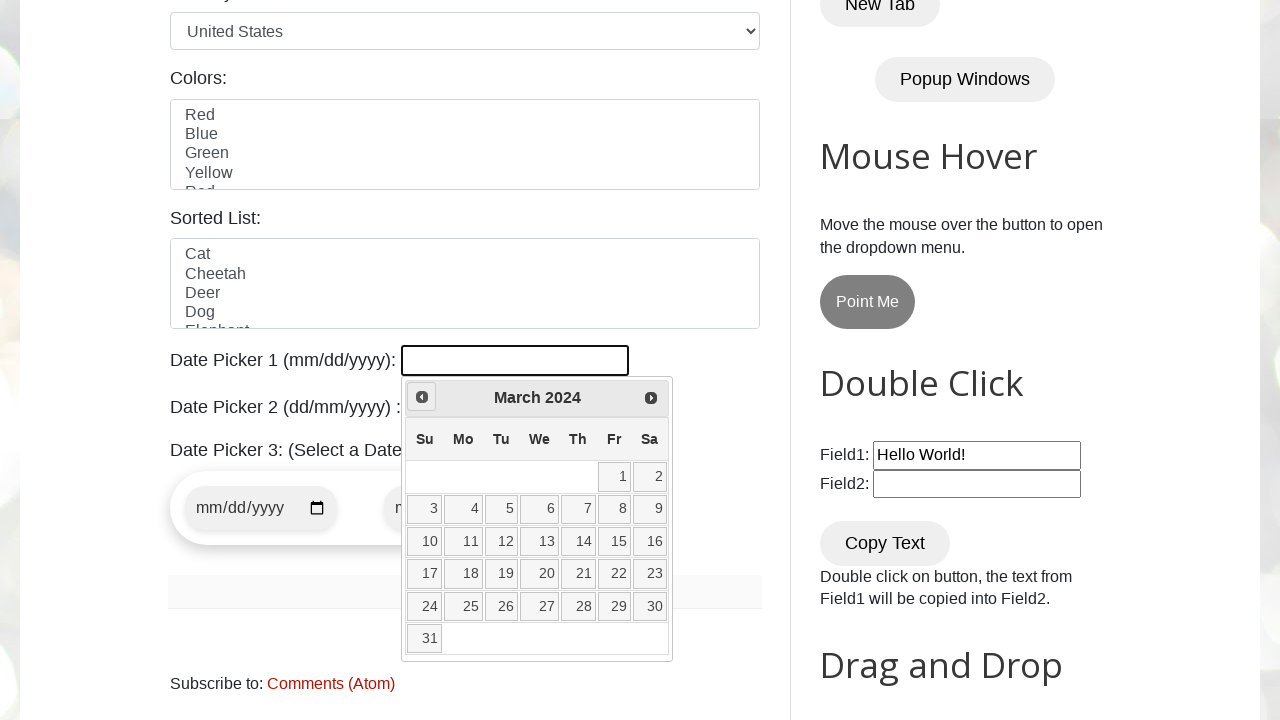

Clicked previous arrow to navigate months (current: March 2024) at (422, 397) on span.ui-icon.ui-icon-circle-triangle-w
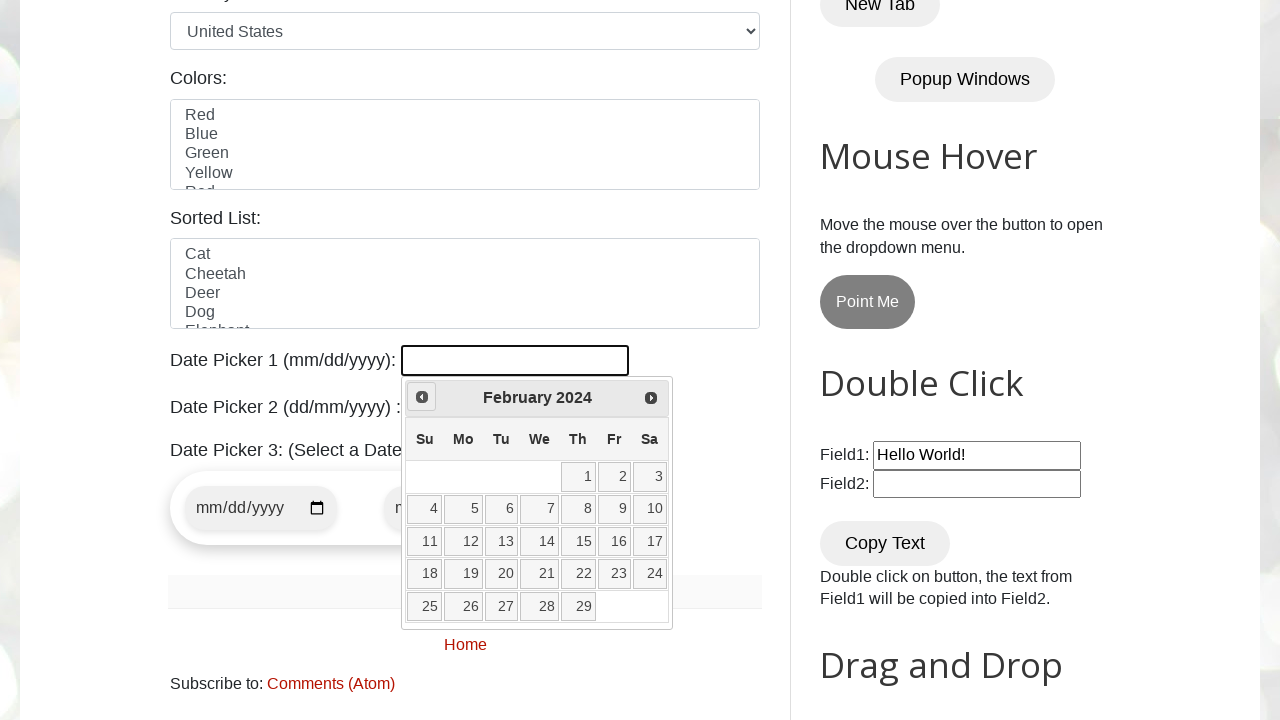

Retrieved current month: February
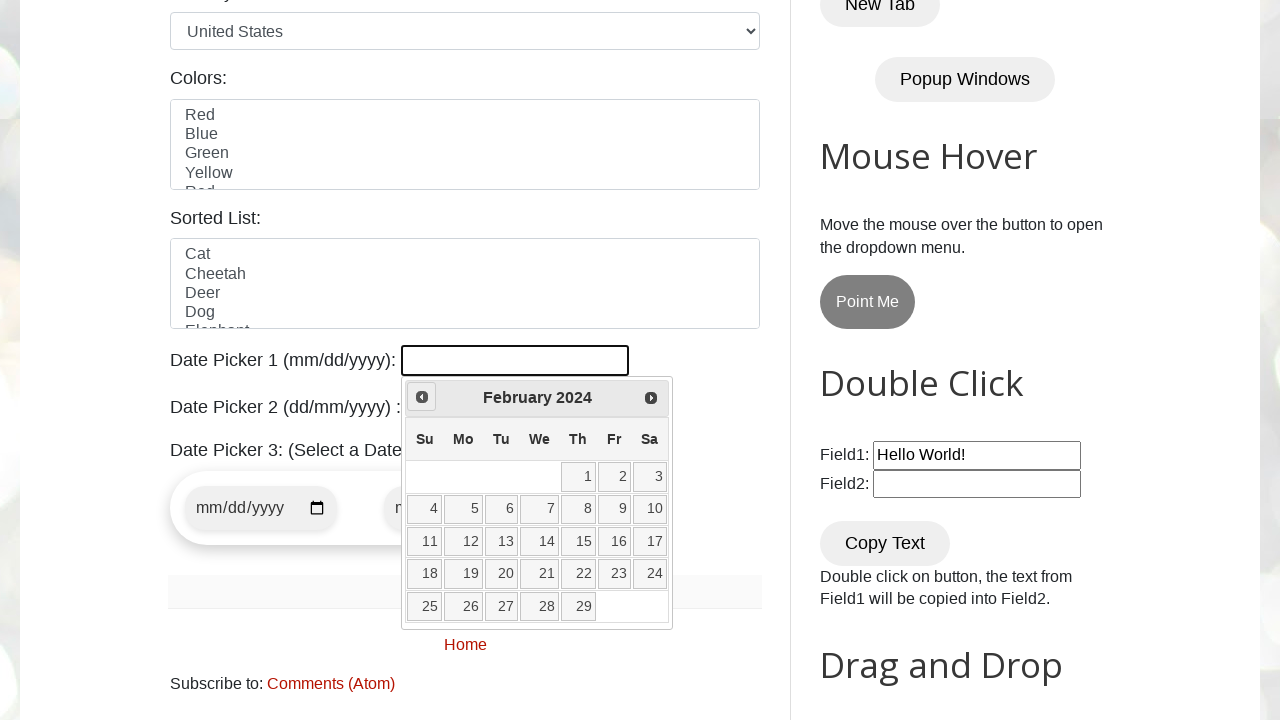

Retrieved current year: 2024
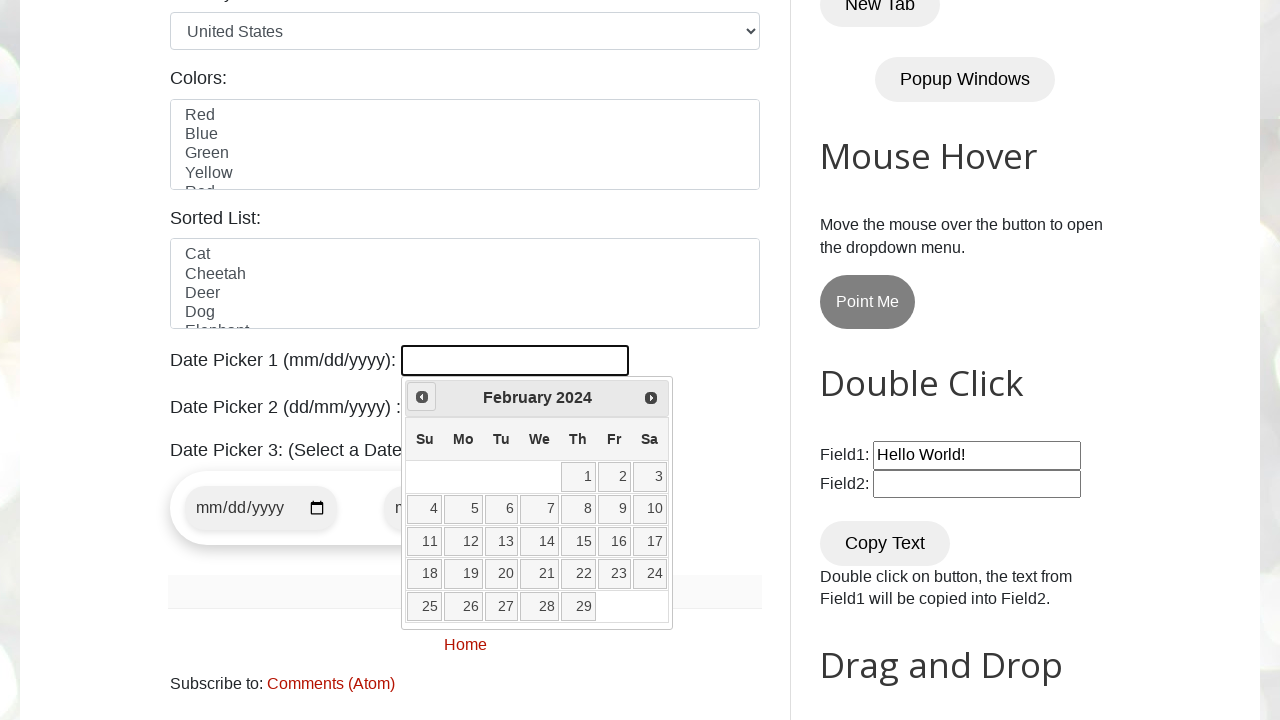

Clicked previous arrow to navigate months (current: February 2024) at (422, 397) on span.ui-icon.ui-icon-circle-triangle-w
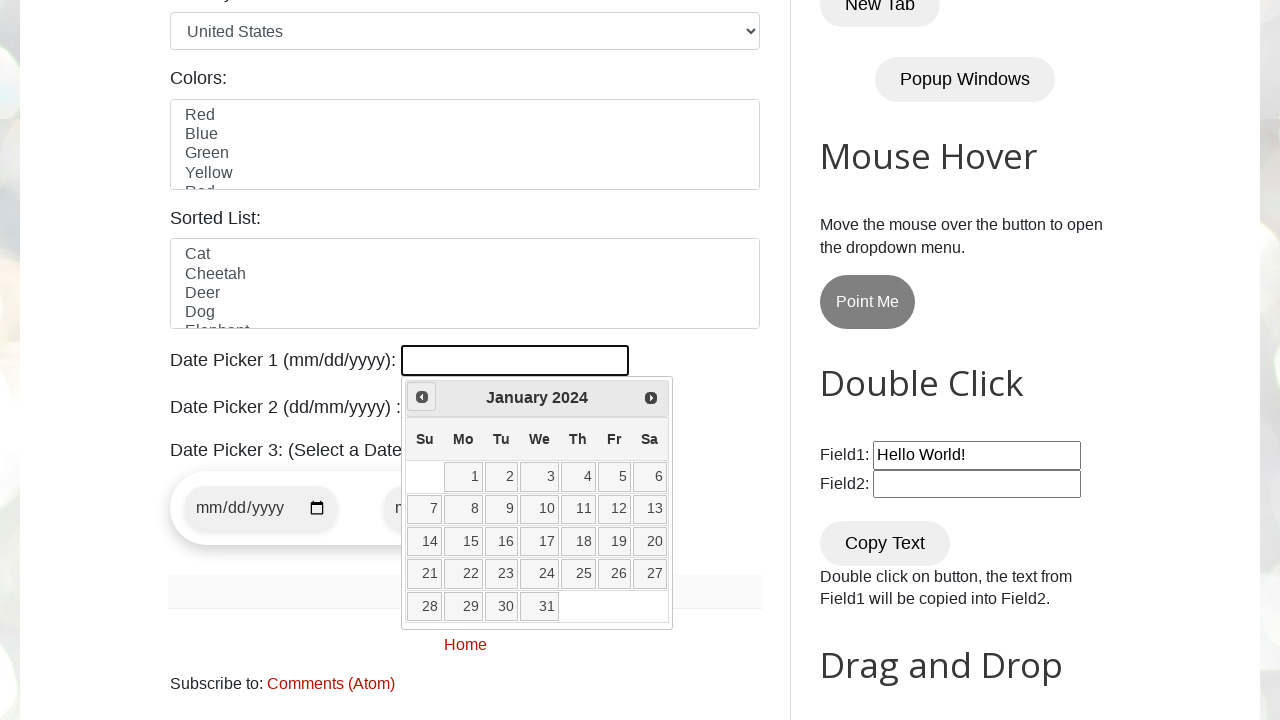

Retrieved current month: January
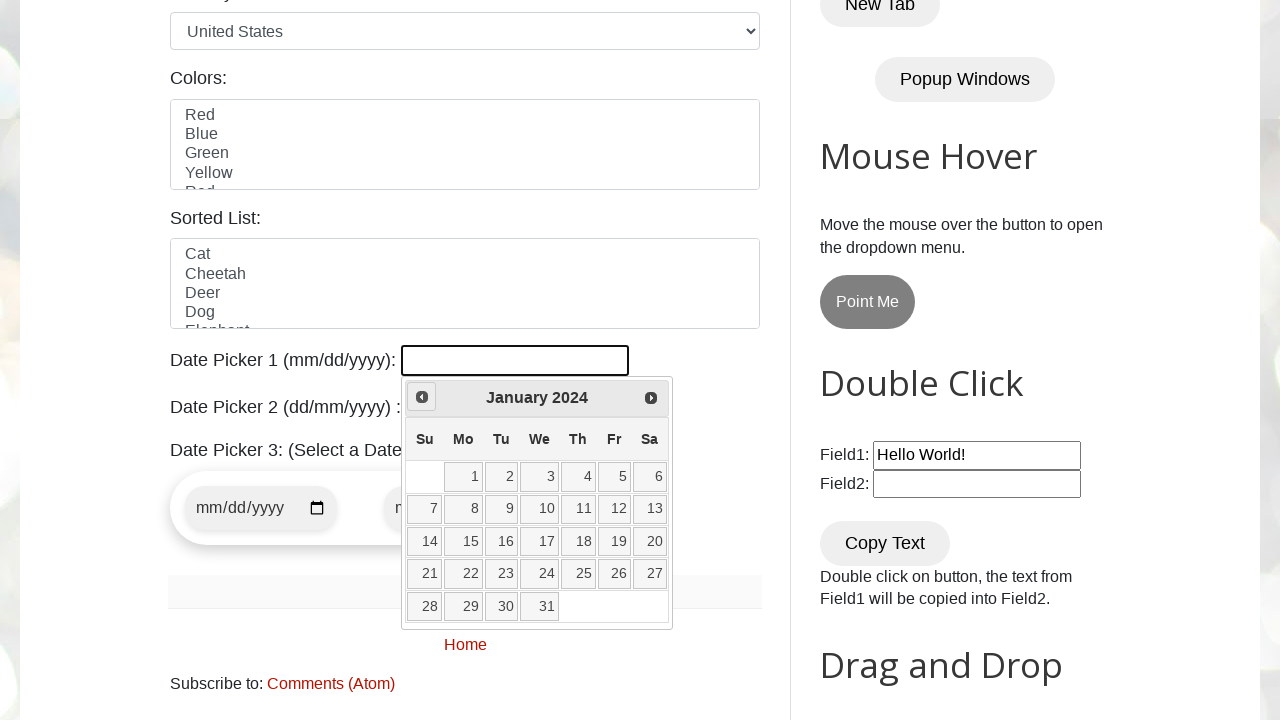

Retrieved current year: 2024
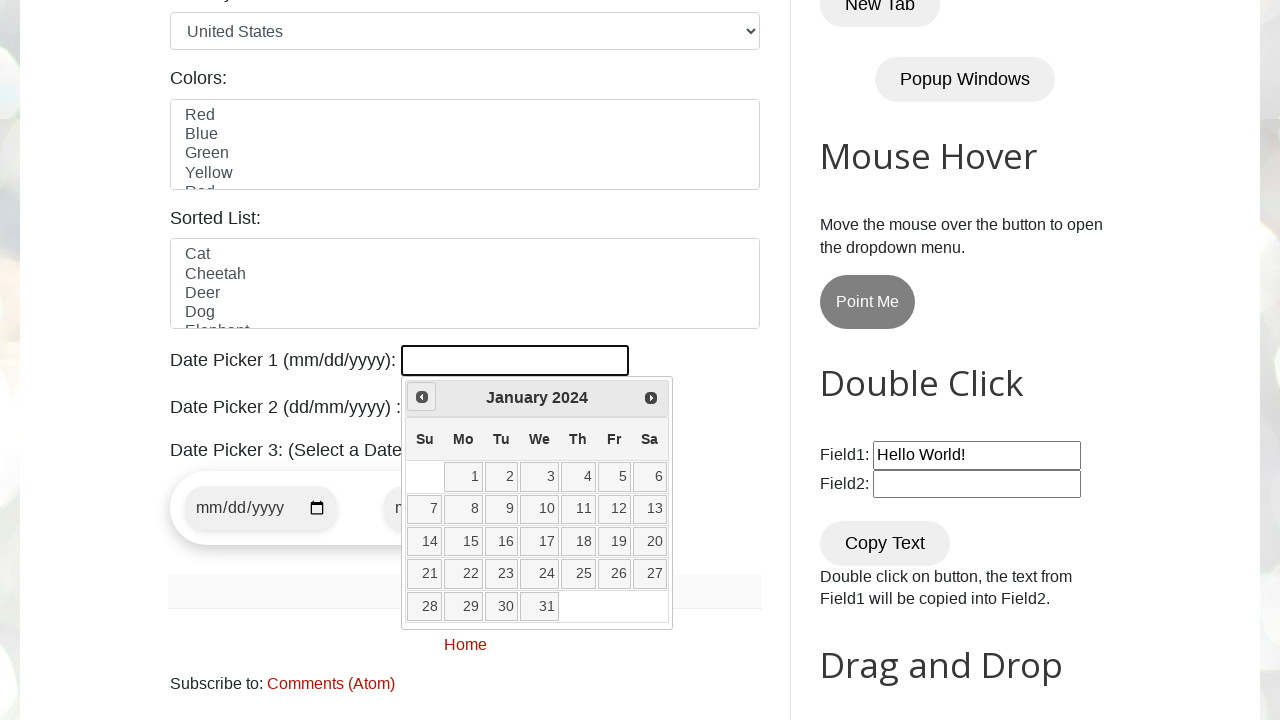

Clicked previous arrow to navigate months (current: January 2024) at (422, 397) on span.ui-icon.ui-icon-circle-triangle-w
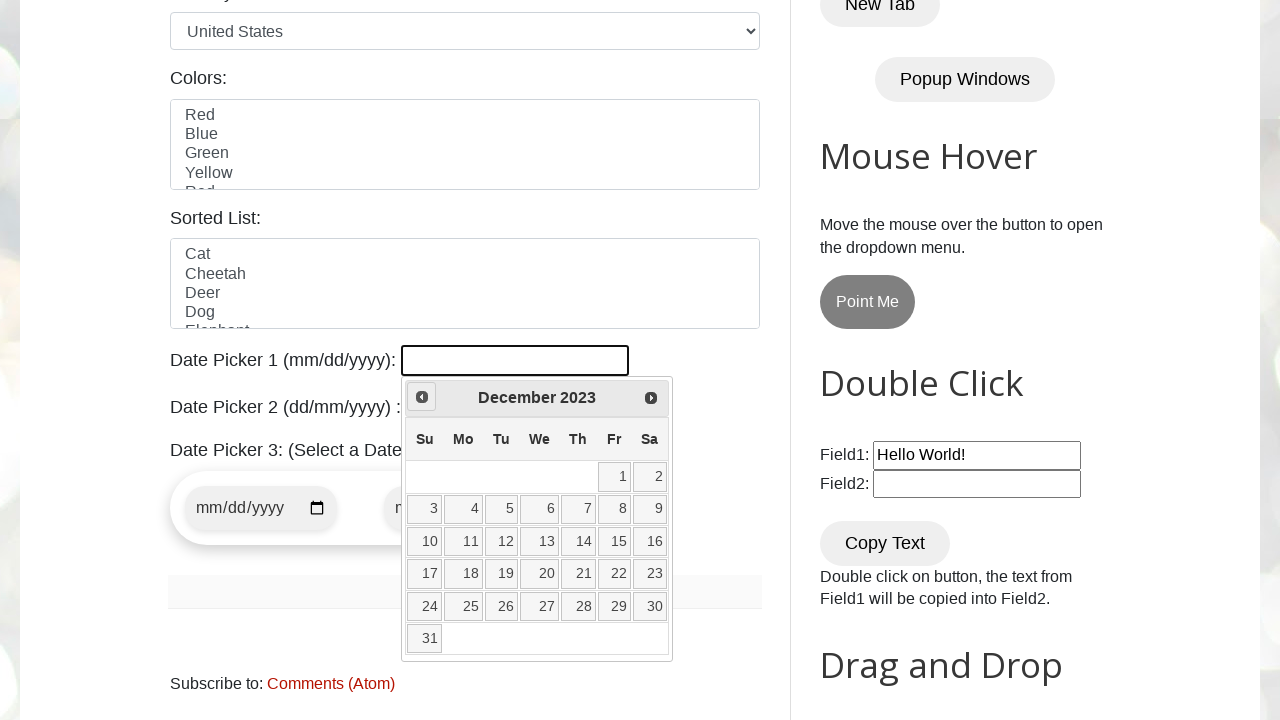

Retrieved current month: December
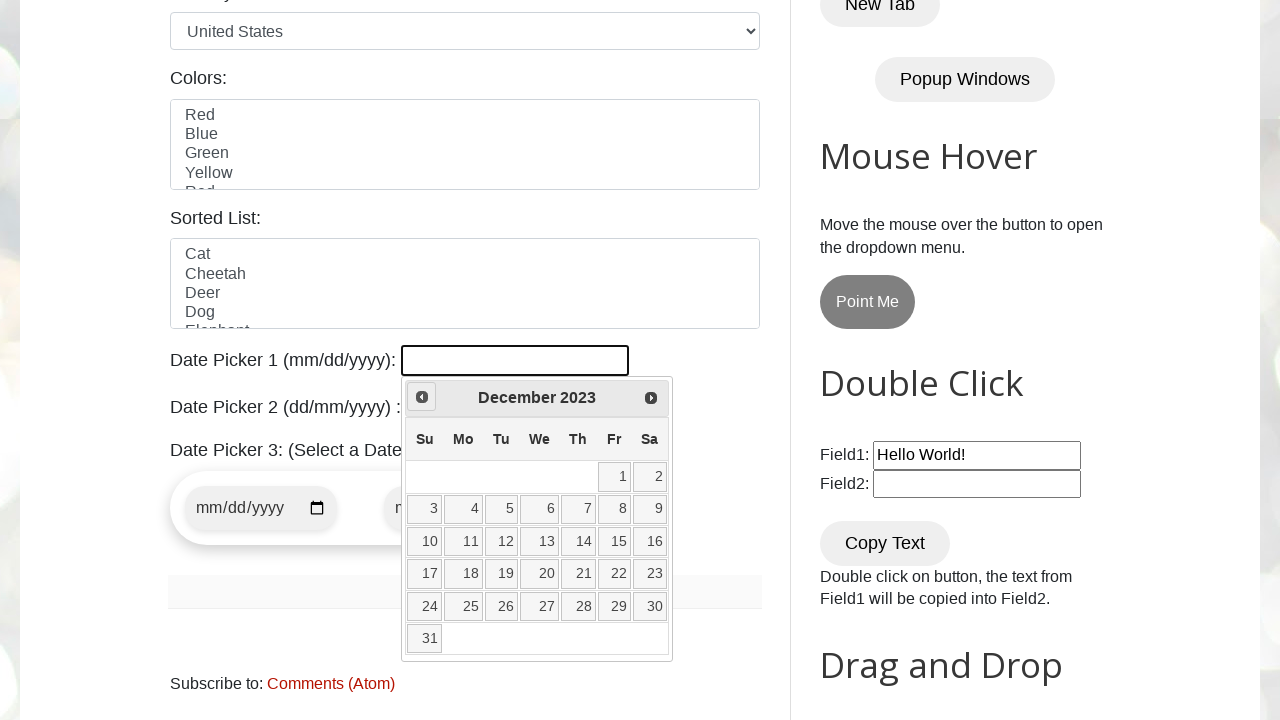

Retrieved current year: 2023
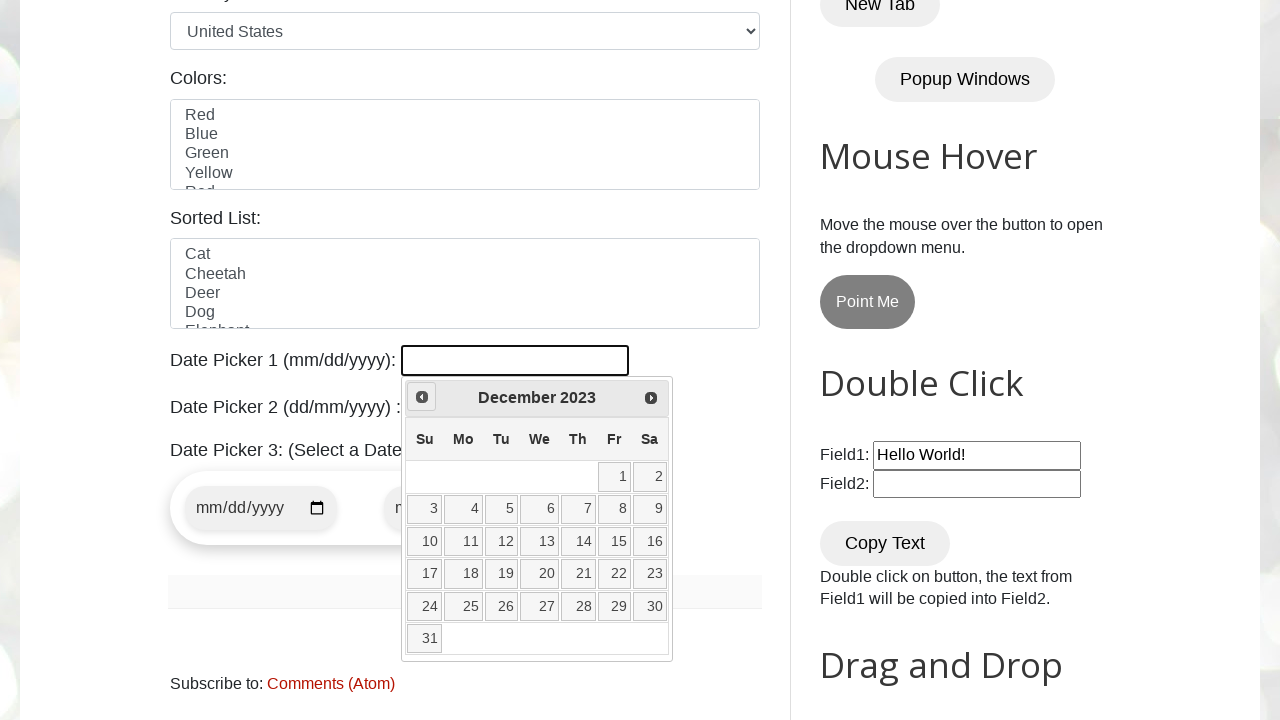

Clicked previous arrow to navigate months (current: December 2023) at (422, 397) on span.ui-icon.ui-icon-circle-triangle-w
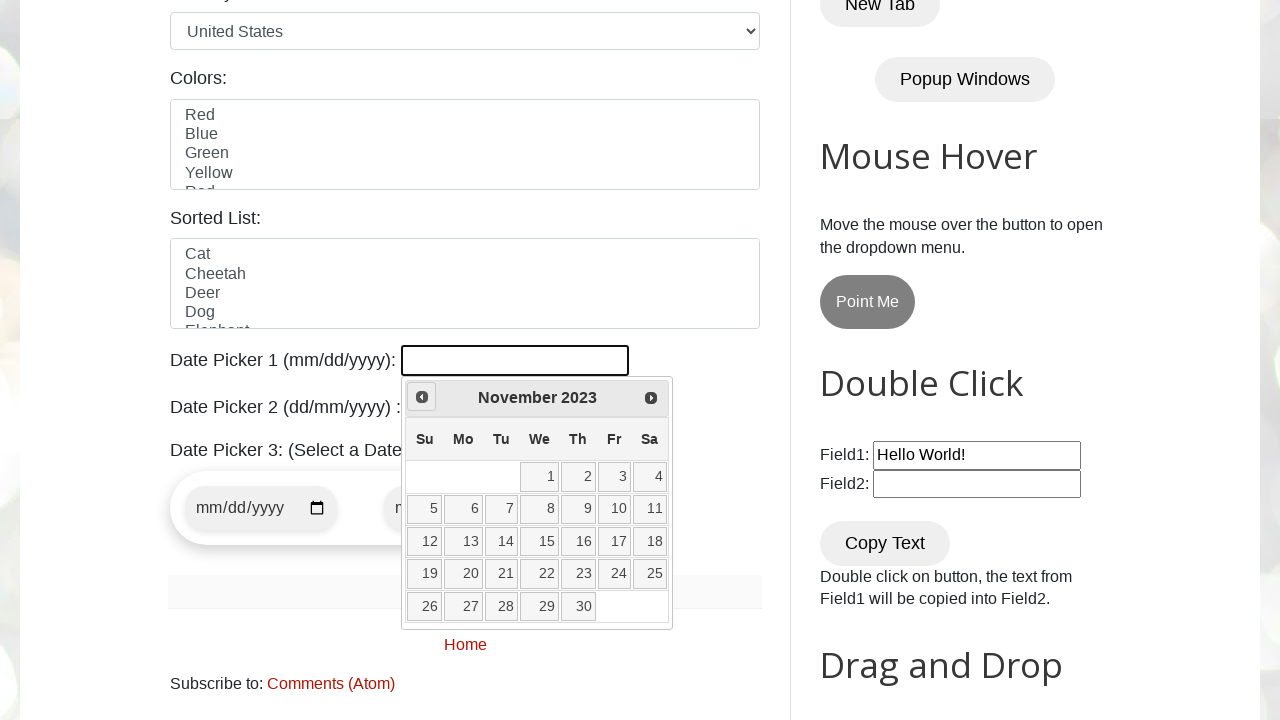

Retrieved current month: November
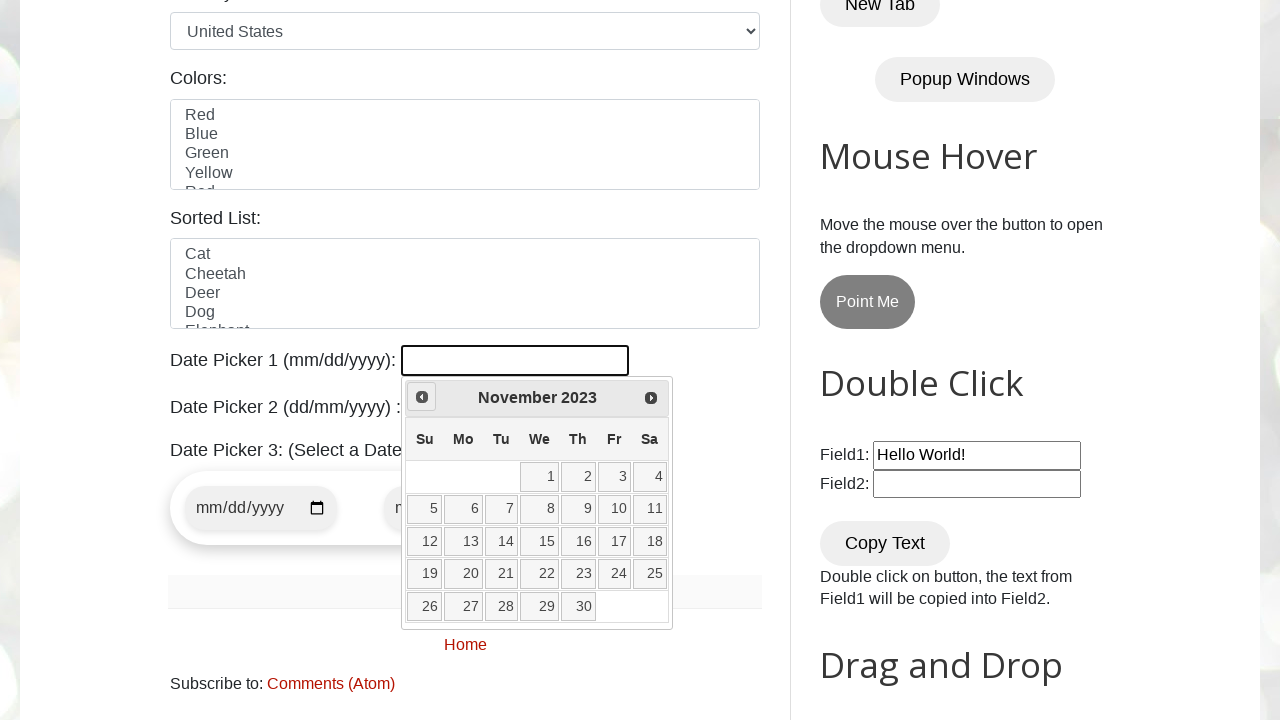

Retrieved current year: 2023
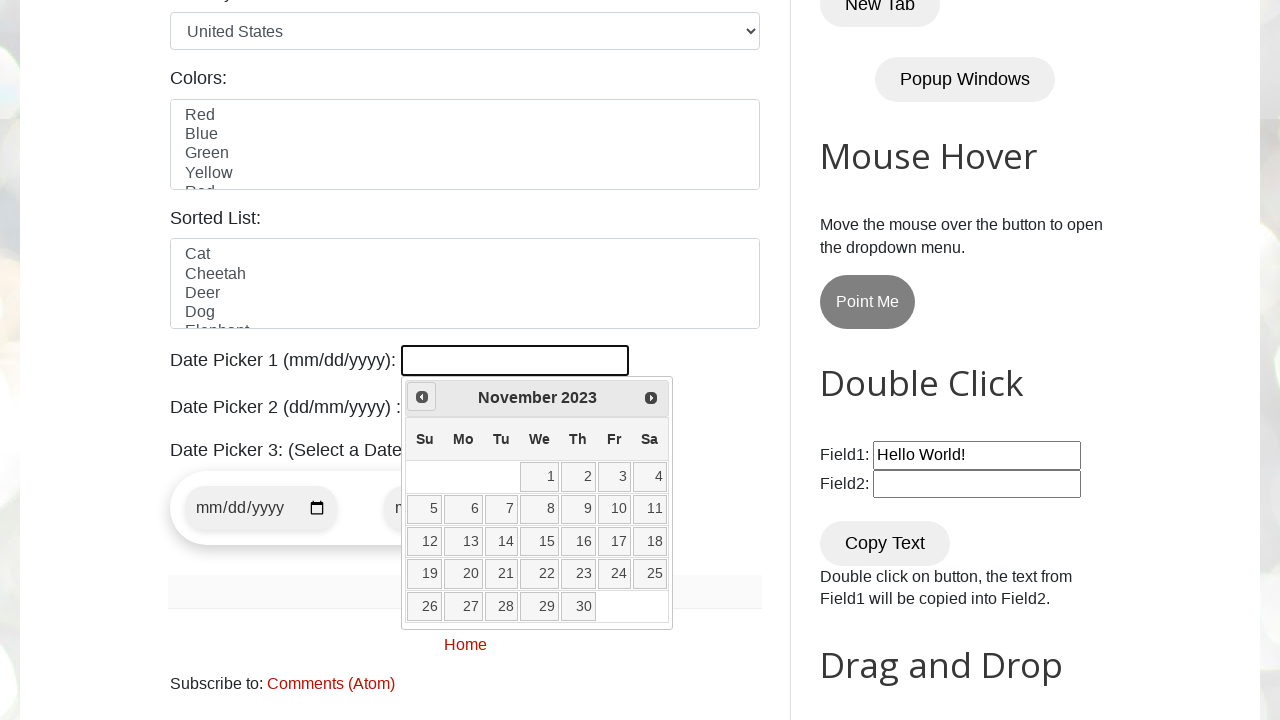

Clicked previous arrow to navigate months (current: November 2023) at (422, 397) on span.ui-icon.ui-icon-circle-triangle-w
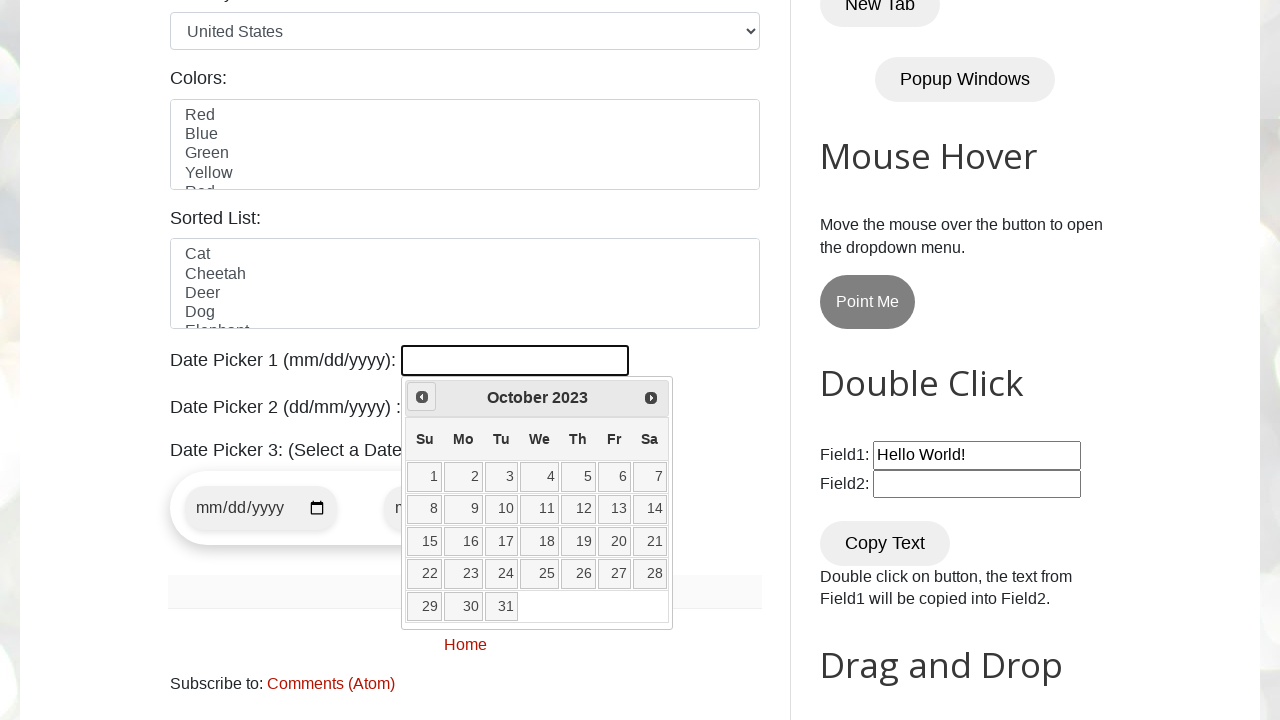

Retrieved current month: October
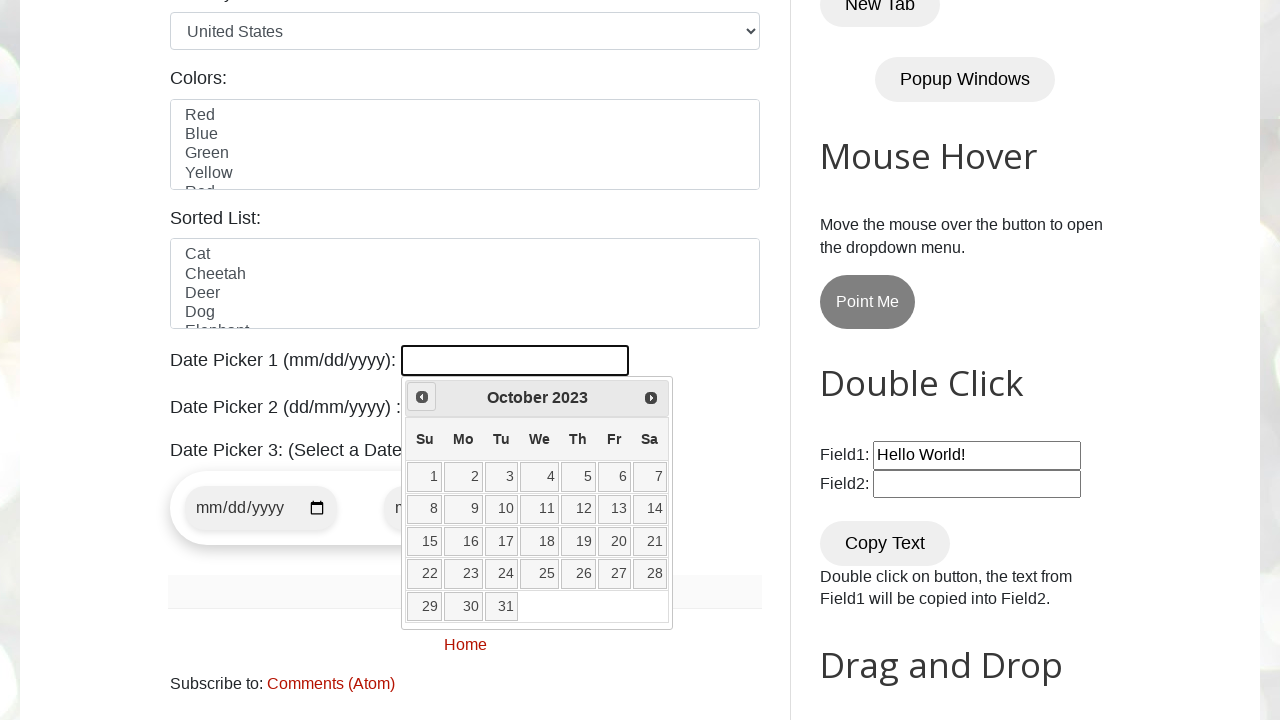

Retrieved current year: 2023
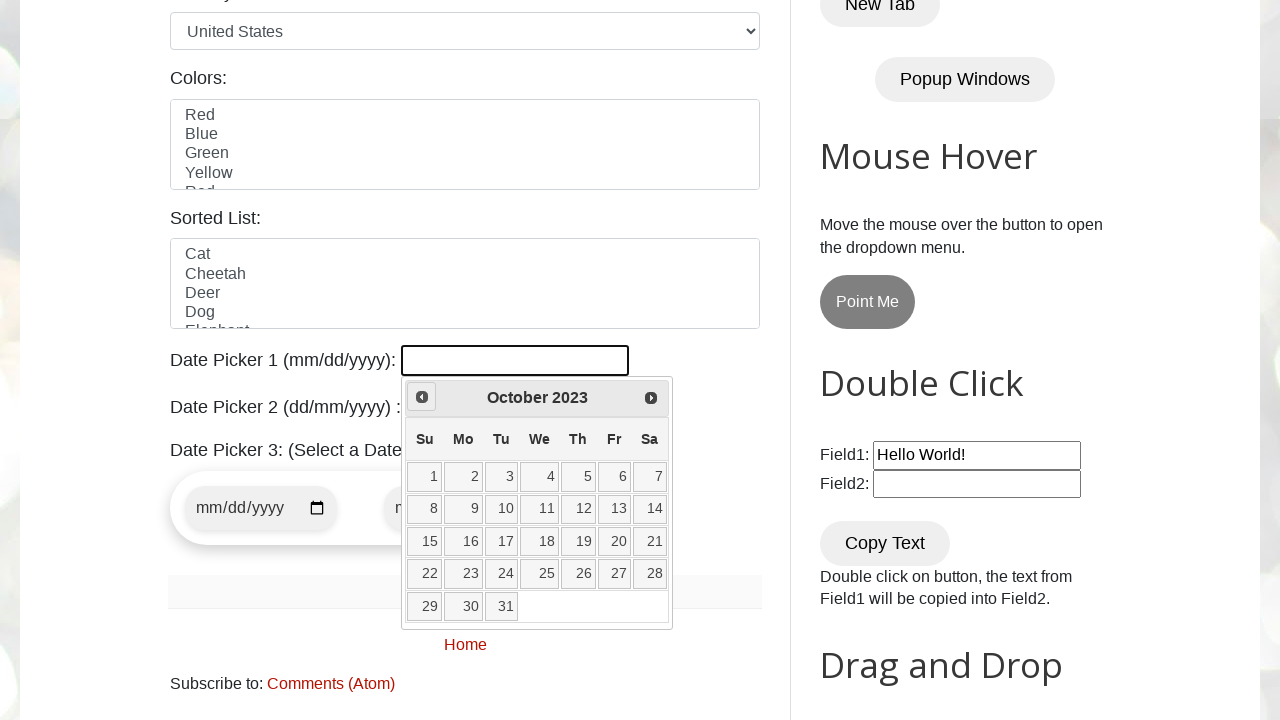

Clicked previous arrow to navigate months (current: October 2023) at (422, 397) on span.ui-icon.ui-icon-circle-triangle-w
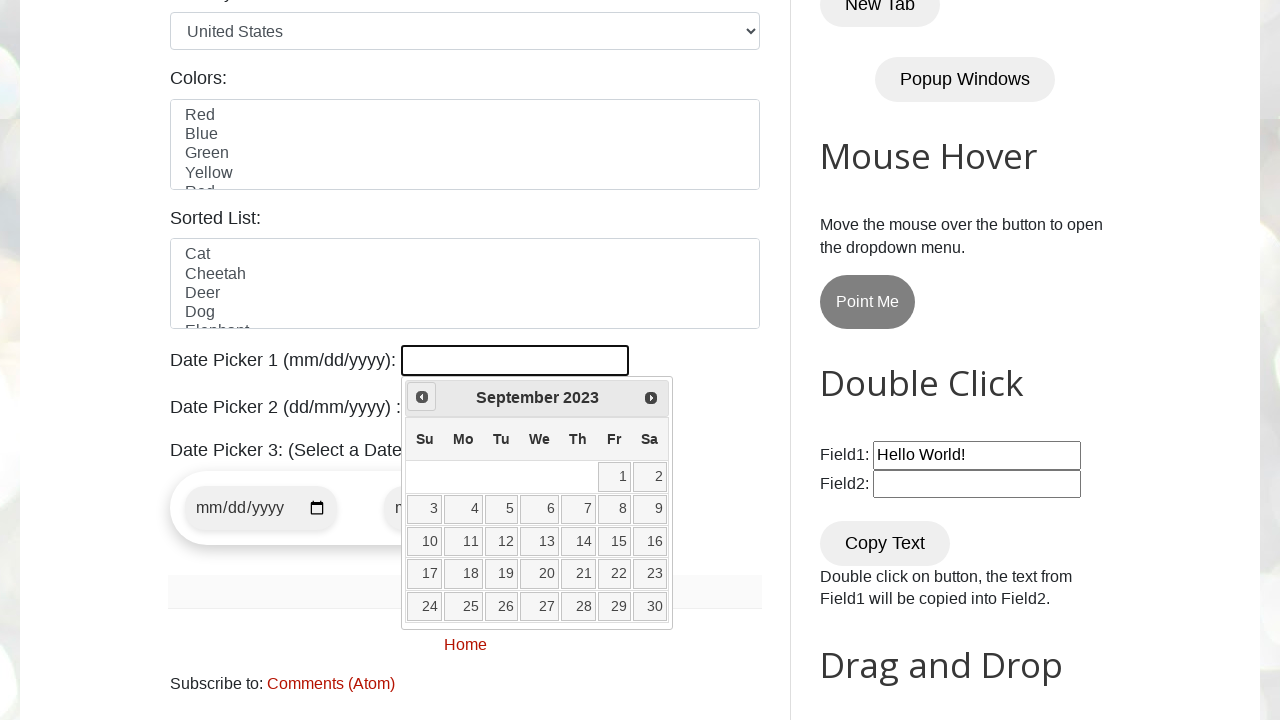

Retrieved current month: September
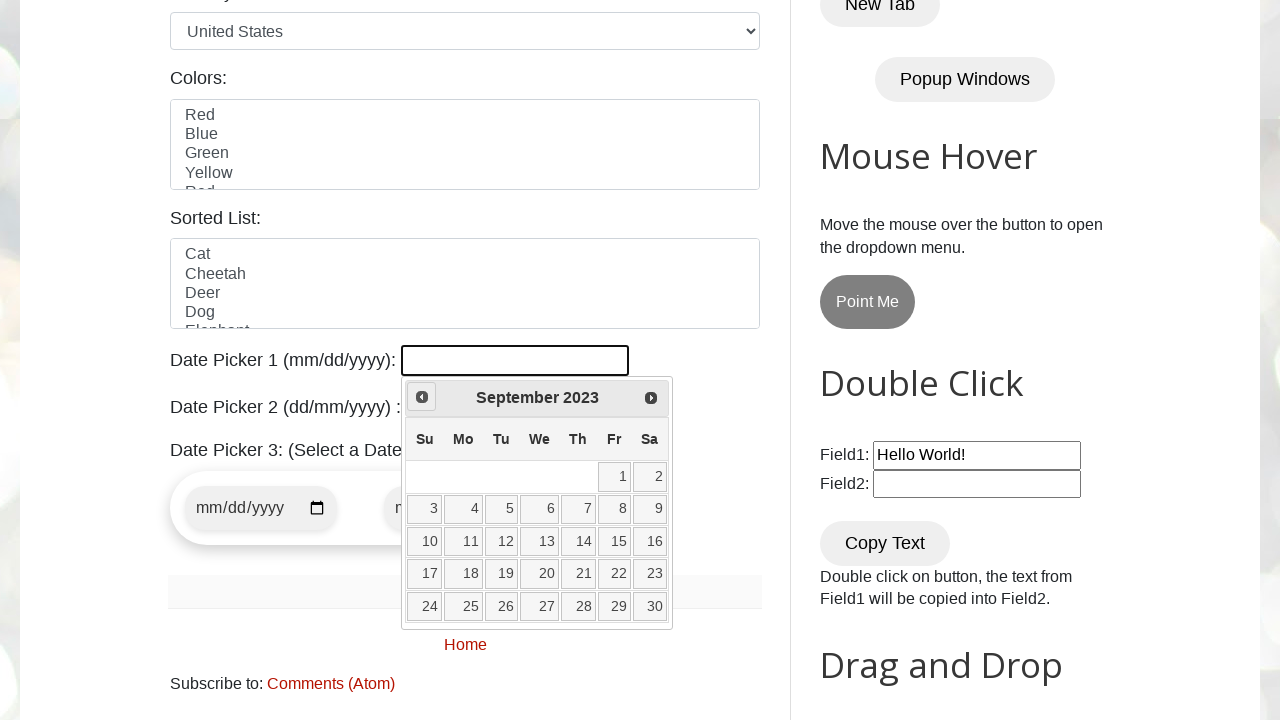

Retrieved current year: 2023
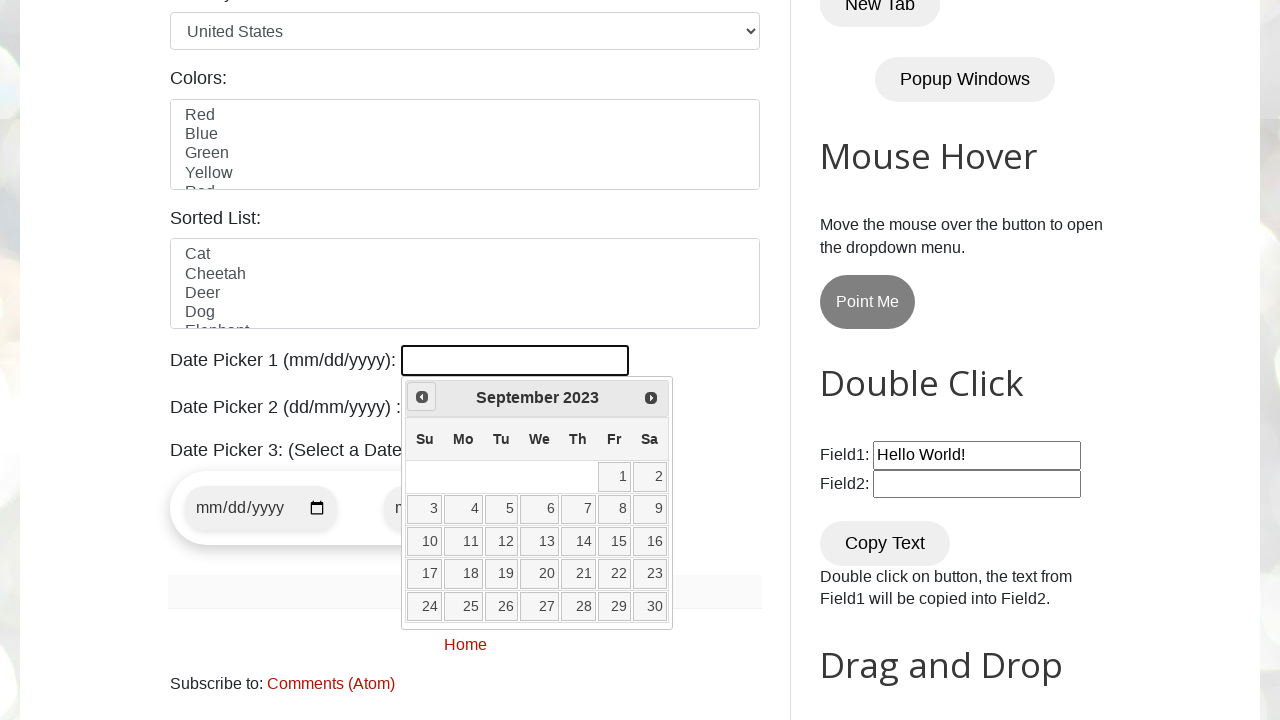

Clicked previous arrow to navigate months (current: September 2023) at (422, 397) on span.ui-icon.ui-icon-circle-triangle-w
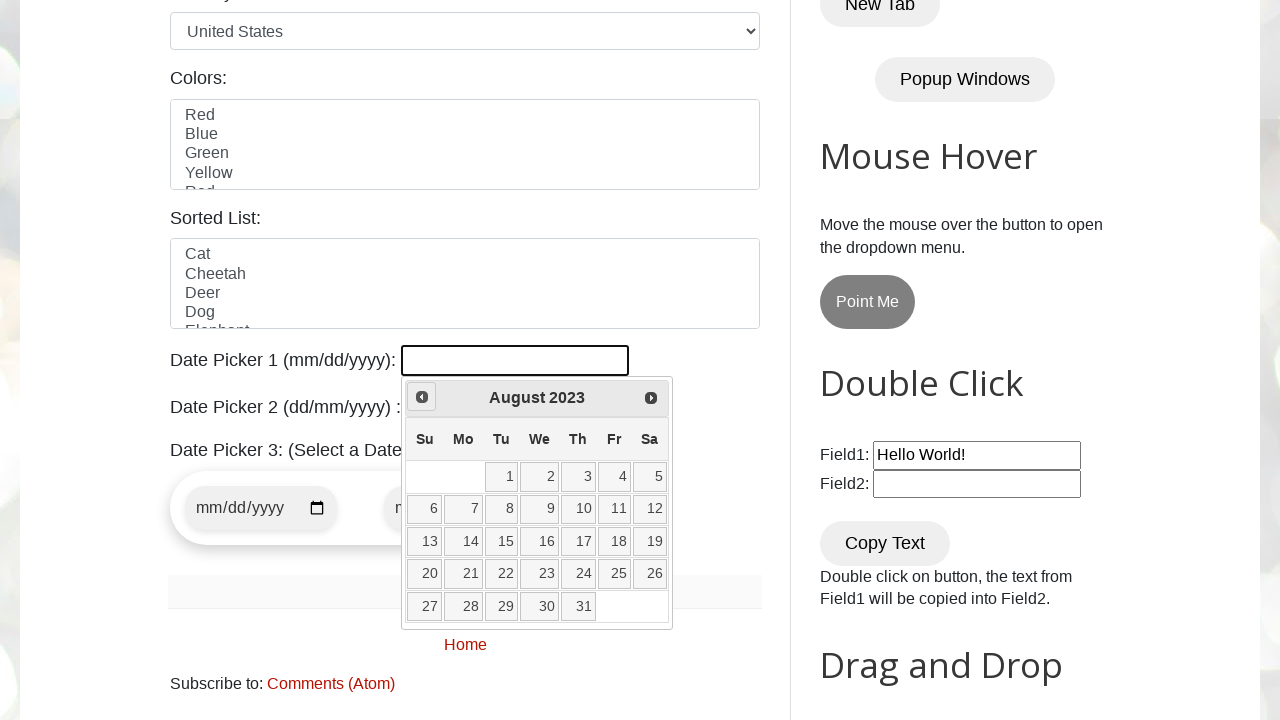

Retrieved current month: August
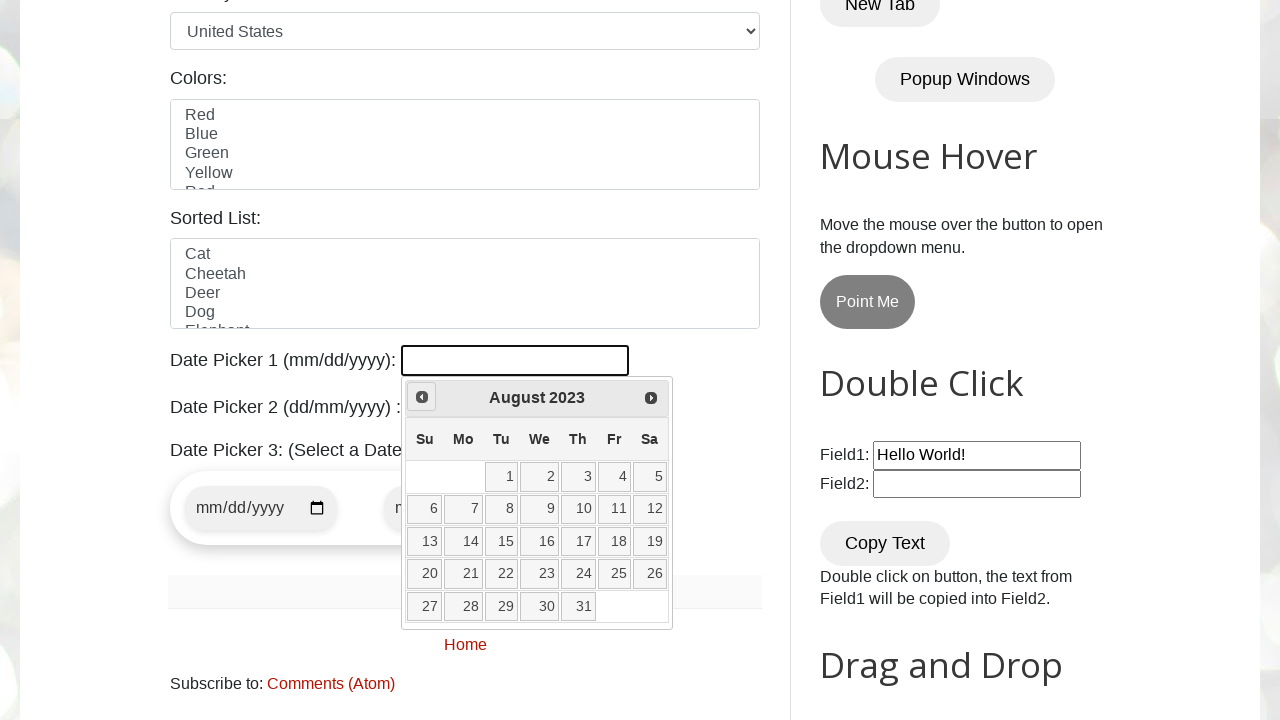

Retrieved current year: 2023
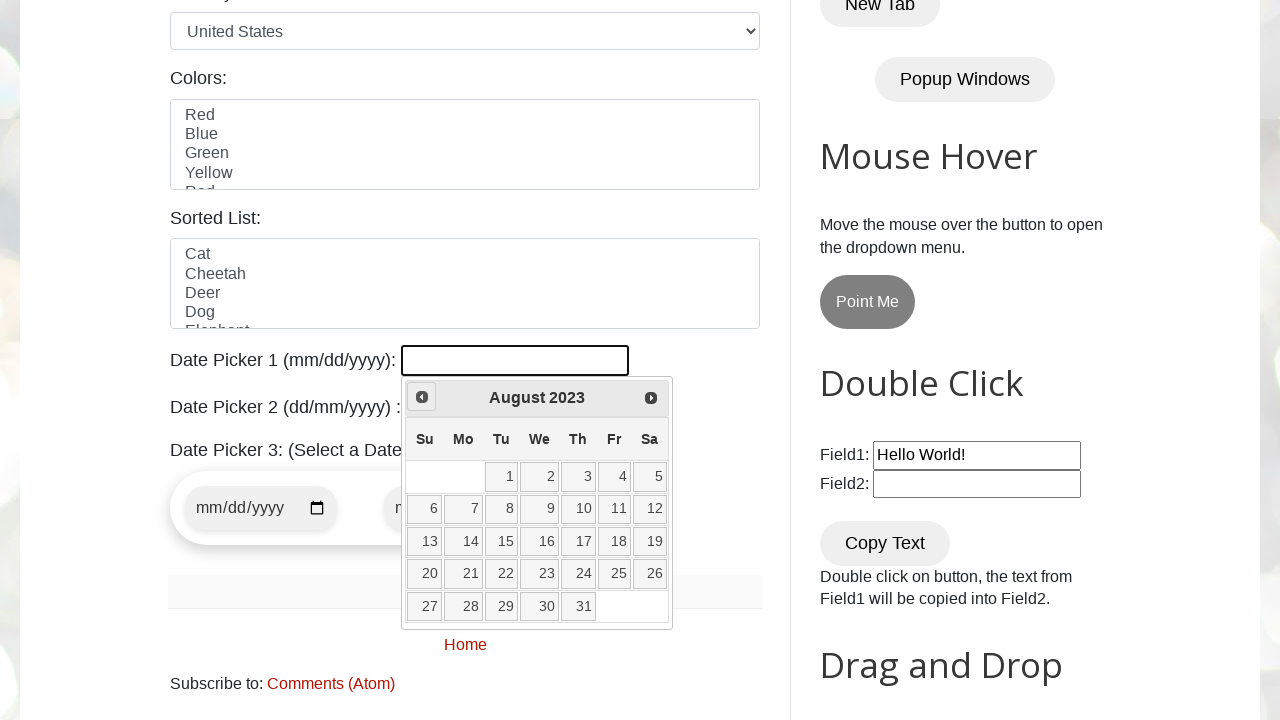

Clicked previous arrow to navigate months (current: August 2023) at (422, 397) on span.ui-icon.ui-icon-circle-triangle-w
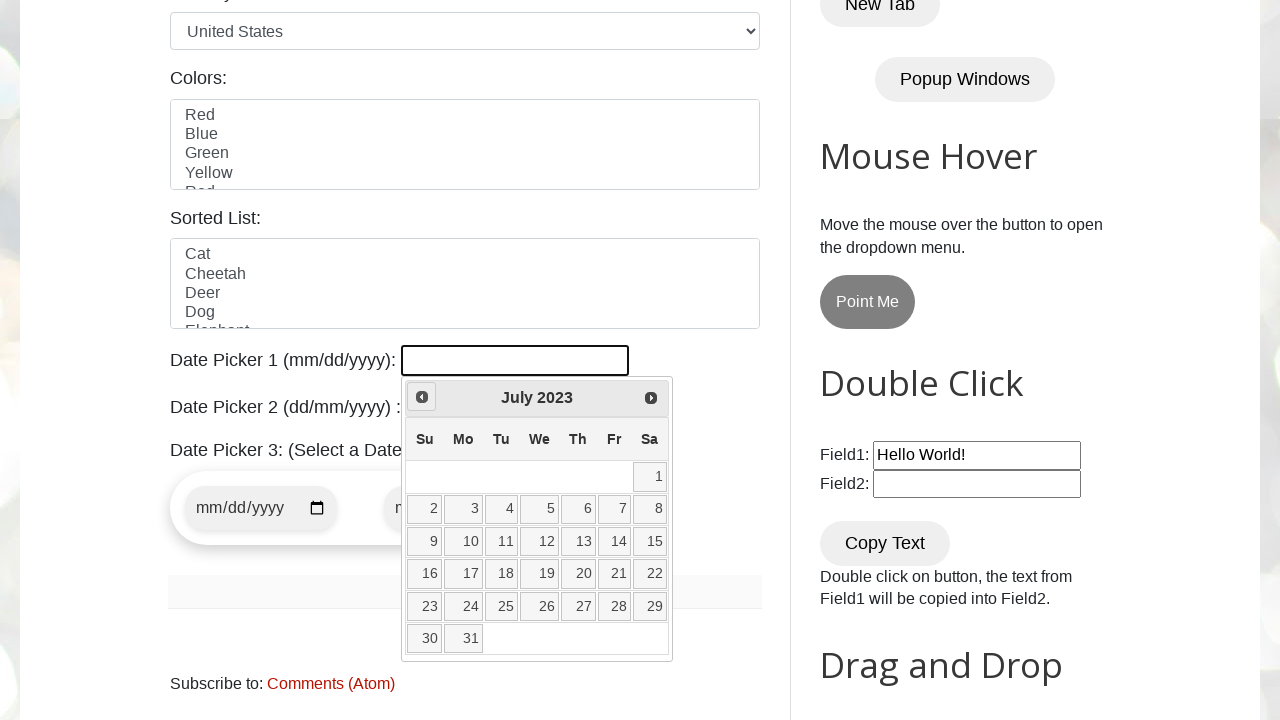

Retrieved current month: July
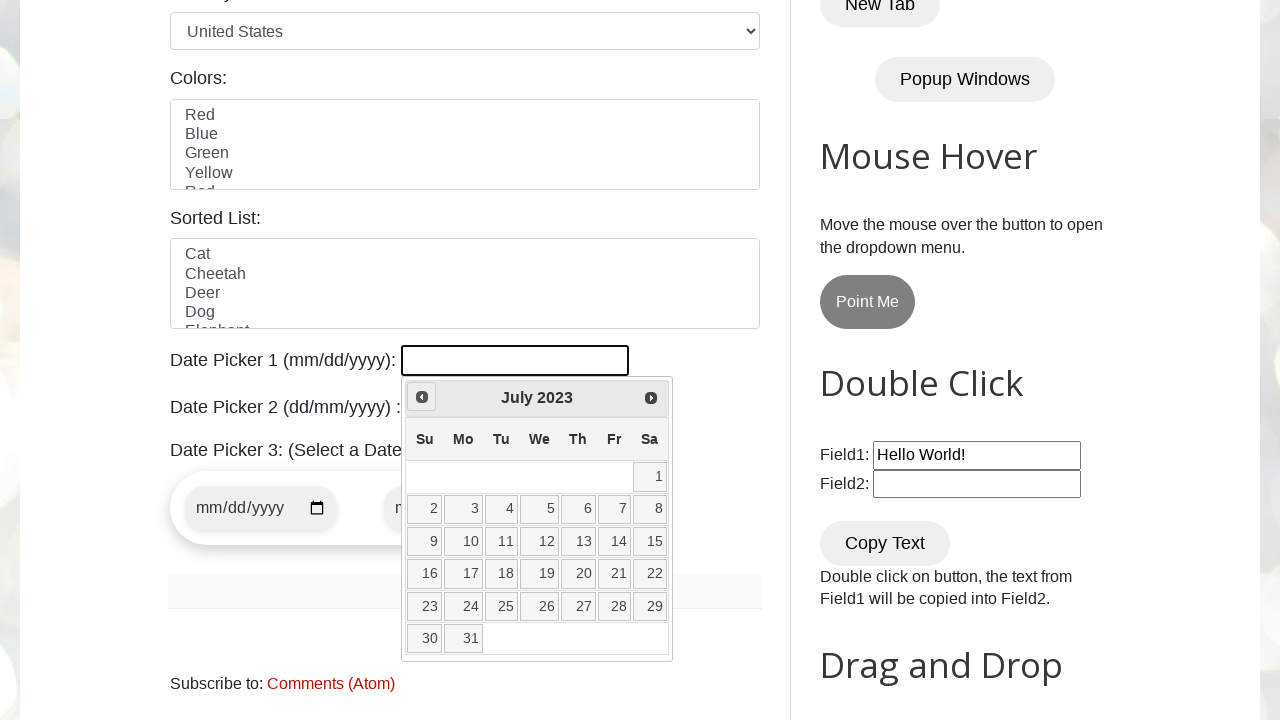

Retrieved current year: 2023
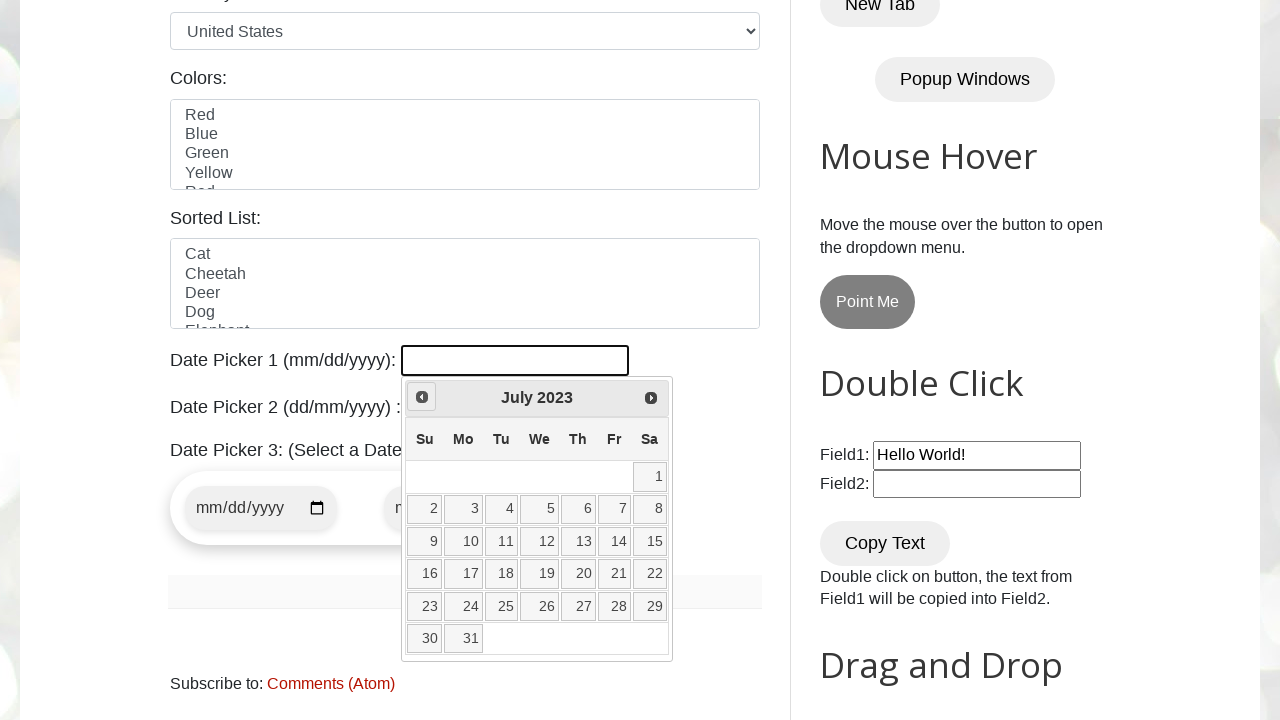

Clicked previous arrow to navigate months (current: July 2023) at (422, 397) on span.ui-icon.ui-icon-circle-triangle-w
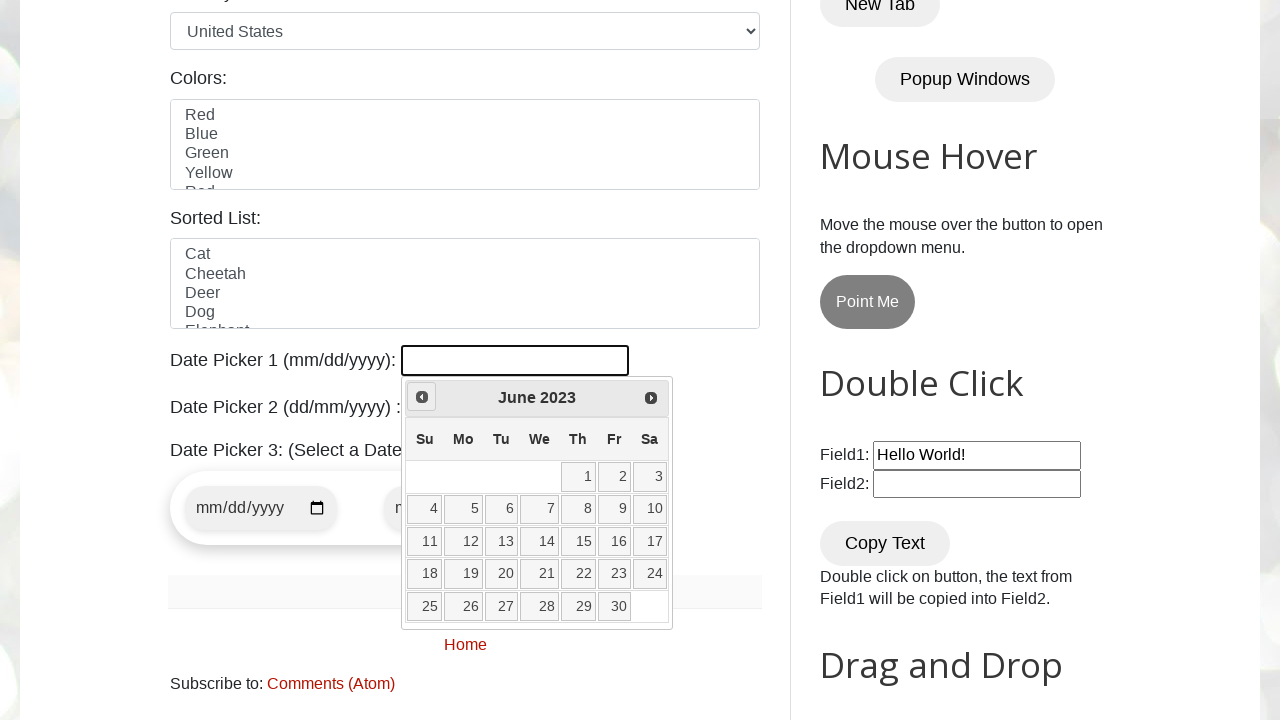

Retrieved current month: June
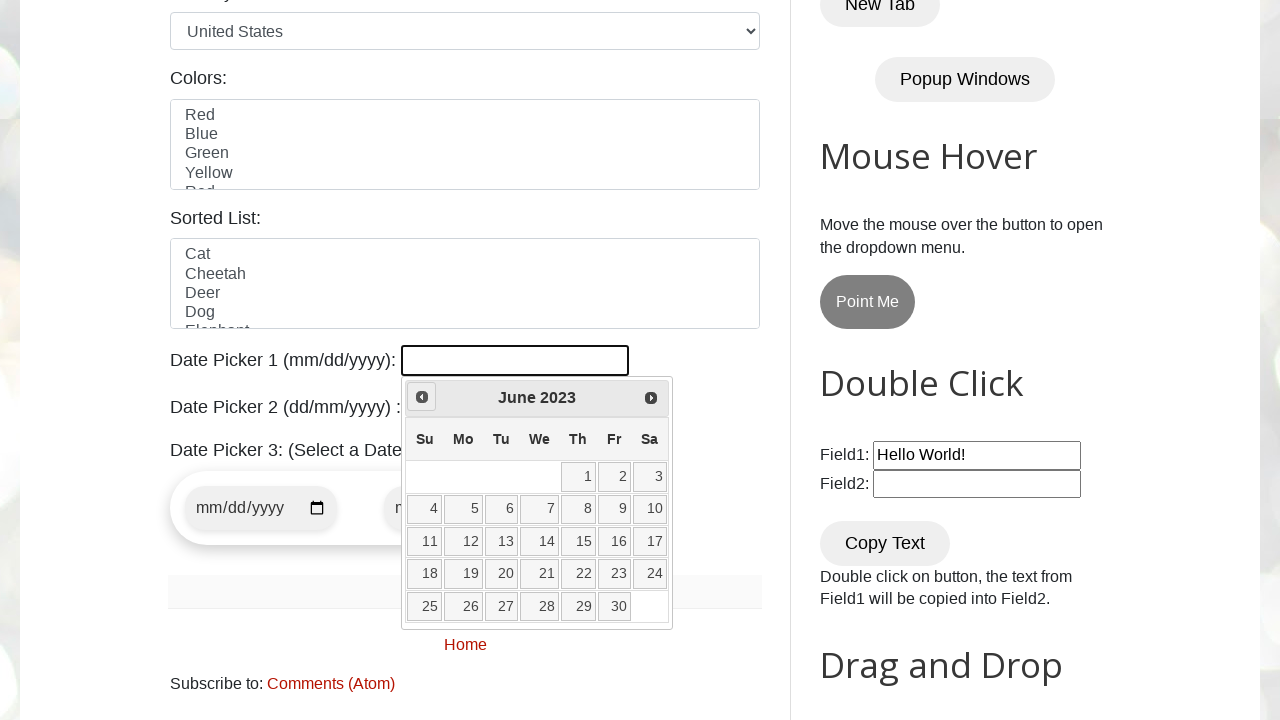

Retrieved current year: 2023
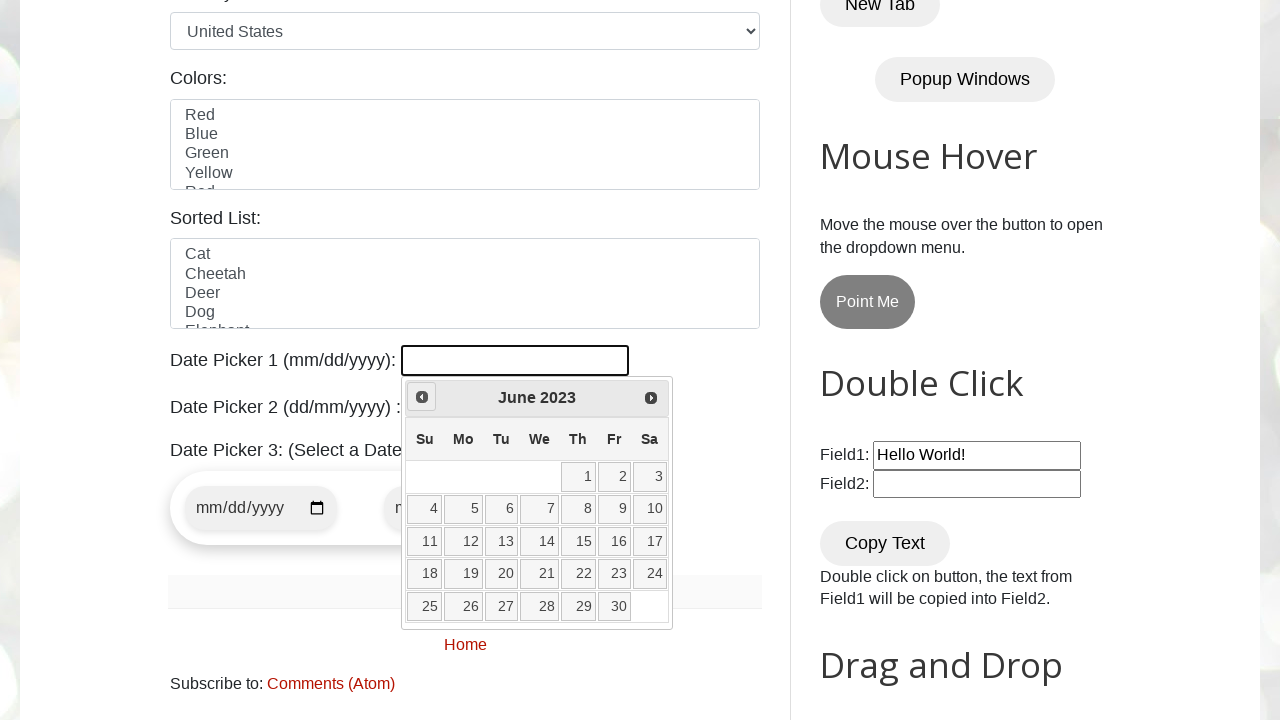

Clicked previous arrow to navigate months (current: June 2023) at (422, 397) on span.ui-icon.ui-icon-circle-triangle-w
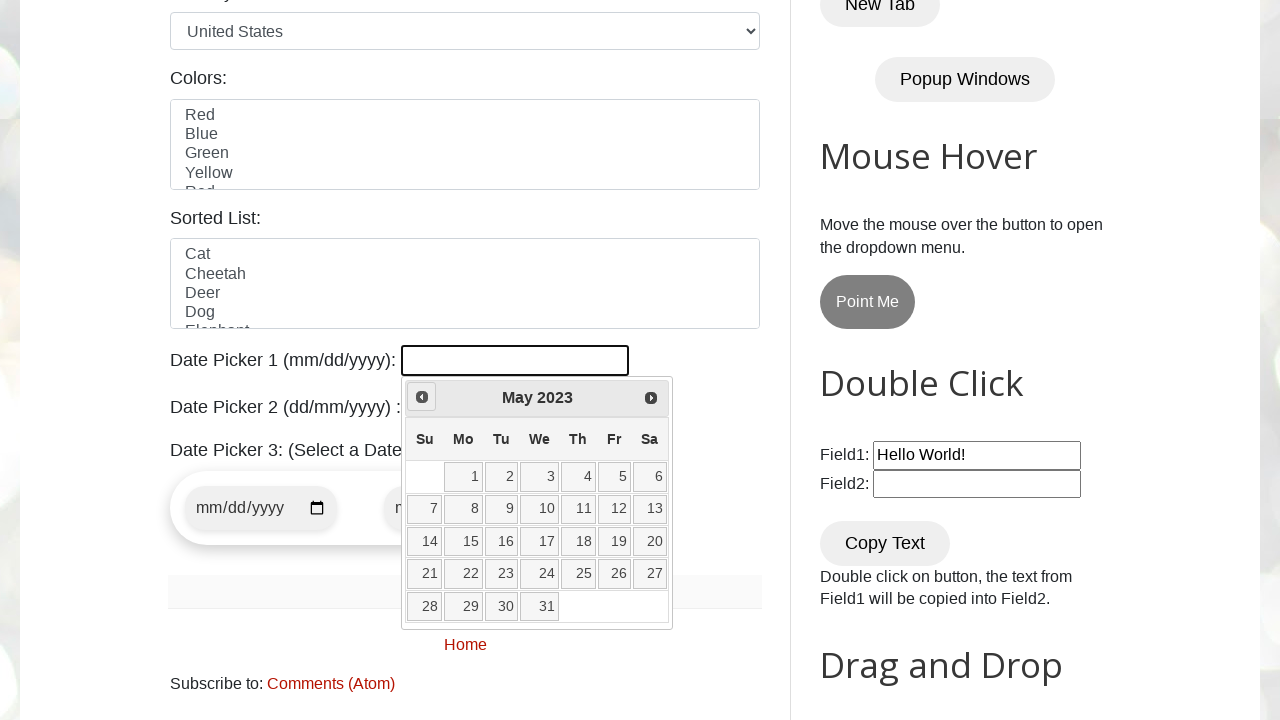

Retrieved current month: May
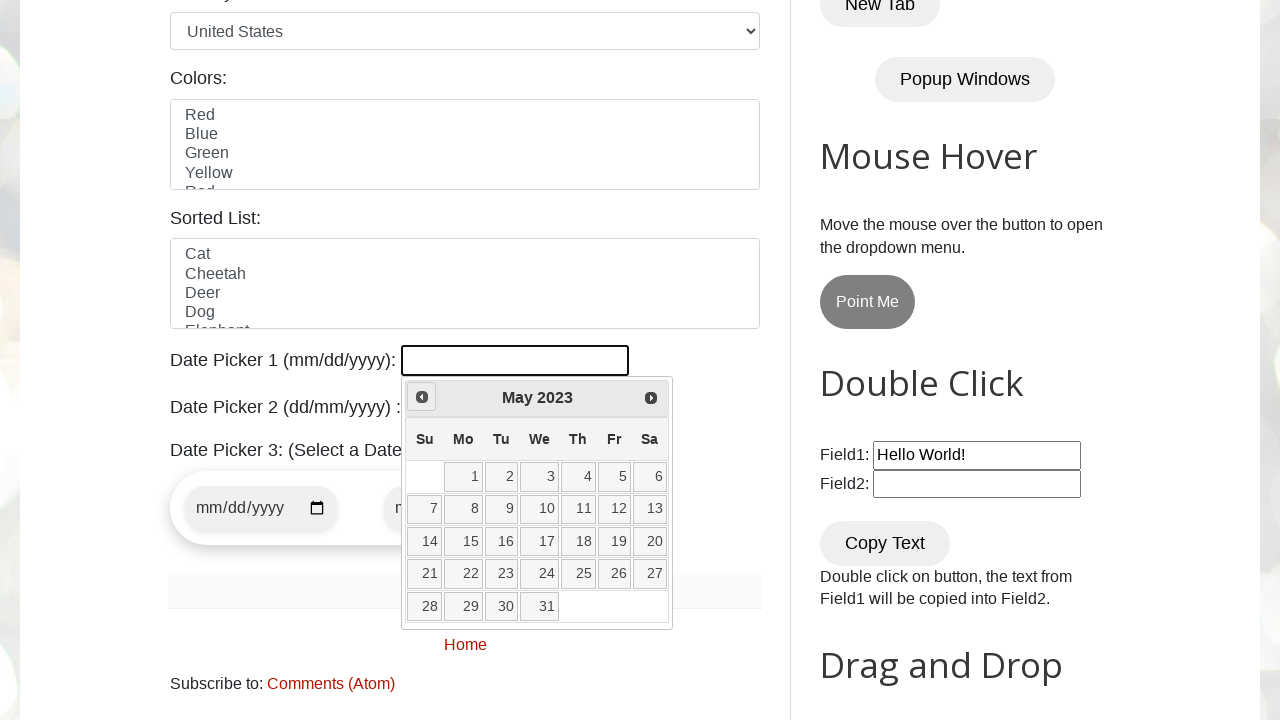

Retrieved current year: 2023
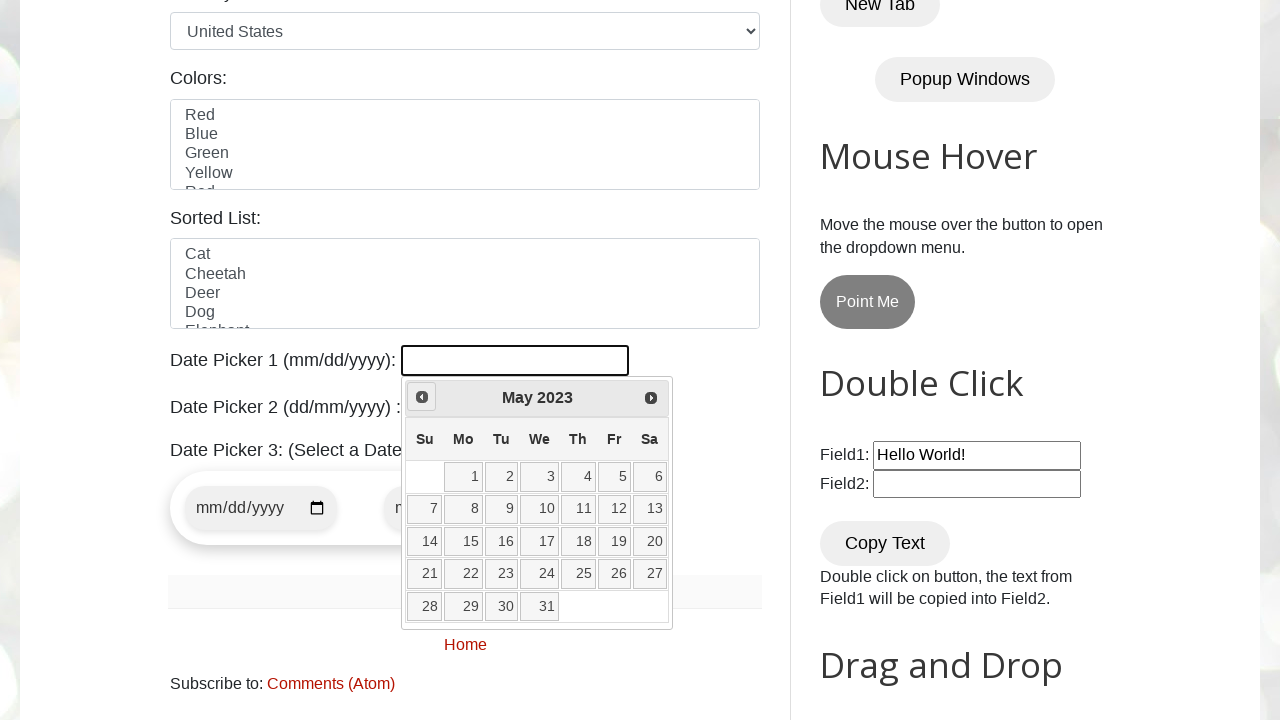

Clicked previous arrow to navigate months (current: May 2023) at (422, 397) on span.ui-icon.ui-icon-circle-triangle-w
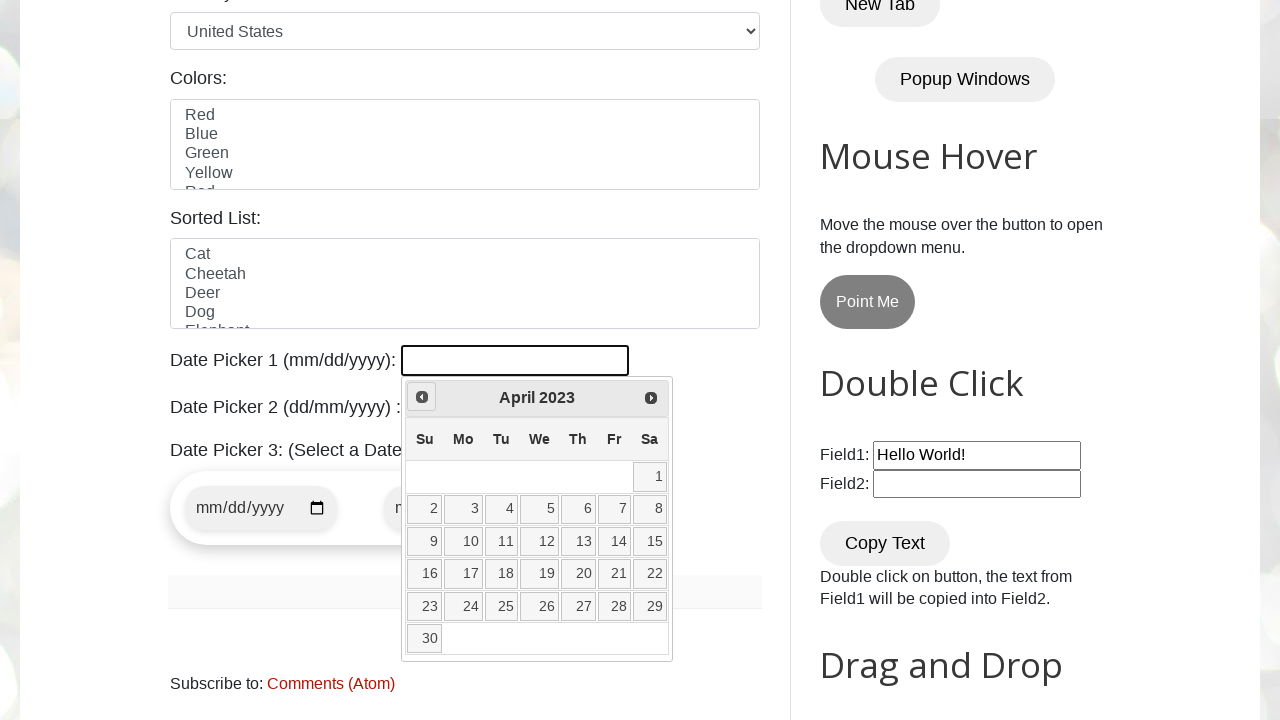

Retrieved current month: April
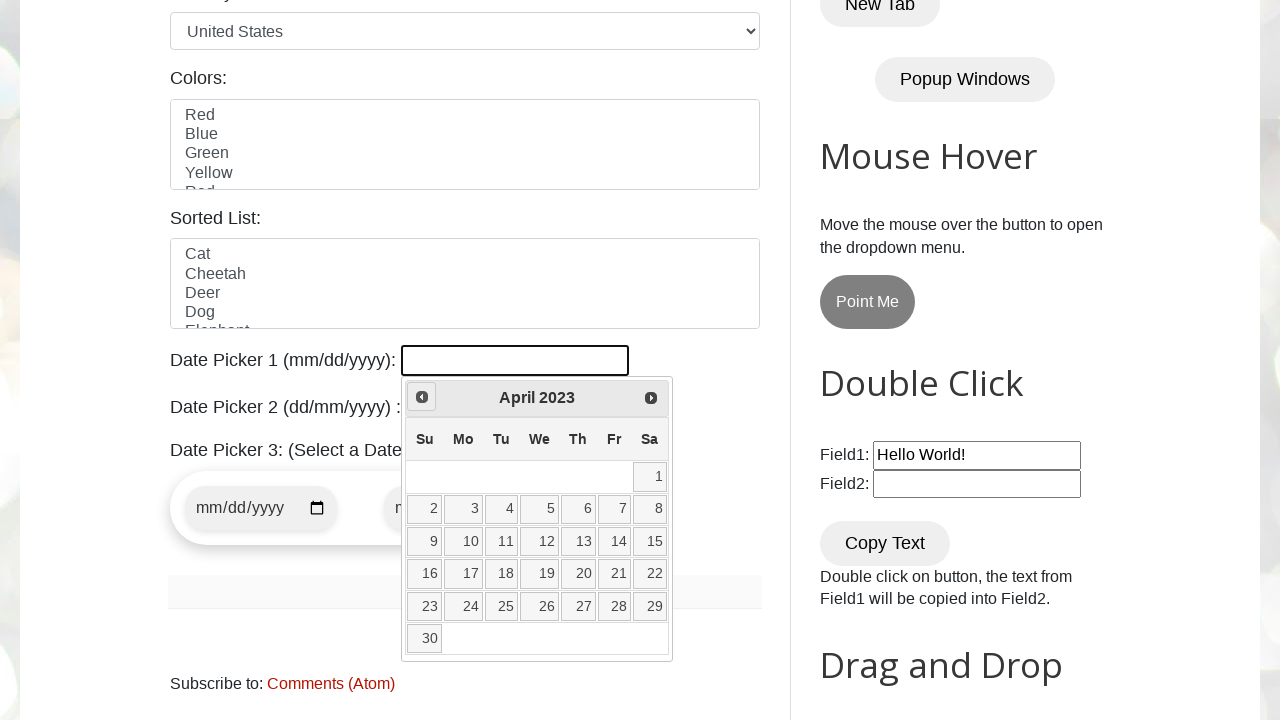

Retrieved current year: 2023
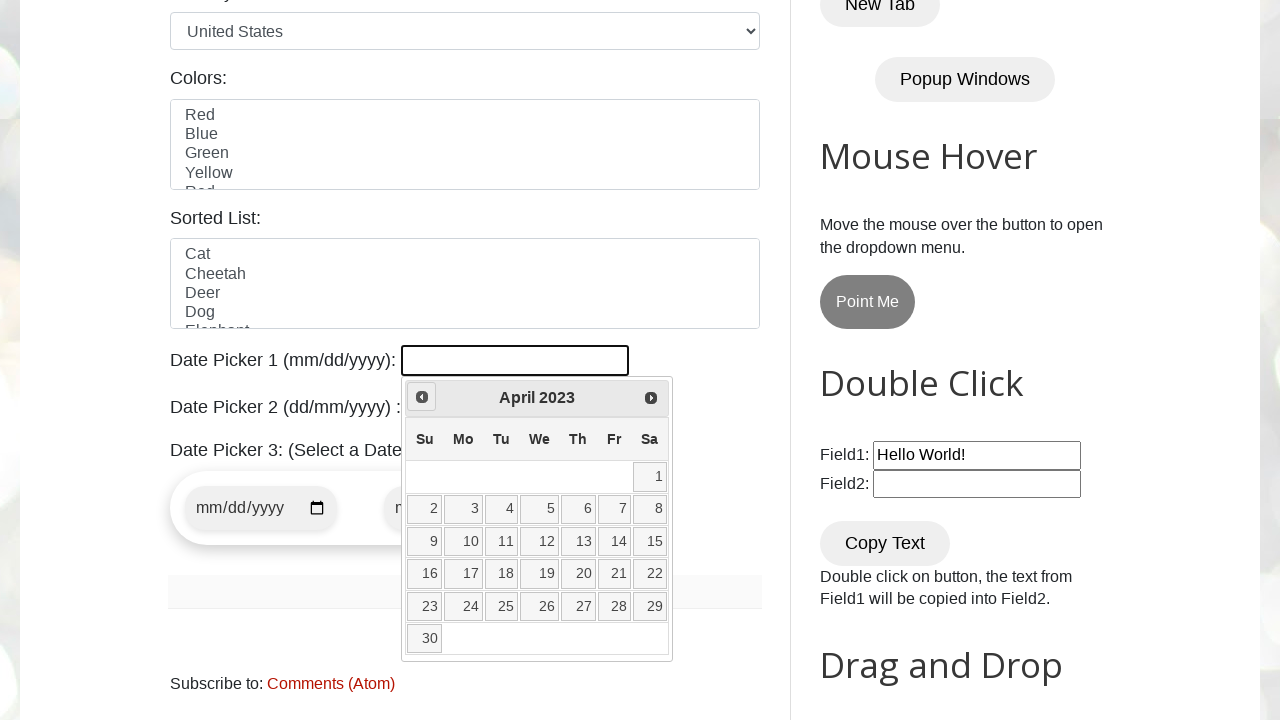

Clicked previous arrow to navigate months (current: April 2023) at (422, 397) on span.ui-icon.ui-icon-circle-triangle-w
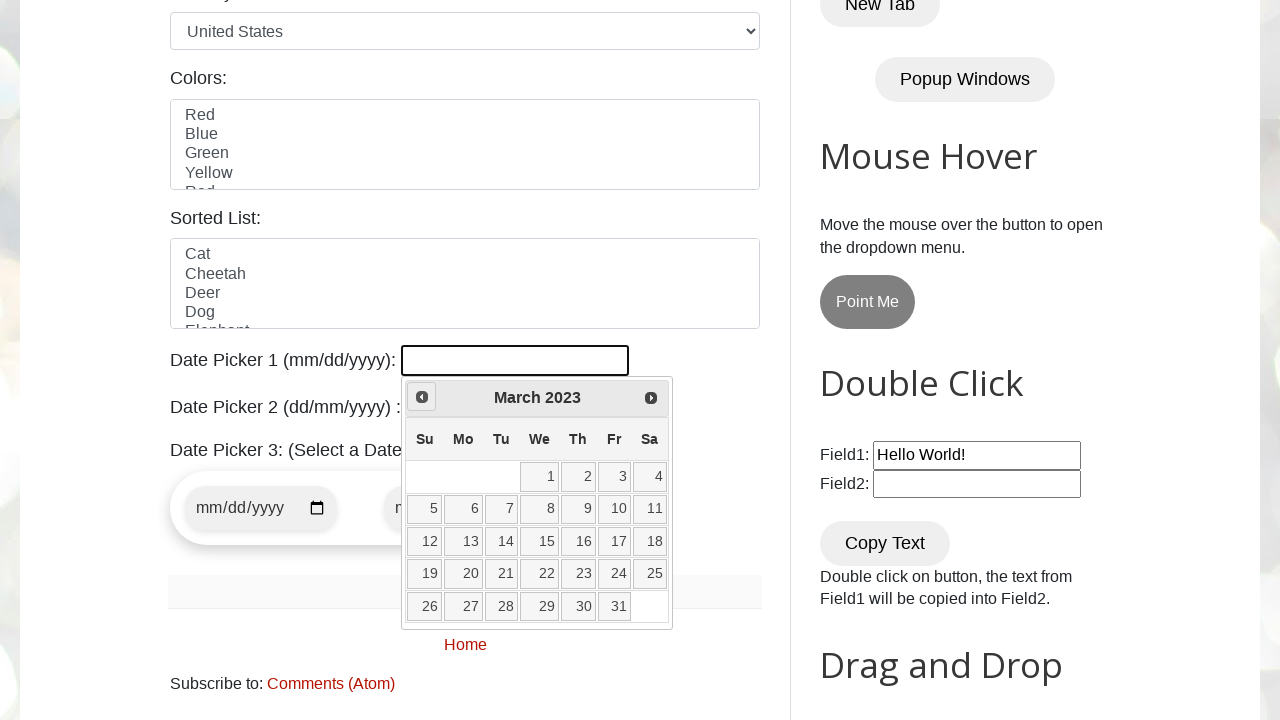

Retrieved current month: March
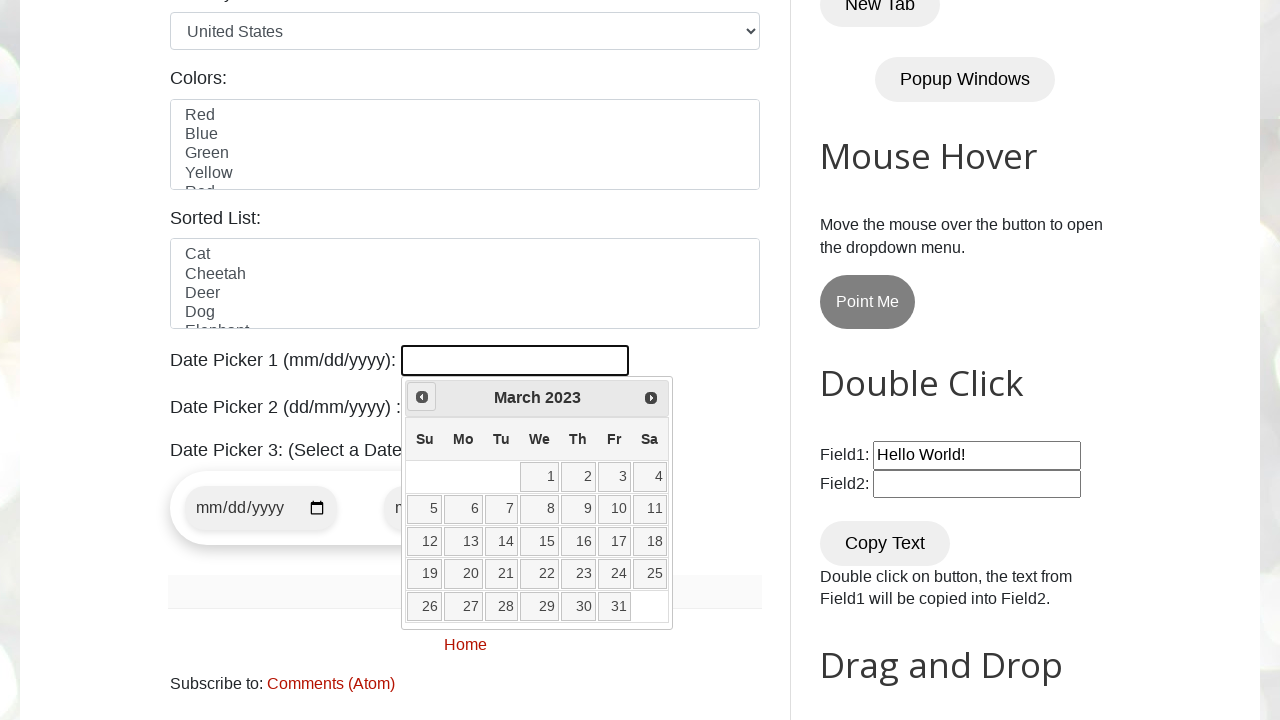

Retrieved current year: 2023
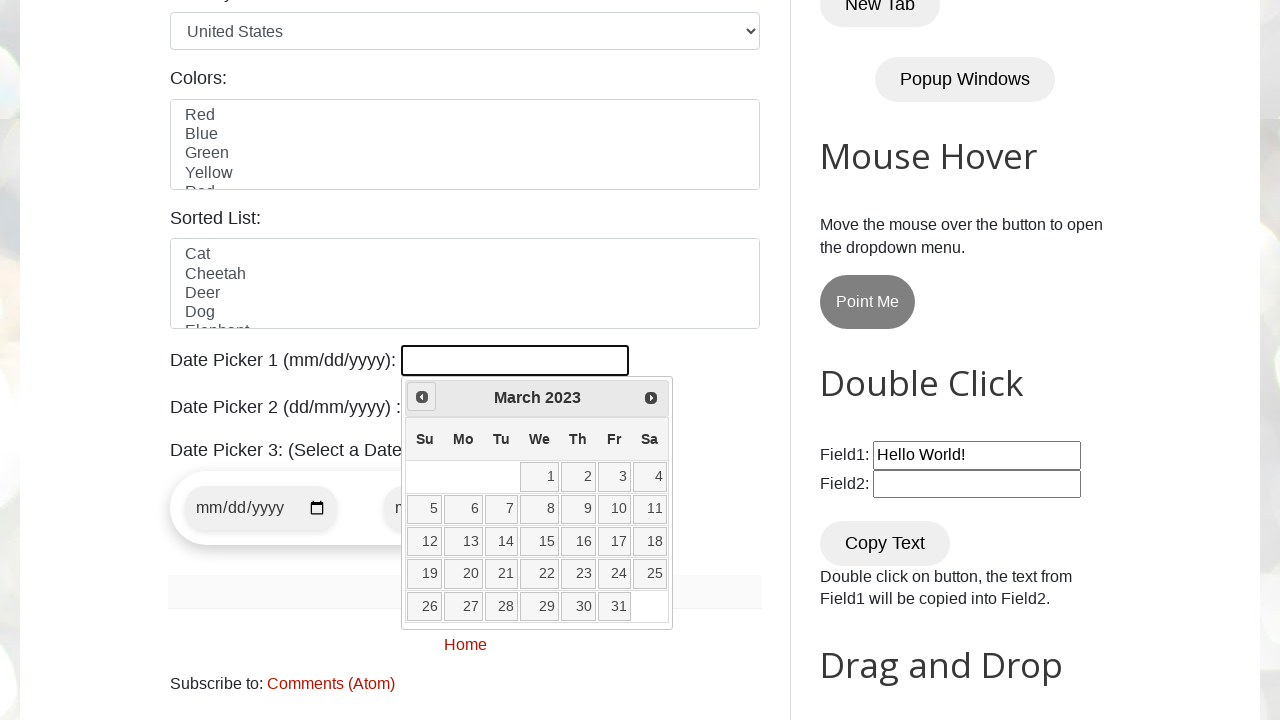

Clicked previous arrow to navigate months (current: March 2023) at (422, 397) on span.ui-icon.ui-icon-circle-triangle-w
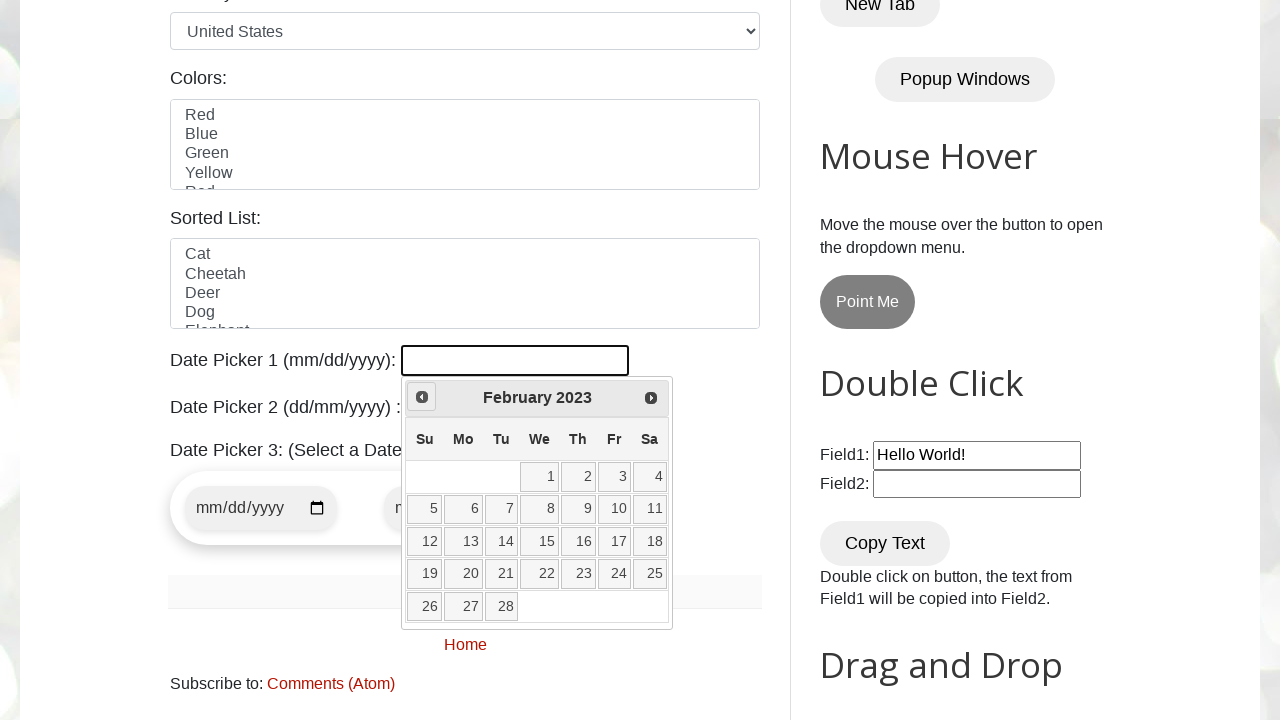

Retrieved current month: February
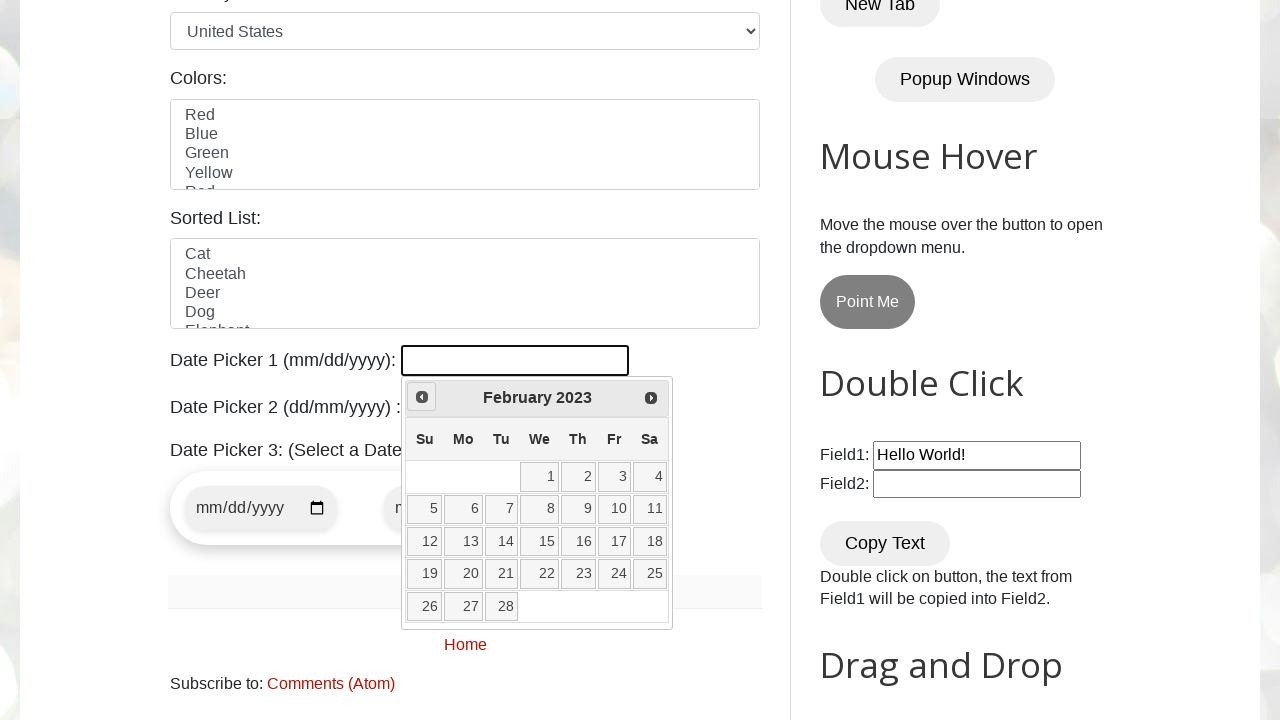

Retrieved current year: 2023
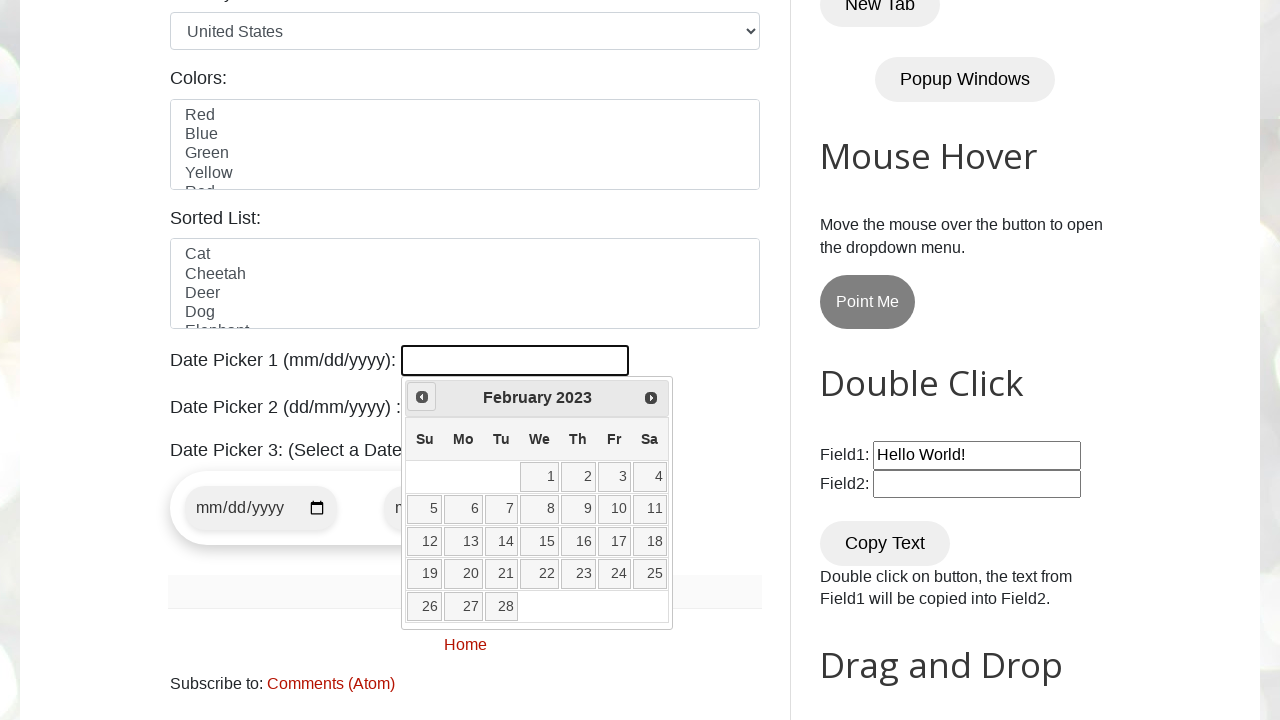

Clicked previous arrow to navigate months (current: February 2023) at (422, 397) on span.ui-icon.ui-icon-circle-triangle-w
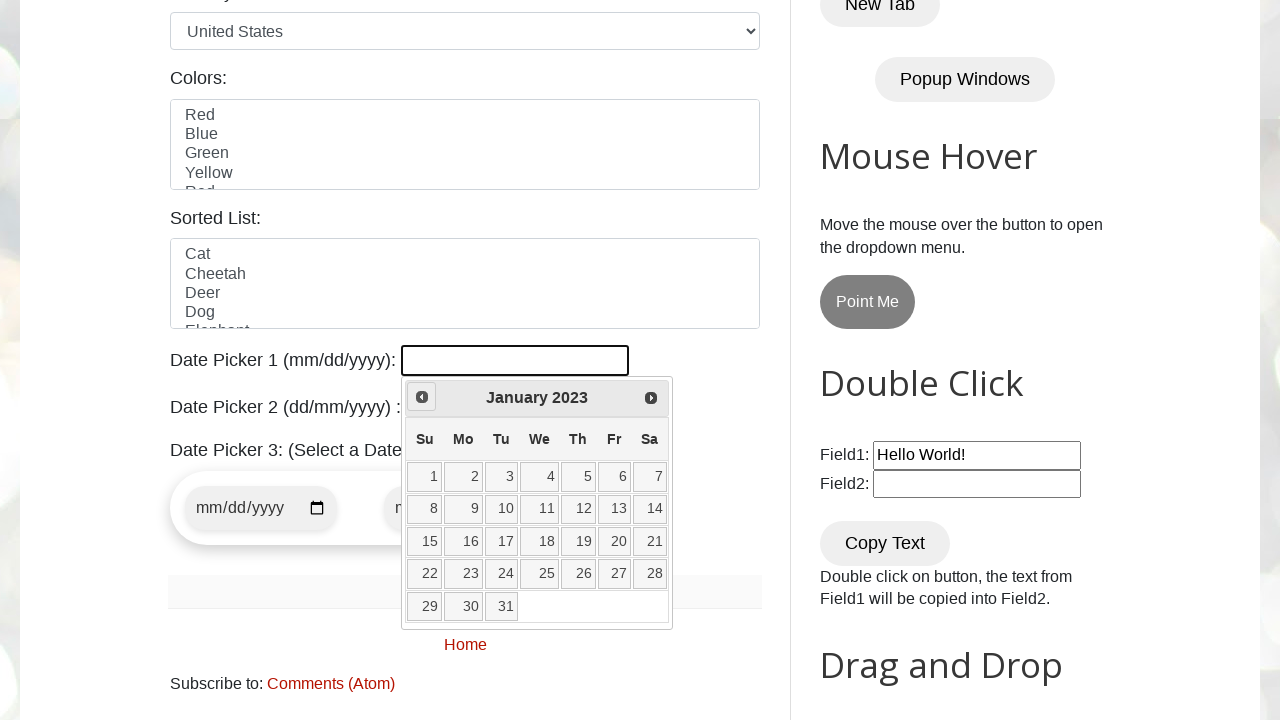

Retrieved current month: January
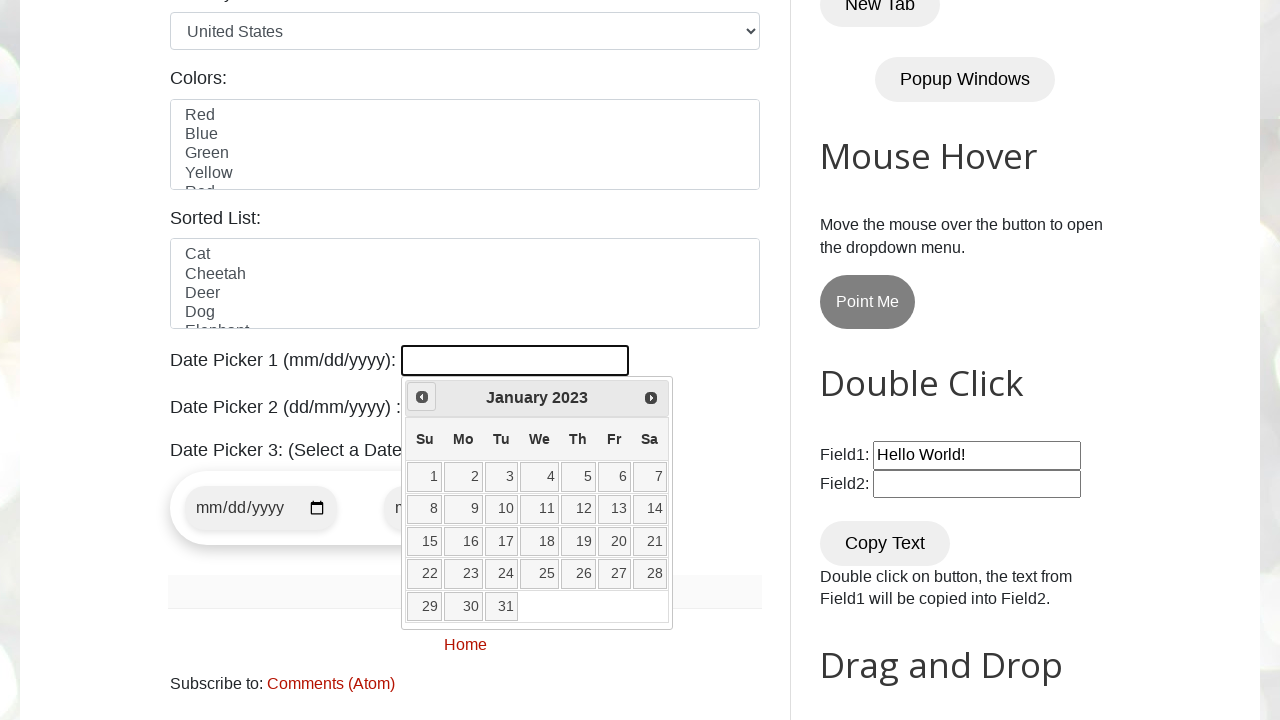

Retrieved current year: 2023
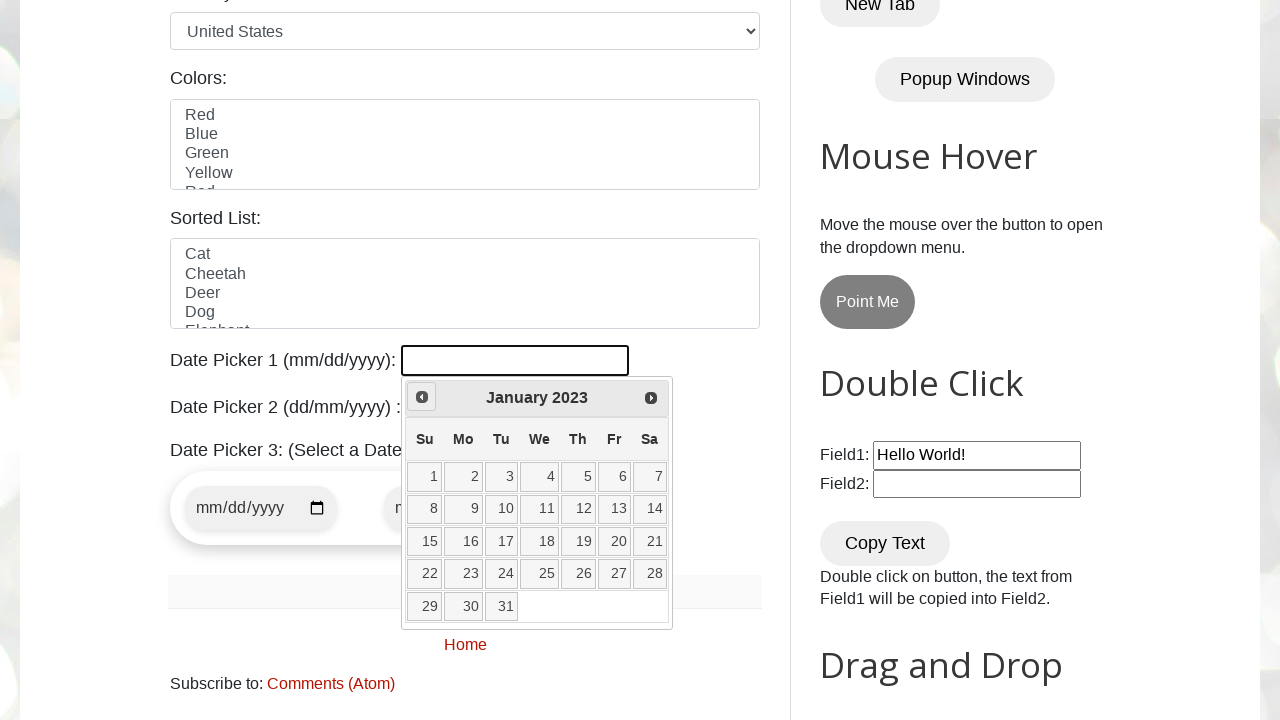

Clicked previous arrow to navigate months (current: January 2023) at (422, 397) on span.ui-icon.ui-icon-circle-triangle-w
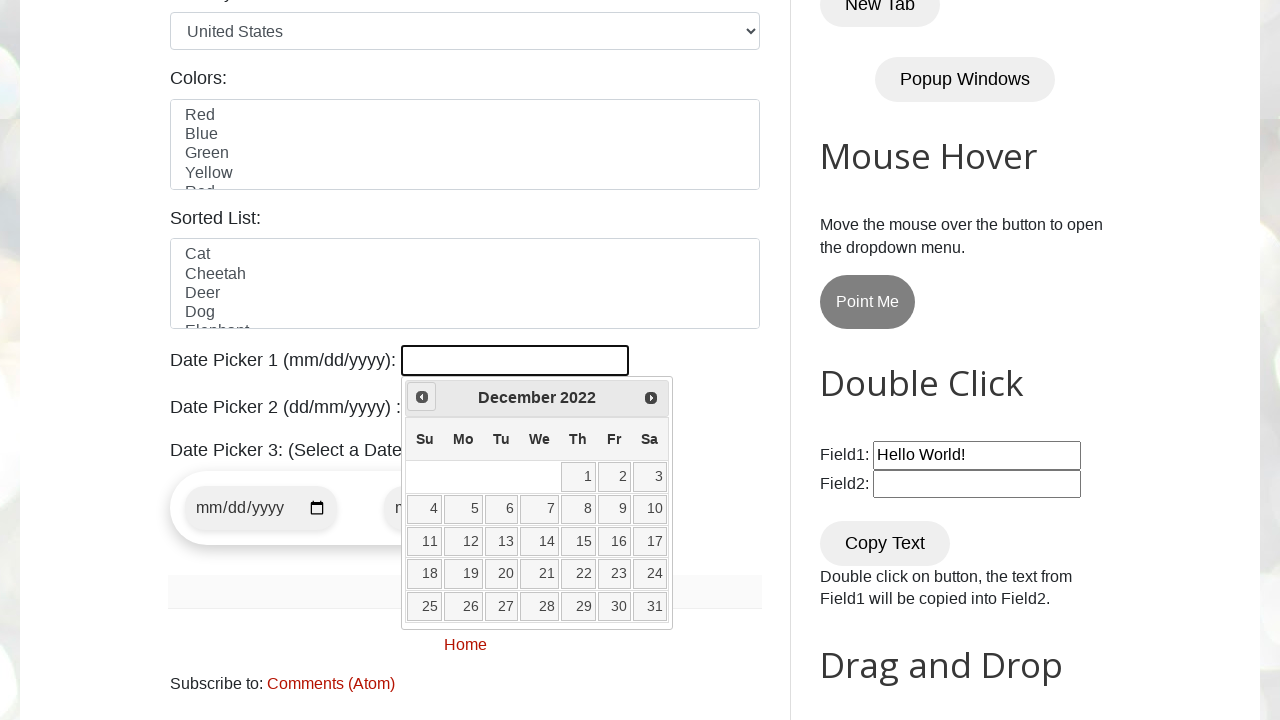

Retrieved current month: December
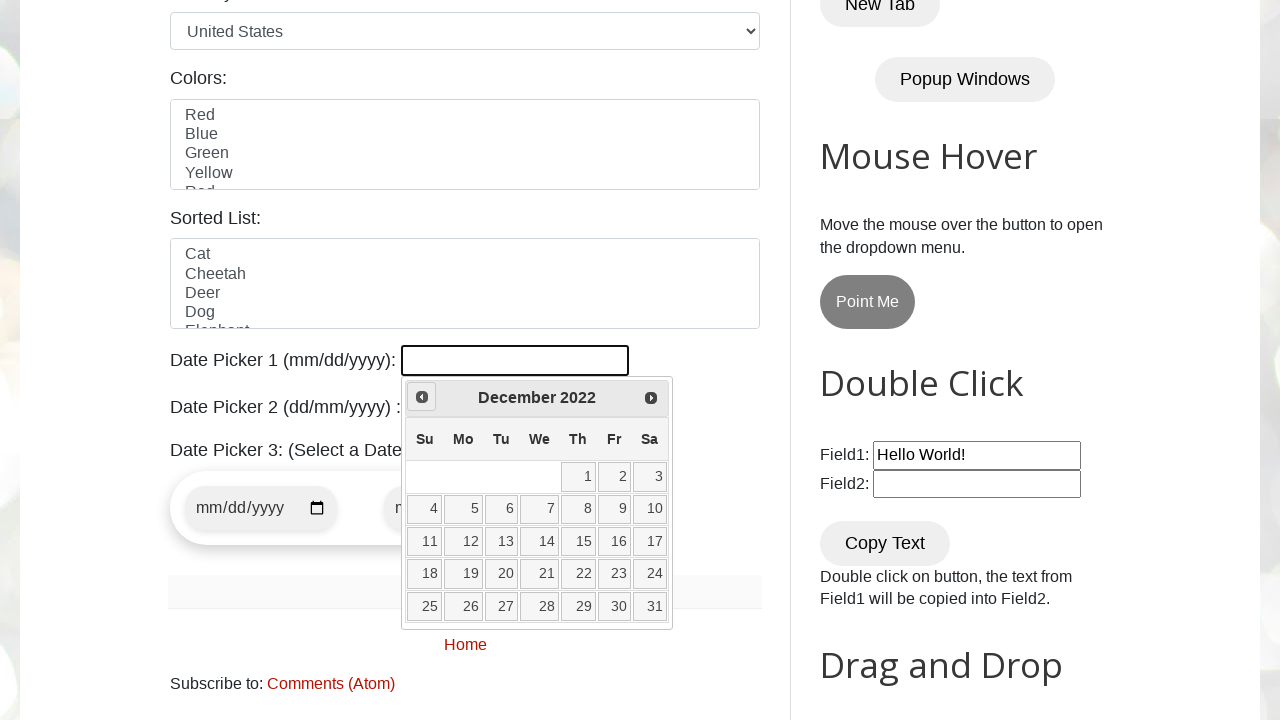

Retrieved current year: 2022
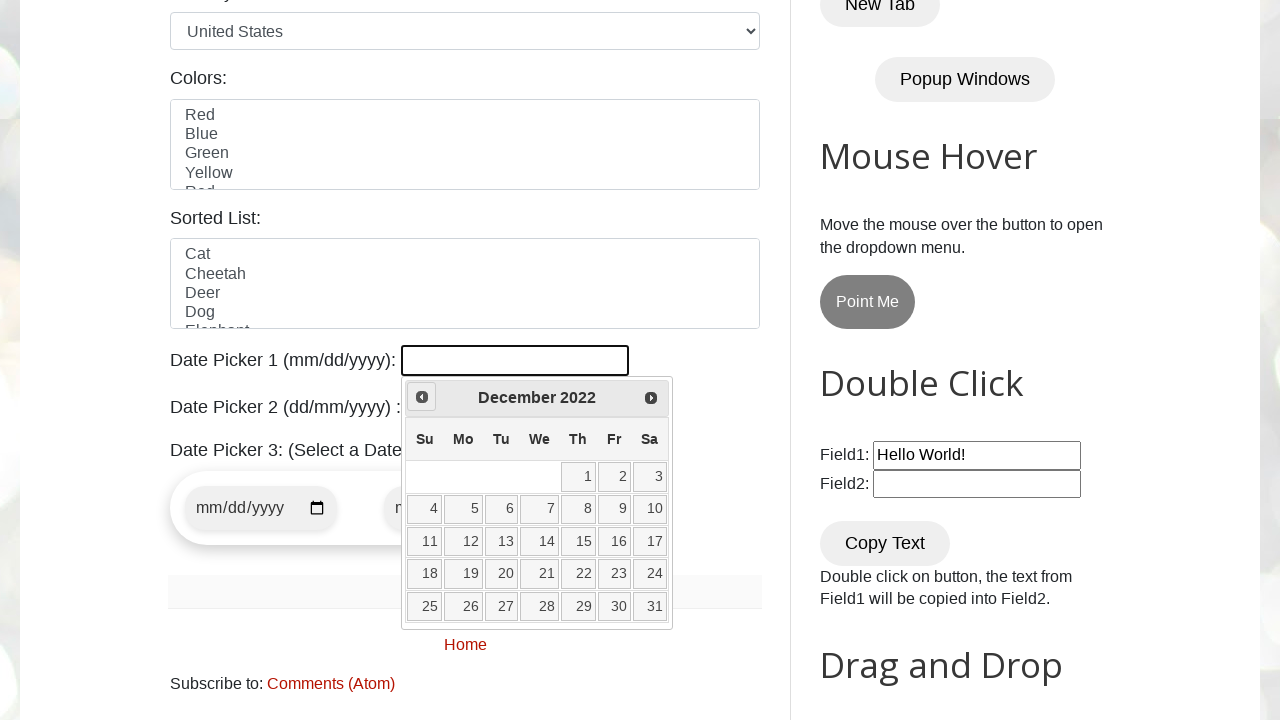

Clicked previous arrow to navigate months (current: December 2022) at (422, 397) on span.ui-icon.ui-icon-circle-triangle-w
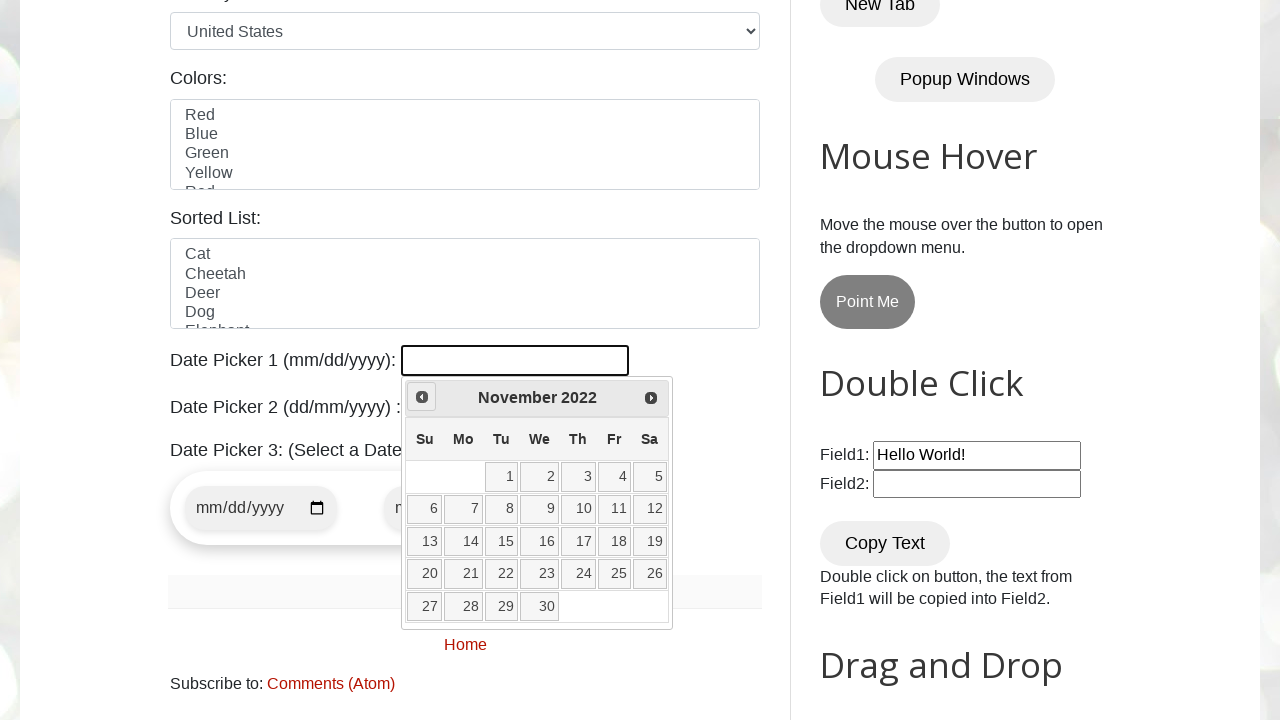

Retrieved current month: November
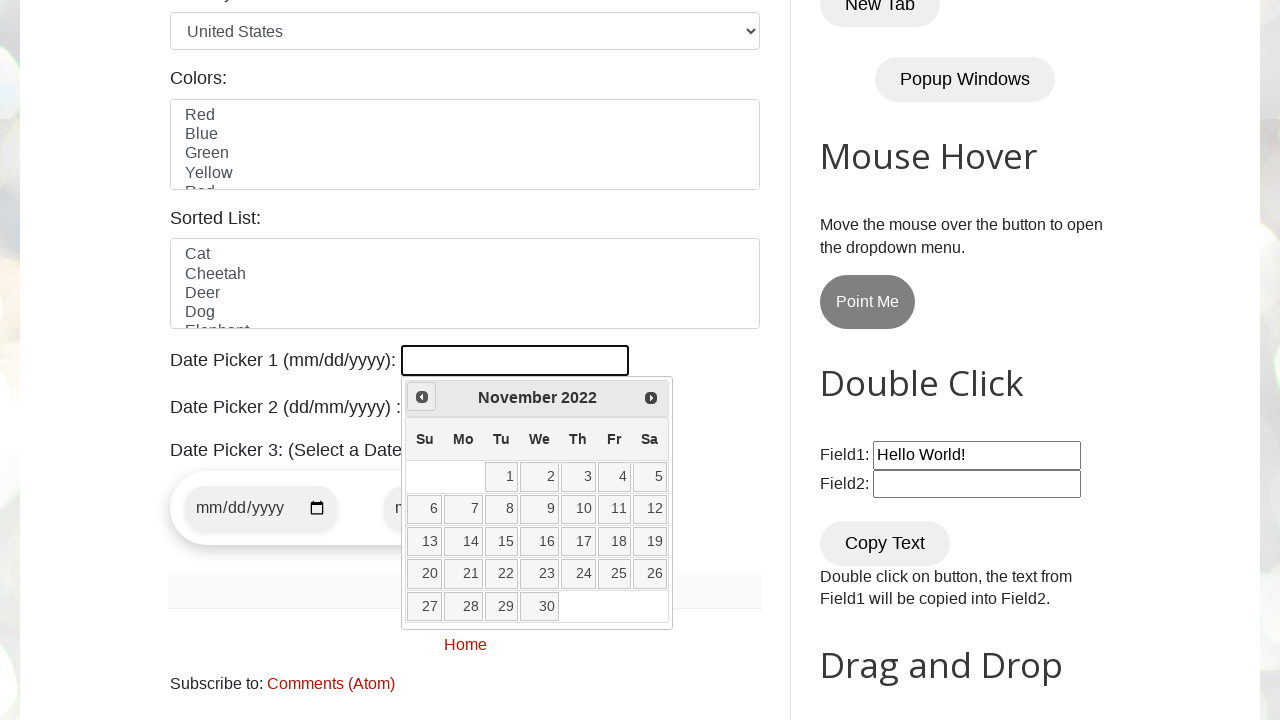

Retrieved current year: 2022
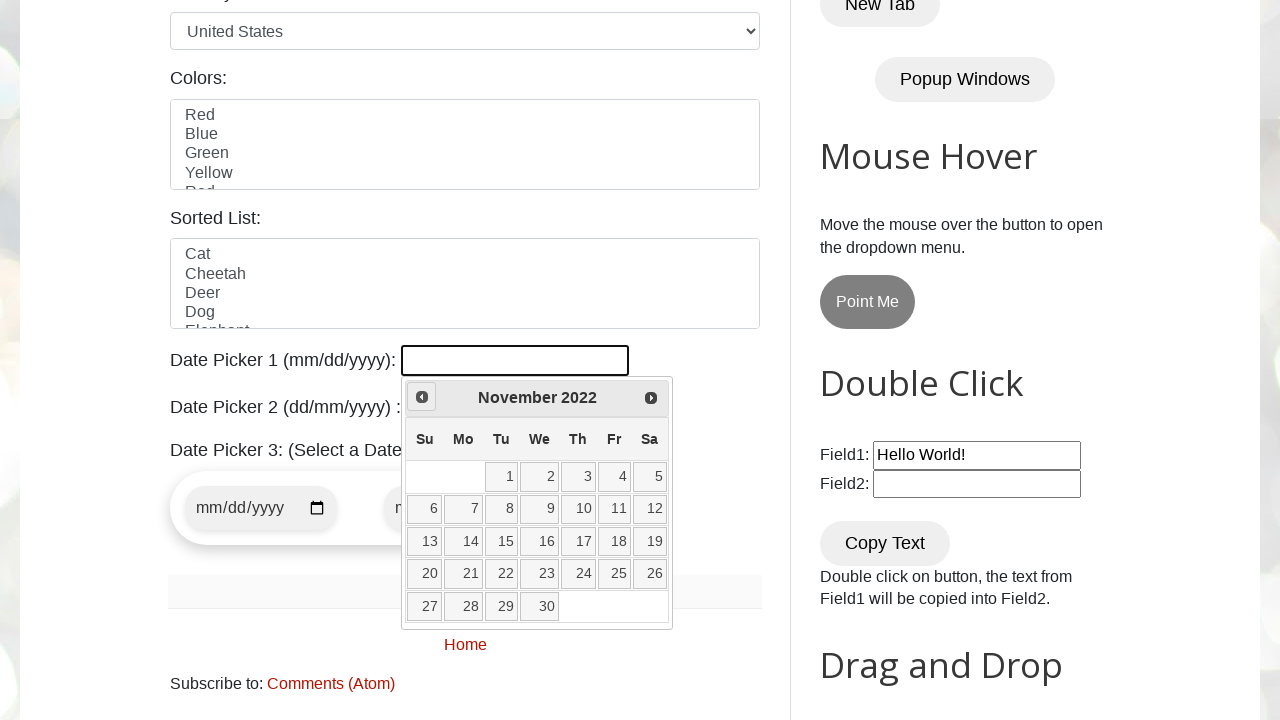

Clicked previous arrow to navigate months (current: November 2022) at (422, 397) on span.ui-icon.ui-icon-circle-triangle-w
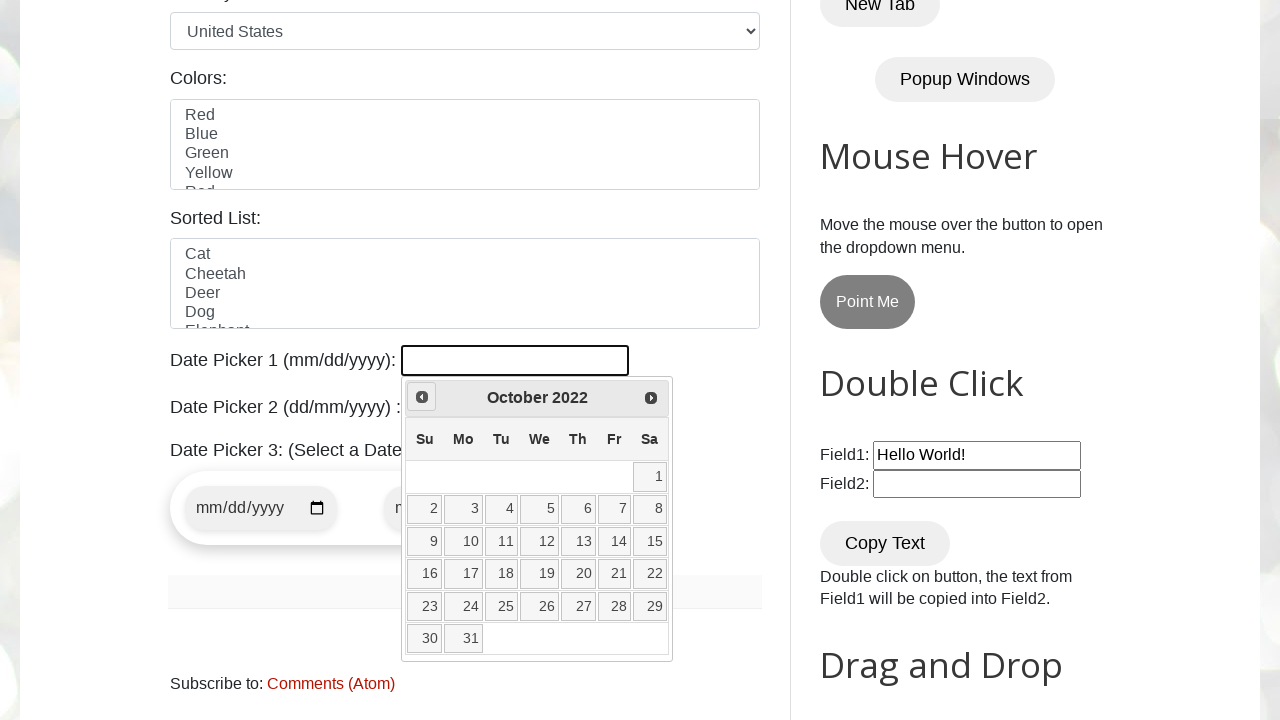

Retrieved current month: October
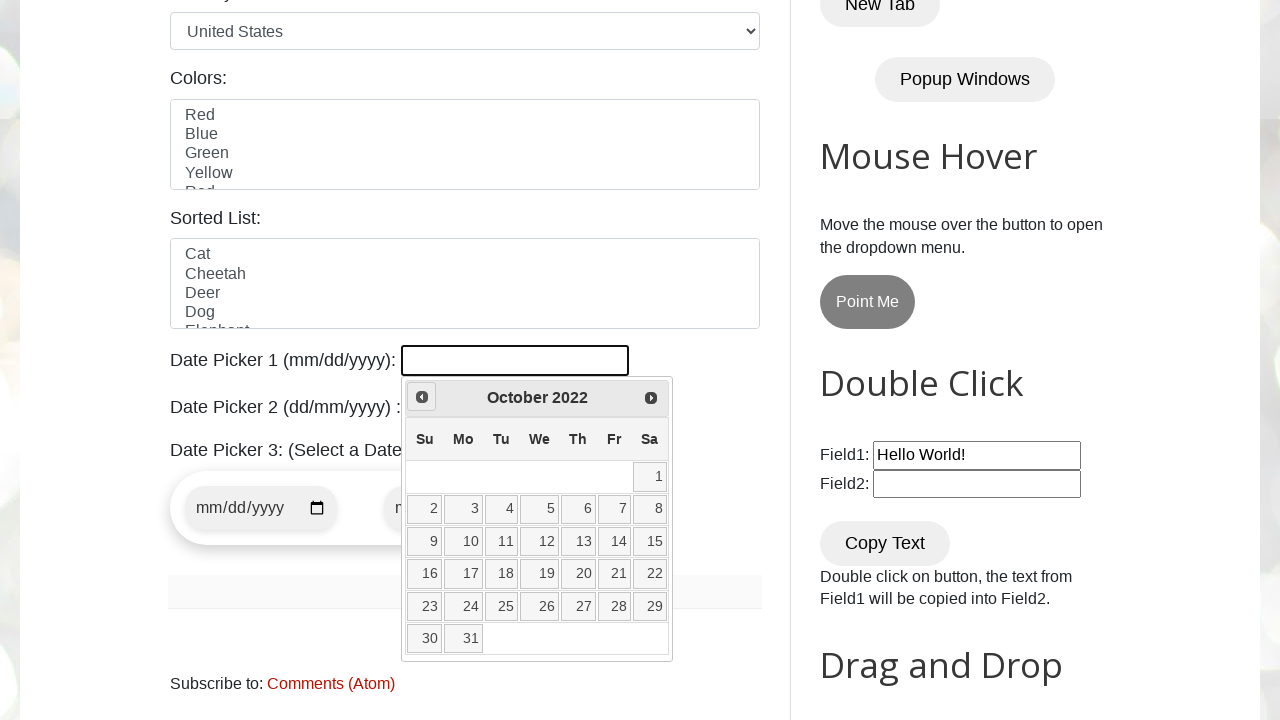

Retrieved current year: 2022
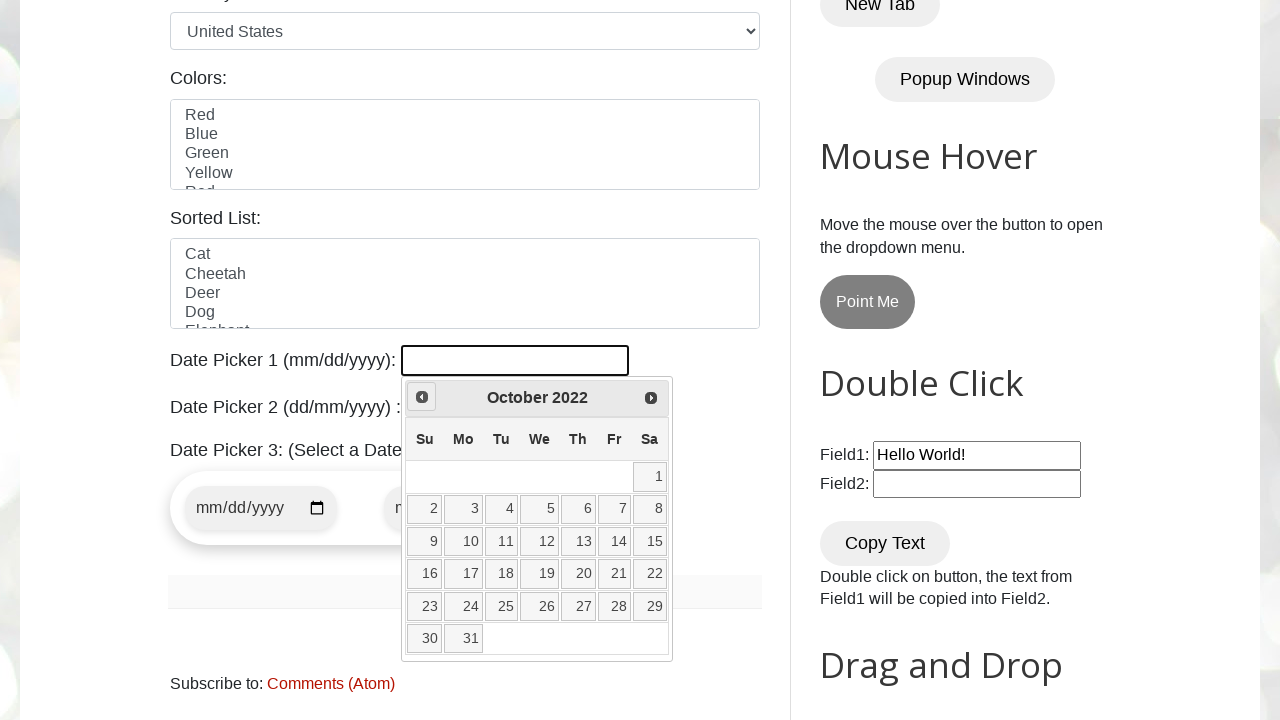

Clicked previous arrow to navigate months (current: October 2022) at (422, 397) on span.ui-icon.ui-icon-circle-triangle-w
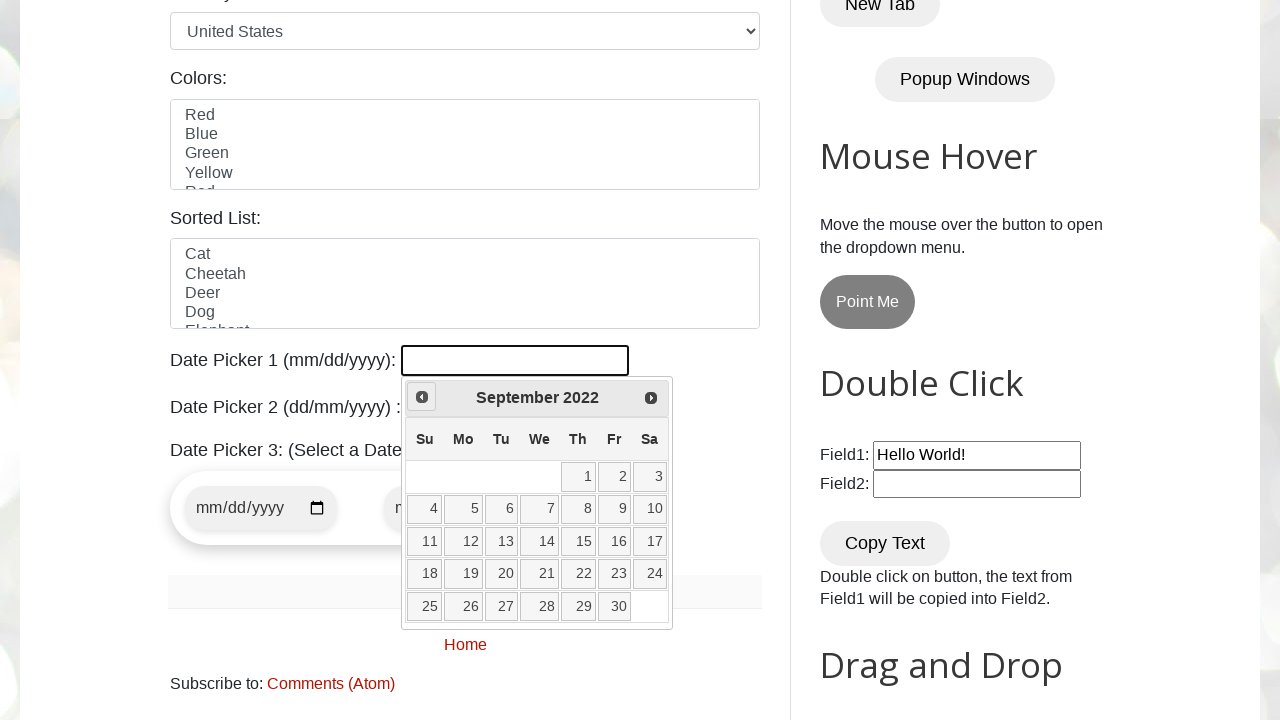

Retrieved current month: September
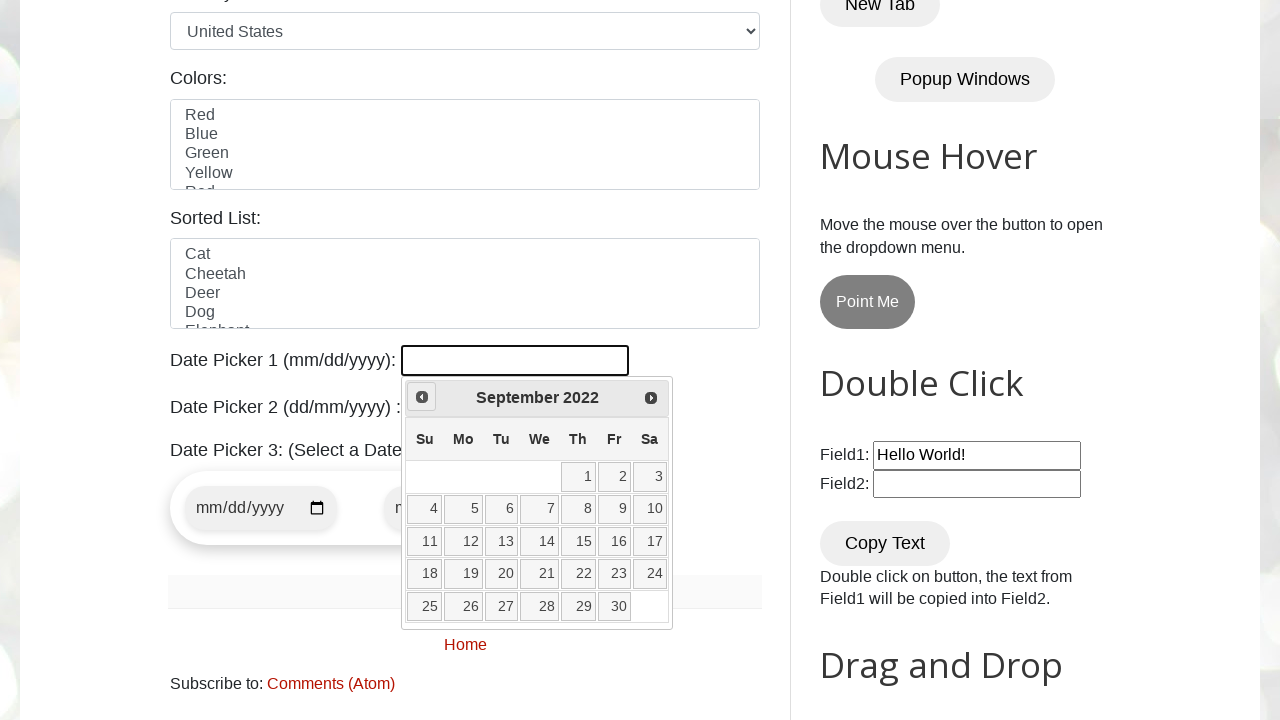

Retrieved current year: 2022
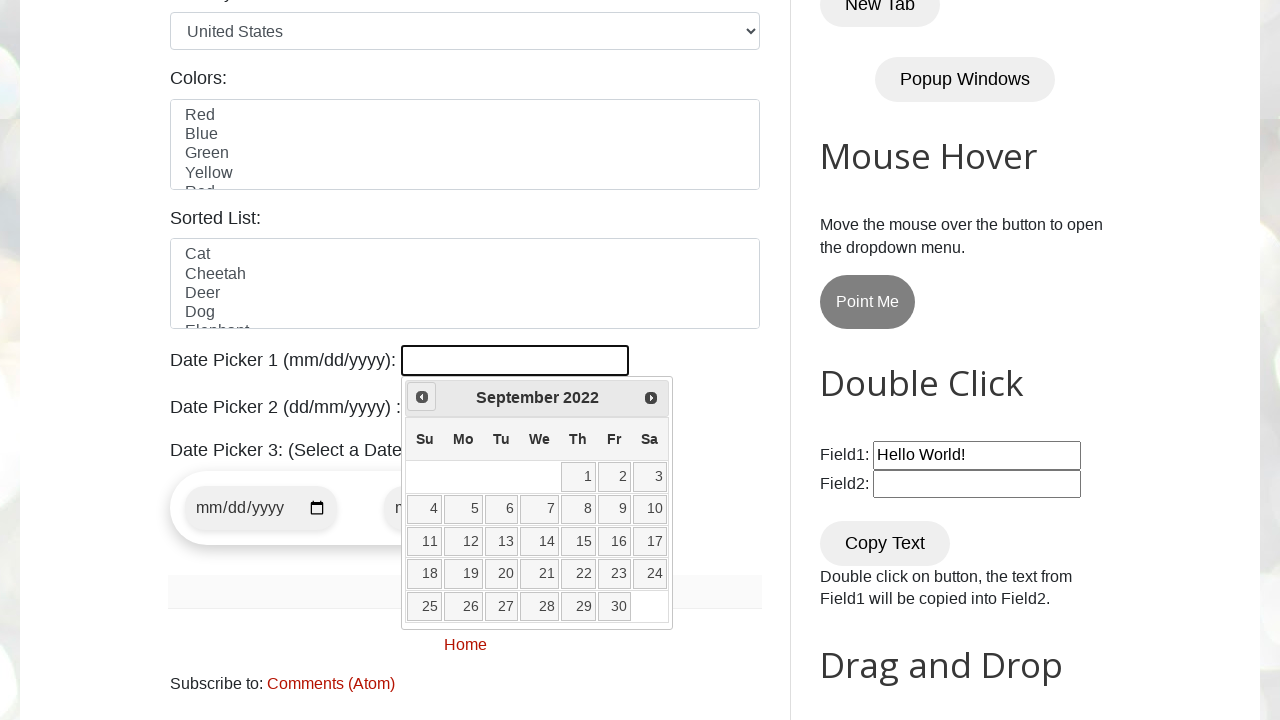

Clicked previous arrow to navigate months (current: September 2022) at (422, 397) on span.ui-icon.ui-icon-circle-triangle-w
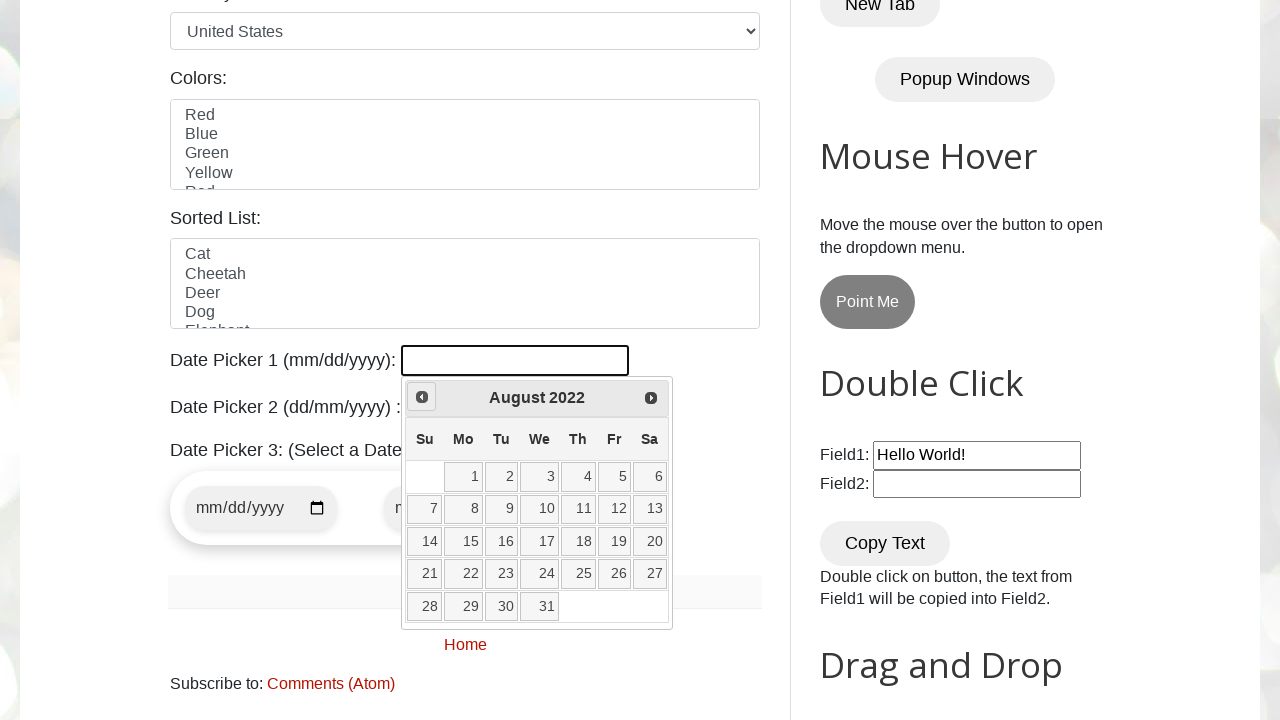

Retrieved current month: August
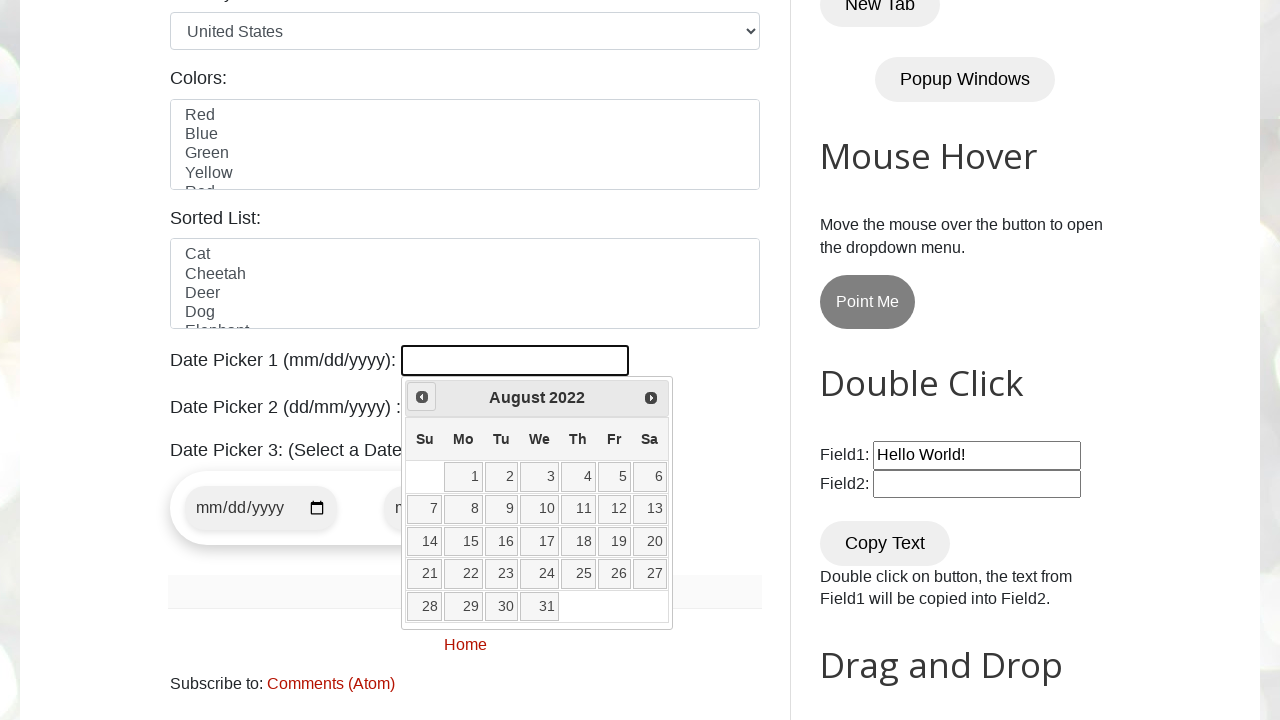

Retrieved current year: 2022
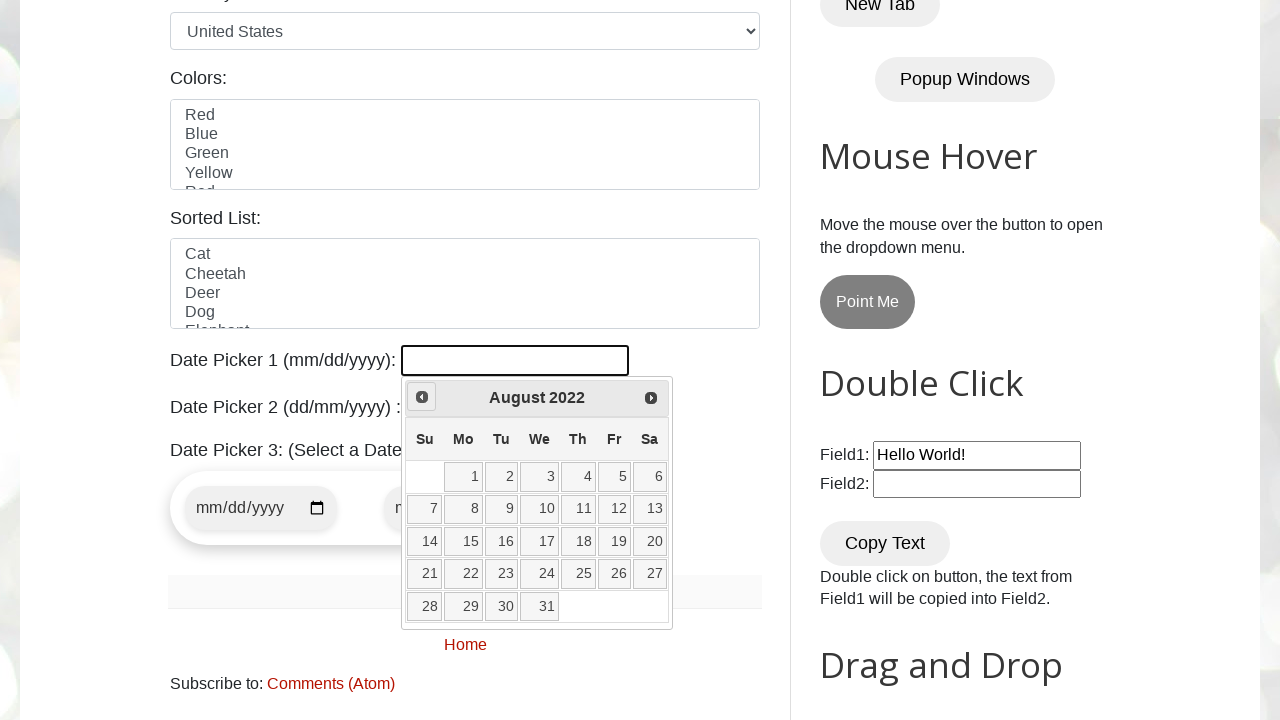

Clicked previous arrow to navigate months (current: August 2022) at (422, 397) on span.ui-icon.ui-icon-circle-triangle-w
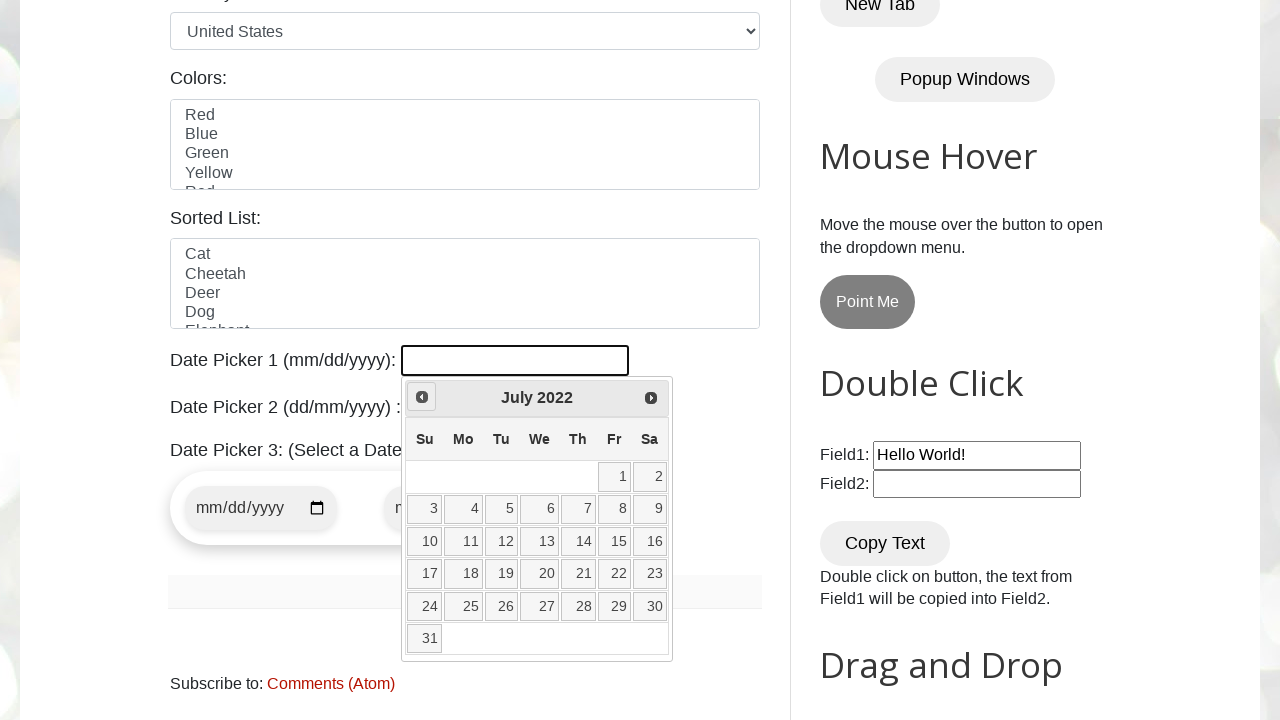

Retrieved current month: July
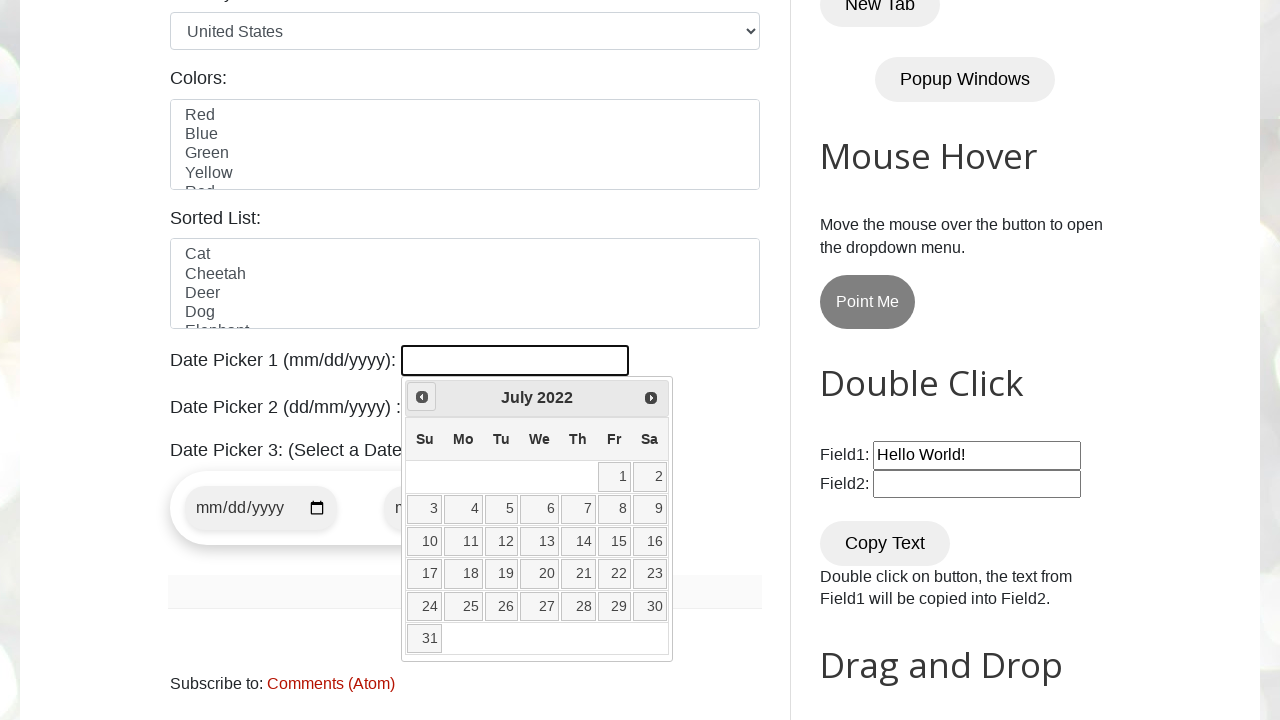

Retrieved current year: 2022
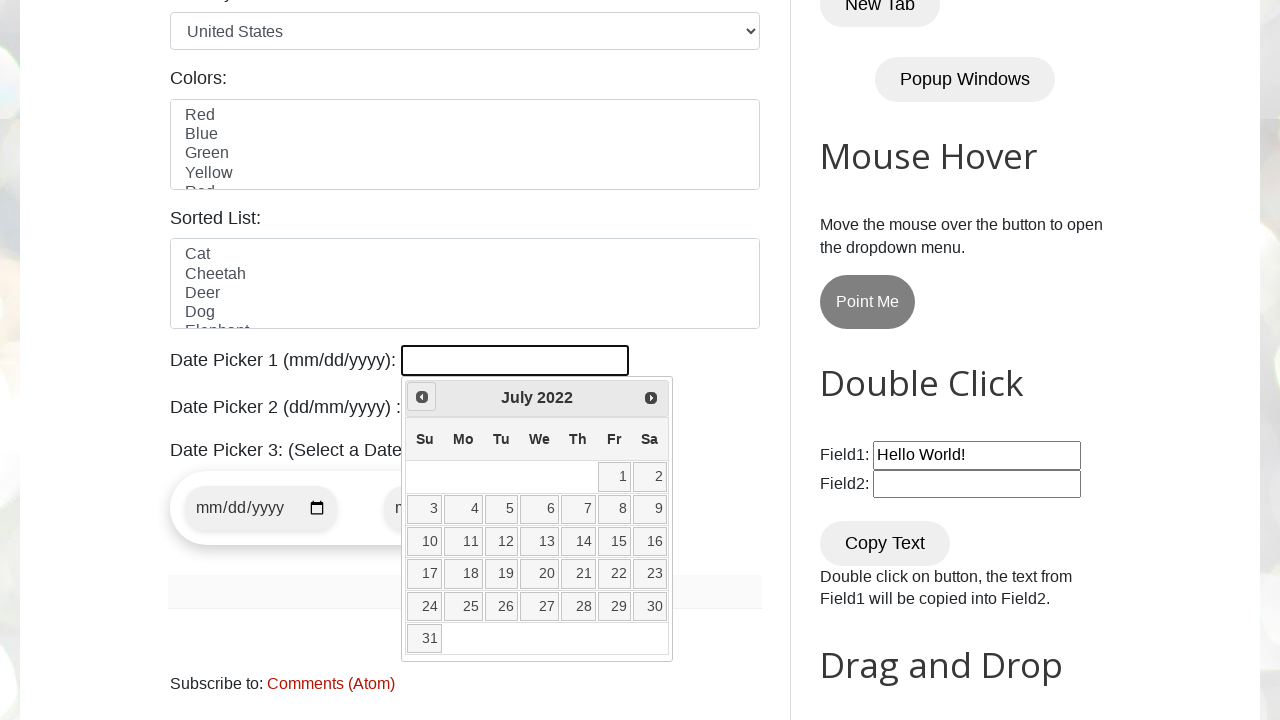

Clicked previous arrow to navigate months (current: July 2022) at (422, 397) on span.ui-icon.ui-icon-circle-triangle-w
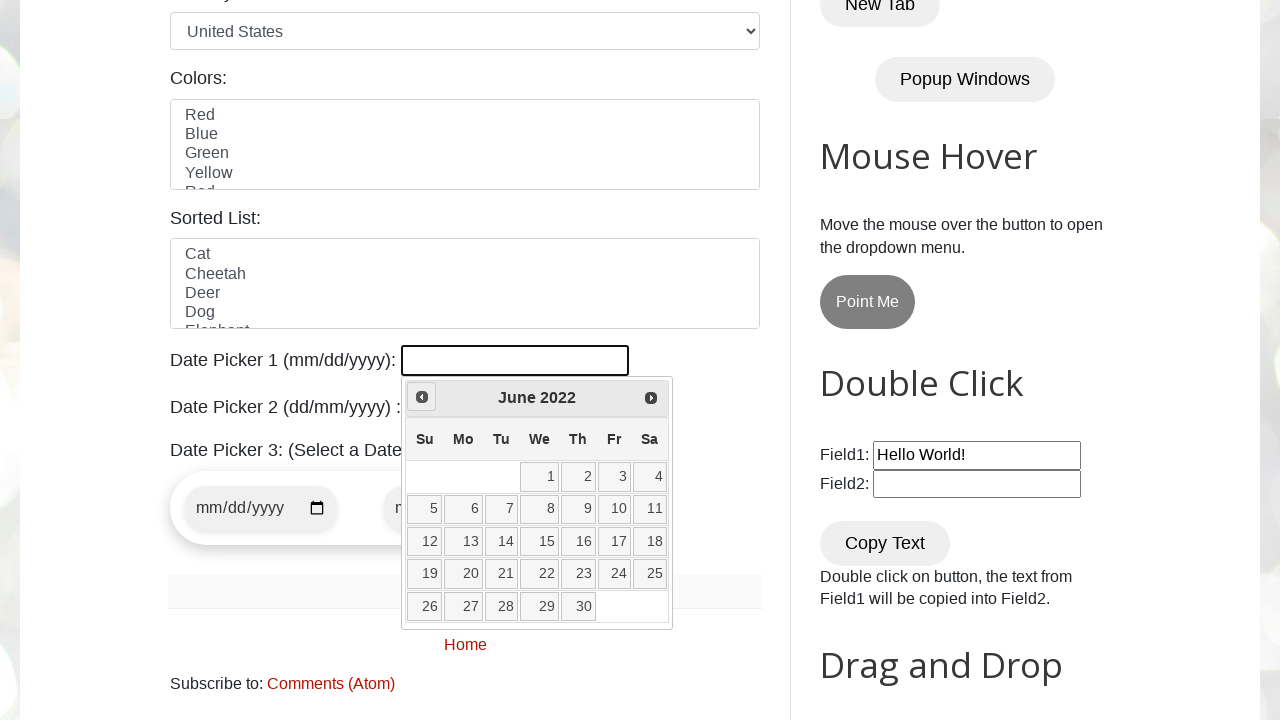

Retrieved current month: June
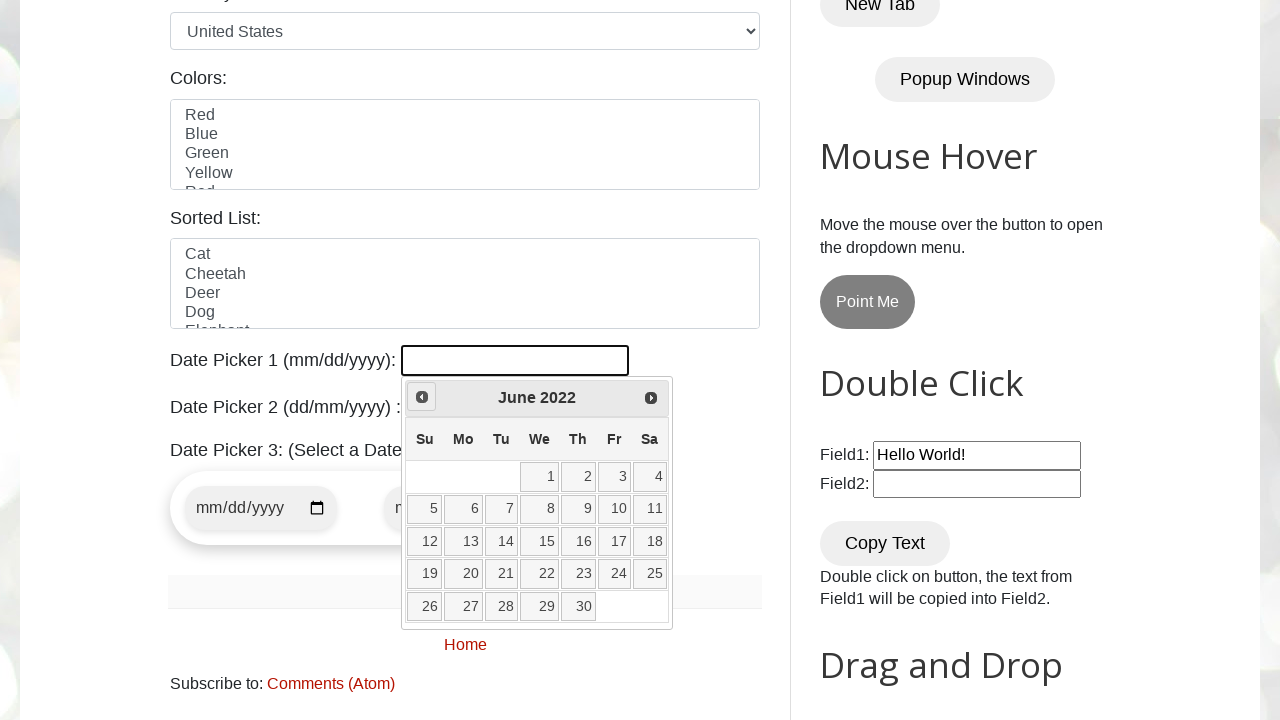

Retrieved current year: 2022
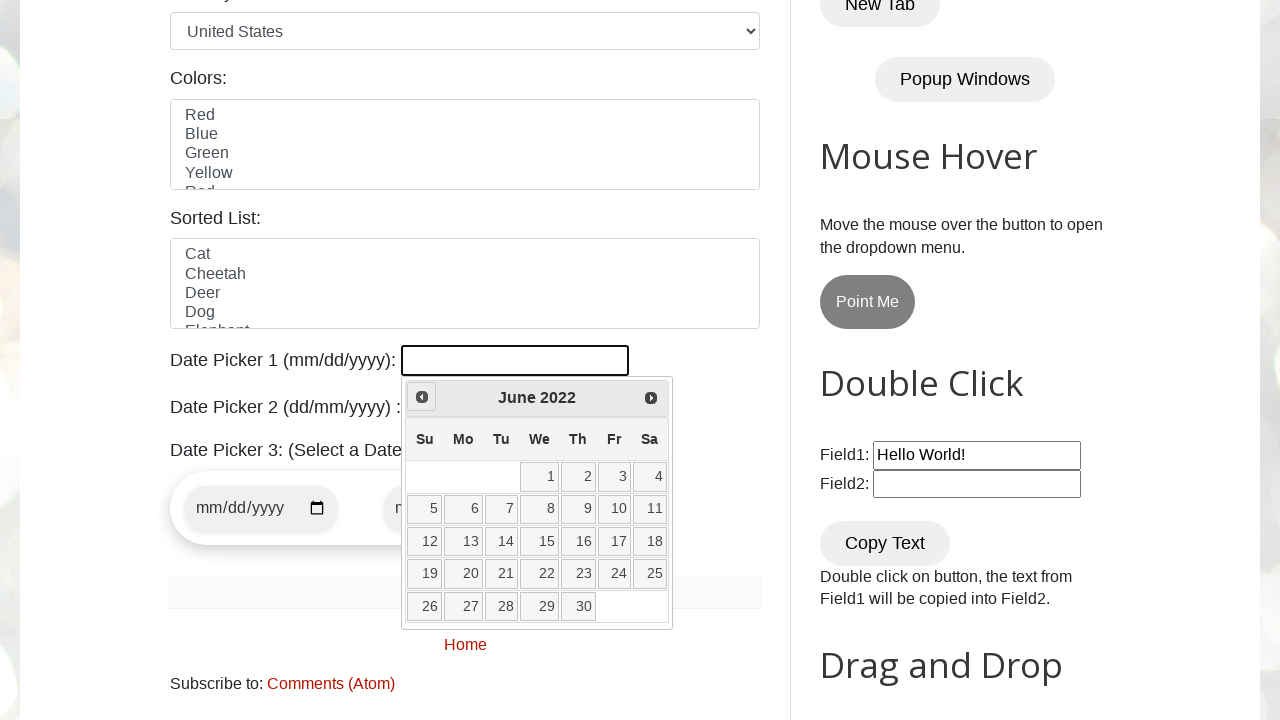

Clicked previous arrow to navigate months (current: June 2022) at (422, 397) on span.ui-icon.ui-icon-circle-triangle-w
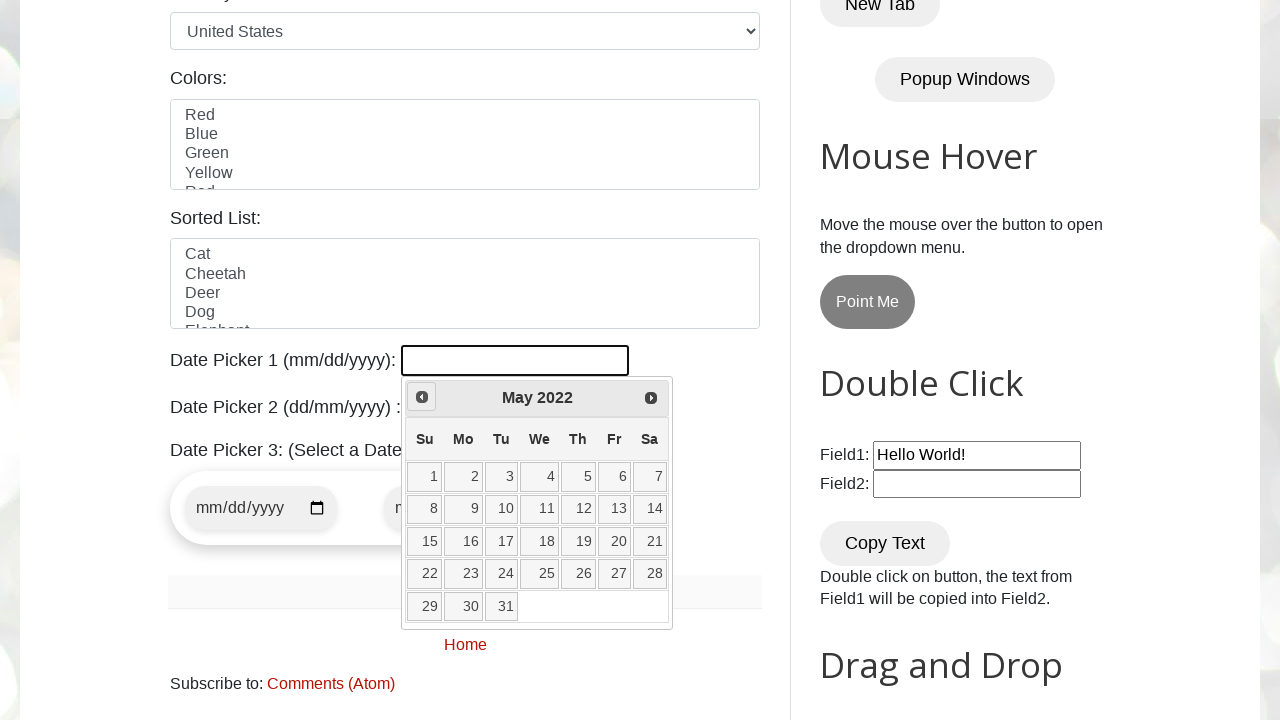

Retrieved current month: May
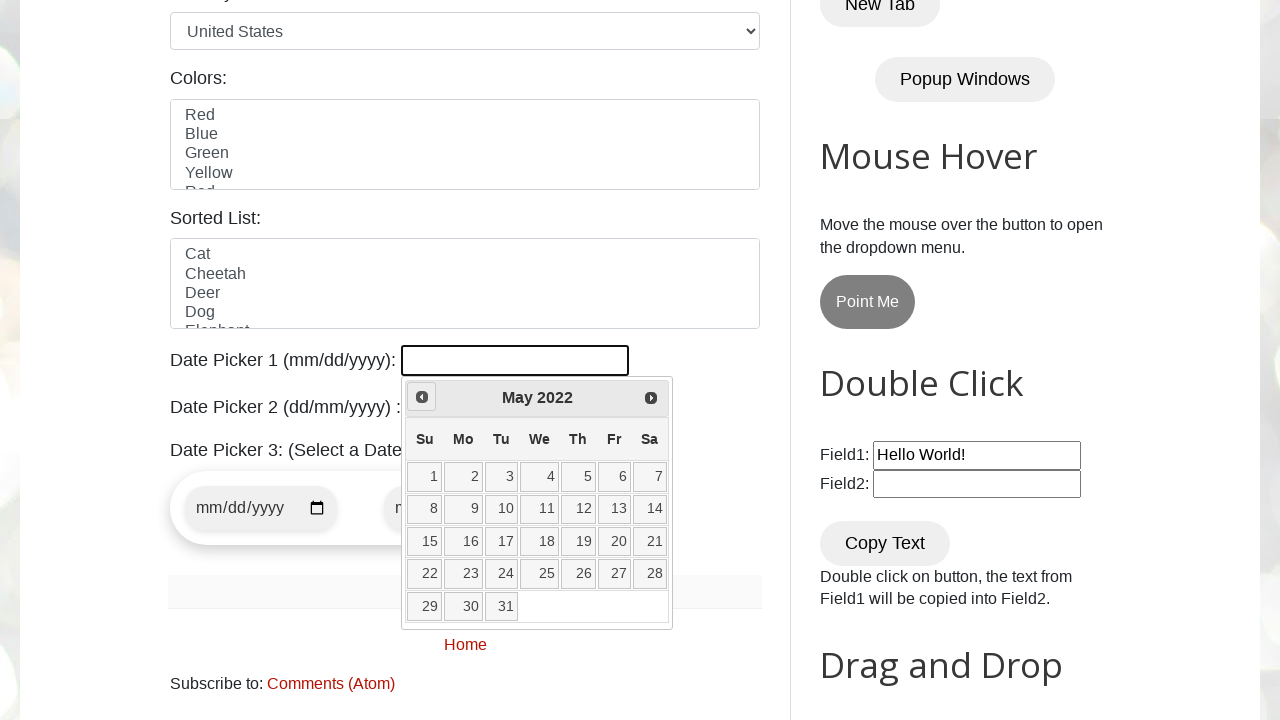

Retrieved current year: 2022
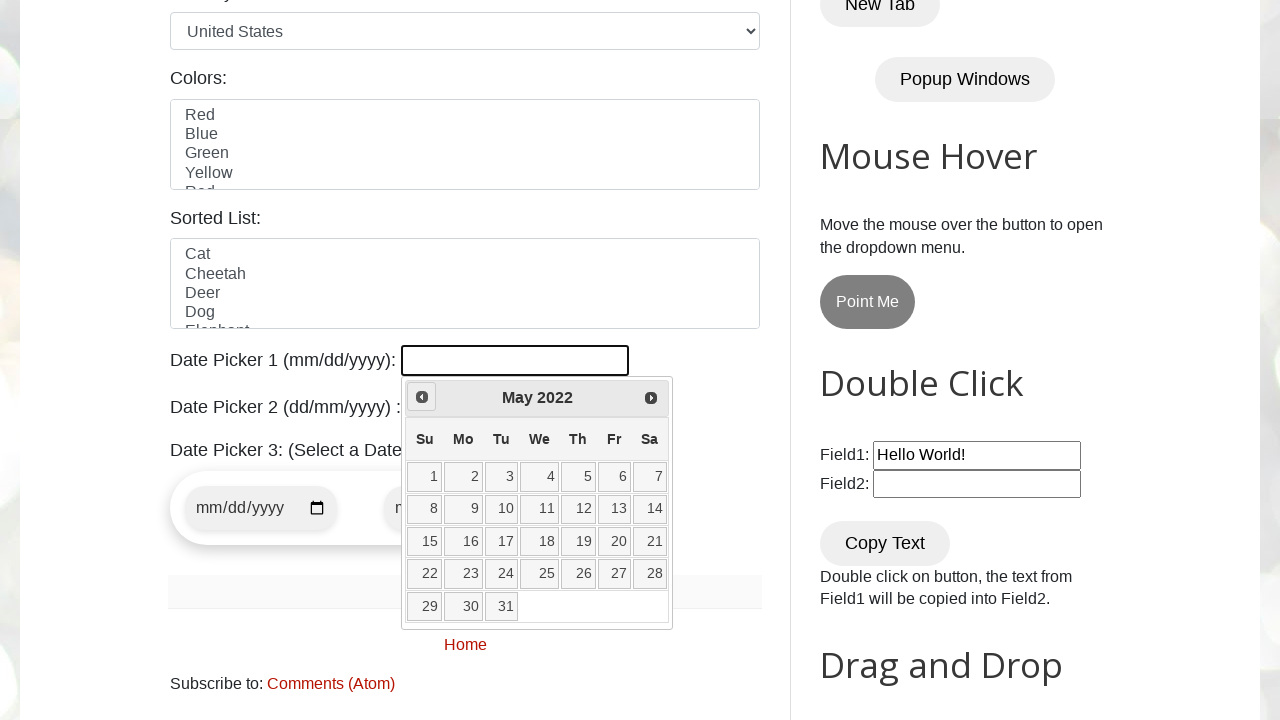

Clicked previous arrow to navigate months (current: May 2022) at (422, 397) on span.ui-icon.ui-icon-circle-triangle-w
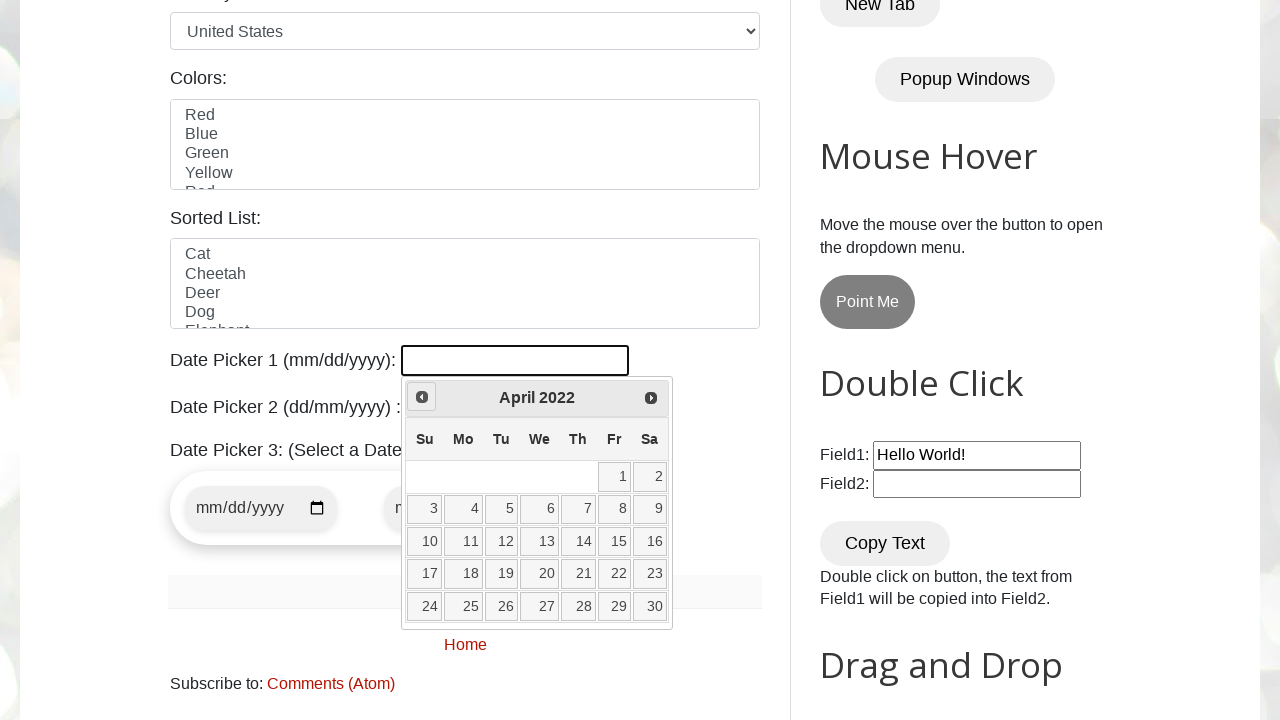

Retrieved current month: April
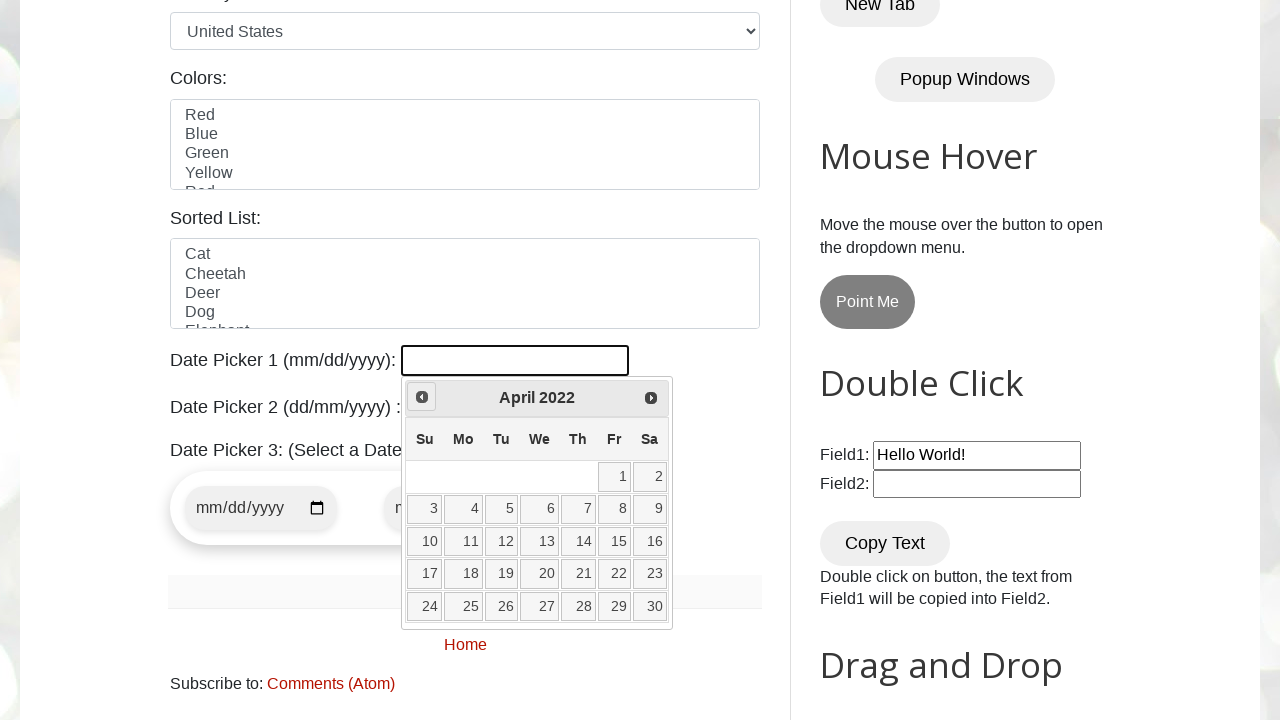

Retrieved current year: 2022
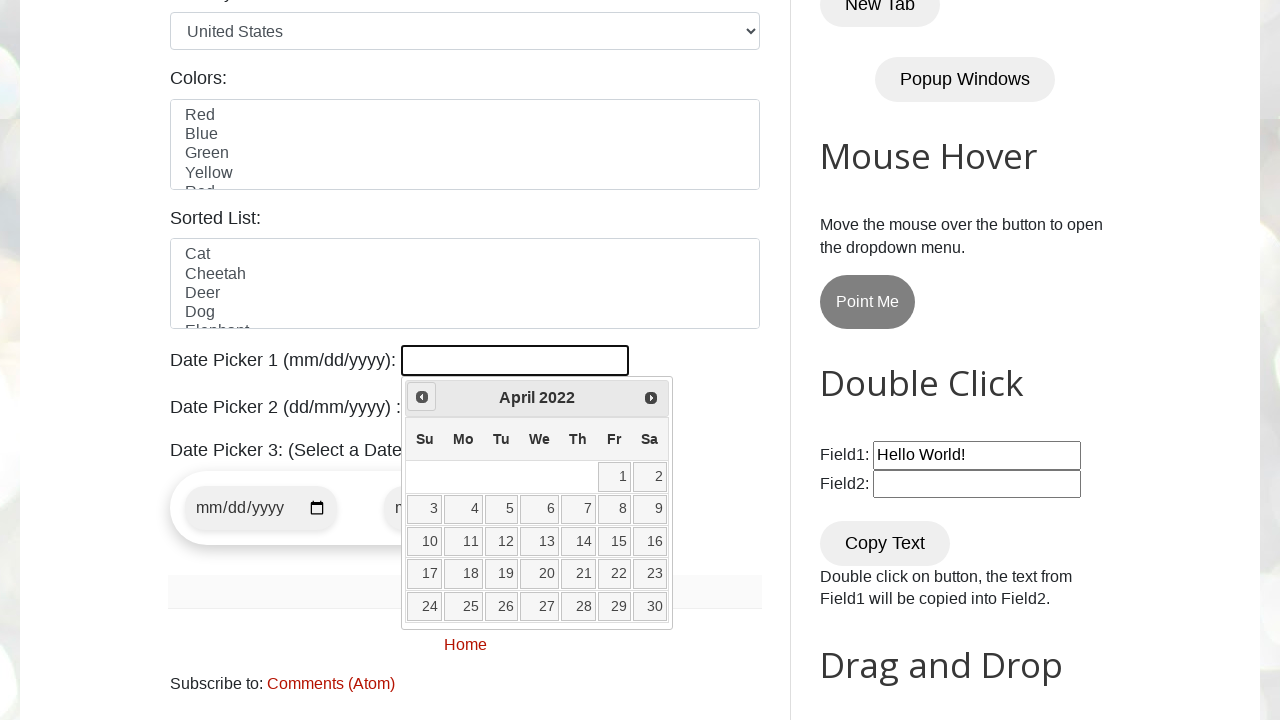

Clicked previous arrow to navigate months (current: April 2022) at (422, 397) on span.ui-icon.ui-icon-circle-triangle-w
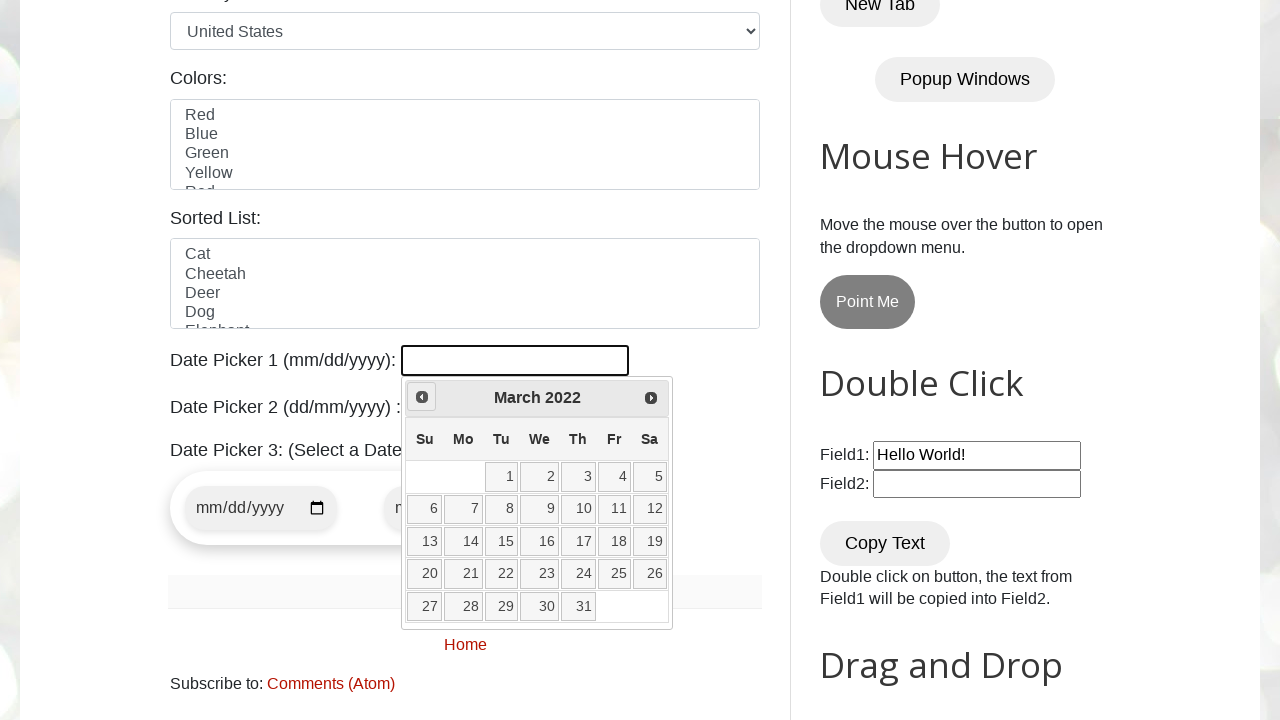

Retrieved current month: March
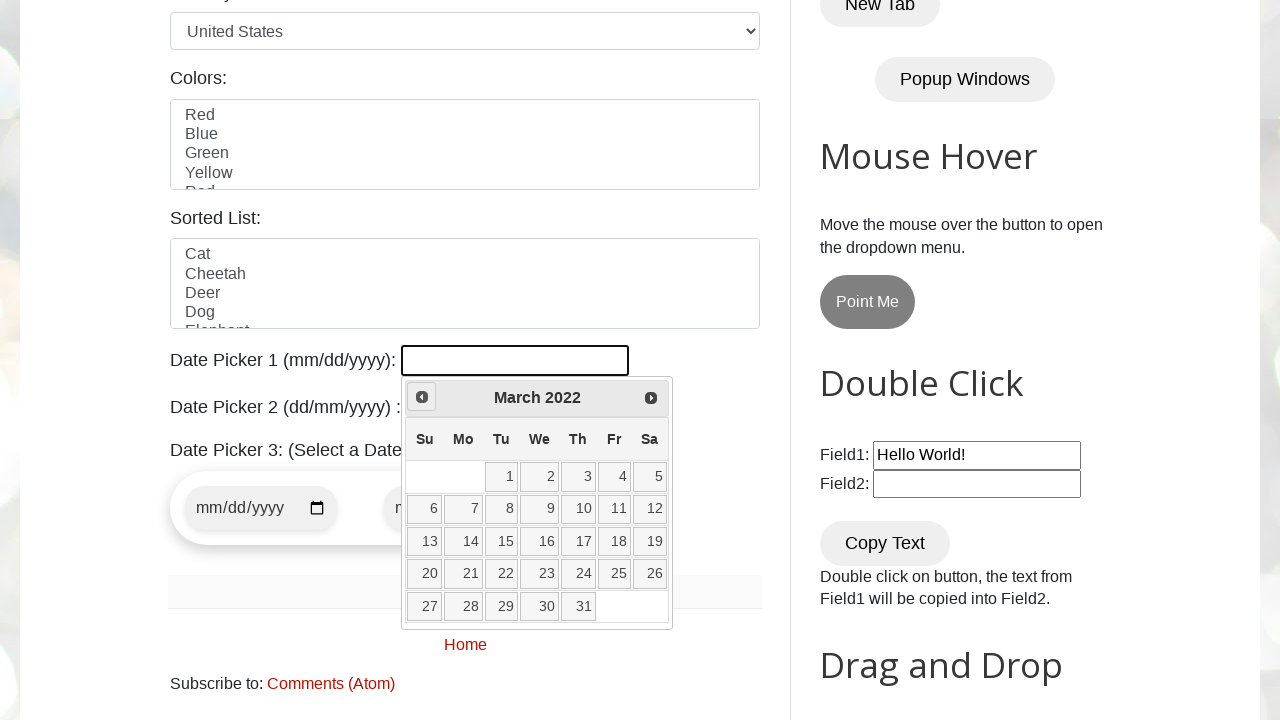

Retrieved current year: 2022
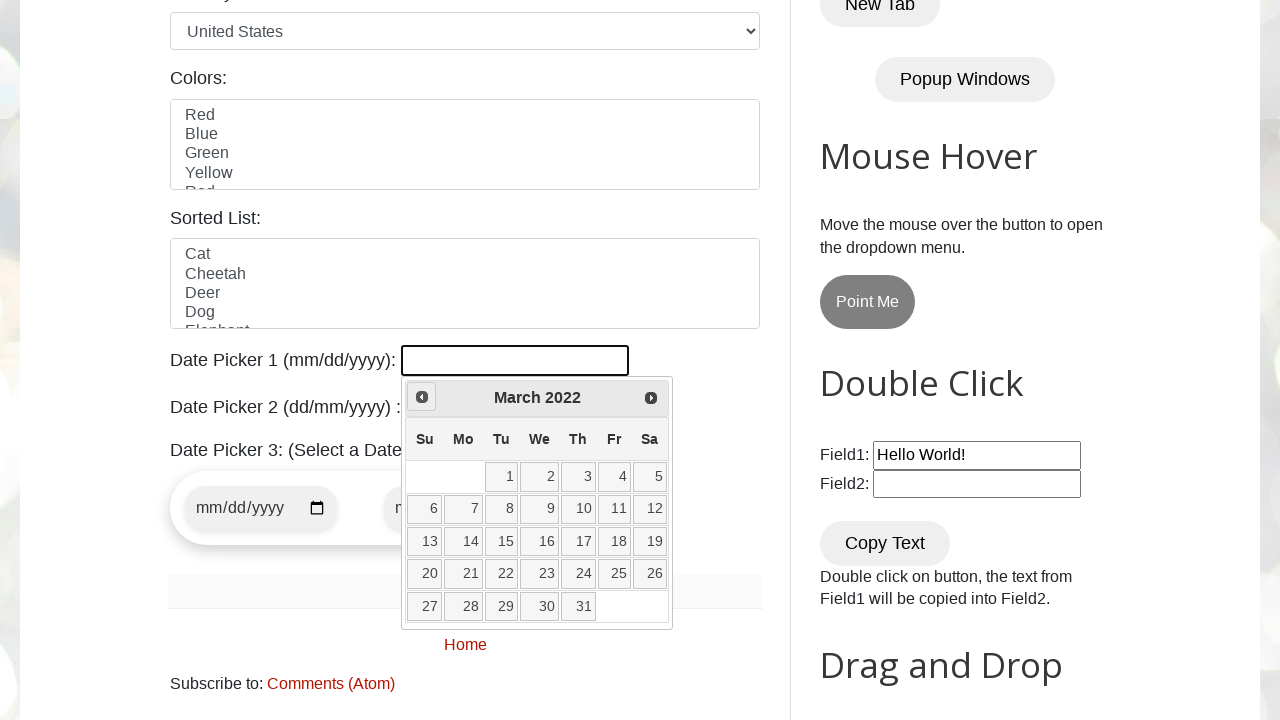

Clicked previous arrow to navigate months (current: March 2022) at (422, 397) on span.ui-icon.ui-icon-circle-triangle-w
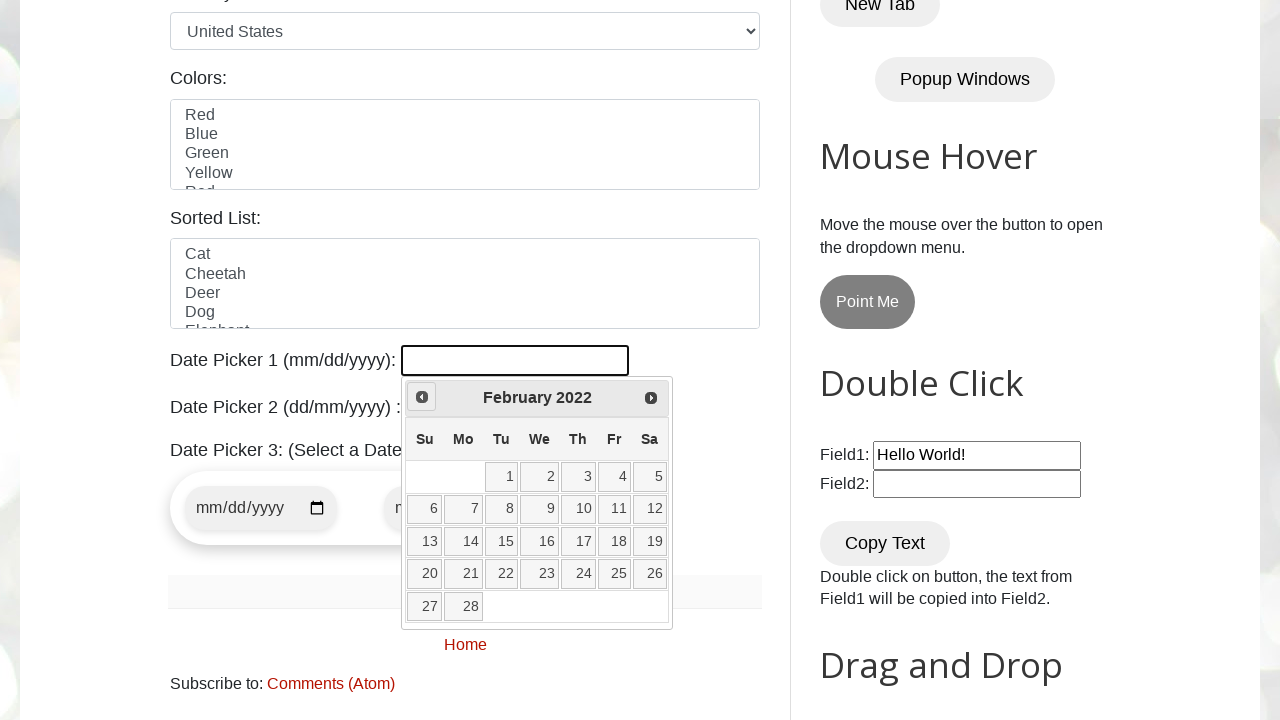

Retrieved current month: February
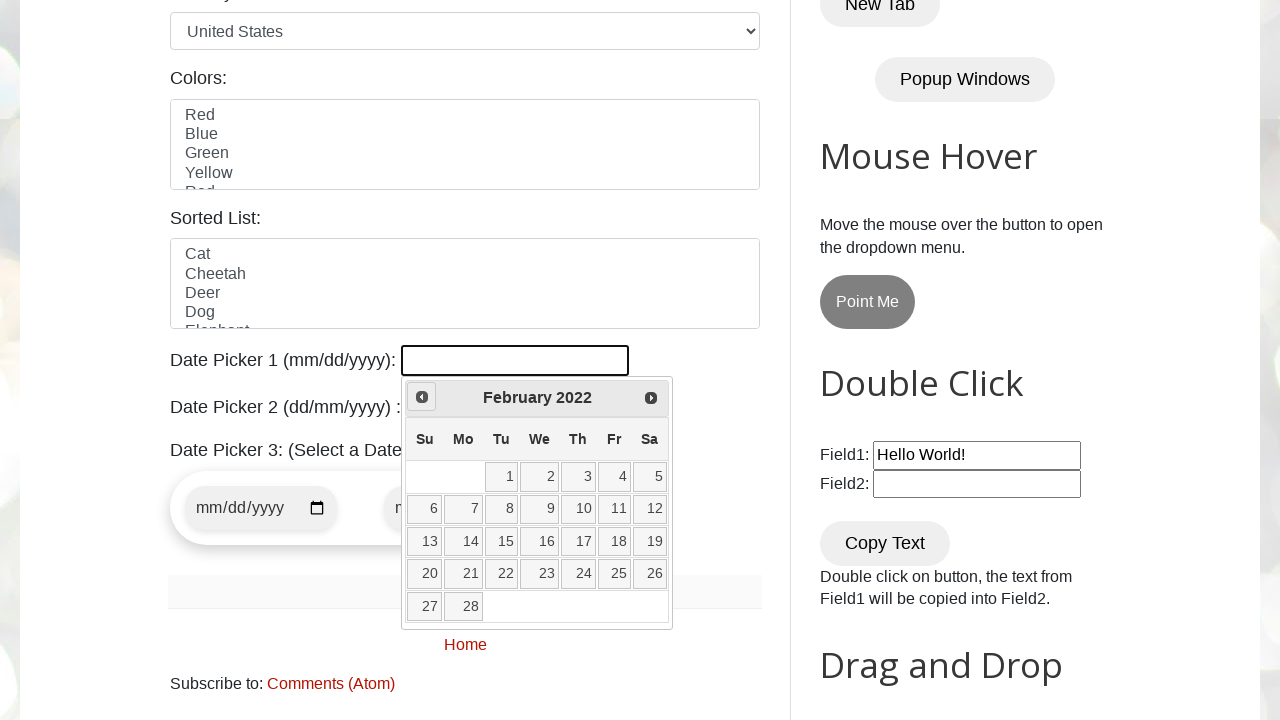

Retrieved current year: 2022
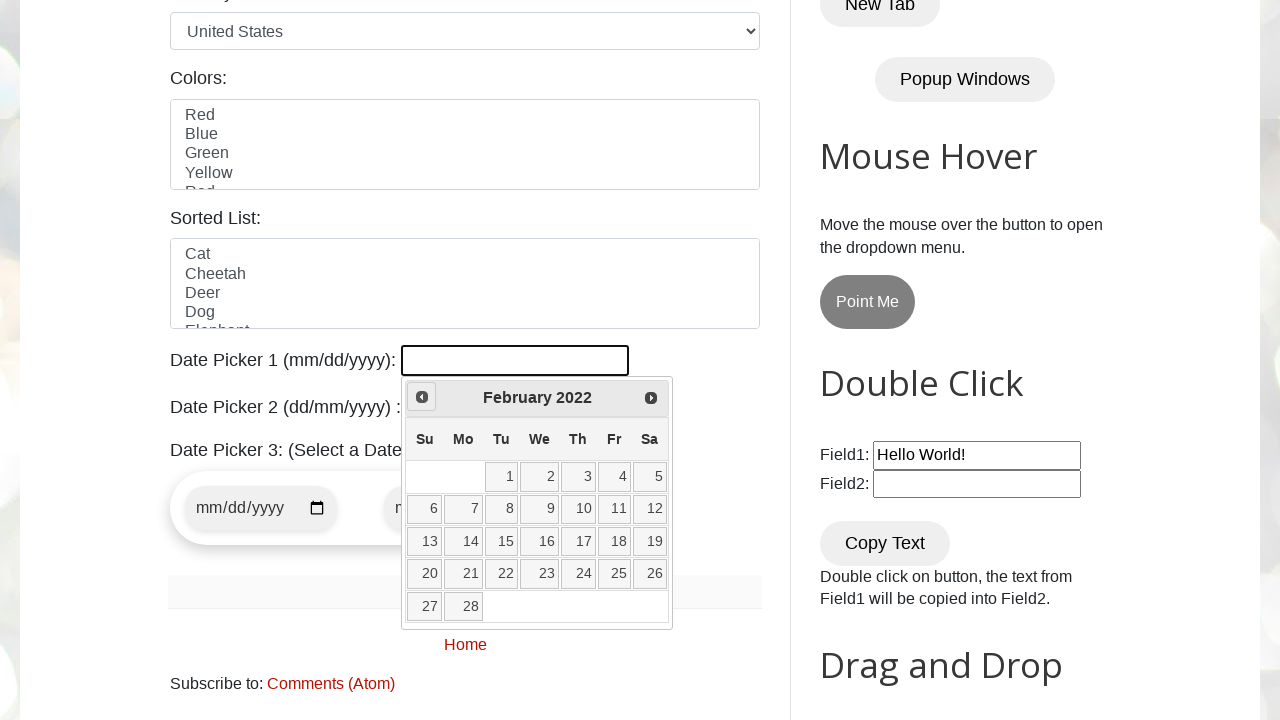

Clicked previous arrow to navigate months (current: February 2022) at (422, 397) on span.ui-icon.ui-icon-circle-triangle-w
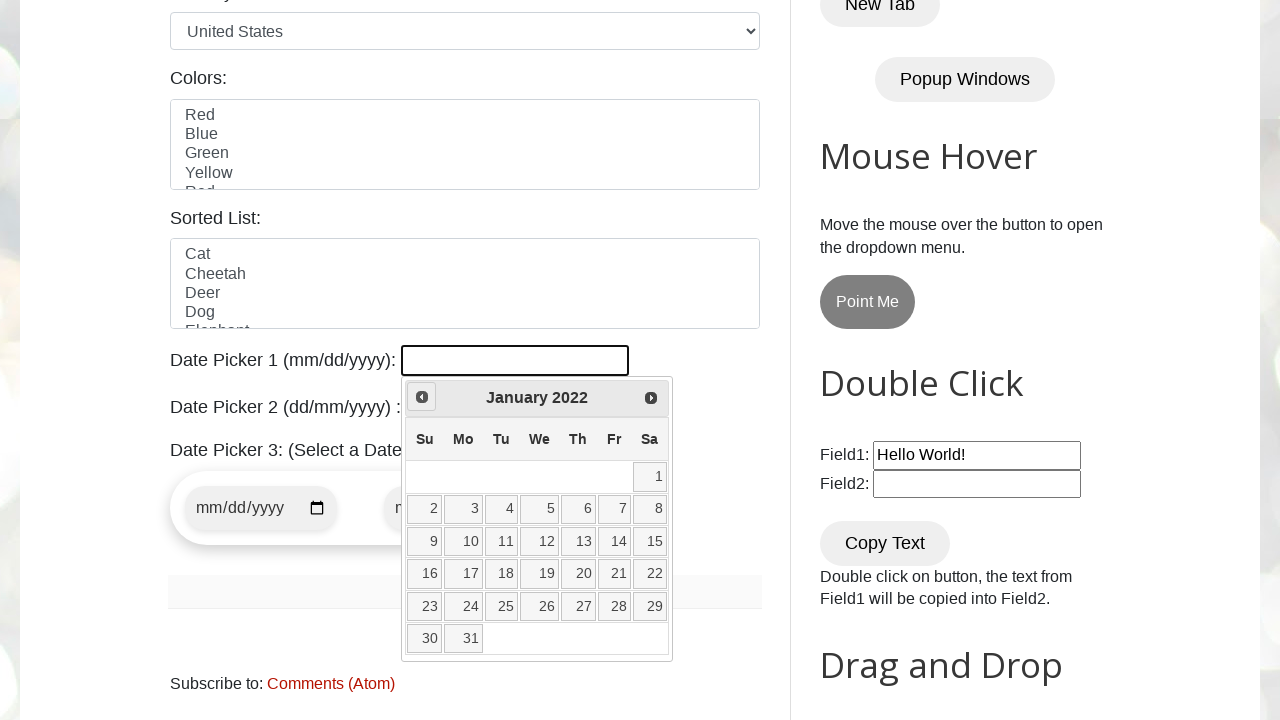

Retrieved current month: January
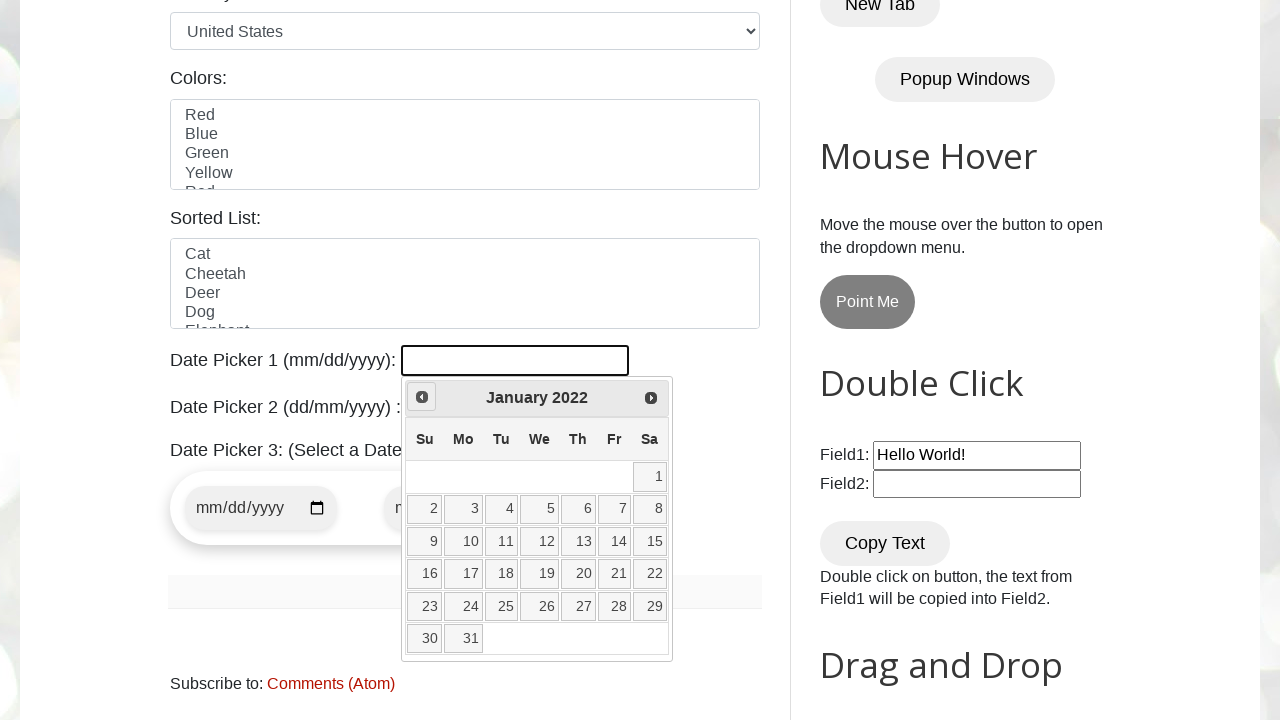

Retrieved current year: 2022
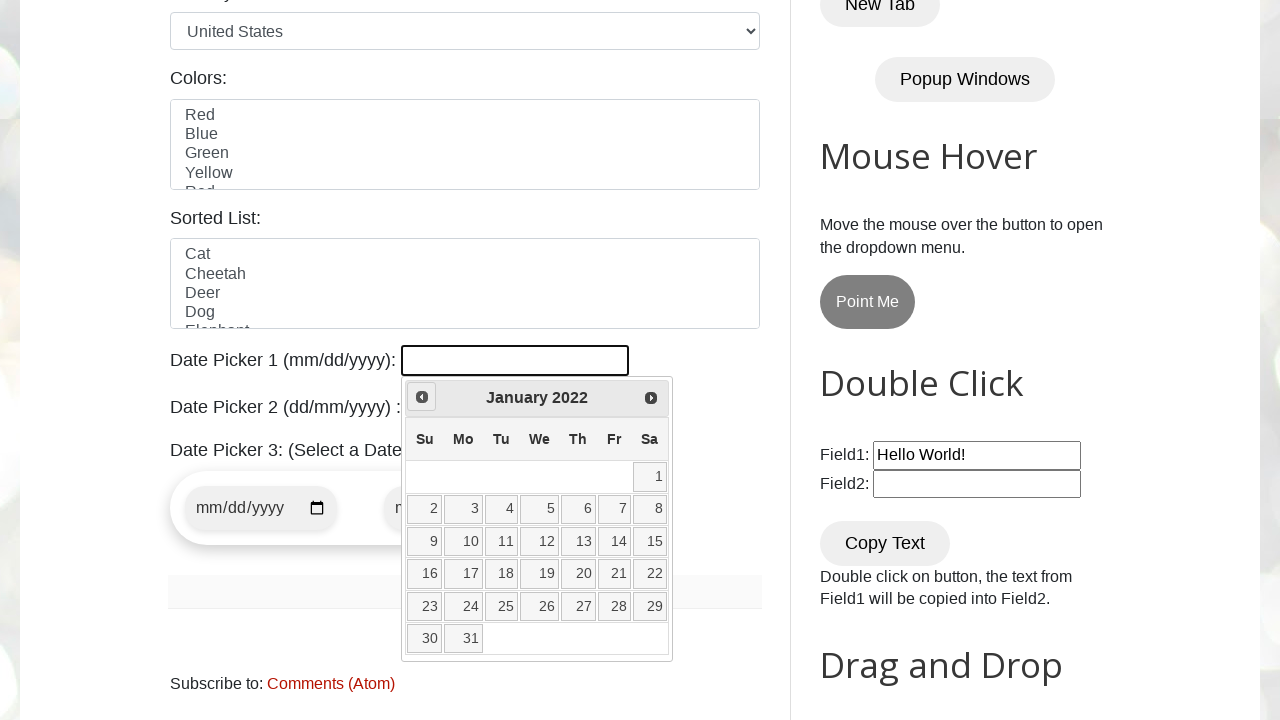

Clicked previous arrow to navigate months (current: January 2022) at (422, 397) on span.ui-icon.ui-icon-circle-triangle-w
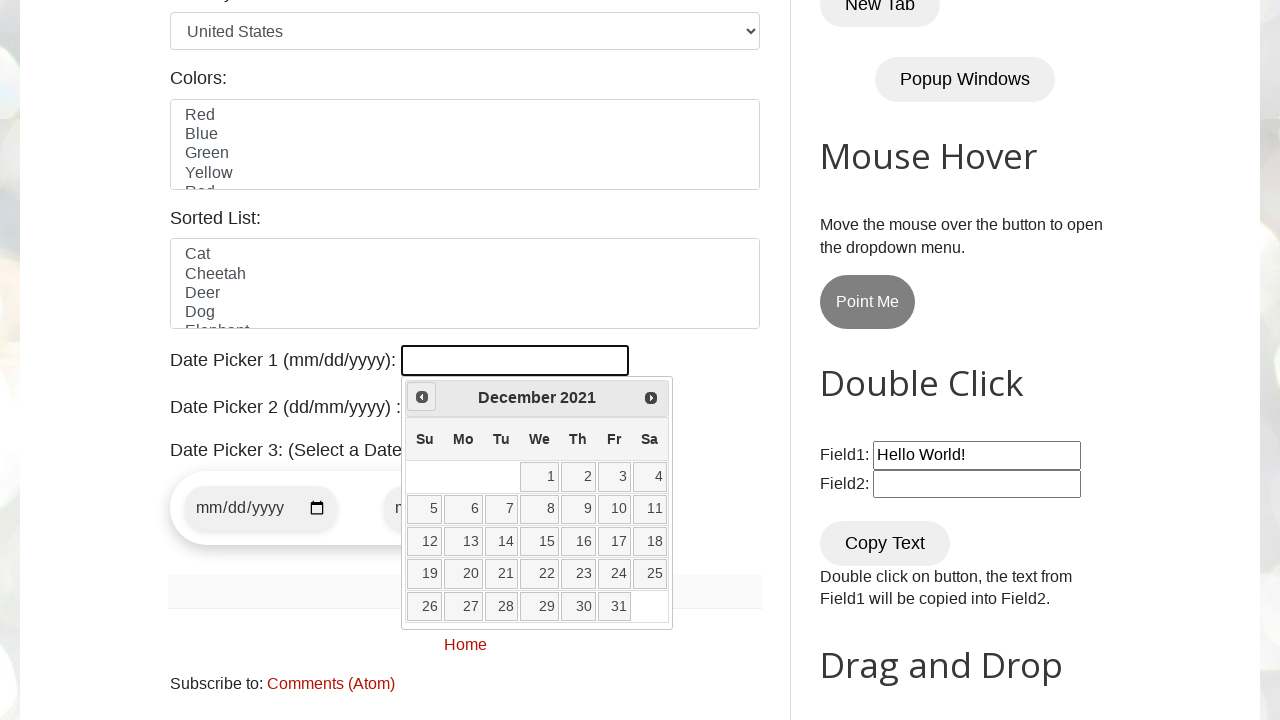

Retrieved current month: December
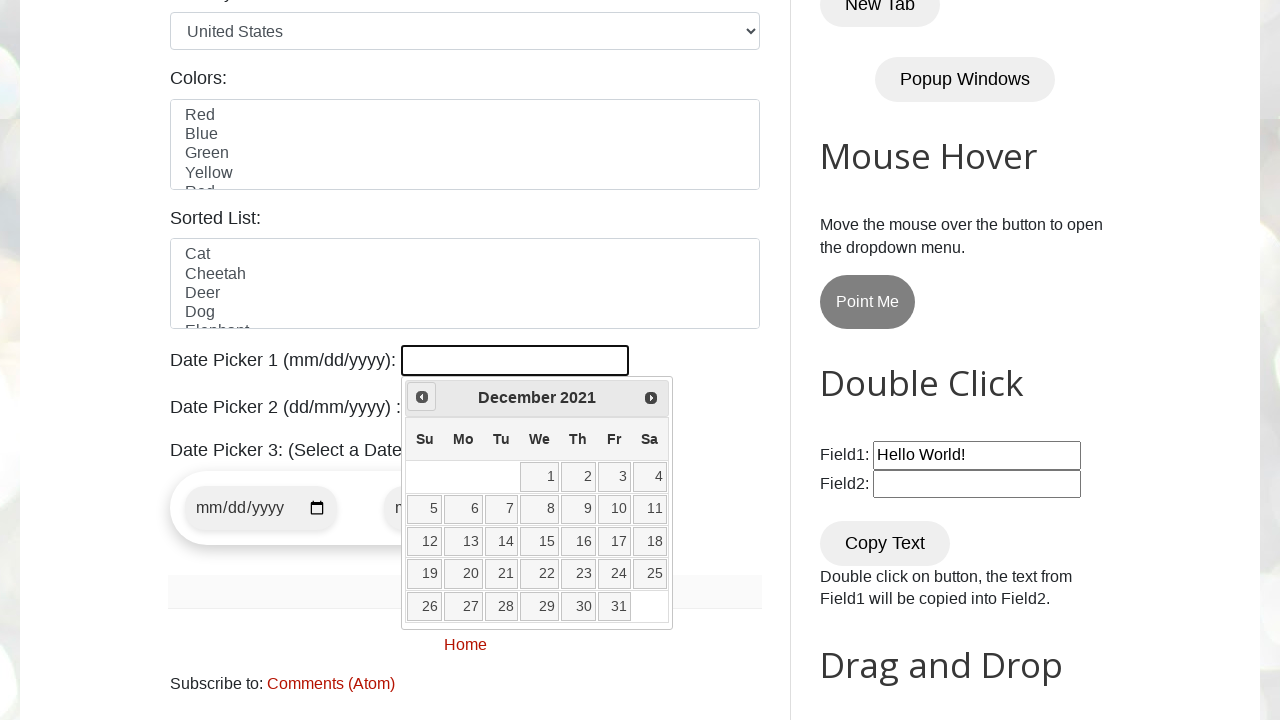

Retrieved current year: 2021
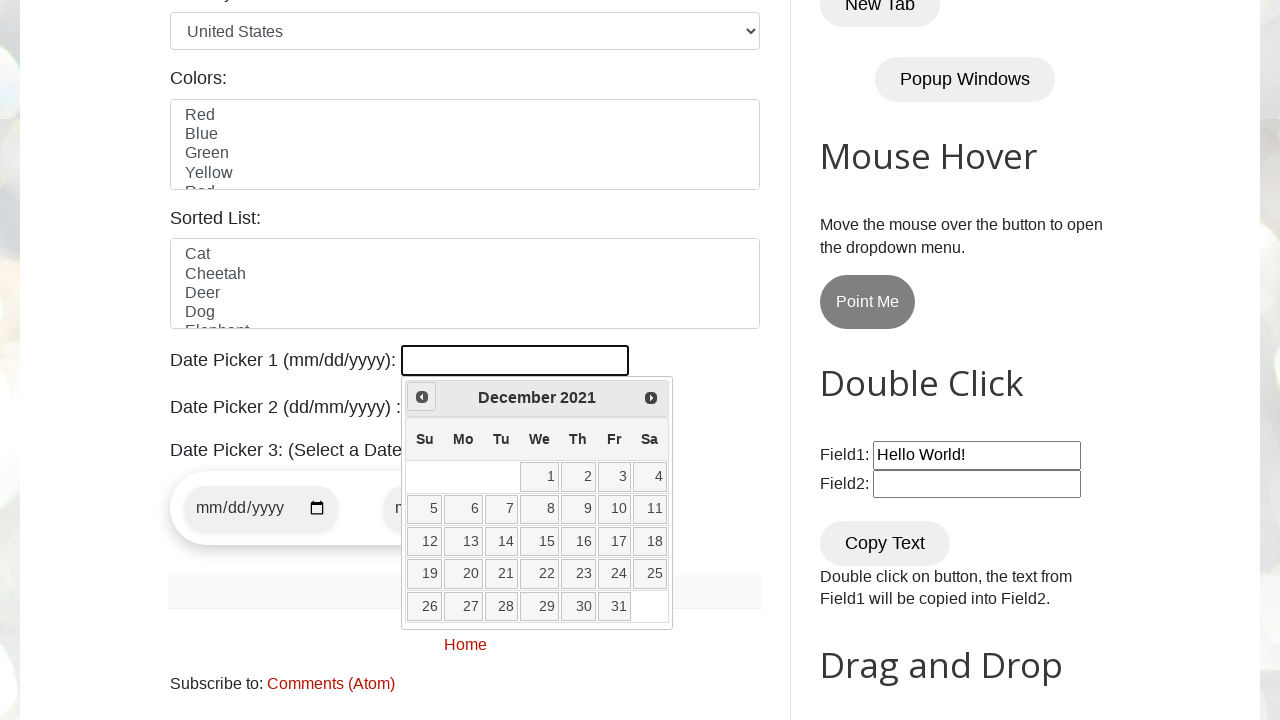

Clicked previous arrow to navigate months (current: December 2021) at (422, 397) on span.ui-icon.ui-icon-circle-triangle-w
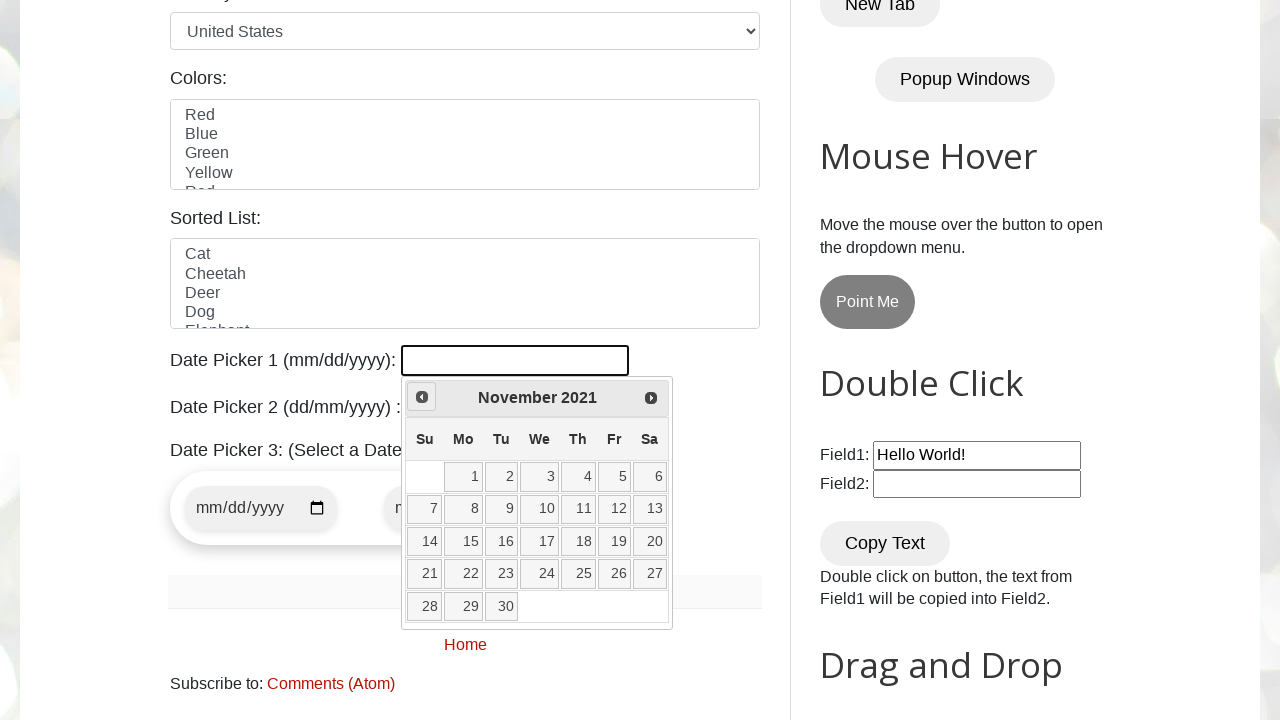

Retrieved current month: November
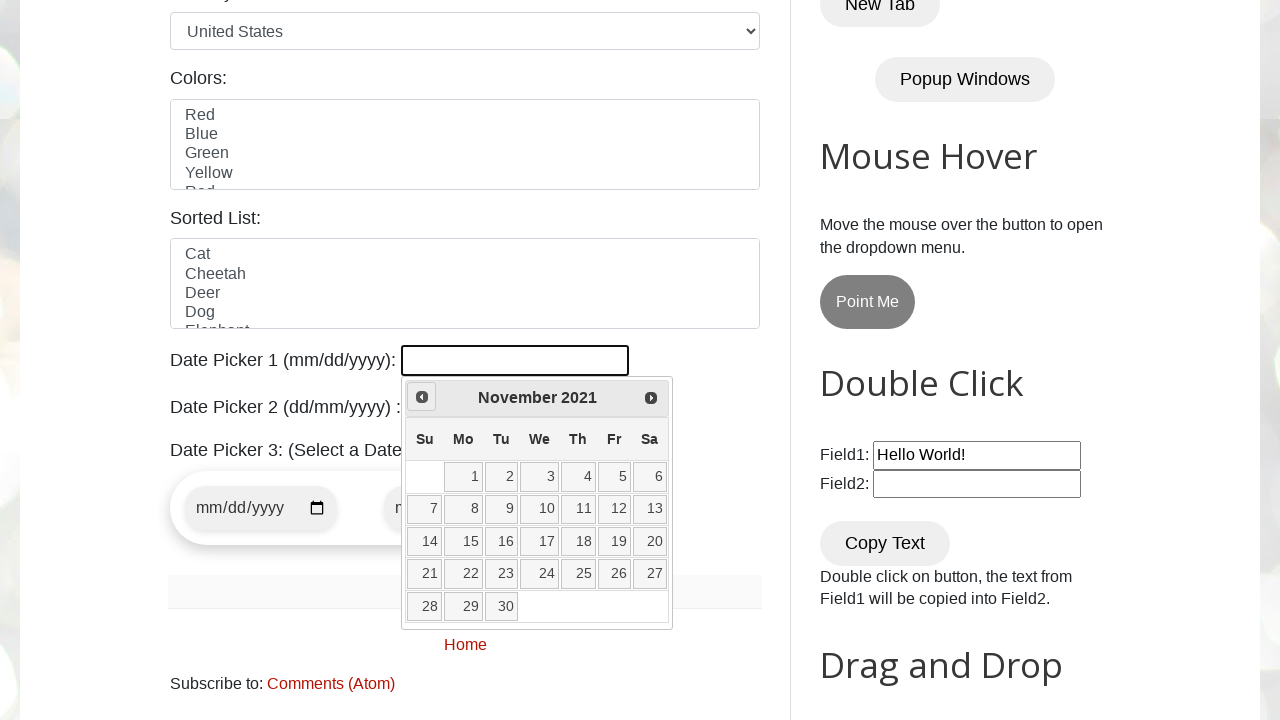

Retrieved current year: 2021
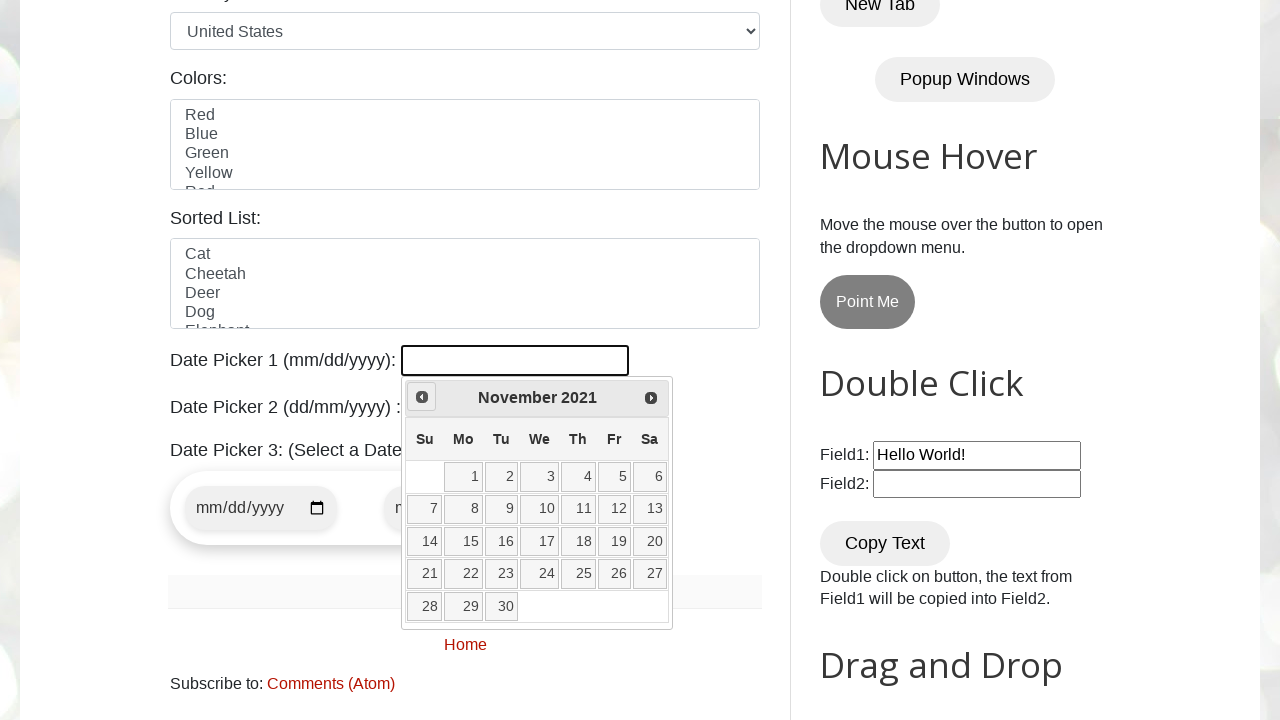

Clicked previous arrow to navigate months (current: November 2021) at (422, 397) on span.ui-icon.ui-icon-circle-triangle-w
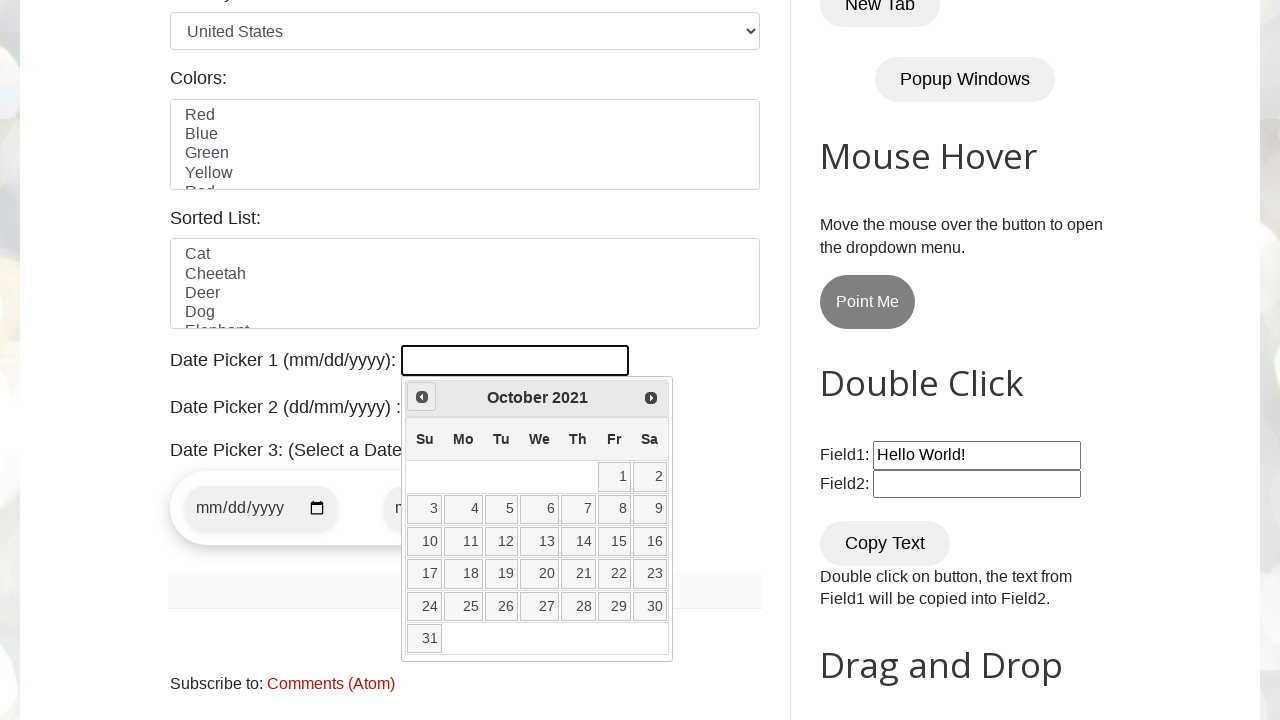

Retrieved current month: October
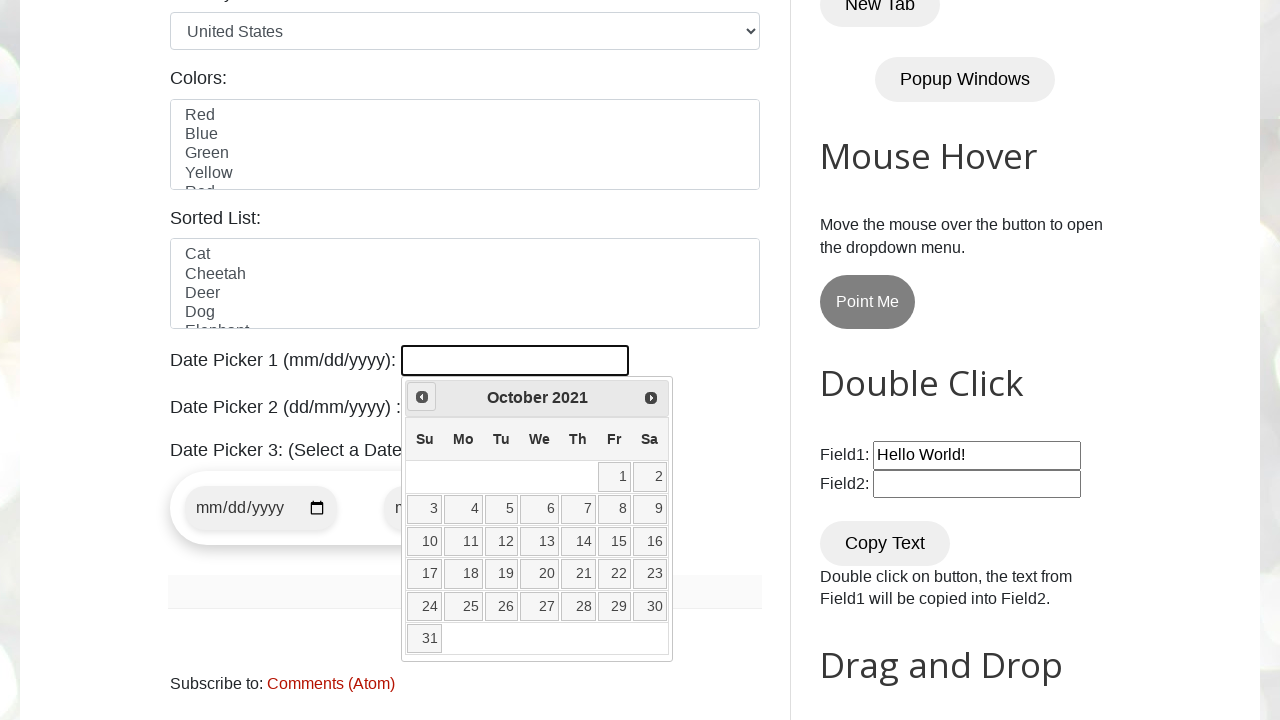

Retrieved current year: 2021
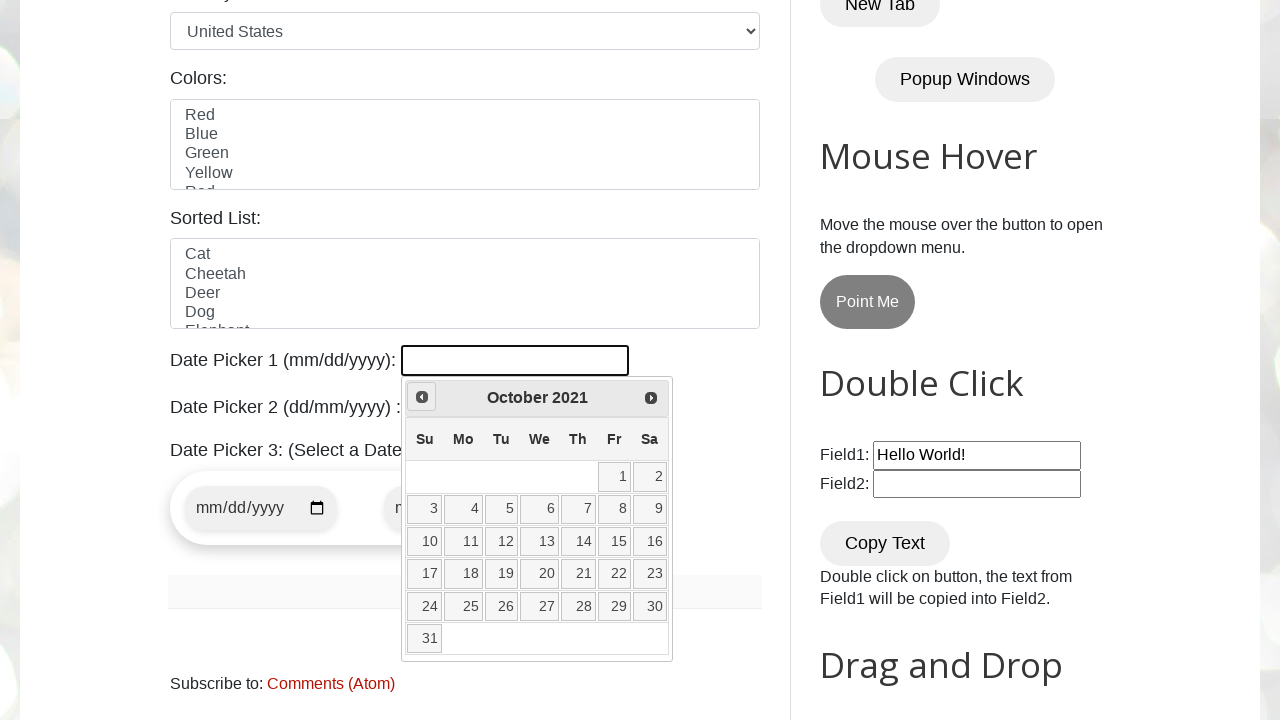

Clicked previous arrow to navigate months (current: October 2021) at (422, 397) on span.ui-icon.ui-icon-circle-triangle-w
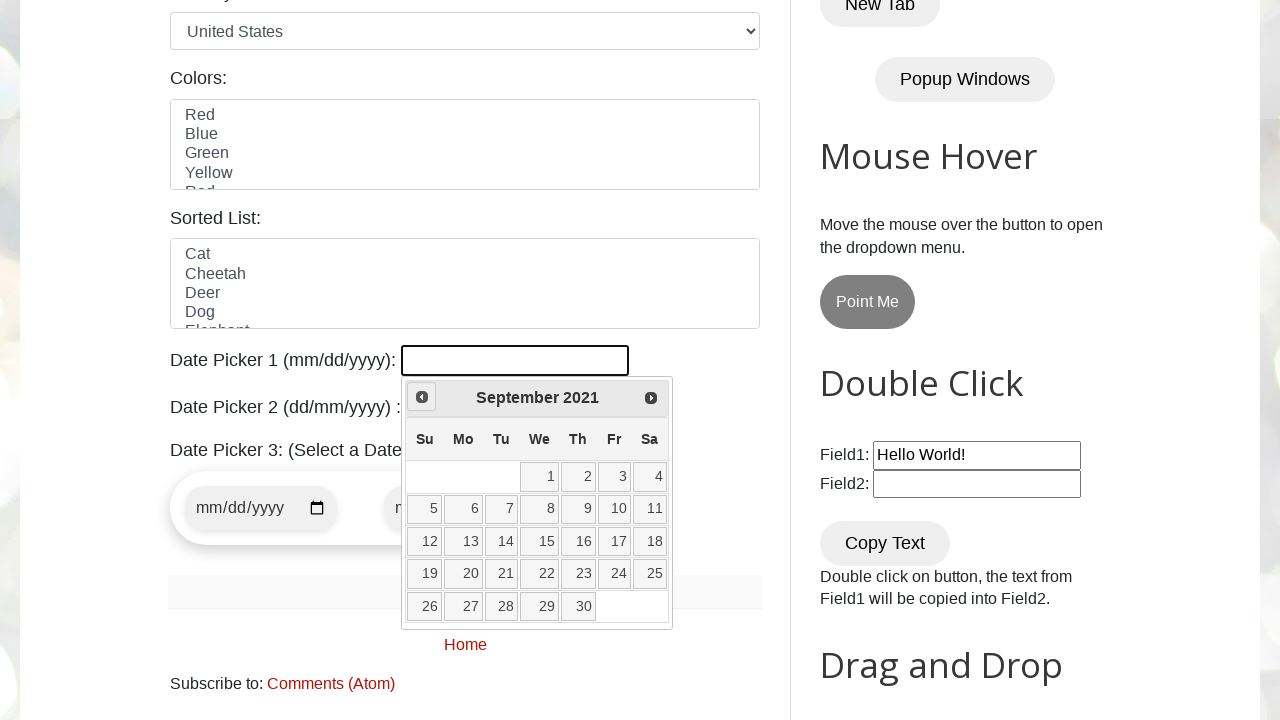

Retrieved current month: September
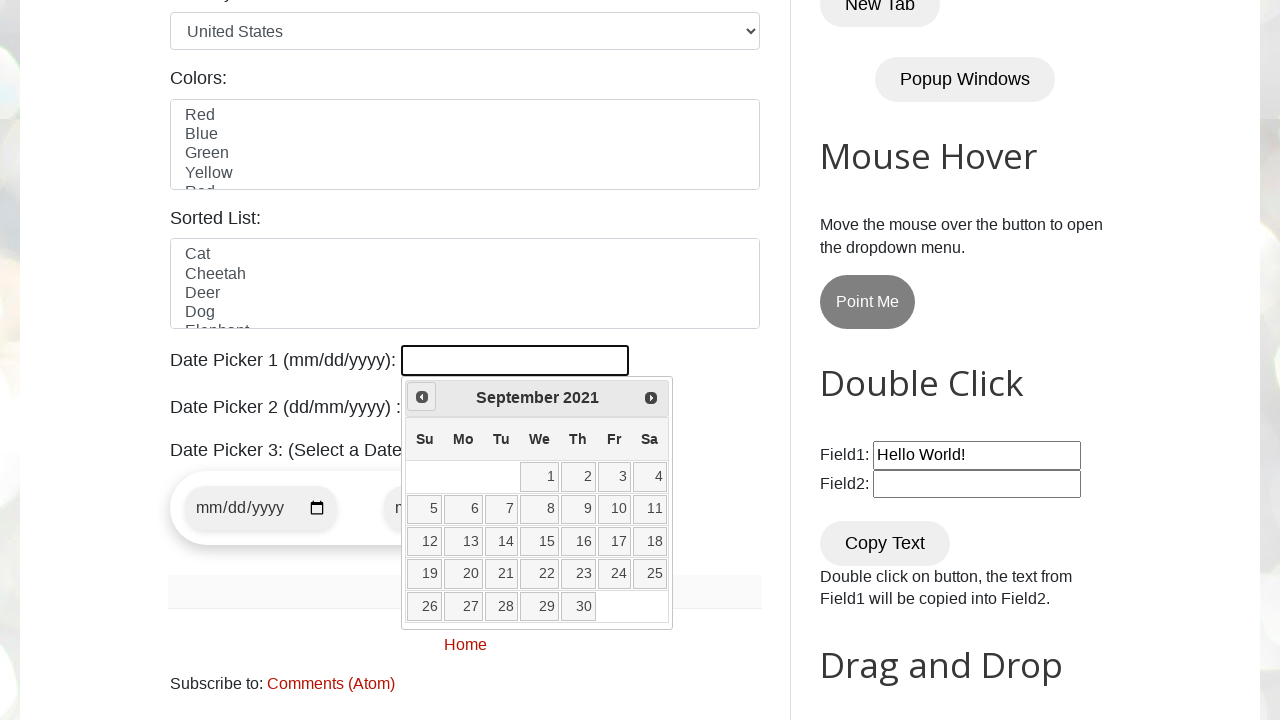

Retrieved current year: 2021
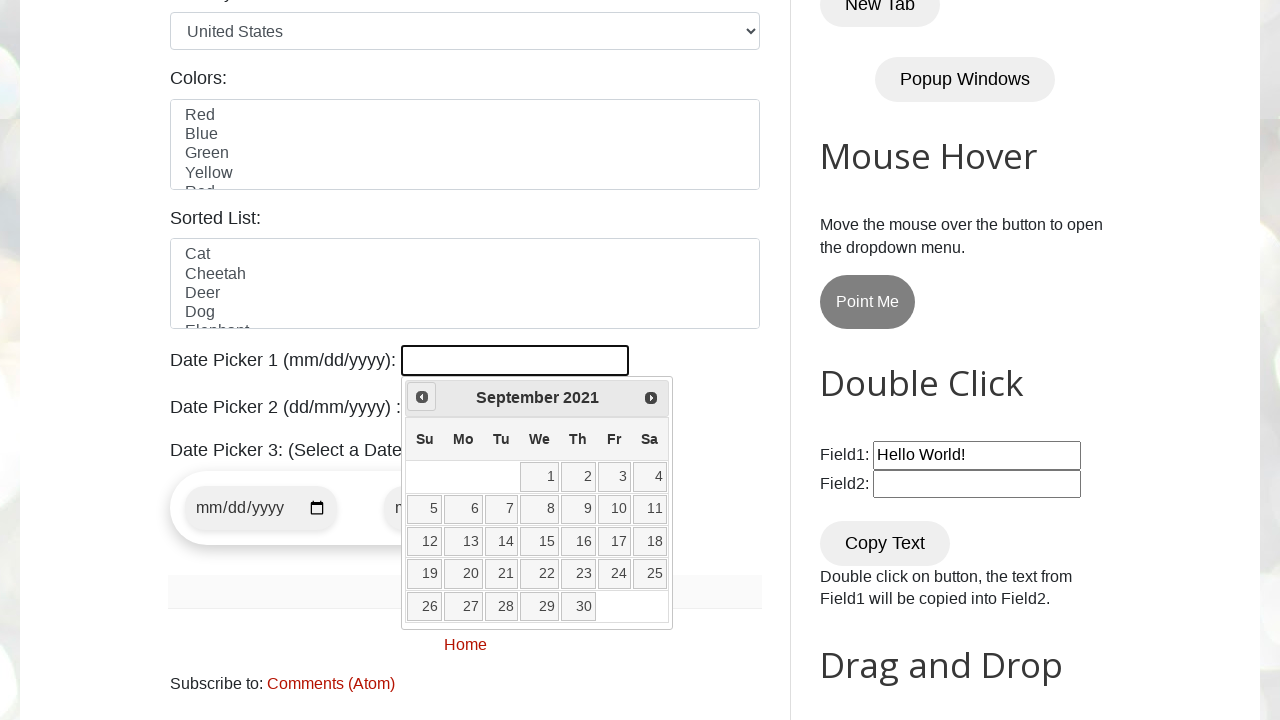

Clicked previous arrow to navigate months (current: September 2021) at (422, 397) on span.ui-icon.ui-icon-circle-triangle-w
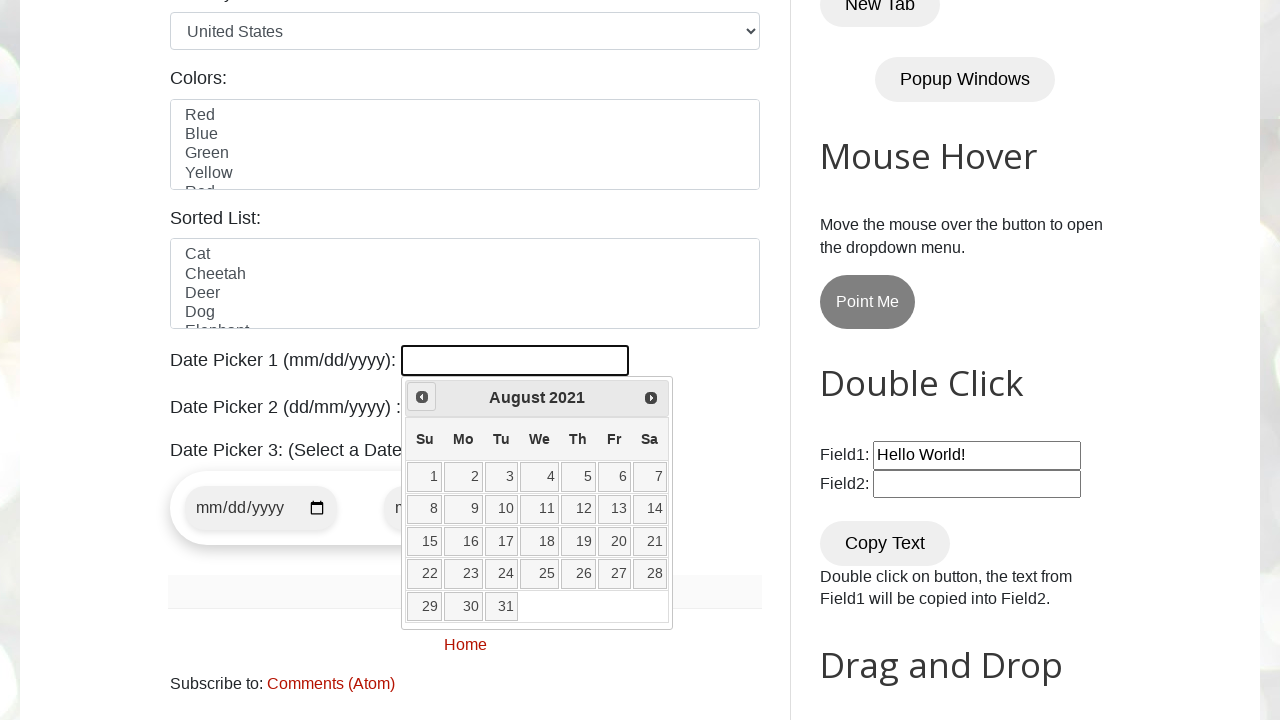

Retrieved current month: August
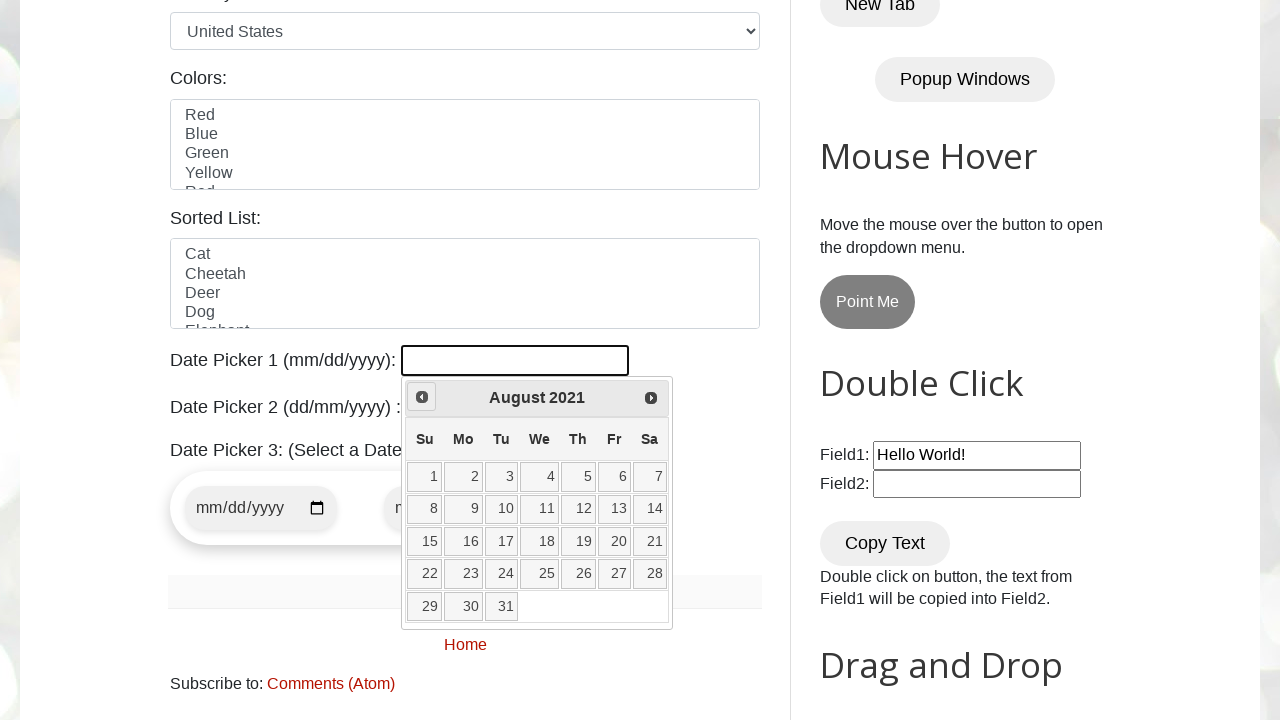

Retrieved current year: 2021
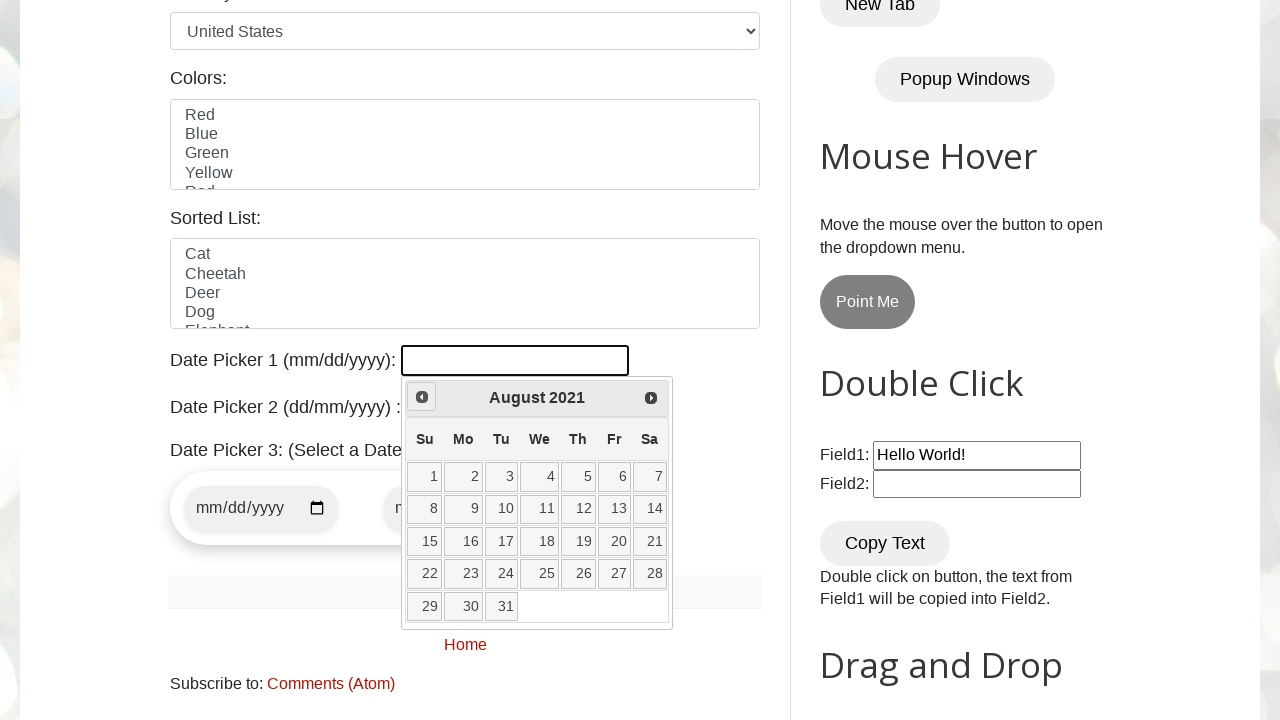

Clicked previous arrow to navigate months (current: August 2021) at (422, 397) on span.ui-icon.ui-icon-circle-triangle-w
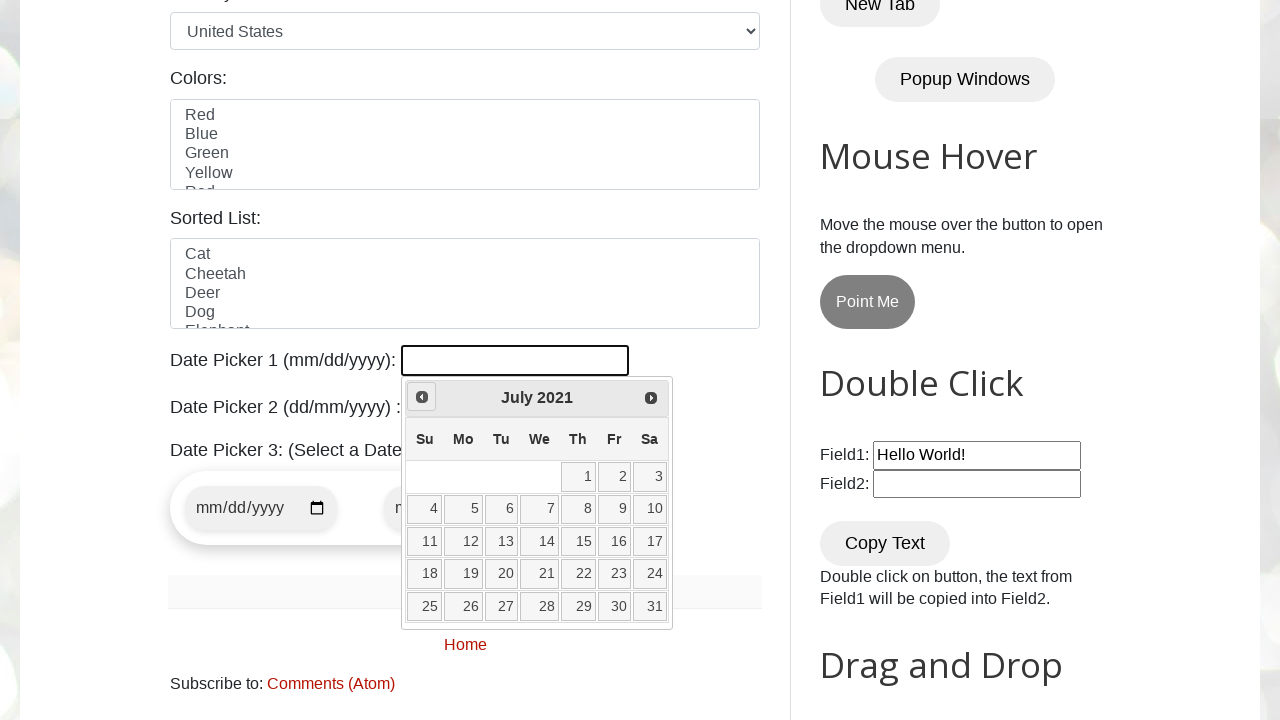

Retrieved current month: July
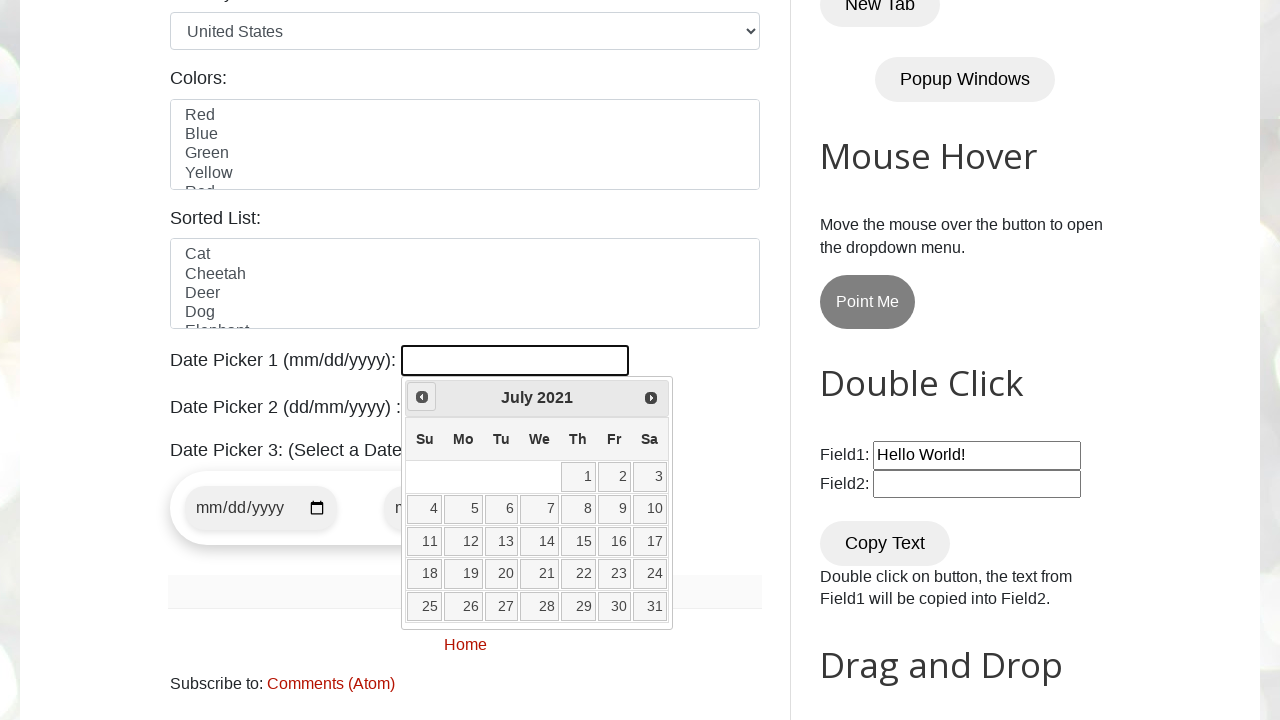

Retrieved current year: 2021
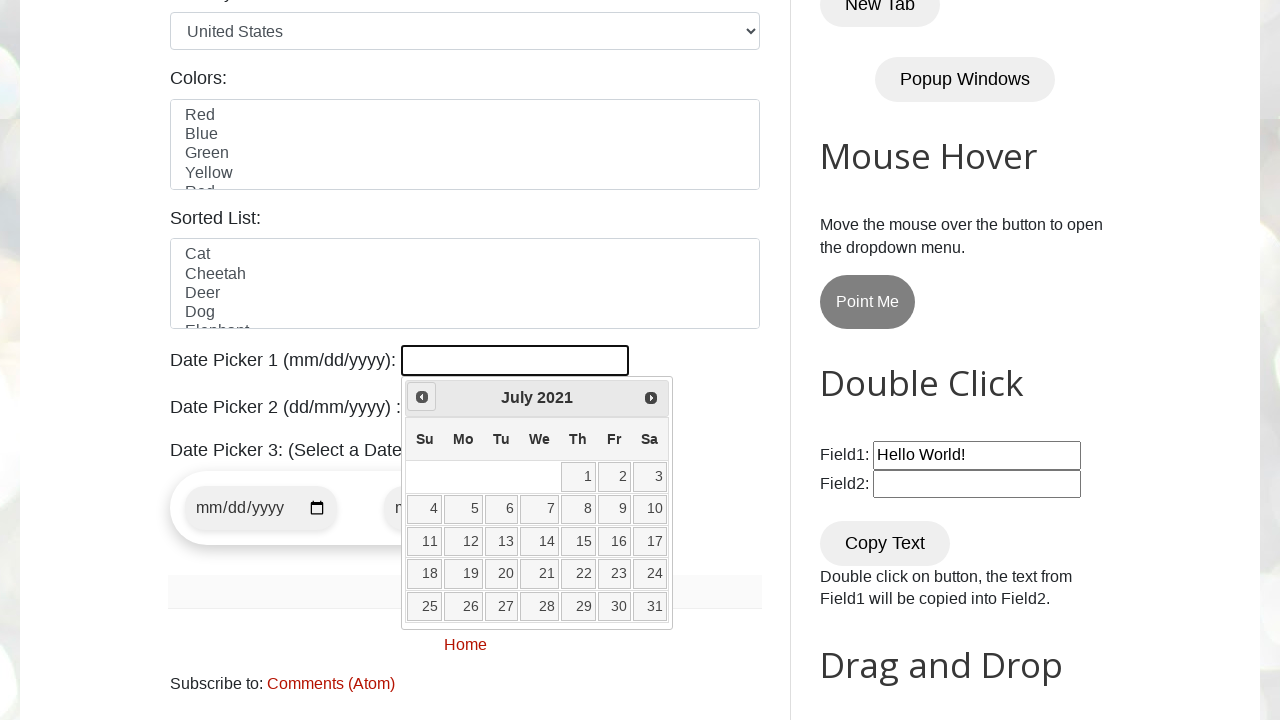

Clicked previous arrow to navigate months (current: July 2021) at (422, 397) on span.ui-icon.ui-icon-circle-triangle-w
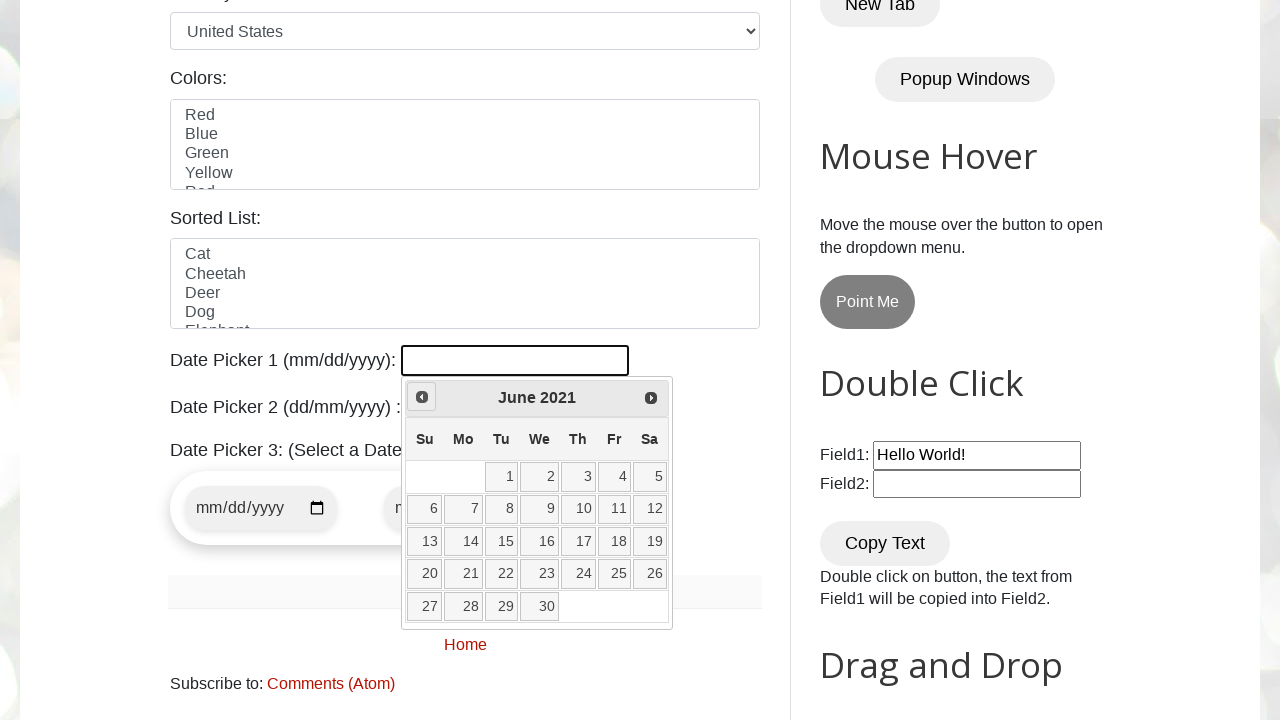

Retrieved current month: June
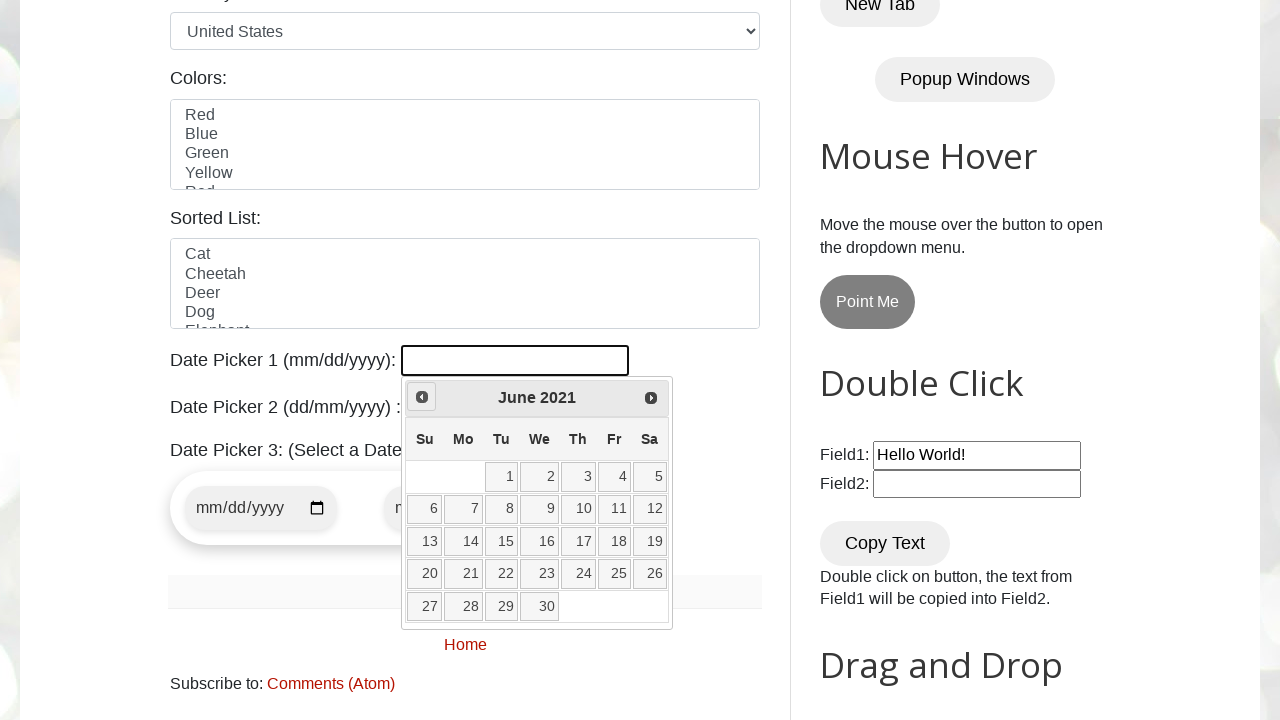

Retrieved current year: 2021
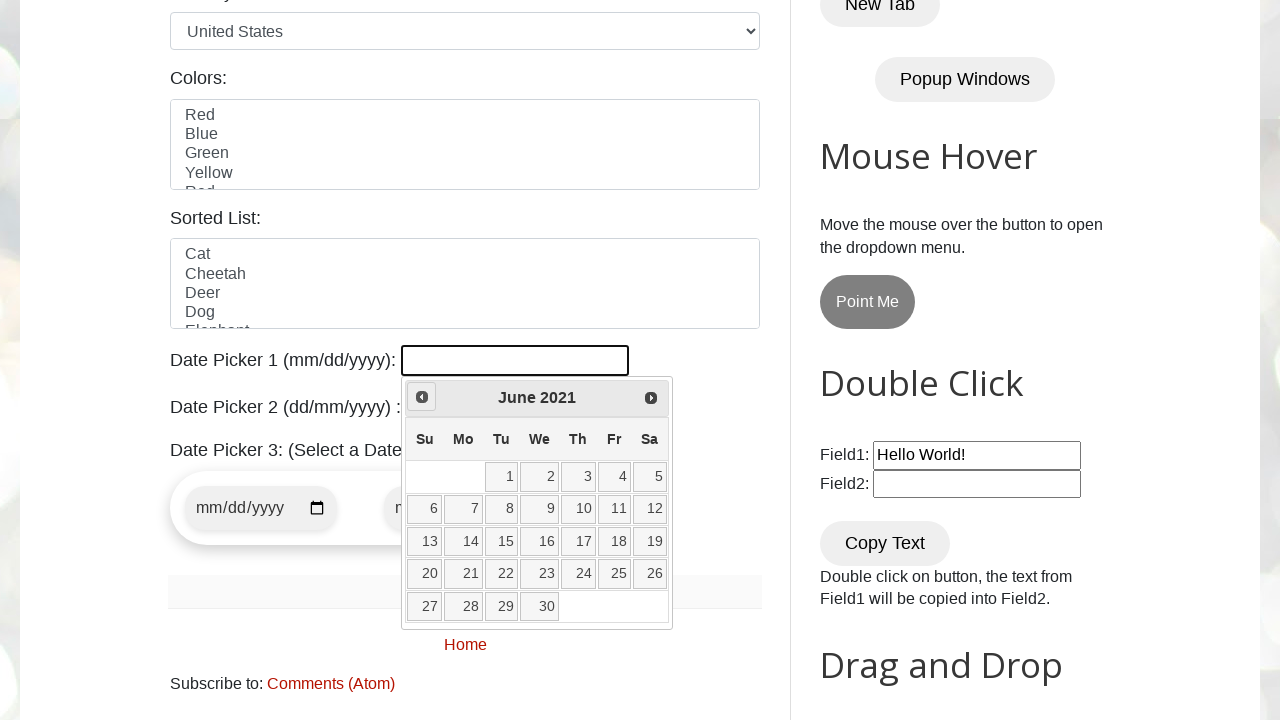

Clicked previous arrow to navigate months (current: June 2021) at (422, 397) on span.ui-icon.ui-icon-circle-triangle-w
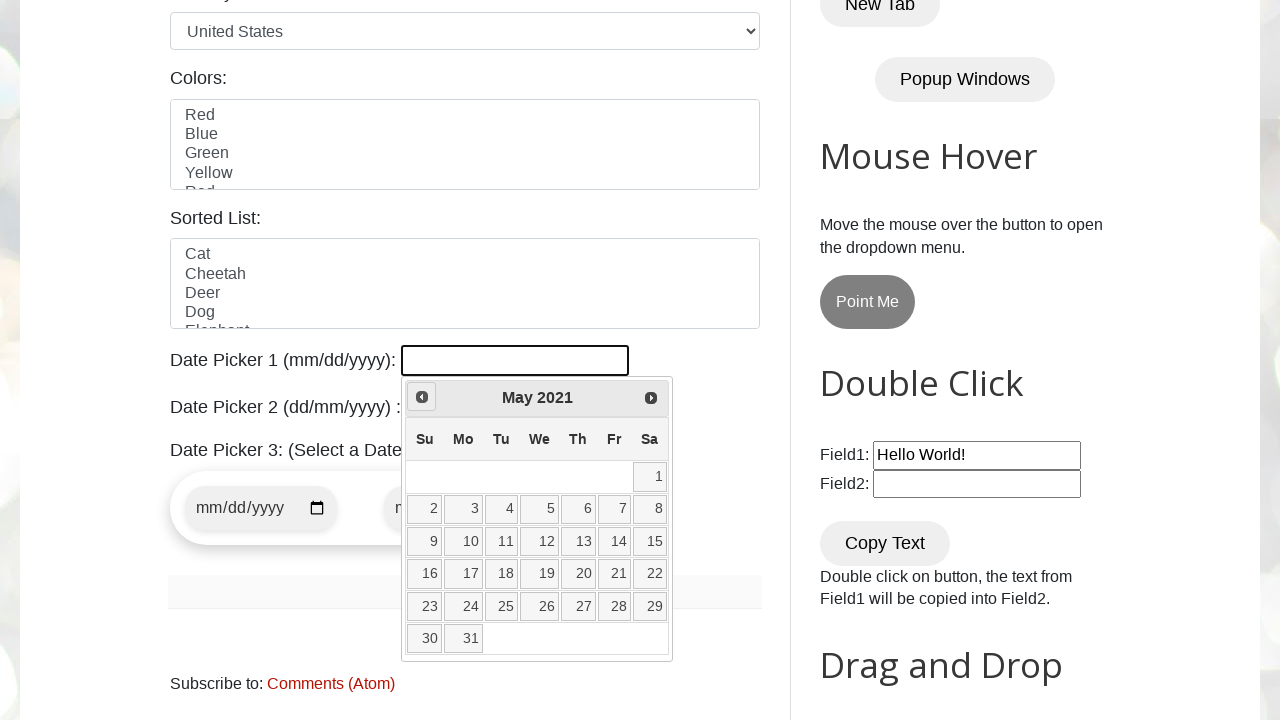

Retrieved current month: May
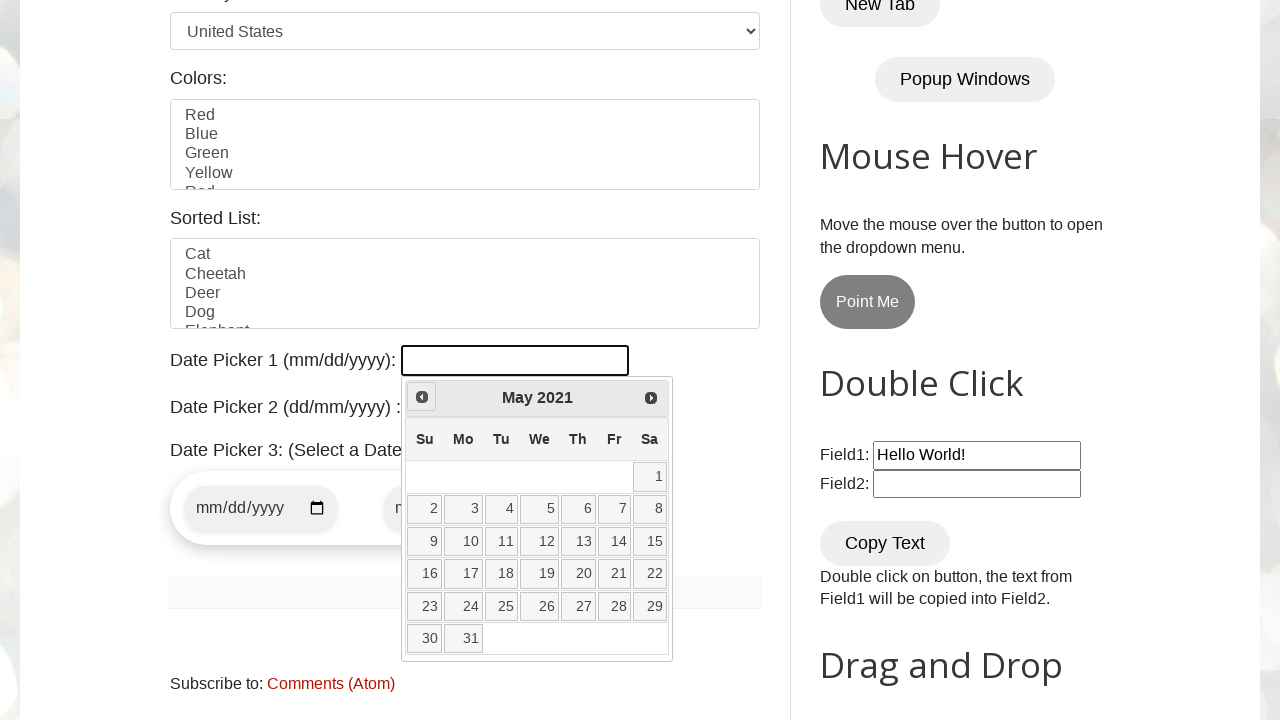

Retrieved current year: 2021
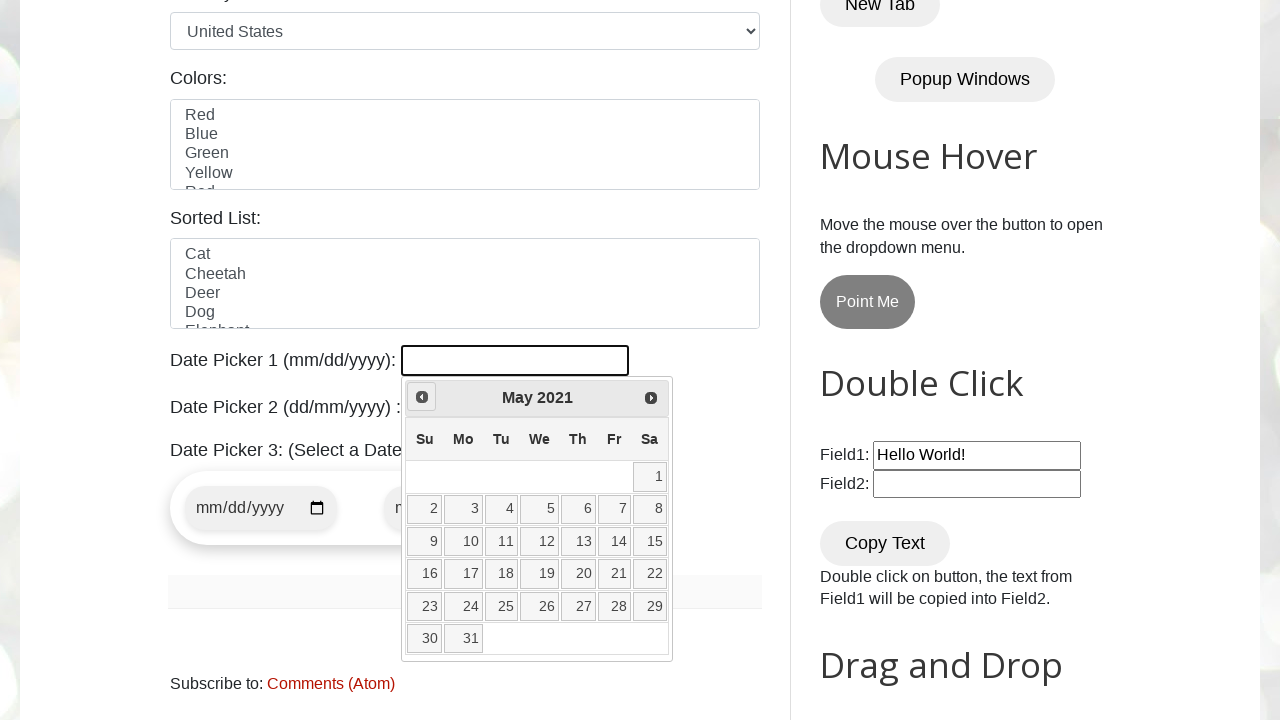

Clicked previous arrow to navigate months (current: May 2021) at (422, 397) on span.ui-icon.ui-icon-circle-triangle-w
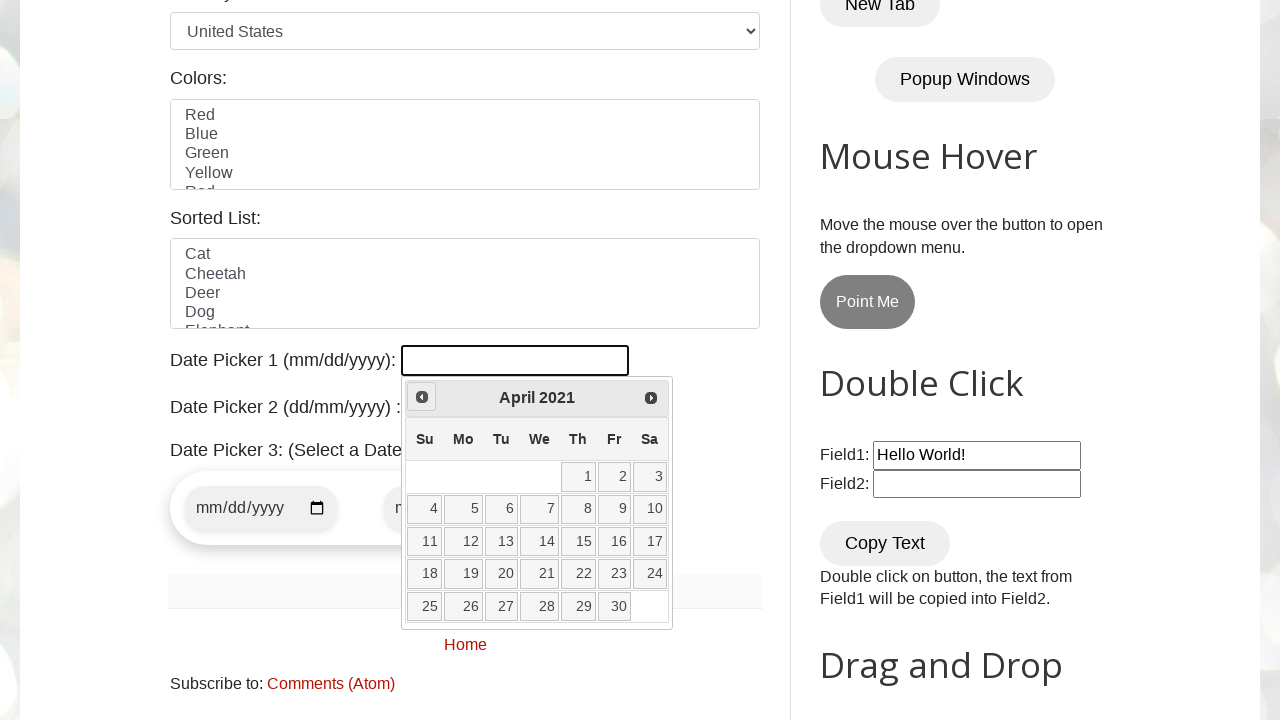

Retrieved current month: April
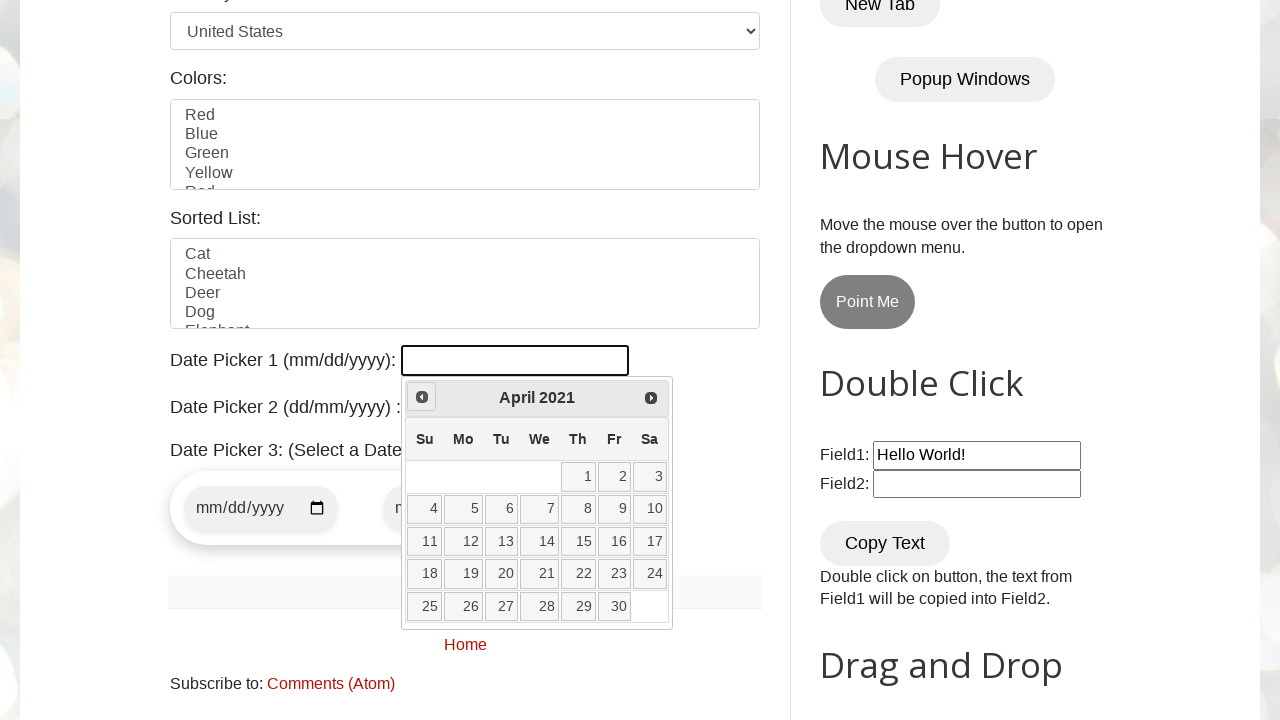

Retrieved current year: 2021
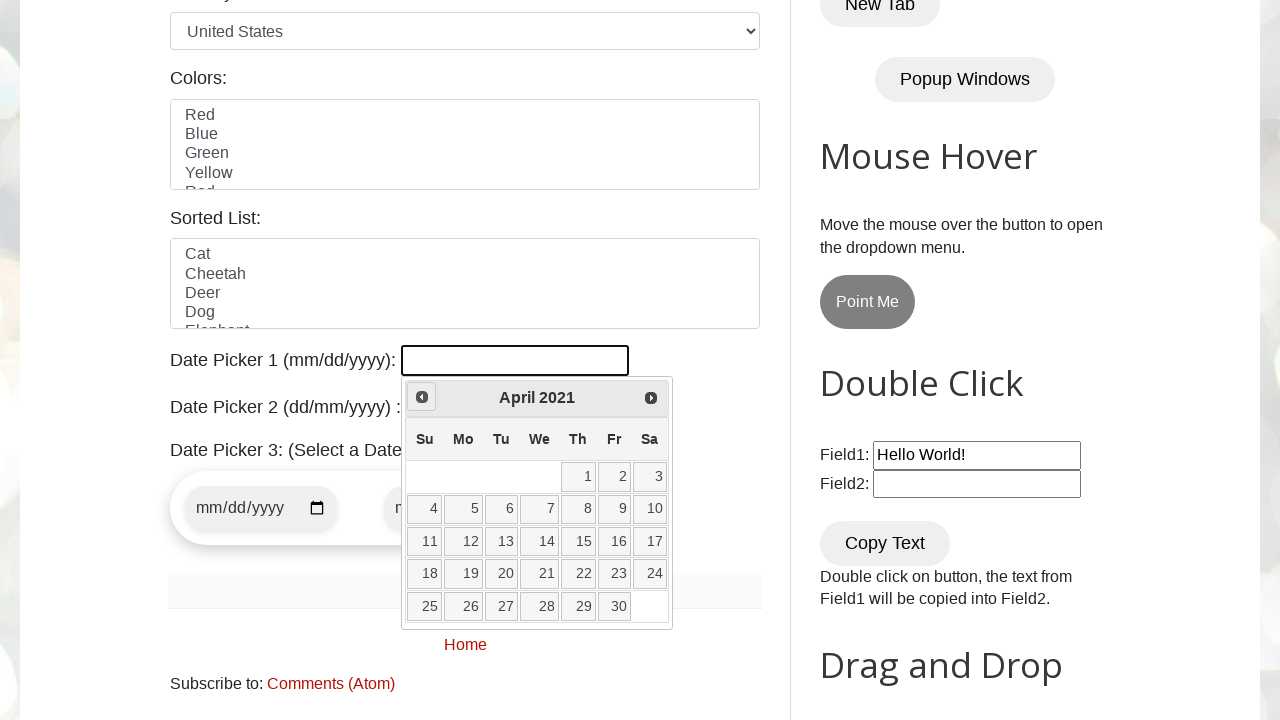

Clicked previous arrow to navigate months (current: April 2021) at (422, 397) on span.ui-icon.ui-icon-circle-triangle-w
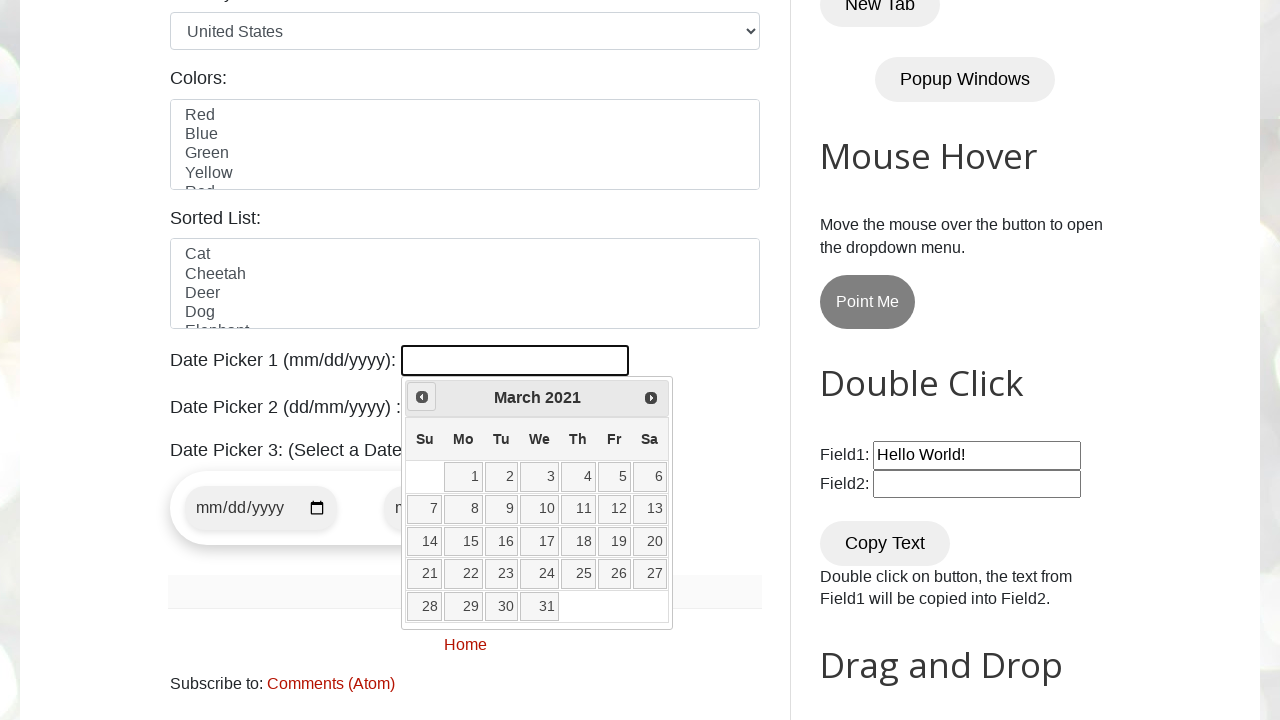

Retrieved current month: March
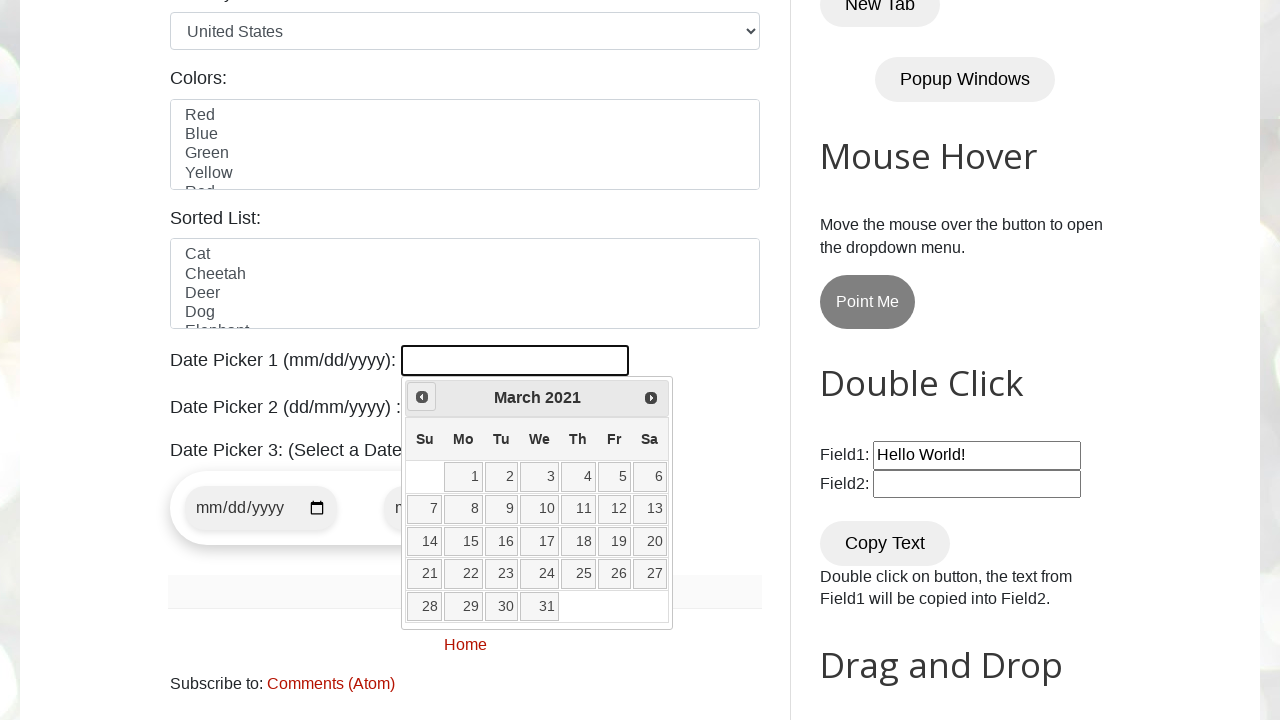

Retrieved current year: 2021
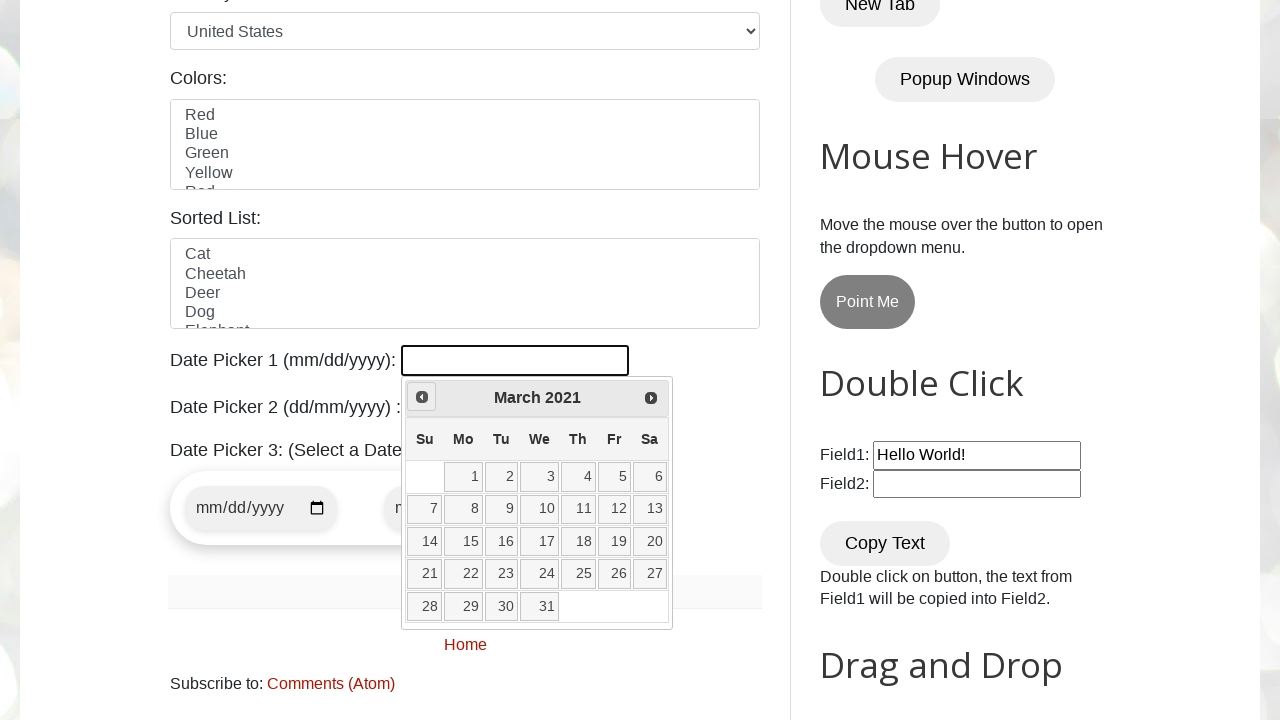

Clicked previous arrow to navigate months (current: March 2021) at (422, 397) on span.ui-icon.ui-icon-circle-triangle-w
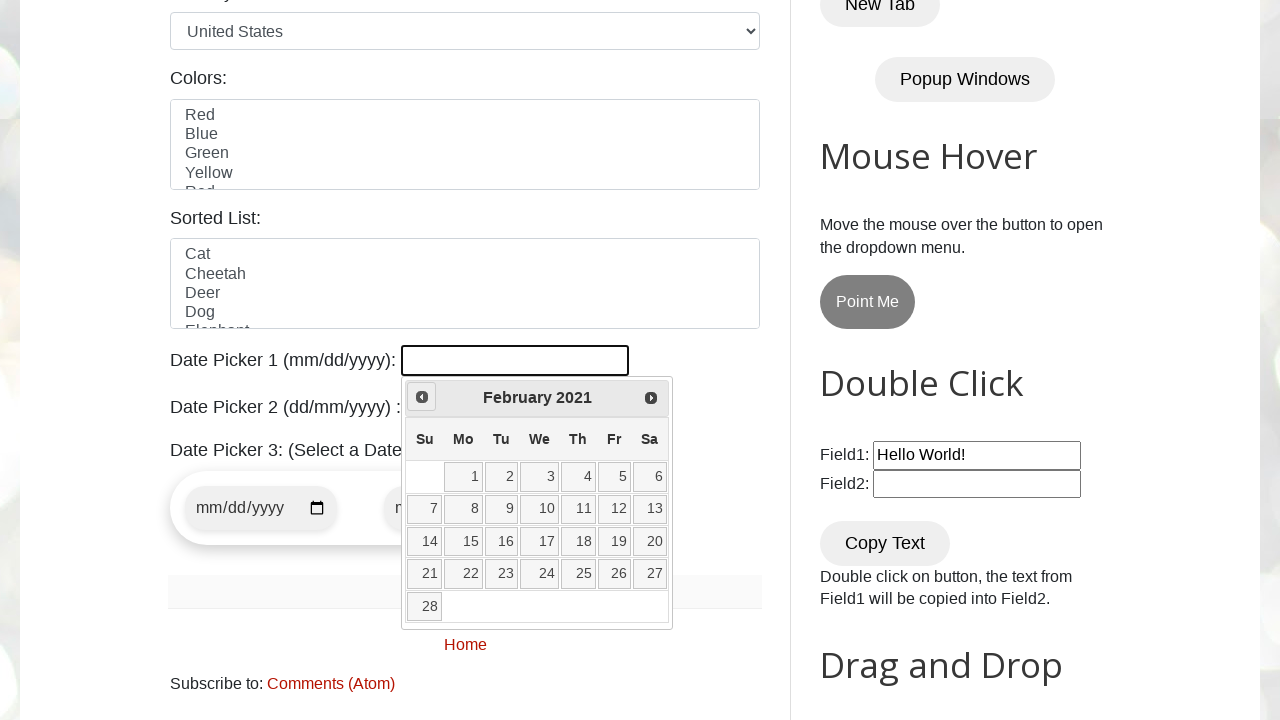

Retrieved current month: February
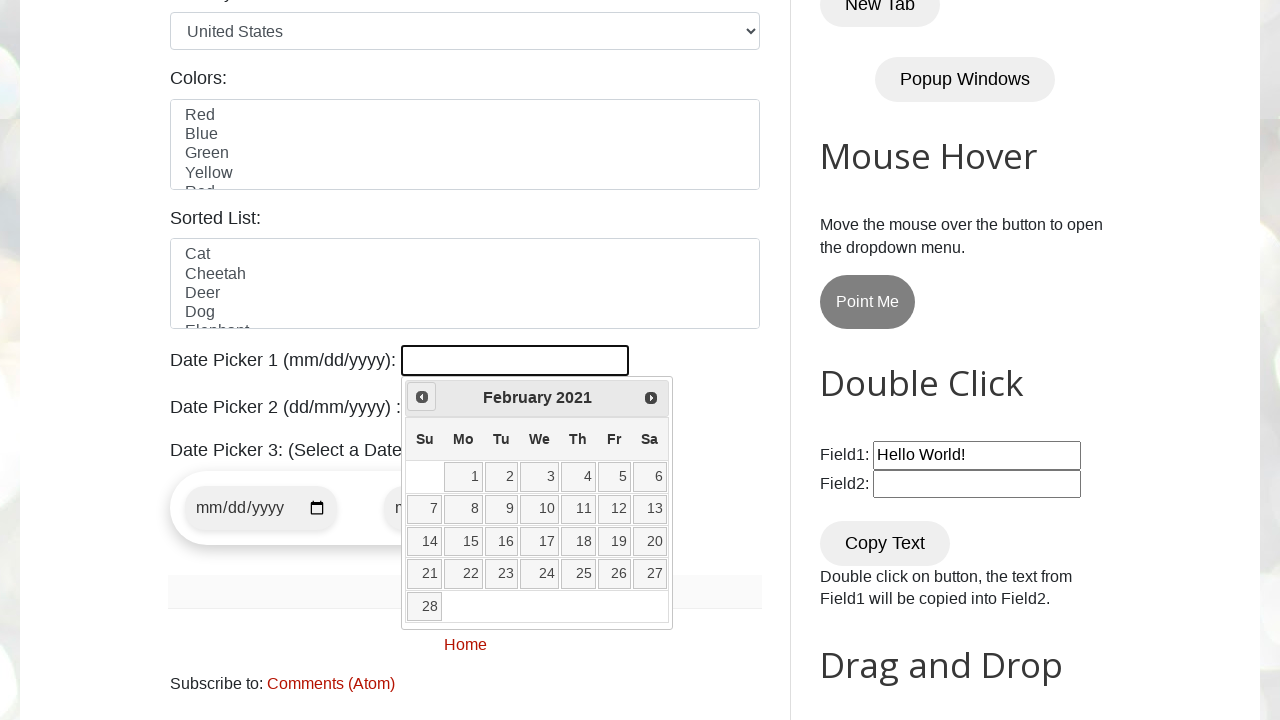

Retrieved current year: 2021
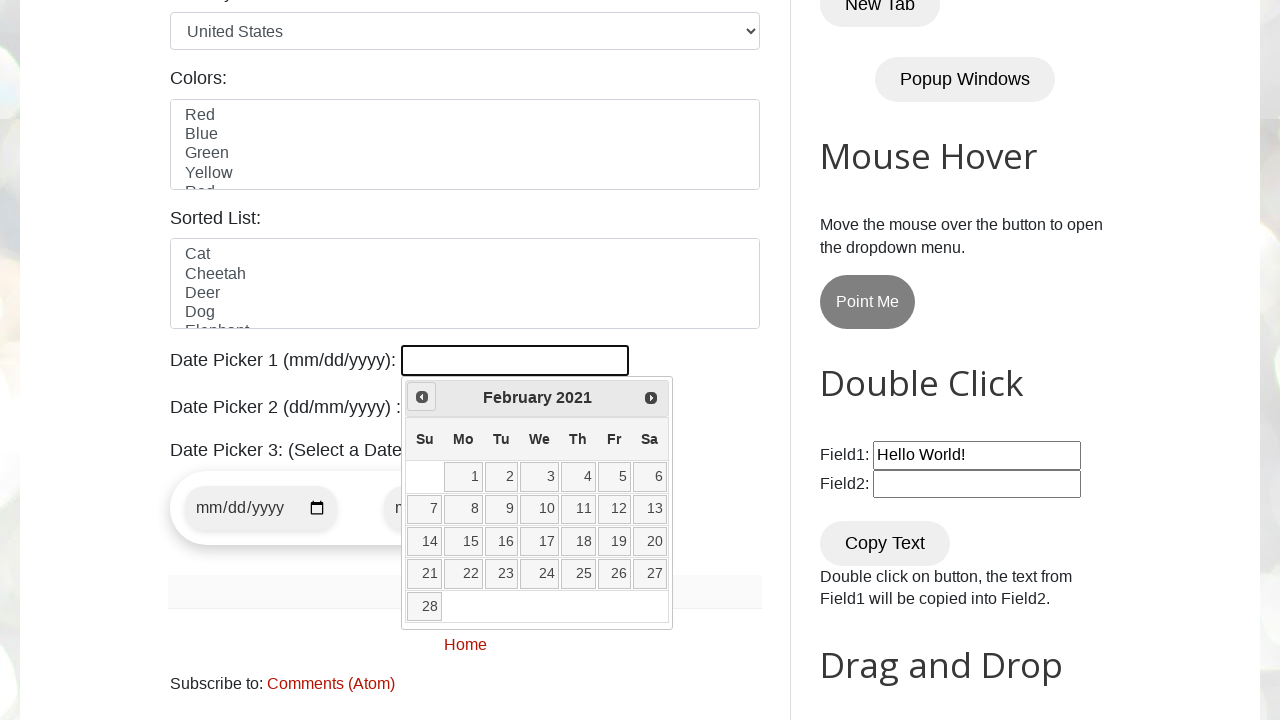

Clicked previous arrow to navigate months (current: February 2021) at (422, 397) on span.ui-icon.ui-icon-circle-triangle-w
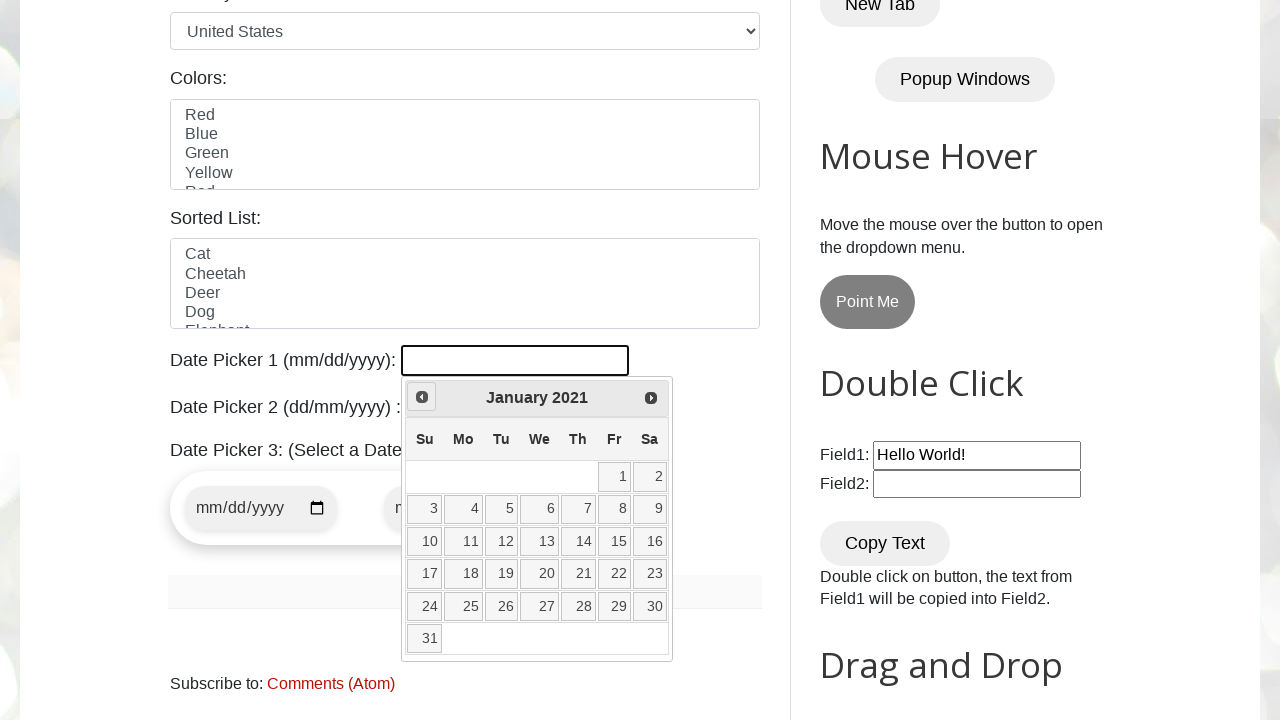

Retrieved current month: January
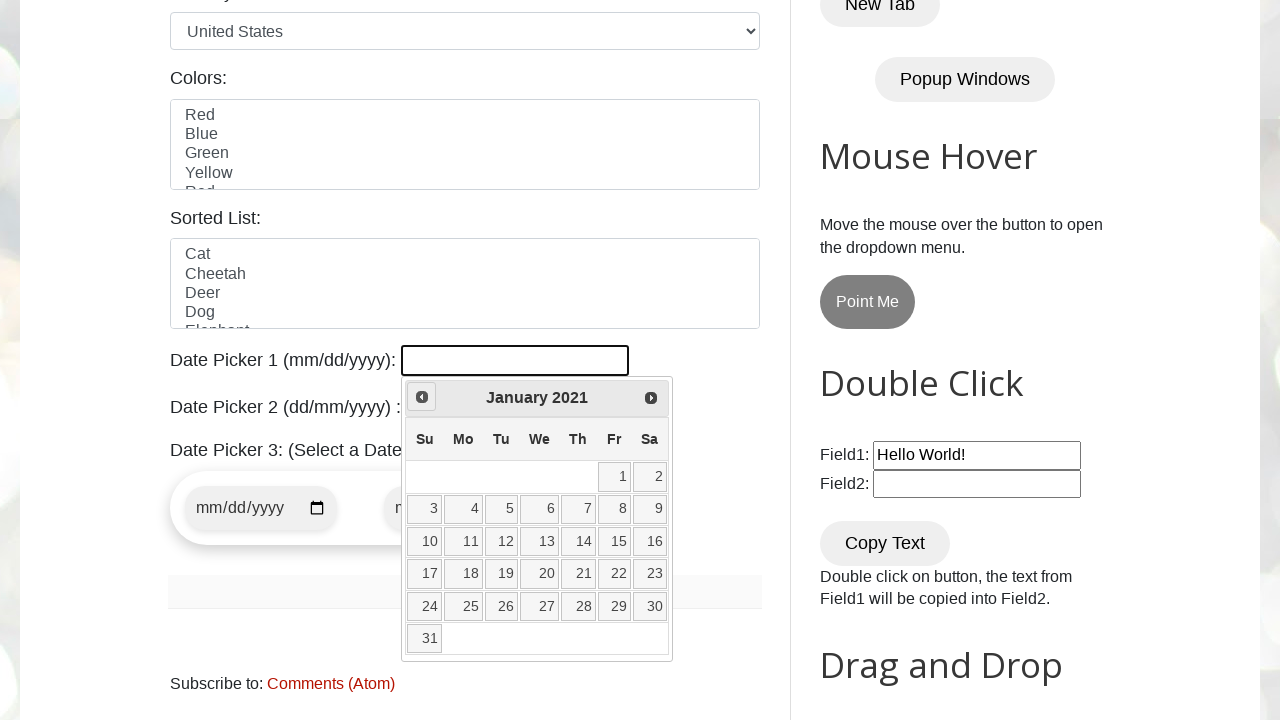

Retrieved current year: 2021
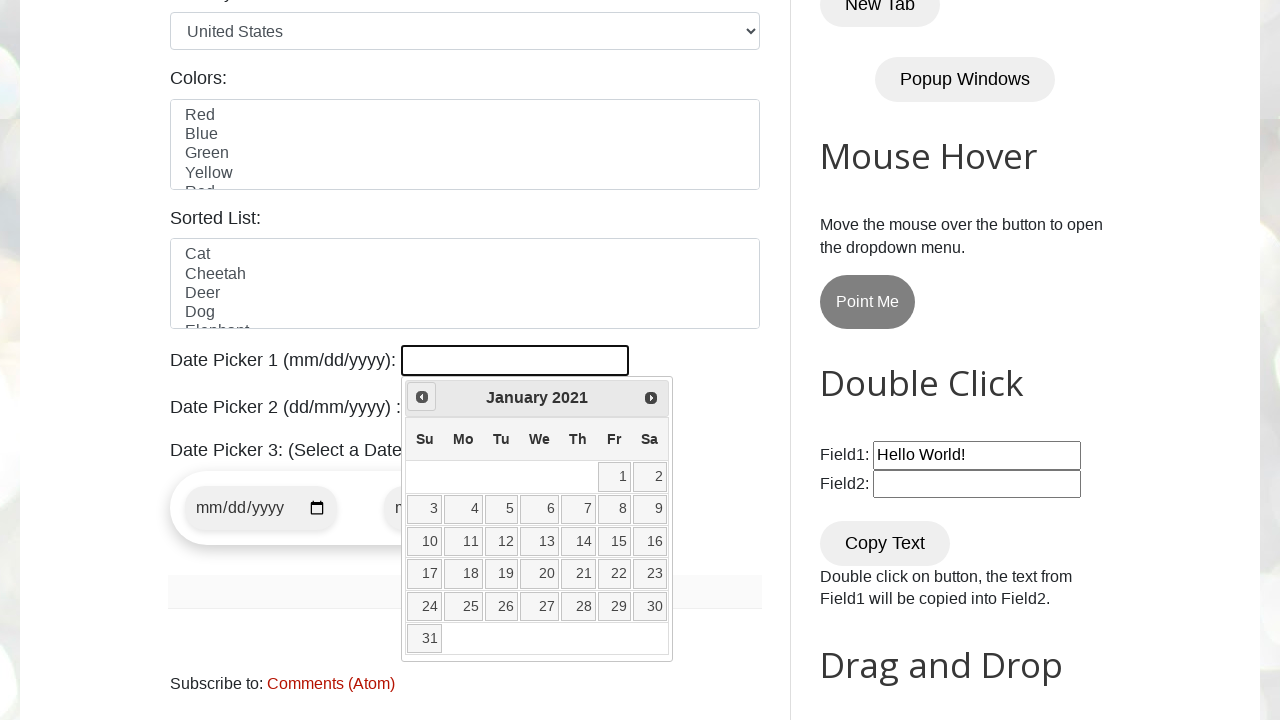

Clicked previous arrow to navigate months (current: January 2021) at (422, 397) on span.ui-icon.ui-icon-circle-triangle-w
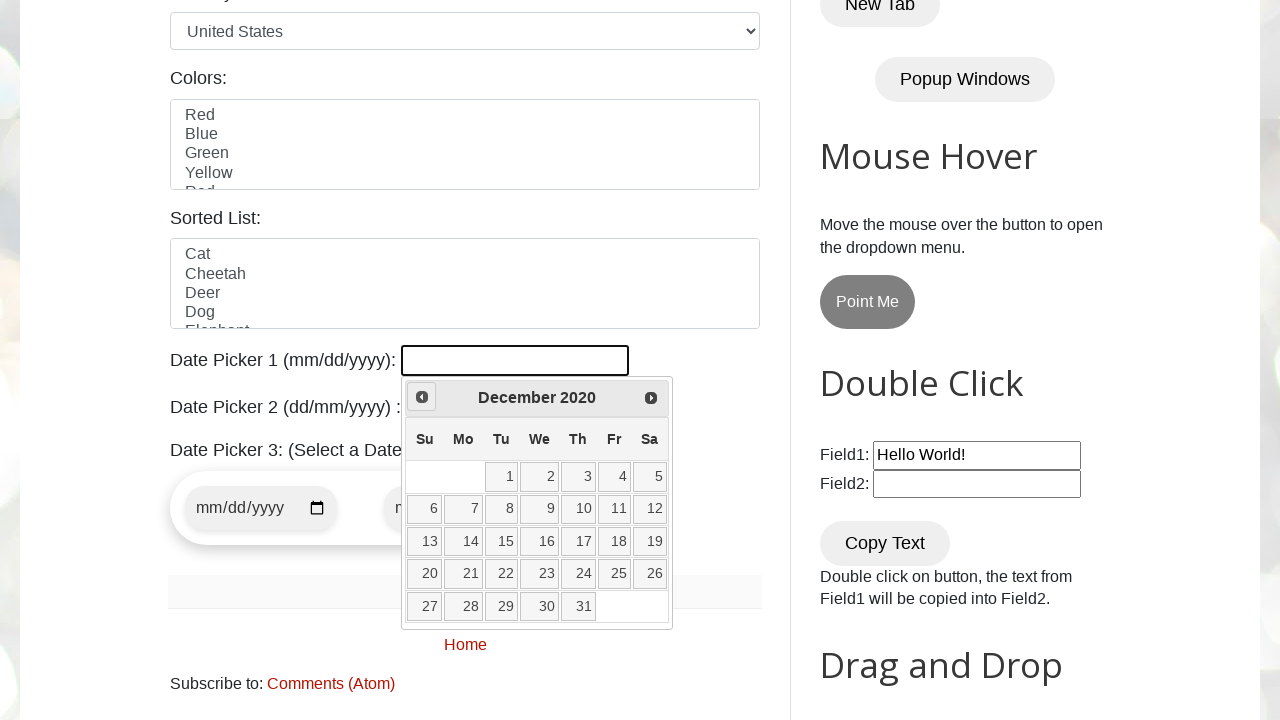

Retrieved current month: December
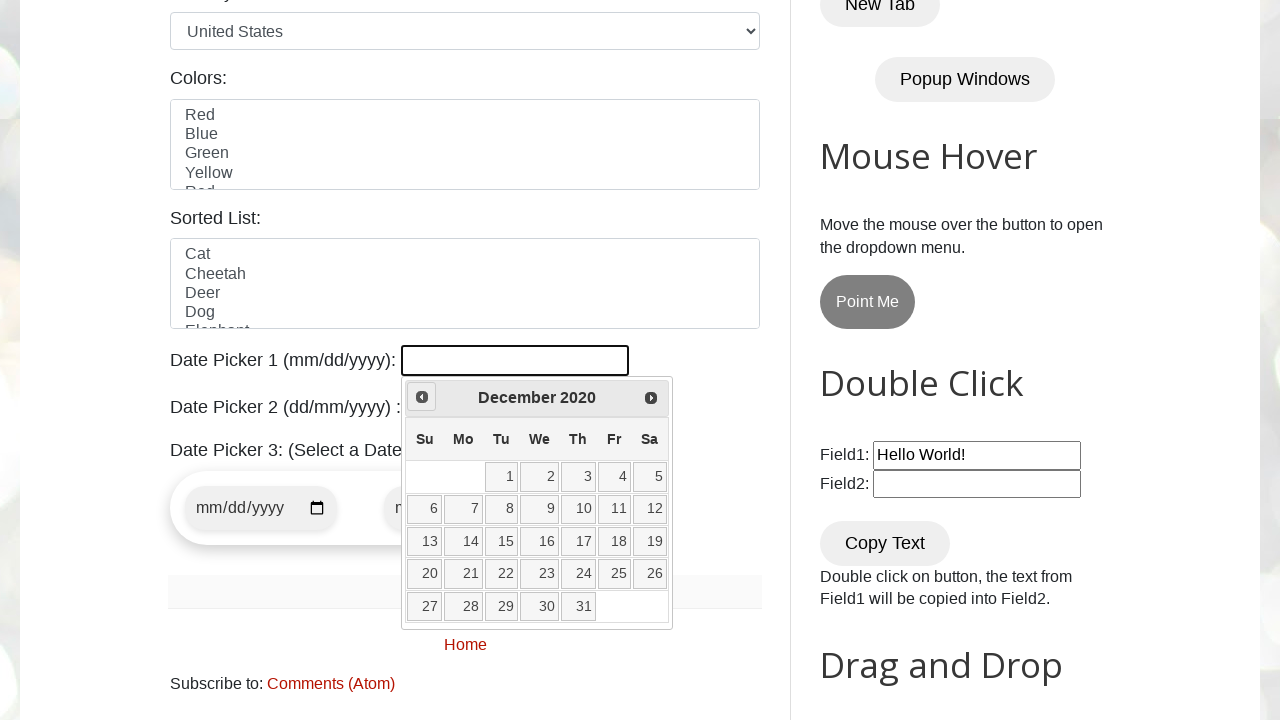

Retrieved current year: 2020
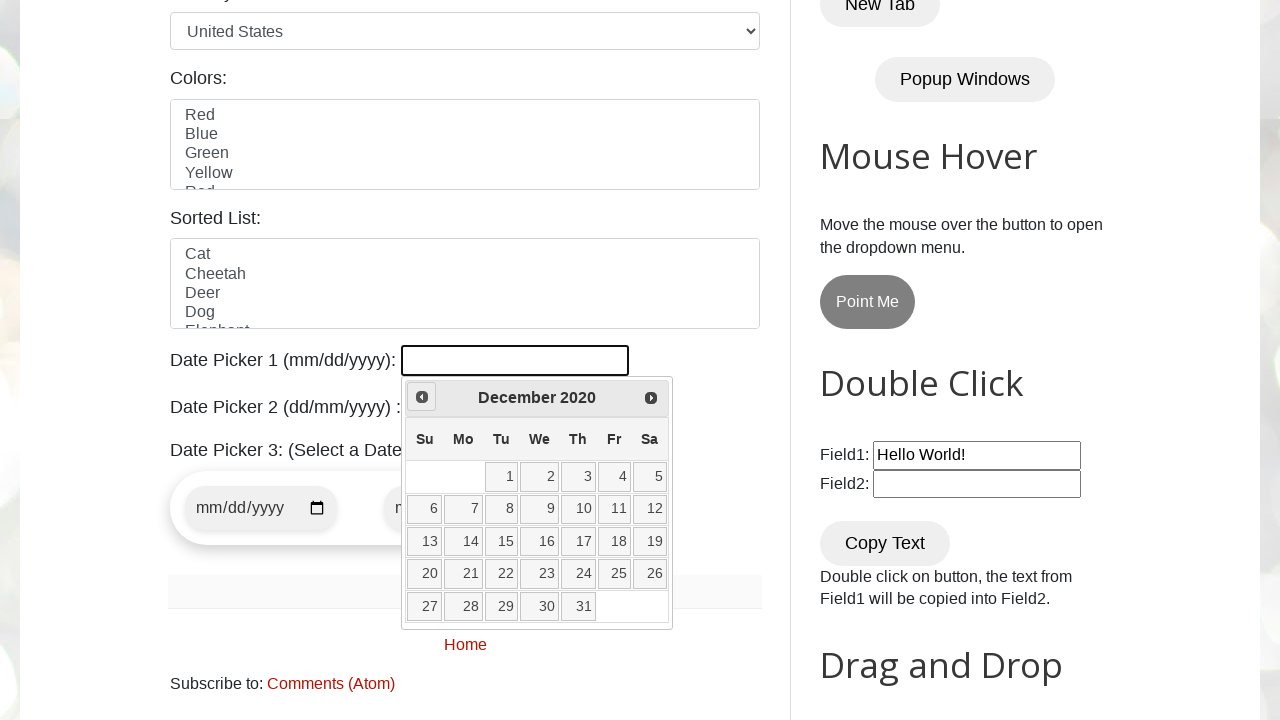

Clicked previous arrow to navigate months (current: December 2020) at (422, 397) on span.ui-icon.ui-icon-circle-triangle-w
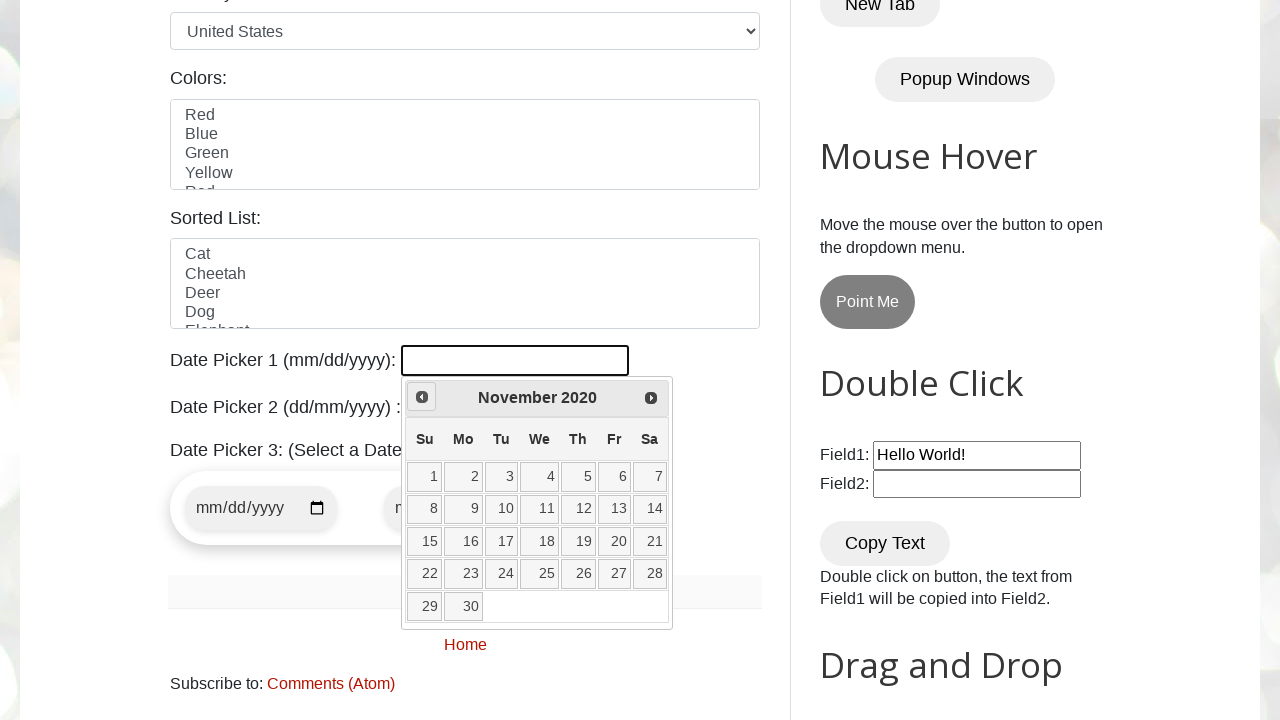

Retrieved current month: November
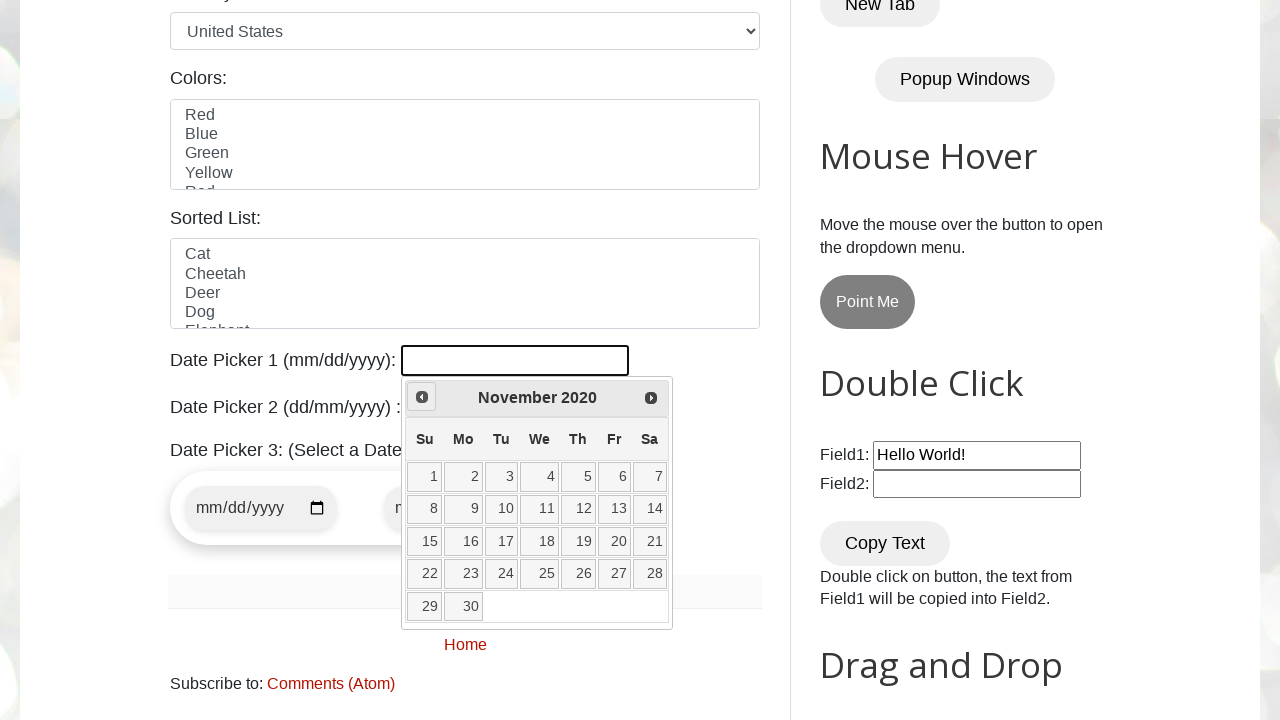

Retrieved current year: 2020
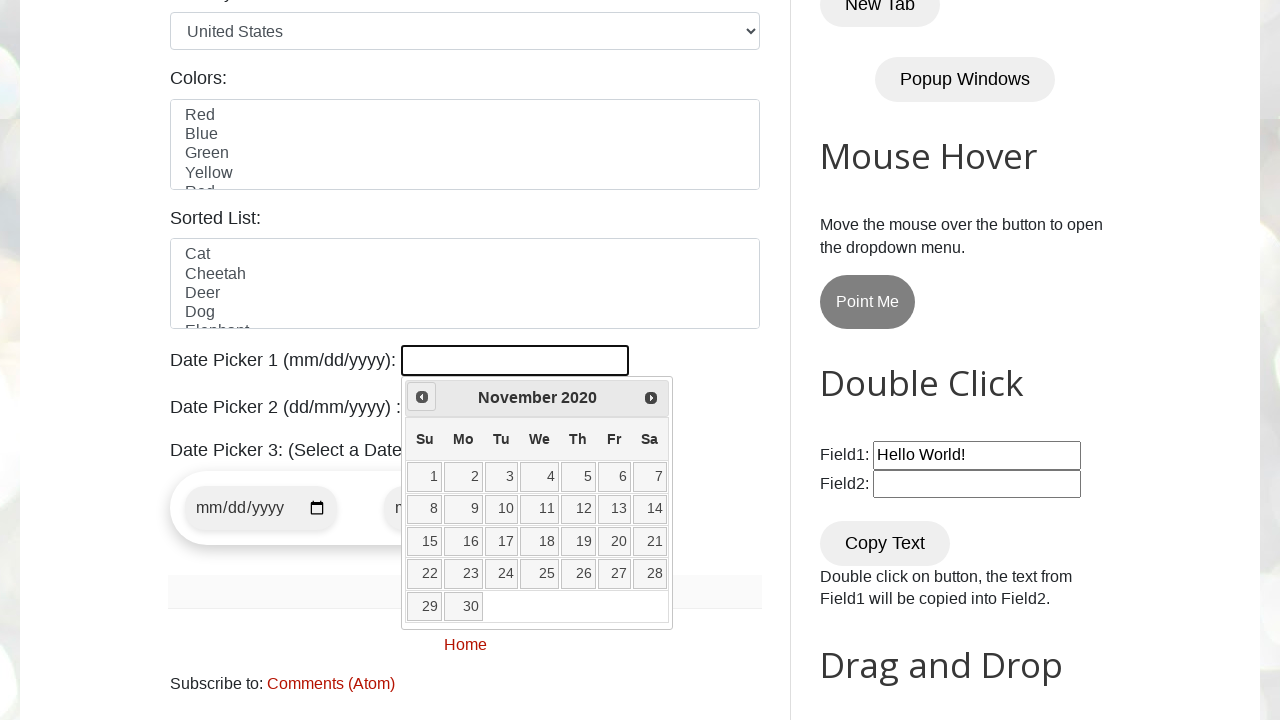

Clicked previous arrow to navigate months (current: November 2020) at (422, 397) on span.ui-icon.ui-icon-circle-triangle-w
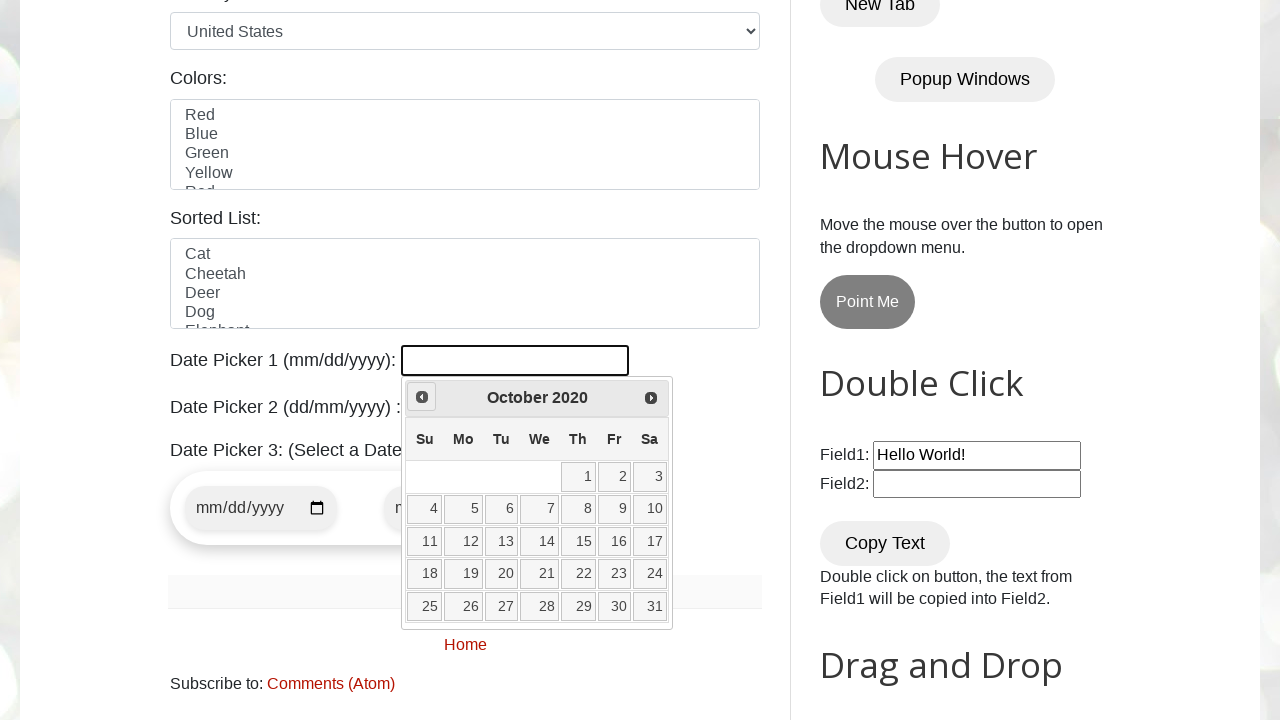

Retrieved current month: October
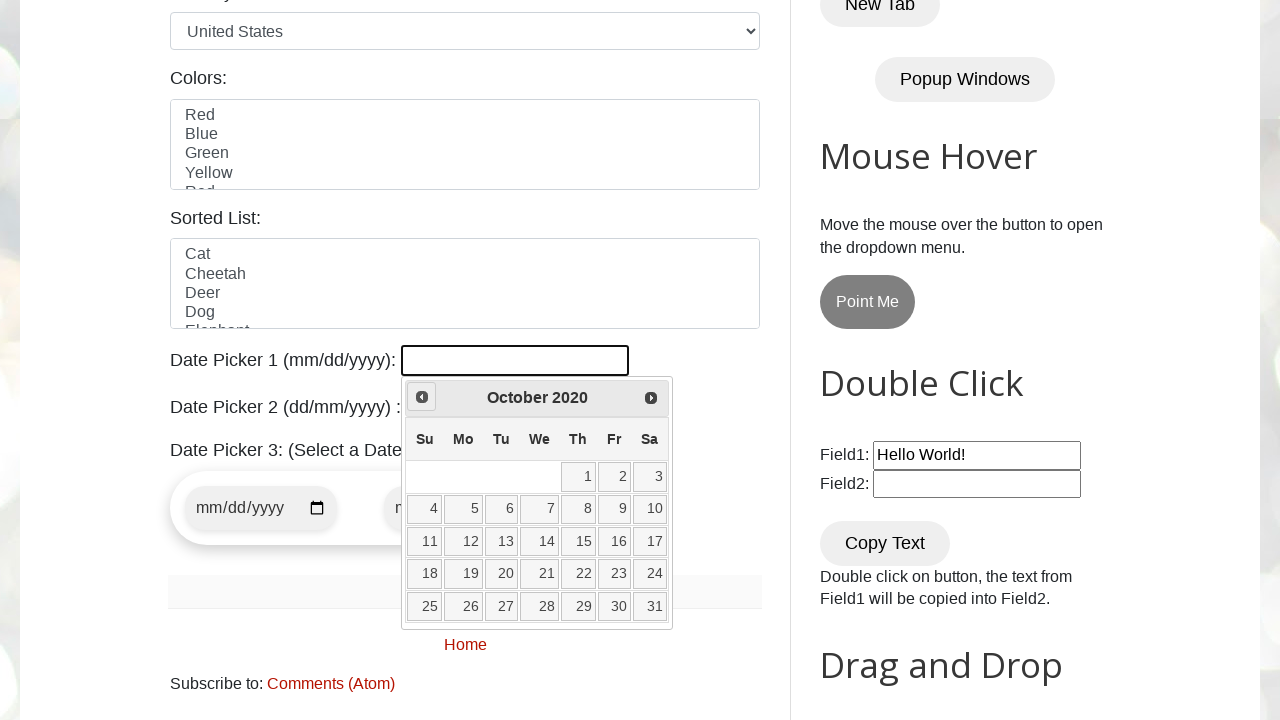

Retrieved current year: 2020
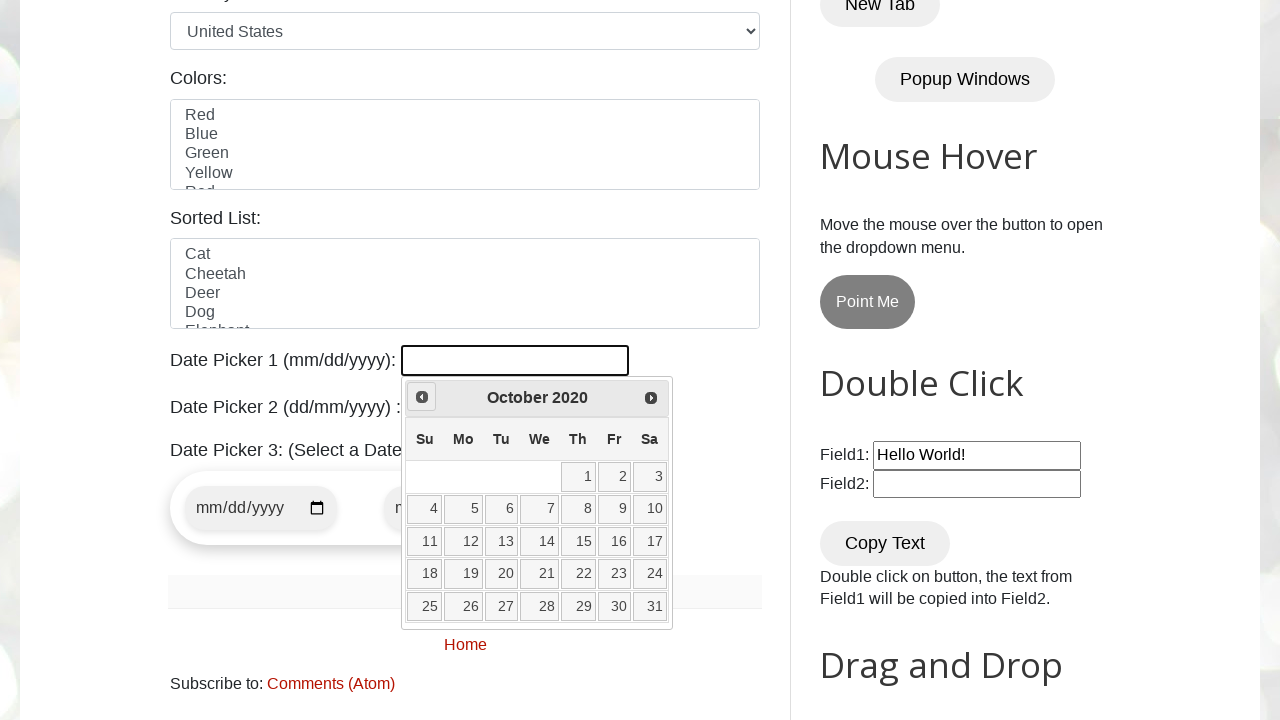

Clicked previous arrow to navigate months (current: October 2020) at (422, 397) on span.ui-icon.ui-icon-circle-triangle-w
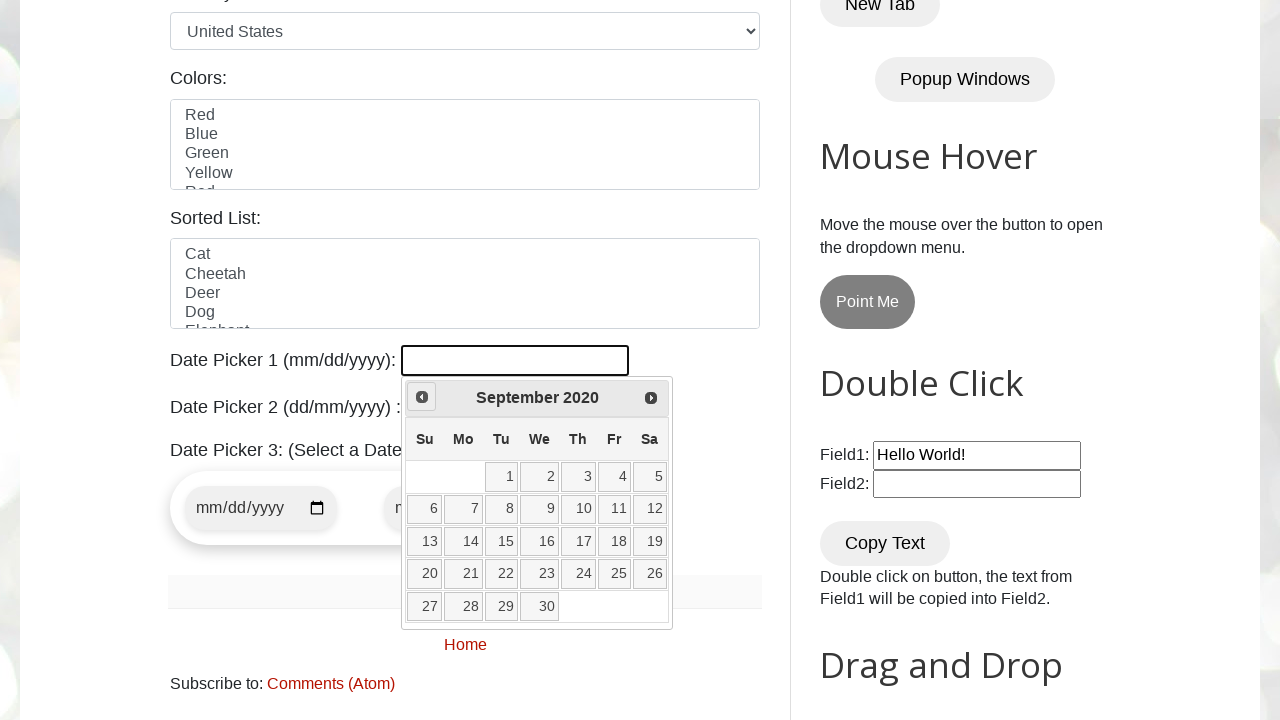

Retrieved current month: September
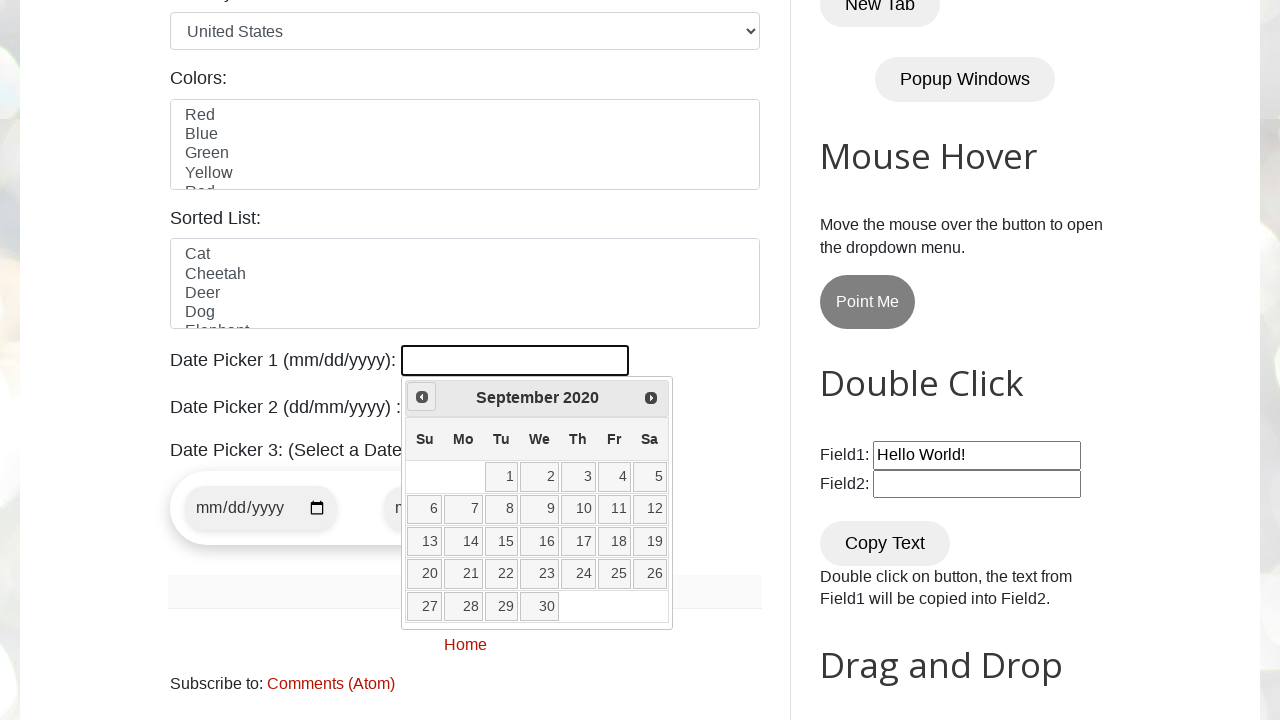

Retrieved current year: 2020
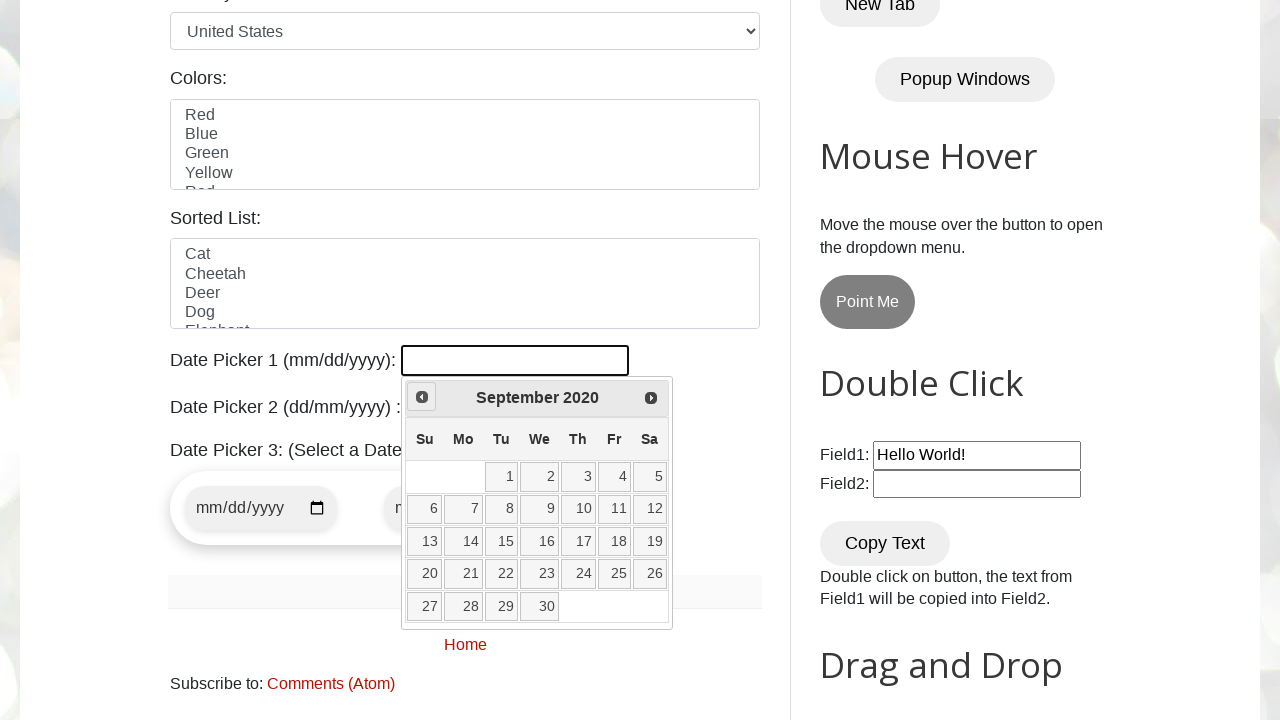

Clicked previous arrow to navigate months (current: September 2020) at (422, 397) on span.ui-icon.ui-icon-circle-triangle-w
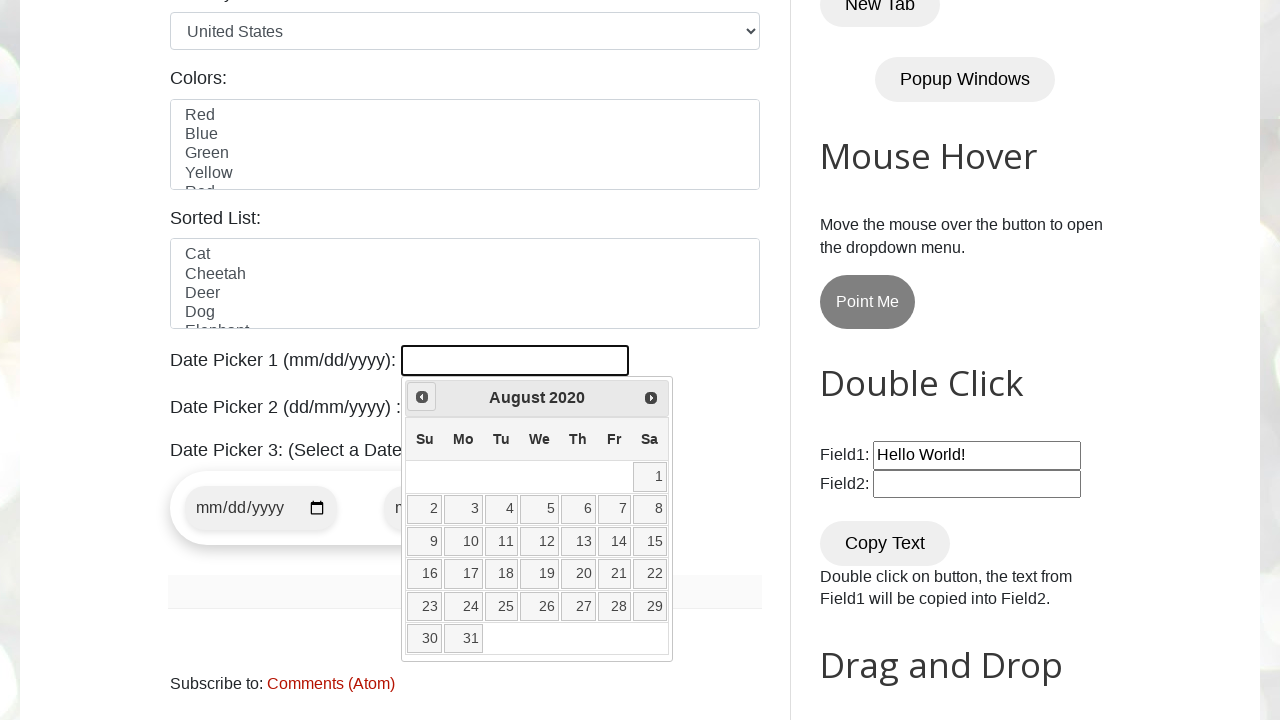

Retrieved current month: August
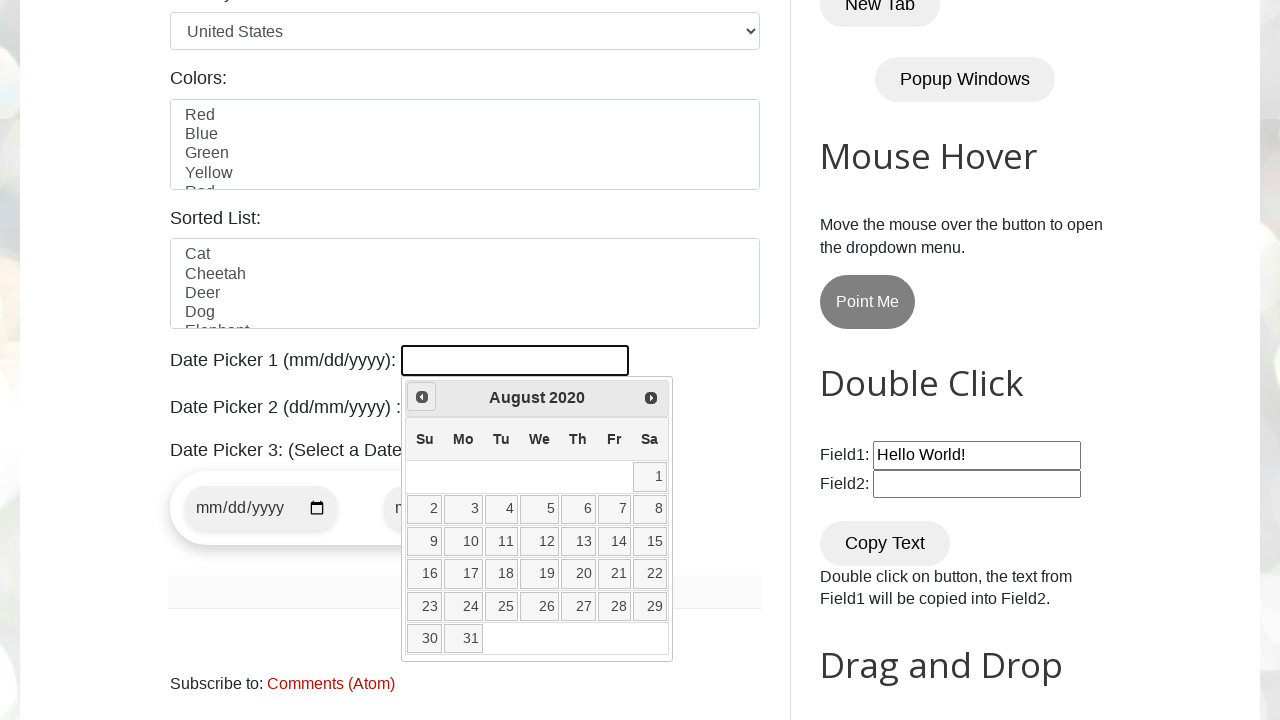

Retrieved current year: 2020
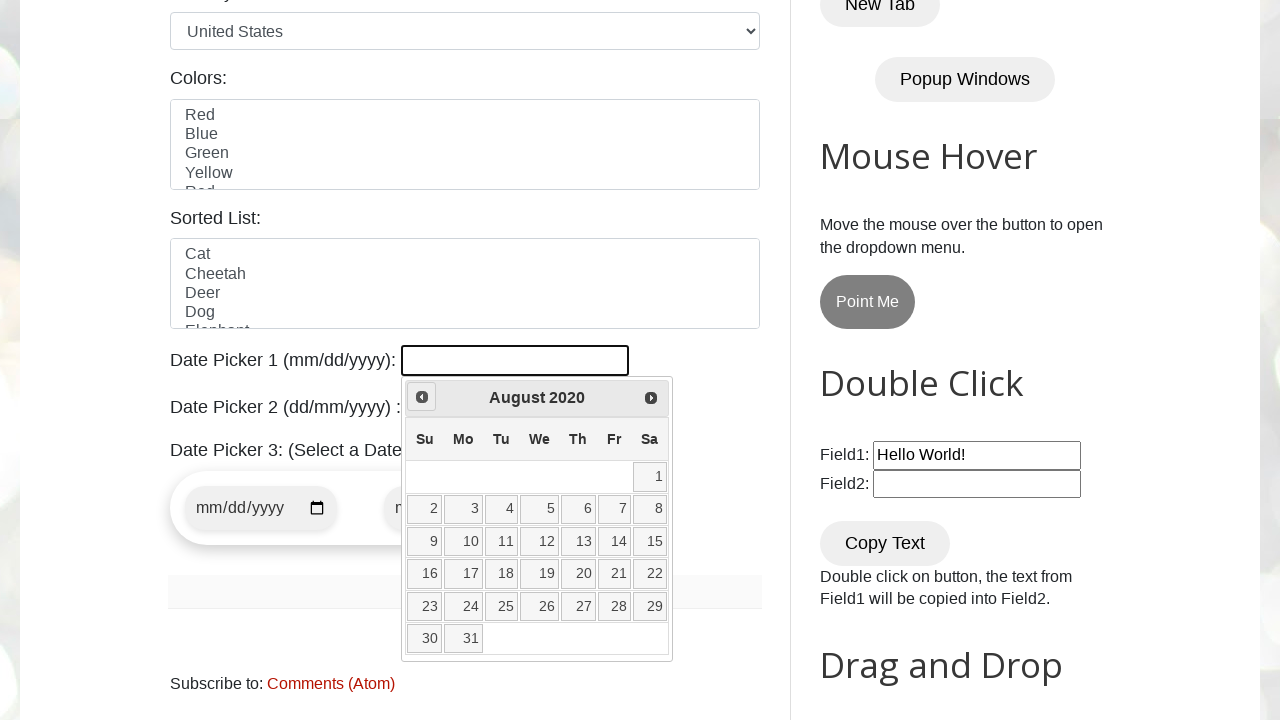

Clicked previous arrow to navigate months (current: August 2020) at (422, 397) on span.ui-icon.ui-icon-circle-triangle-w
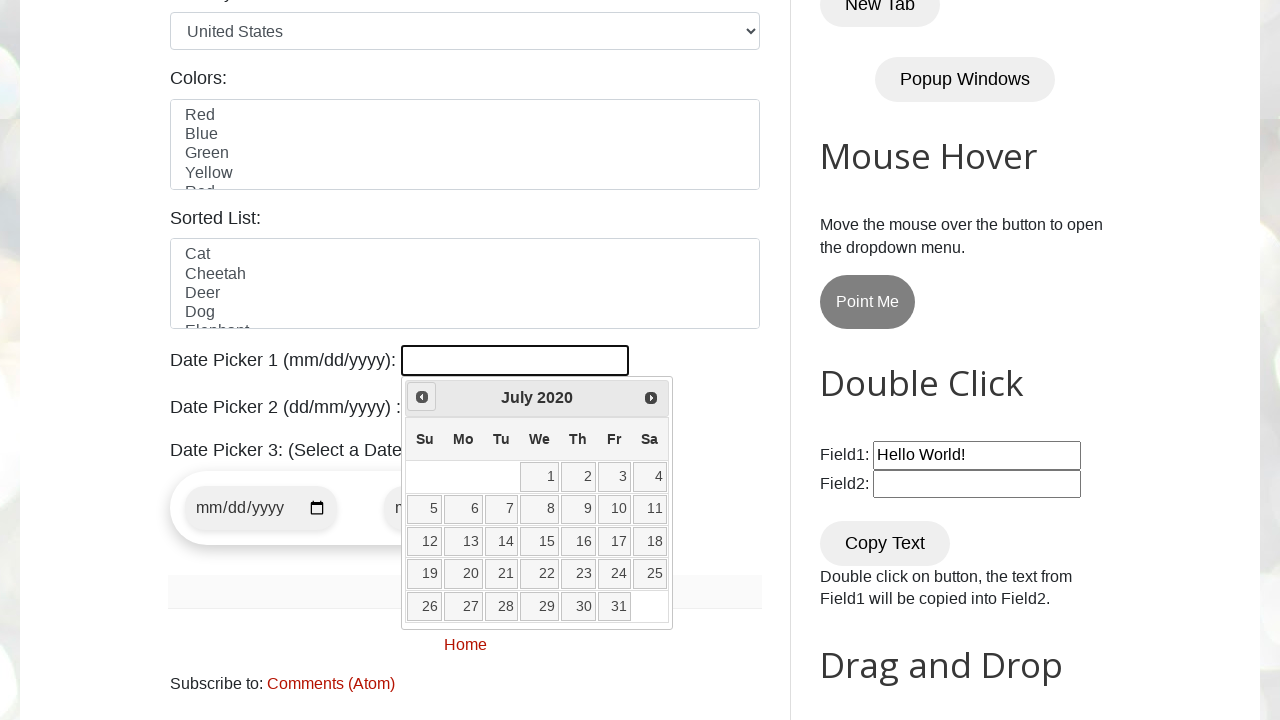

Retrieved current month: July
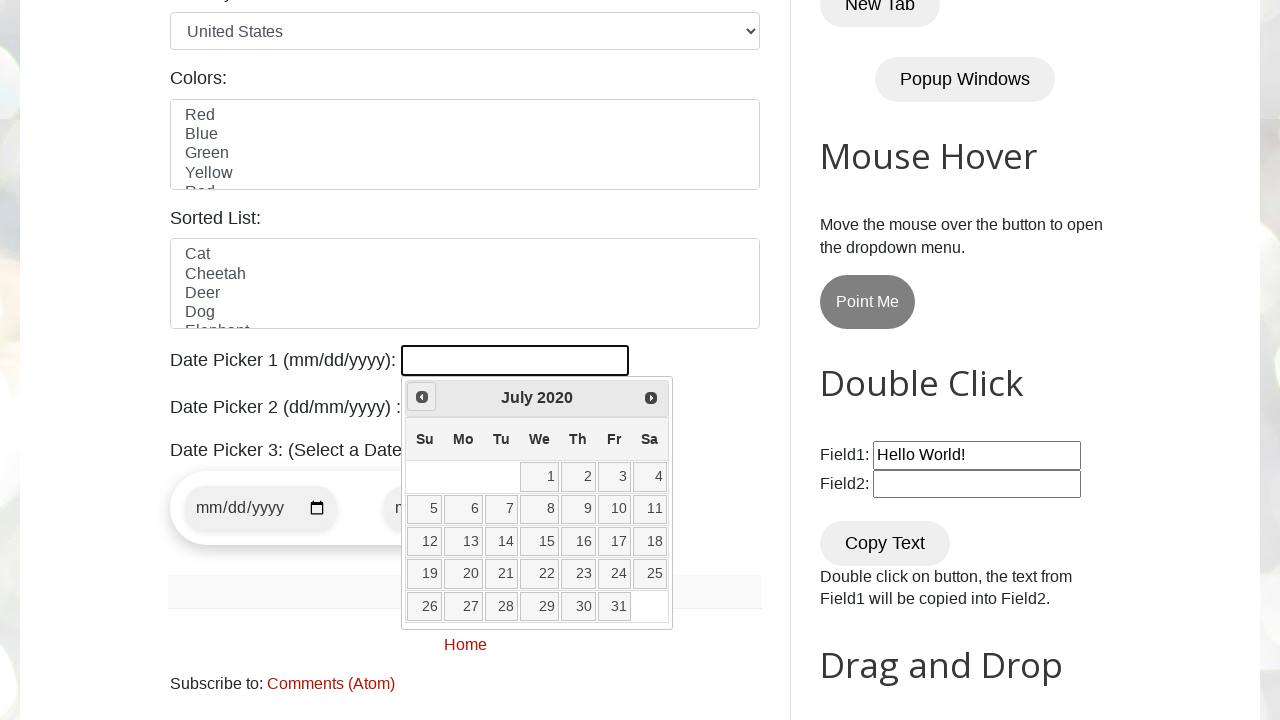

Retrieved current year: 2020
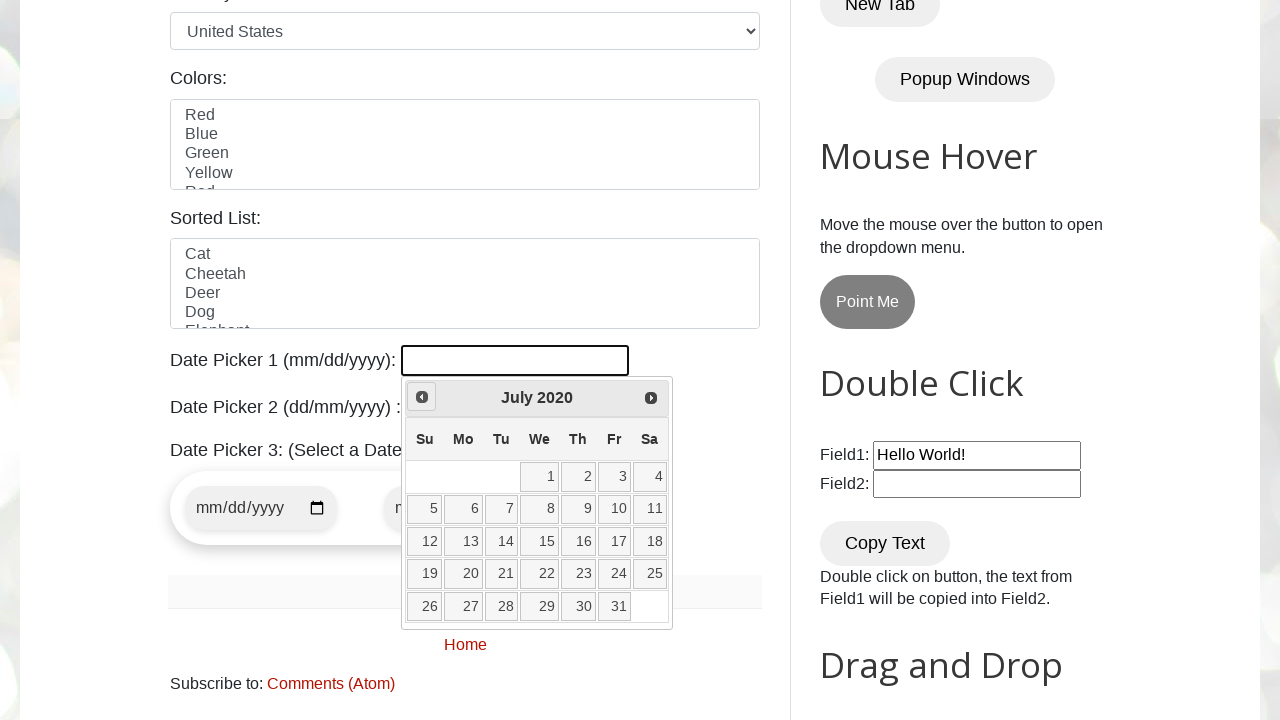

Clicked previous arrow to navigate months (current: July 2020) at (422, 397) on span.ui-icon.ui-icon-circle-triangle-w
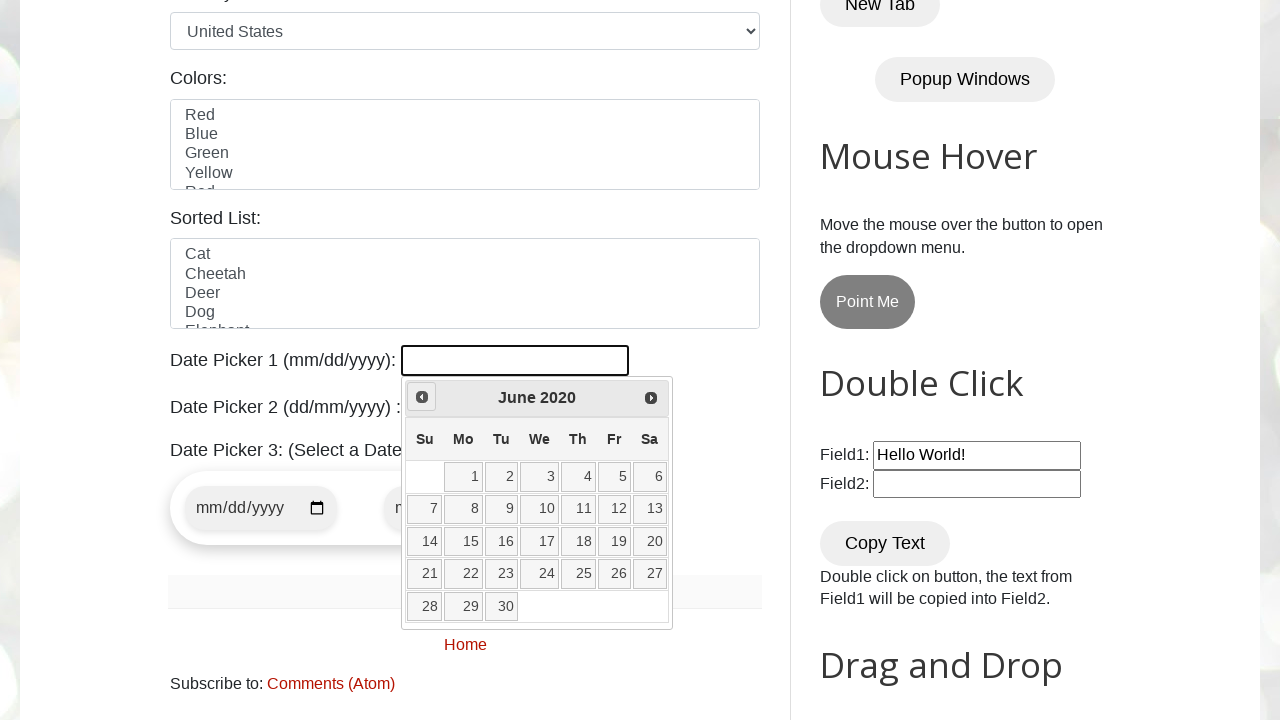

Retrieved current month: June
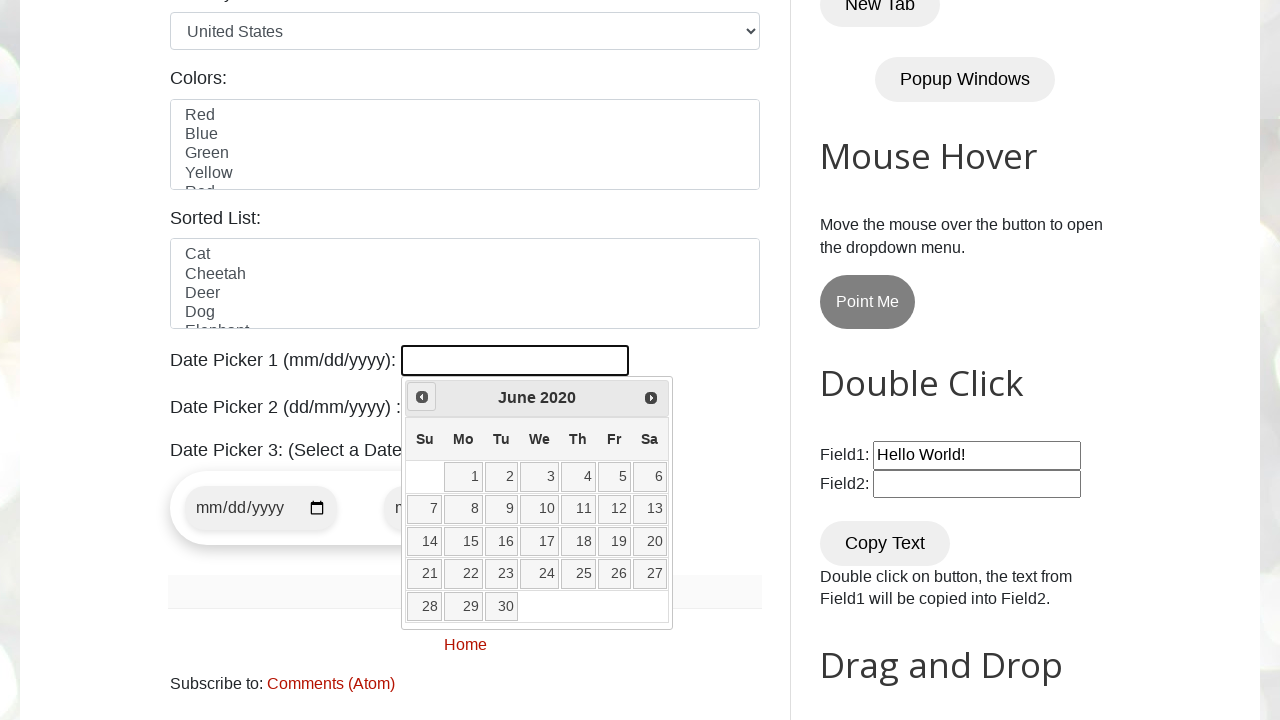

Retrieved current year: 2020
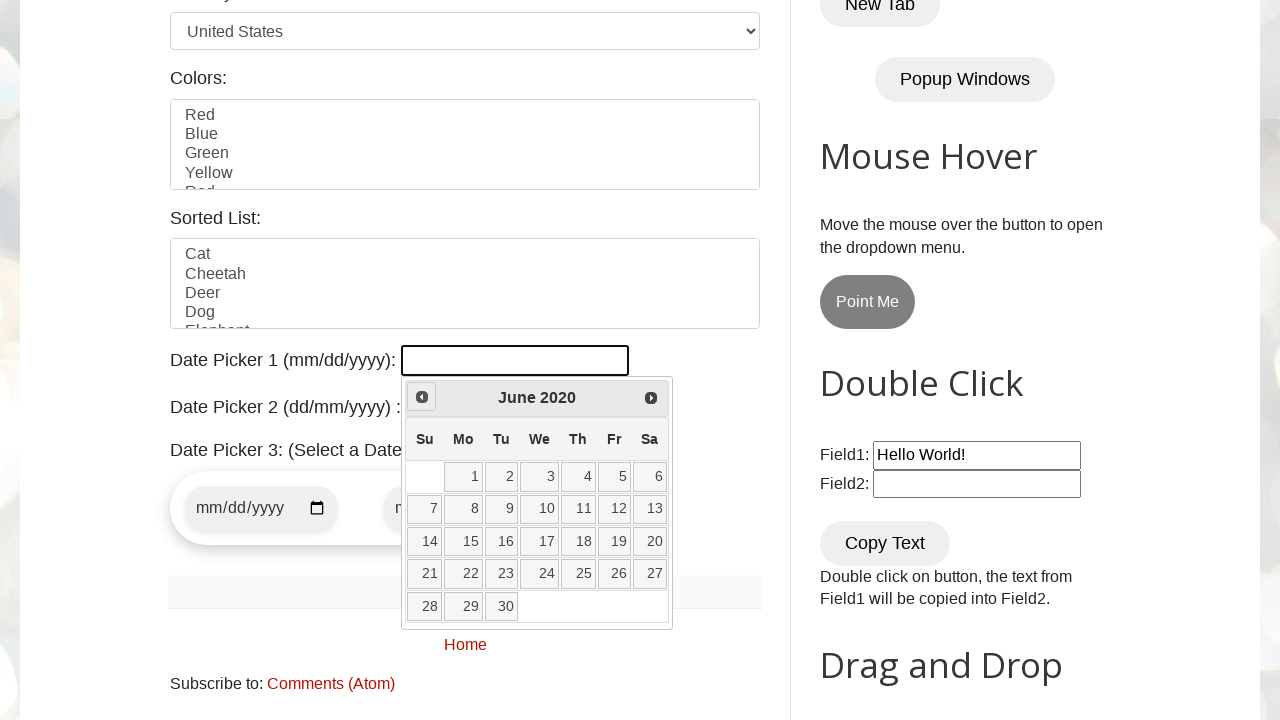

Clicked previous arrow to navigate months (current: June 2020) at (422, 397) on span.ui-icon.ui-icon-circle-triangle-w
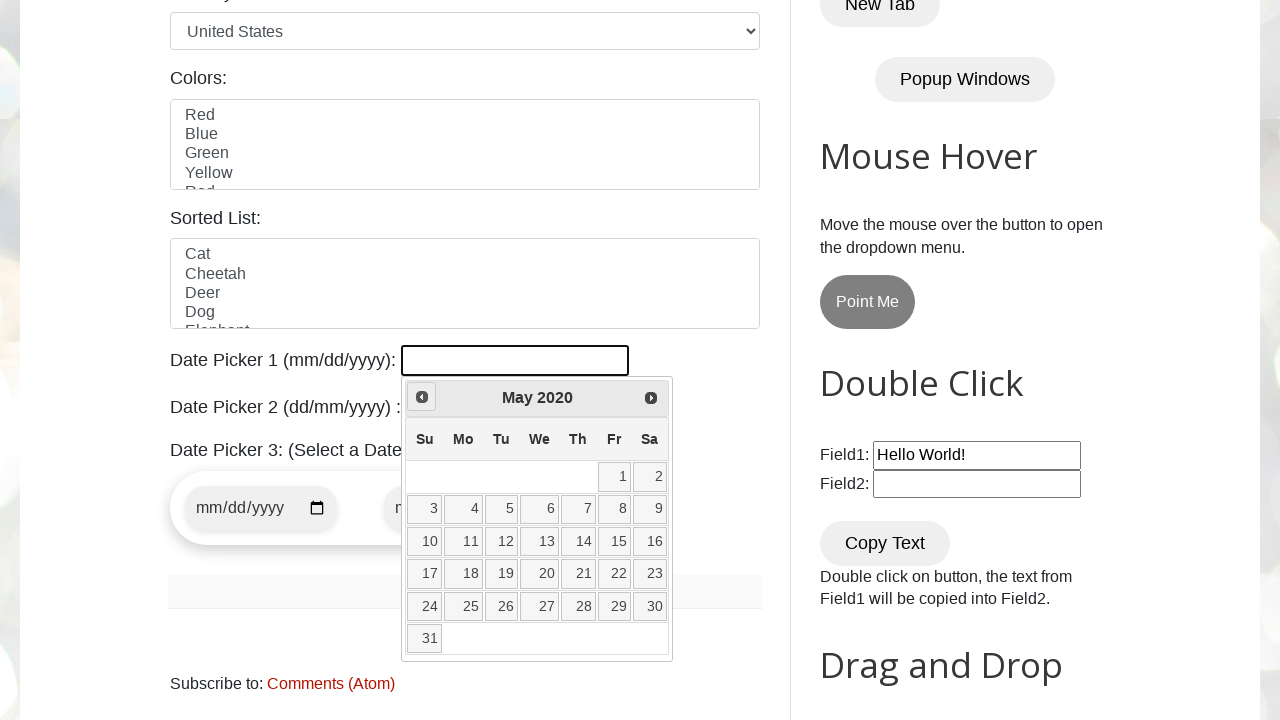

Retrieved current month: May
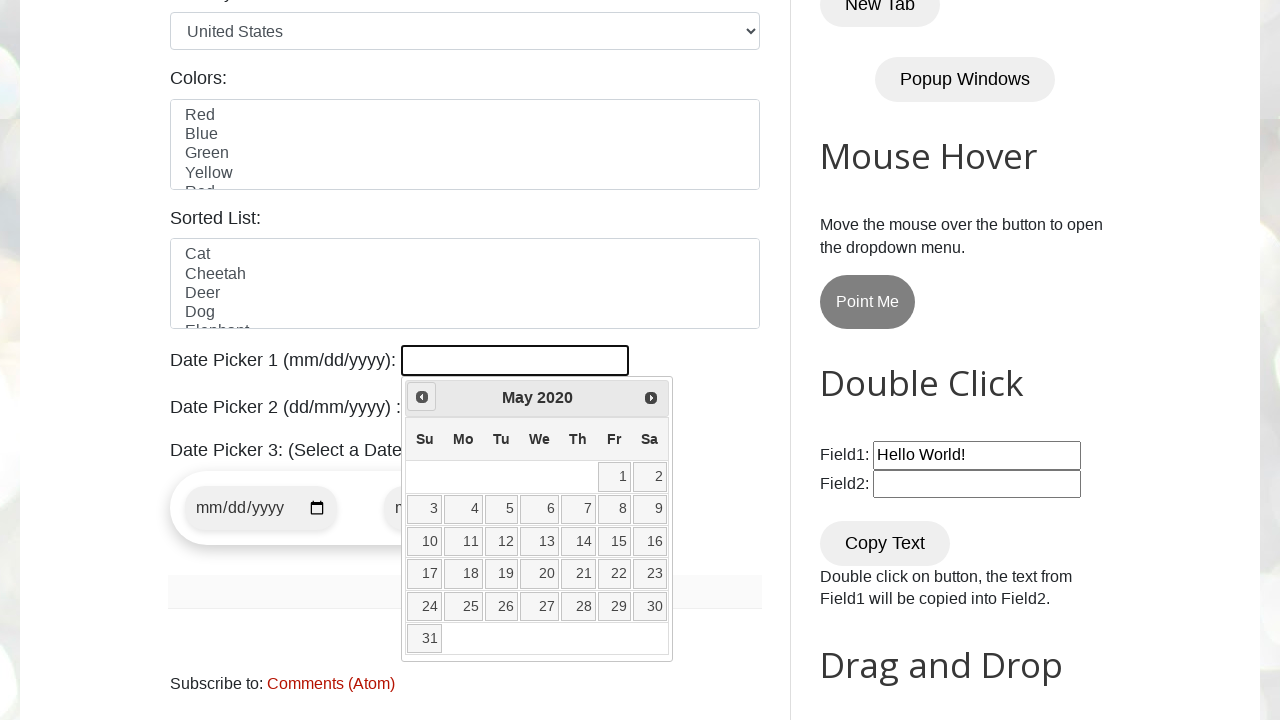

Retrieved current year: 2020
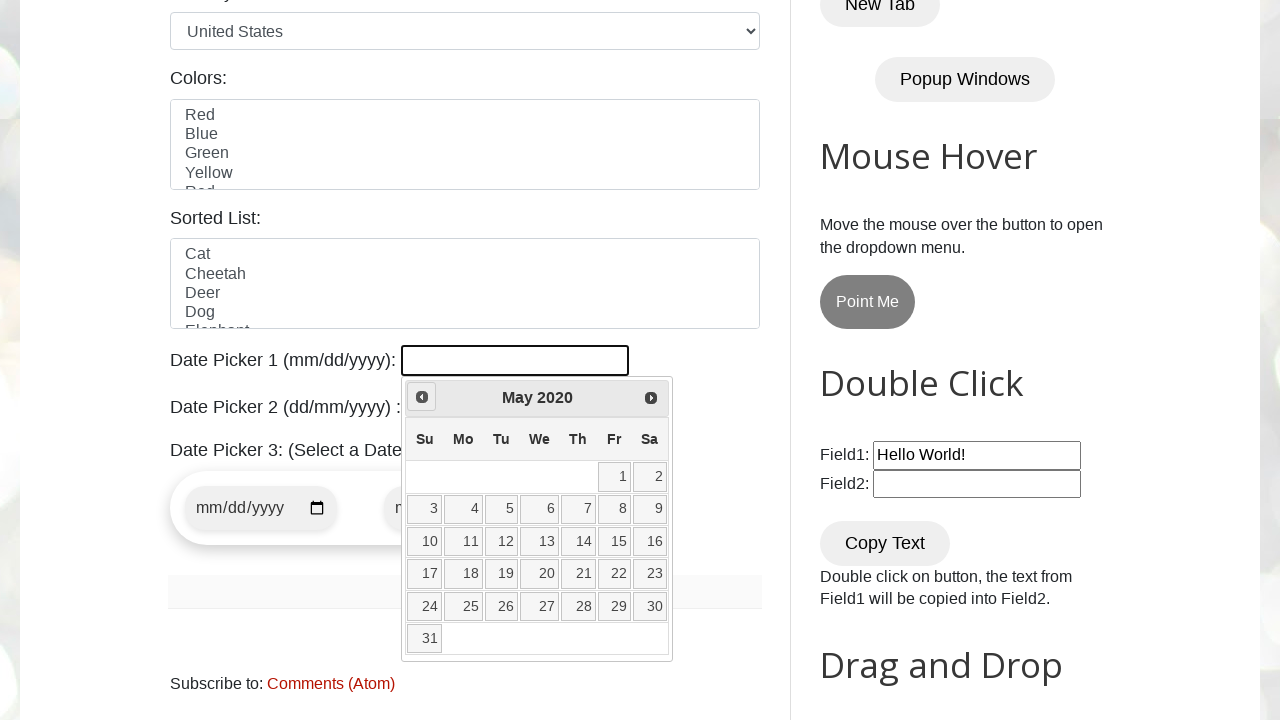

Clicked previous arrow to navigate months (current: May 2020) at (422, 397) on span.ui-icon.ui-icon-circle-triangle-w
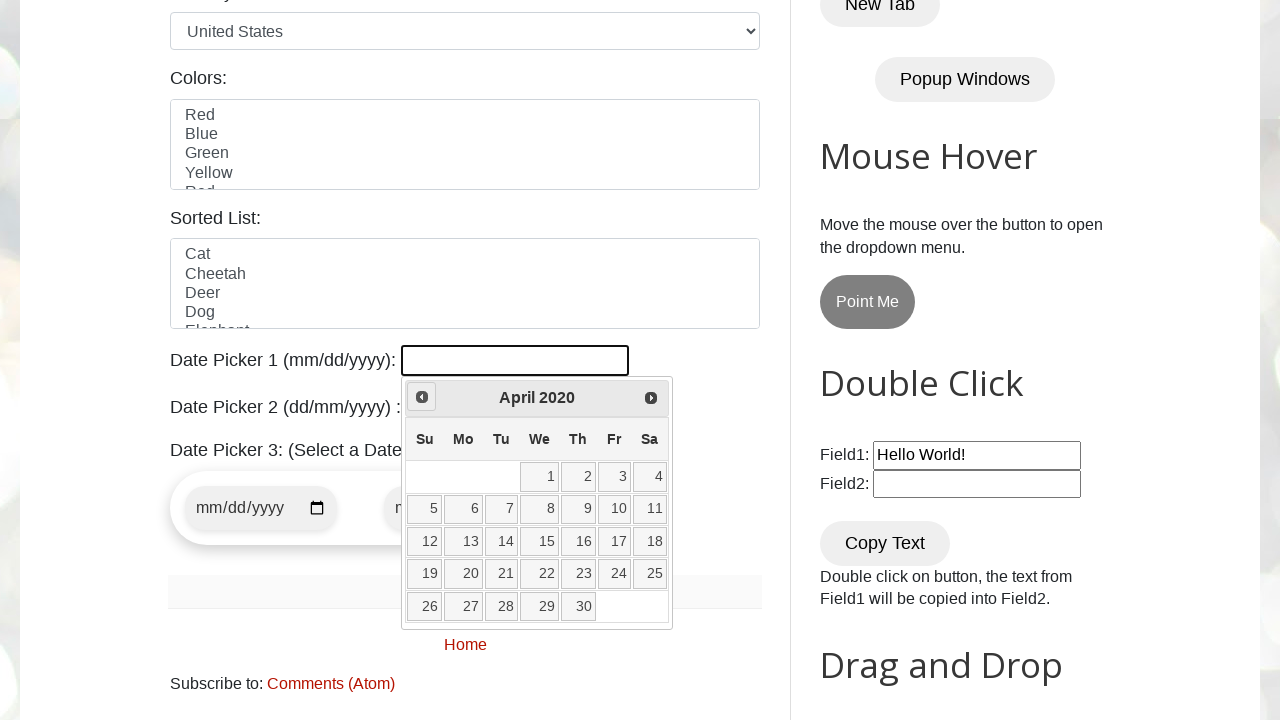

Retrieved current month: April
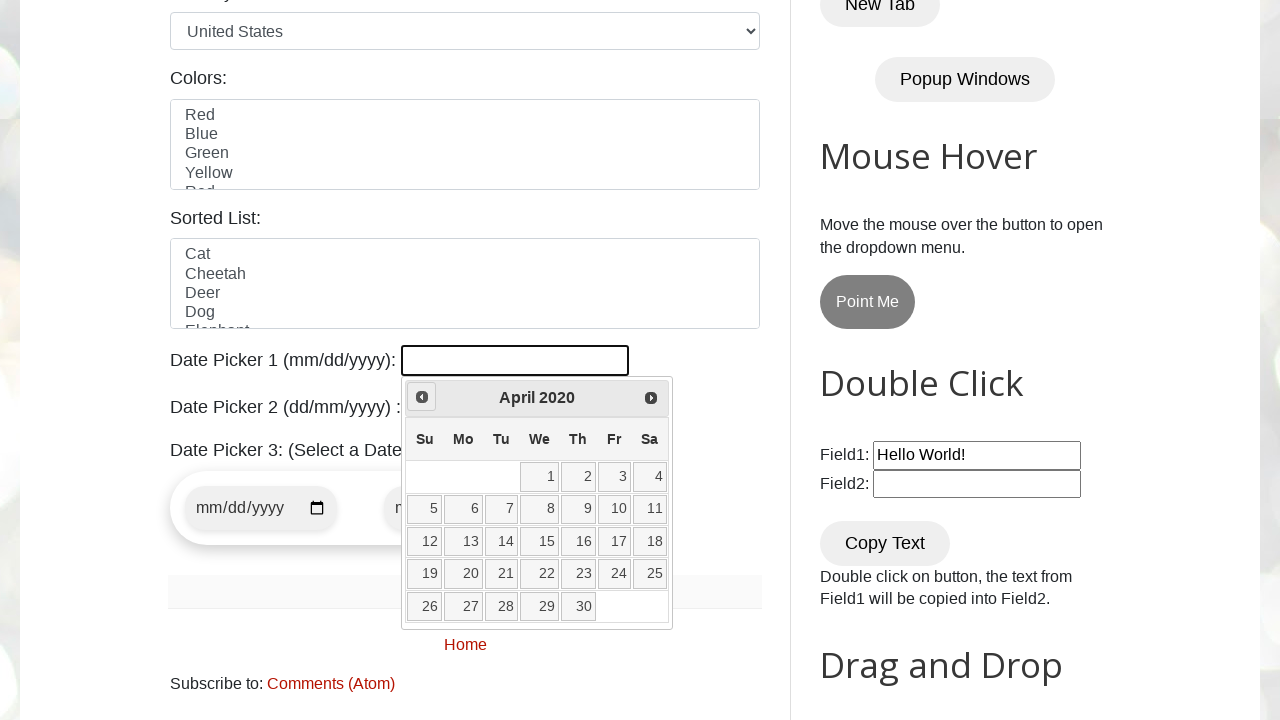

Retrieved current year: 2020
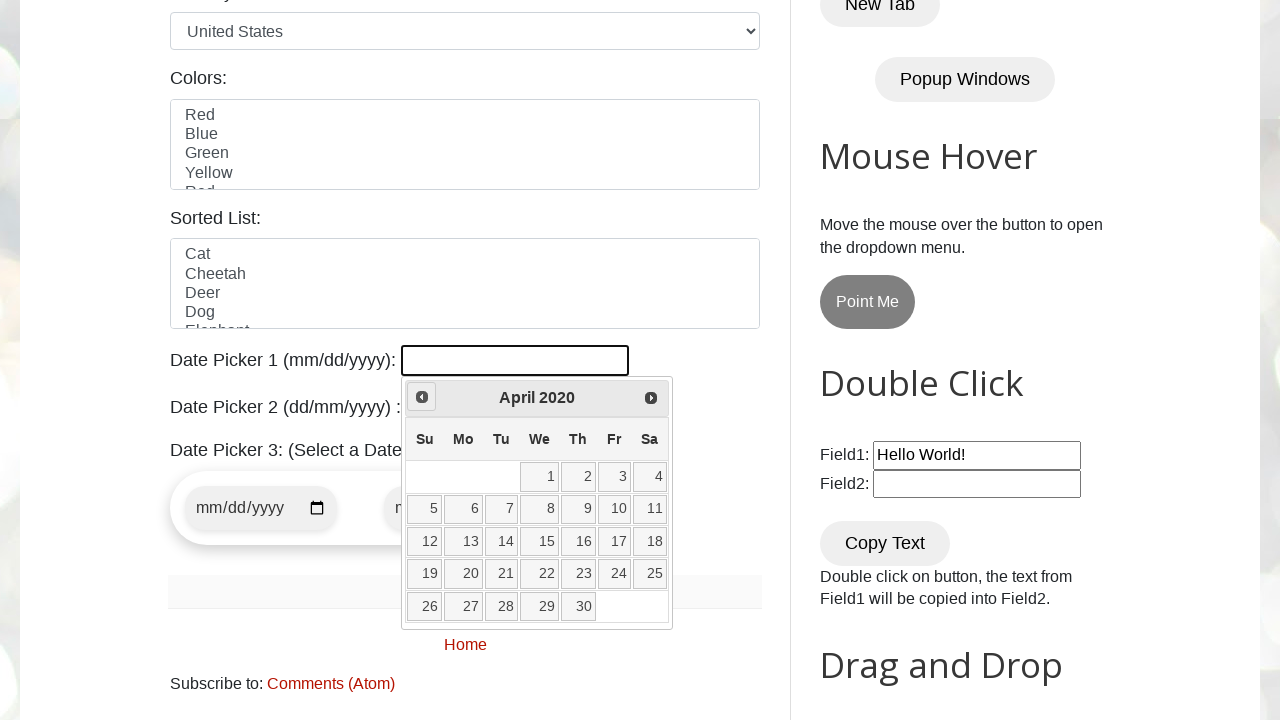

Clicked previous arrow to navigate months (current: April 2020) at (422, 397) on span.ui-icon.ui-icon-circle-triangle-w
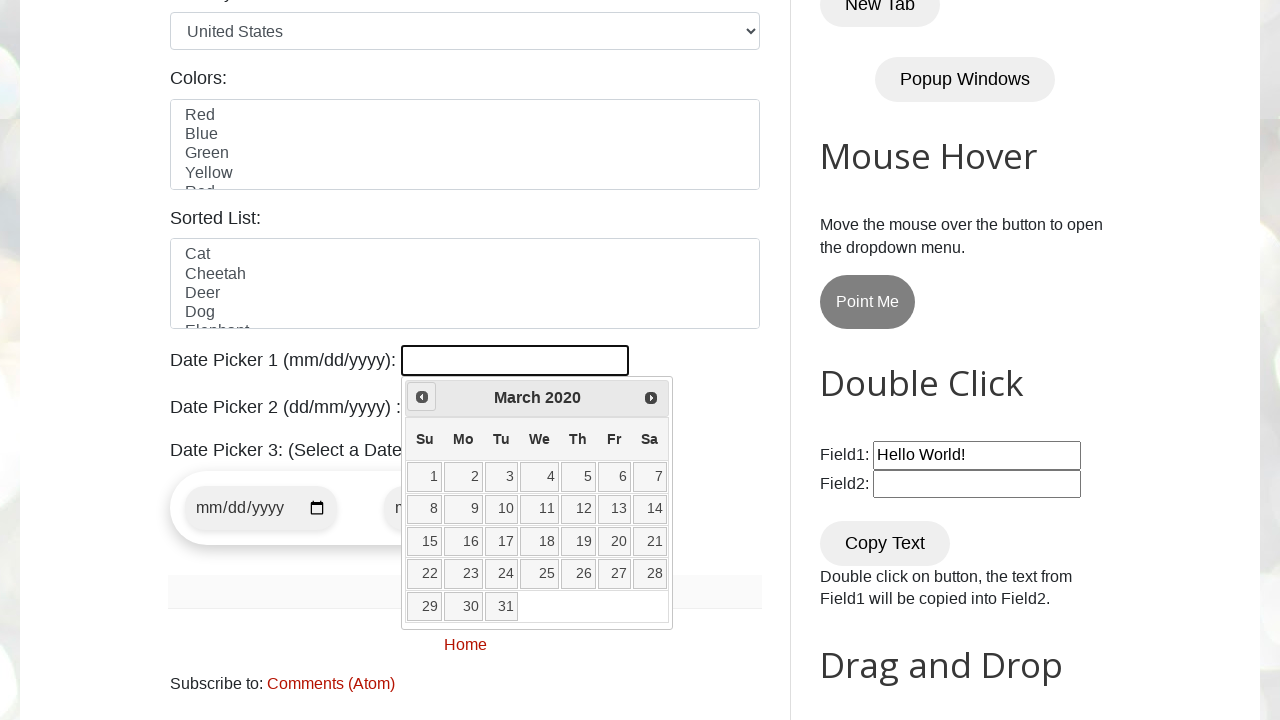

Retrieved current month: March
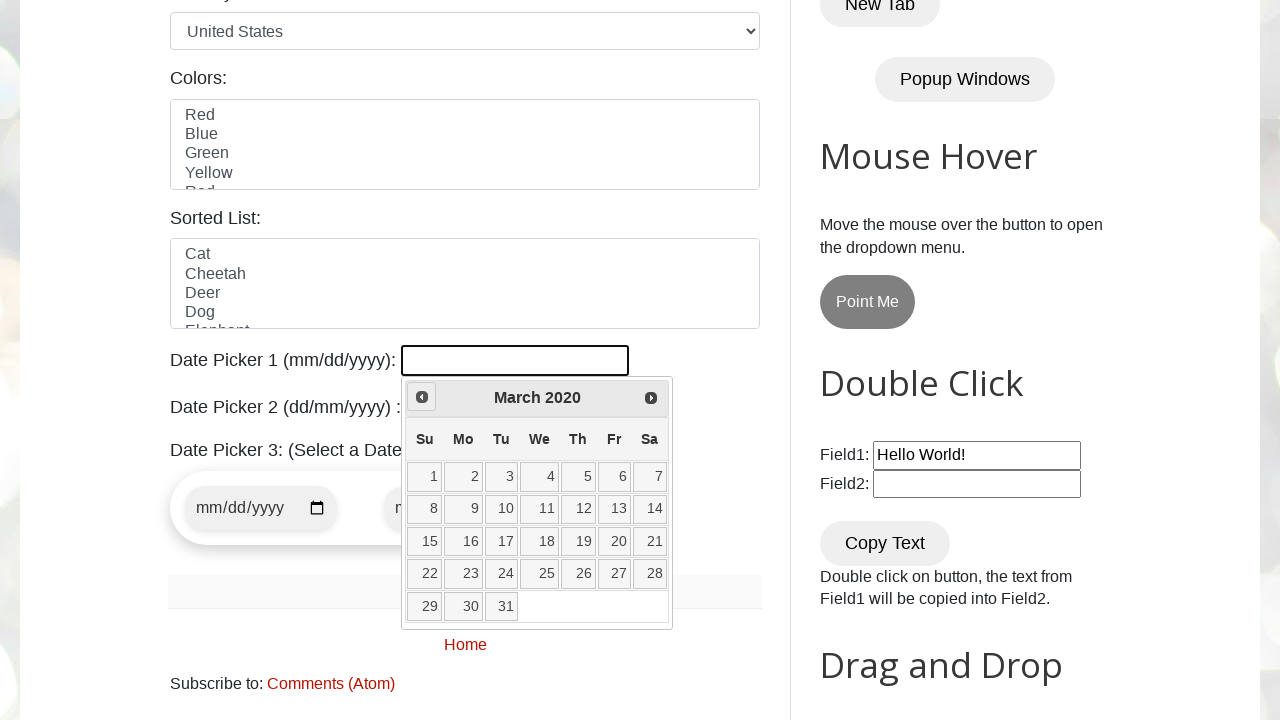

Retrieved current year: 2020
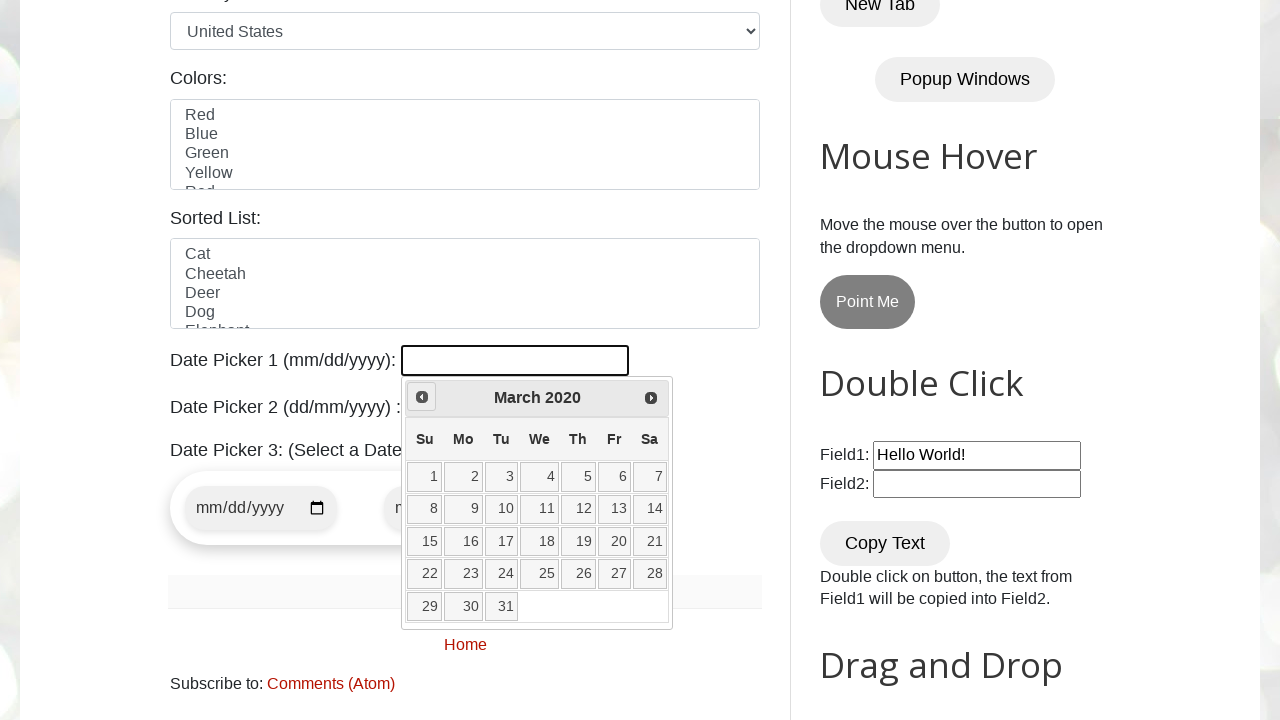

Clicked previous arrow to navigate months (current: March 2020) at (422, 397) on span.ui-icon.ui-icon-circle-triangle-w
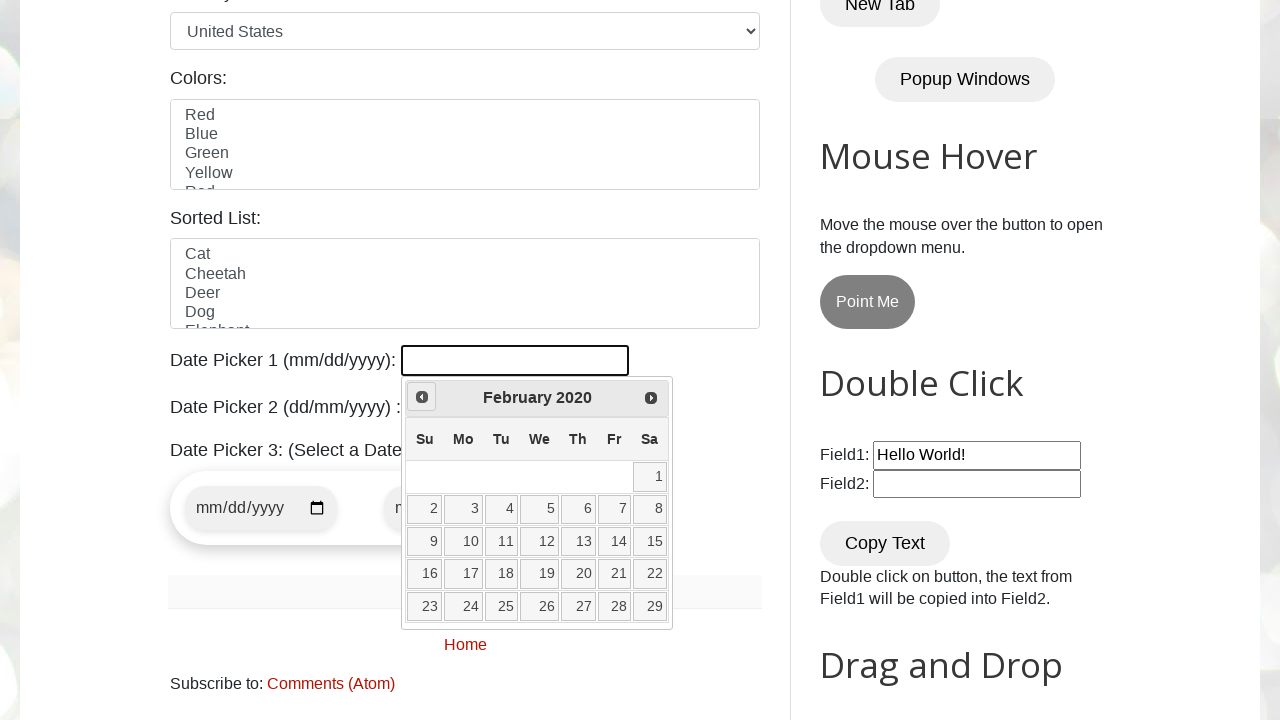

Retrieved current month: February
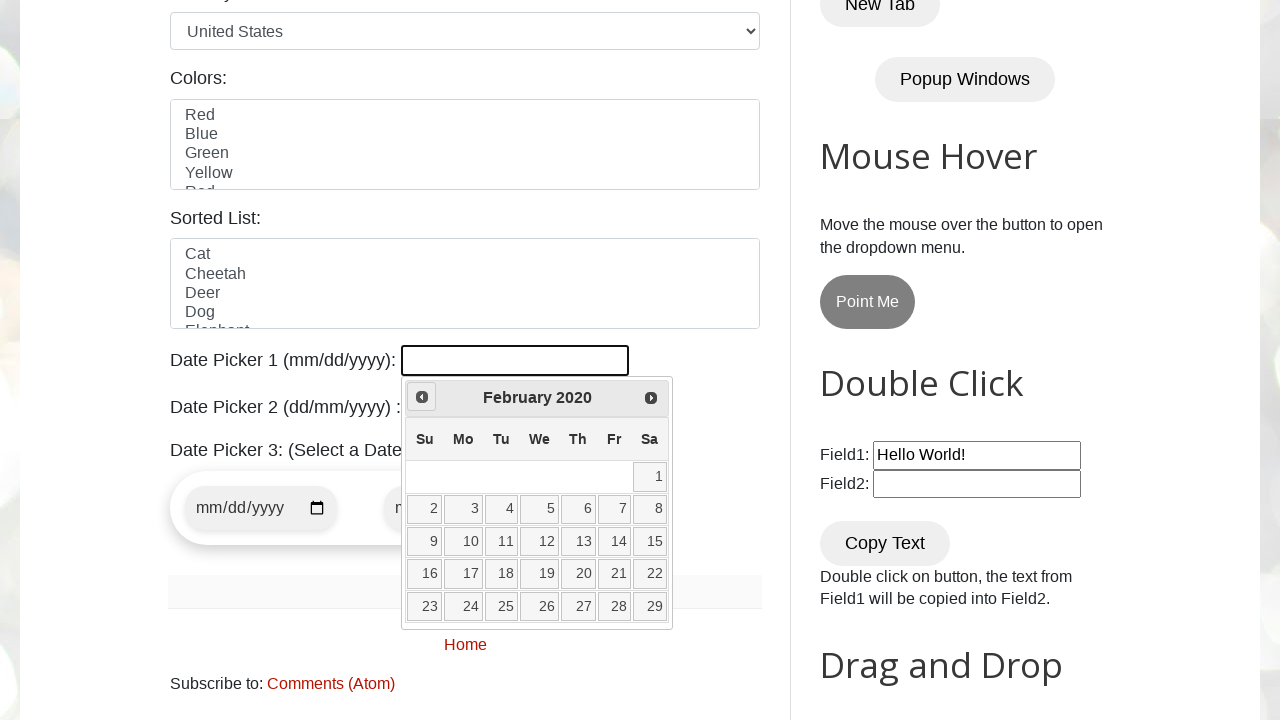

Retrieved current year: 2020
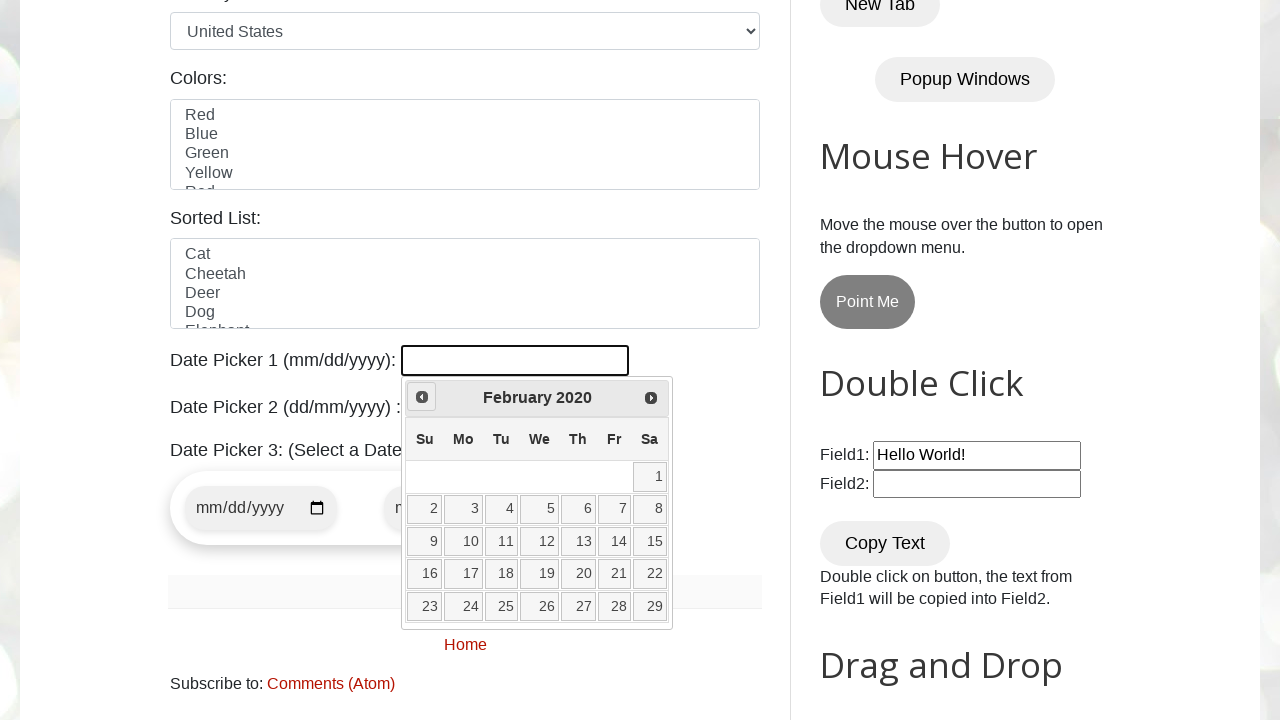

Clicked previous arrow to navigate months (current: February 2020) at (422, 397) on span.ui-icon.ui-icon-circle-triangle-w
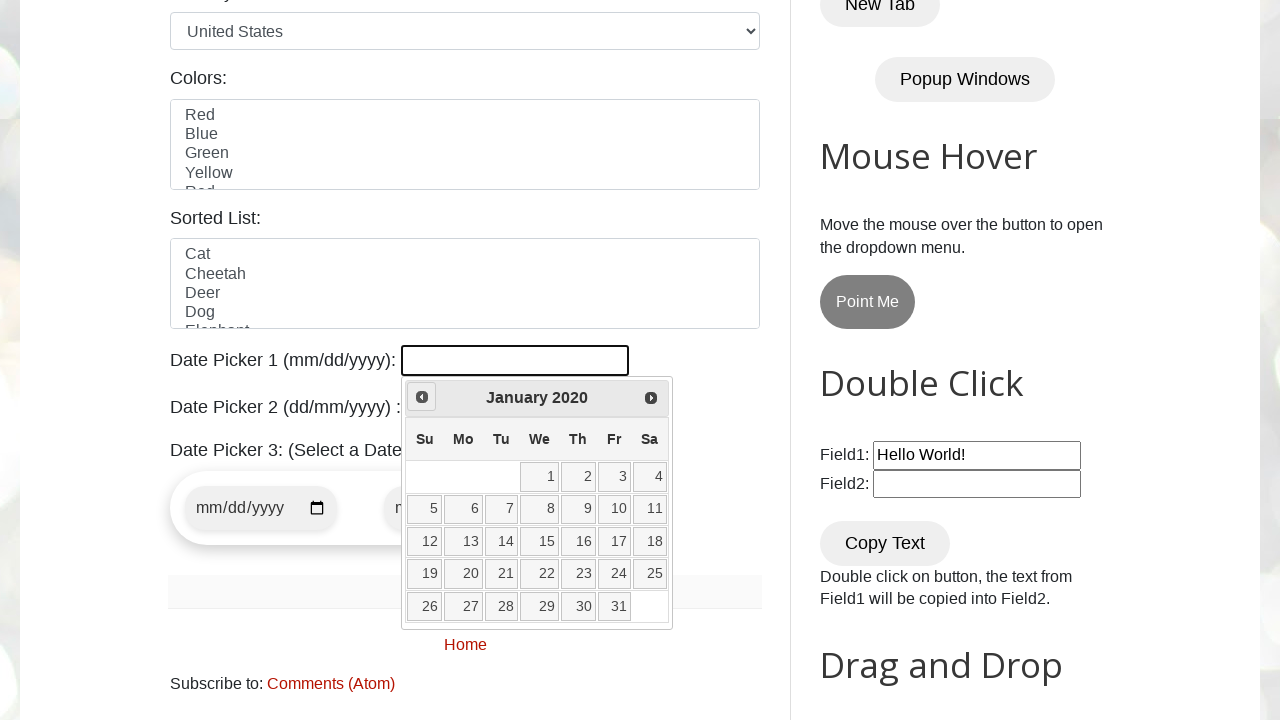

Retrieved current month: January
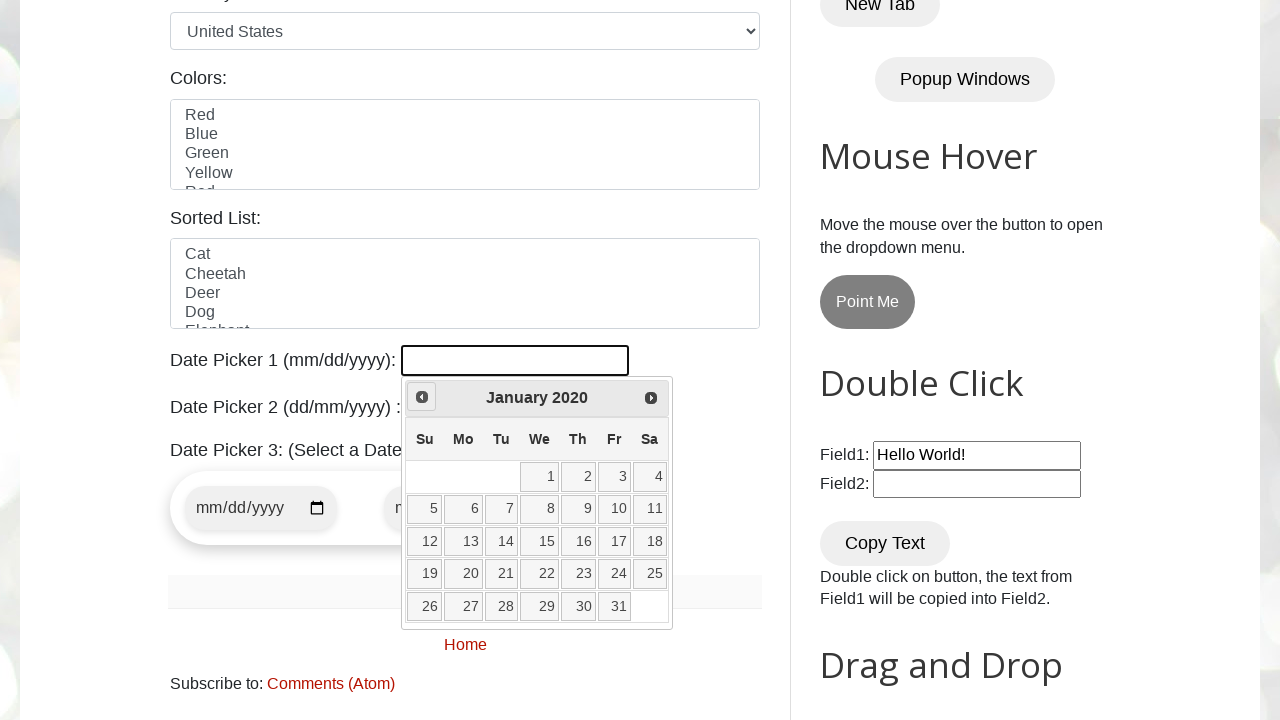

Retrieved current year: 2020
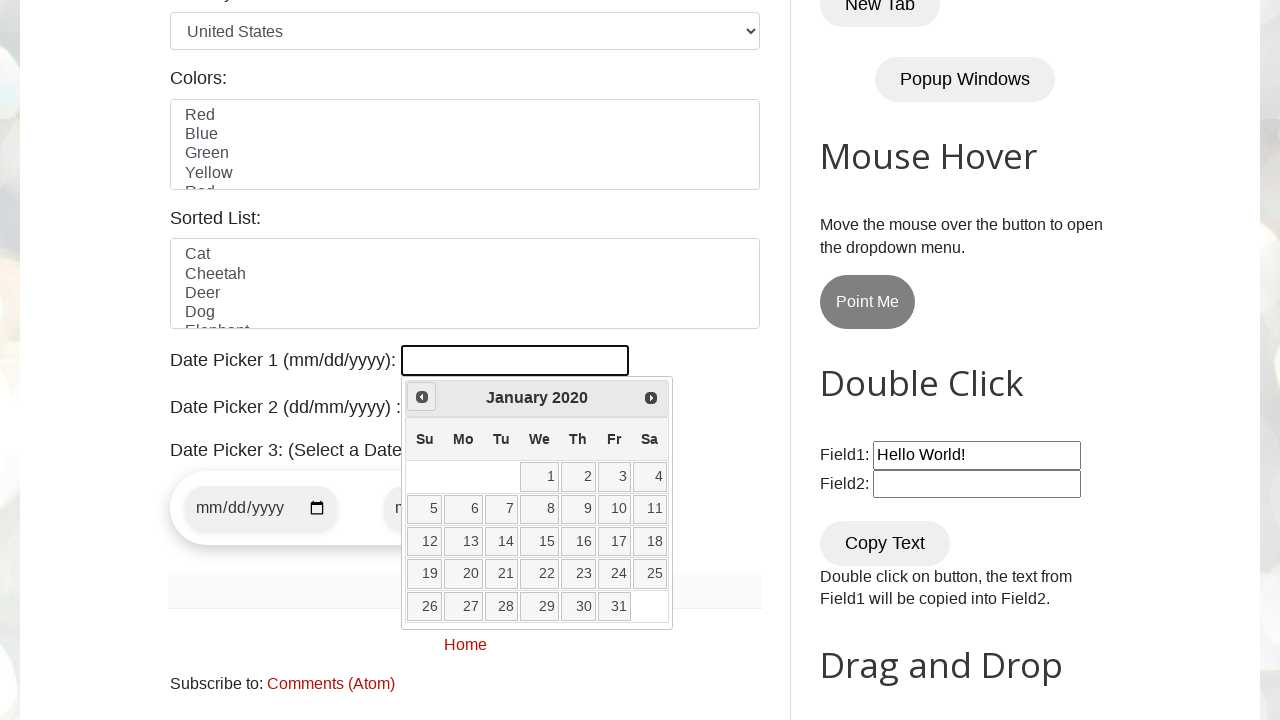

Clicked previous arrow to navigate months (current: January 2020) at (422, 397) on span.ui-icon.ui-icon-circle-triangle-w
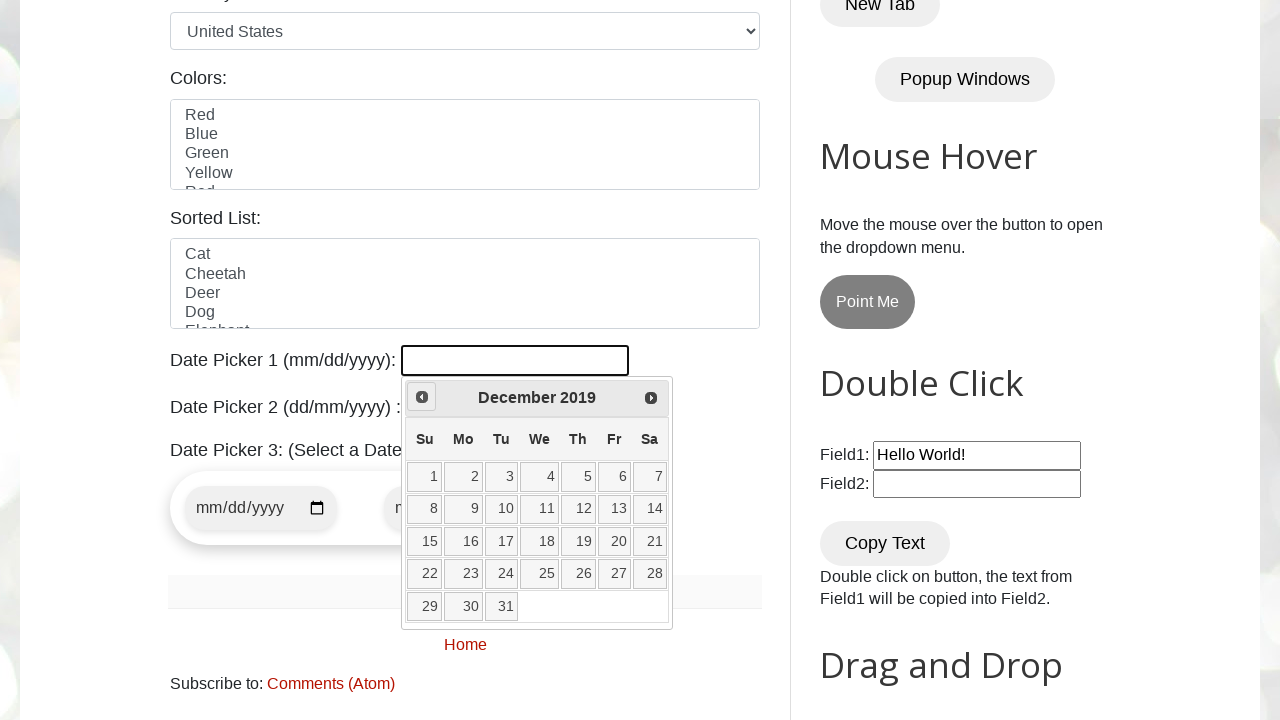

Retrieved current month: December
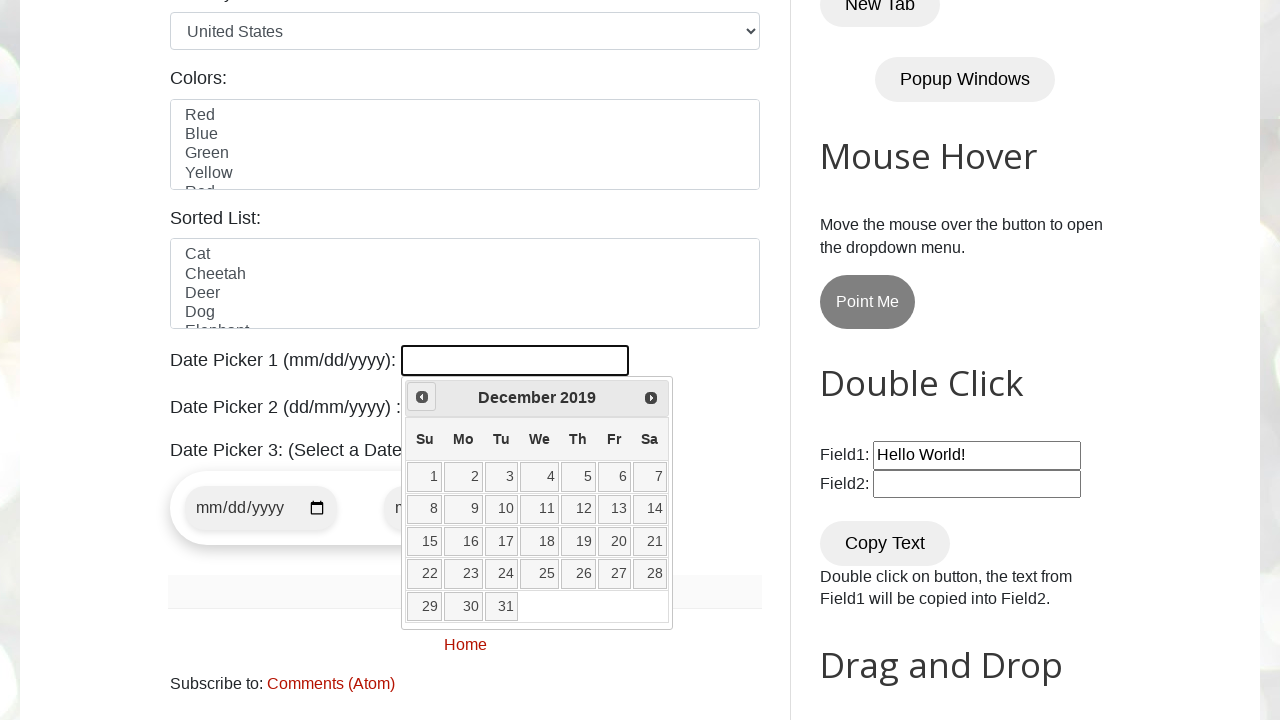

Retrieved current year: 2019
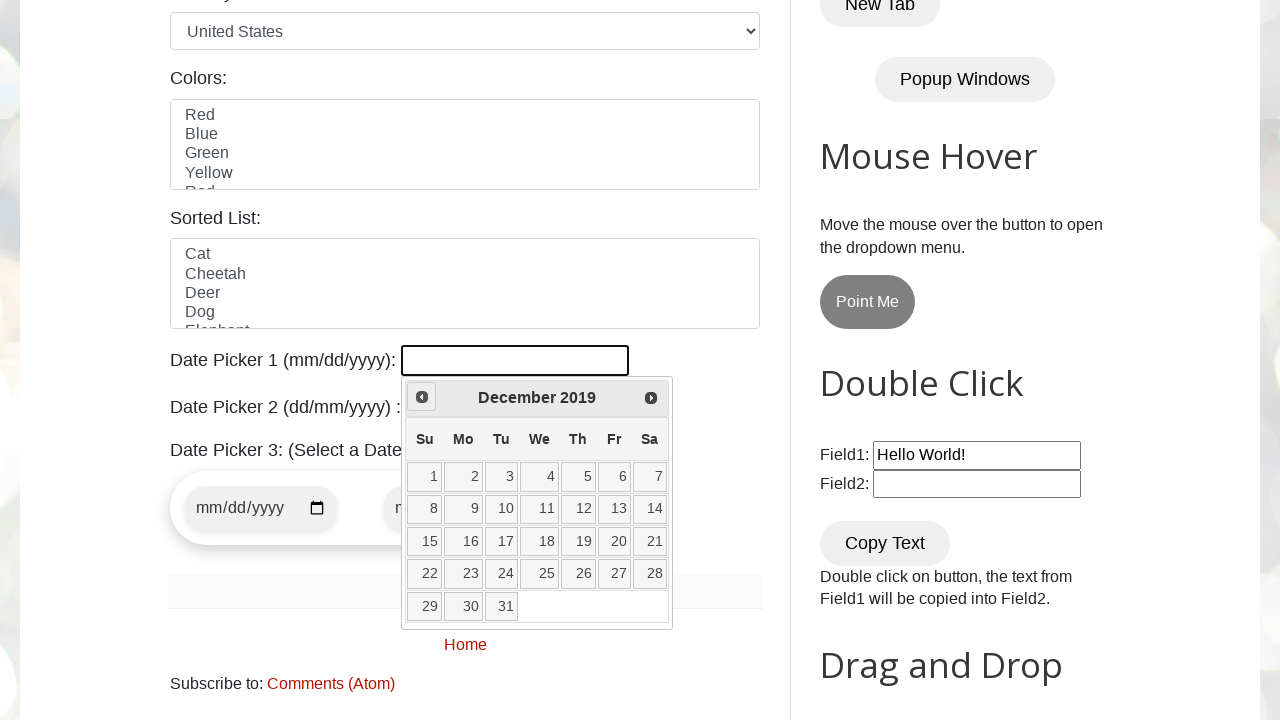

Clicked previous arrow to navigate months (current: December 2019) at (422, 397) on span.ui-icon.ui-icon-circle-triangle-w
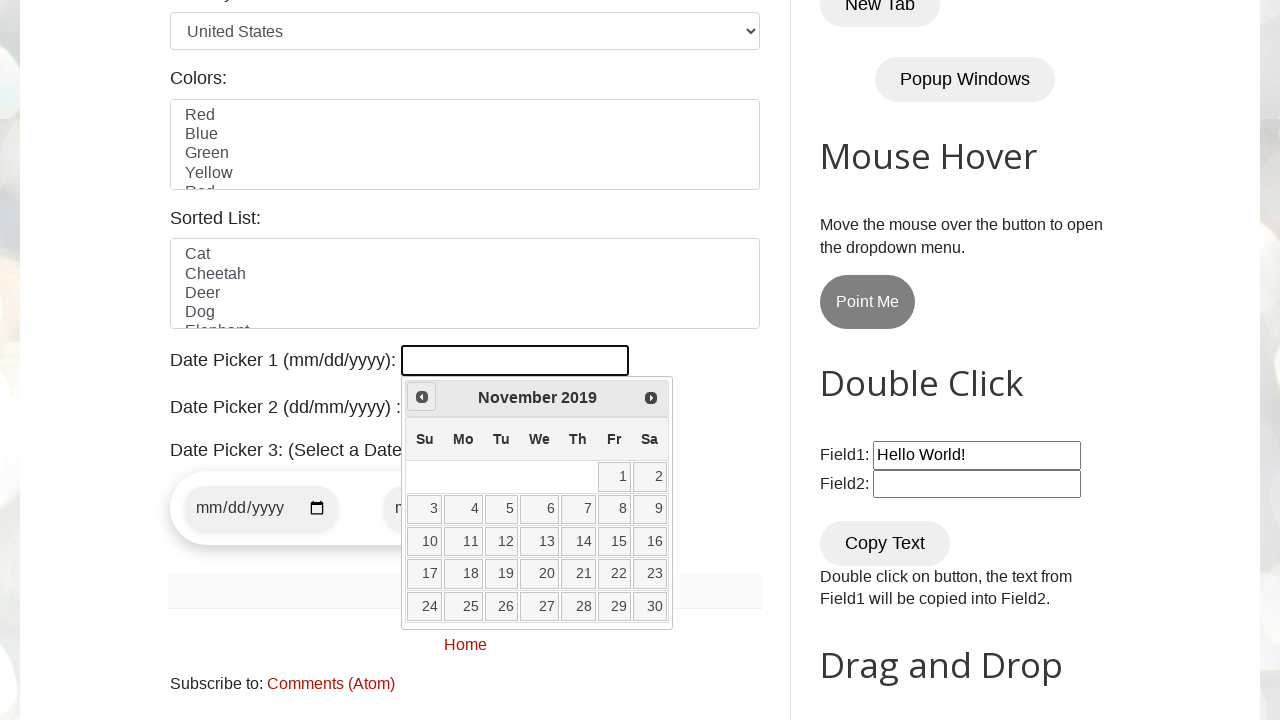

Retrieved current month: November
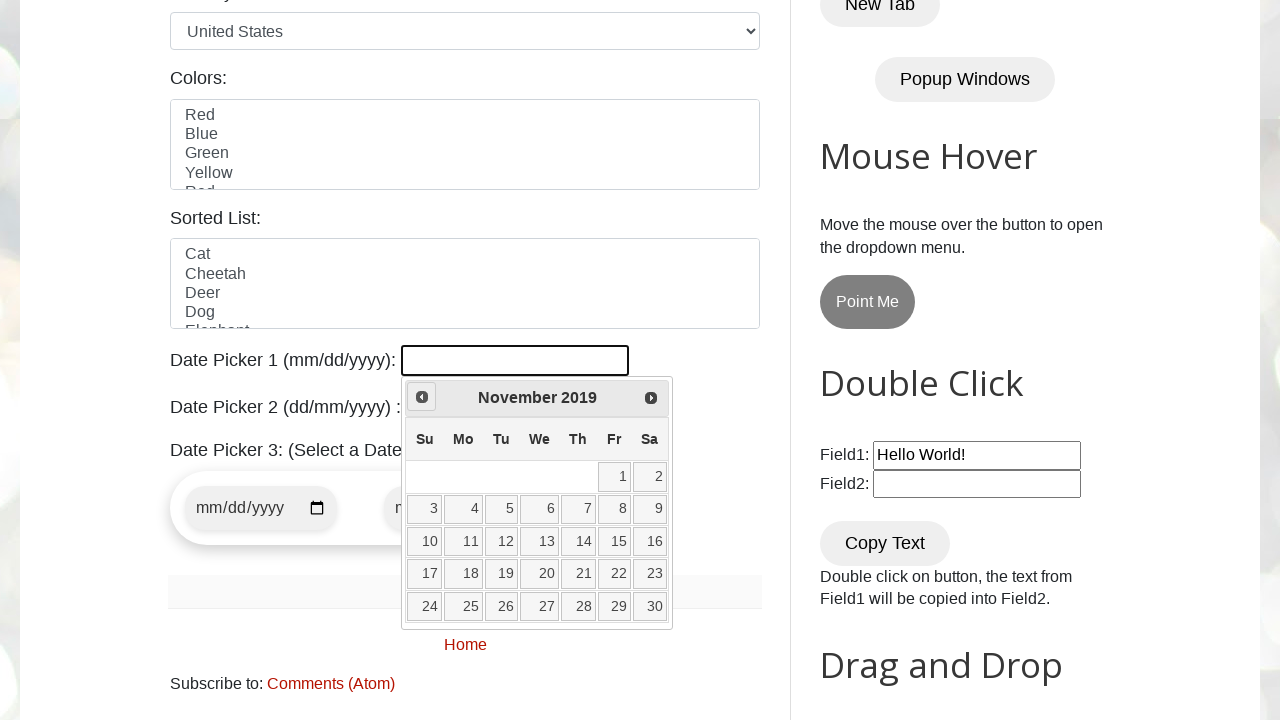

Retrieved current year: 2019
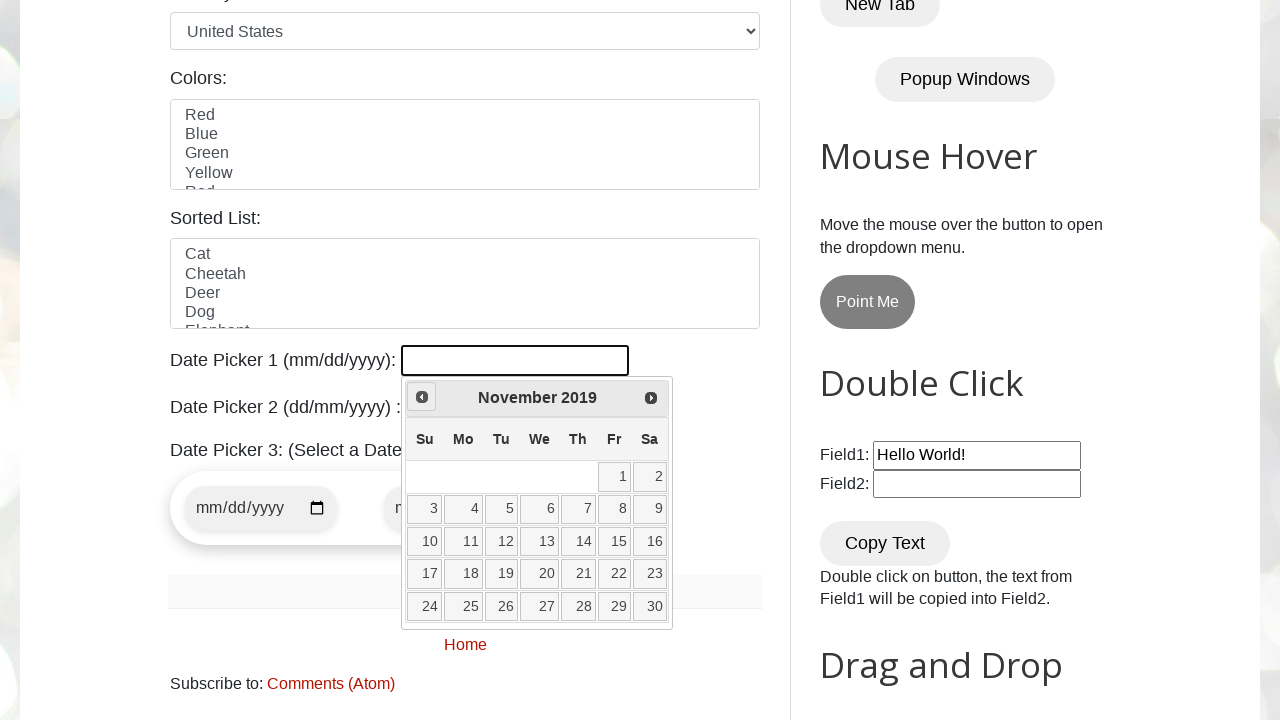

Clicked previous arrow to navigate months (current: November 2019) at (422, 397) on span.ui-icon.ui-icon-circle-triangle-w
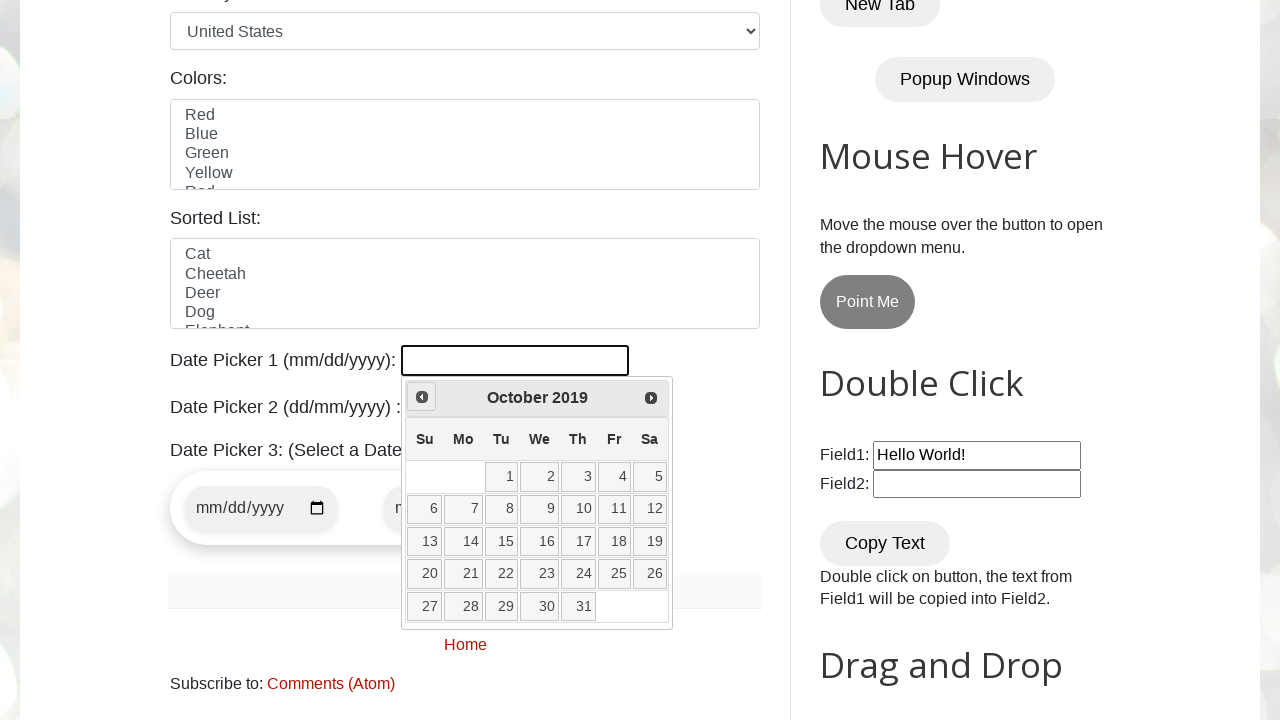

Retrieved current month: October
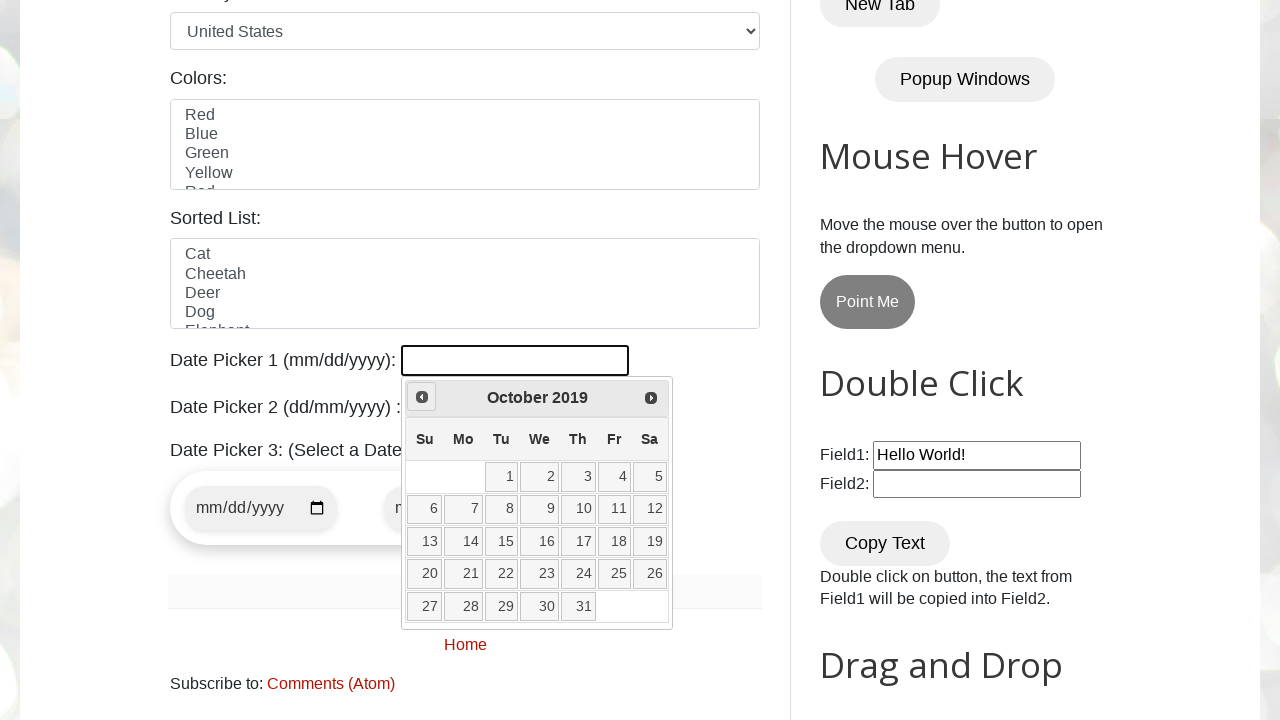

Retrieved current year: 2019
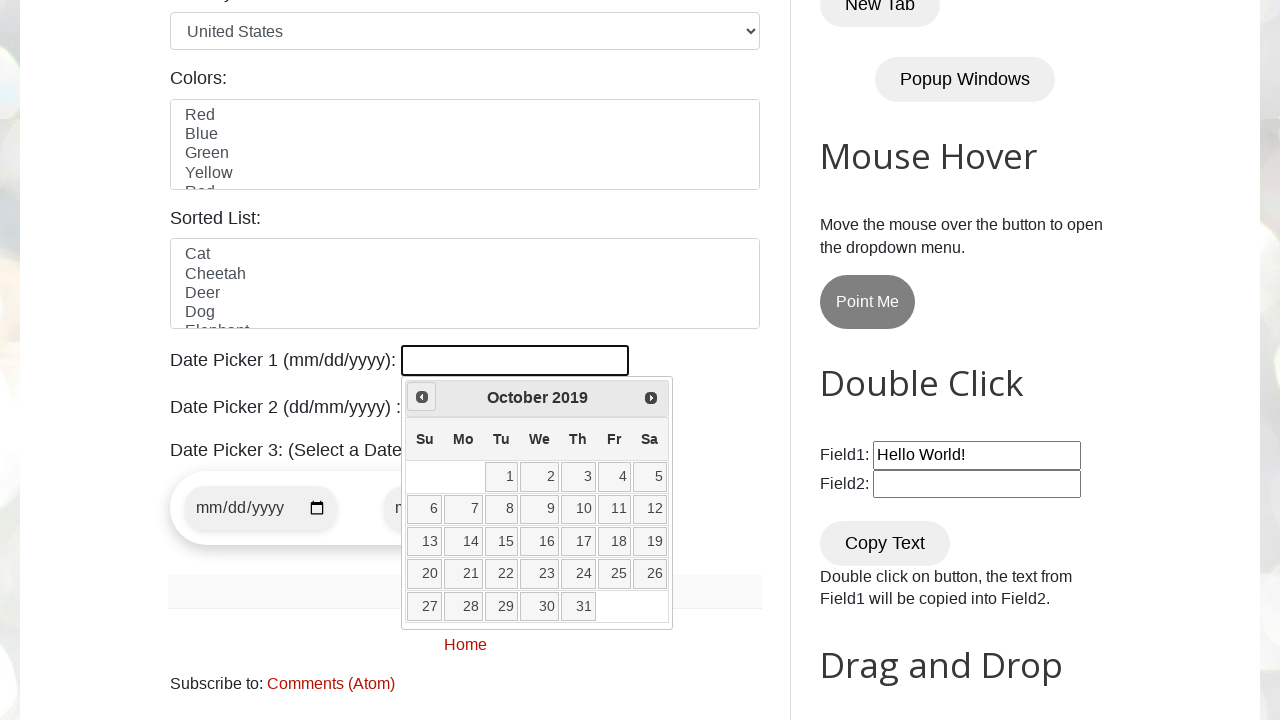

Clicked previous arrow to navigate months (current: October 2019) at (422, 397) on span.ui-icon.ui-icon-circle-triangle-w
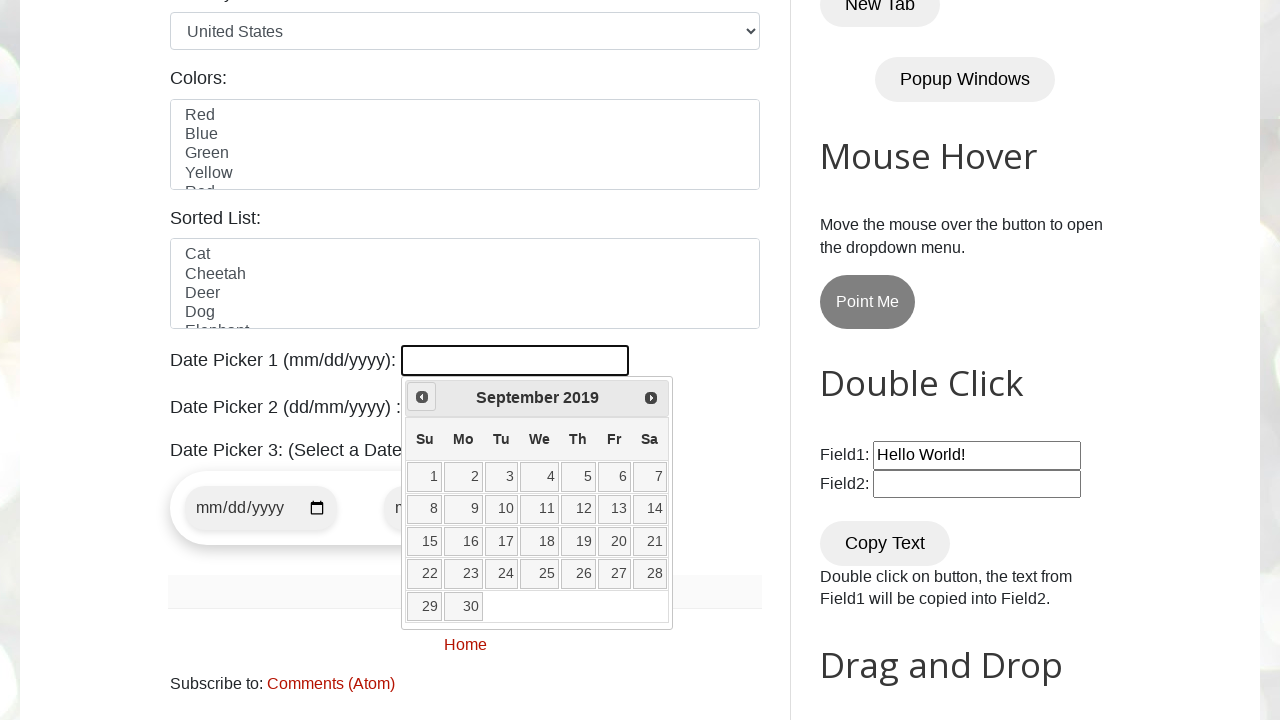

Retrieved current month: September
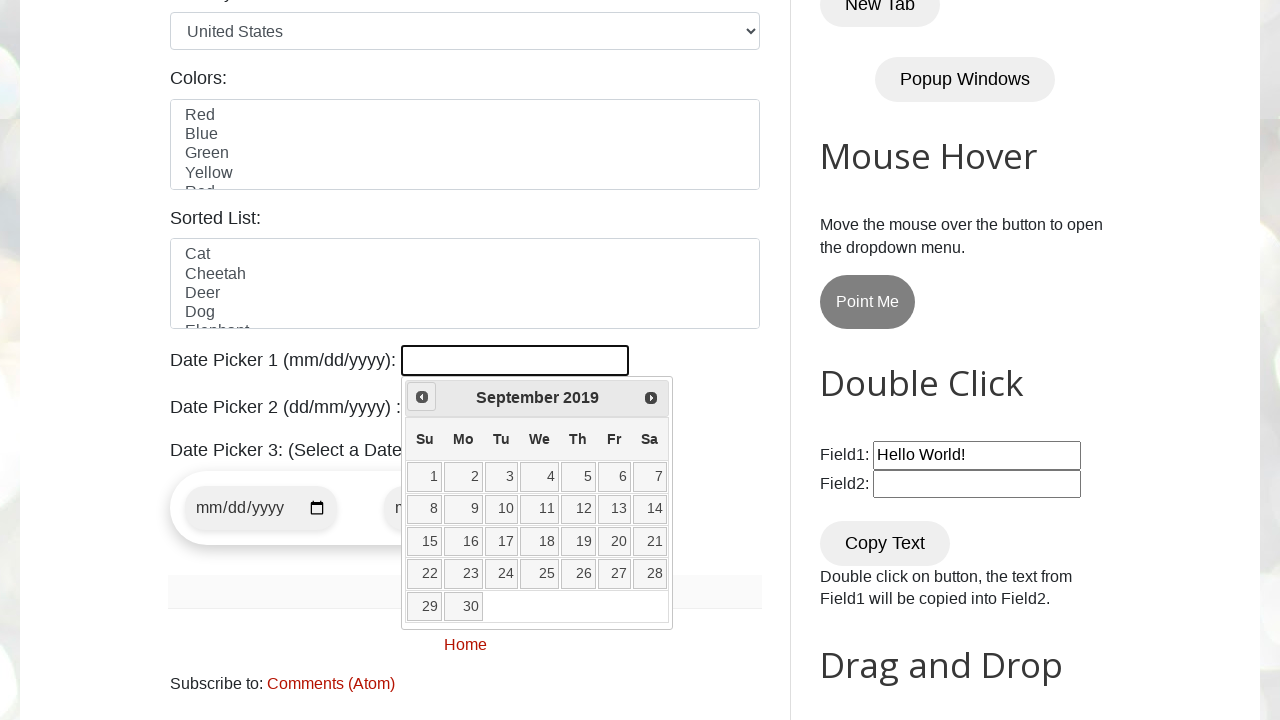

Retrieved current year: 2019
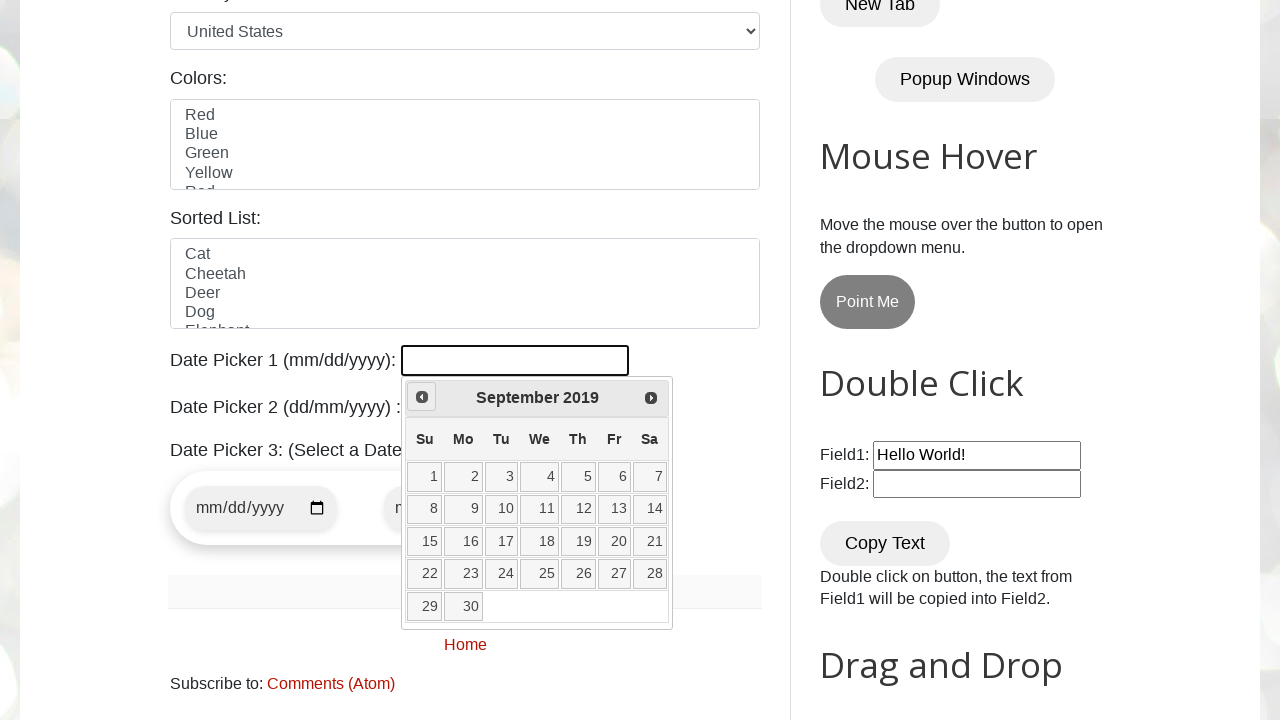

Clicked previous arrow to navigate months (current: September 2019) at (422, 397) on span.ui-icon.ui-icon-circle-triangle-w
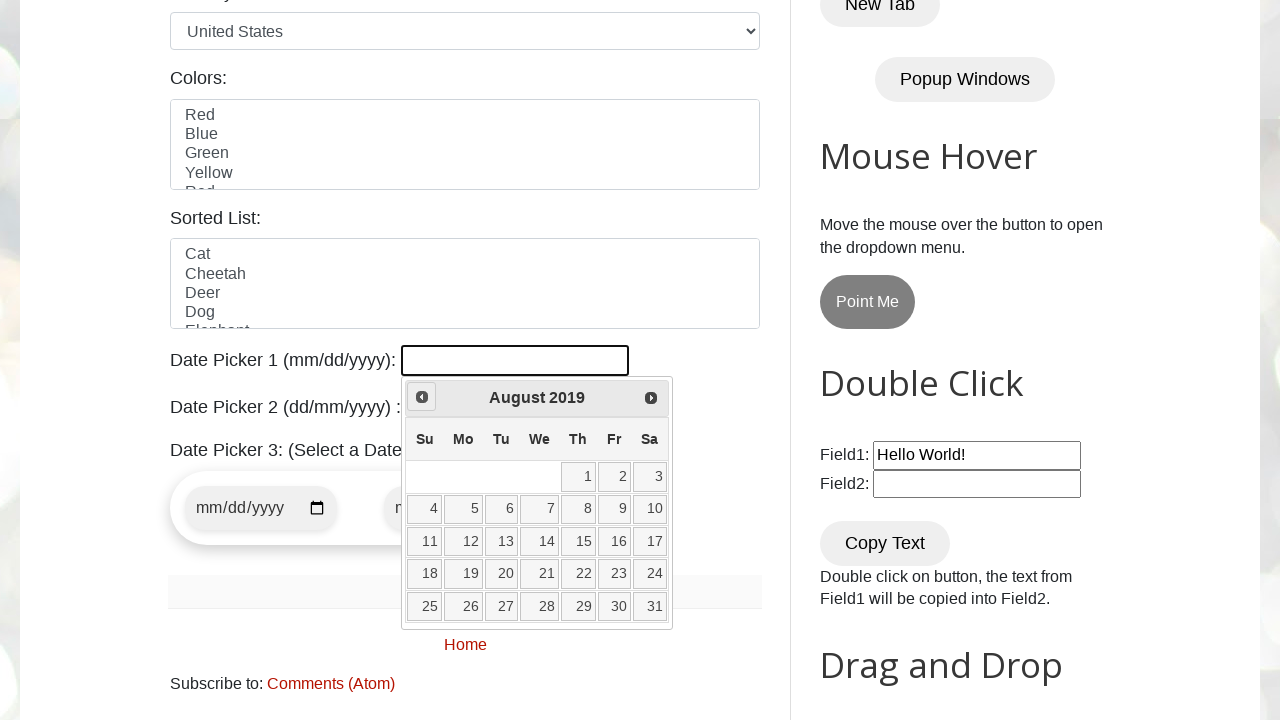

Retrieved current month: August
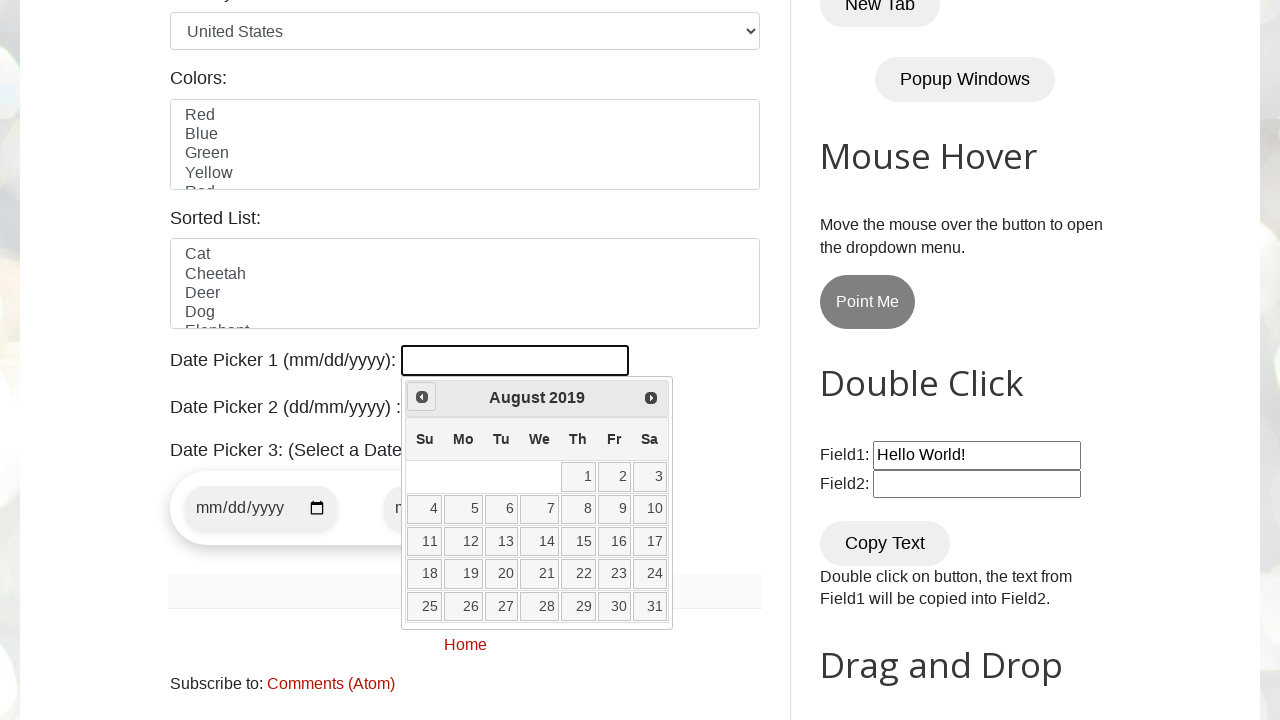

Retrieved current year: 2019
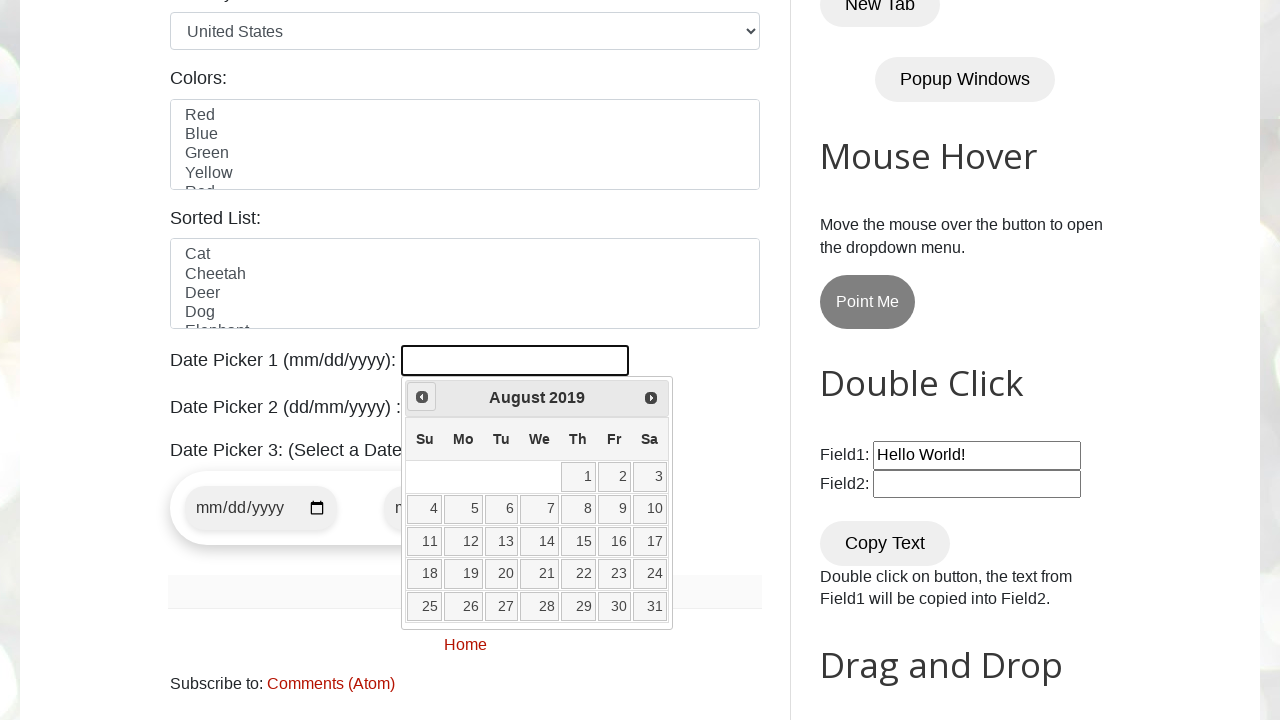

Clicked previous arrow to navigate months (current: August 2019) at (422, 397) on span.ui-icon.ui-icon-circle-triangle-w
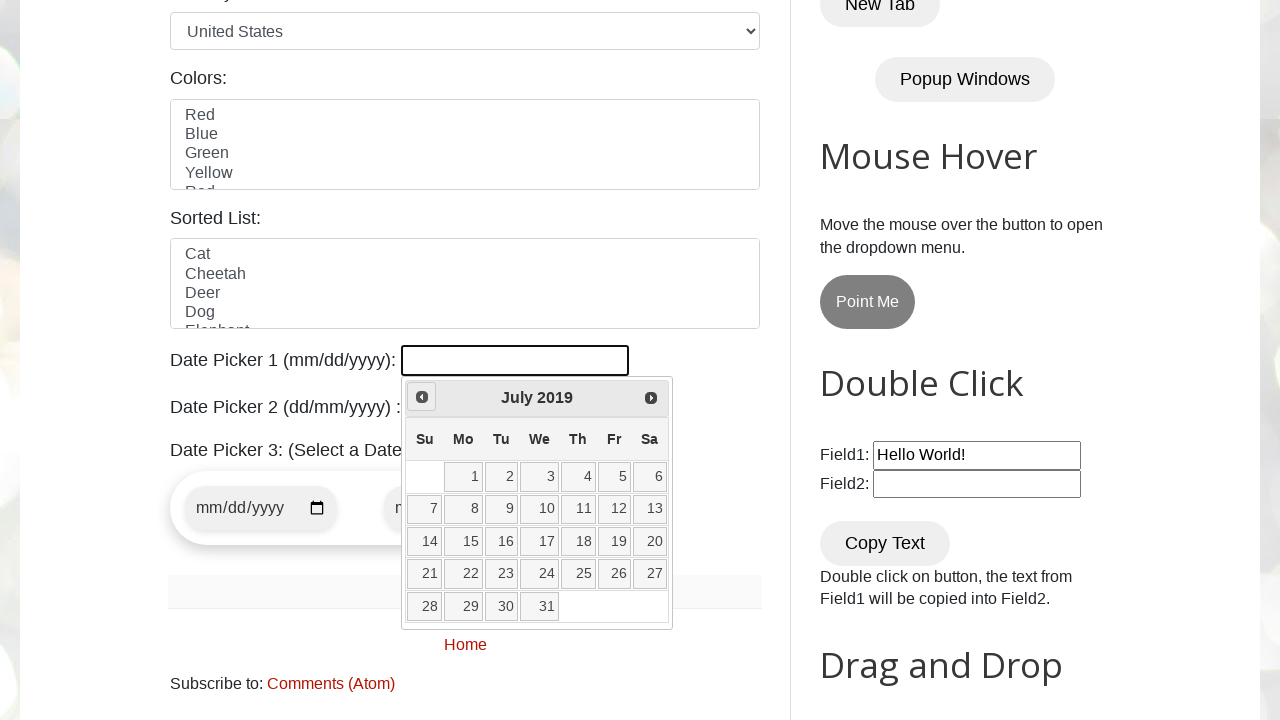

Retrieved current month: July
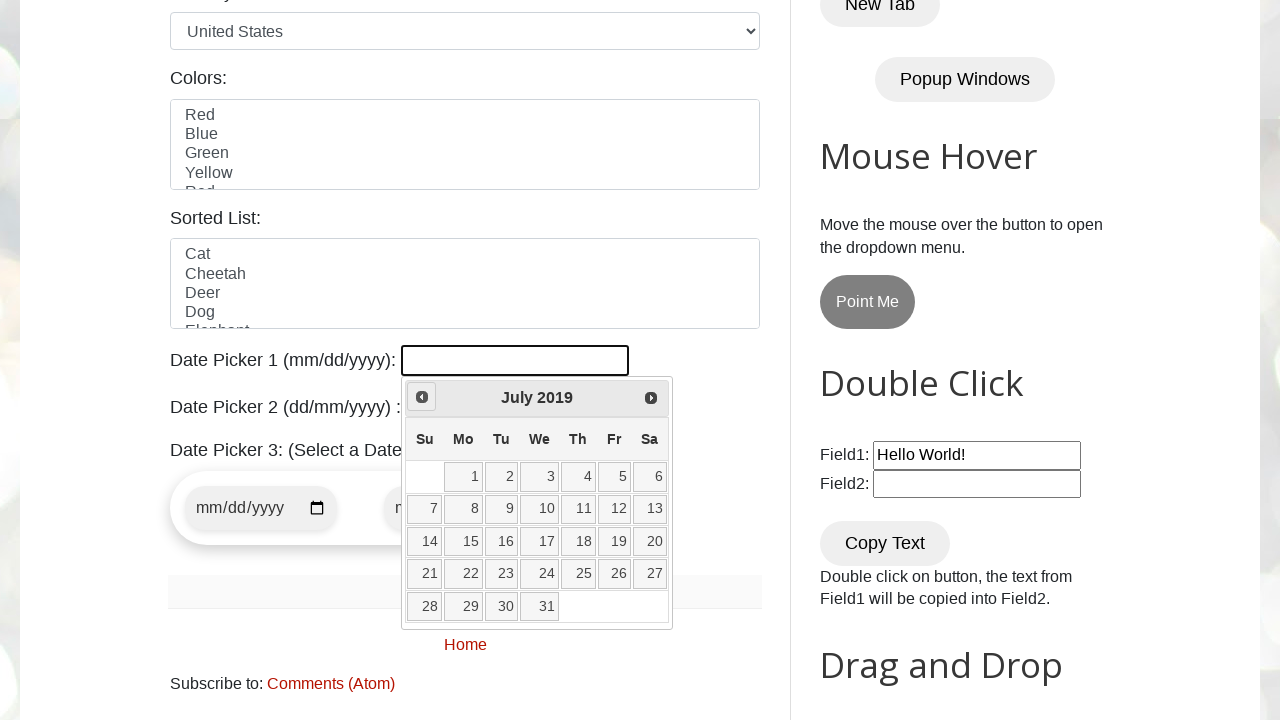

Retrieved current year: 2019
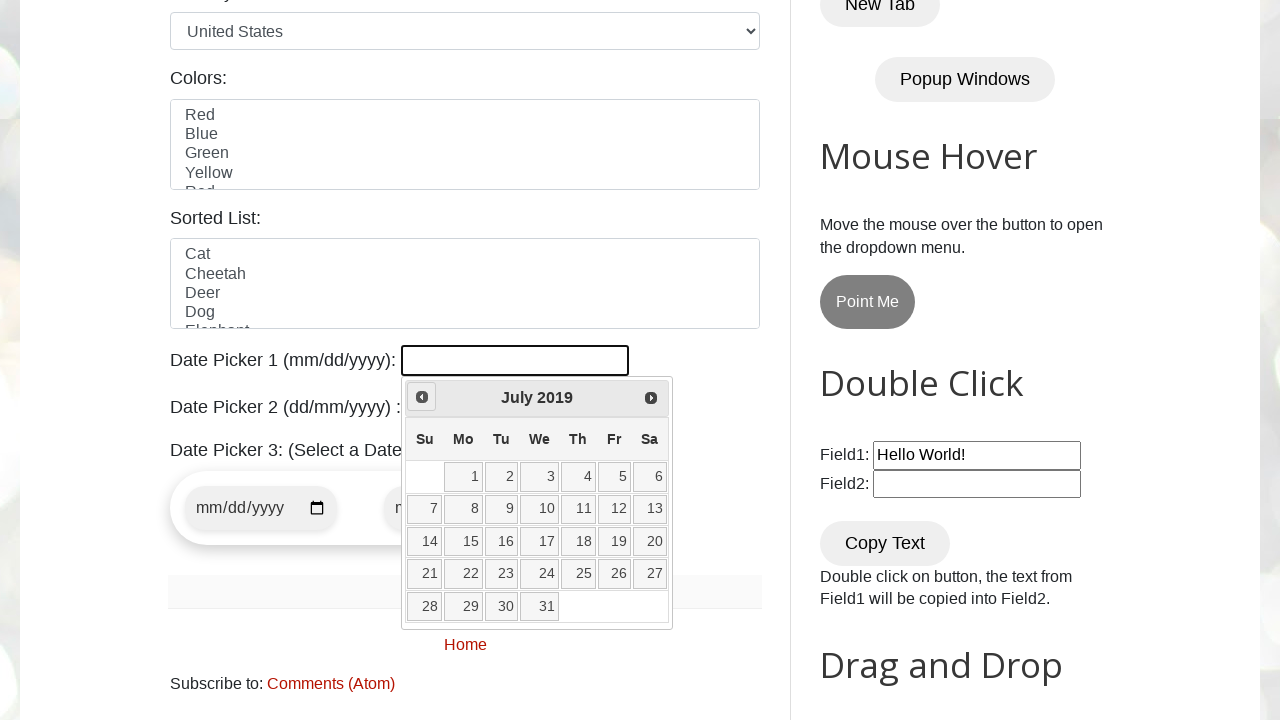

Clicked previous arrow to navigate months (current: July 2019) at (422, 397) on span.ui-icon.ui-icon-circle-triangle-w
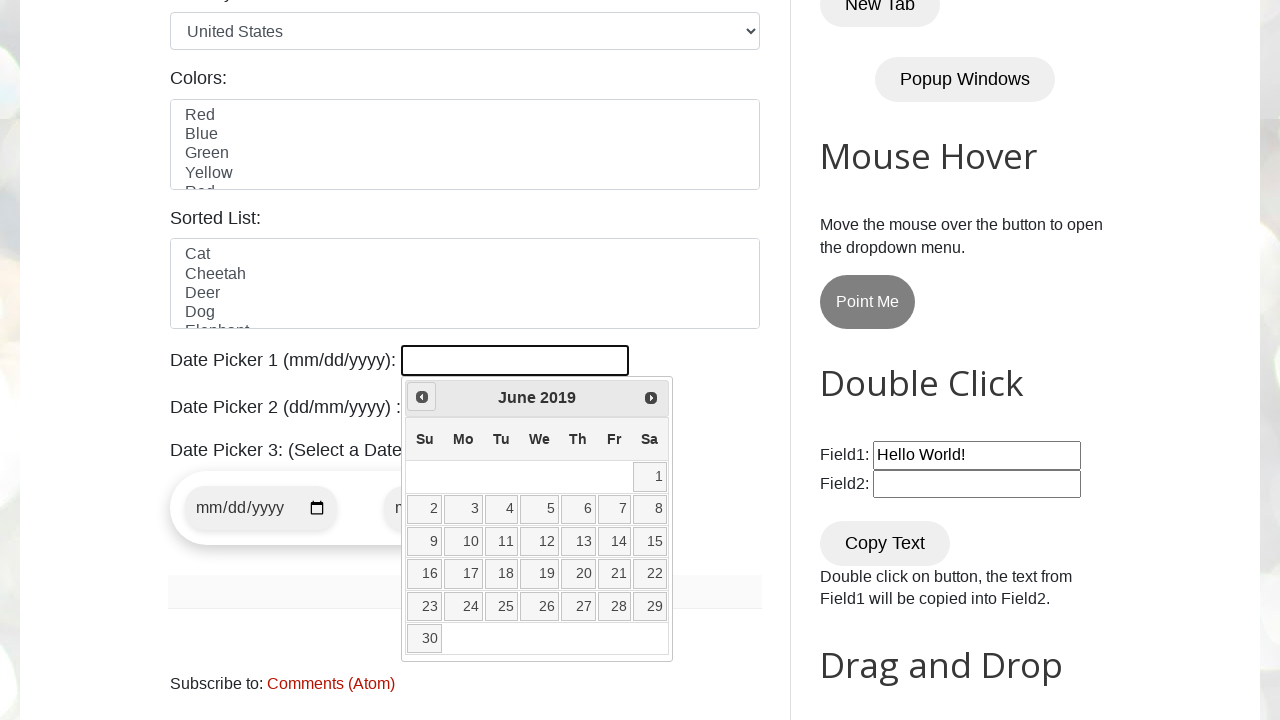

Retrieved current month: June
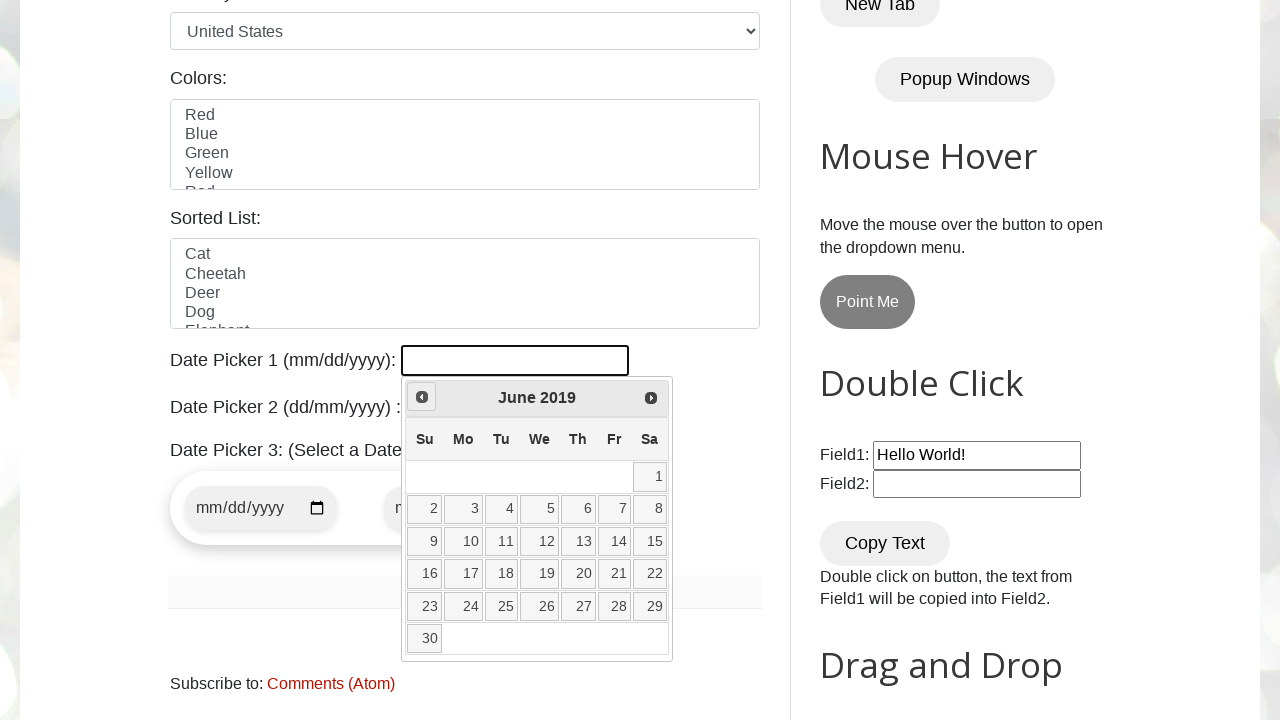

Retrieved current year: 2019
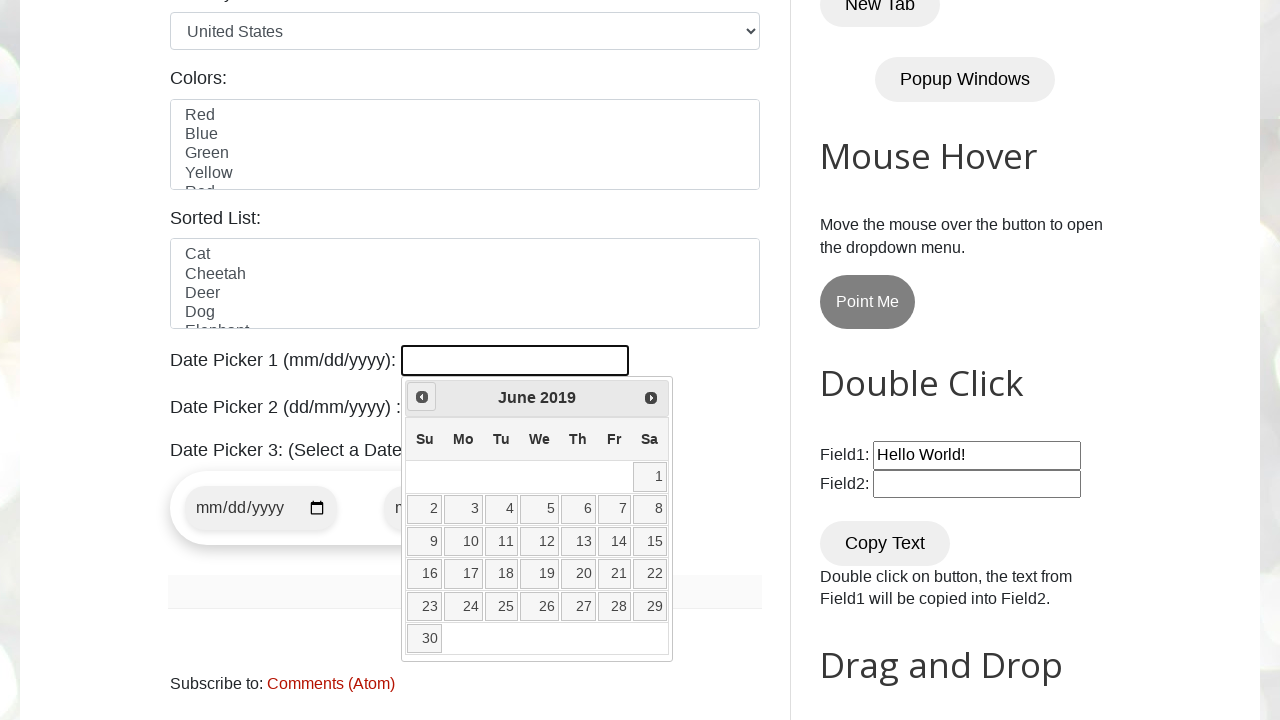

Clicked previous arrow to navigate months (current: June 2019) at (422, 397) on span.ui-icon.ui-icon-circle-triangle-w
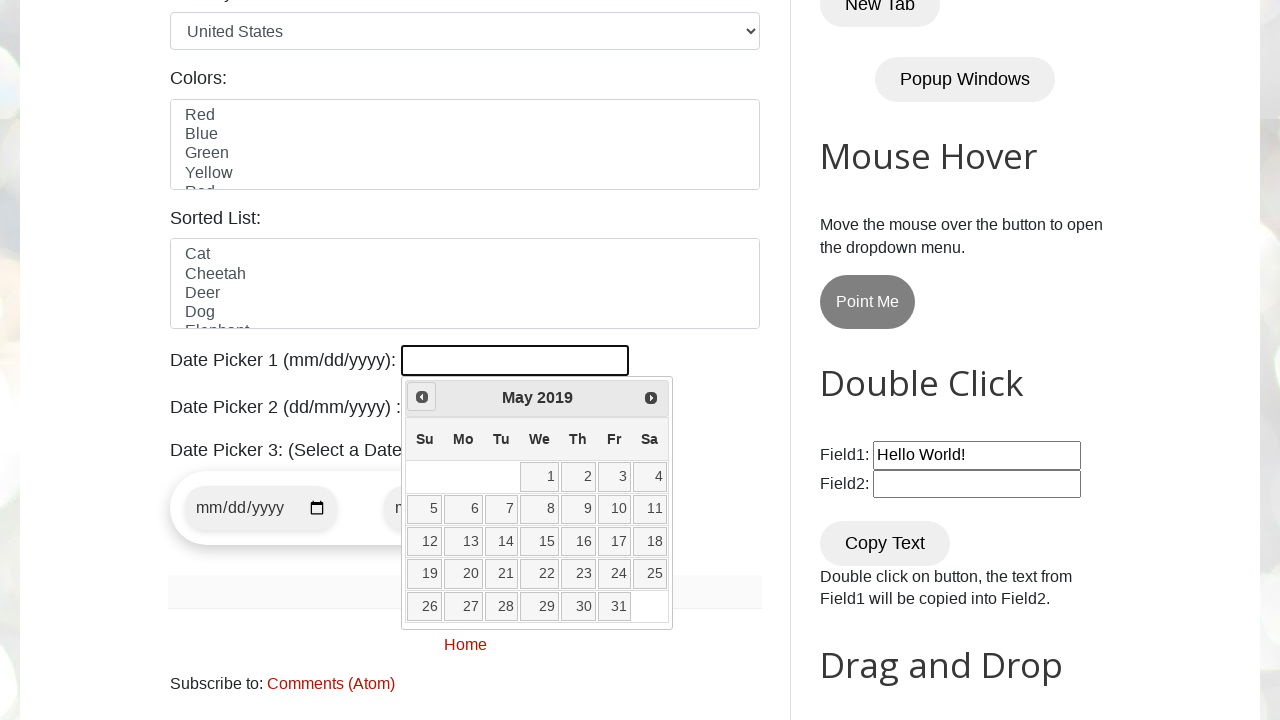

Retrieved current month: May
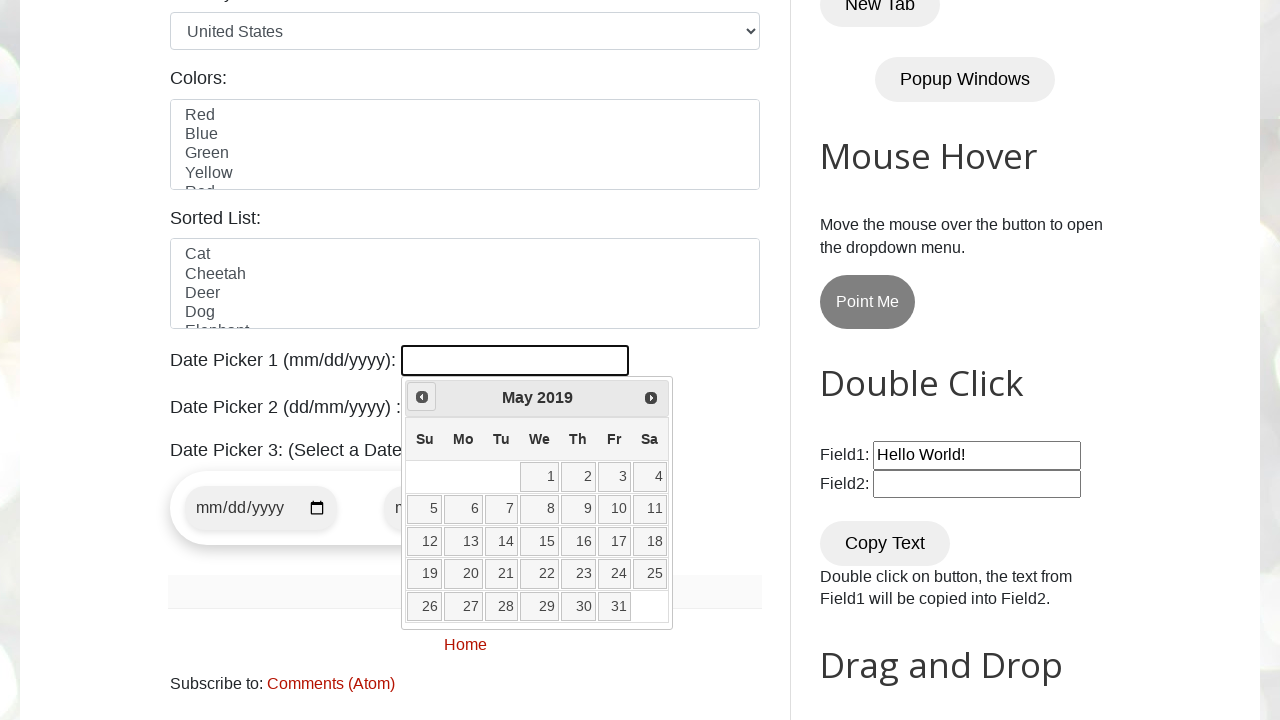

Retrieved current year: 2019
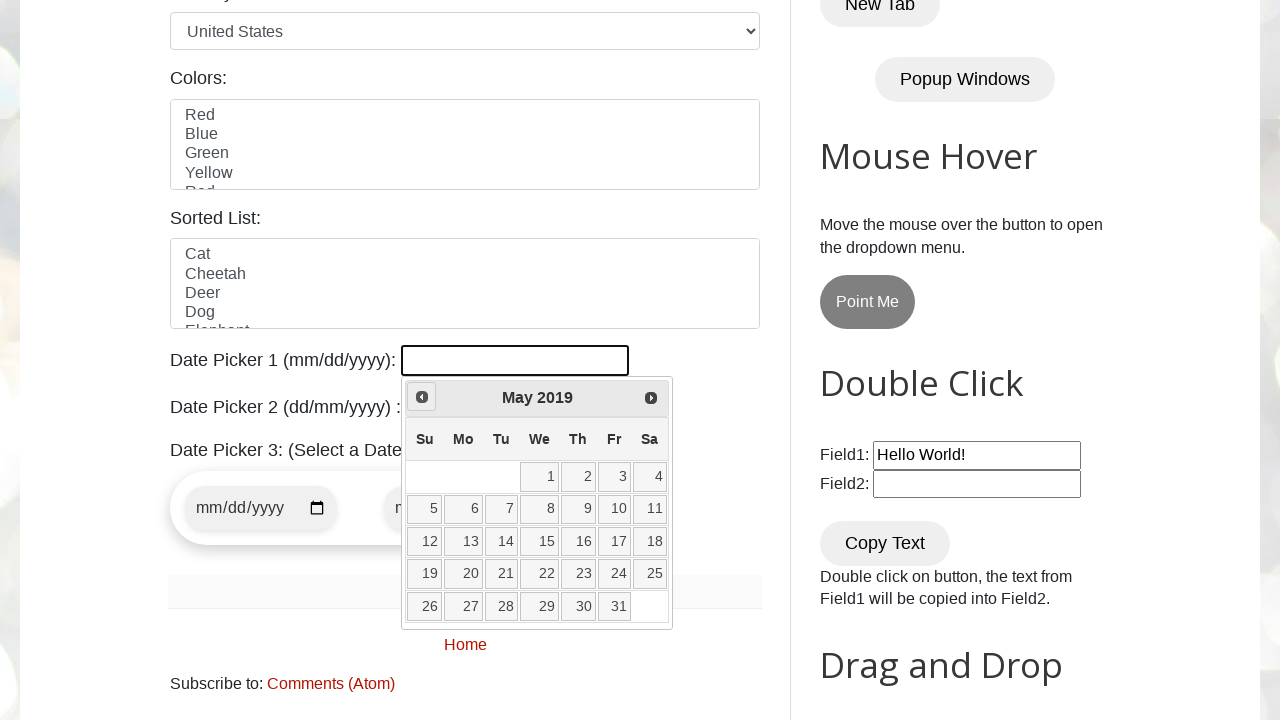

Clicked previous arrow to navigate months (current: May 2019) at (422, 397) on span.ui-icon.ui-icon-circle-triangle-w
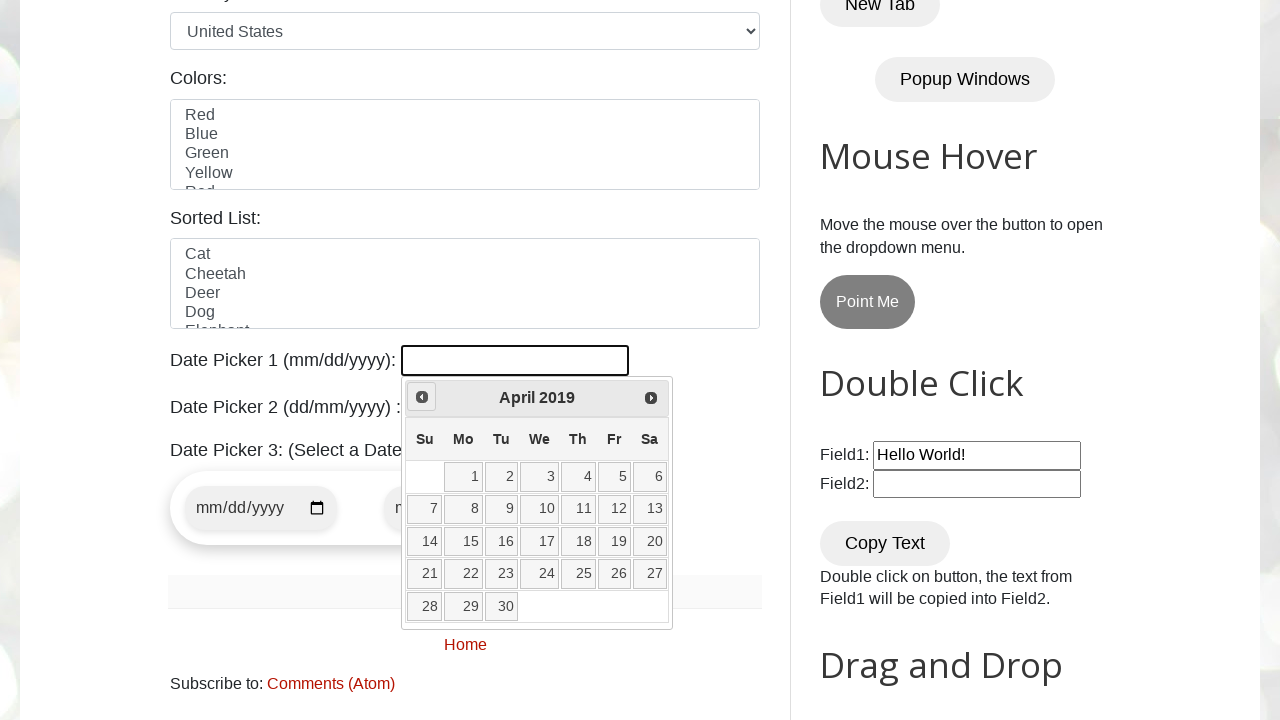

Retrieved current month: April
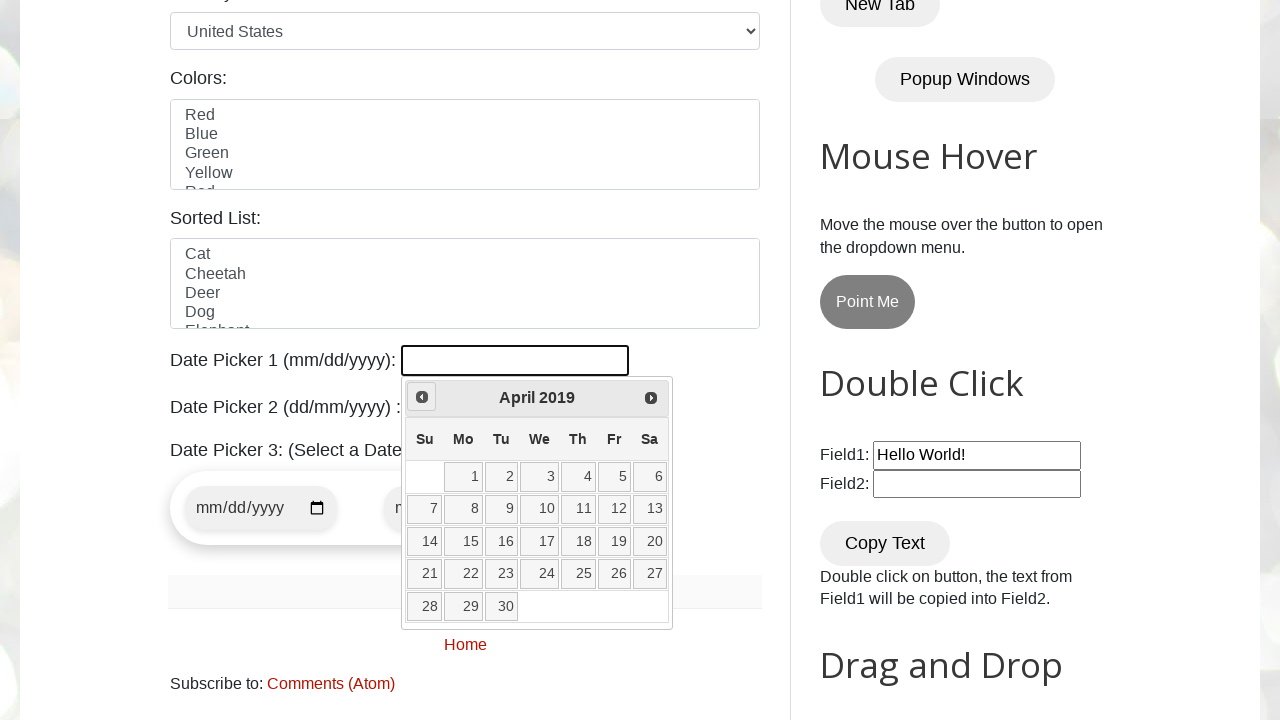

Retrieved current year: 2019
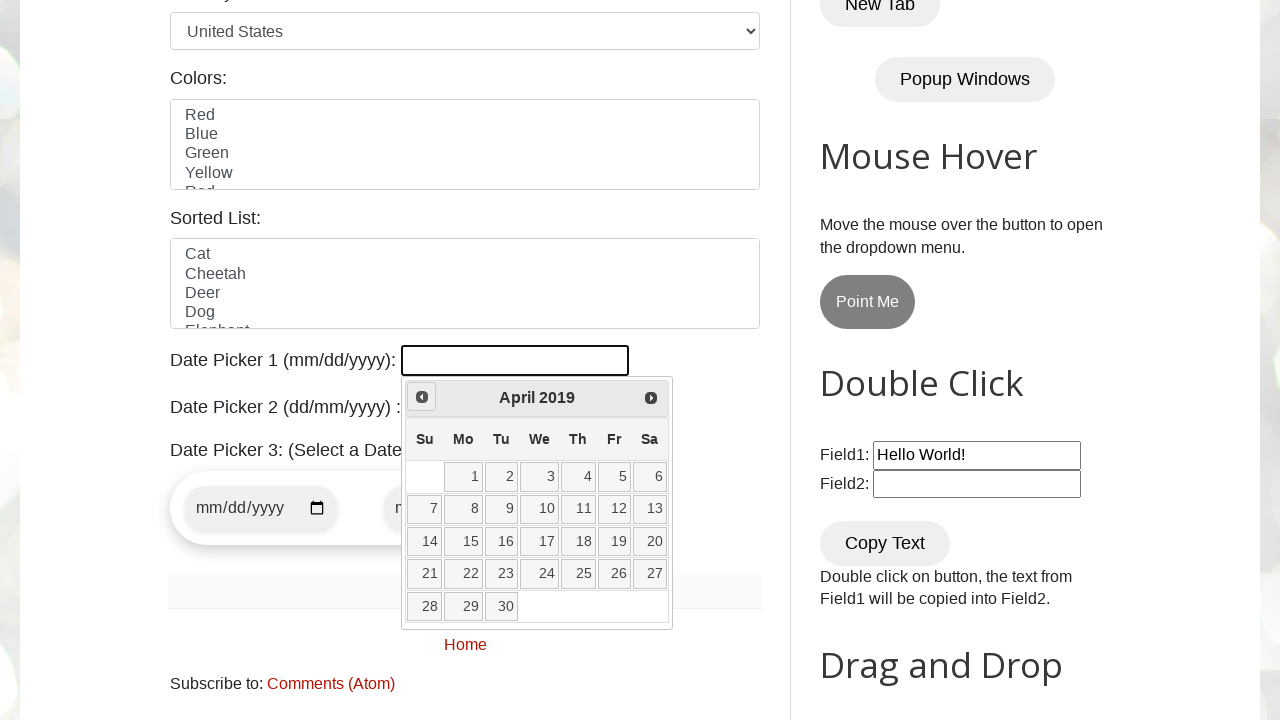

Clicked previous arrow to navigate months (current: April 2019) at (422, 397) on span.ui-icon.ui-icon-circle-triangle-w
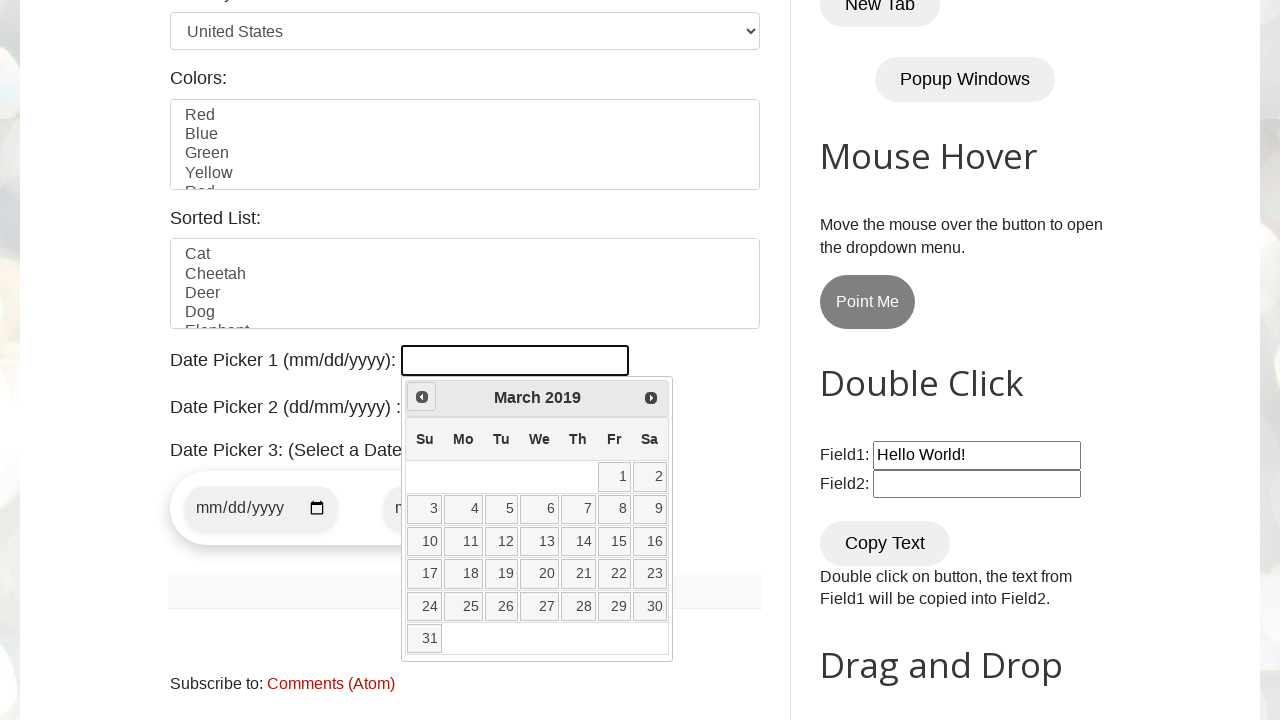

Retrieved current month: March
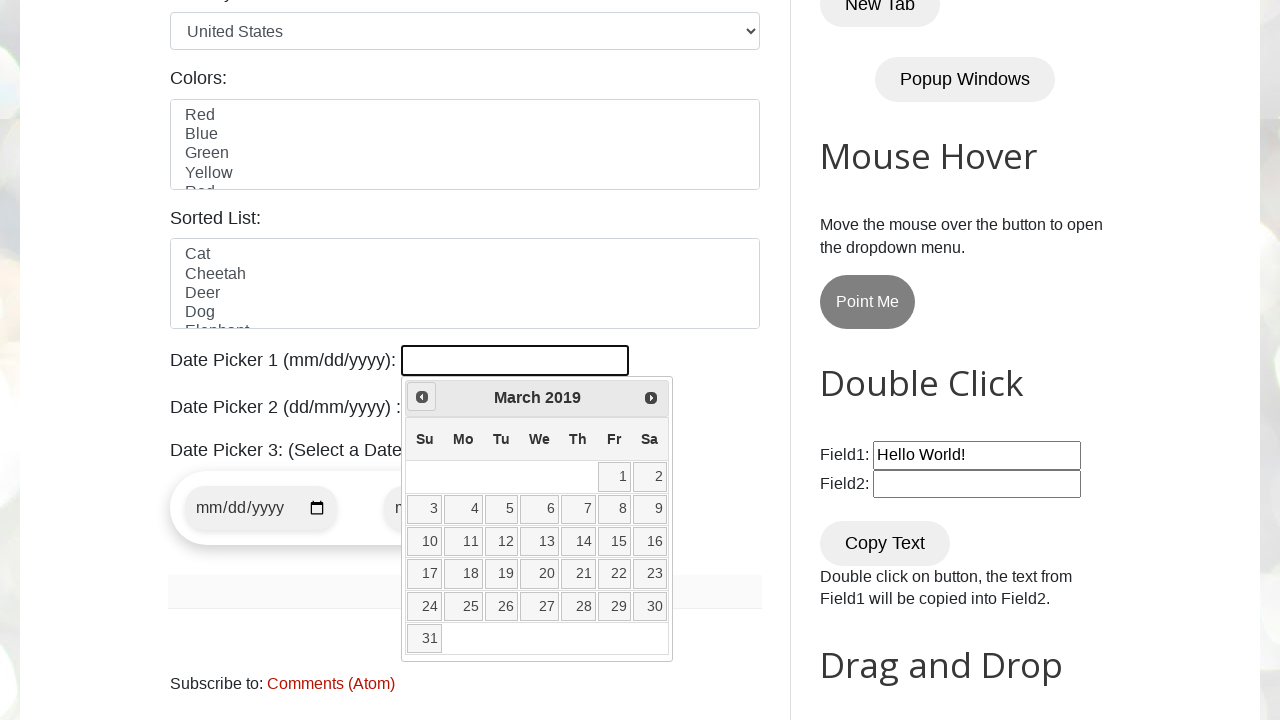

Retrieved current year: 2019
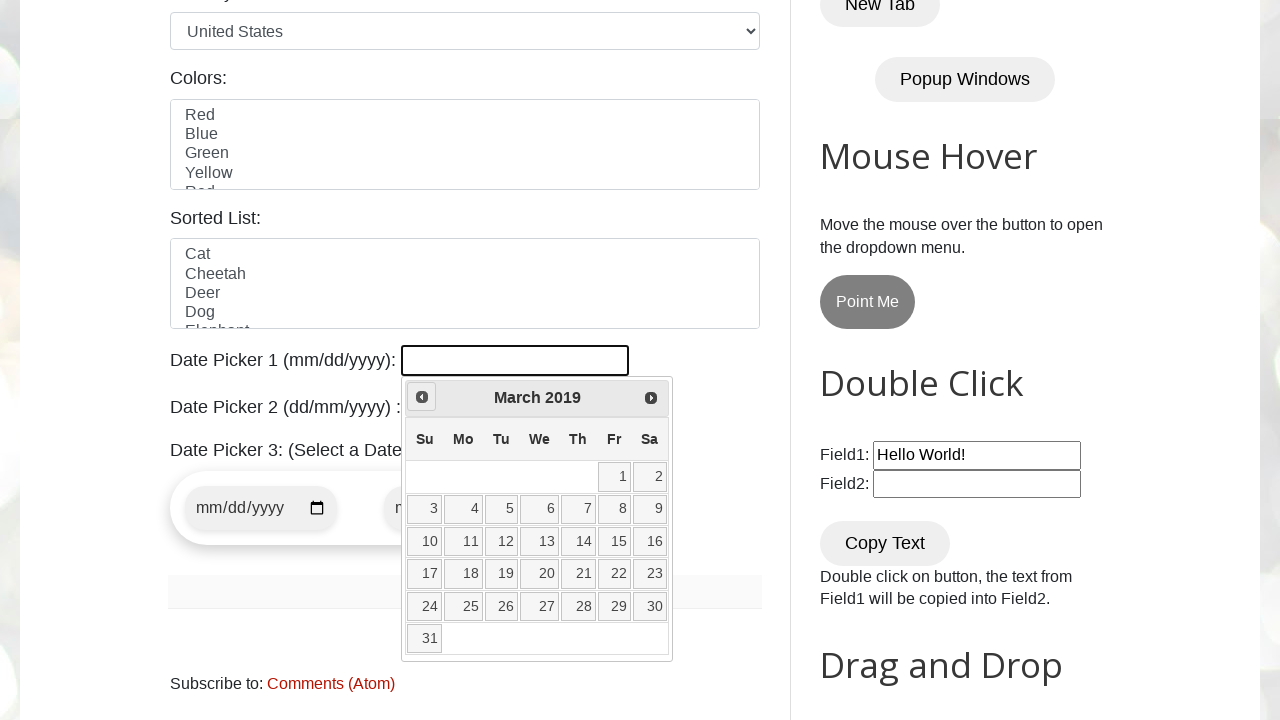

Clicked previous arrow to navigate months (current: March 2019) at (422, 397) on span.ui-icon.ui-icon-circle-triangle-w
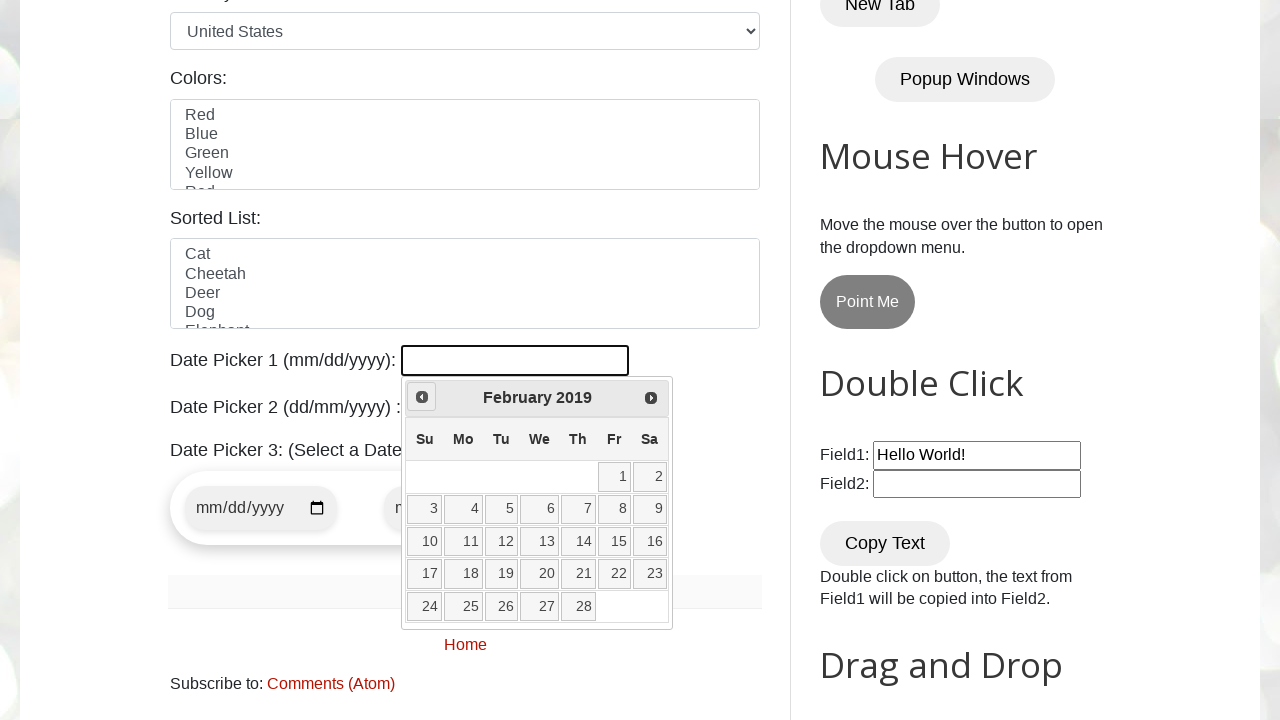

Retrieved current month: February
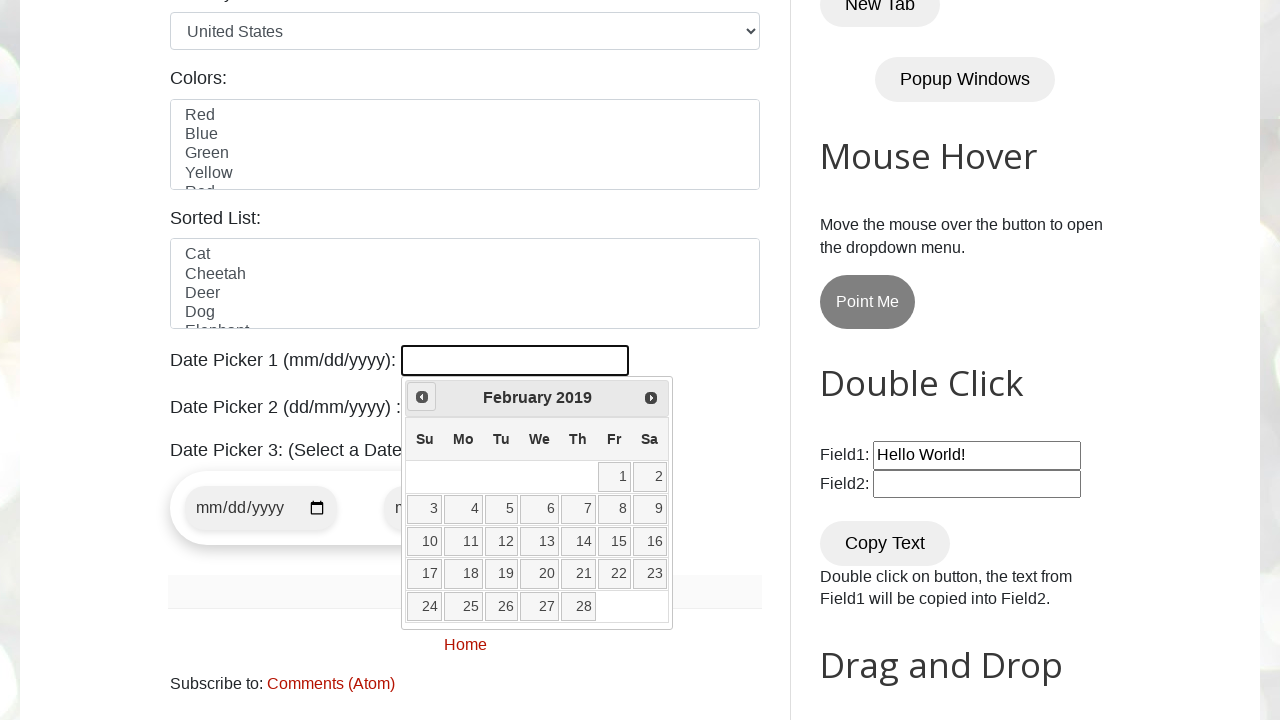

Retrieved current year: 2019
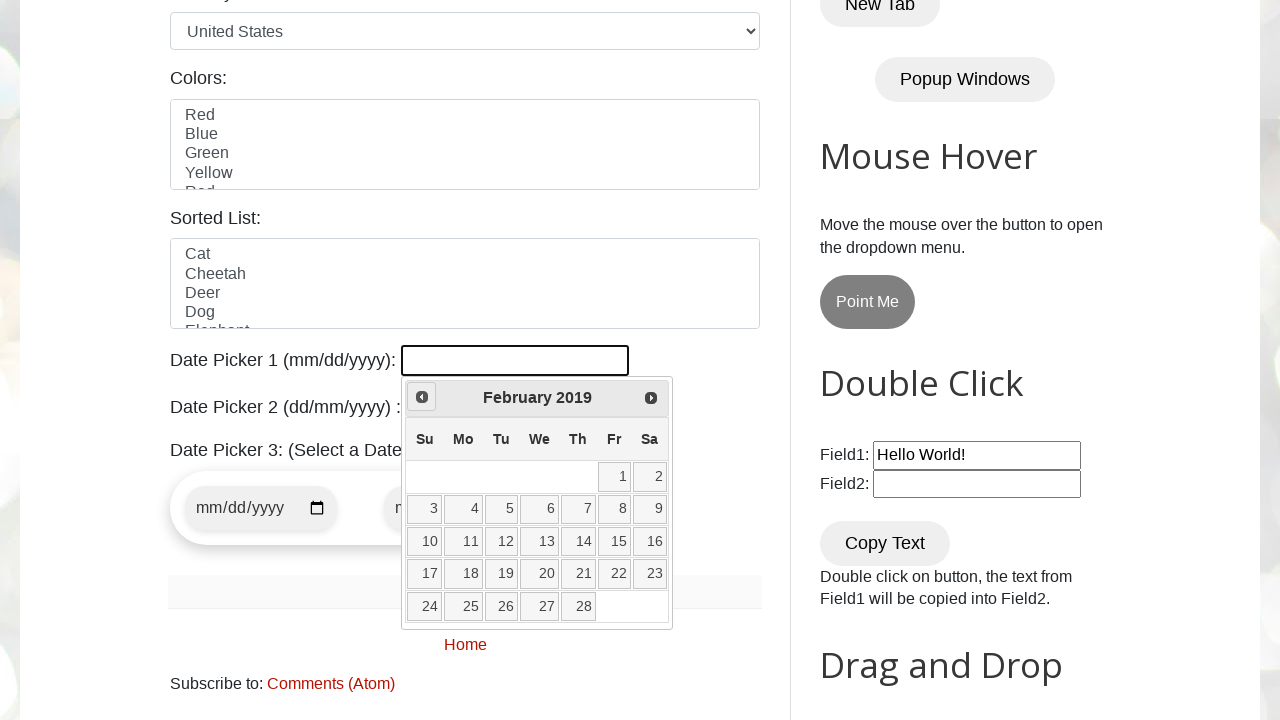

Clicked previous arrow to navigate months (current: February 2019) at (422, 397) on span.ui-icon.ui-icon-circle-triangle-w
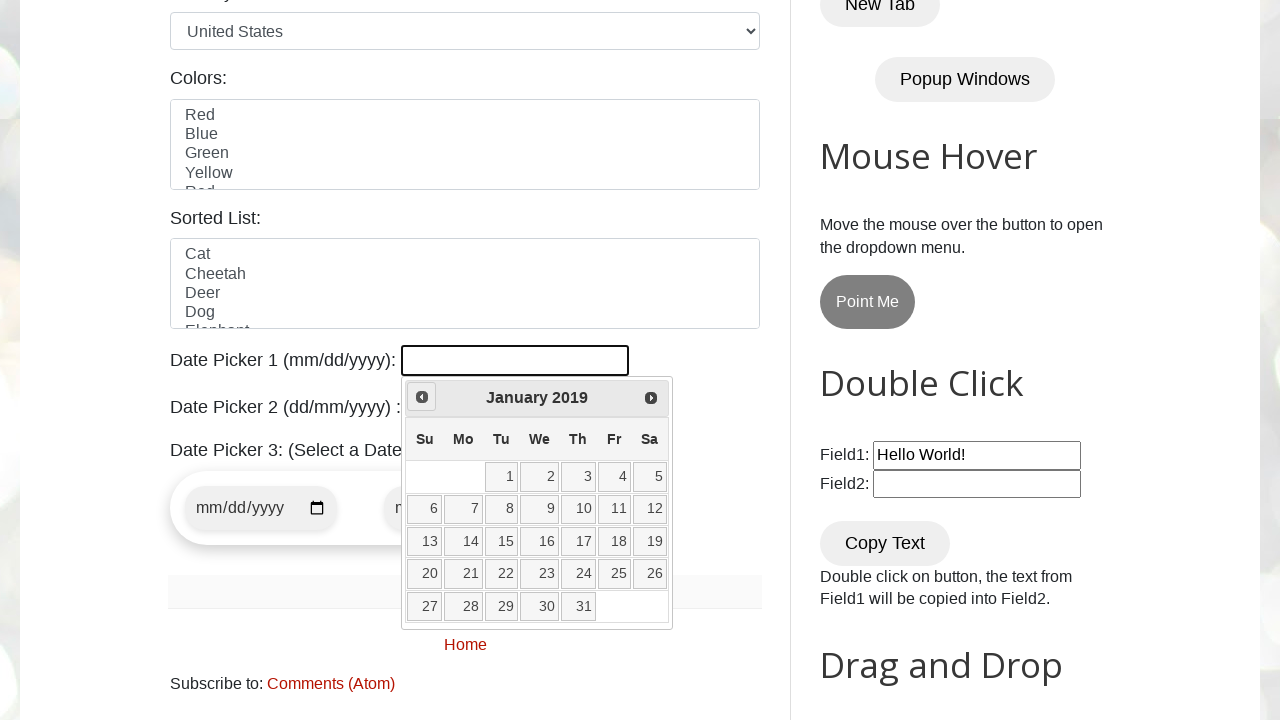

Retrieved current month: January
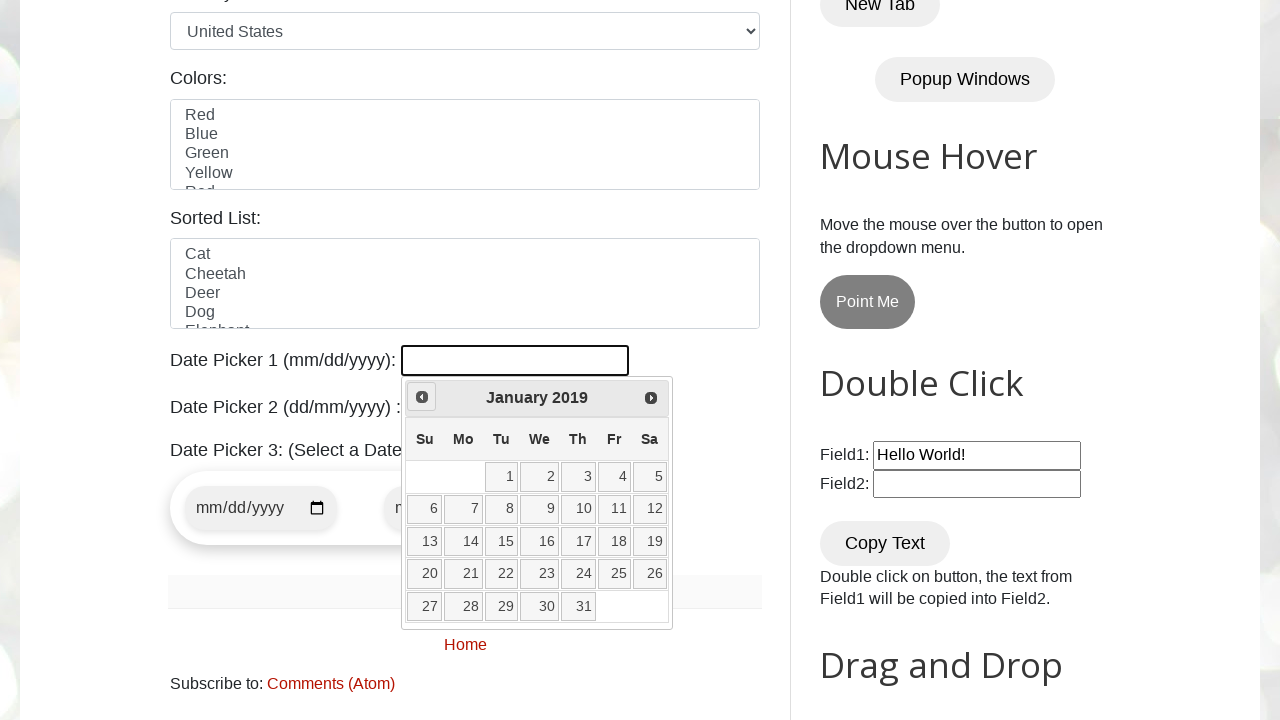

Retrieved current year: 2019
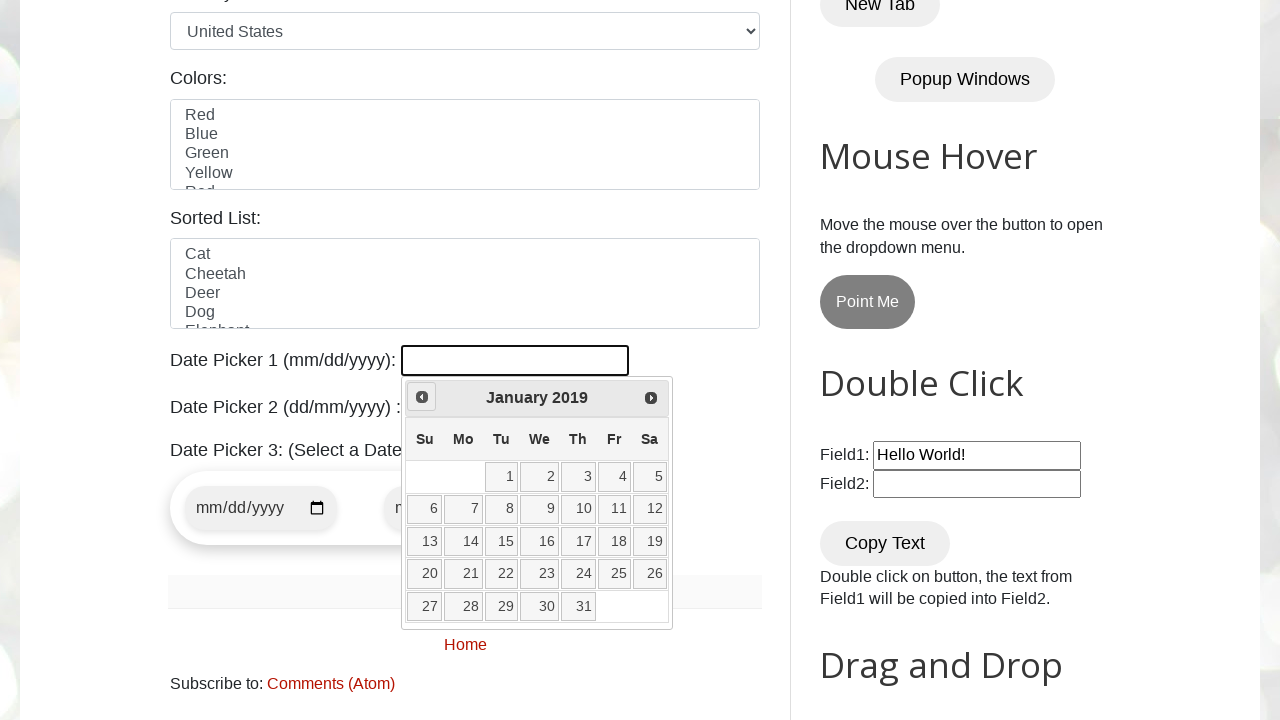

Clicked previous arrow to navigate months (current: January 2019) at (422, 397) on span.ui-icon.ui-icon-circle-triangle-w
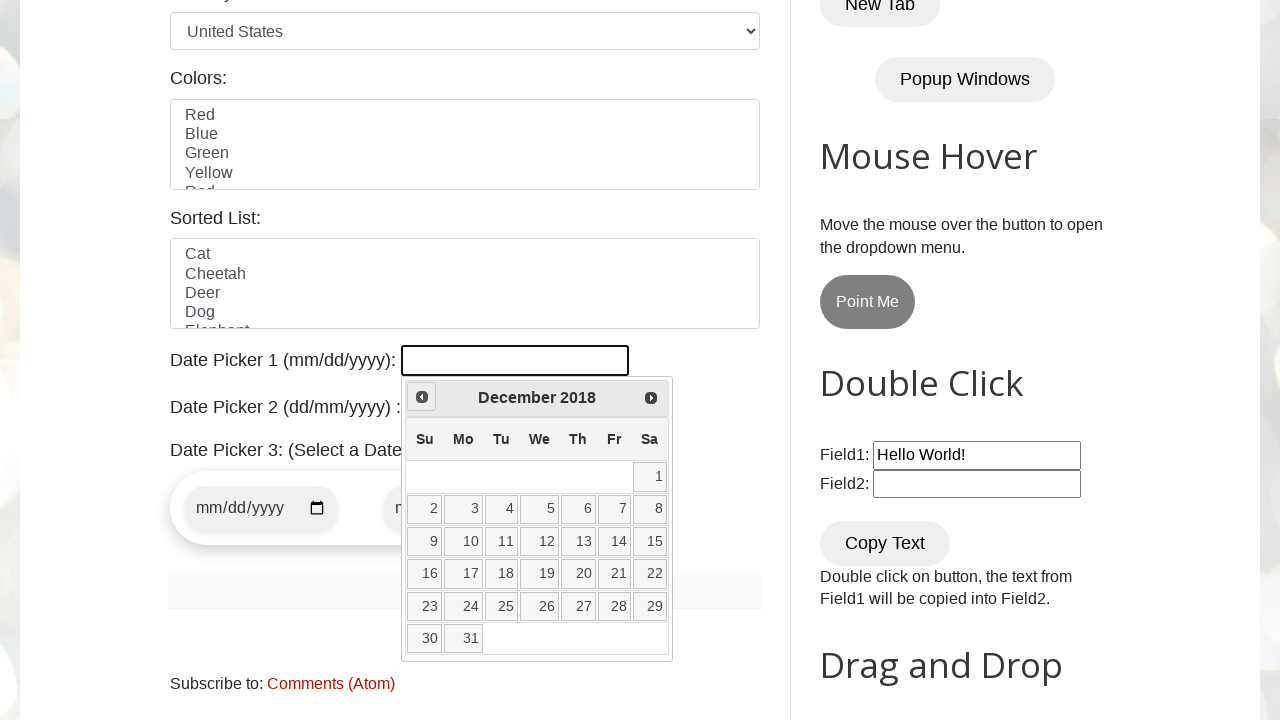

Retrieved current month: December
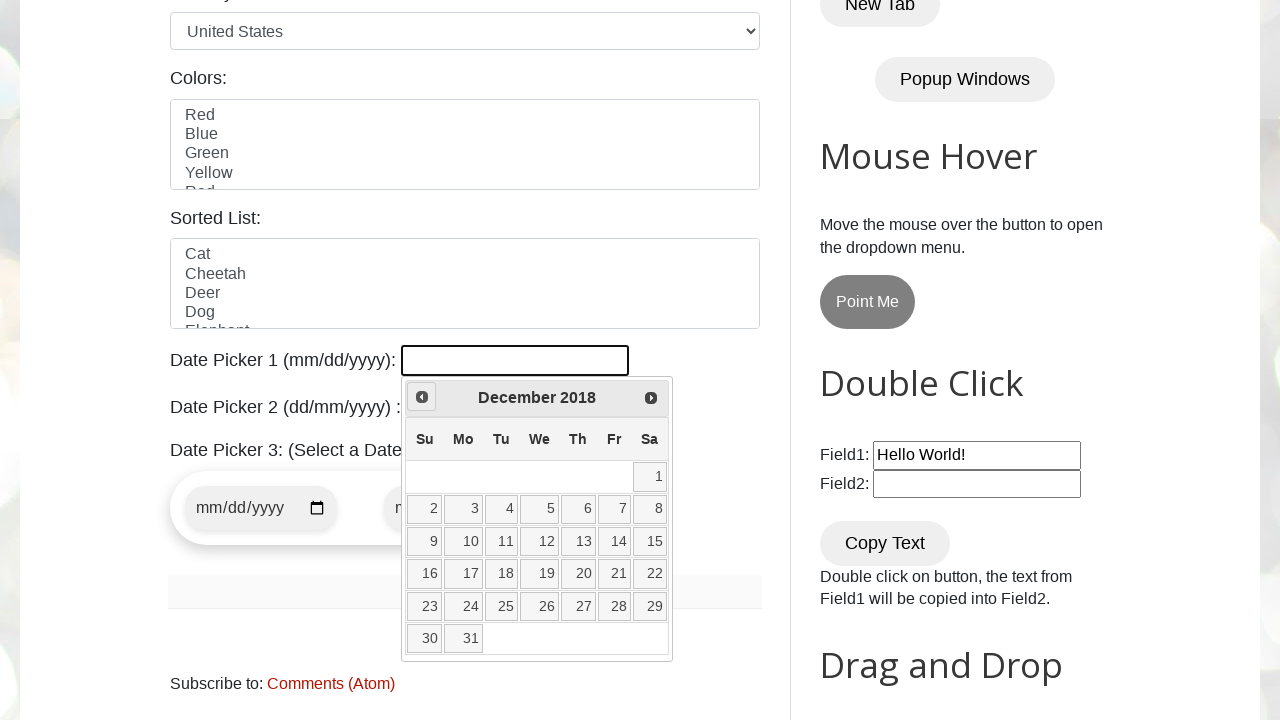

Retrieved current year: 2018
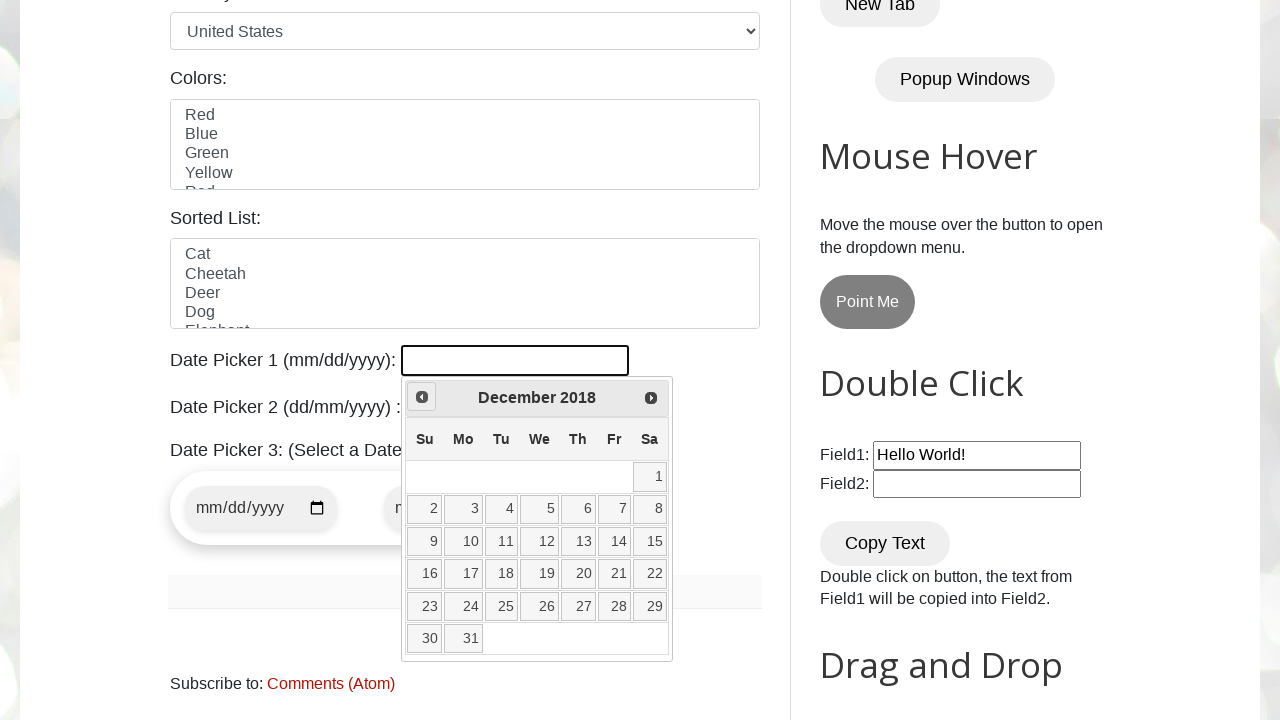

Clicked previous arrow to navigate months (current: December 2018) at (422, 397) on span.ui-icon.ui-icon-circle-triangle-w
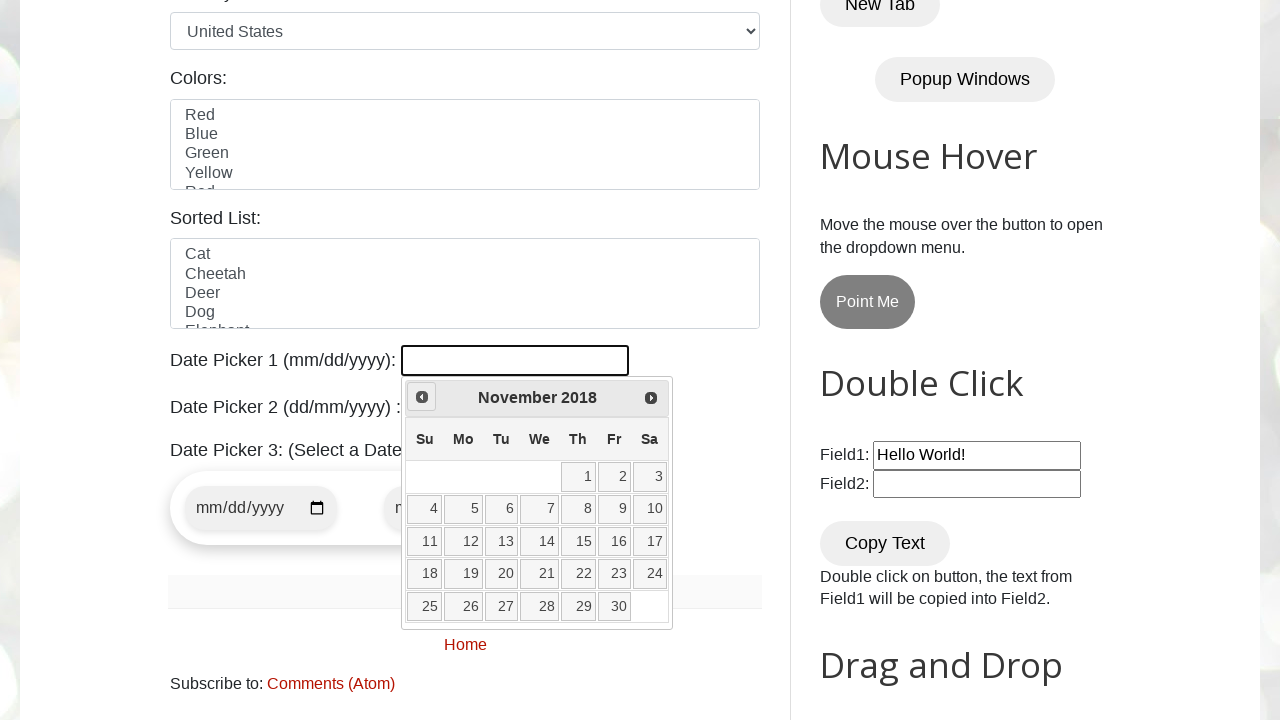

Retrieved current month: November
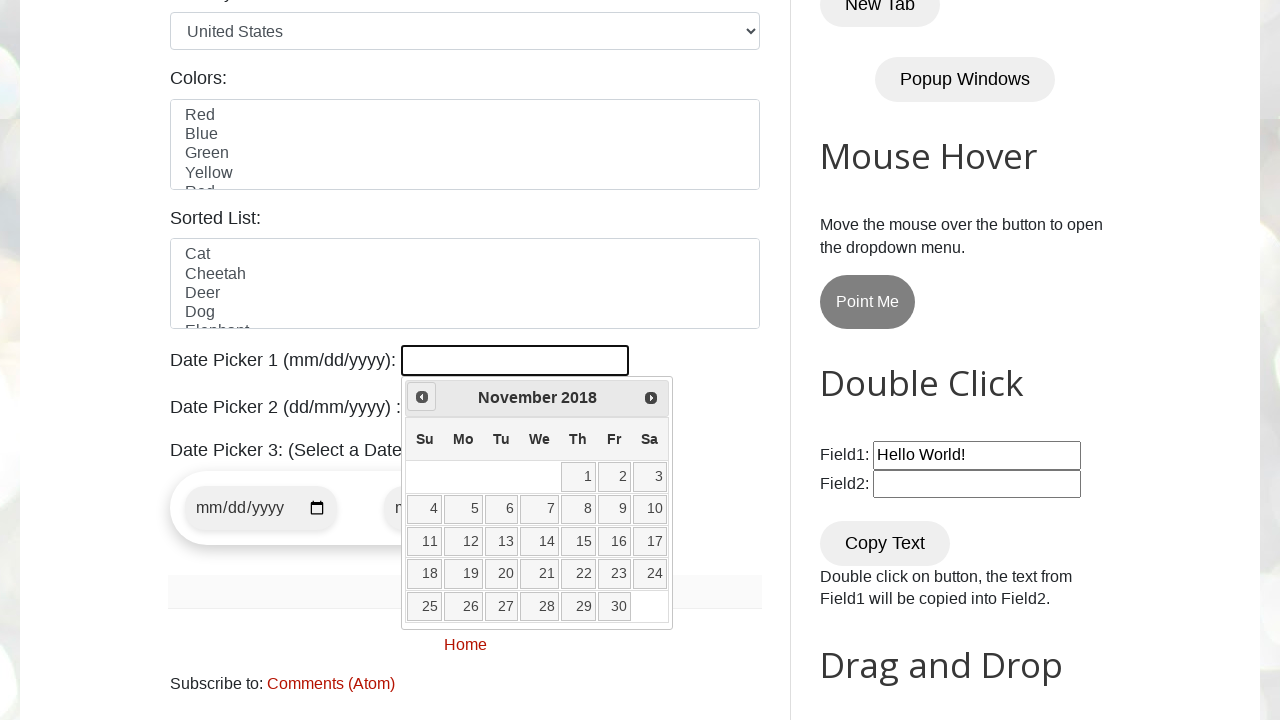

Retrieved current year: 2018
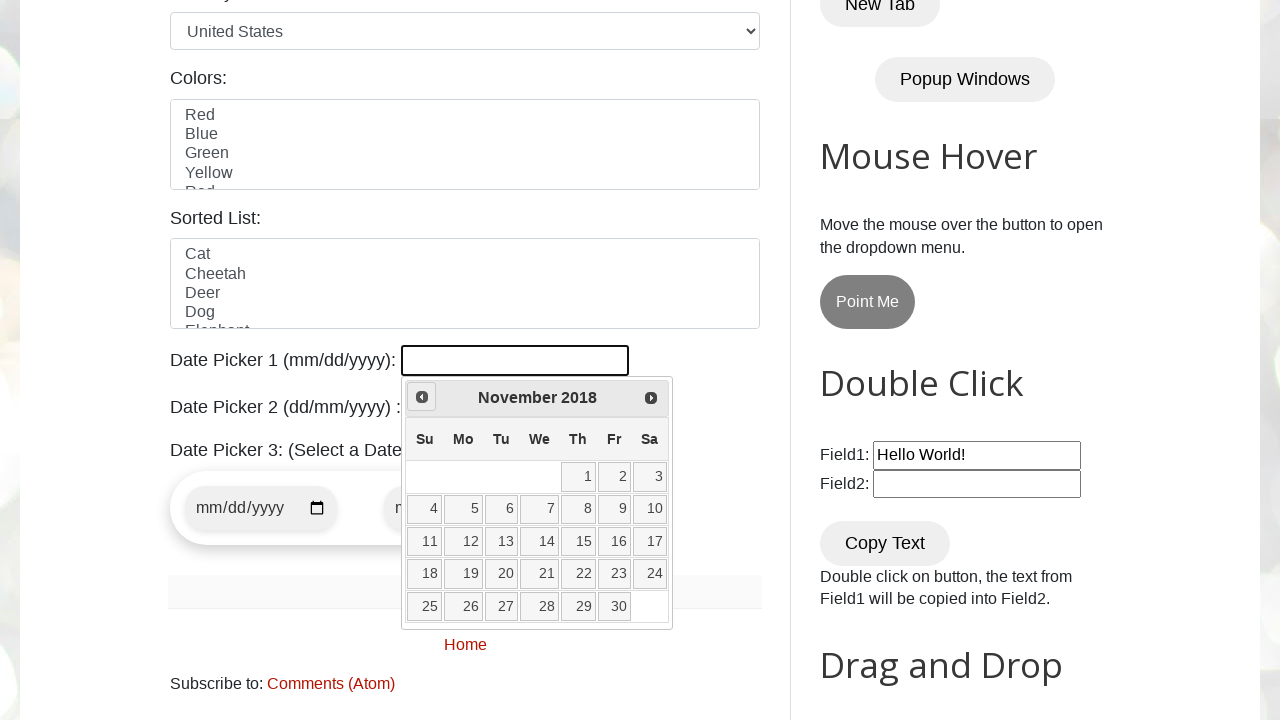

Clicked previous arrow to navigate months (current: November 2018) at (422, 397) on span.ui-icon.ui-icon-circle-triangle-w
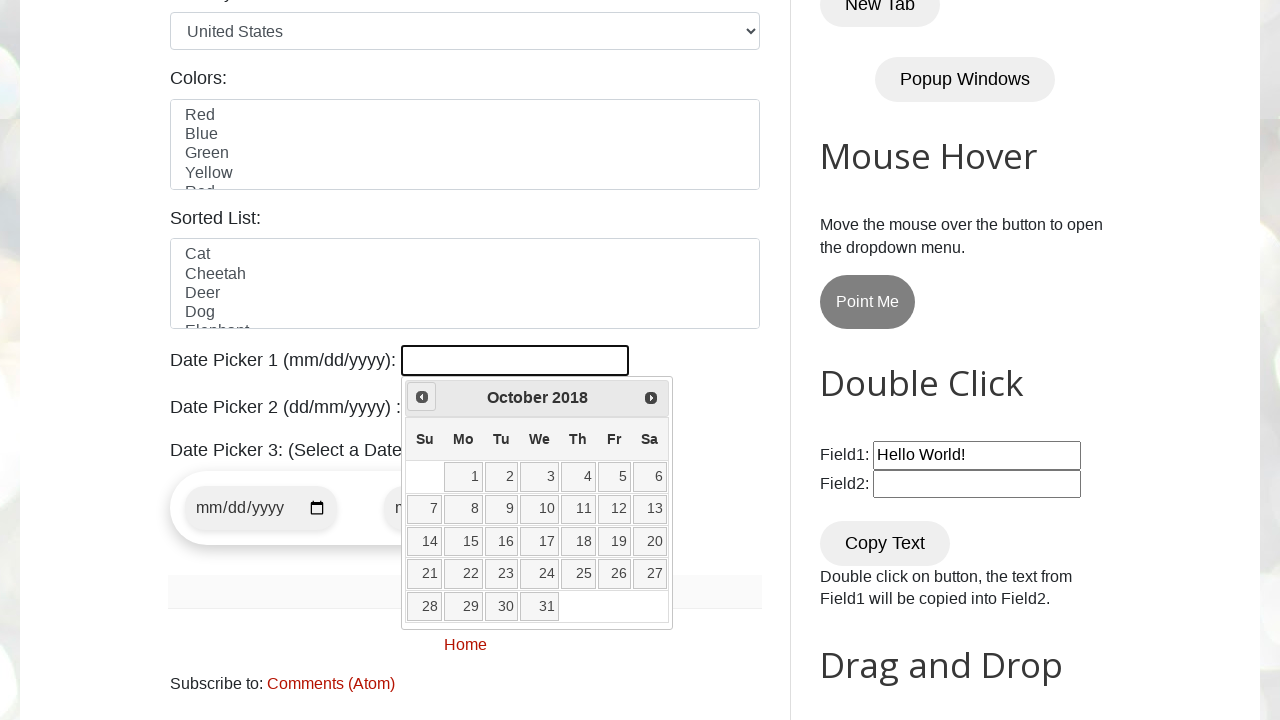

Retrieved current month: October
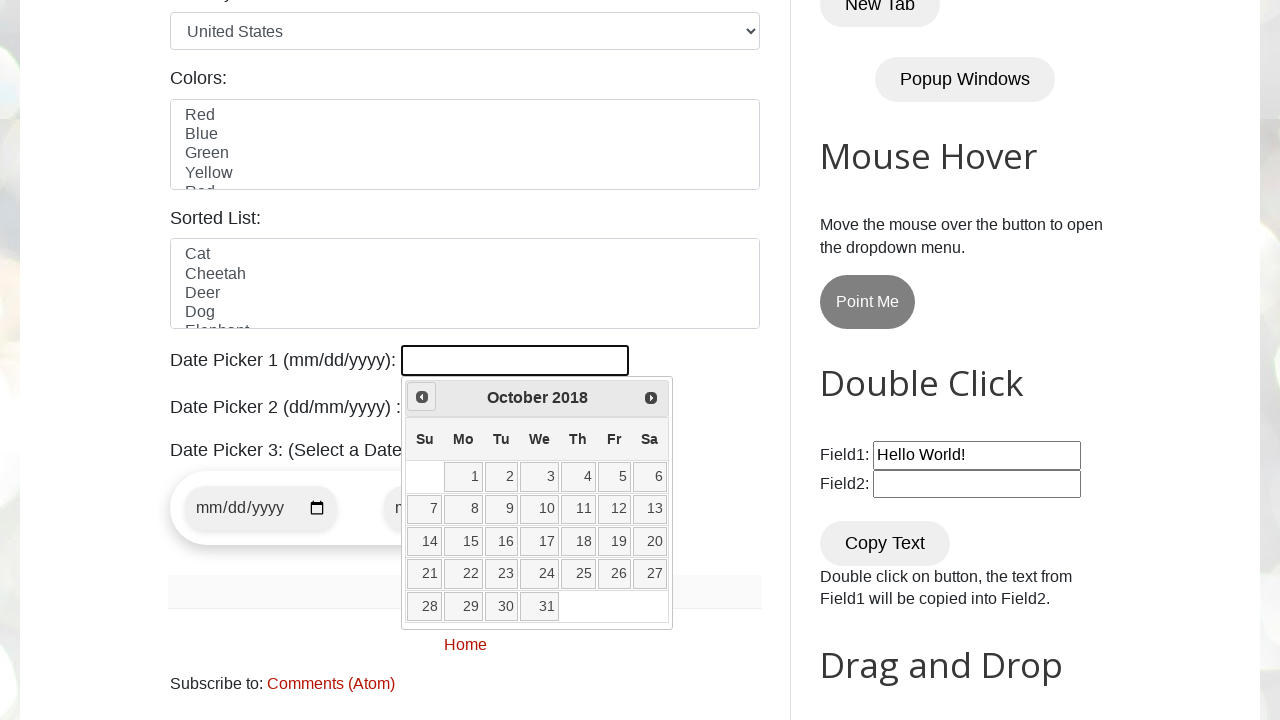

Retrieved current year: 2018
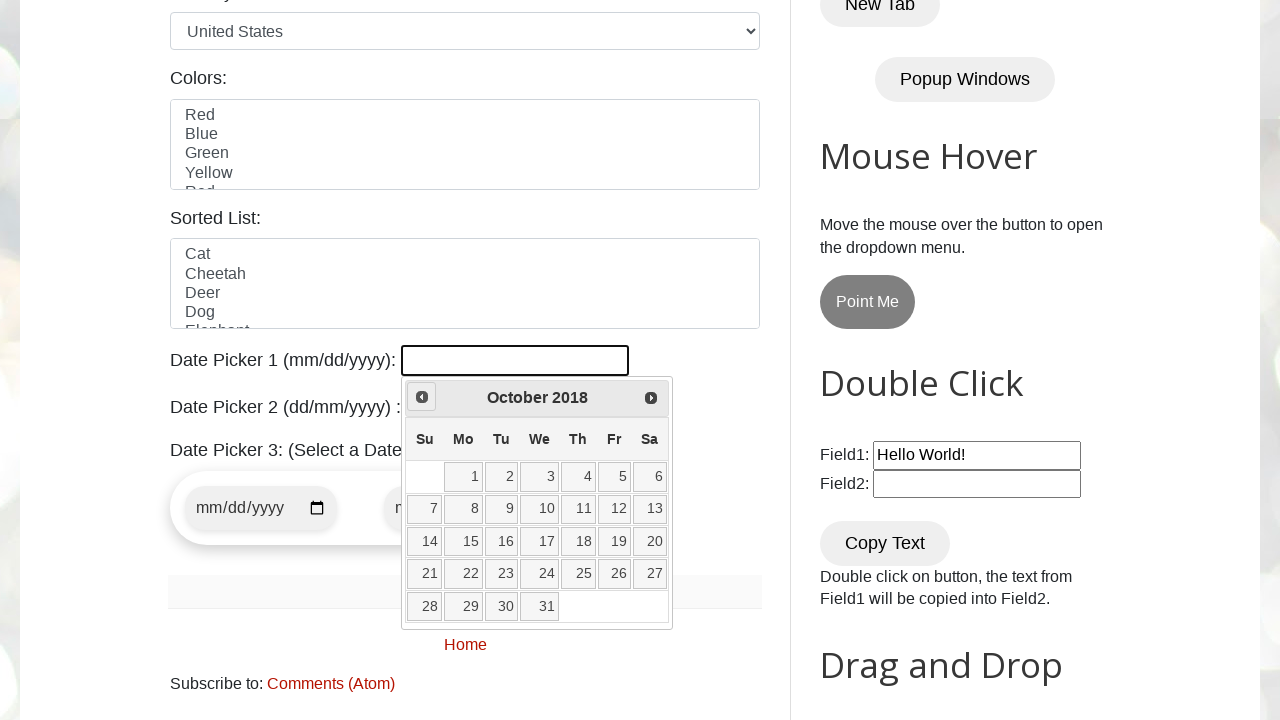

Clicked previous arrow to navigate months (current: October 2018) at (422, 397) on span.ui-icon.ui-icon-circle-triangle-w
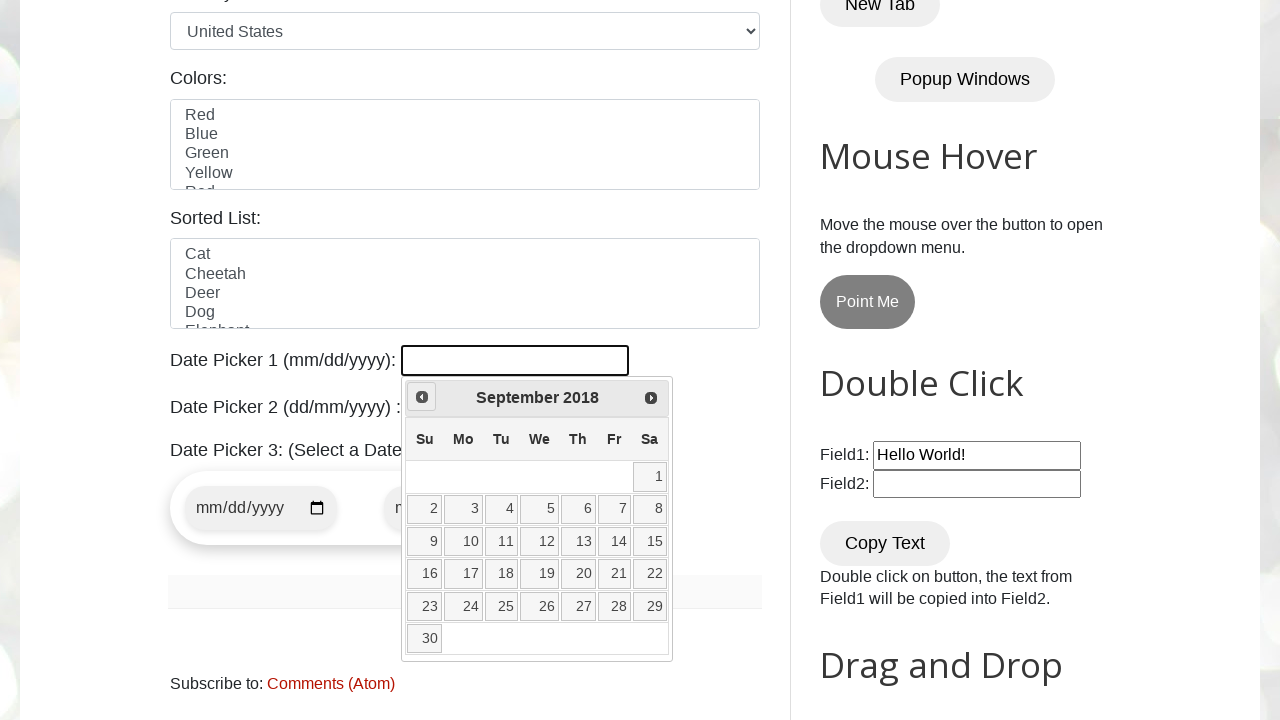

Retrieved current month: September
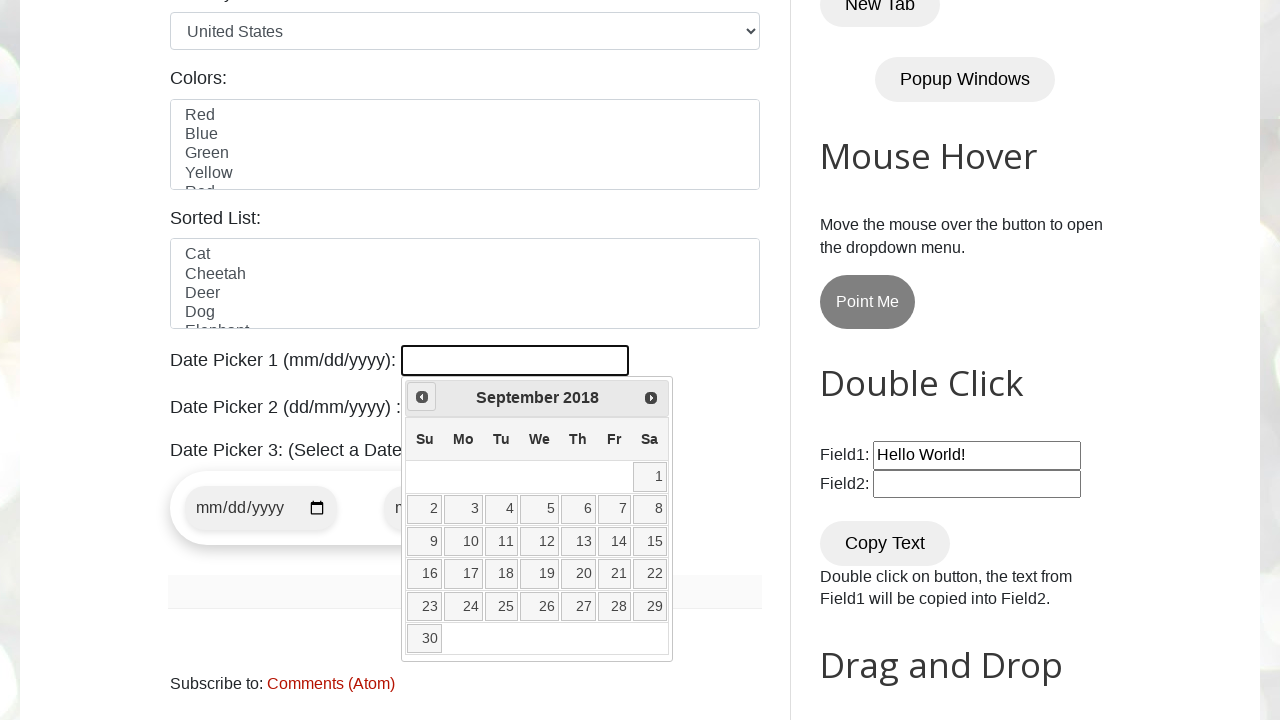

Retrieved current year: 2018
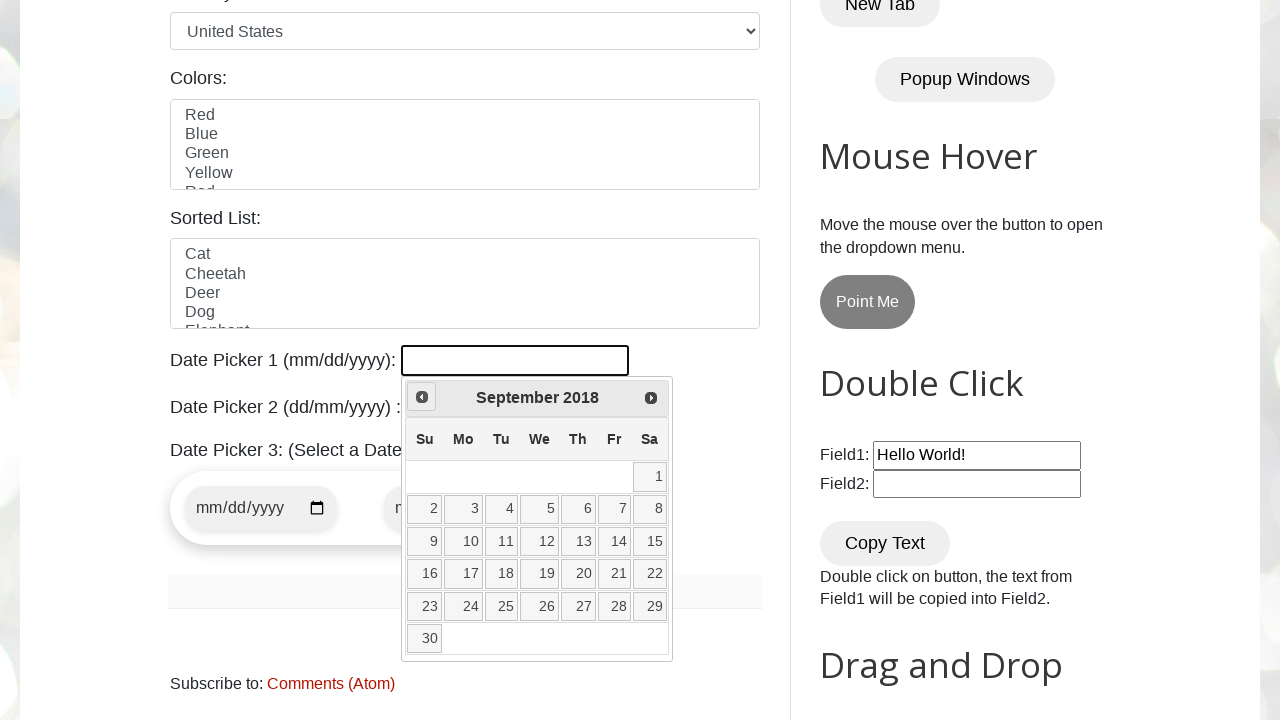

Clicked previous arrow to navigate months (current: September 2018) at (422, 397) on span.ui-icon.ui-icon-circle-triangle-w
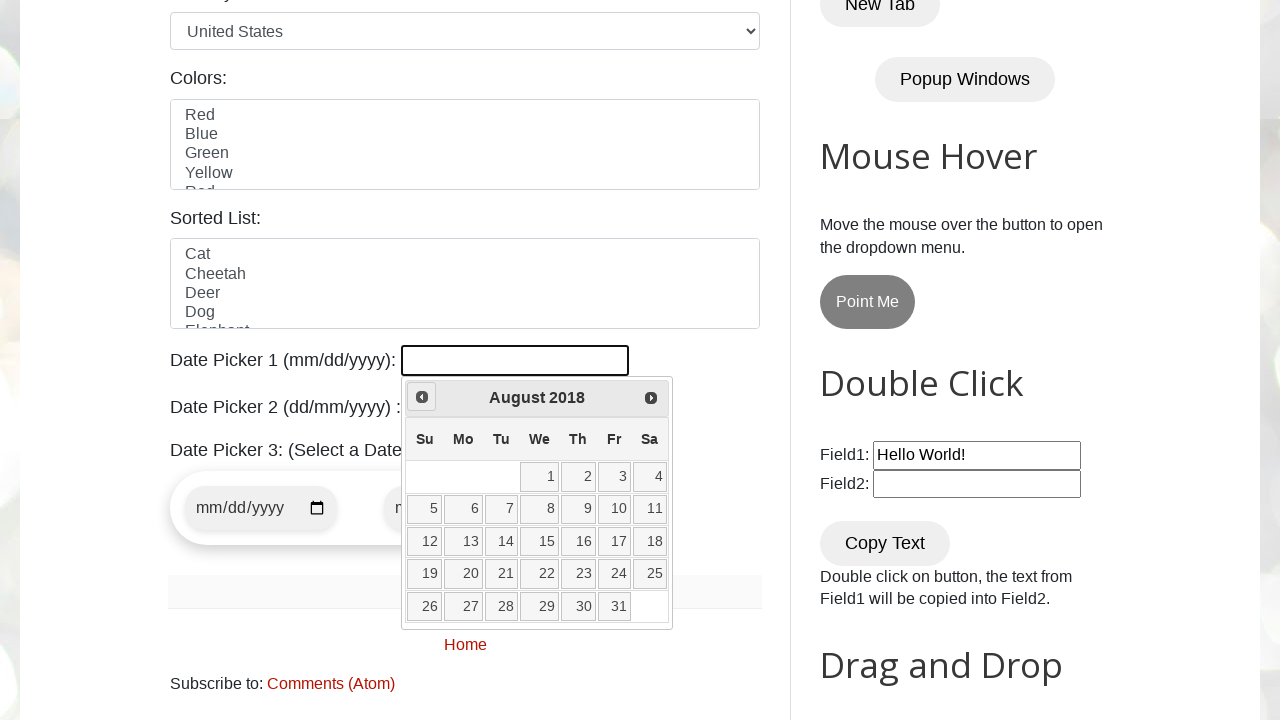

Retrieved current month: August
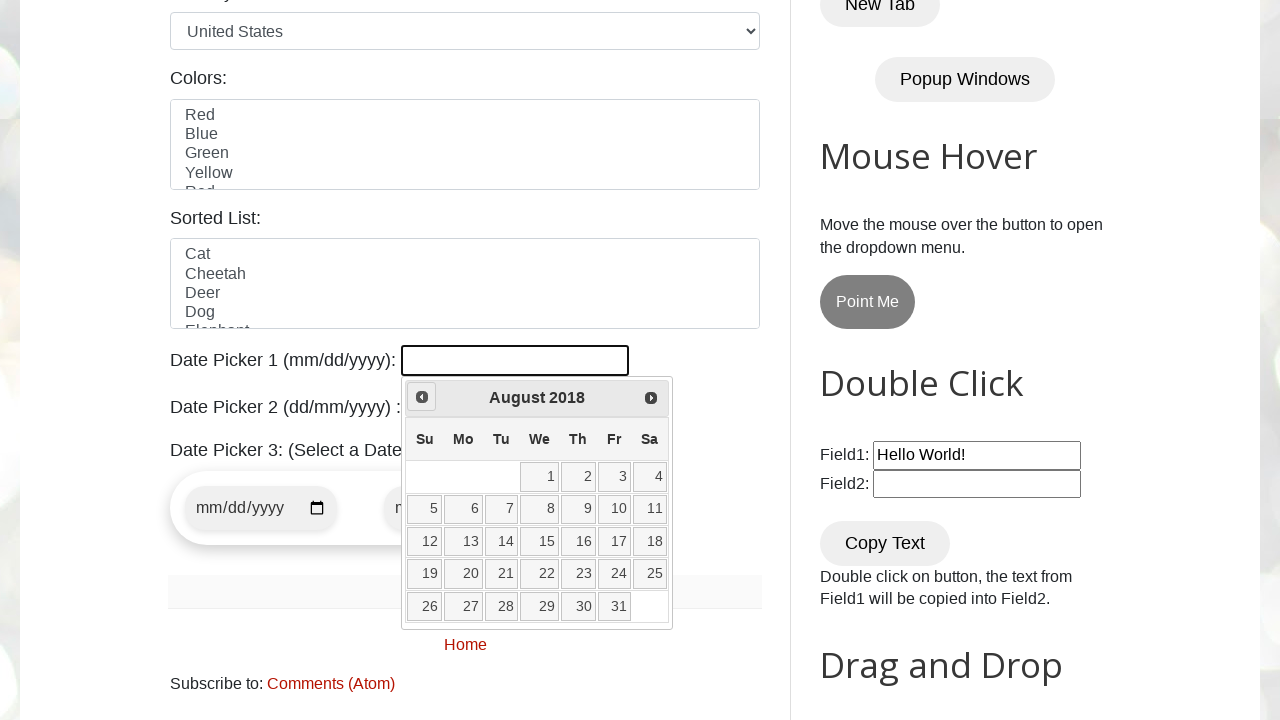

Retrieved current year: 2018
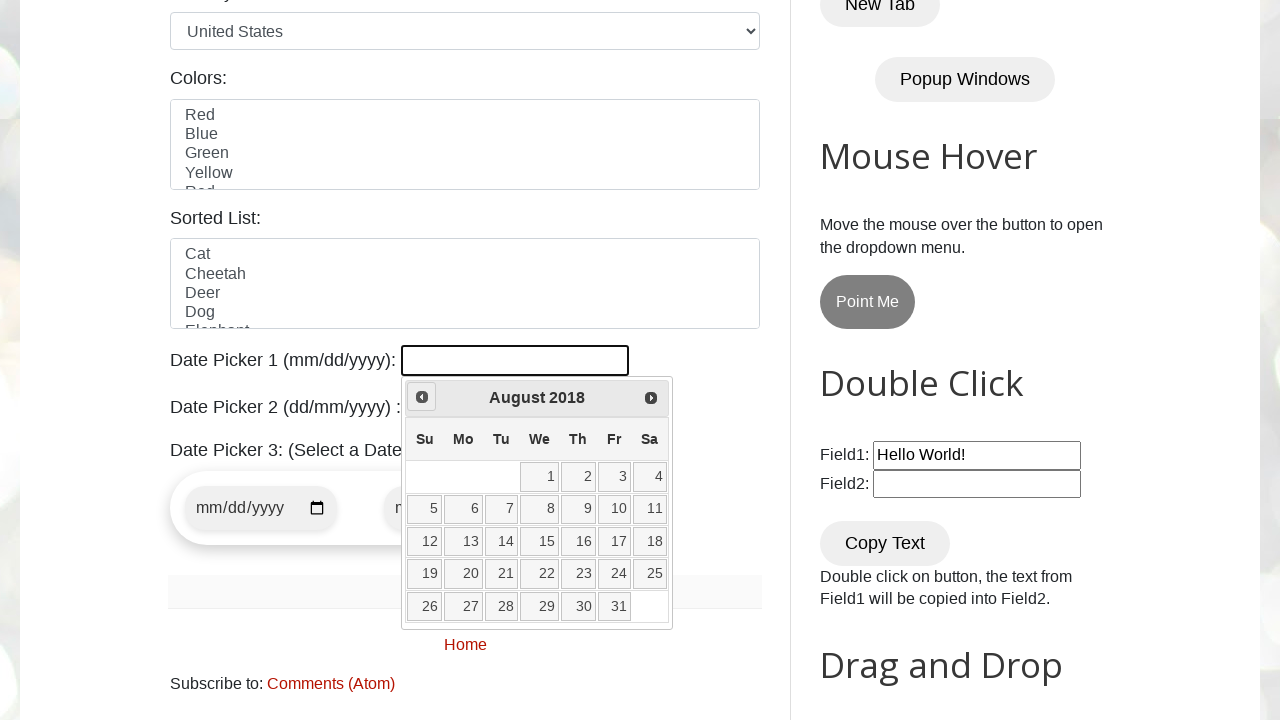

Clicked previous arrow to navigate months (current: August 2018) at (422, 397) on span.ui-icon.ui-icon-circle-triangle-w
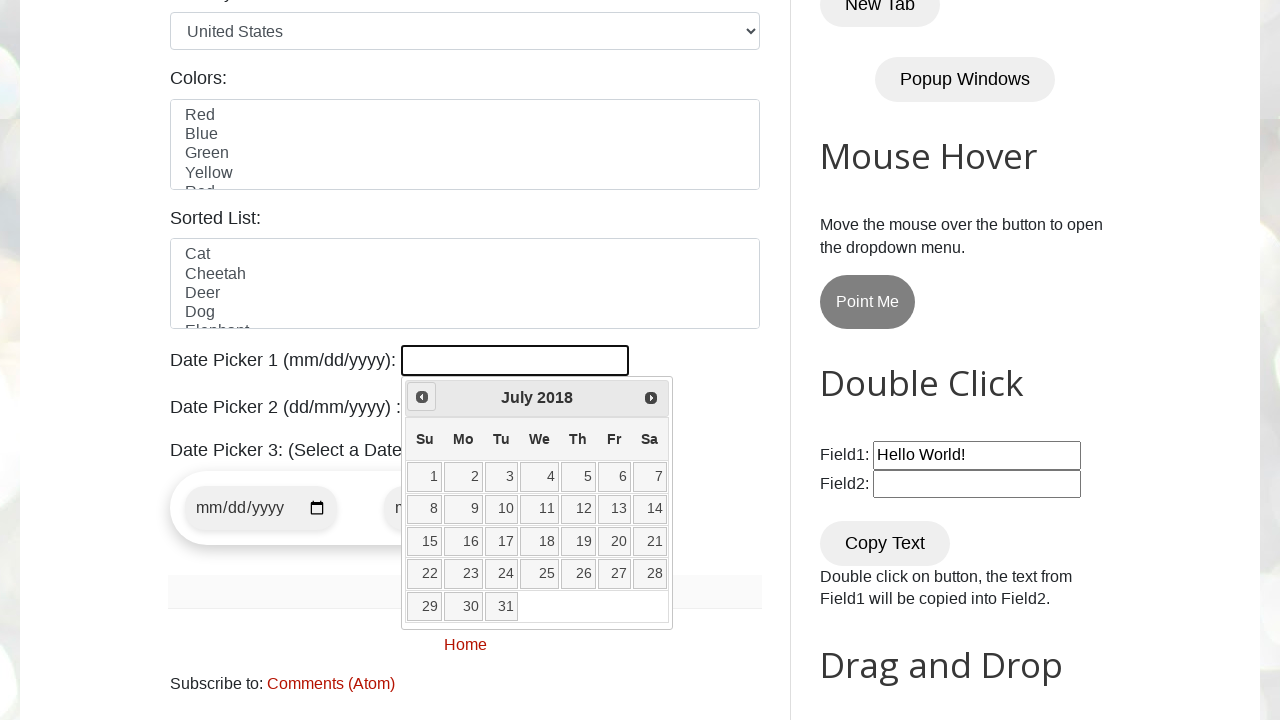

Retrieved current month: July
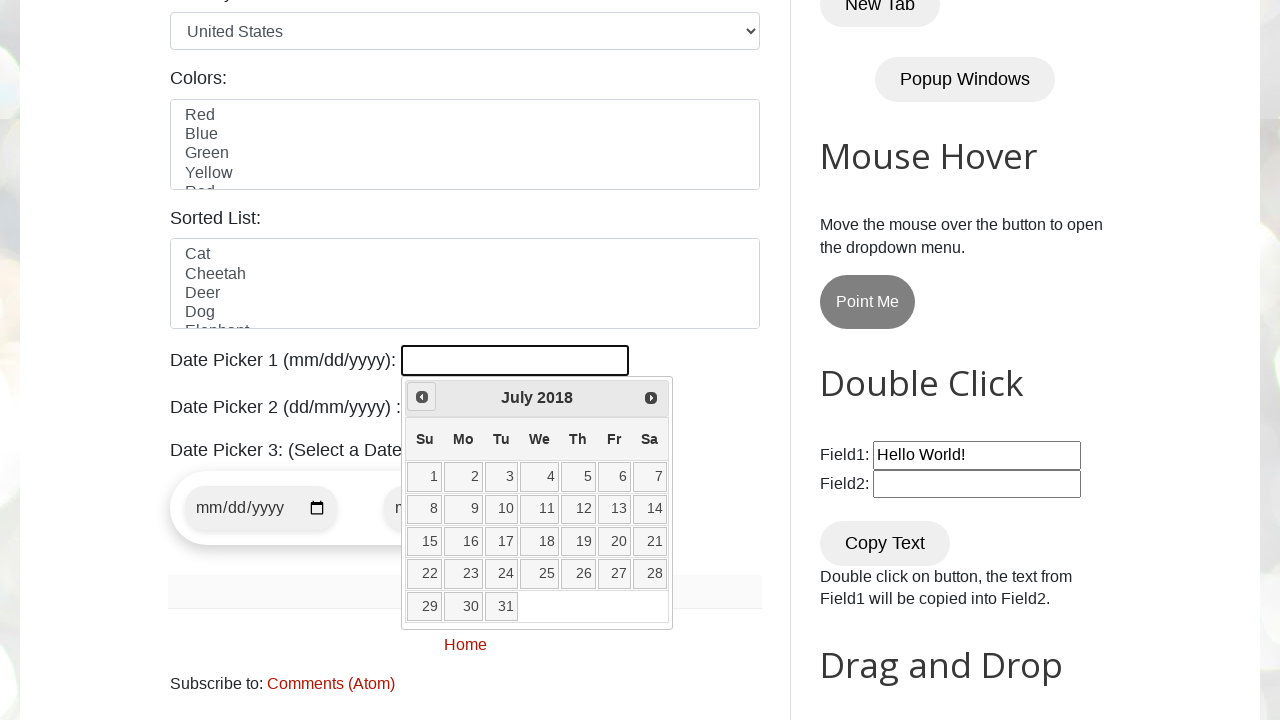

Retrieved current year: 2018
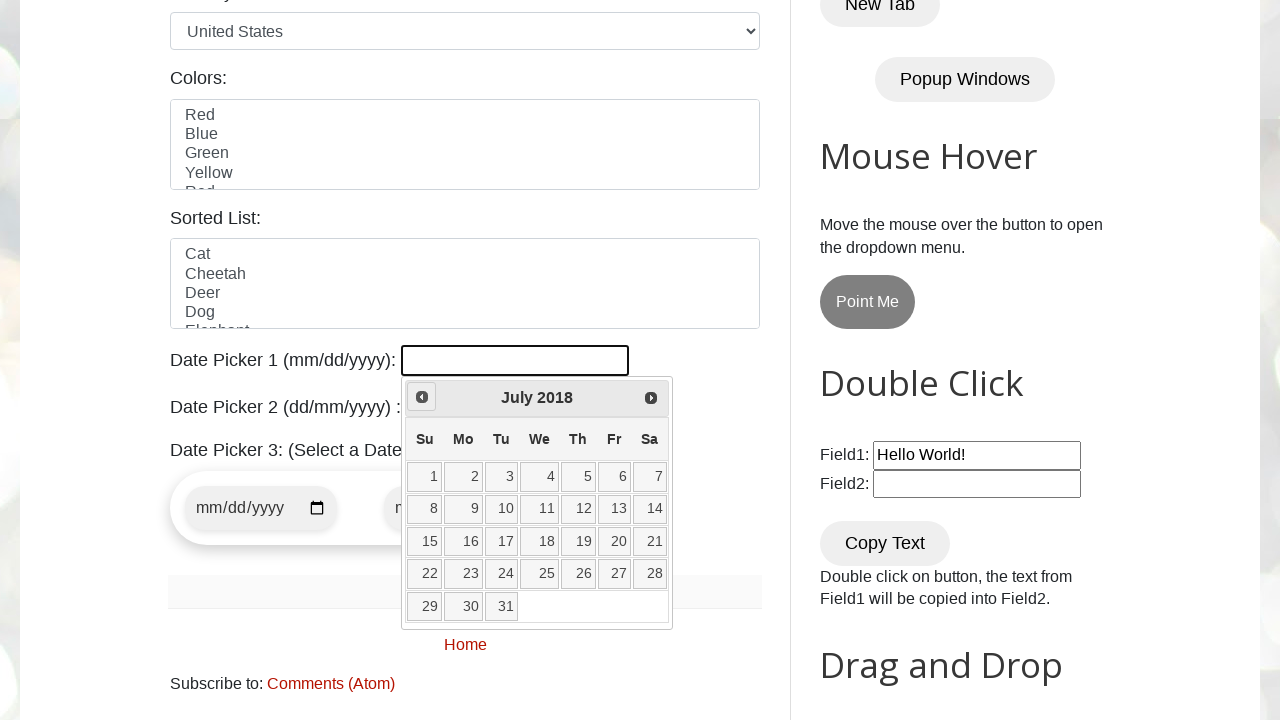

Clicked previous arrow to navigate months (current: July 2018) at (422, 397) on span.ui-icon.ui-icon-circle-triangle-w
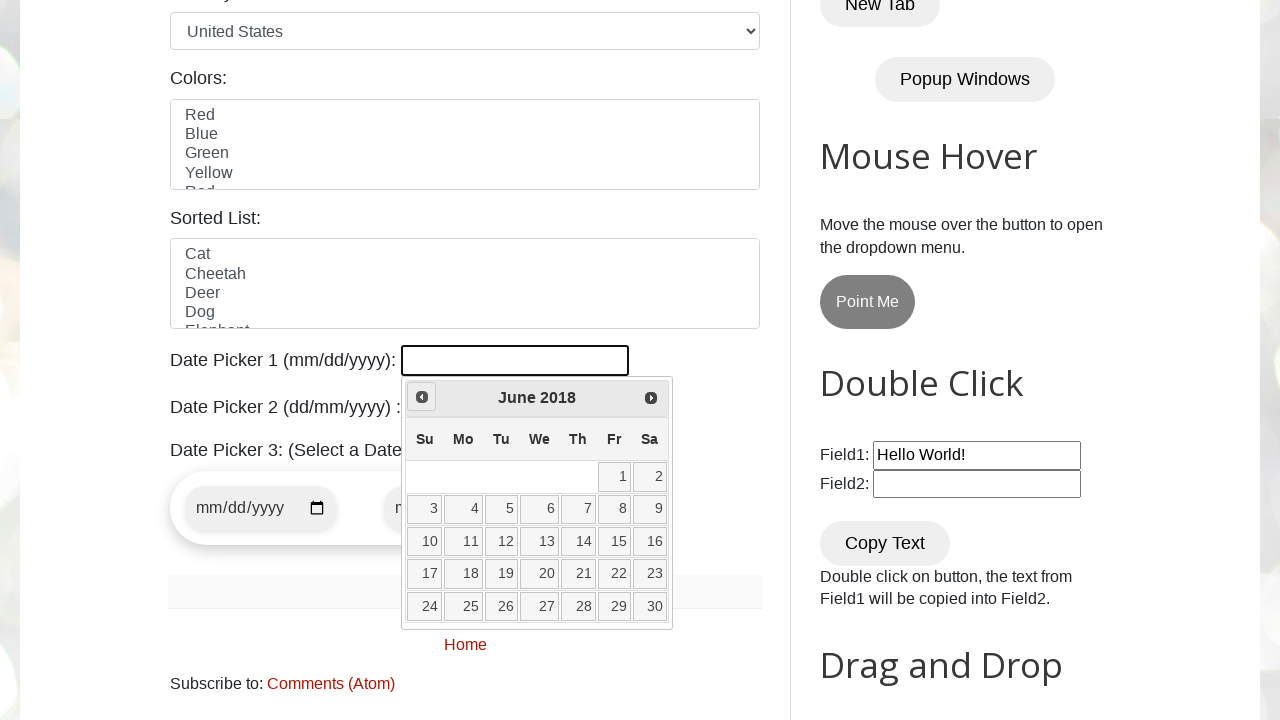

Retrieved current month: June
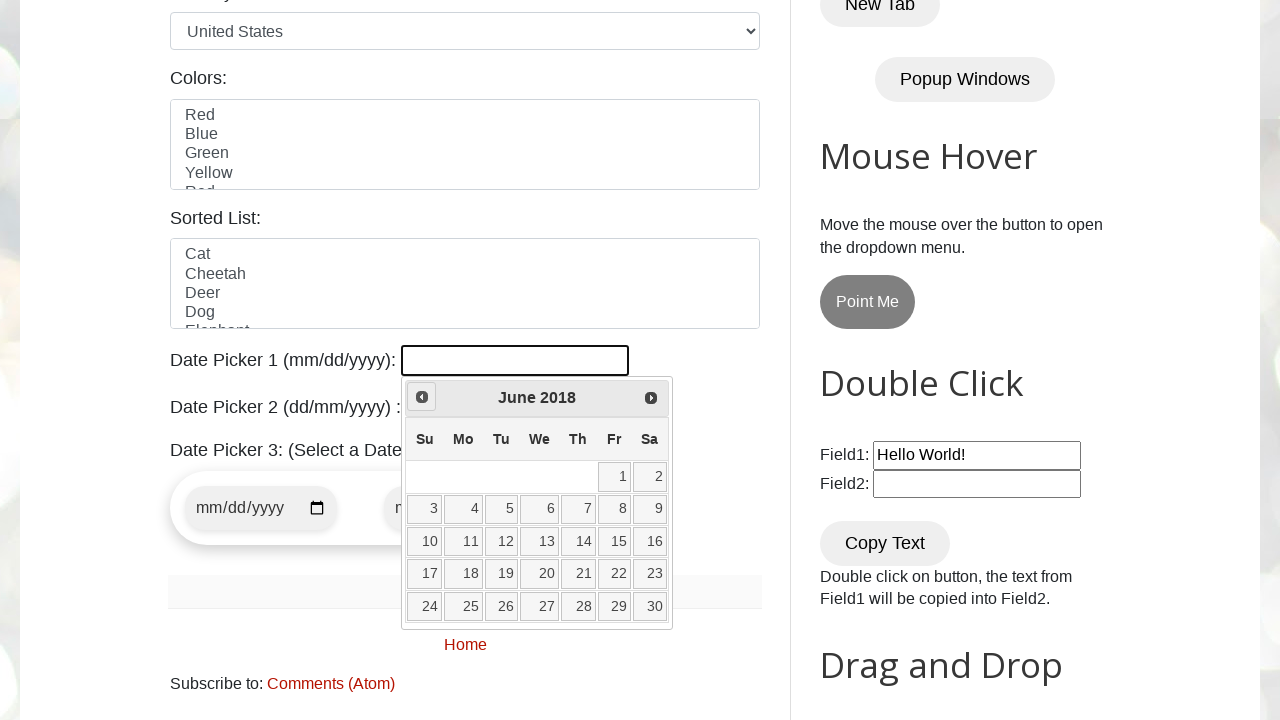

Retrieved current year: 2018
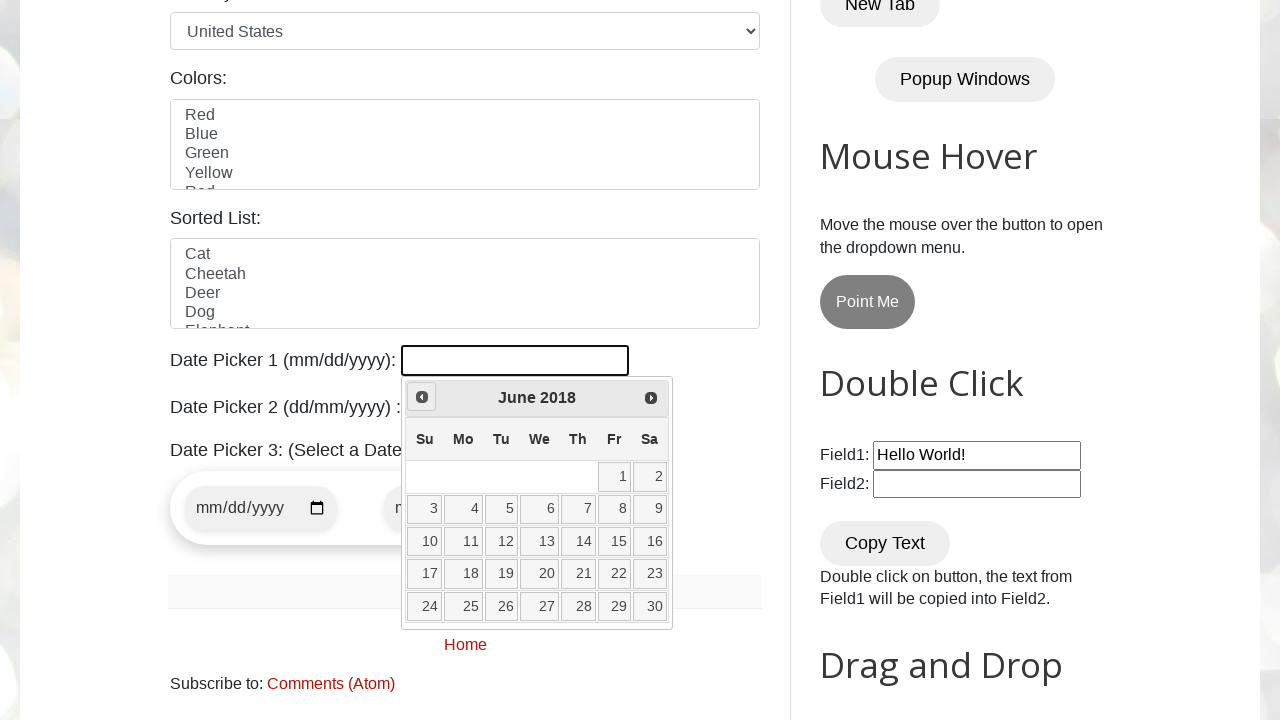

Clicked previous arrow to navigate months (current: June 2018) at (422, 397) on span.ui-icon.ui-icon-circle-triangle-w
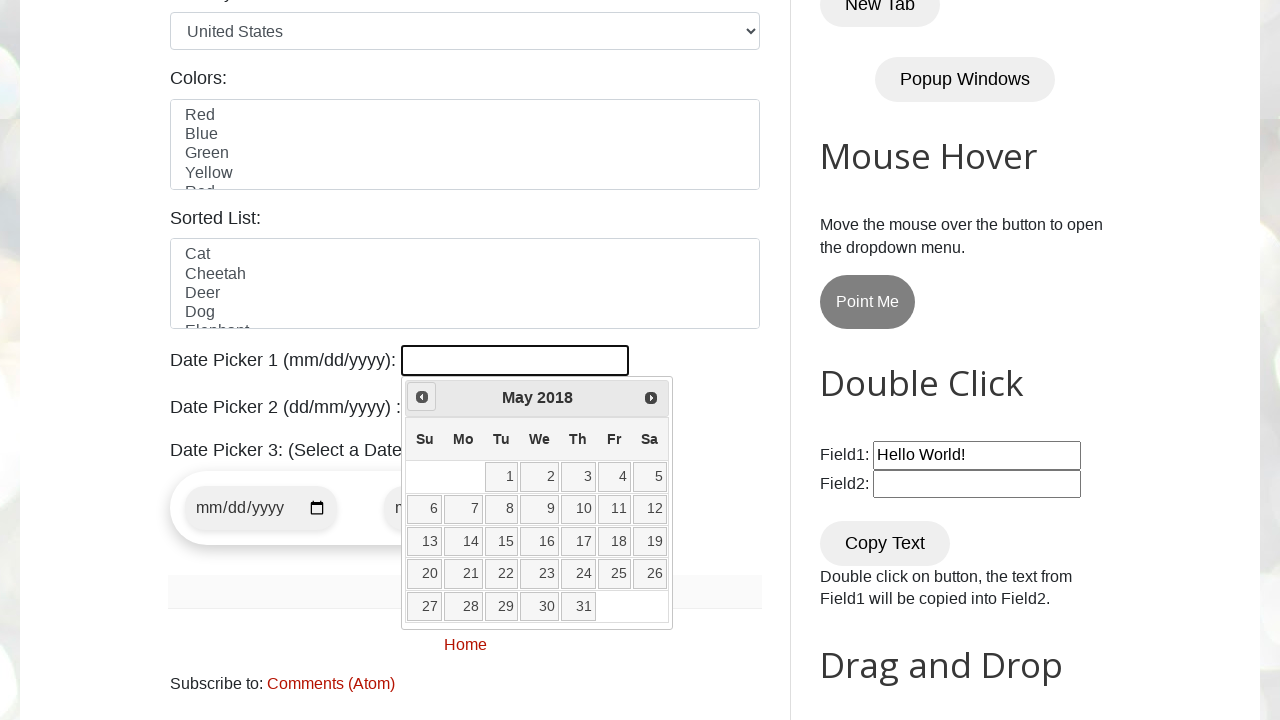

Retrieved current month: May
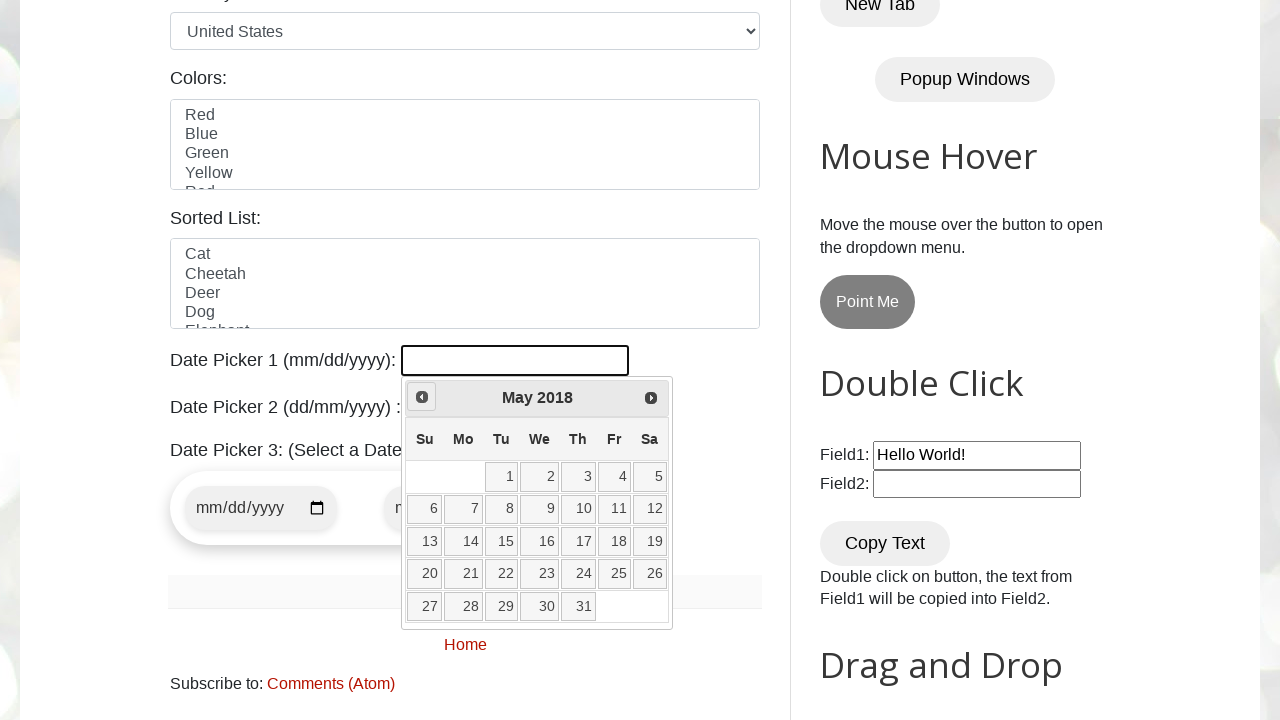

Retrieved current year: 2018
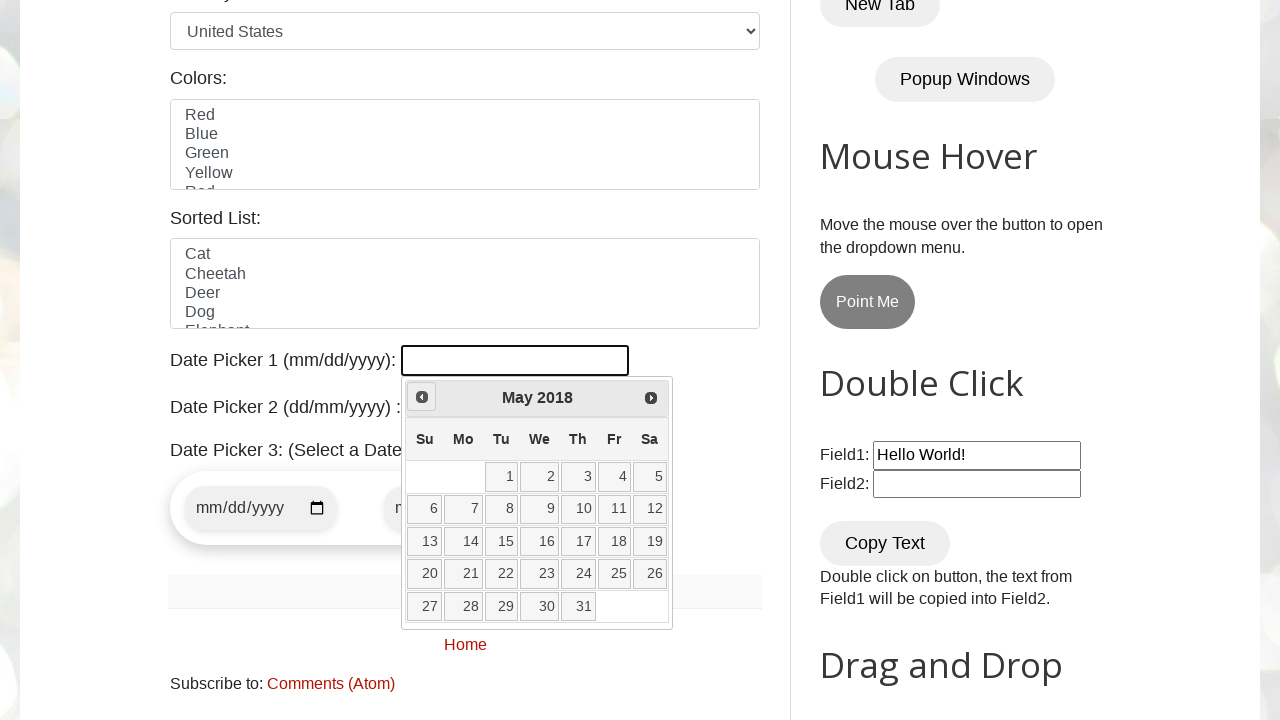

Clicked previous arrow to navigate months (current: May 2018) at (422, 397) on span.ui-icon.ui-icon-circle-triangle-w
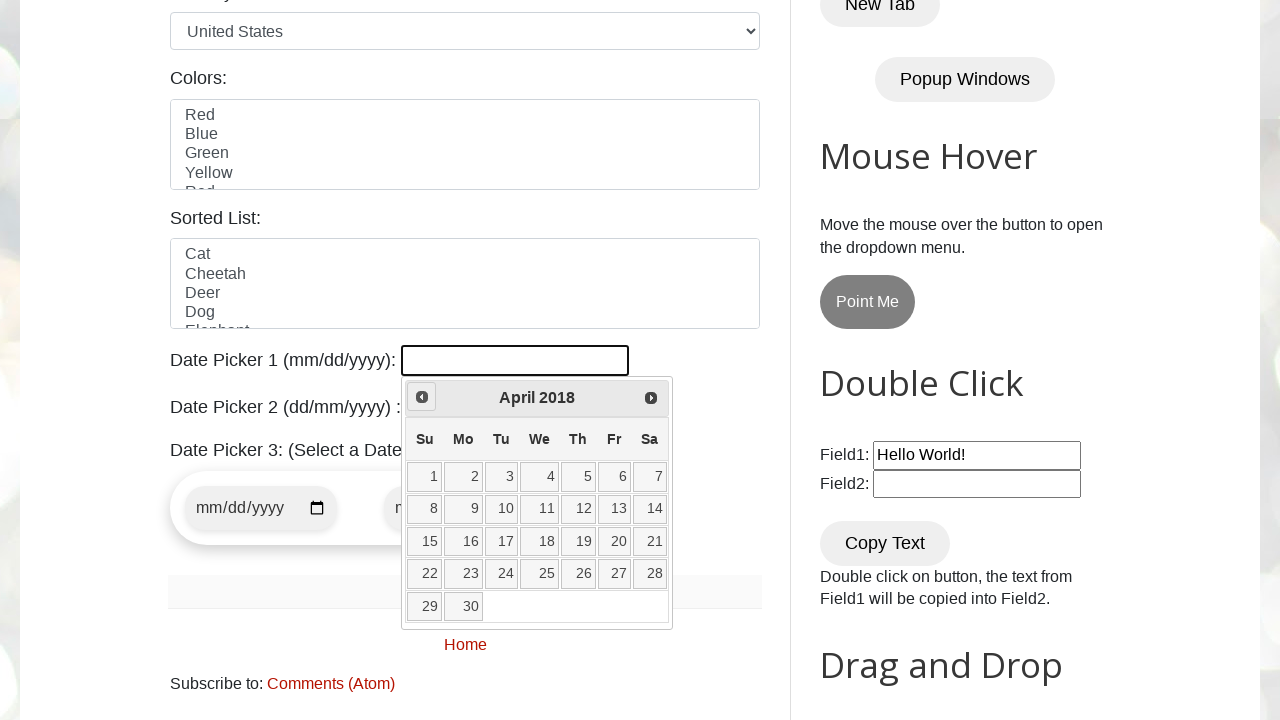

Retrieved current month: April
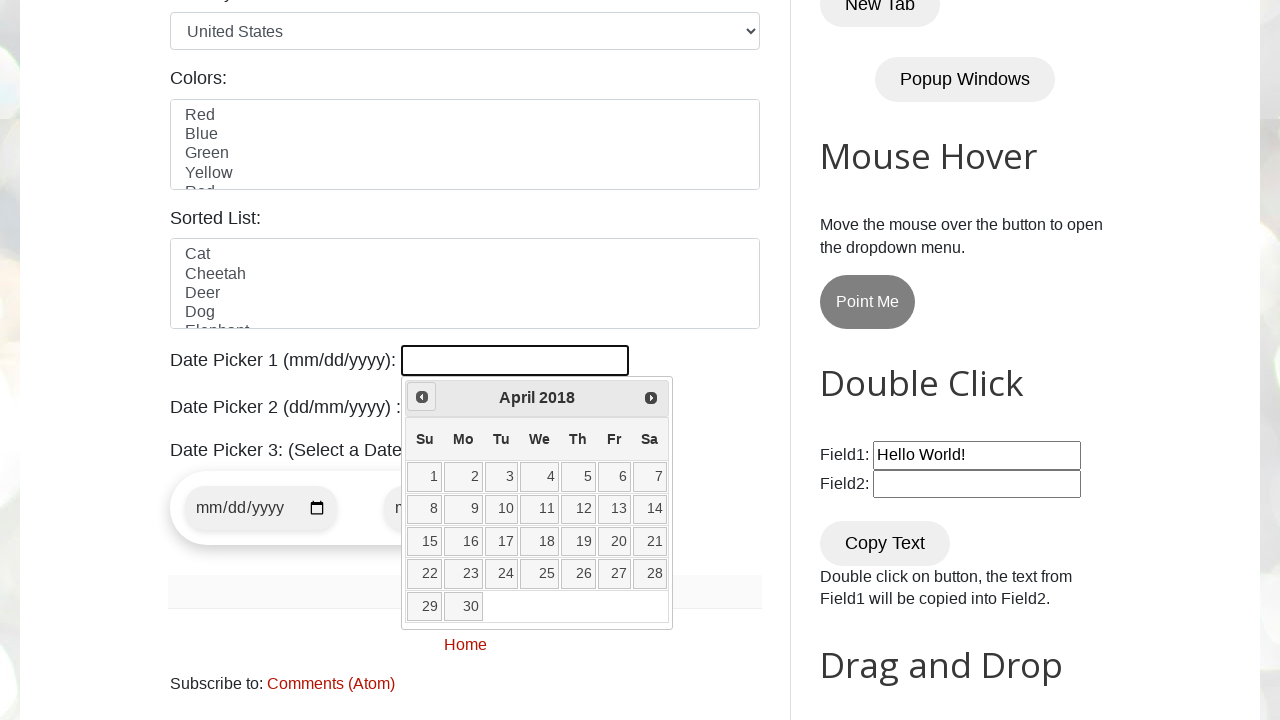

Retrieved current year: 2018
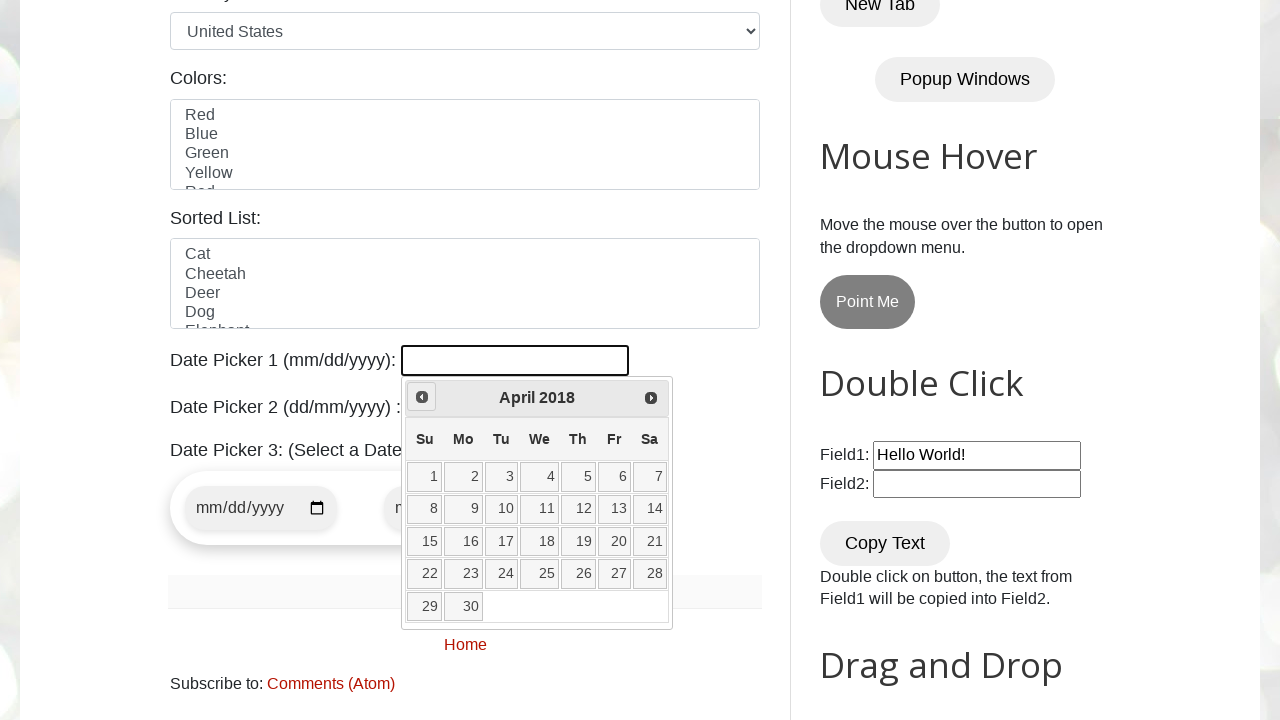

Clicked previous arrow to navigate months (current: April 2018) at (422, 397) on span.ui-icon.ui-icon-circle-triangle-w
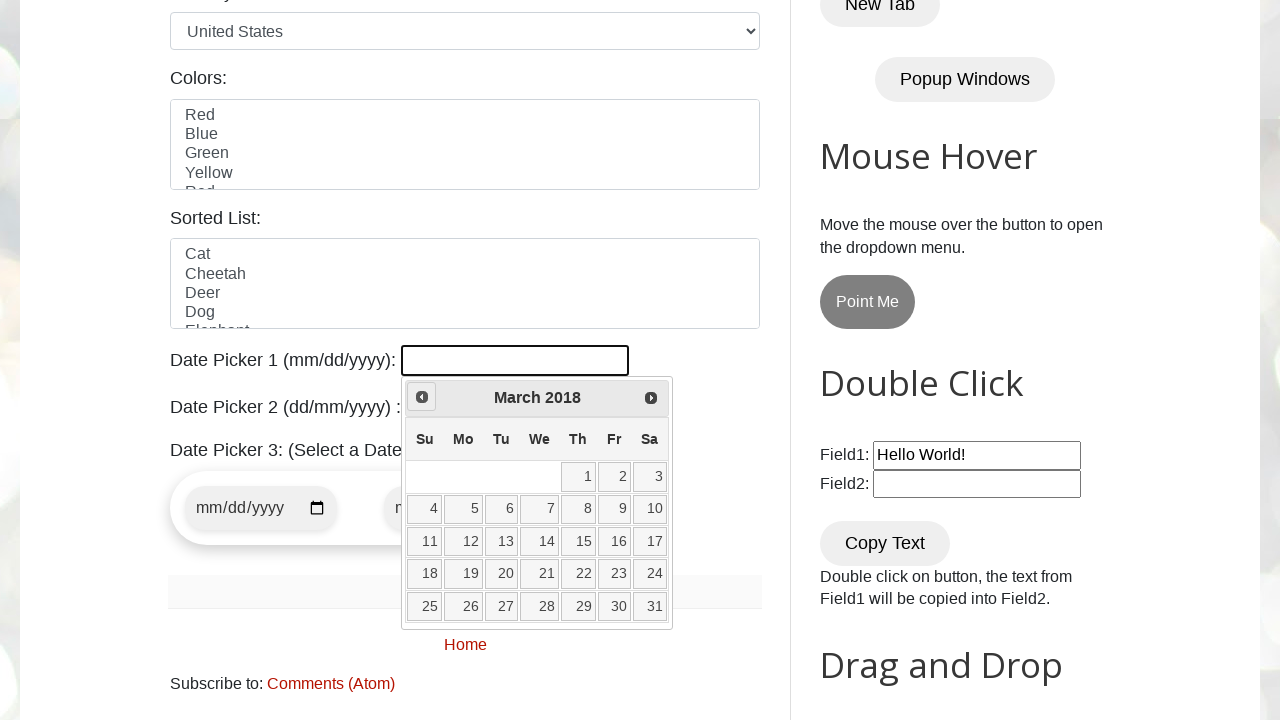

Retrieved current month: March
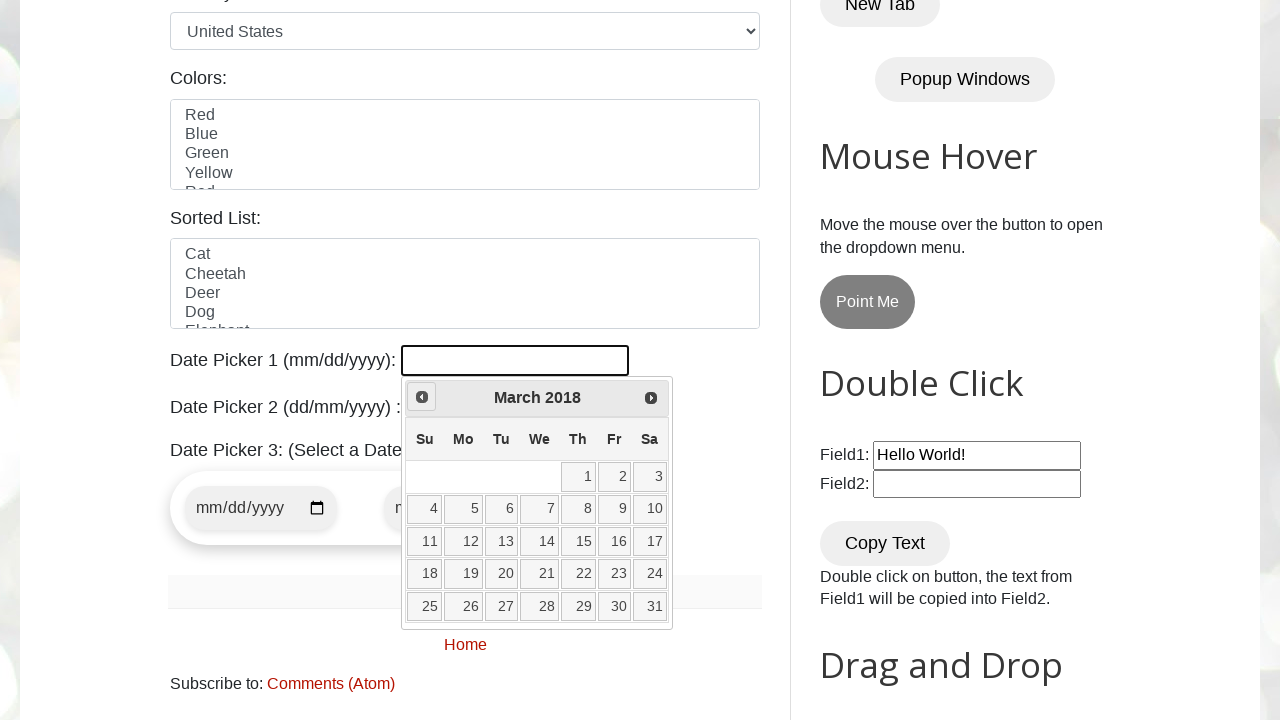

Retrieved current year: 2018
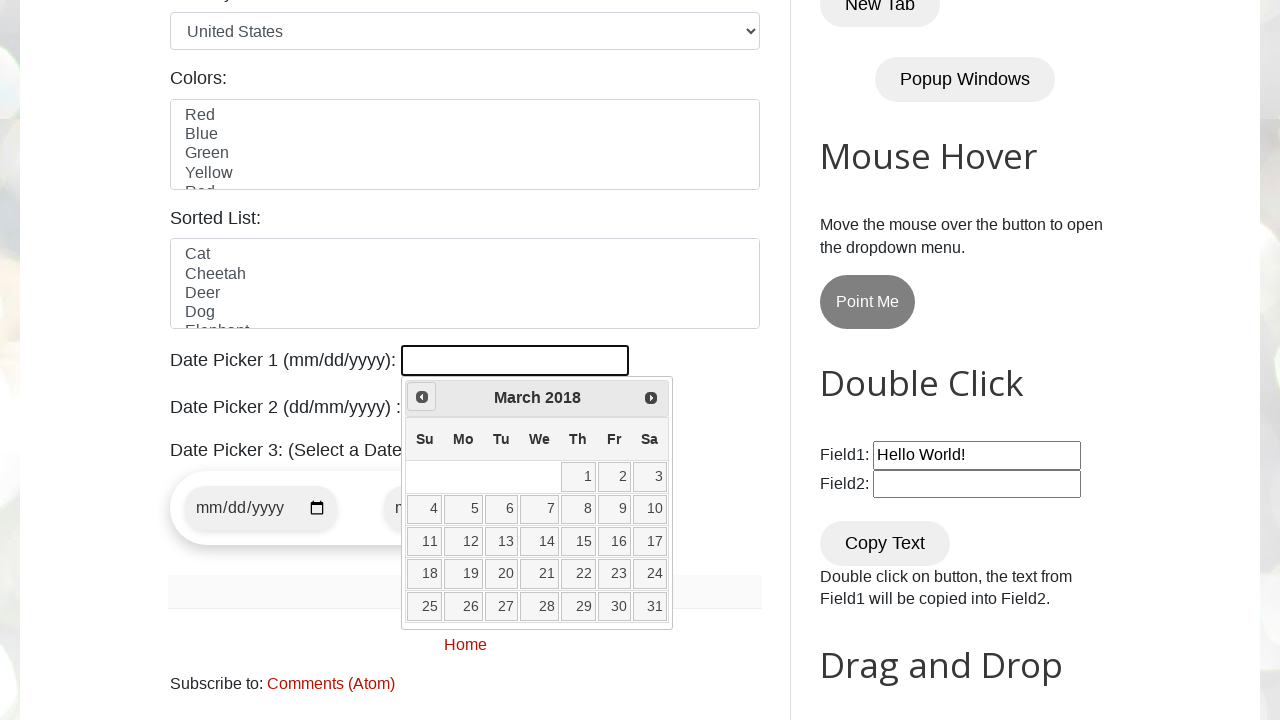

Clicked previous arrow to navigate months (current: March 2018) at (422, 397) on span.ui-icon.ui-icon-circle-triangle-w
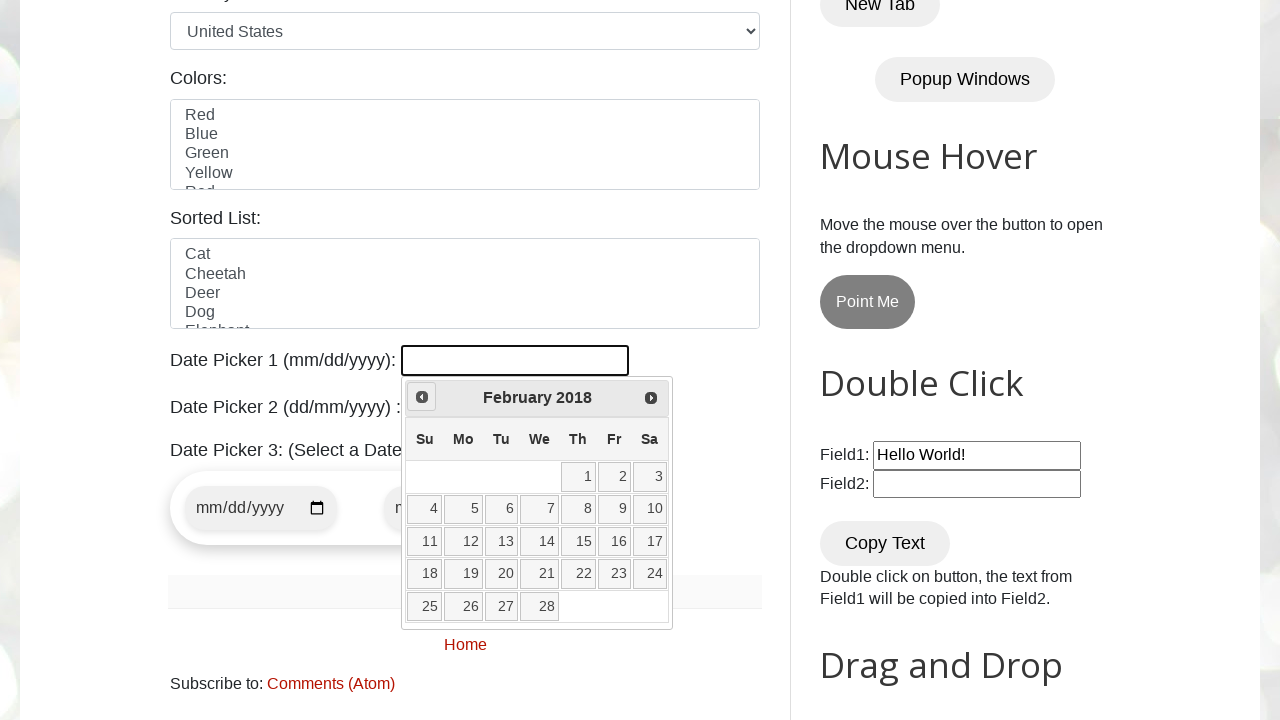

Retrieved current month: February
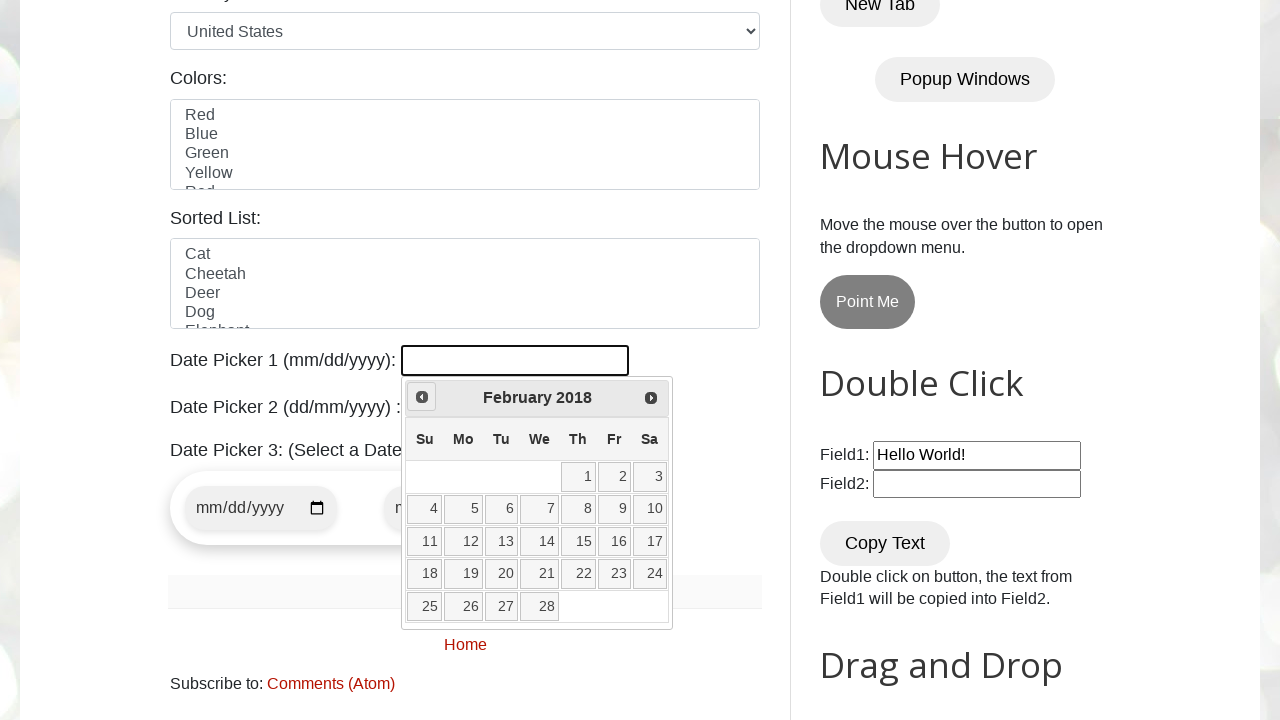

Retrieved current year: 2018
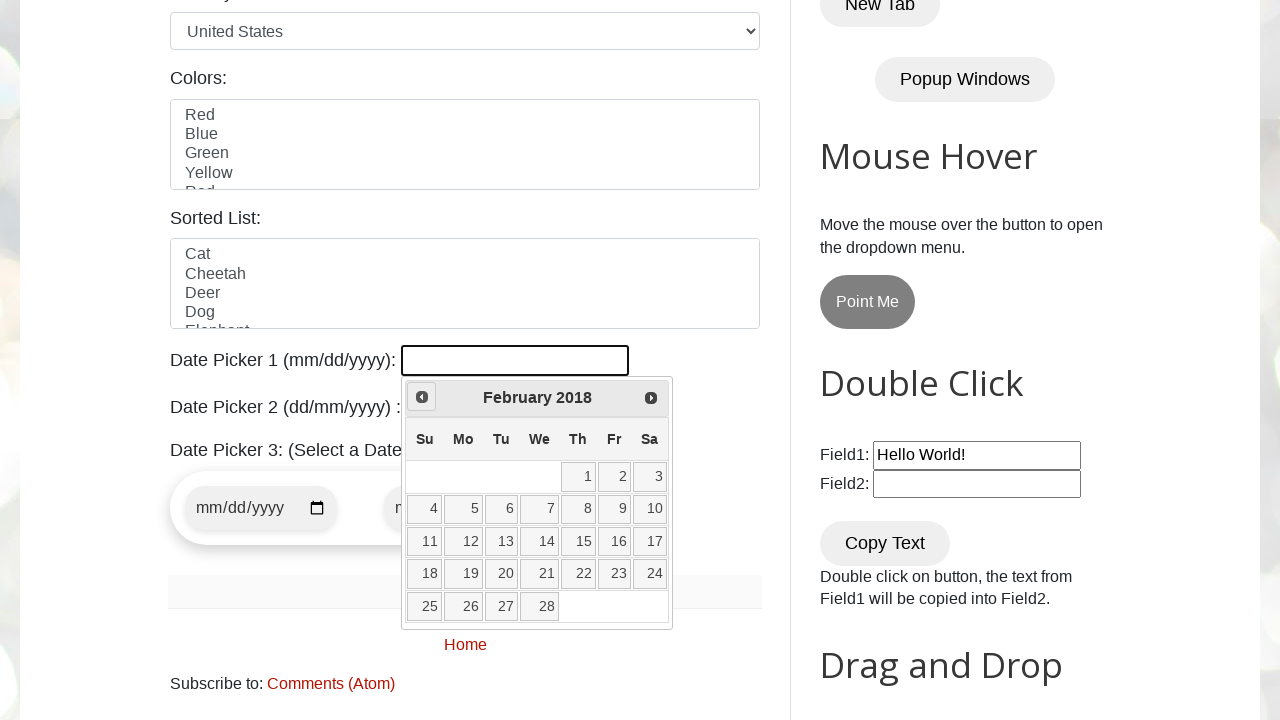

Clicked previous arrow to navigate months (current: February 2018) at (422, 397) on span.ui-icon.ui-icon-circle-triangle-w
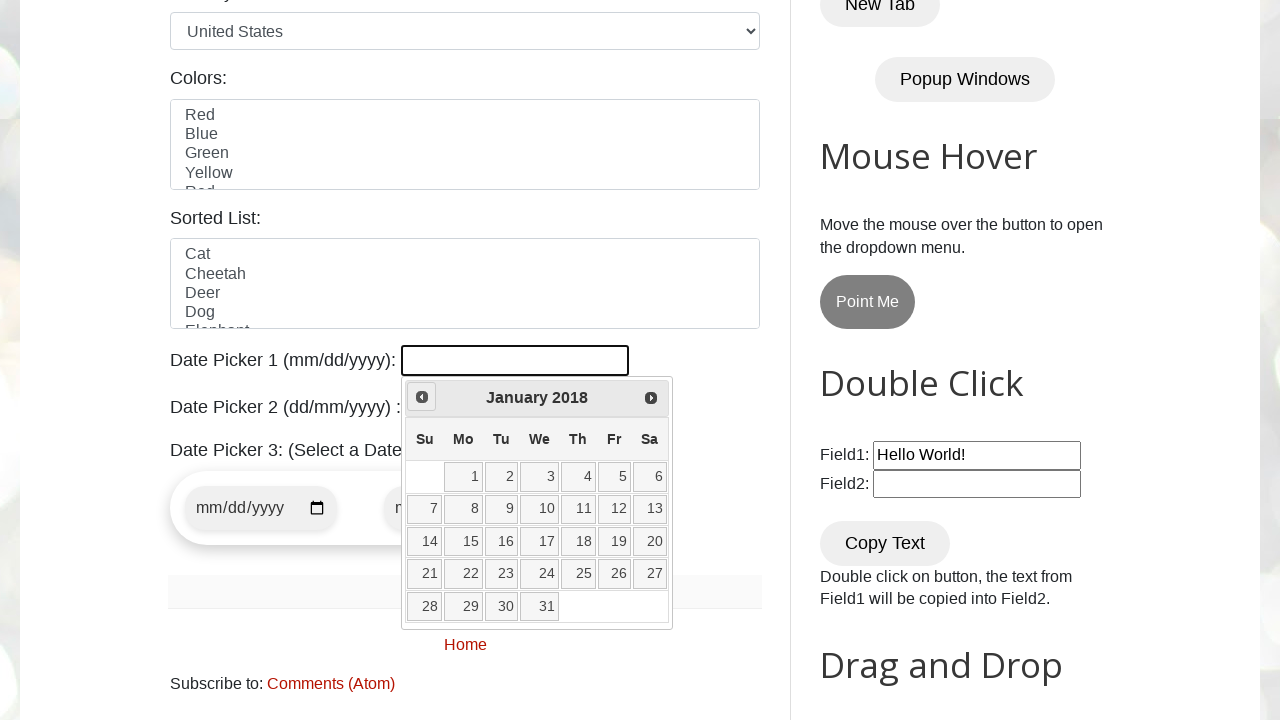

Retrieved current month: January
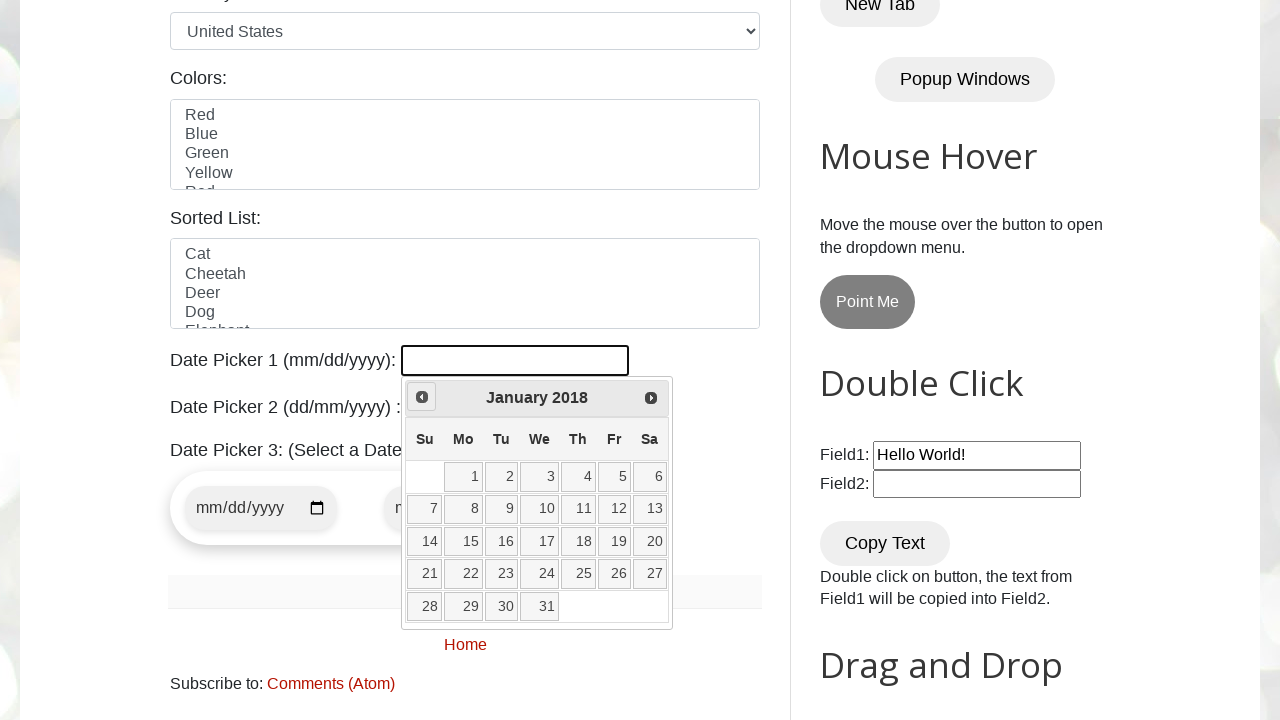

Retrieved current year: 2018
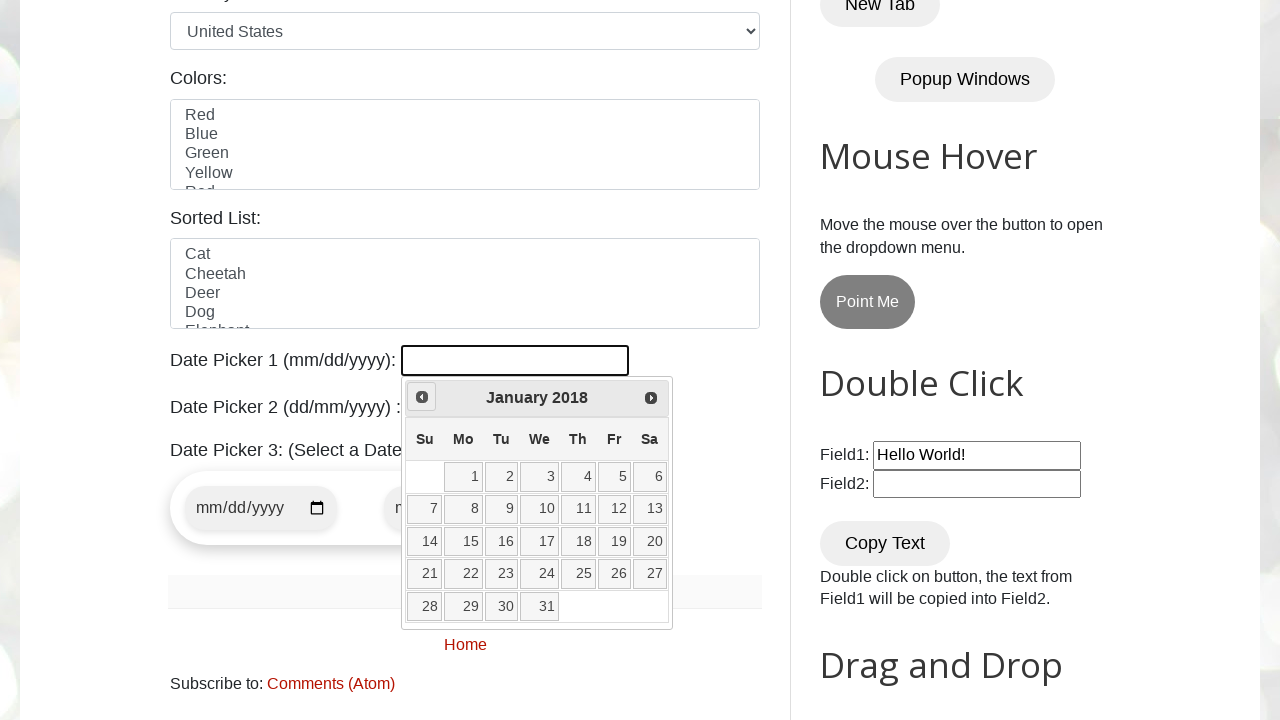

Clicked previous arrow to navigate months (current: January 2018) at (422, 397) on span.ui-icon.ui-icon-circle-triangle-w
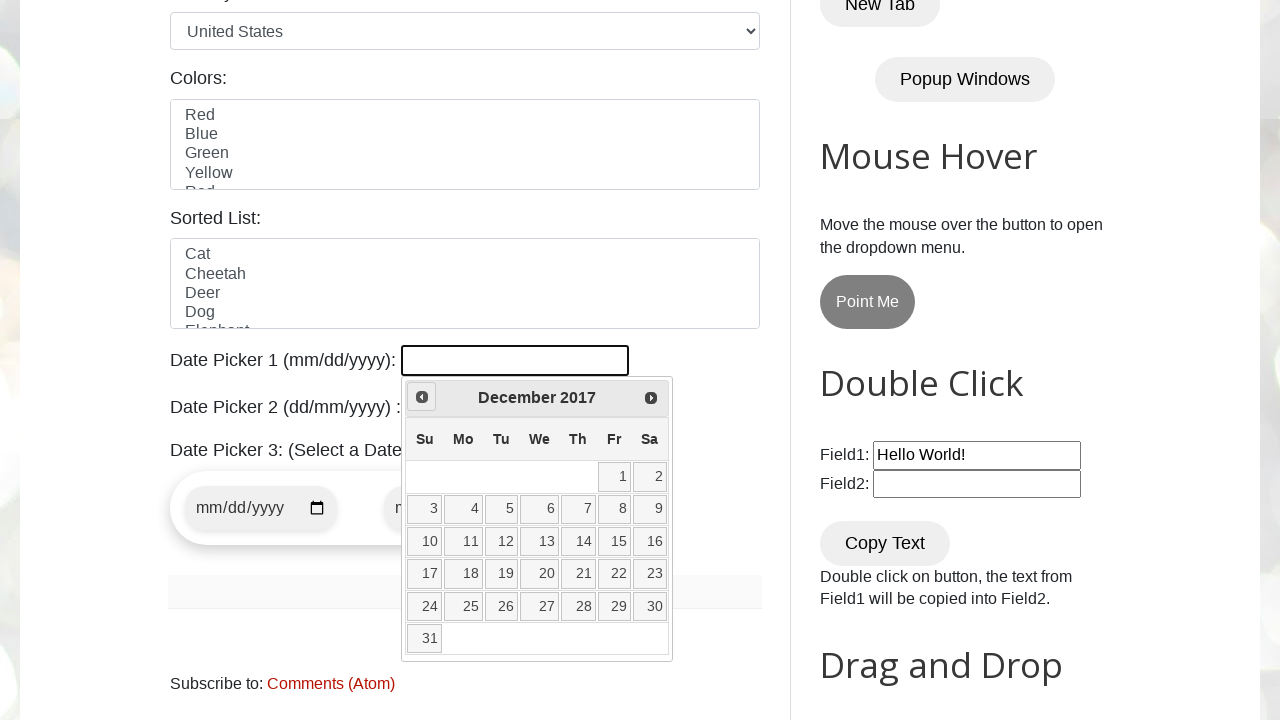

Retrieved current month: December
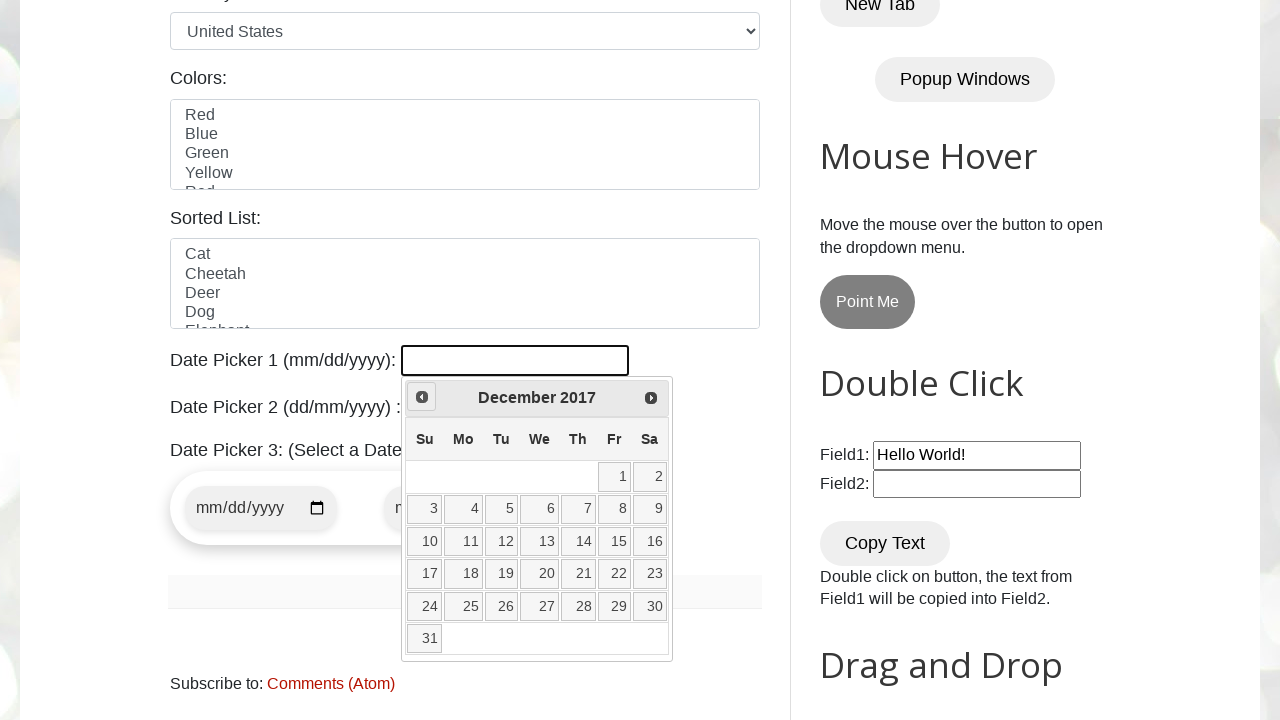

Retrieved current year: 2017
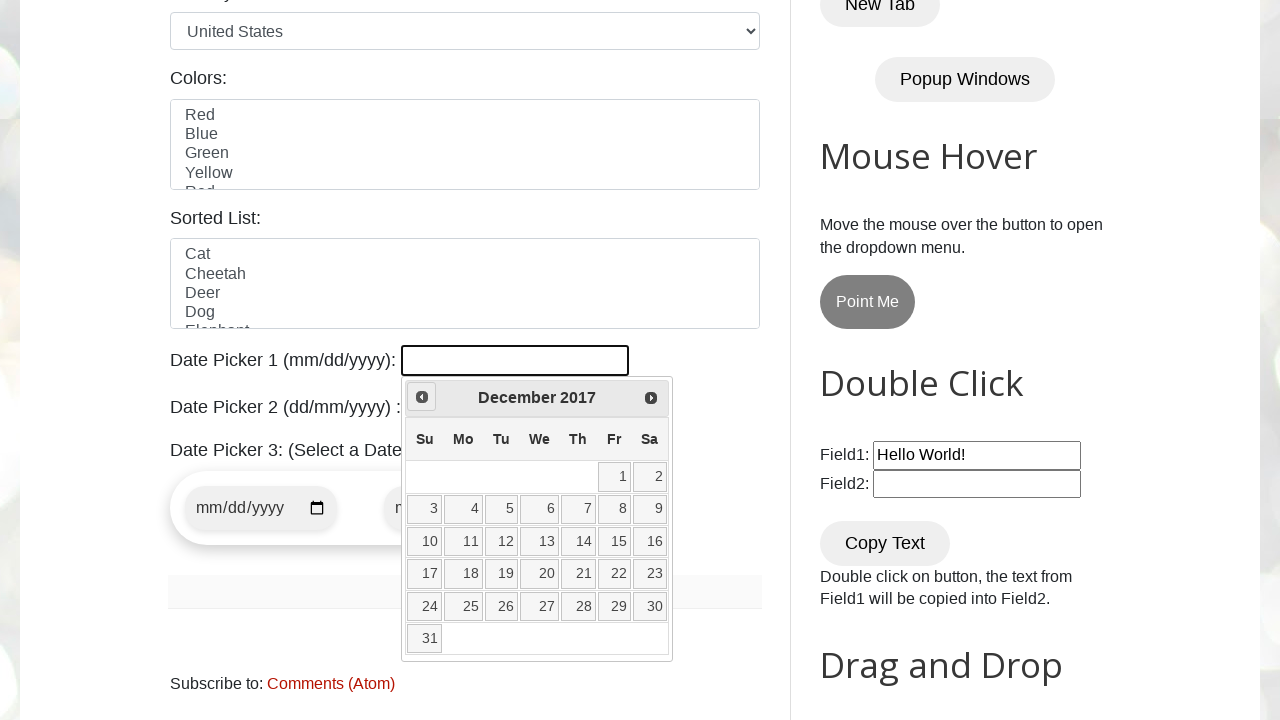

Clicked previous arrow to navigate months (current: December 2017) at (422, 397) on span.ui-icon.ui-icon-circle-triangle-w
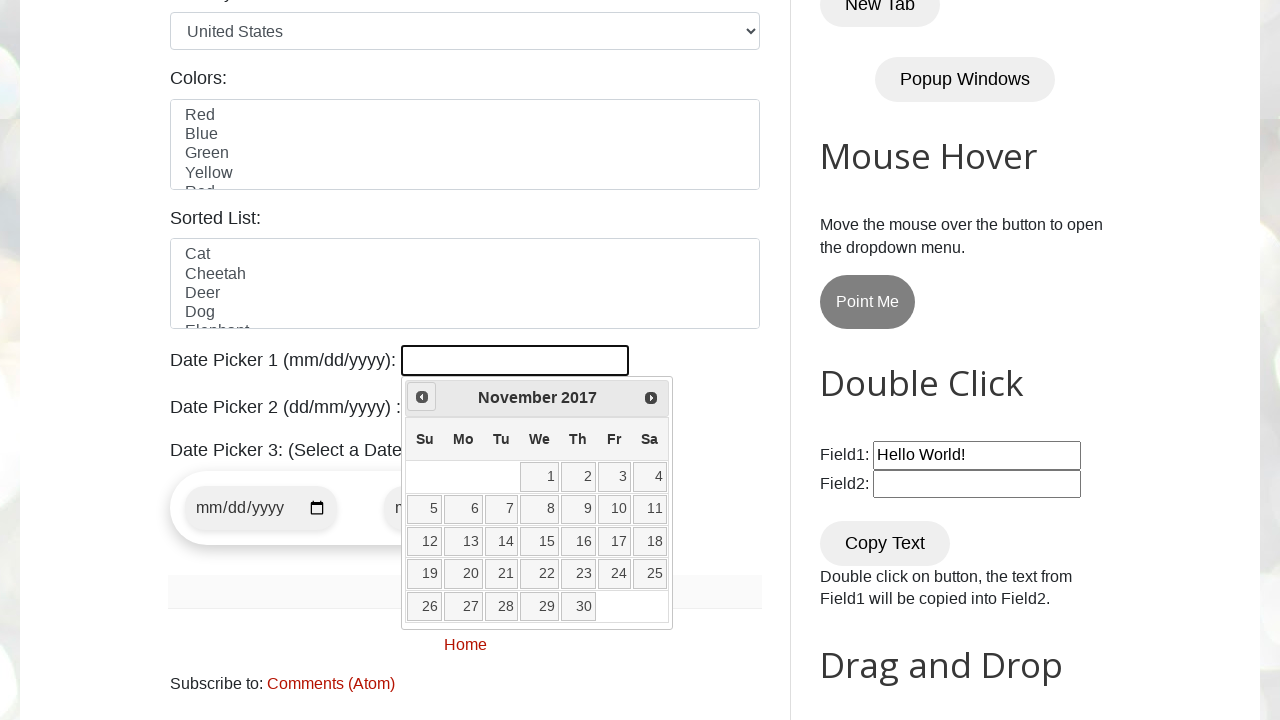

Retrieved current month: November
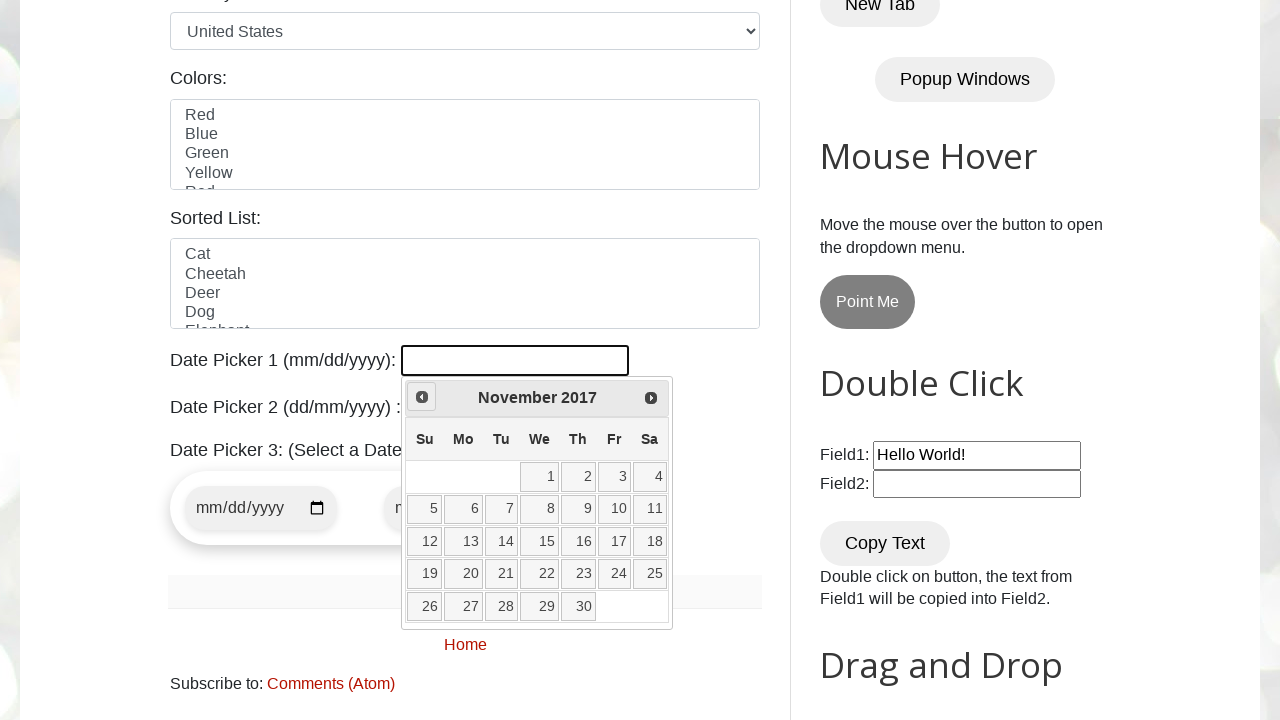

Retrieved current year: 2017
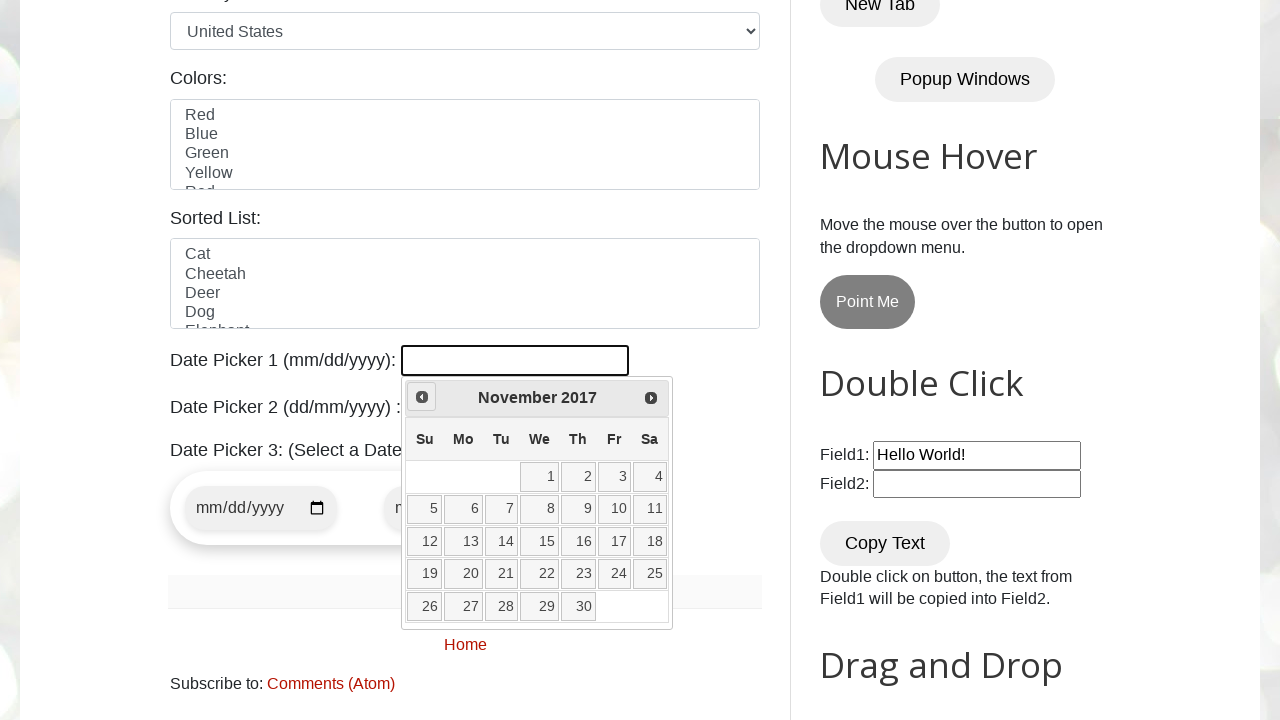

Clicked previous arrow to navigate months (current: November 2017) at (422, 397) on span.ui-icon.ui-icon-circle-triangle-w
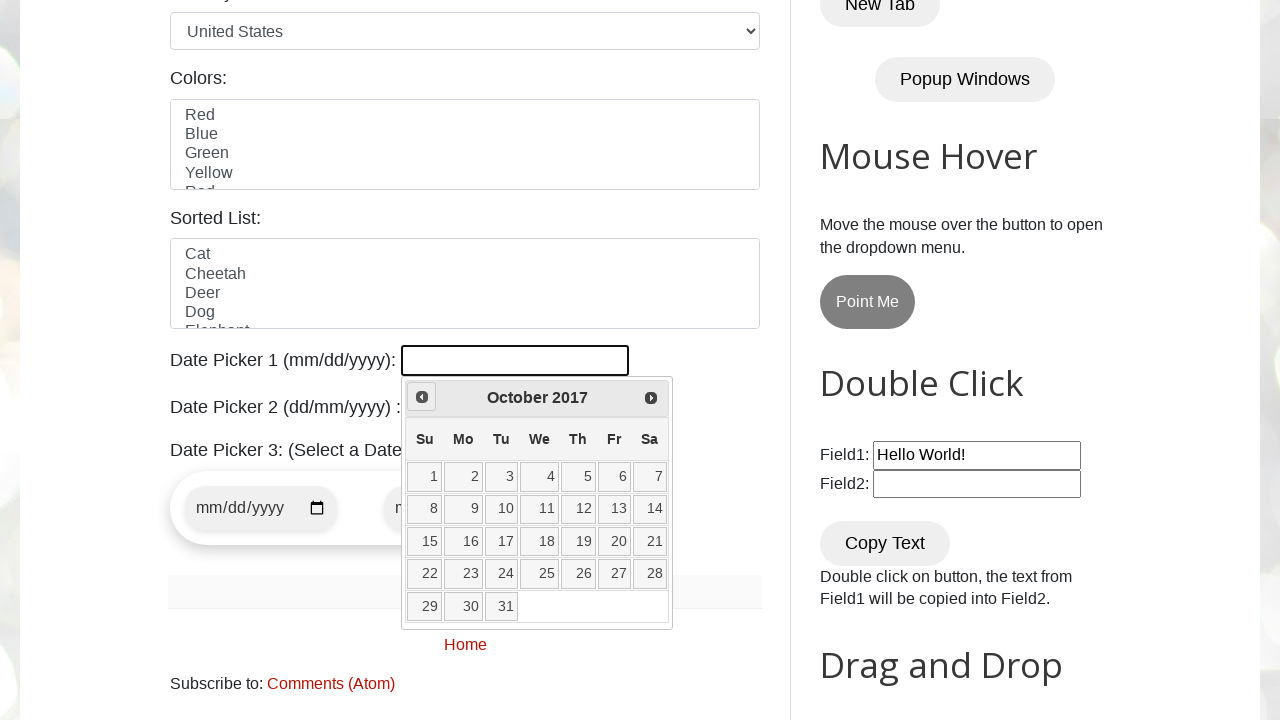

Retrieved current month: October
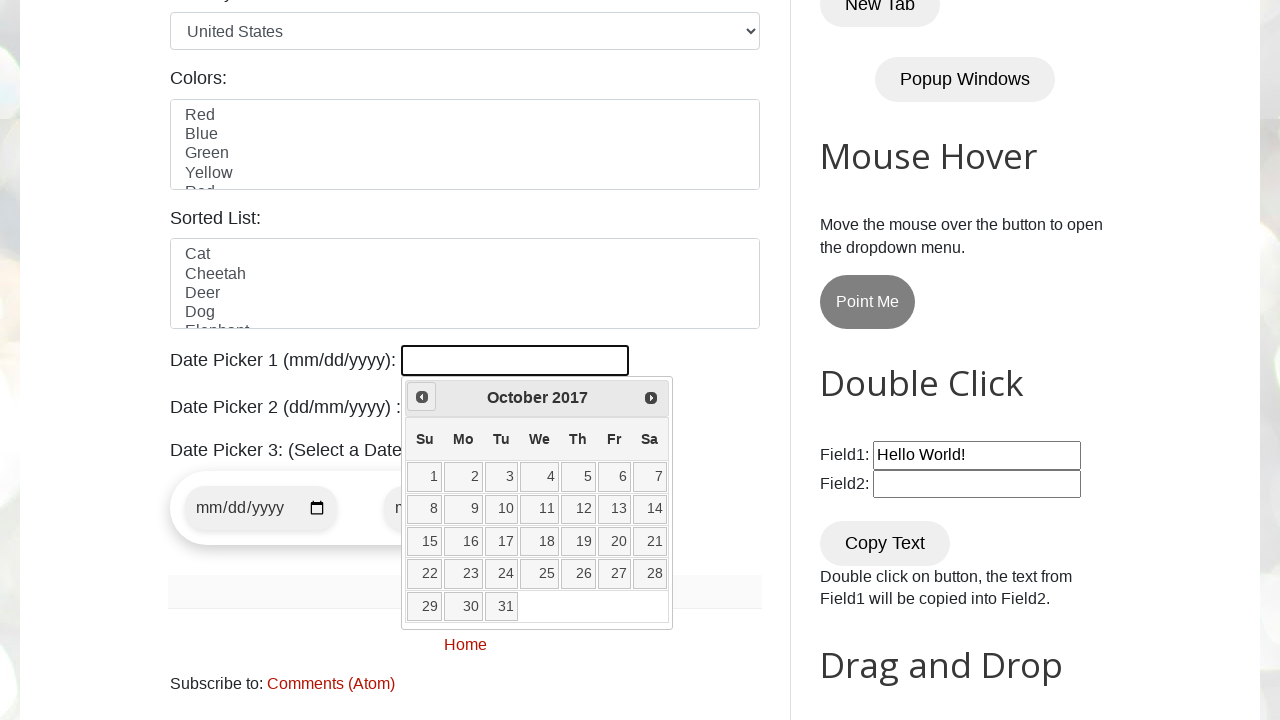

Retrieved current year: 2017
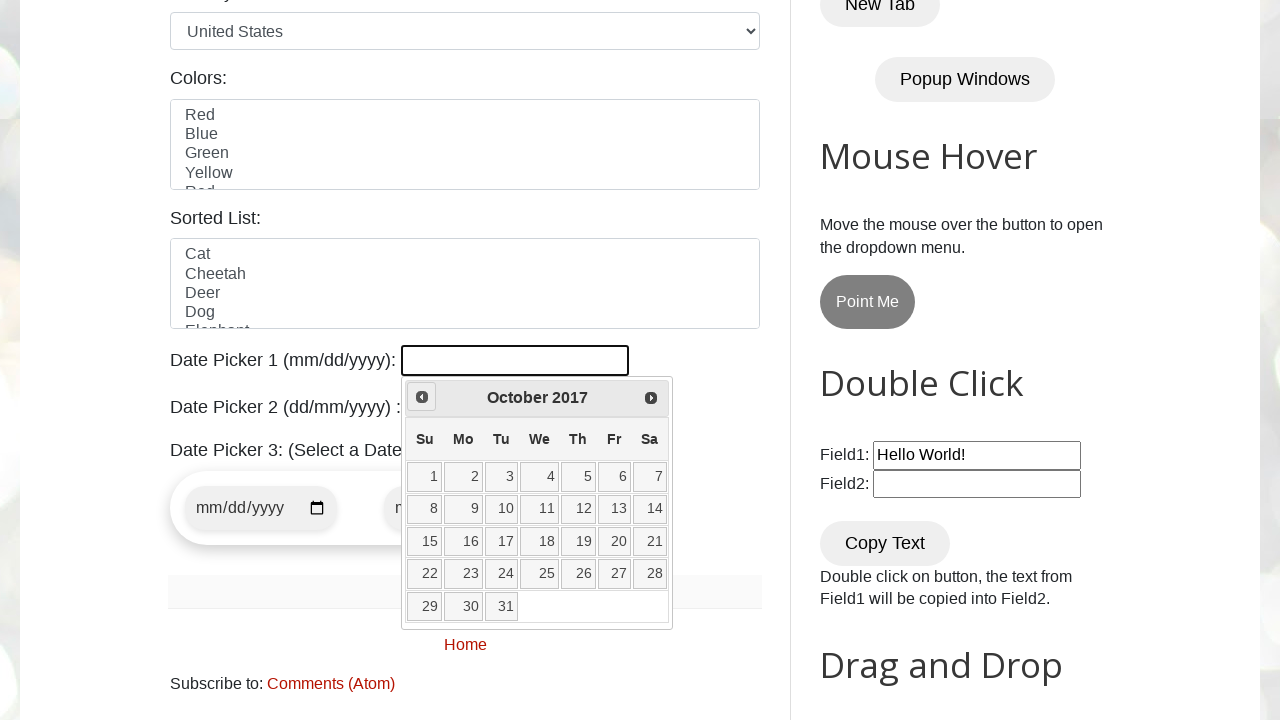

Clicked previous arrow to navigate months (current: October 2017) at (422, 397) on span.ui-icon.ui-icon-circle-triangle-w
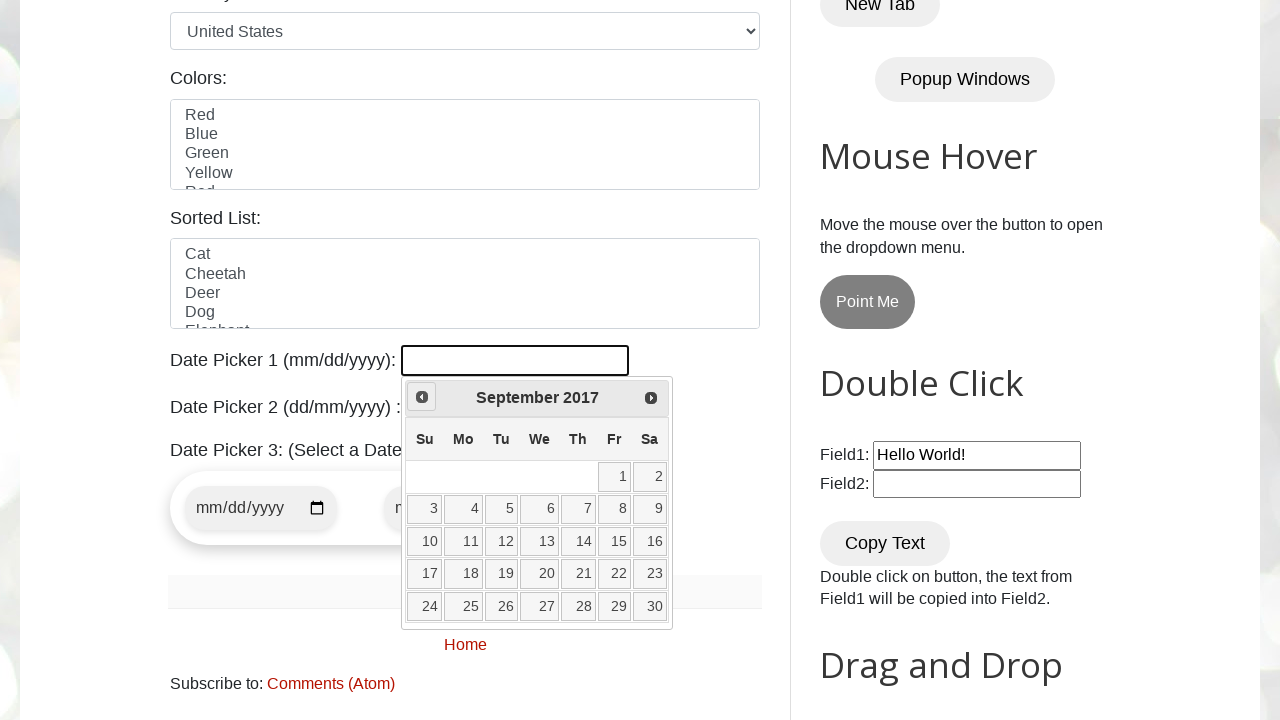

Retrieved current month: September
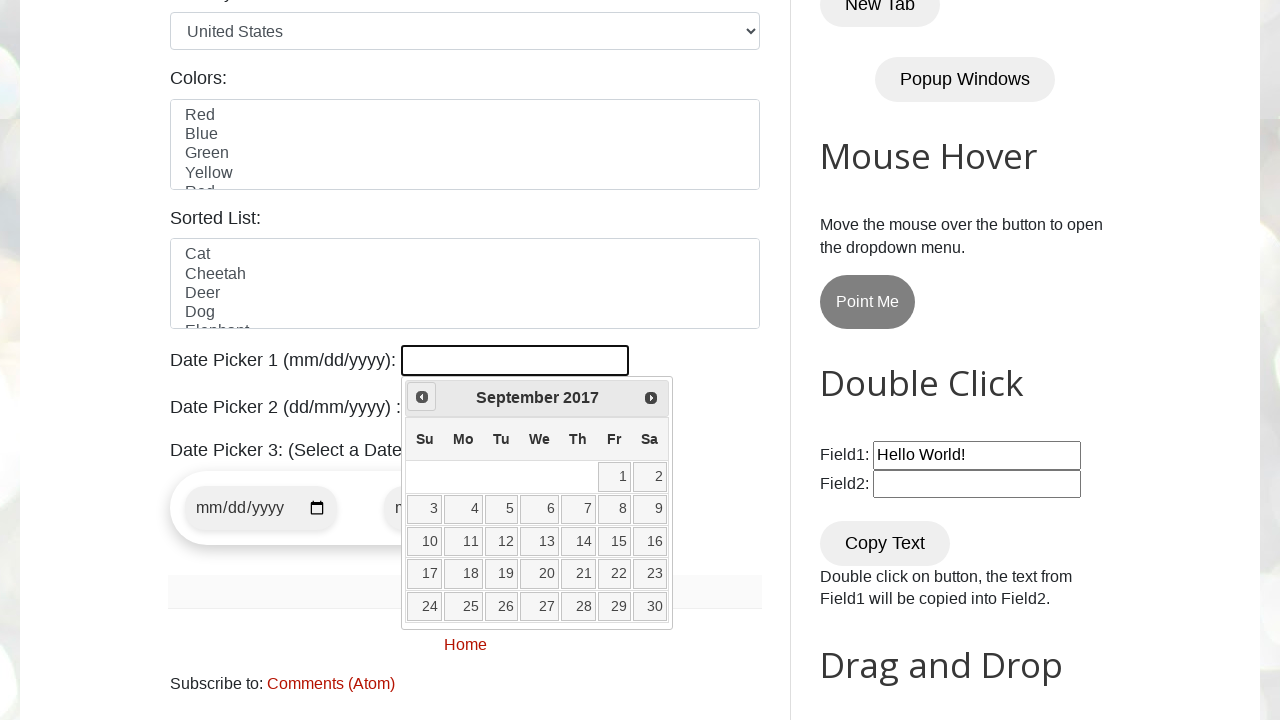

Retrieved current year: 2017
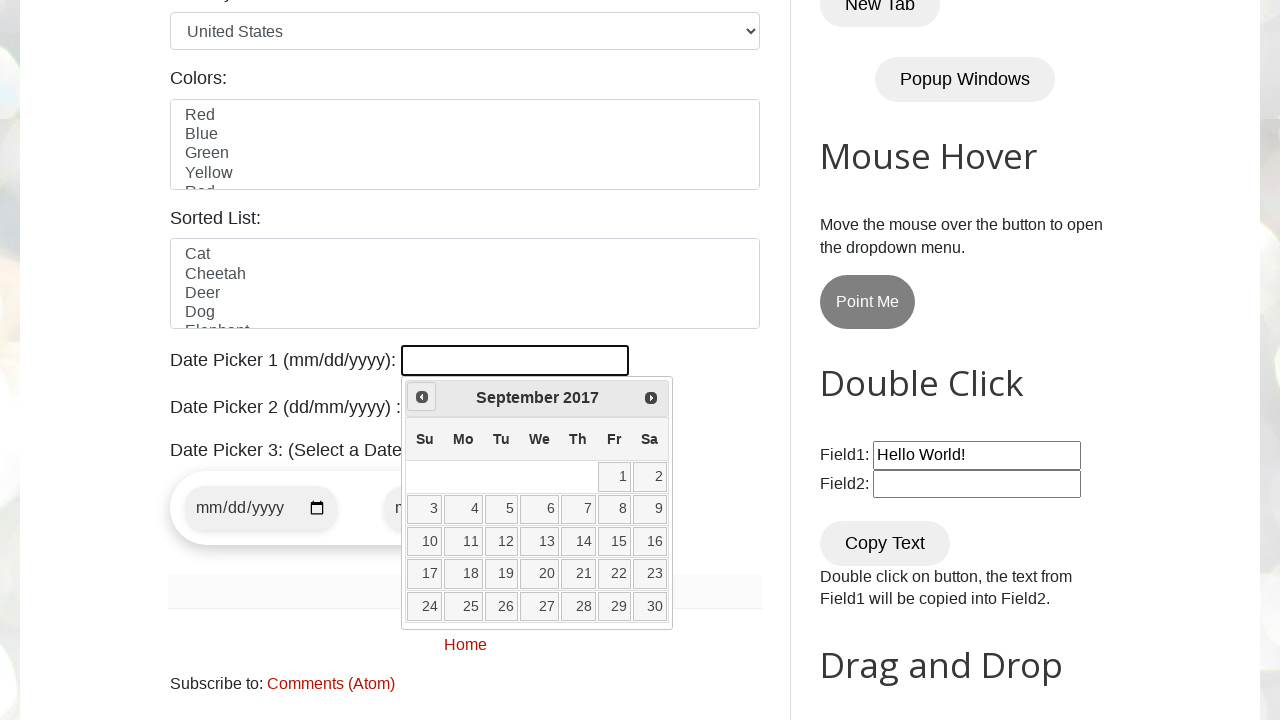

Clicked previous arrow to navigate months (current: September 2017) at (422, 397) on span.ui-icon.ui-icon-circle-triangle-w
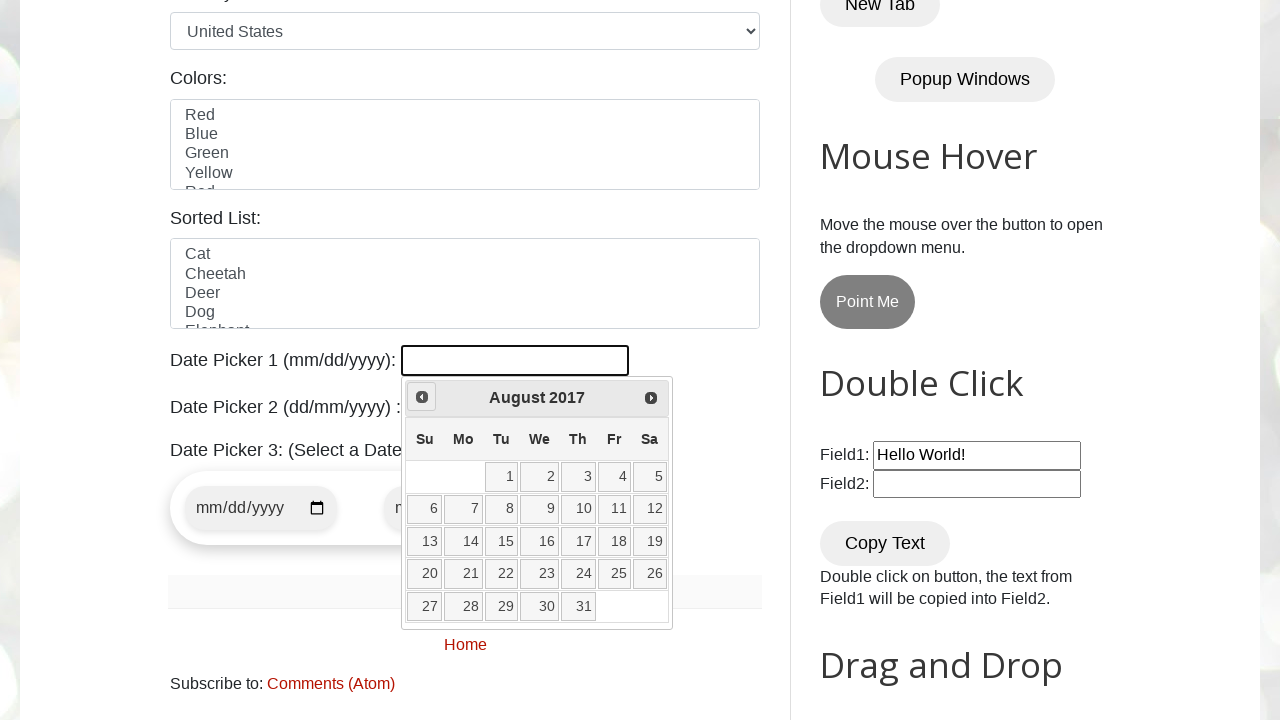

Retrieved current month: August
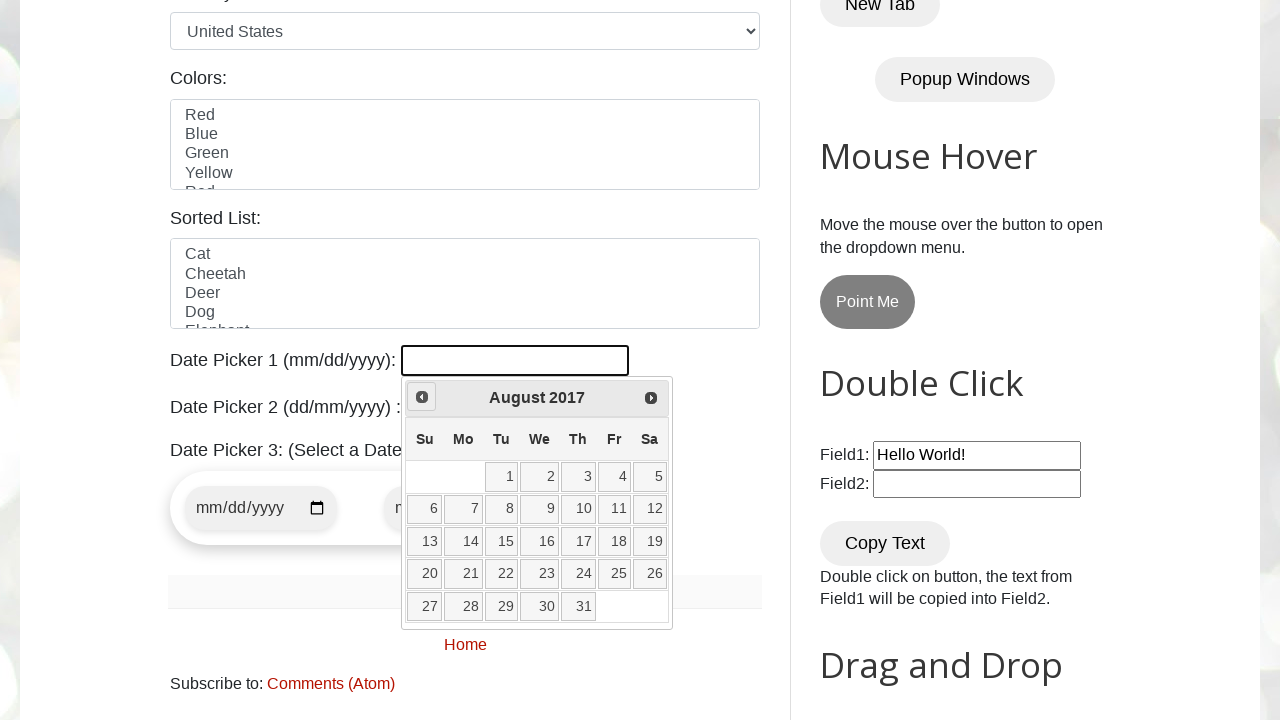

Retrieved current year: 2017
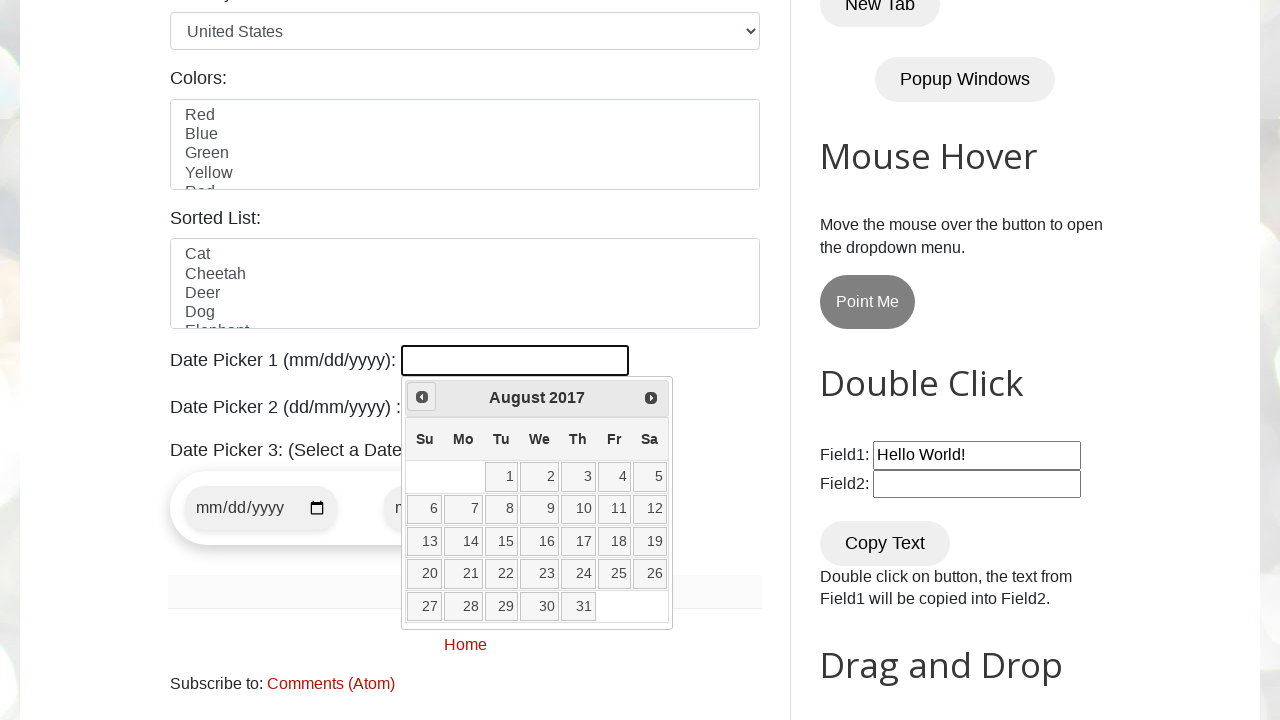

Clicked previous arrow to navigate months (current: August 2017) at (422, 397) on span.ui-icon.ui-icon-circle-triangle-w
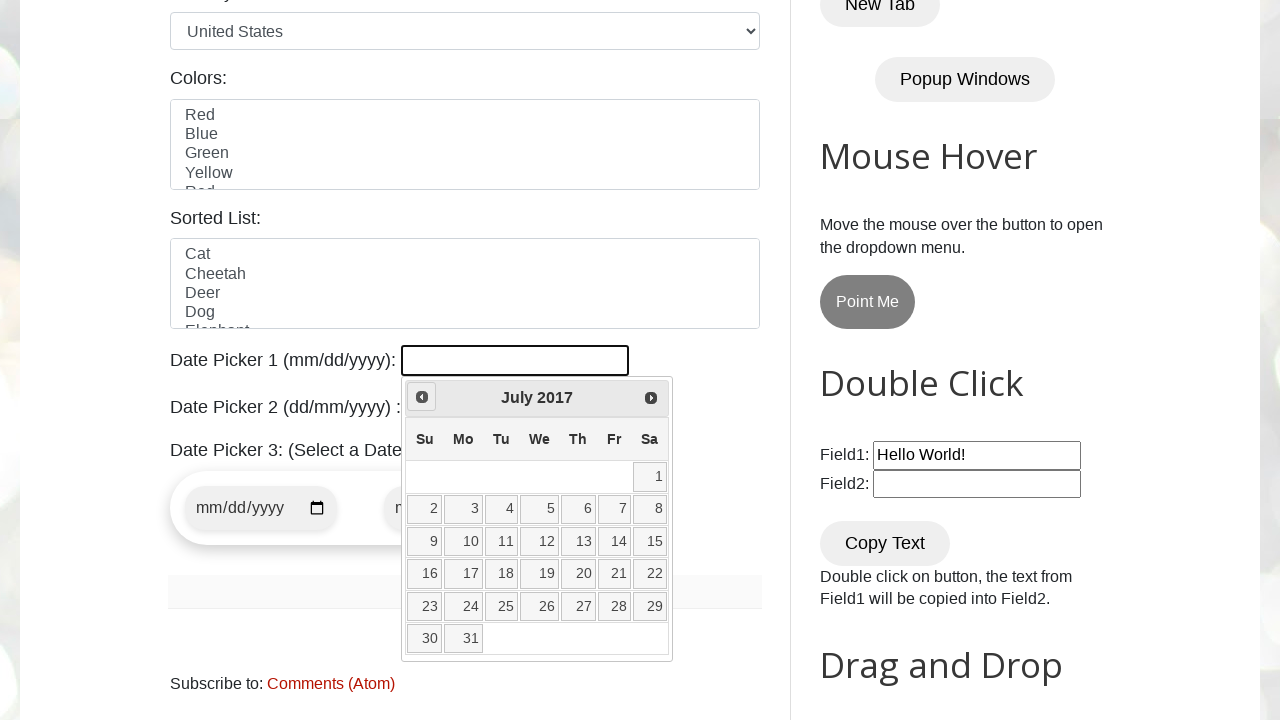

Retrieved current month: July
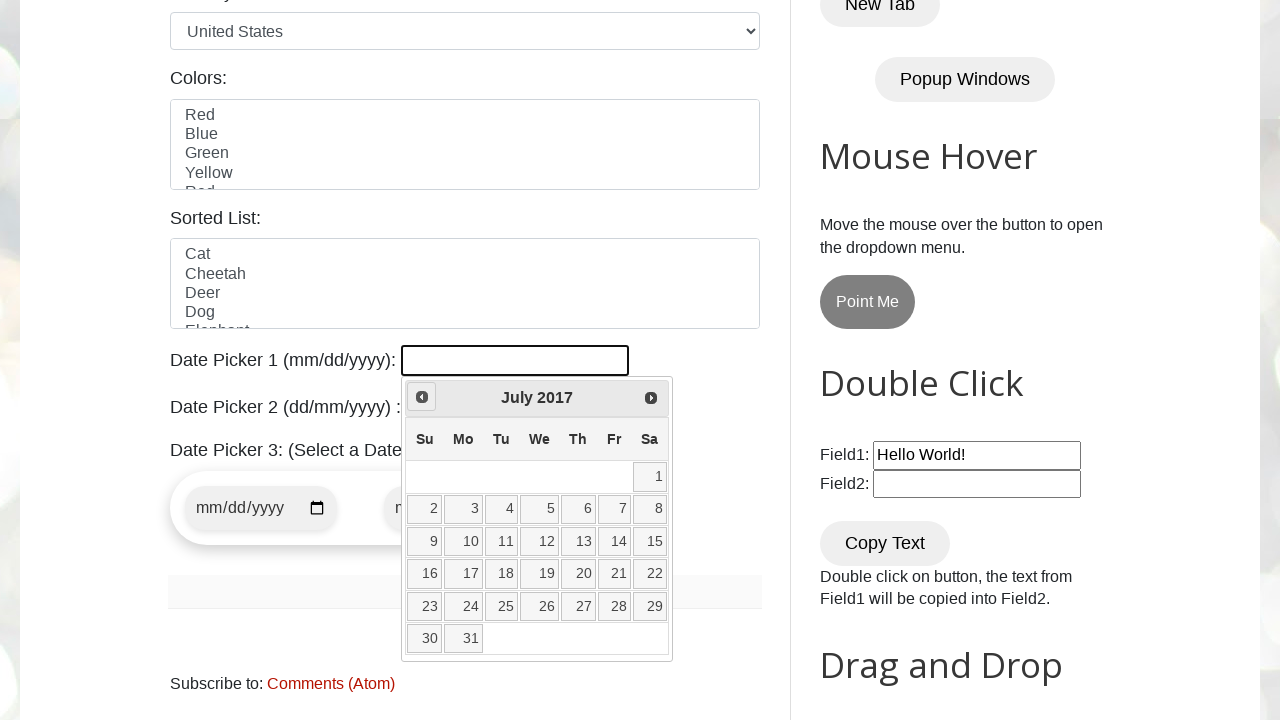

Retrieved current year: 2017
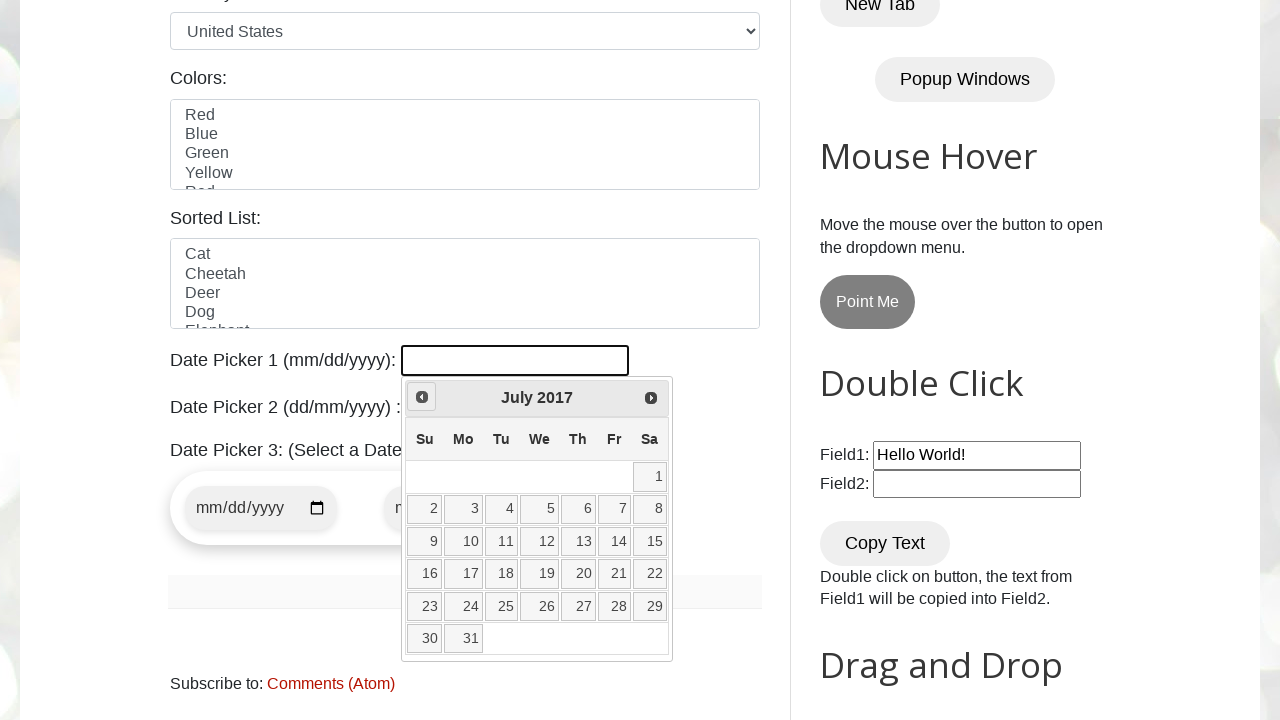

Clicked previous arrow to navigate months (current: July 2017) at (422, 397) on span.ui-icon.ui-icon-circle-triangle-w
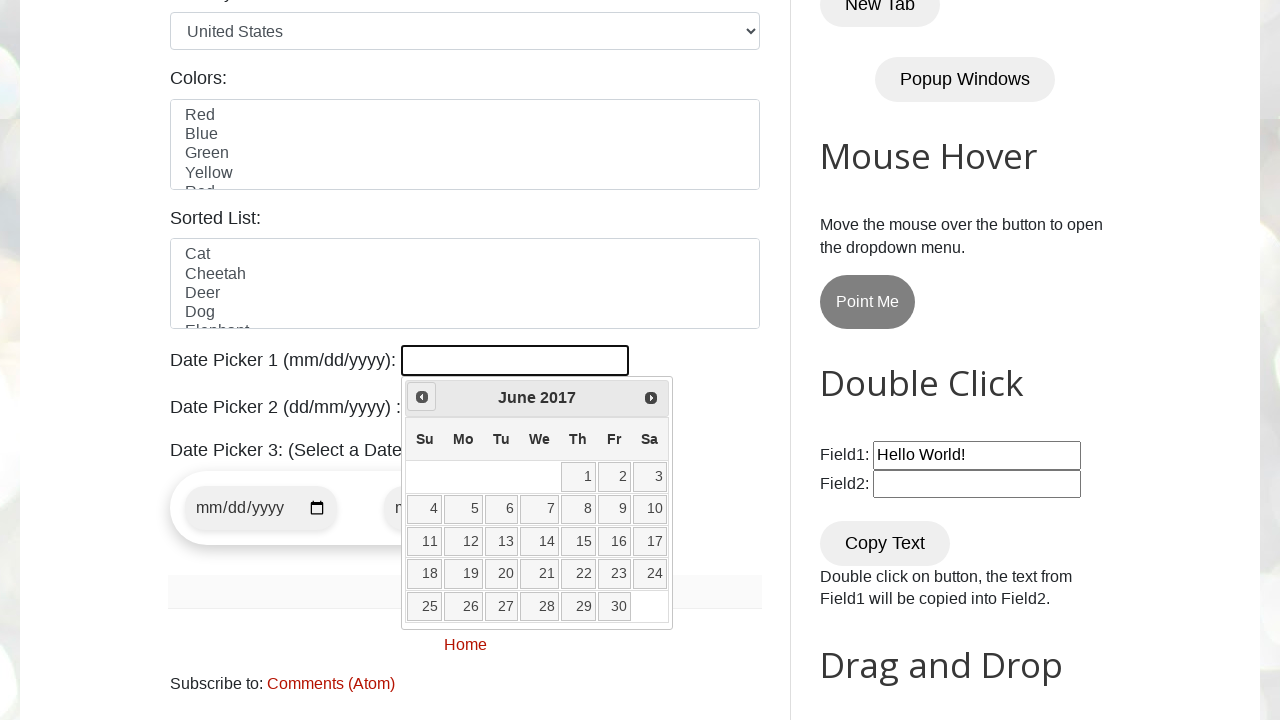

Retrieved current month: June
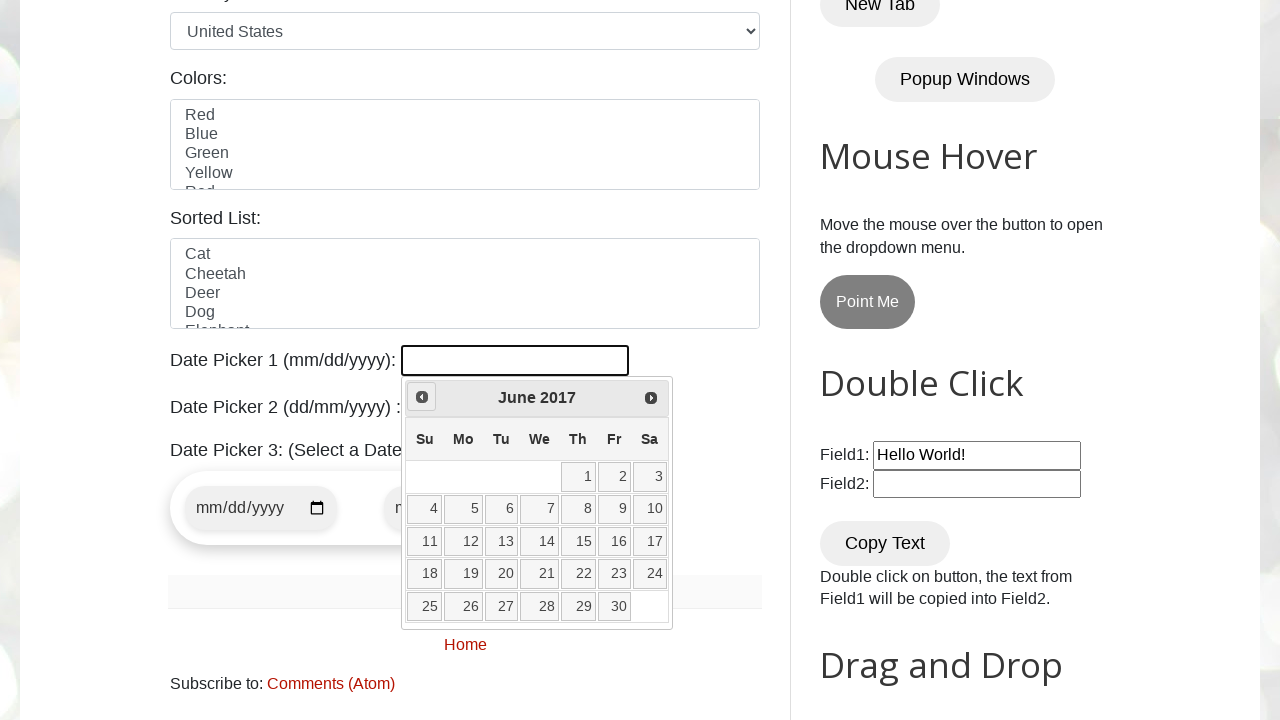

Retrieved current year: 2017
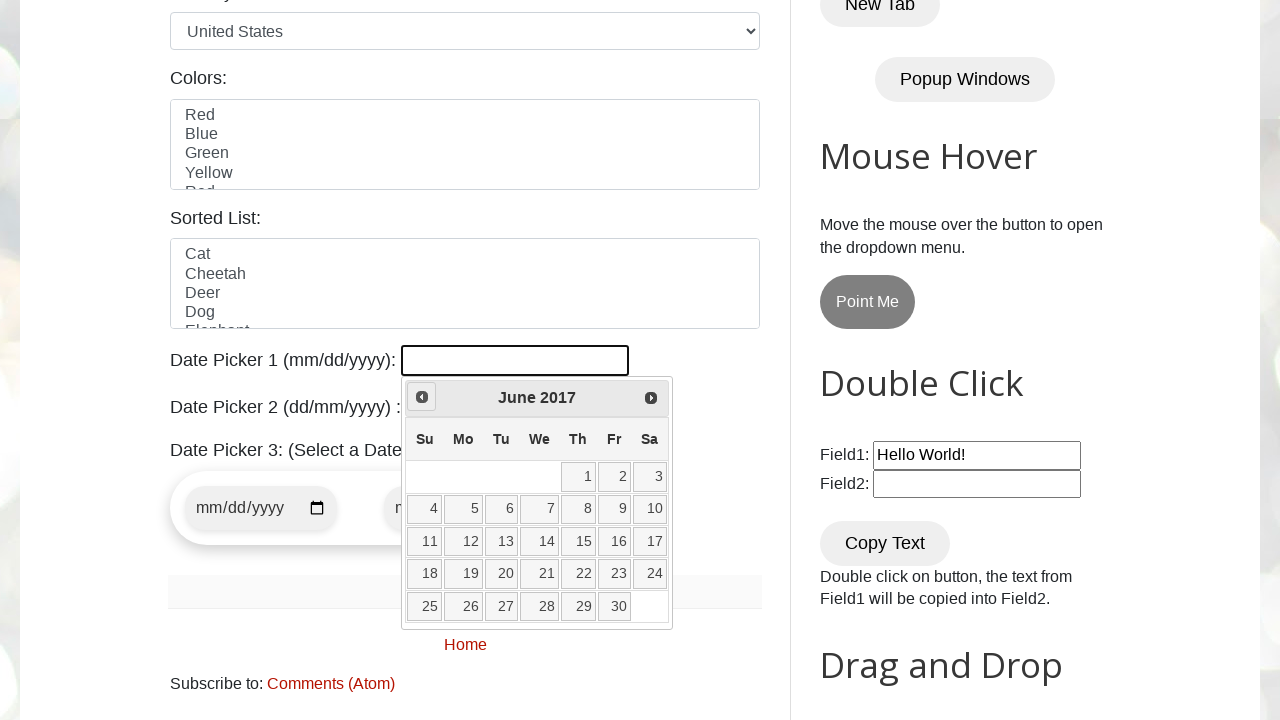

Clicked previous arrow to navigate months (current: June 2017) at (422, 397) on span.ui-icon.ui-icon-circle-triangle-w
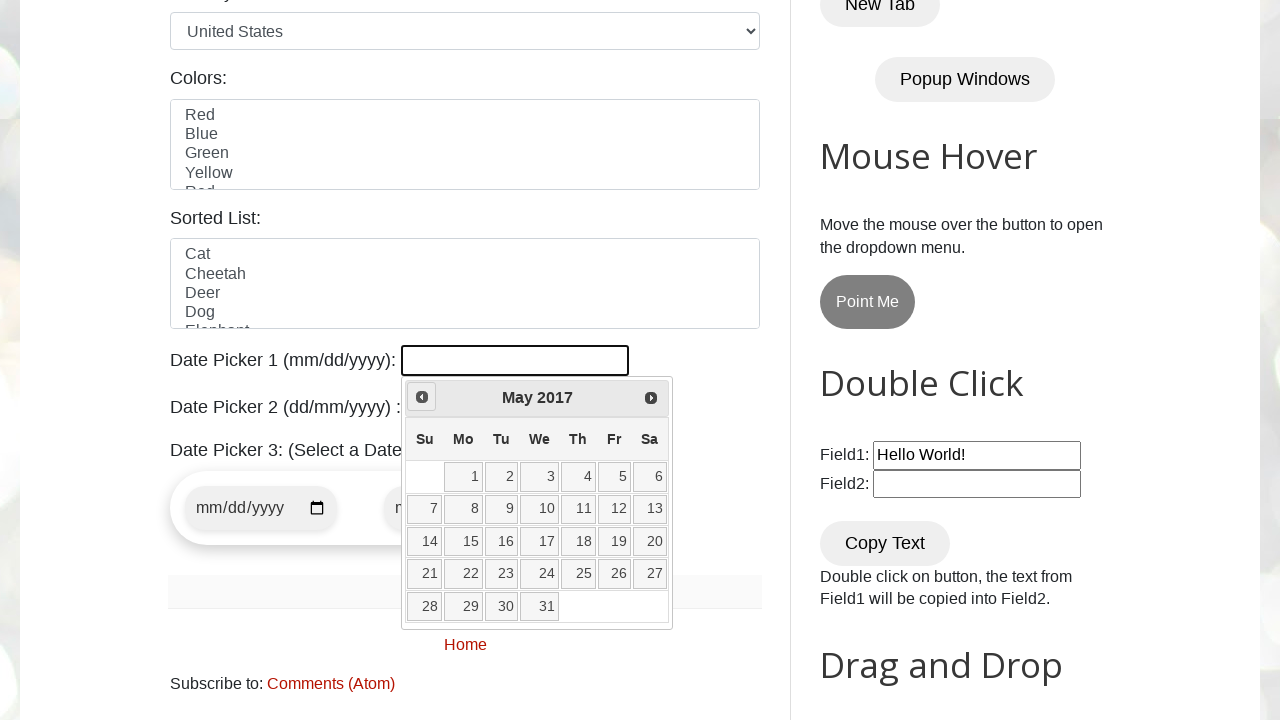

Retrieved current month: May
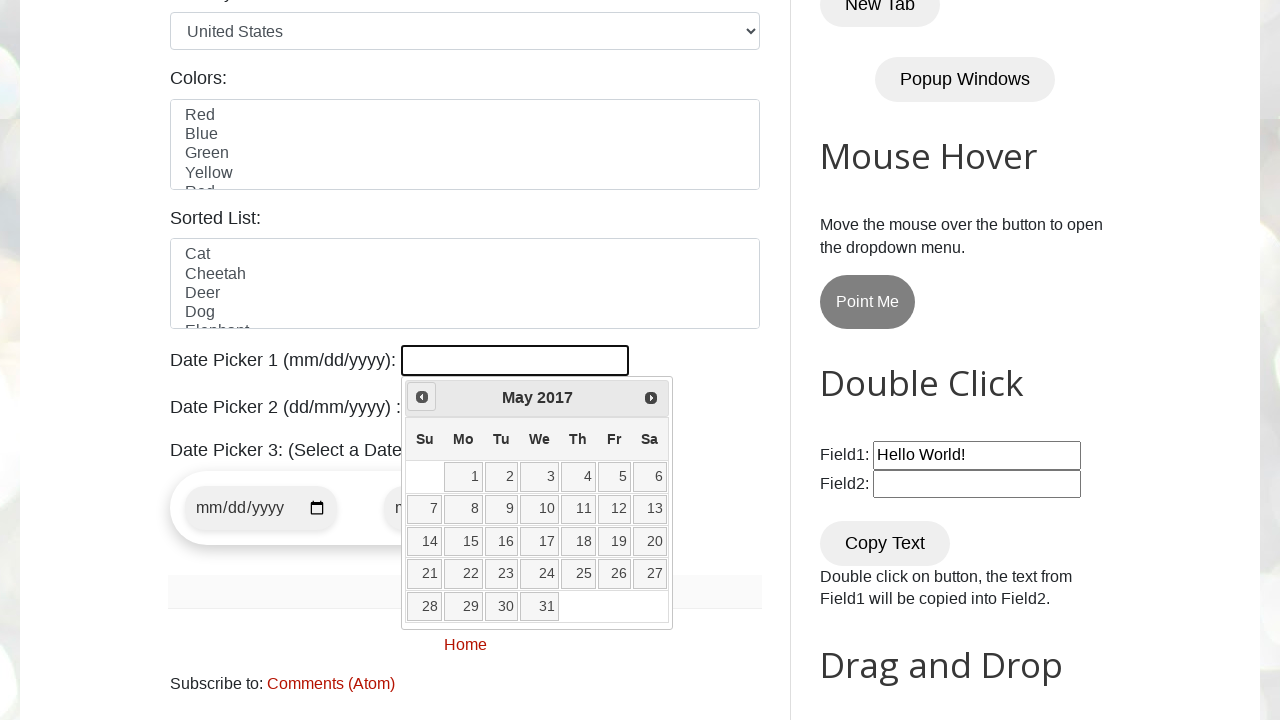

Retrieved current year: 2017
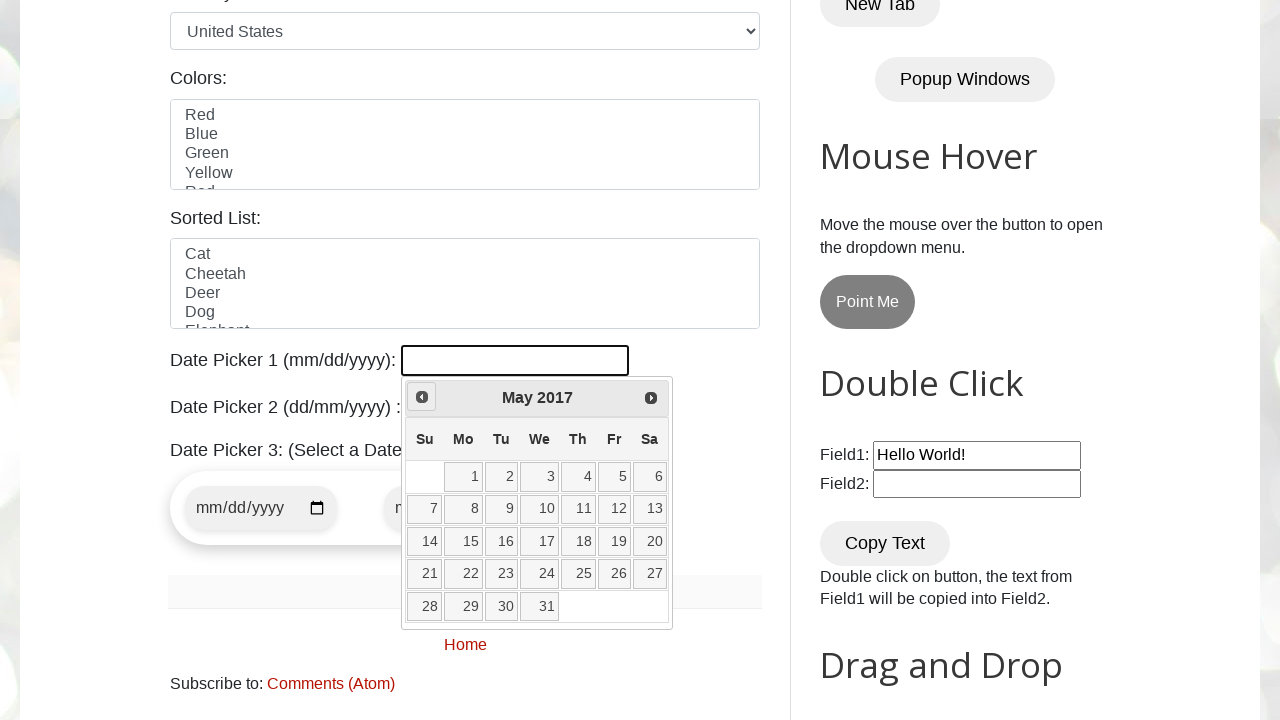

Clicked previous arrow to navigate months (current: May 2017) at (422, 397) on span.ui-icon.ui-icon-circle-triangle-w
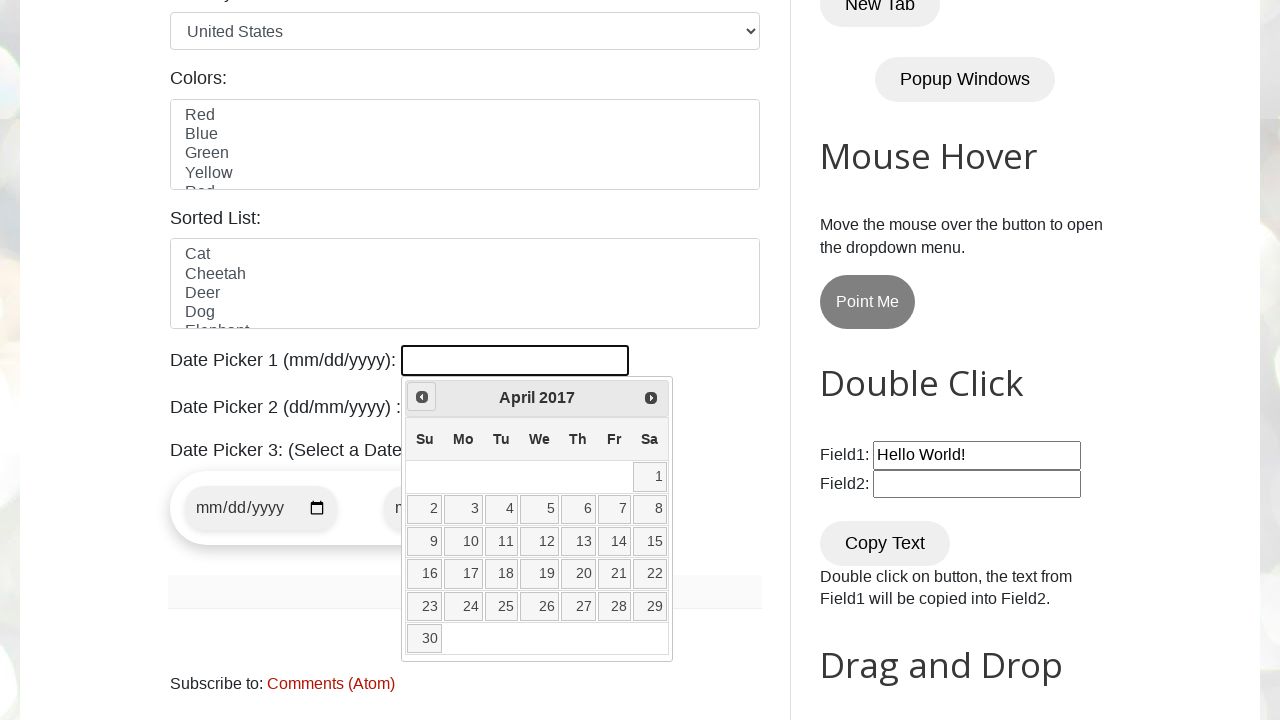

Retrieved current month: April
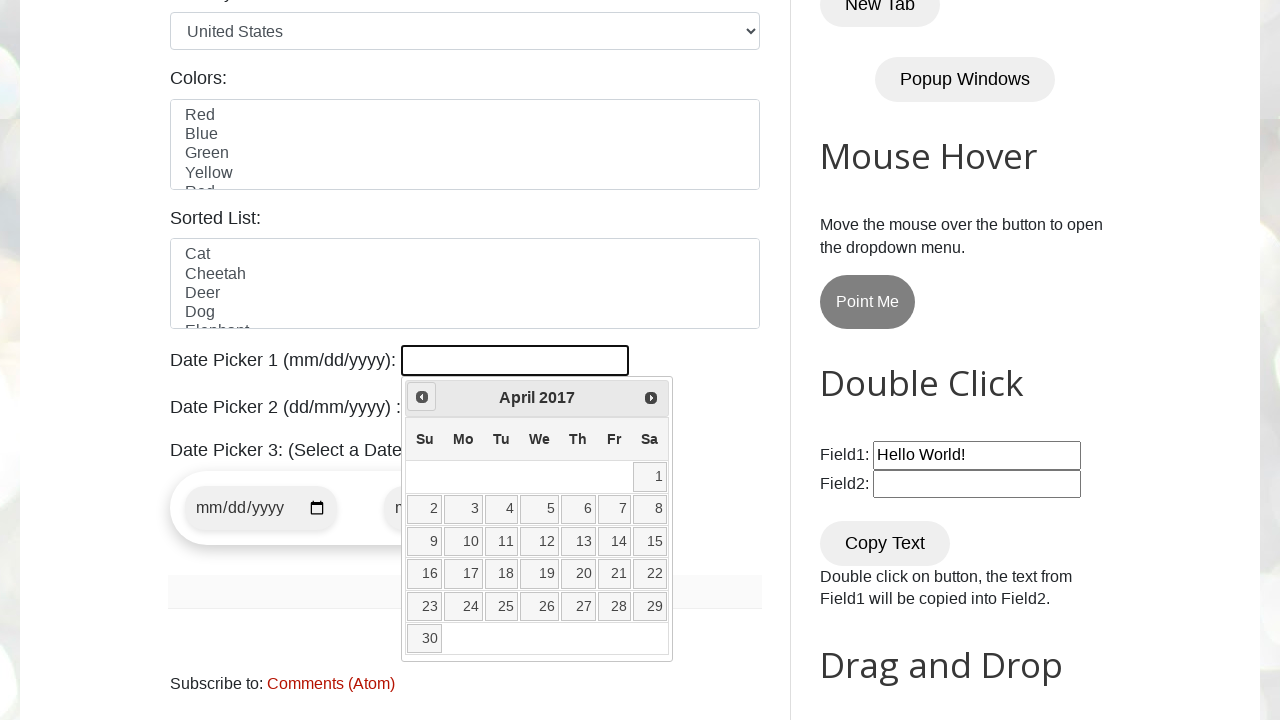

Retrieved current year: 2017
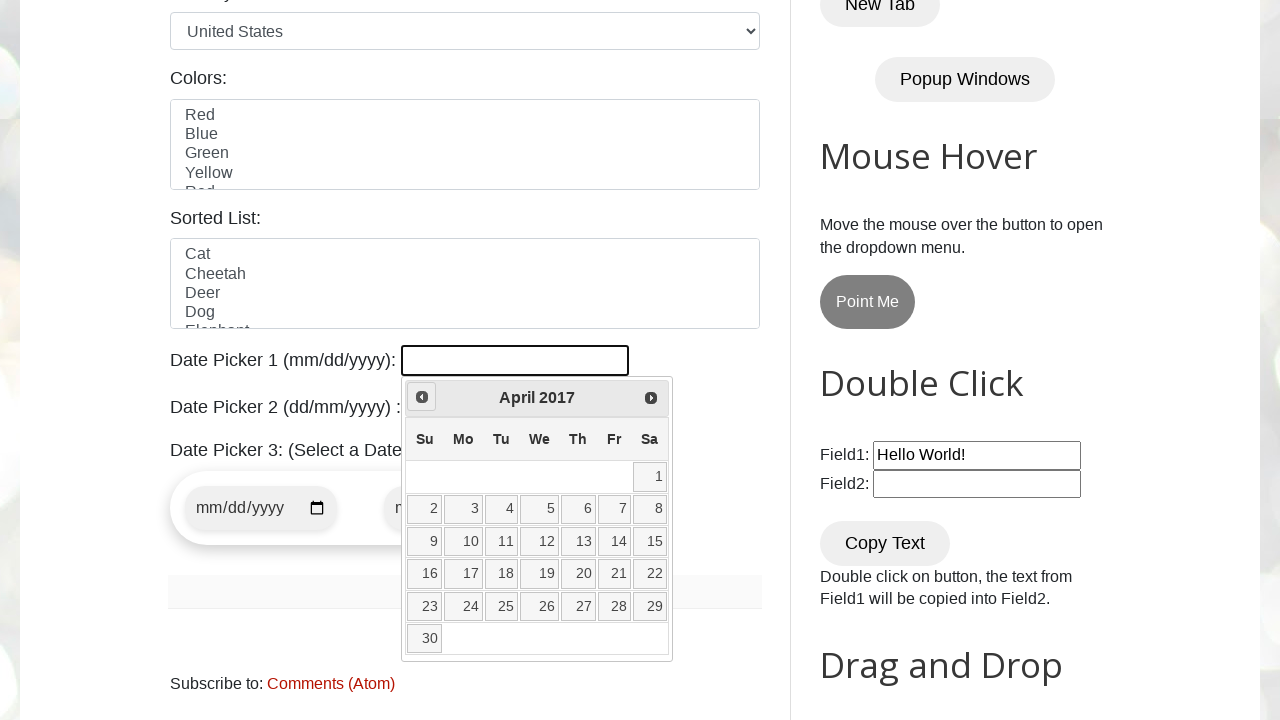

Clicked previous arrow to navigate months (current: April 2017) at (422, 397) on span.ui-icon.ui-icon-circle-triangle-w
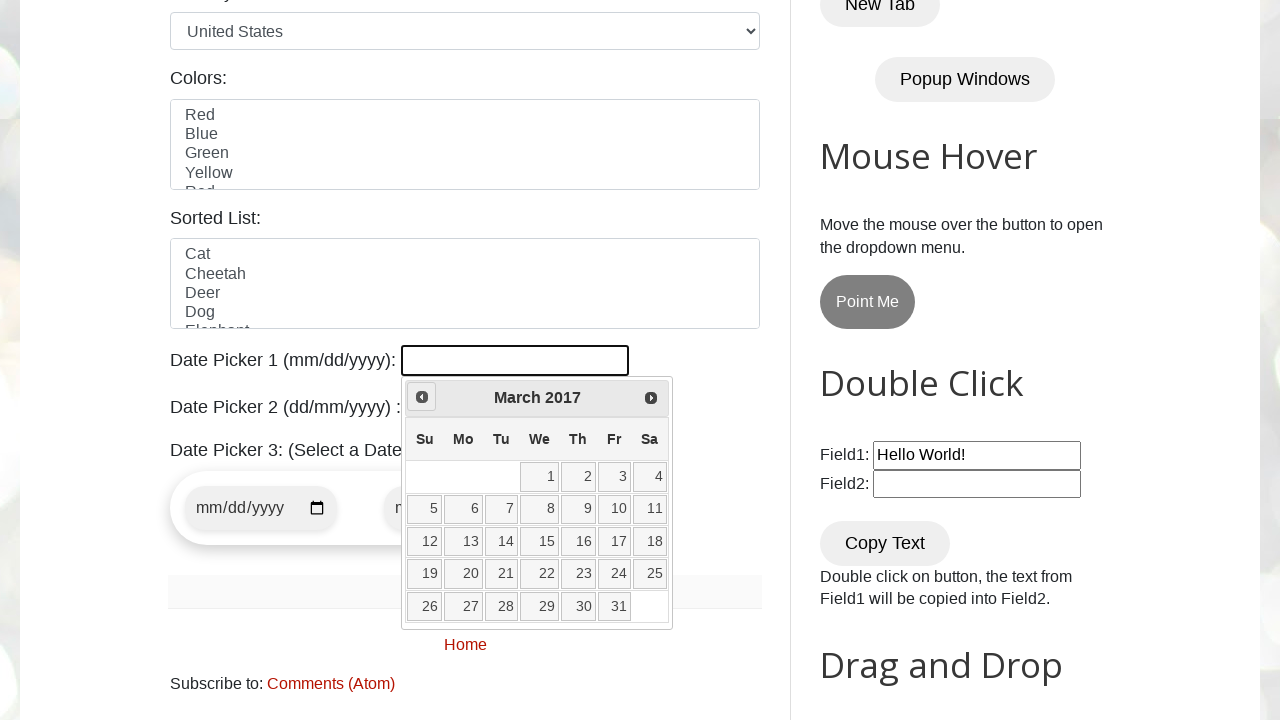

Retrieved current month: March
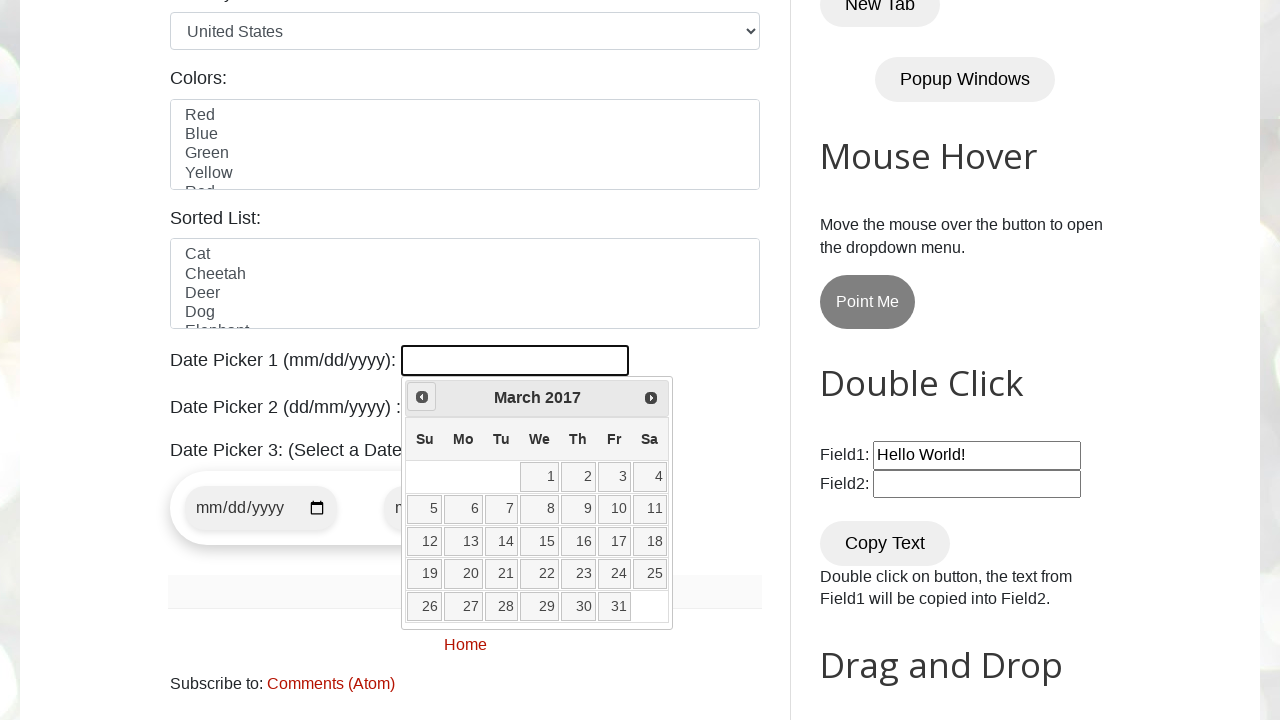

Retrieved current year: 2017
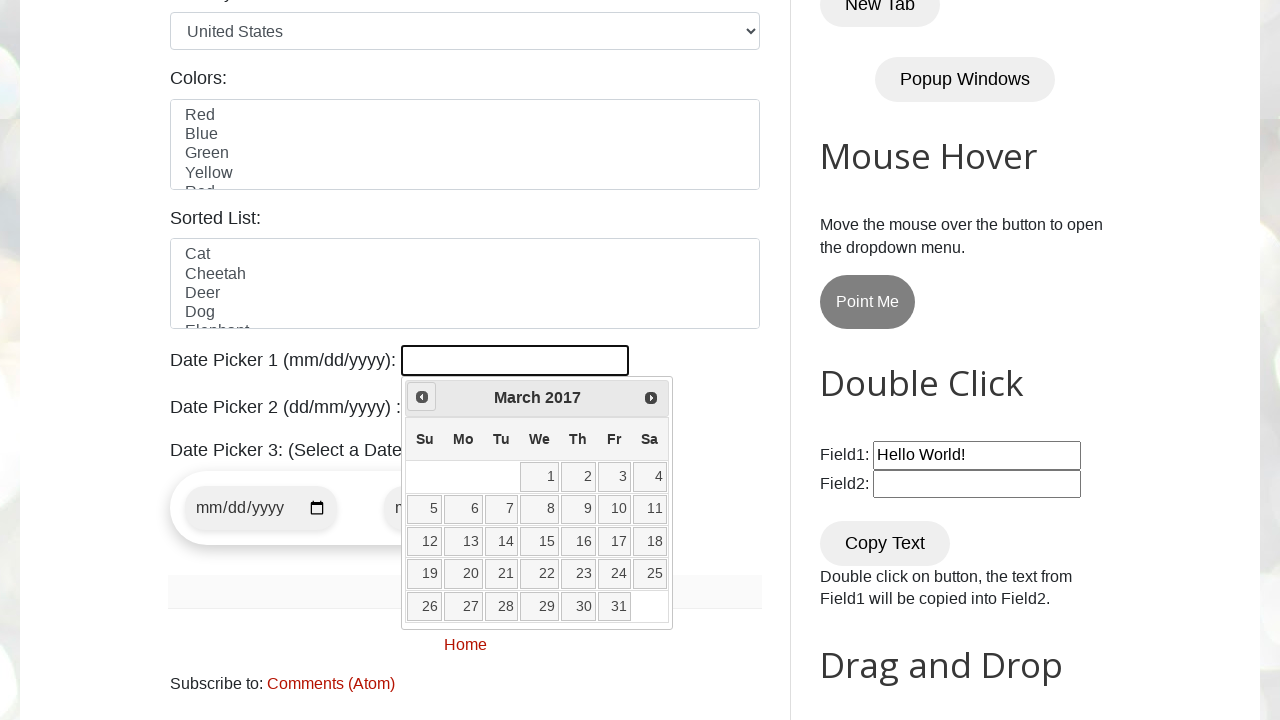

Clicked previous arrow to navigate months (current: March 2017) at (422, 397) on span.ui-icon.ui-icon-circle-triangle-w
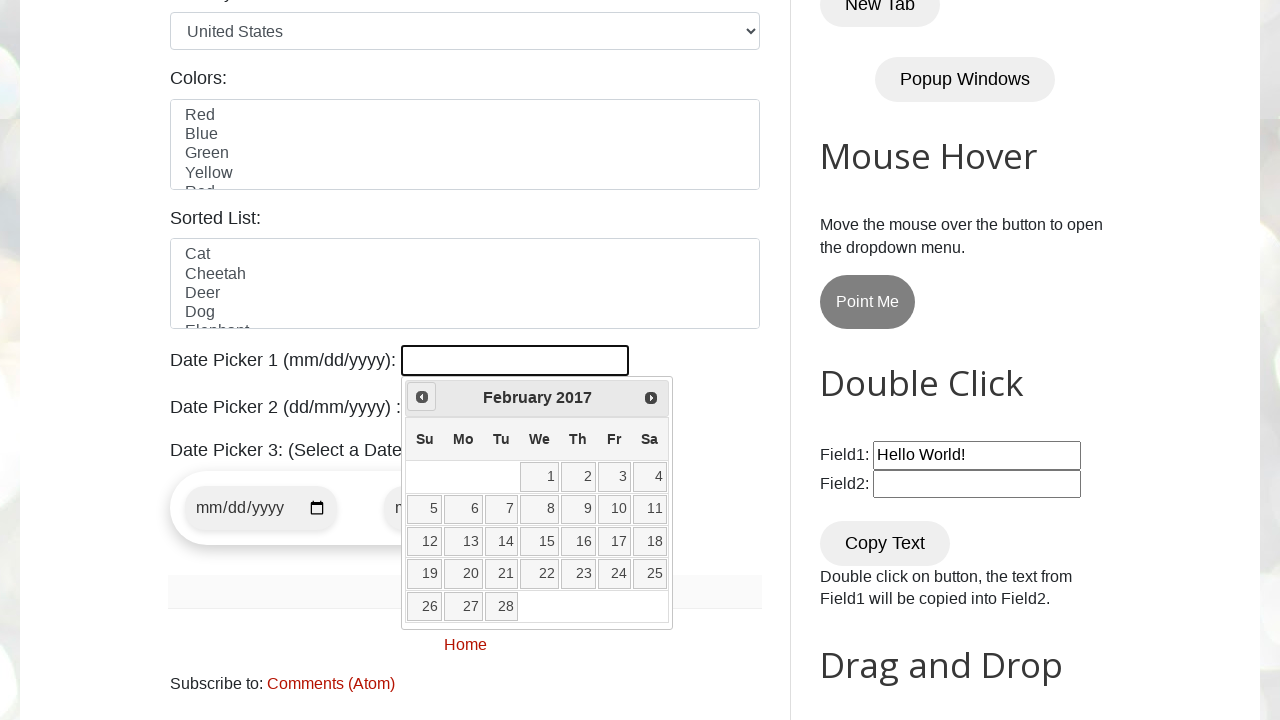

Retrieved current month: February
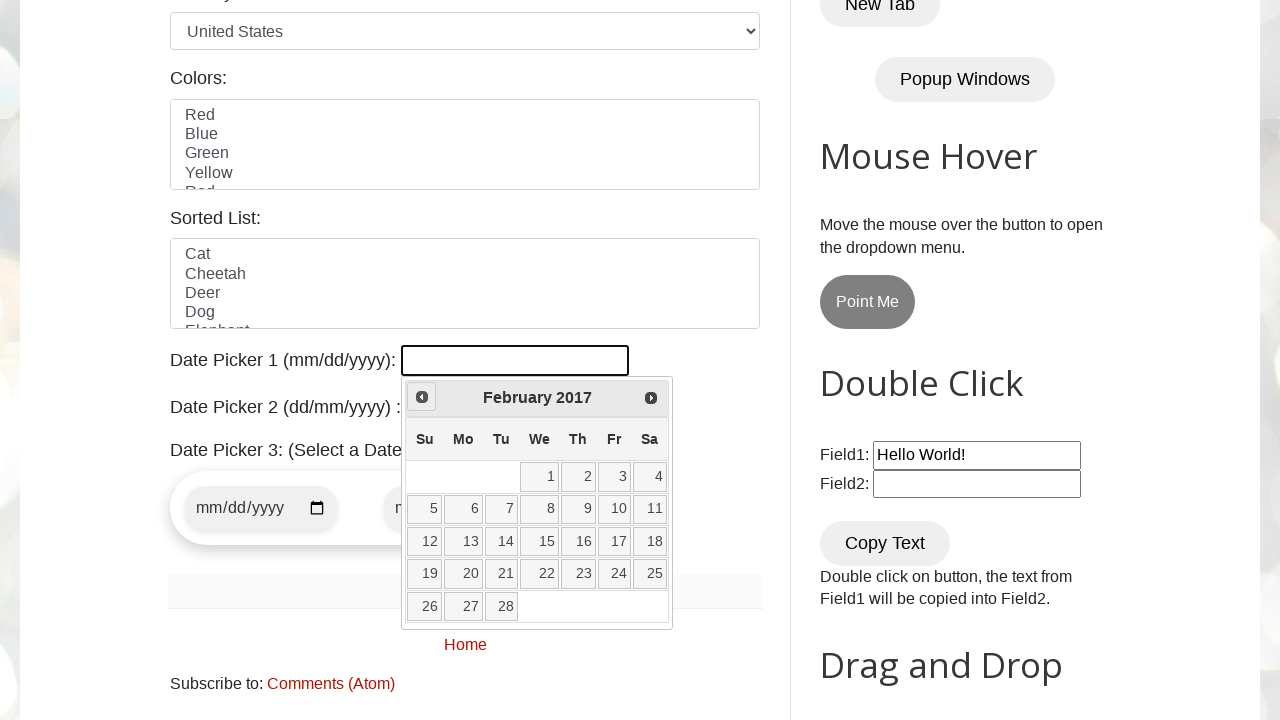

Retrieved current year: 2017
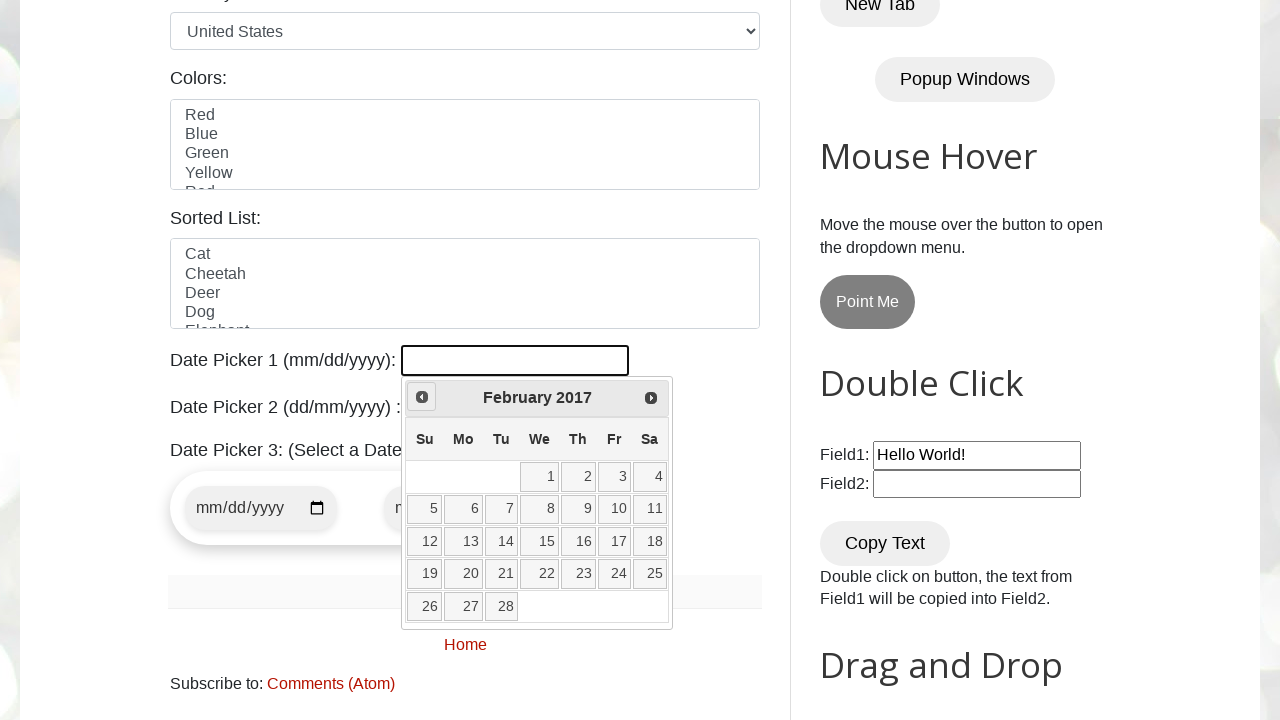

Clicked previous arrow to navigate months (current: February 2017) at (422, 397) on span.ui-icon.ui-icon-circle-triangle-w
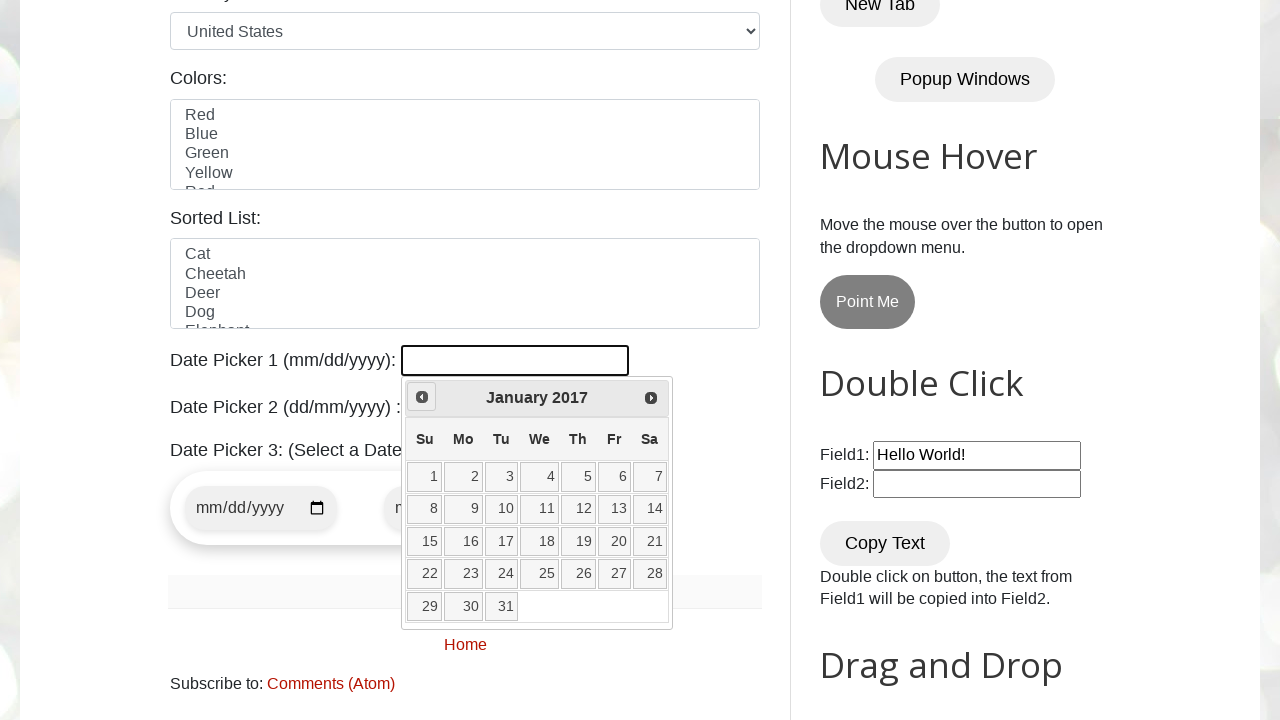

Retrieved current month: January
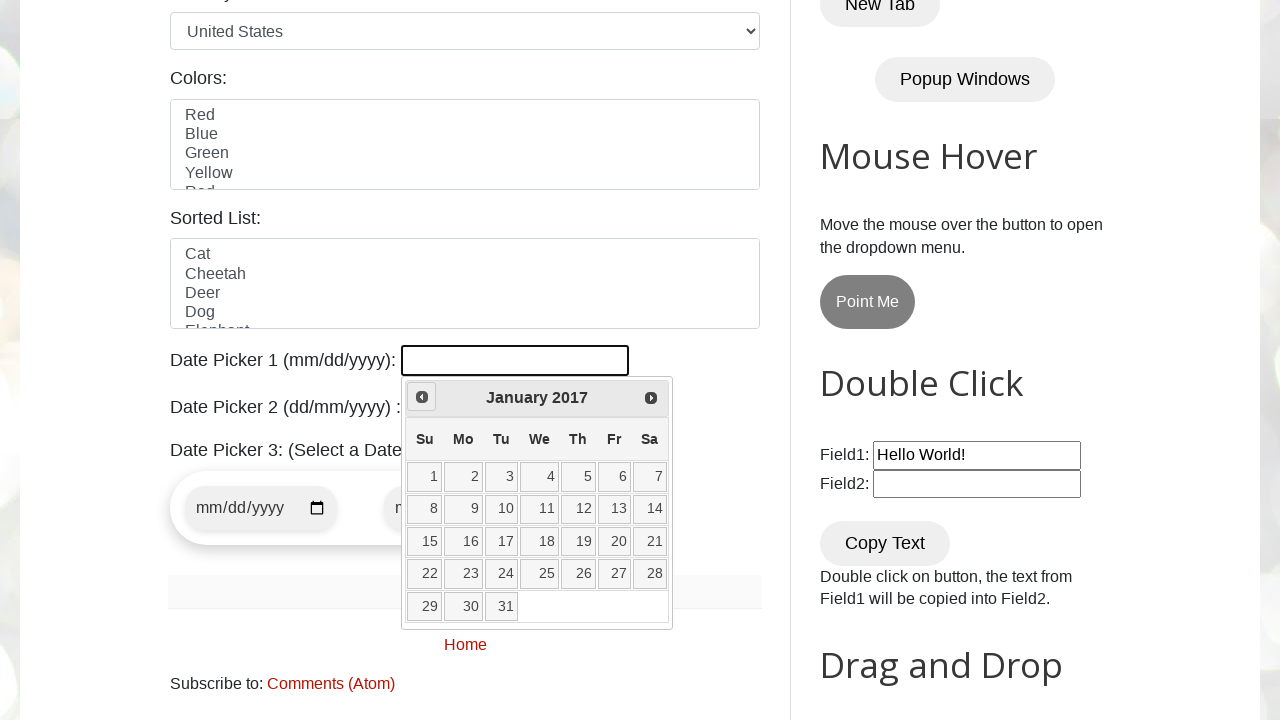

Retrieved current year: 2017
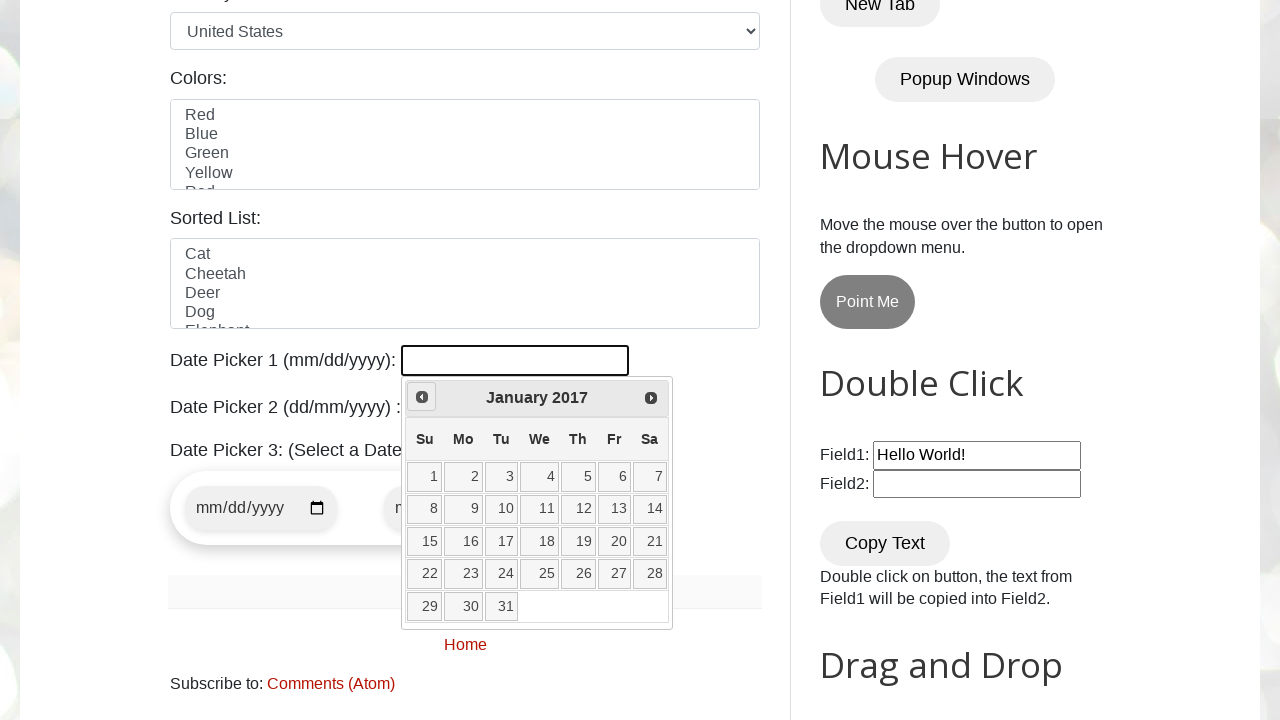

Clicked previous arrow to navigate months (current: January 2017) at (422, 397) on span.ui-icon.ui-icon-circle-triangle-w
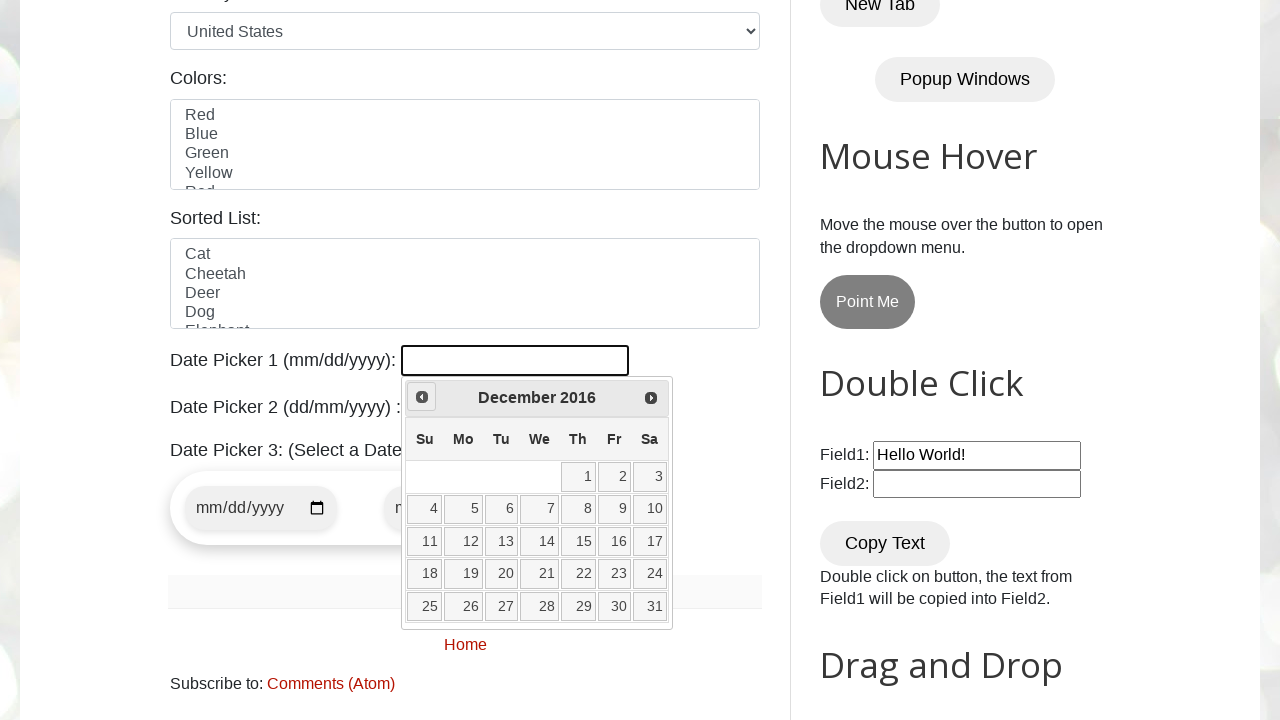

Retrieved current month: December
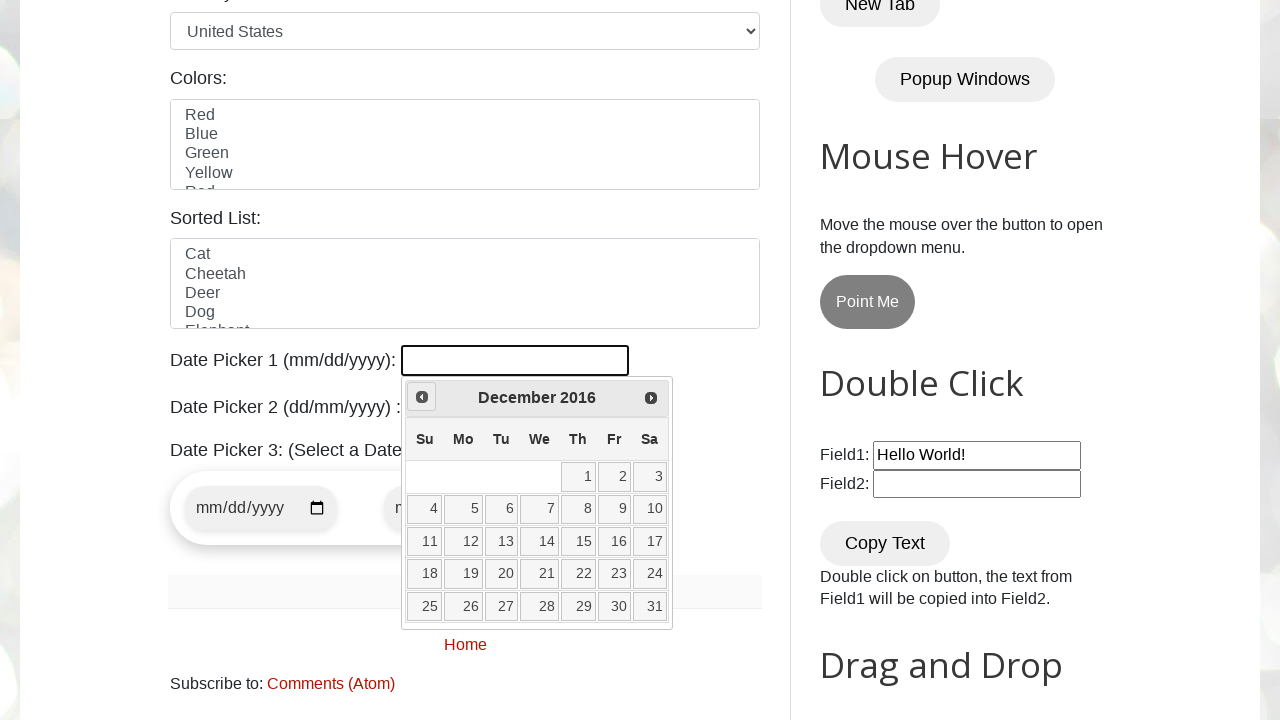

Retrieved current year: 2016
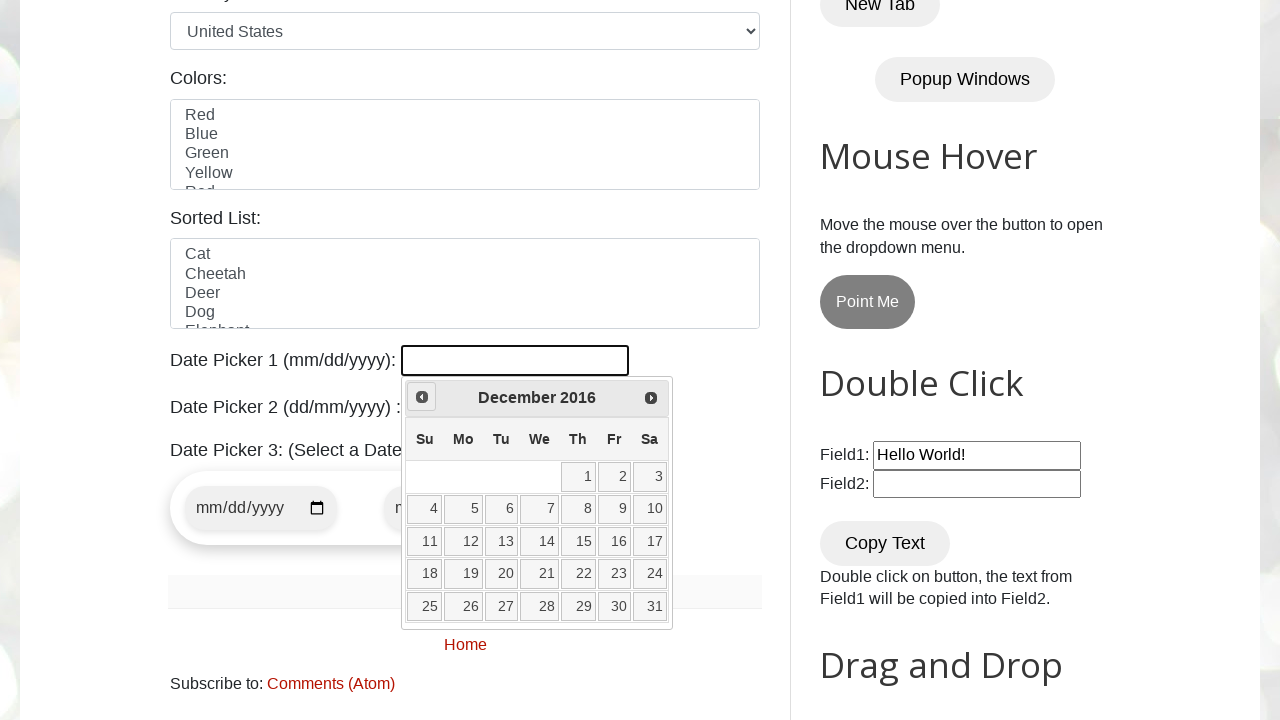

Clicked previous arrow to navigate months (current: December 2016) at (422, 397) on span.ui-icon.ui-icon-circle-triangle-w
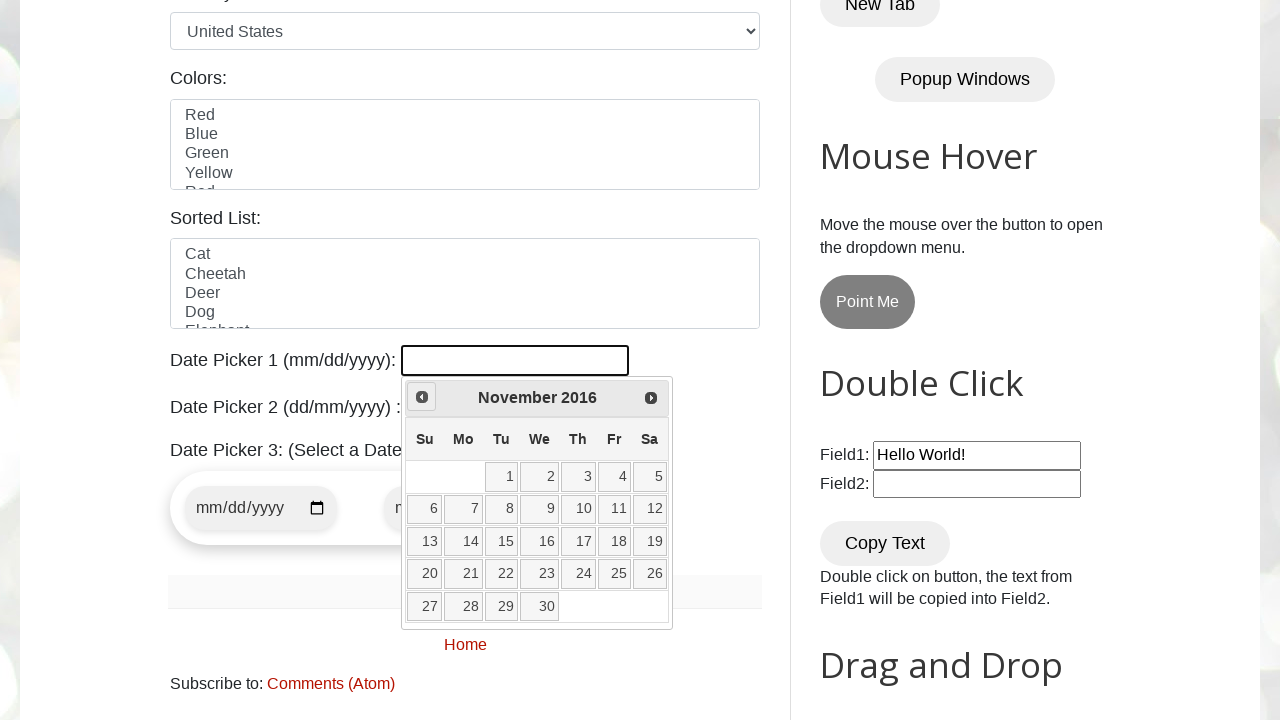

Retrieved current month: November
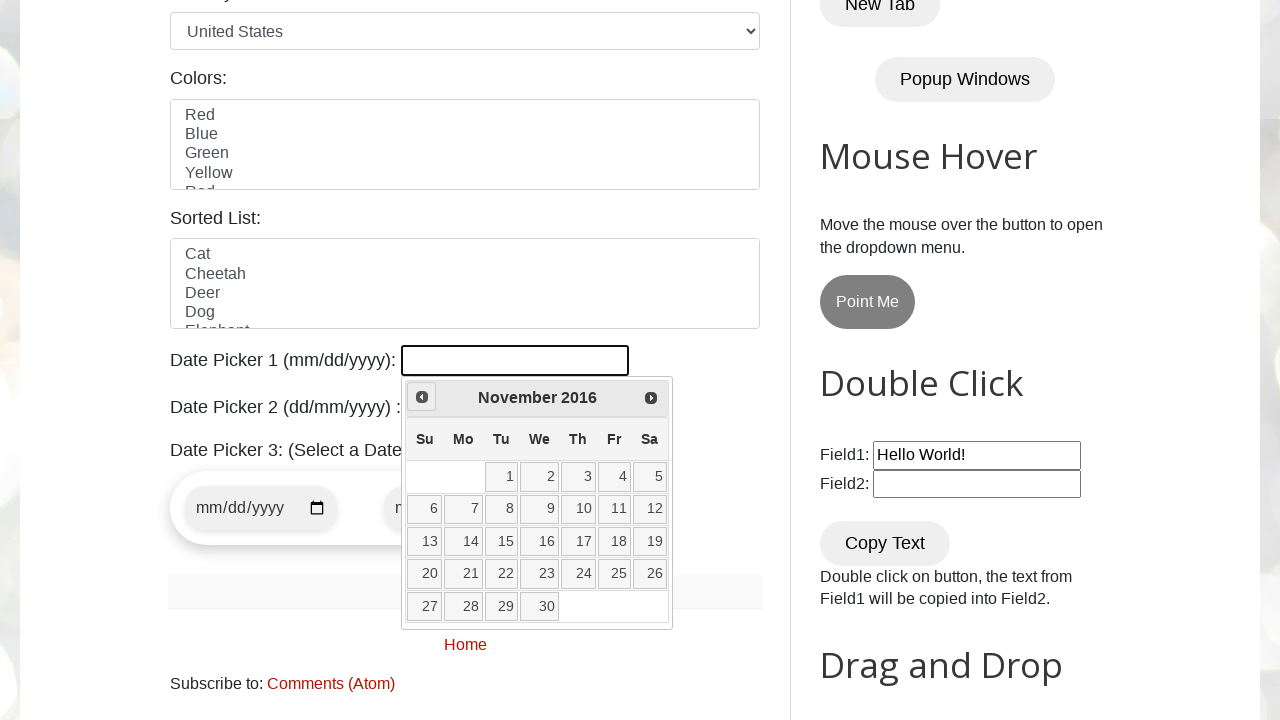

Retrieved current year: 2016
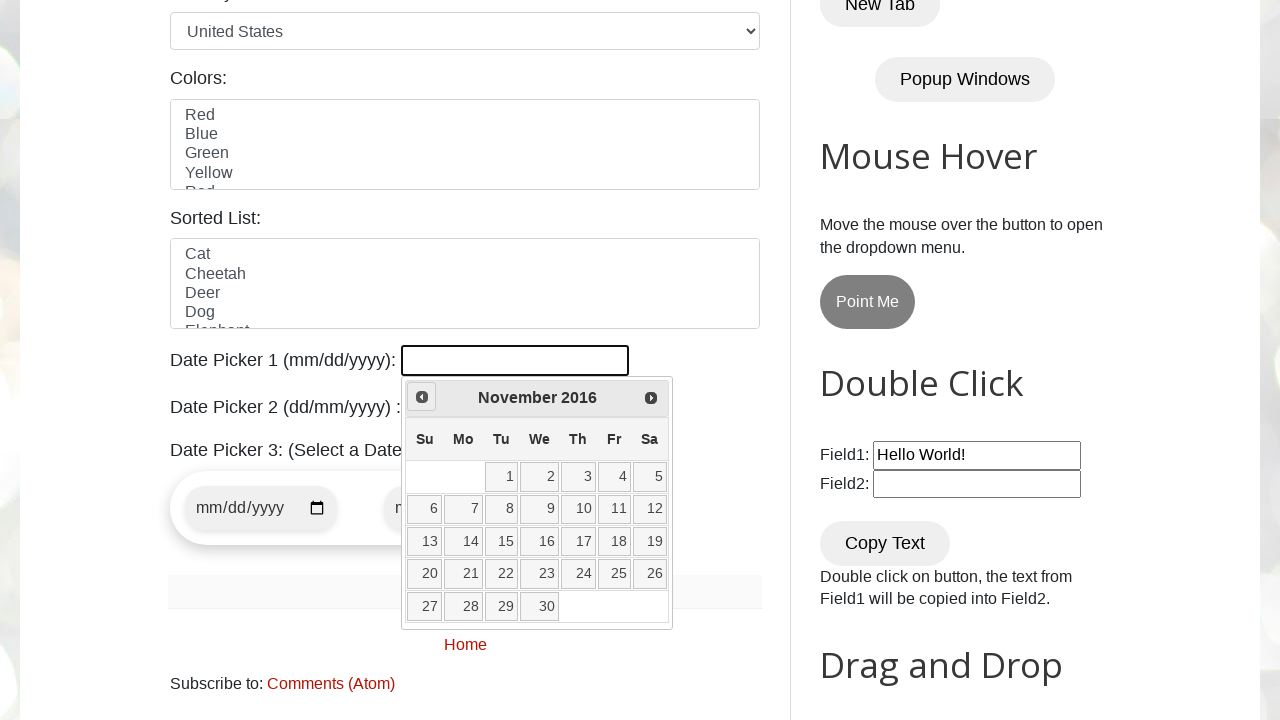

Clicked previous arrow to navigate months (current: November 2016) at (422, 397) on span.ui-icon.ui-icon-circle-triangle-w
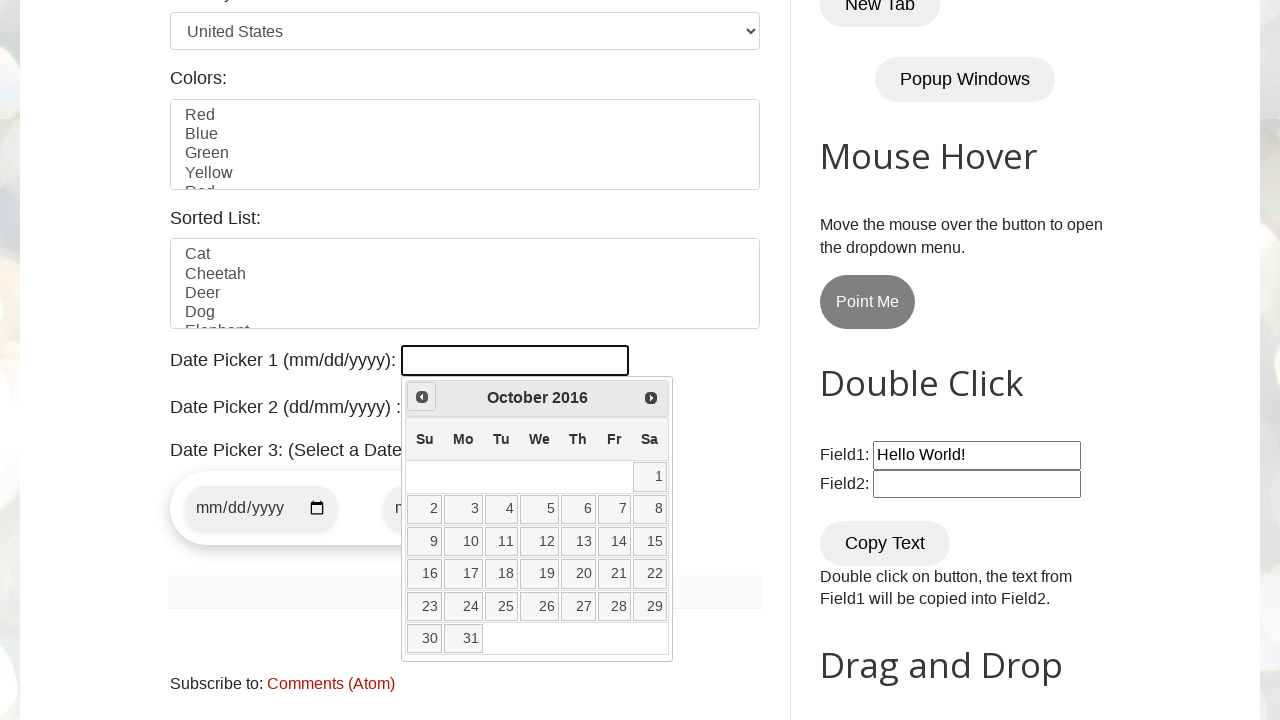

Retrieved current month: October
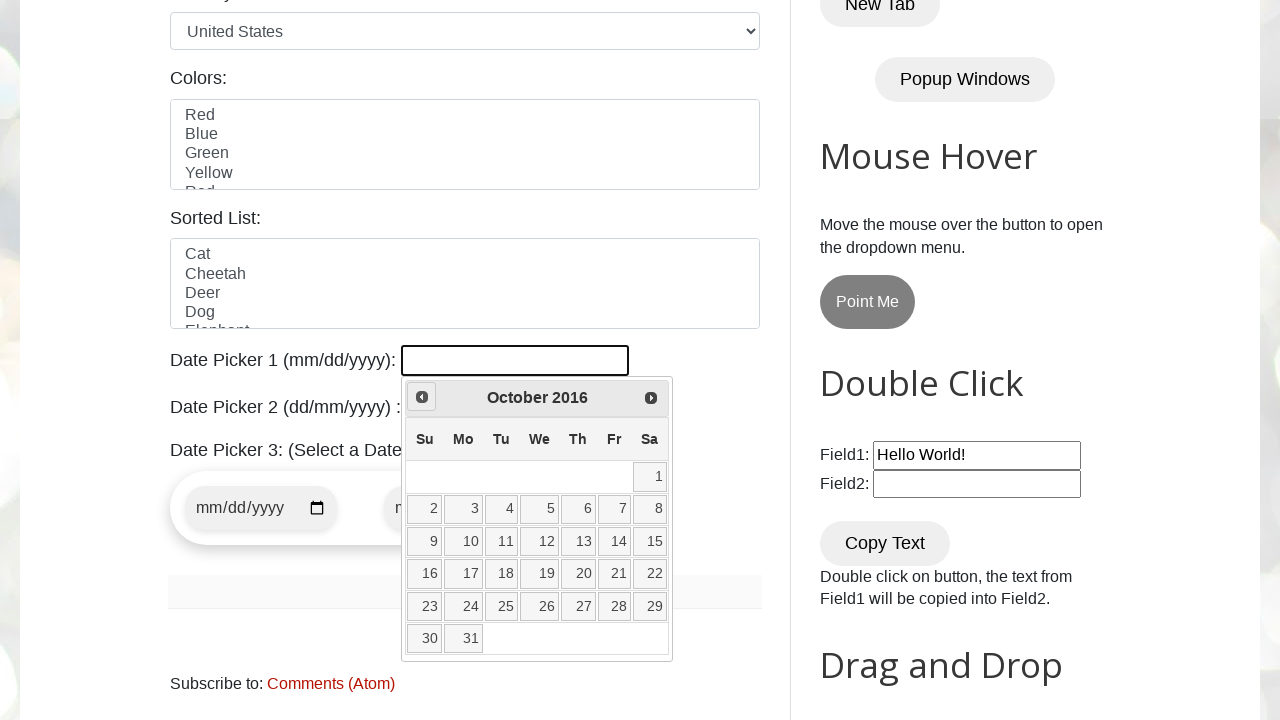

Retrieved current year: 2016
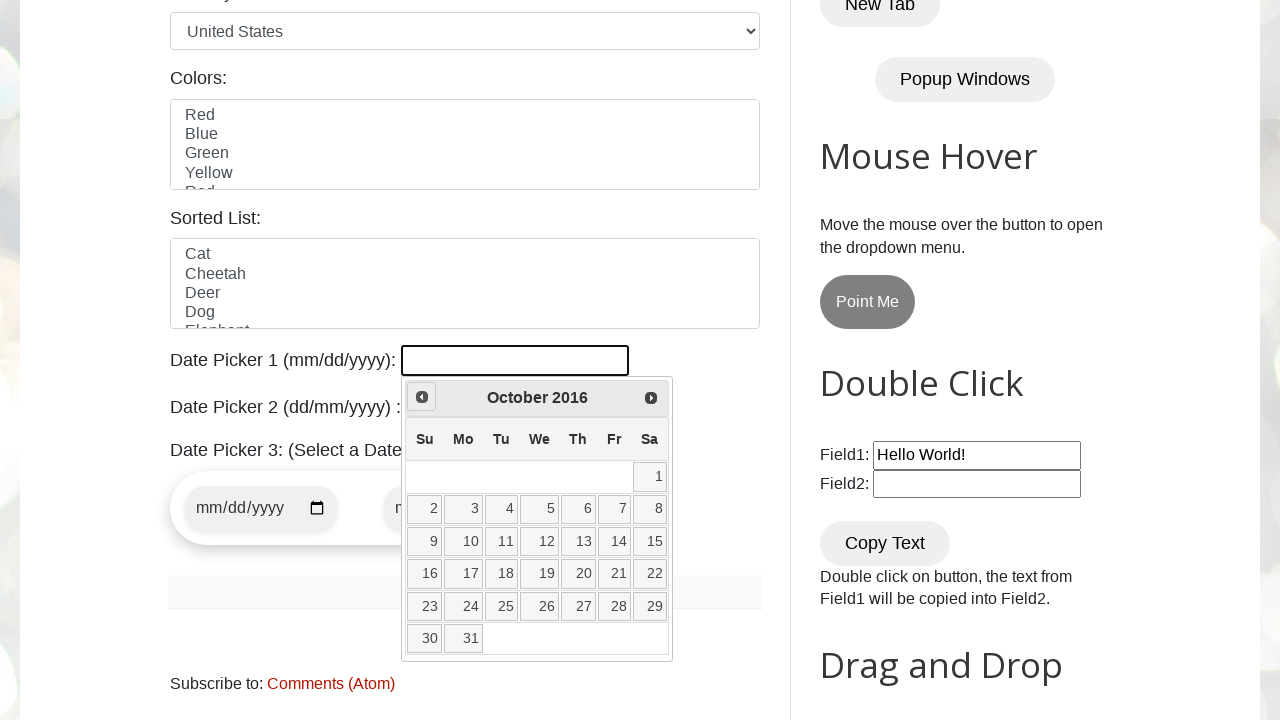

Clicked previous arrow to navigate months (current: October 2016) at (422, 397) on span.ui-icon.ui-icon-circle-triangle-w
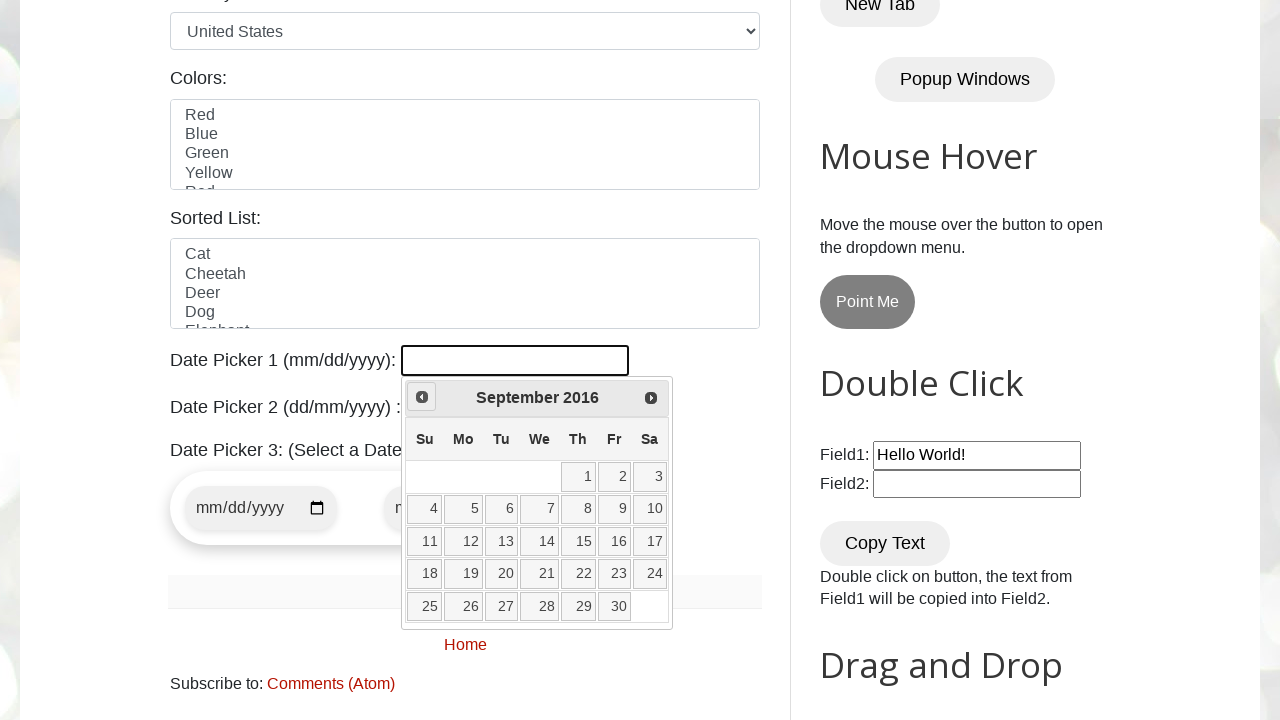

Retrieved current month: September
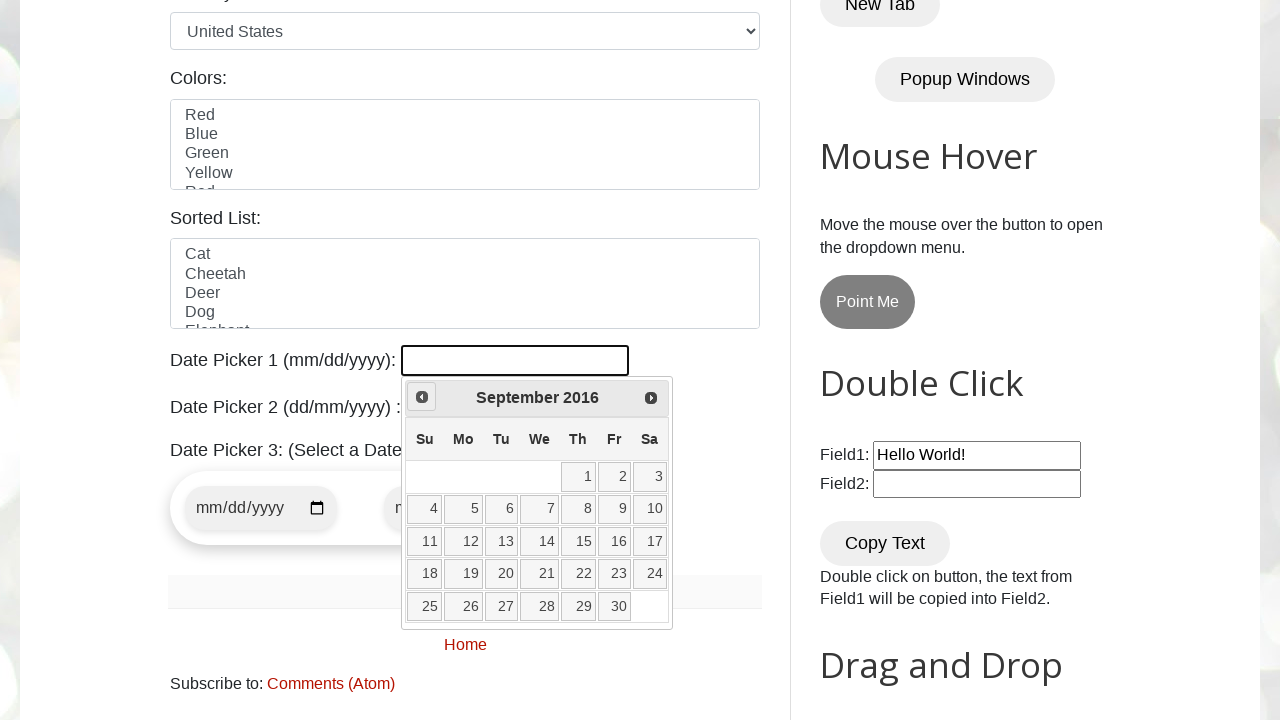

Retrieved current year: 2016
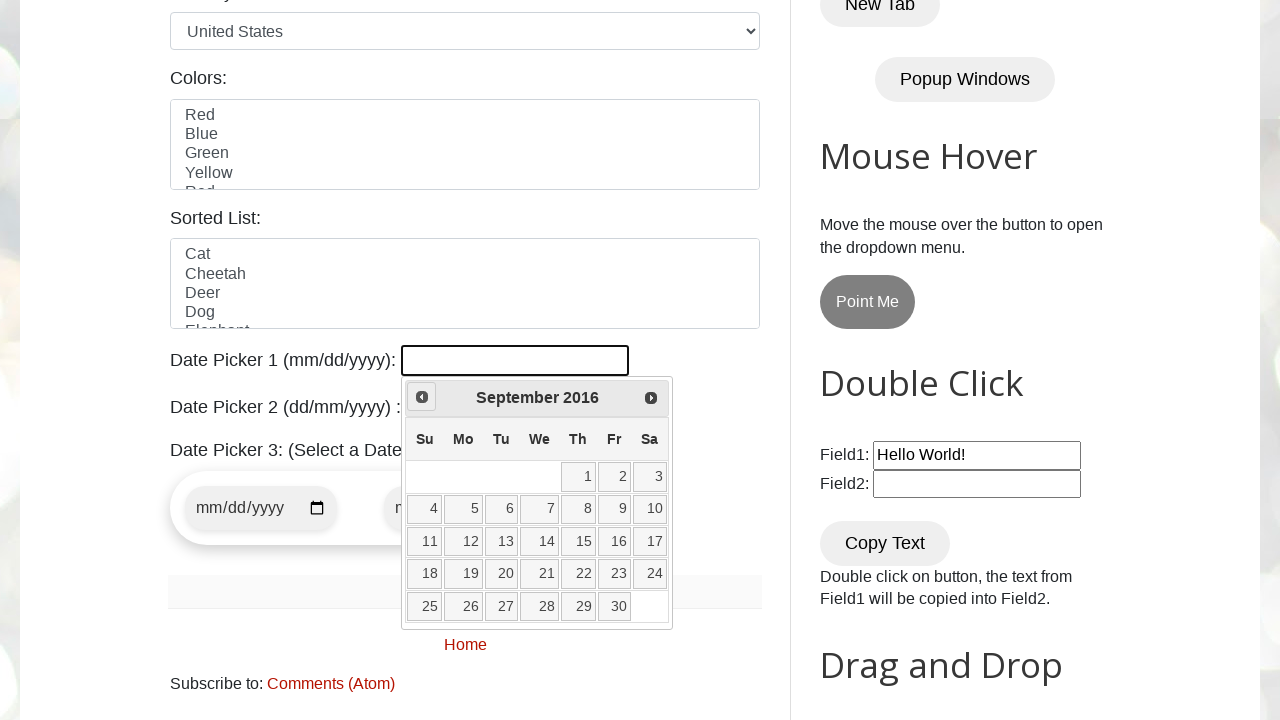

Clicked previous arrow to navigate months (current: September 2016) at (422, 397) on span.ui-icon.ui-icon-circle-triangle-w
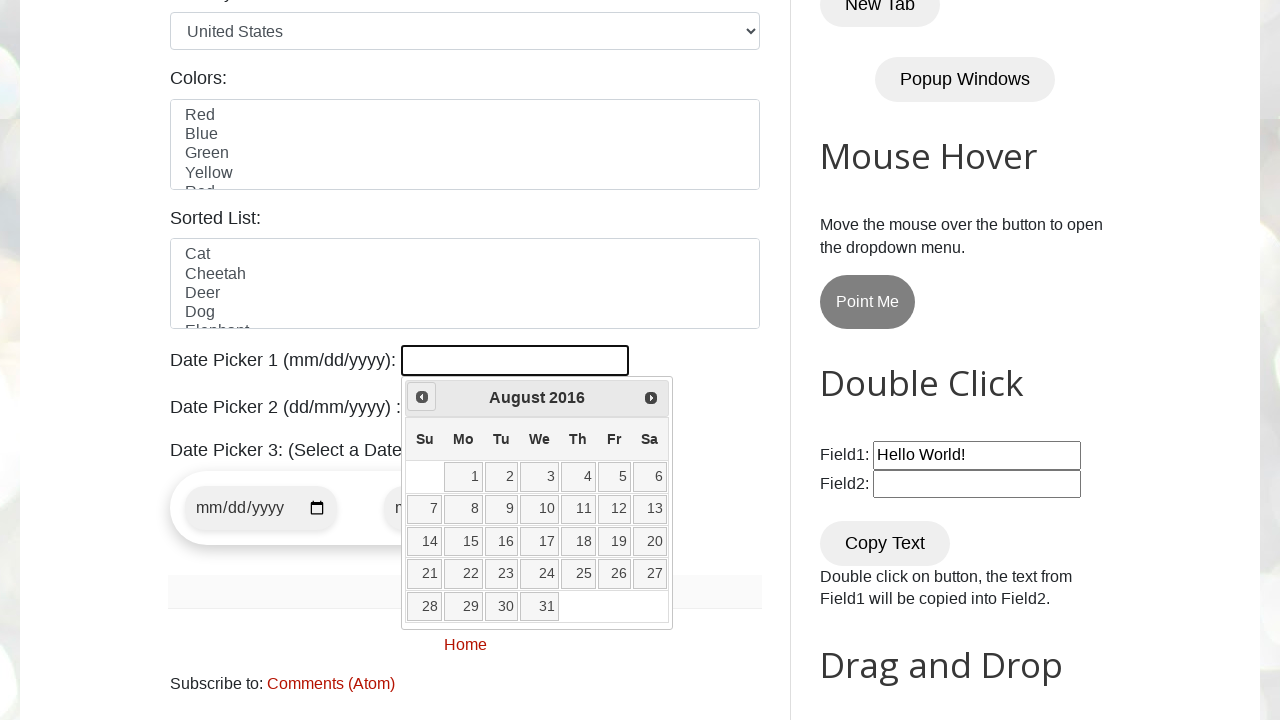

Retrieved current month: August
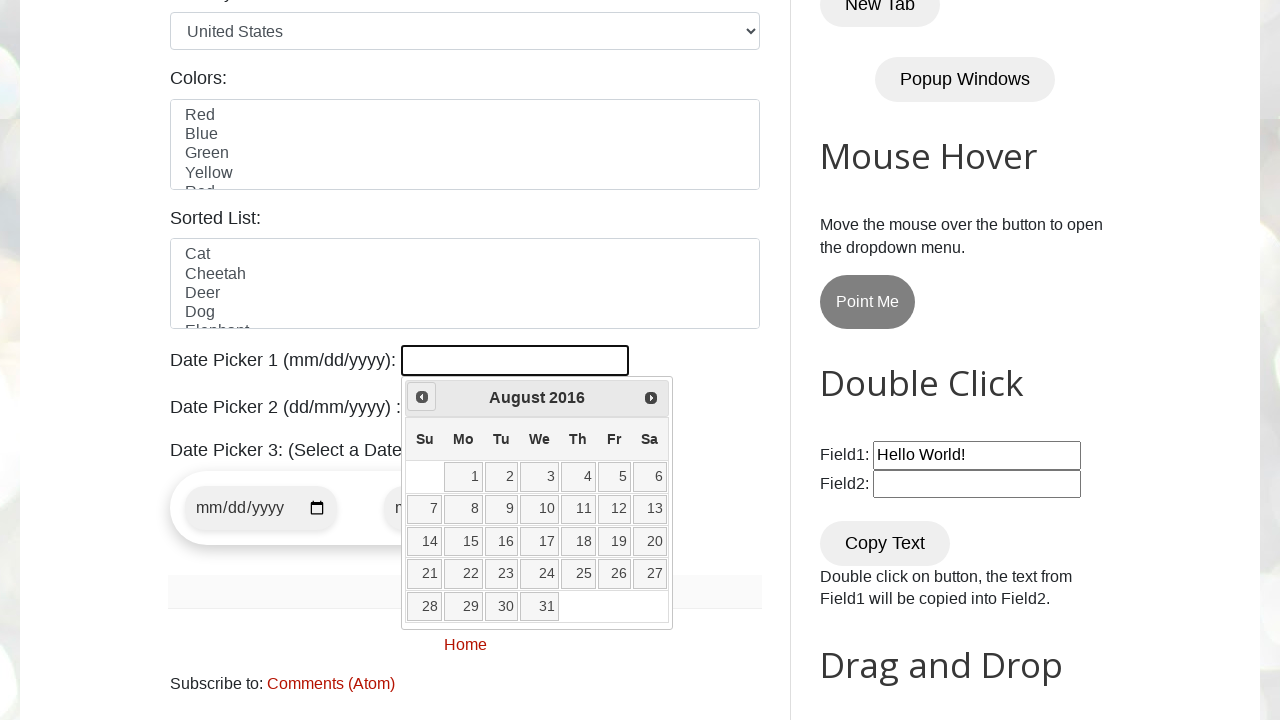

Retrieved current year: 2016
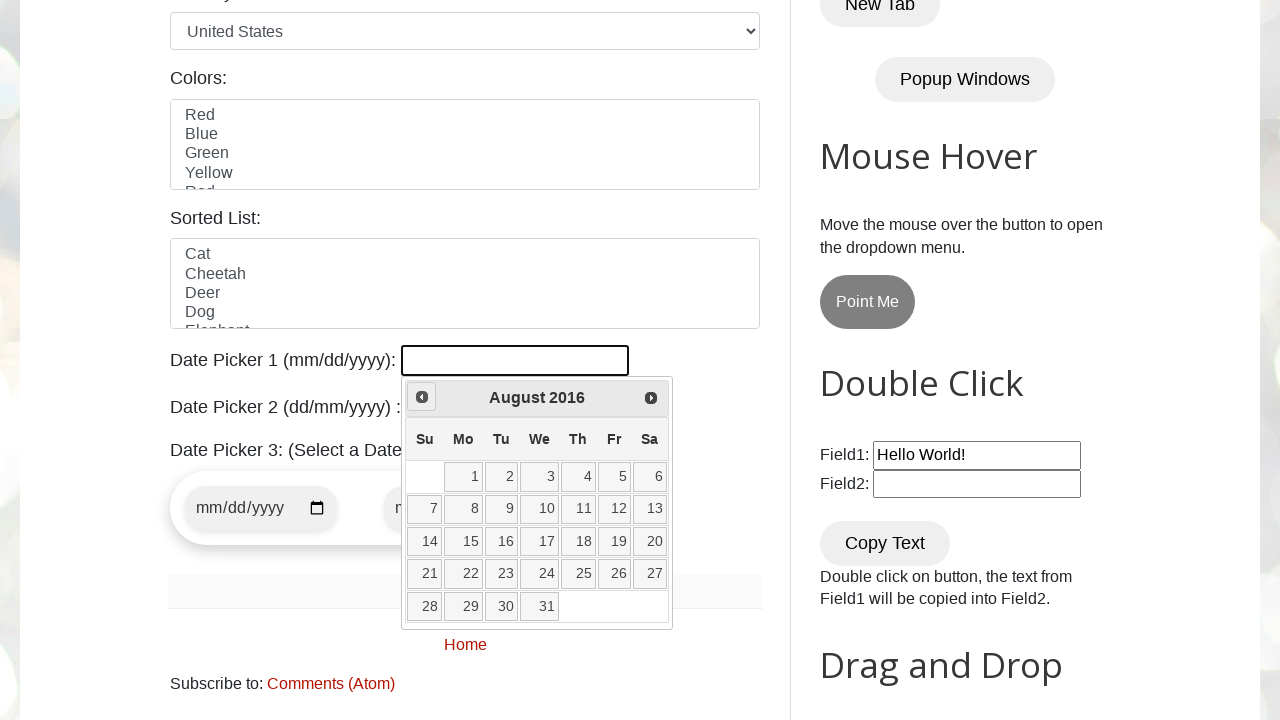

Clicked previous arrow to navigate months (current: August 2016) at (422, 397) on span.ui-icon.ui-icon-circle-triangle-w
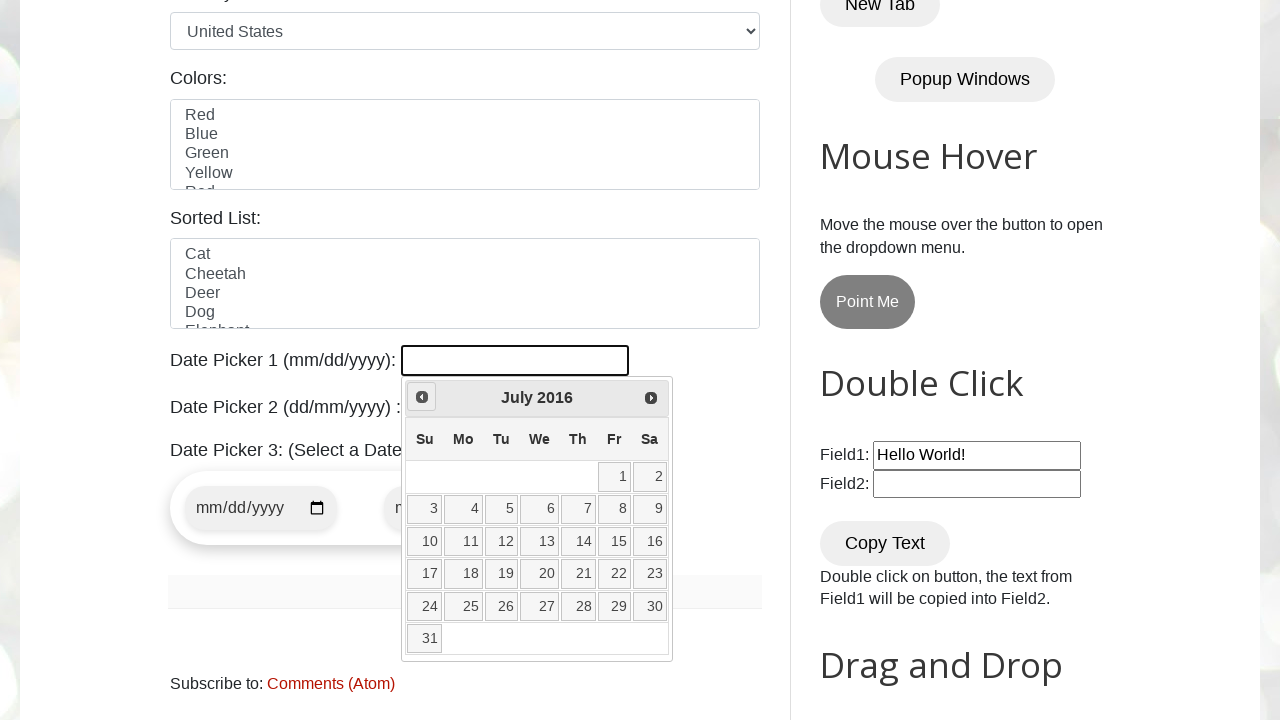

Retrieved current month: July
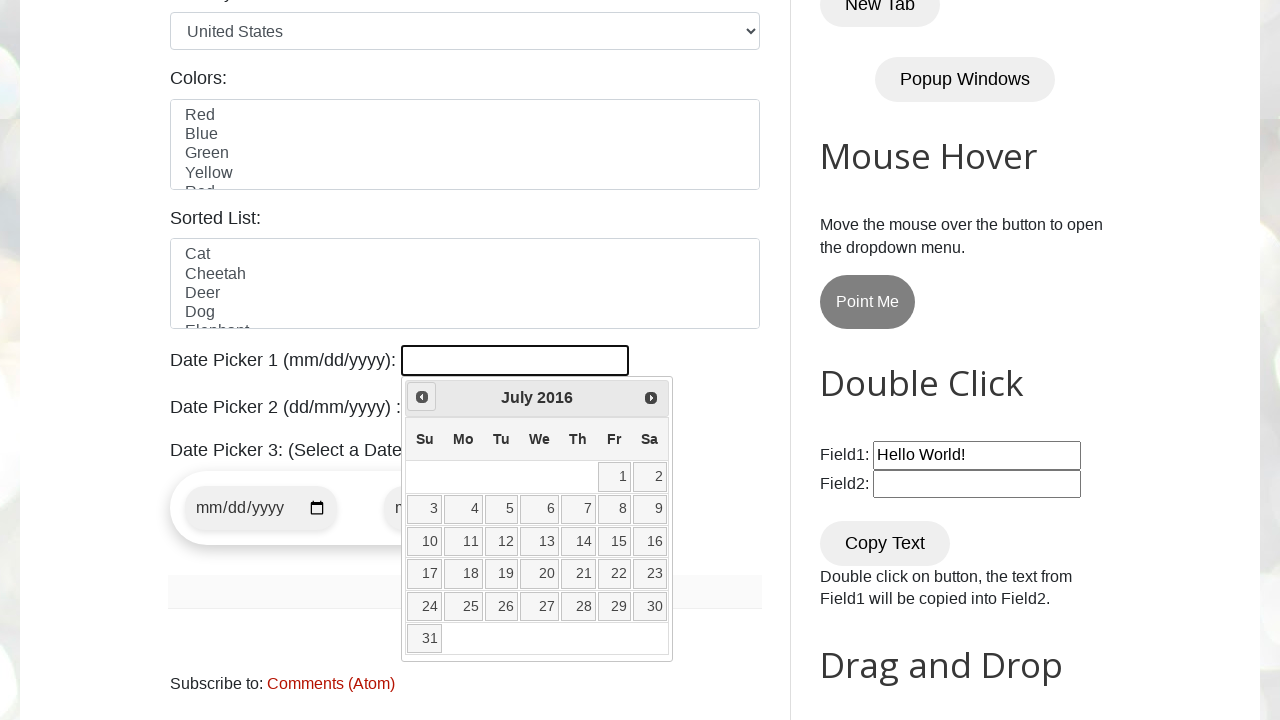

Retrieved current year: 2016
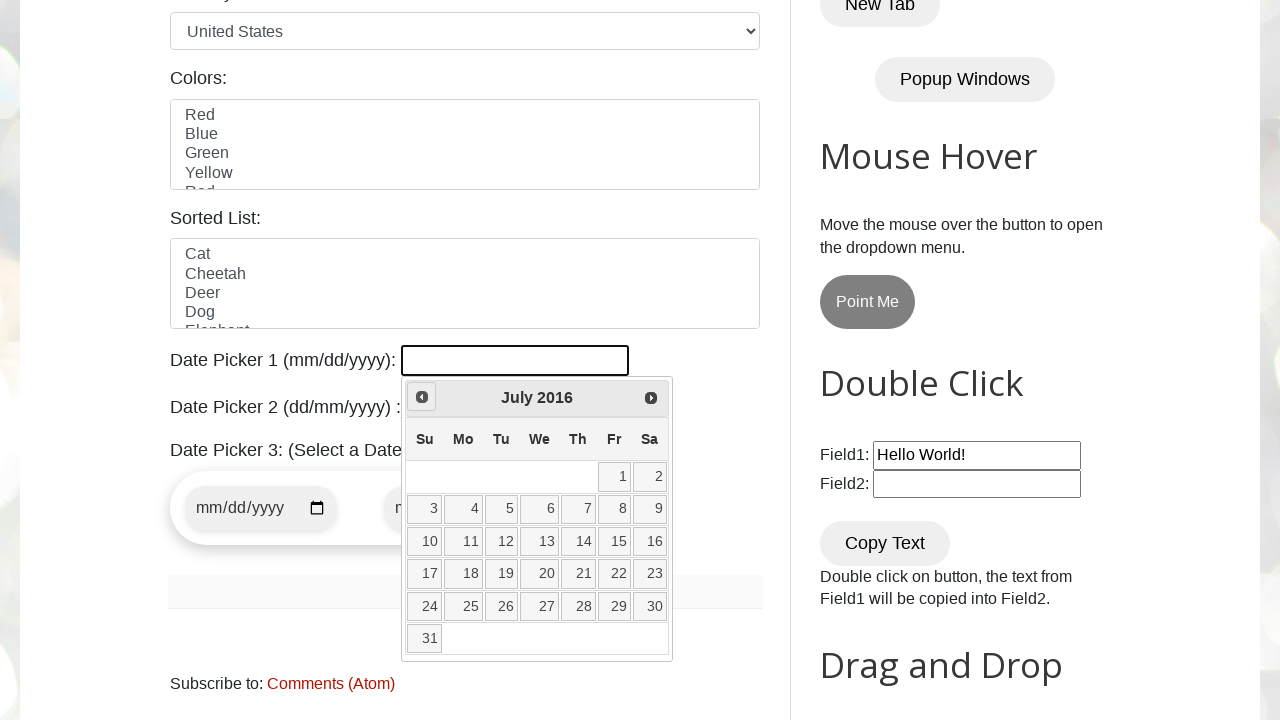

Clicked previous arrow to navigate months (current: July 2016) at (422, 397) on span.ui-icon.ui-icon-circle-triangle-w
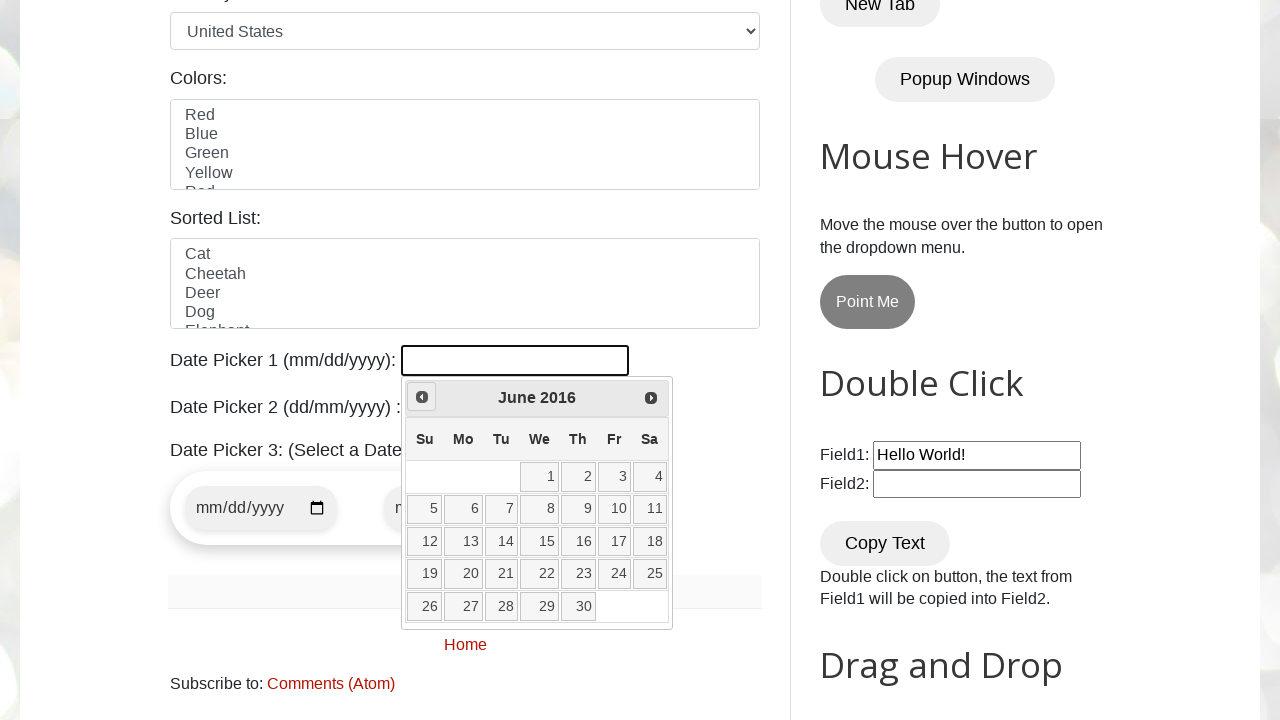

Retrieved current month: June
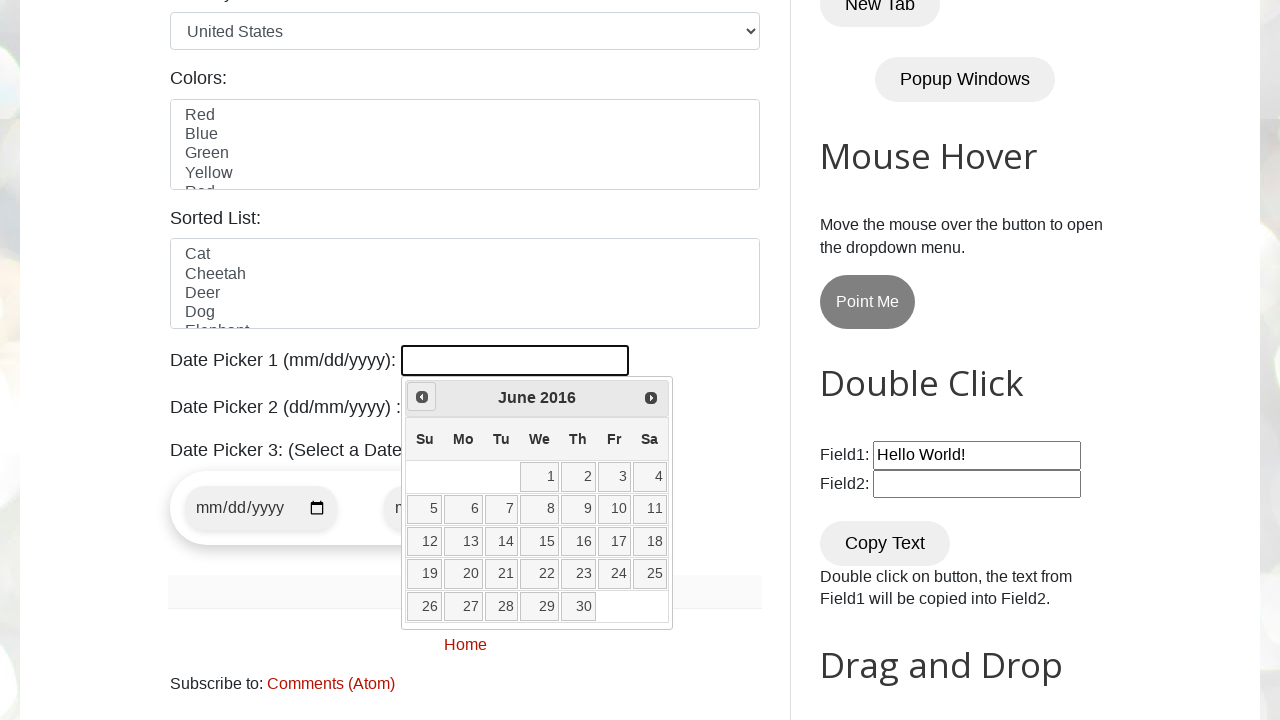

Retrieved current year: 2016
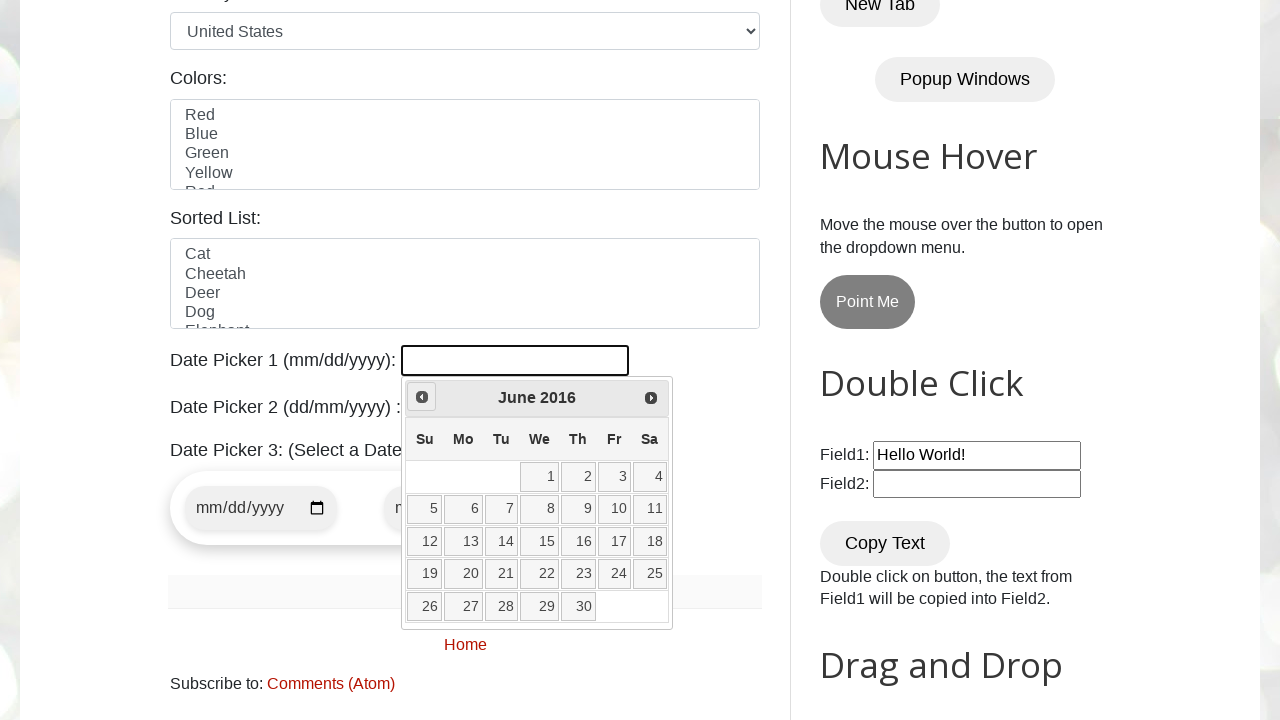

Clicked previous arrow to navigate months (current: June 2016) at (422, 397) on span.ui-icon.ui-icon-circle-triangle-w
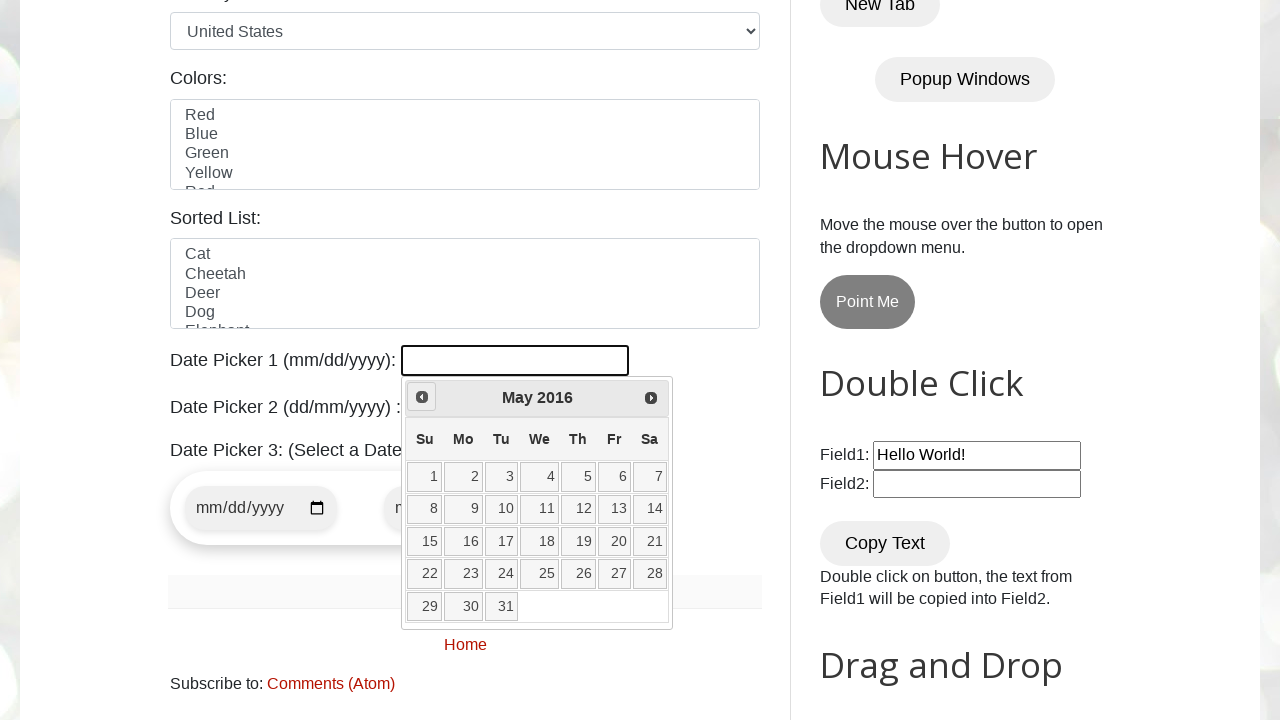

Retrieved current month: May
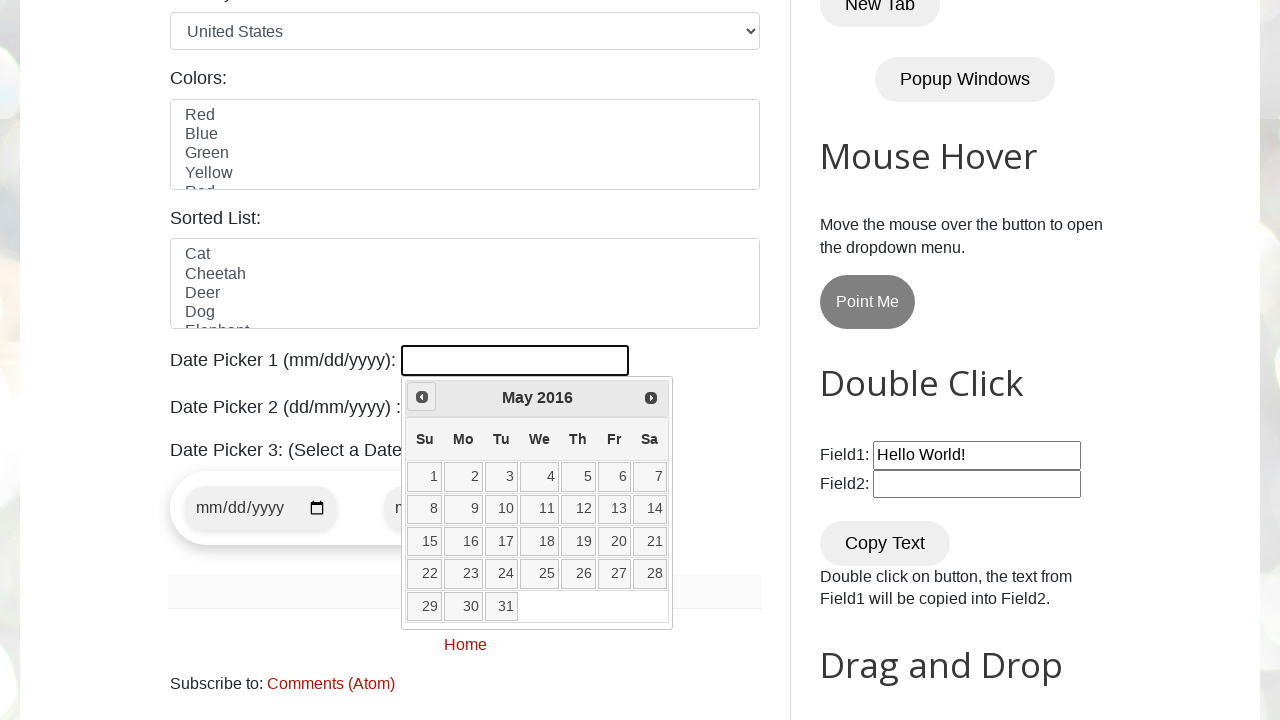

Retrieved current year: 2016
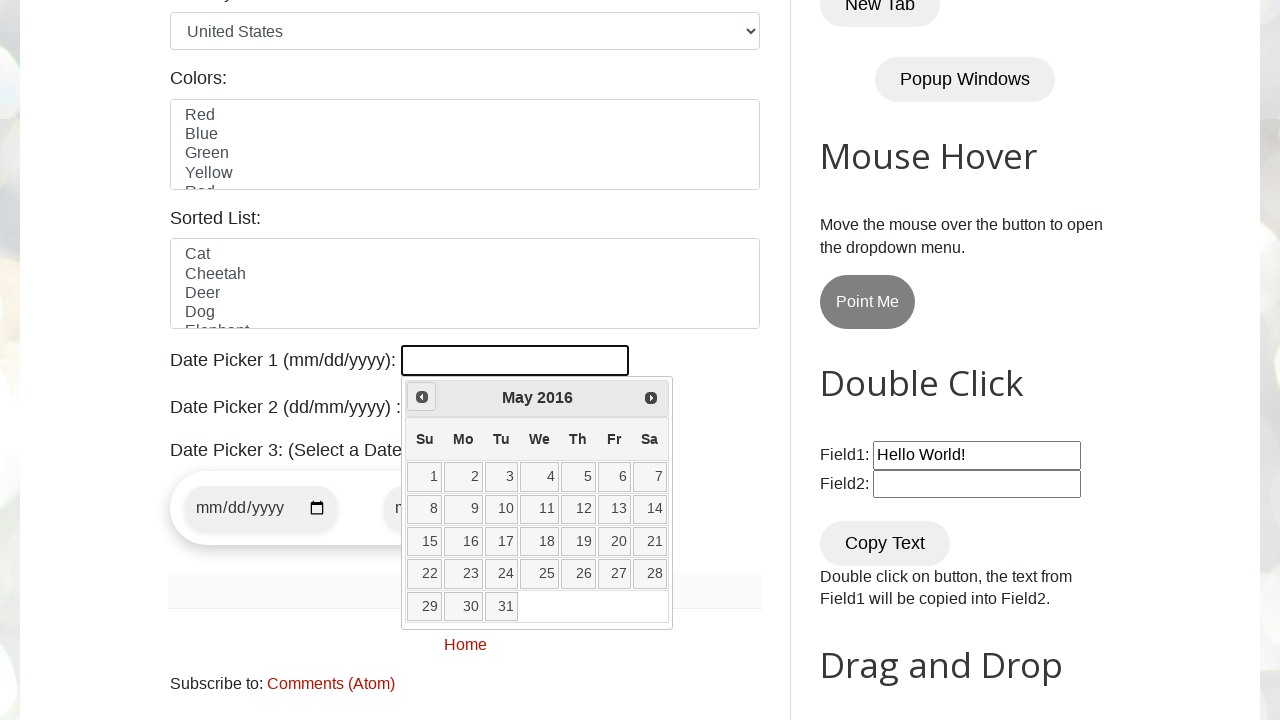

Clicked previous arrow to navigate months (current: May 2016) at (422, 397) on span.ui-icon.ui-icon-circle-triangle-w
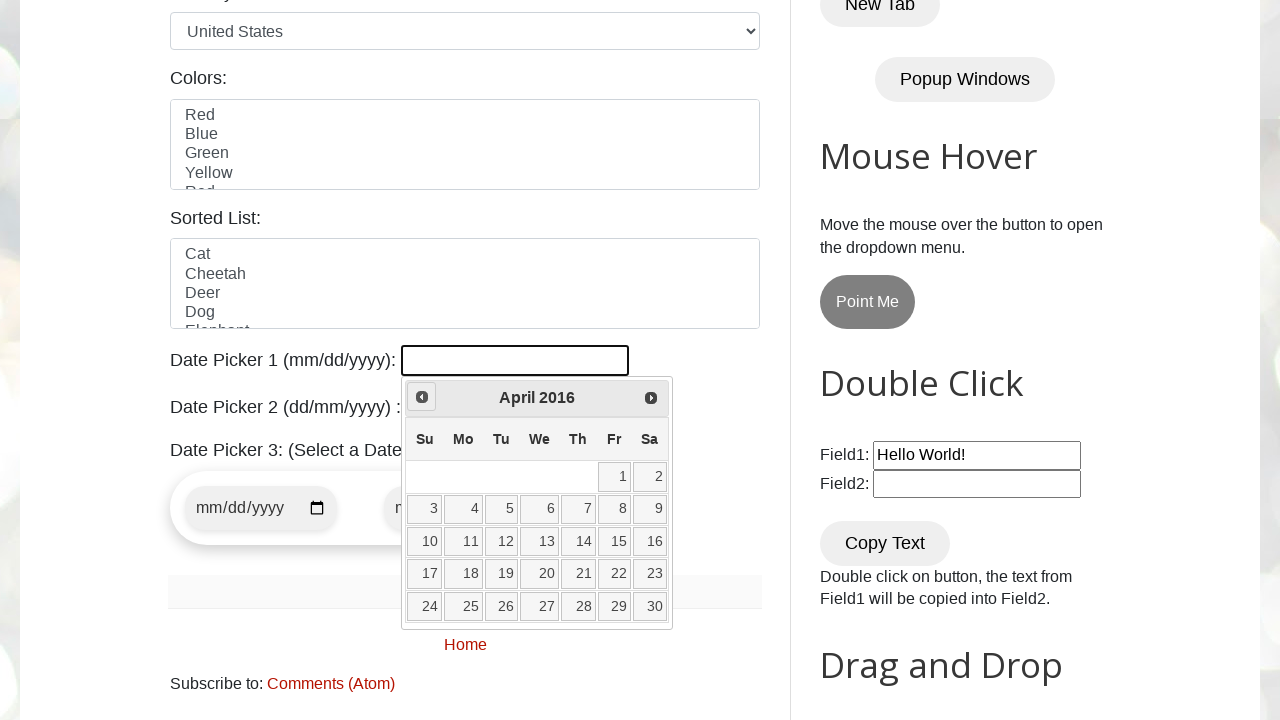

Retrieved current month: April
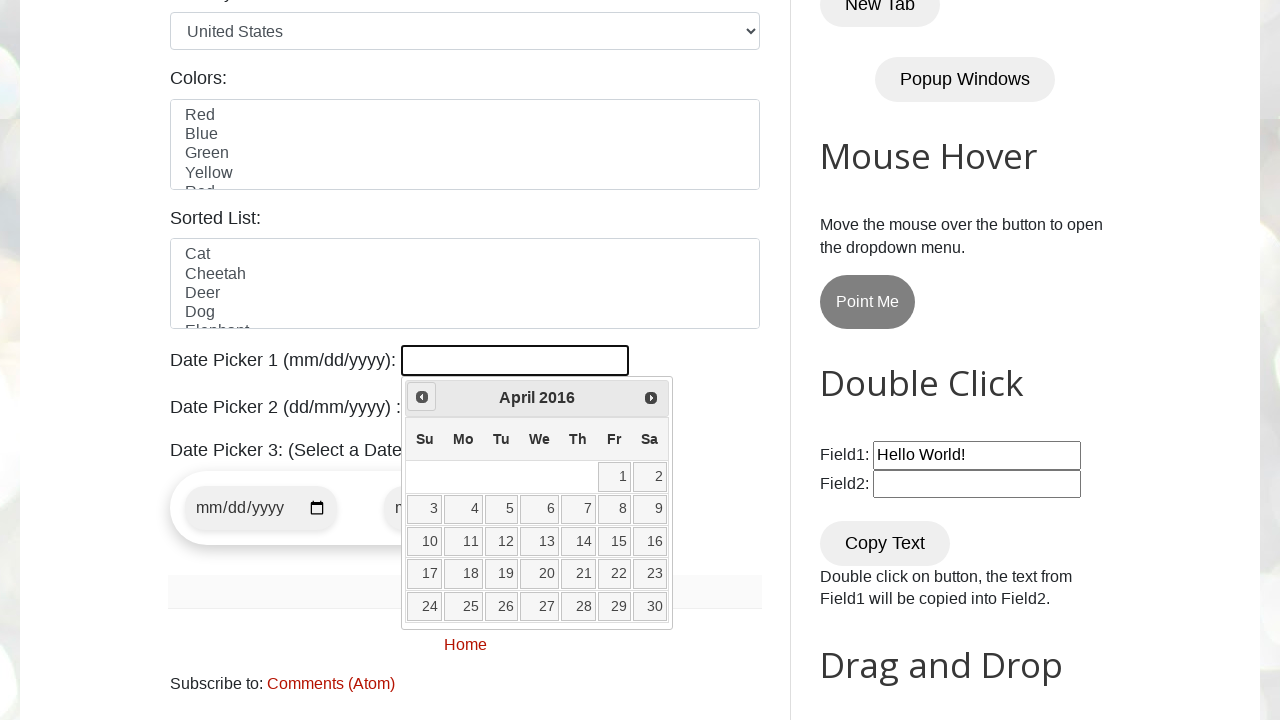

Retrieved current year: 2016
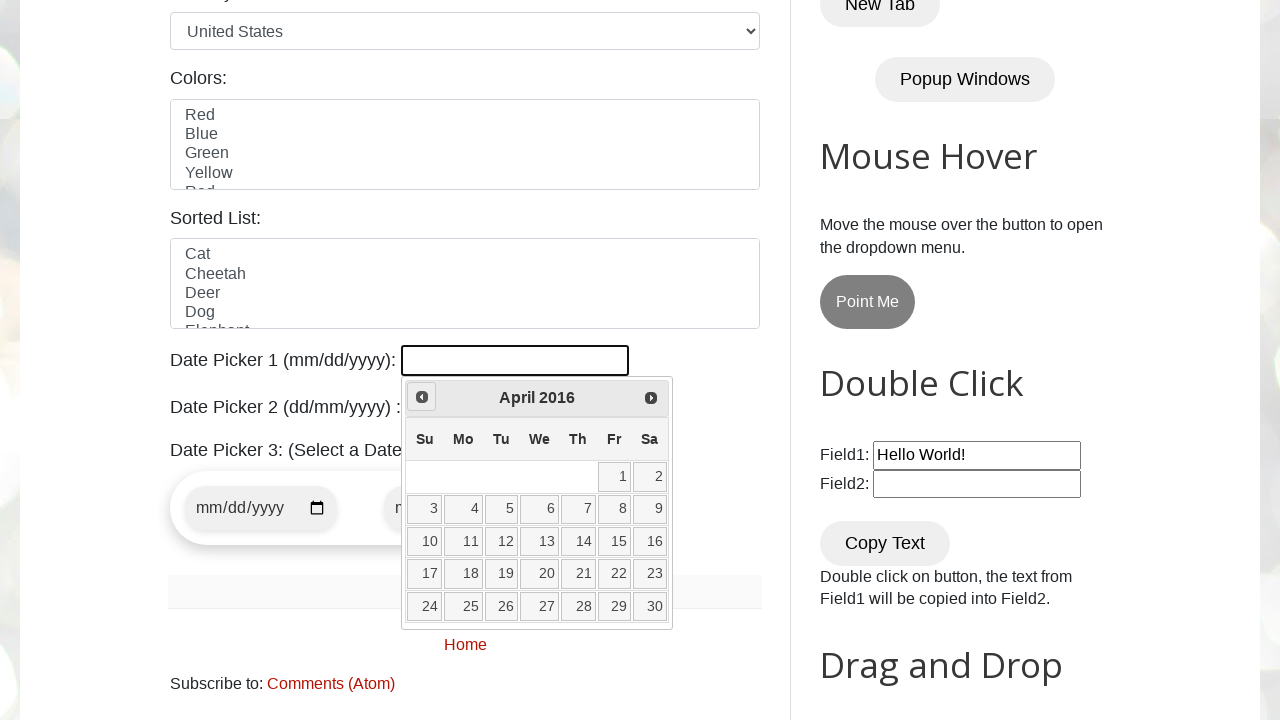

Clicked previous arrow to navigate months (current: April 2016) at (422, 397) on span.ui-icon.ui-icon-circle-triangle-w
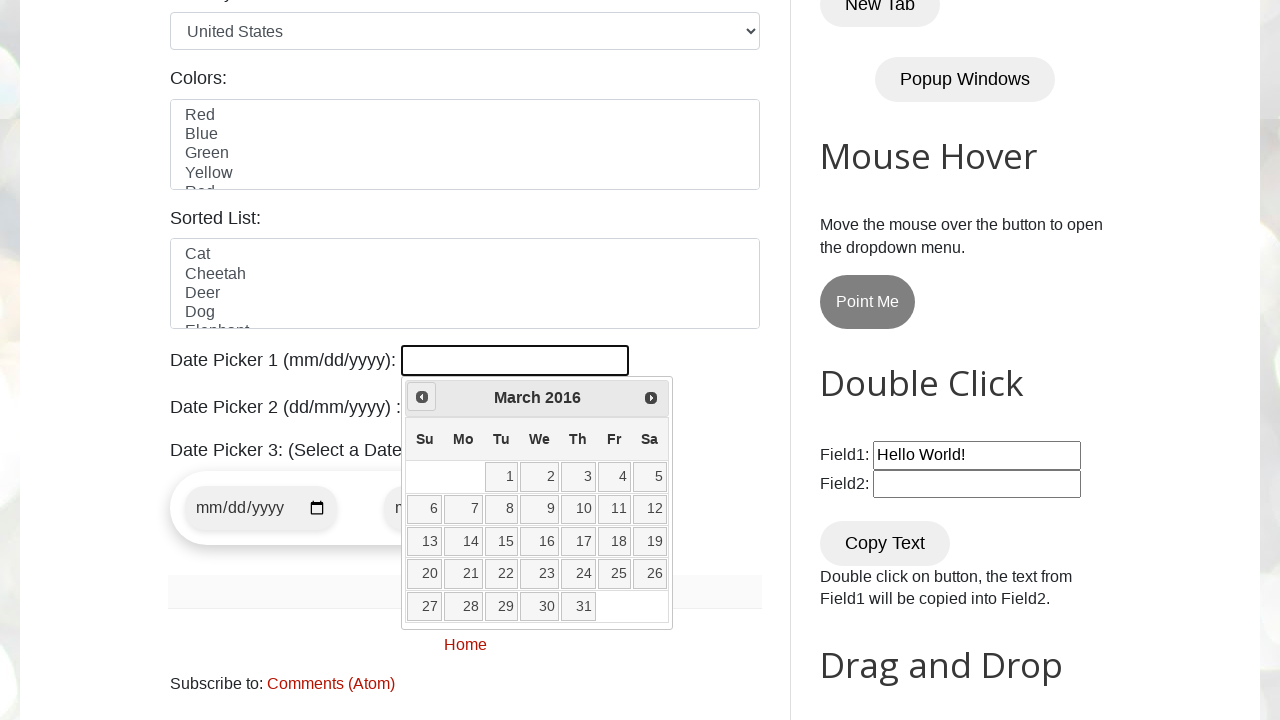

Retrieved current month: March
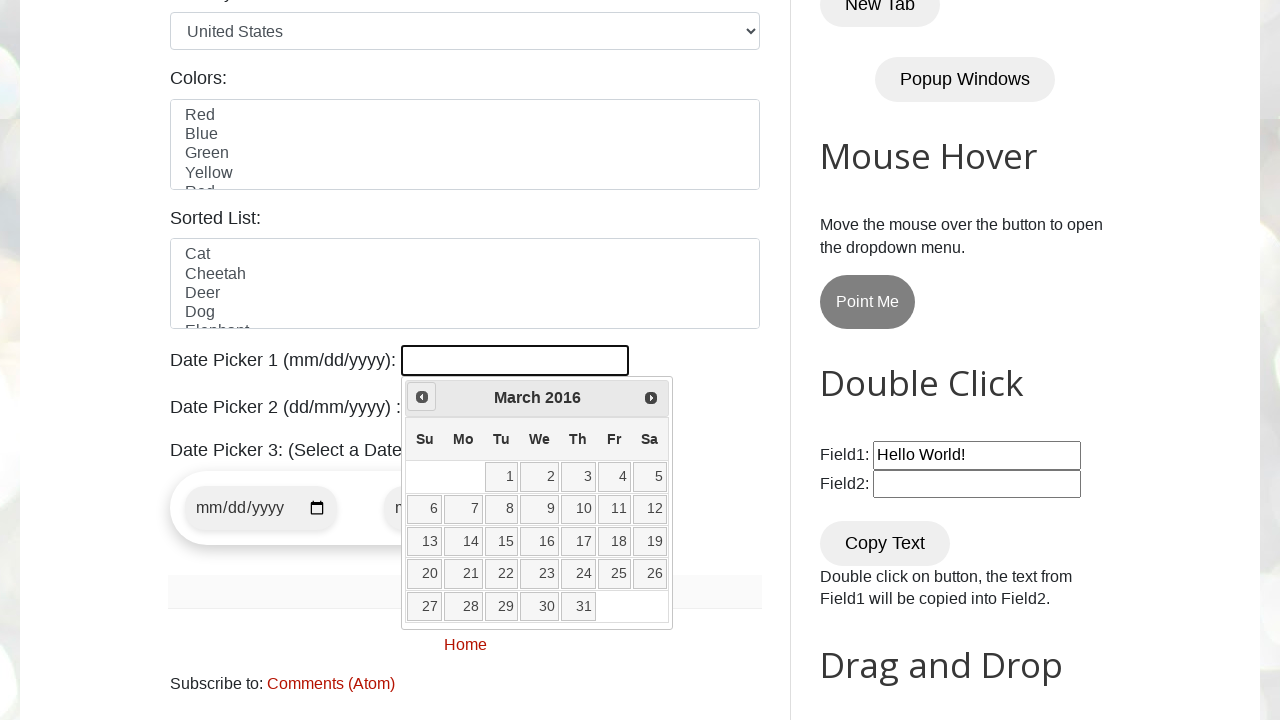

Retrieved current year: 2016
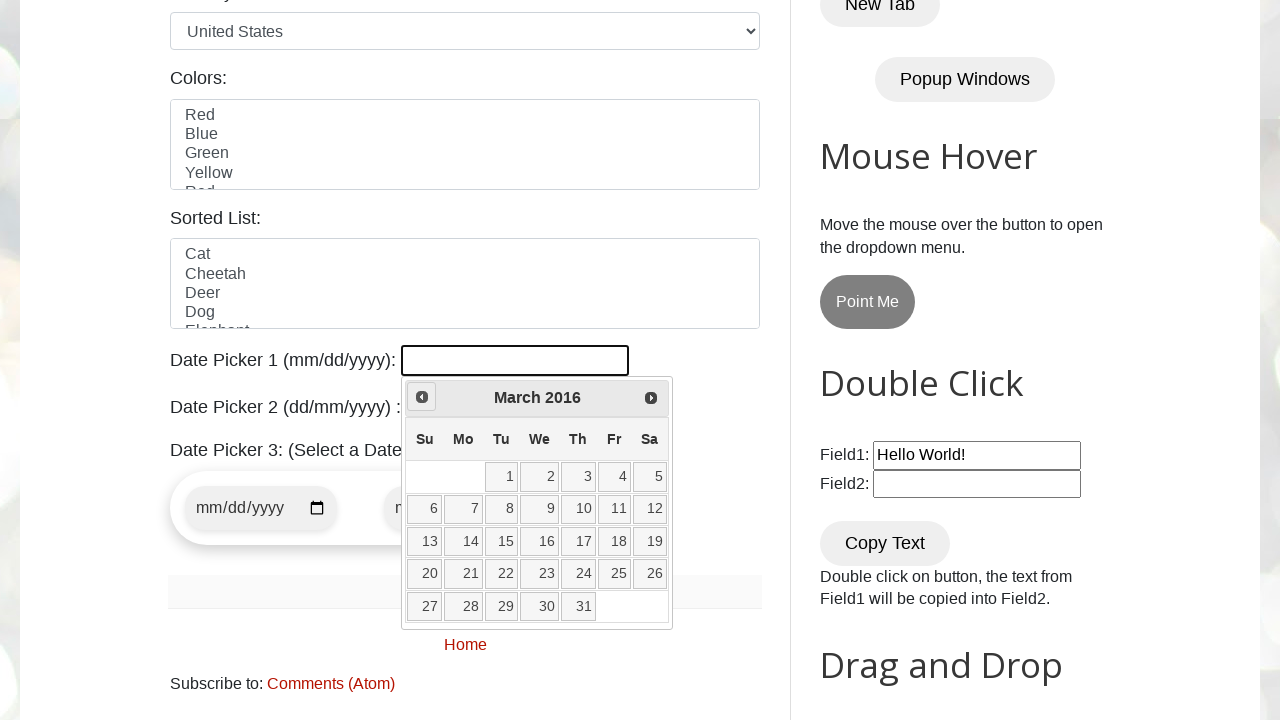

Clicked previous arrow to navigate months (current: March 2016) at (422, 397) on span.ui-icon.ui-icon-circle-triangle-w
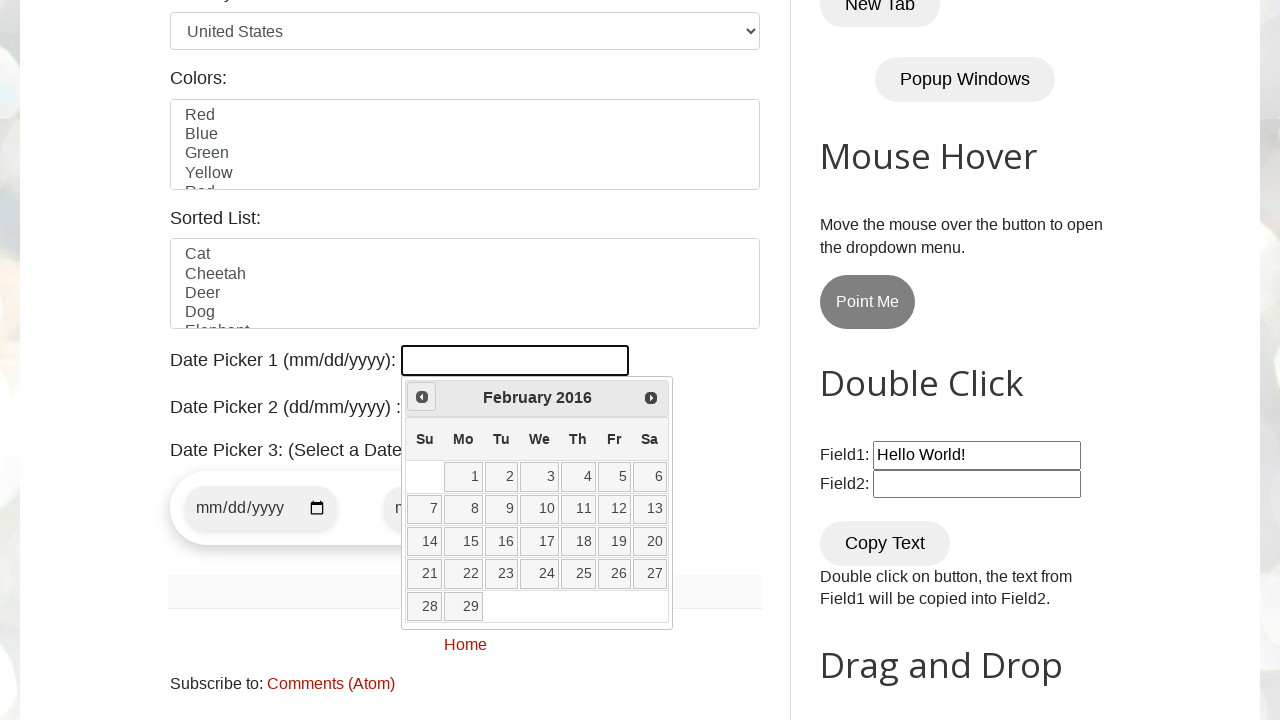

Retrieved current month: February
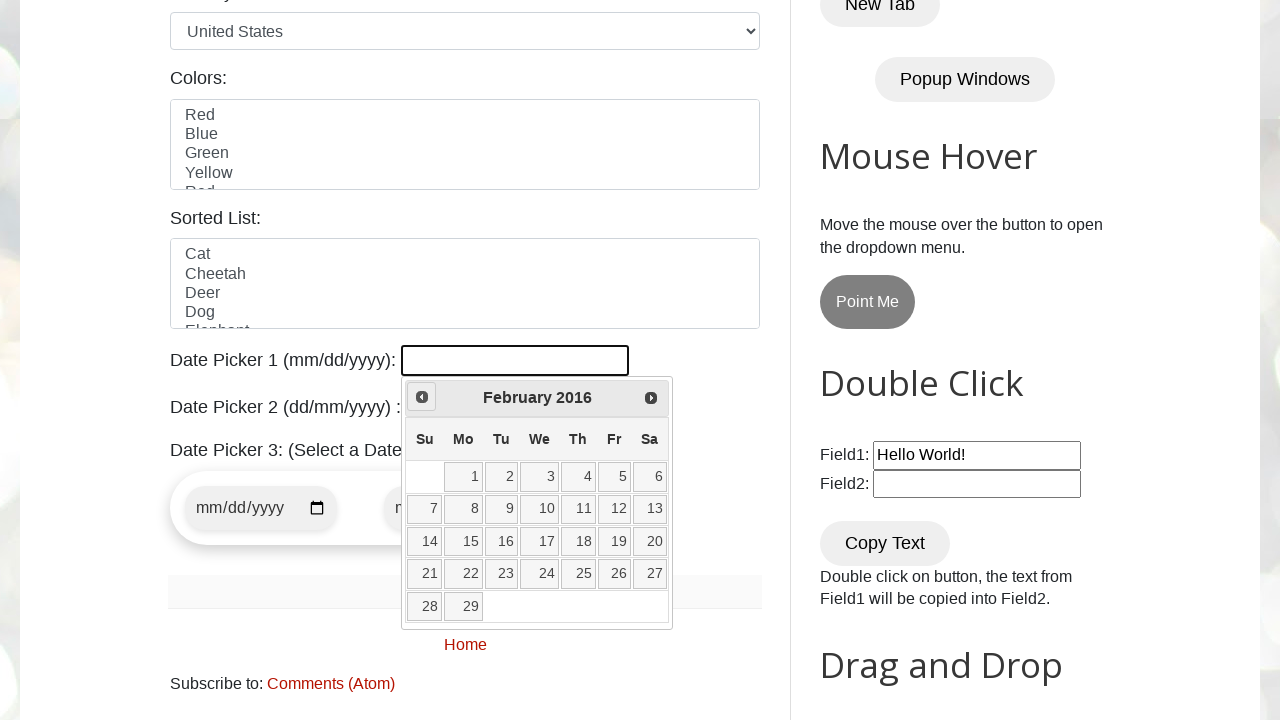

Retrieved current year: 2016
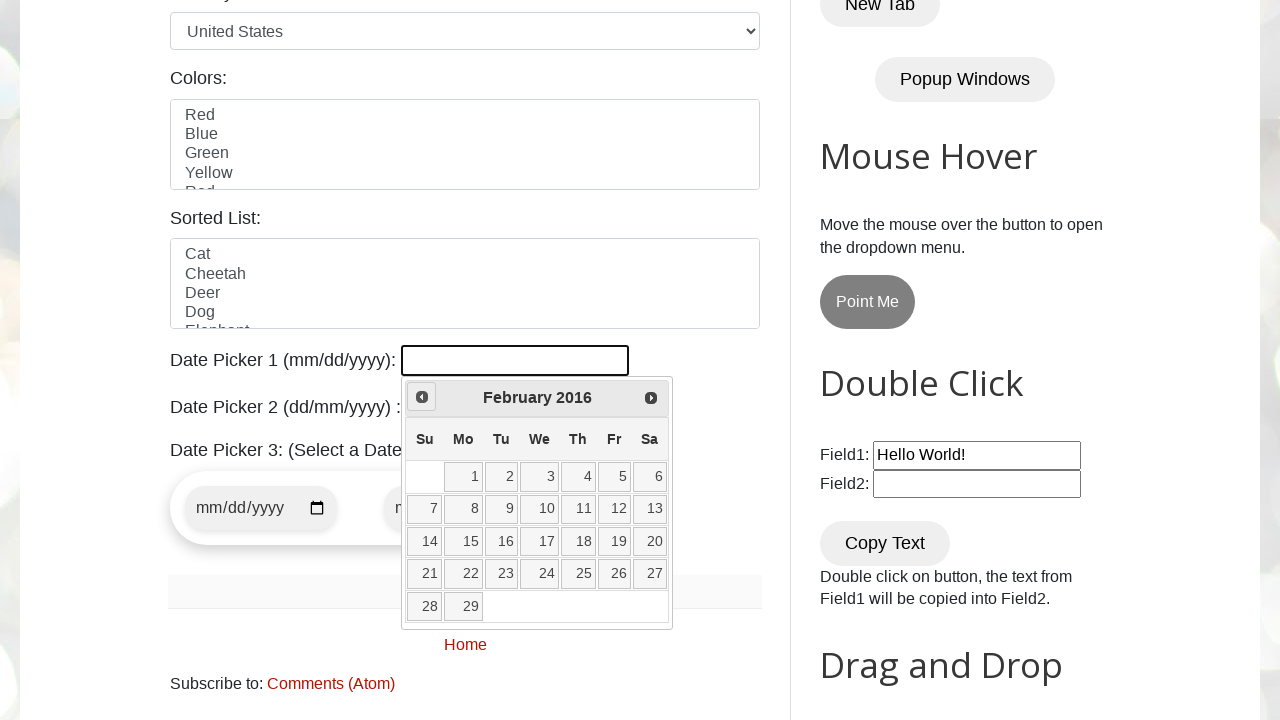

Clicked previous arrow to navigate months (current: February 2016) at (422, 397) on span.ui-icon.ui-icon-circle-triangle-w
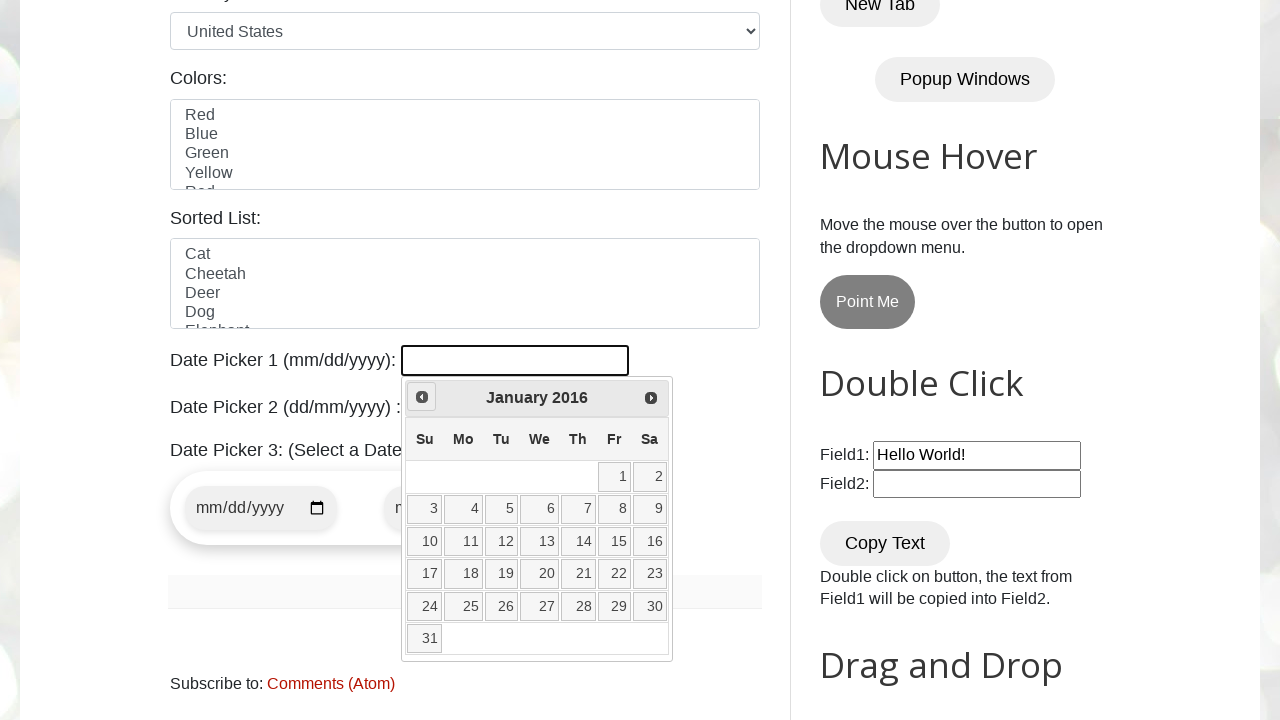

Retrieved current month: January
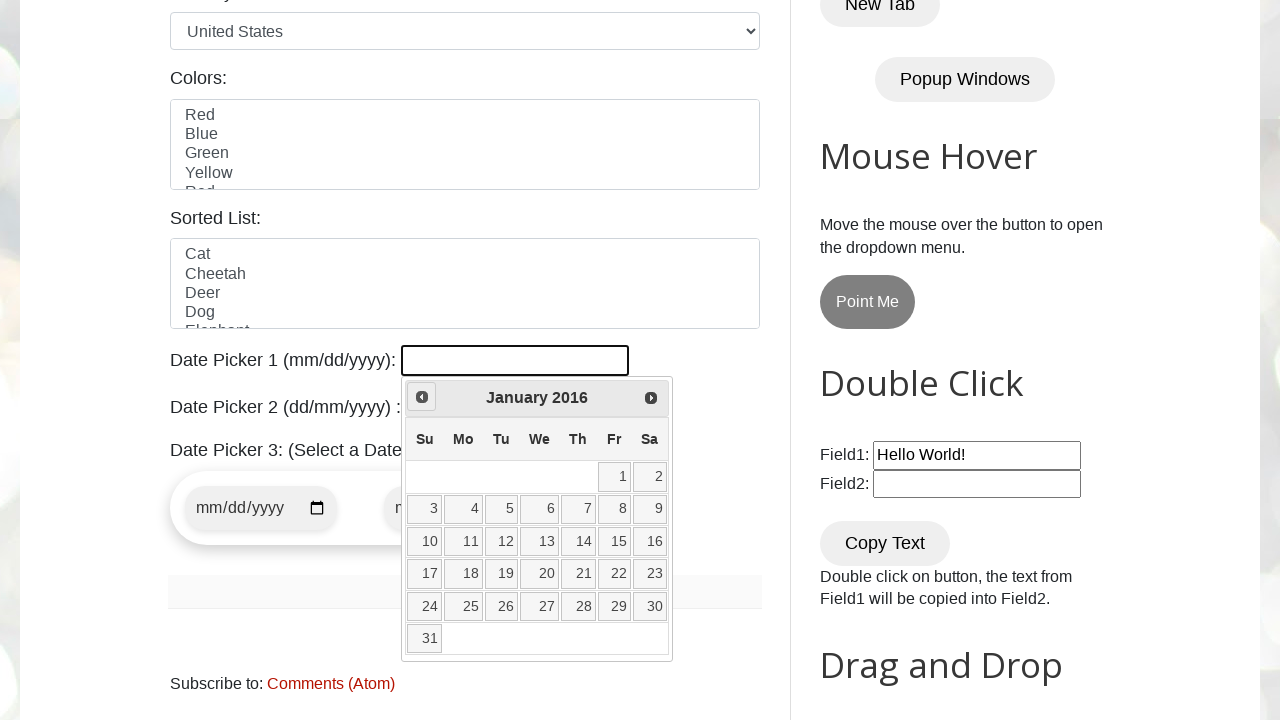

Retrieved current year: 2016
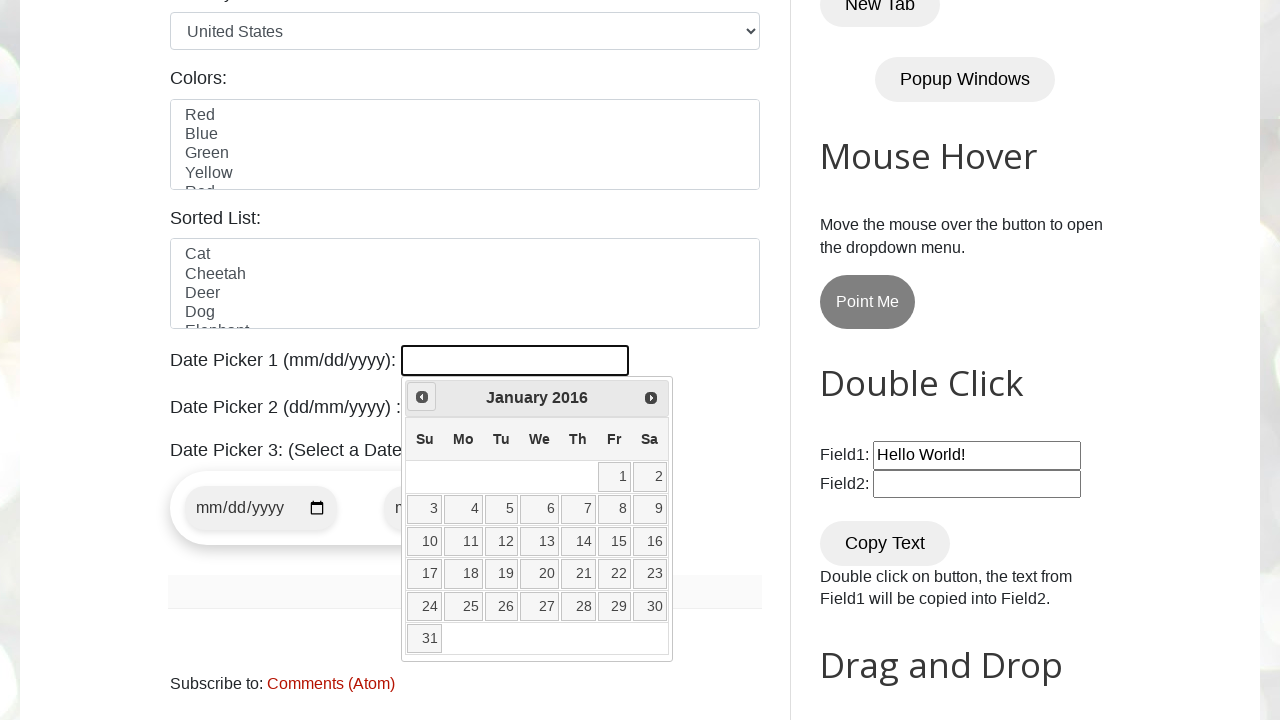

Clicked previous arrow to navigate months (current: January 2016) at (422, 397) on span.ui-icon.ui-icon-circle-triangle-w
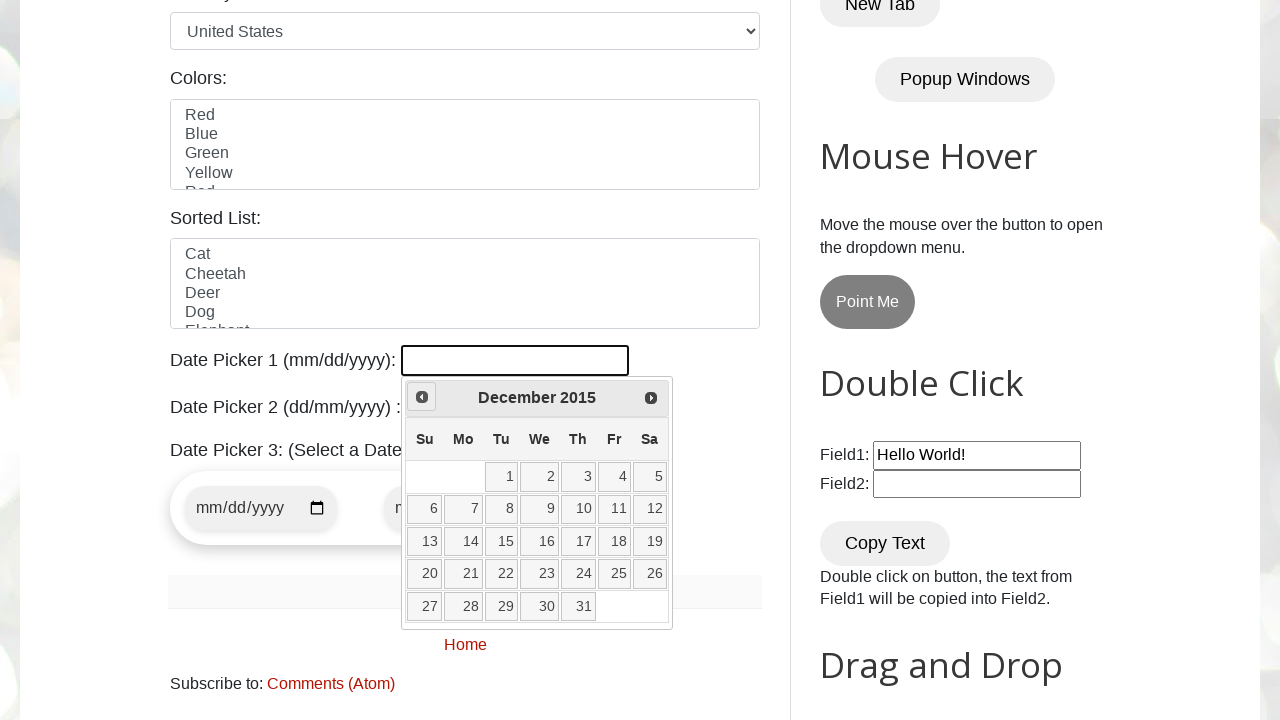

Retrieved current month: December
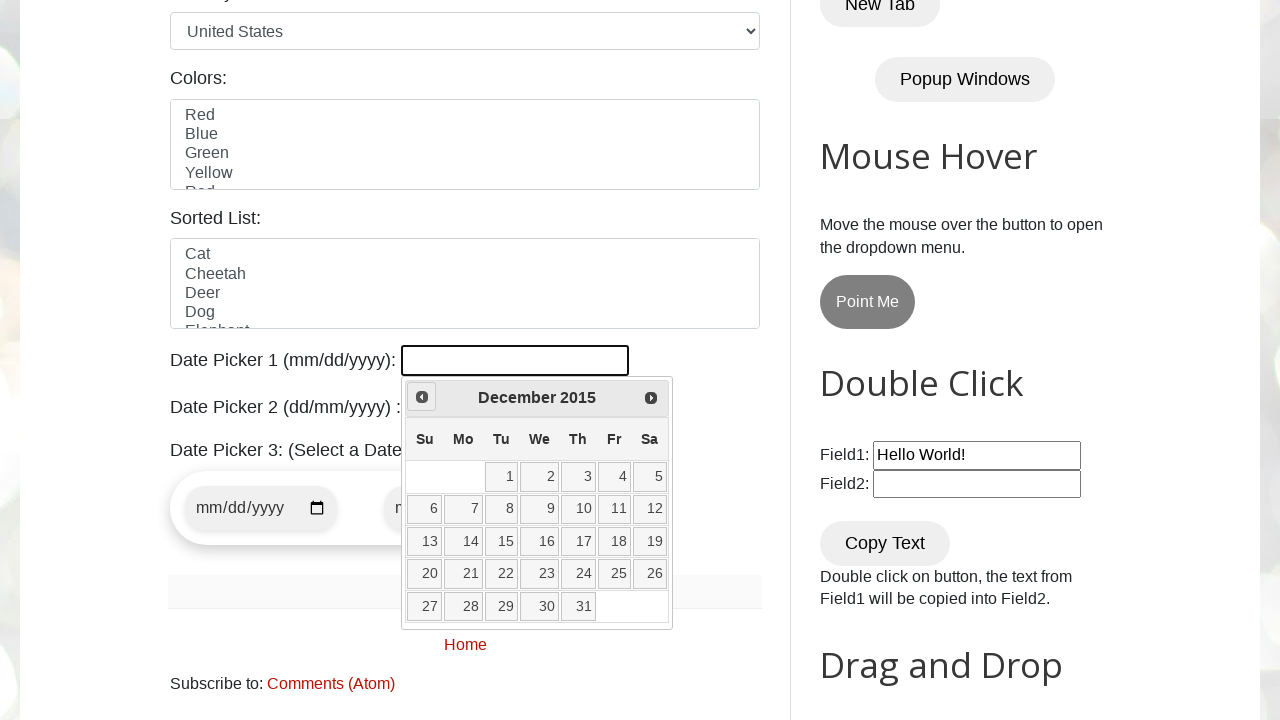

Retrieved current year: 2015
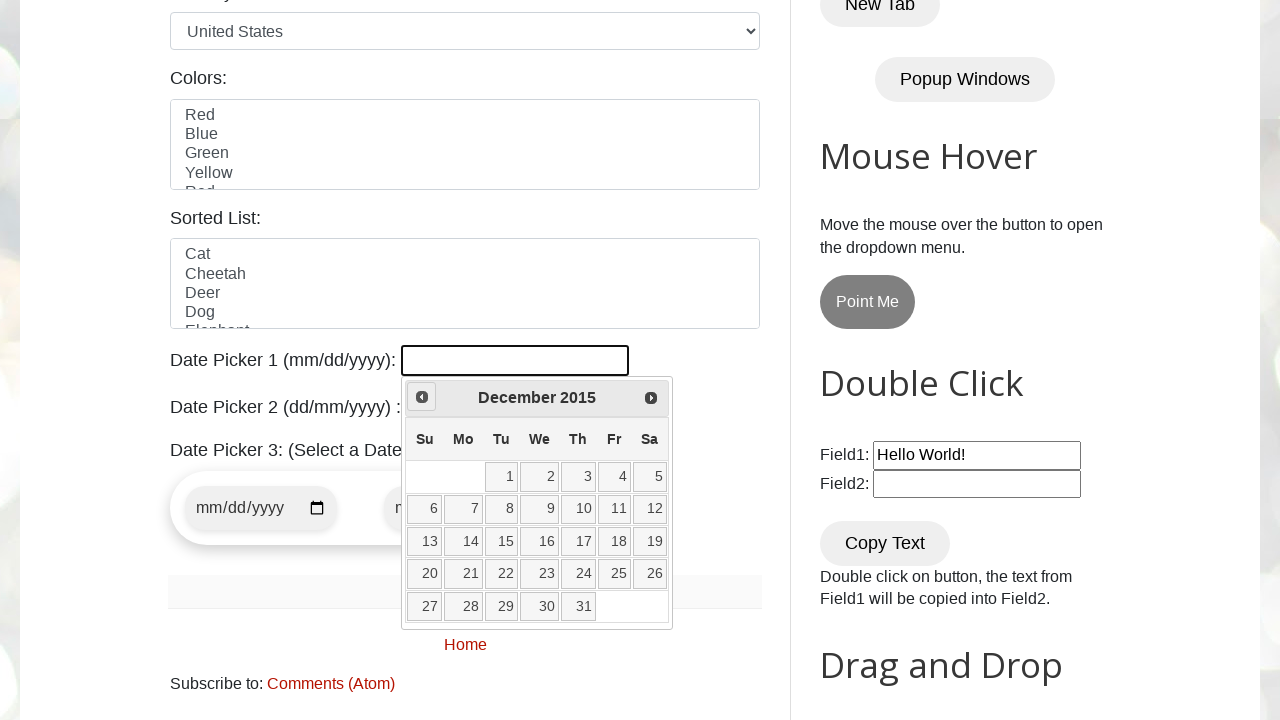

Clicked previous arrow to navigate months (current: December 2015) at (422, 397) on span.ui-icon.ui-icon-circle-triangle-w
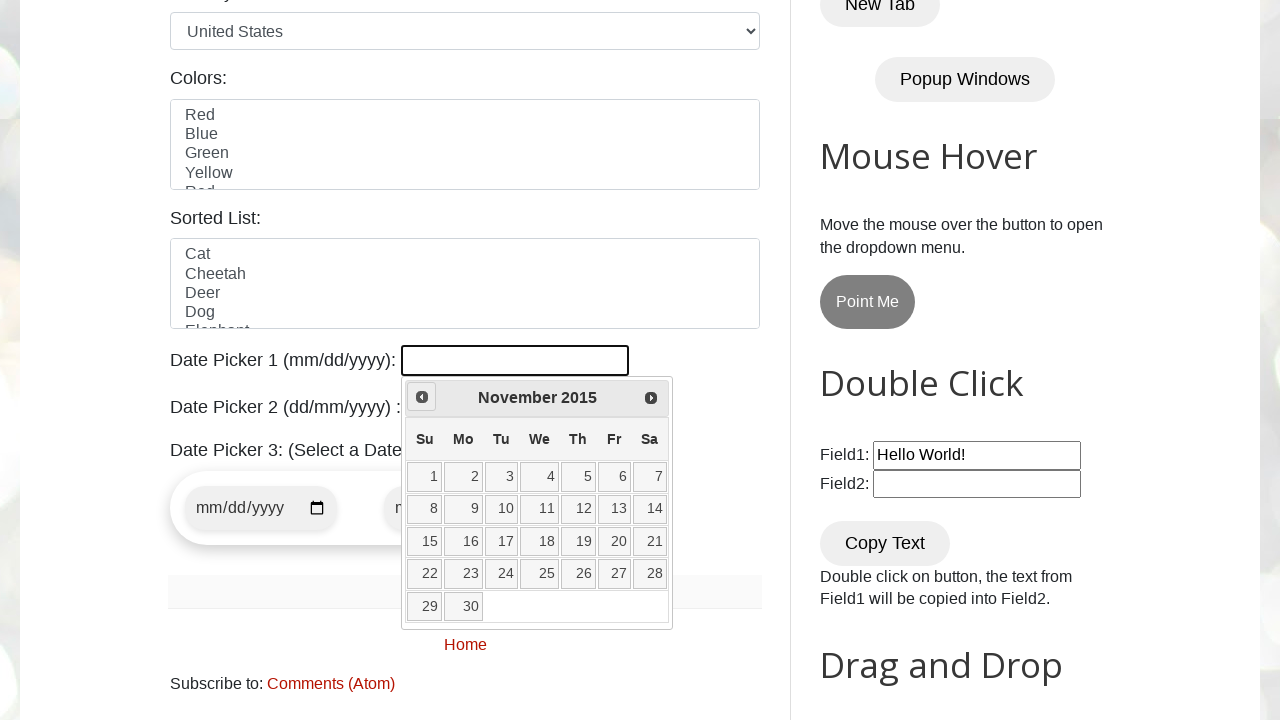

Retrieved current month: November
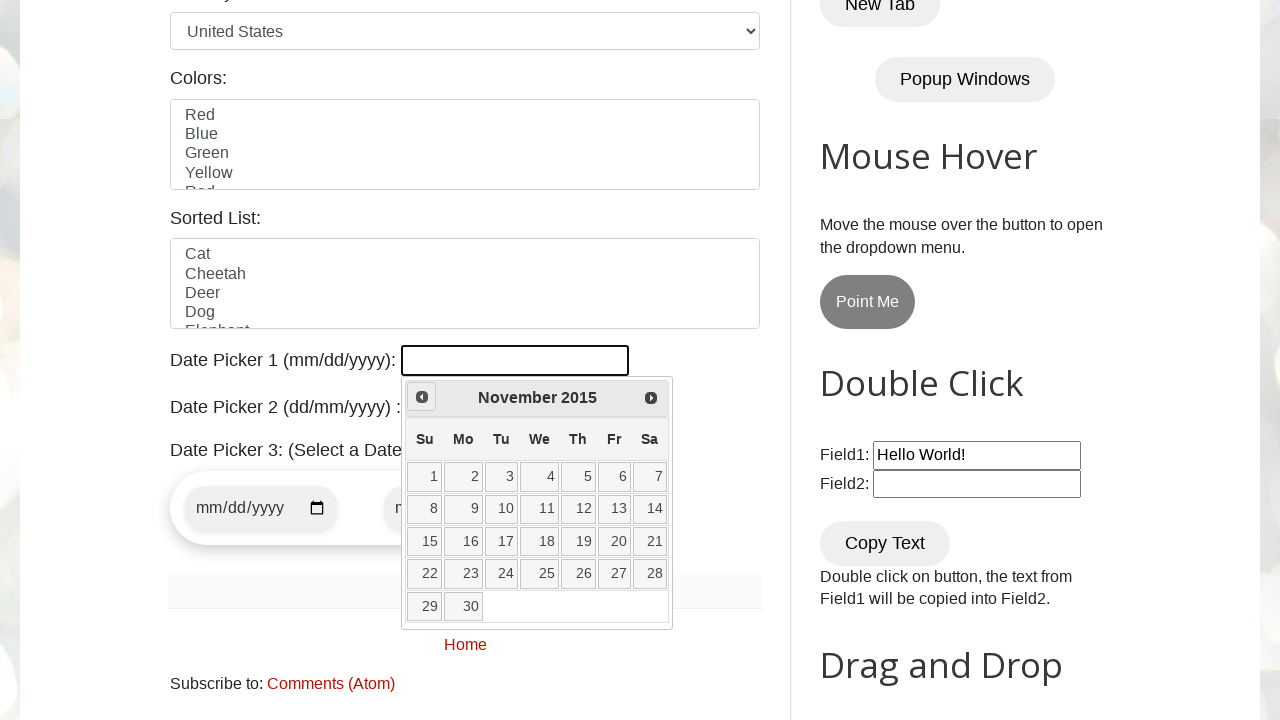

Retrieved current year: 2015
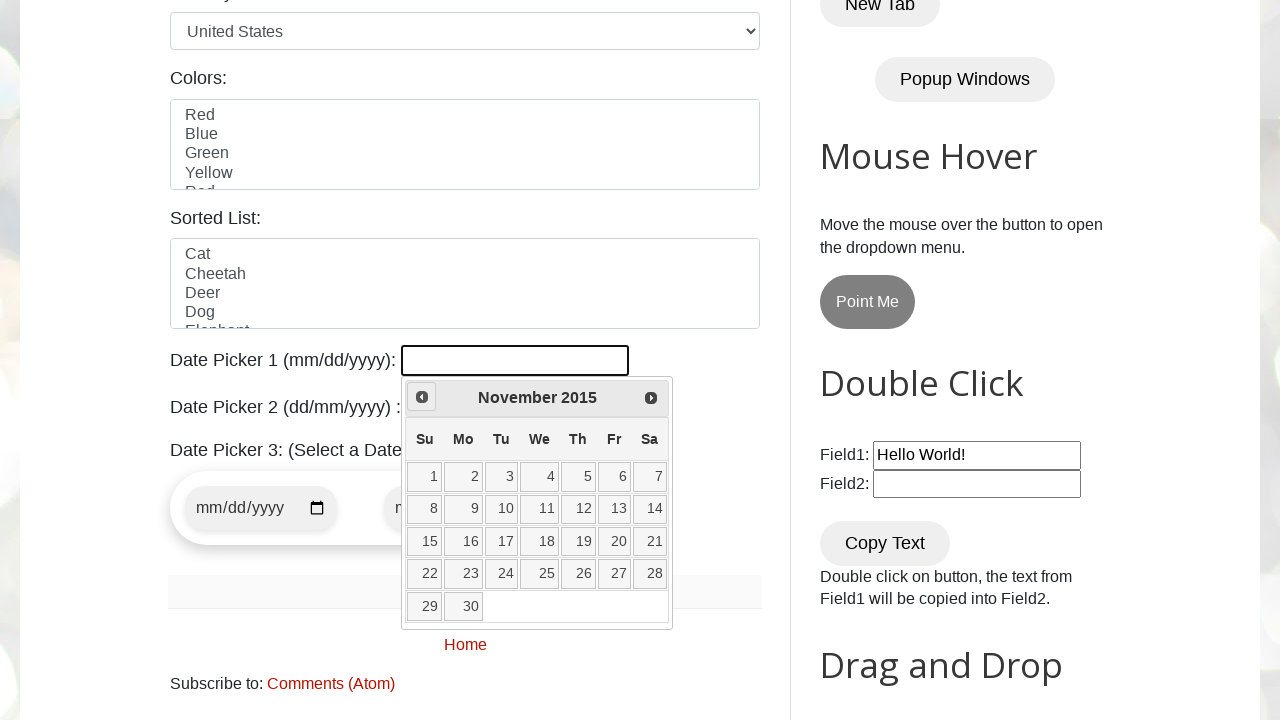

Clicked previous arrow to navigate months (current: November 2015) at (422, 397) on span.ui-icon.ui-icon-circle-triangle-w
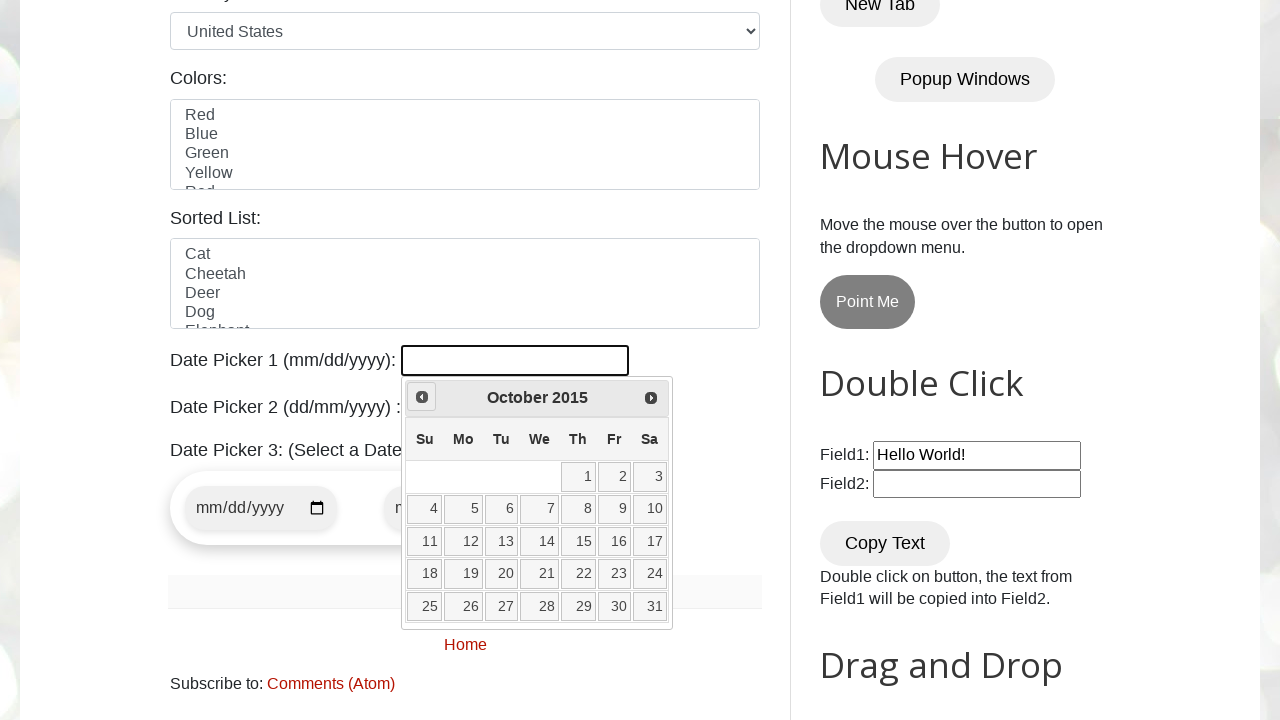

Retrieved current month: October
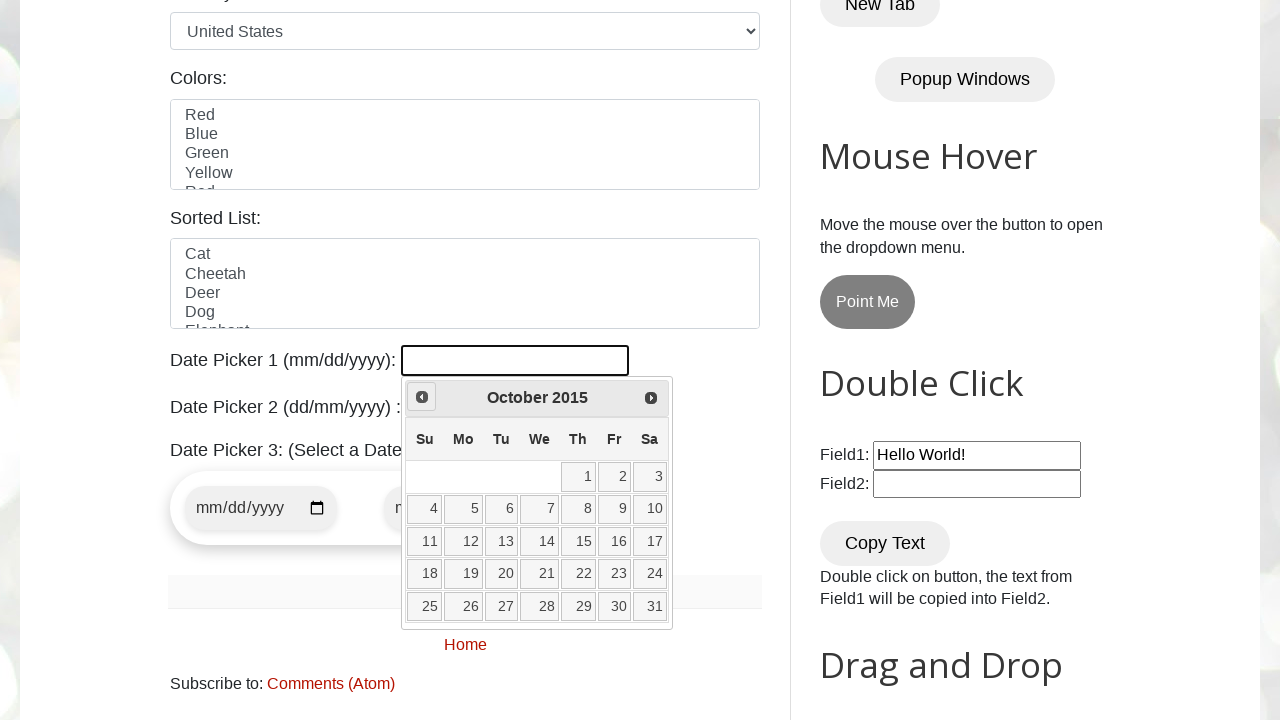

Retrieved current year: 2015
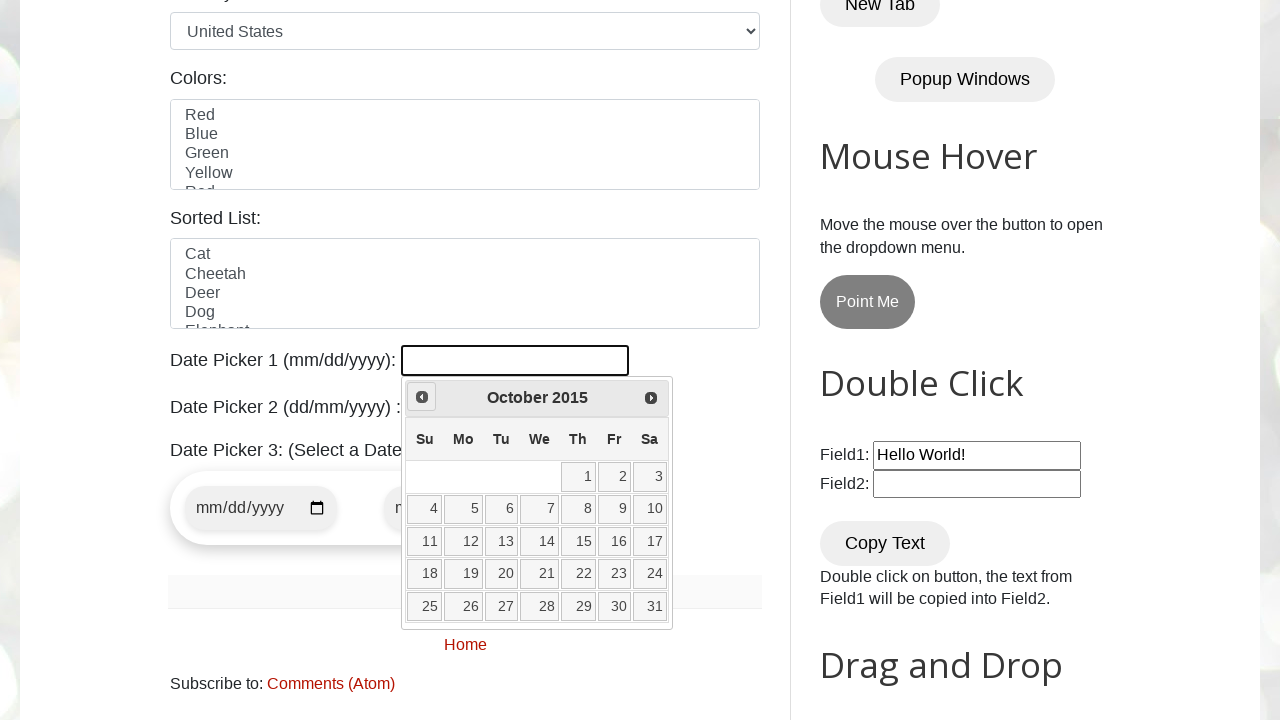

Clicked previous arrow to navigate months (current: October 2015) at (422, 397) on span.ui-icon.ui-icon-circle-triangle-w
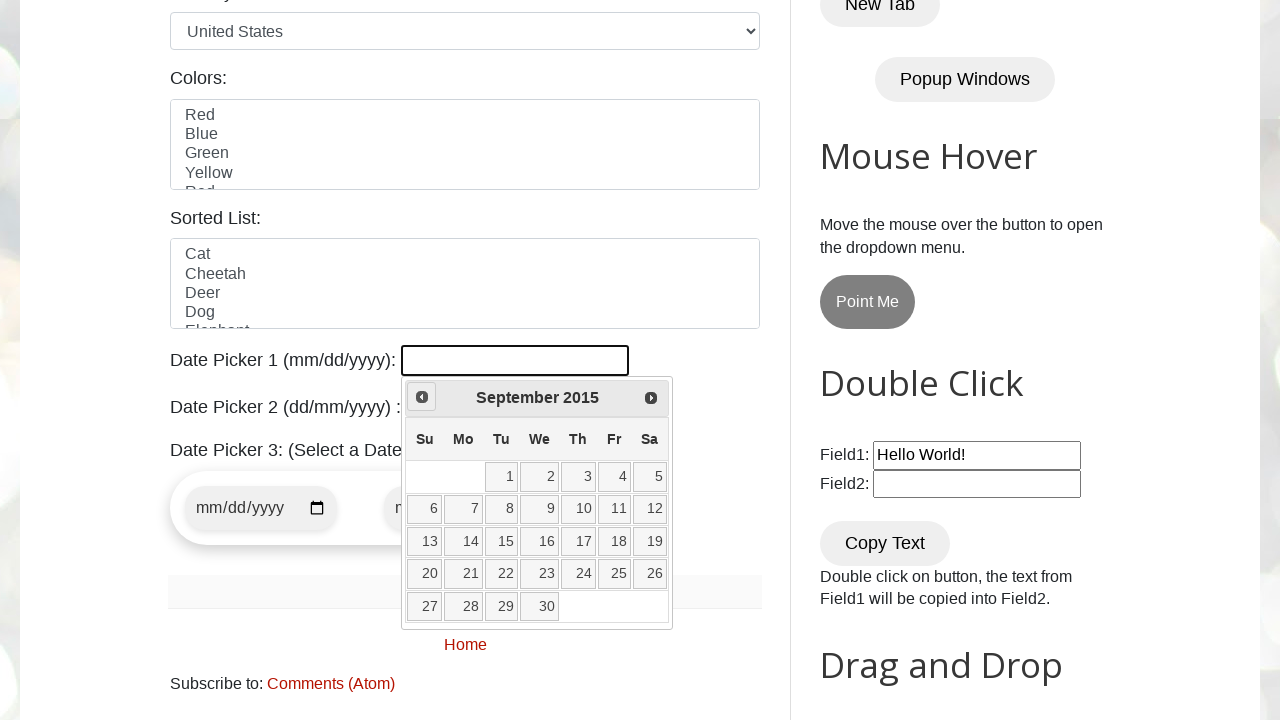

Retrieved current month: September
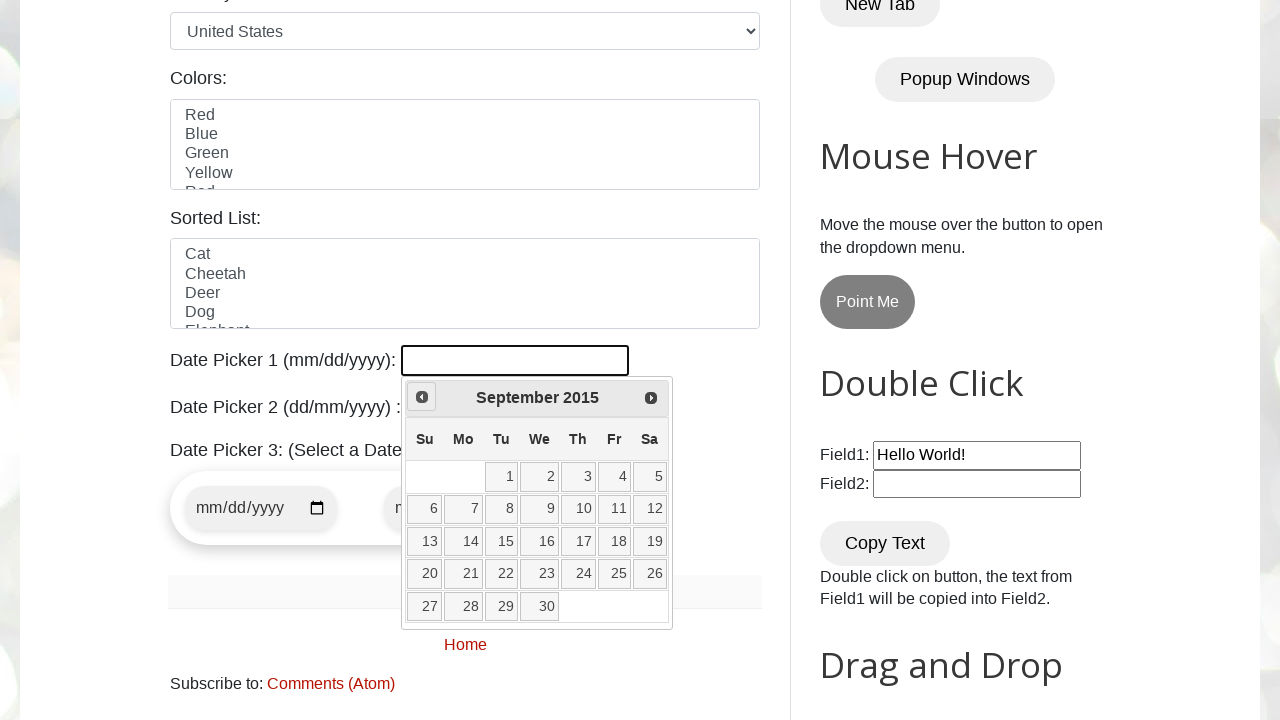

Retrieved current year: 2015
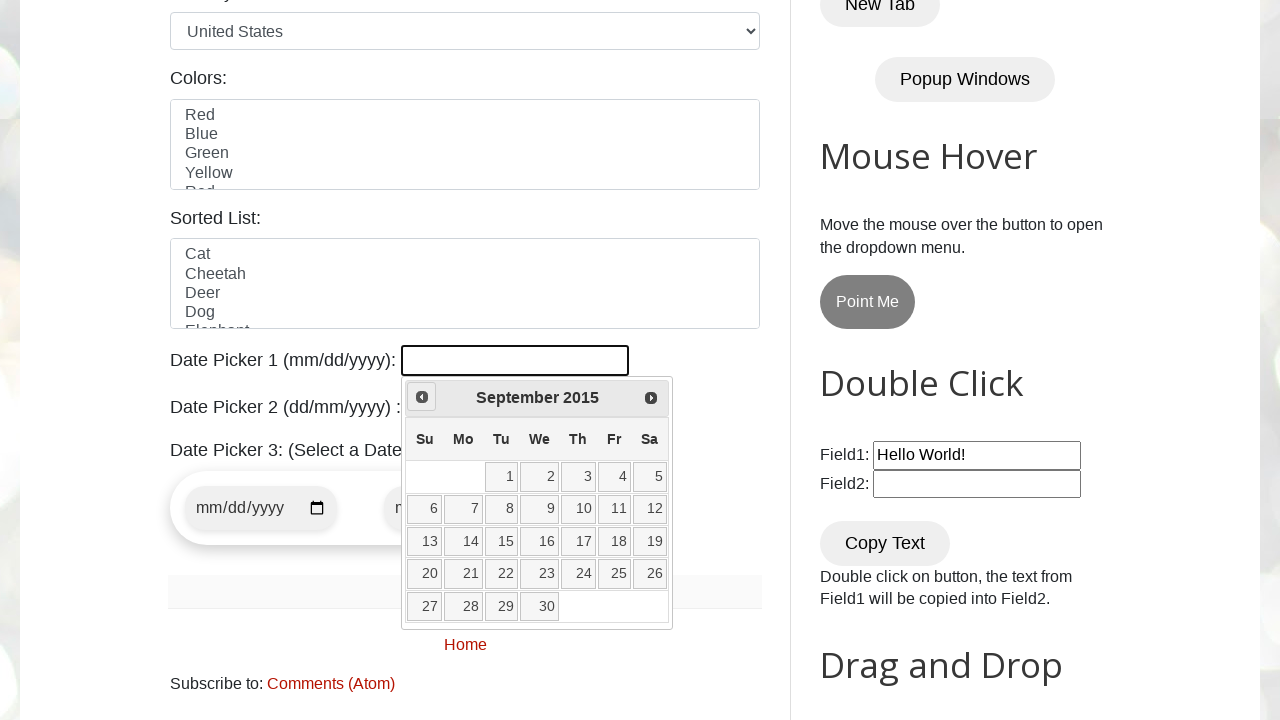

Clicked previous arrow to navigate months (current: September 2015) at (422, 397) on span.ui-icon.ui-icon-circle-triangle-w
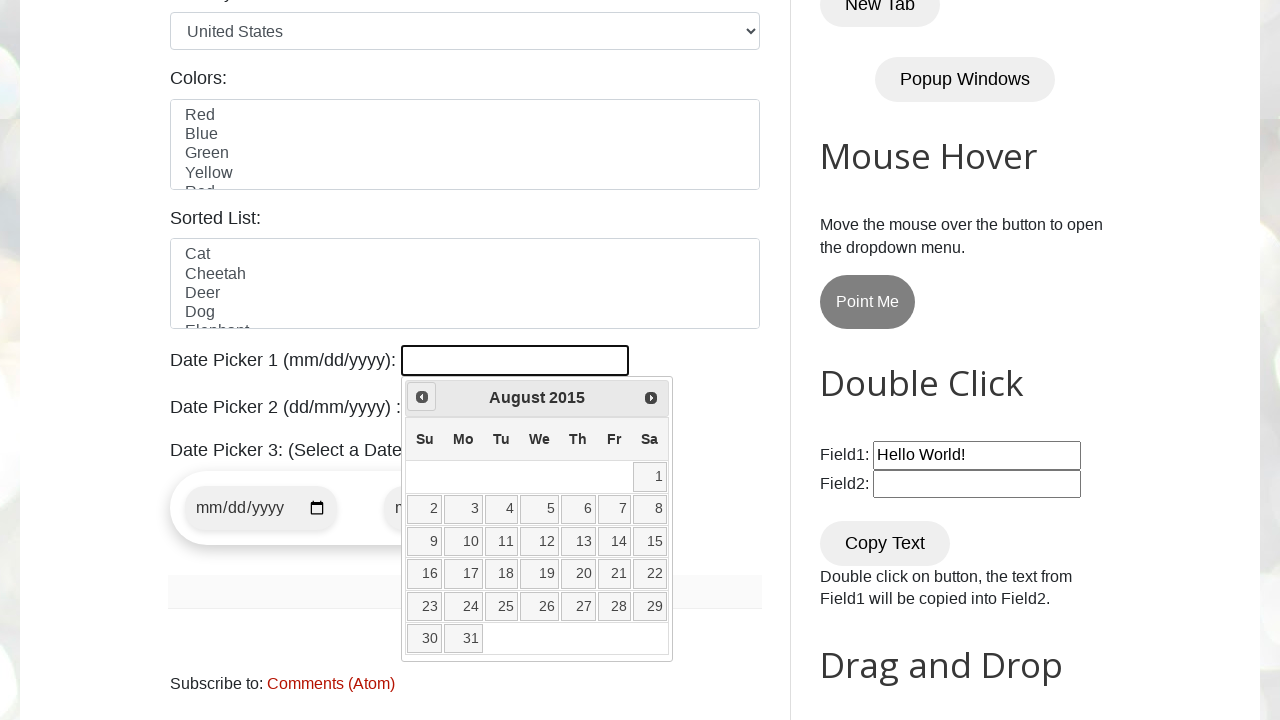

Retrieved current month: August
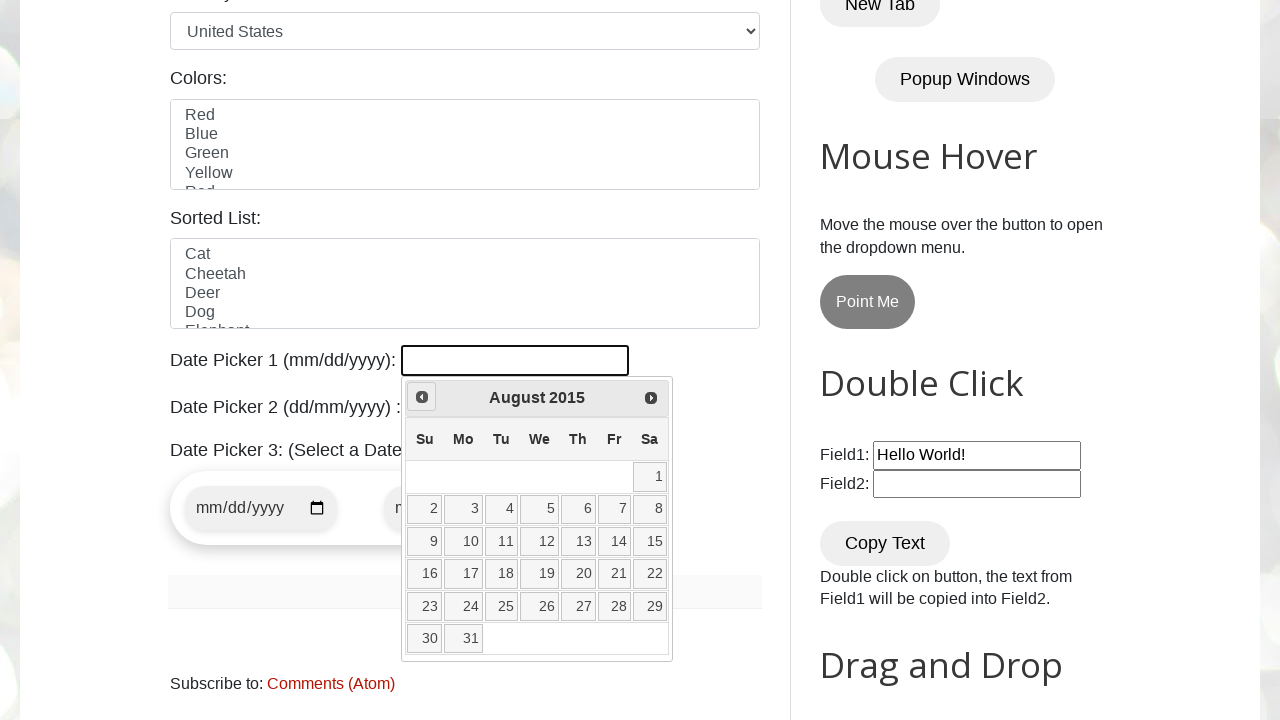

Retrieved current year: 2015
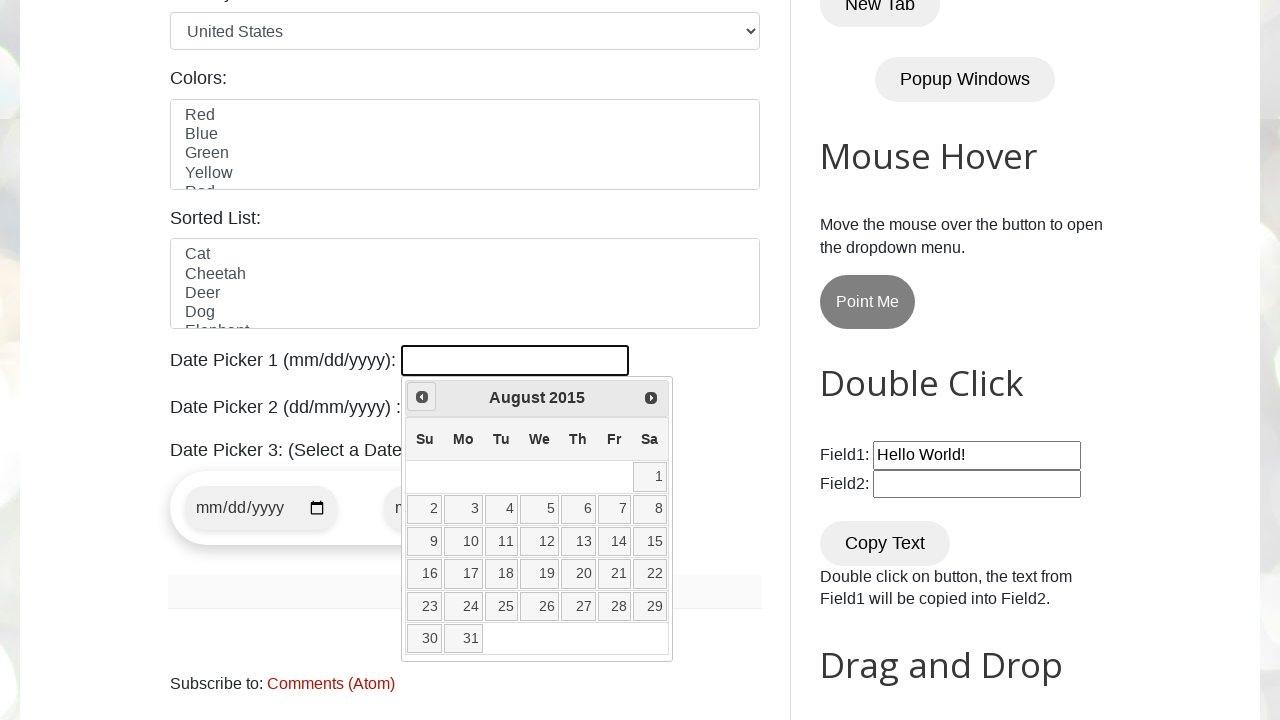

Clicked previous arrow to navigate months (current: August 2015) at (422, 397) on span.ui-icon.ui-icon-circle-triangle-w
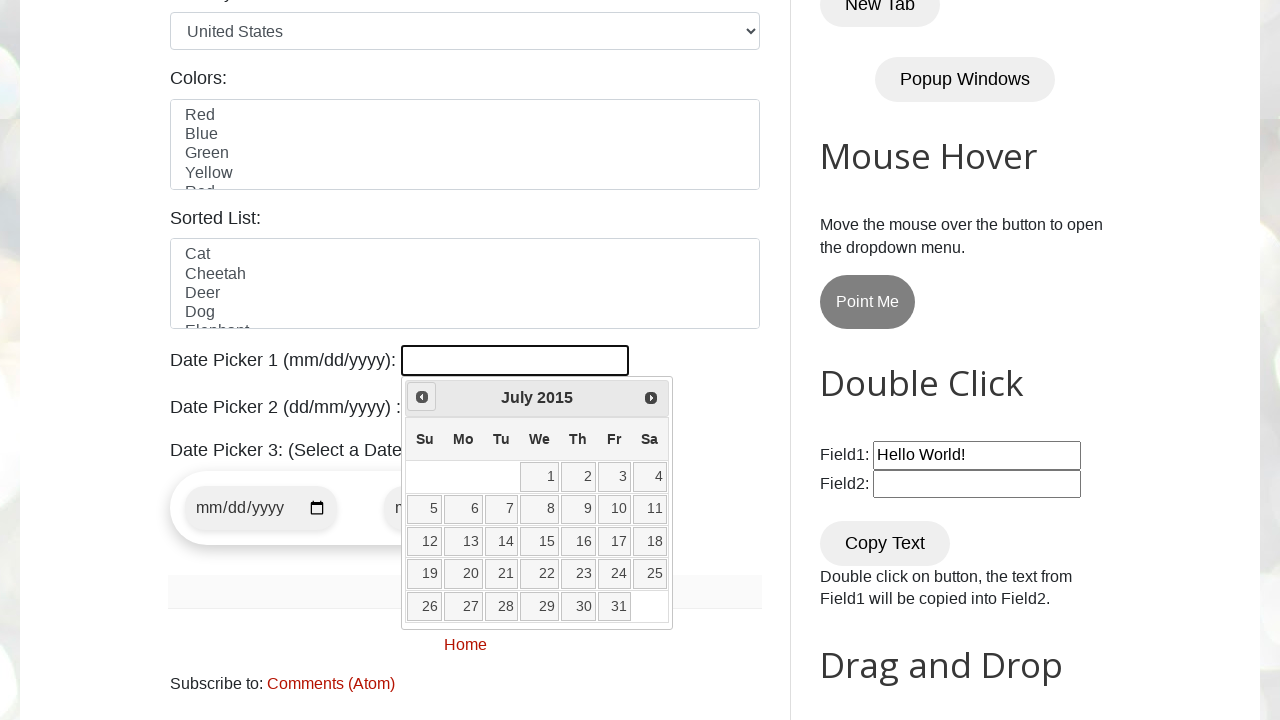

Retrieved current month: July
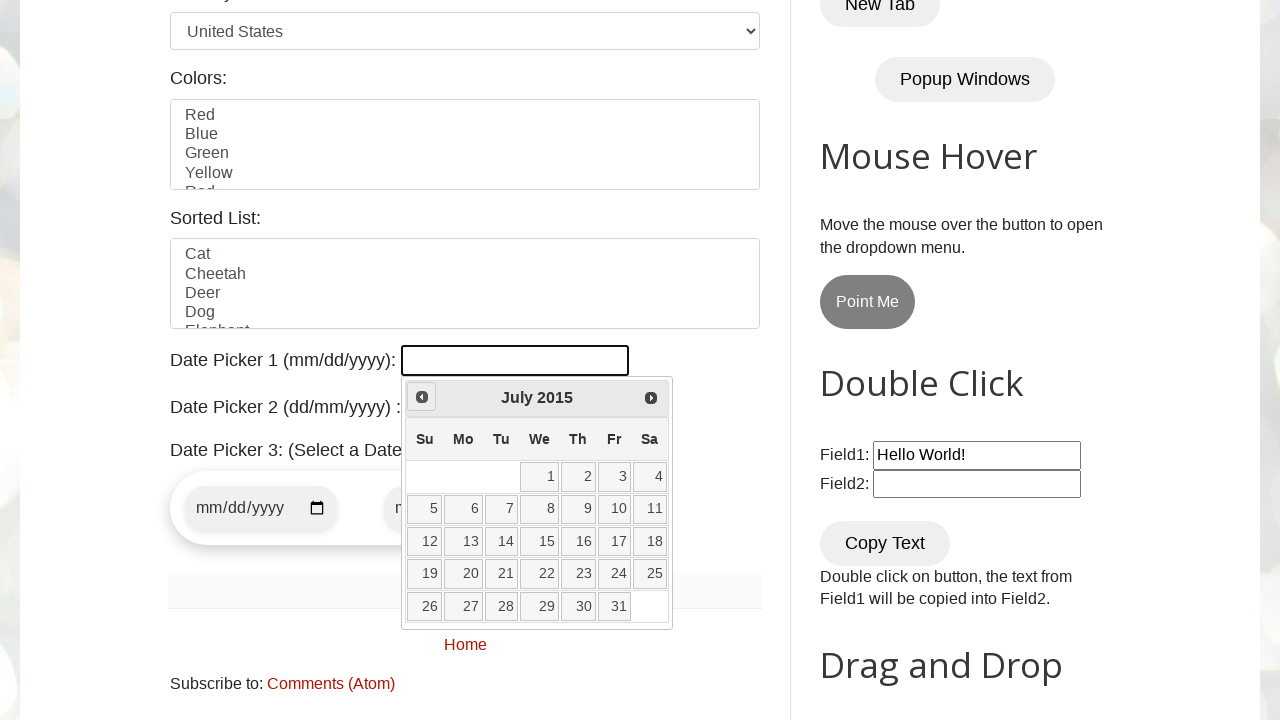

Retrieved current year: 2015
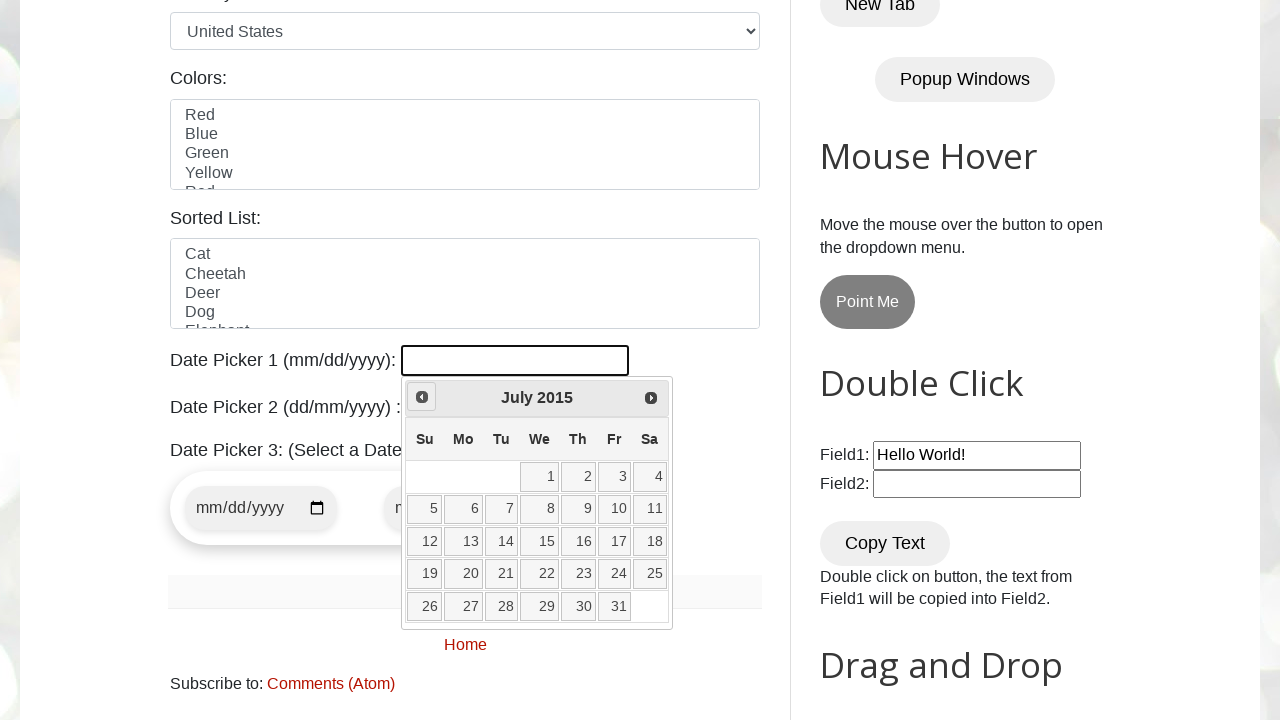

Clicked previous arrow to navigate months (current: July 2015) at (422, 397) on span.ui-icon.ui-icon-circle-triangle-w
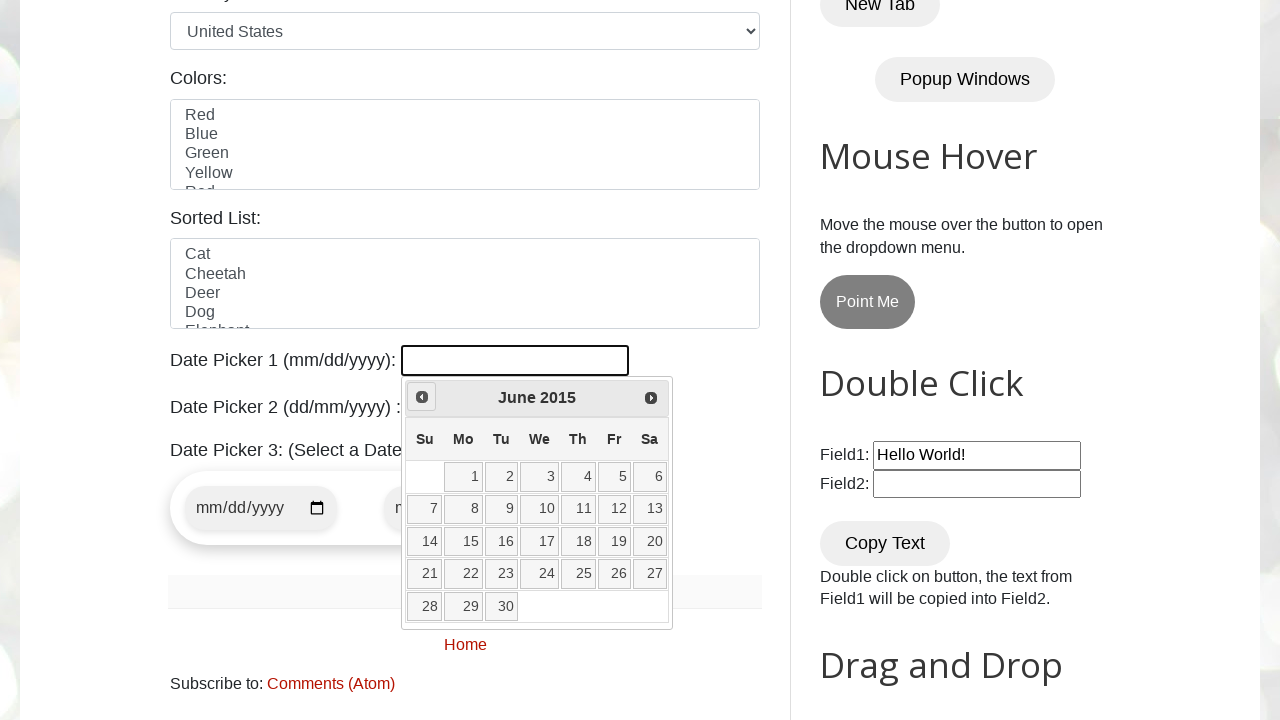

Retrieved current month: June
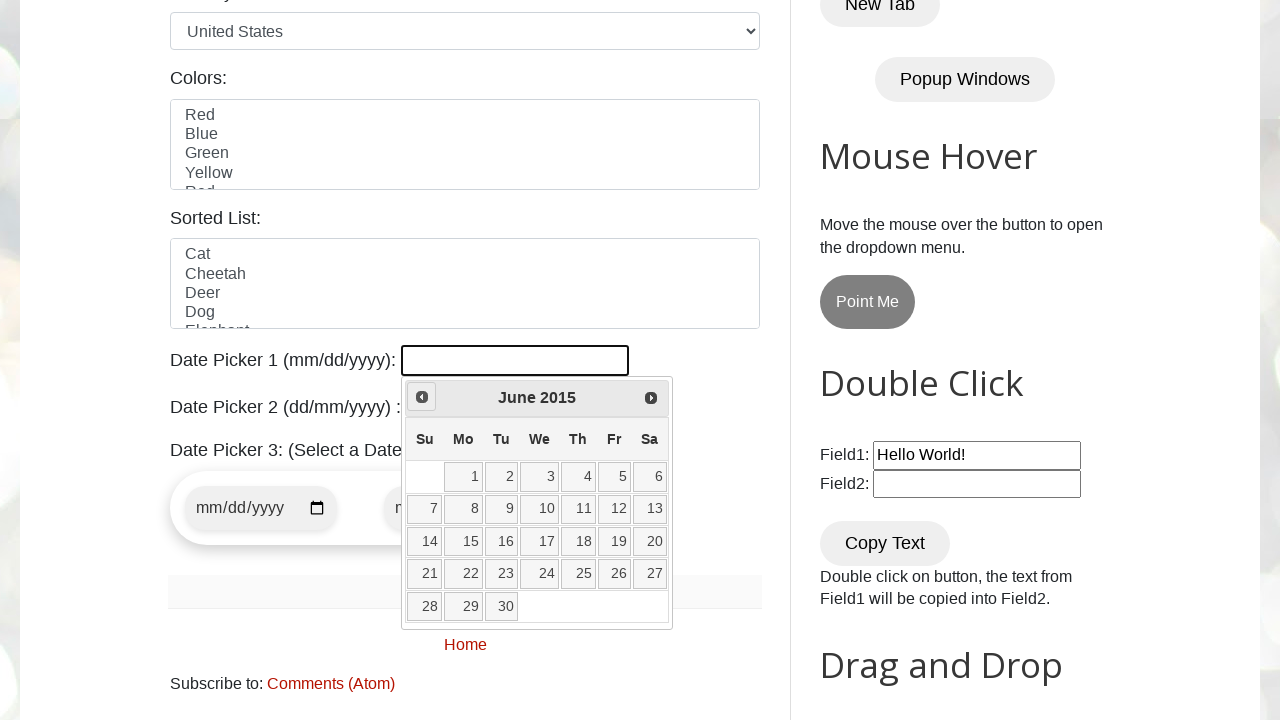

Retrieved current year: 2015
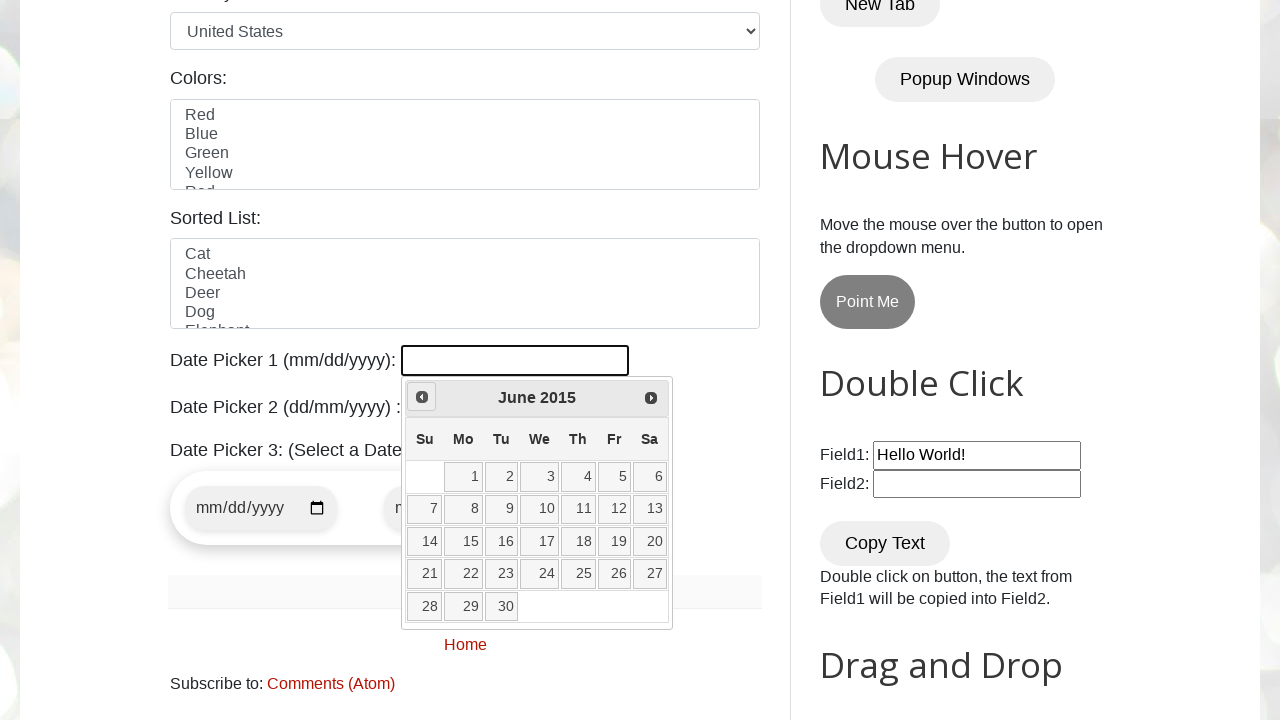

Clicked previous arrow to navigate months (current: June 2015) at (422, 397) on span.ui-icon.ui-icon-circle-triangle-w
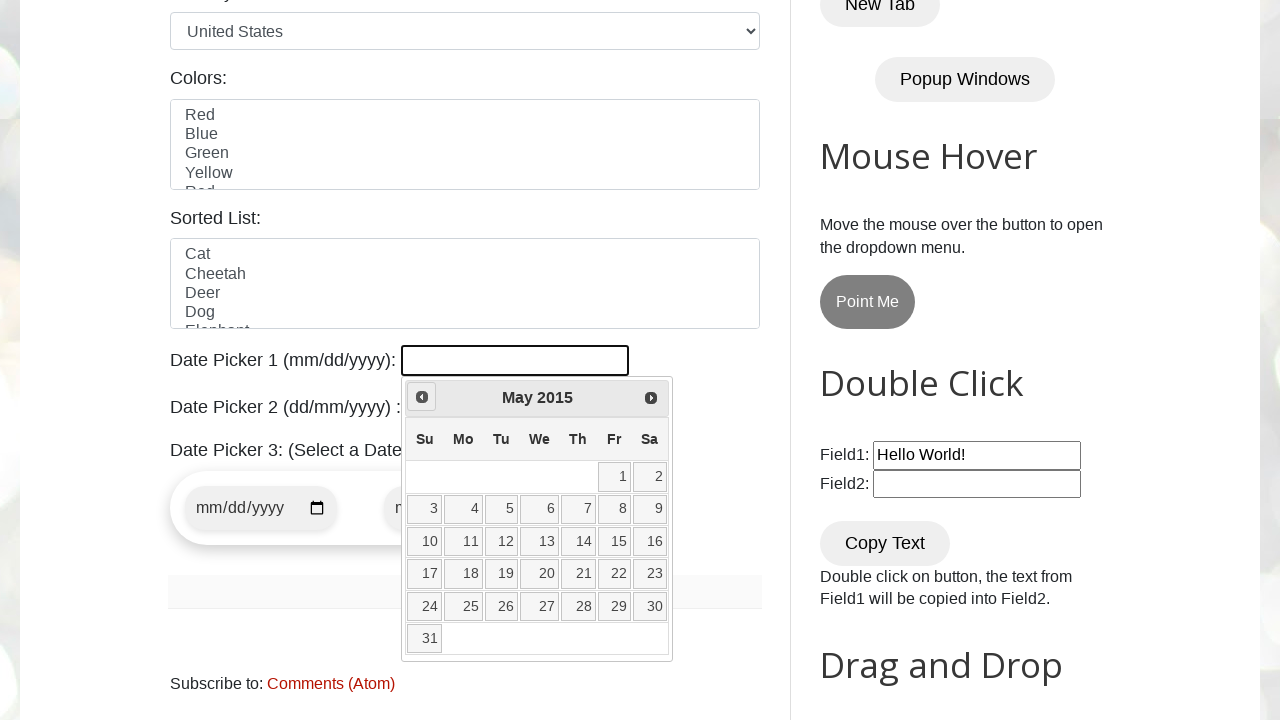

Retrieved current month: May
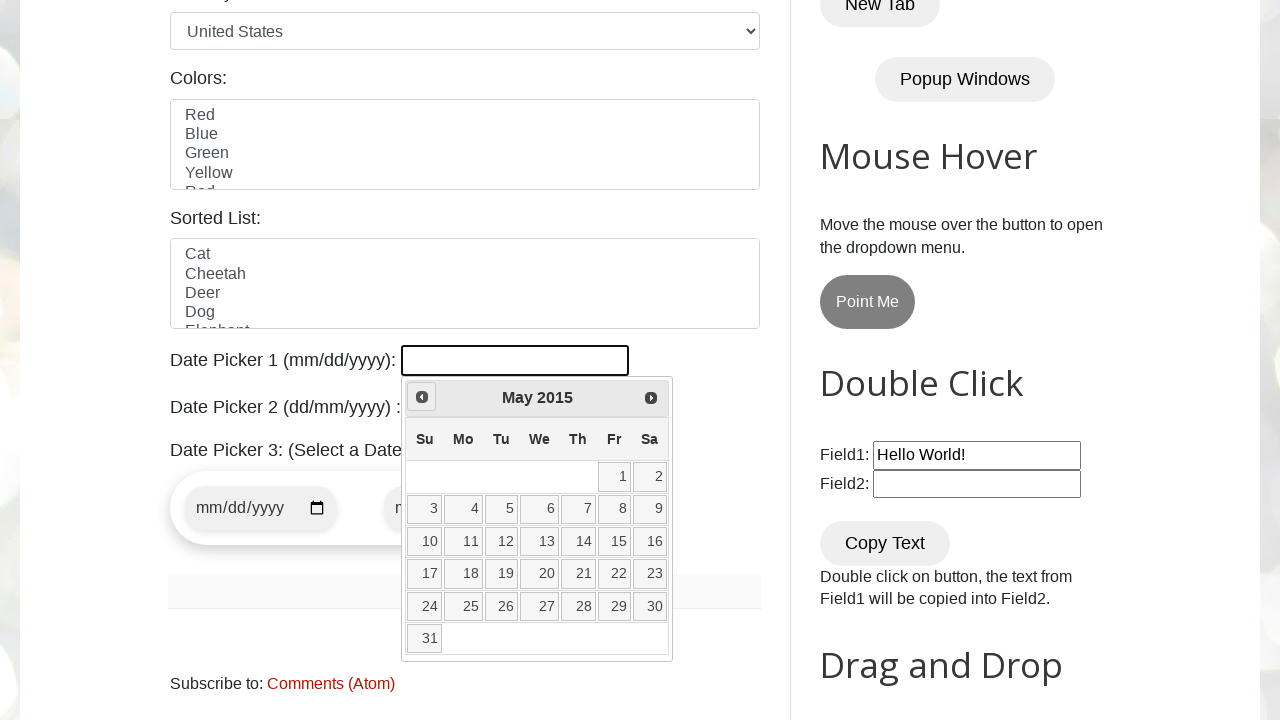

Retrieved current year: 2015
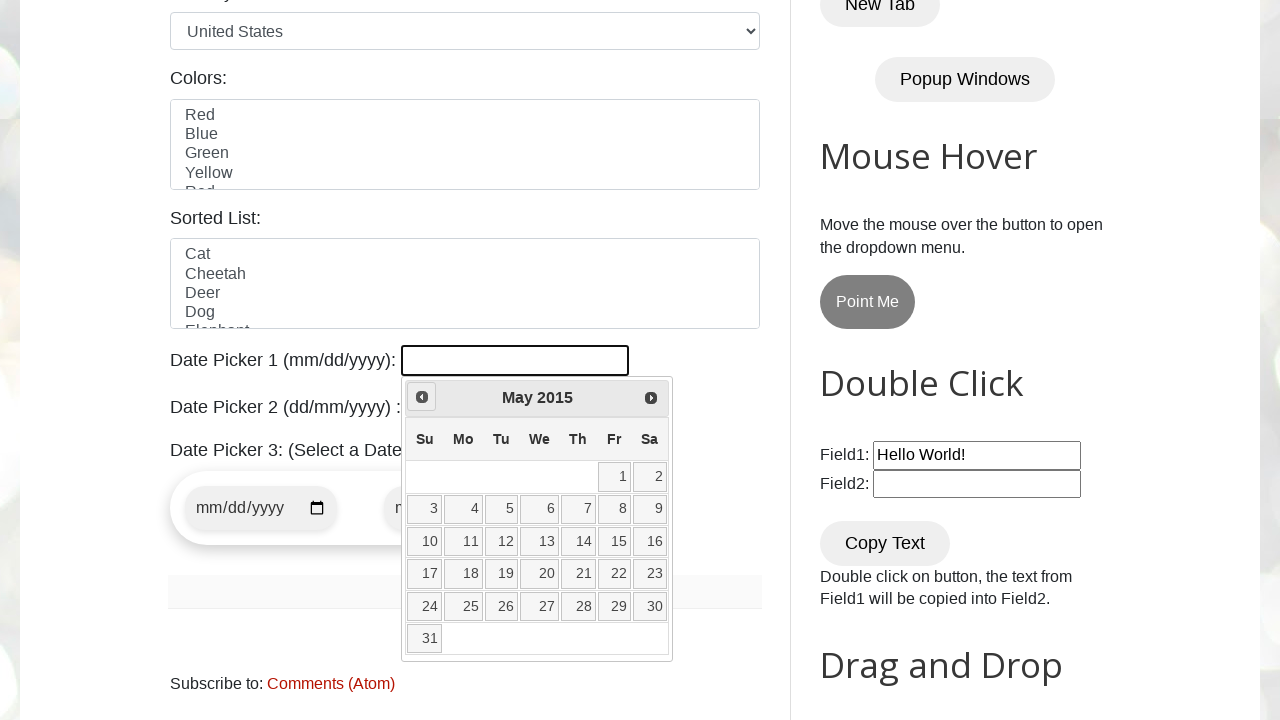

Clicked previous arrow to navigate months (current: May 2015) at (422, 397) on span.ui-icon.ui-icon-circle-triangle-w
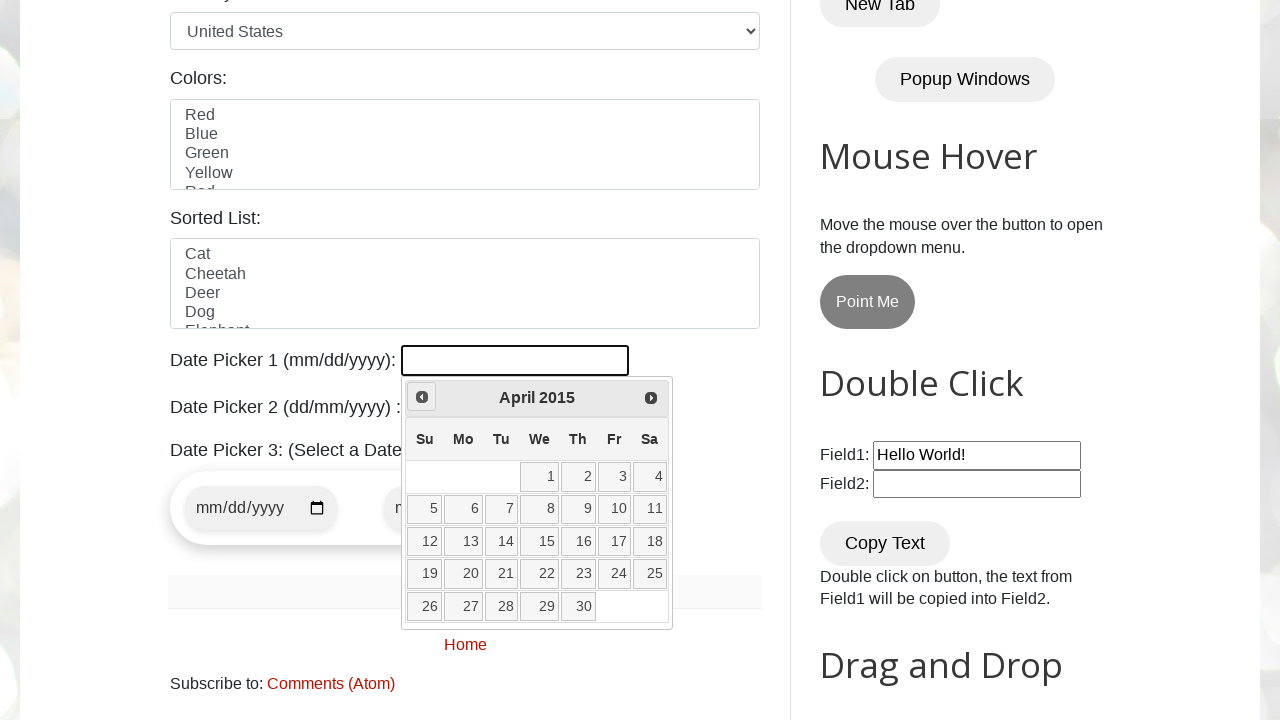

Retrieved current month: April
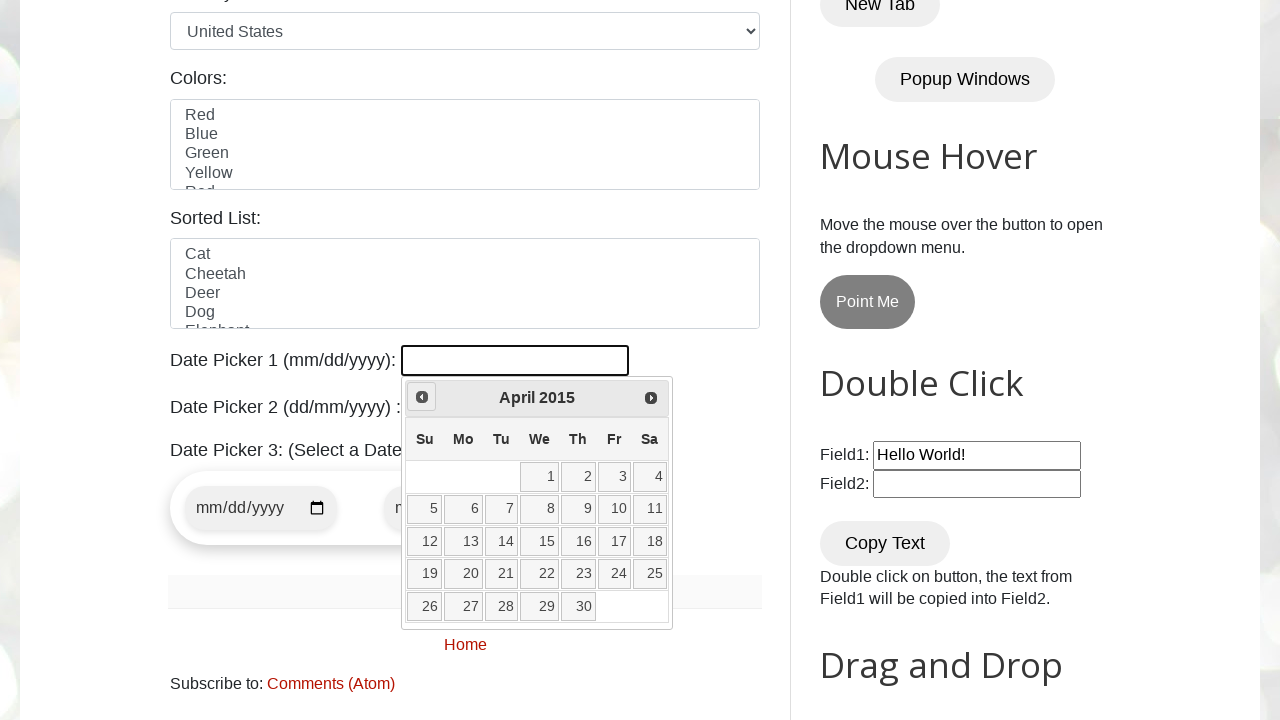

Retrieved current year: 2015
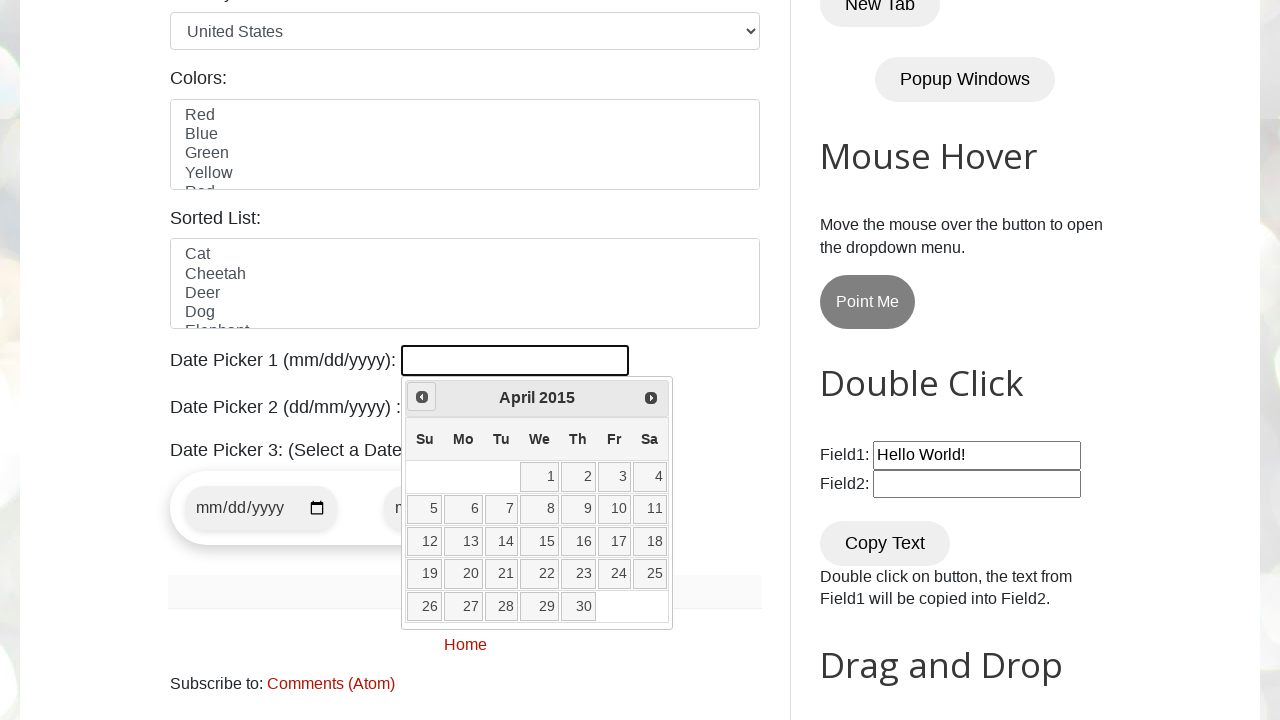

Clicked previous arrow to navigate months (current: April 2015) at (422, 397) on span.ui-icon.ui-icon-circle-triangle-w
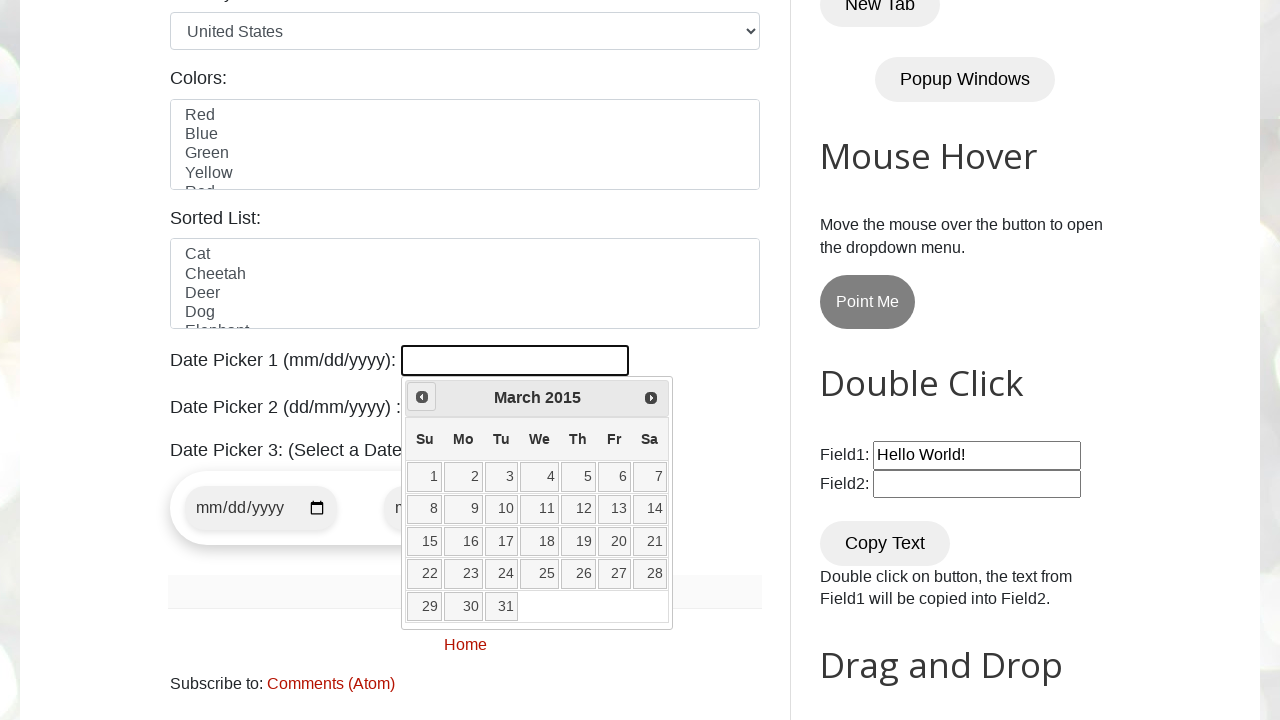

Retrieved current month: March
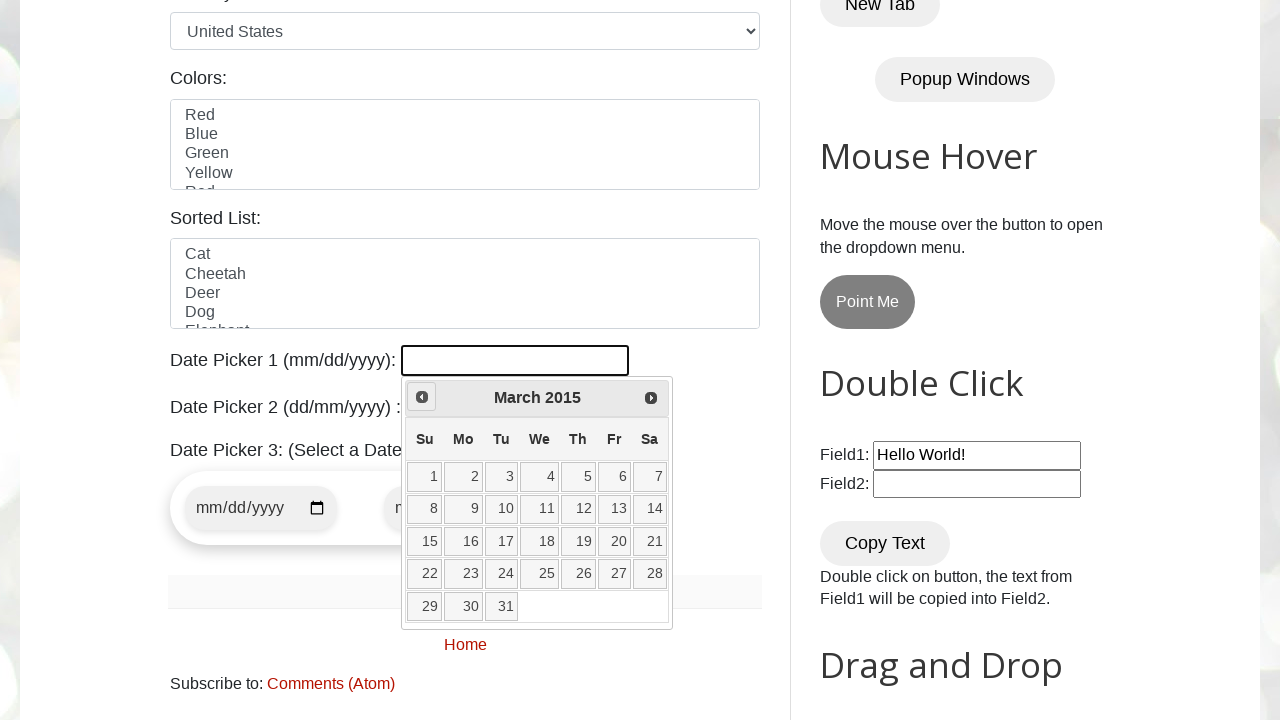

Retrieved current year: 2015
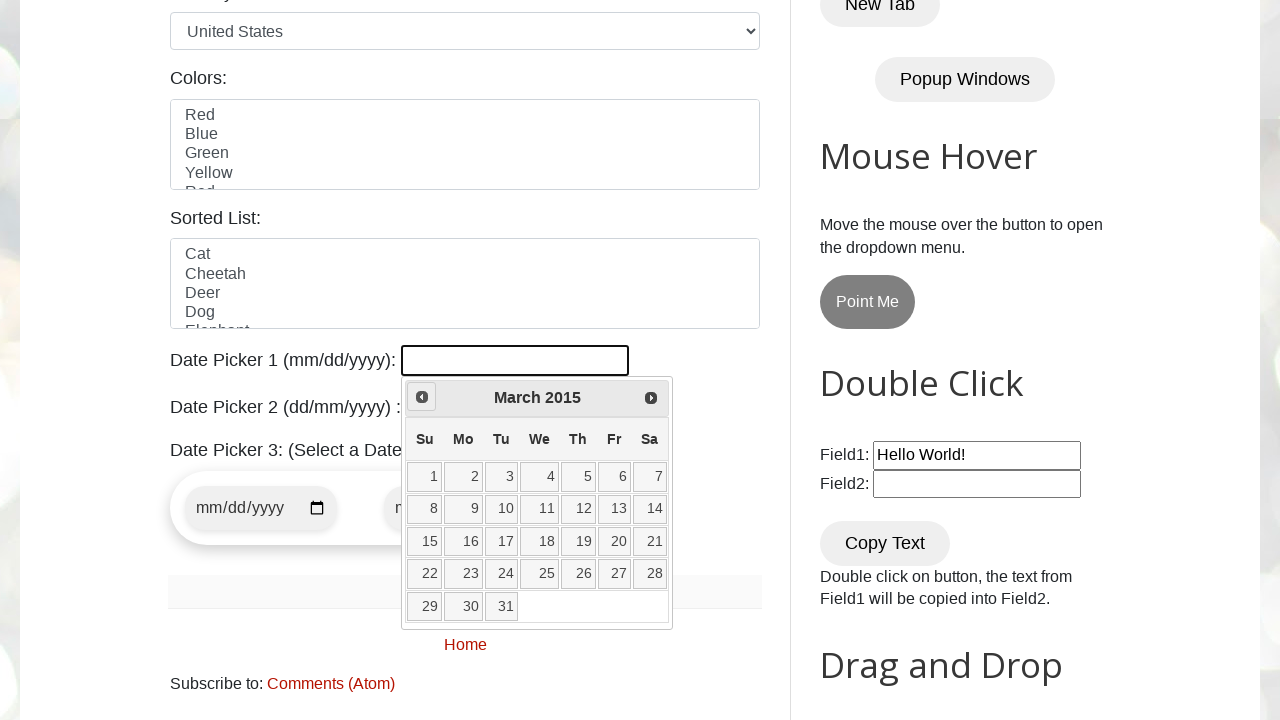

Clicked previous arrow to navigate months (current: March 2015) at (422, 397) on span.ui-icon.ui-icon-circle-triangle-w
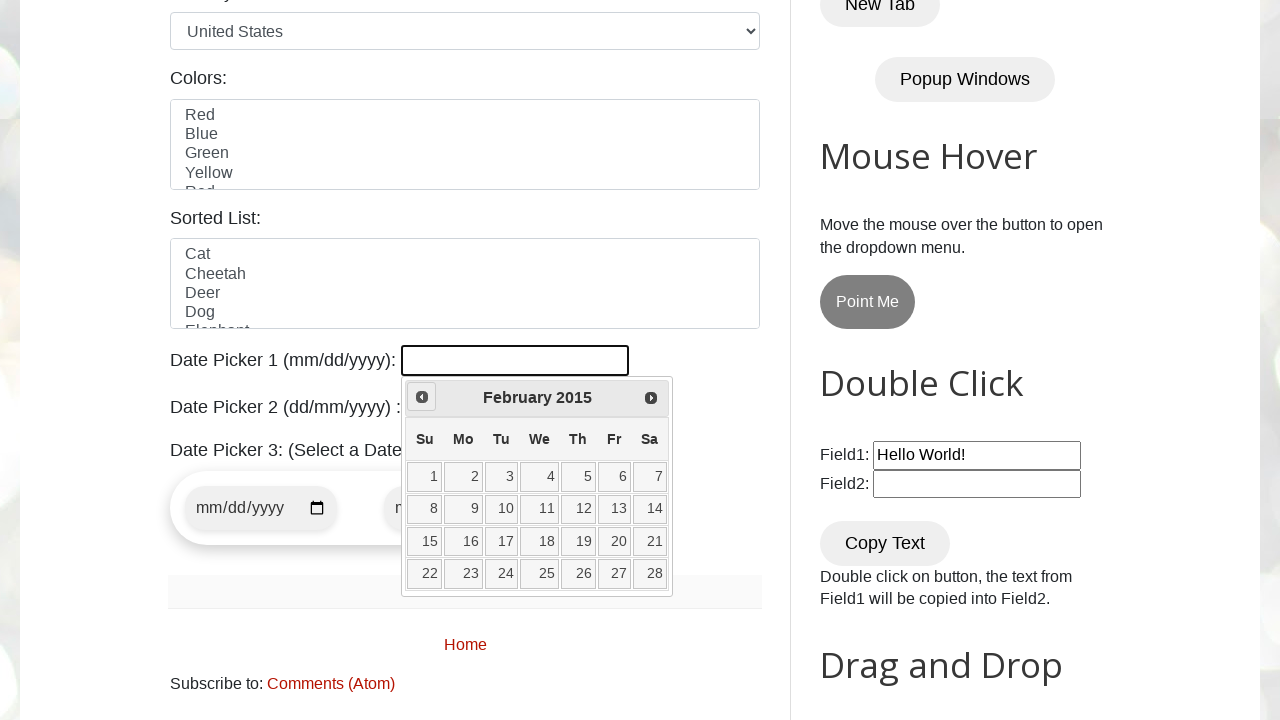

Retrieved current month: February
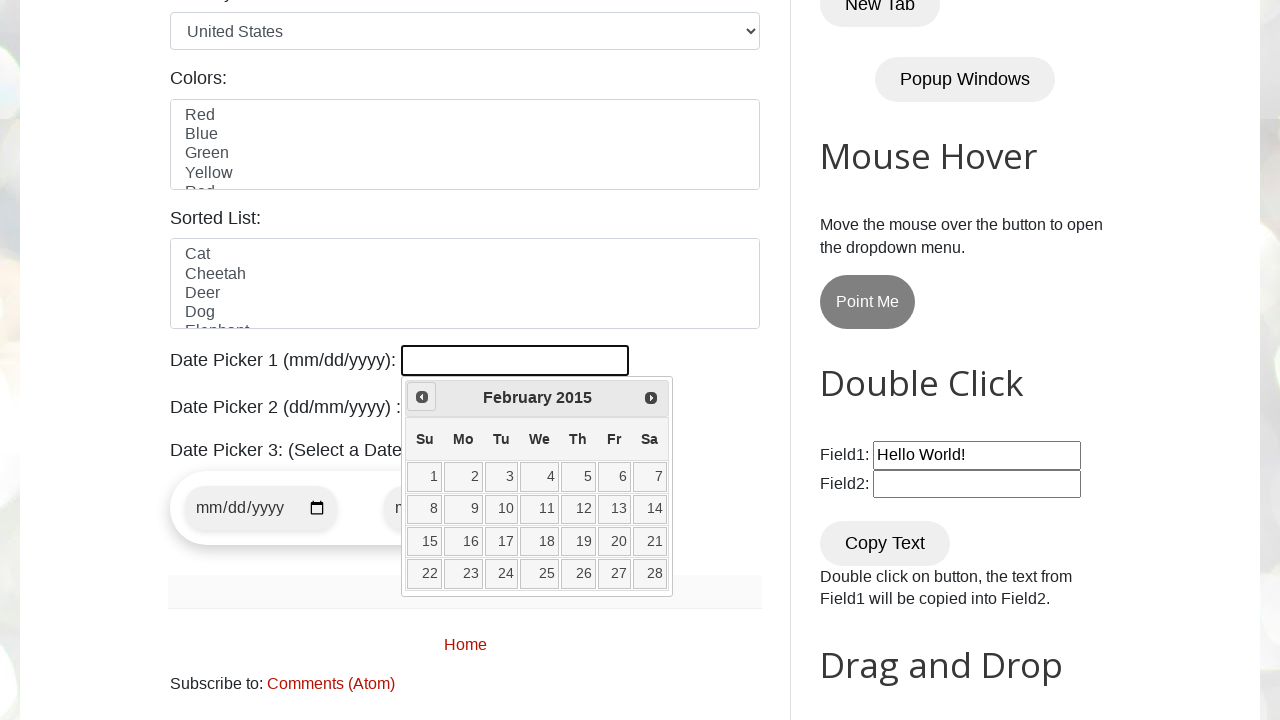

Retrieved current year: 2015
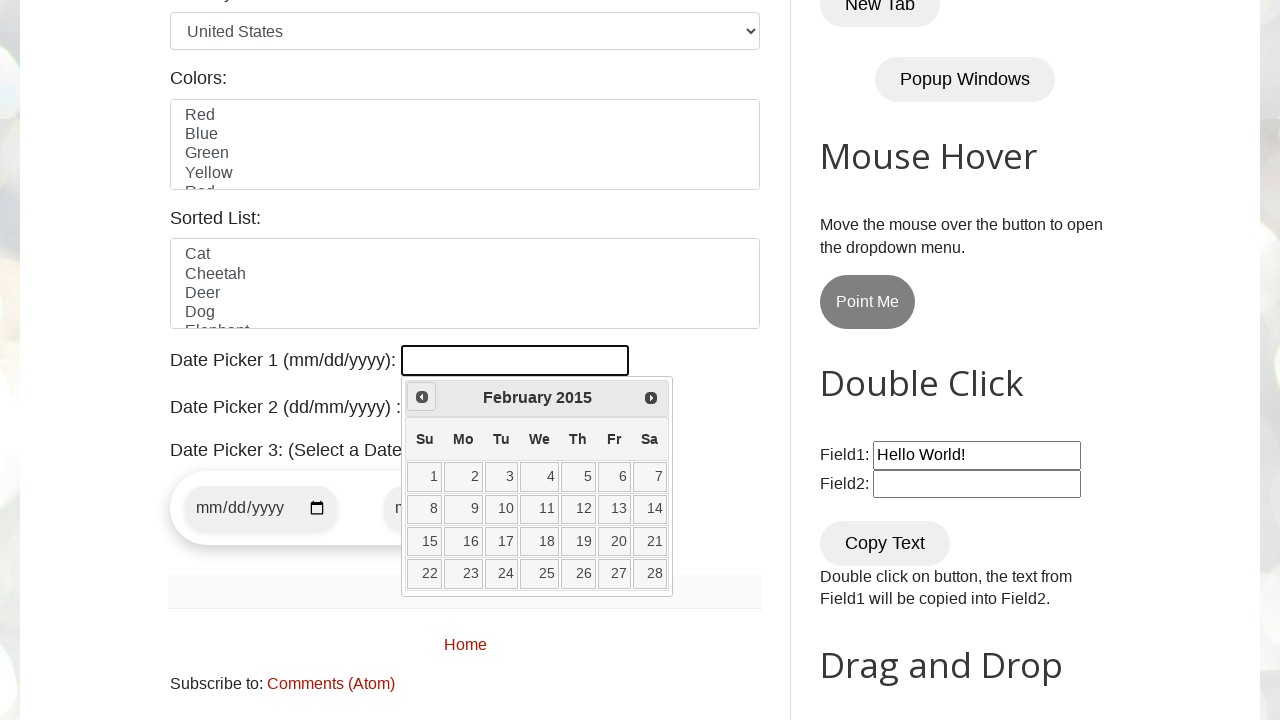

Clicked previous arrow to navigate months (current: February 2015) at (422, 397) on span.ui-icon.ui-icon-circle-triangle-w
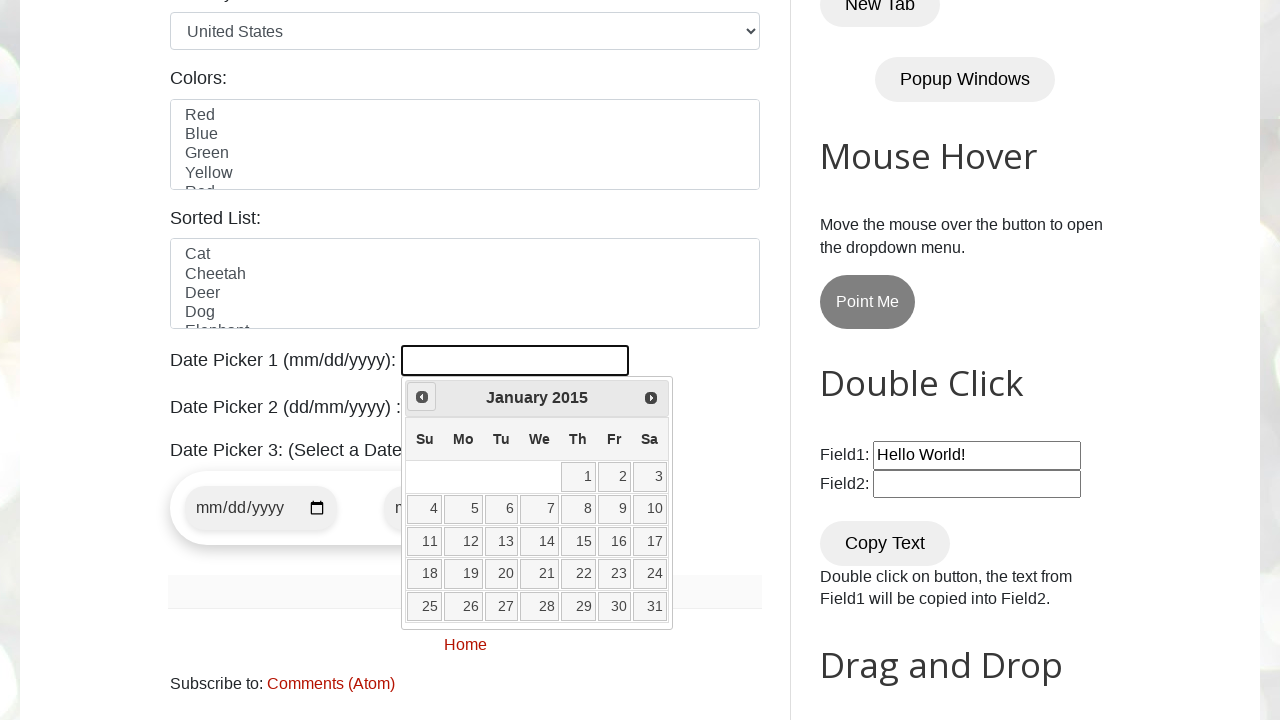

Retrieved current month: January
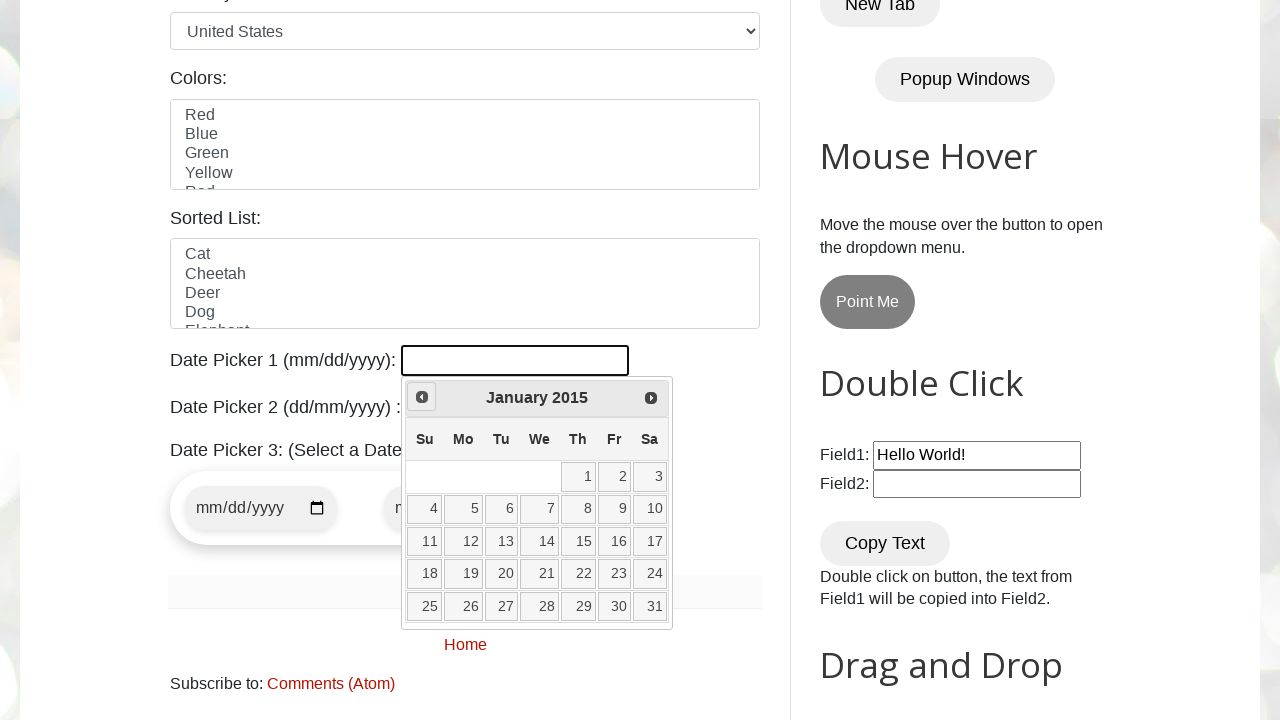

Retrieved current year: 2015
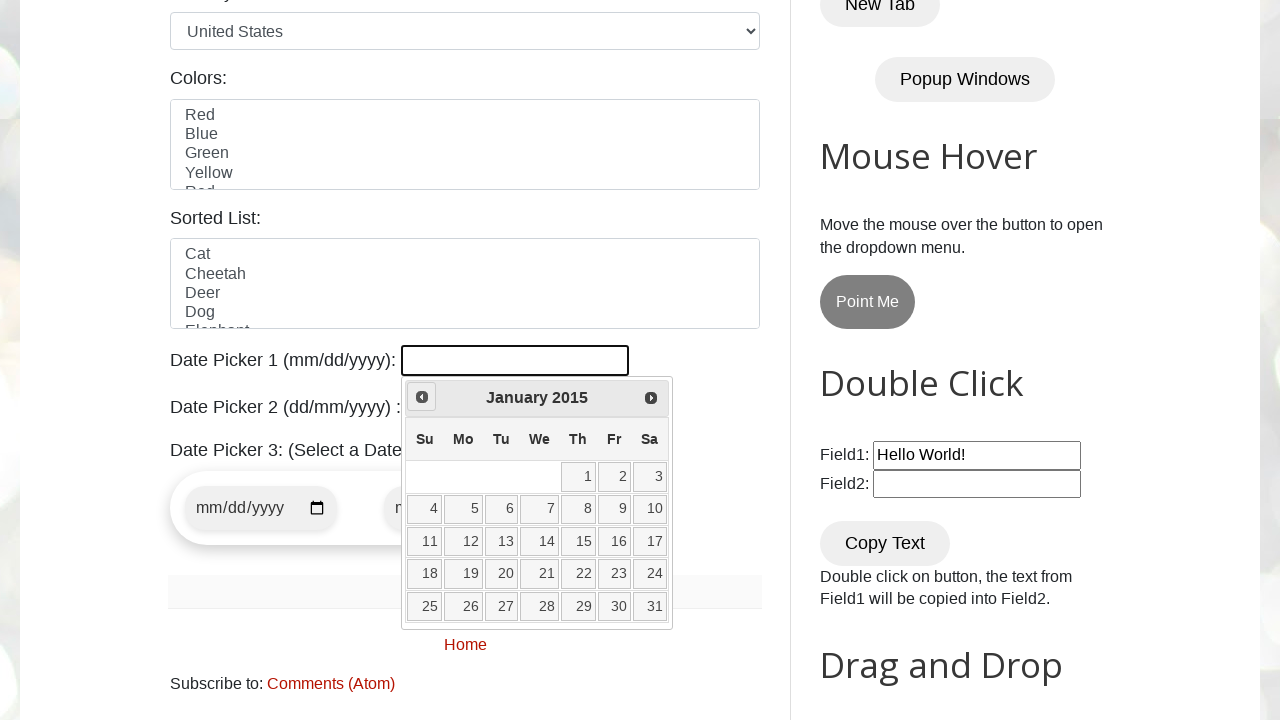

Clicked previous arrow to navigate months (current: January 2015) at (422, 397) on span.ui-icon.ui-icon-circle-triangle-w
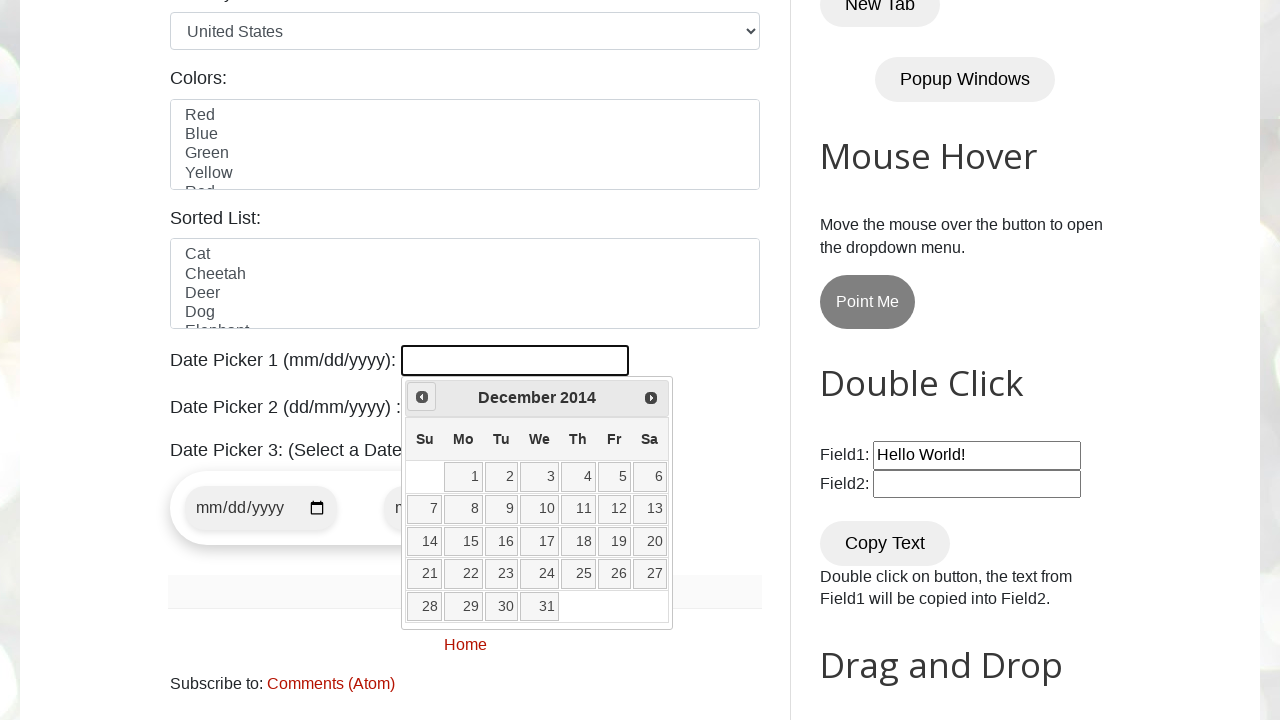

Retrieved current month: December
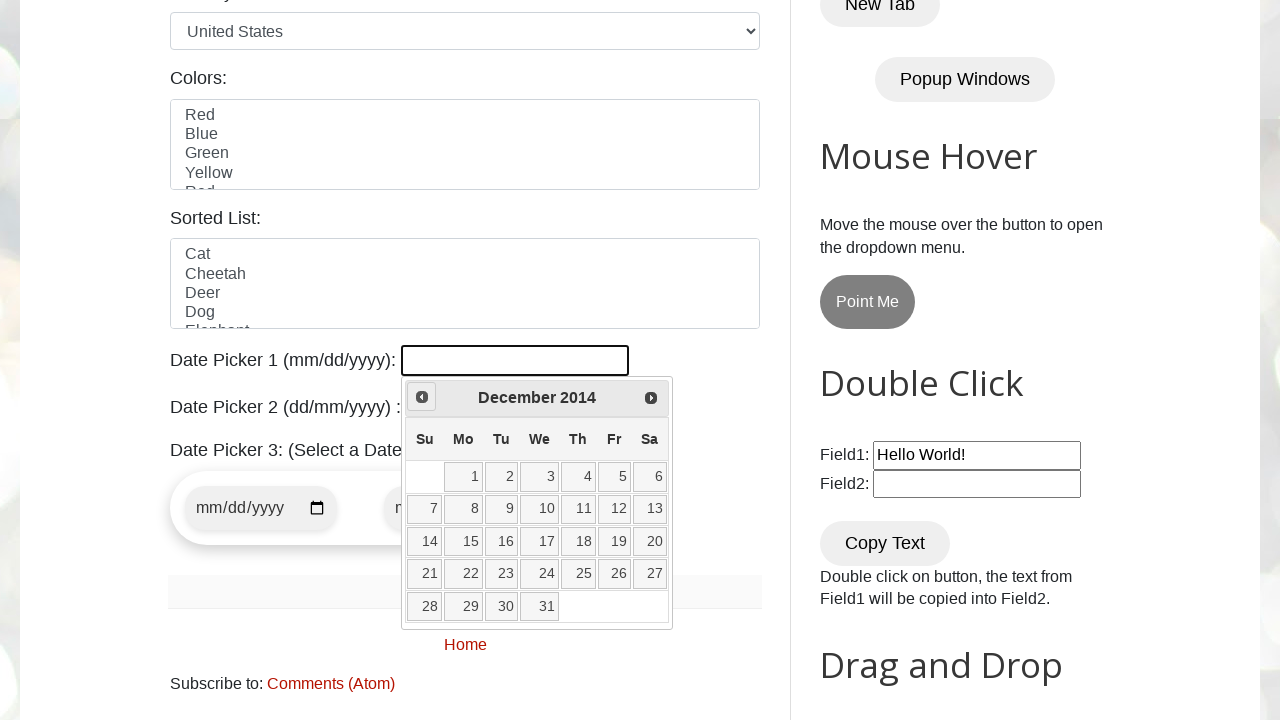

Retrieved current year: 2014
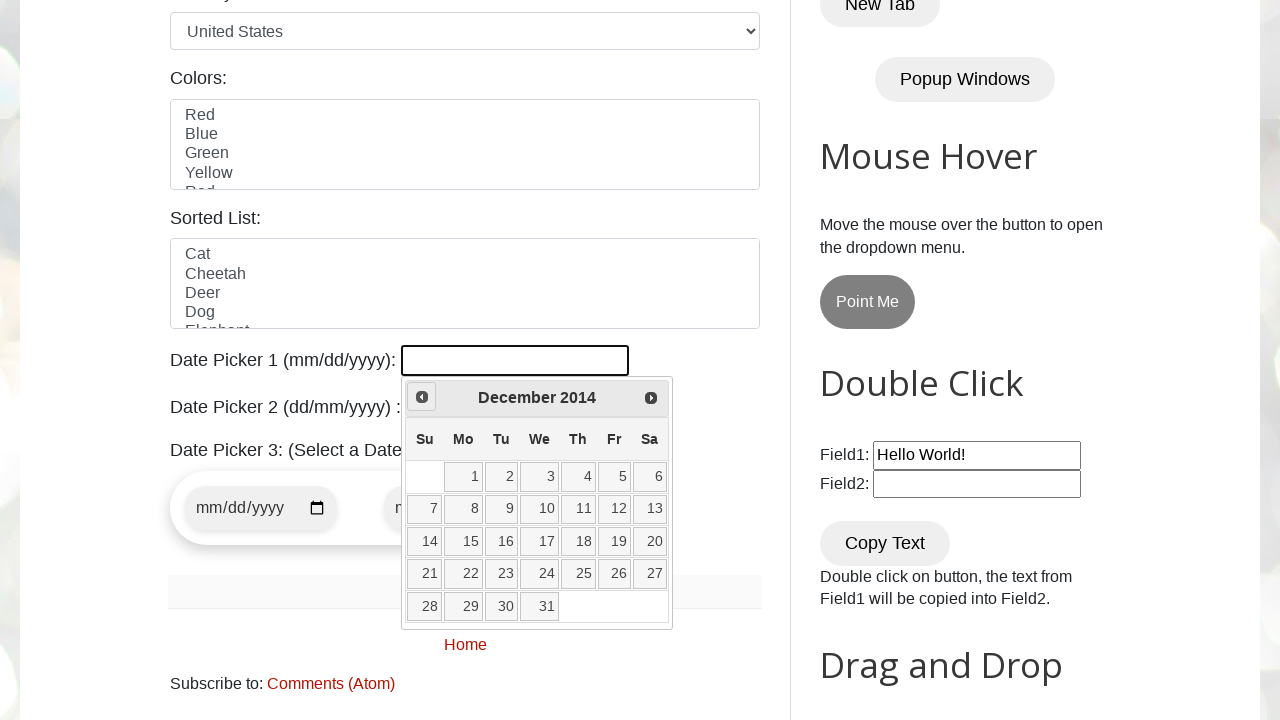

Clicked previous arrow to navigate months (current: December 2014) at (422, 397) on span.ui-icon.ui-icon-circle-triangle-w
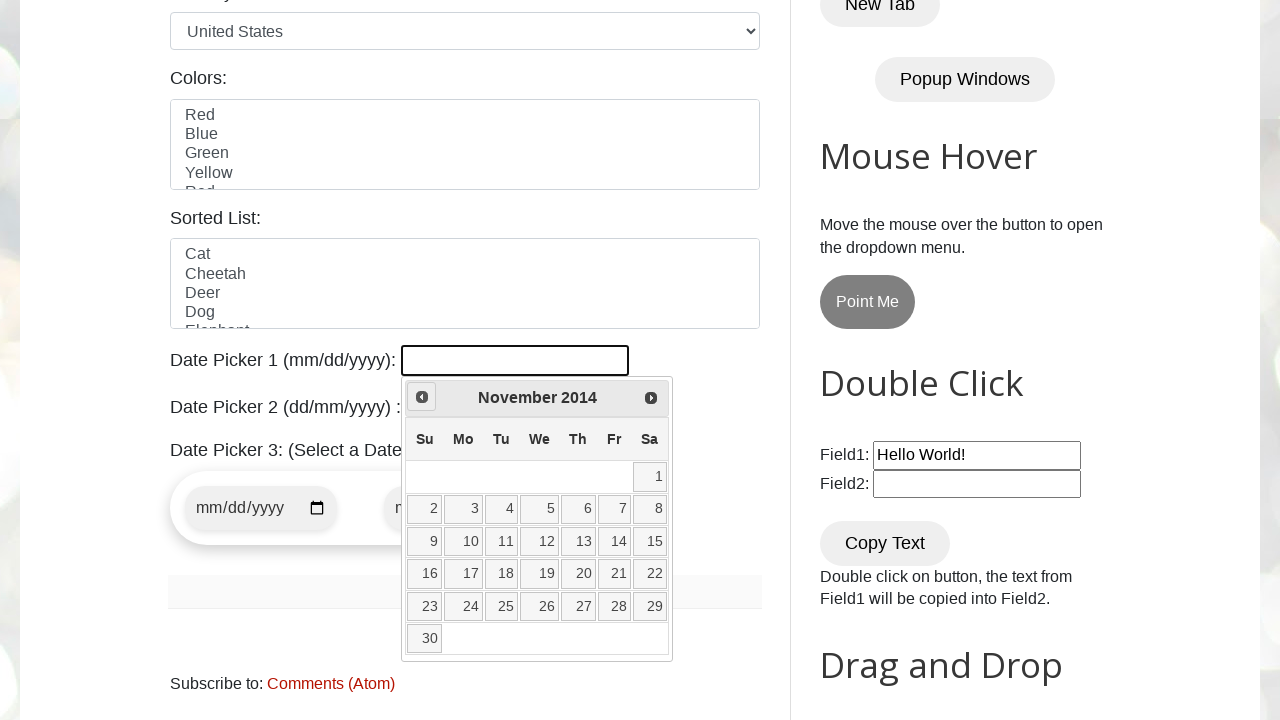

Retrieved current month: November
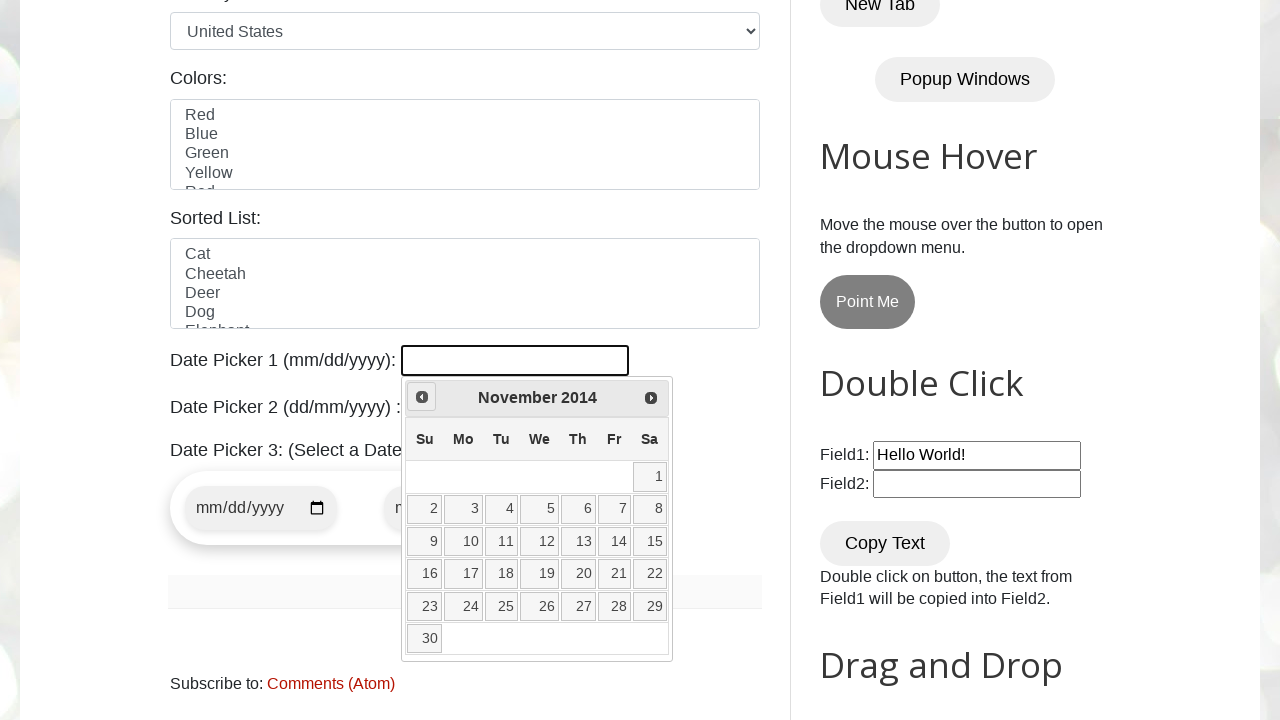

Retrieved current year: 2014
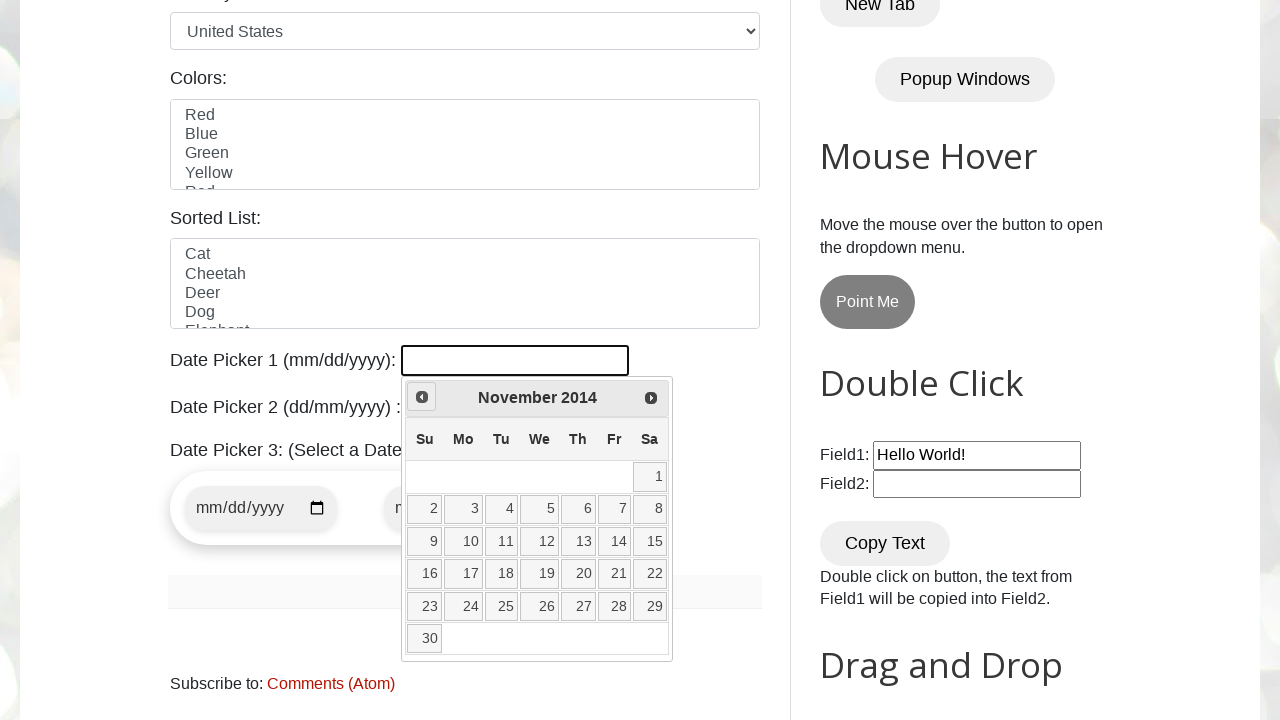

Clicked previous arrow to navigate months (current: November 2014) at (422, 397) on span.ui-icon.ui-icon-circle-triangle-w
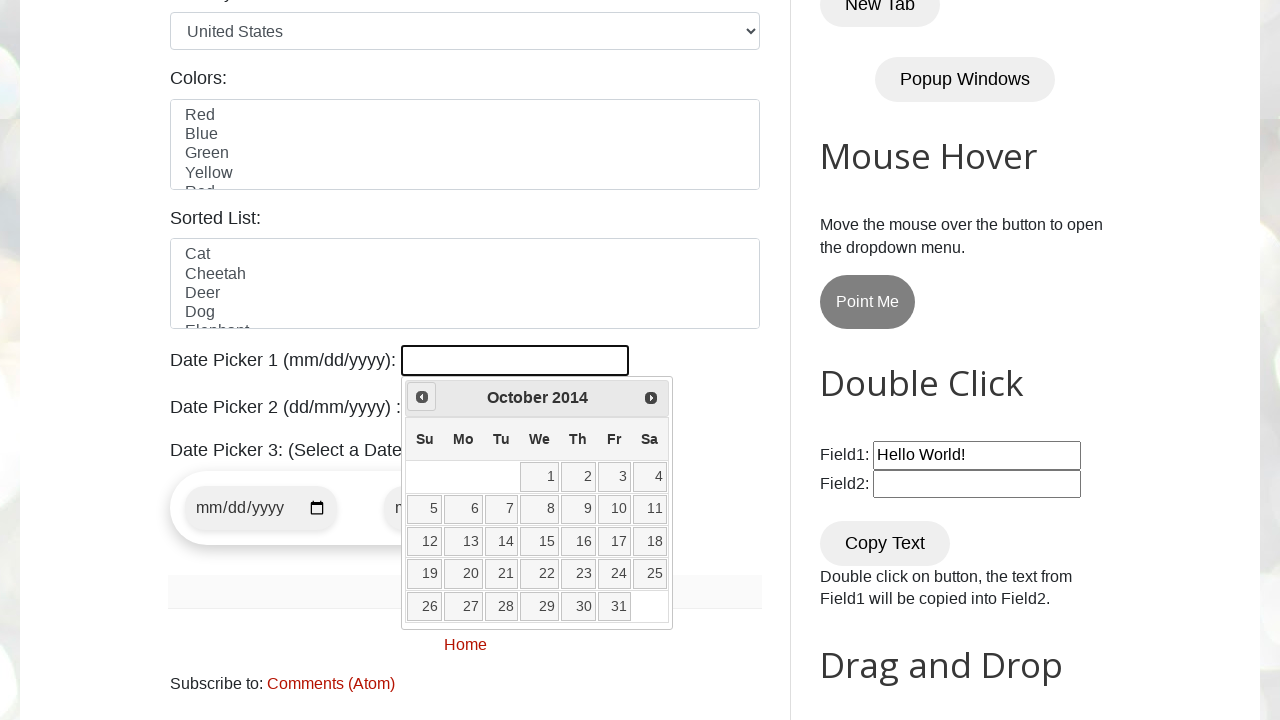

Retrieved current month: October
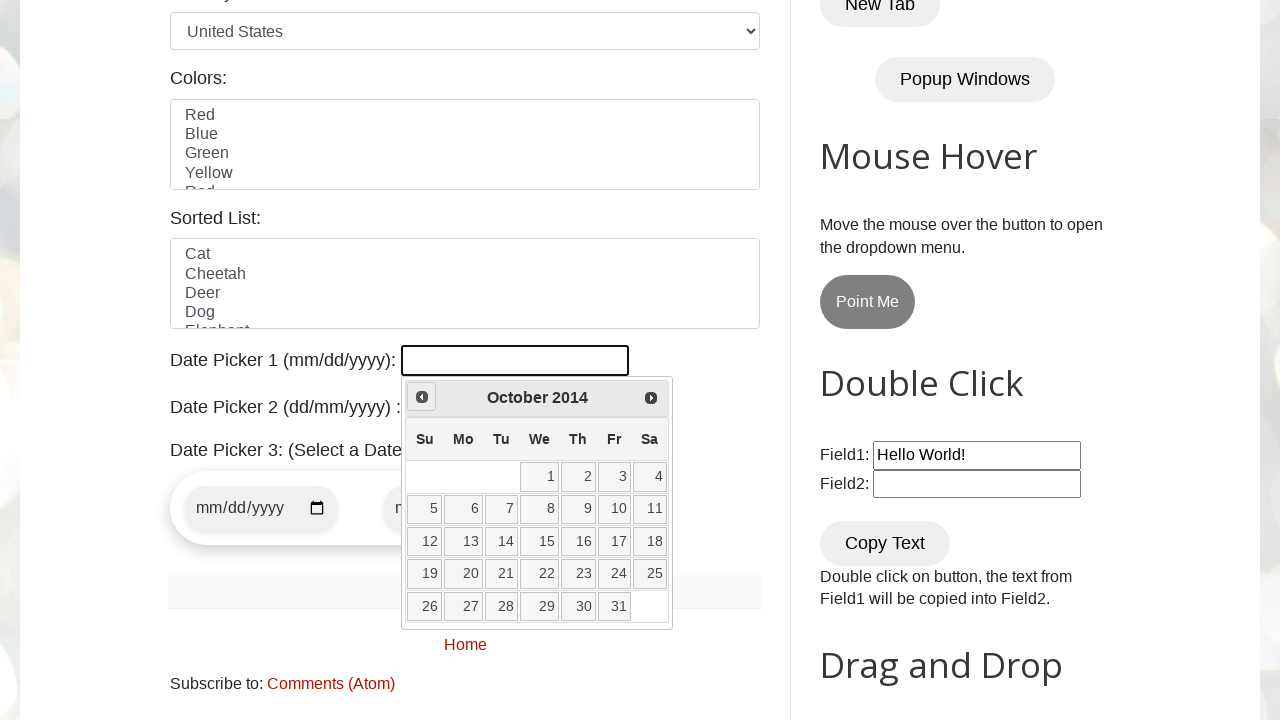

Retrieved current year: 2014
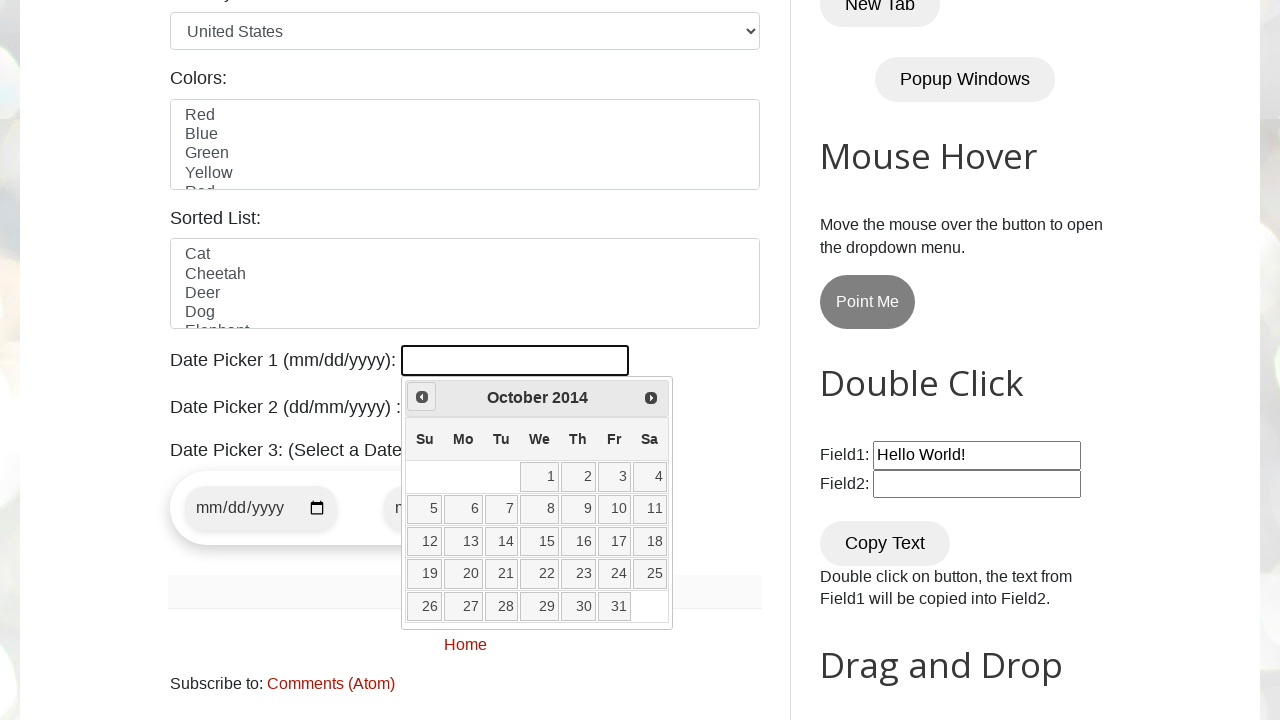

Clicked previous arrow to navigate months (current: October 2014) at (422, 397) on span.ui-icon.ui-icon-circle-triangle-w
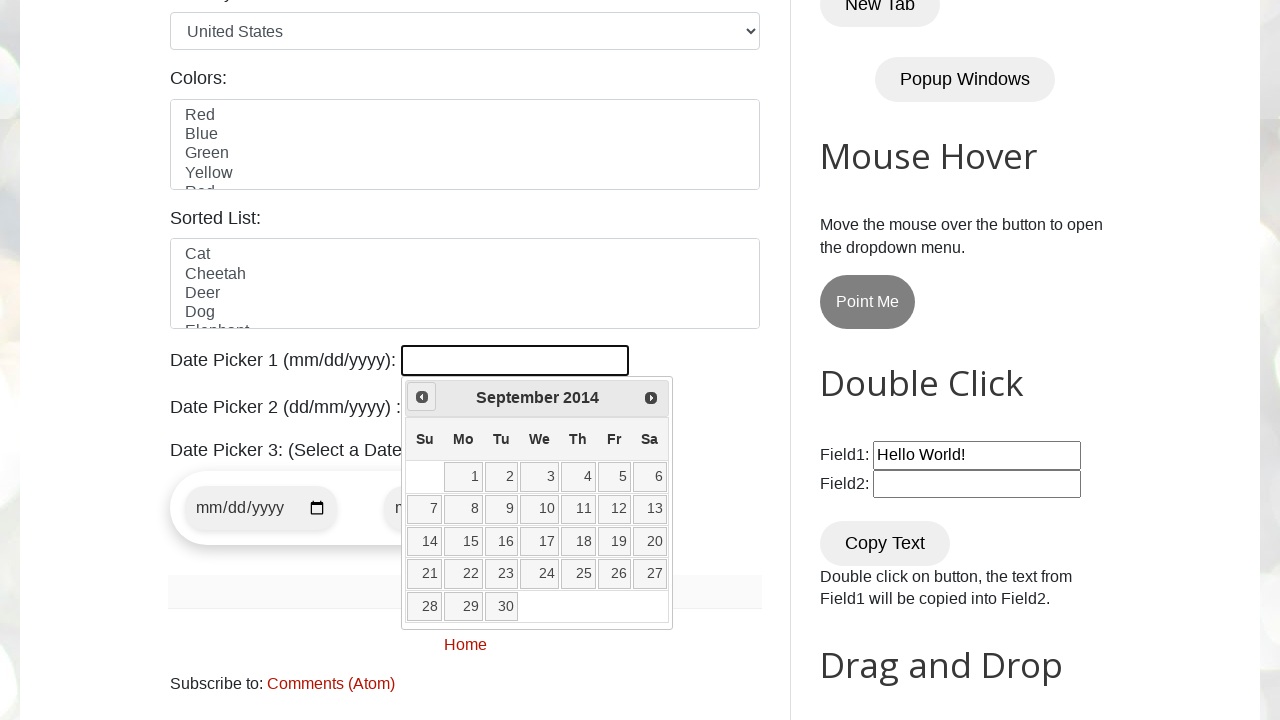

Retrieved current month: September
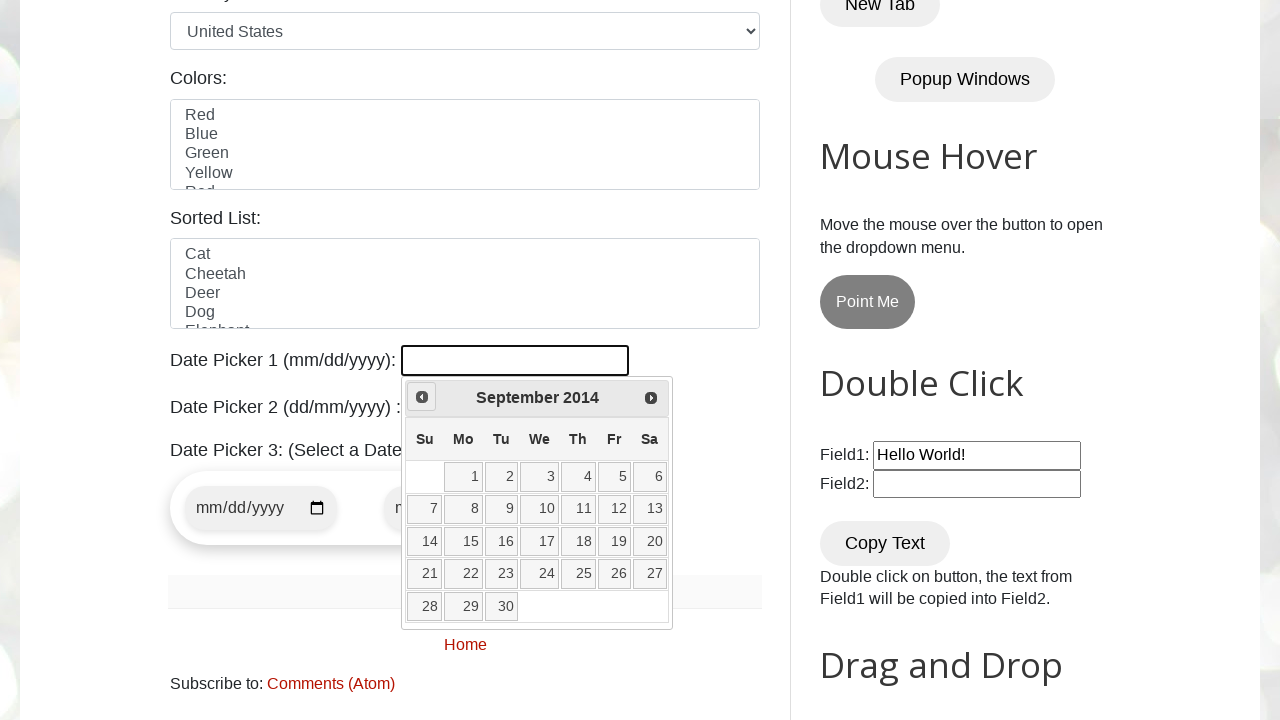

Retrieved current year: 2014
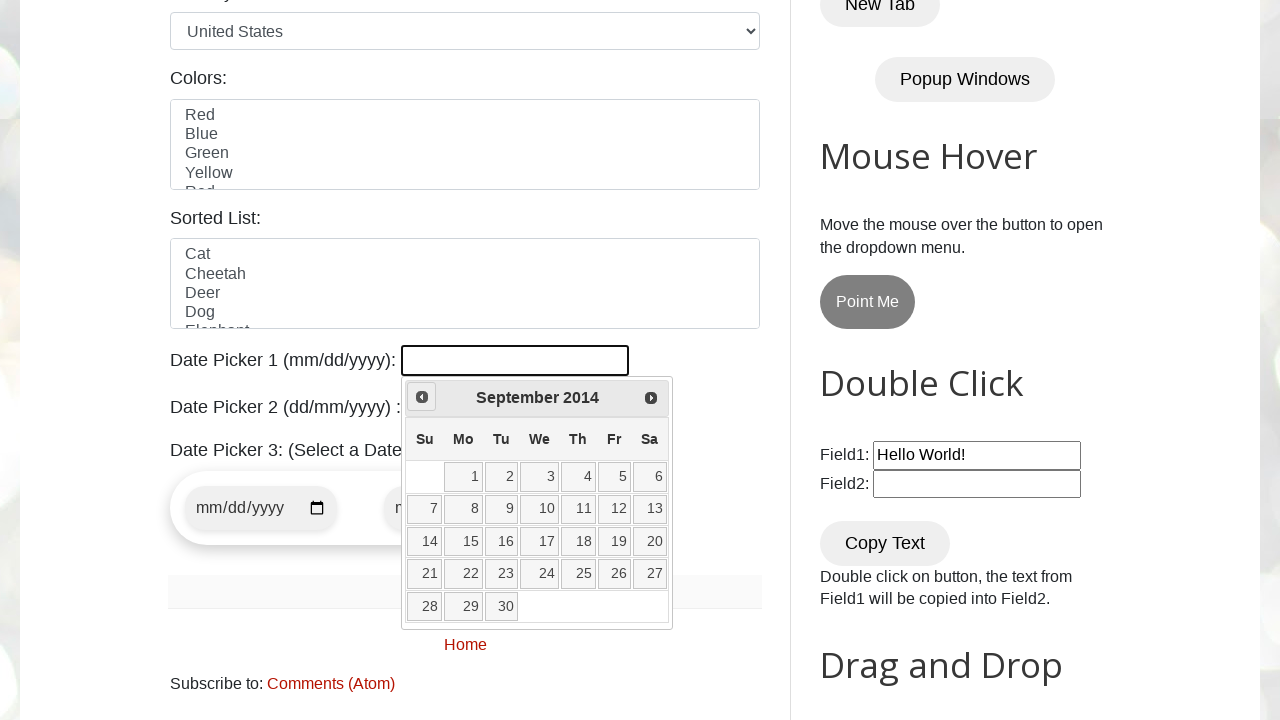

Clicked previous arrow to navigate months (current: September 2014) at (422, 397) on span.ui-icon.ui-icon-circle-triangle-w
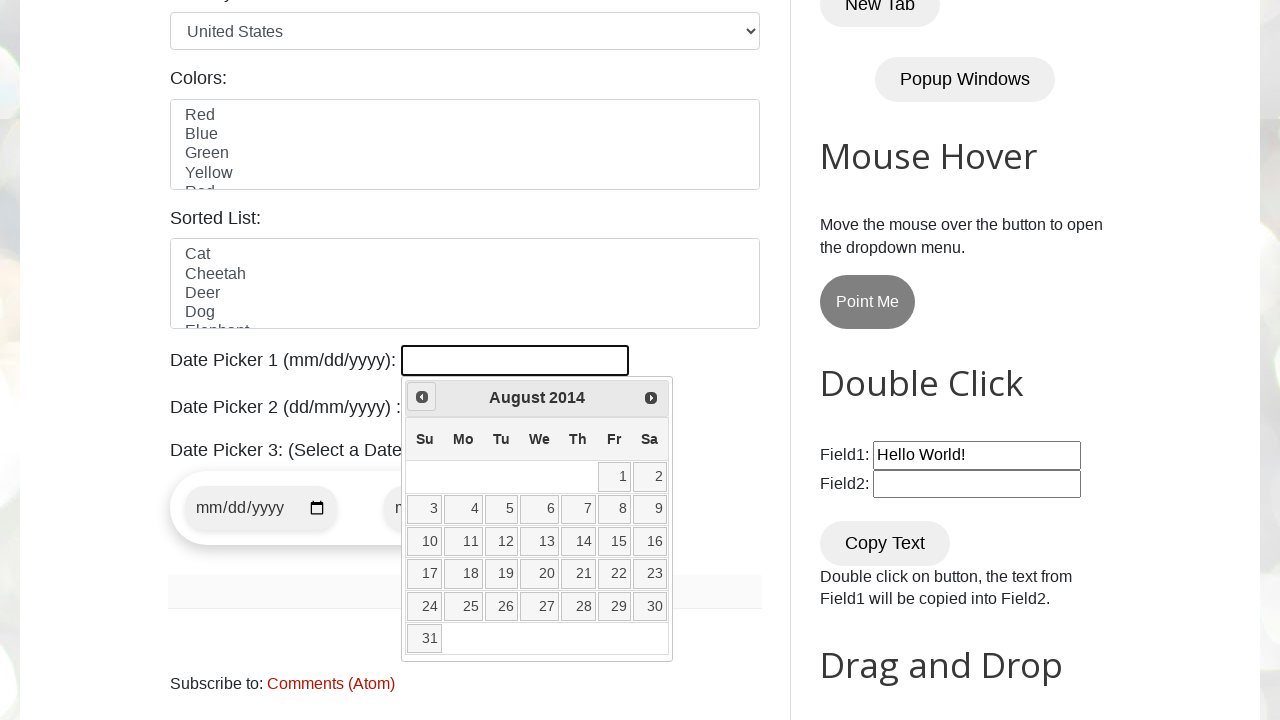

Retrieved current month: August
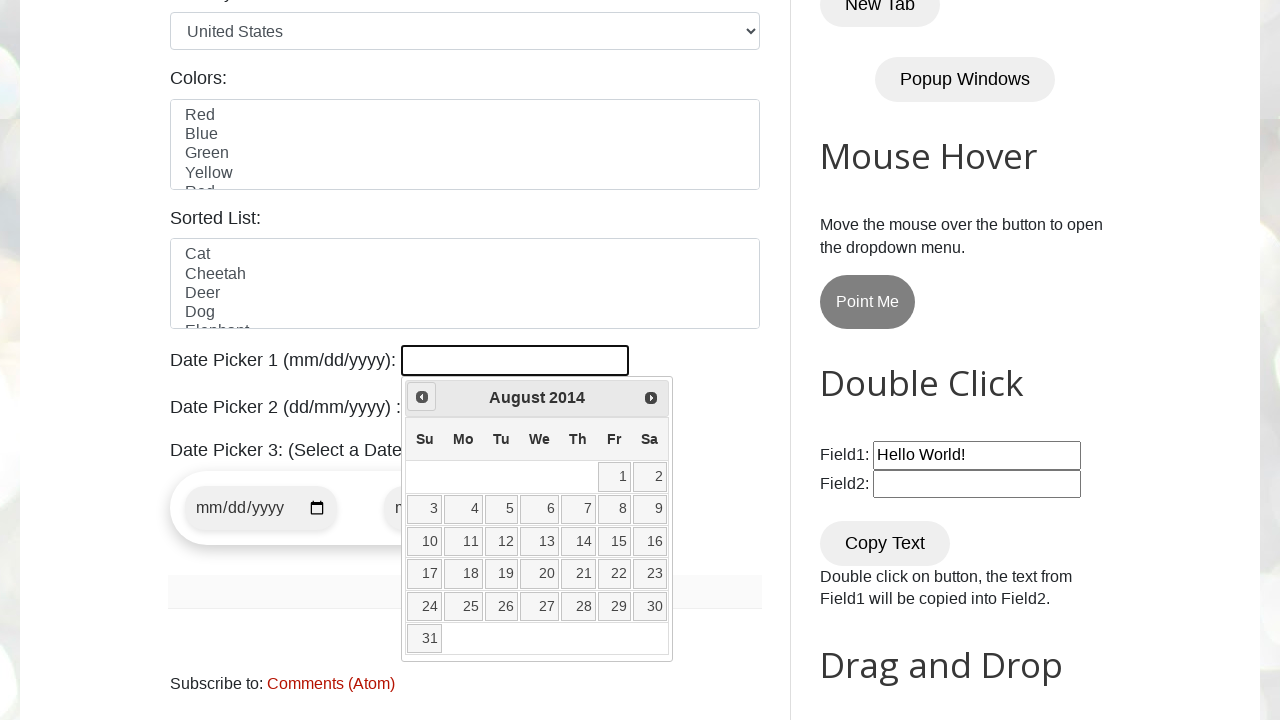

Retrieved current year: 2014
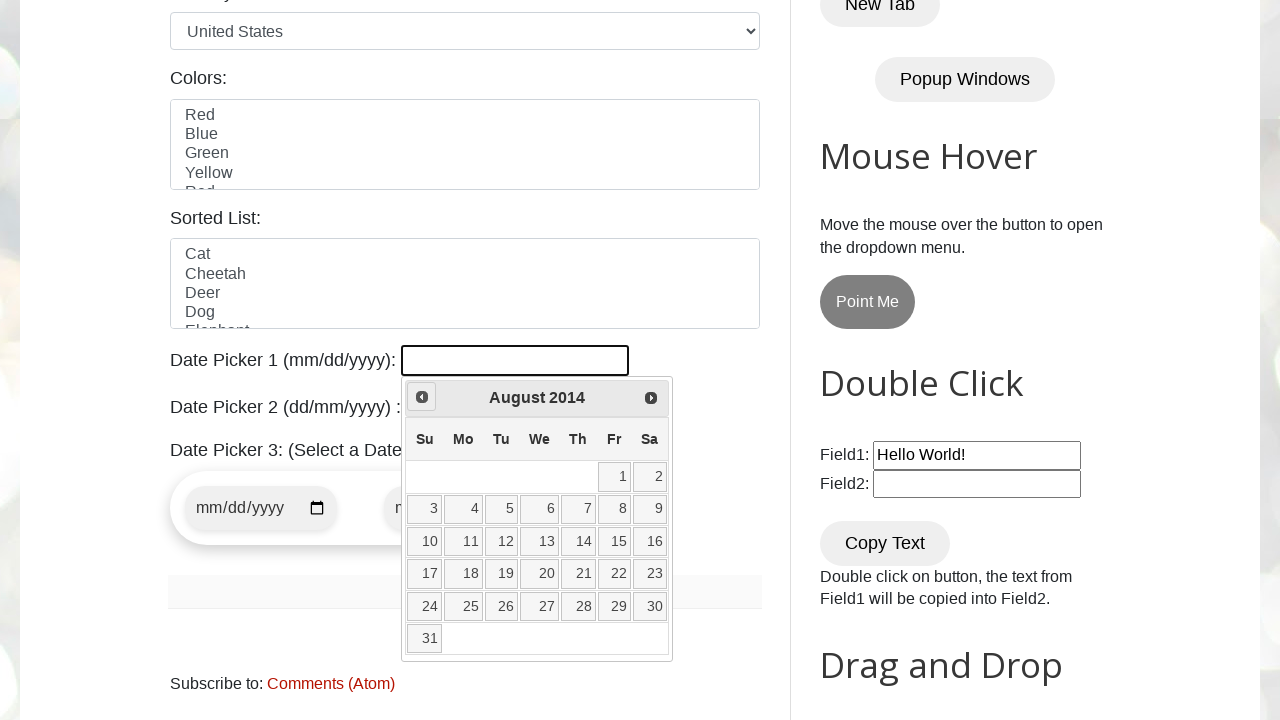

Clicked previous arrow to navigate months (current: August 2014) at (422, 397) on span.ui-icon.ui-icon-circle-triangle-w
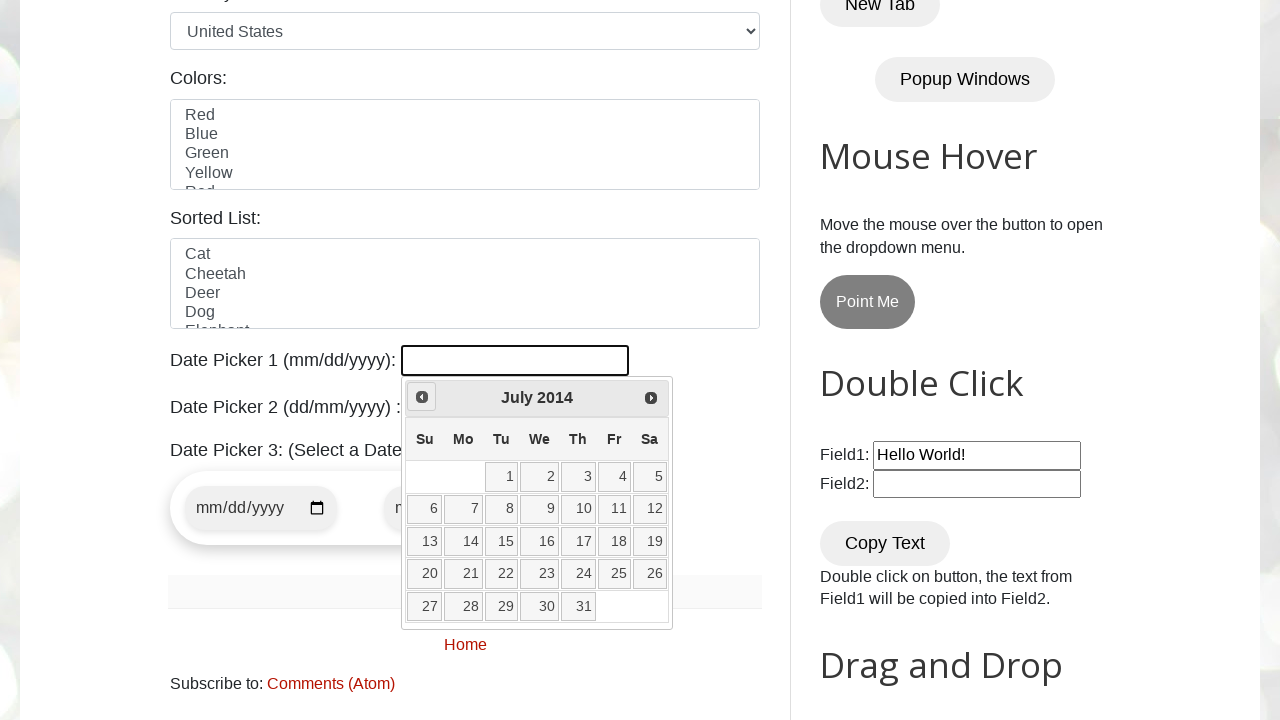

Retrieved current month: July
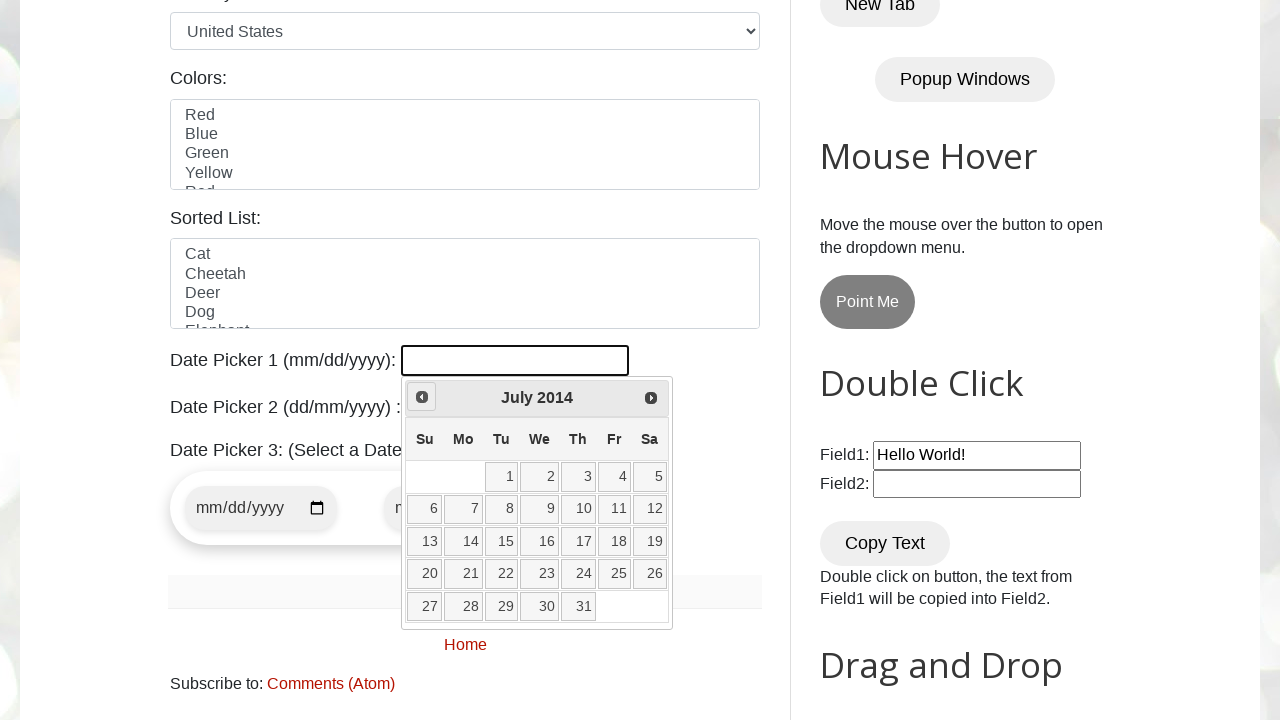

Retrieved current year: 2014
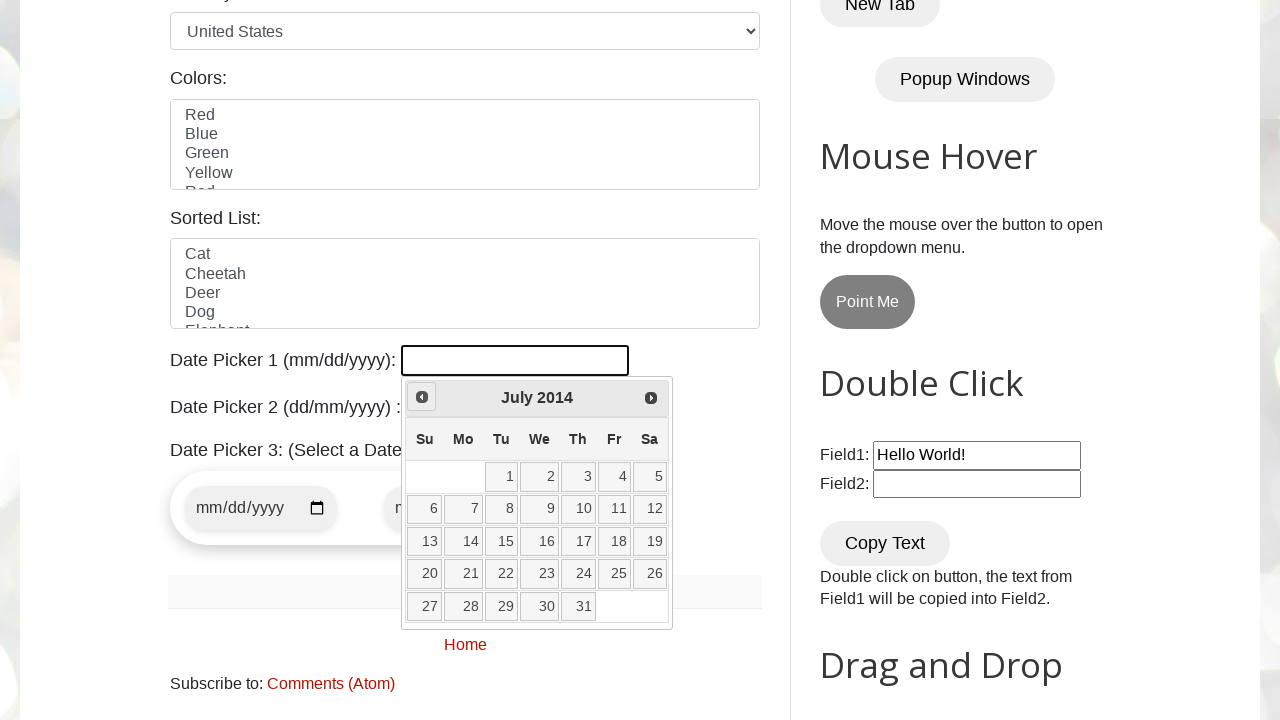

Clicked previous arrow to navigate months (current: July 2014) at (422, 397) on span.ui-icon.ui-icon-circle-triangle-w
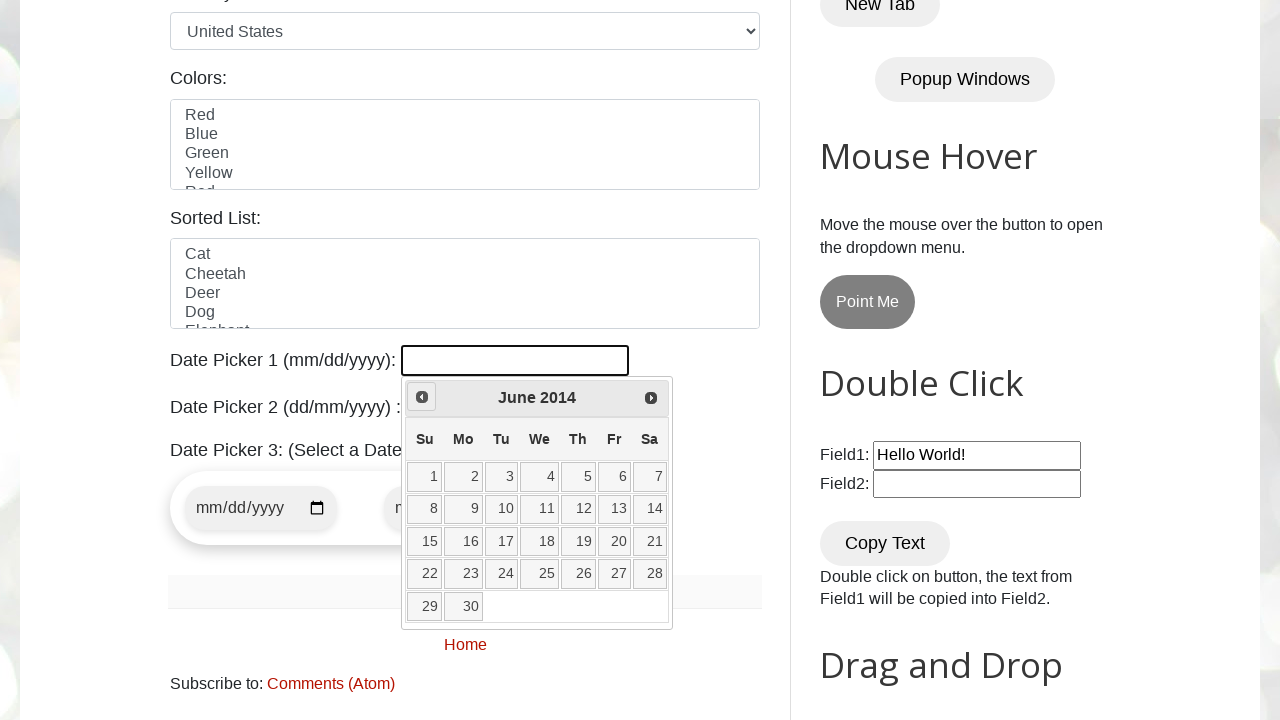

Retrieved current month: June
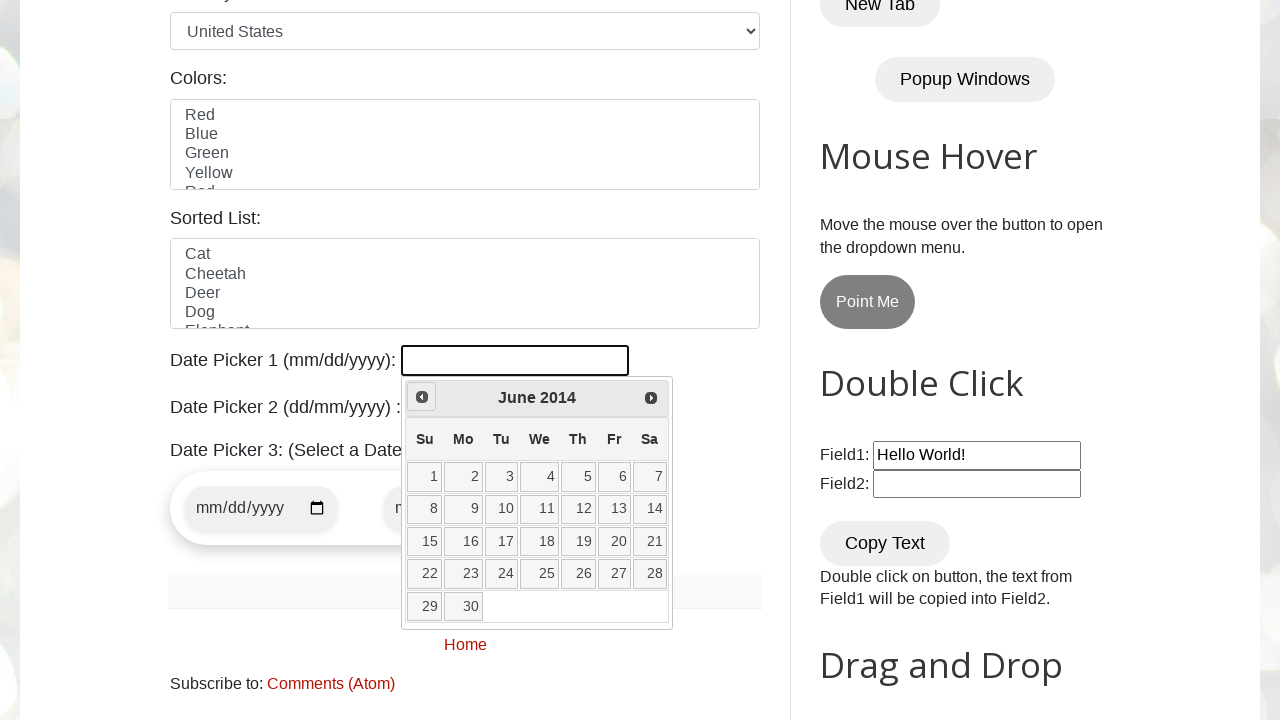

Retrieved current year: 2014
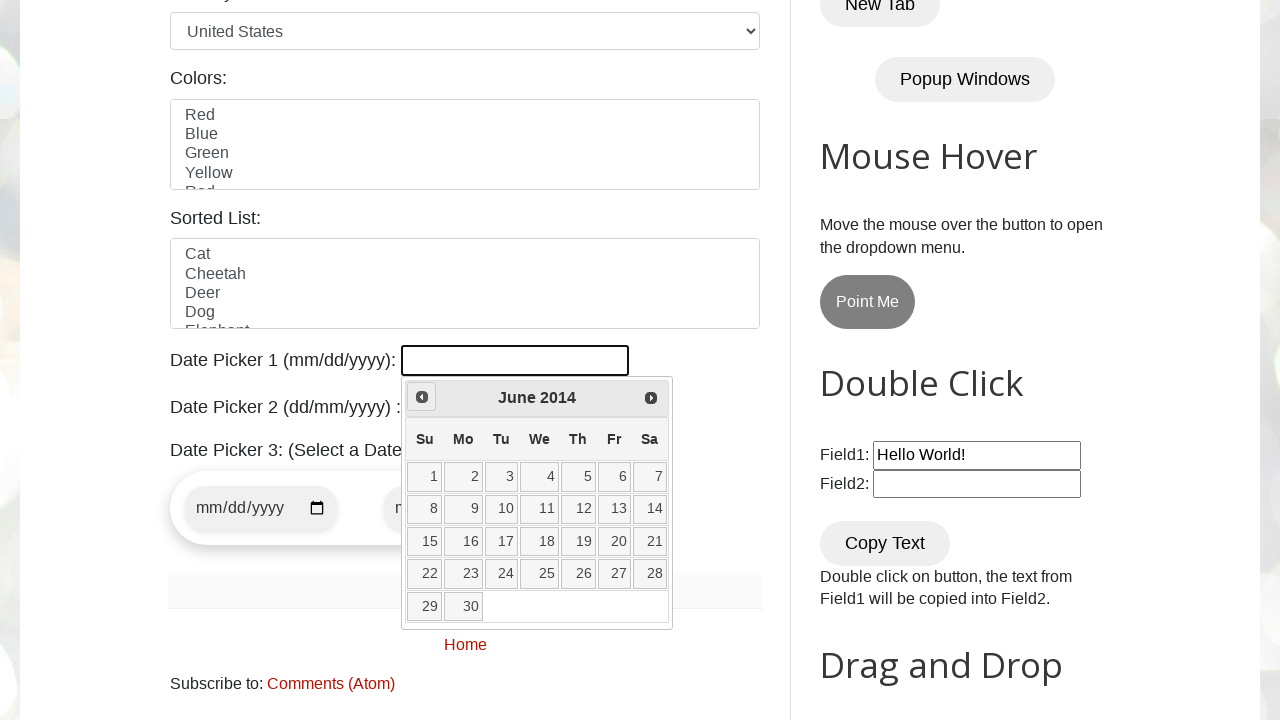

Clicked previous arrow to navigate months (current: June 2014) at (422, 397) on span.ui-icon.ui-icon-circle-triangle-w
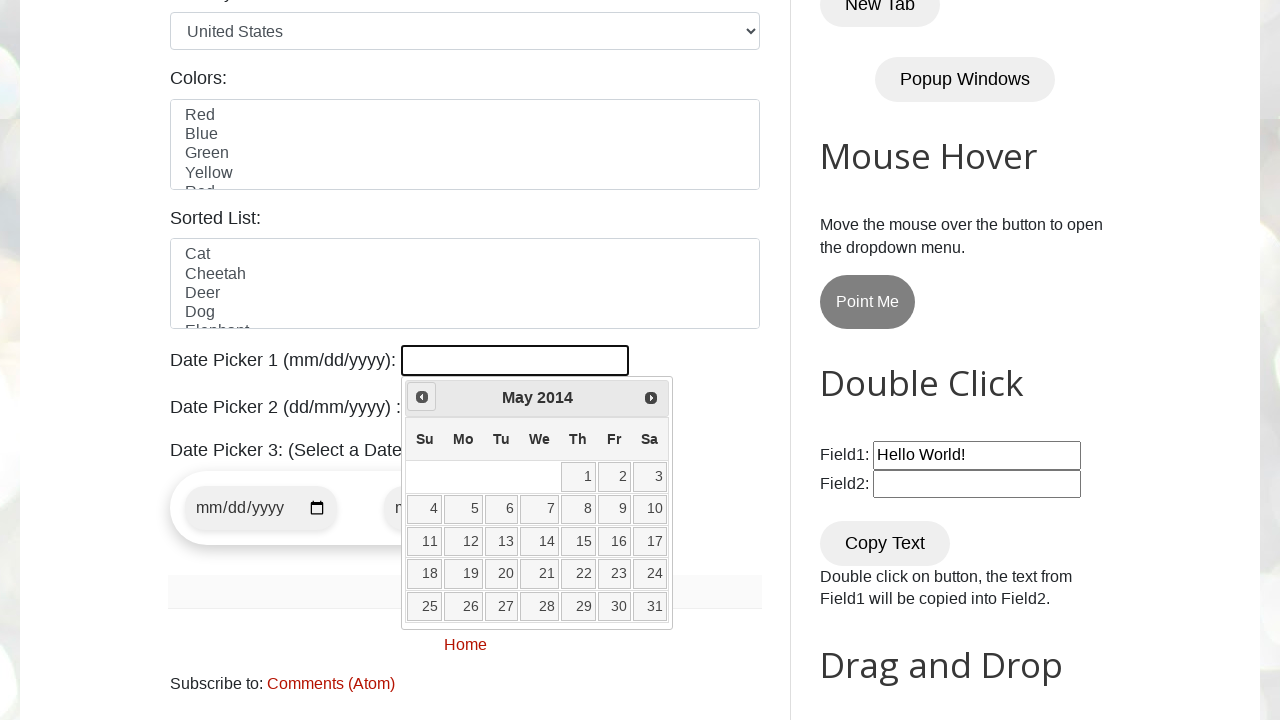

Retrieved current month: May
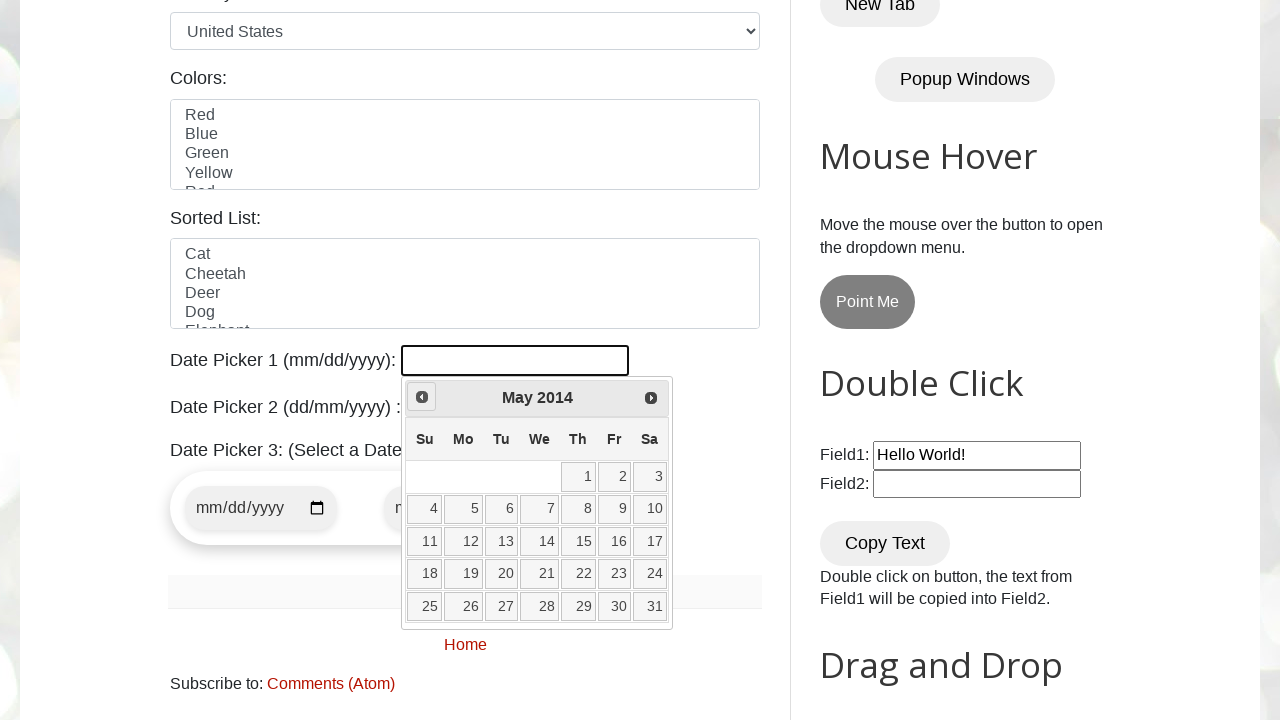

Retrieved current year: 2014
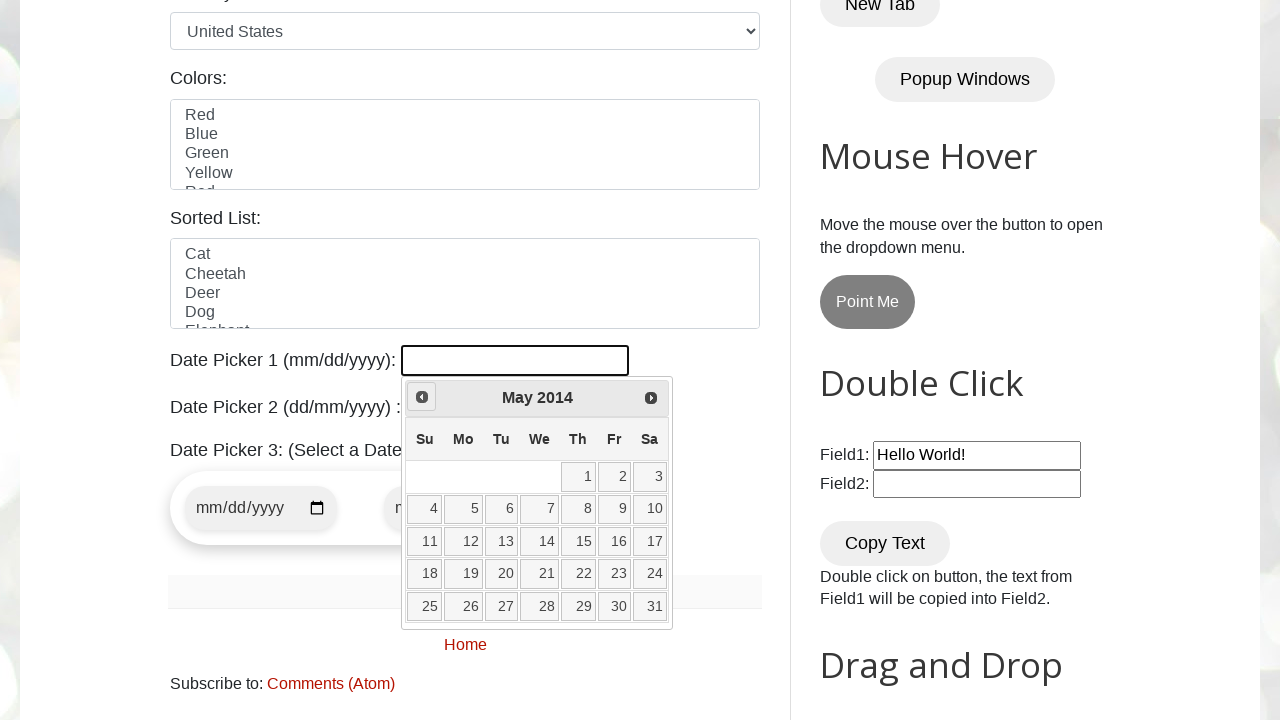

Clicked previous arrow to navigate months (current: May 2014) at (422, 397) on span.ui-icon.ui-icon-circle-triangle-w
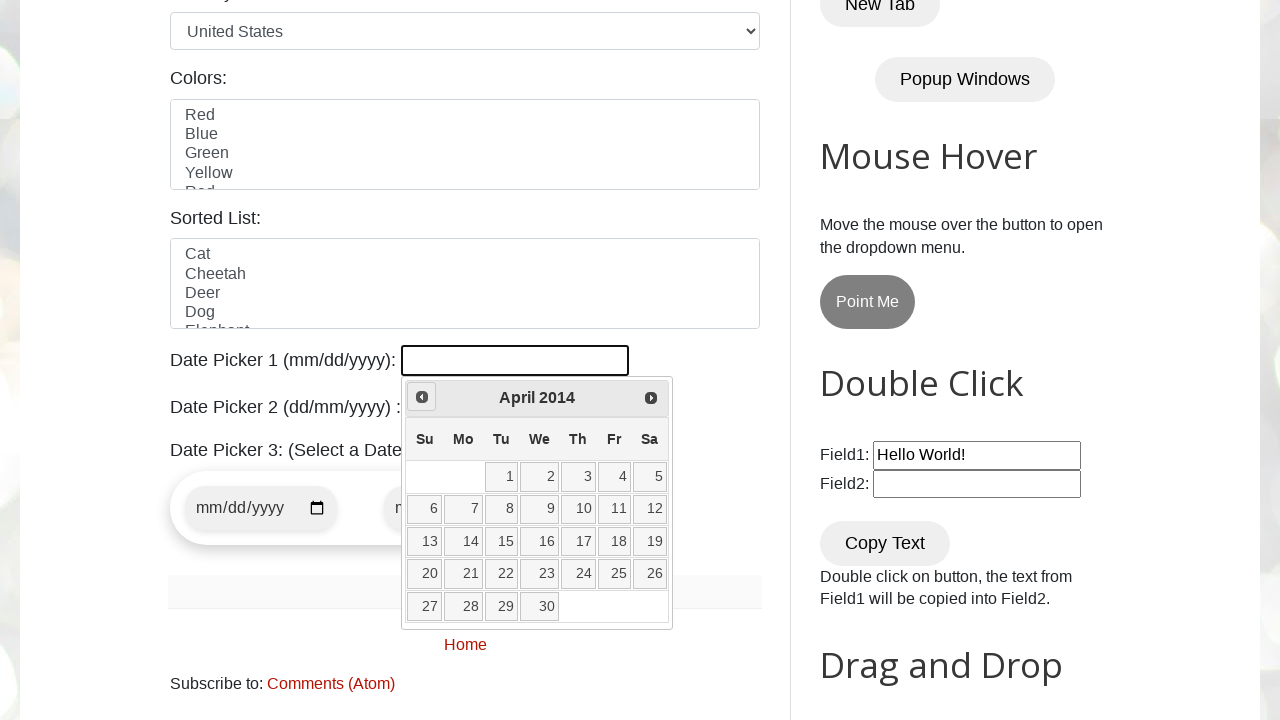

Retrieved current month: April
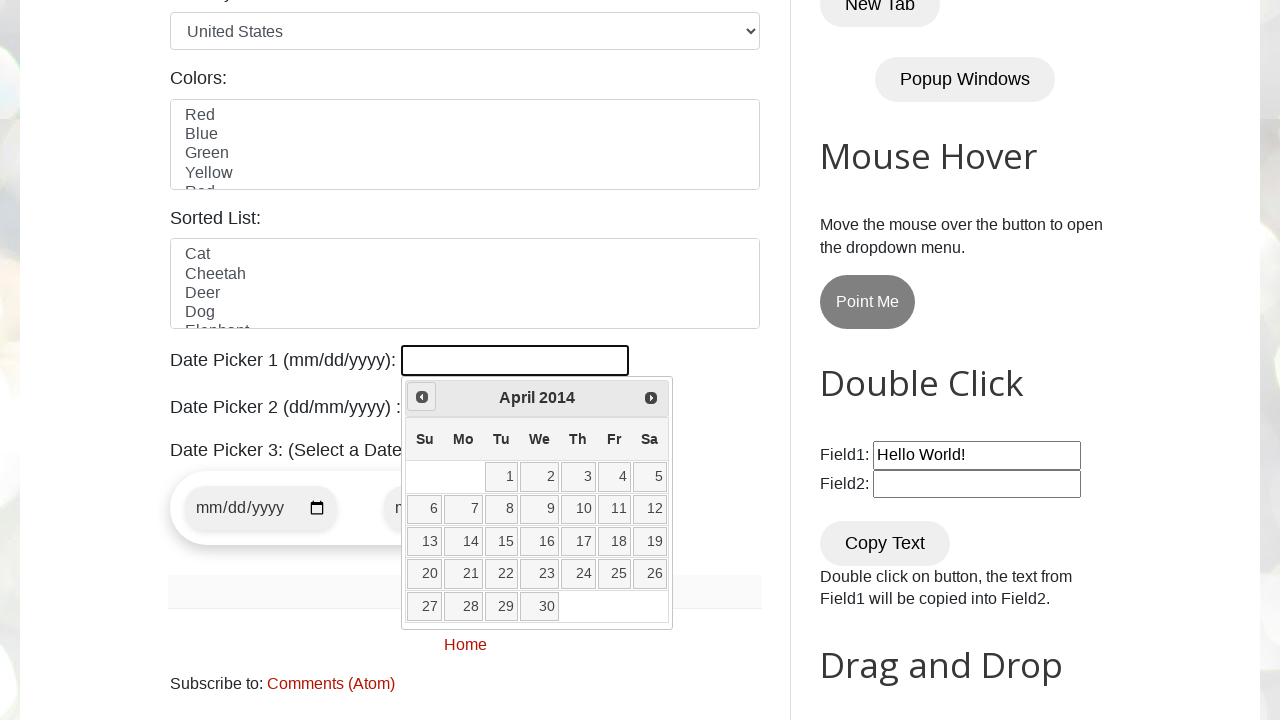

Retrieved current year: 2014
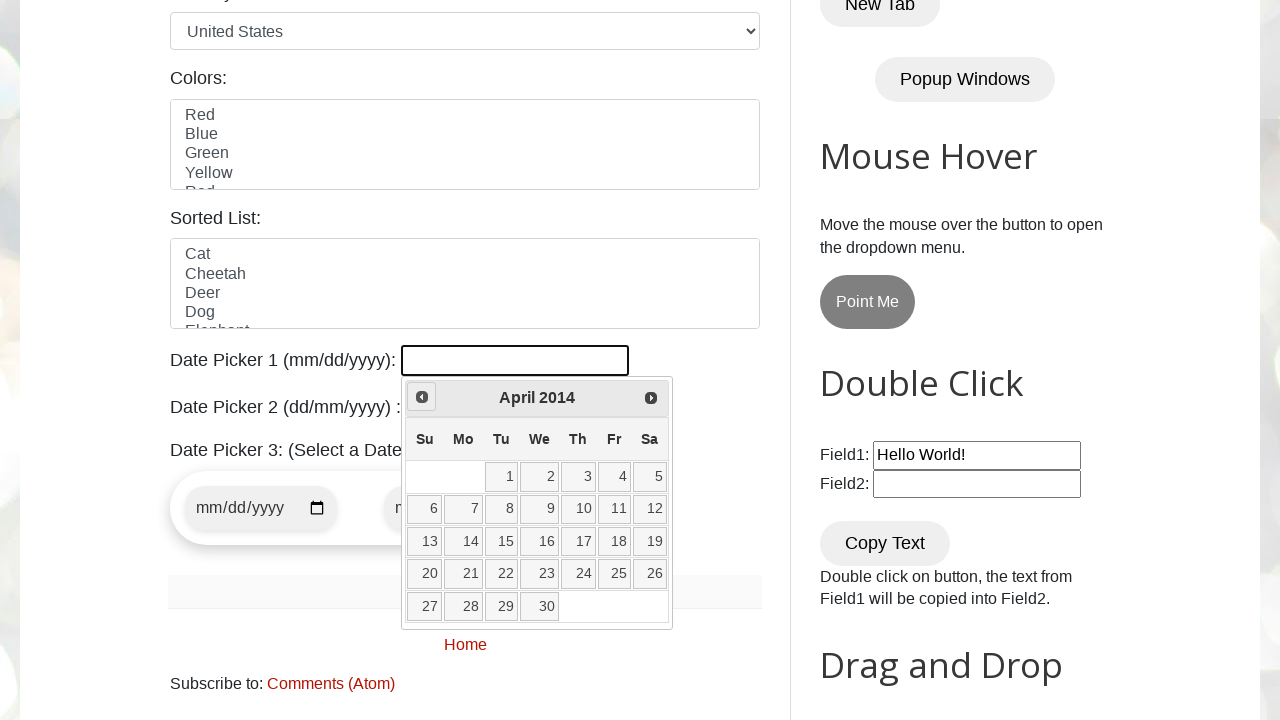

Clicked previous arrow to navigate months (current: April 2014) at (422, 397) on span.ui-icon.ui-icon-circle-triangle-w
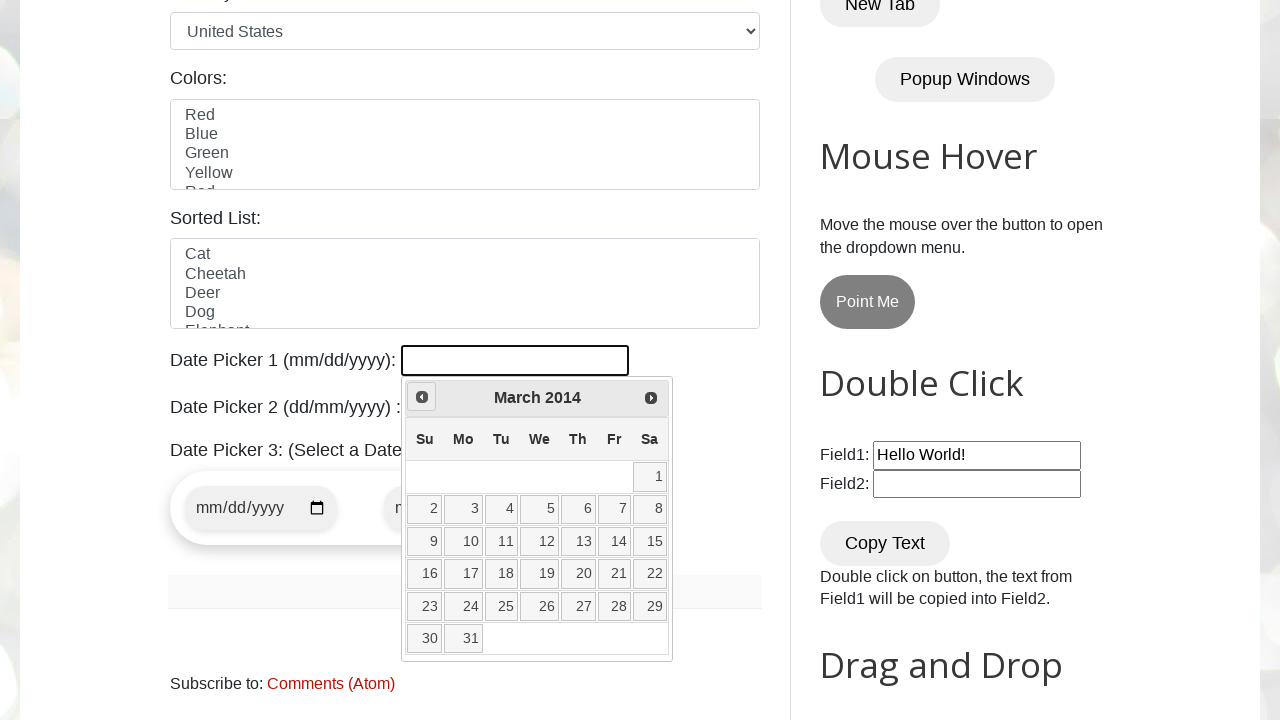

Retrieved current month: March
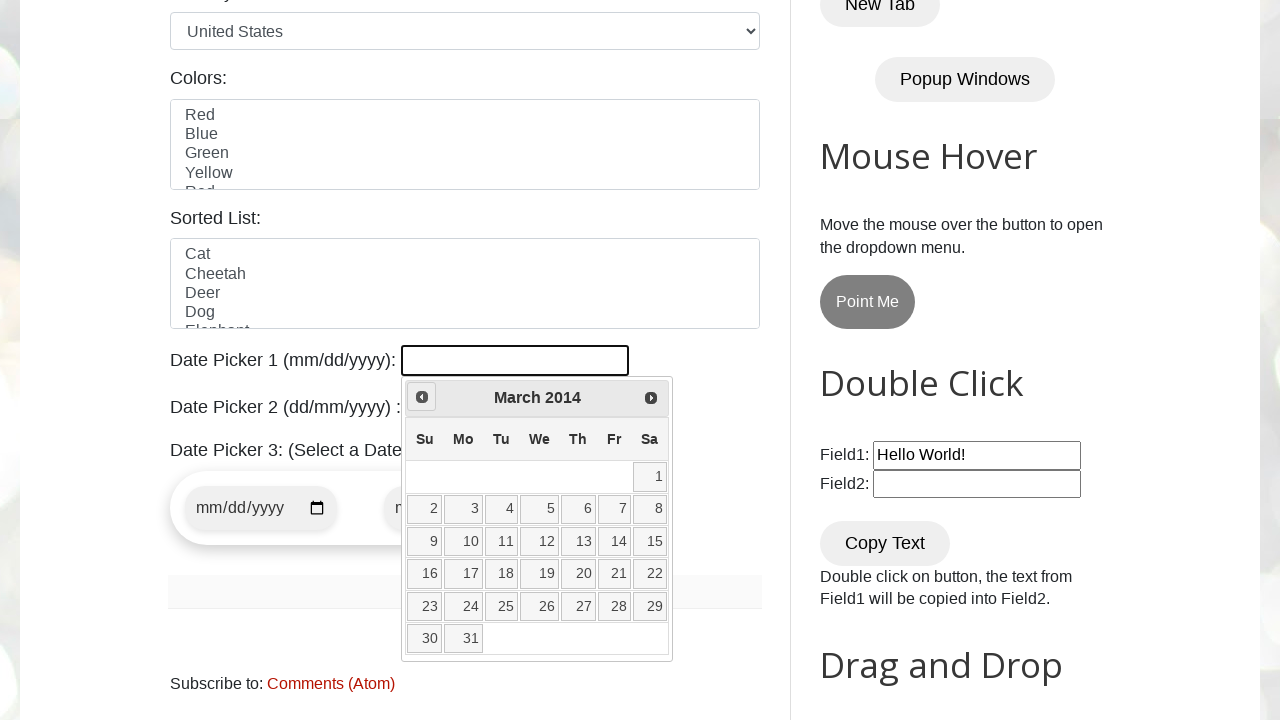

Retrieved current year: 2014
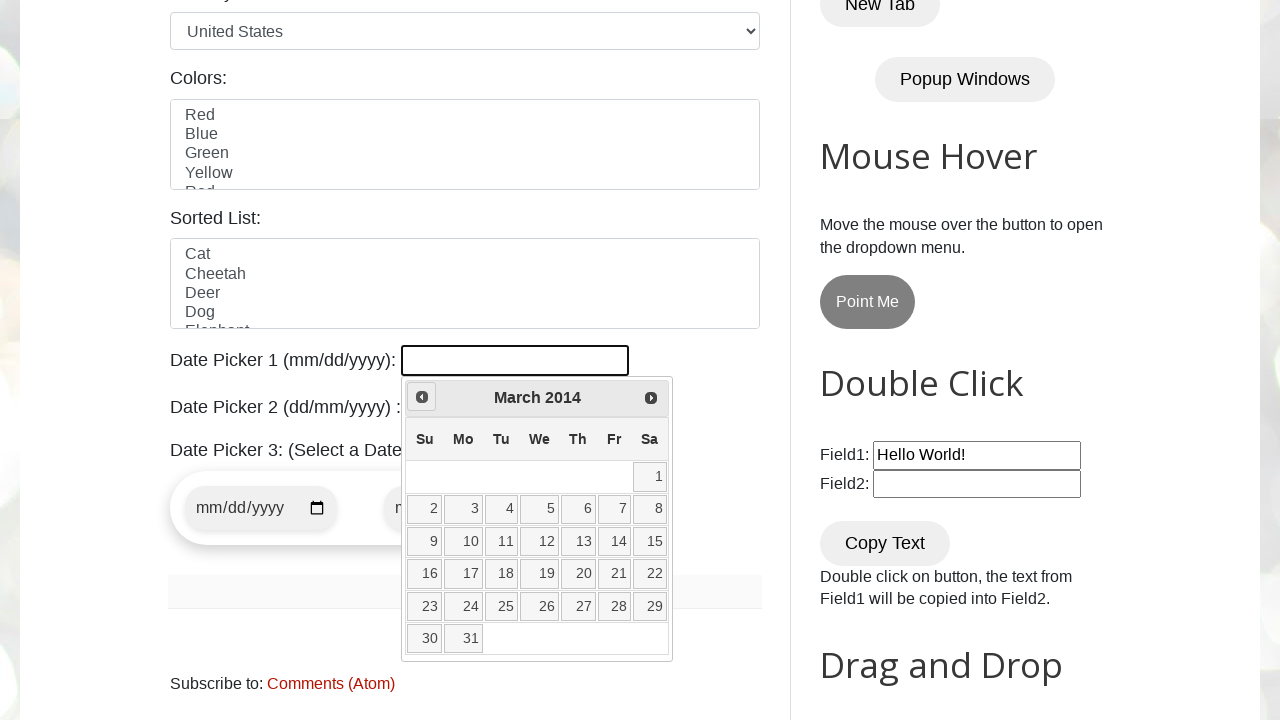

Clicked previous arrow to navigate months (current: March 2014) at (422, 397) on span.ui-icon.ui-icon-circle-triangle-w
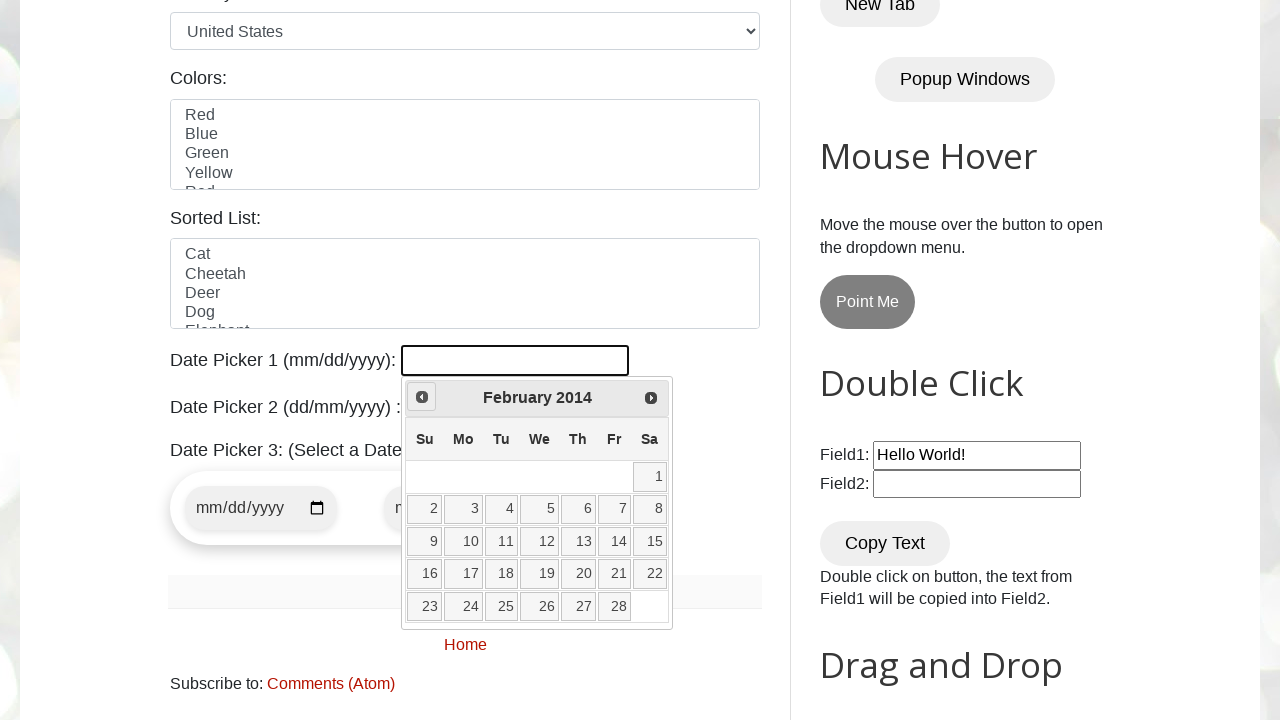

Retrieved current month: February
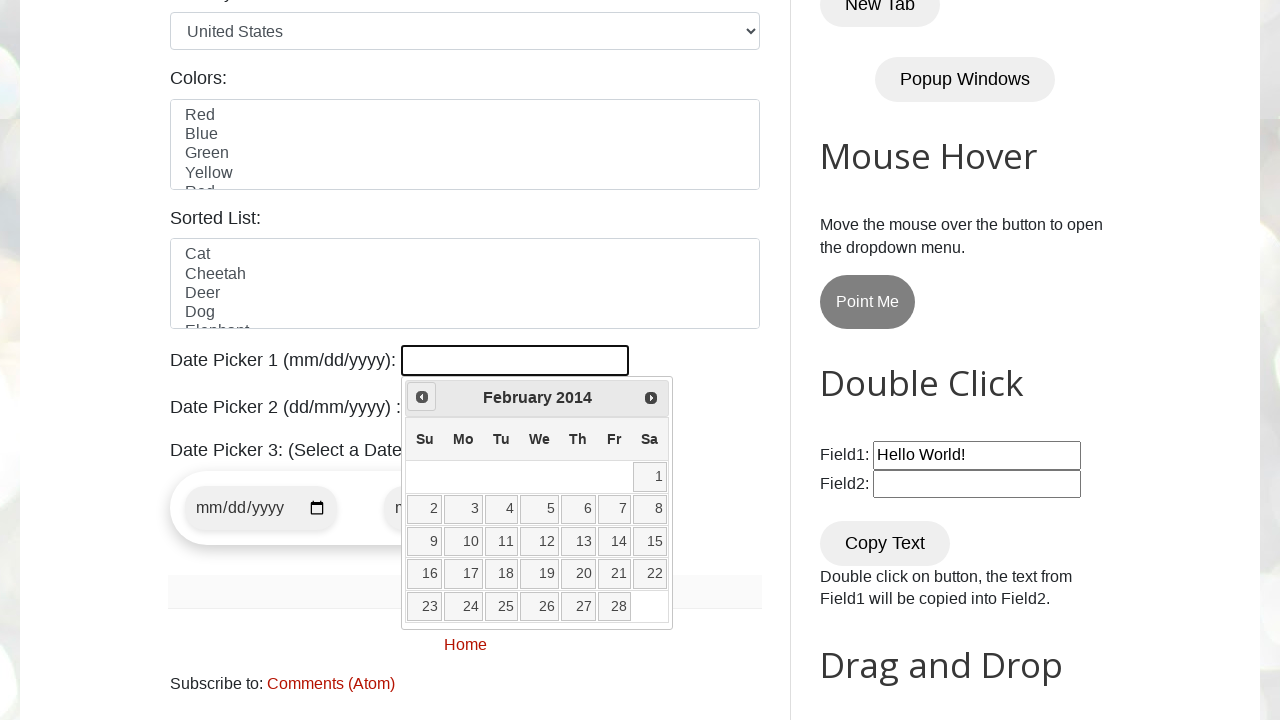

Retrieved current year: 2014
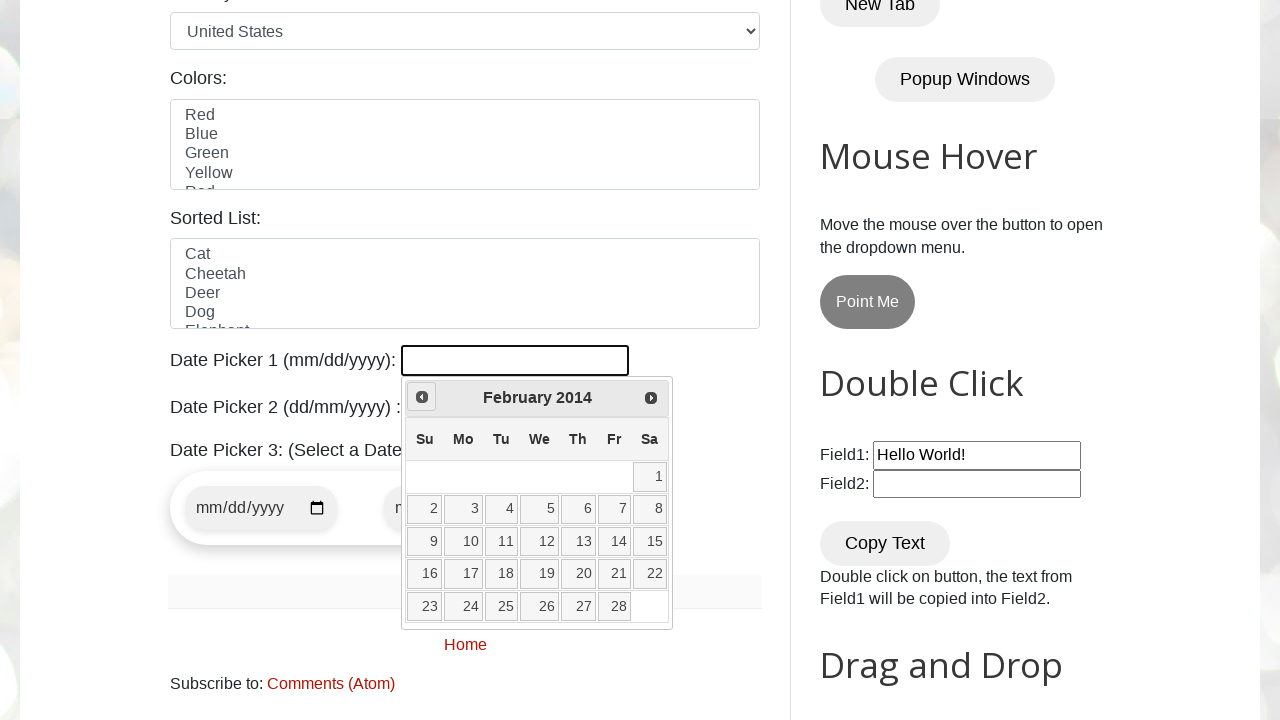

Clicked previous arrow to navigate months (current: February 2014) at (422, 397) on span.ui-icon.ui-icon-circle-triangle-w
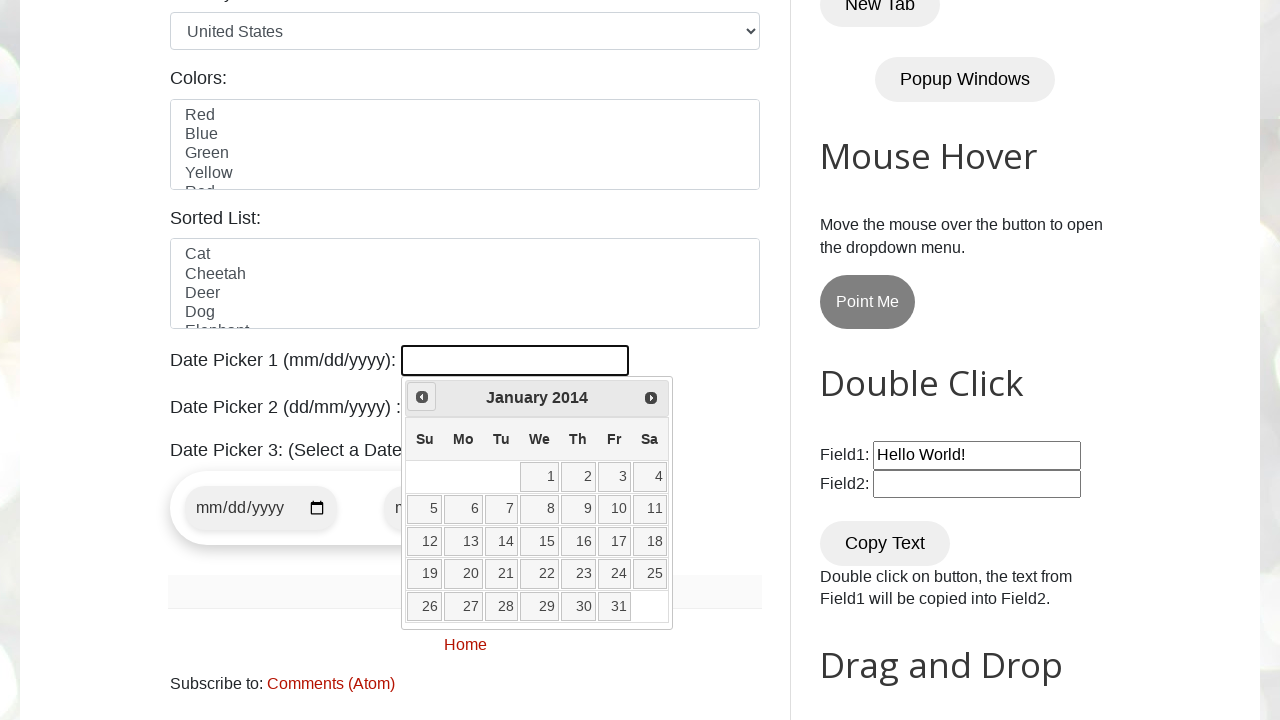

Retrieved current month: January
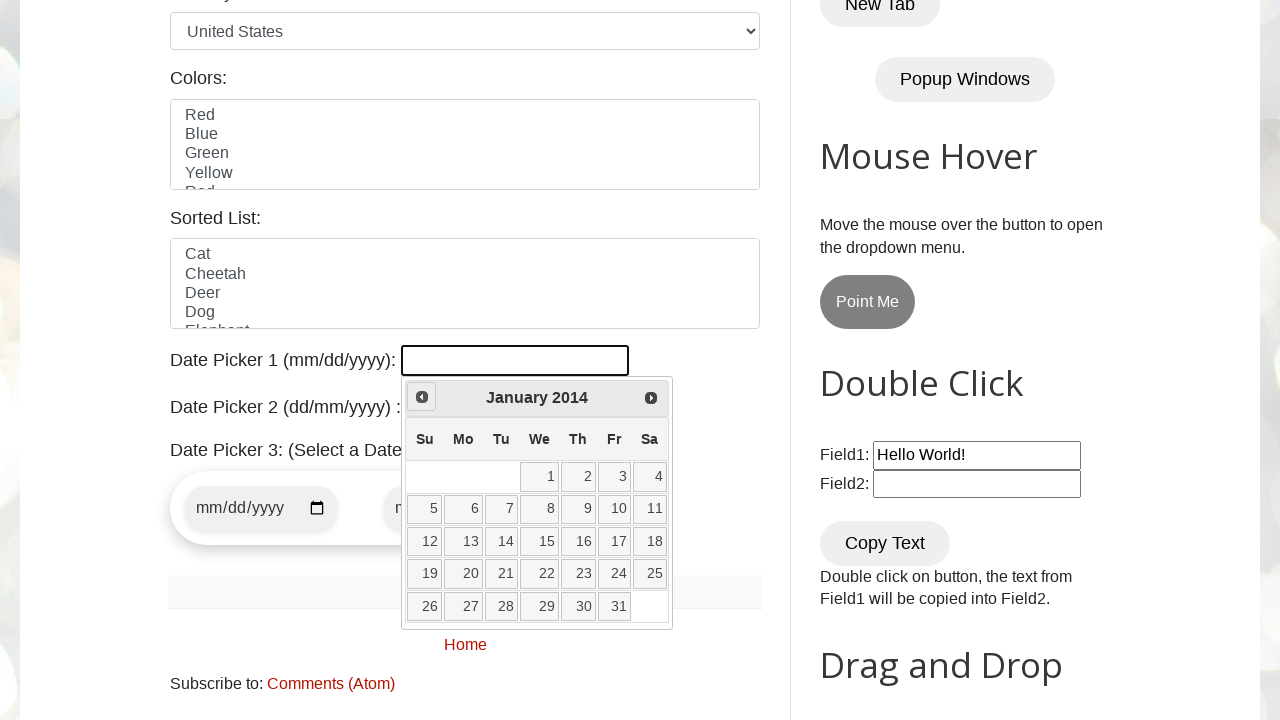

Retrieved current year: 2014
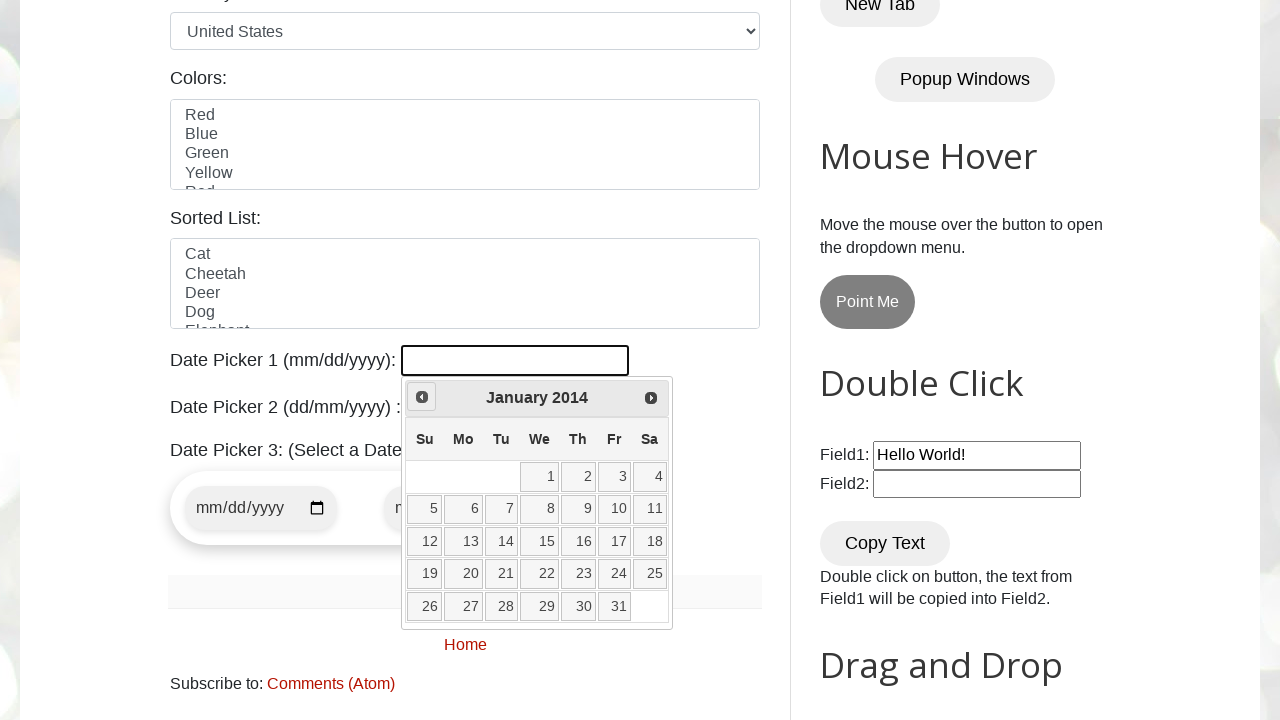

Clicked previous arrow to navigate months (current: January 2014) at (422, 397) on span.ui-icon.ui-icon-circle-triangle-w
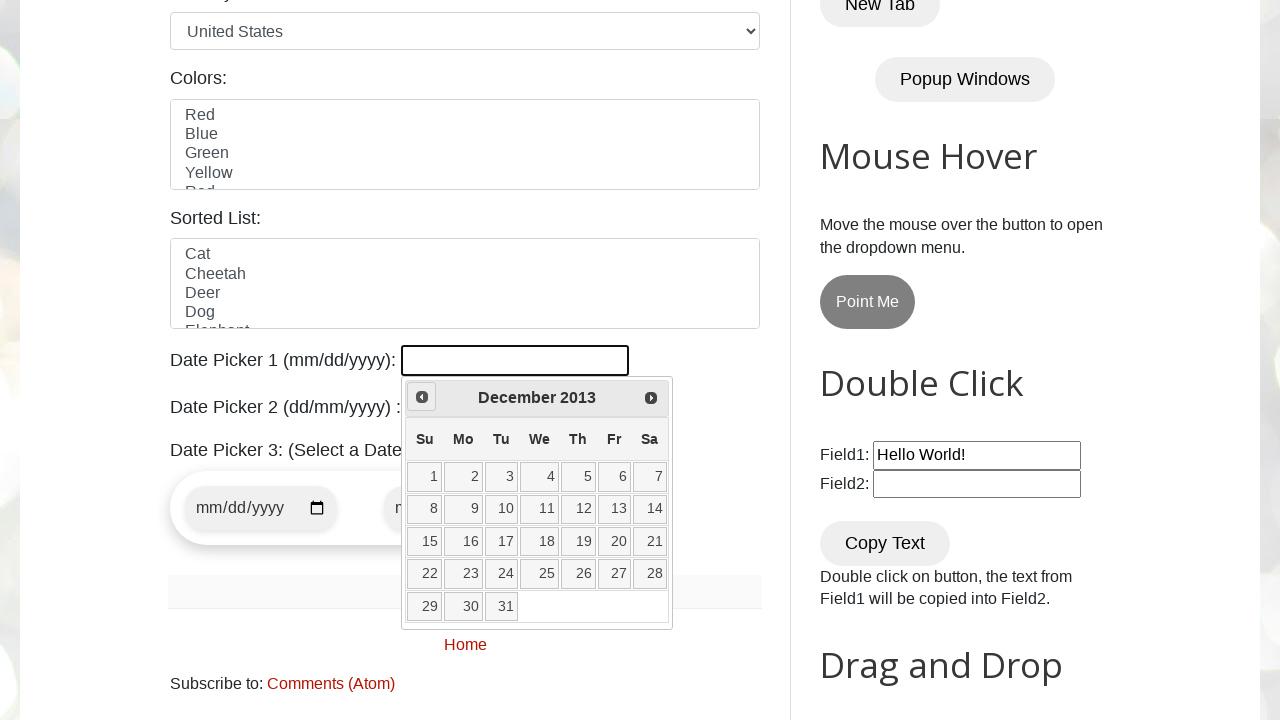

Retrieved current month: December
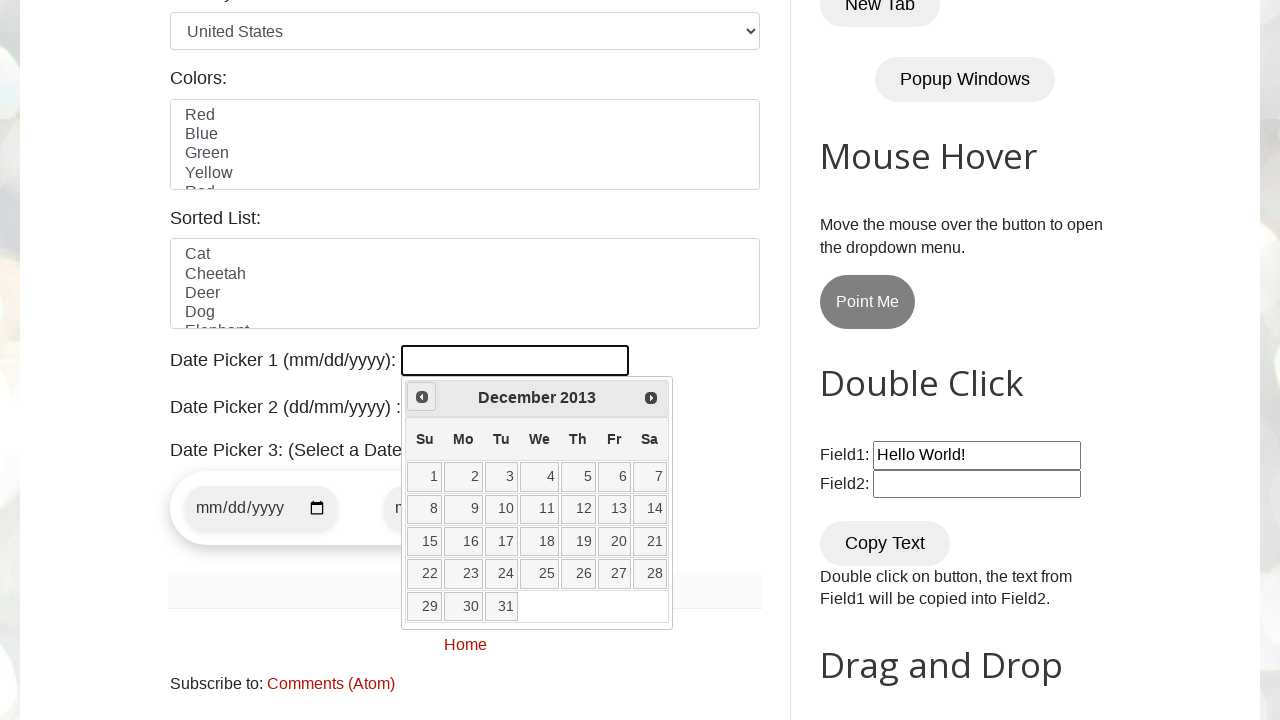

Retrieved current year: 2013
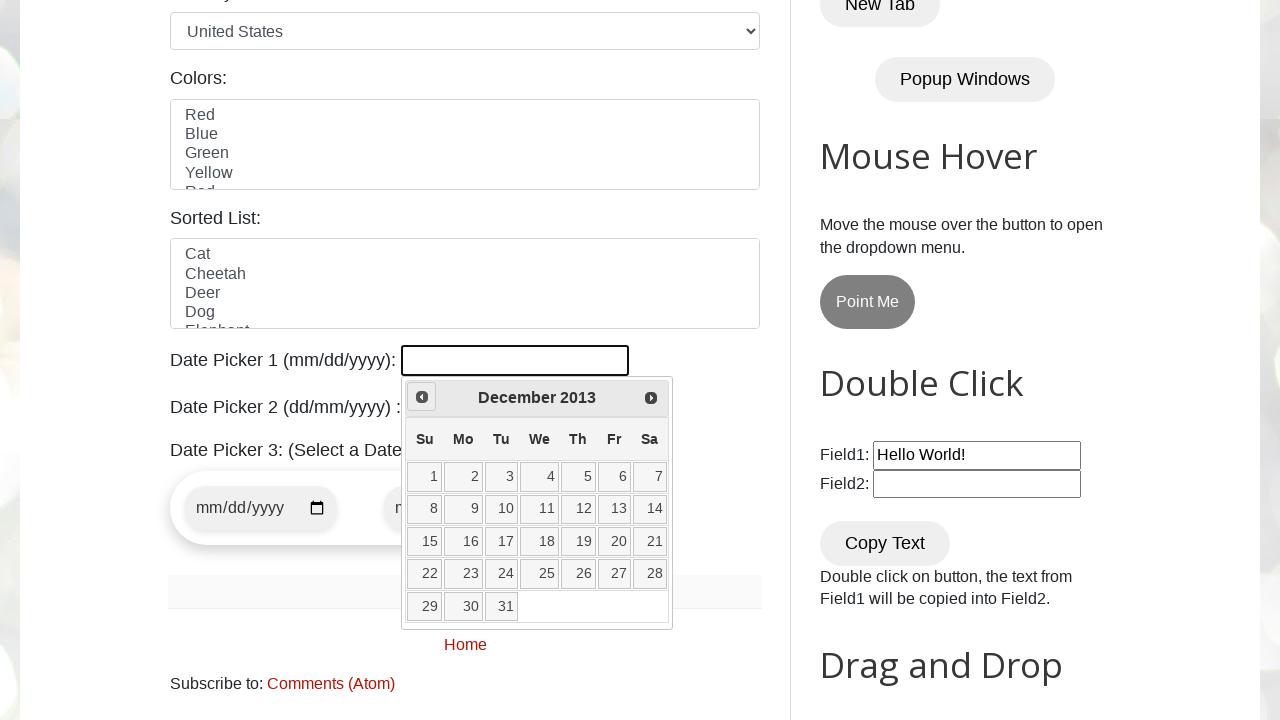

Clicked previous arrow to navigate months (current: December 2013) at (422, 397) on span.ui-icon.ui-icon-circle-triangle-w
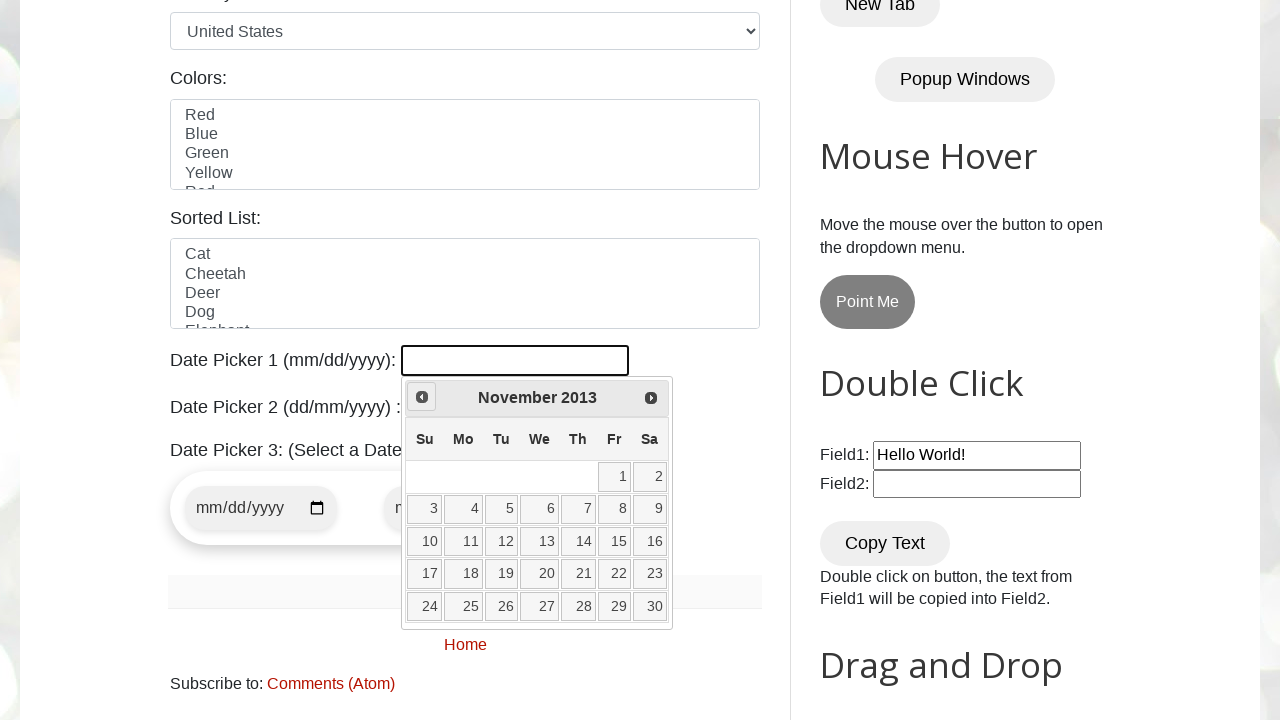

Retrieved current month: November
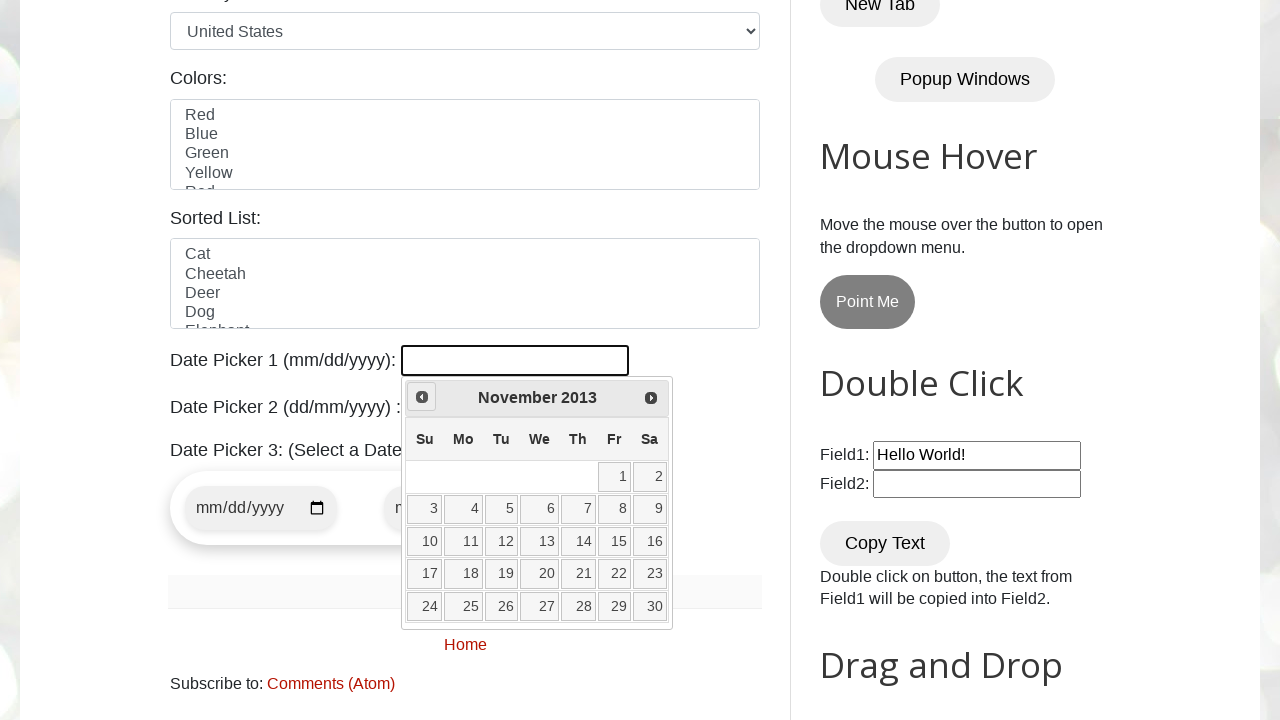

Retrieved current year: 2013
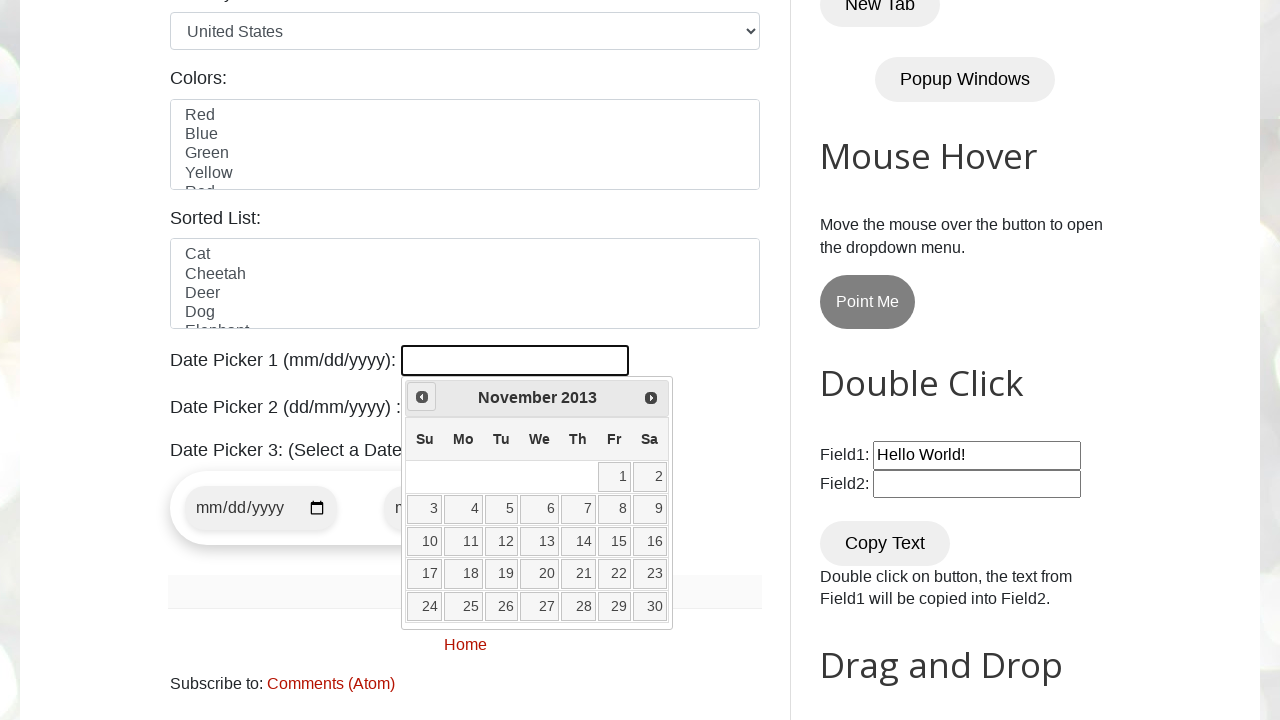

Clicked previous arrow to navigate months (current: November 2013) at (422, 397) on span.ui-icon.ui-icon-circle-triangle-w
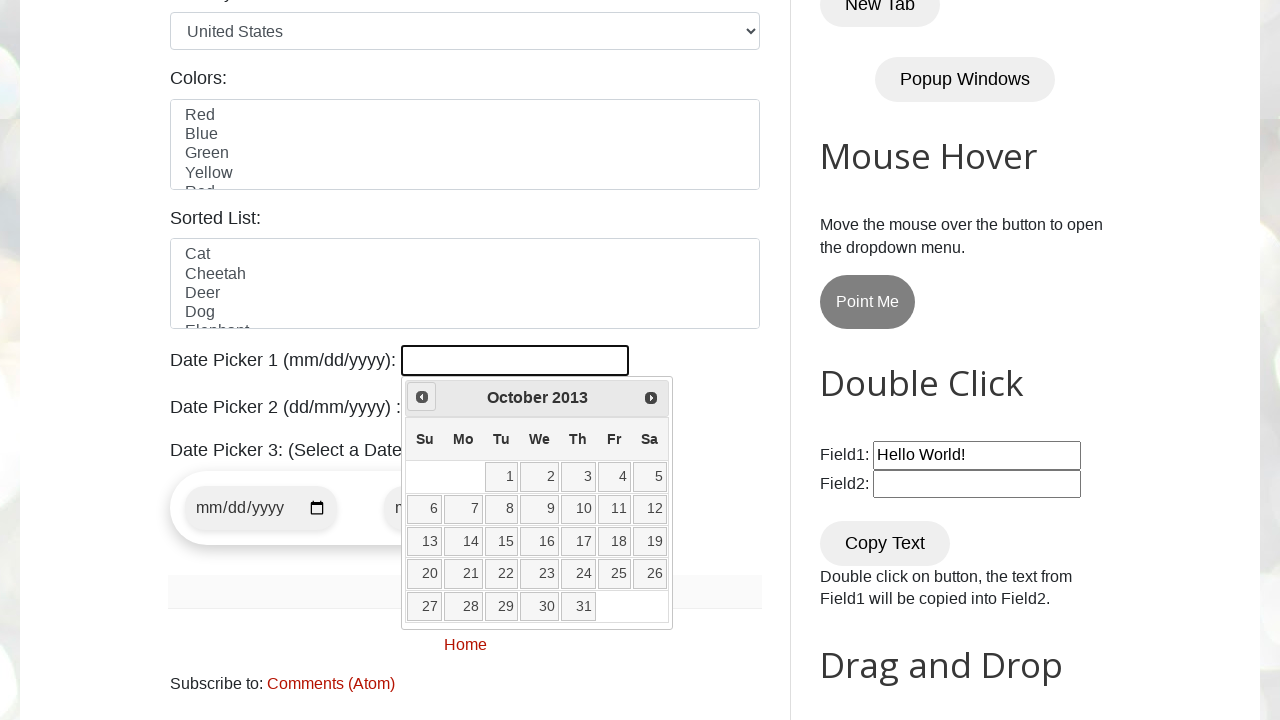

Retrieved current month: October
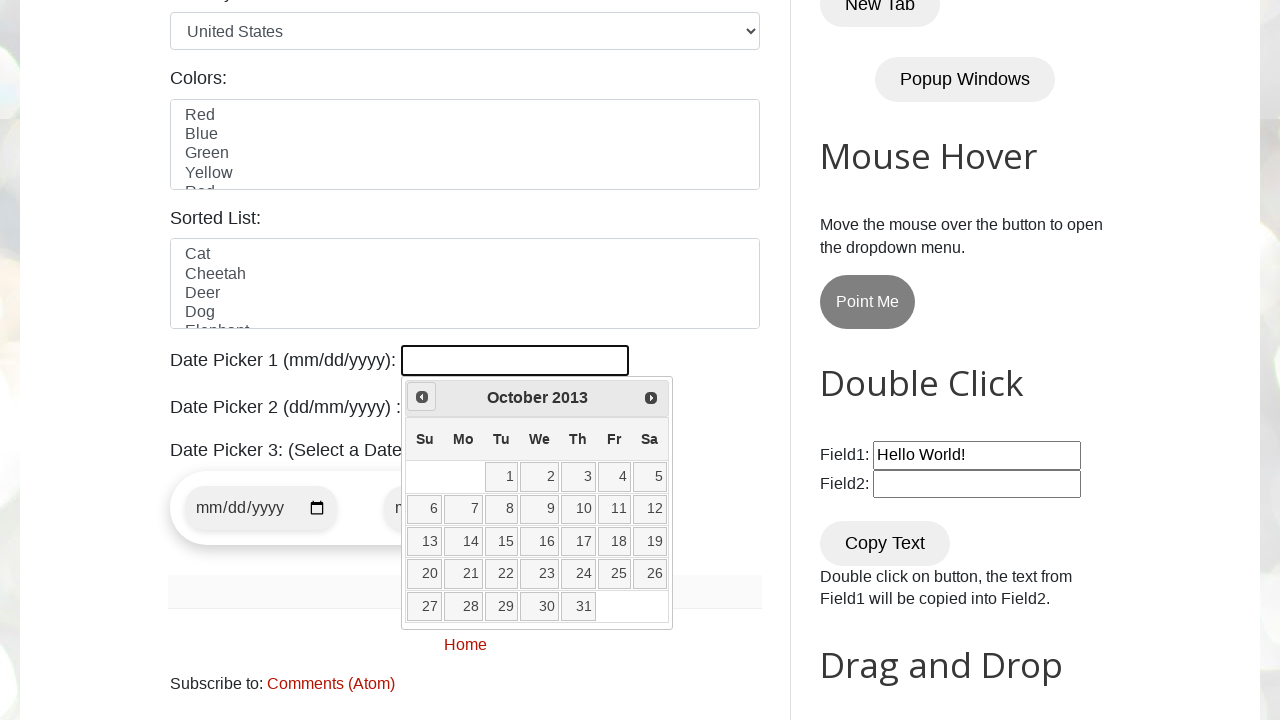

Retrieved current year: 2013
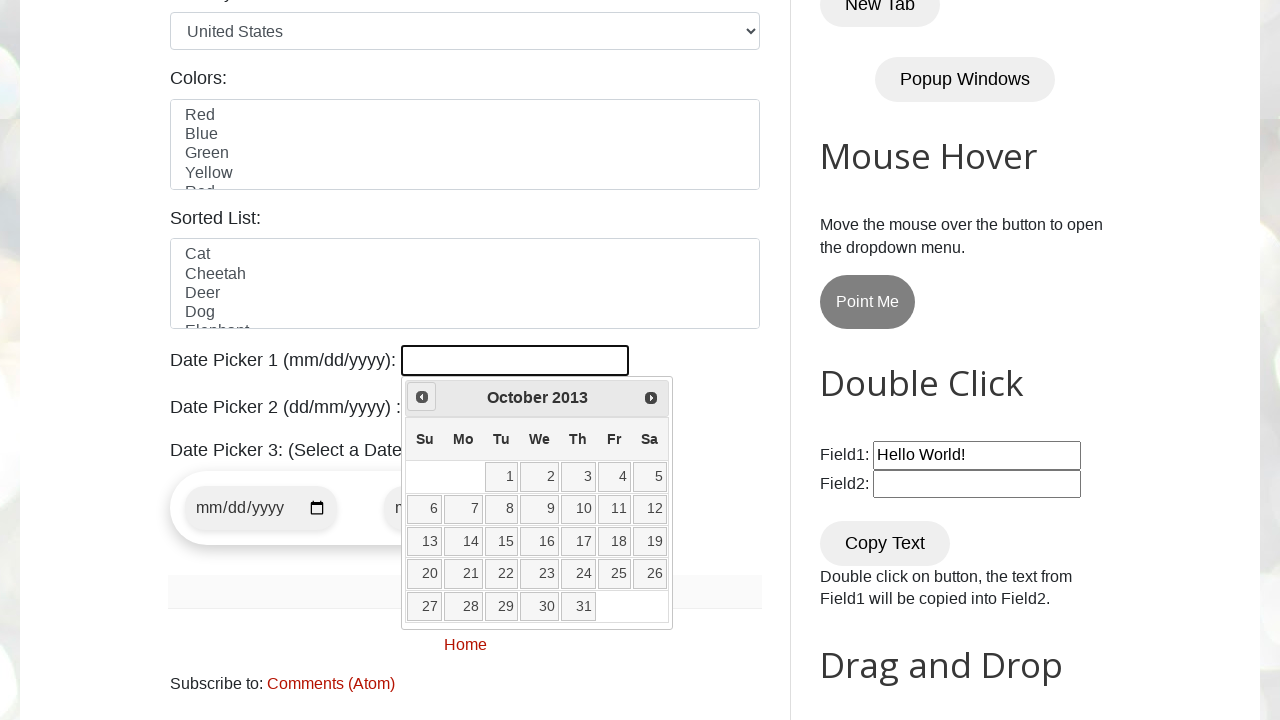

Clicked previous arrow to navigate months (current: October 2013) at (422, 397) on span.ui-icon.ui-icon-circle-triangle-w
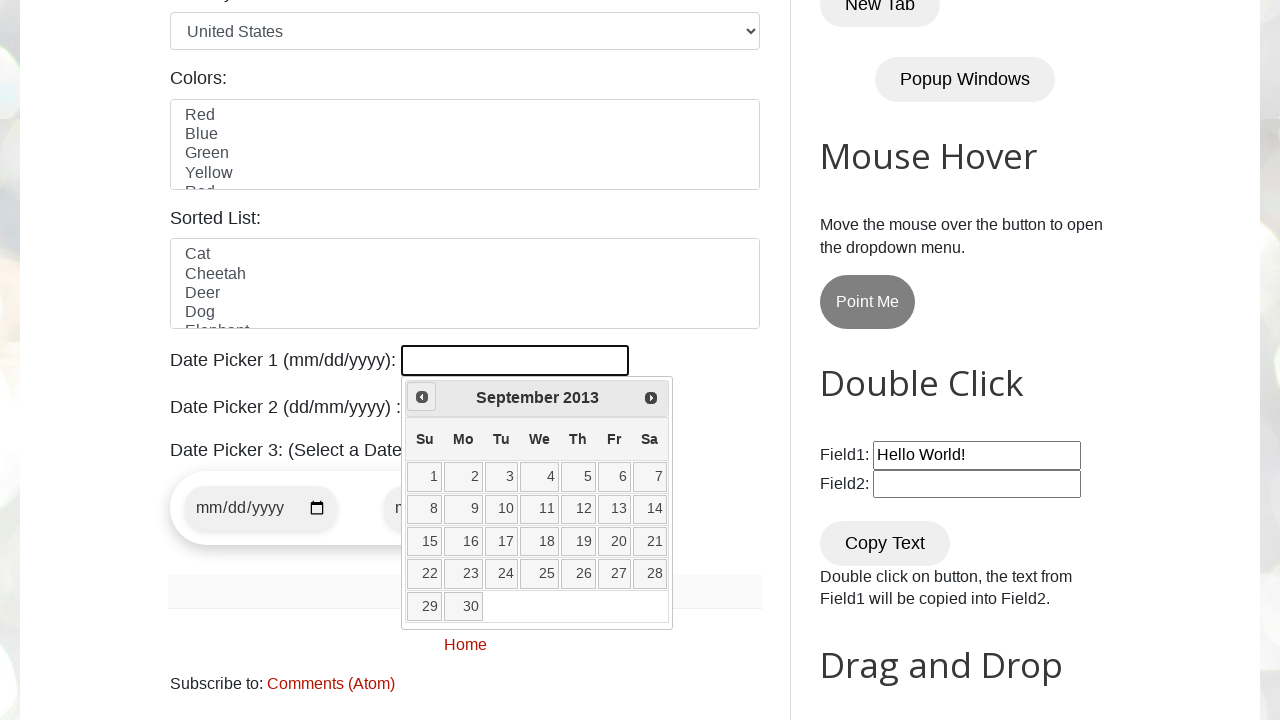

Retrieved current month: September
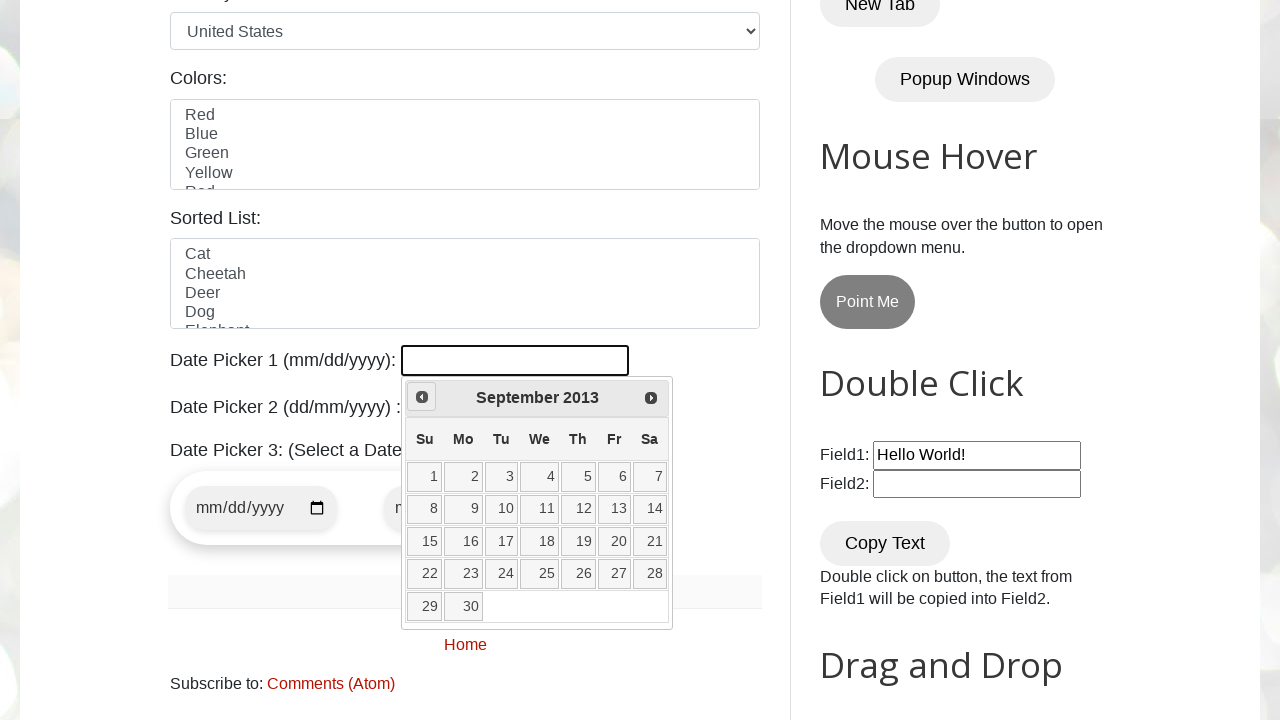

Retrieved current year: 2013
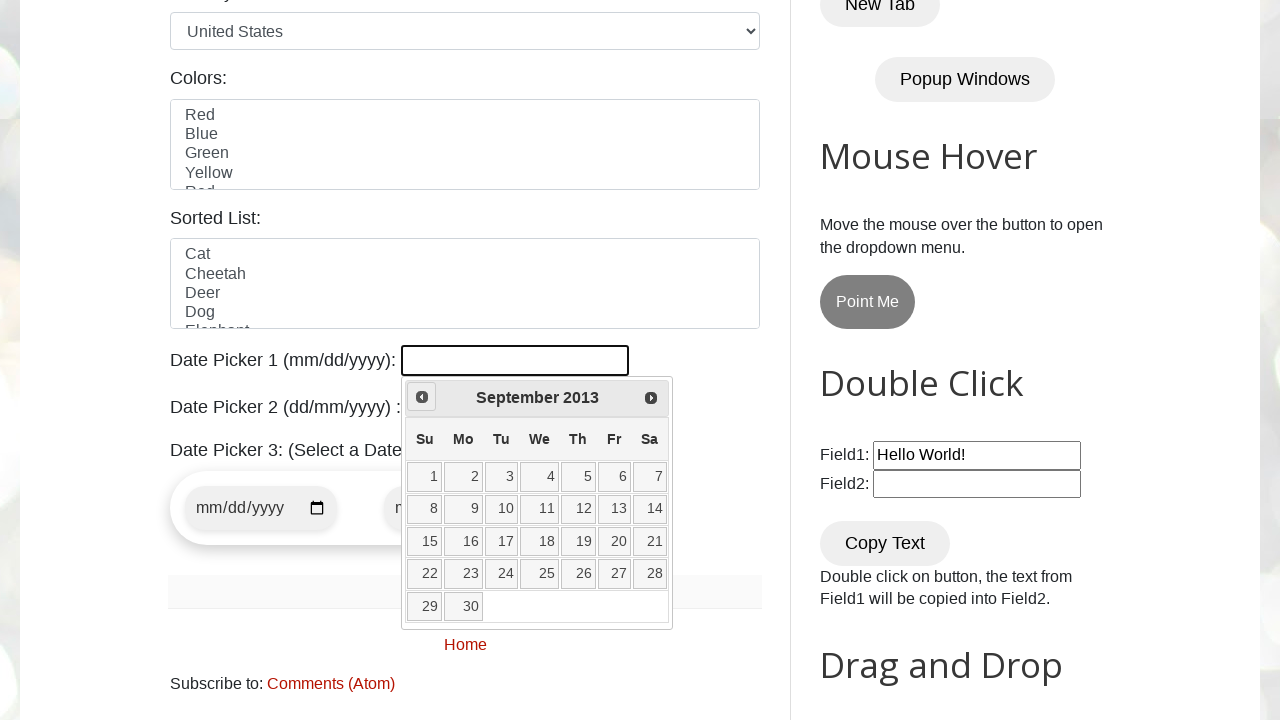

Clicked previous arrow to navigate months (current: September 2013) at (422, 397) on span.ui-icon.ui-icon-circle-triangle-w
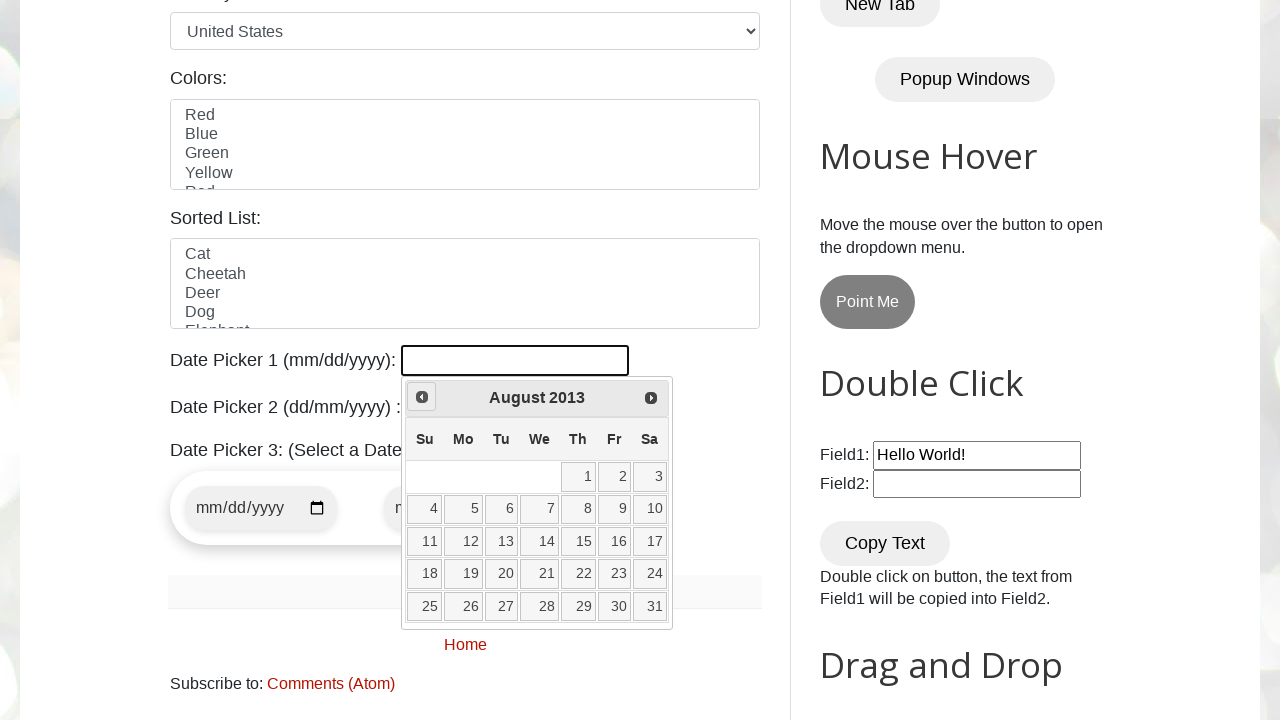

Retrieved current month: August
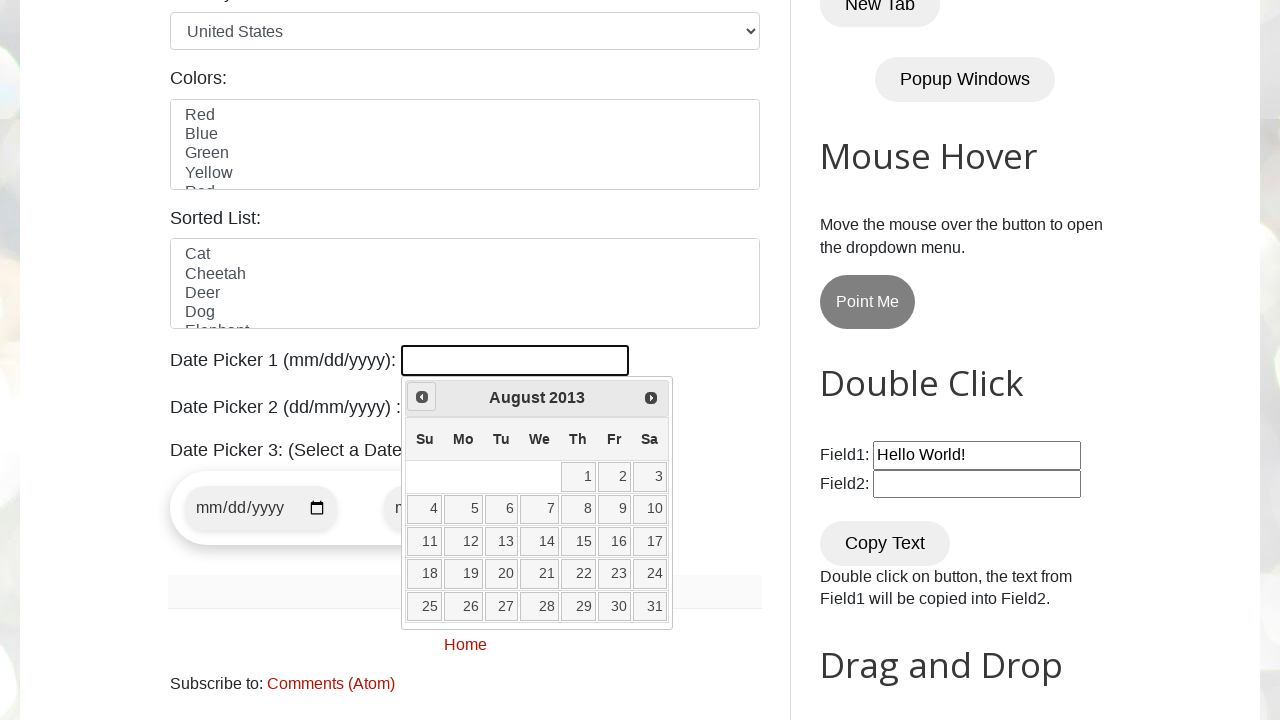

Retrieved current year: 2013
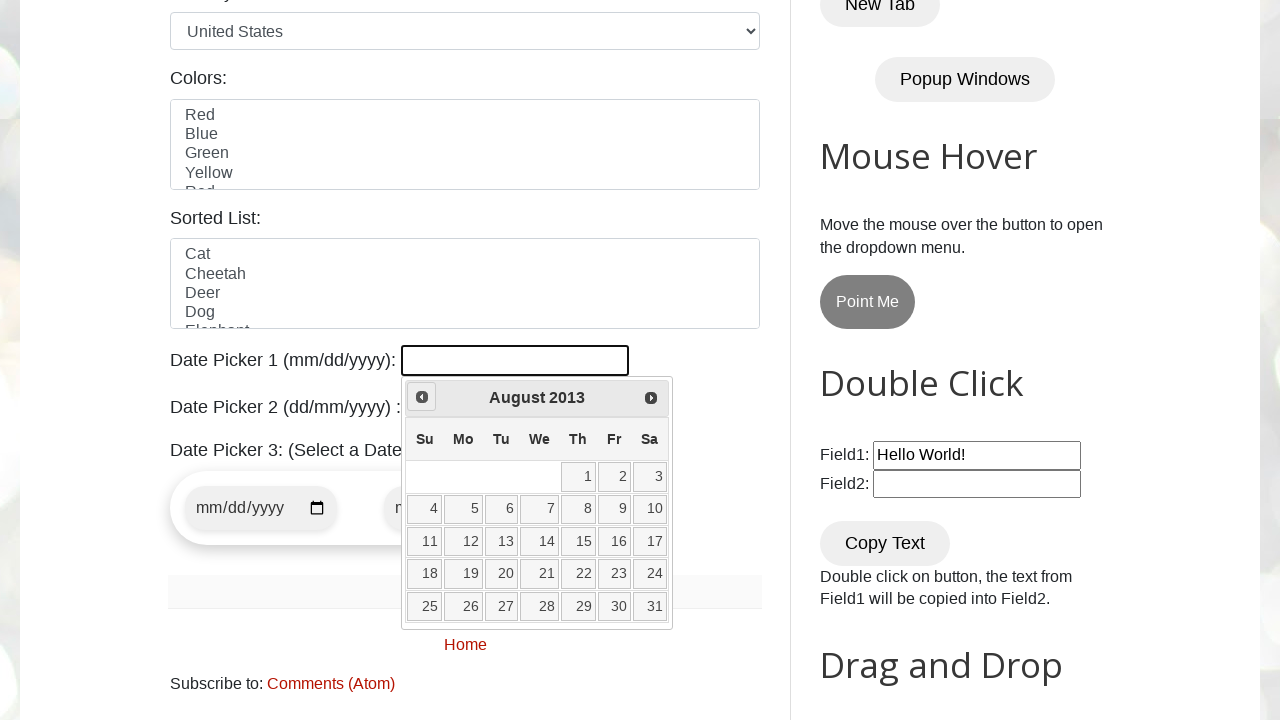

Clicked previous arrow to navigate months (current: August 2013) at (422, 397) on span.ui-icon.ui-icon-circle-triangle-w
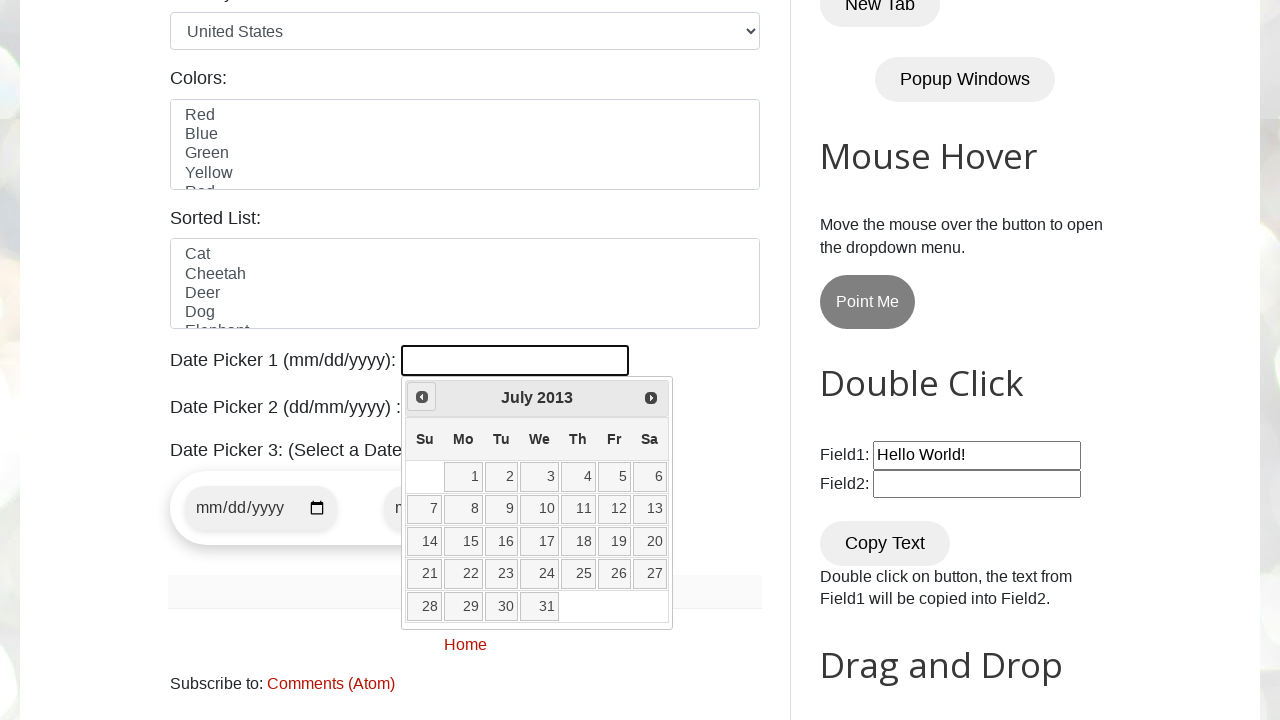

Retrieved current month: July
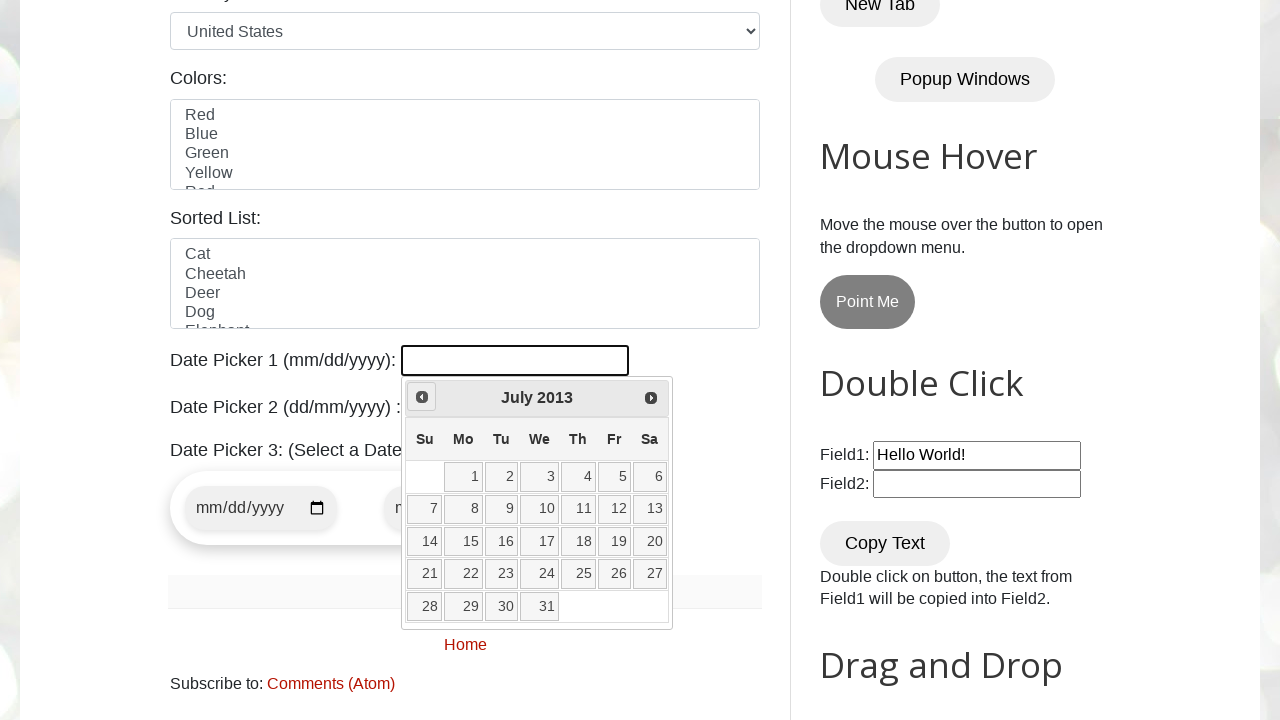

Retrieved current year: 2013
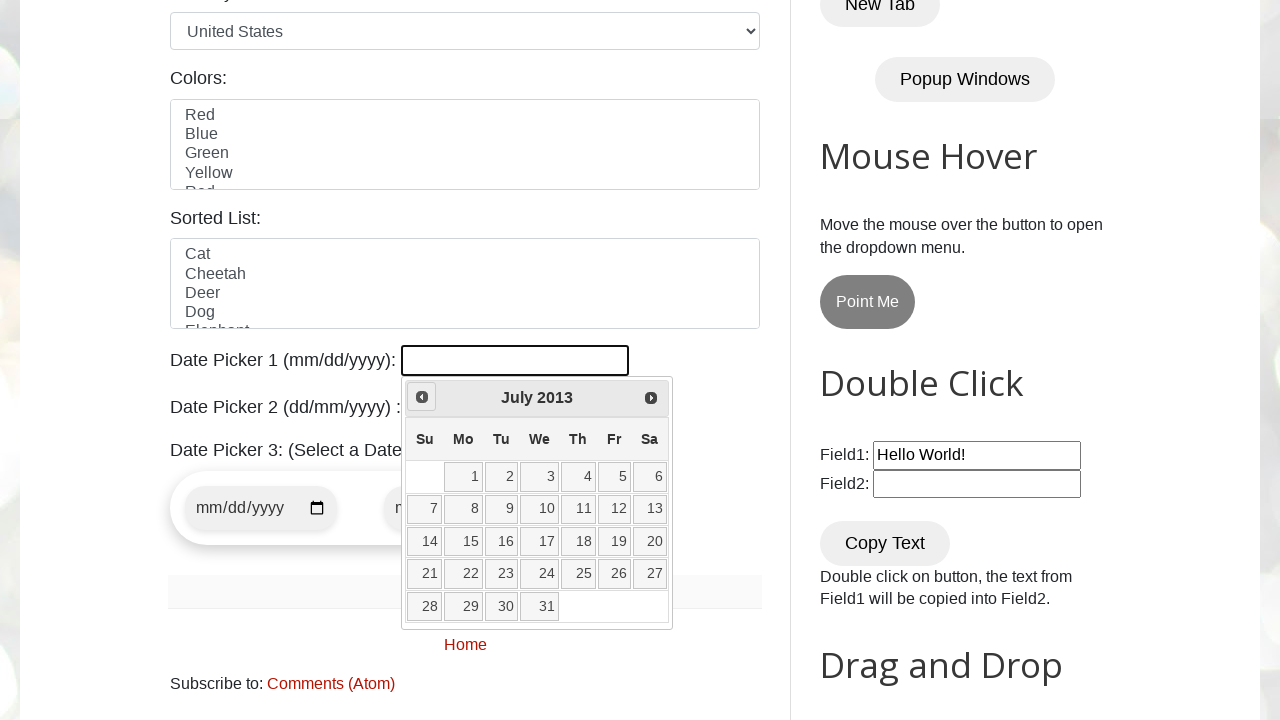

Clicked previous arrow to navigate months (current: July 2013) at (422, 397) on span.ui-icon.ui-icon-circle-triangle-w
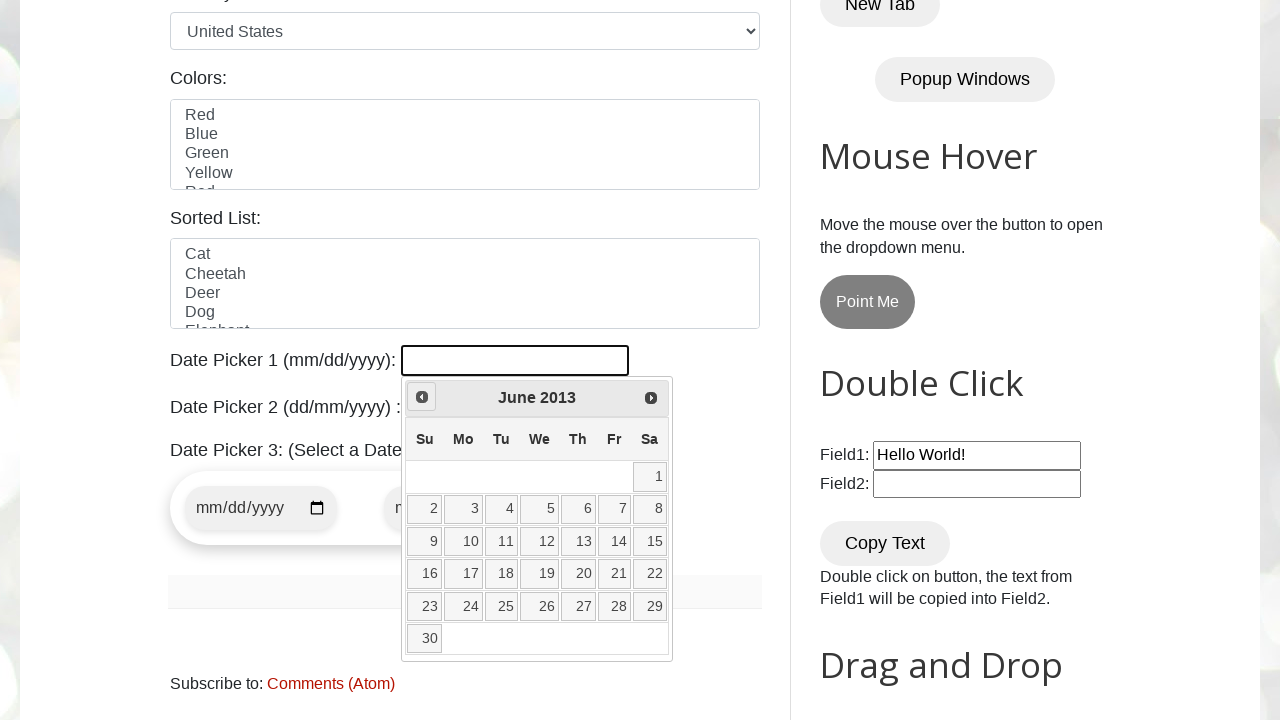

Retrieved current month: June
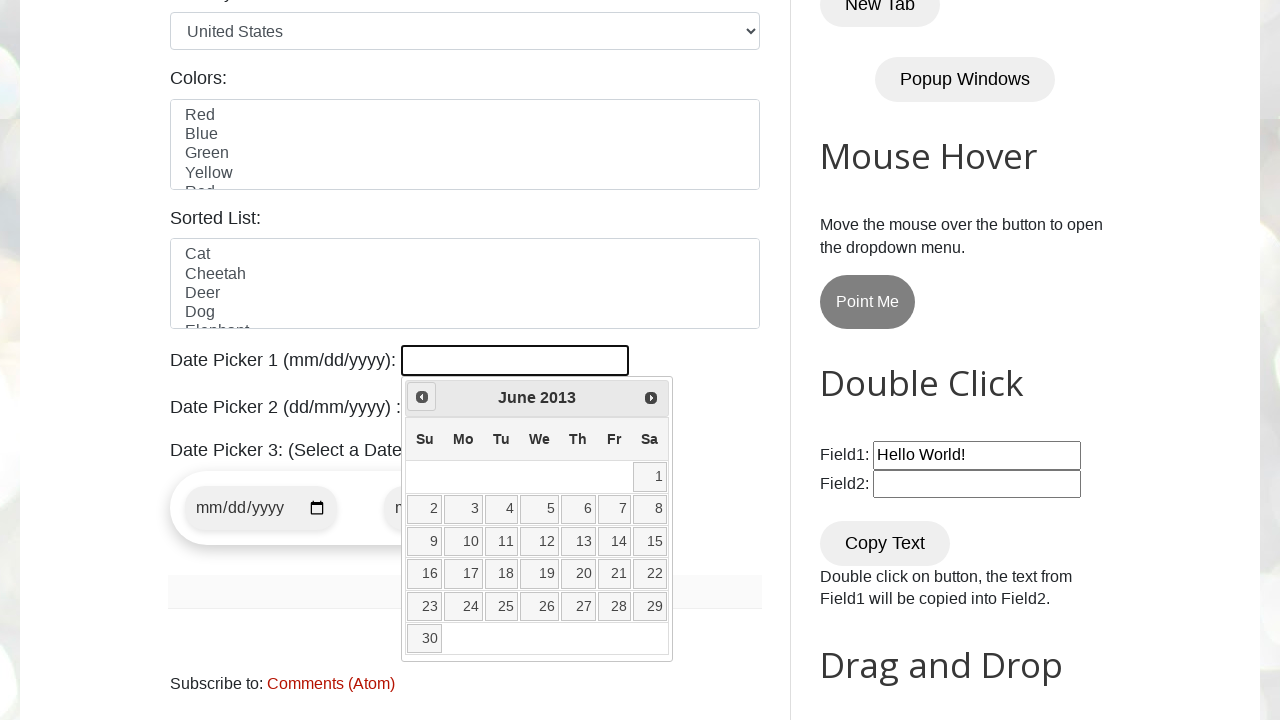

Retrieved current year: 2013
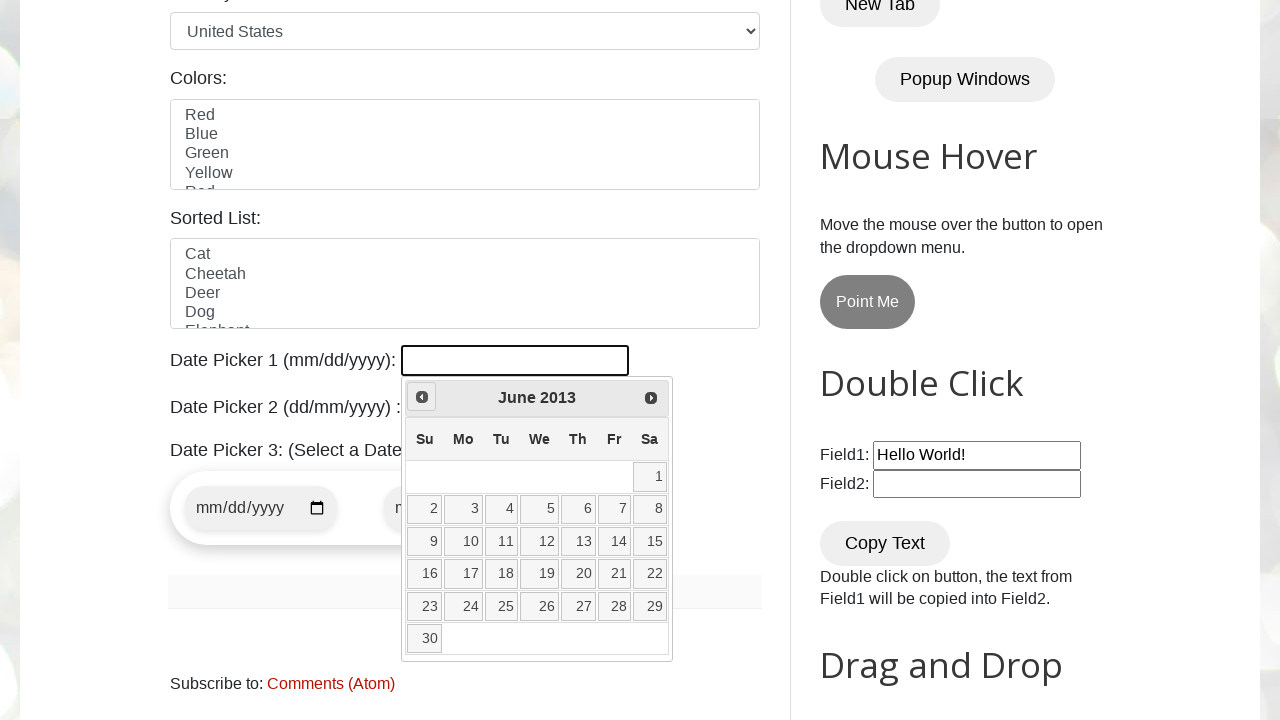

Clicked previous arrow to navigate months (current: June 2013) at (422, 397) on span.ui-icon.ui-icon-circle-triangle-w
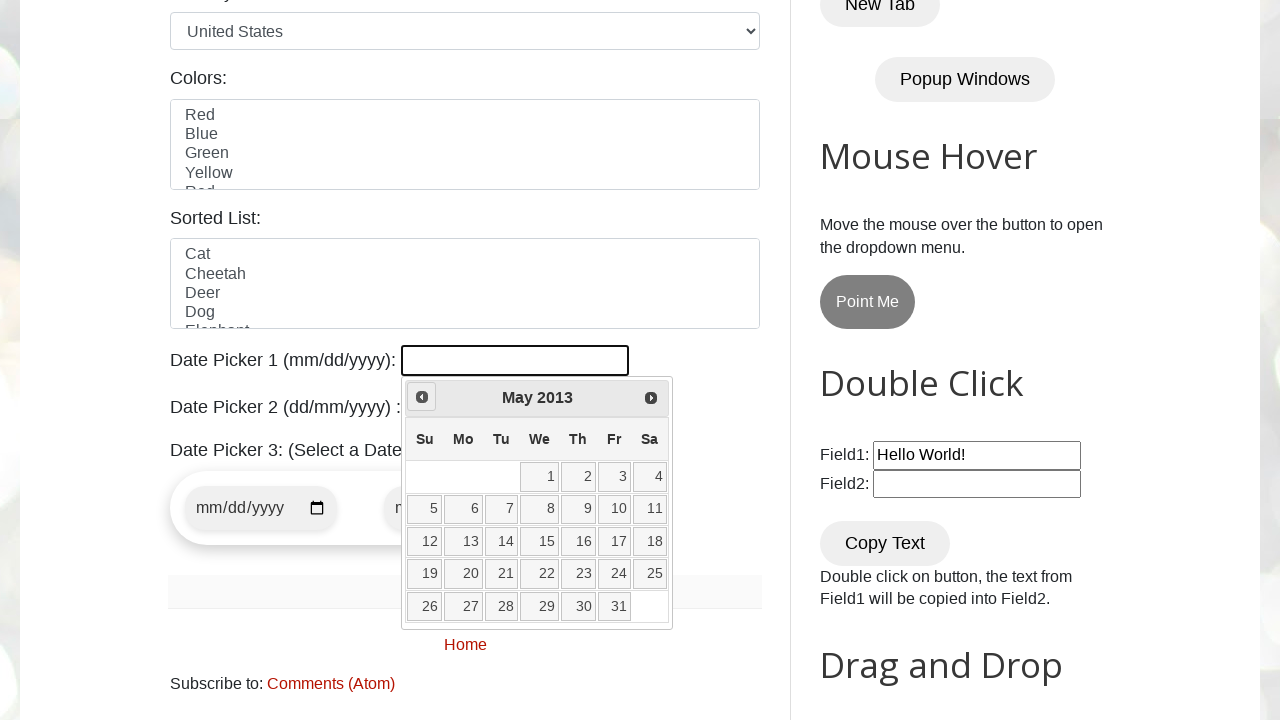

Retrieved current month: May
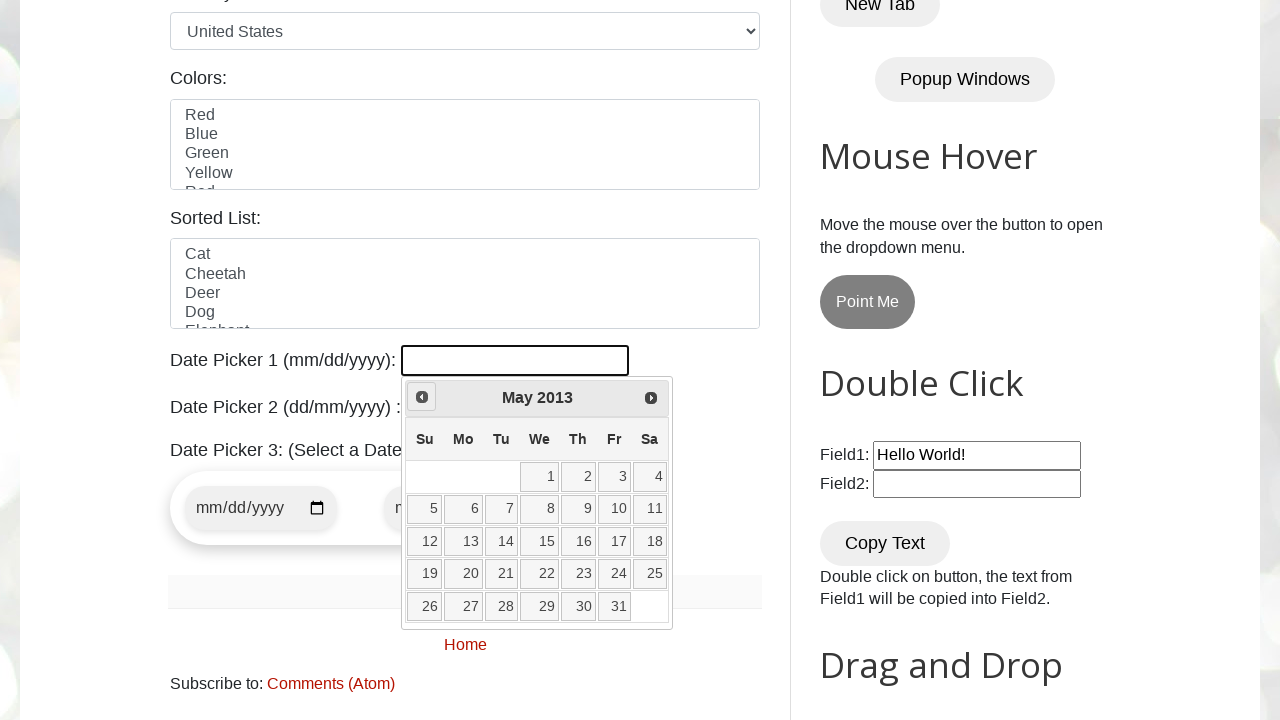

Retrieved current year: 2013
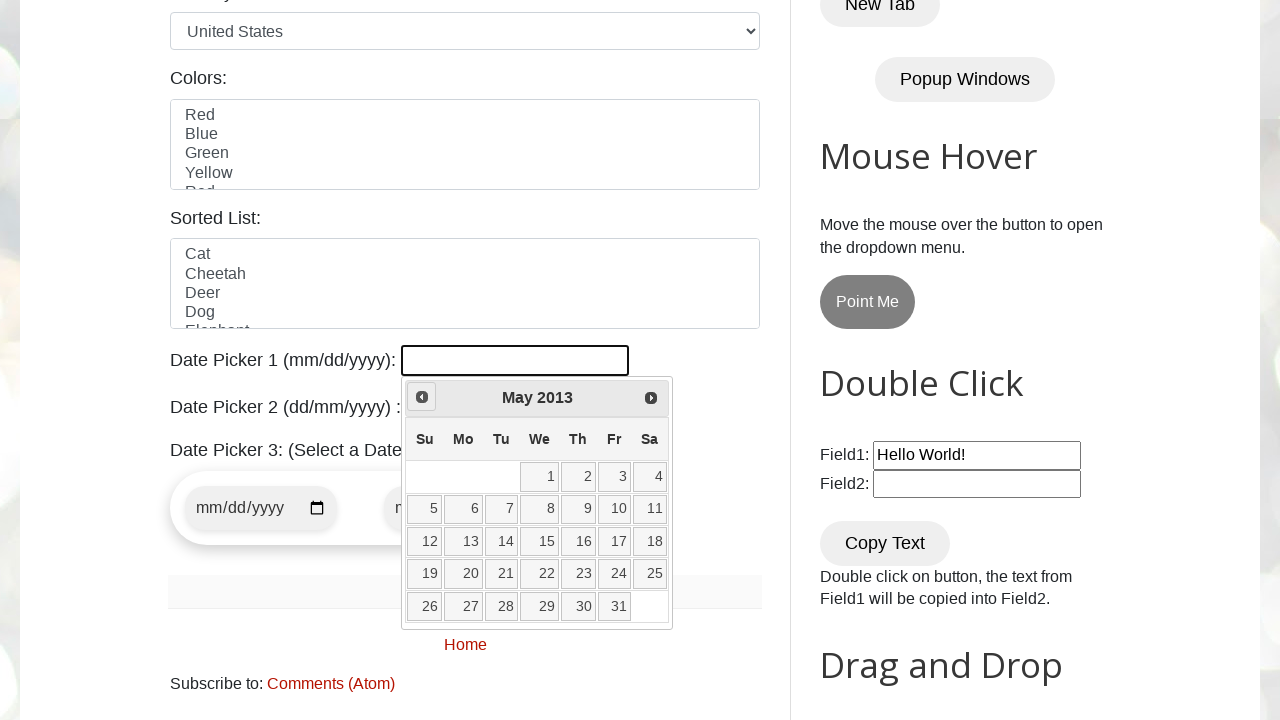

Clicked previous arrow to navigate months (current: May 2013) at (422, 397) on span.ui-icon.ui-icon-circle-triangle-w
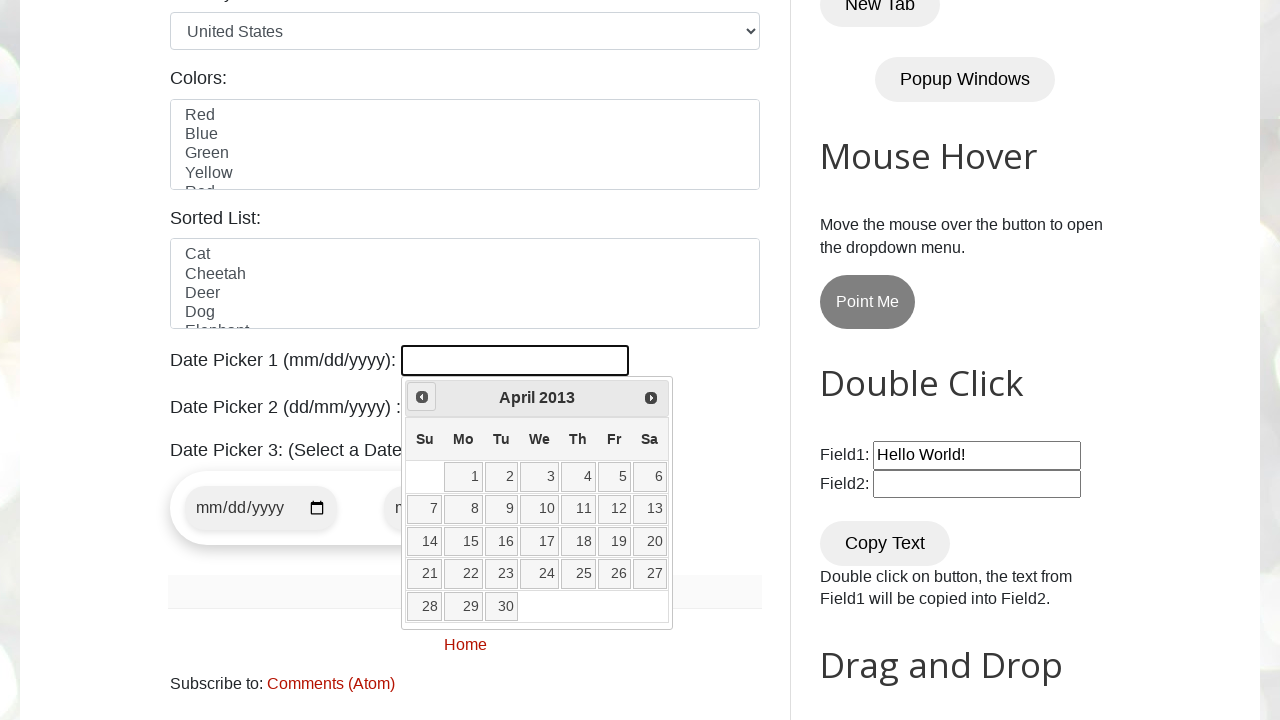

Retrieved current month: April
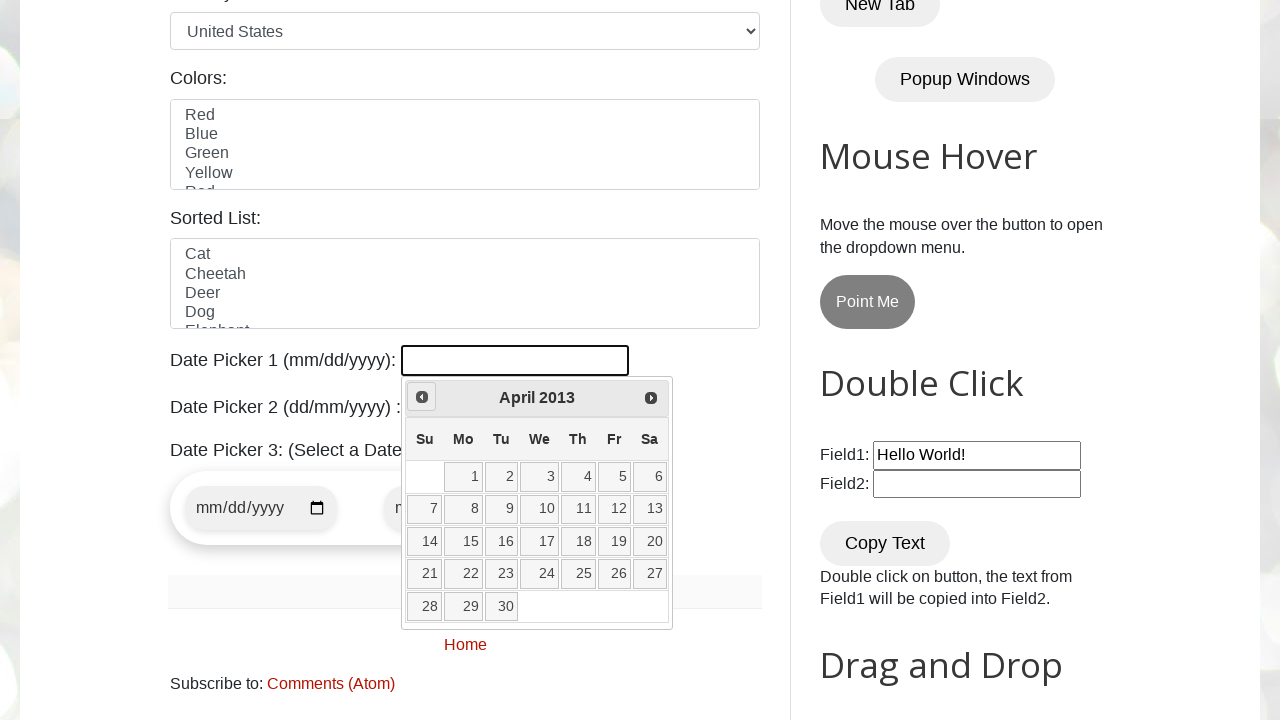

Retrieved current year: 2013
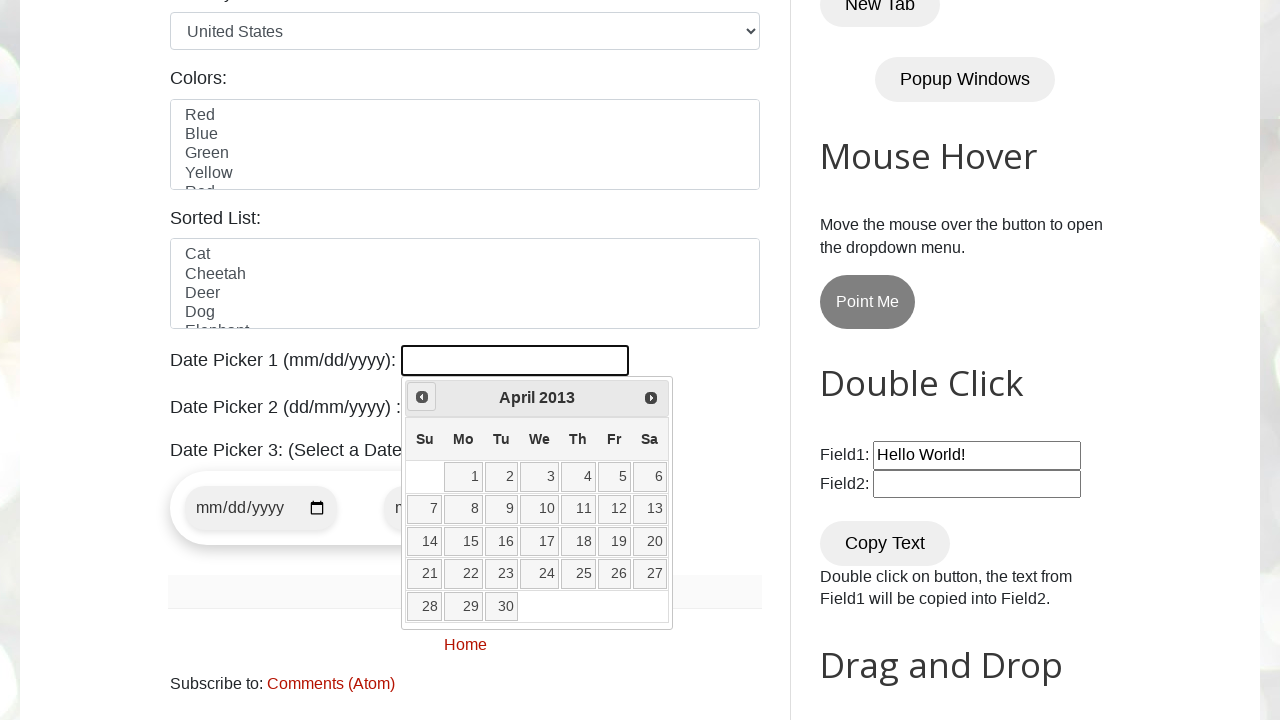

Clicked previous arrow to navigate months (current: April 2013) at (422, 397) on span.ui-icon.ui-icon-circle-triangle-w
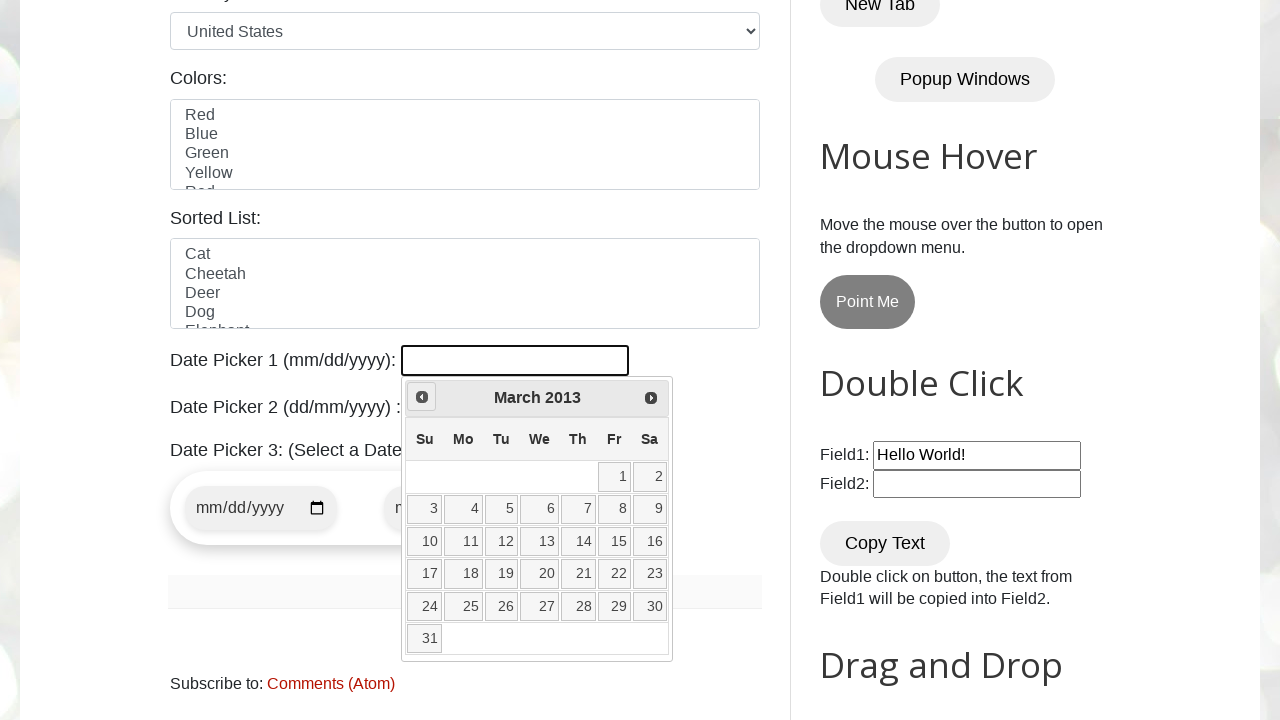

Retrieved current month: March
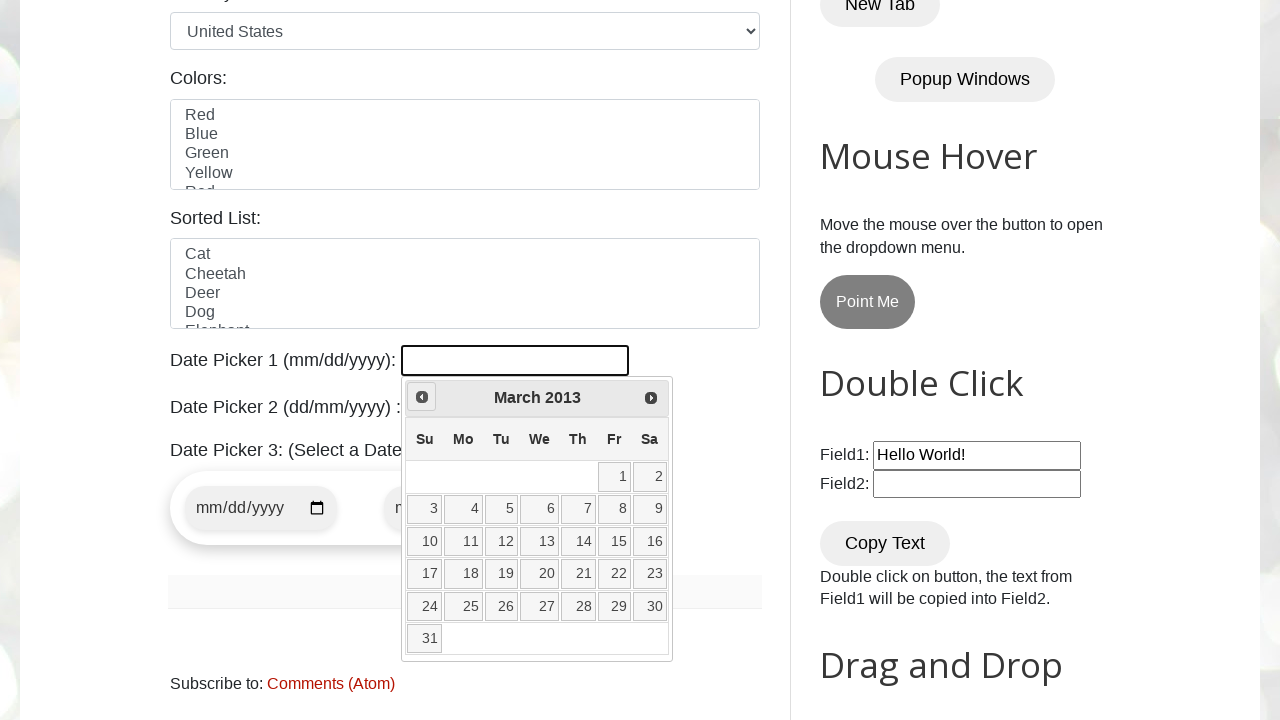

Retrieved current year: 2013
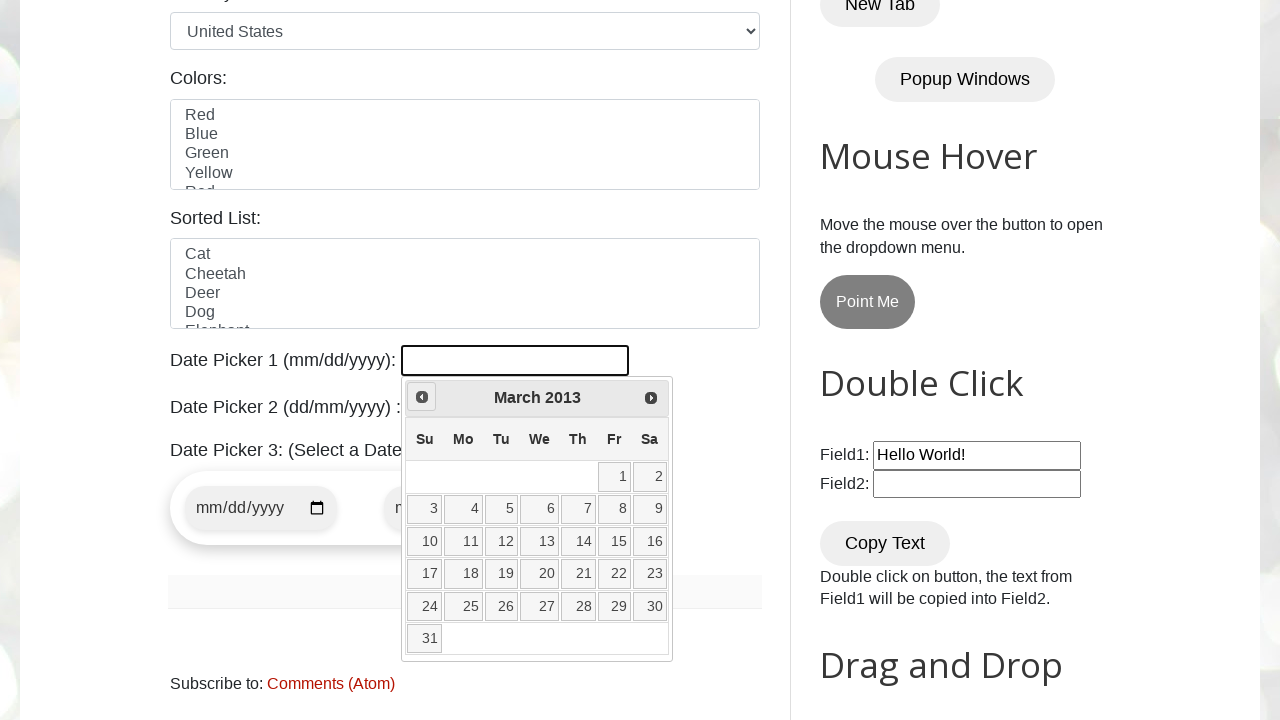

Clicked previous arrow to navigate months (current: March 2013) at (422, 397) on span.ui-icon.ui-icon-circle-triangle-w
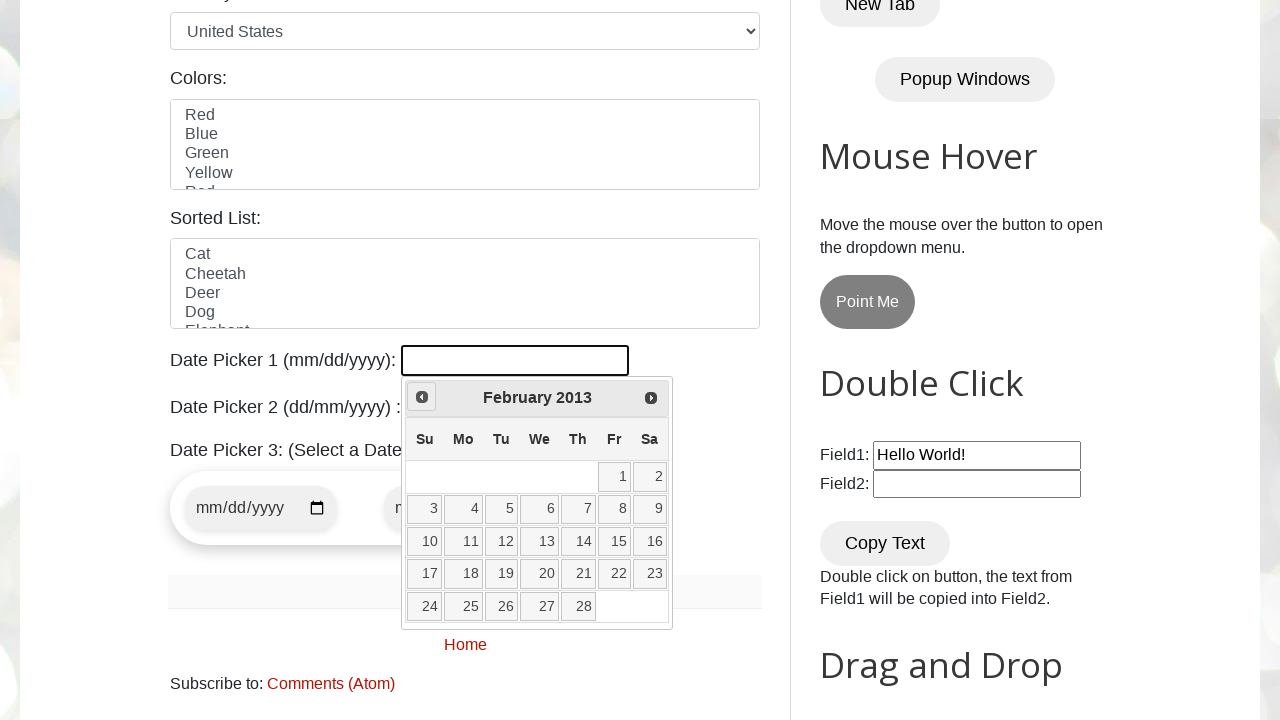

Retrieved current month: February
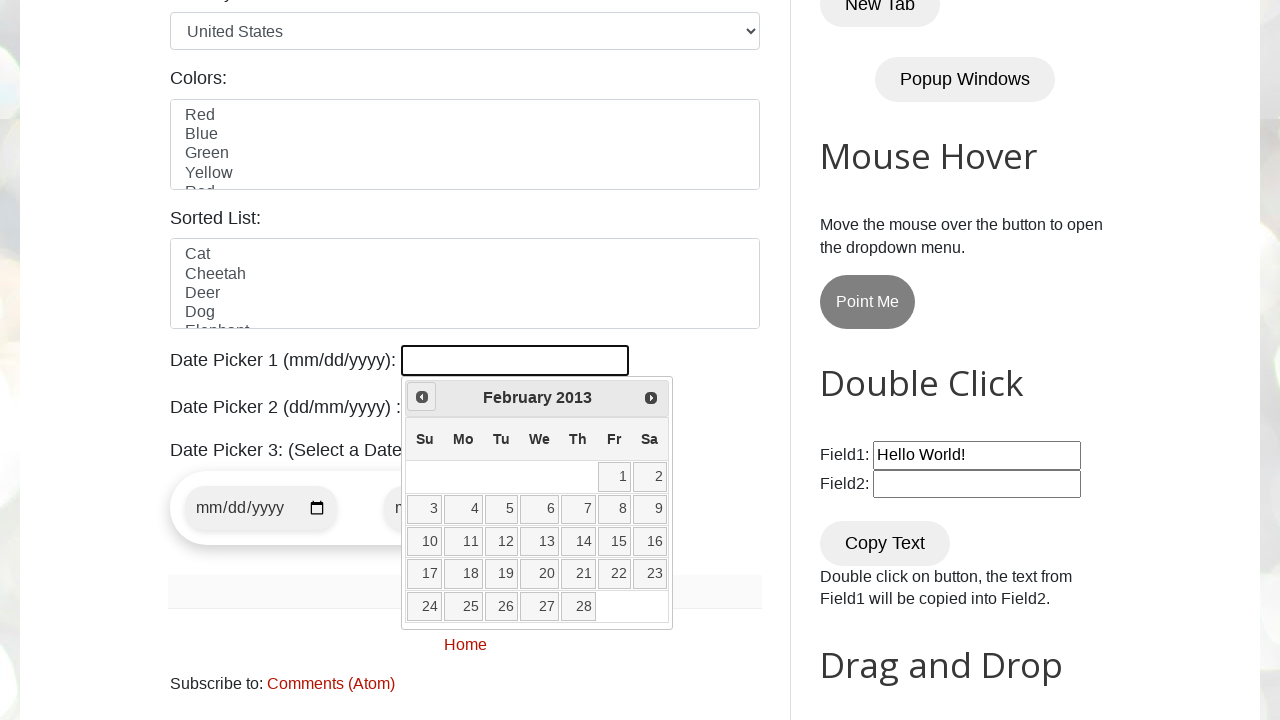

Retrieved current year: 2013
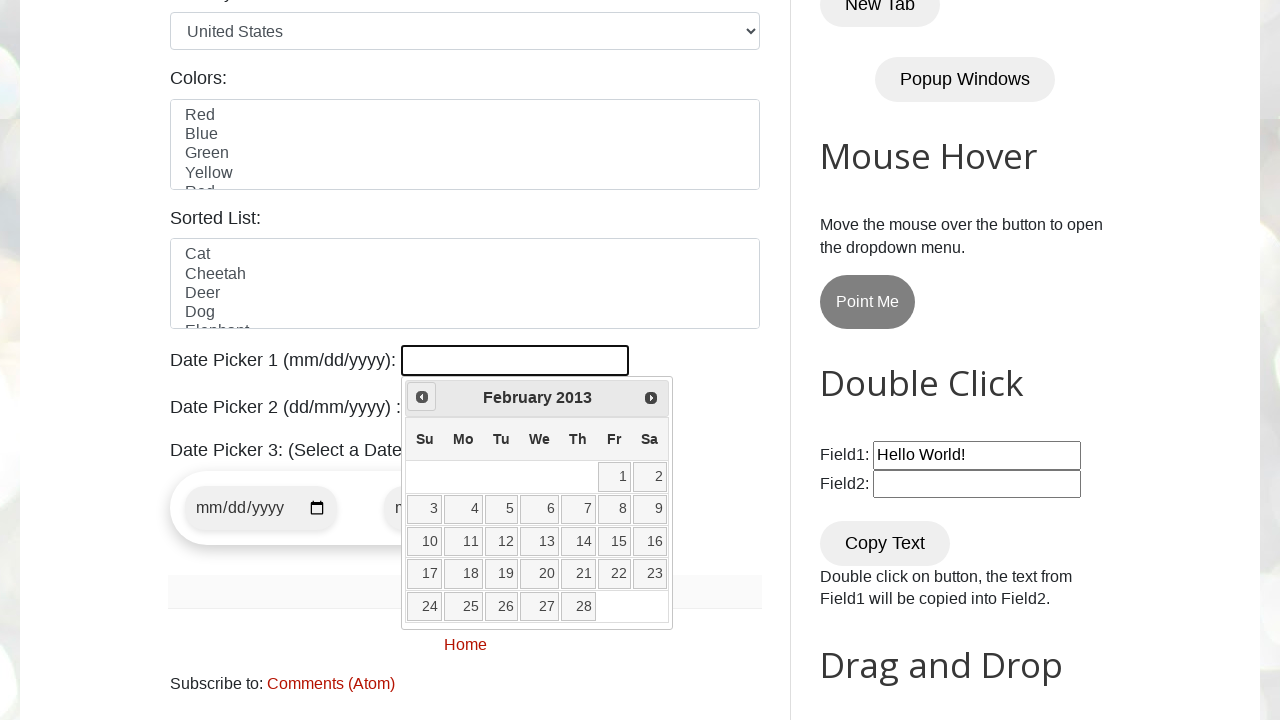

Clicked previous arrow to navigate months (current: February 2013) at (422, 397) on span.ui-icon.ui-icon-circle-triangle-w
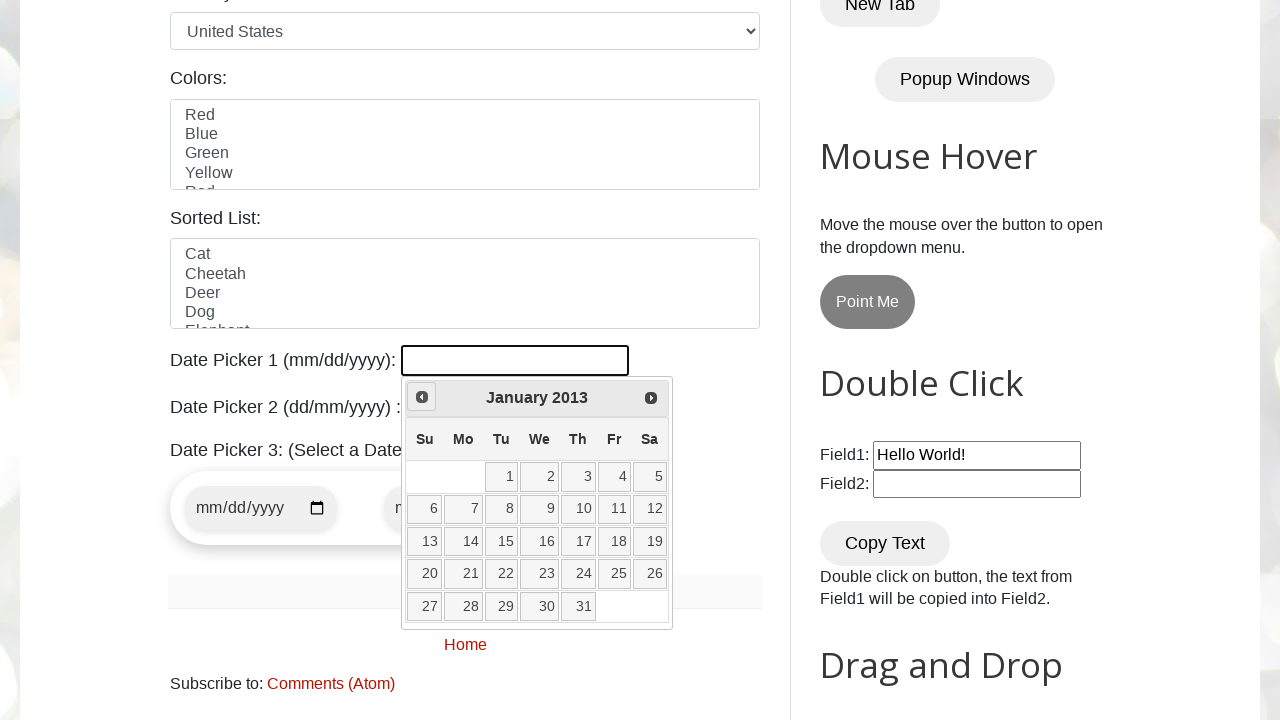

Retrieved current month: January
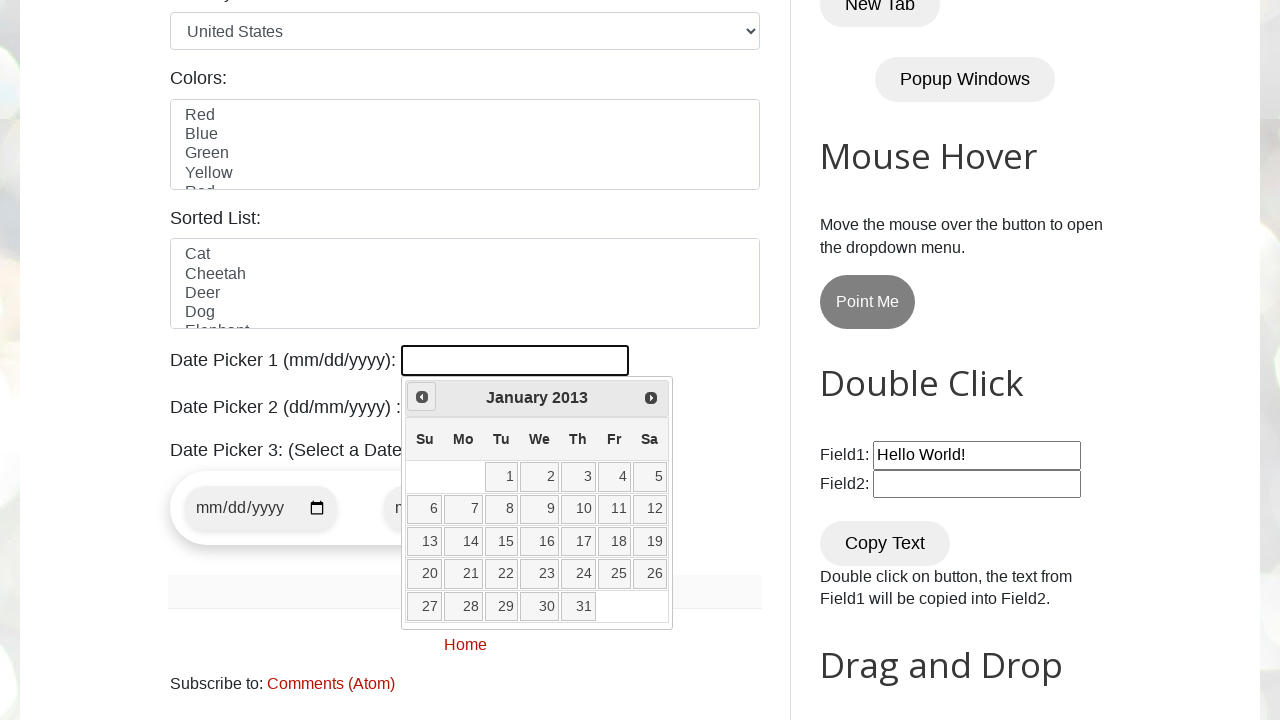

Retrieved current year: 2013
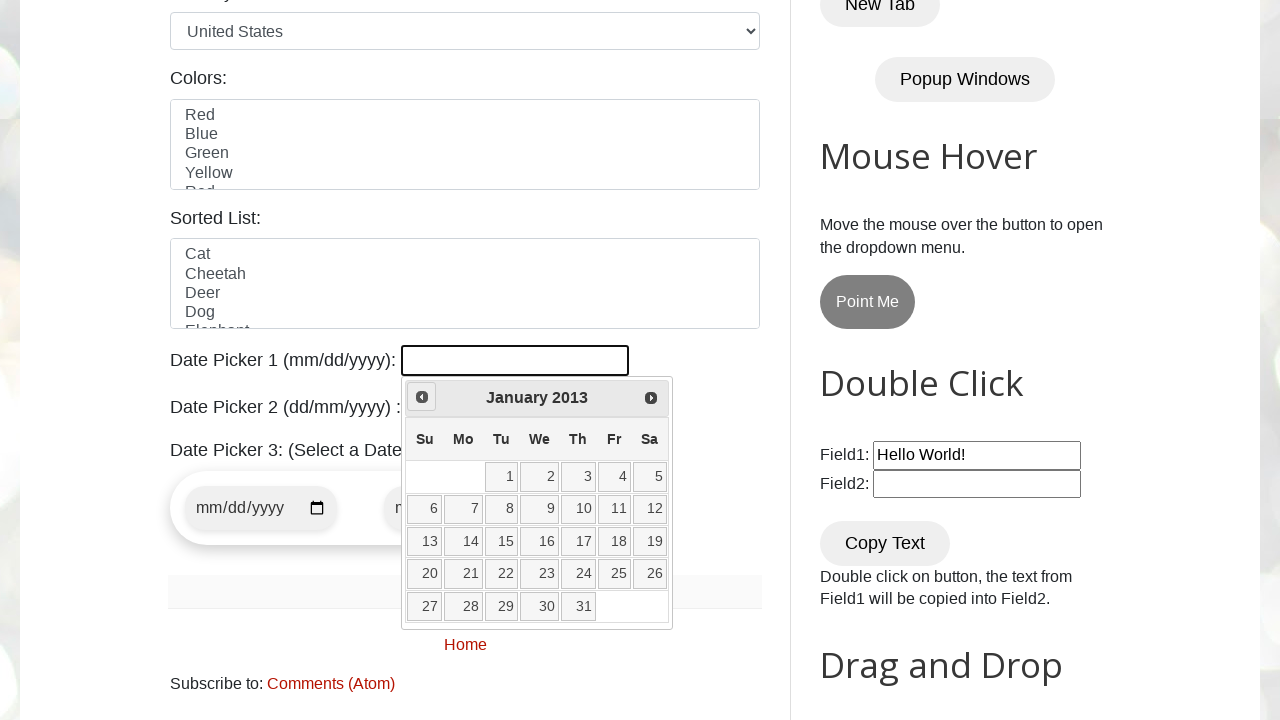

Clicked previous arrow to navigate months (current: January 2013) at (422, 397) on span.ui-icon.ui-icon-circle-triangle-w
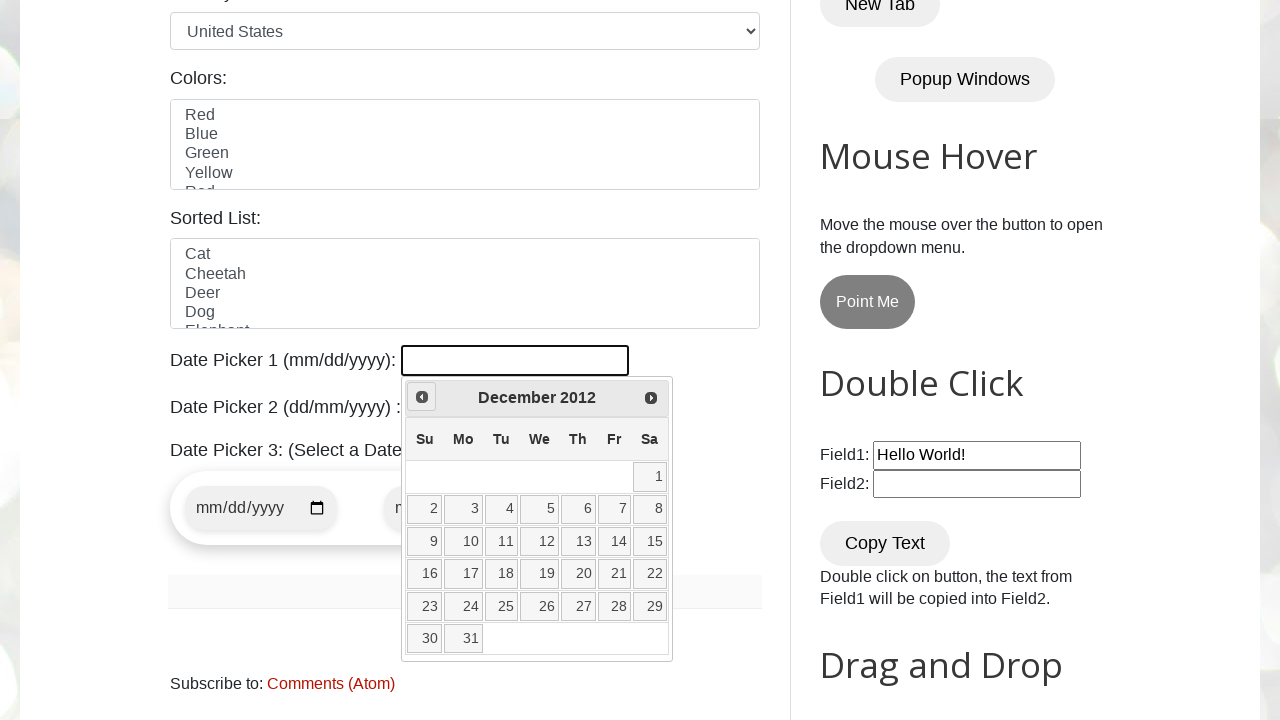

Retrieved current month: December
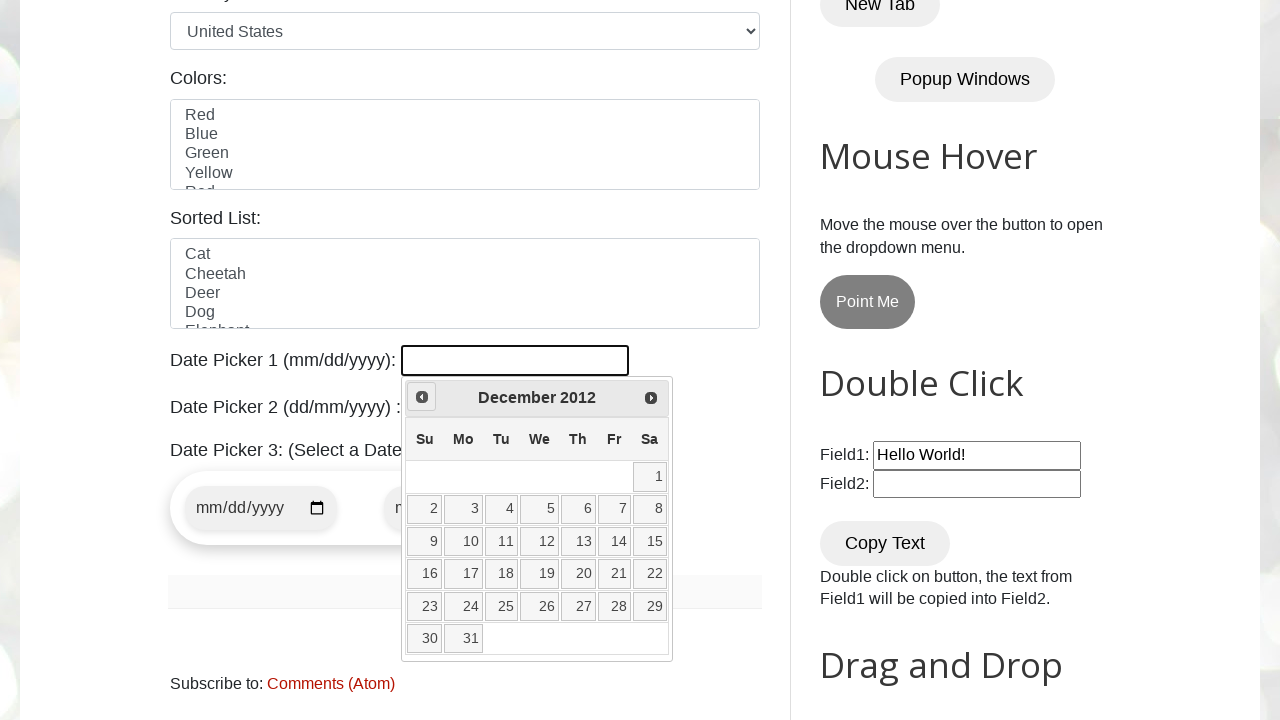

Retrieved current year: 2012
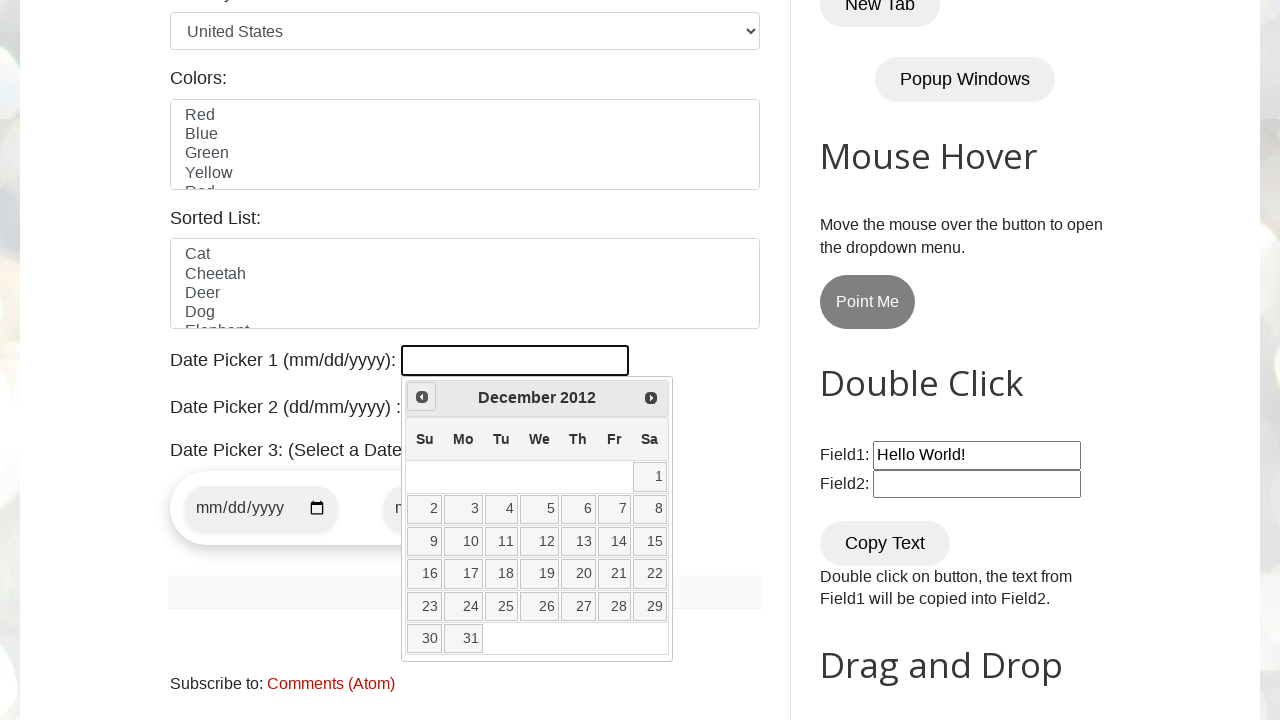

Clicked previous arrow to navigate months (current: December 2012) at (422, 397) on span.ui-icon.ui-icon-circle-triangle-w
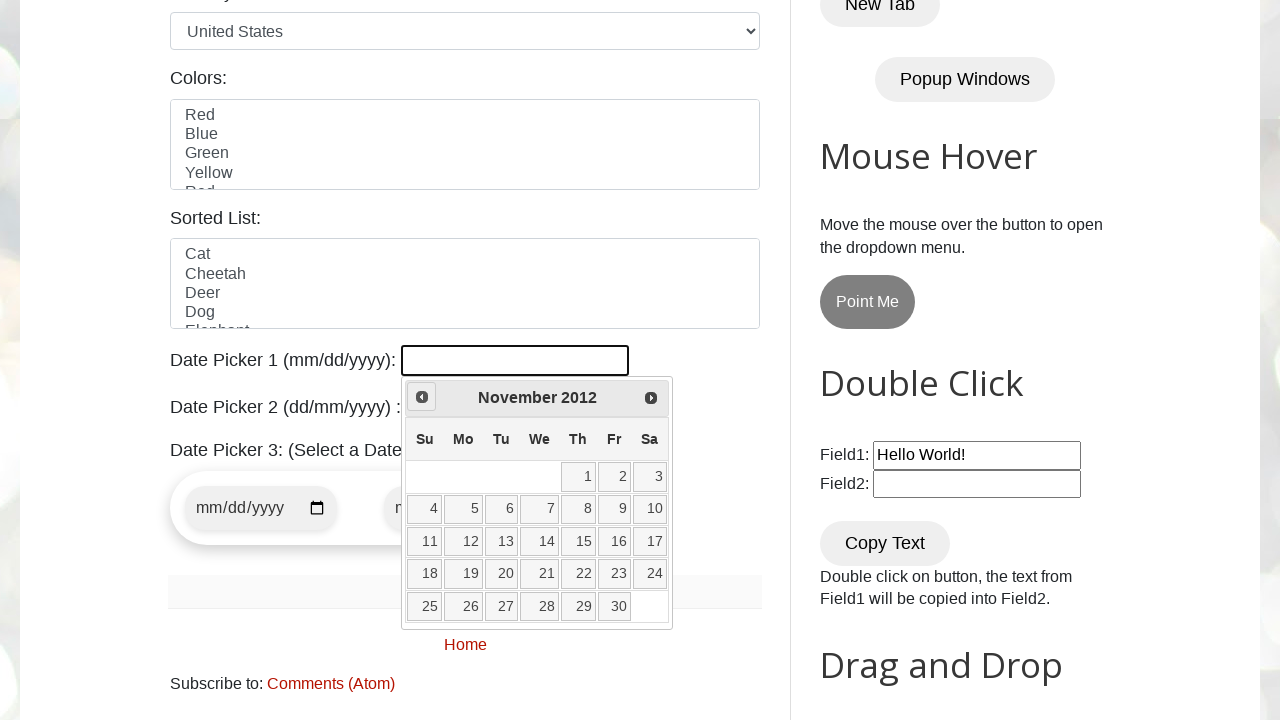

Retrieved current month: November
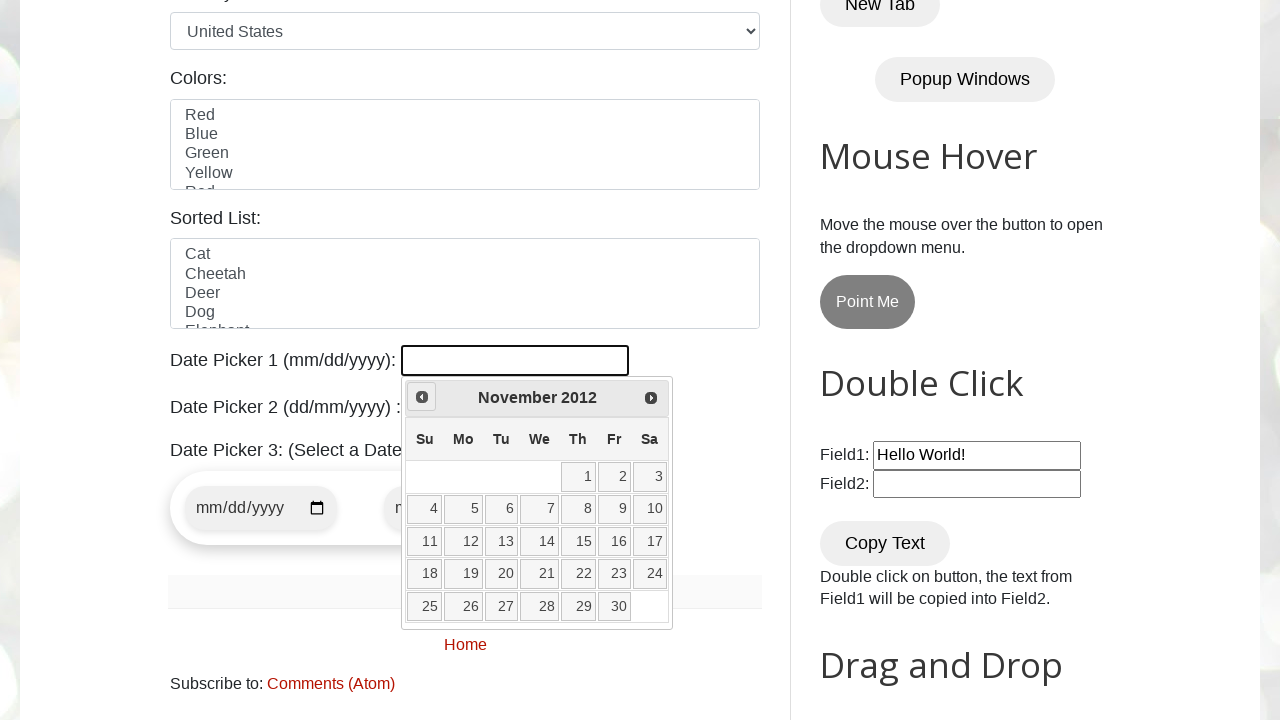

Retrieved current year: 2012
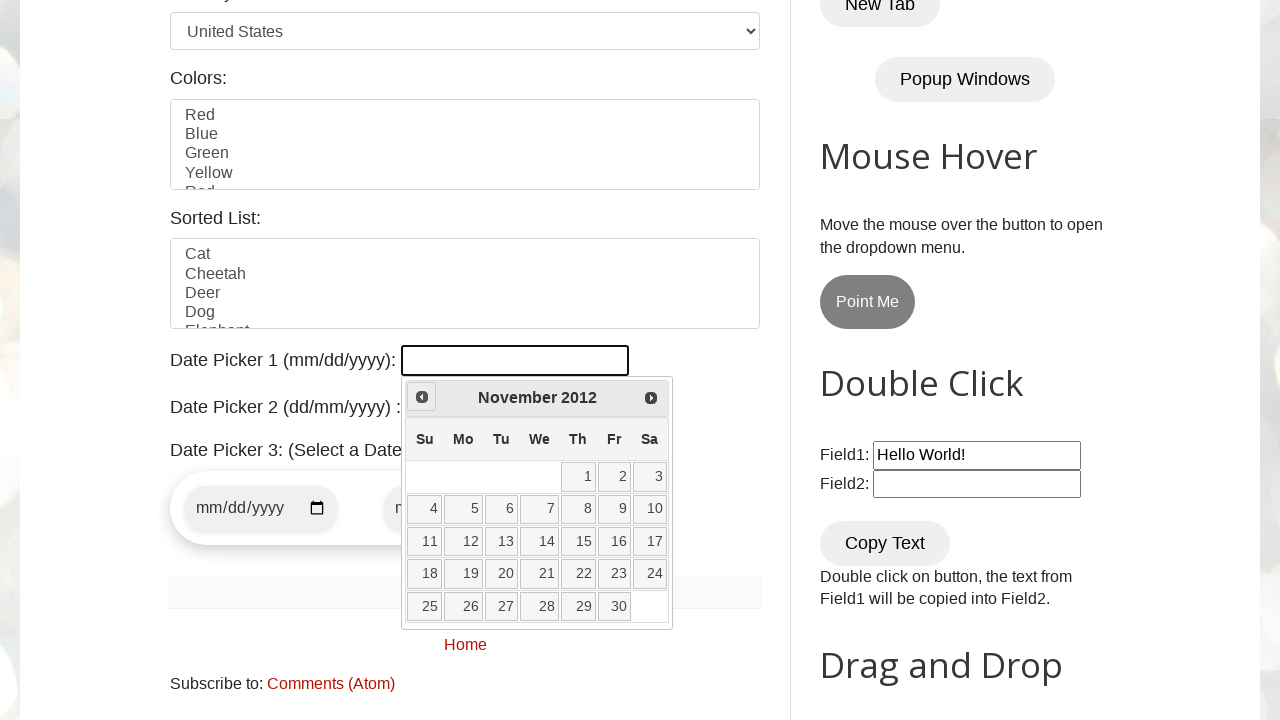

Clicked previous arrow to navigate months (current: November 2012) at (422, 397) on span.ui-icon.ui-icon-circle-triangle-w
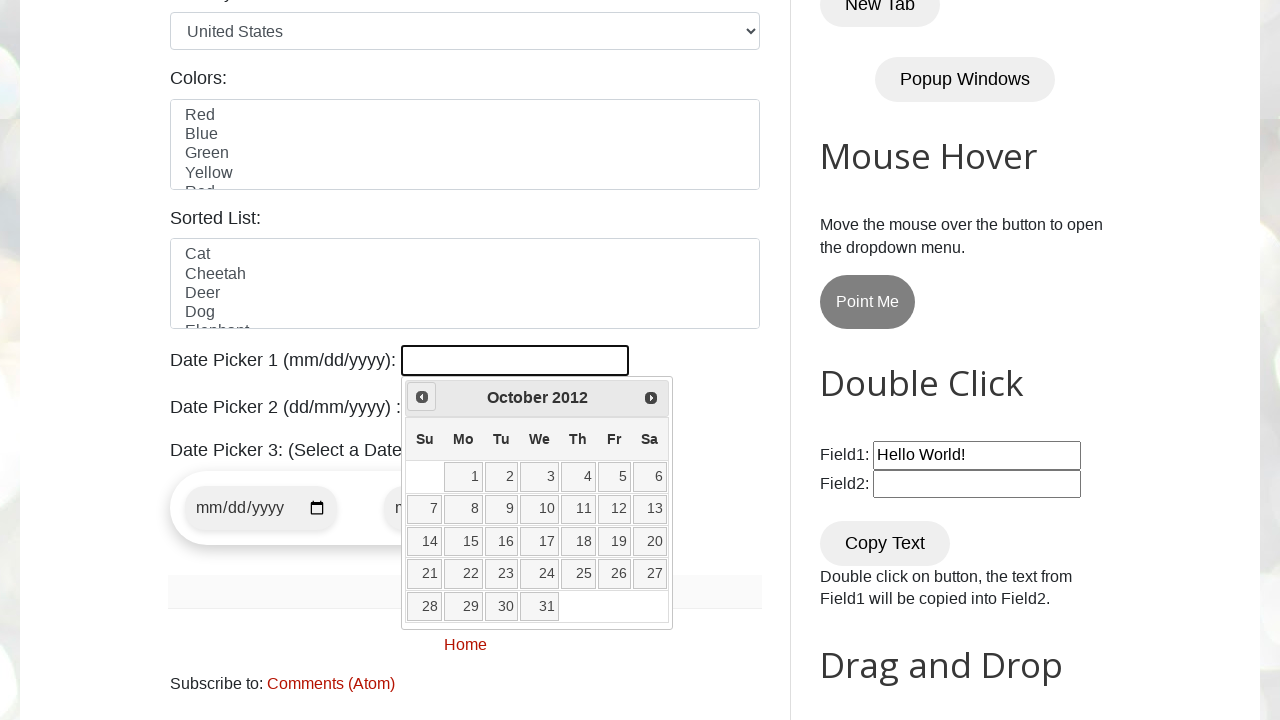

Retrieved current month: October
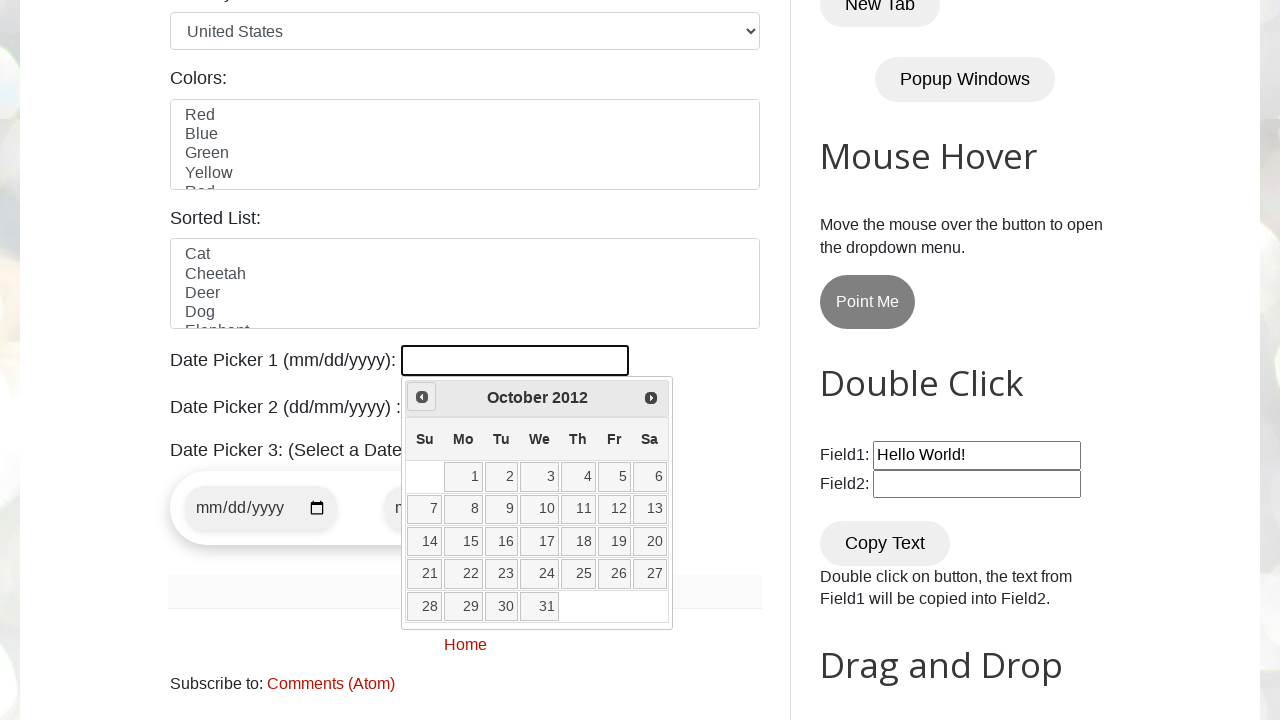

Retrieved current year: 2012
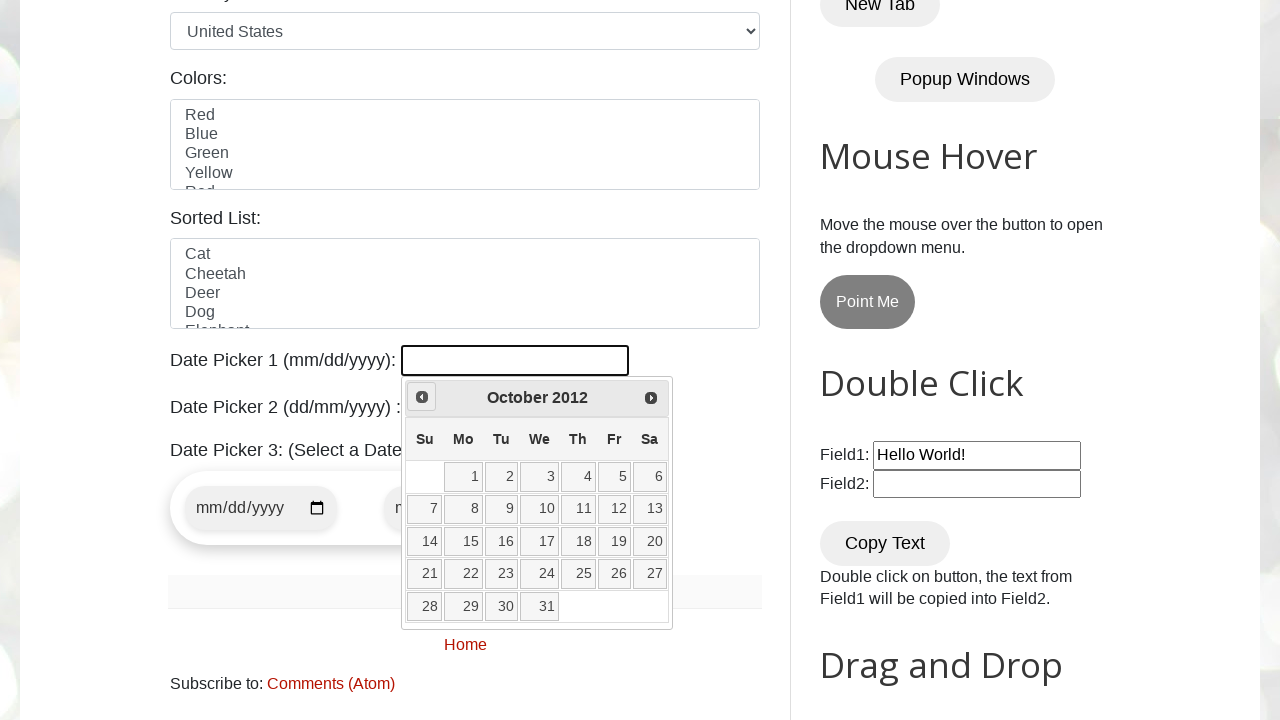

Clicked previous arrow to navigate months (current: October 2012) at (422, 397) on span.ui-icon.ui-icon-circle-triangle-w
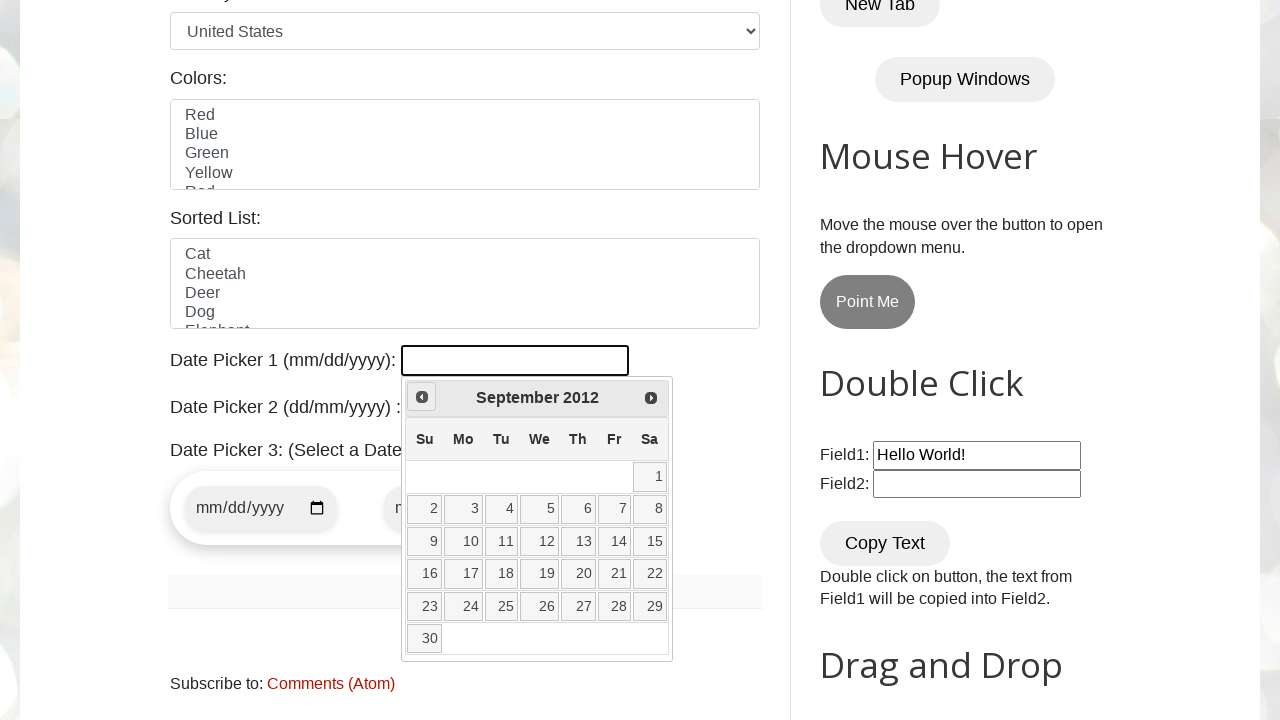

Retrieved current month: September
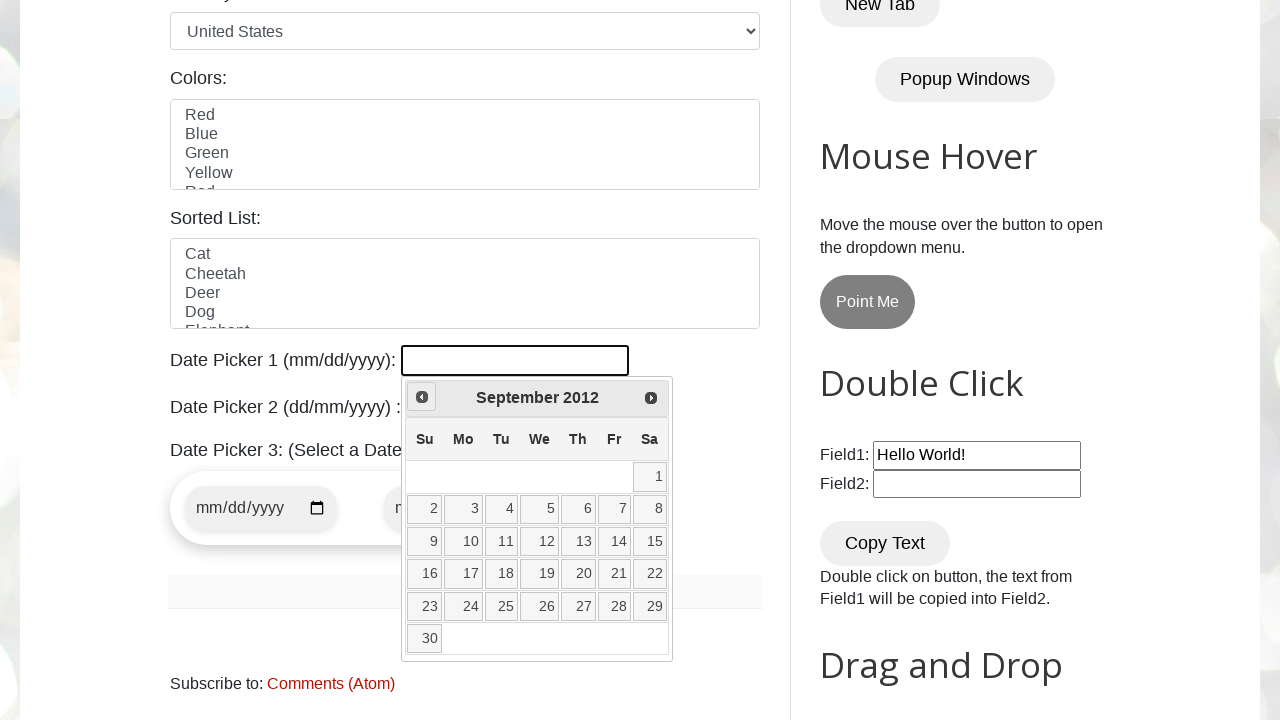

Retrieved current year: 2012
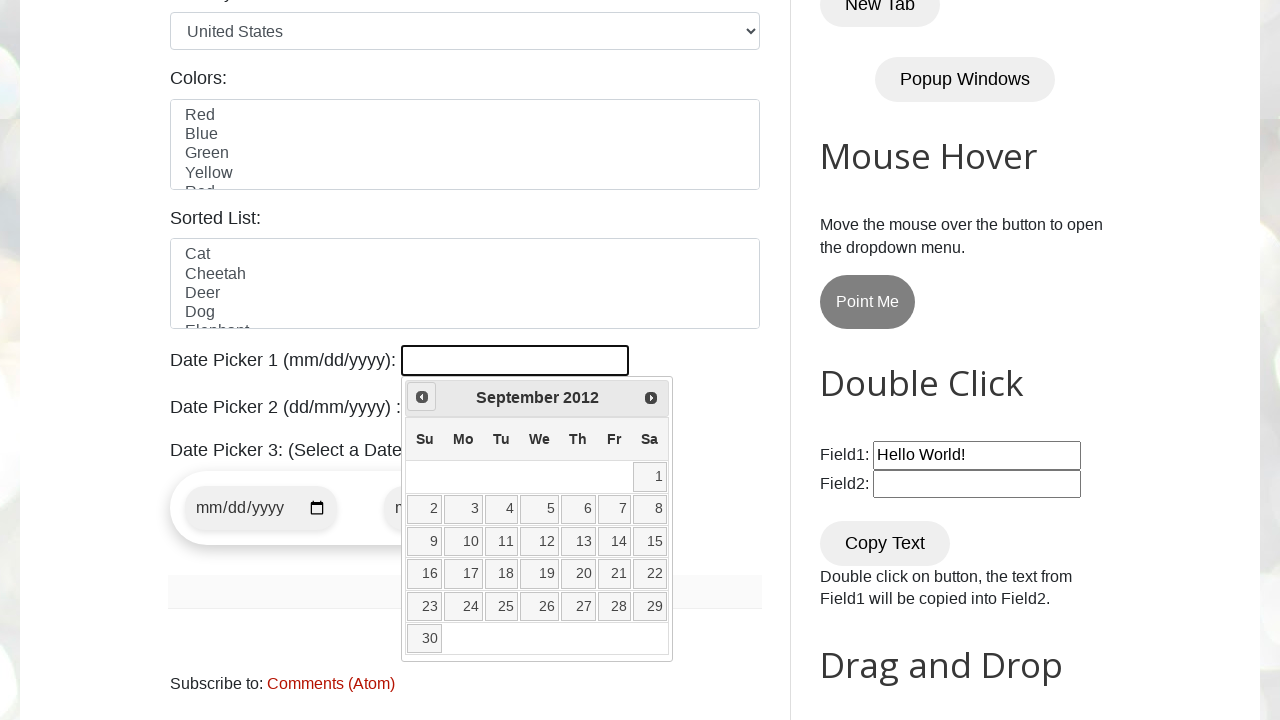

Clicked previous arrow to navigate months (current: September 2012) at (422, 397) on span.ui-icon.ui-icon-circle-triangle-w
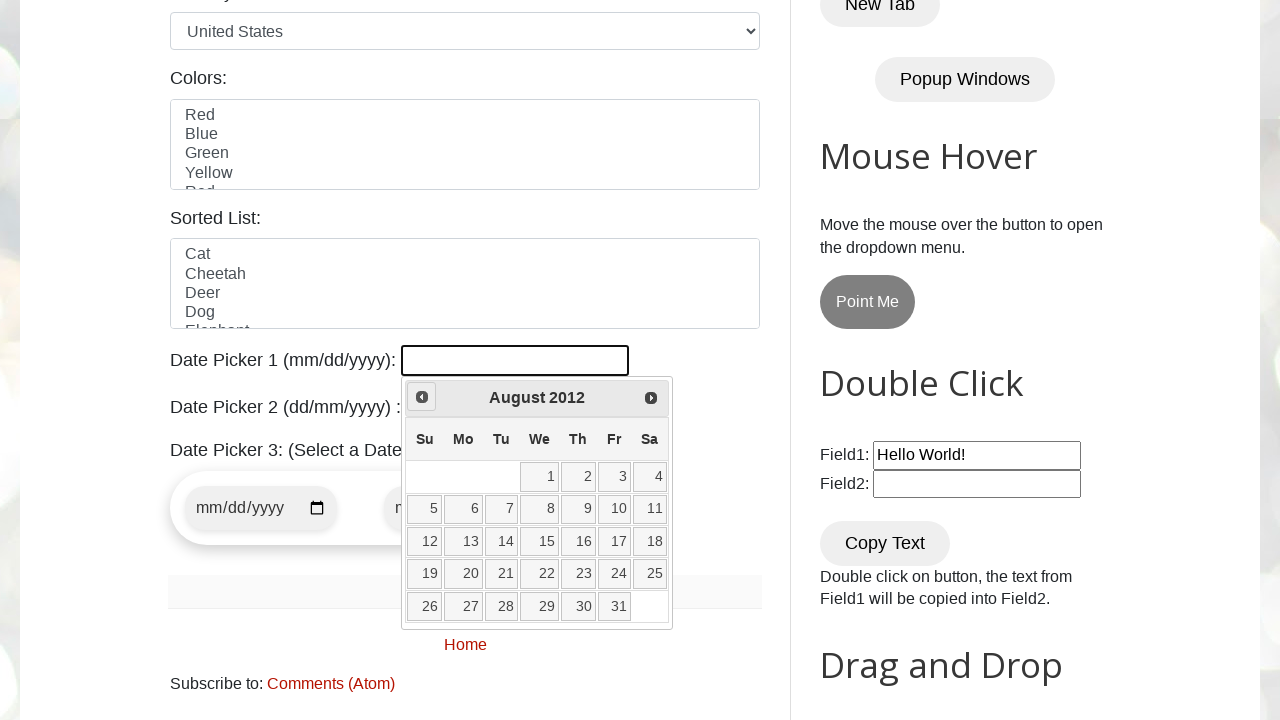

Retrieved current month: August
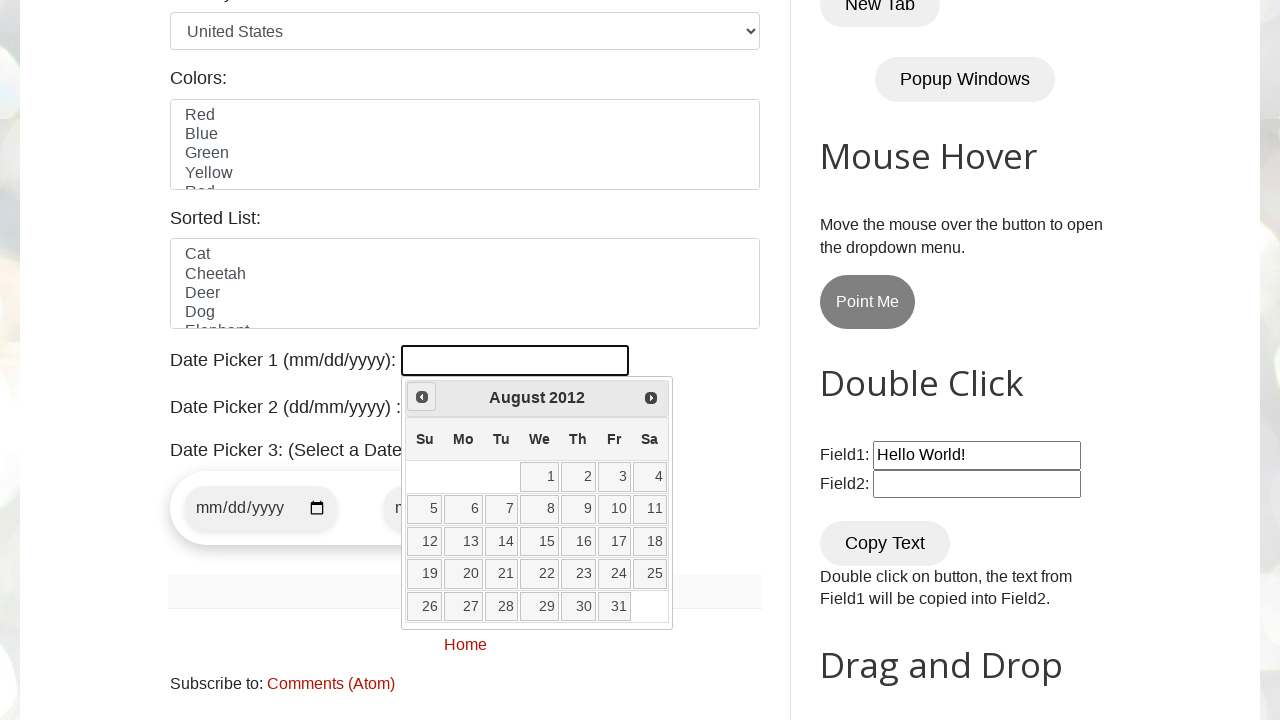

Retrieved current year: 2012
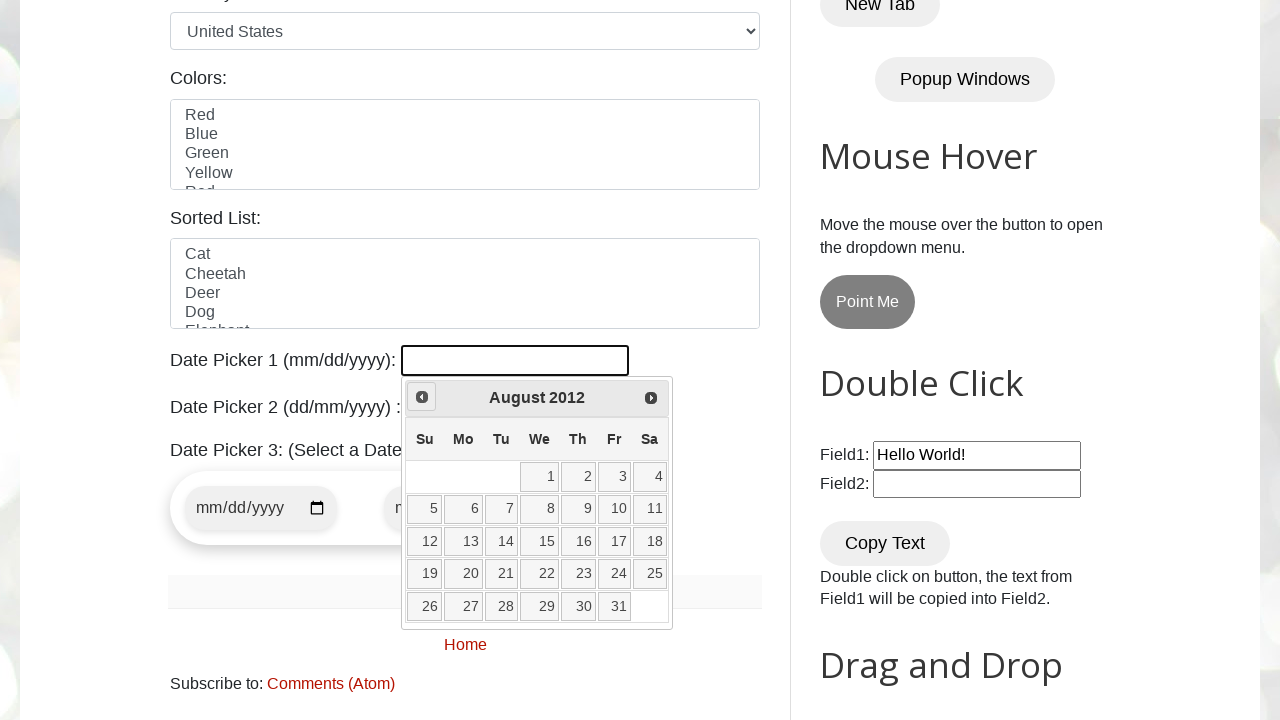

Clicked previous arrow to navigate months (current: August 2012) at (422, 397) on span.ui-icon.ui-icon-circle-triangle-w
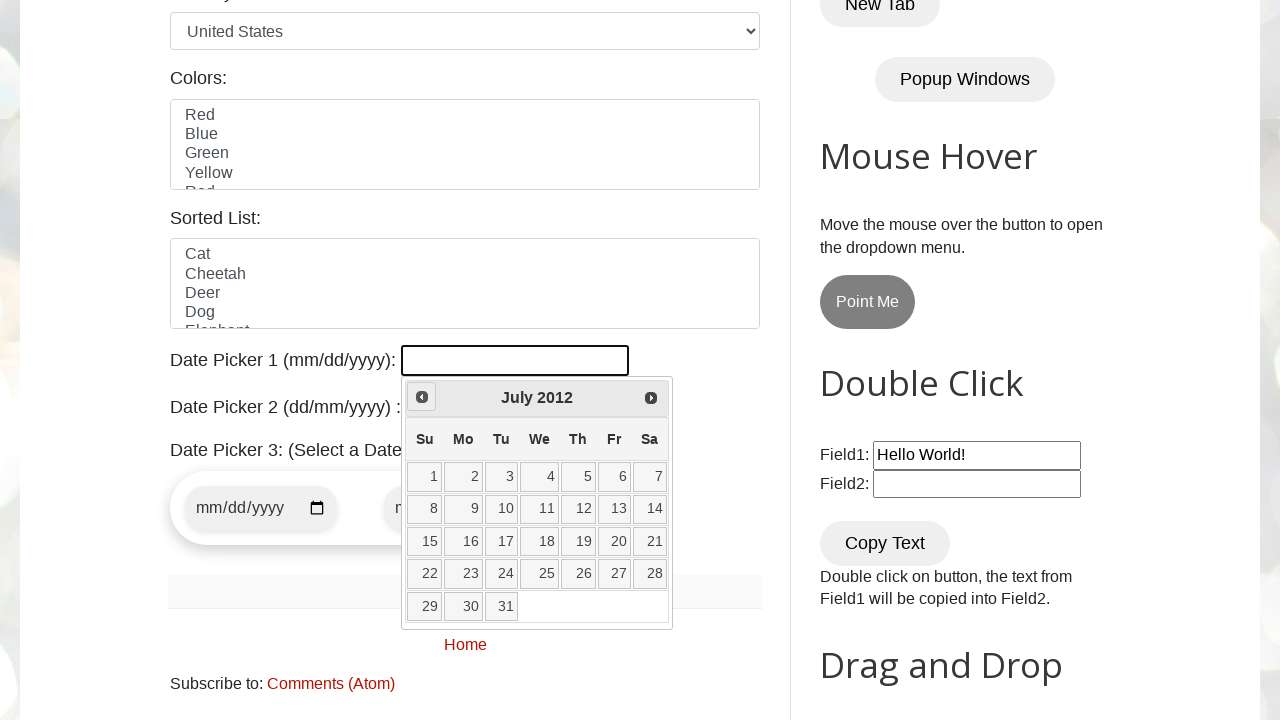

Retrieved current month: July
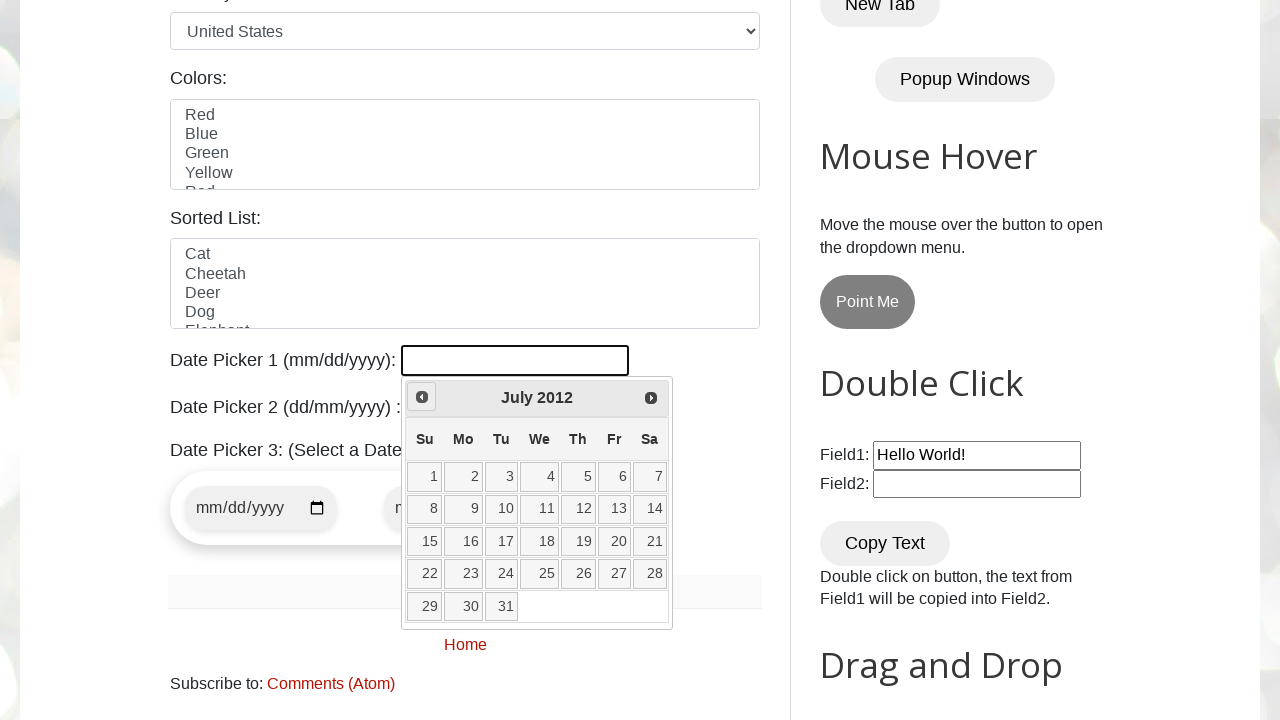

Retrieved current year: 2012
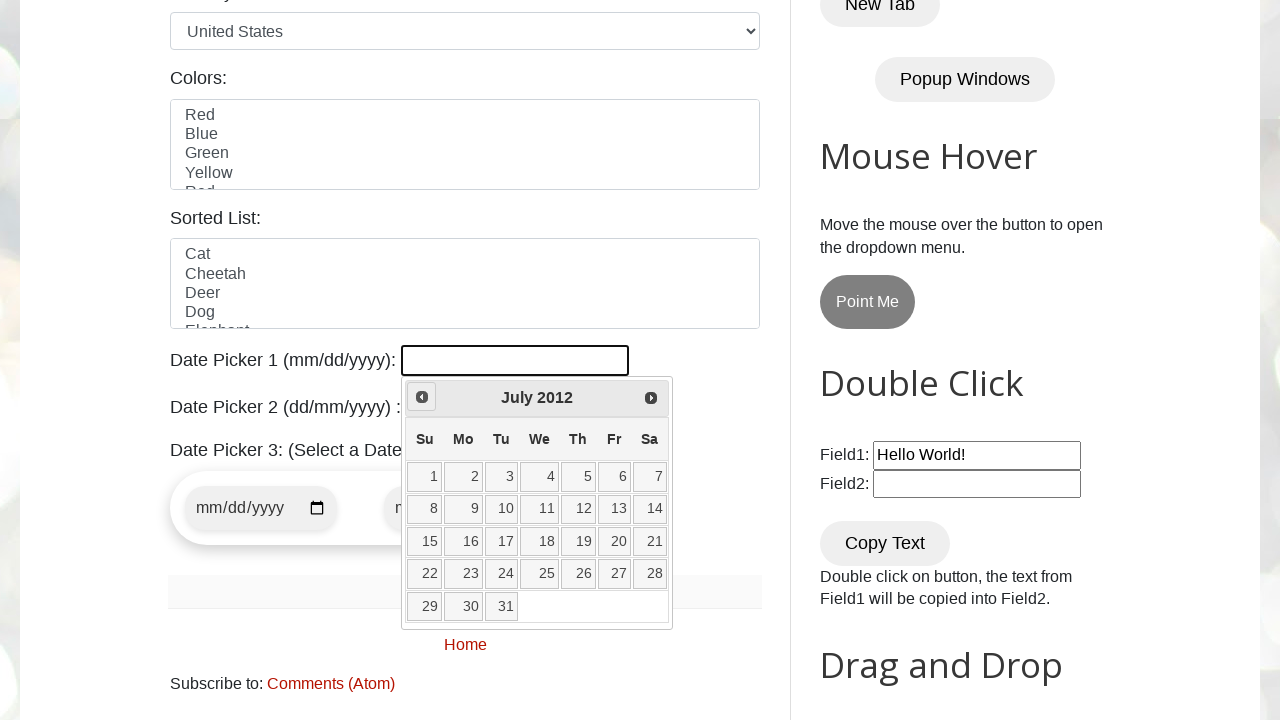

Clicked previous arrow to navigate months (current: July 2012) at (422, 397) on span.ui-icon.ui-icon-circle-triangle-w
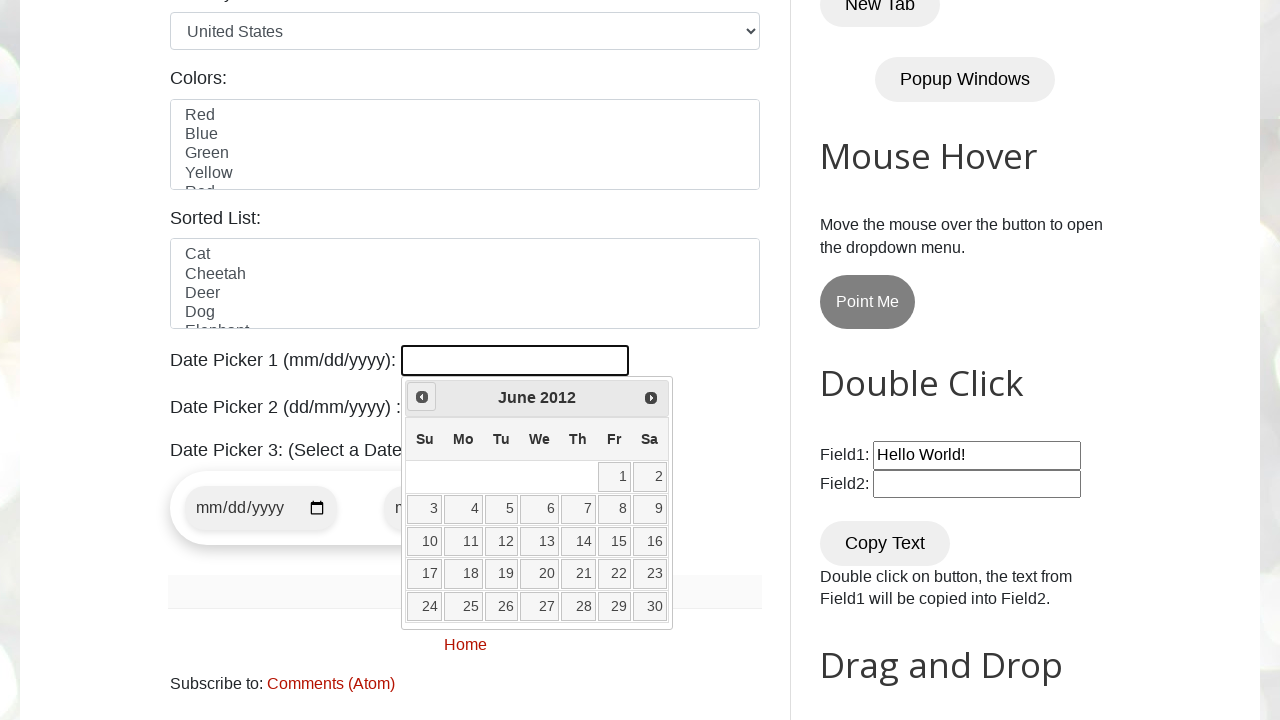

Retrieved current month: June
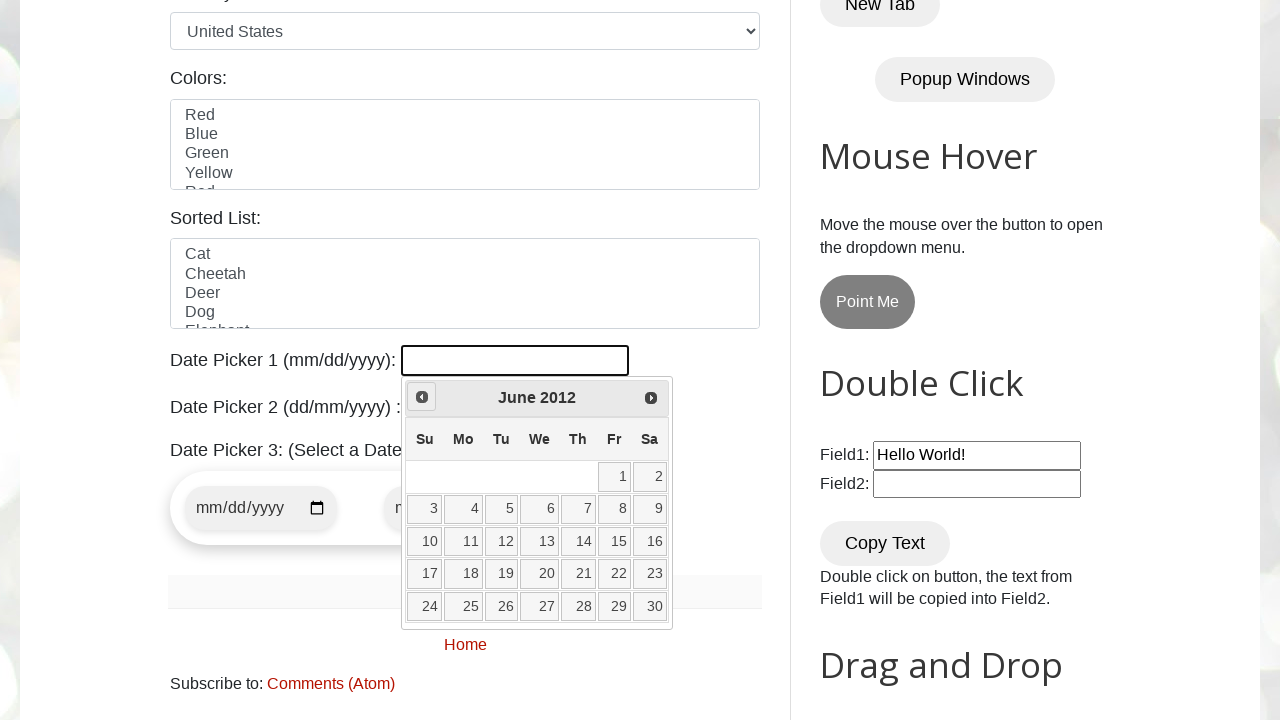

Retrieved current year: 2012
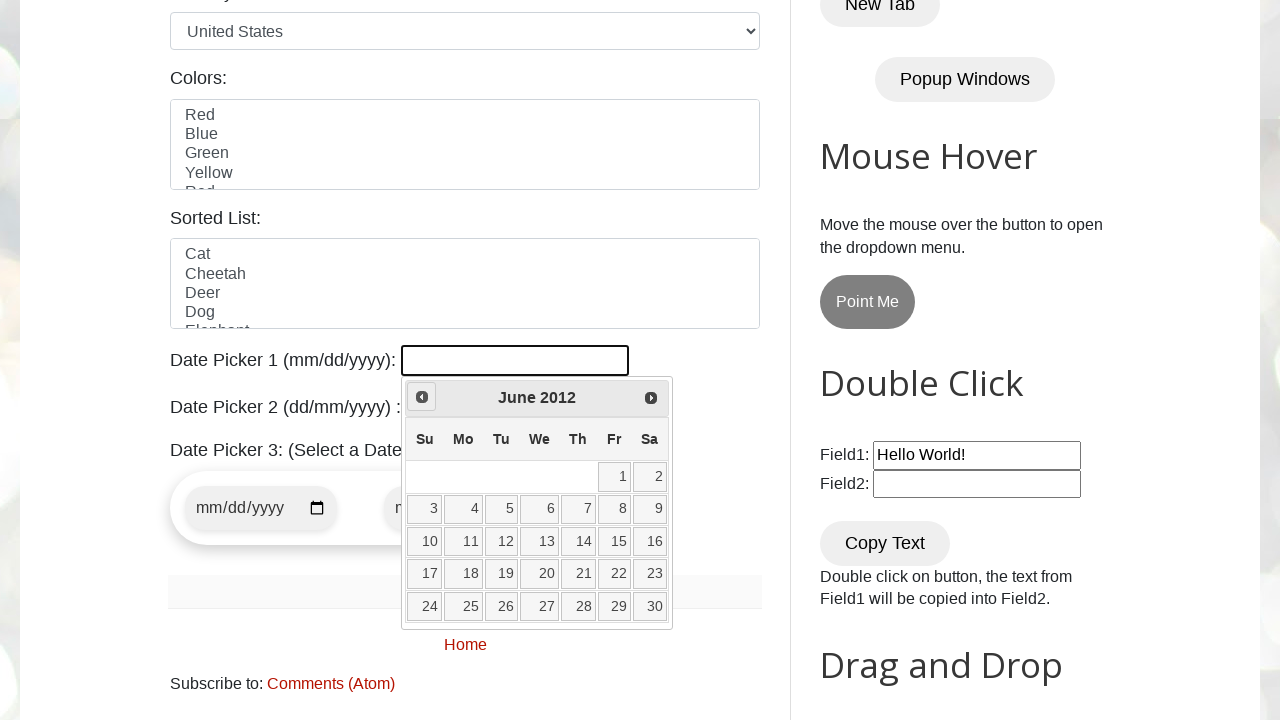

Clicked previous arrow to navigate months (current: June 2012) at (422, 397) on span.ui-icon.ui-icon-circle-triangle-w
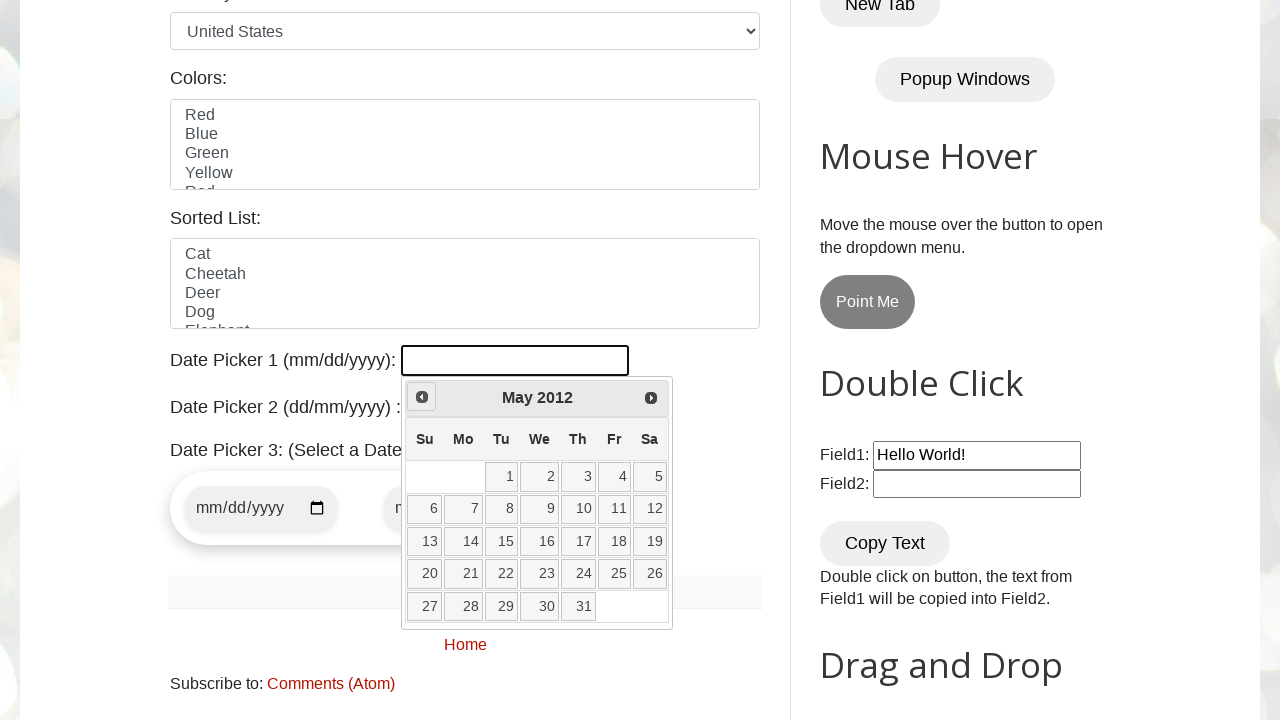

Retrieved current month: May
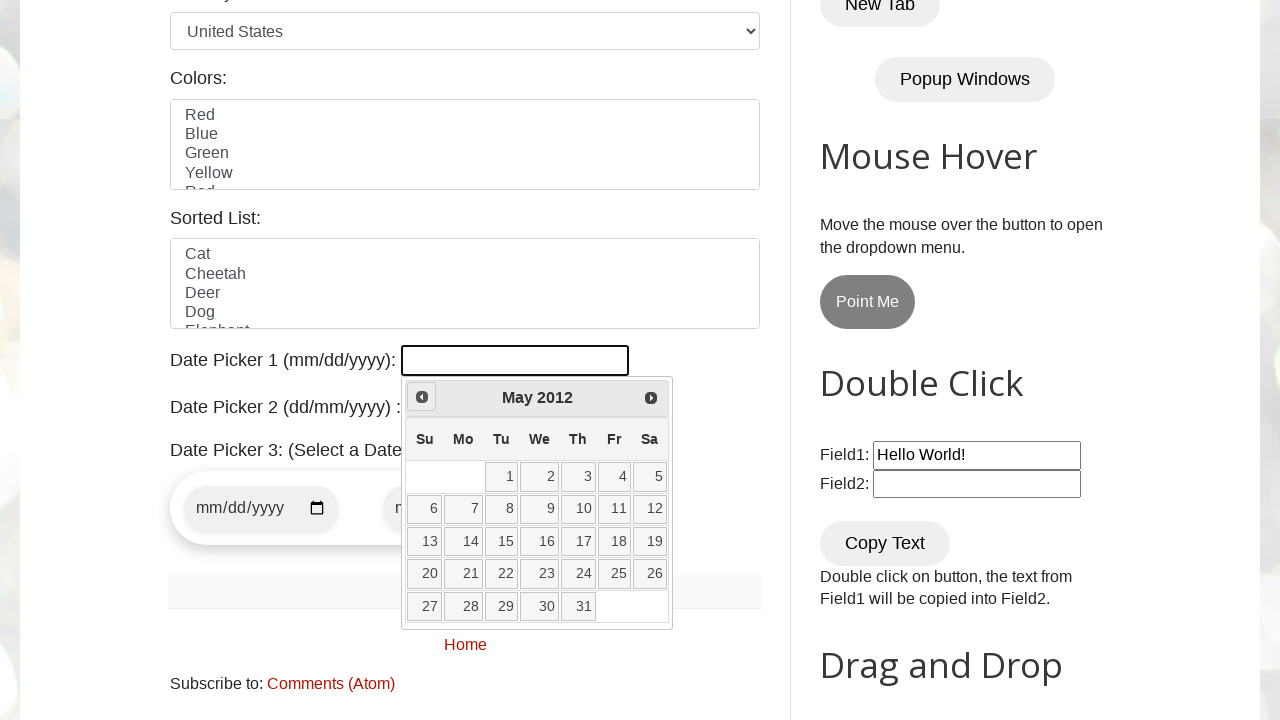

Retrieved current year: 2012
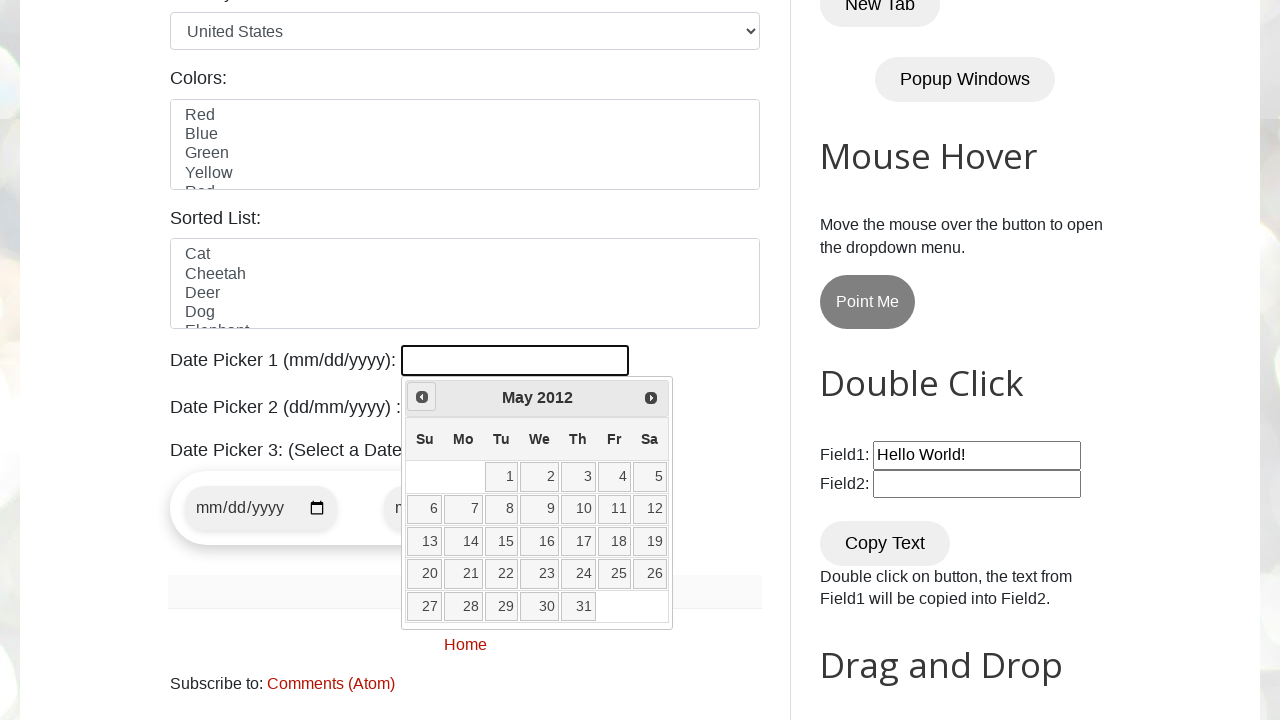

Clicked previous arrow to navigate months (current: May 2012) at (422, 397) on span.ui-icon.ui-icon-circle-triangle-w
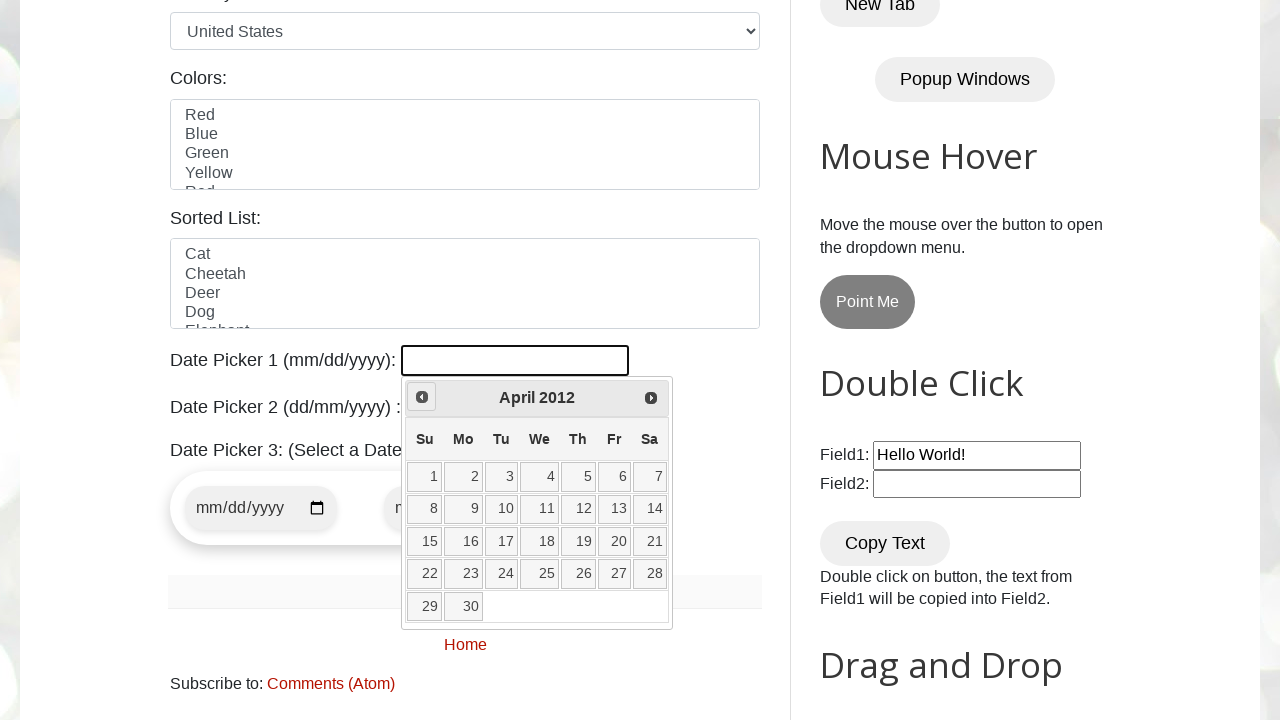

Retrieved current month: April
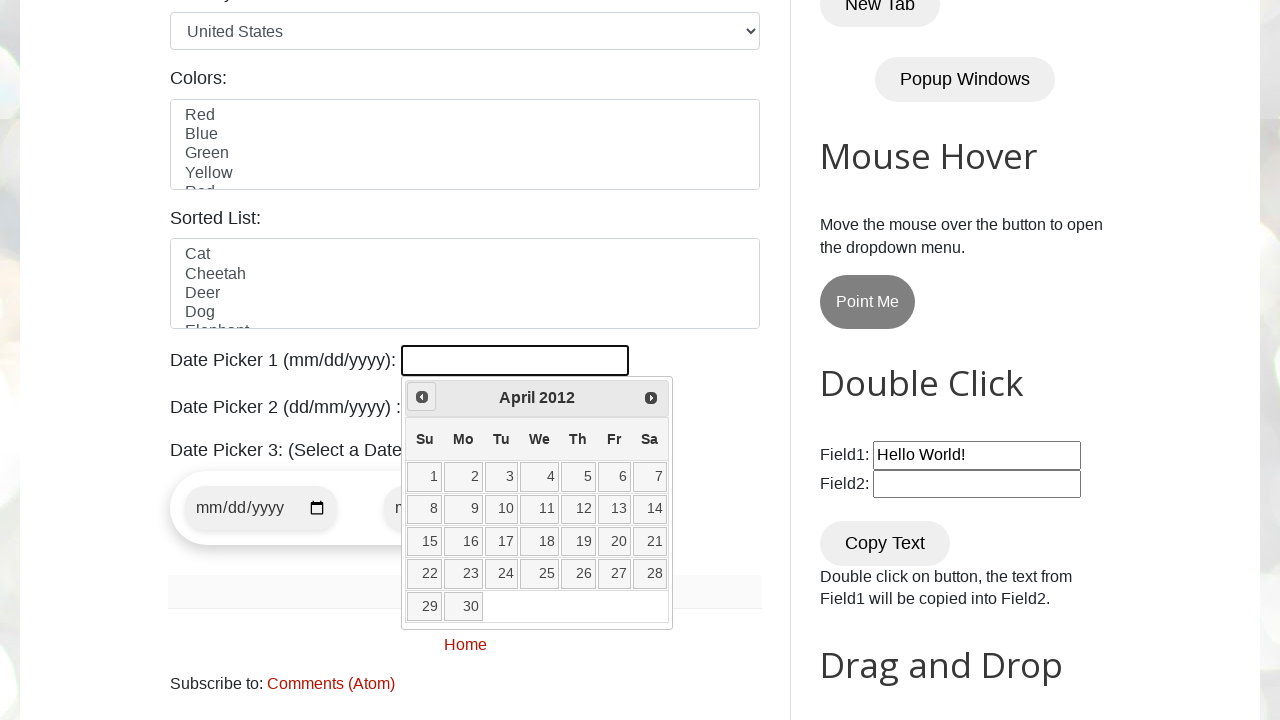

Retrieved current year: 2012
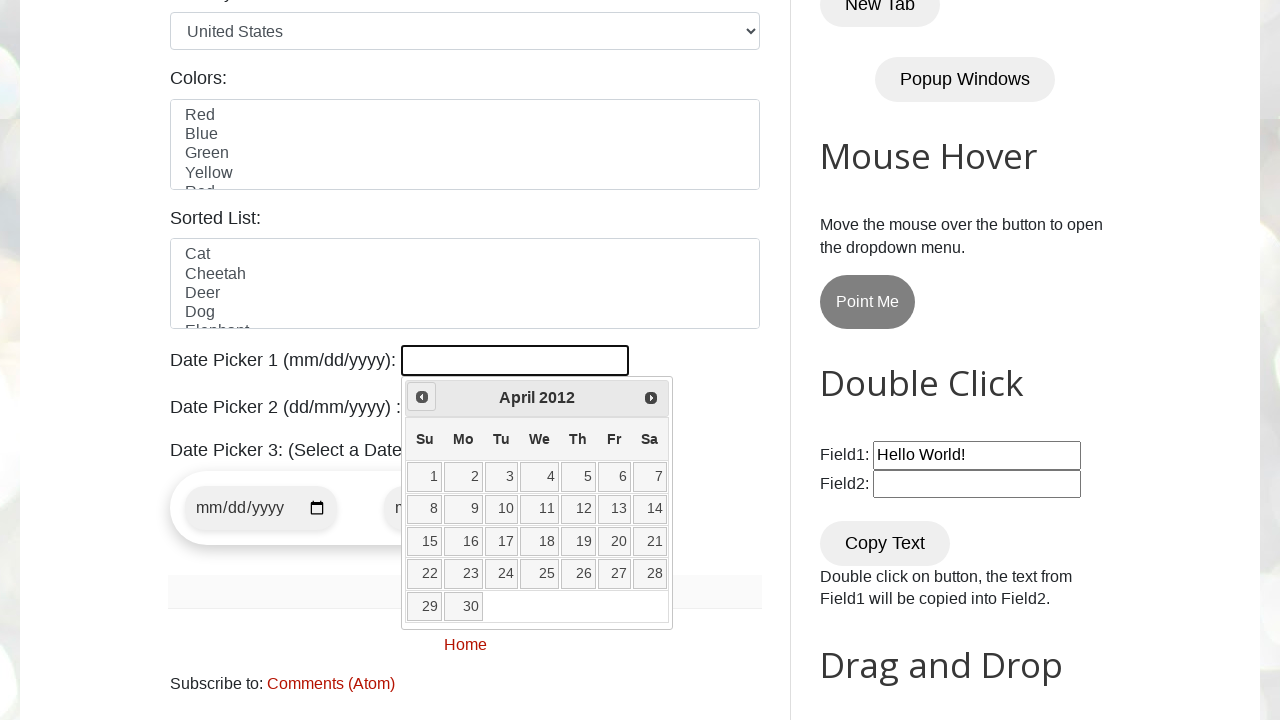

Clicked previous arrow to navigate months (current: April 2012) at (422, 397) on span.ui-icon.ui-icon-circle-triangle-w
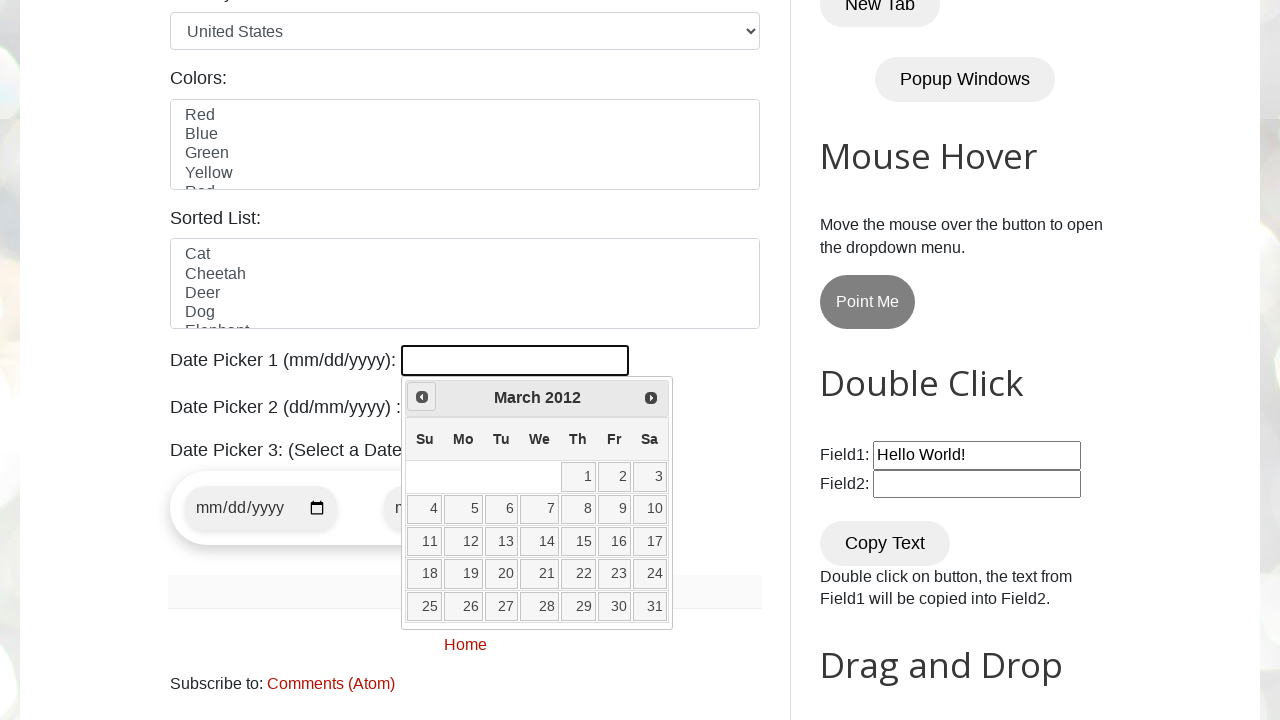

Retrieved current month: March
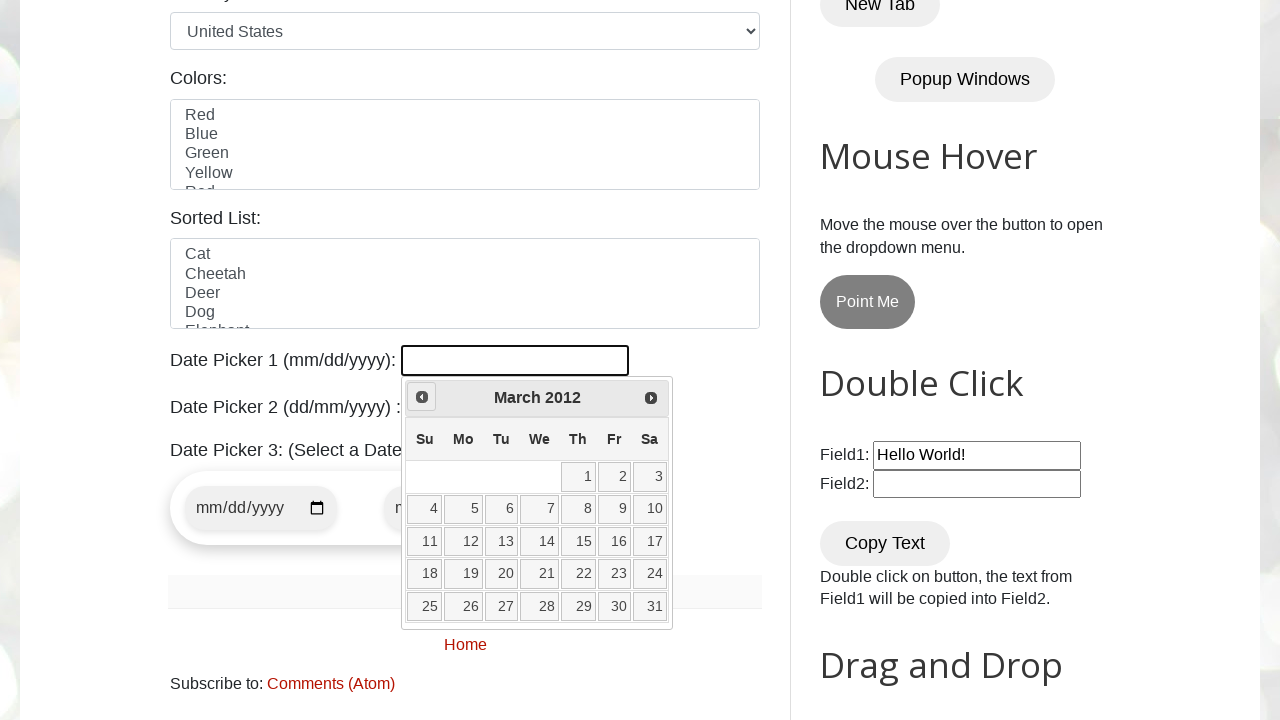

Retrieved current year: 2012
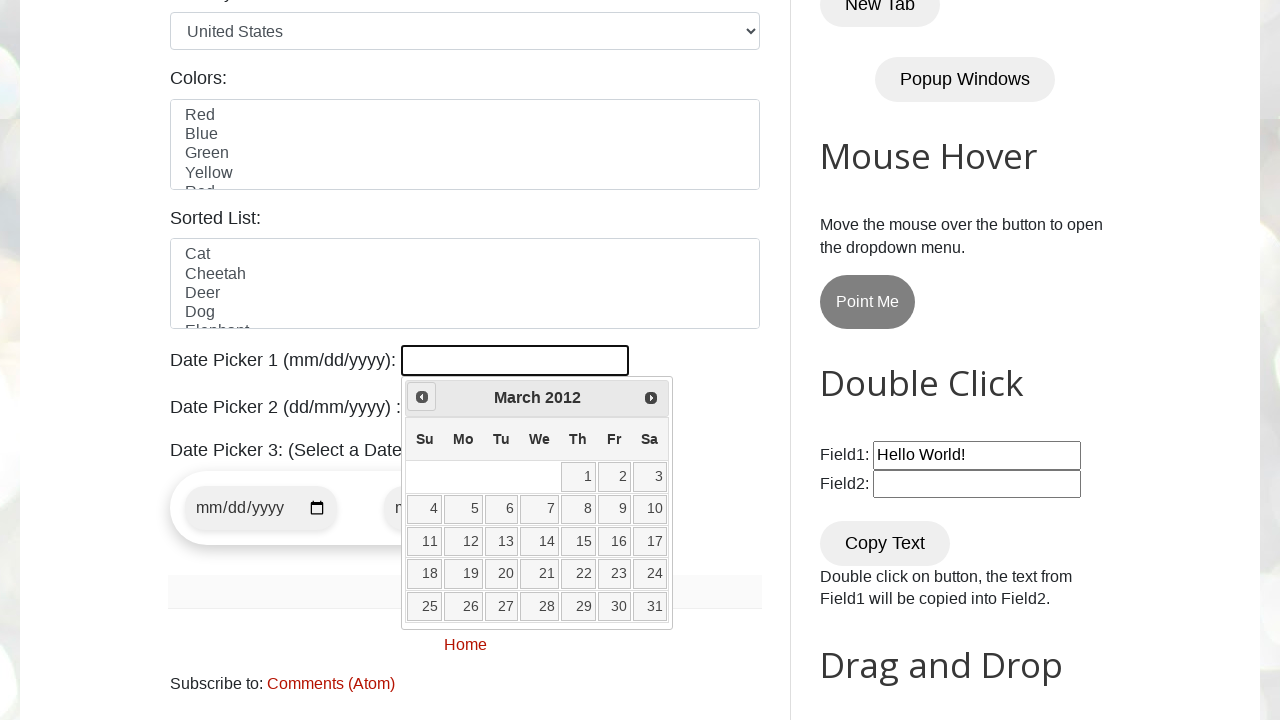

Clicked previous arrow to navigate months (current: March 2012) at (422, 397) on span.ui-icon.ui-icon-circle-triangle-w
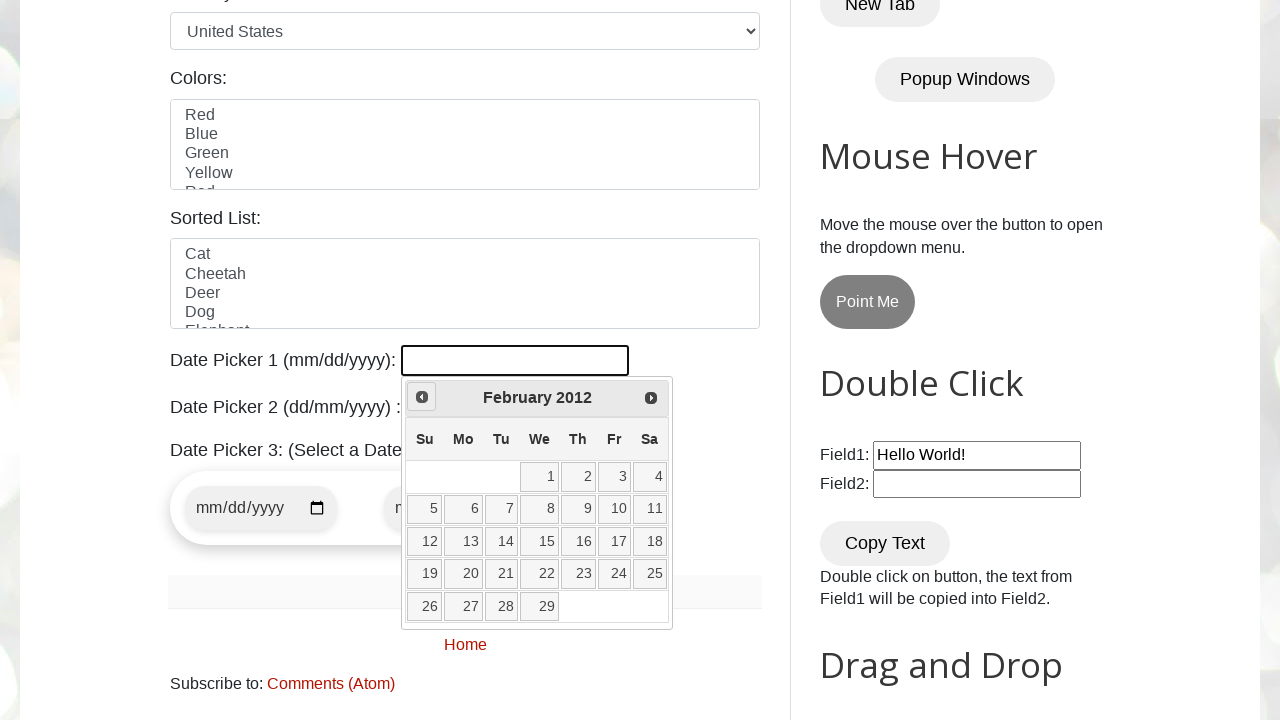

Retrieved current month: February
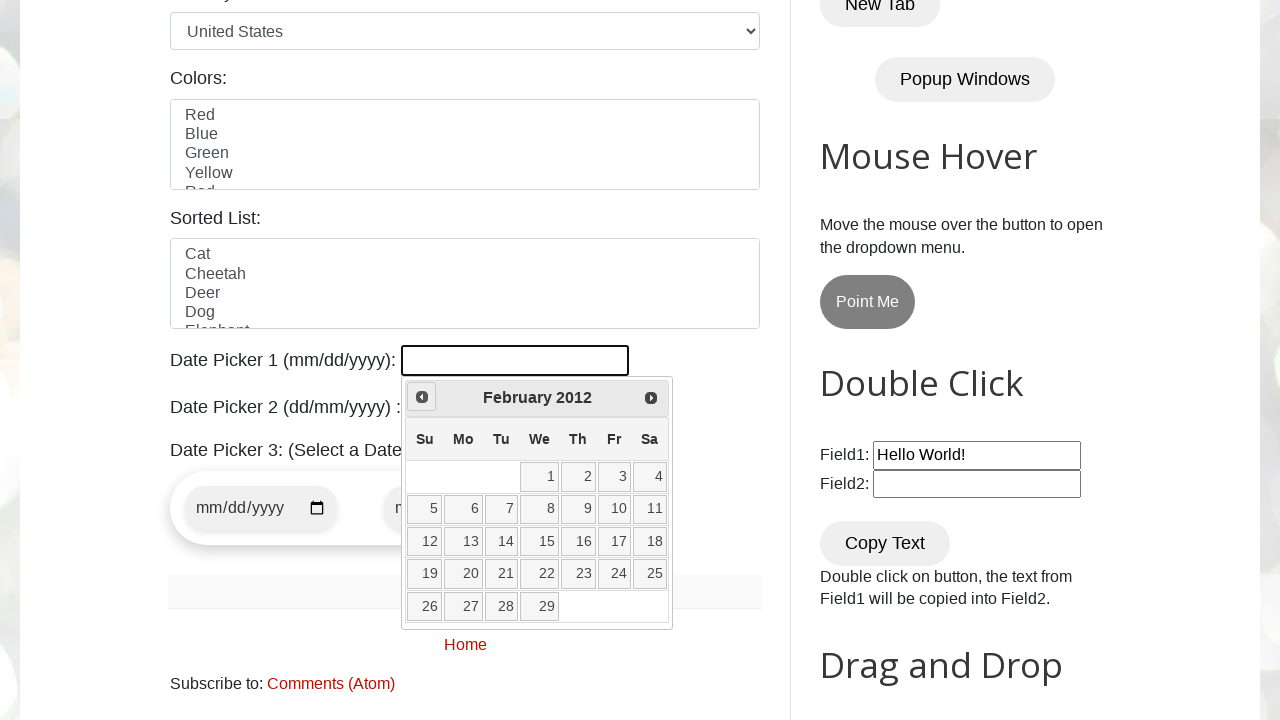

Retrieved current year: 2012
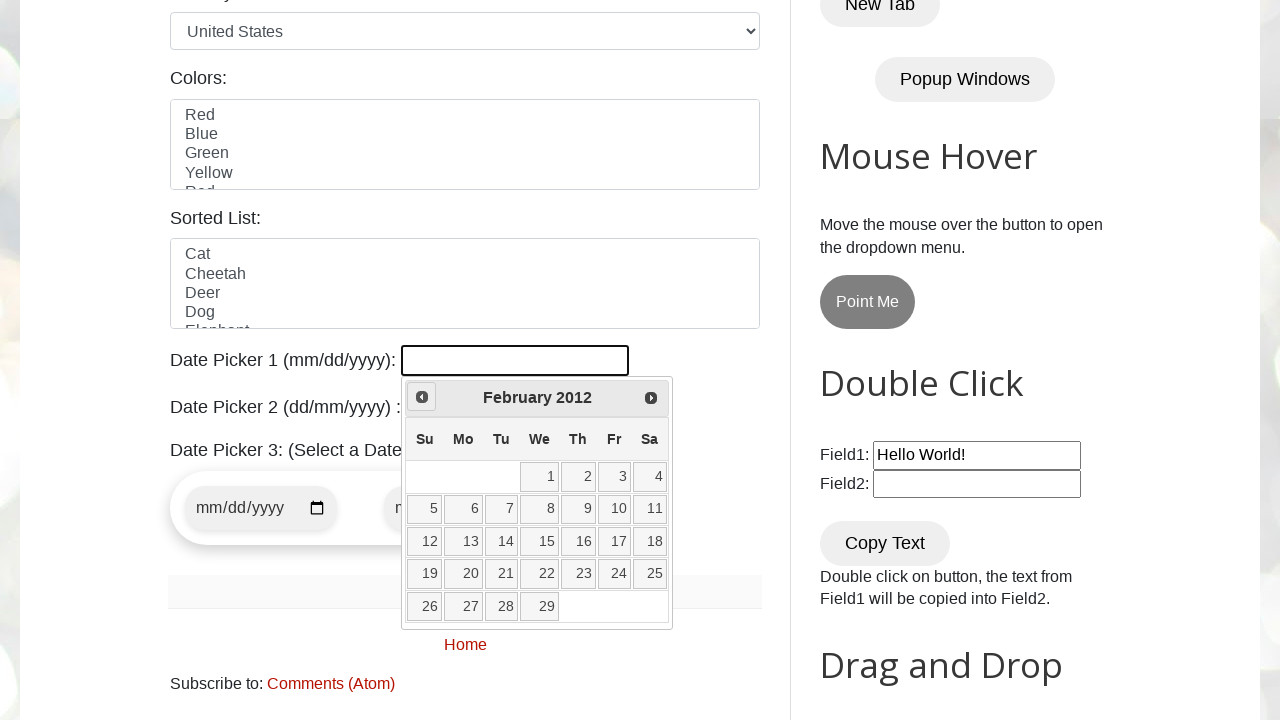

Clicked previous arrow to navigate months (current: February 2012) at (422, 397) on span.ui-icon.ui-icon-circle-triangle-w
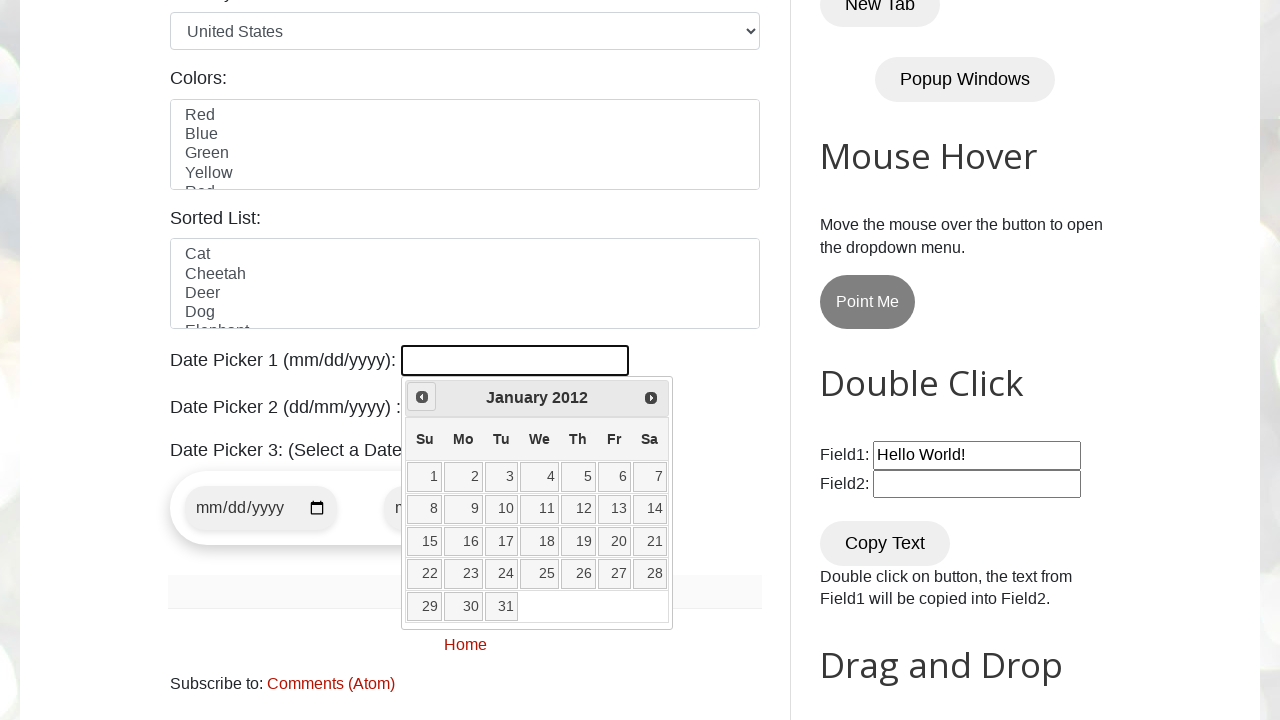

Retrieved current month: January
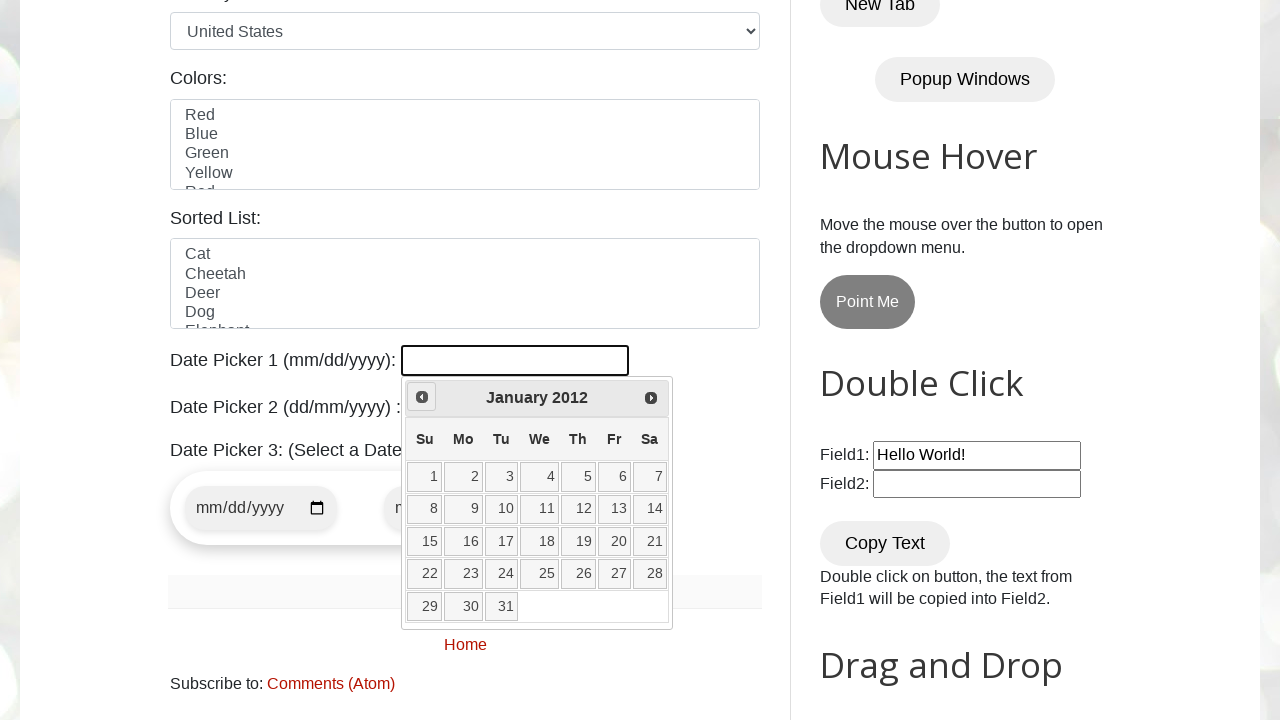

Retrieved current year: 2012
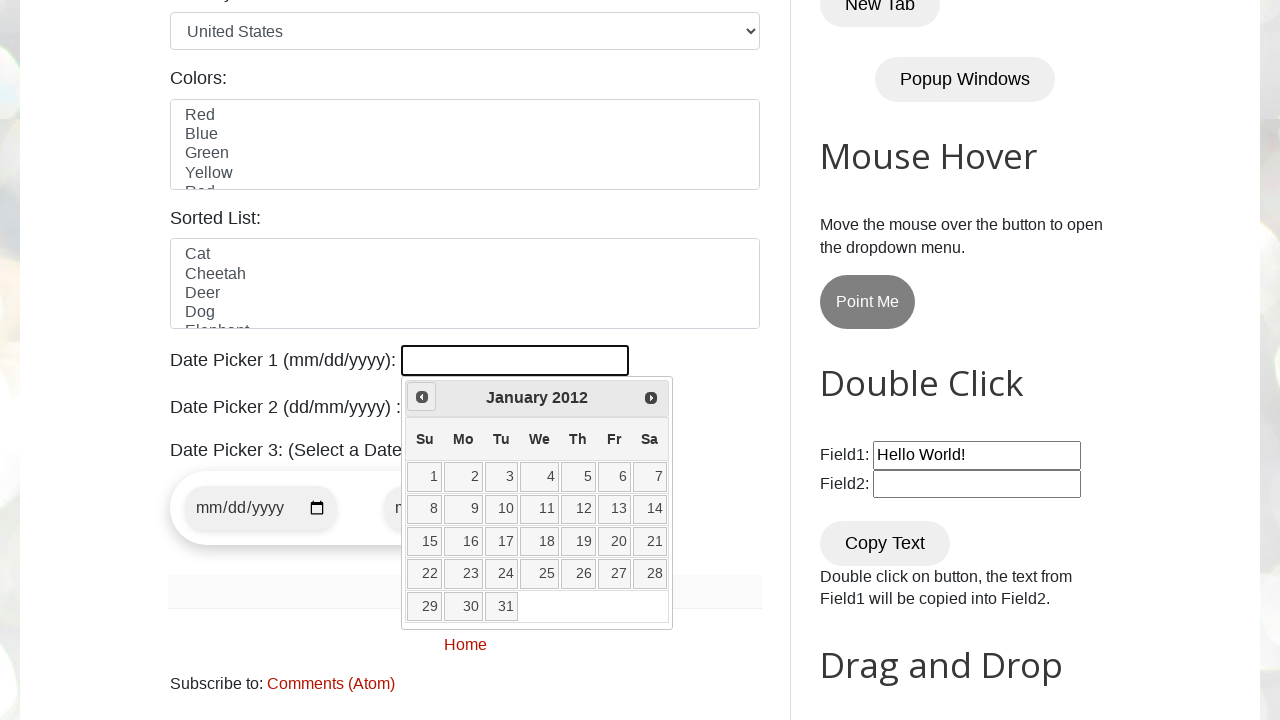

Clicked previous arrow to navigate months (current: January 2012) at (422, 397) on span.ui-icon.ui-icon-circle-triangle-w
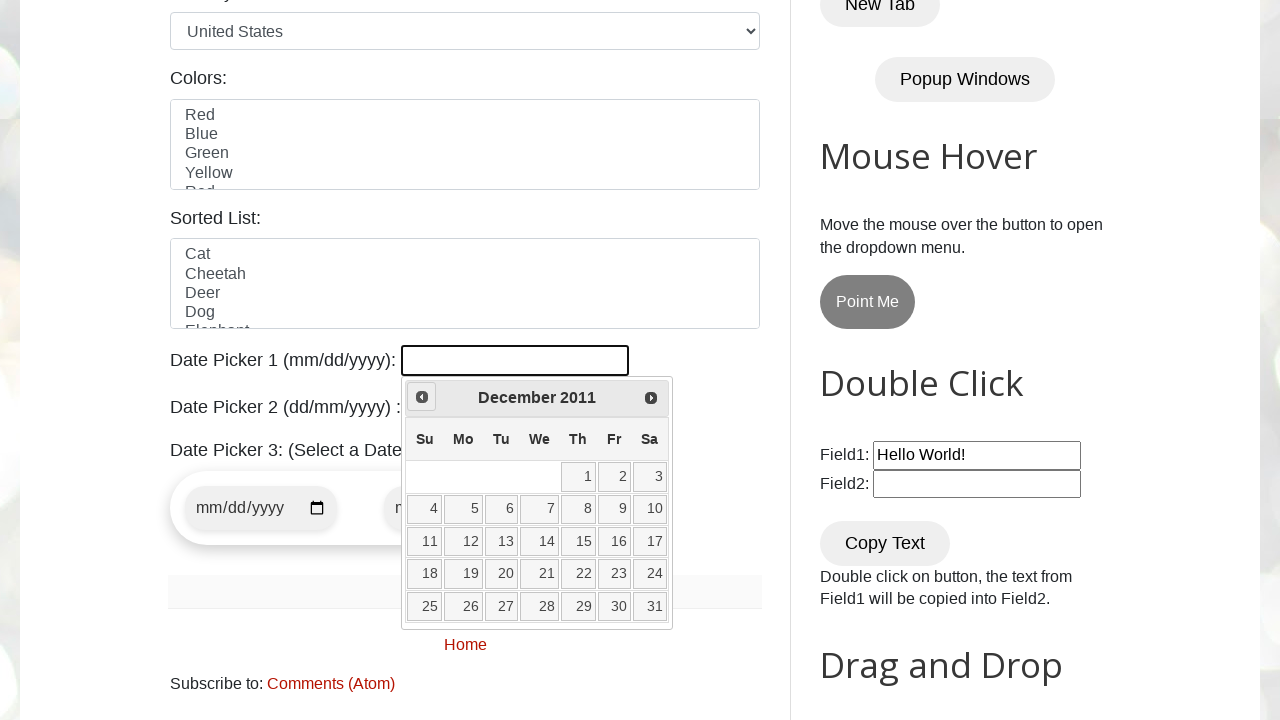

Retrieved current month: December
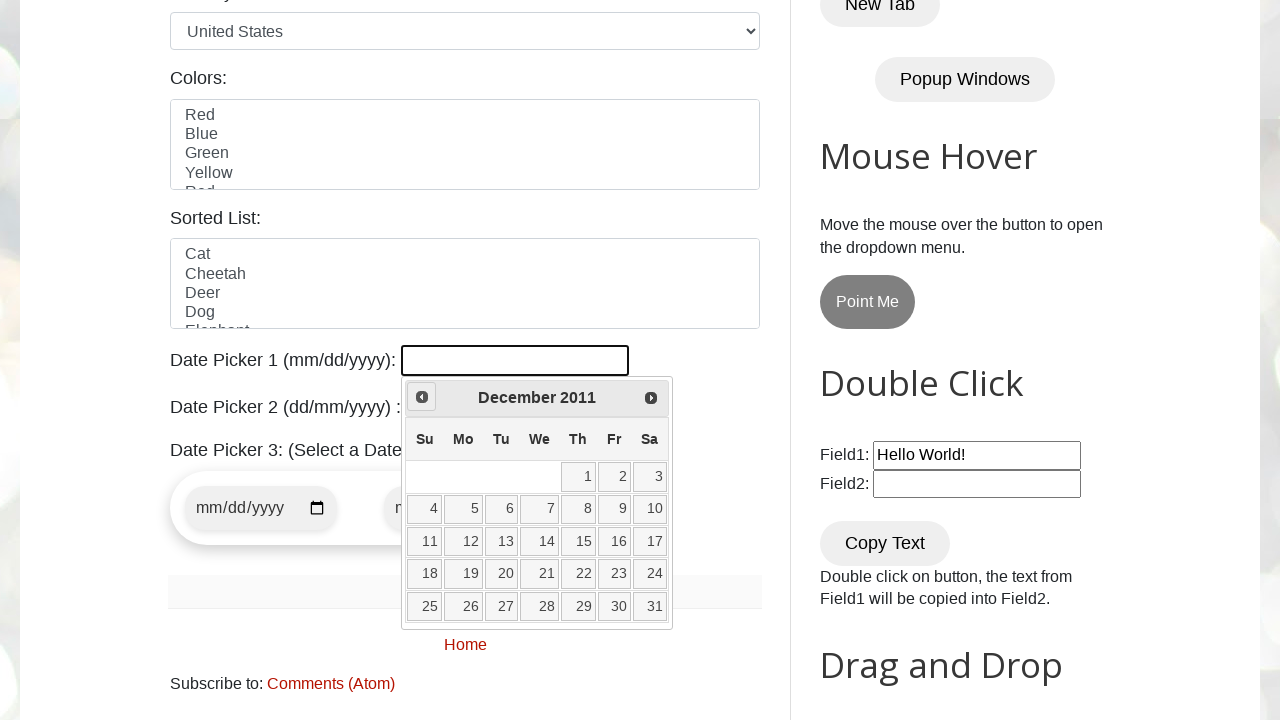

Retrieved current year: 2011
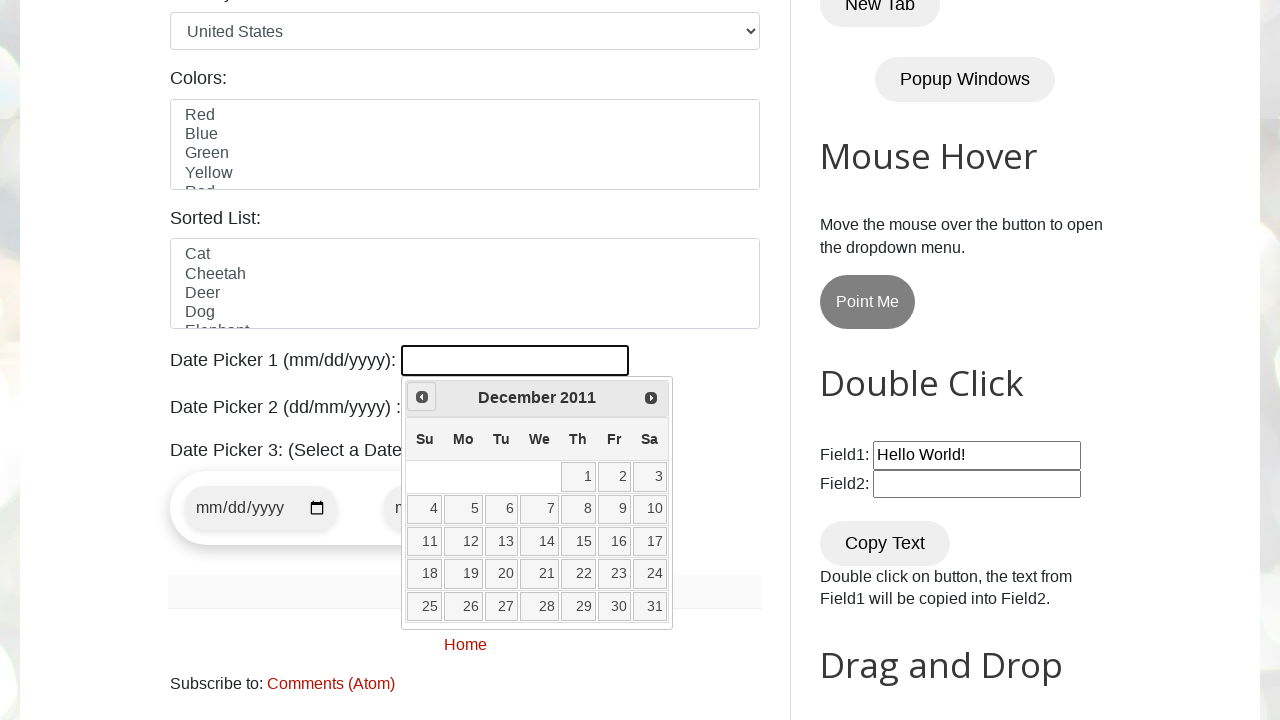

Clicked previous arrow to navigate months (current: December 2011) at (422, 397) on span.ui-icon.ui-icon-circle-triangle-w
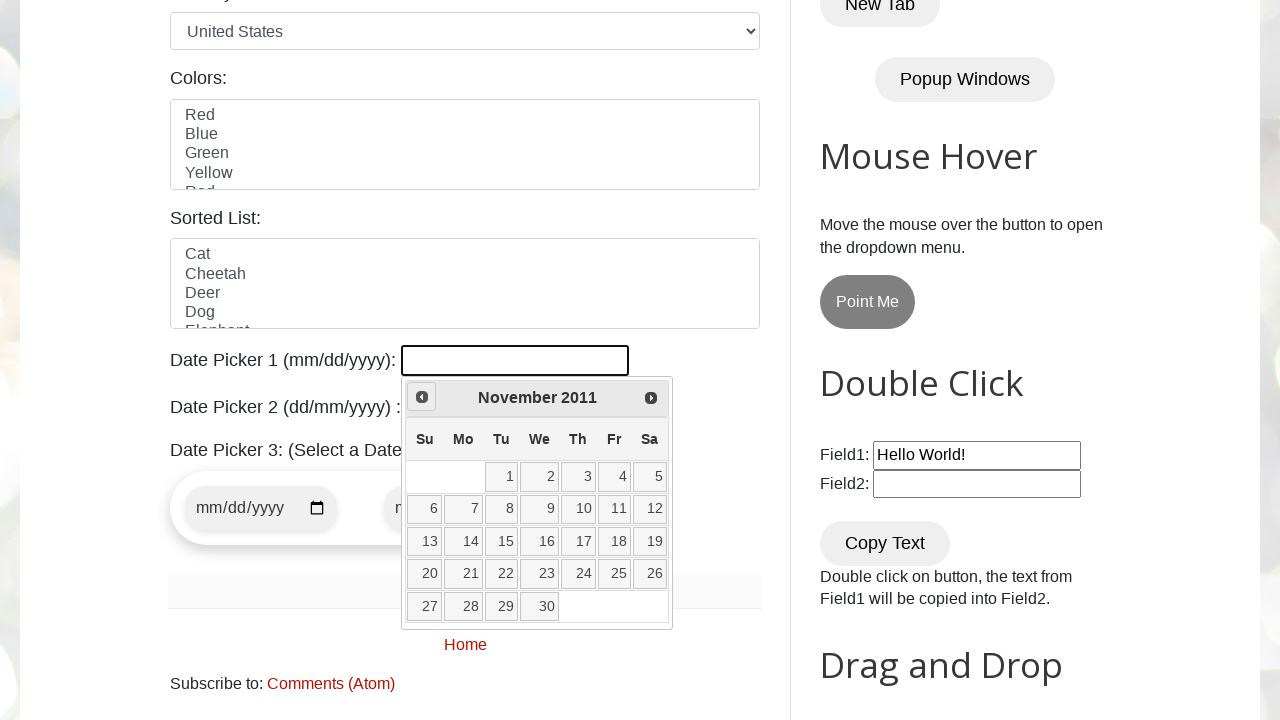

Retrieved current month: November
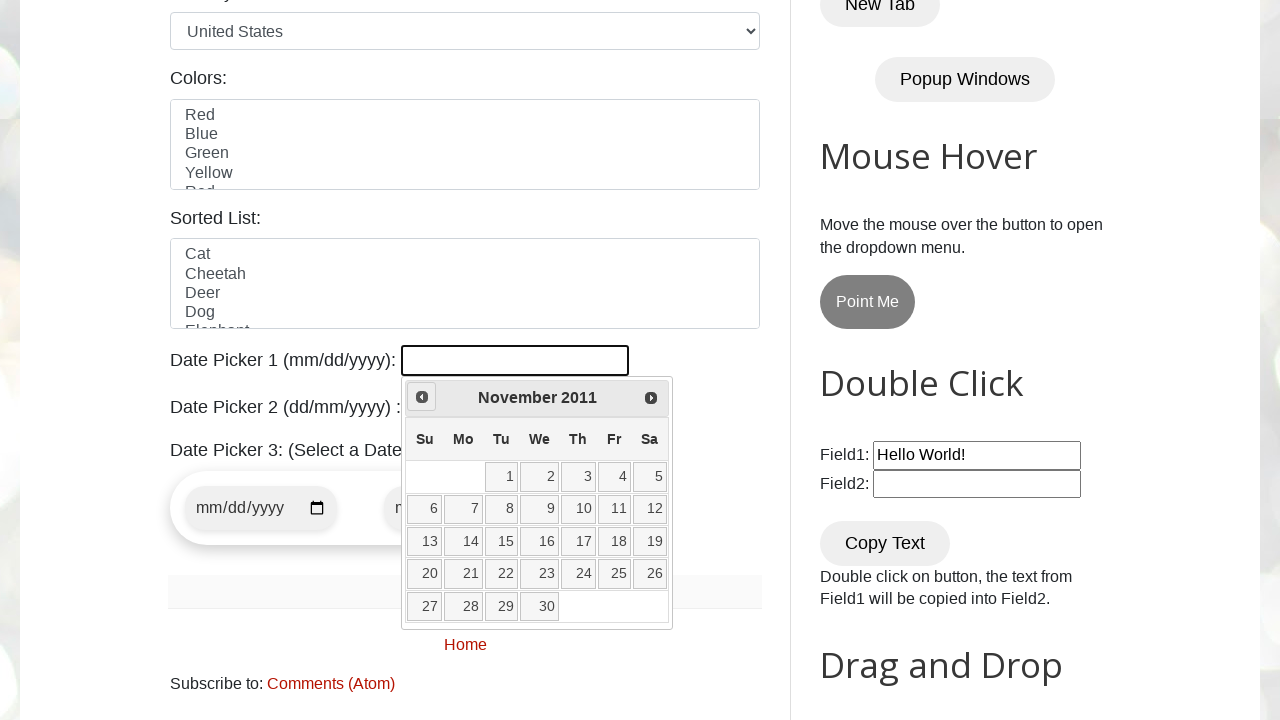

Retrieved current year: 2011
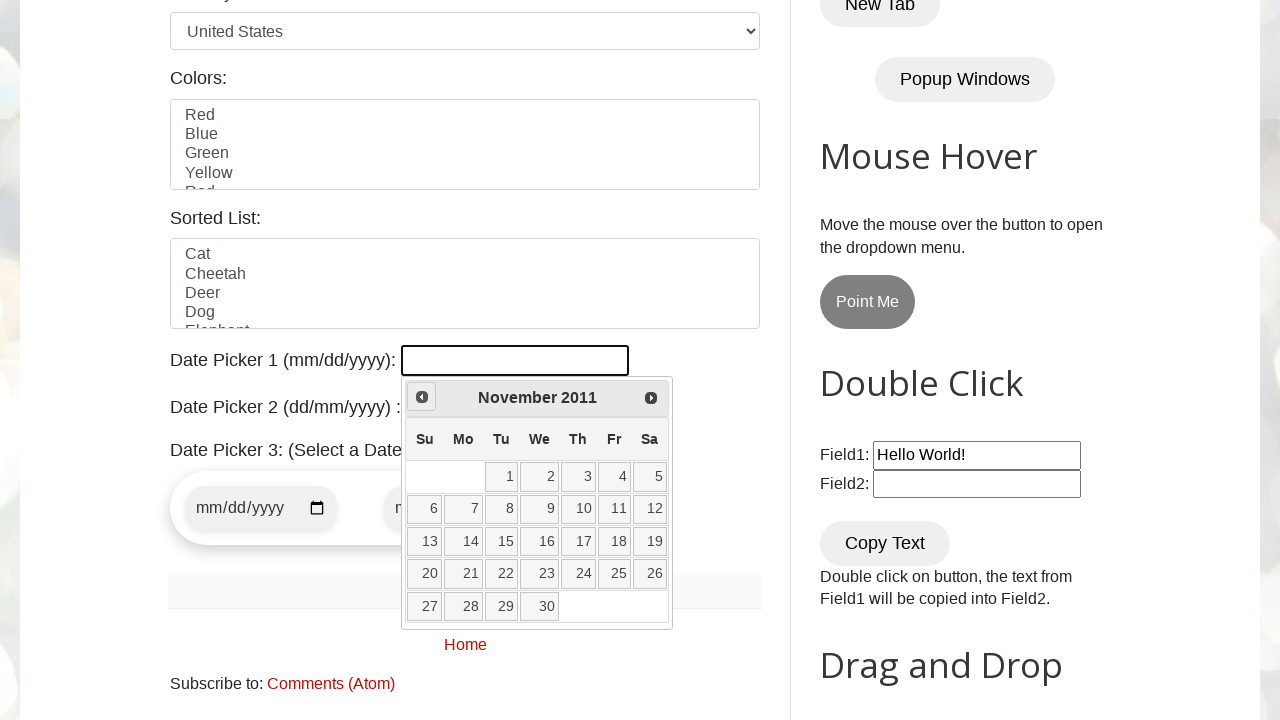

Clicked previous arrow to navigate months (current: November 2011) at (422, 397) on span.ui-icon.ui-icon-circle-triangle-w
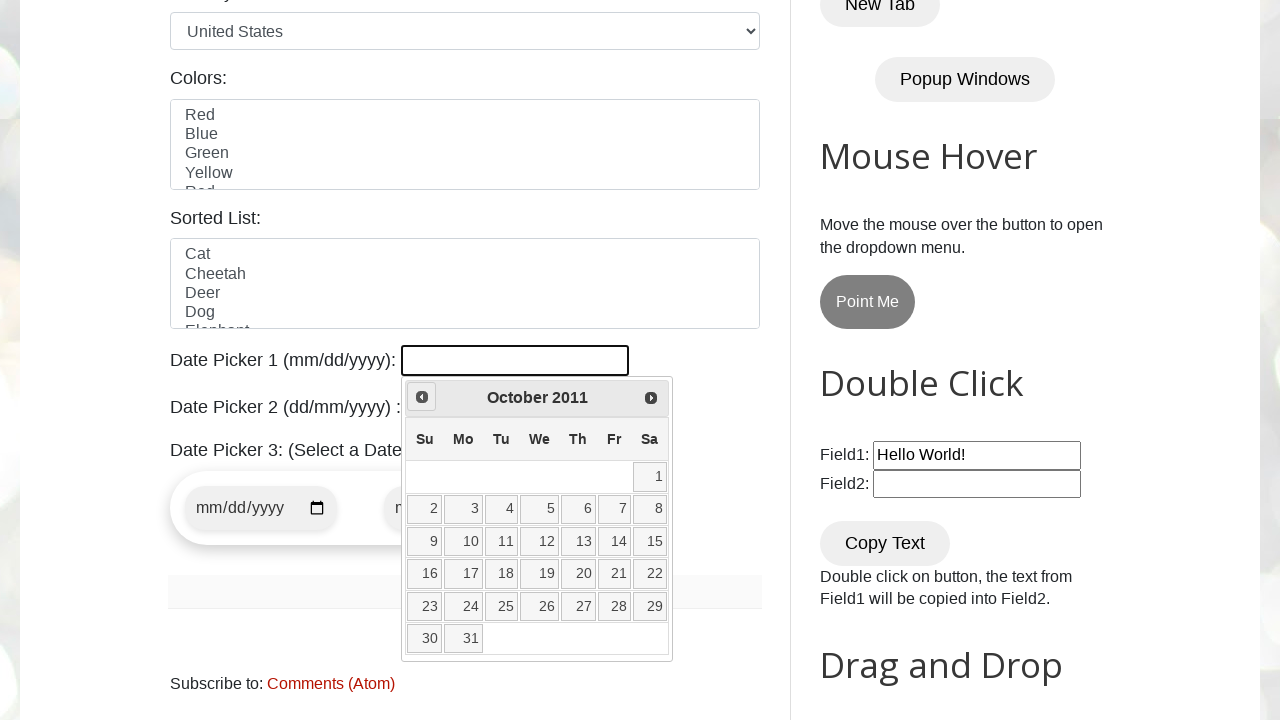

Retrieved current month: October
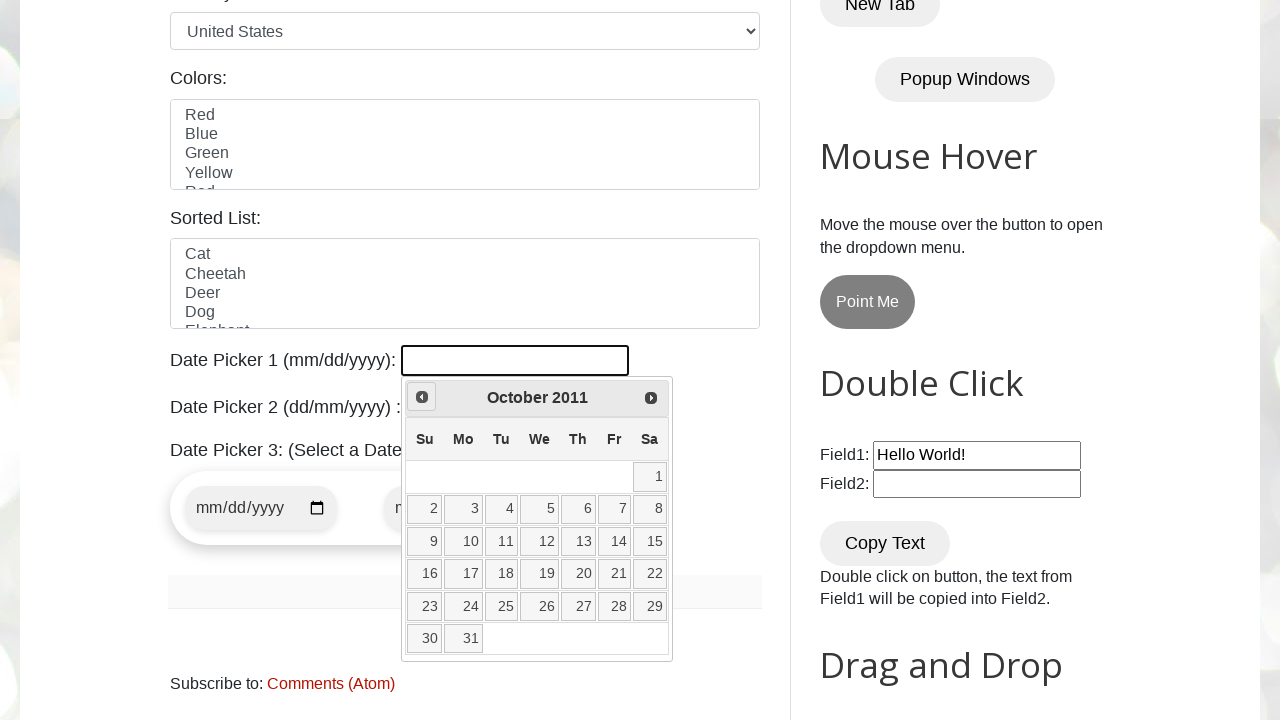

Retrieved current year: 2011
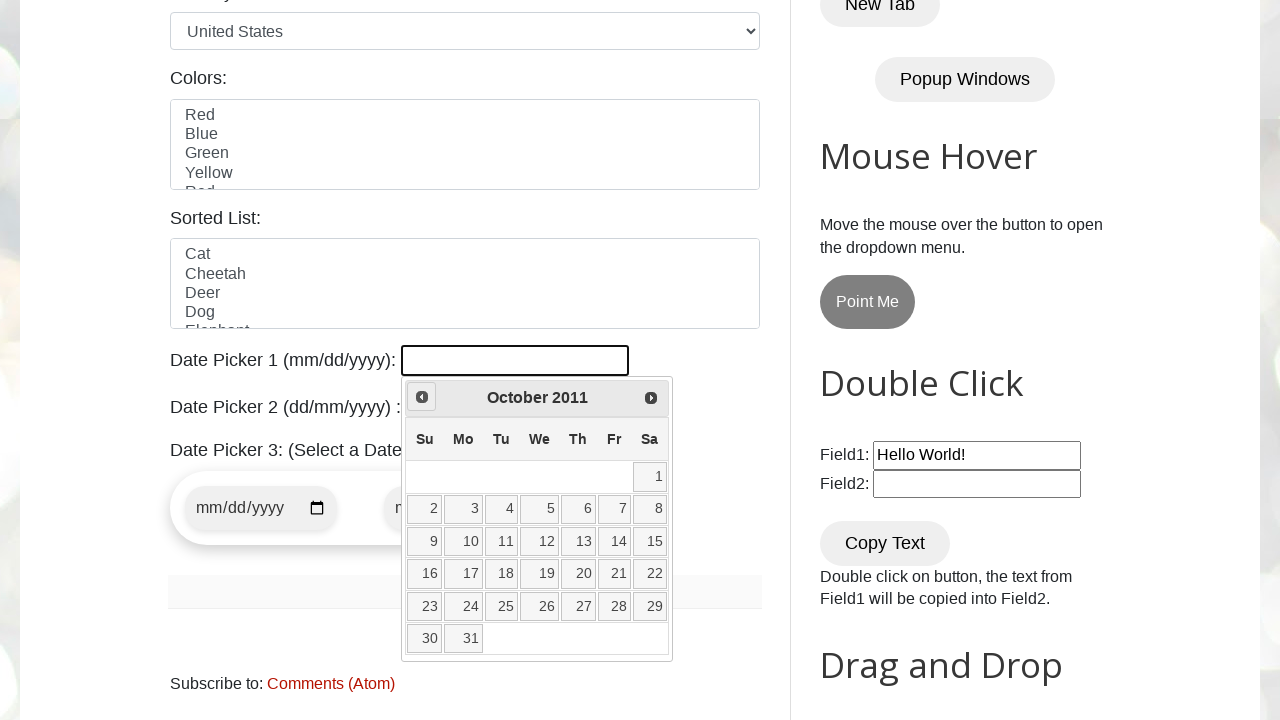

Clicked previous arrow to navigate months (current: October 2011) at (422, 397) on span.ui-icon.ui-icon-circle-triangle-w
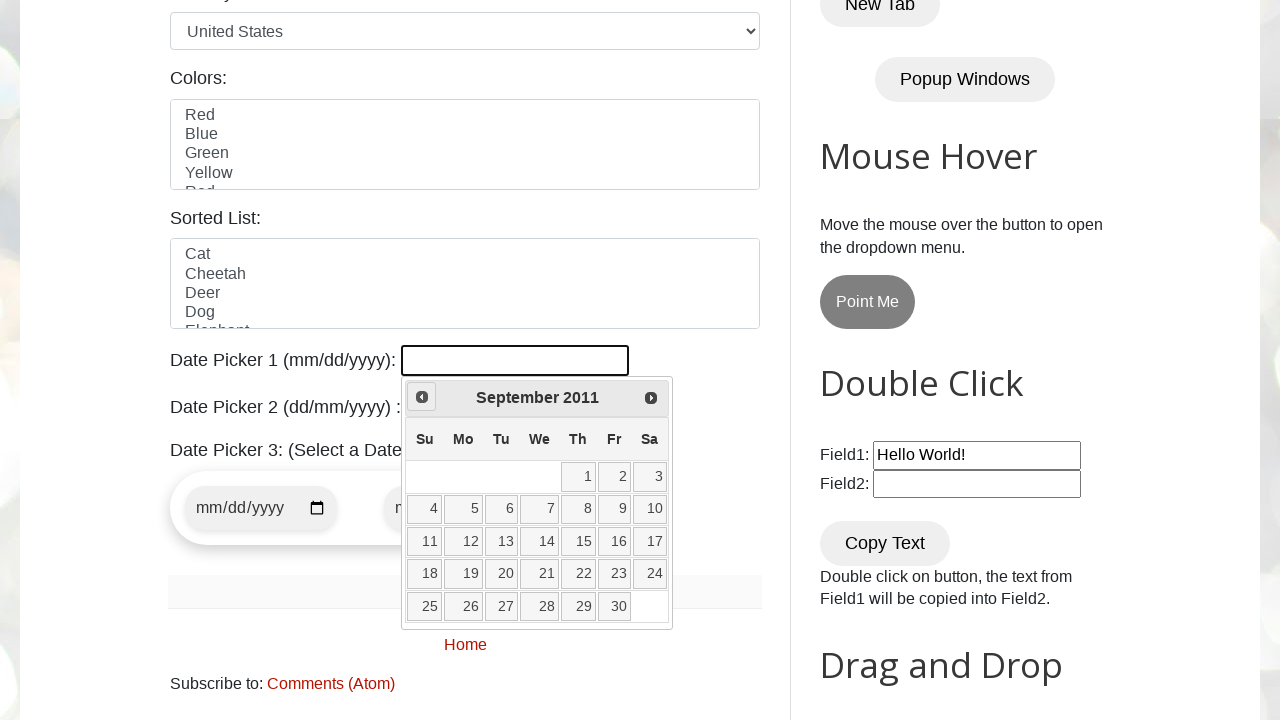

Retrieved current month: September
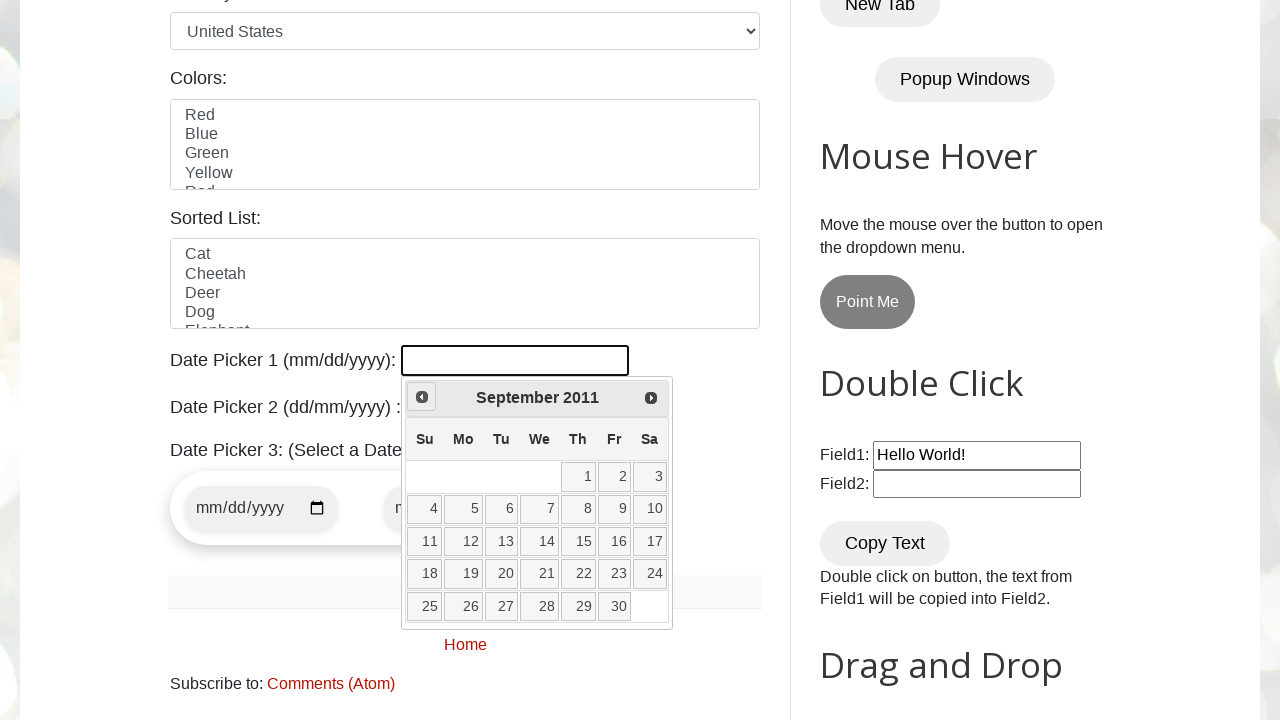

Retrieved current year: 2011
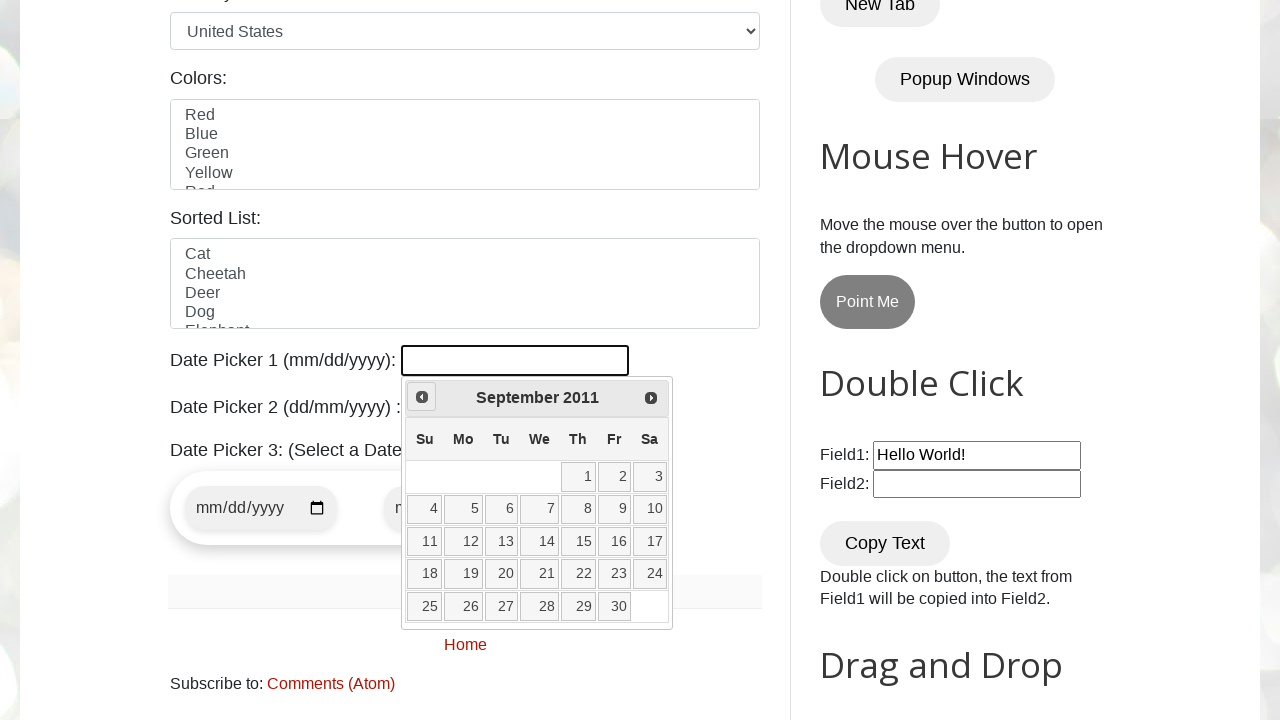

Clicked previous arrow to navigate months (current: September 2011) at (422, 397) on span.ui-icon.ui-icon-circle-triangle-w
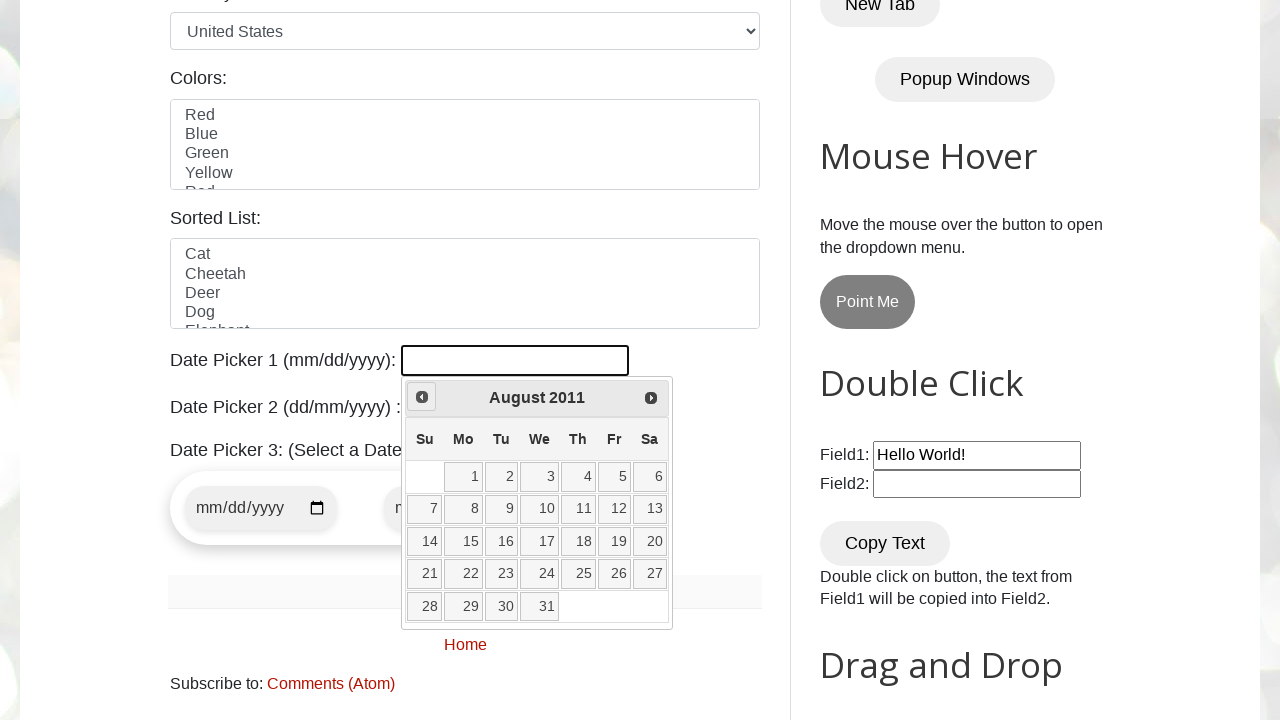

Retrieved current month: August
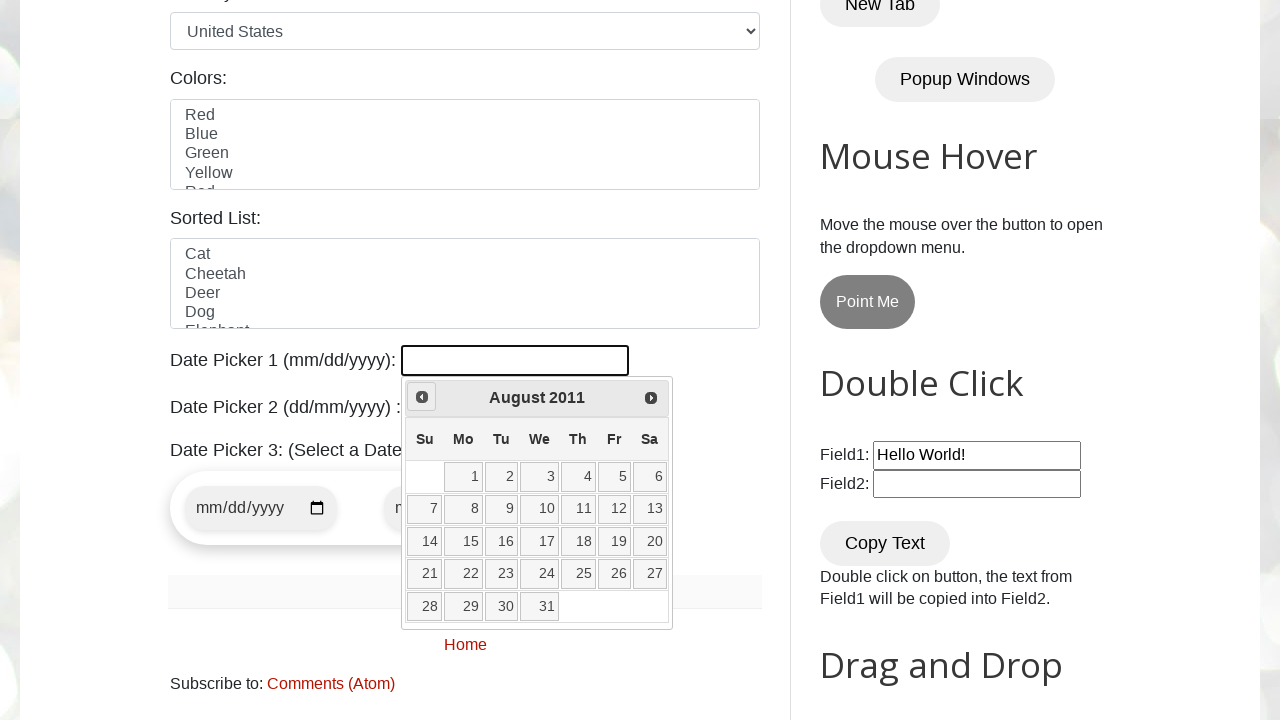

Retrieved current year: 2011
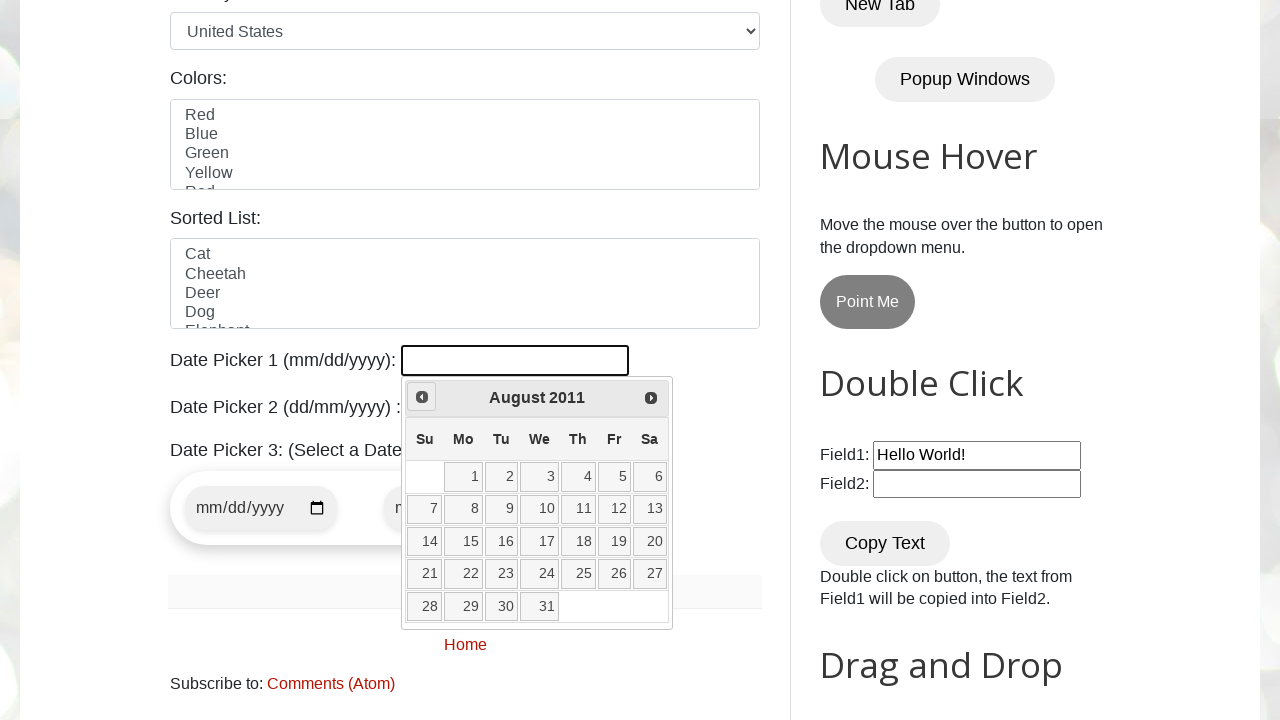

Clicked previous arrow to navigate months (current: August 2011) at (422, 397) on span.ui-icon.ui-icon-circle-triangle-w
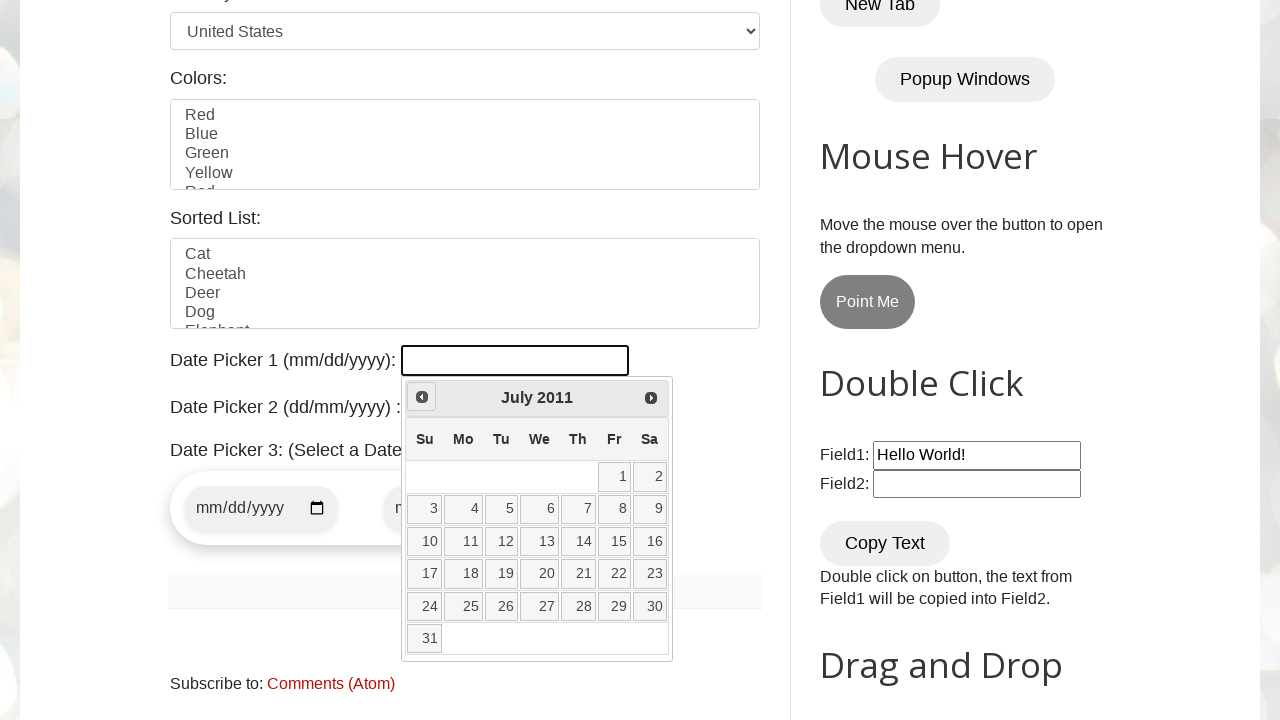

Retrieved current month: July
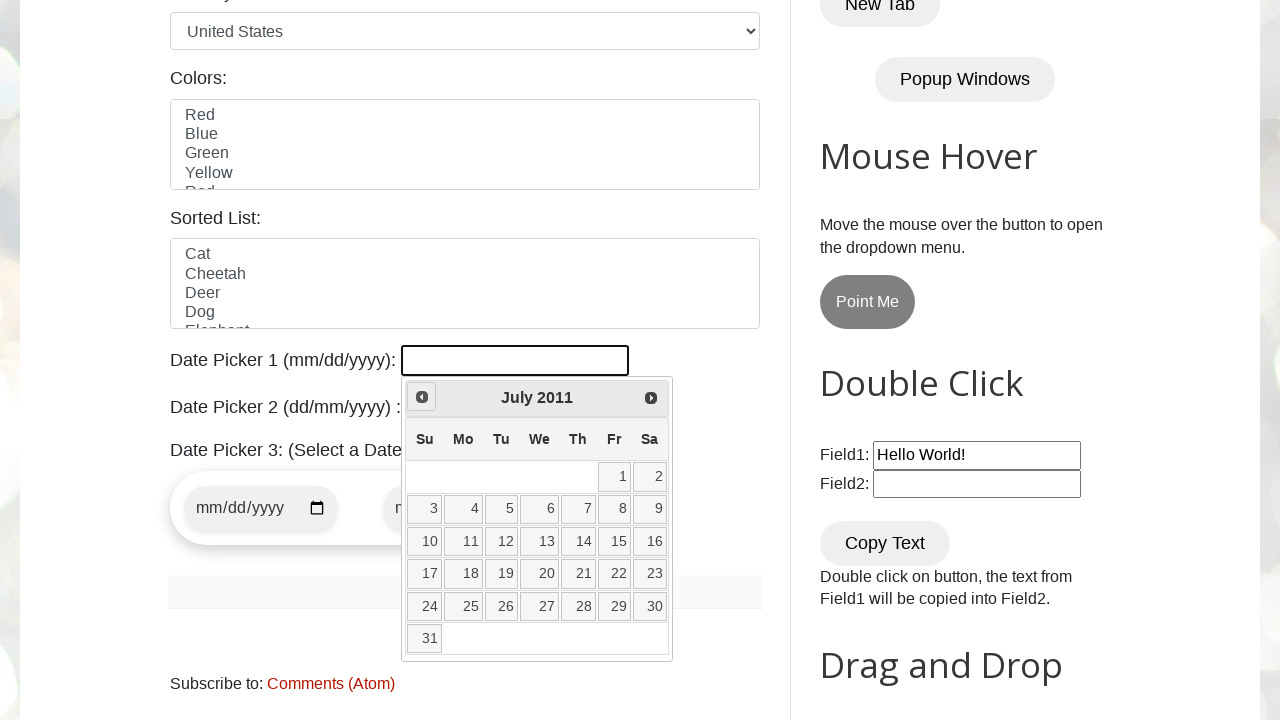

Retrieved current year: 2011
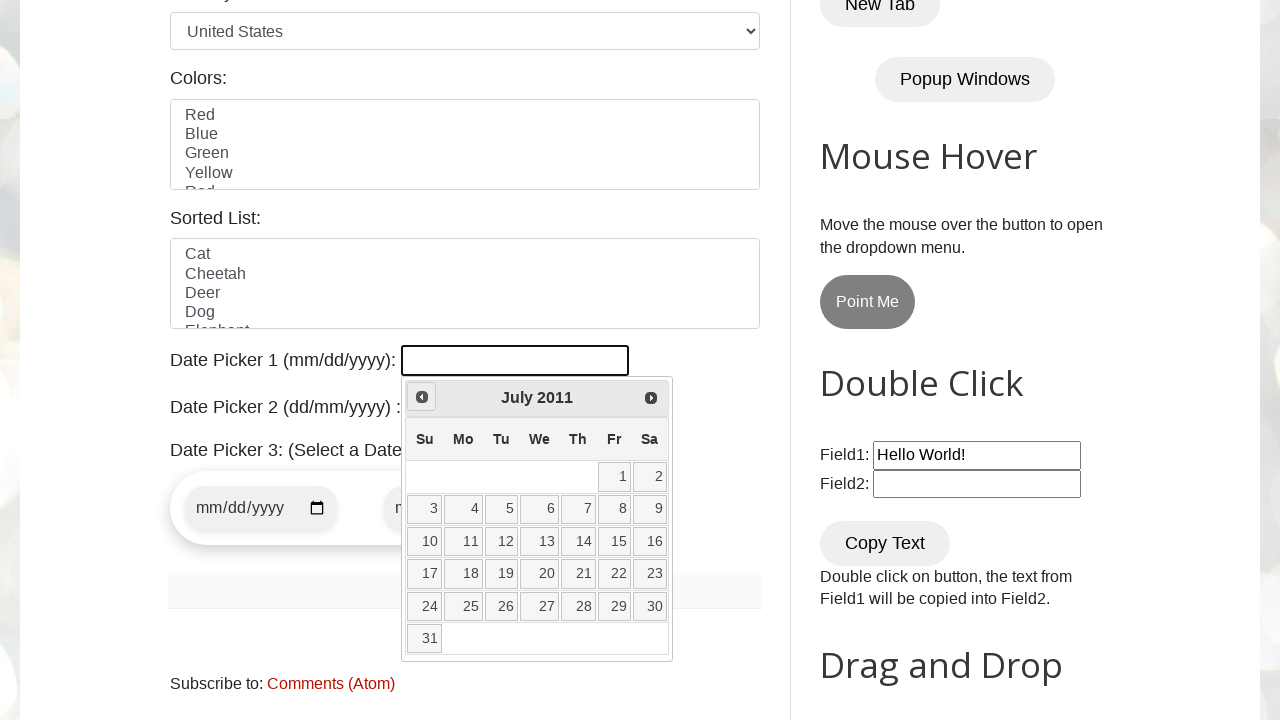

Clicked previous arrow to navigate months (current: July 2011) at (422, 397) on span.ui-icon.ui-icon-circle-triangle-w
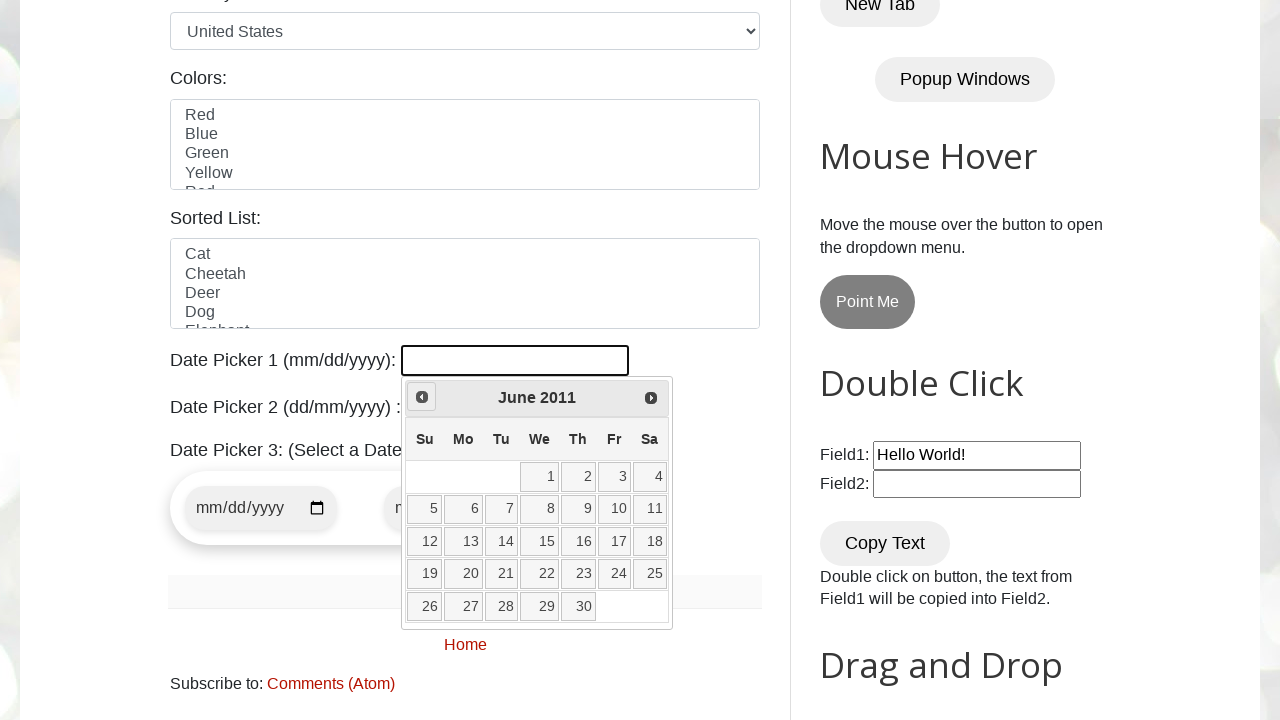

Retrieved current month: June
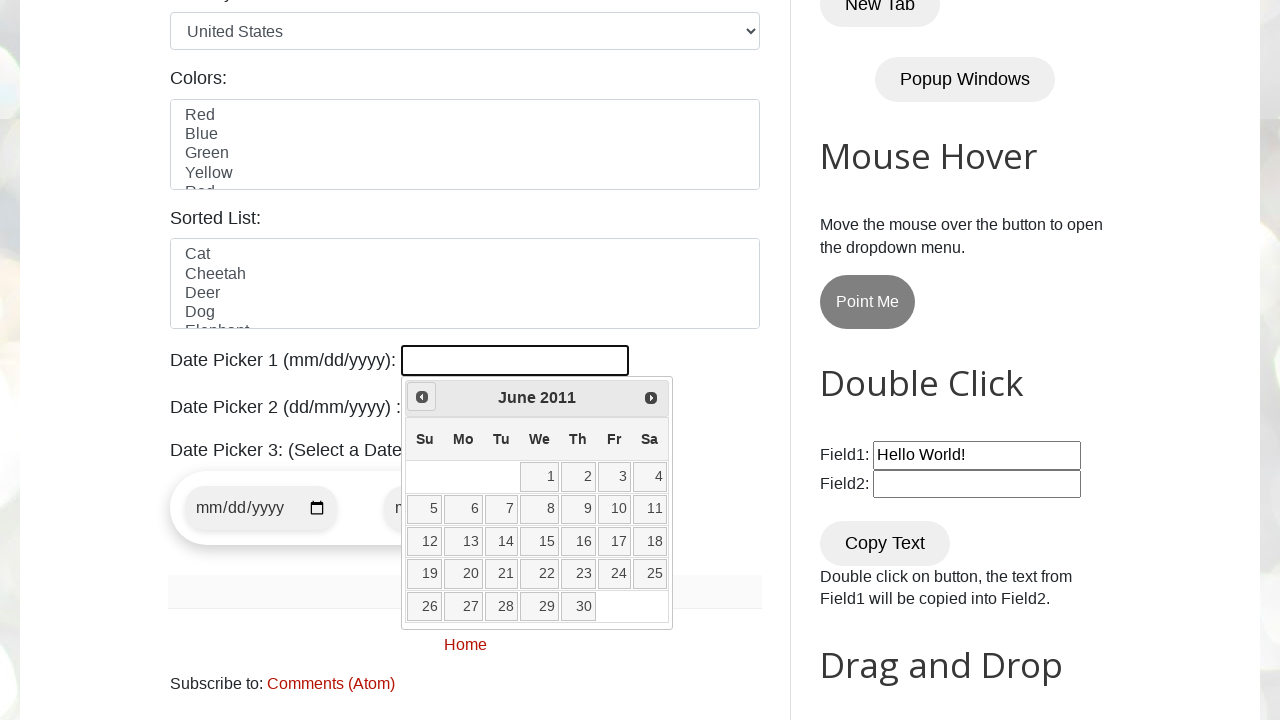

Retrieved current year: 2011
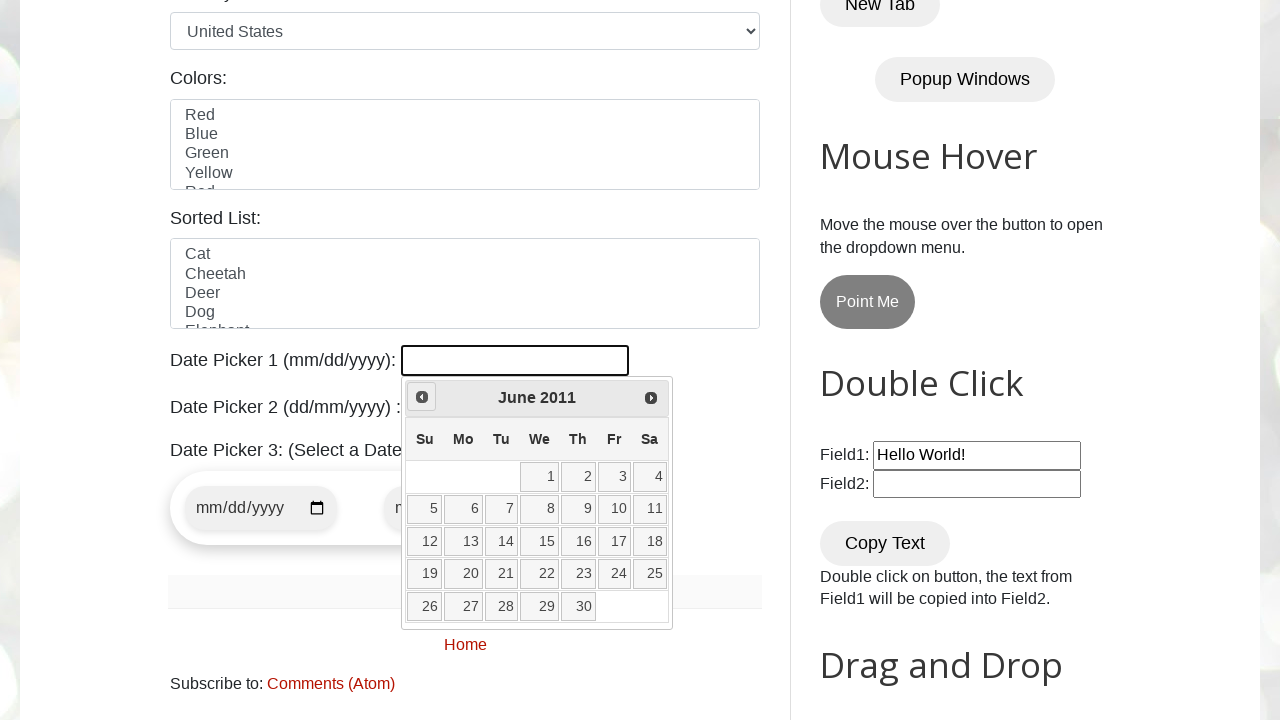

Clicked previous arrow to navigate months (current: June 2011) at (422, 397) on span.ui-icon.ui-icon-circle-triangle-w
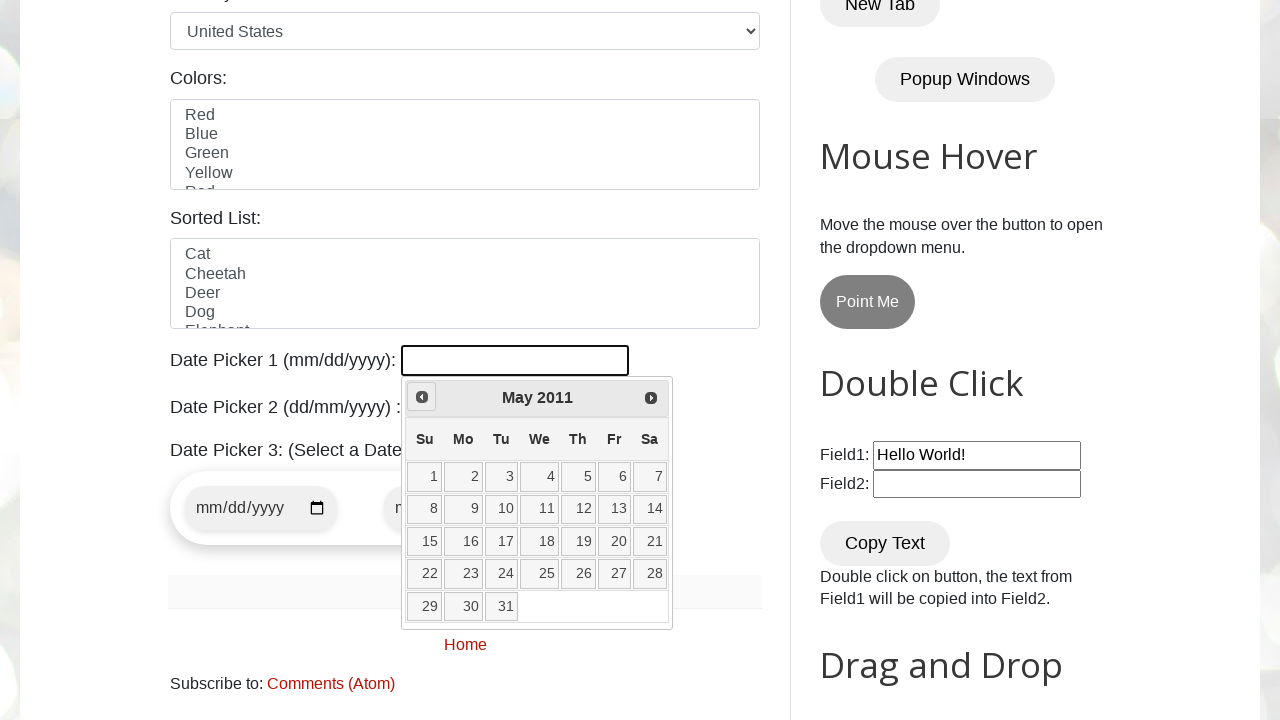

Retrieved current month: May
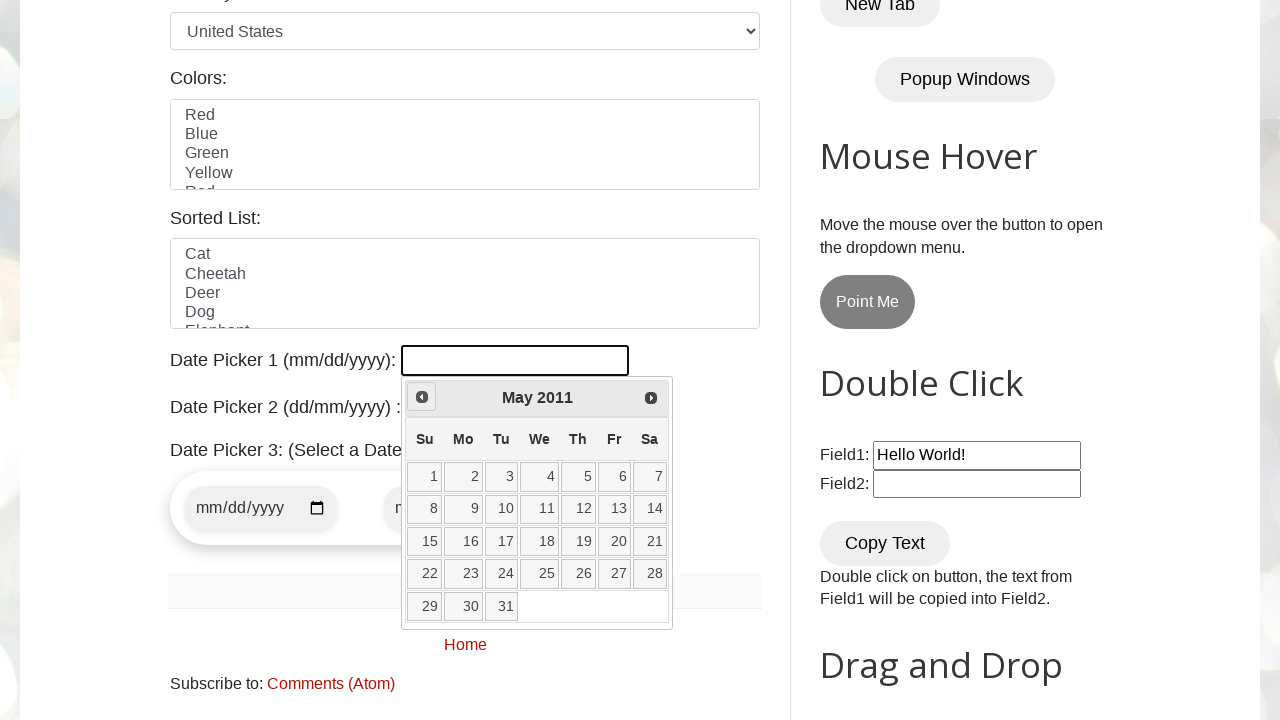

Retrieved current year: 2011
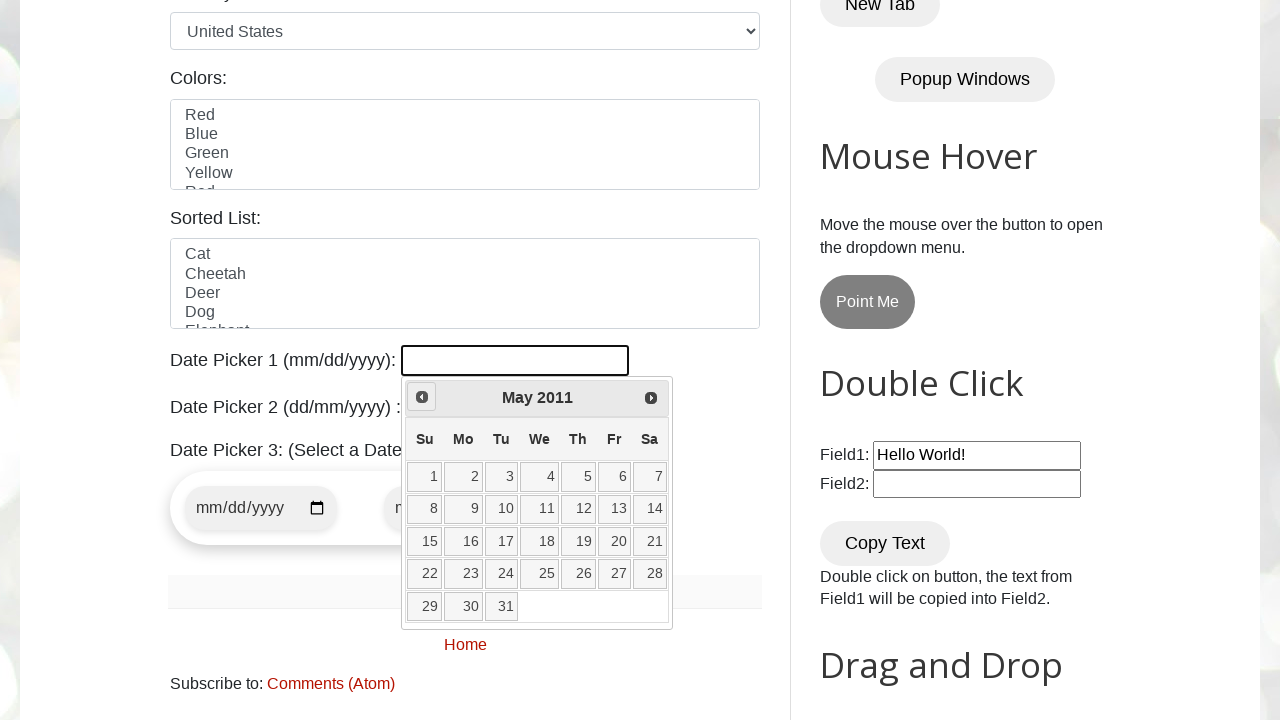

Clicked previous arrow to navigate months (current: May 2011) at (422, 397) on span.ui-icon.ui-icon-circle-triangle-w
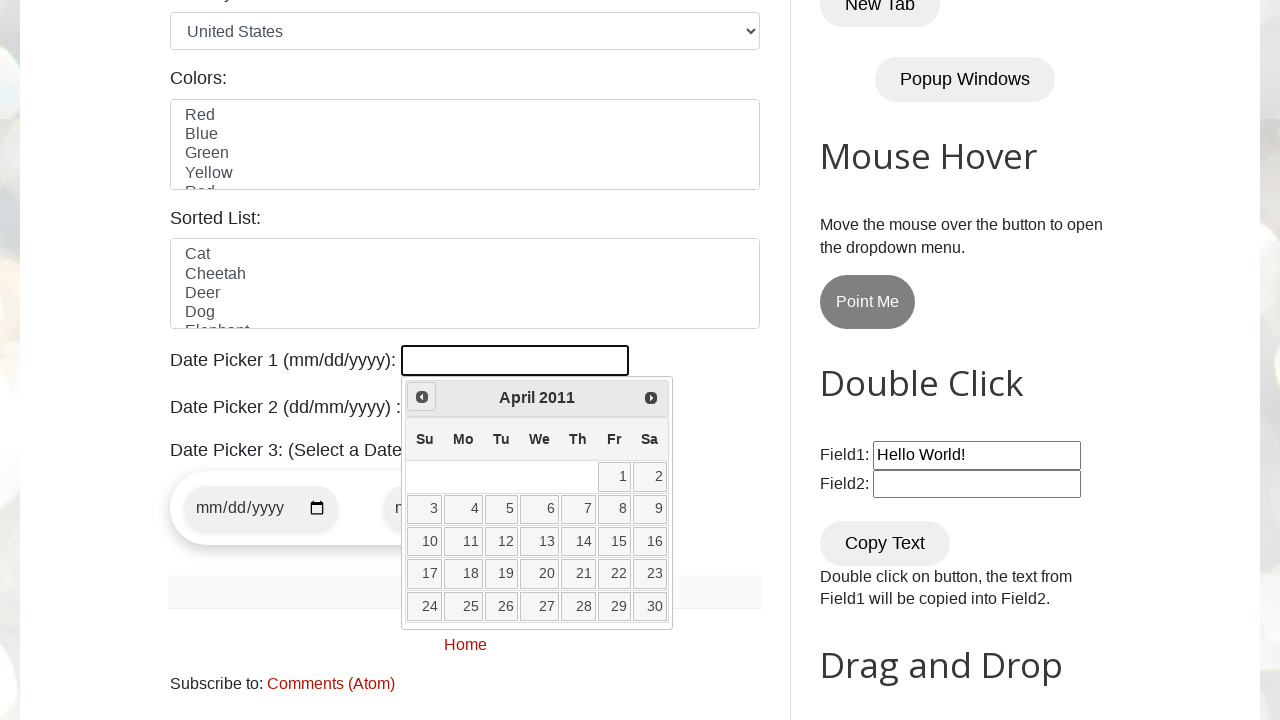

Retrieved current month: April
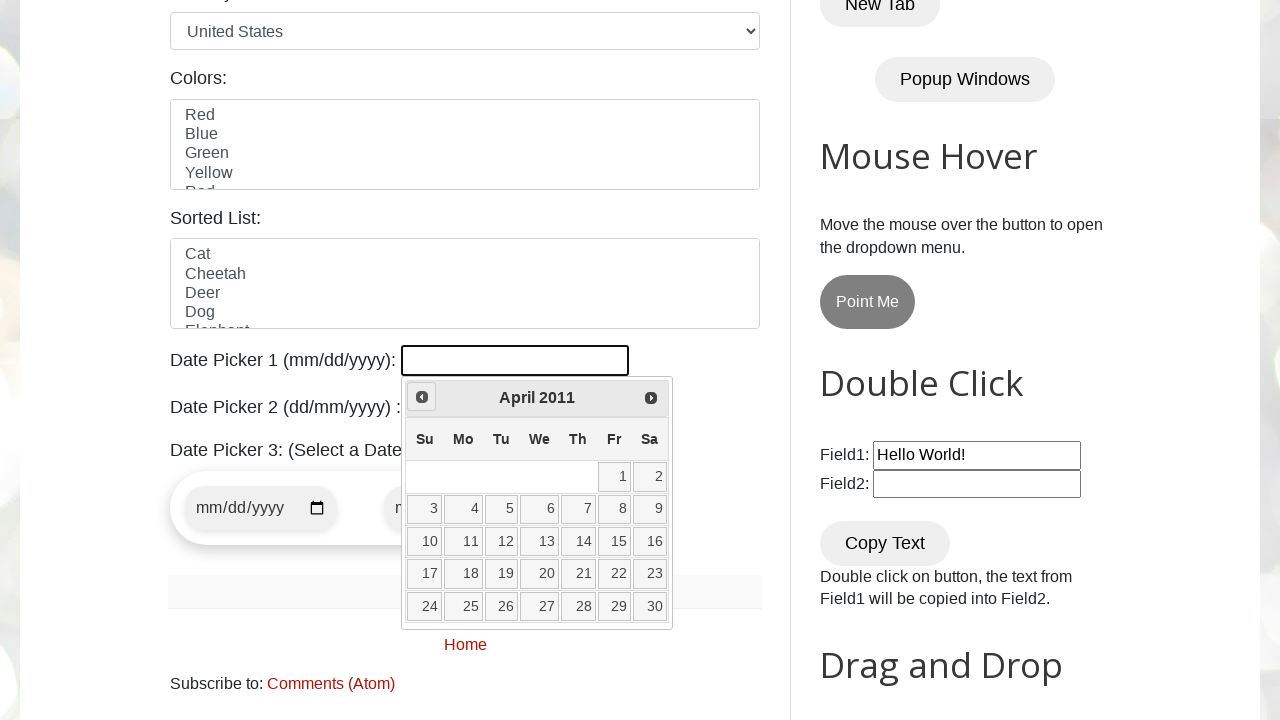

Retrieved current year: 2011
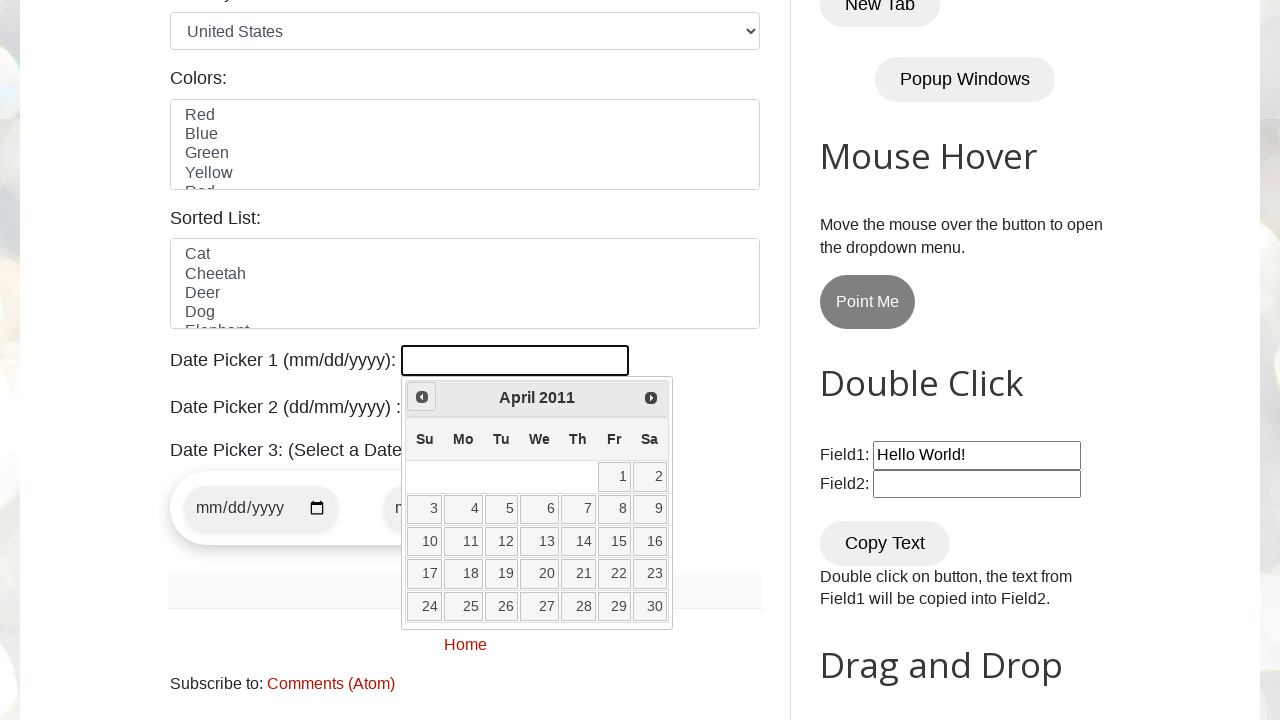

Clicked previous arrow to navigate months (current: April 2011) at (422, 397) on span.ui-icon.ui-icon-circle-triangle-w
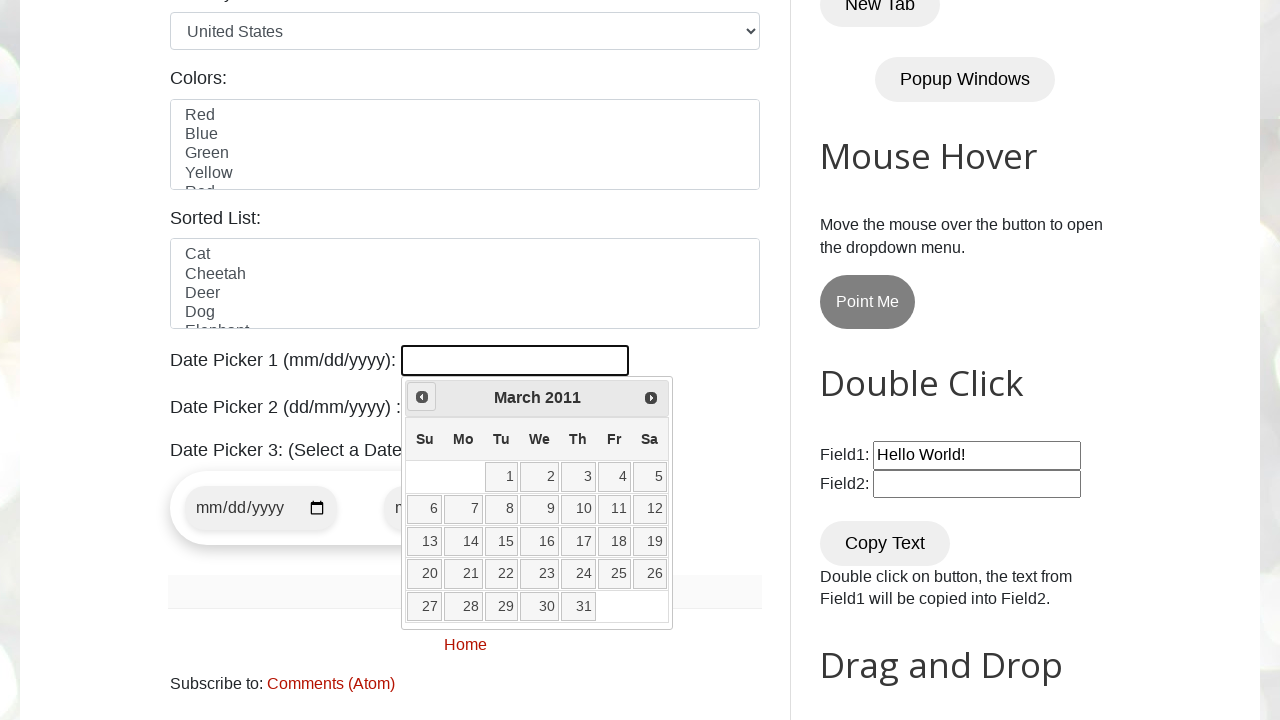

Retrieved current month: March
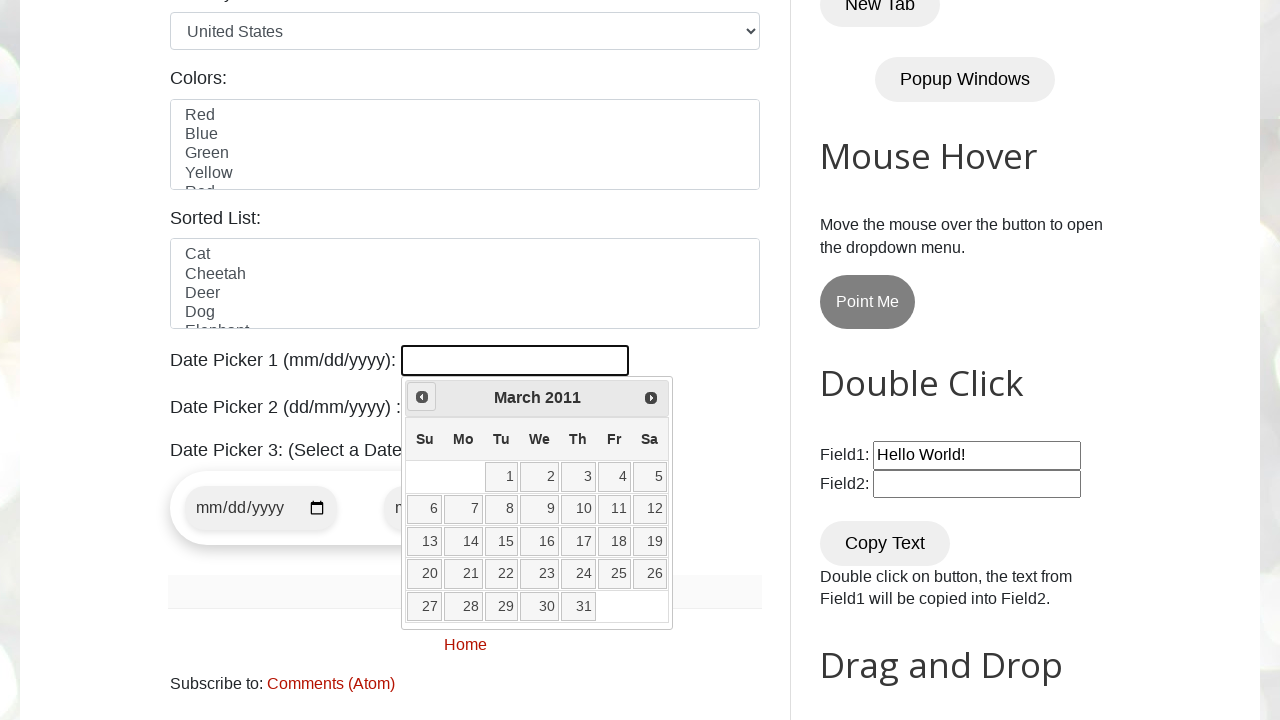

Retrieved current year: 2011
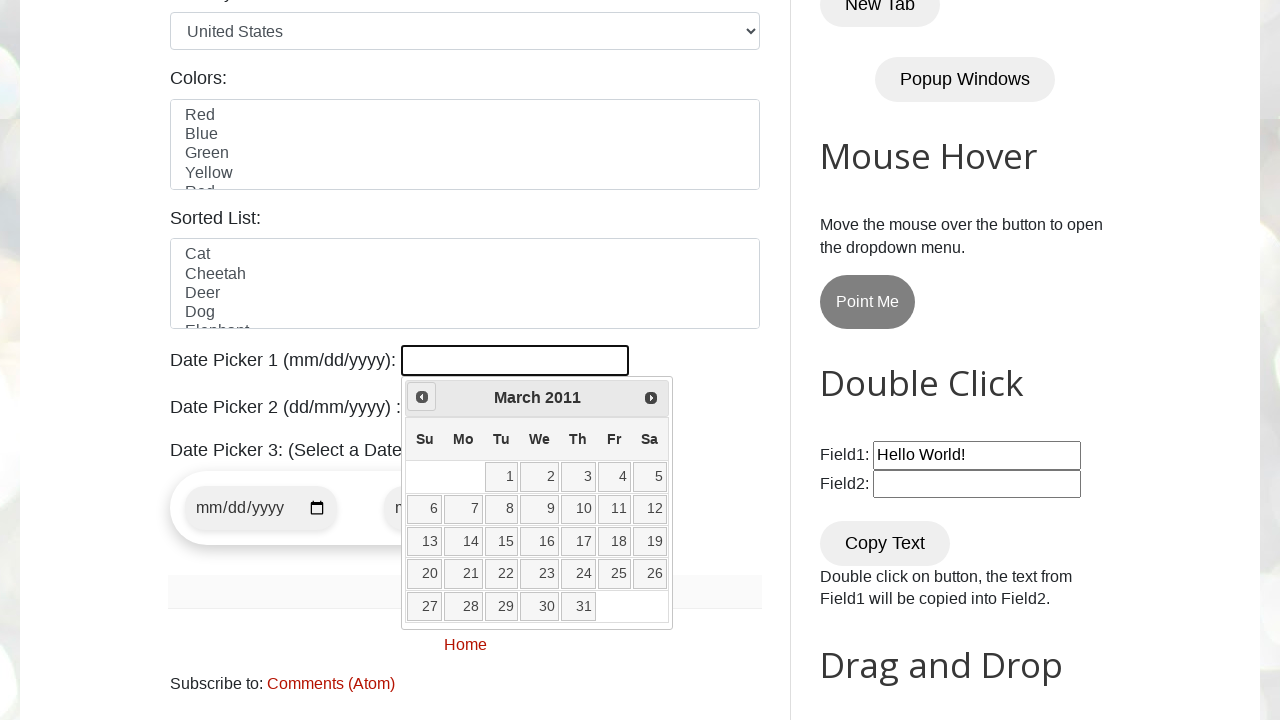

Clicked previous arrow to navigate months (current: March 2011) at (422, 397) on span.ui-icon.ui-icon-circle-triangle-w
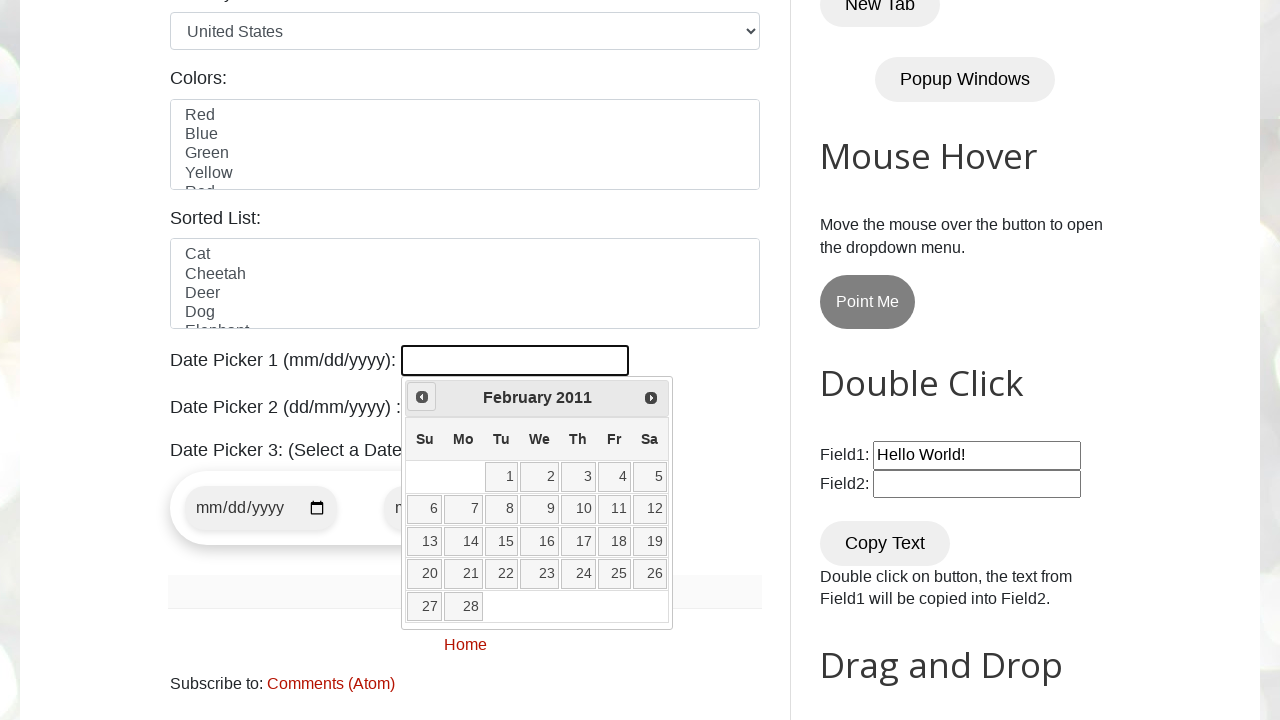

Retrieved current month: February
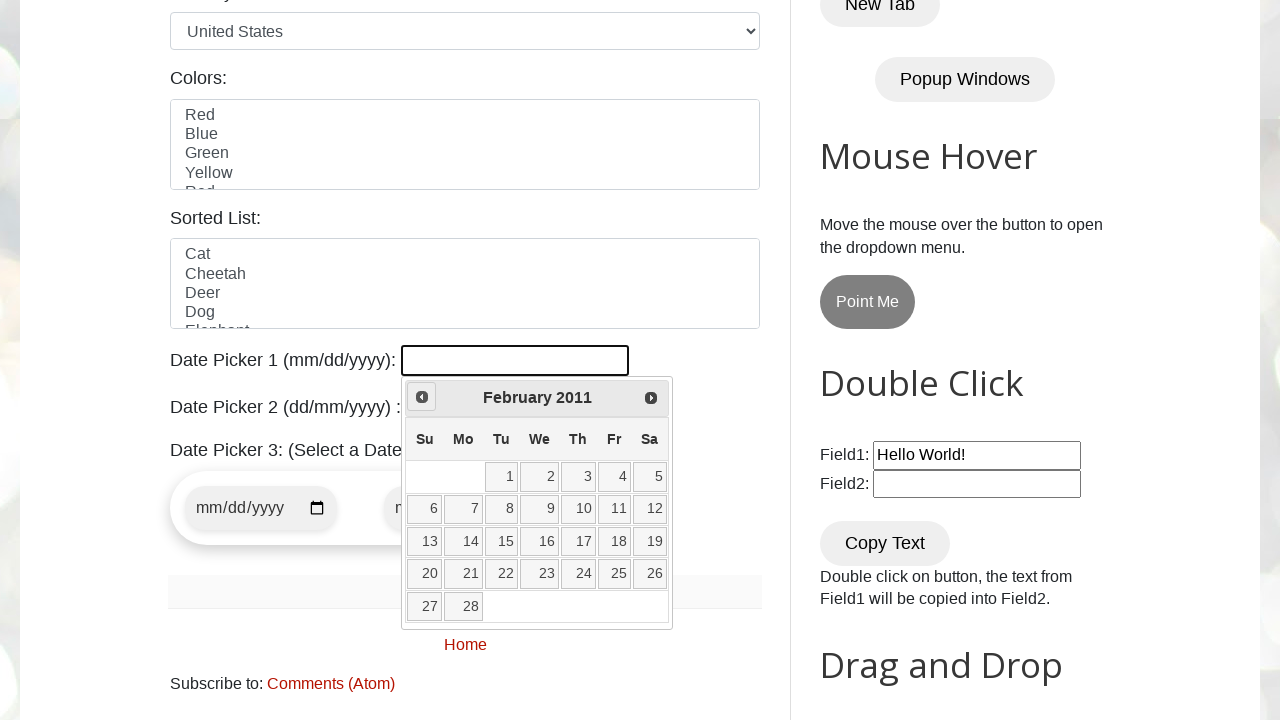

Retrieved current year: 2011
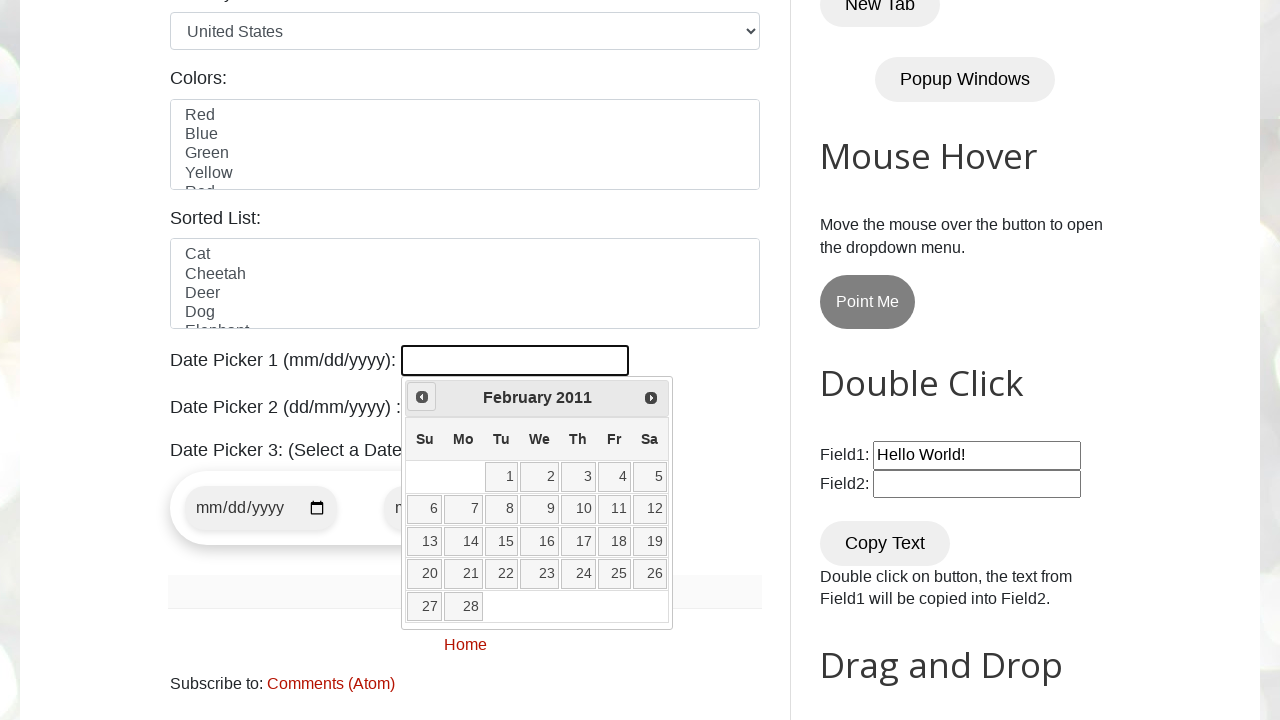

Clicked previous arrow to navigate months (current: February 2011) at (422, 397) on span.ui-icon.ui-icon-circle-triangle-w
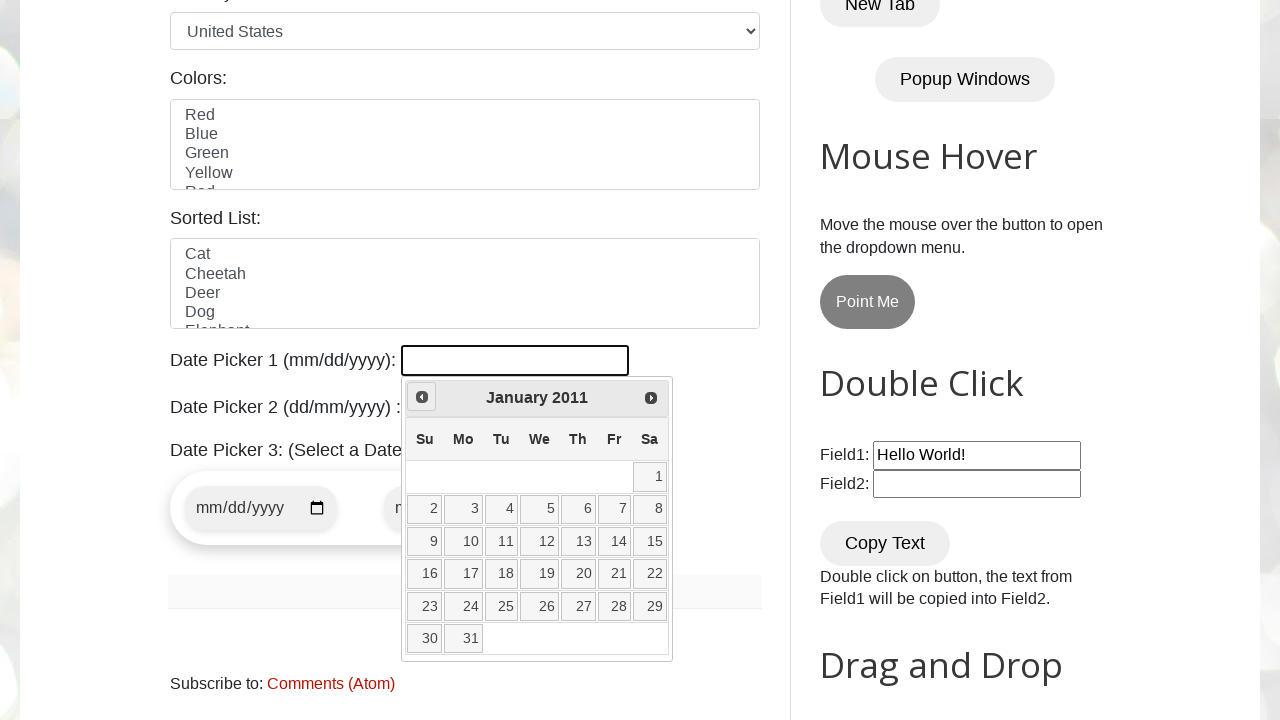

Retrieved current month: January
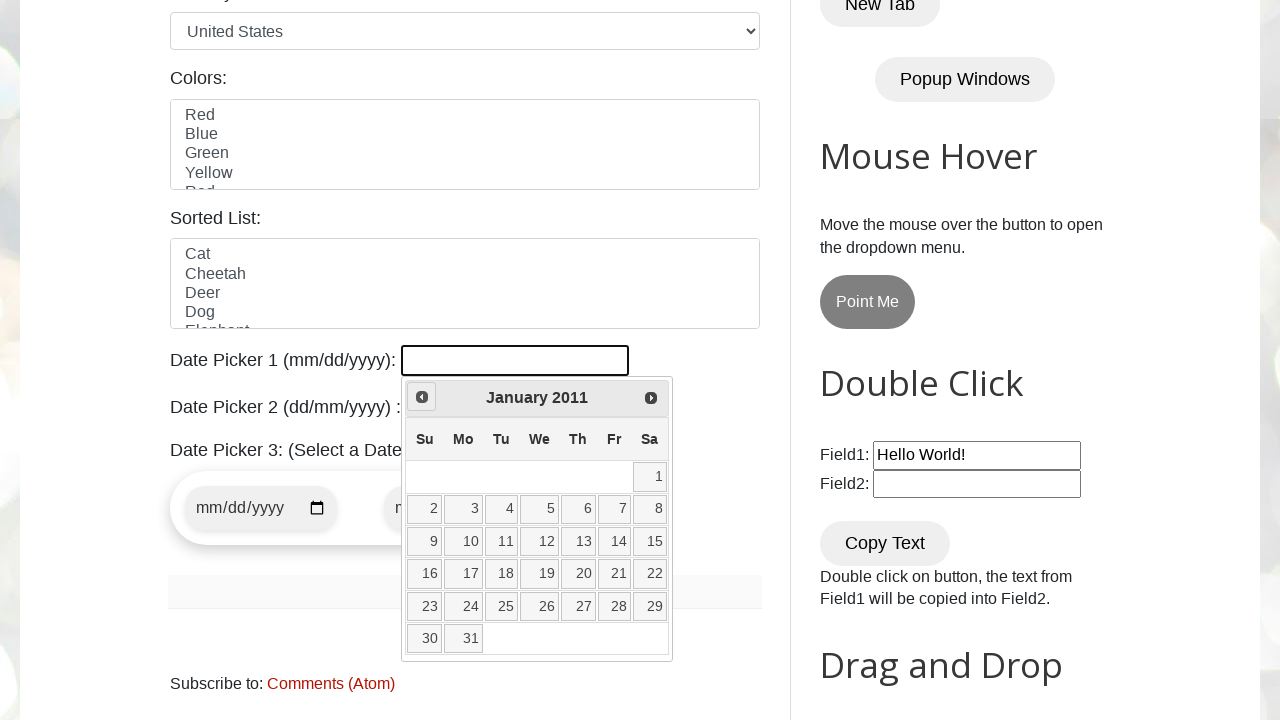

Retrieved current year: 2011
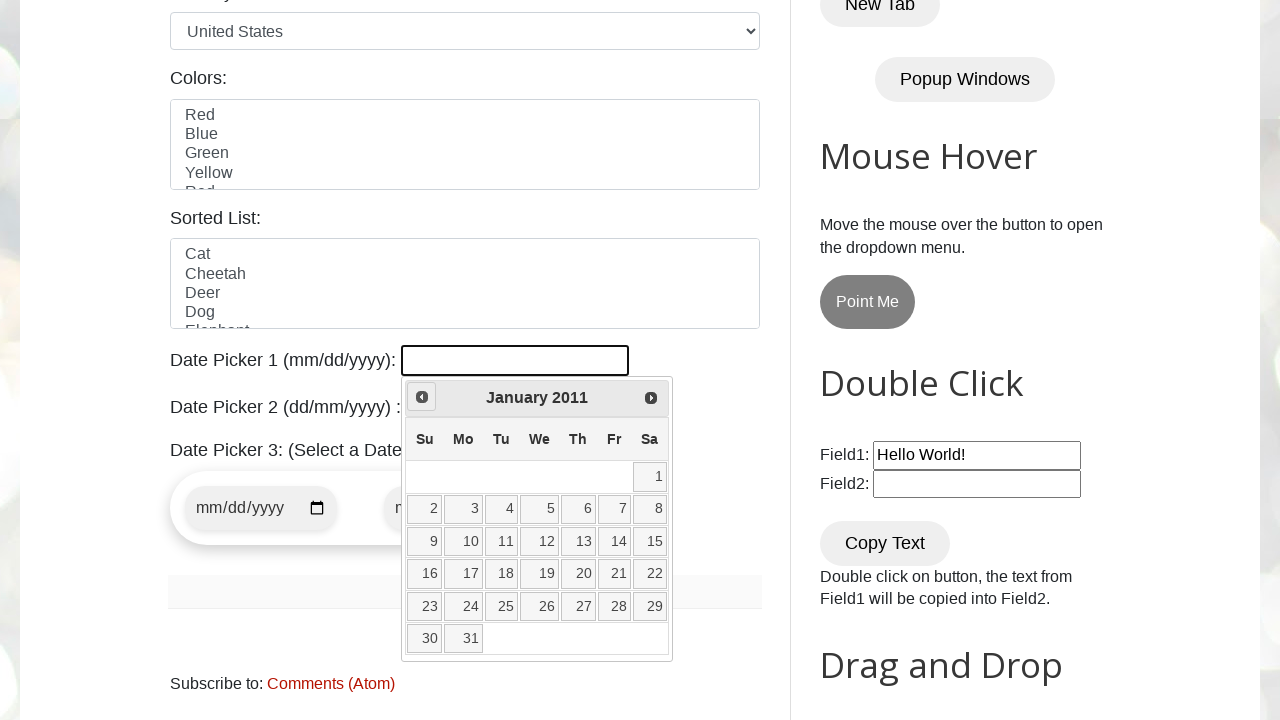

Clicked previous arrow to navigate months (current: January 2011) at (422, 397) on span.ui-icon.ui-icon-circle-triangle-w
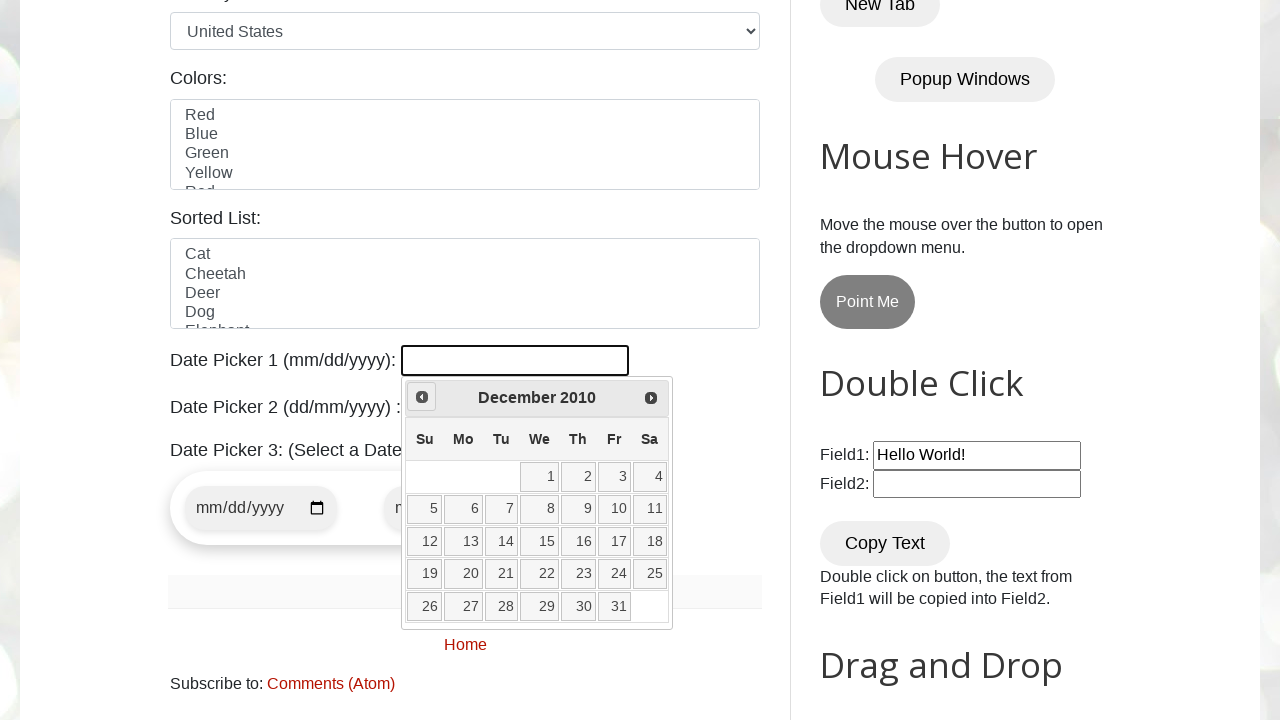

Retrieved current month: December
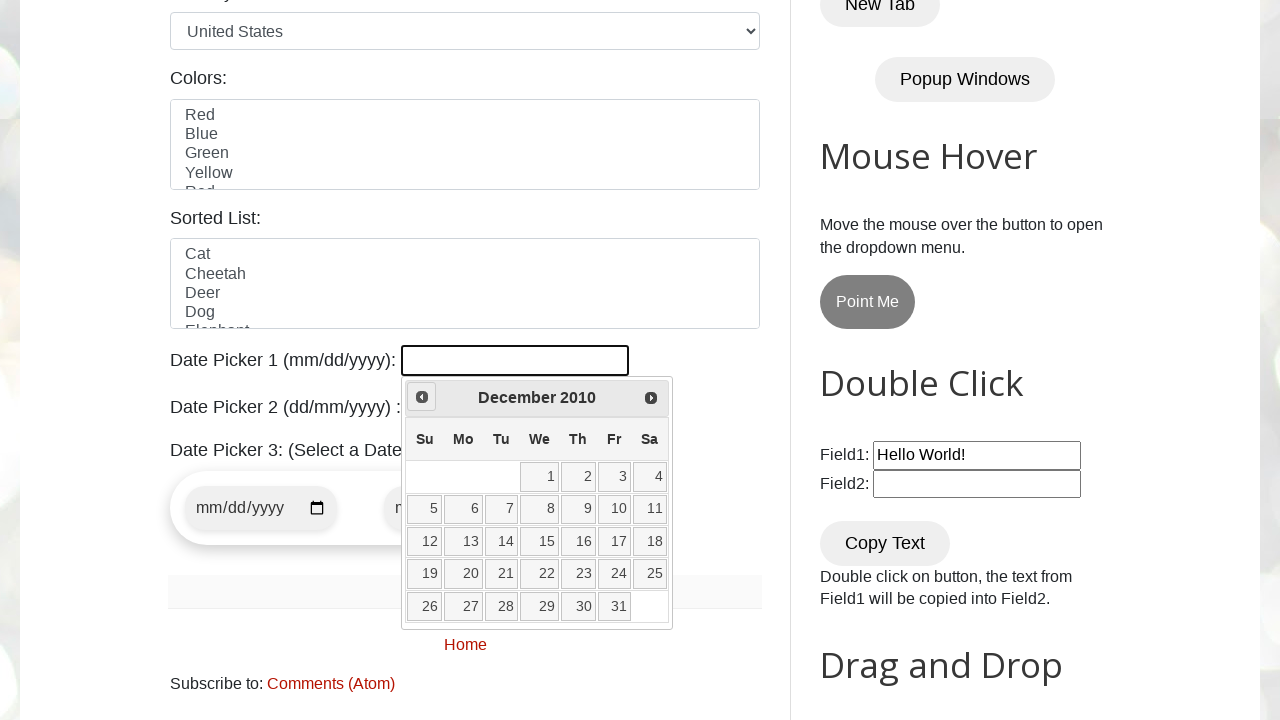

Retrieved current year: 2010
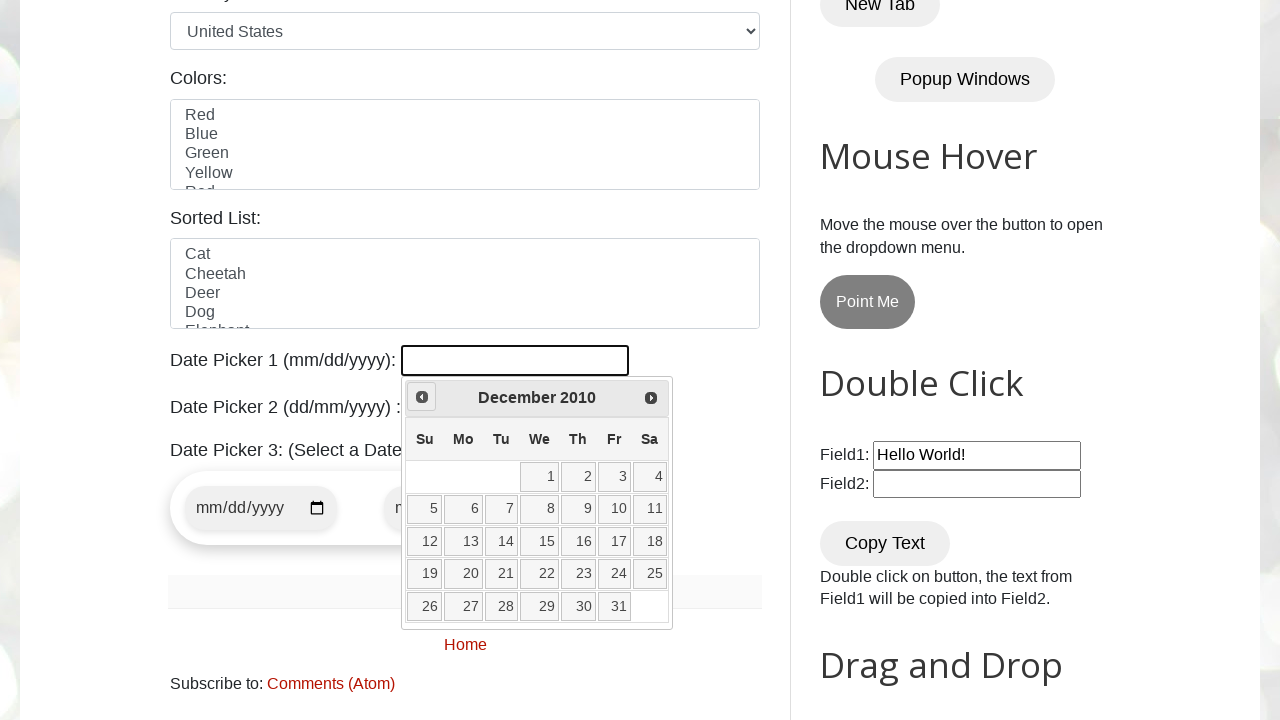

Clicked previous arrow to navigate months (current: December 2010) at (422, 397) on span.ui-icon.ui-icon-circle-triangle-w
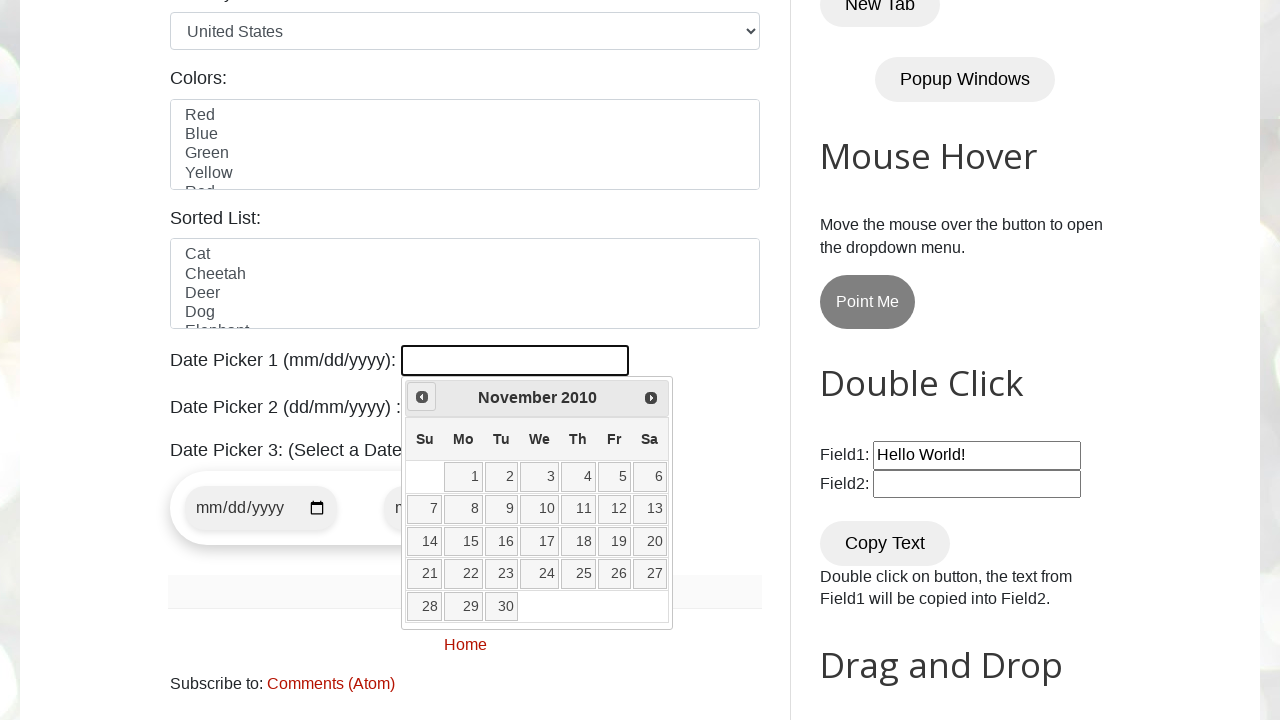

Retrieved current month: November
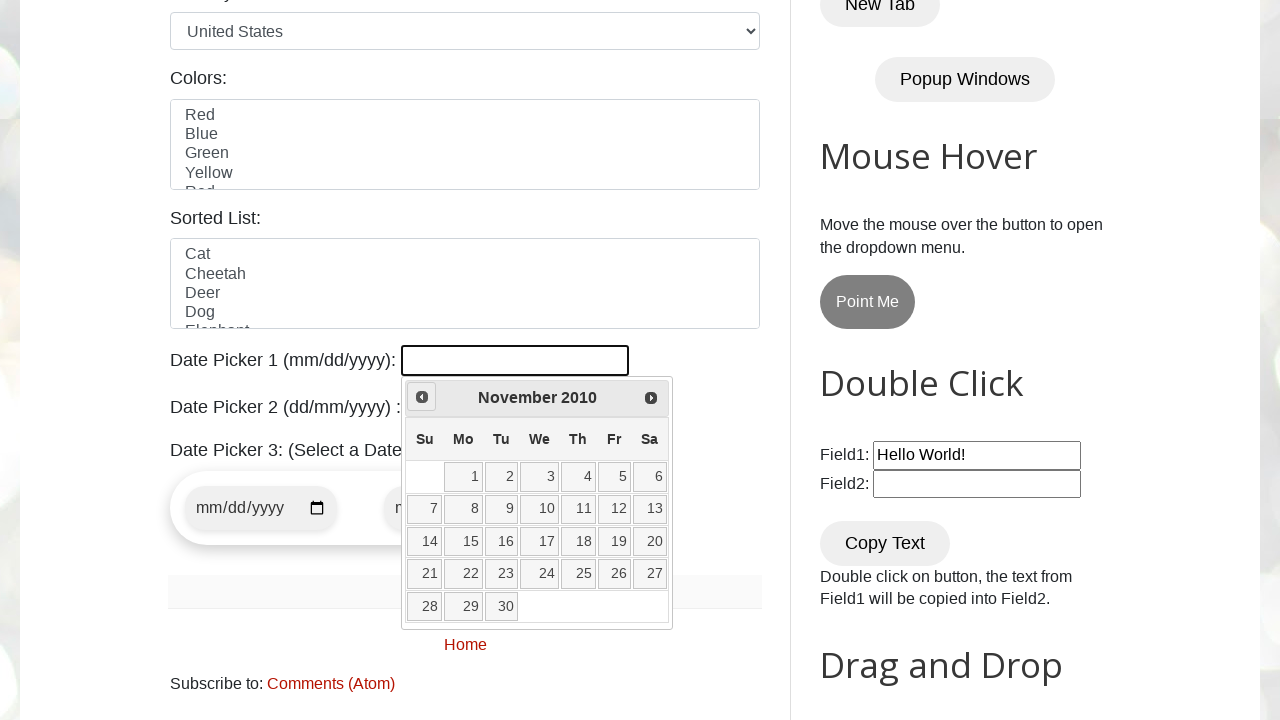

Retrieved current year: 2010
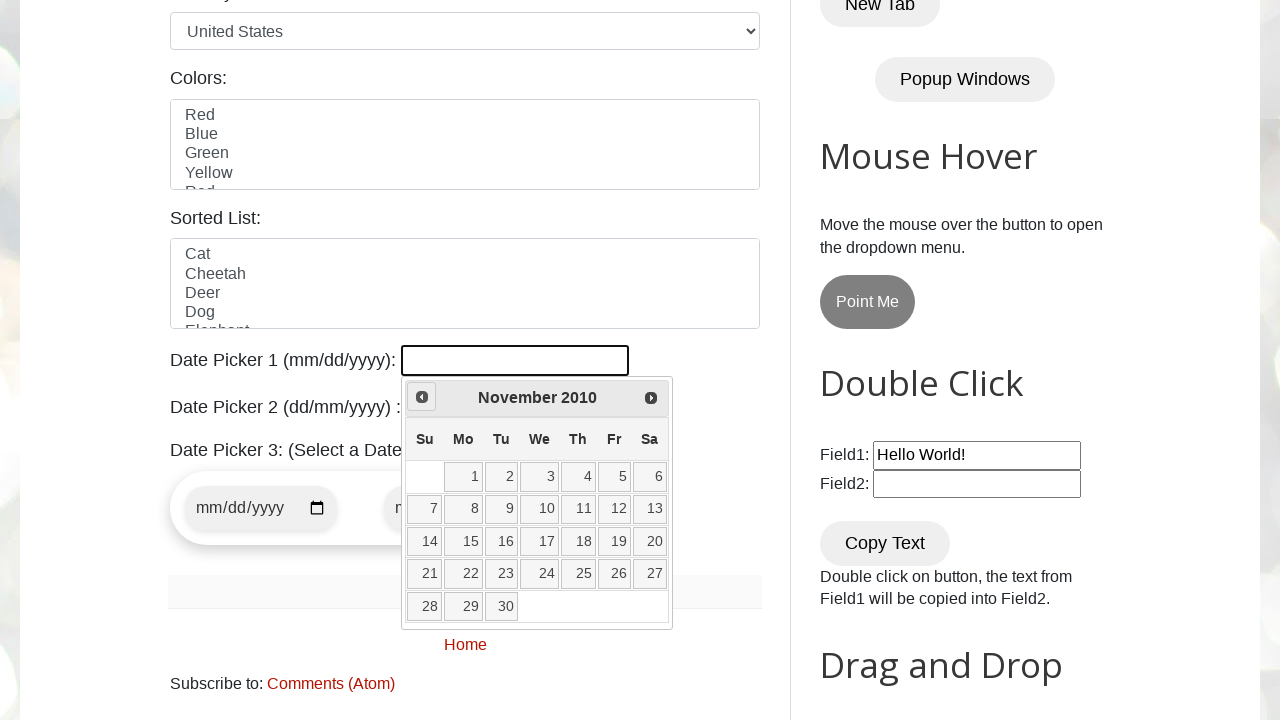

Clicked previous arrow to navigate months (current: November 2010) at (422, 397) on span.ui-icon.ui-icon-circle-triangle-w
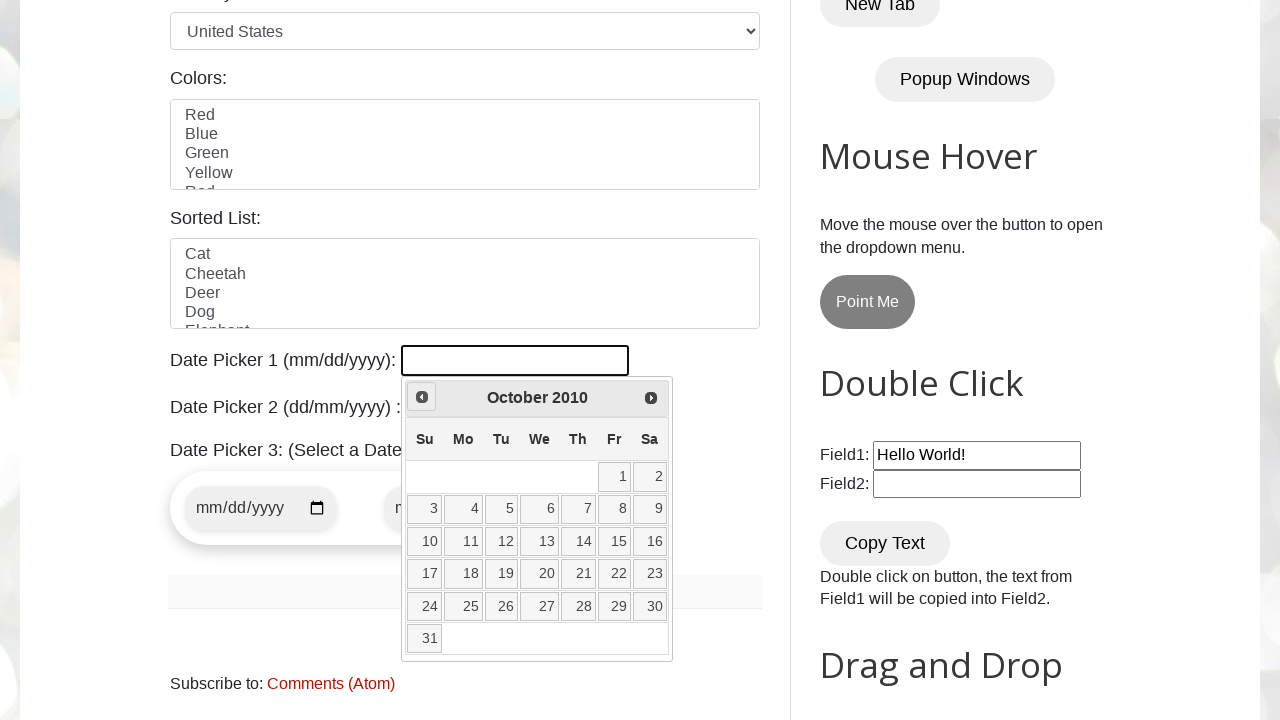

Retrieved current month: October
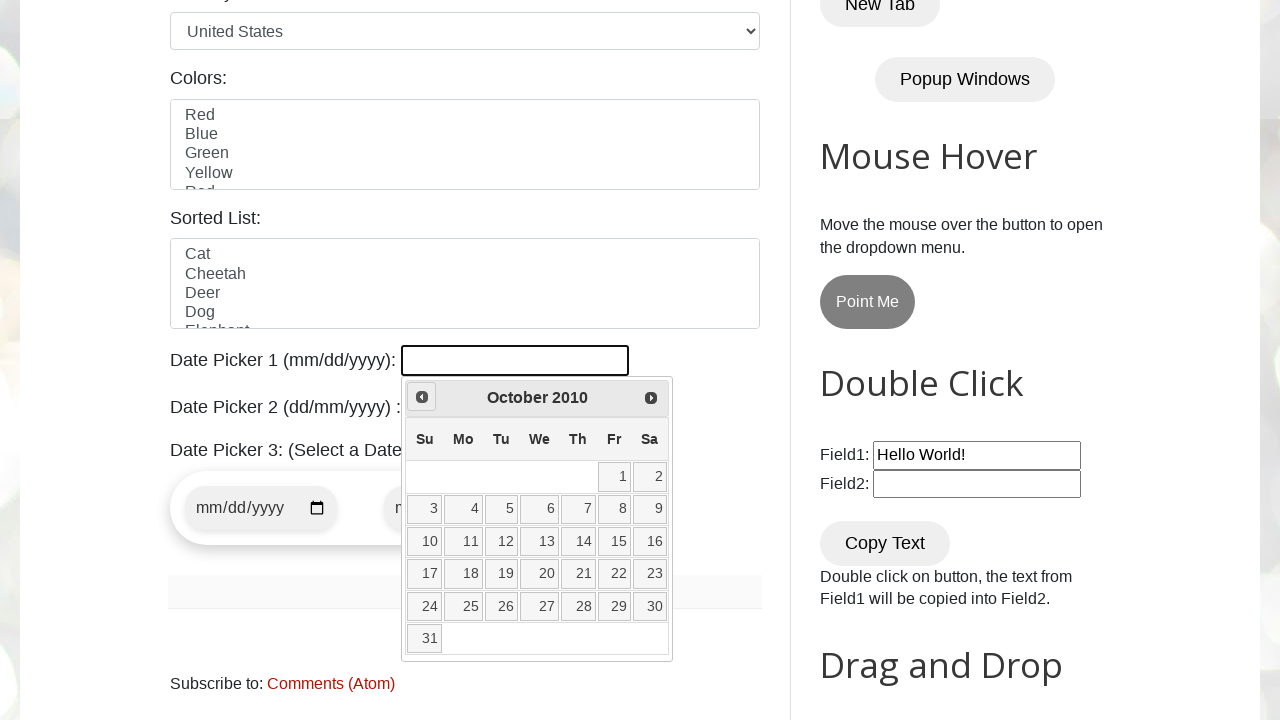

Retrieved current year: 2010
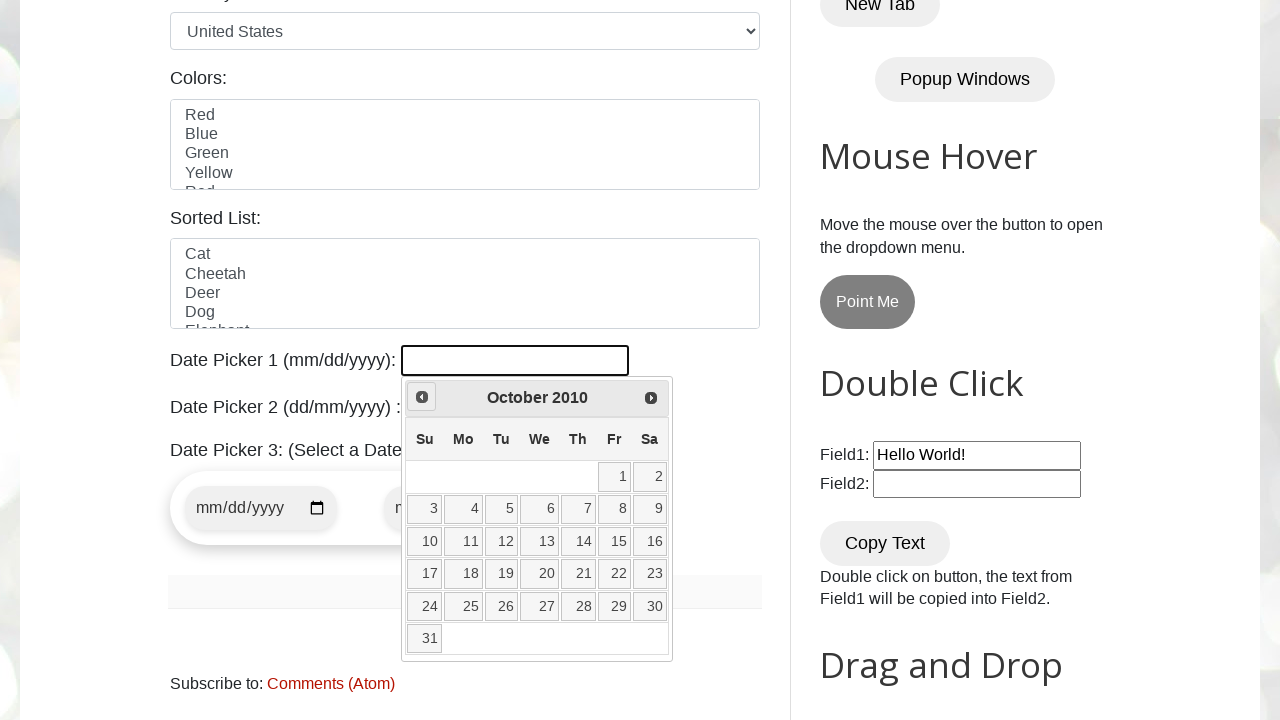

Clicked previous arrow to navigate months (current: October 2010) at (422, 397) on span.ui-icon.ui-icon-circle-triangle-w
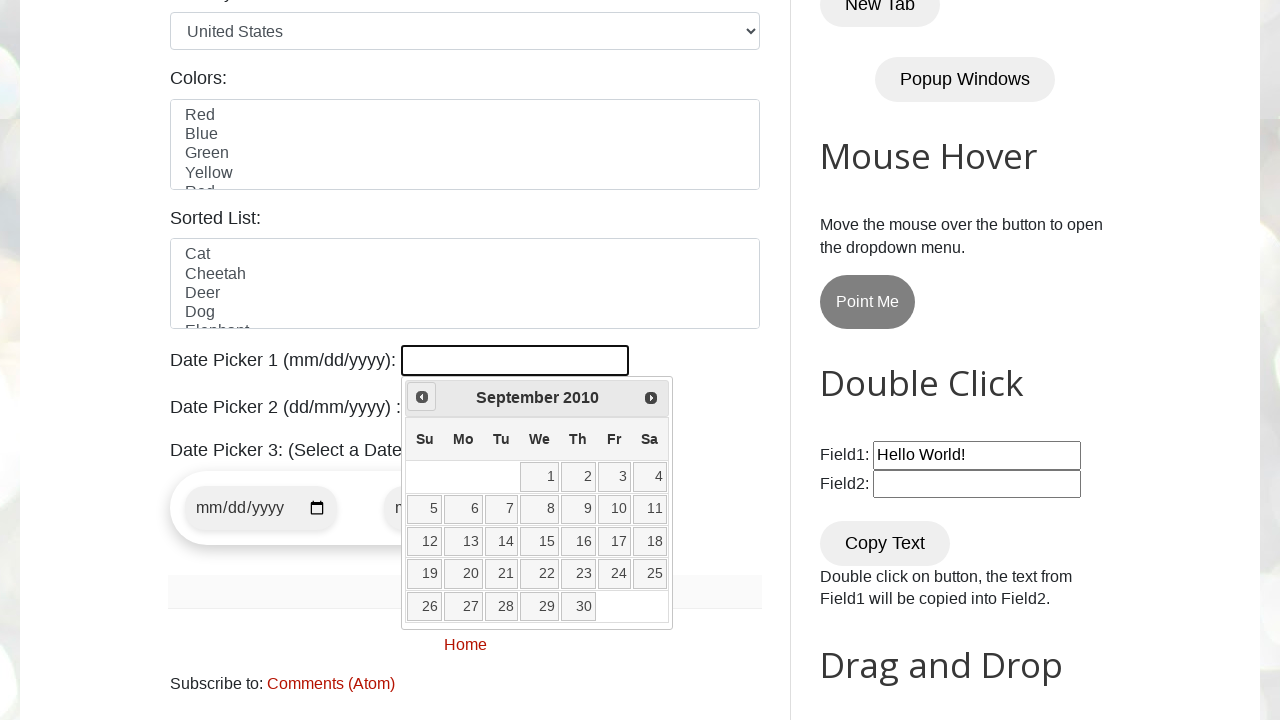

Retrieved current month: September
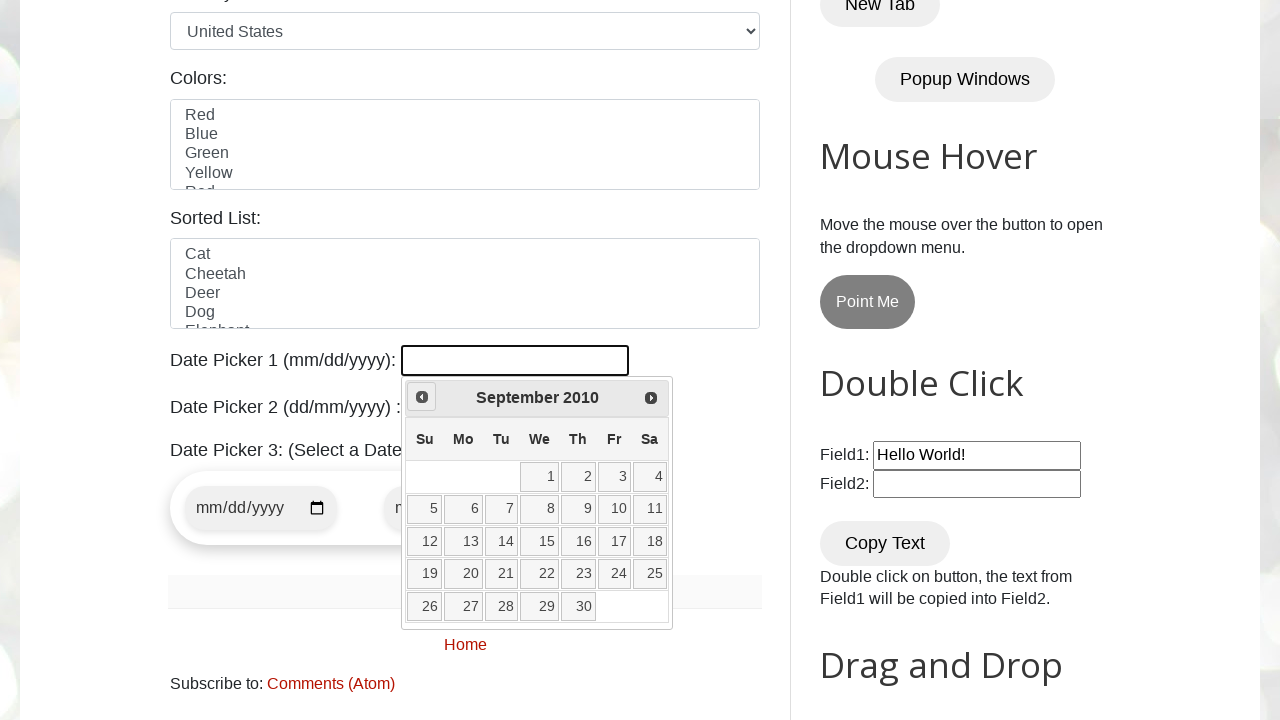

Retrieved current year: 2010
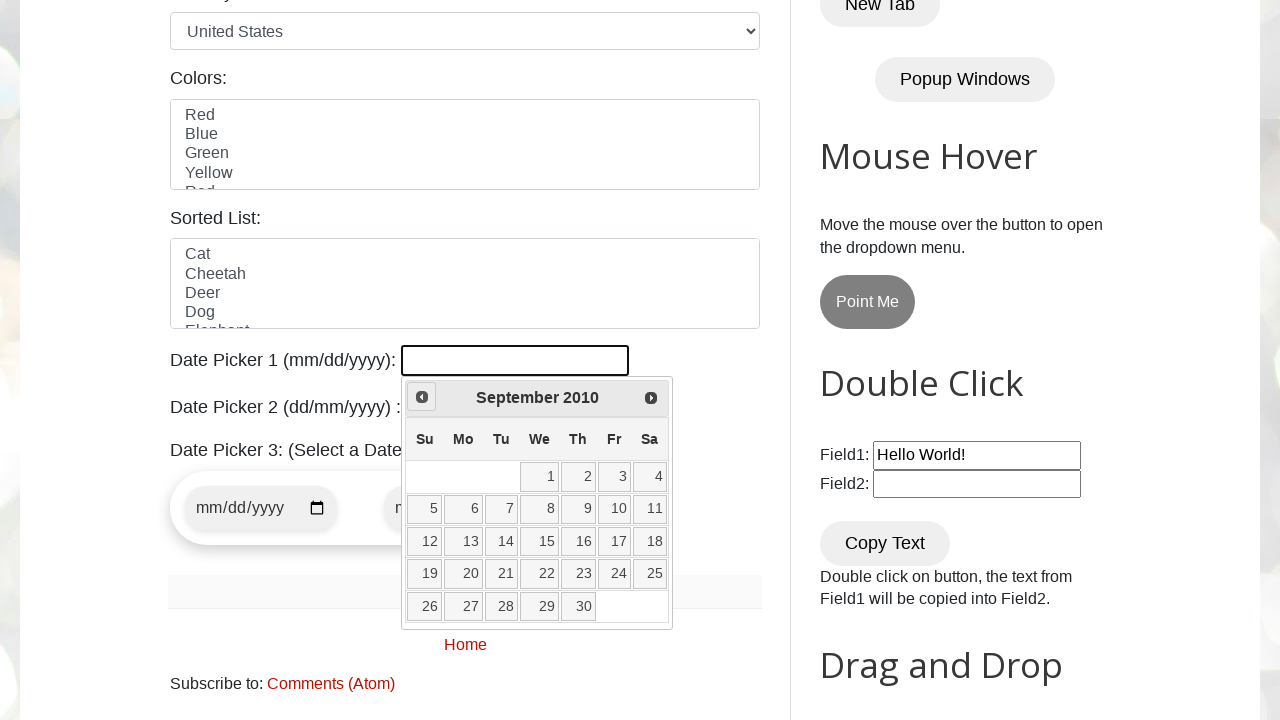

Clicked previous arrow to navigate months (current: September 2010) at (422, 397) on span.ui-icon.ui-icon-circle-triangle-w
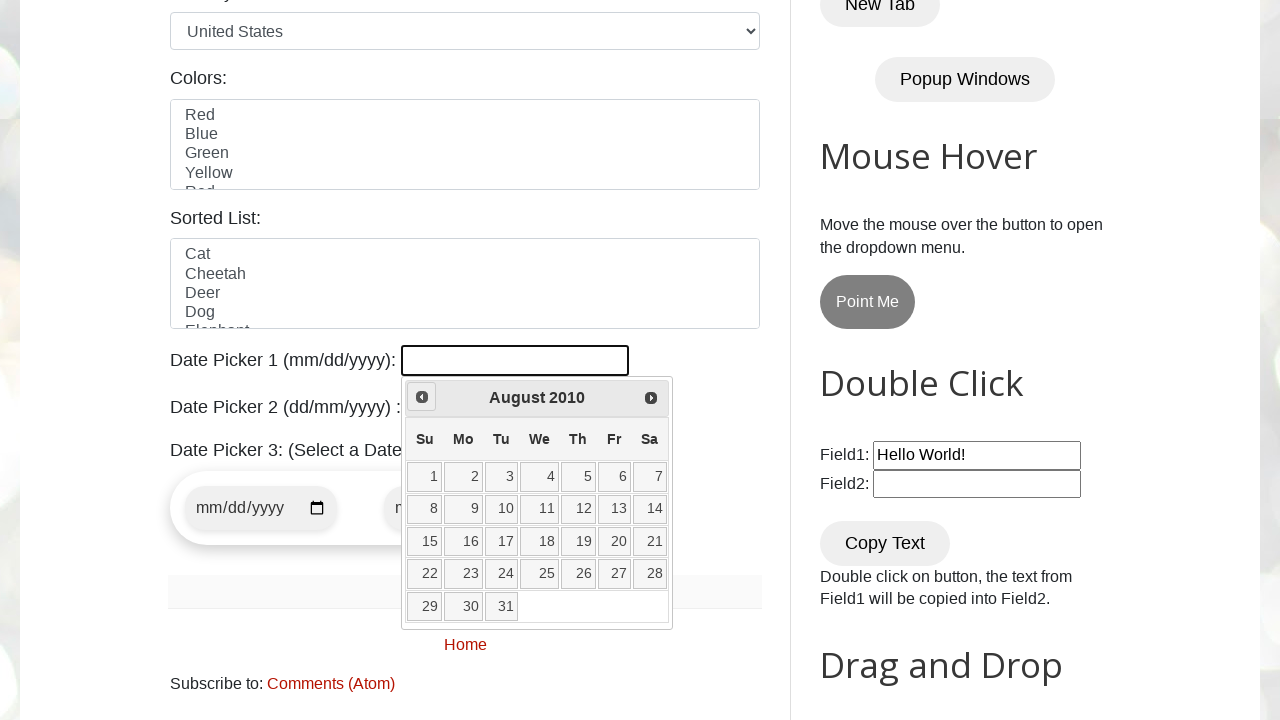

Retrieved current month: August
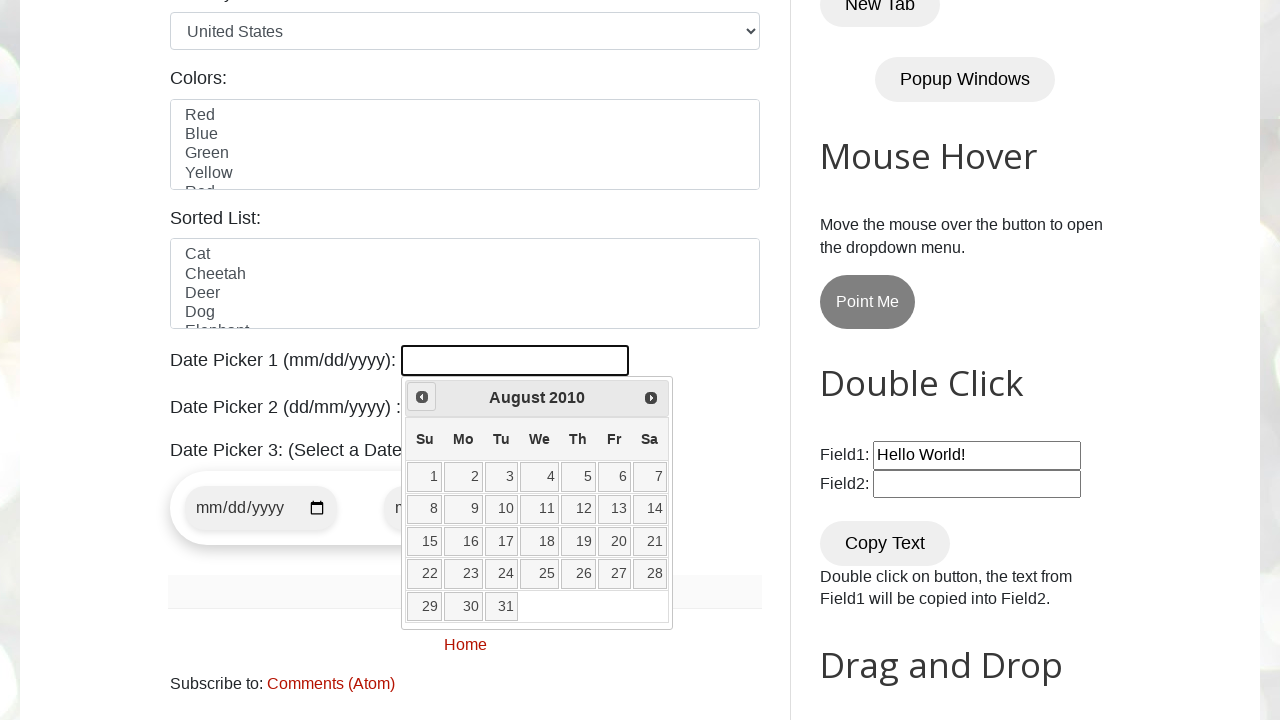

Retrieved current year: 2010
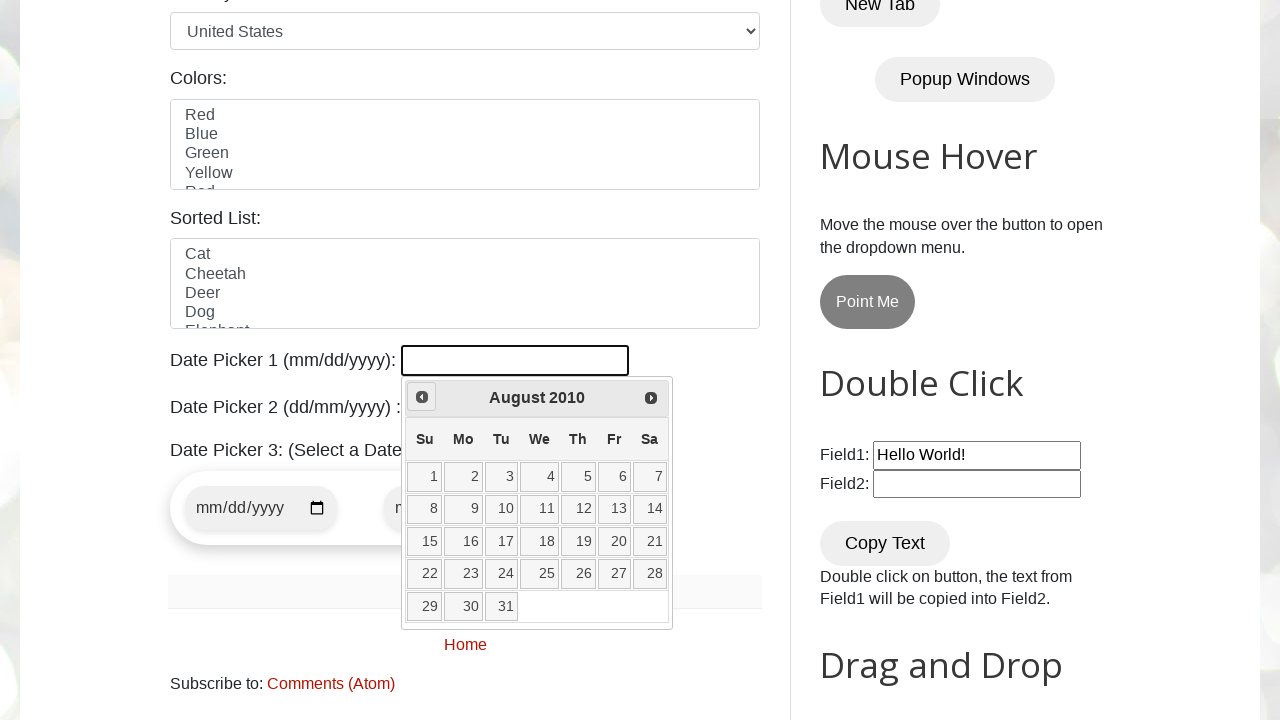

Clicked previous arrow to navigate months (current: August 2010) at (422, 397) on span.ui-icon.ui-icon-circle-triangle-w
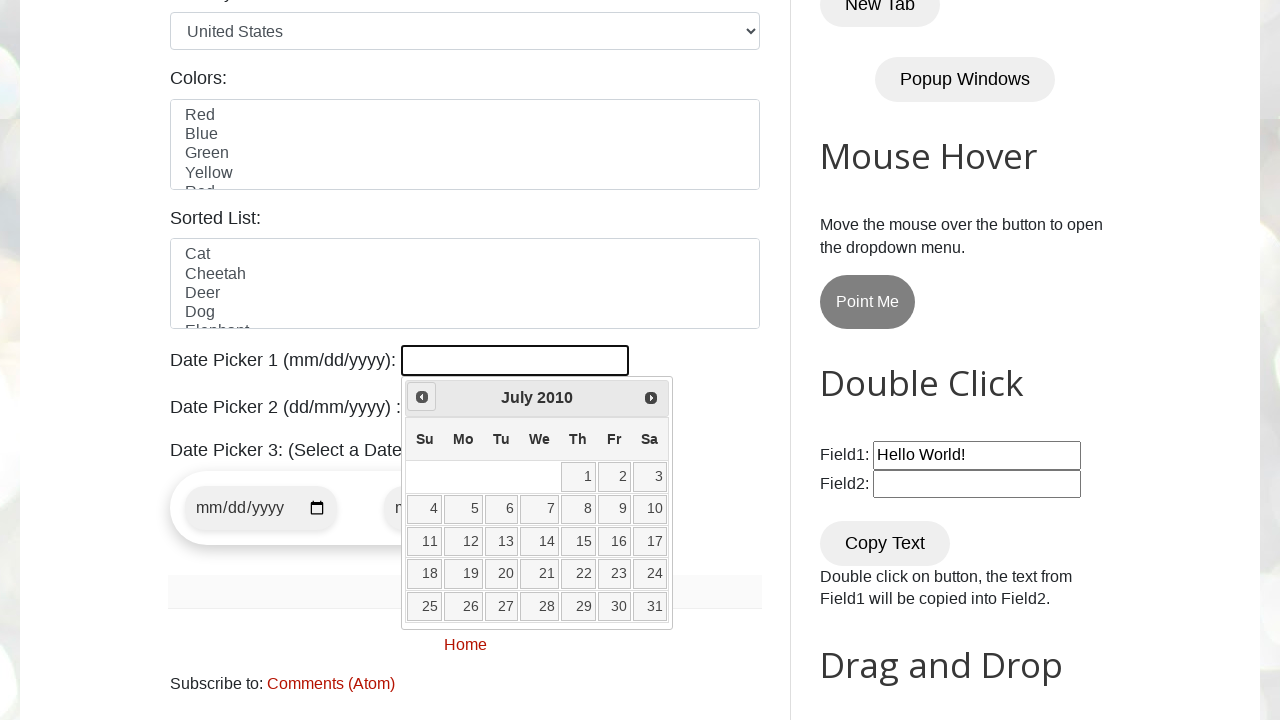

Retrieved current month: July
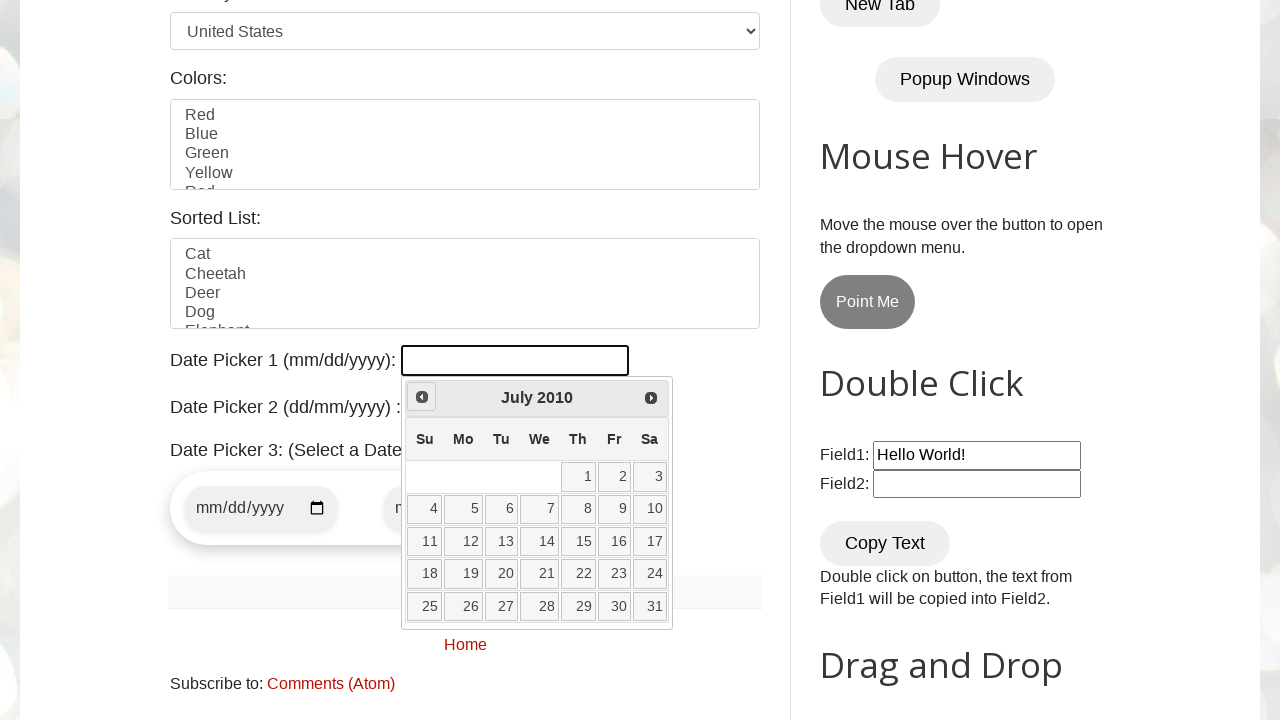

Retrieved current year: 2010
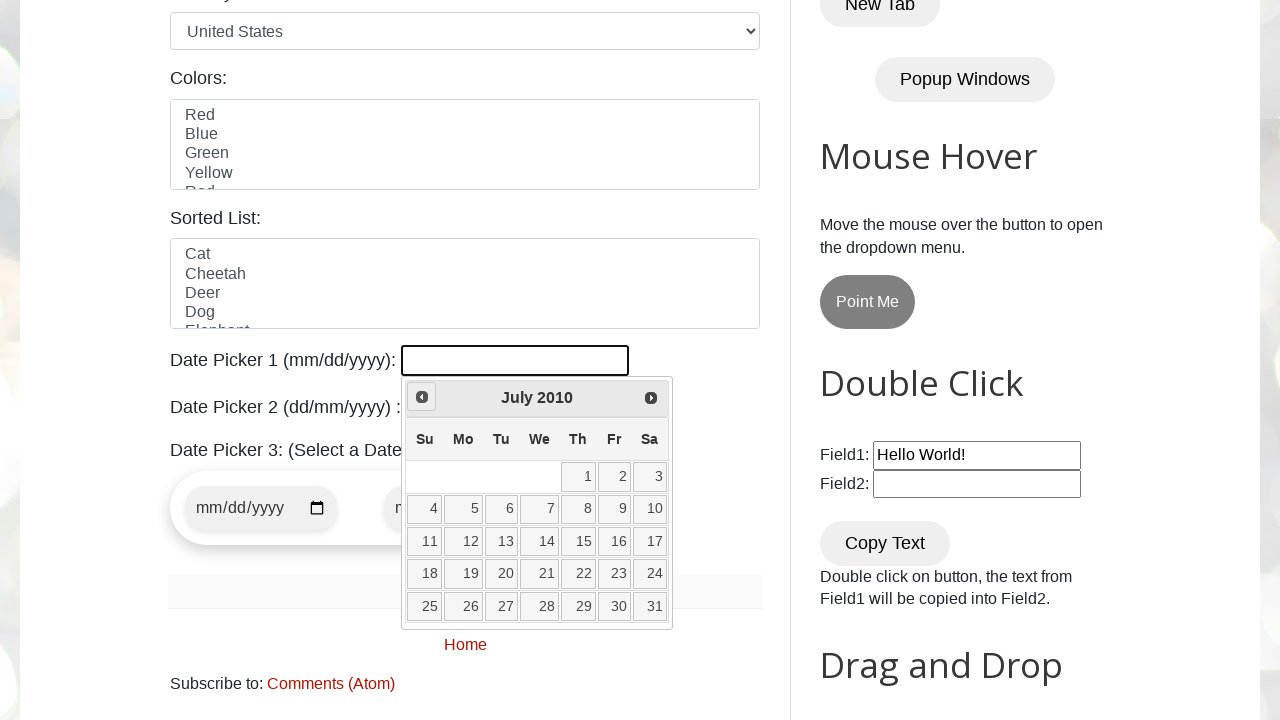

Clicked previous arrow to navigate months (current: July 2010) at (422, 397) on span.ui-icon.ui-icon-circle-triangle-w
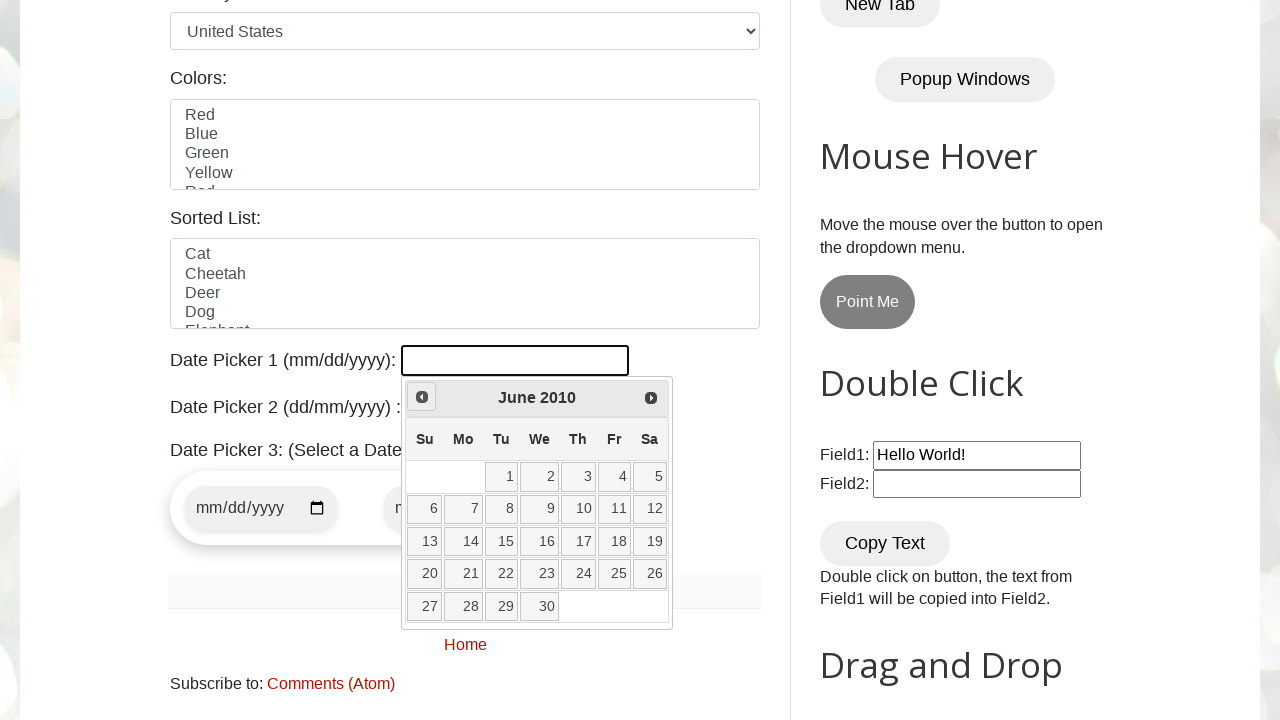

Retrieved current month: June
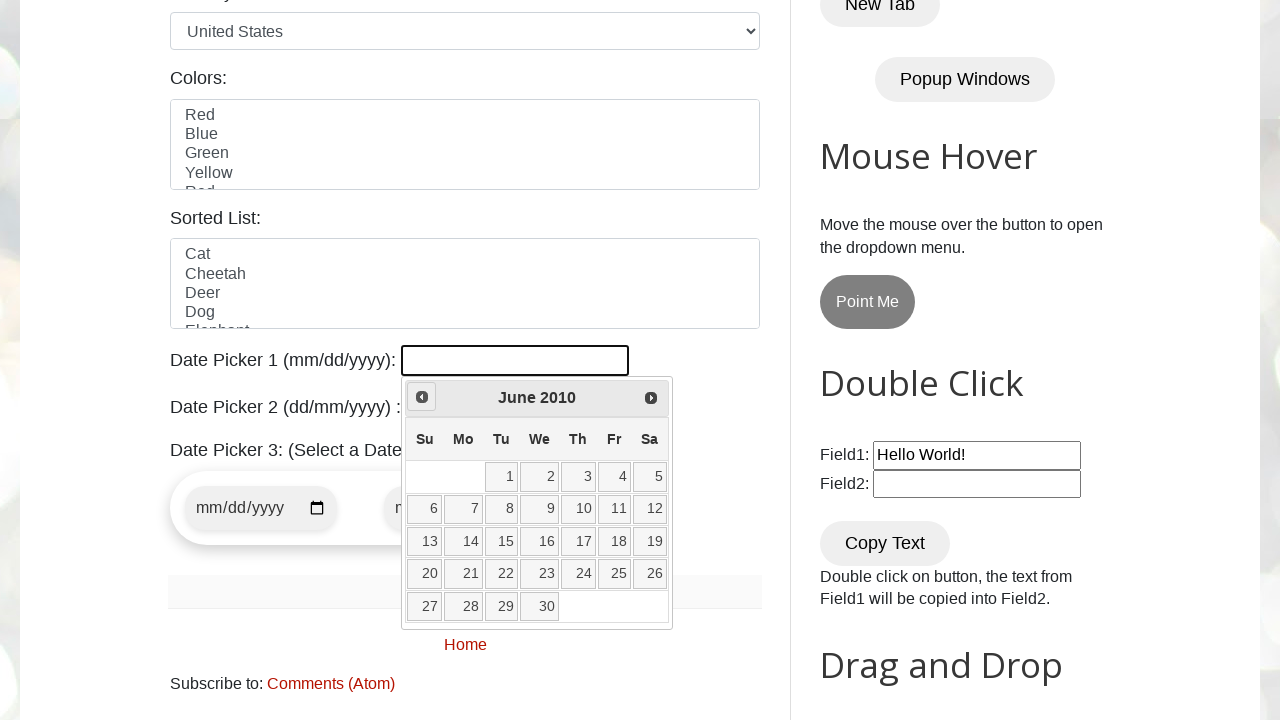

Retrieved current year: 2010
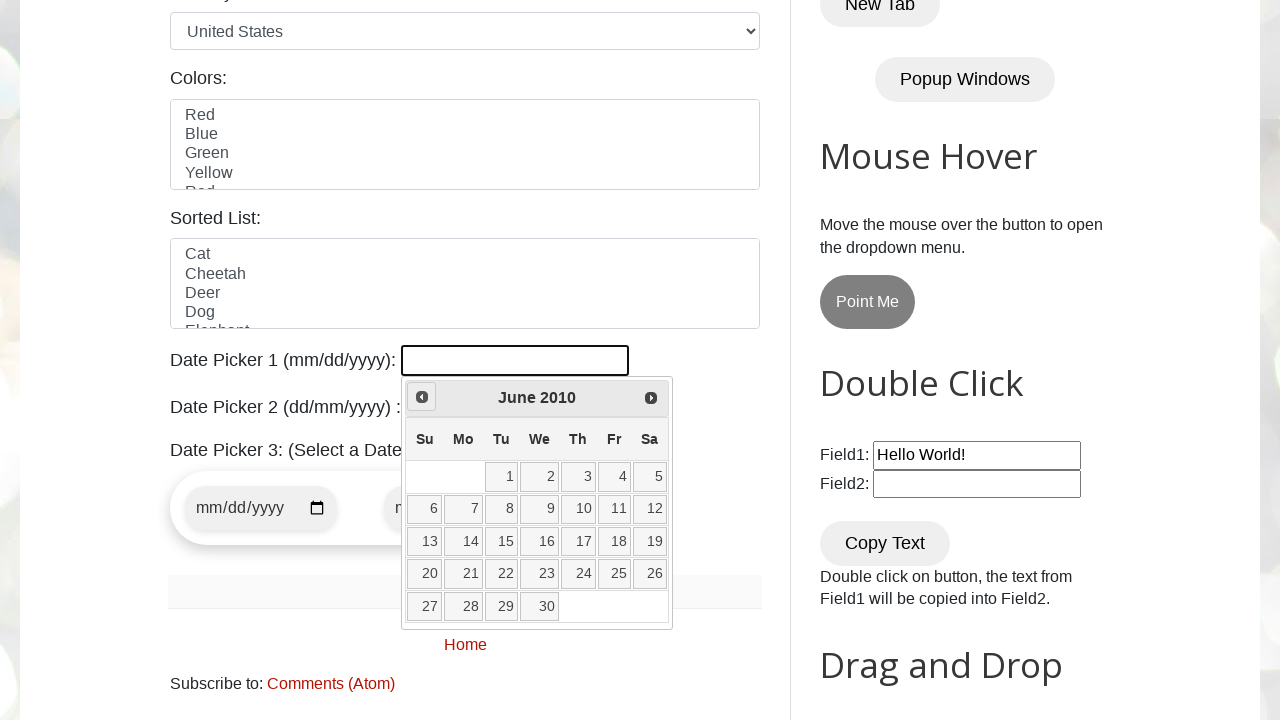

Clicked previous arrow to navigate months (current: June 2010) at (422, 397) on span.ui-icon.ui-icon-circle-triangle-w
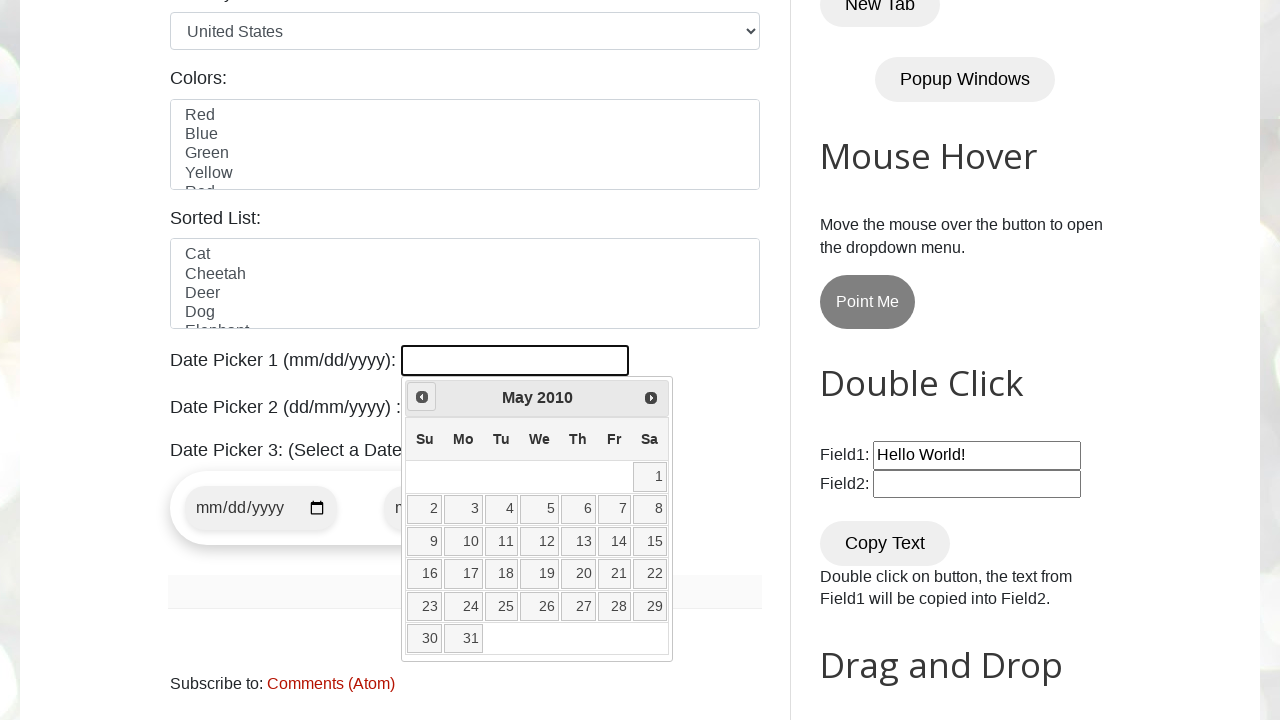

Retrieved current month: May
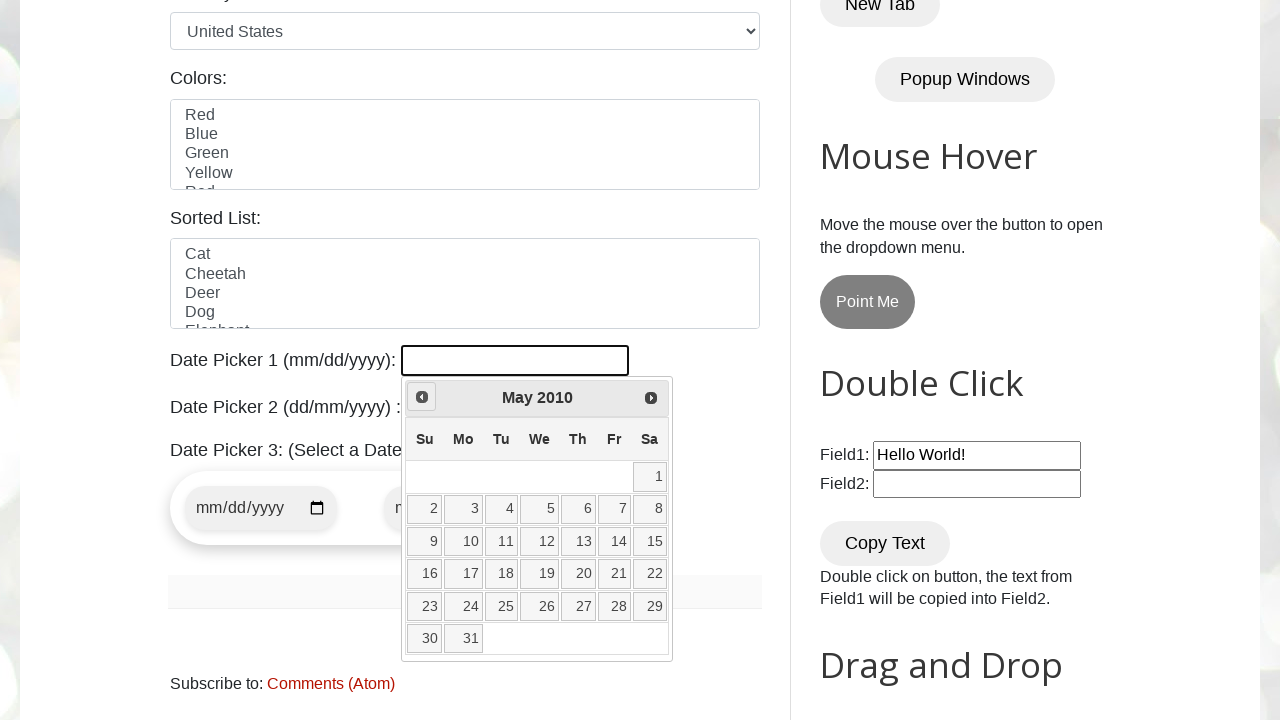

Retrieved current year: 2010
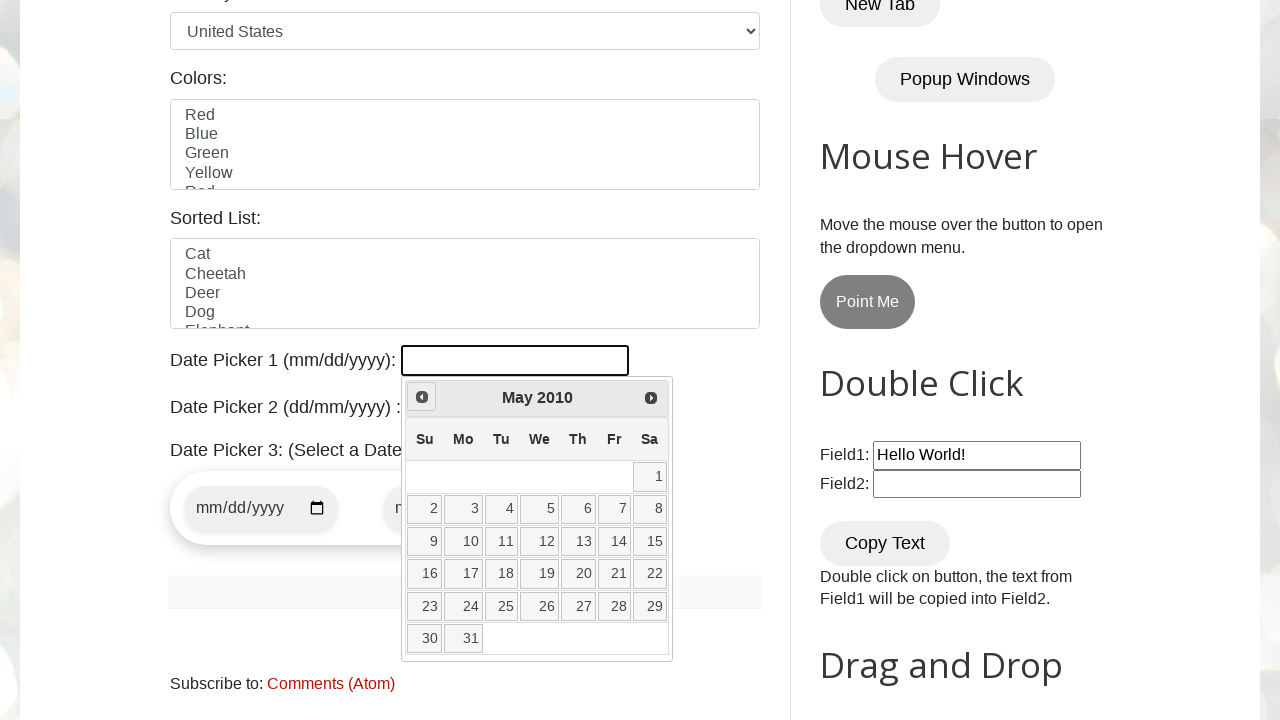

Clicked previous arrow to navigate months (current: May 2010) at (422, 397) on span.ui-icon.ui-icon-circle-triangle-w
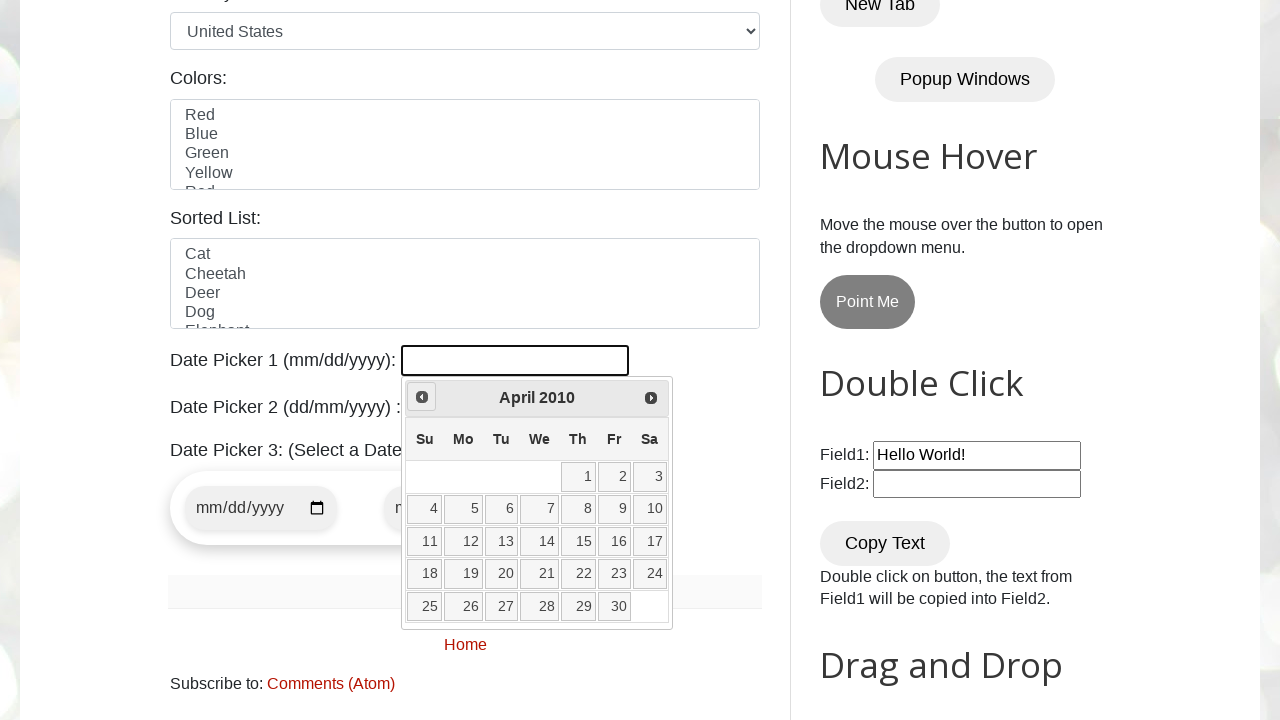

Retrieved current month: April
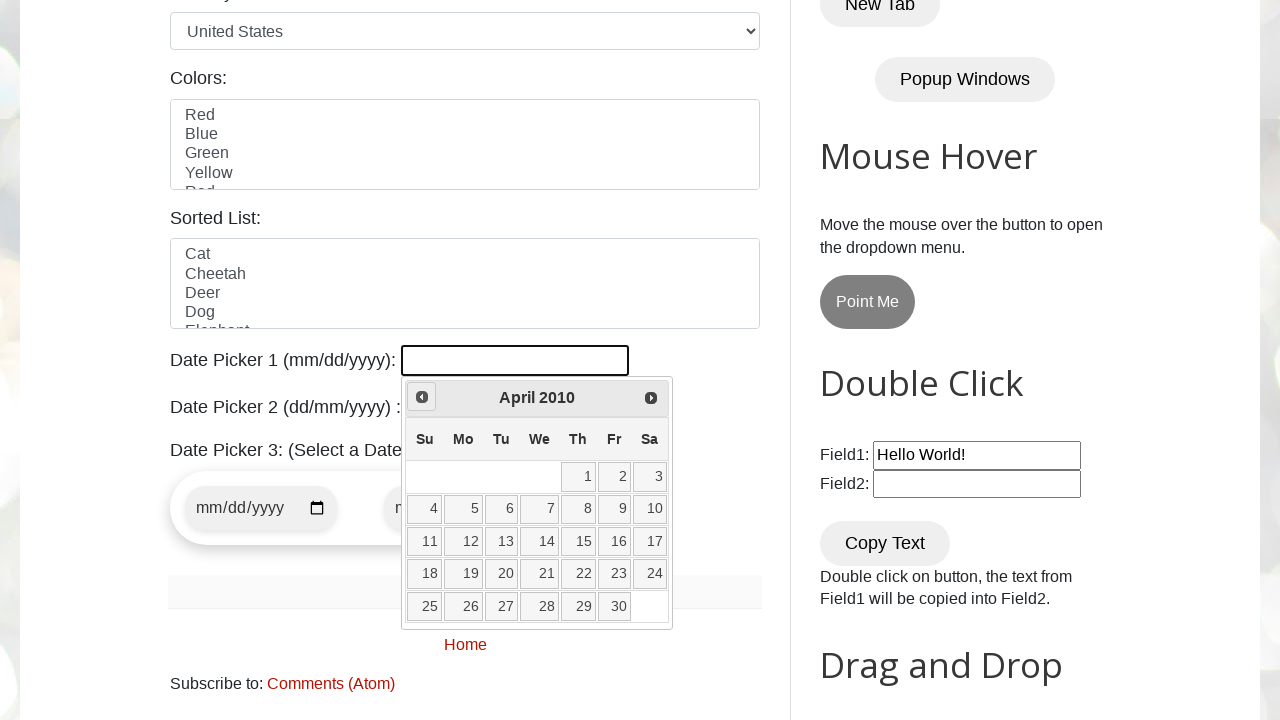

Retrieved current year: 2010
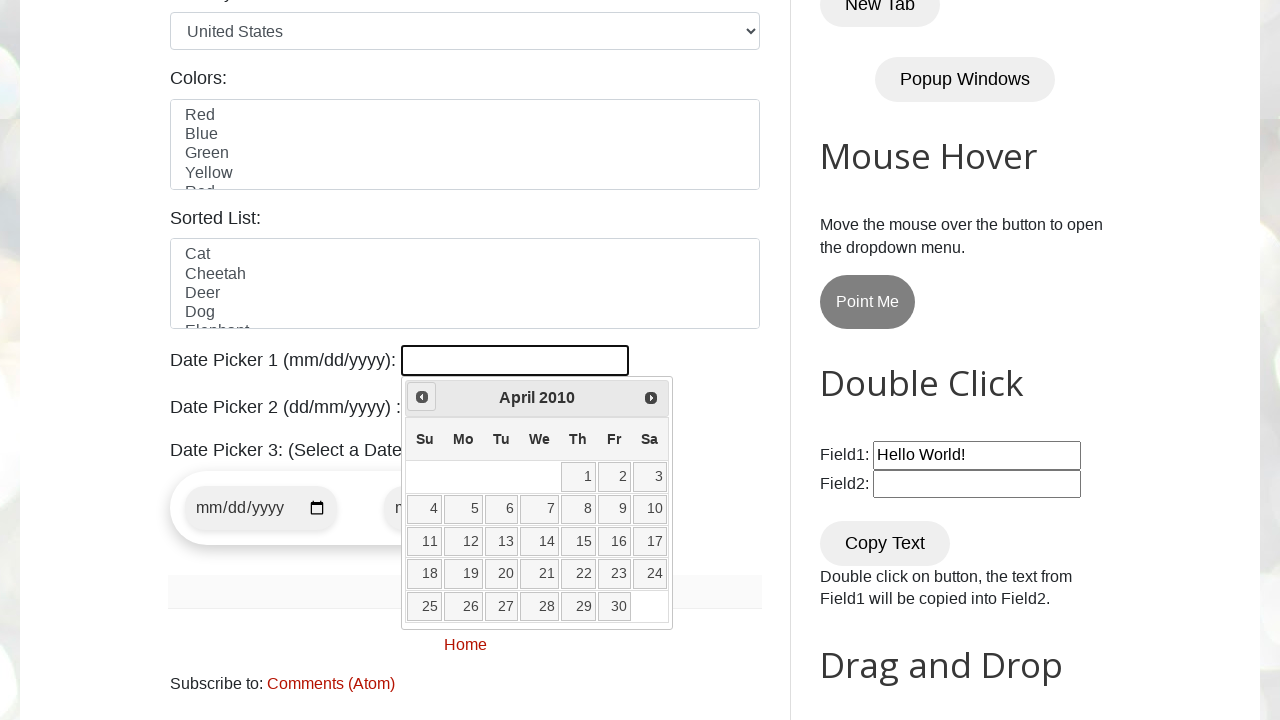

Clicked previous arrow to navigate months (current: April 2010) at (422, 397) on span.ui-icon.ui-icon-circle-triangle-w
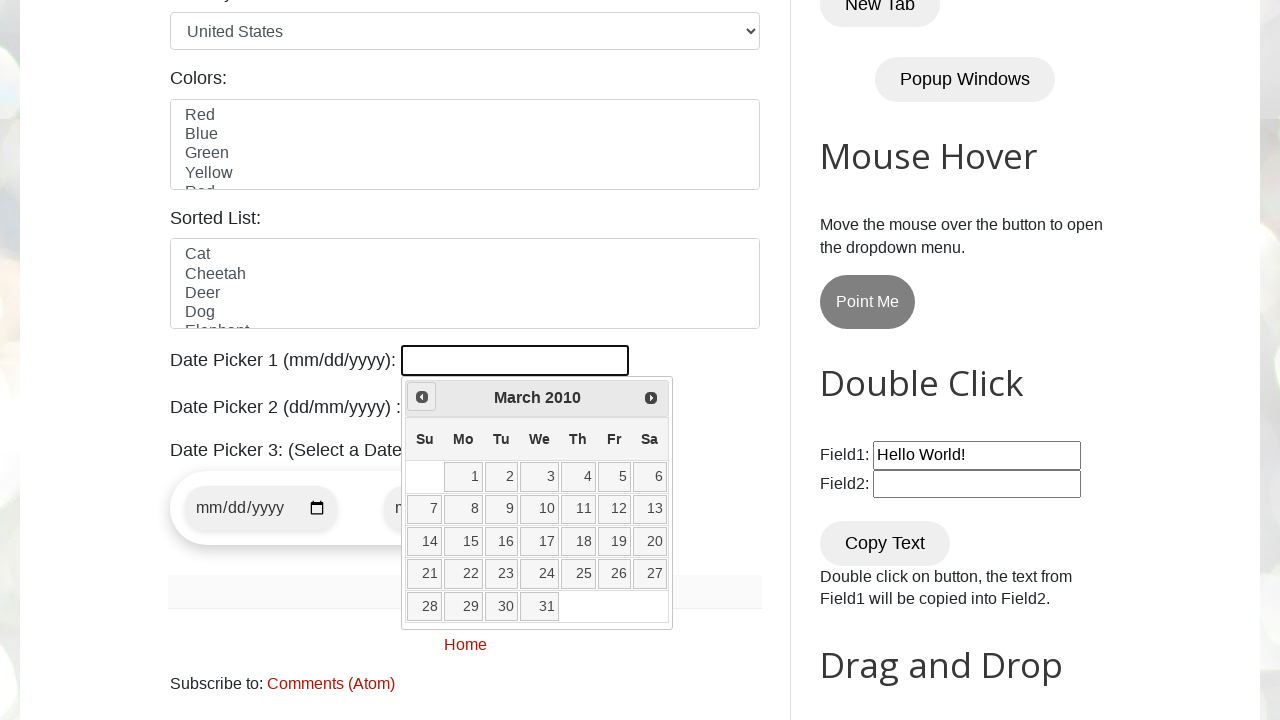

Retrieved current month: March
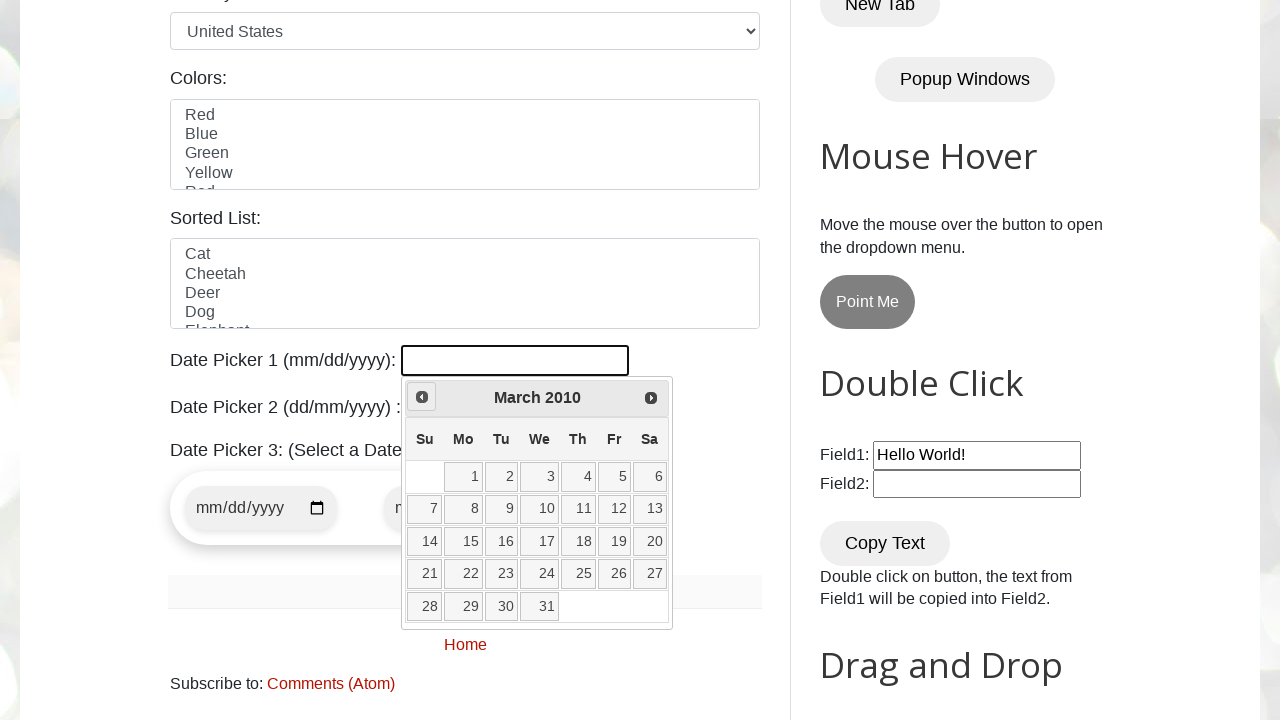

Retrieved current year: 2010
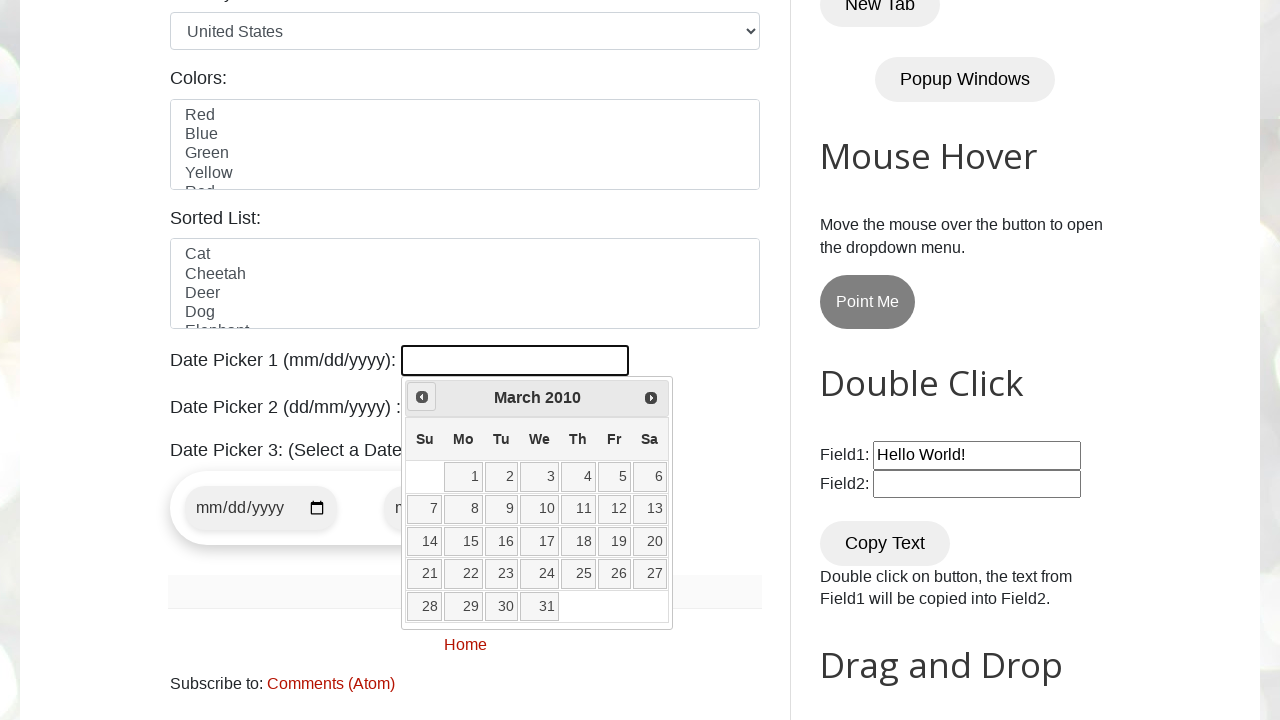

Clicked previous arrow to navigate months (current: March 2010) at (422, 397) on span.ui-icon.ui-icon-circle-triangle-w
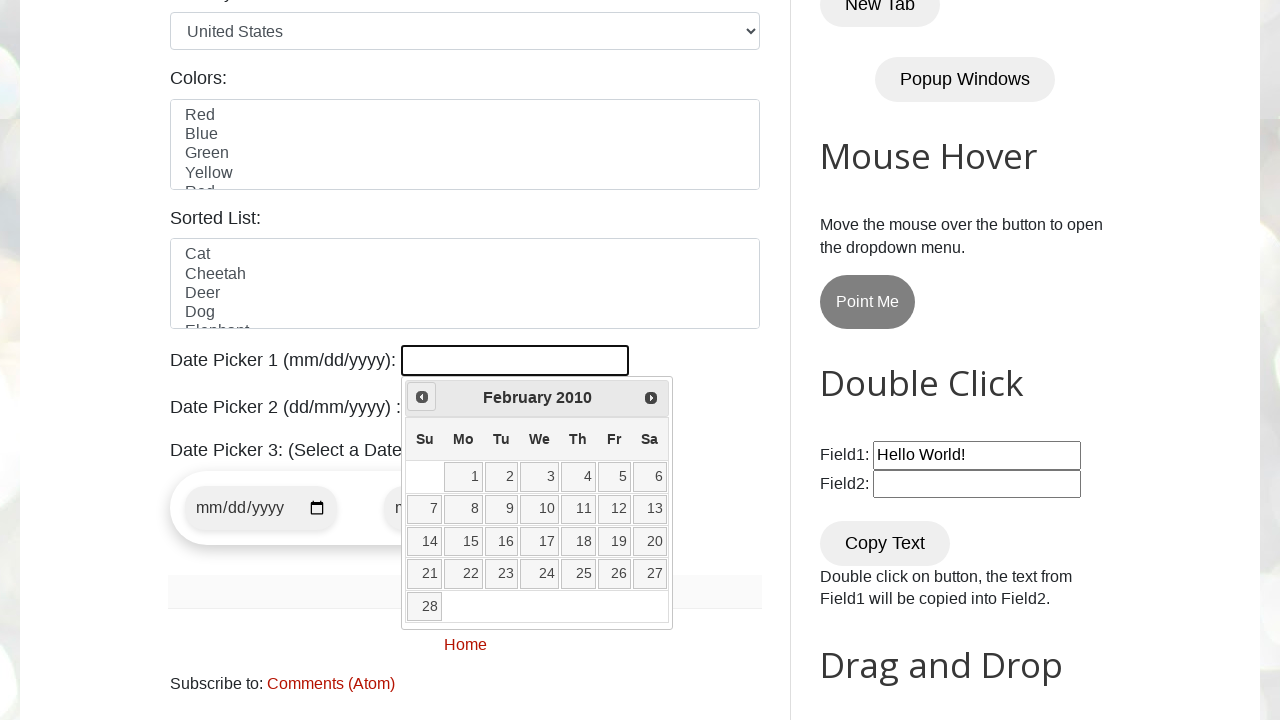

Retrieved current month: February
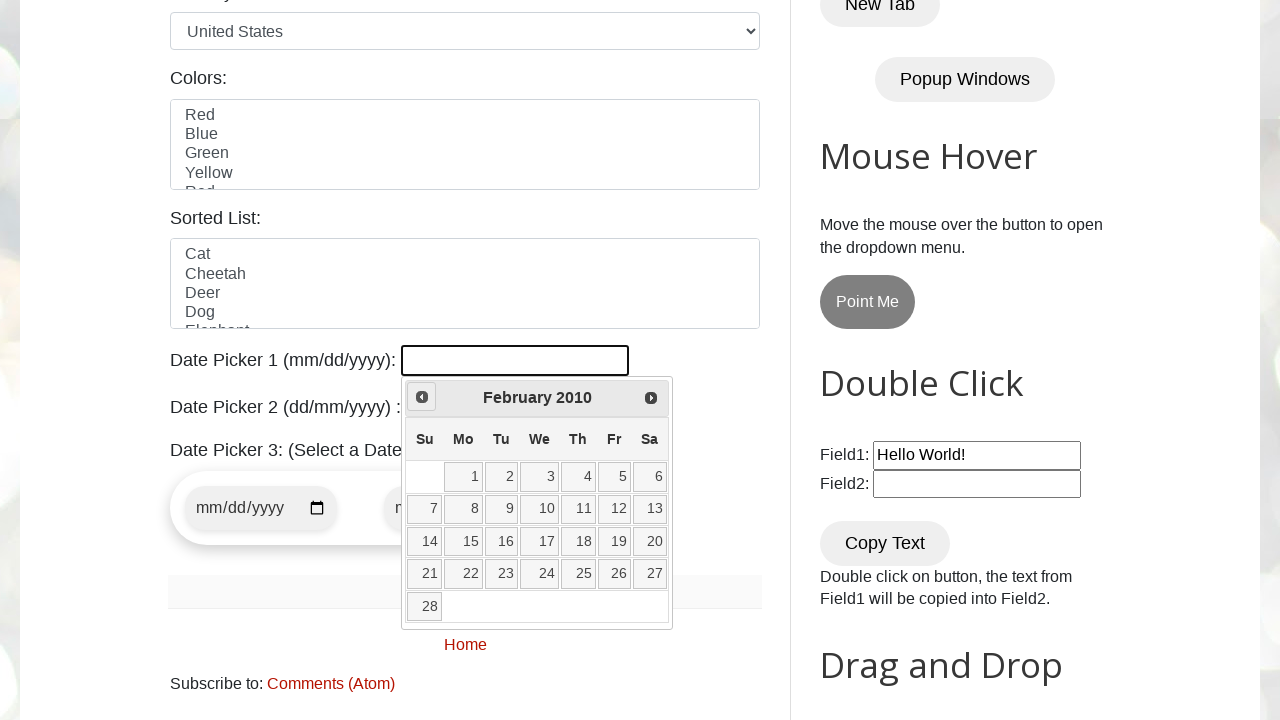

Retrieved current year: 2010
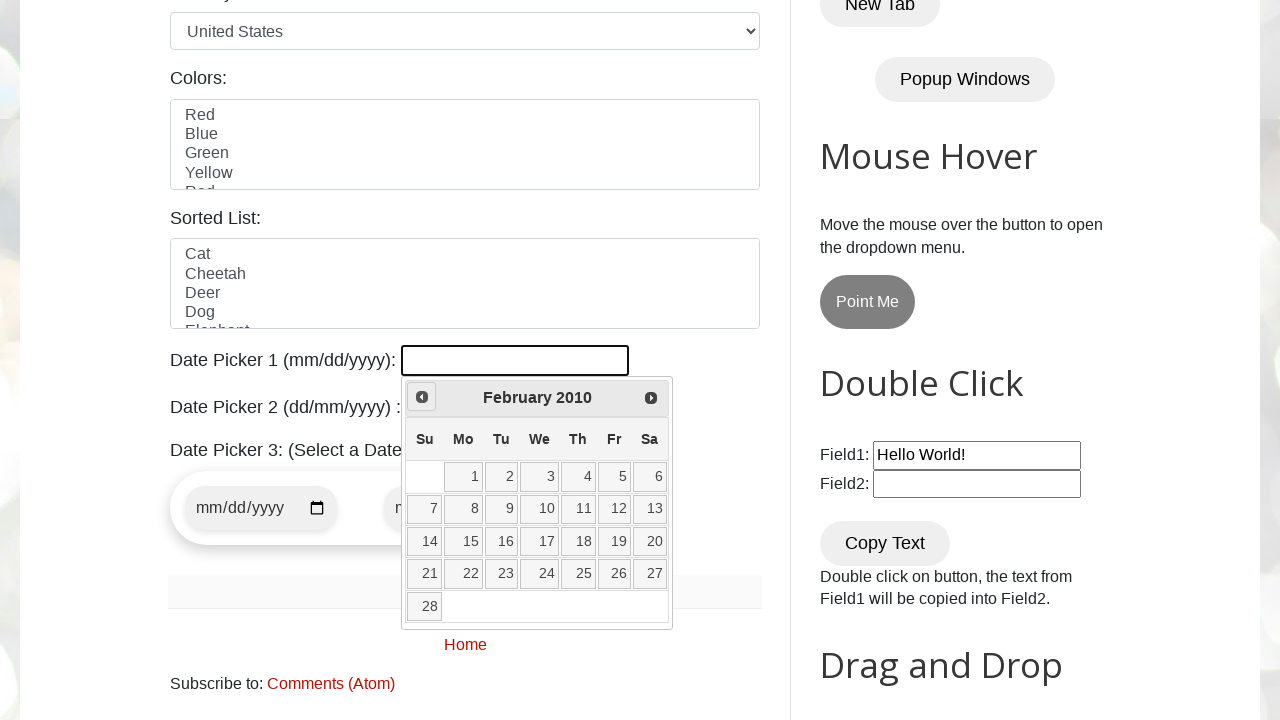

Clicked previous arrow to navigate months (current: February 2010) at (422, 397) on span.ui-icon.ui-icon-circle-triangle-w
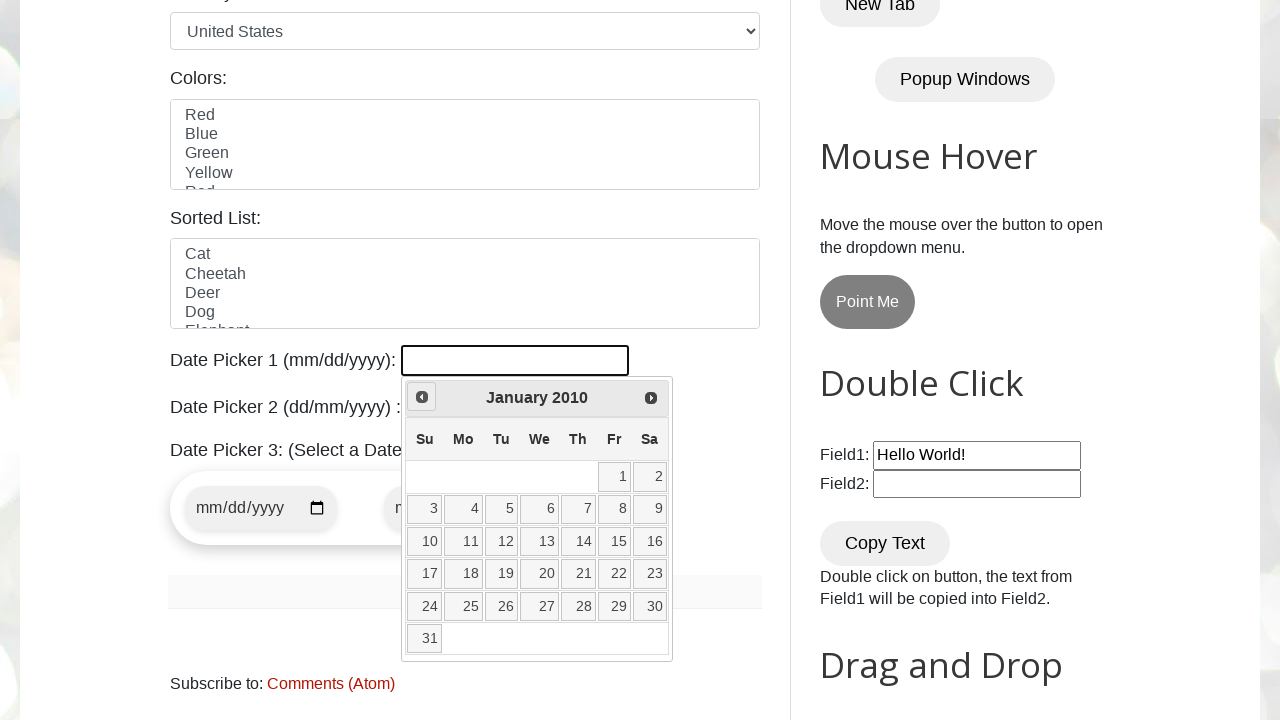

Retrieved current month: January
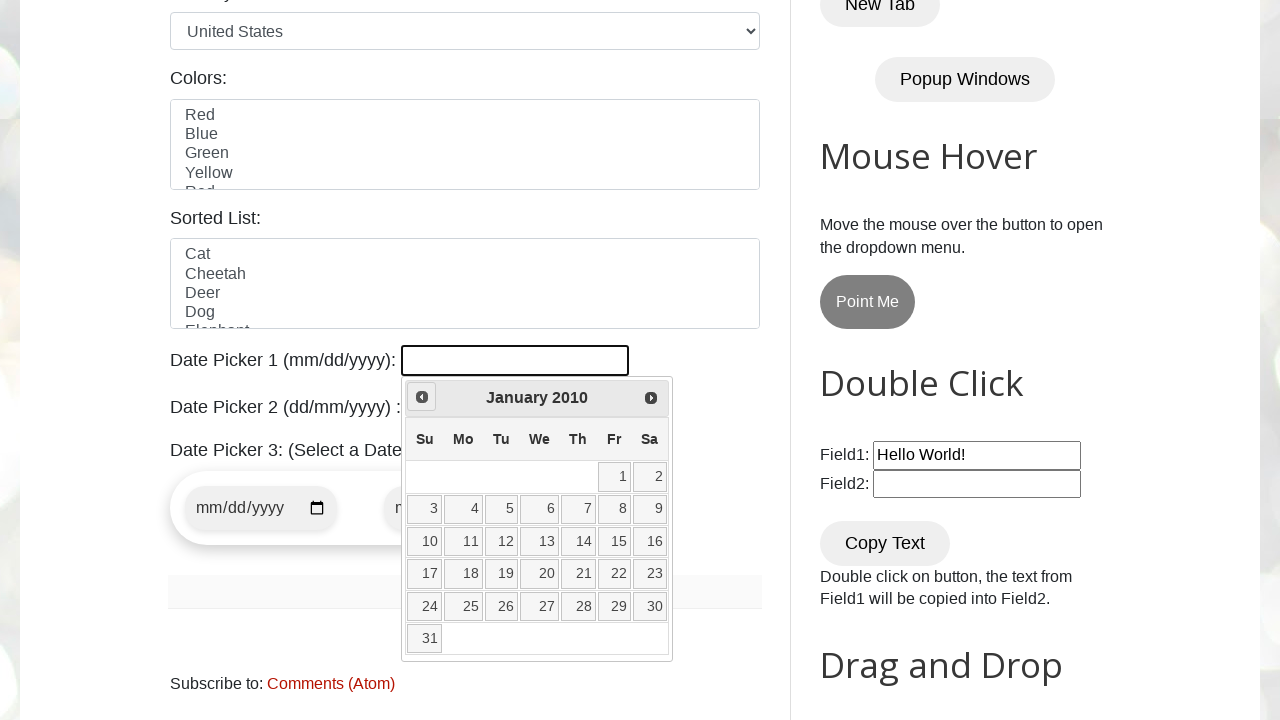

Retrieved current year: 2010
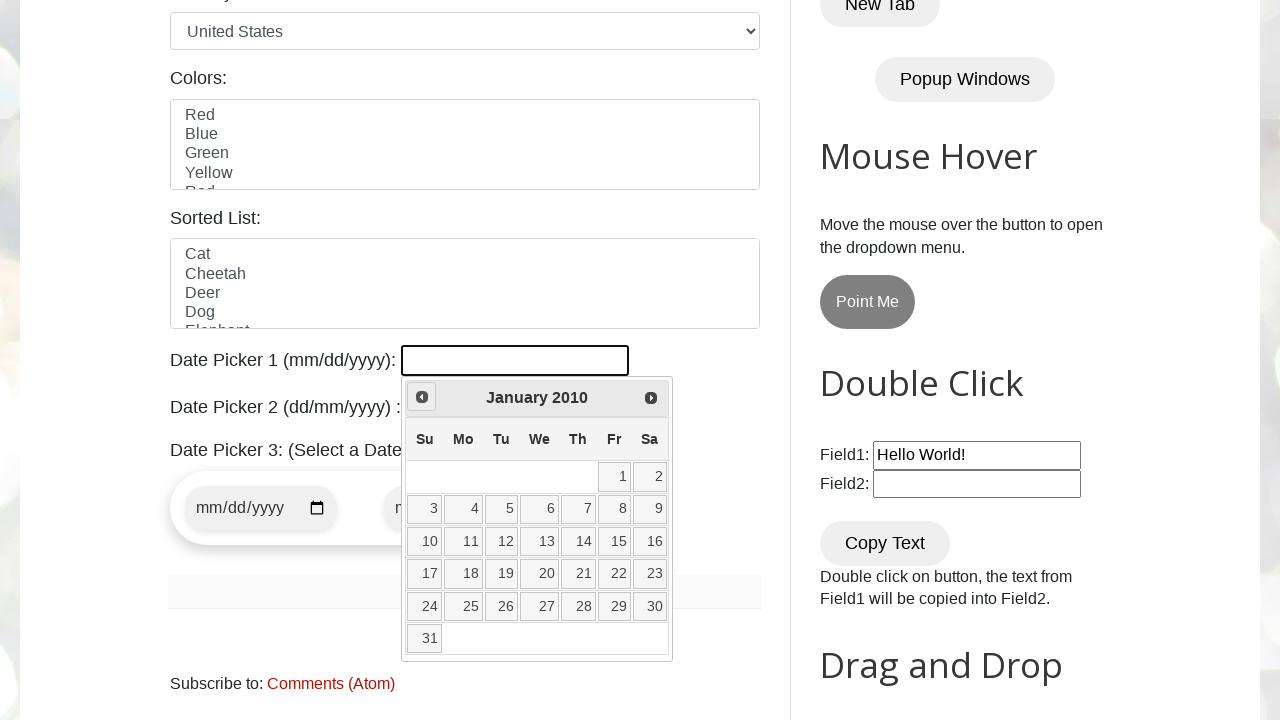

Clicked previous arrow to navigate months (current: January 2010) at (422, 397) on span.ui-icon.ui-icon-circle-triangle-w
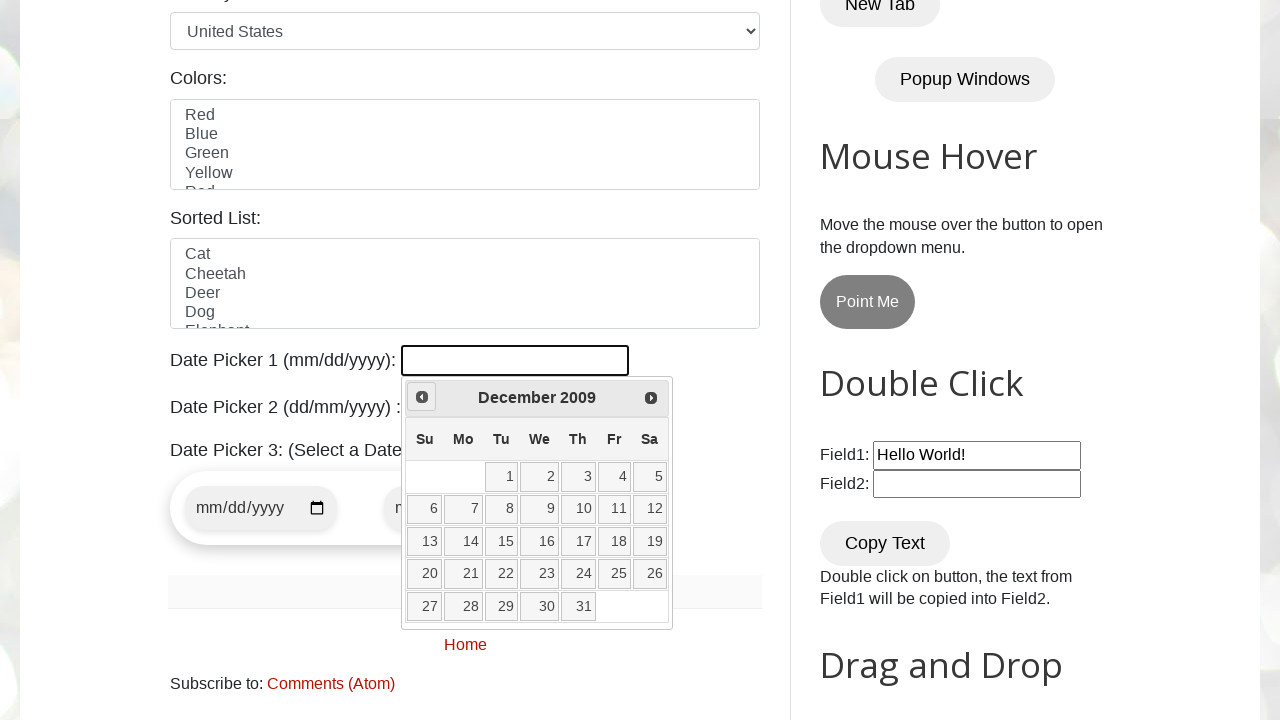

Retrieved current month: December
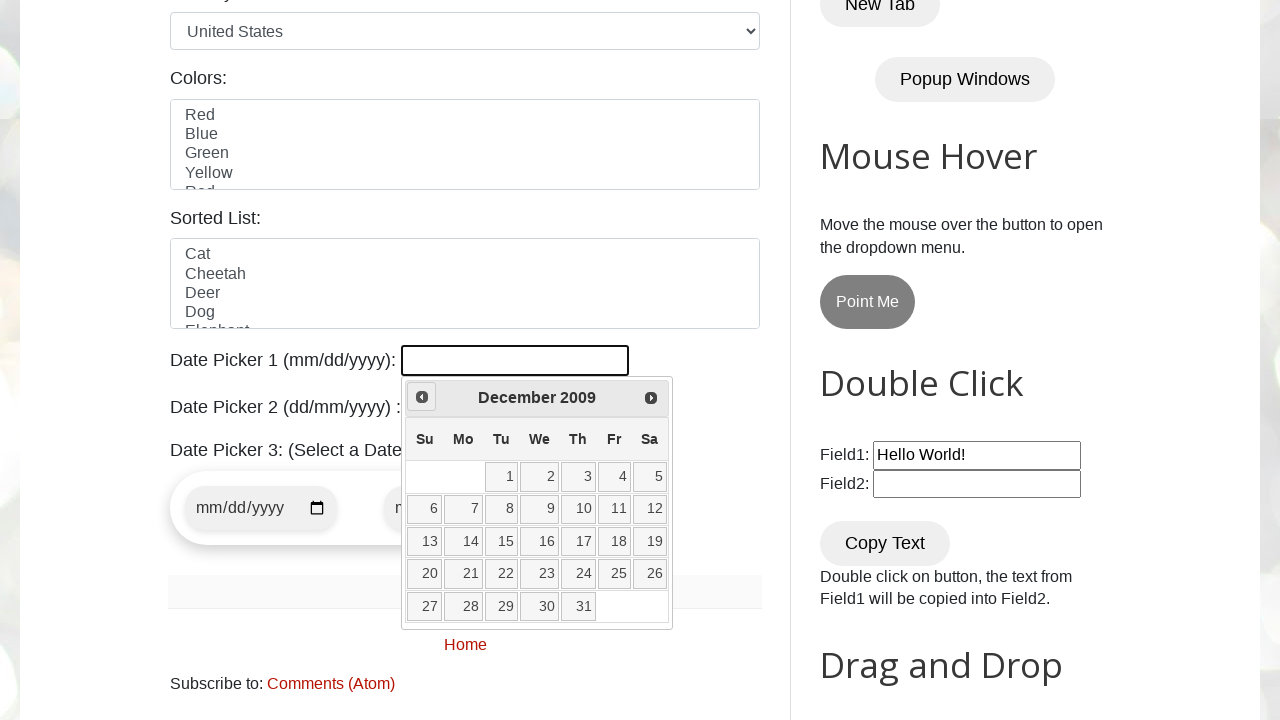

Retrieved current year: 2009
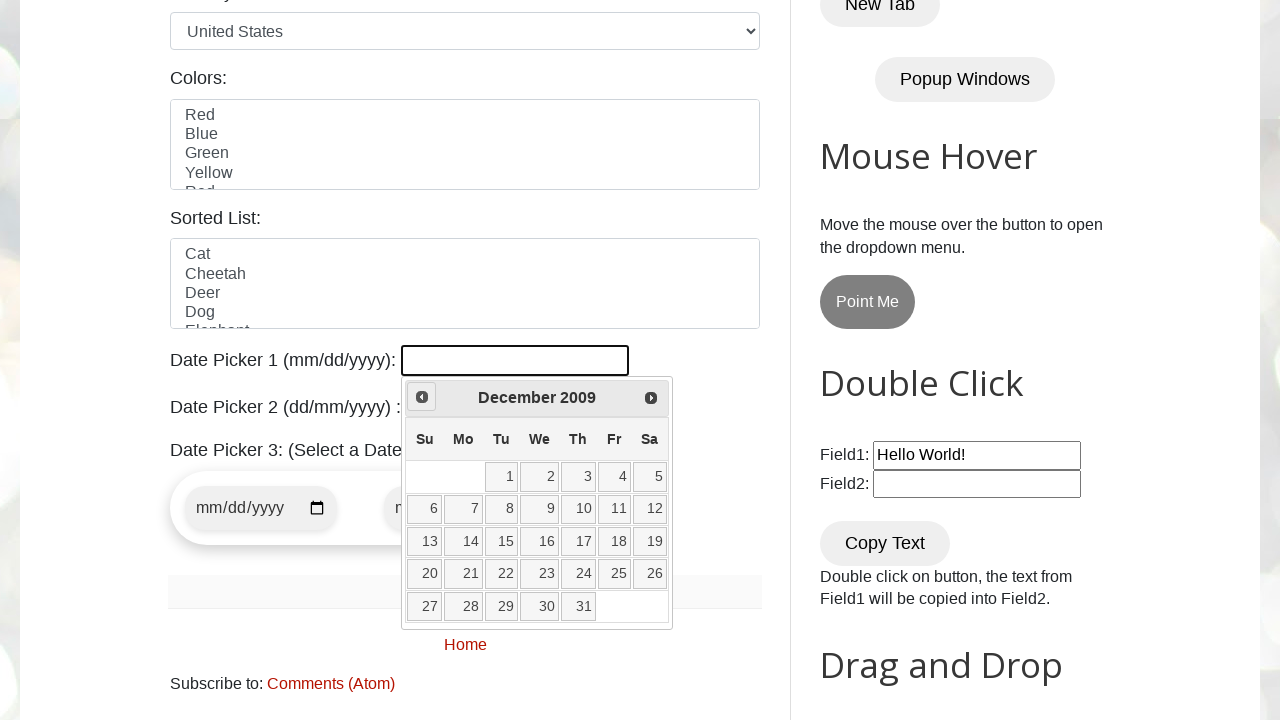

Clicked previous arrow to navigate months (current: December 2009) at (422, 397) on span.ui-icon.ui-icon-circle-triangle-w
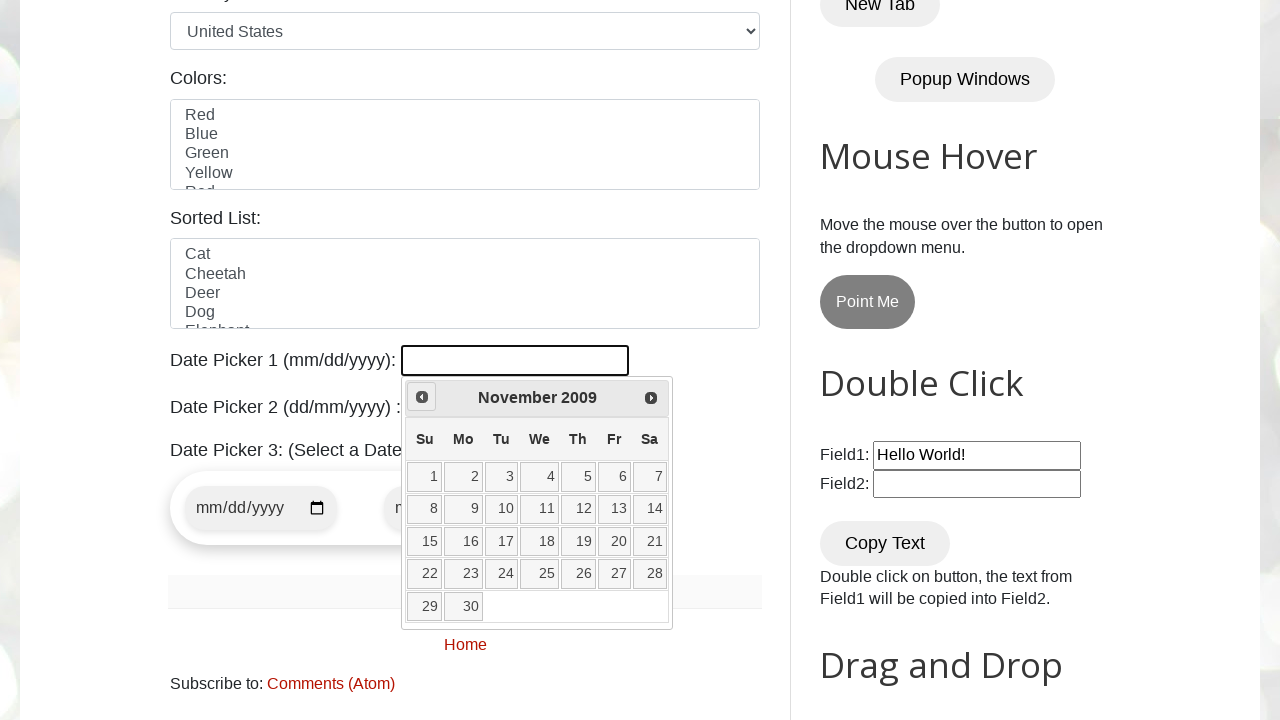

Retrieved current month: November
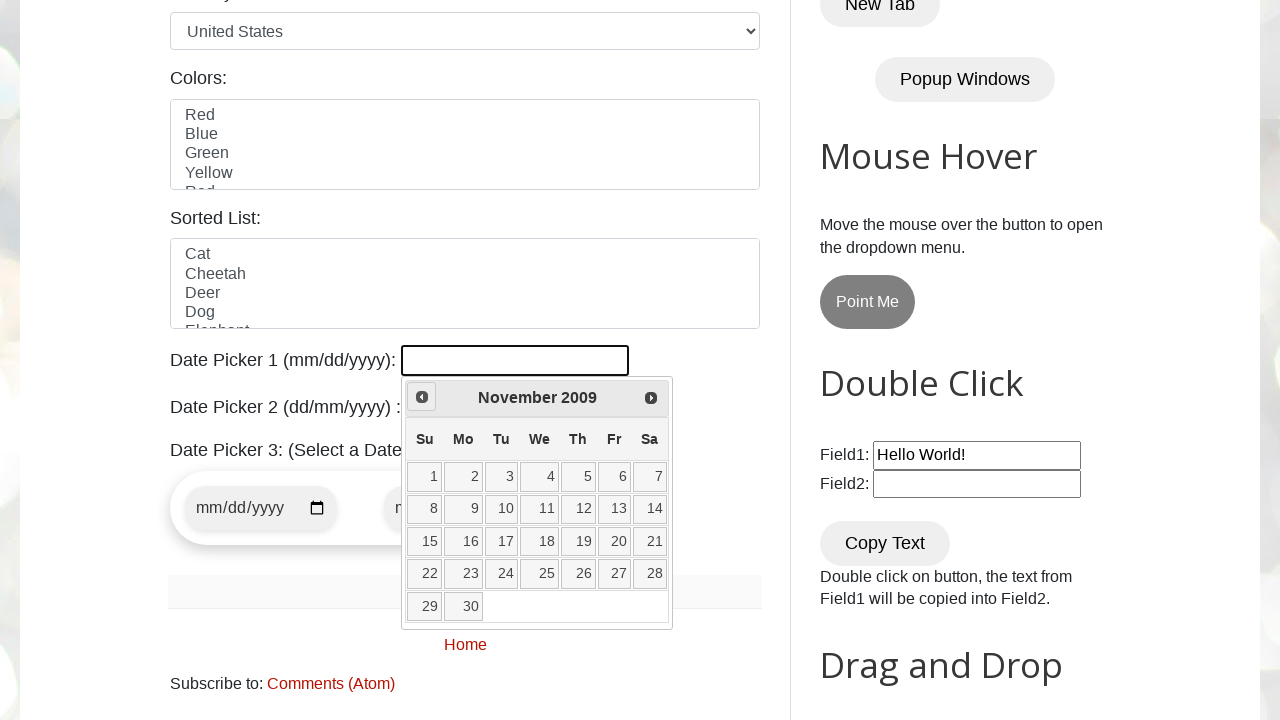

Retrieved current year: 2009
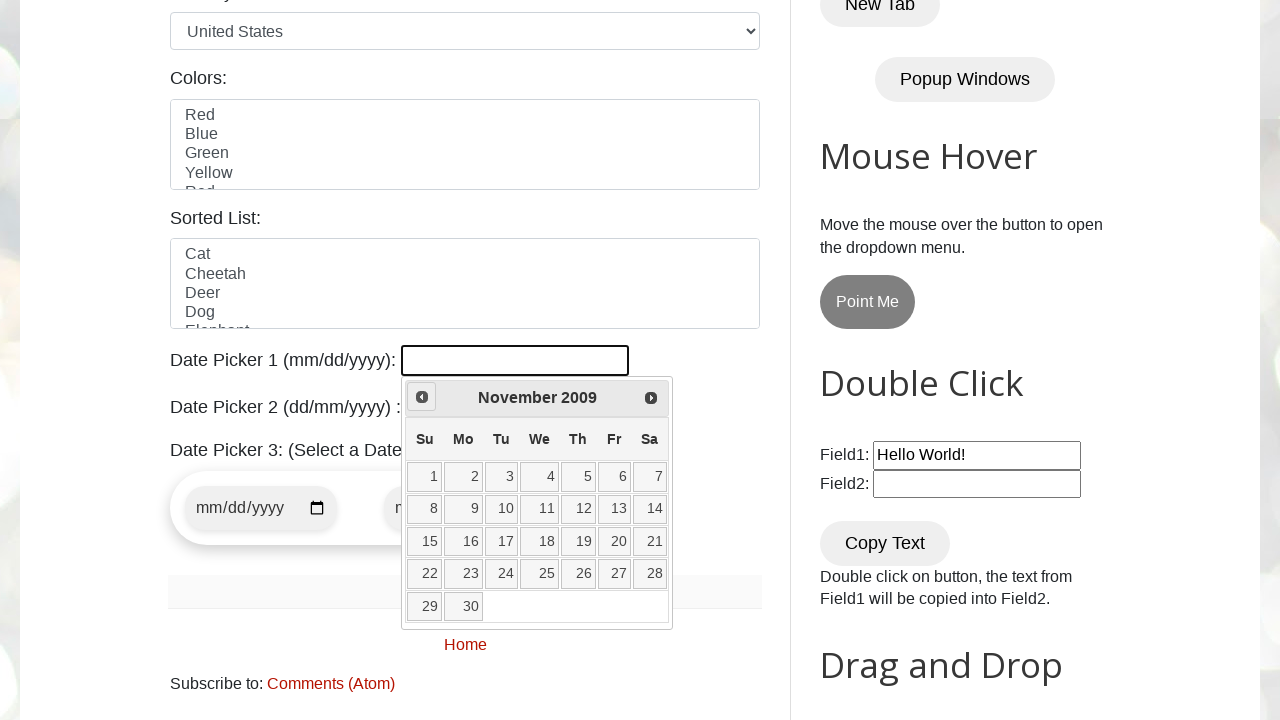

Clicked previous arrow to navigate months (current: November 2009) at (422, 397) on span.ui-icon.ui-icon-circle-triangle-w
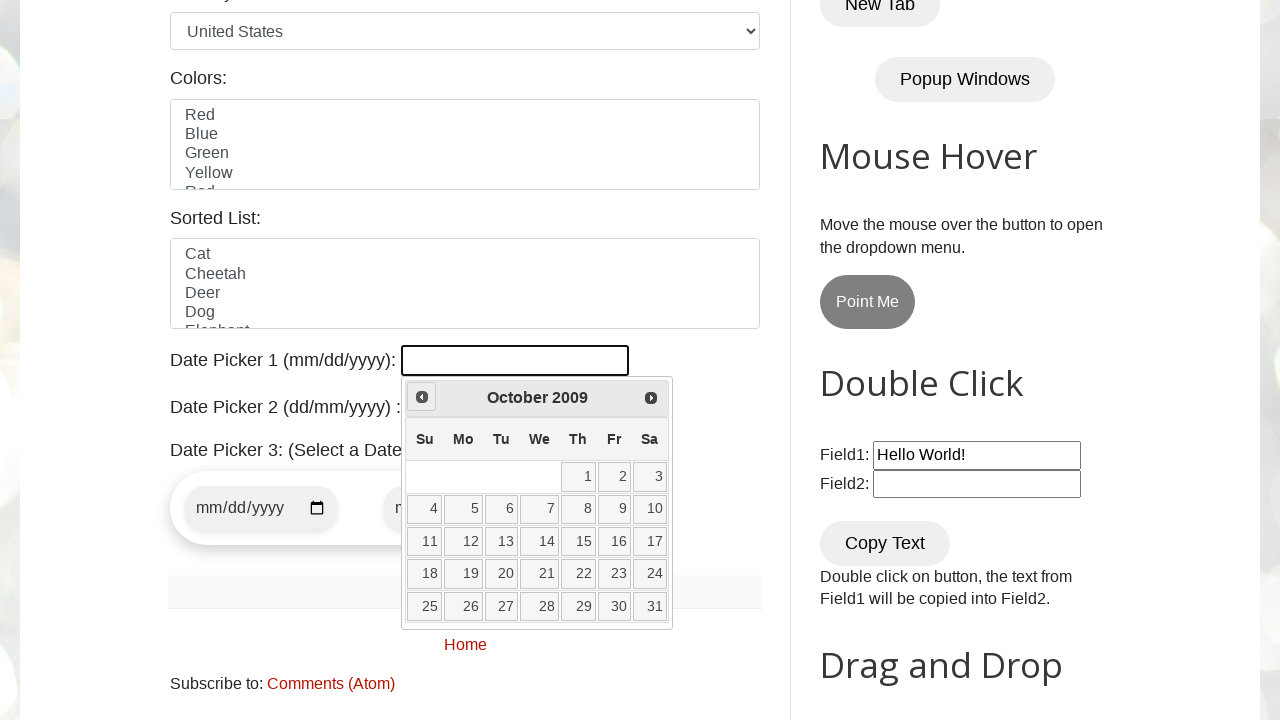

Retrieved current month: October
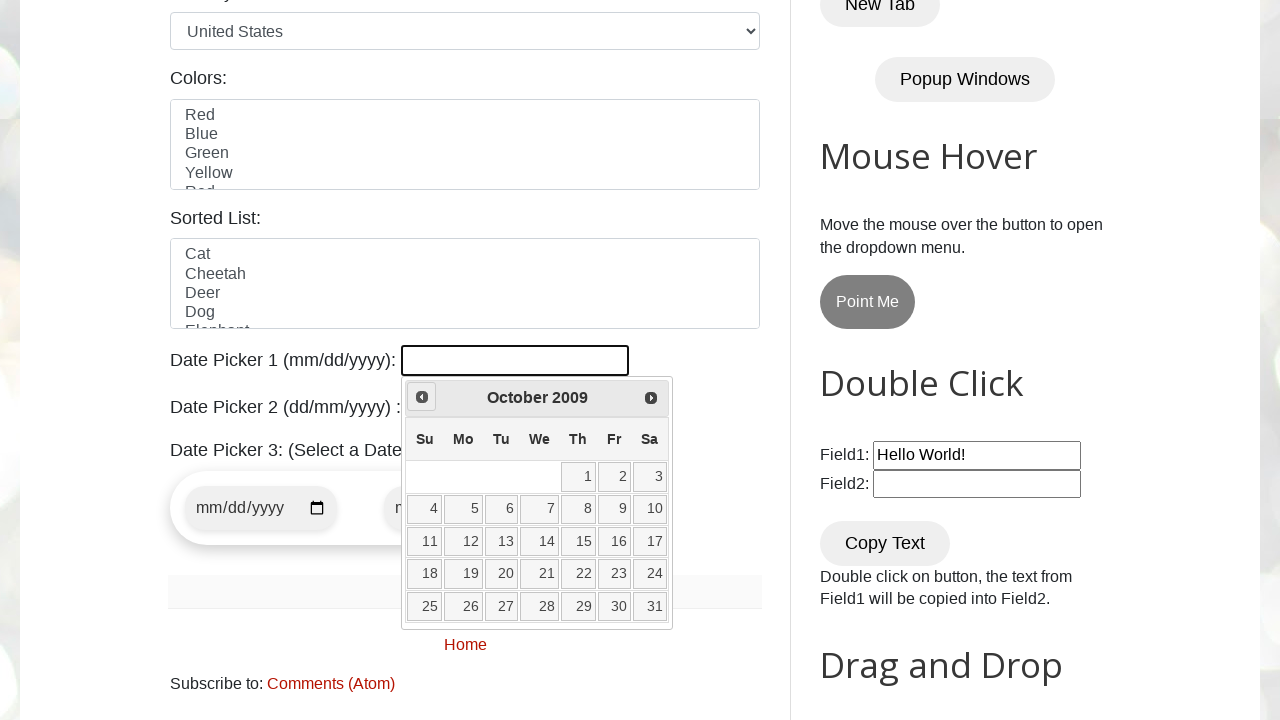

Retrieved current year: 2009
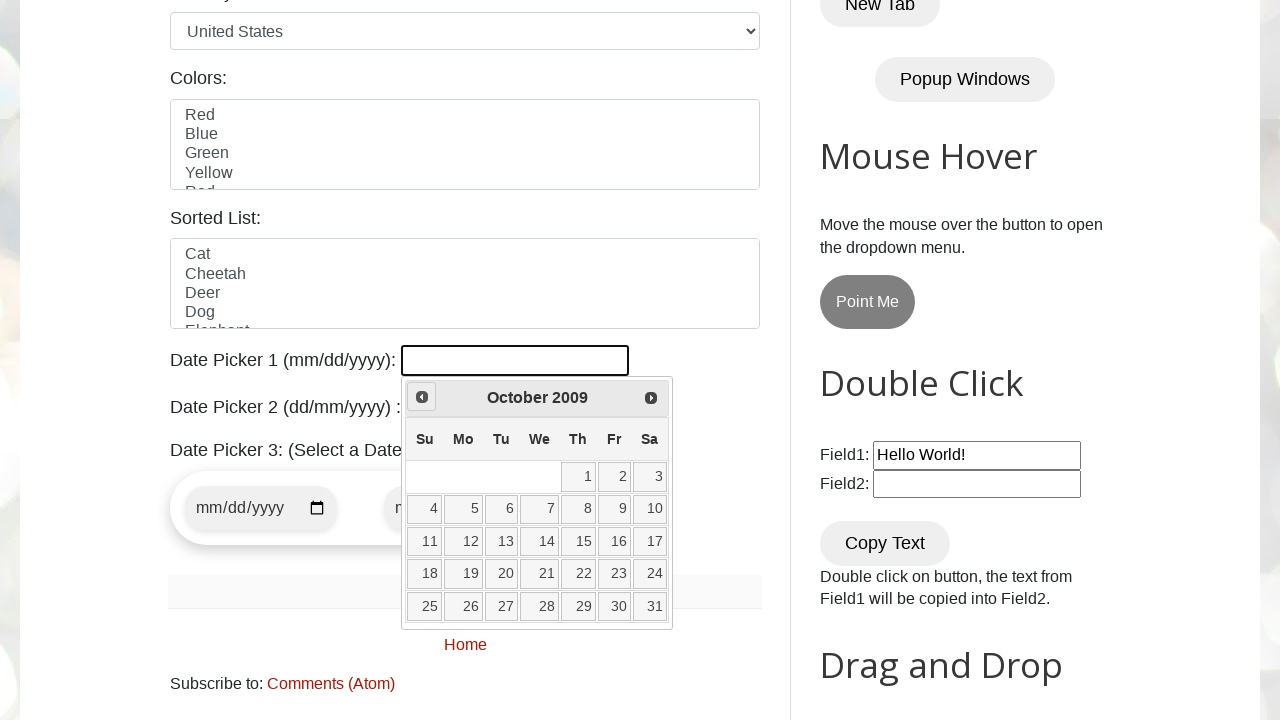

Clicked previous arrow to navigate months (current: October 2009) at (422, 397) on span.ui-icon.ui-icon-circle-triangle-w
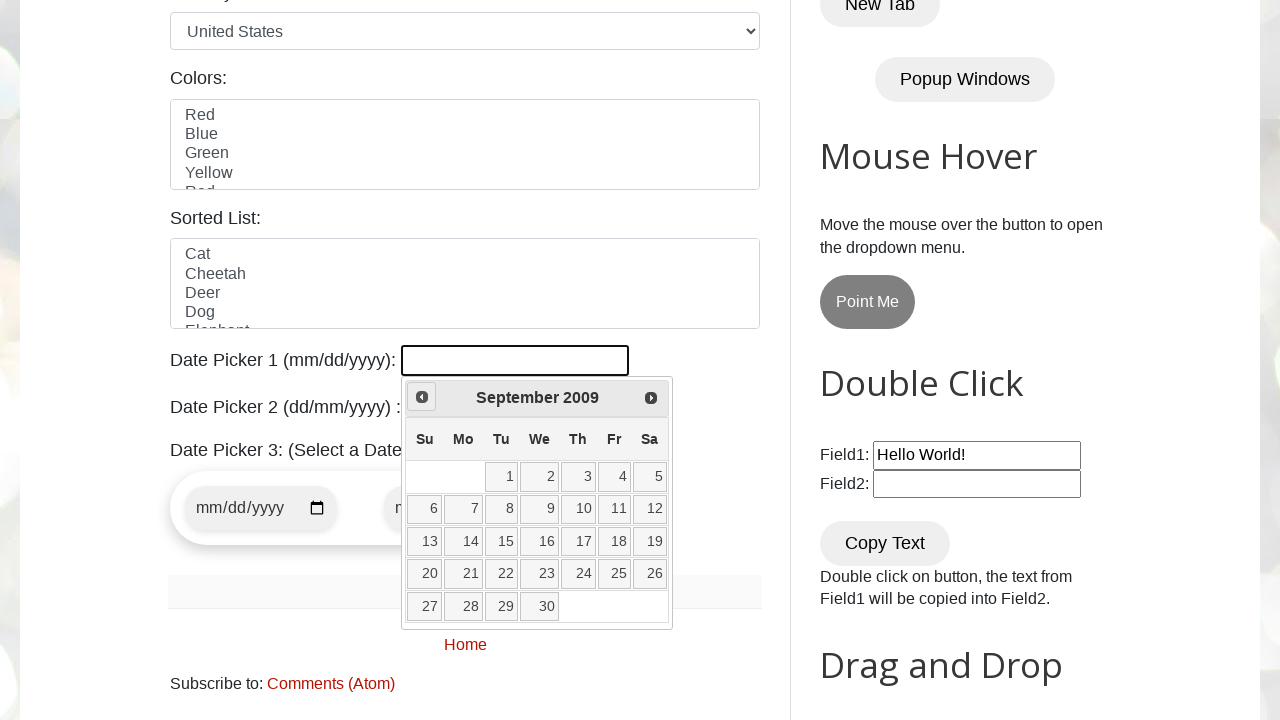

Retrieved current month: September
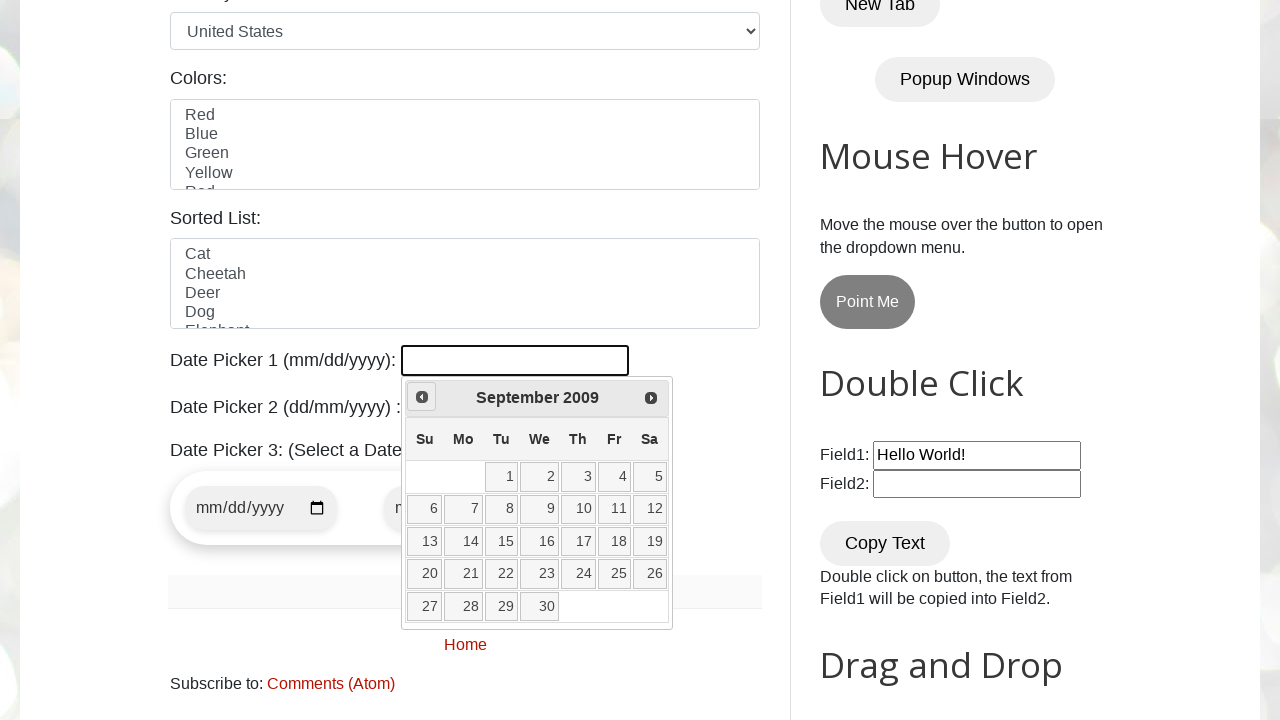

Retrieved current year: 2009
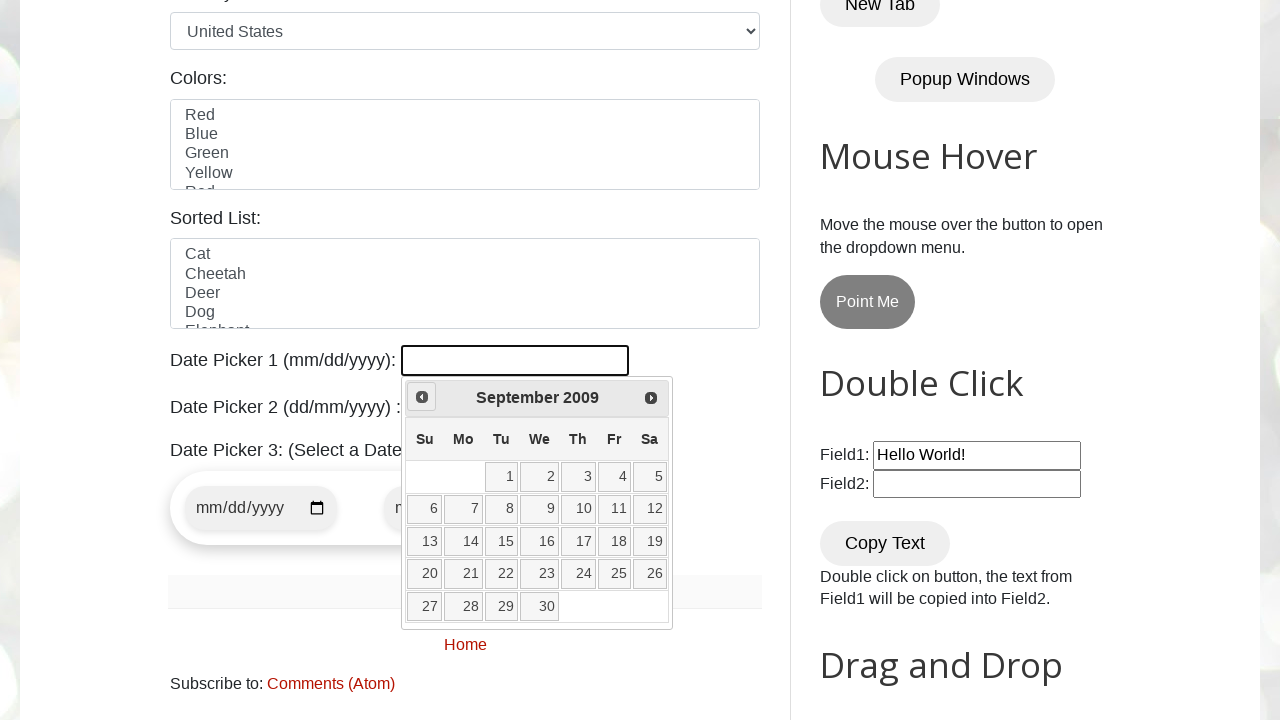

Clicked previous arrow to navigate months (current: September 2009) at (422, 397) on span.ui-icon.ui-icon-circle-triangle-w
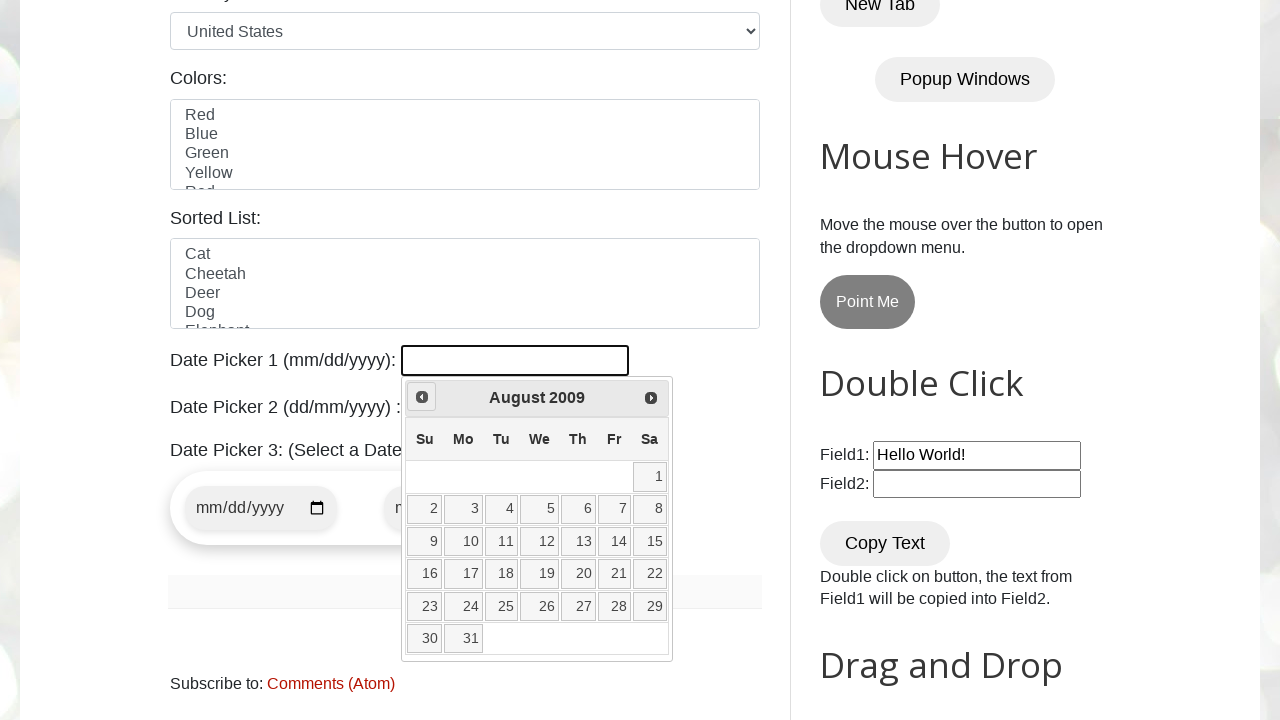

Retrieved current month: August
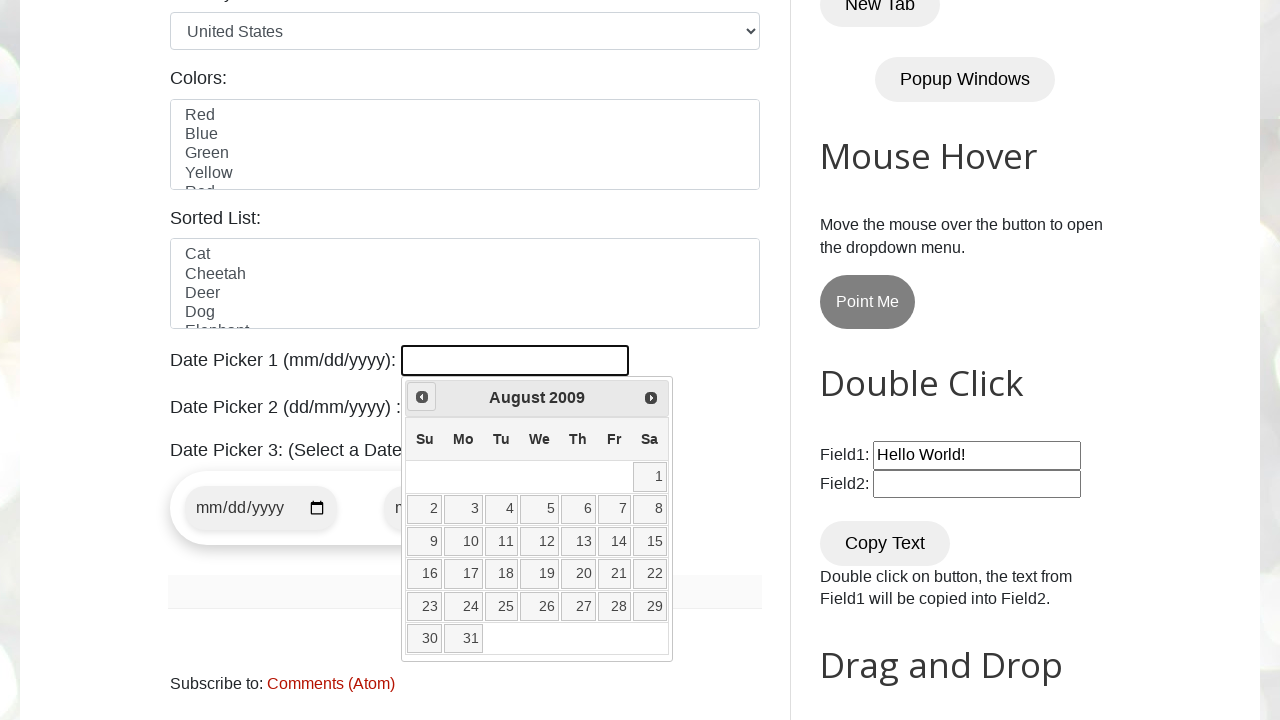

Retrieved current year: 2009
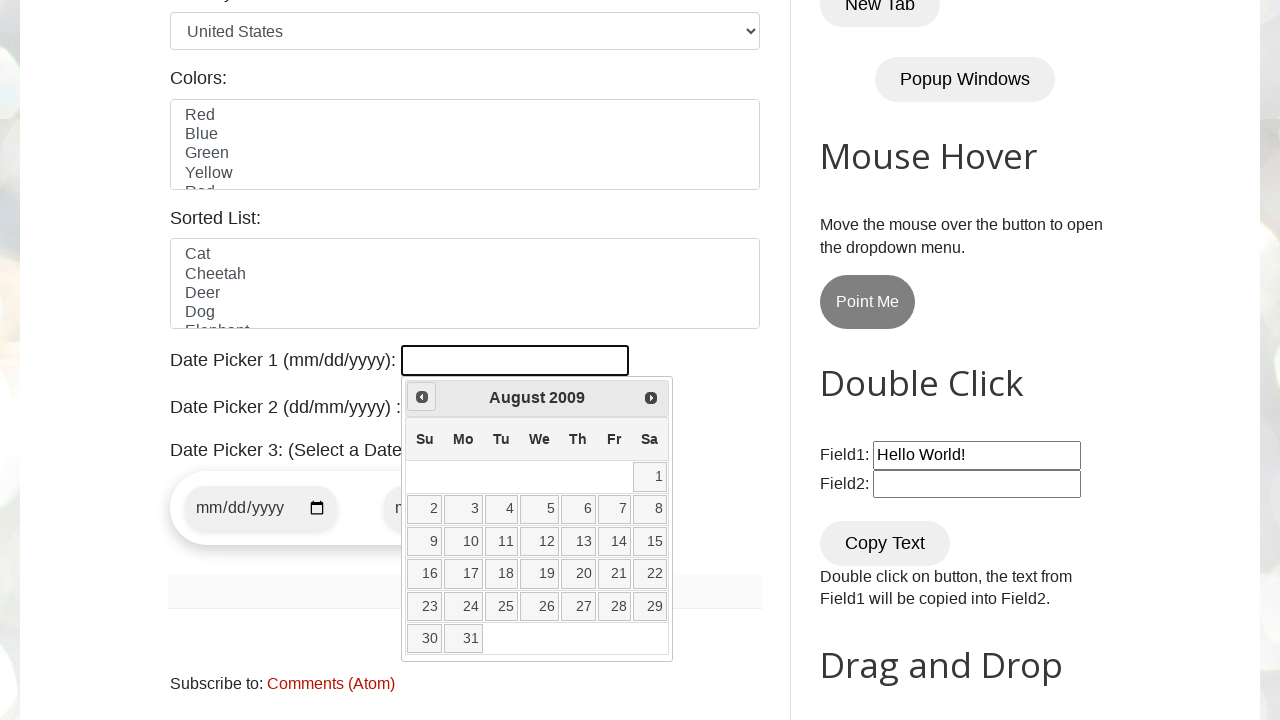

Clicked previous arrow to navigate months (current: August 2009) at (422, 397) on span.ui-icon.ui-icon-circle-triangle-w
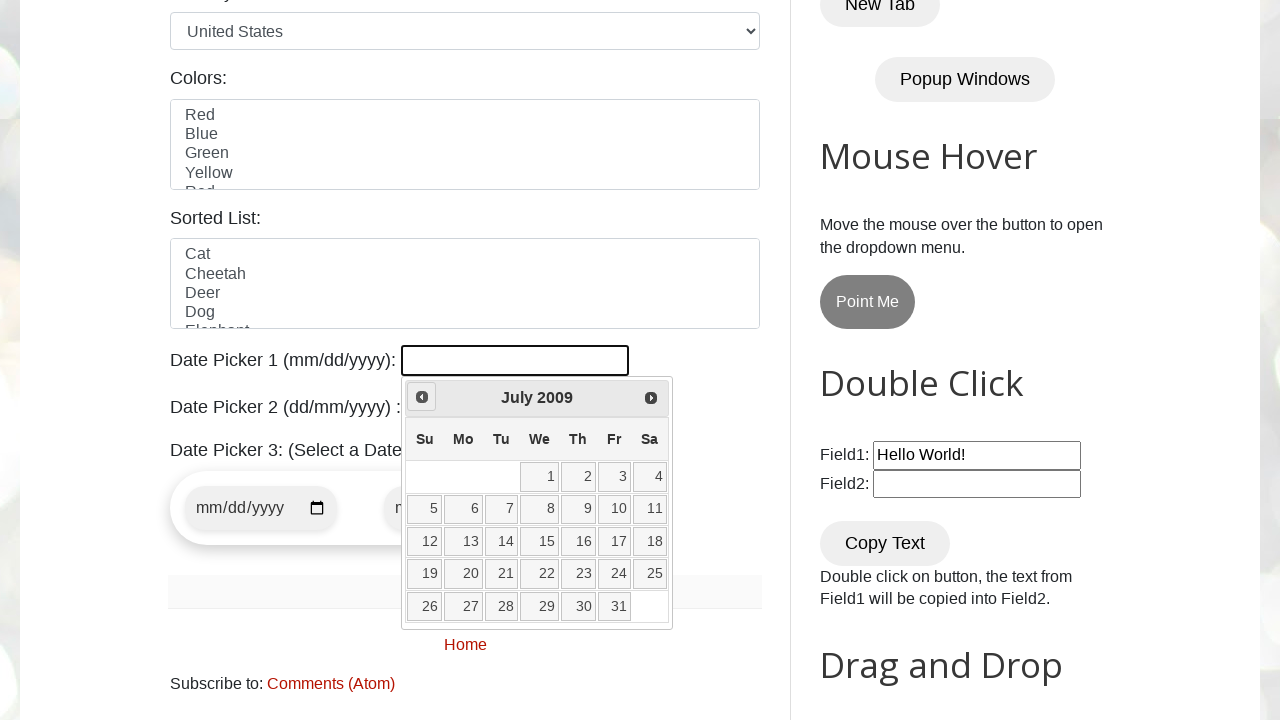

Retrieved current month: July
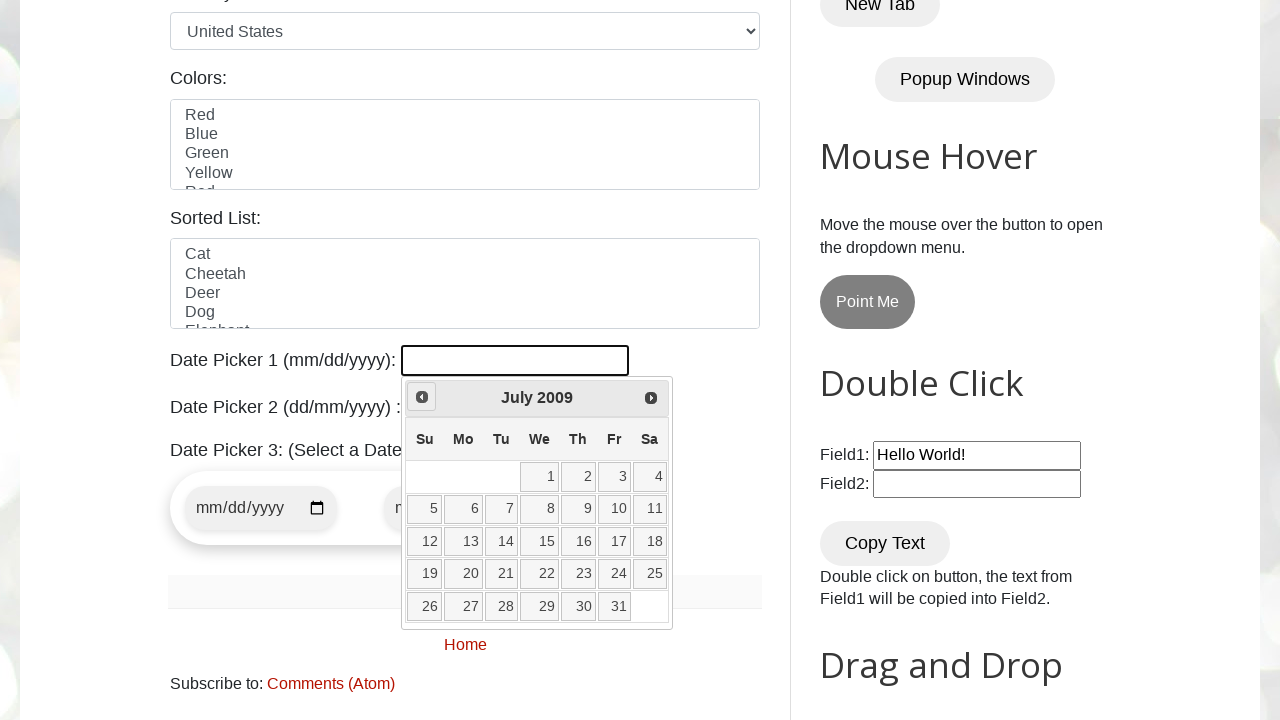

Retrieved current year: 2009
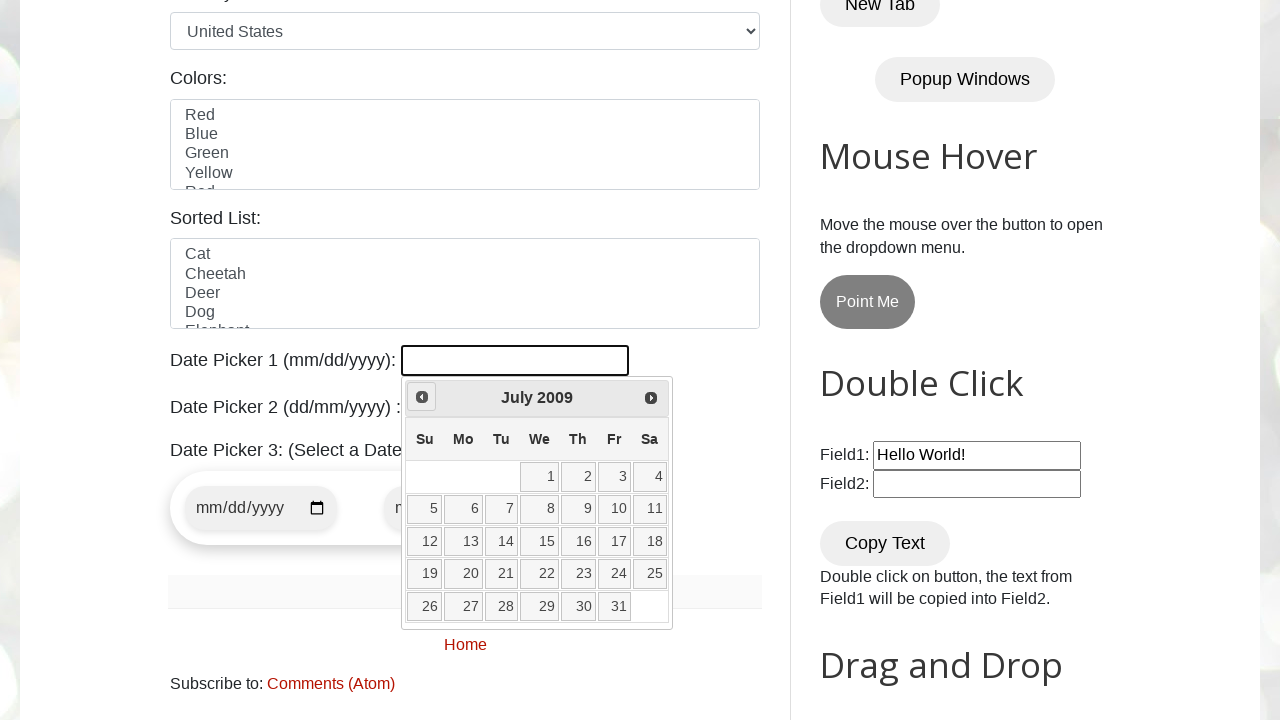

Clicked previous arrow to navigate months (current: July 2009) at (422, 397) on span.ui-icon.ui-icon-circle-triangle-w
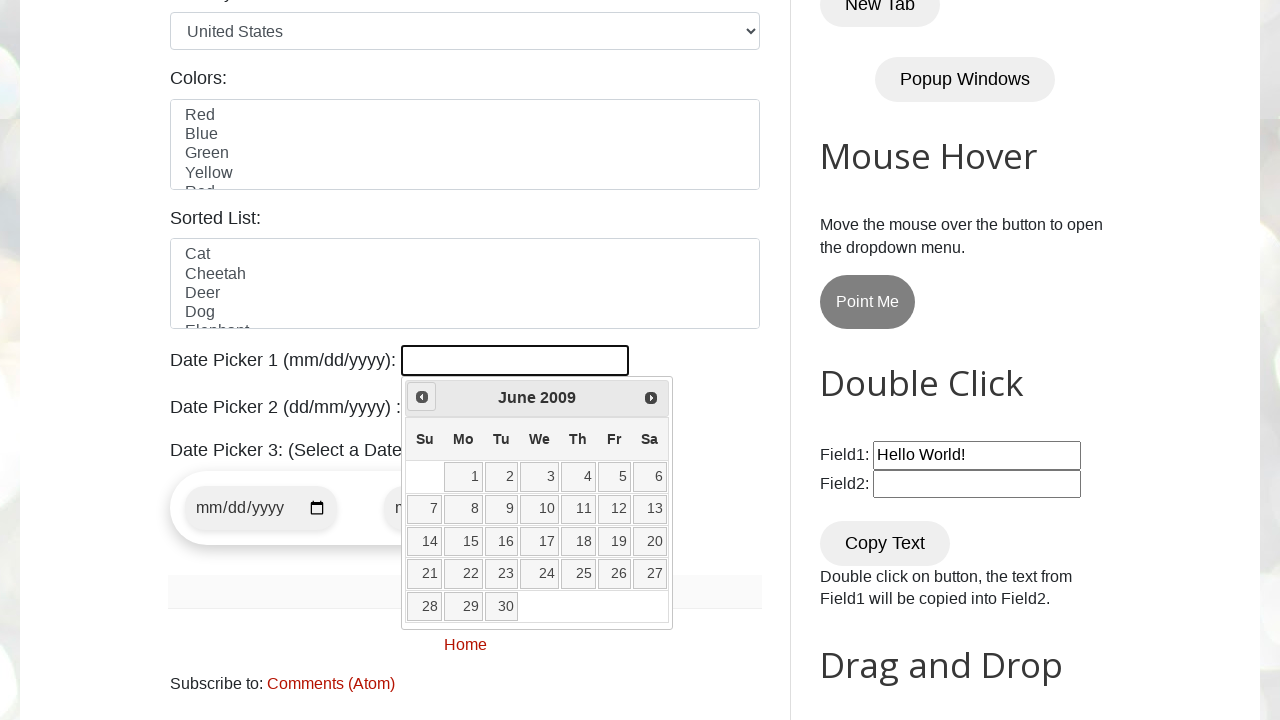

Retrieved current month: June
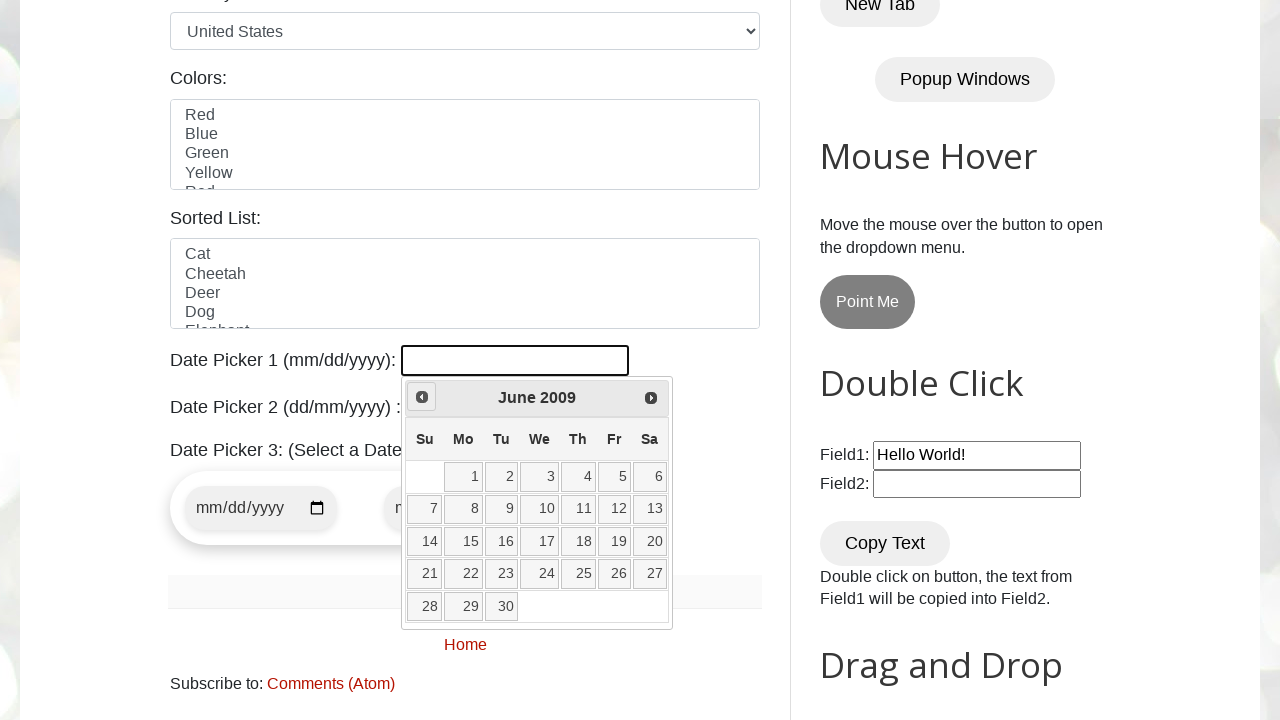

Retrieved current year: 2009
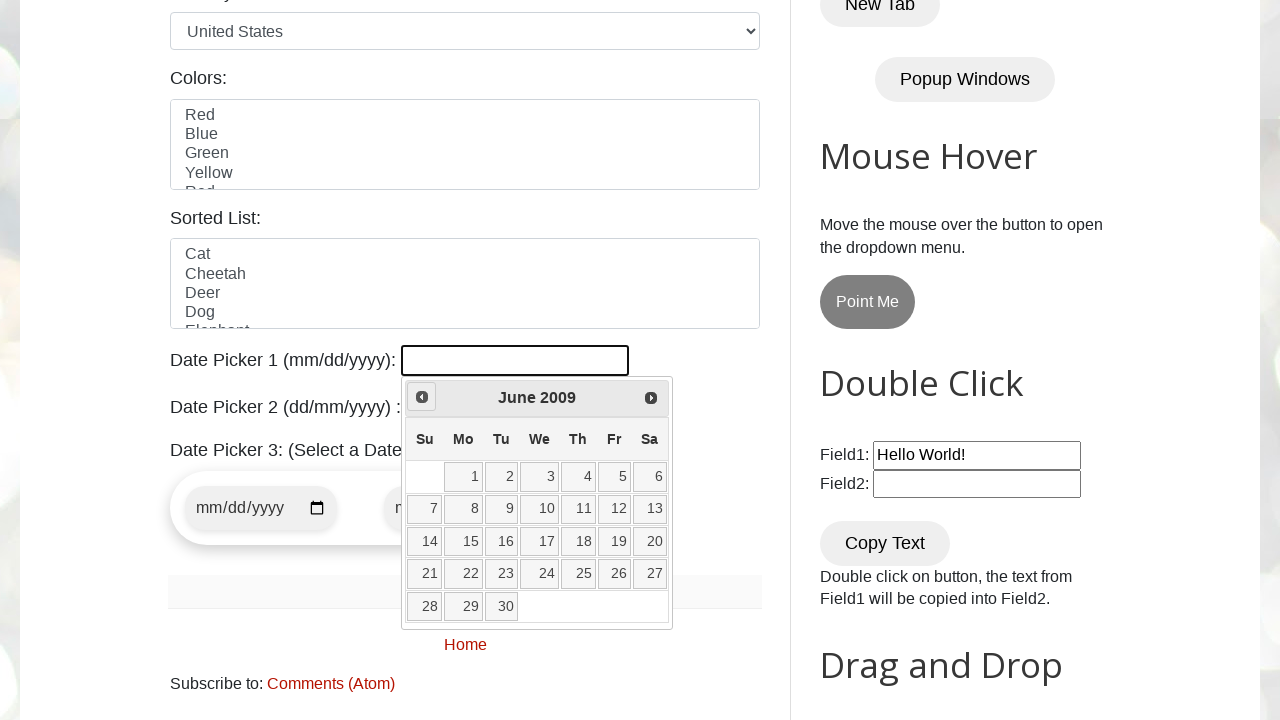

Clicked previous arrow to navigate months (current: June 2009) at (422, 397) on span.ui-icon.ui-icon-circle-triangle-w
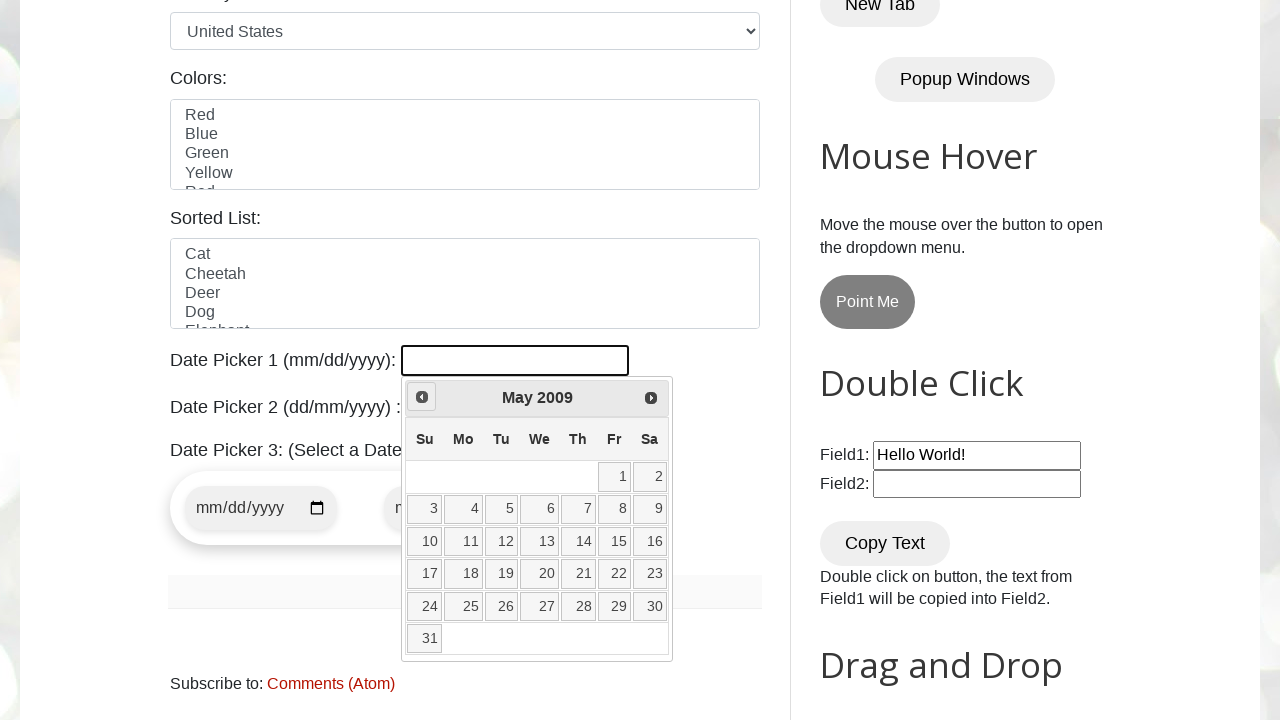

Retrieved current month: May
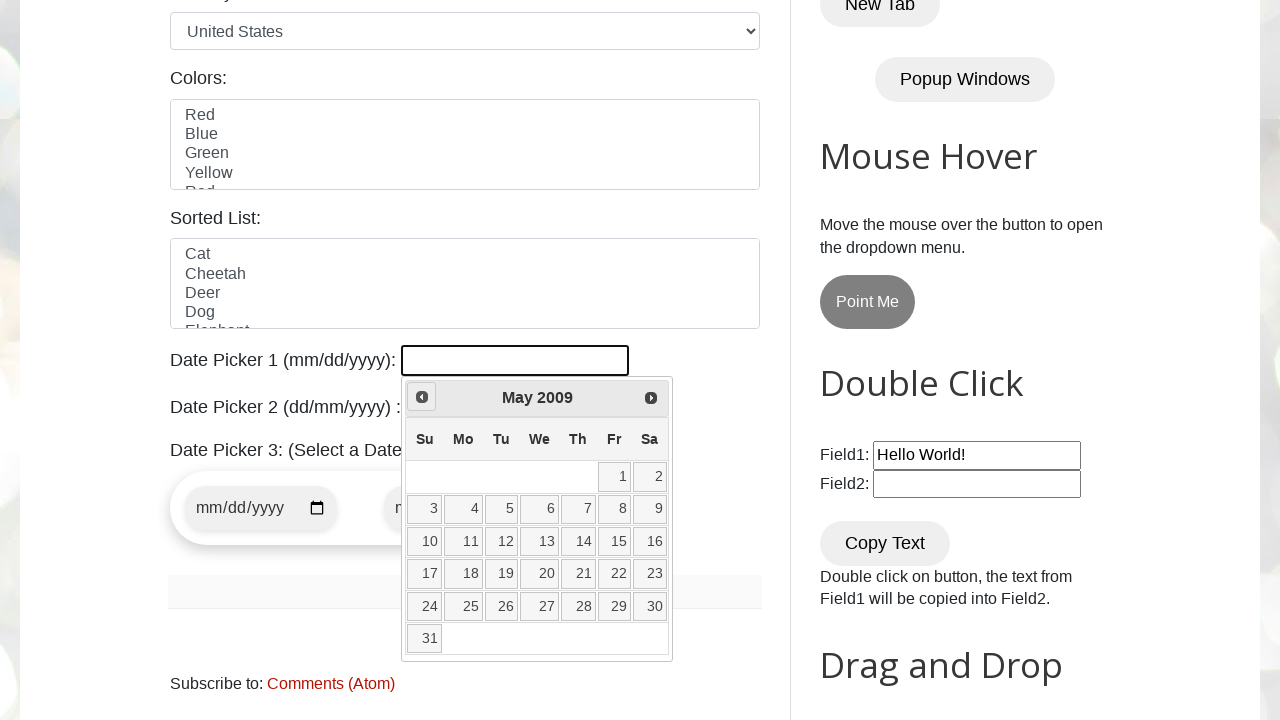

Retrieved current year: 2009
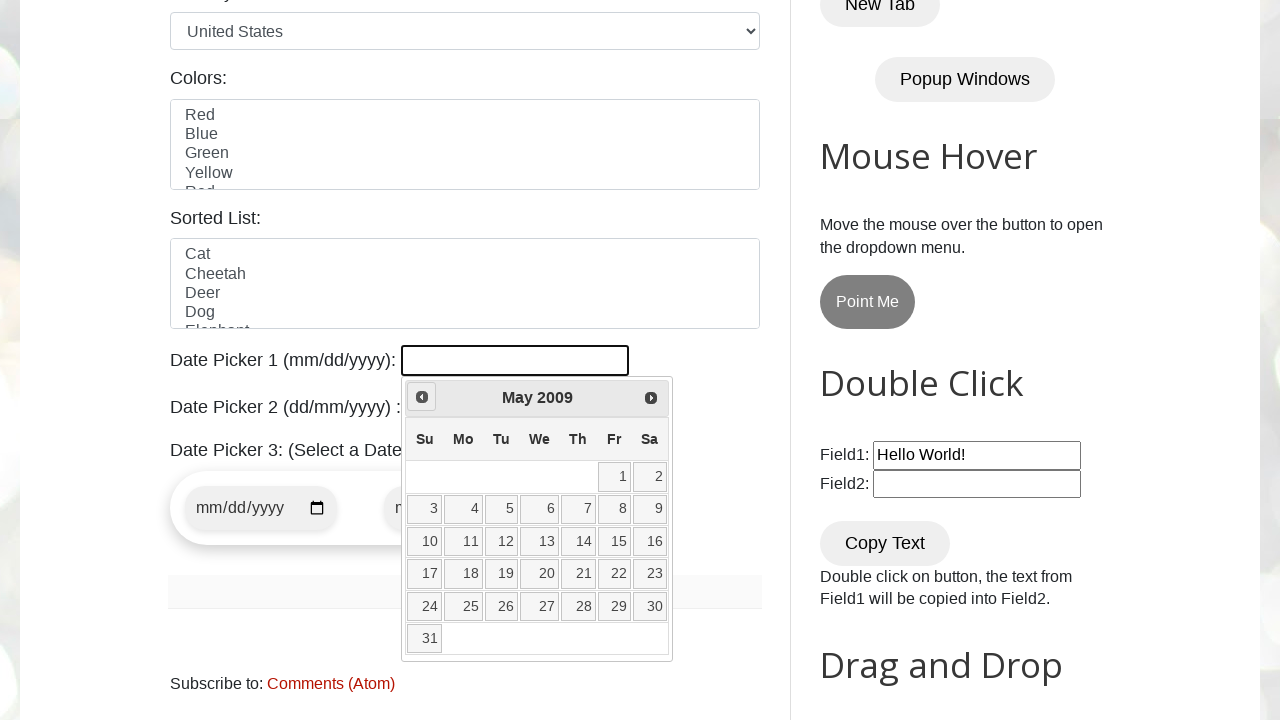

Clicked previous arrow to navigate months (current: May 2009) at (422, 397) on span.ui-icon.ui-icon-circle-triangle-w
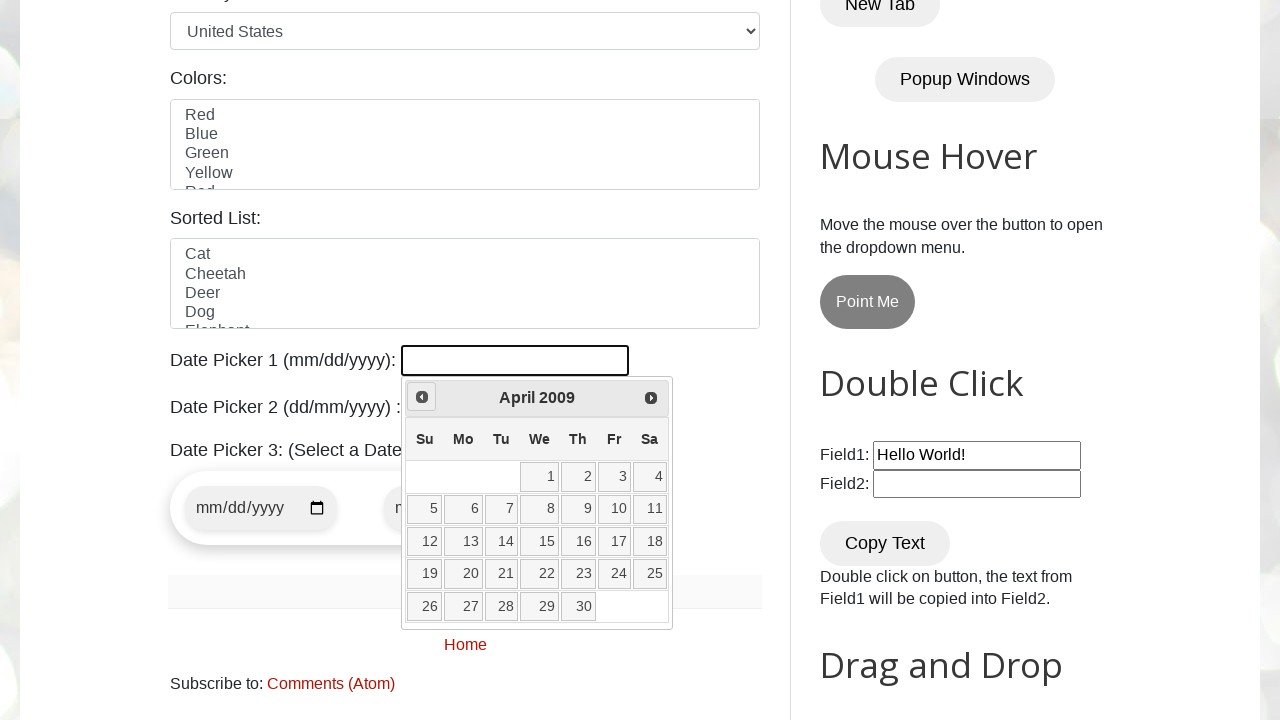

Retrieved current month: April
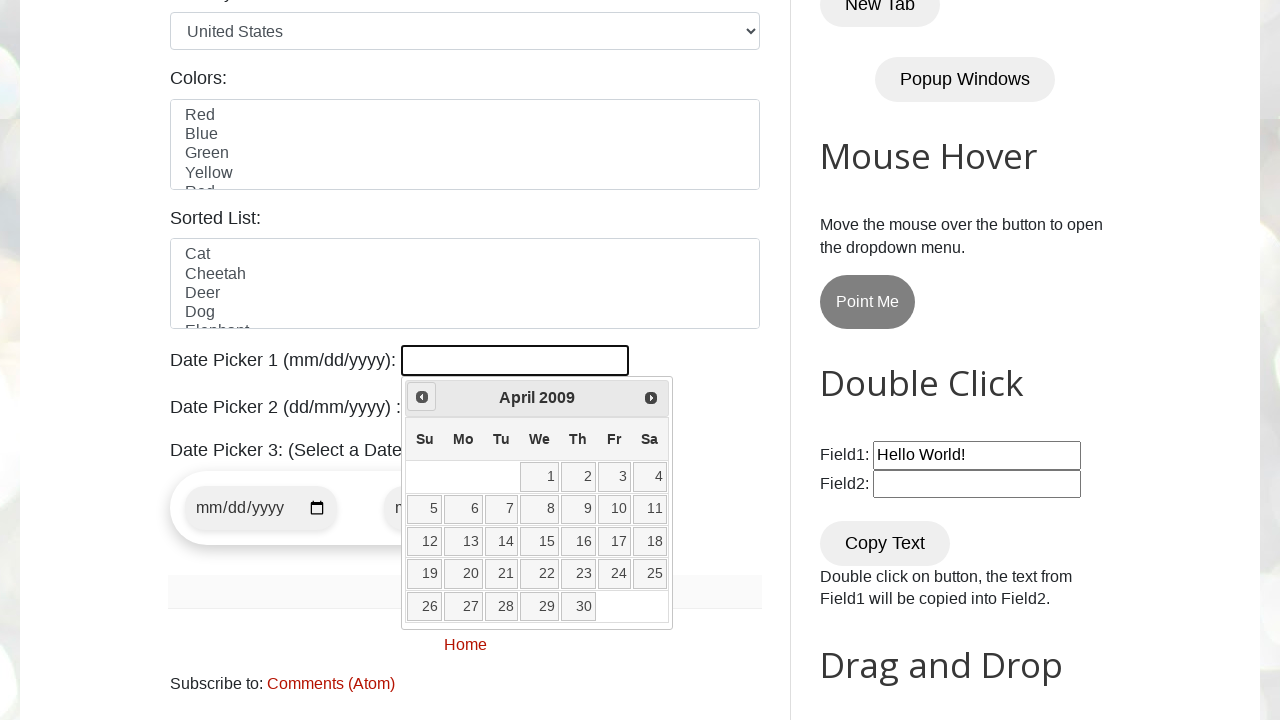

Retrieved current year: 2009
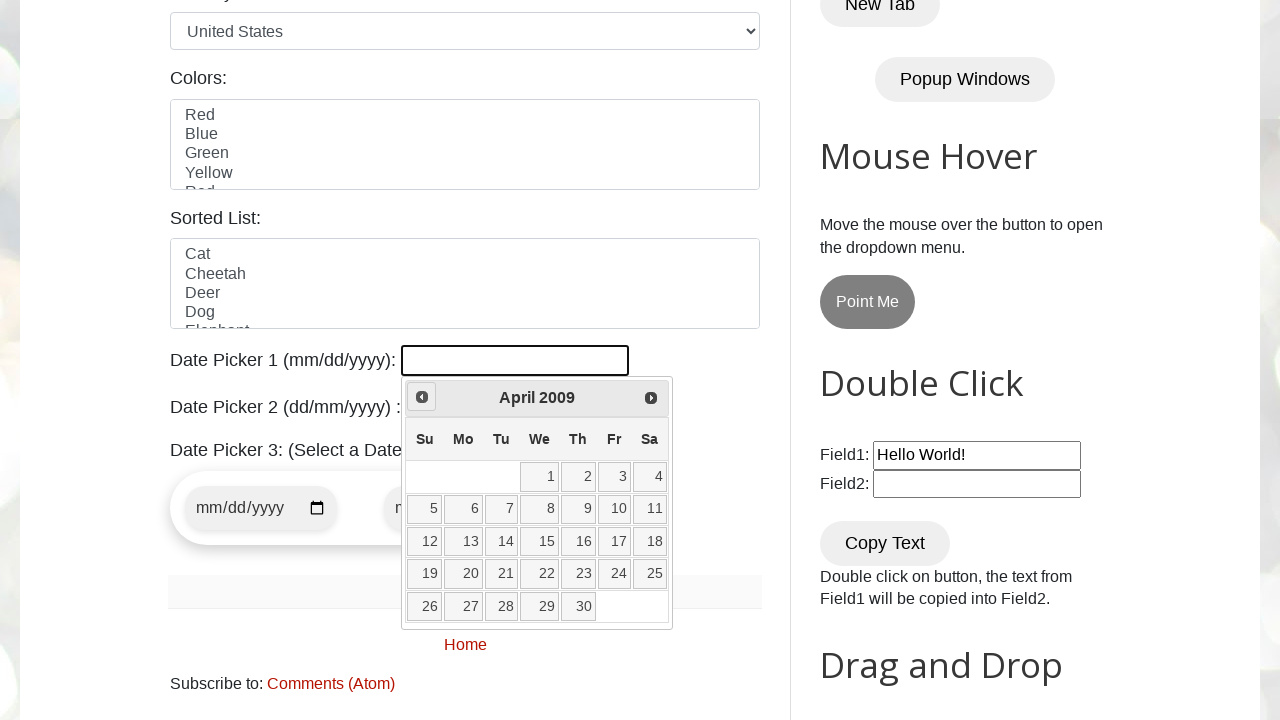

Clicked previous arrow to navigate months (current: April 2009) at (422, 397) on span.ui-icon.ui-icon-circle-triangle-w
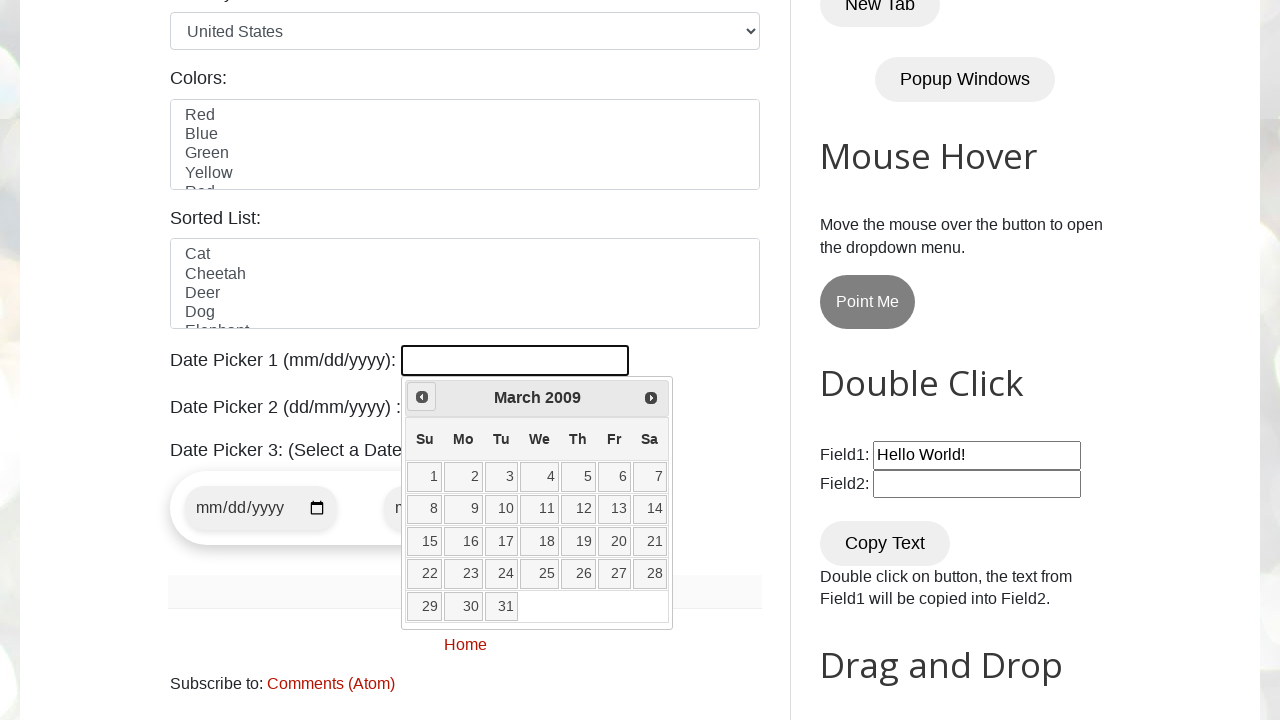

Retrieved current month: March
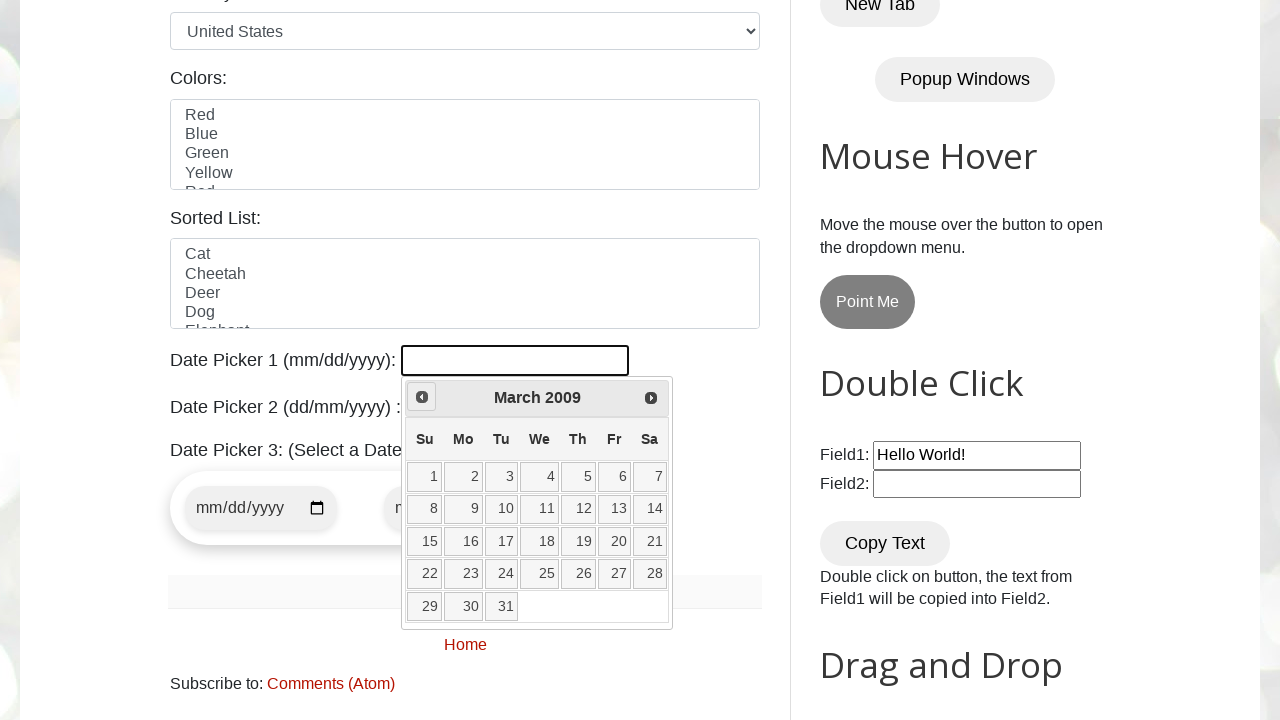

Retrieved current year: 2009
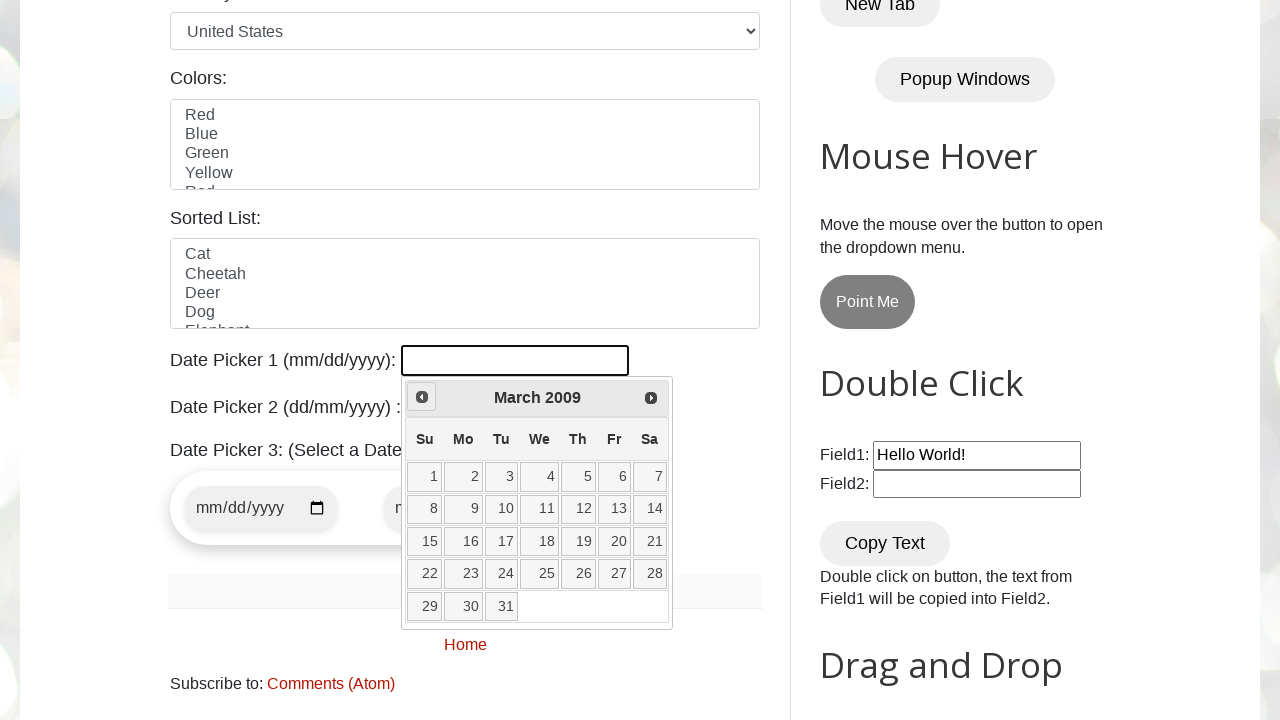

Clicked previous arrow to navigate months (current: March 2009) at (422, 397) on span.ui-icon.ui-icon-circle-triangle-w
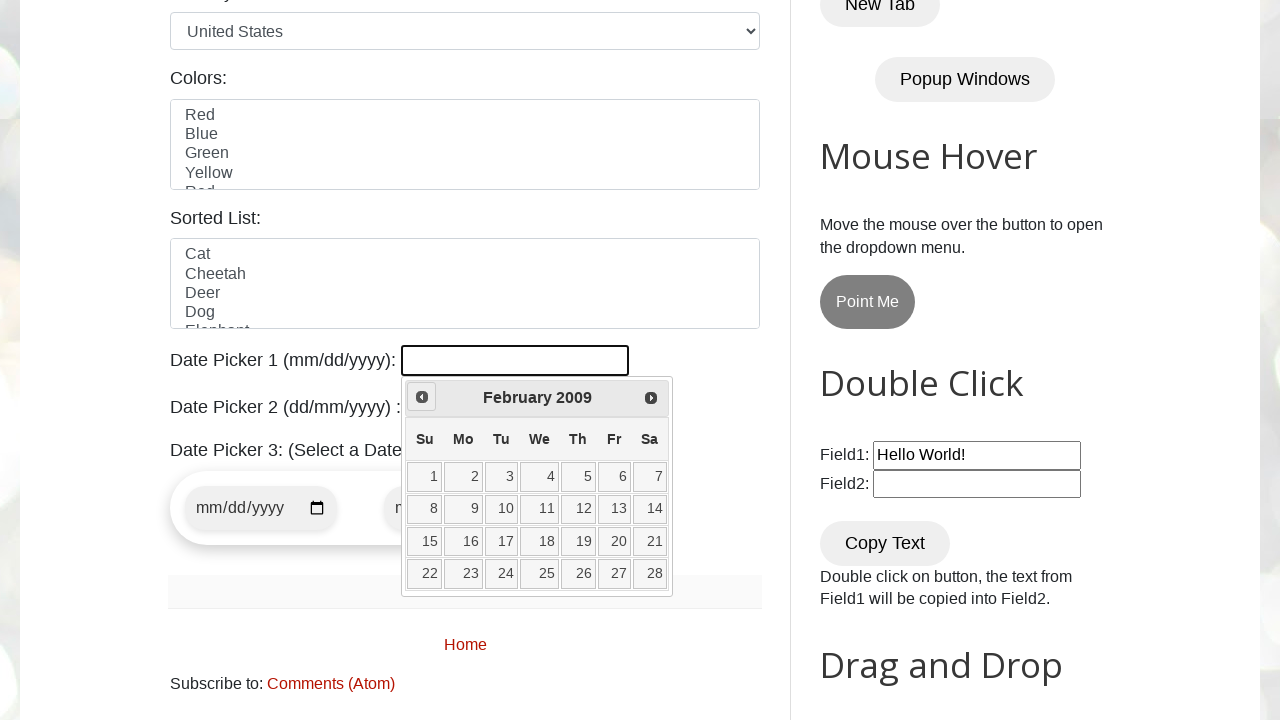

Retrieved current month: February
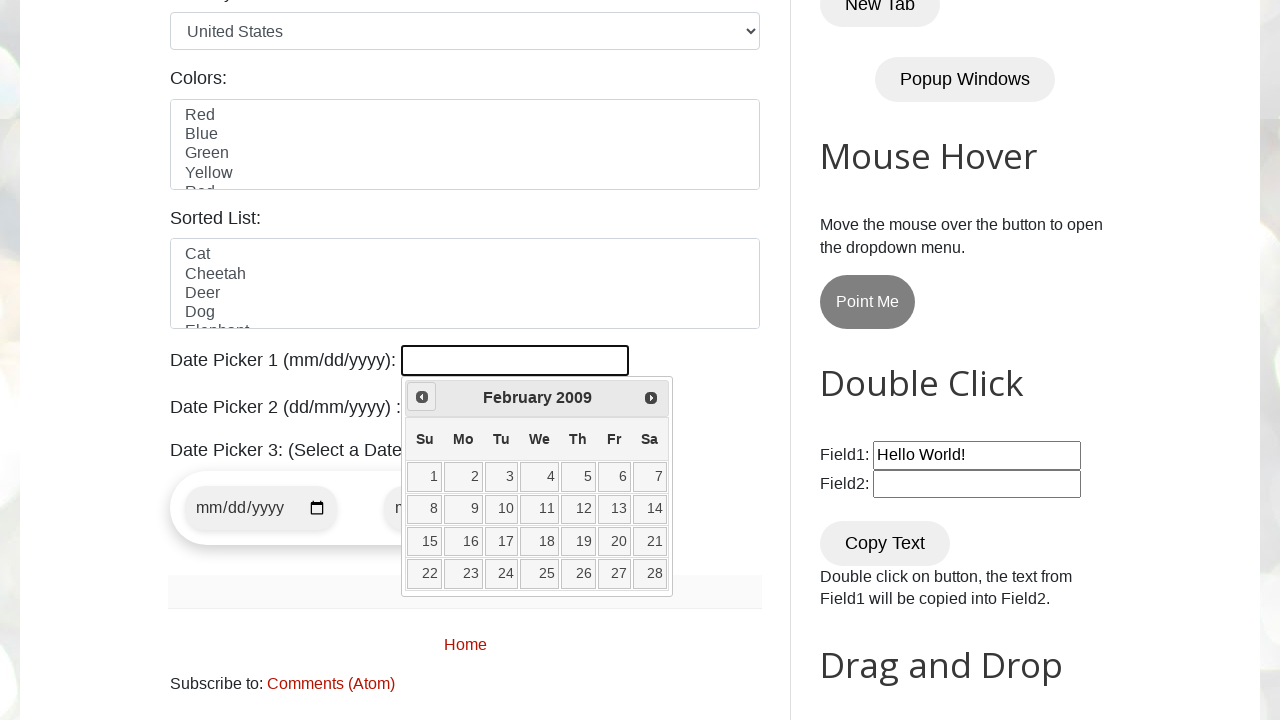

Retrieved current year: 2009
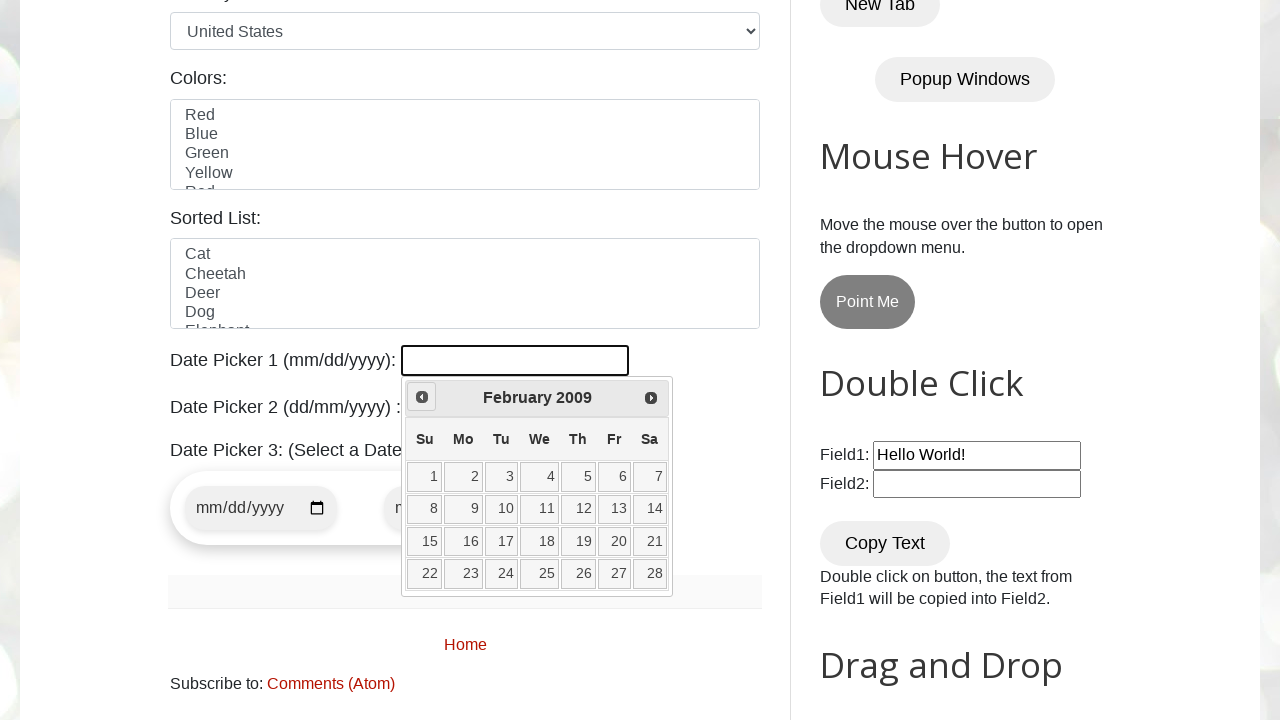

Clicked previous arrow to navigate months (current: February 2009) at (422, 397) on span.ui-icon.ui-icon-circle-triangle-w
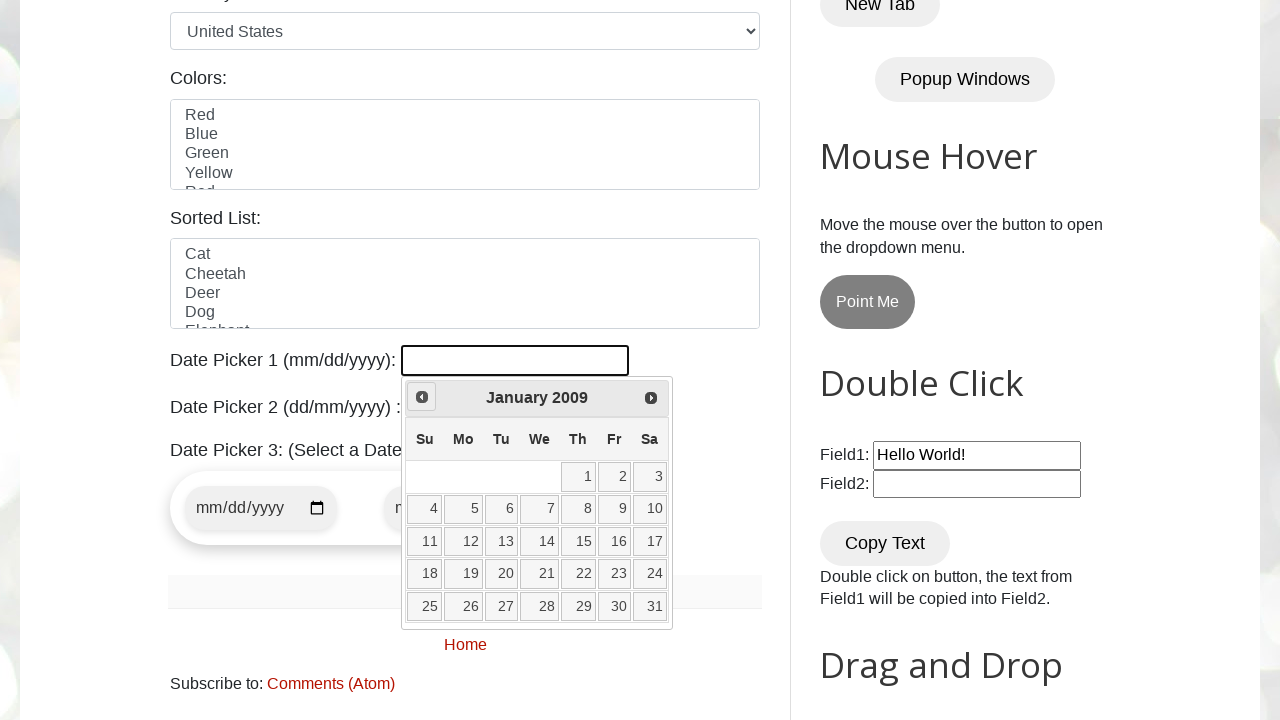

Retrieved current month: January
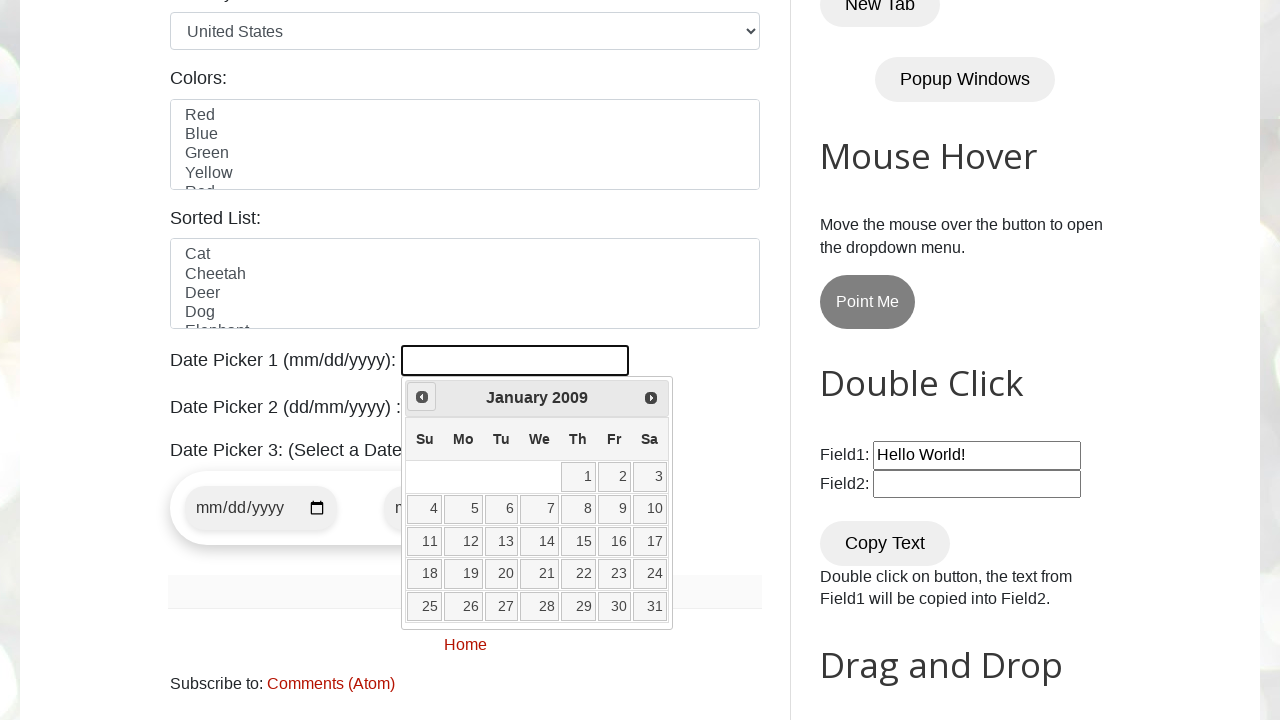

Retrieved current year: 2009
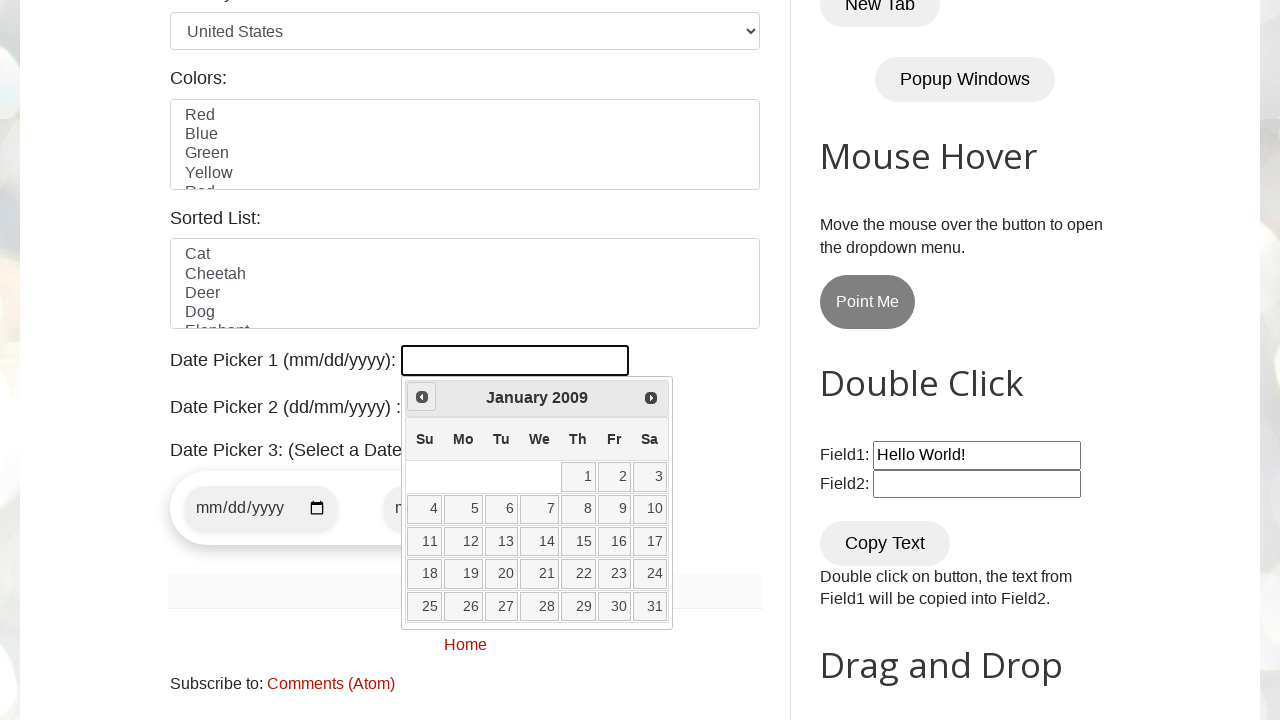

Clicked previous arrow to navigate months (current: January 2009) at (422, 397) on span.ui-icon.ui-icon-circle-triangle-w
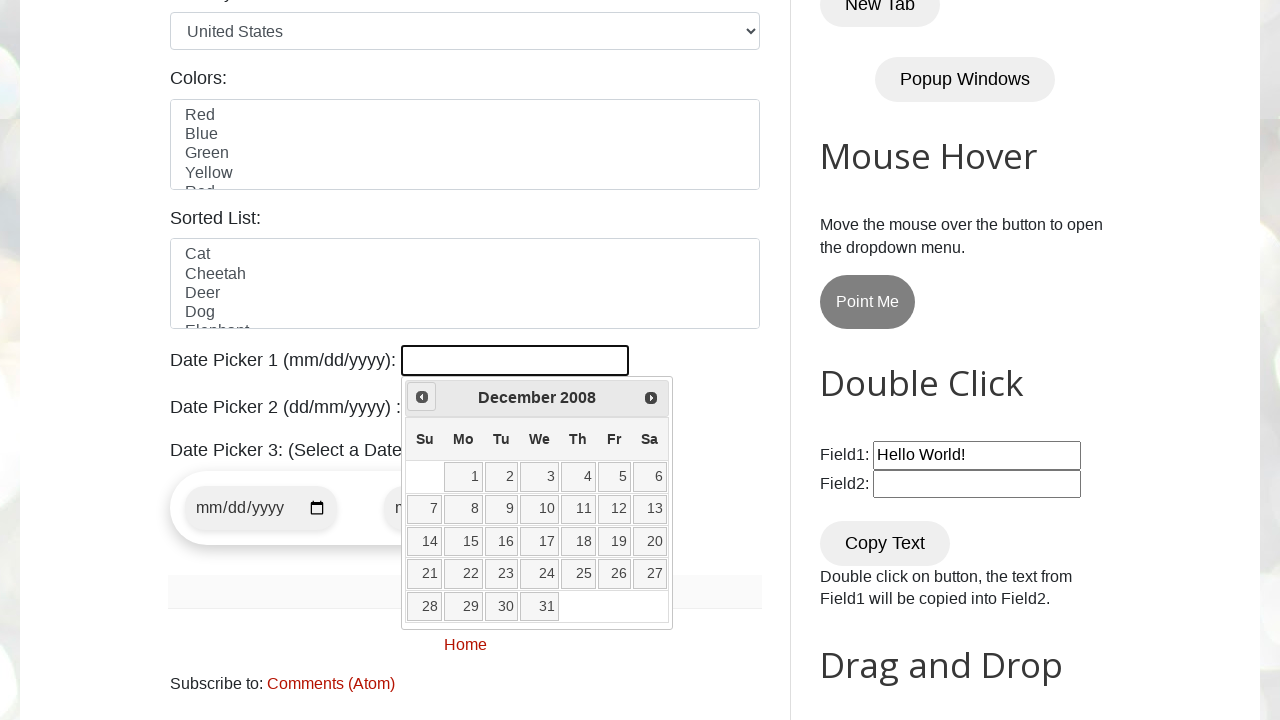

Retrieved current month: December
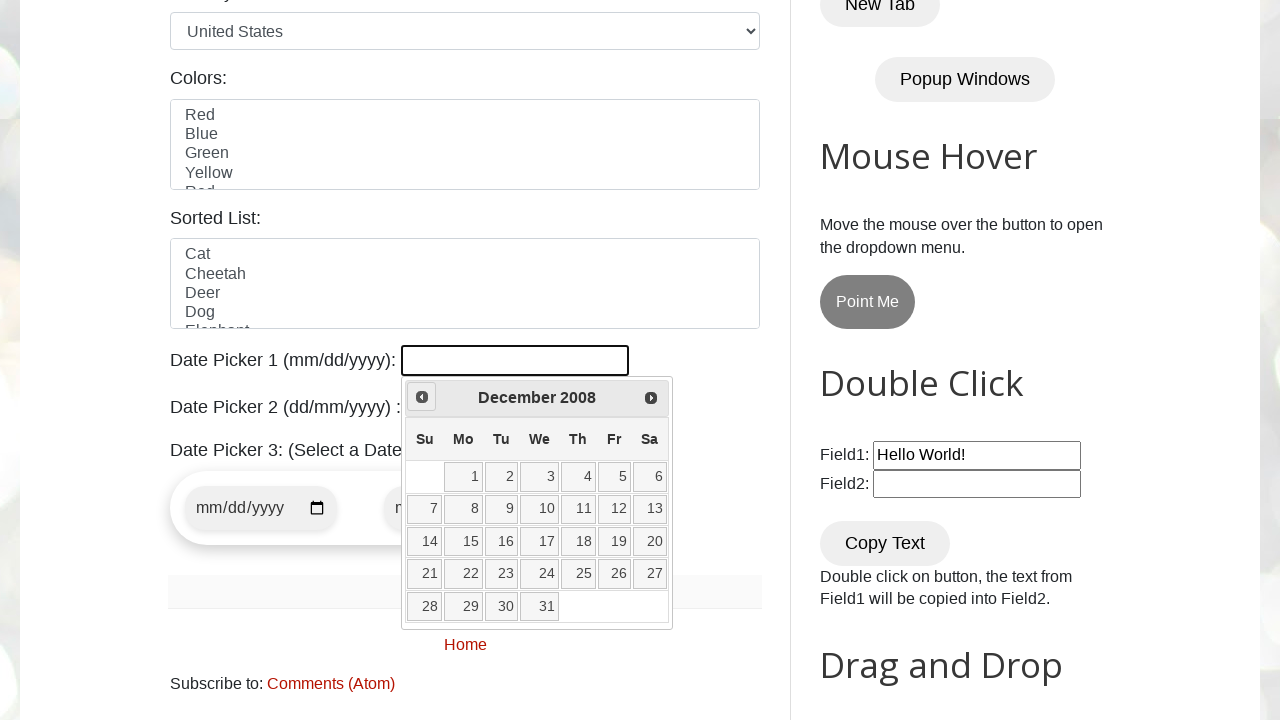

Retrieved current year: 2008
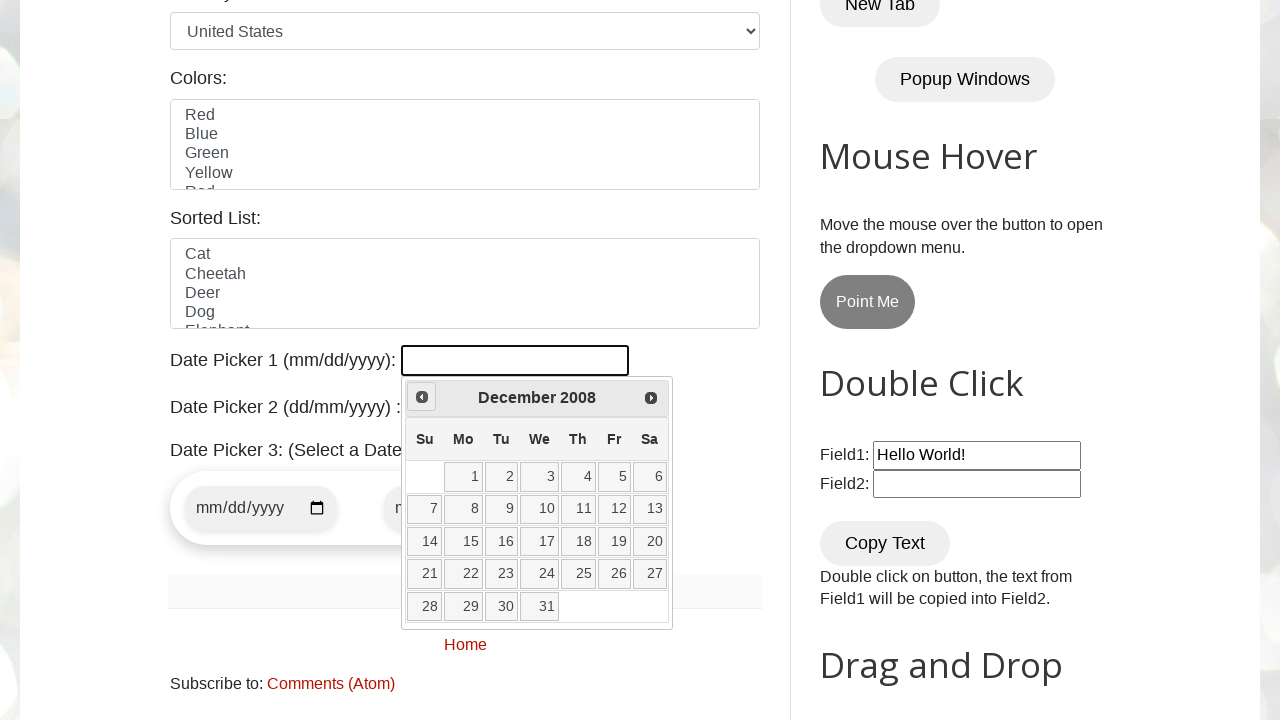

Clicked previous arrow to navigate months (current: December 2008) at (422, 397) on span.ui-icon.ui-icon-circle-triangle-w
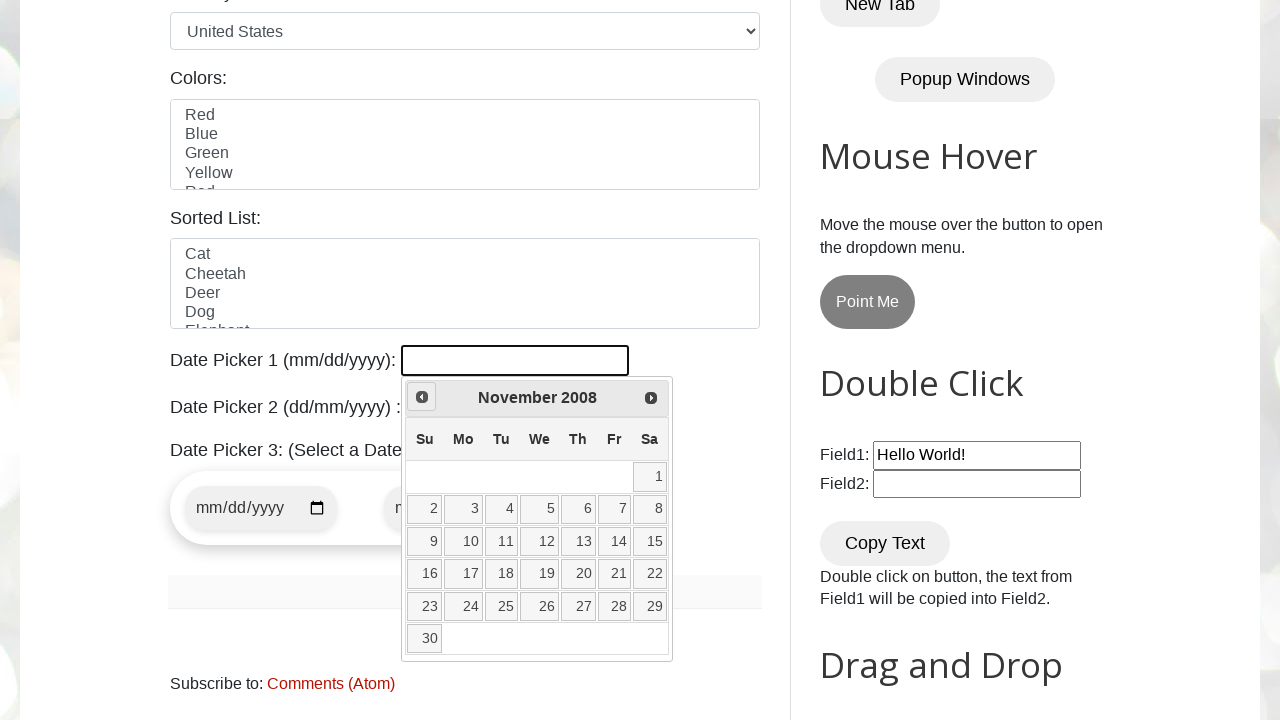

Retrieved current month: November
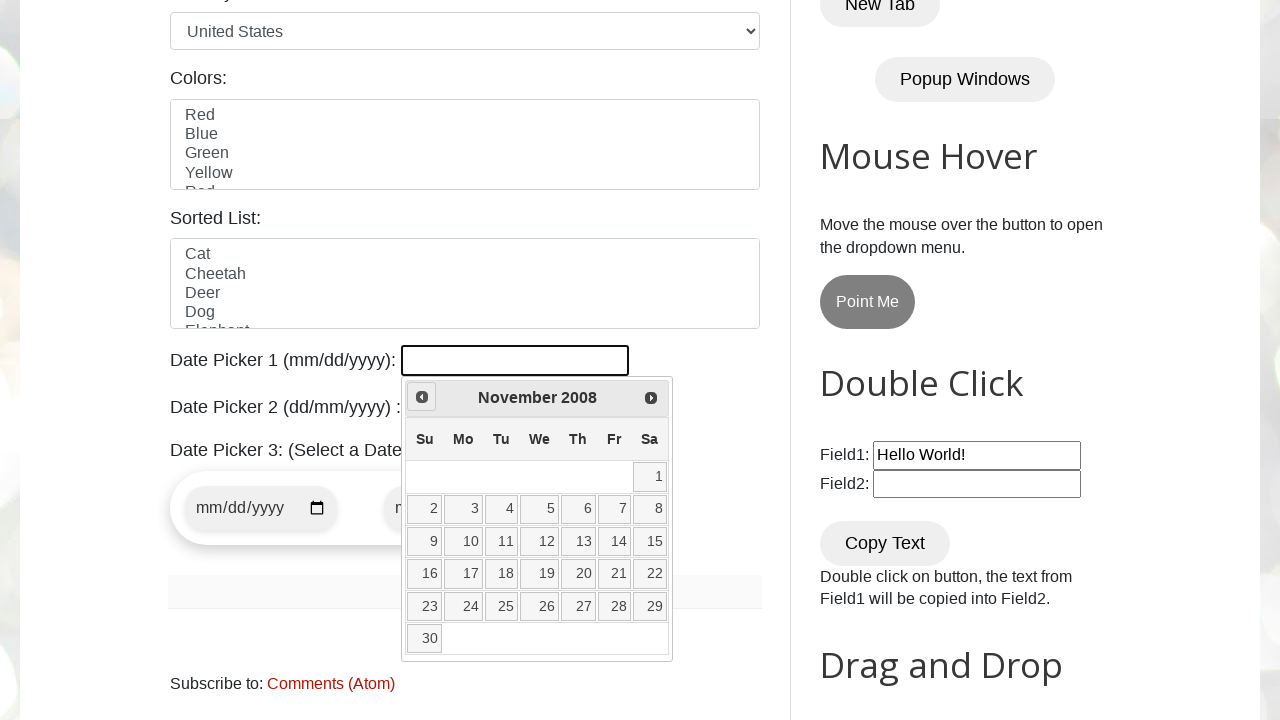

Retrieved current year: 2008
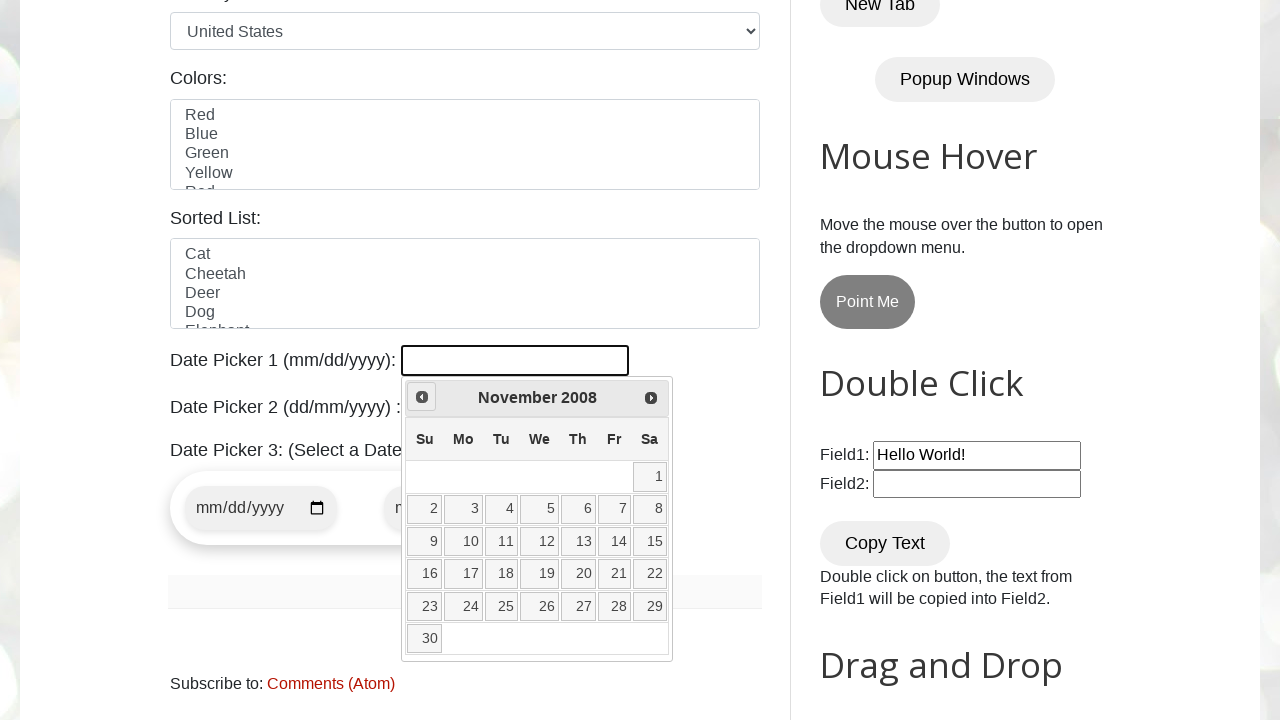

Clicked previous arrow to navigate months (current: November 2008) at (422, 397) on span.ui-icon.ui-icon-circle-triangle-w
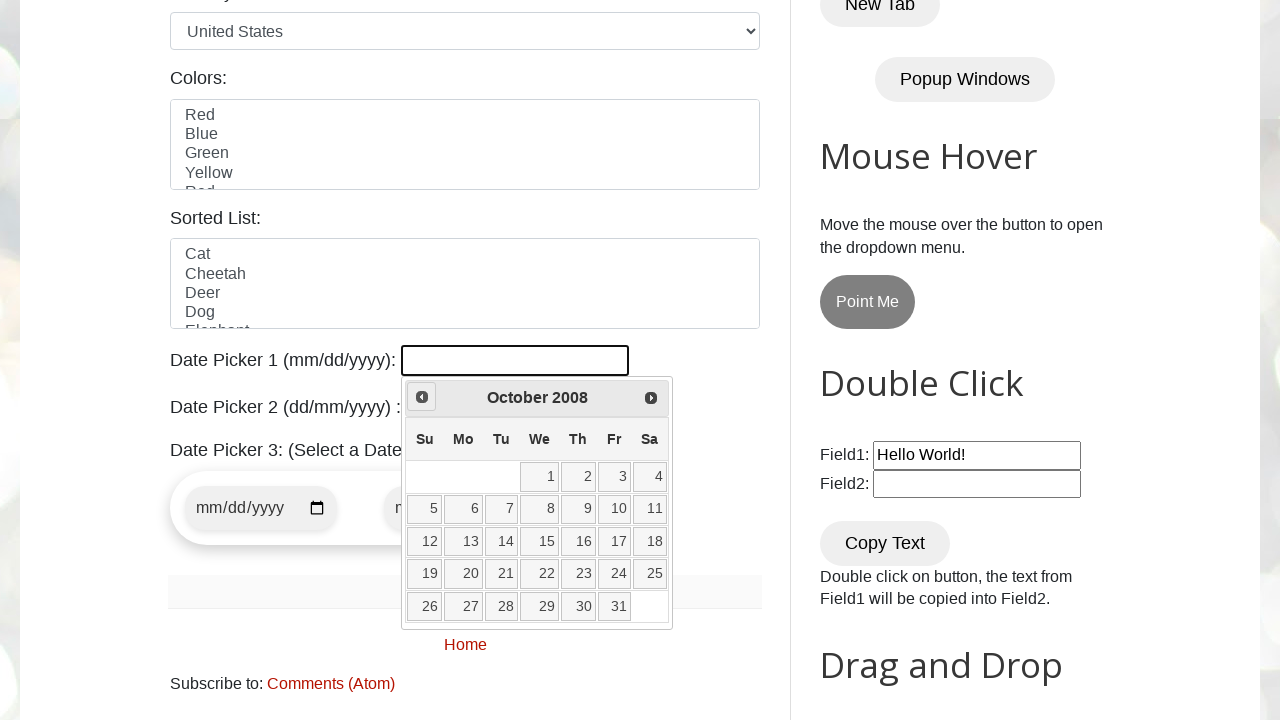

Retrieved current month: October
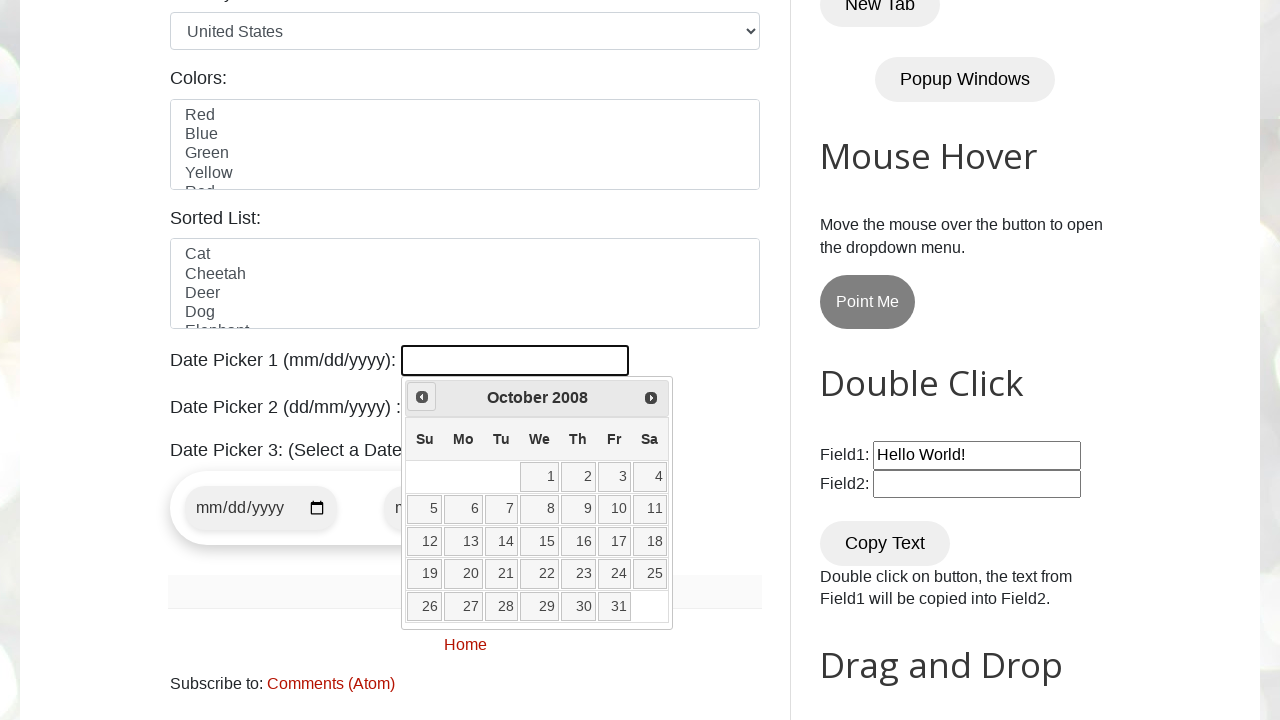

Retrieved current year: 2008
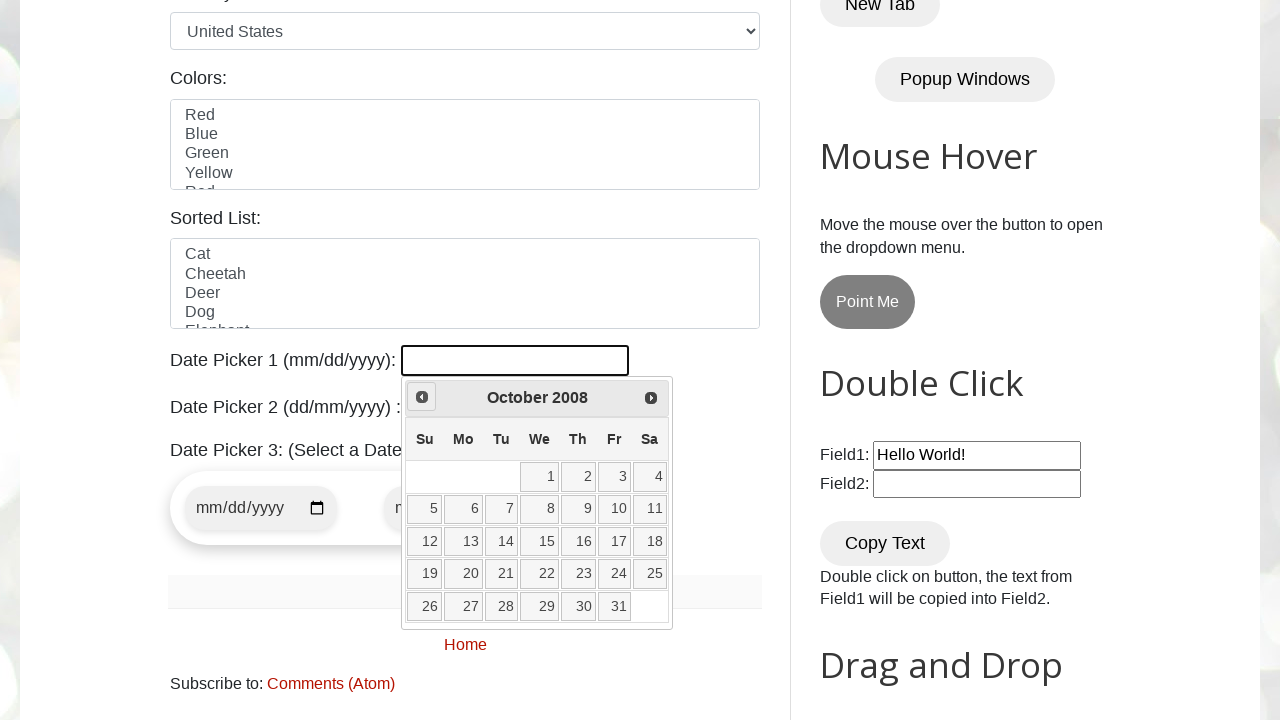

Clicked previous arrow to navigate months (current: October 2008) at (422, 397) on span.ui-icon.ui-icon-circle-triangle-w
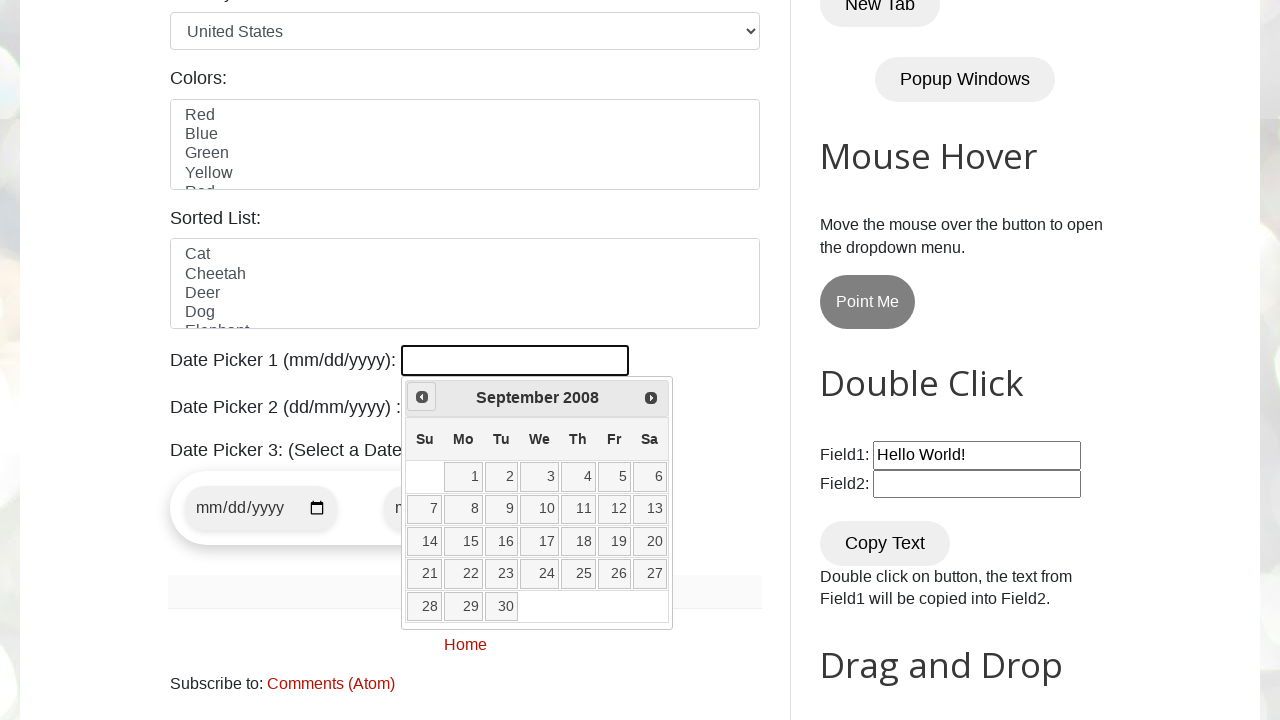

Retrieved current month: September
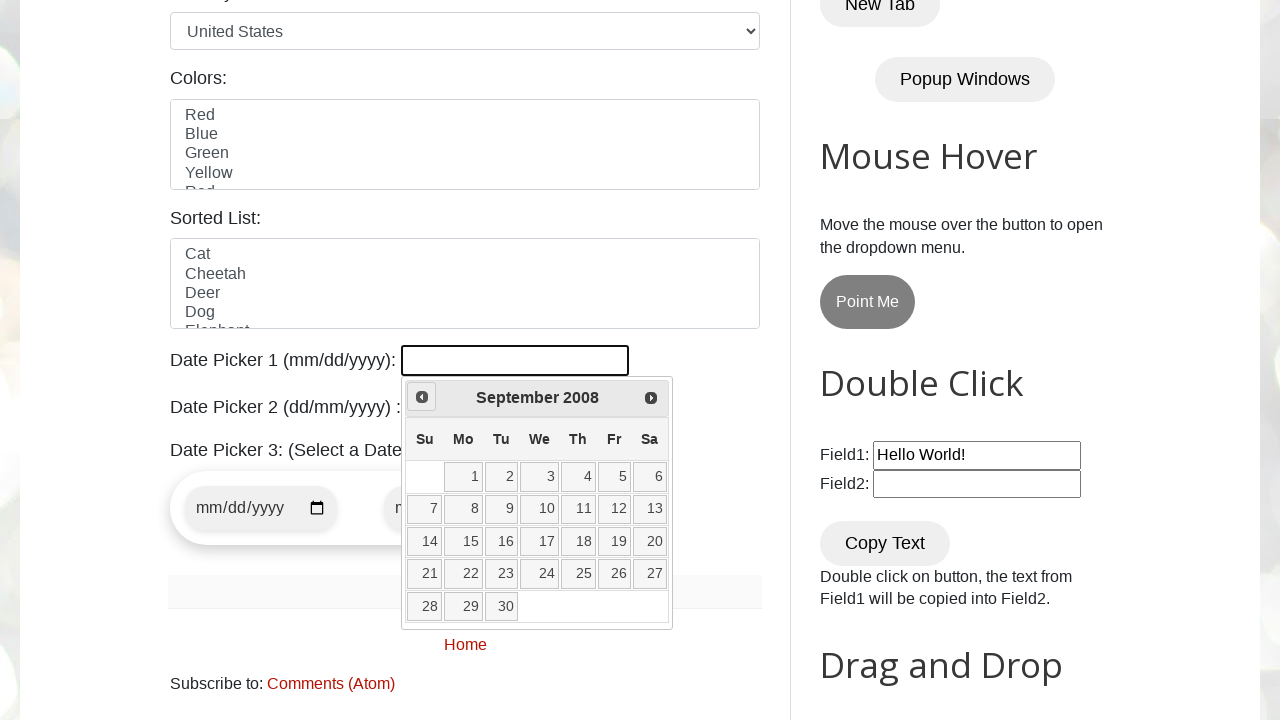

Retrieved current year: 2008
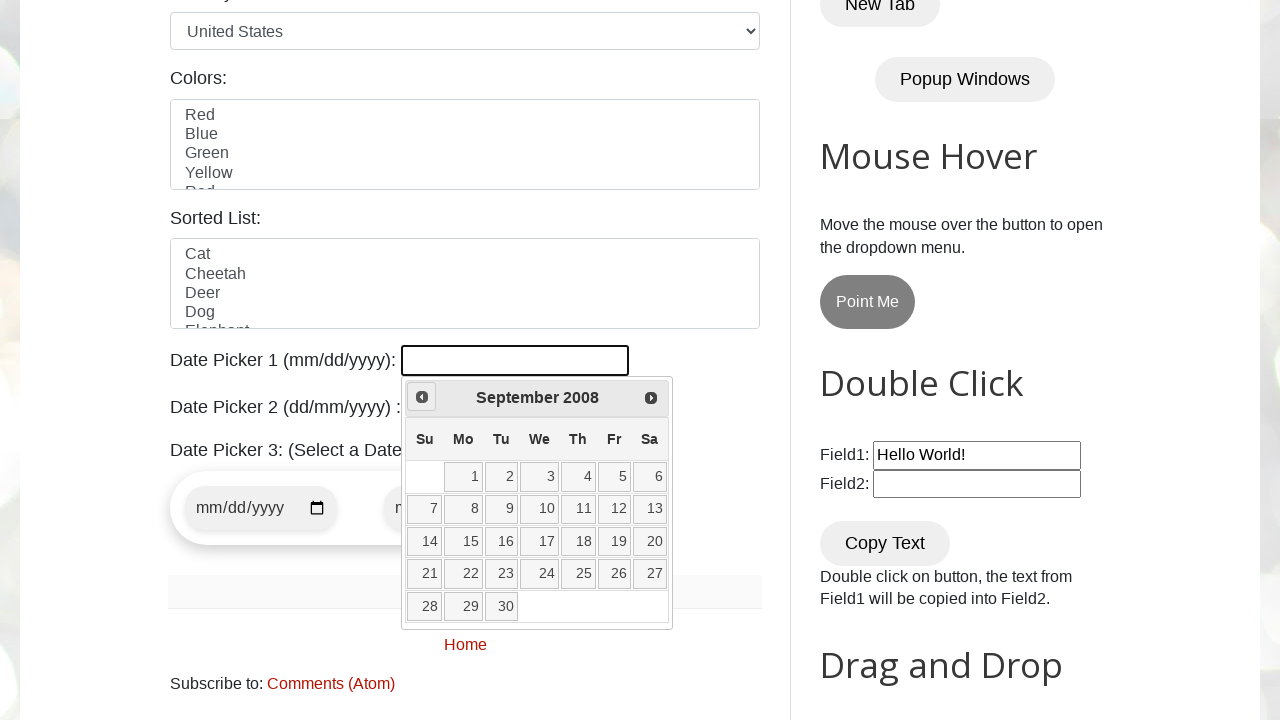

Clicked previous arrow to navigate months (current: September 2008) at (422, 397) on span.ui-icon.ui-icon-circle-triangle-w
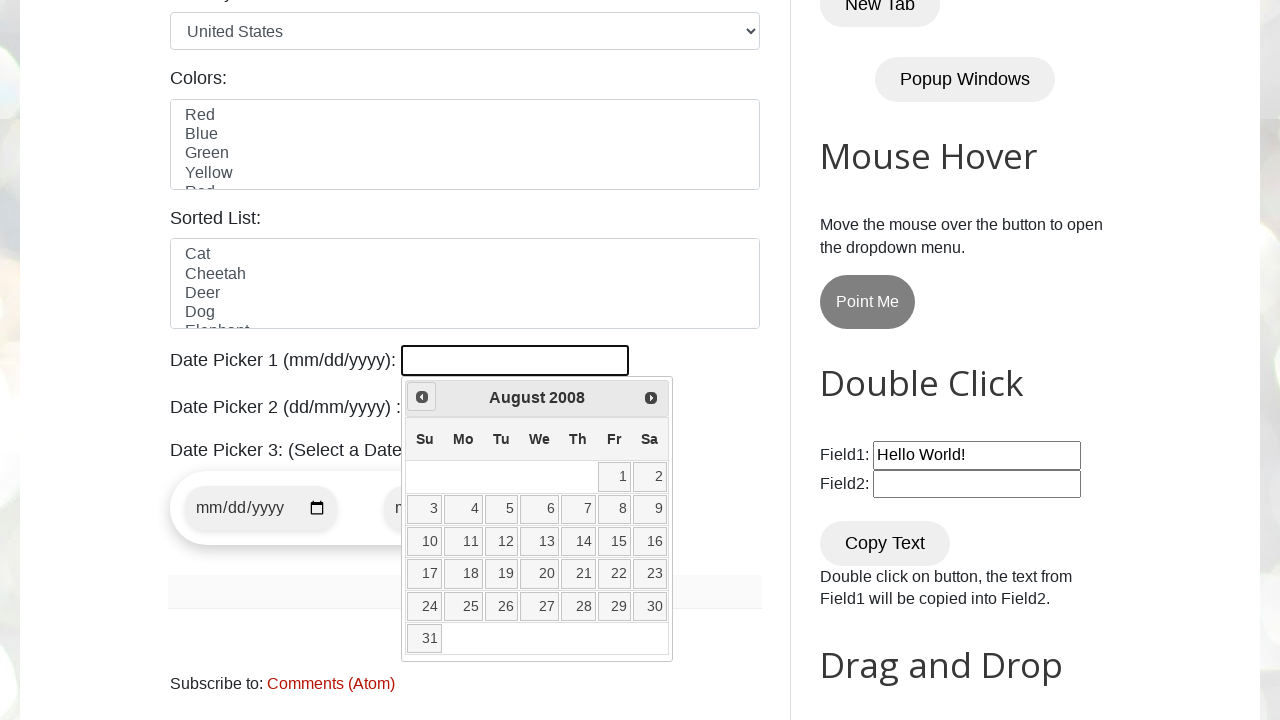

Retrieved current month: August
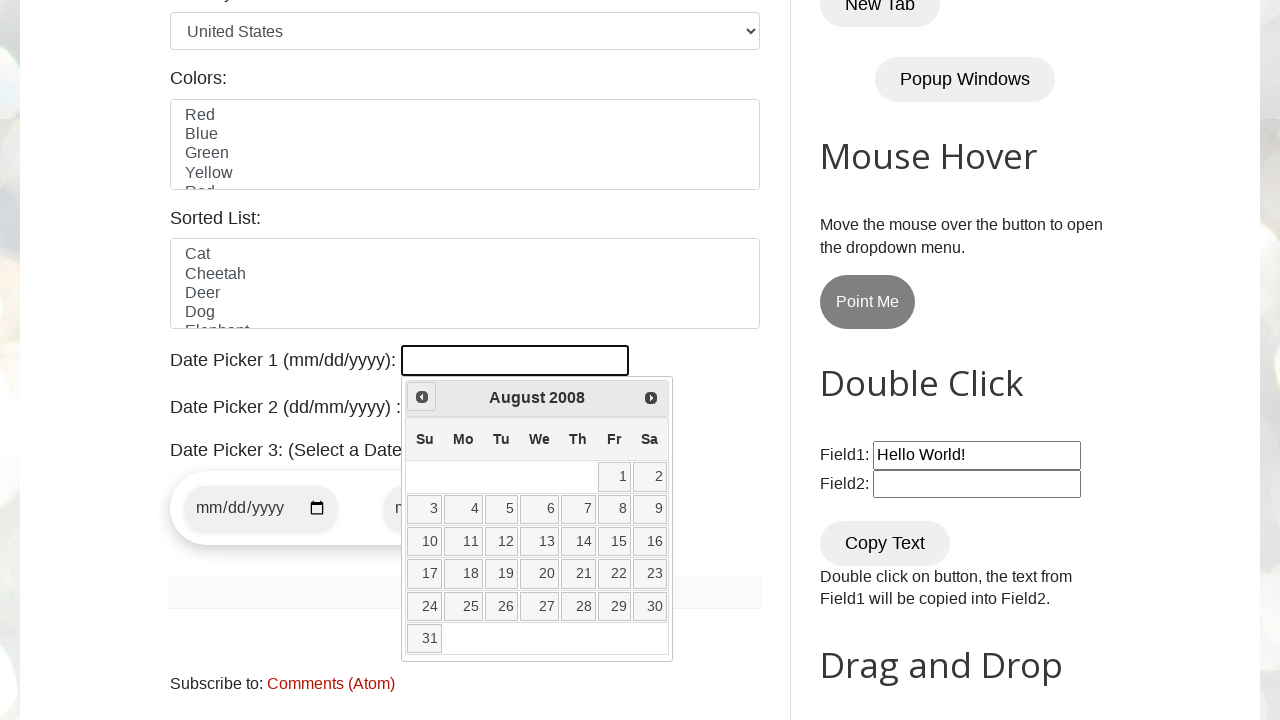

Retrieved current year: 2008
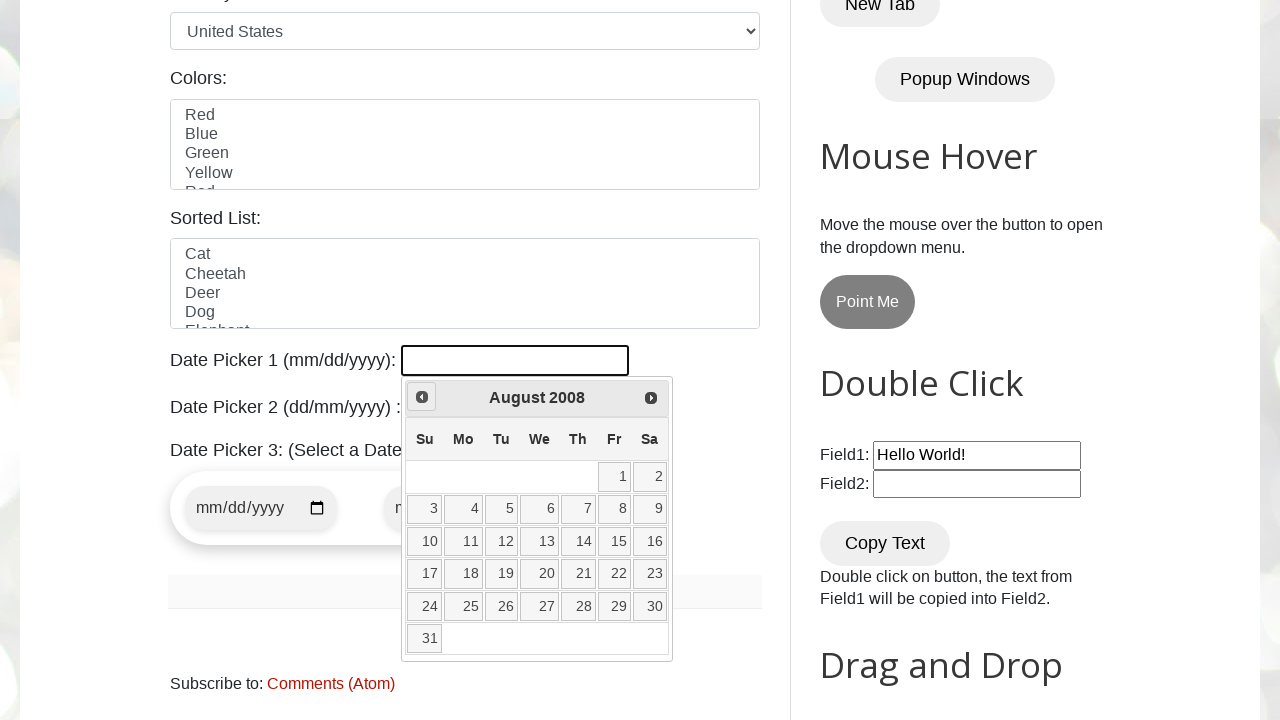

Clicked previous arrow to navigate months (current: August 2008) at (422, 397) on span.ui-icon.ui-icon-circle-triangle-w
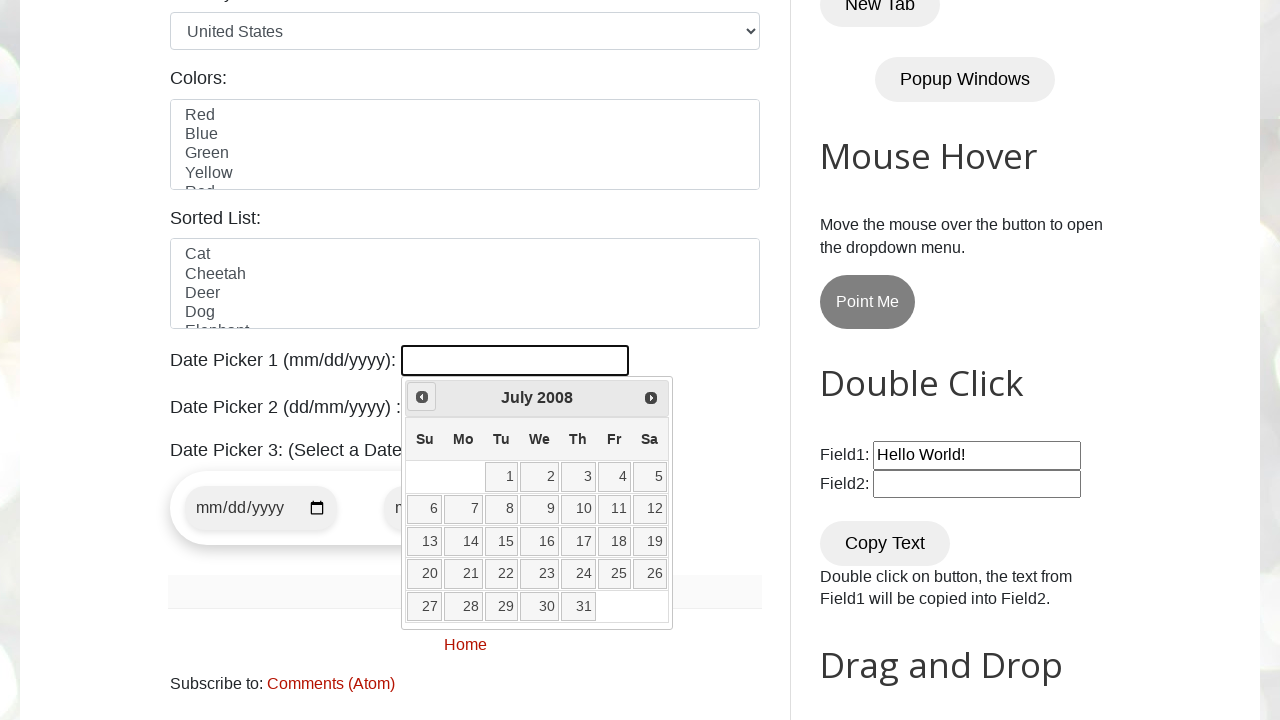

Retrieved current month: July
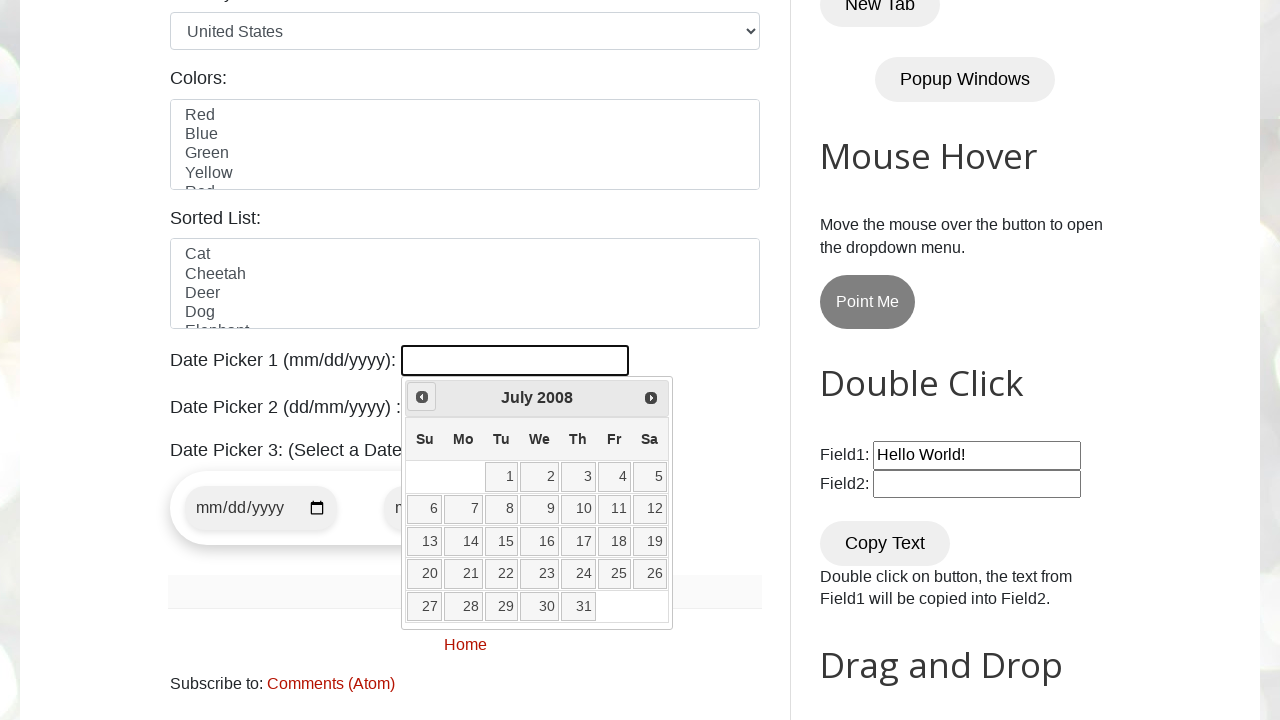

Retrieved current year: 2008
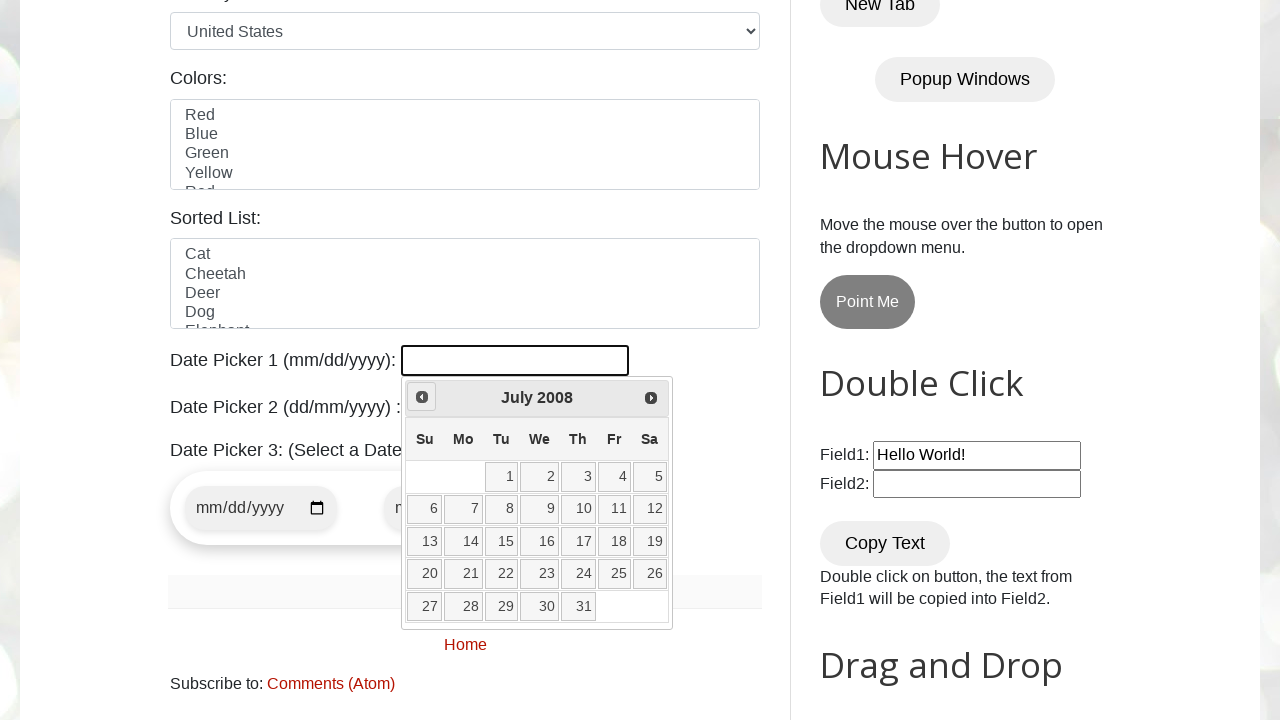

Clicked previous arrow to navigate months (current: July 2008) at (422, 397) on span.ui-icon.ui-icon-circle-triangle-w
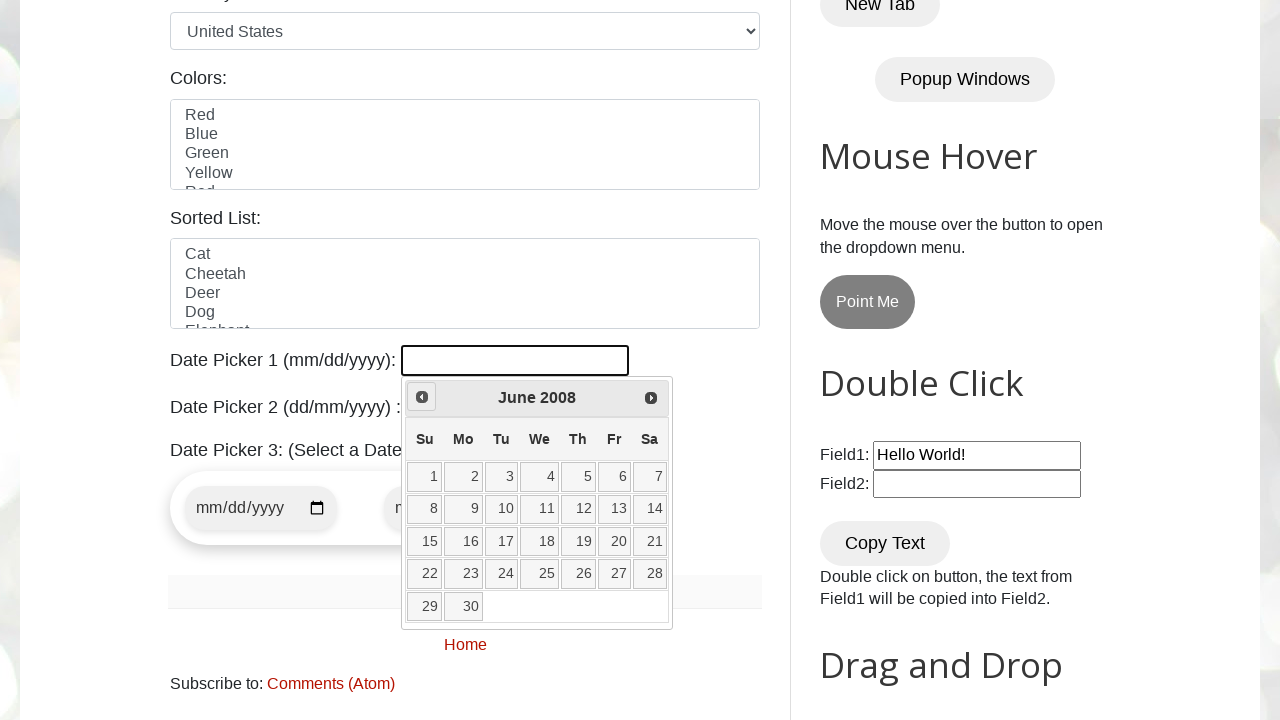

Retrieved current month: June
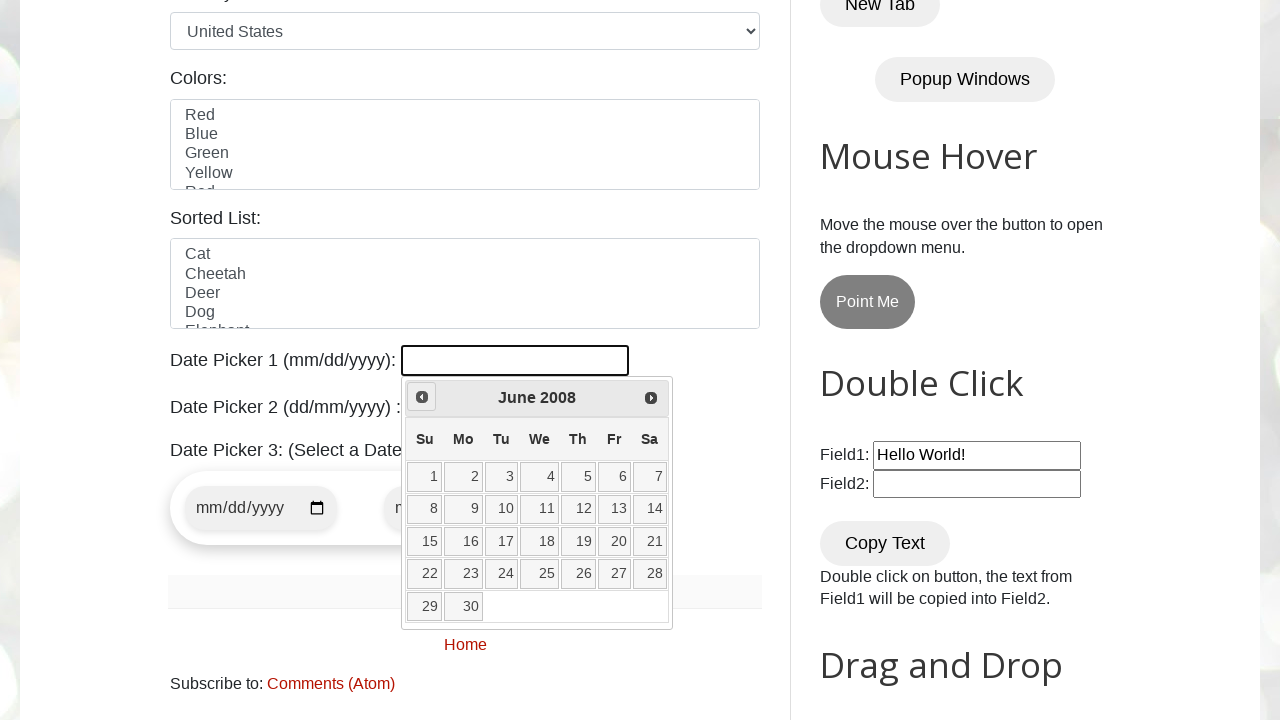

Retrieved current year: 2008
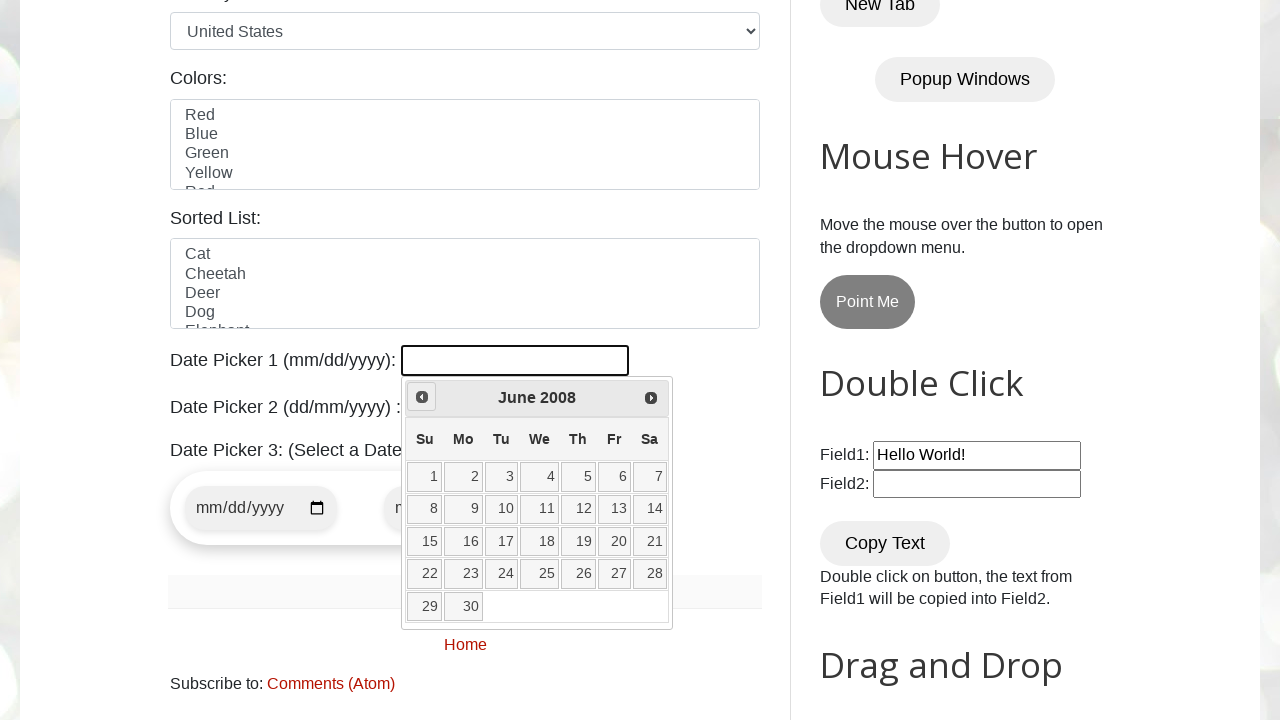

Clicked previous arrow to navigate months (current: June 2008) at (422, 397) on span.ui-icon.ui-icon-circle-triangle-w
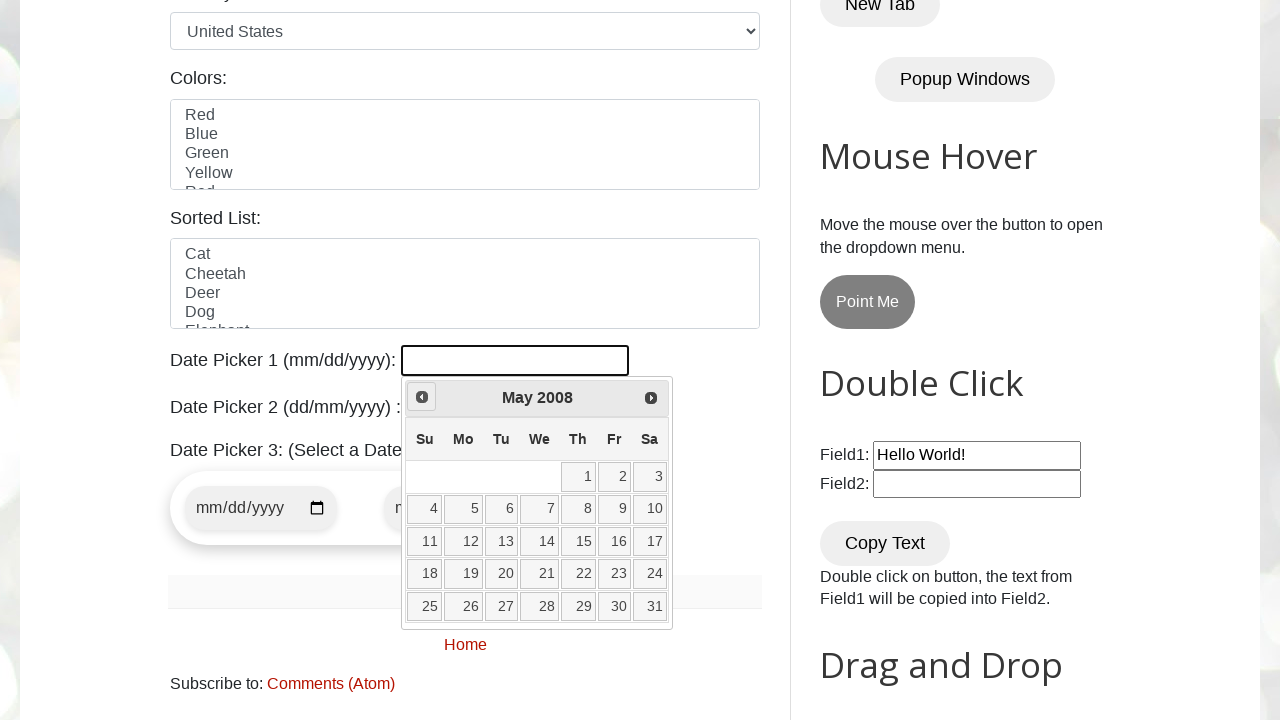

Retrieved current month: May
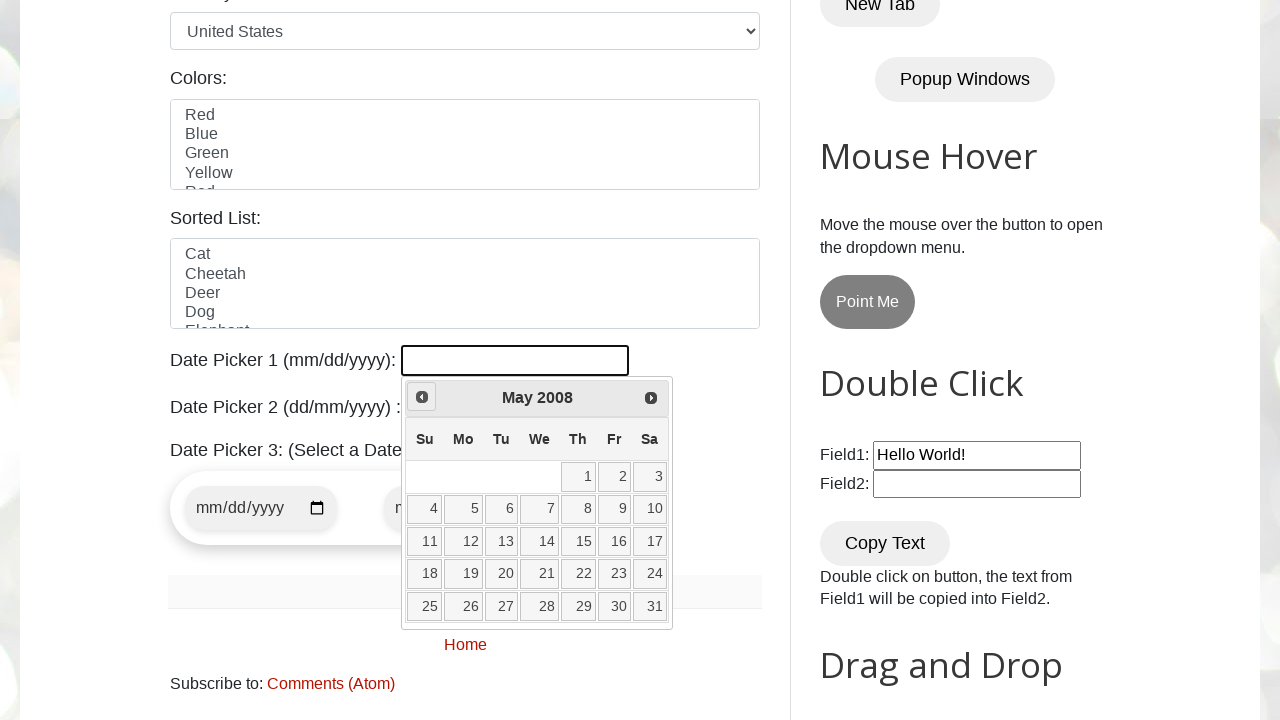

Retrieved current year: 2008
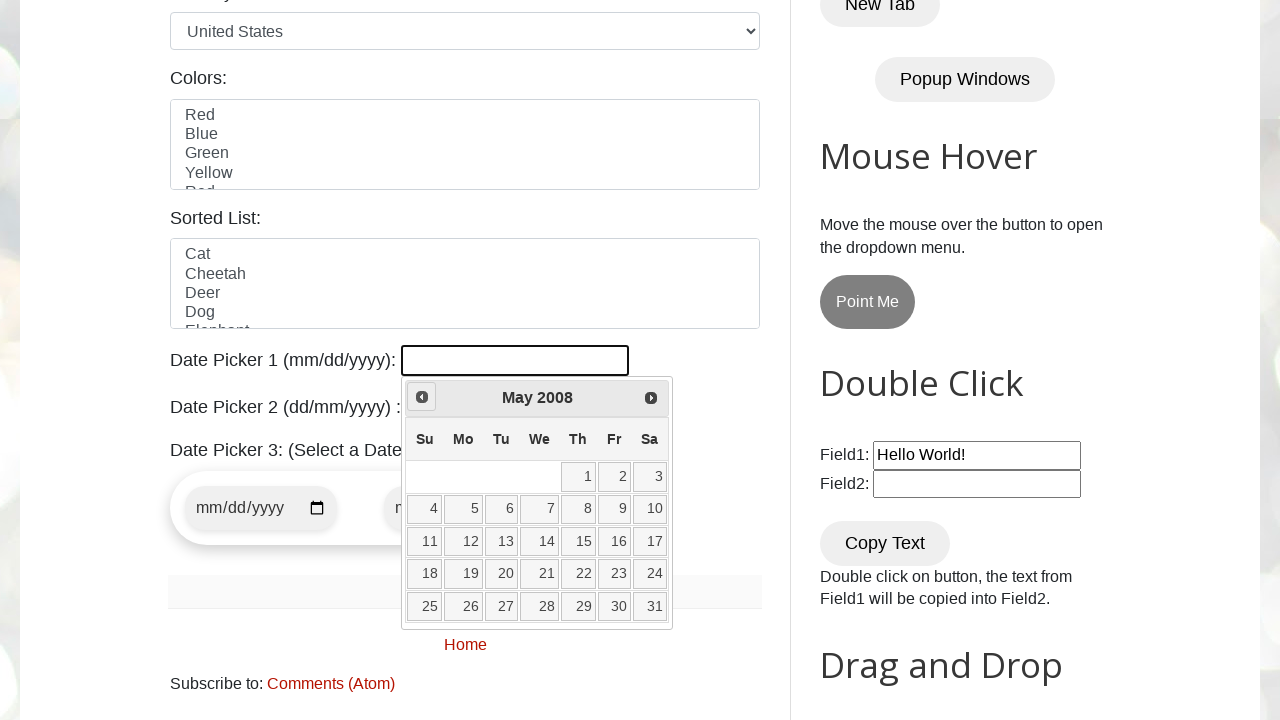

Clicked previous arrow to navigate months (current: May 2008) at (422, 397) on span.ui-icon.ui-icon-circle-triangle-w
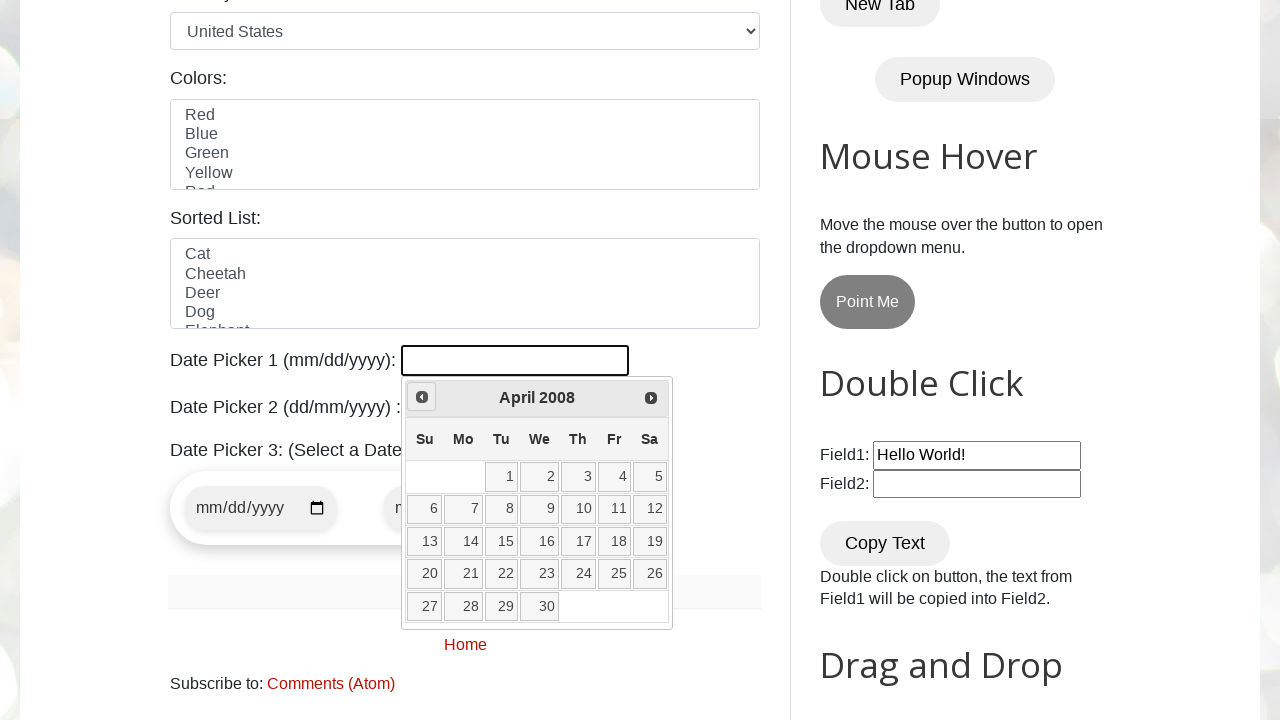

Retrieved current month: April
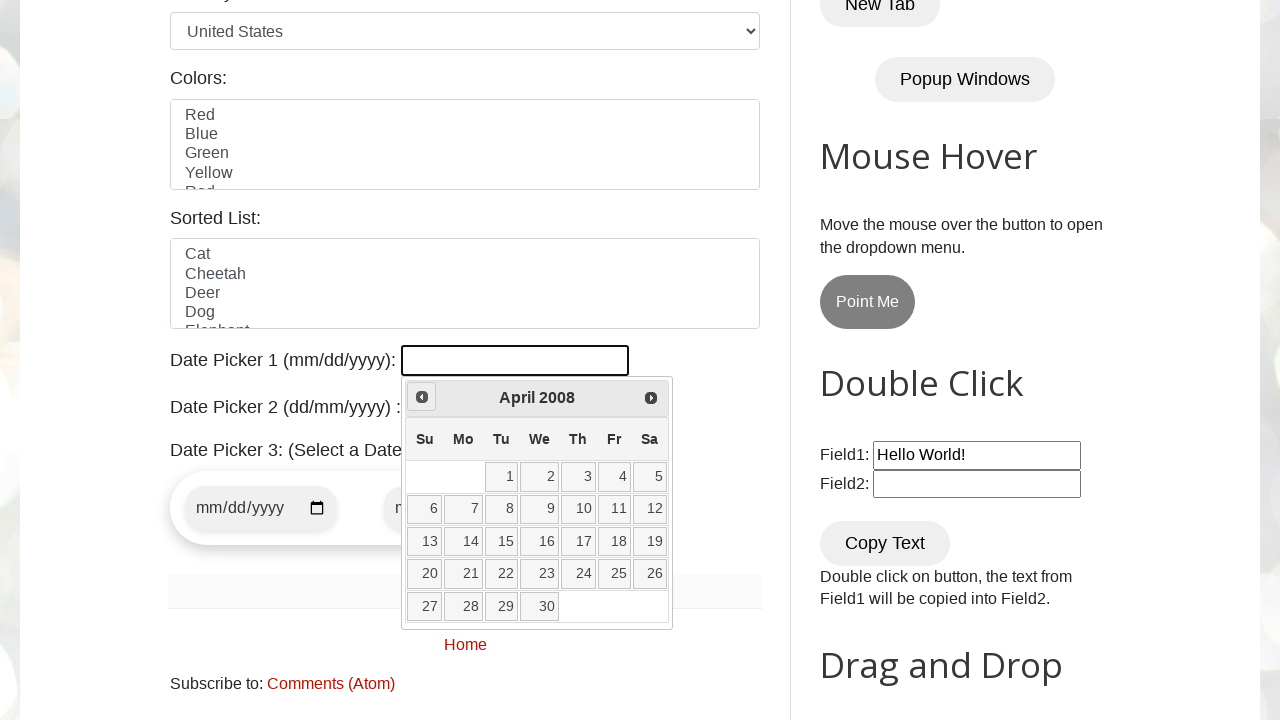

Retrieved current year: 2008
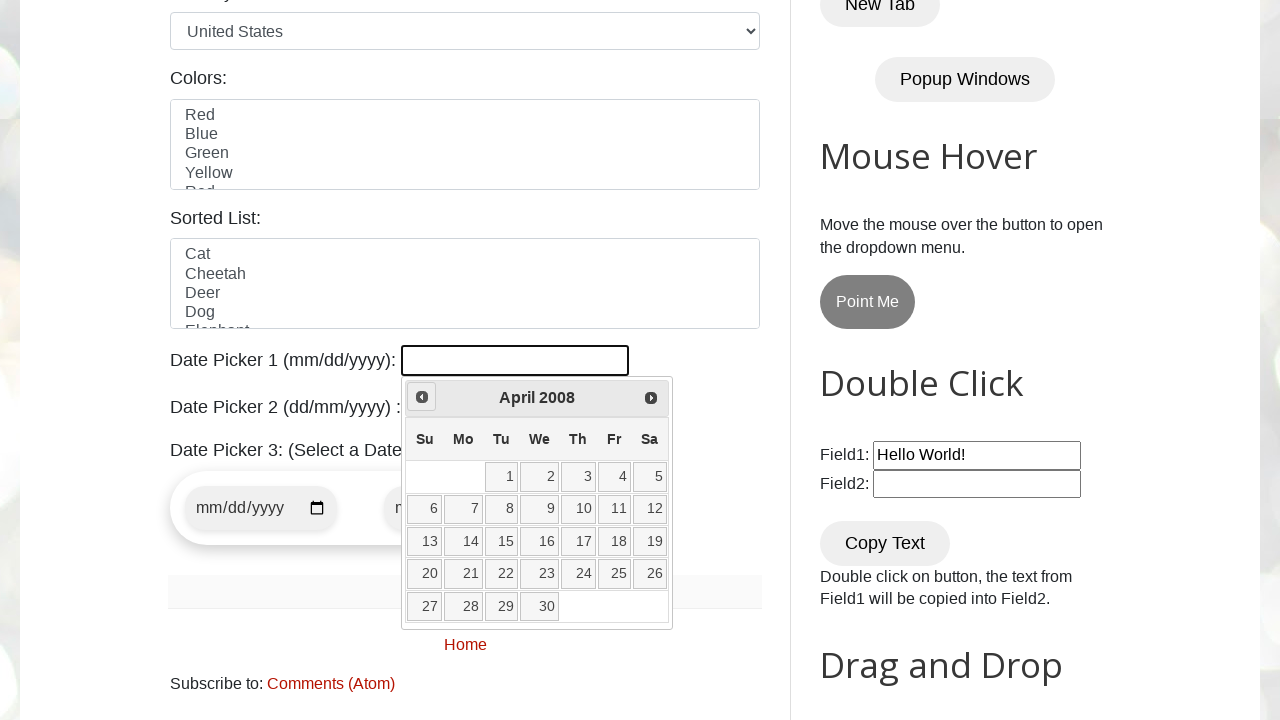

Clicked previous arrow to navigate months (current: April 2008) at (422, 397) on span.ui-icon.ui-icon-circle-triangle-w
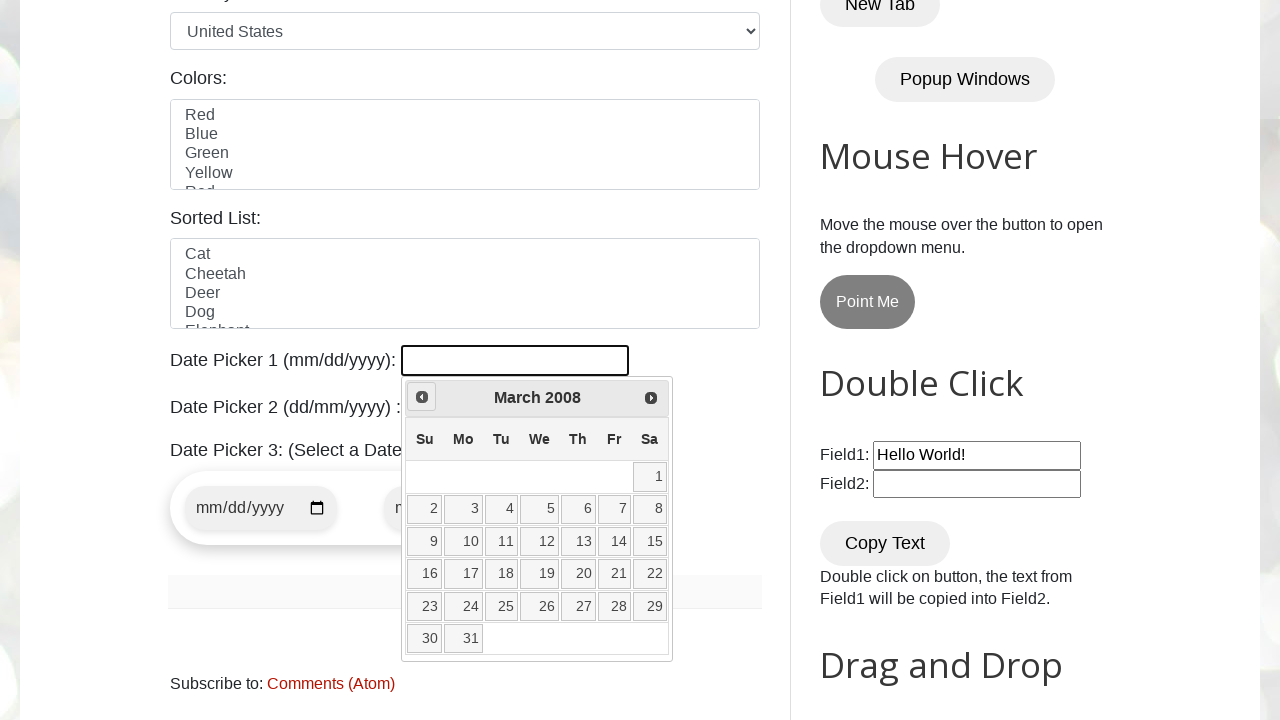

Retrieved current month: March
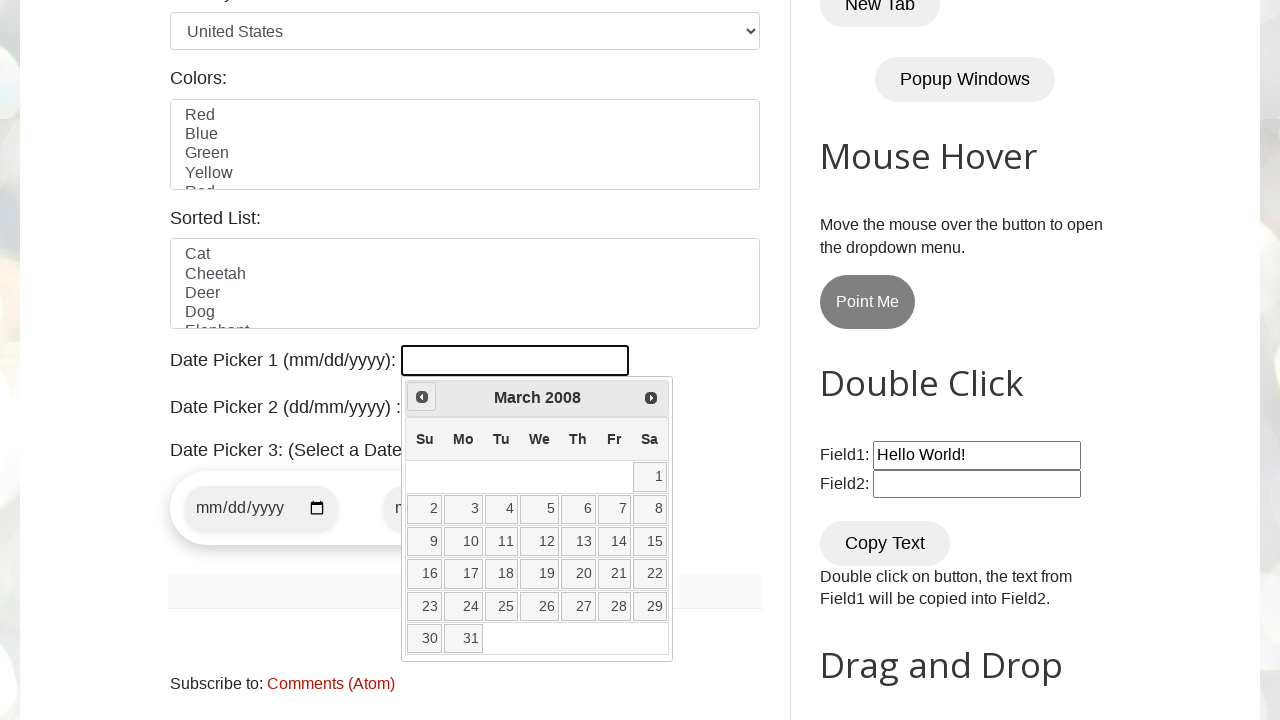

Retrieved current year: 2008
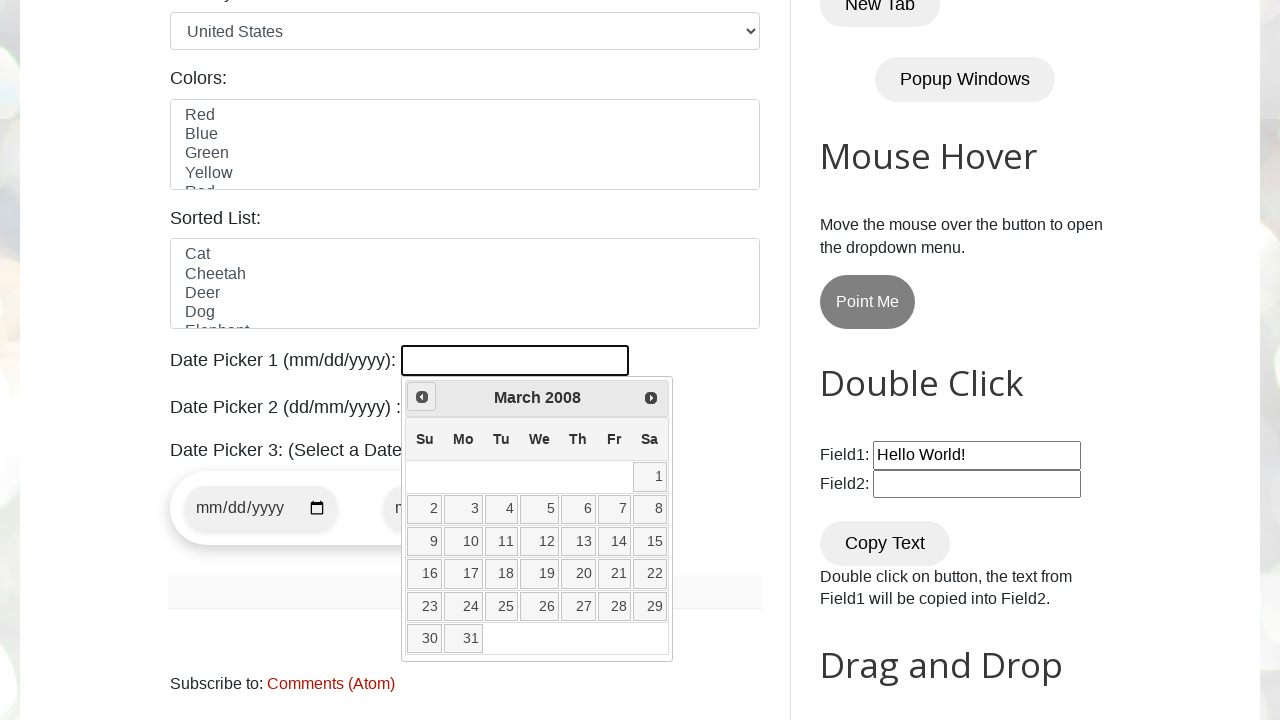

Clicked previous arrow to navigate months (current: March 2008) at (422, 397) on span.ui-icon.ui-icon-circle-triangle-w
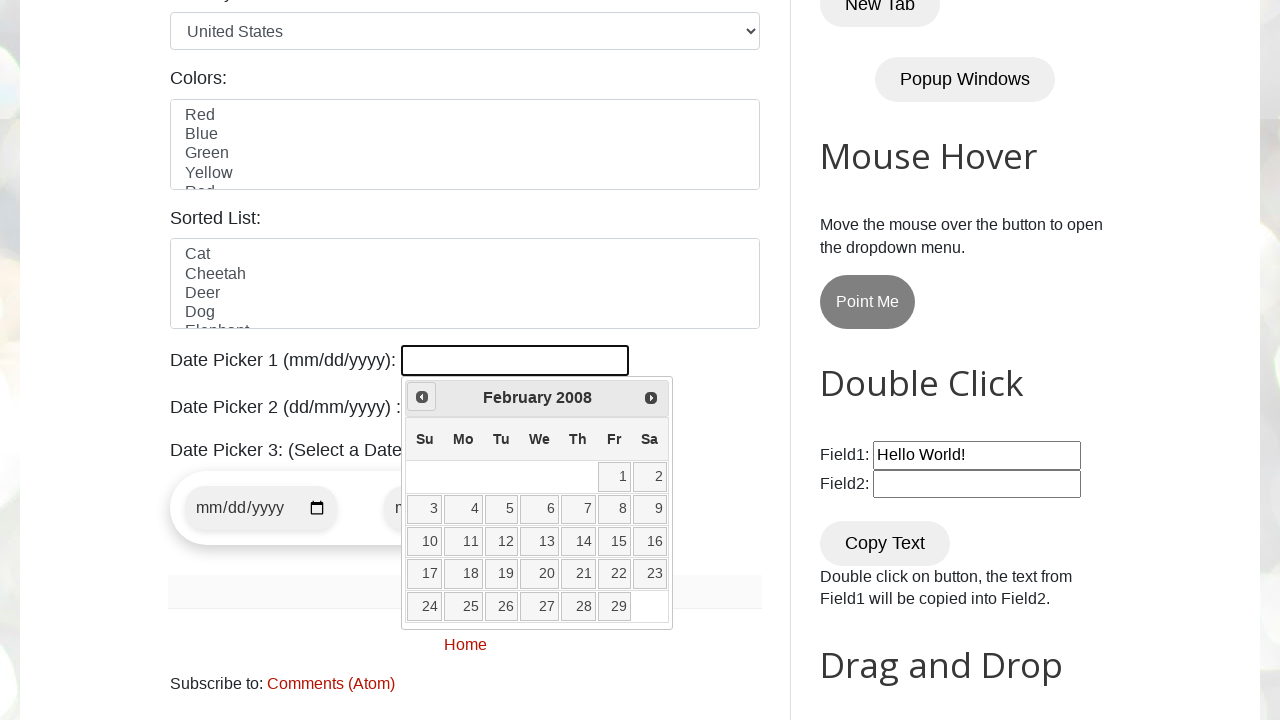

Retrieved current month: February
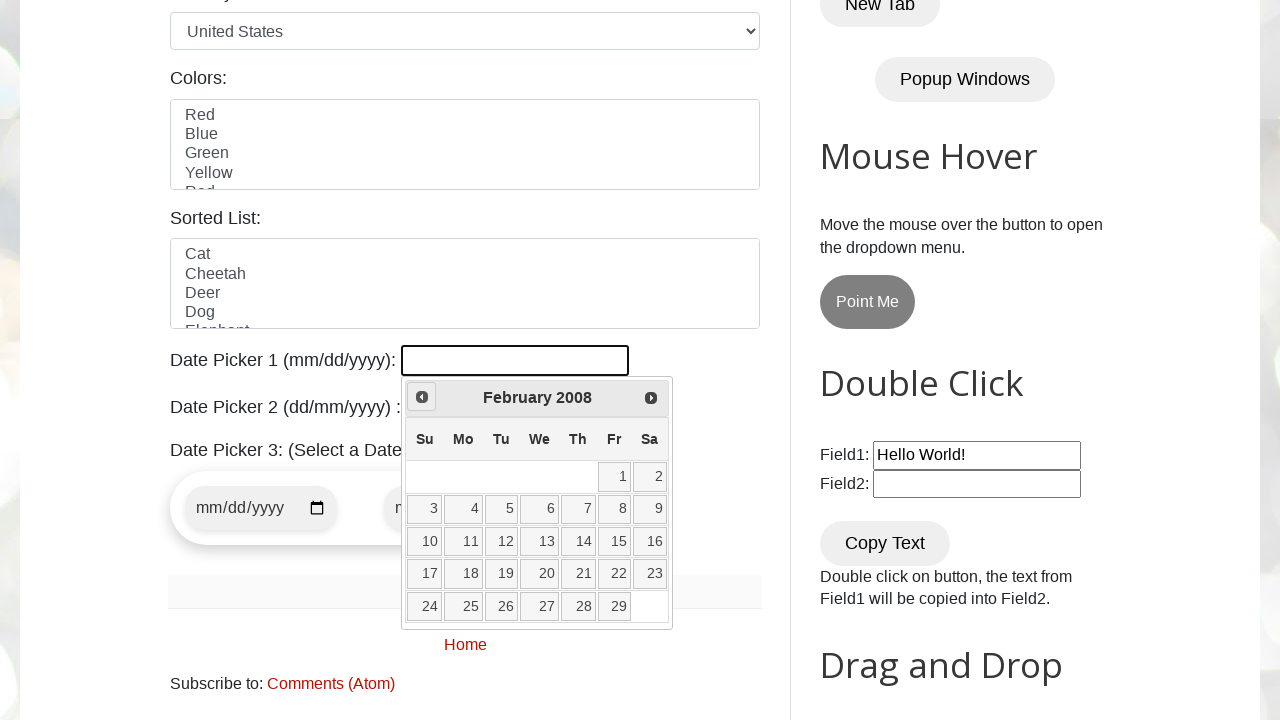

Retrieved current year: 2008
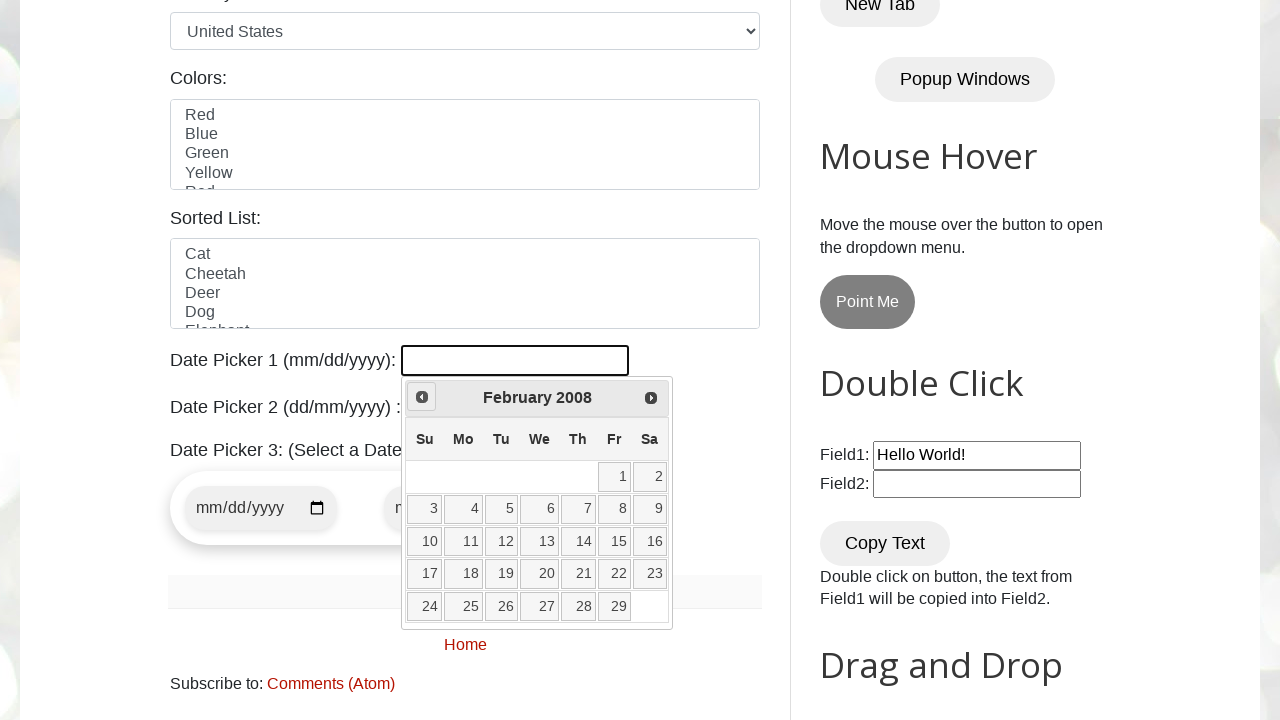

Clicked previous arrow to navigate months (current: February 2008) at (422, 397) on span.ui-icon.ui-icon-circle-triangle-w
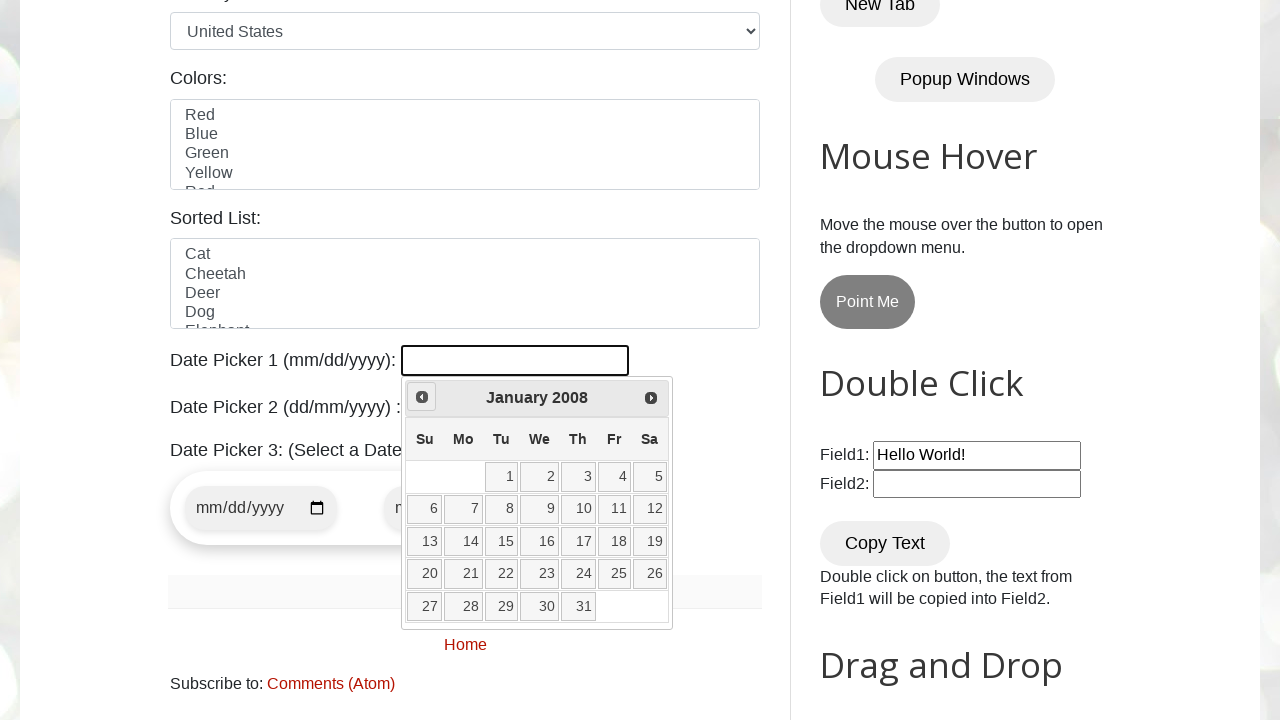

Retrieved current month: January
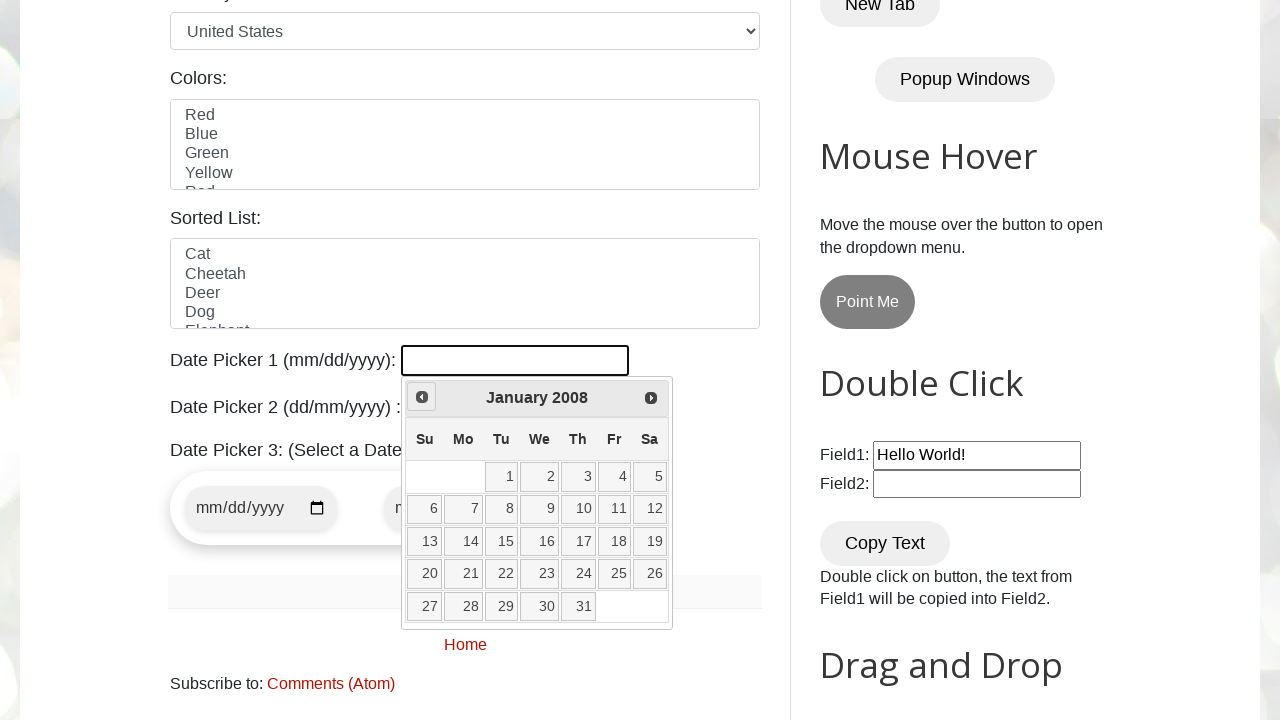

Retrieved current year: 2008
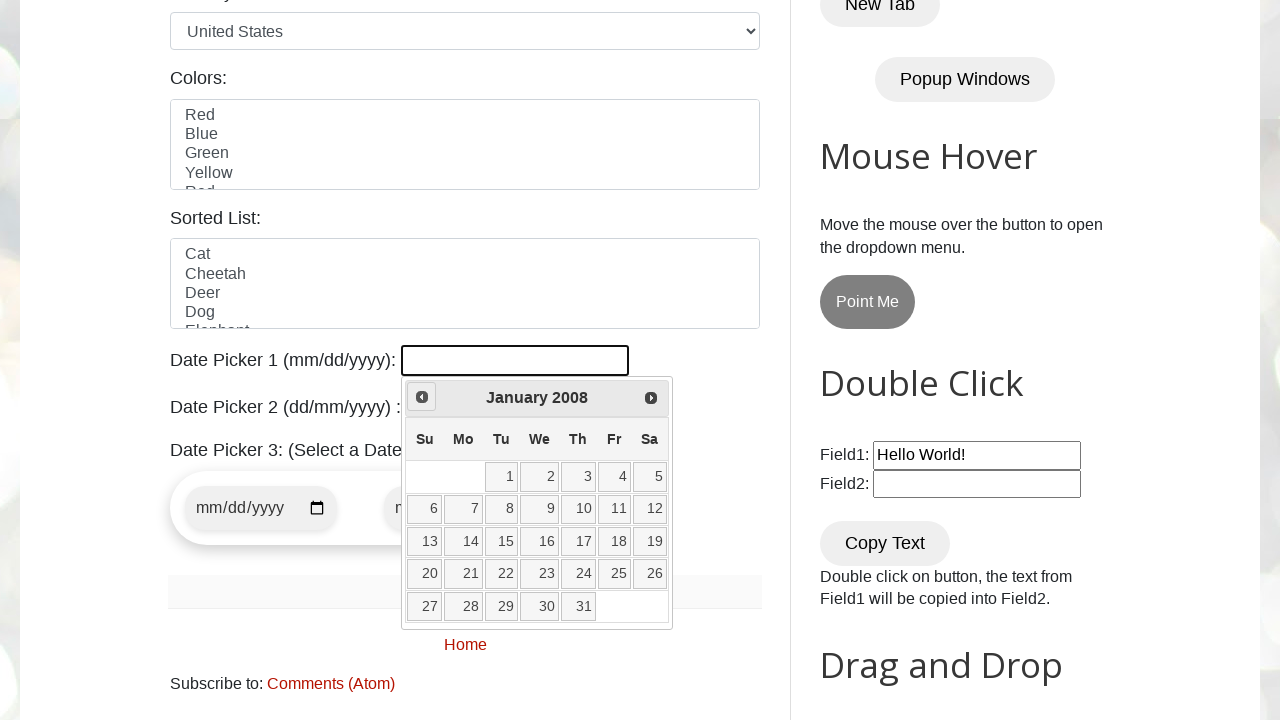

Clicked previous arrow to navigate months (current: January 2008) at (422, 397) on span.ui-icon.ui-icon-circle-triangle-w
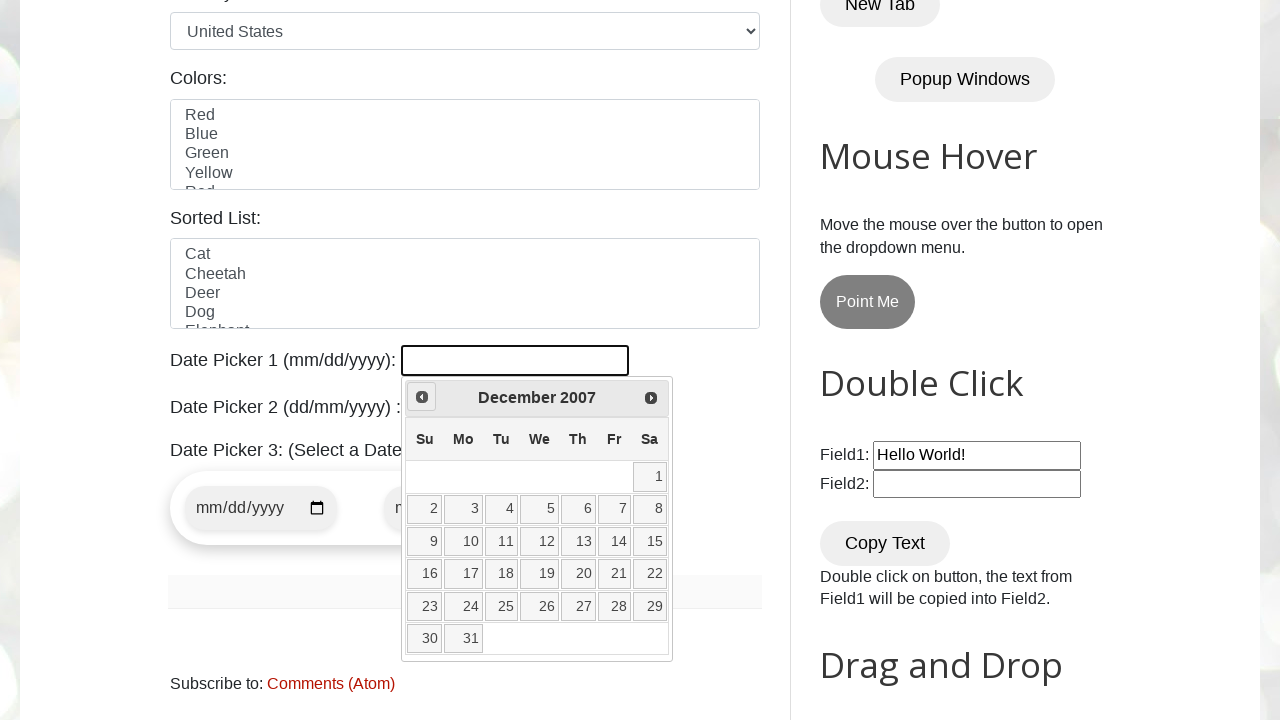

Retrieved current month: December
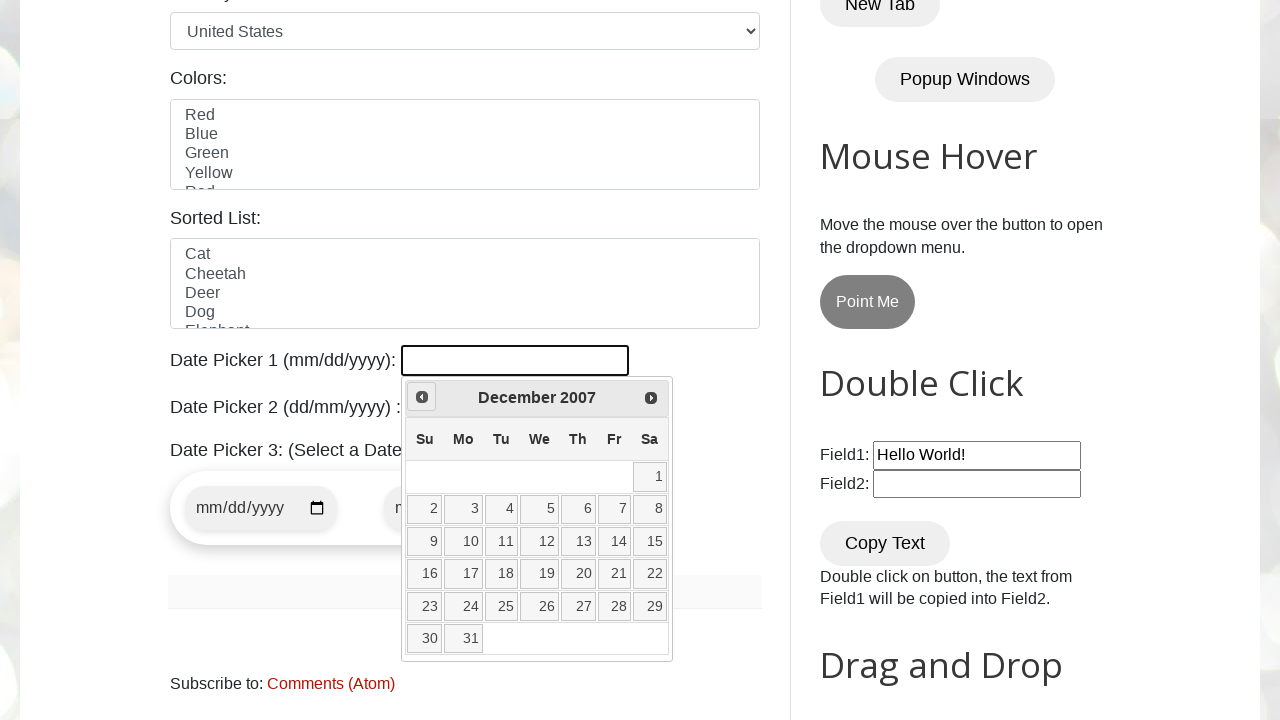

Retrieved current year: 2007
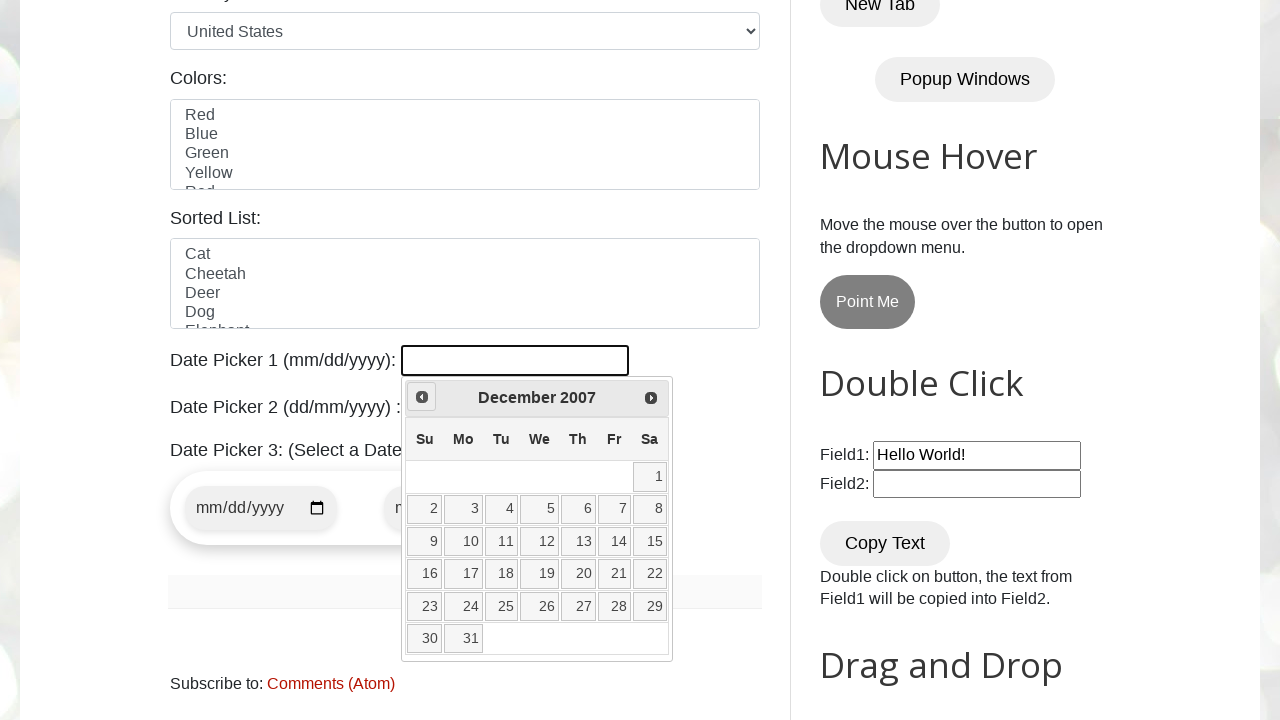

Clicked previous arrow to navigate months (current: December 2007) at (422, 397) on span.ui-icon.ui-icon-circle-triangle-w
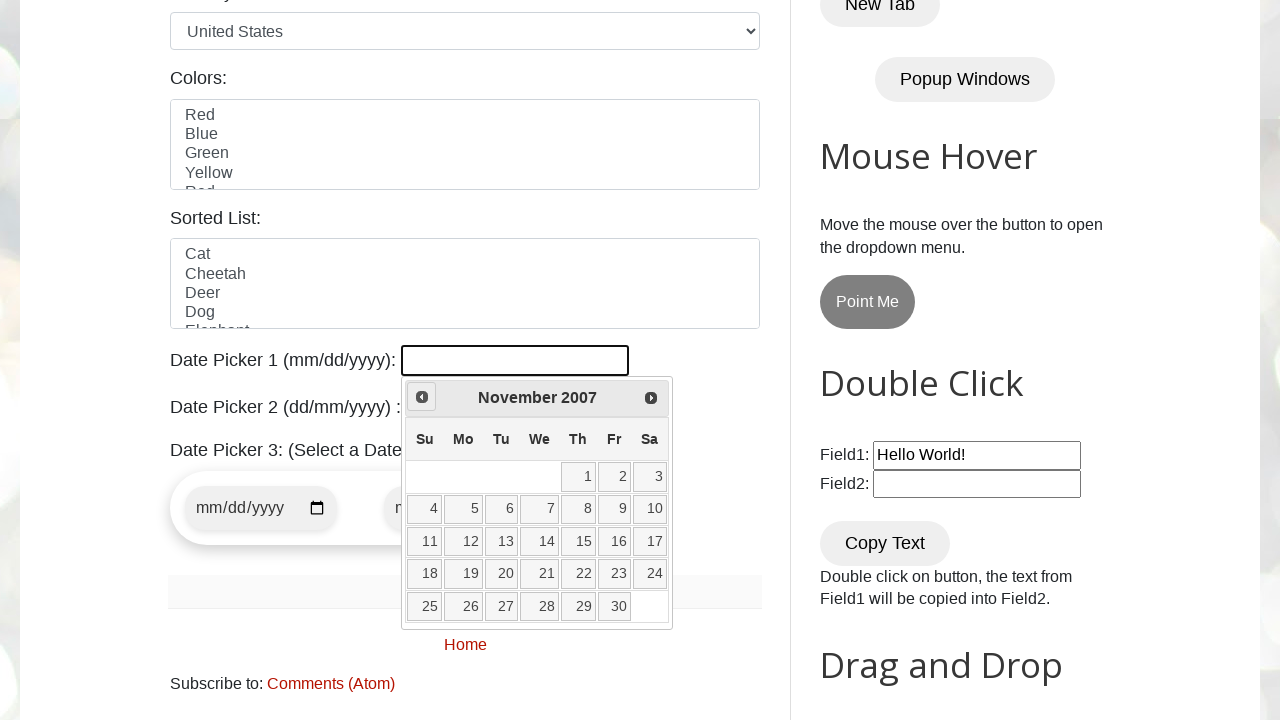

Retrieved current month: November
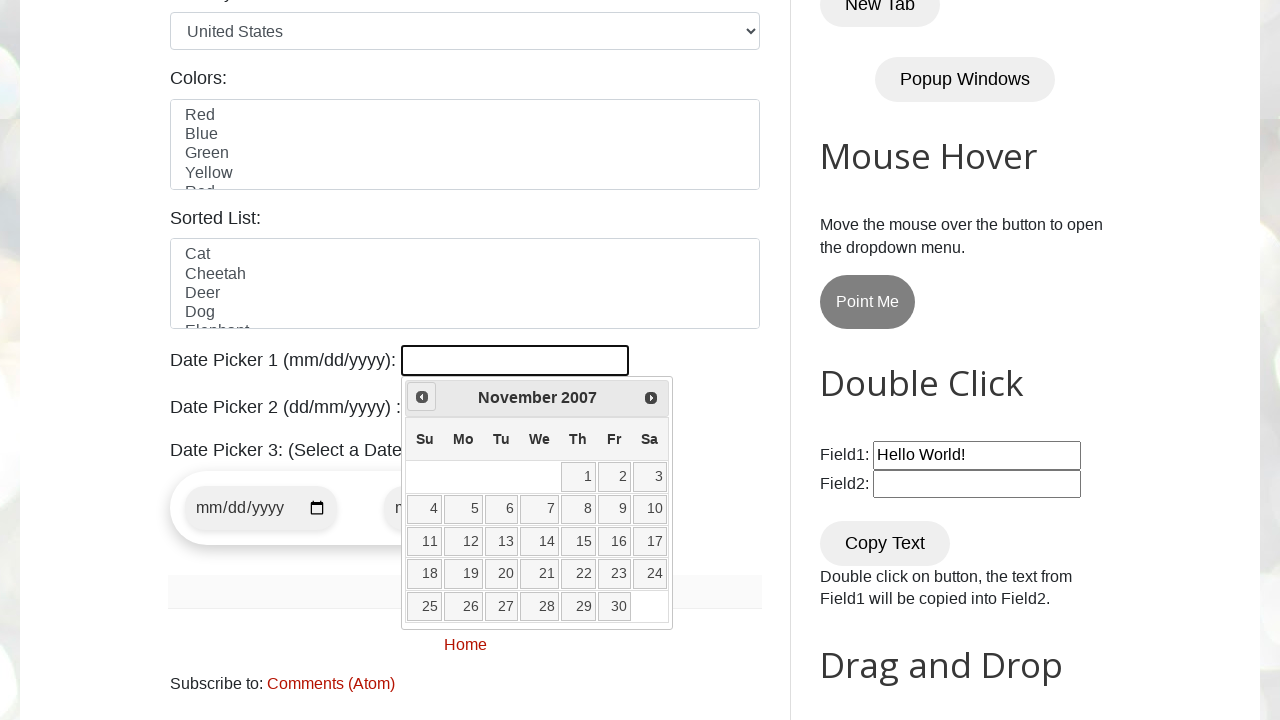

Retrieved current year: 2007
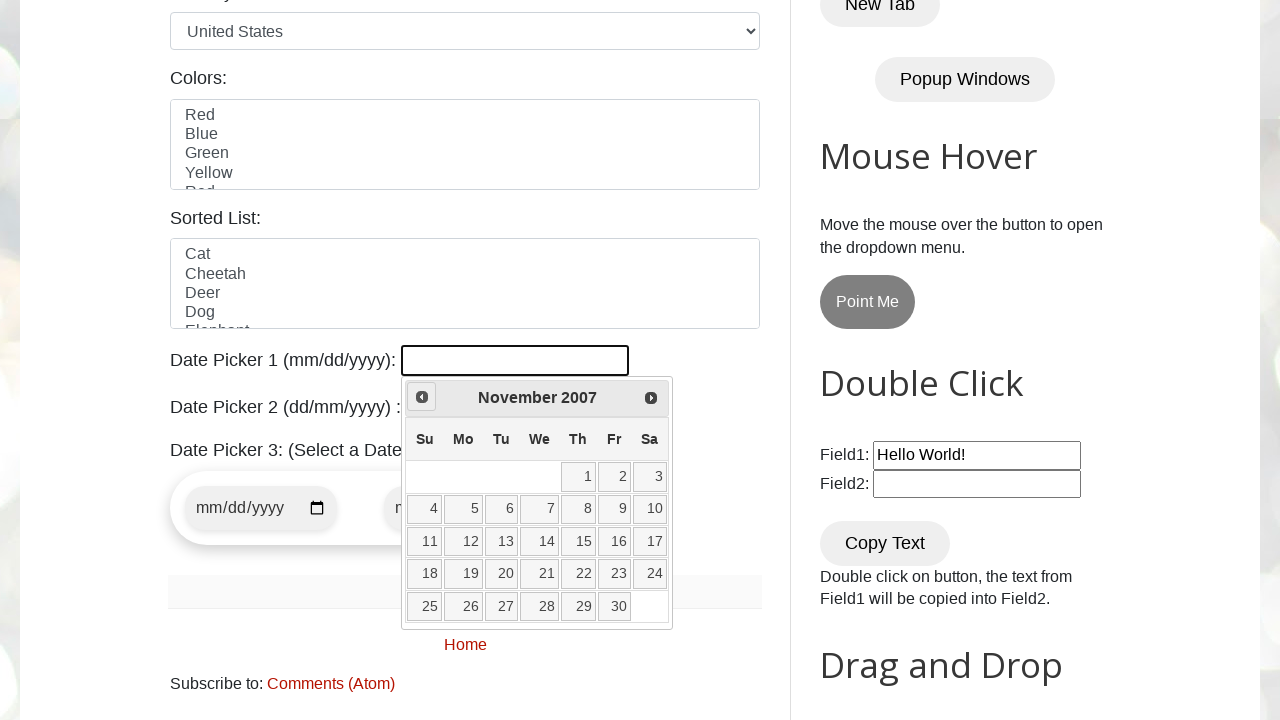

Clicked previous arrow to navigate months (current: November 2007) at (422, 397) on span.ui-icon.ui-icon-circle-triangle-w
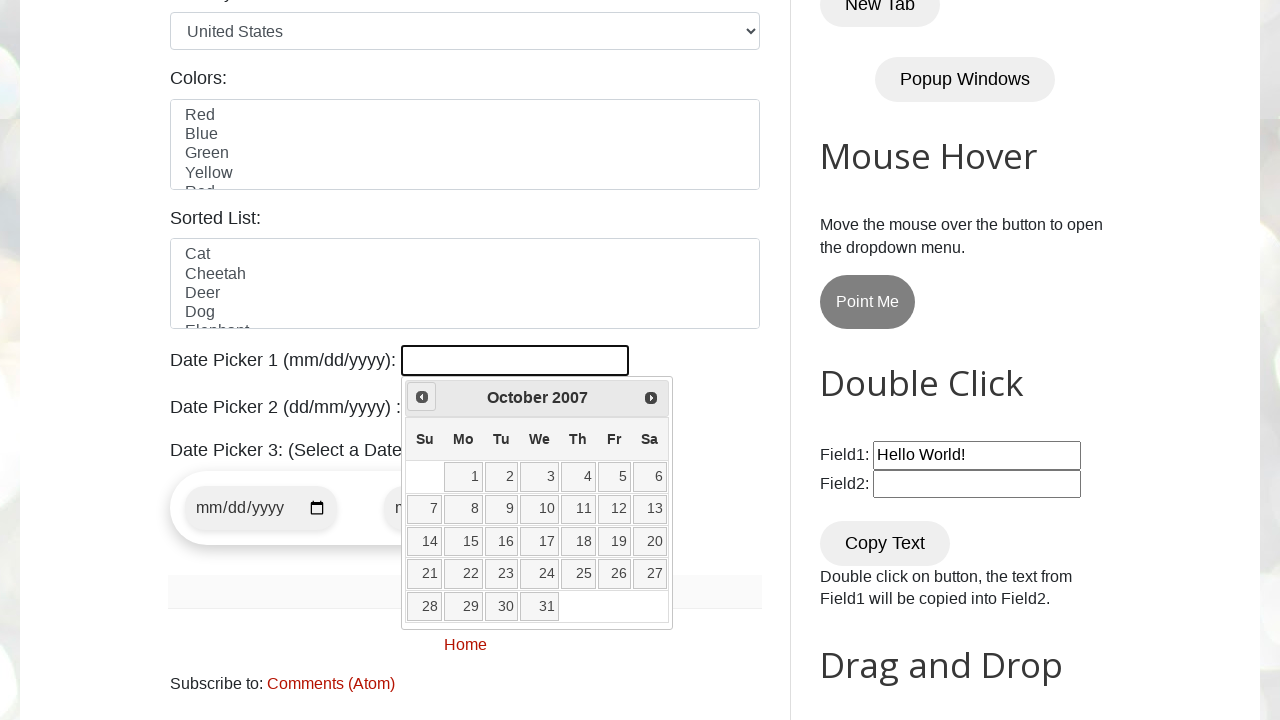

Retrieved current month: October
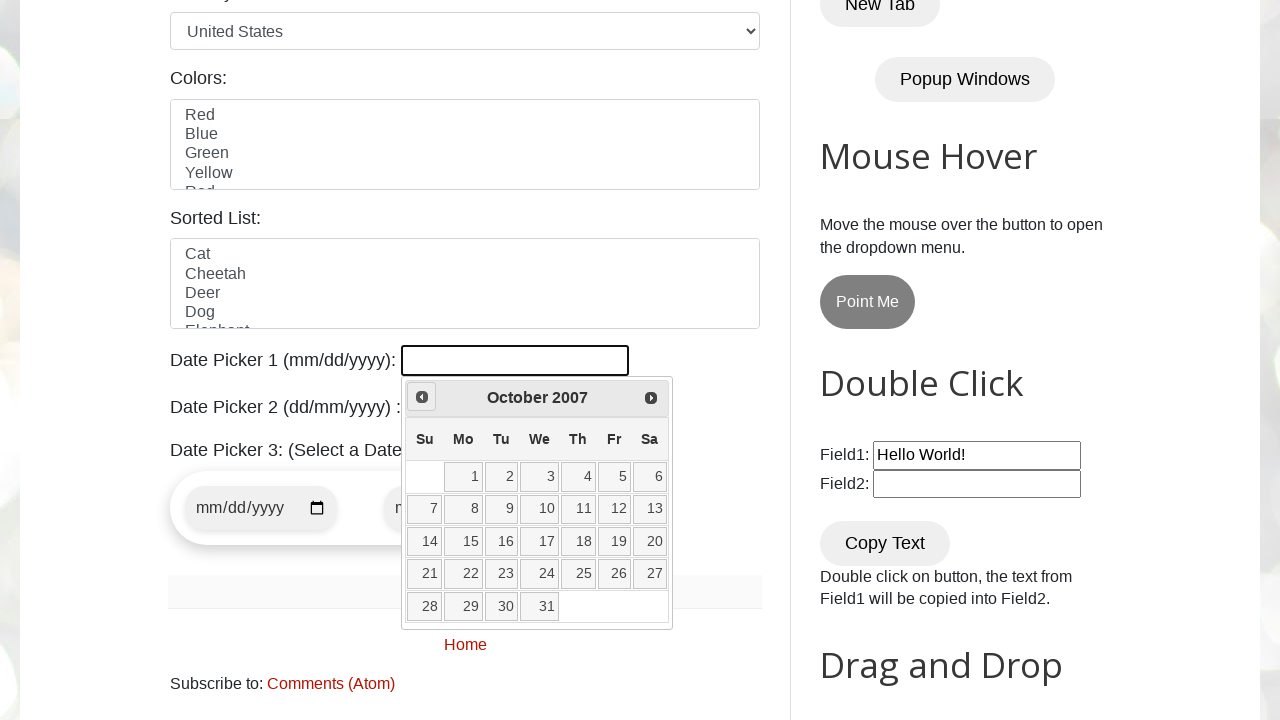

Retrieved current year: 2007
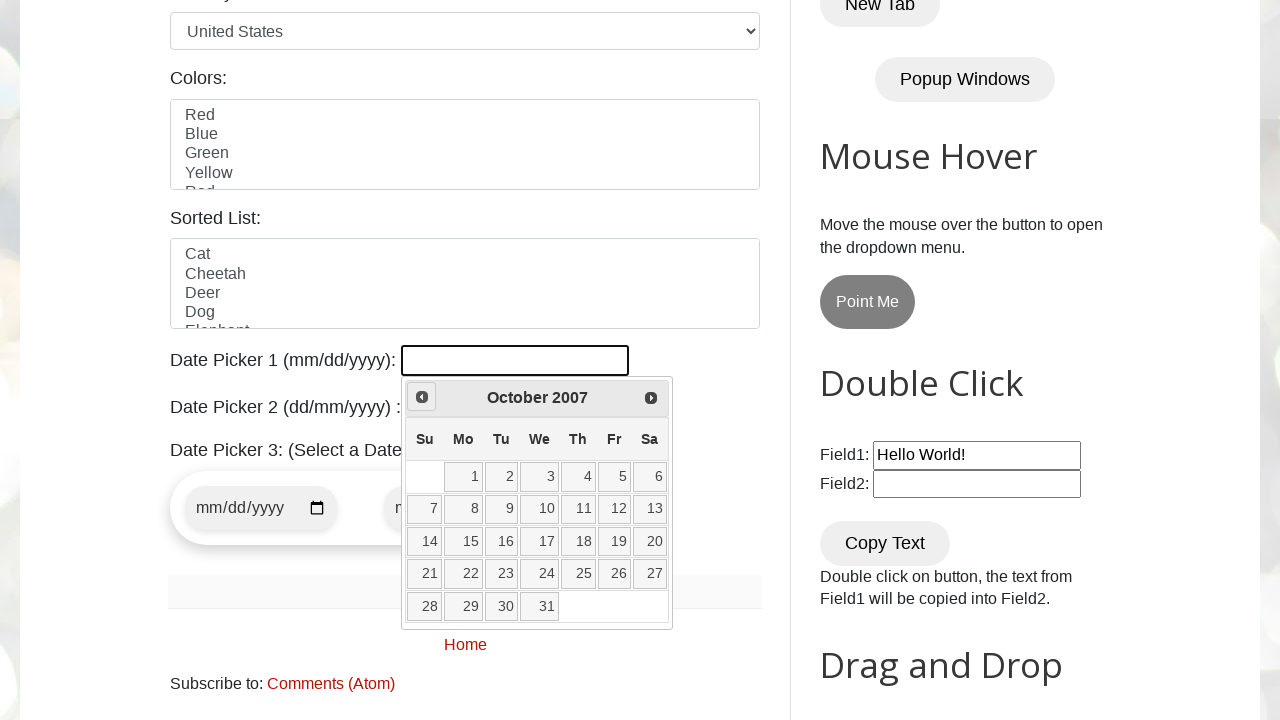

Clicked previous arrow to navigate months (current: October 2007) at (422, 397) on span.ui-icon.ui-icon-circle-triangle-w
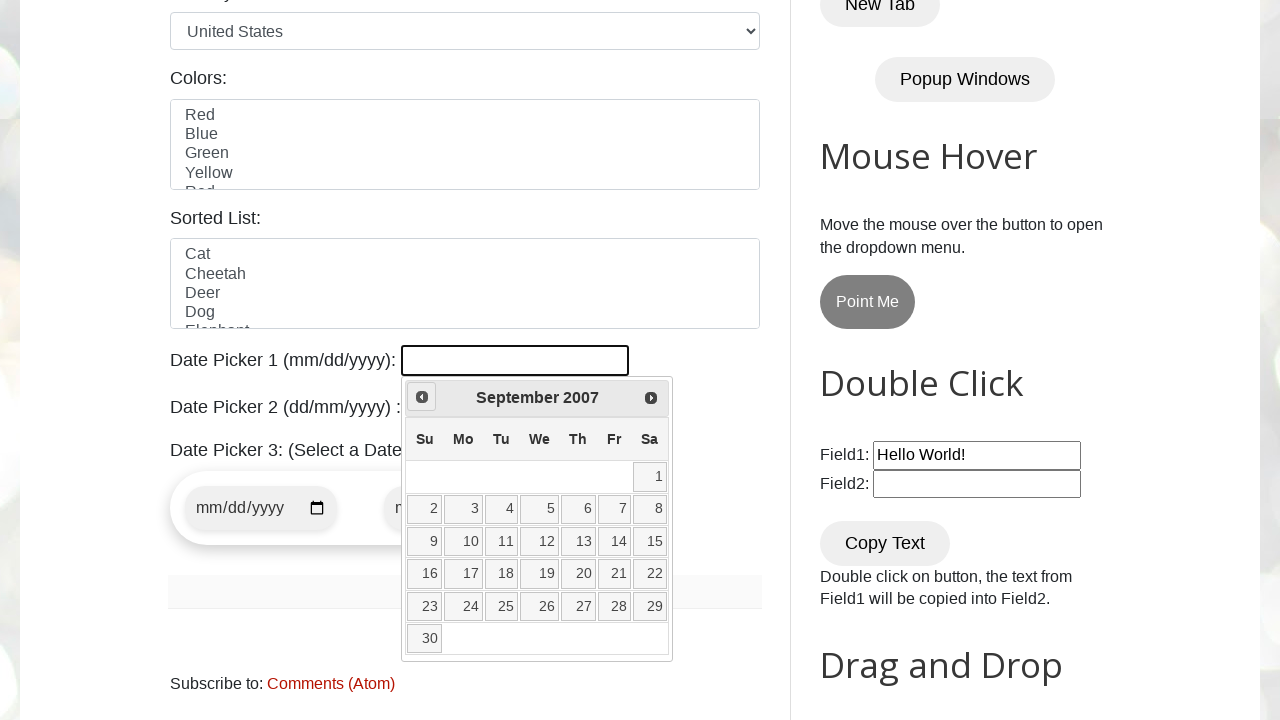

Retrieved current month: September
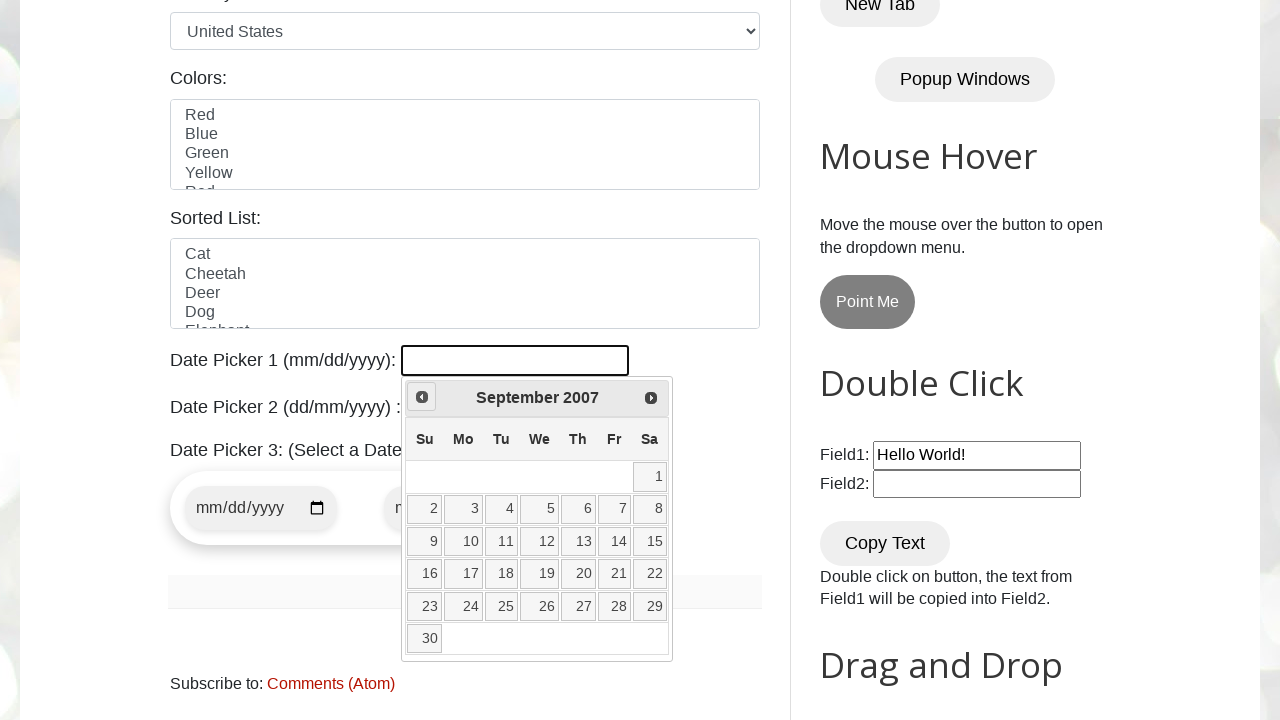

Retrieved current year: 2007
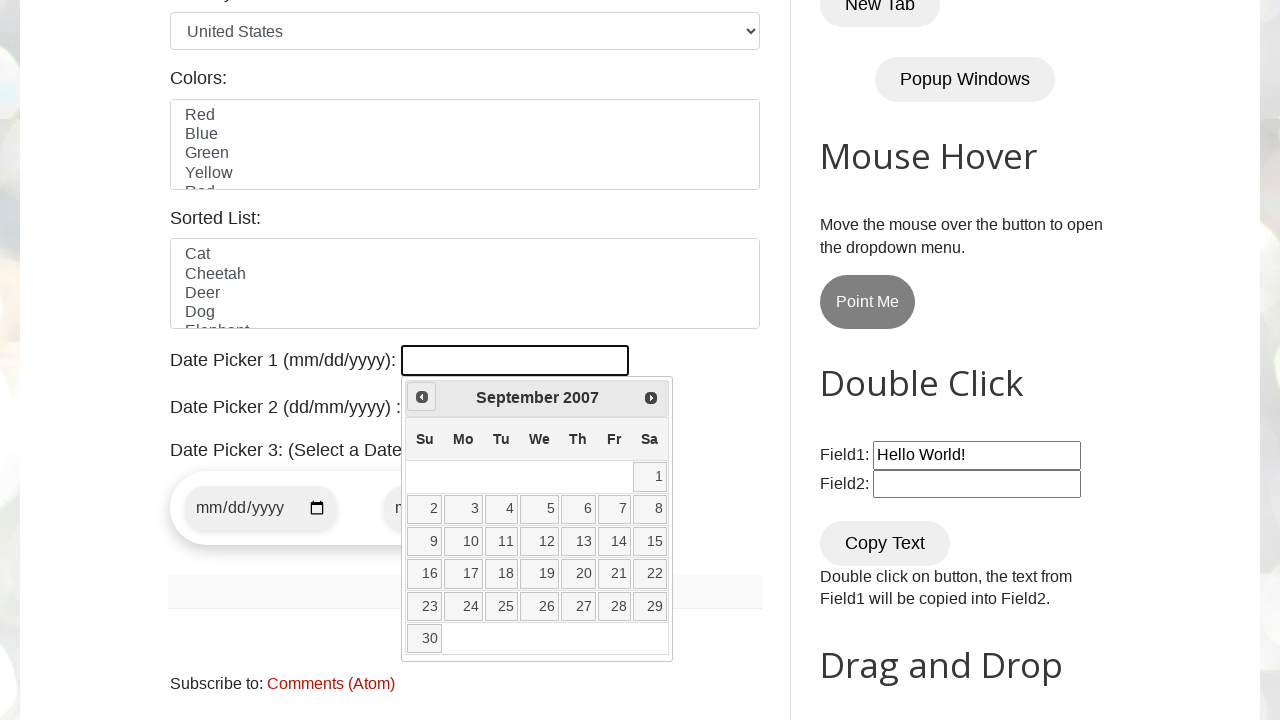

Clicked previous arrow to navigate months (current: September 2007) at (422, 397) on span.ui-icon.ui-icon-circle-triangle-w
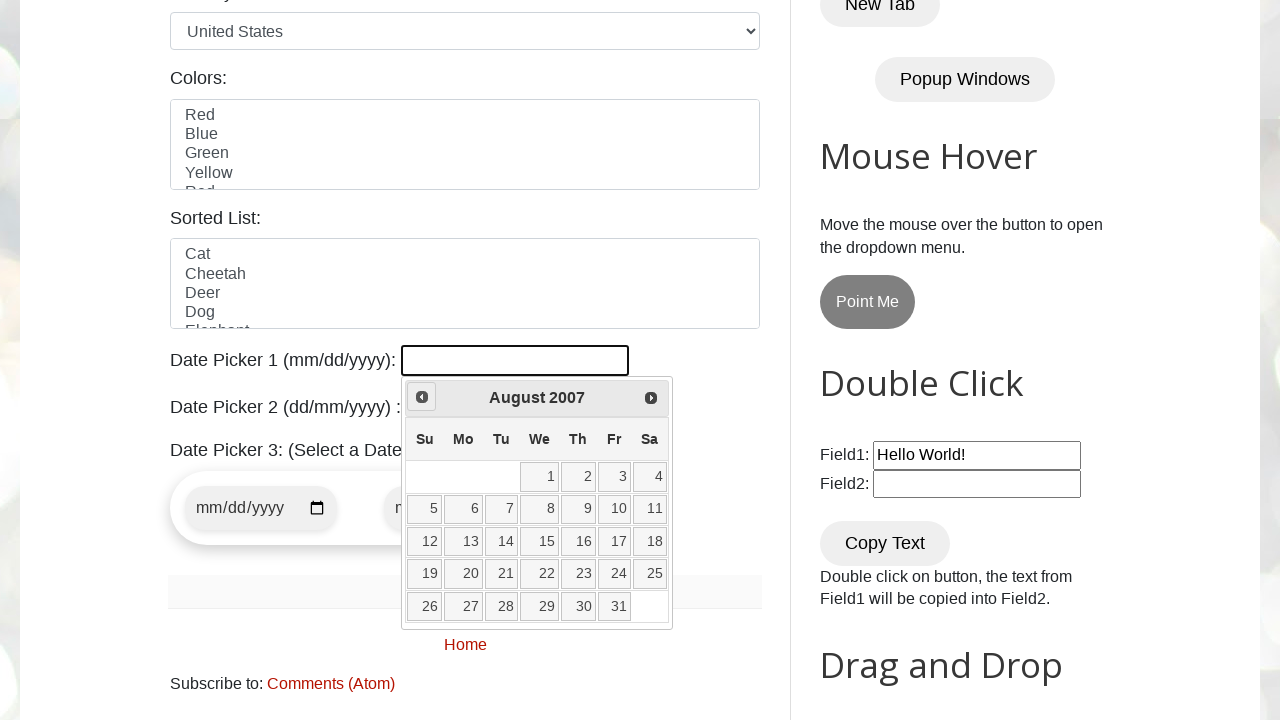

Retrieved current month: August
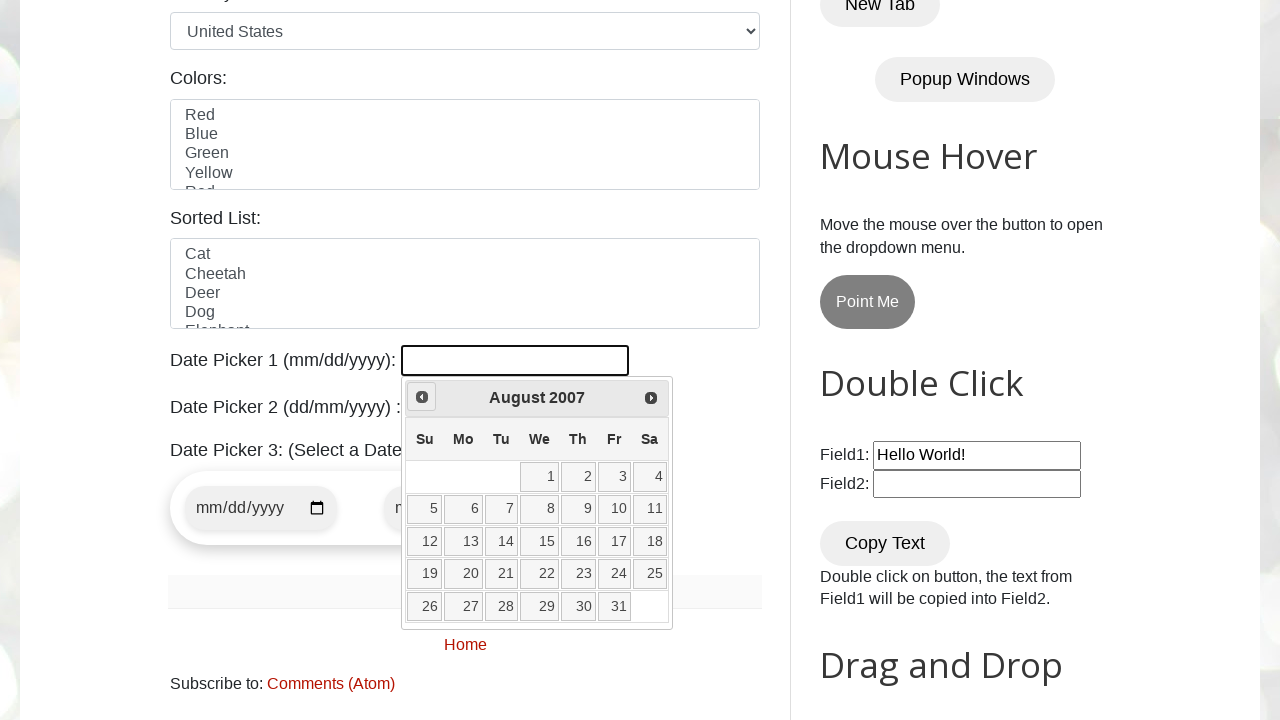

Retrieved current year: 2007
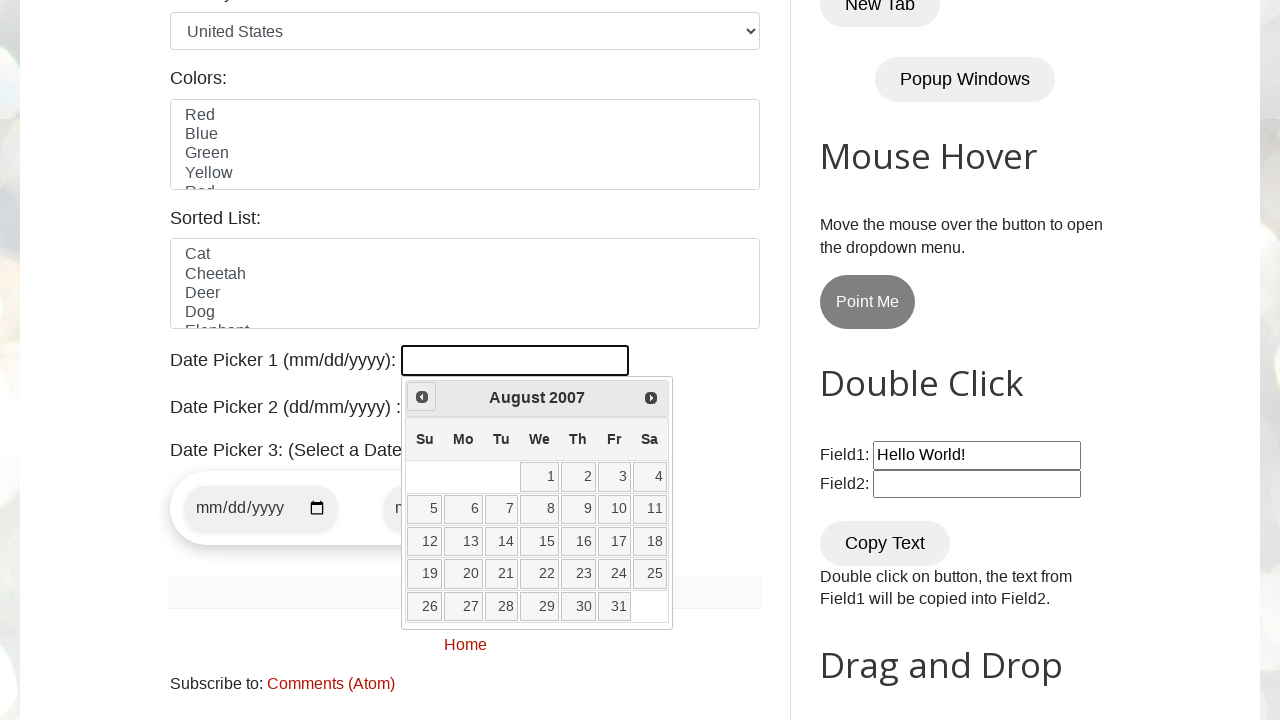

Clicked previous arrow to navigate months (current: August 2007) at (422, 397) on span.ui-icon.ui-icon-circle-triangle-w
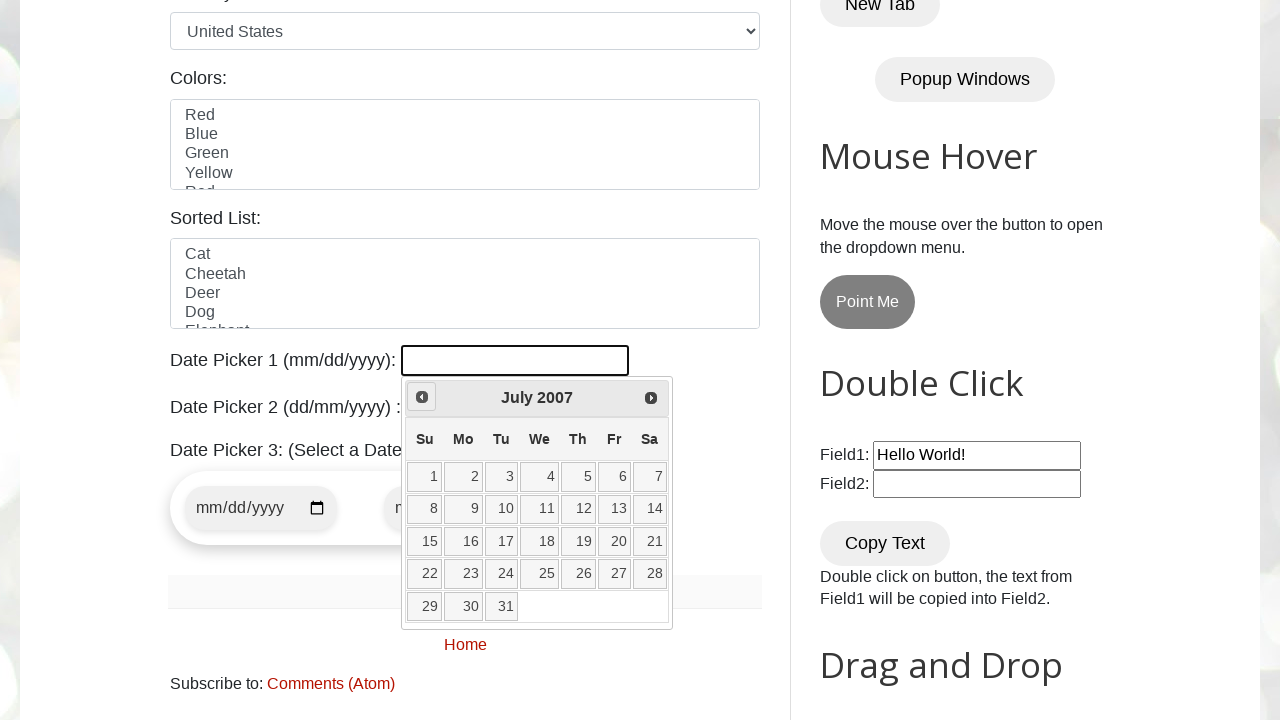

Retrieved current month: July
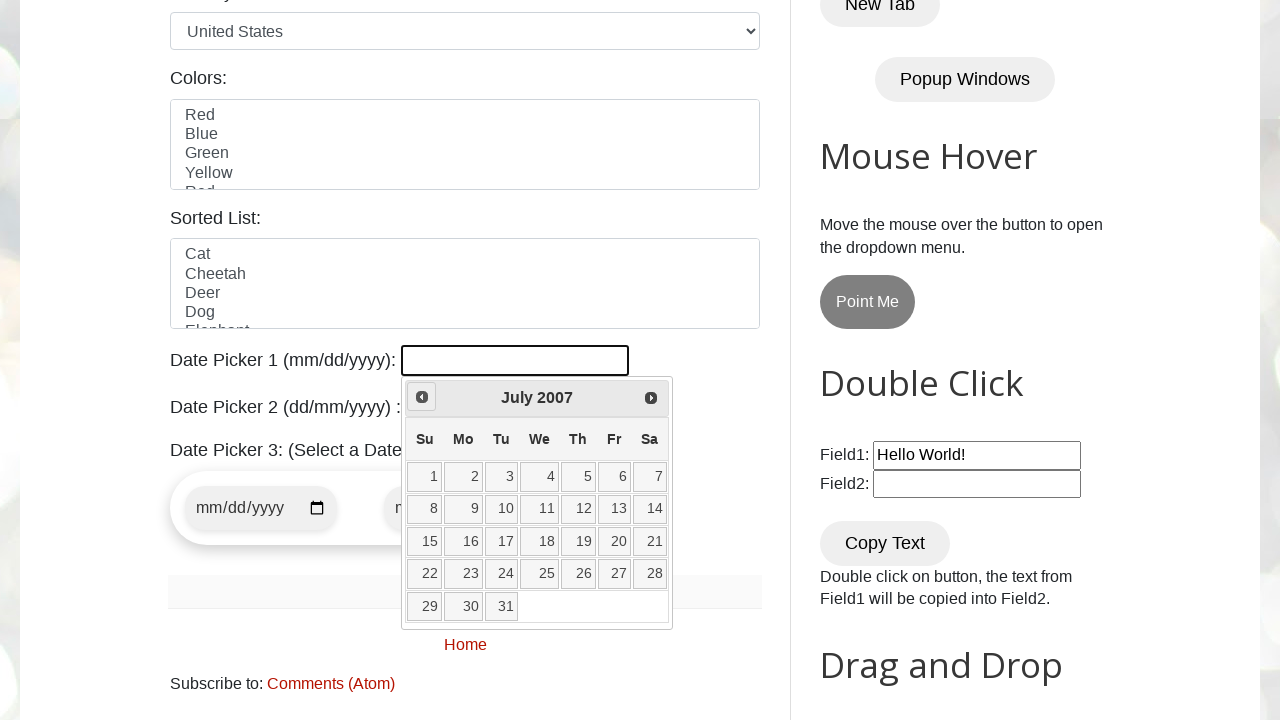

Retrieved current year: 2007
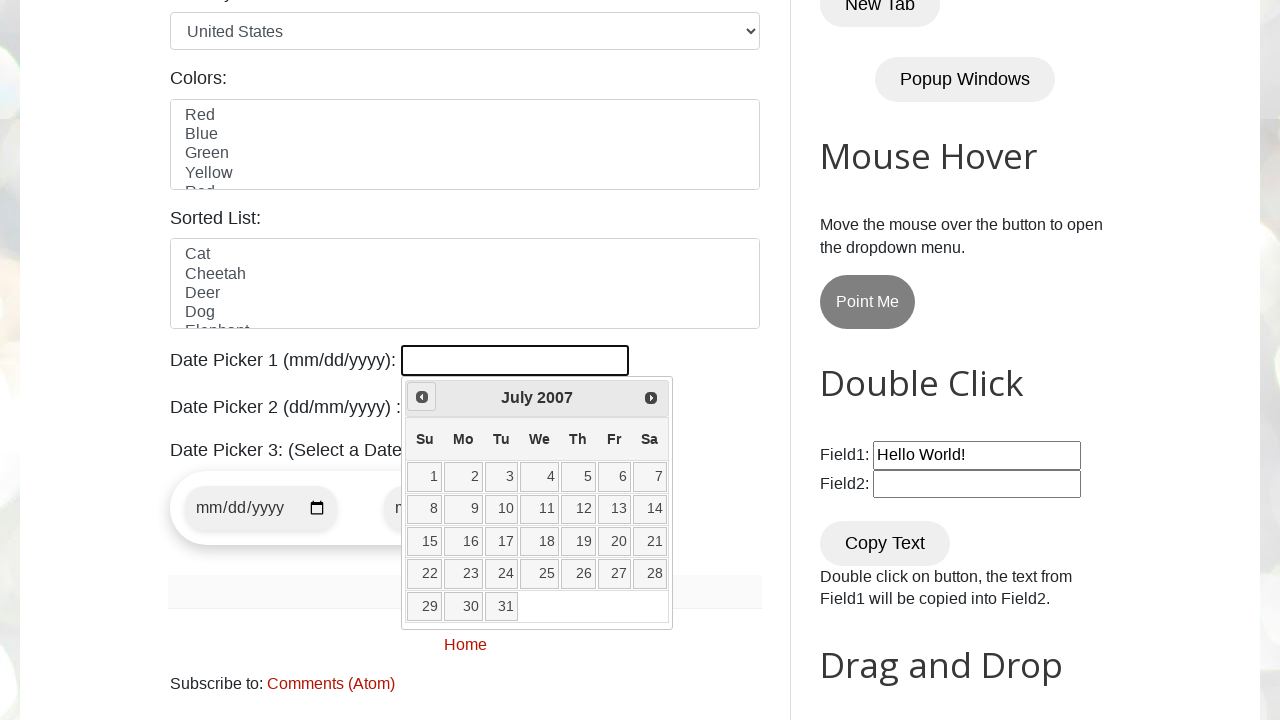

Clicked previous arrow to navigate months (current: July 2007) at (422, 397) on span.ui-icon.ui-icon-circle-triangle-w
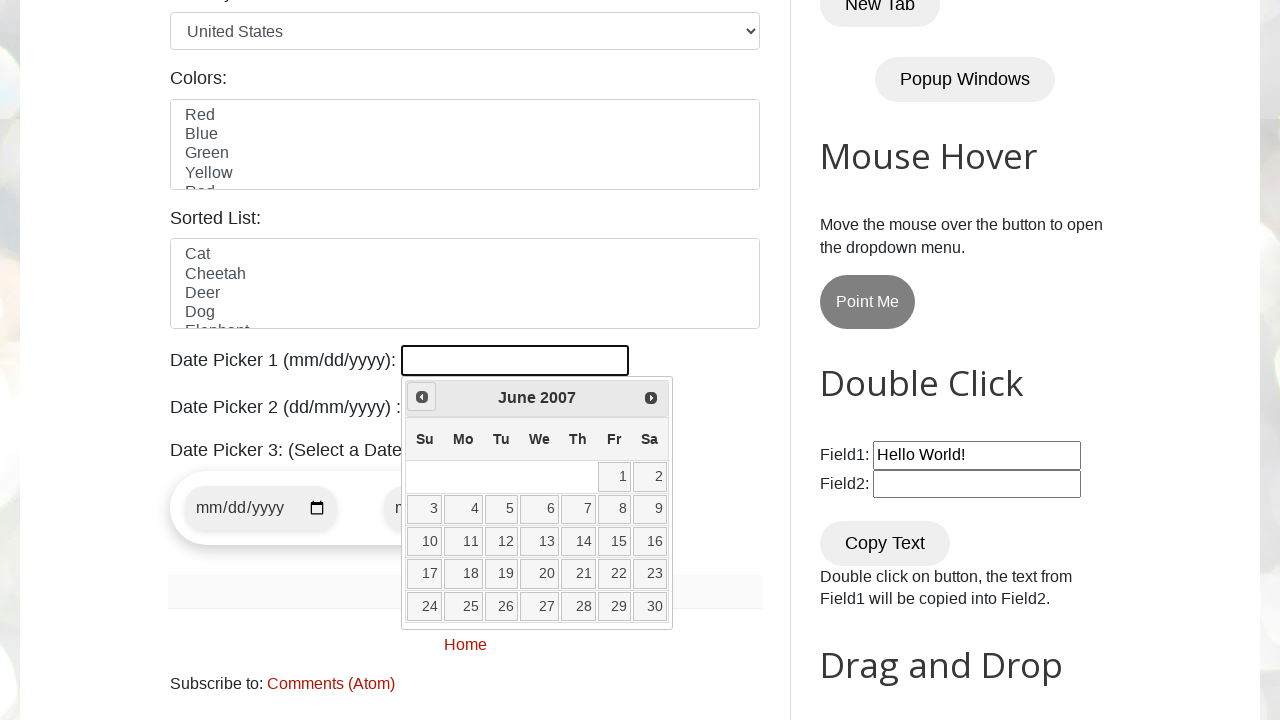

Retrieved current month: June
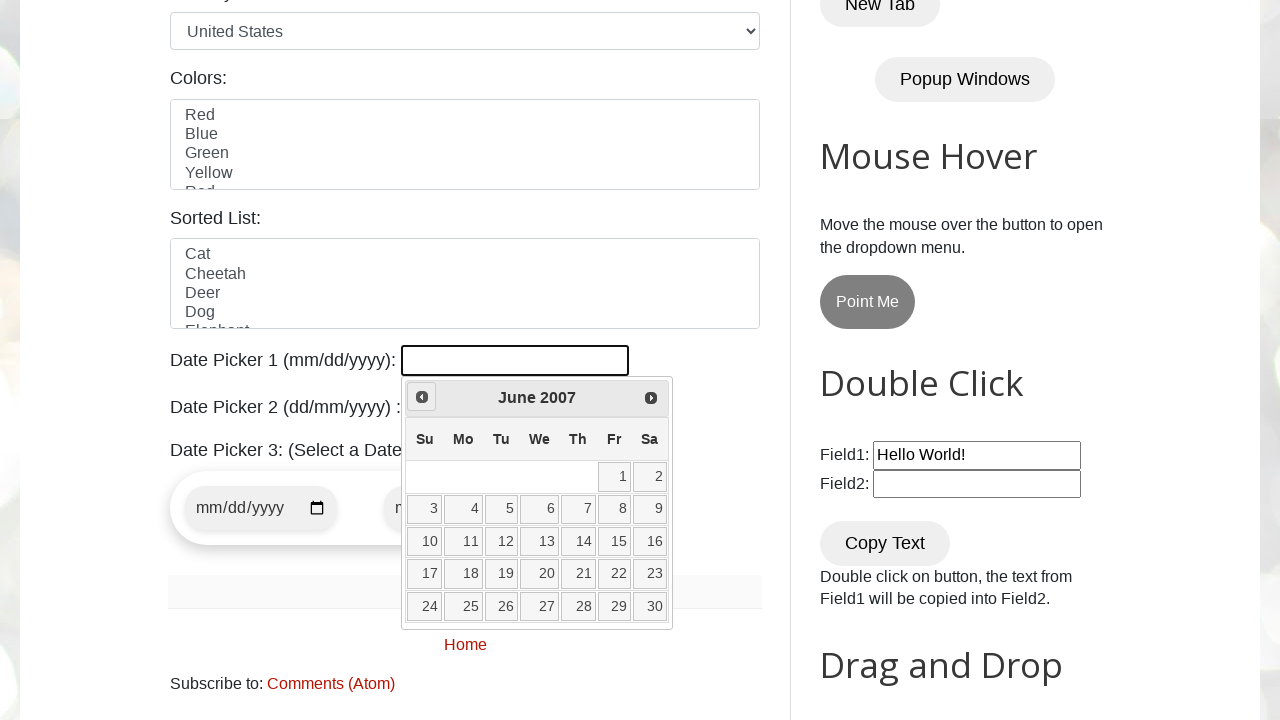

Retrieved current year: 2007
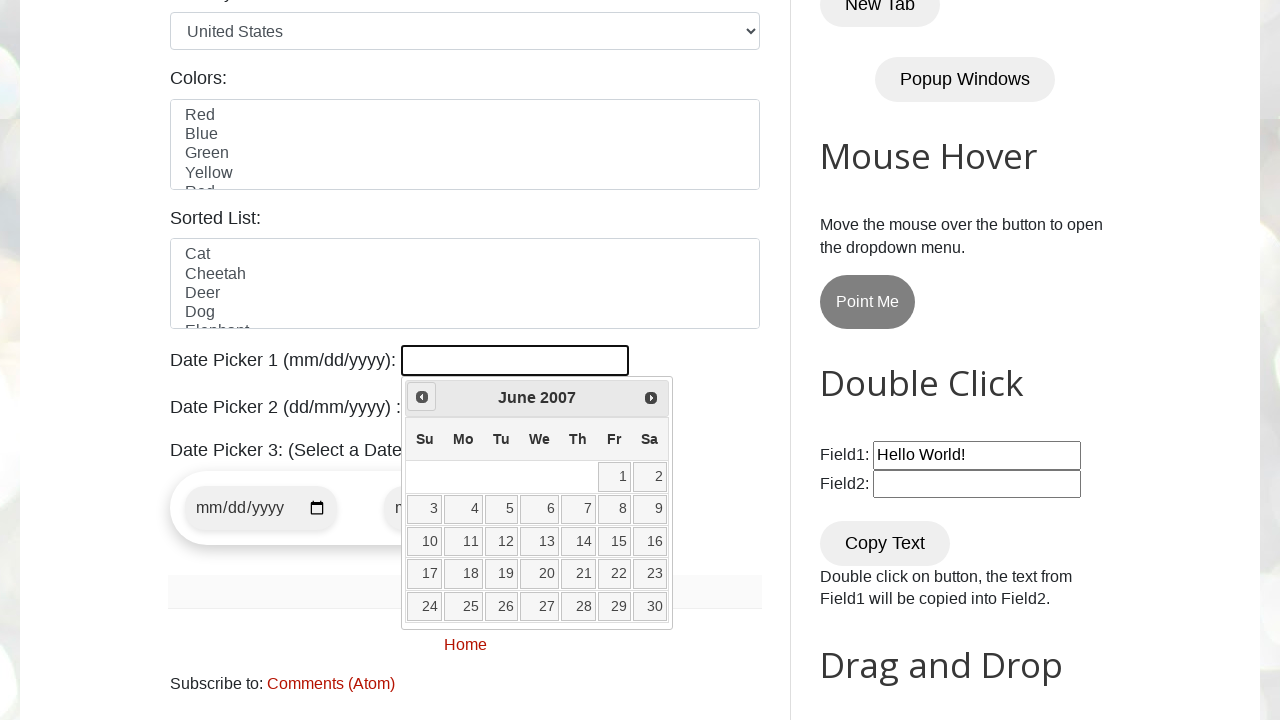

Clicked previous arrow to navigate months (current: June 2007) at (422, 397) on span.ui-icon.ui-icon-circle-triangle-w
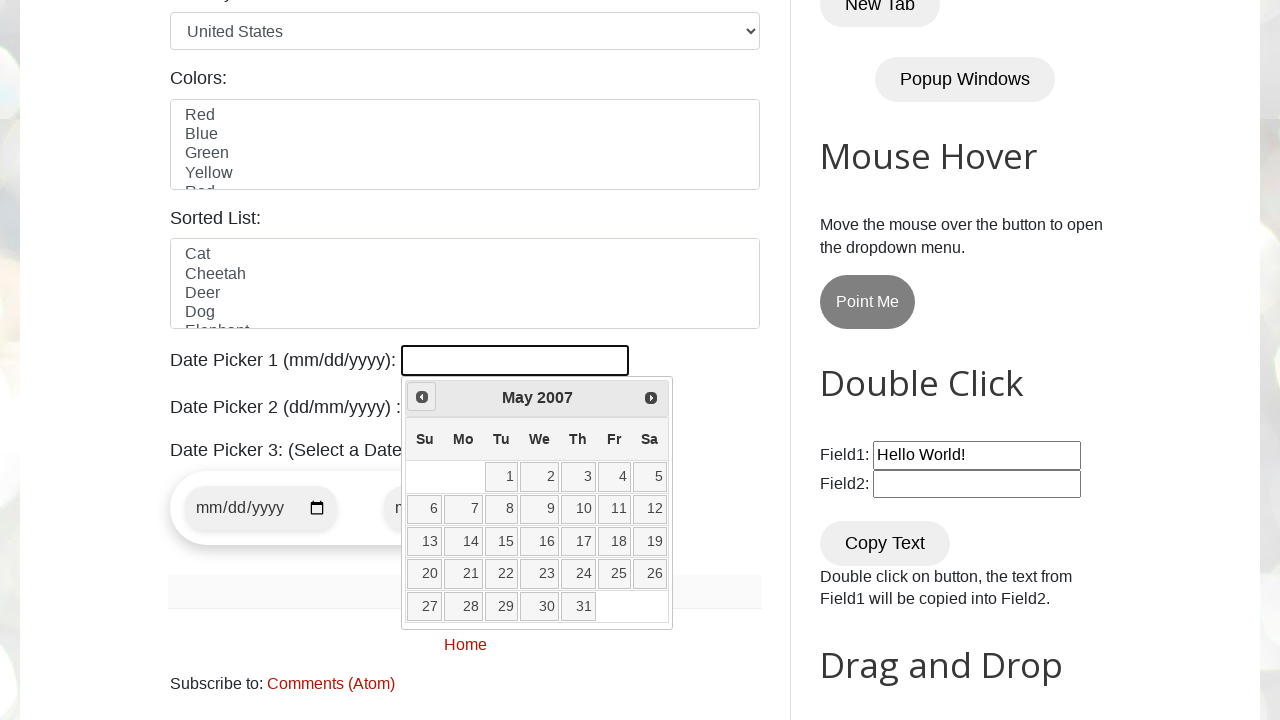

Retrieved current month: May
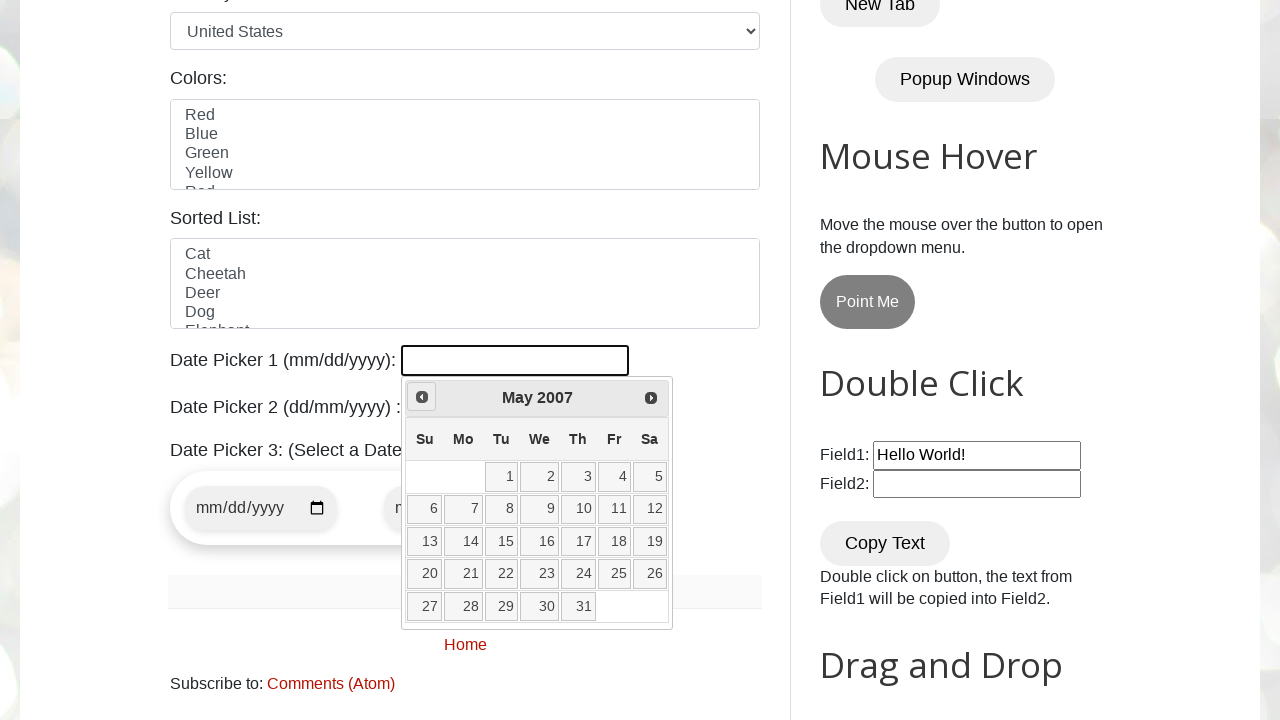

Retrieved current year: 2007
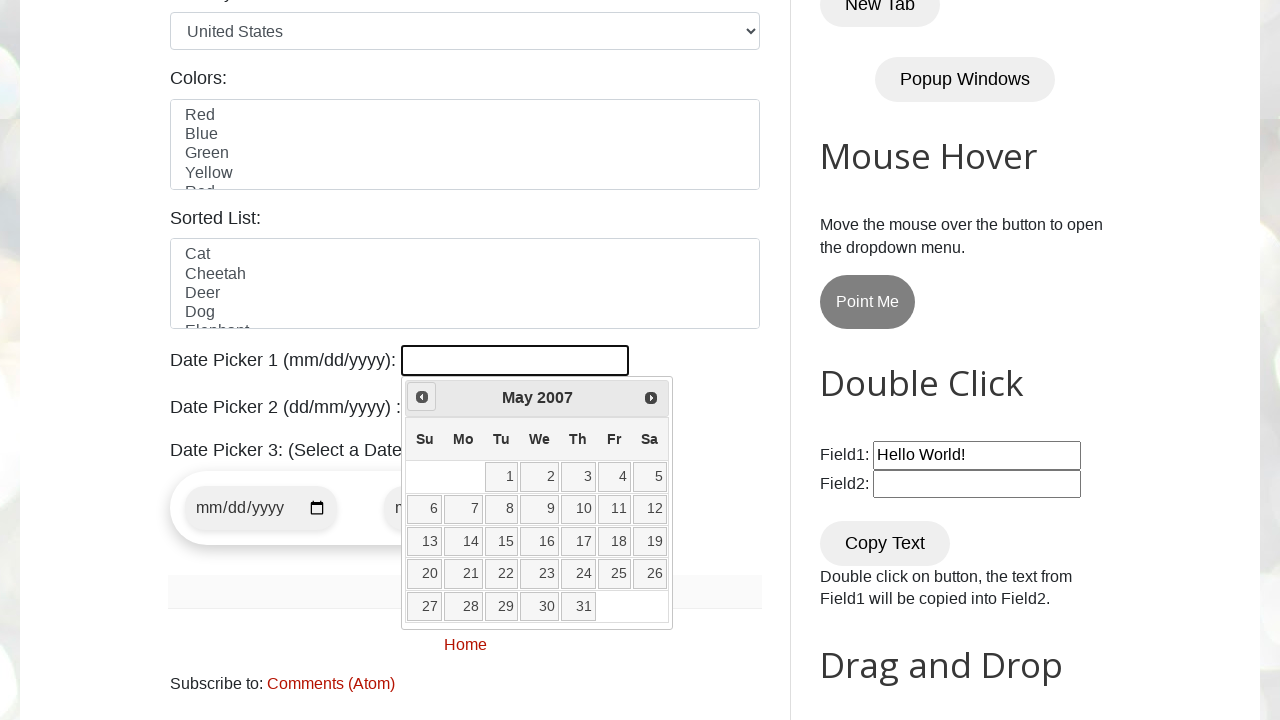

Clicked previous arrow to navigate months (current: May 2007) at (422, 397) on span.ui-icon.ui-icon-circle-triangle-w
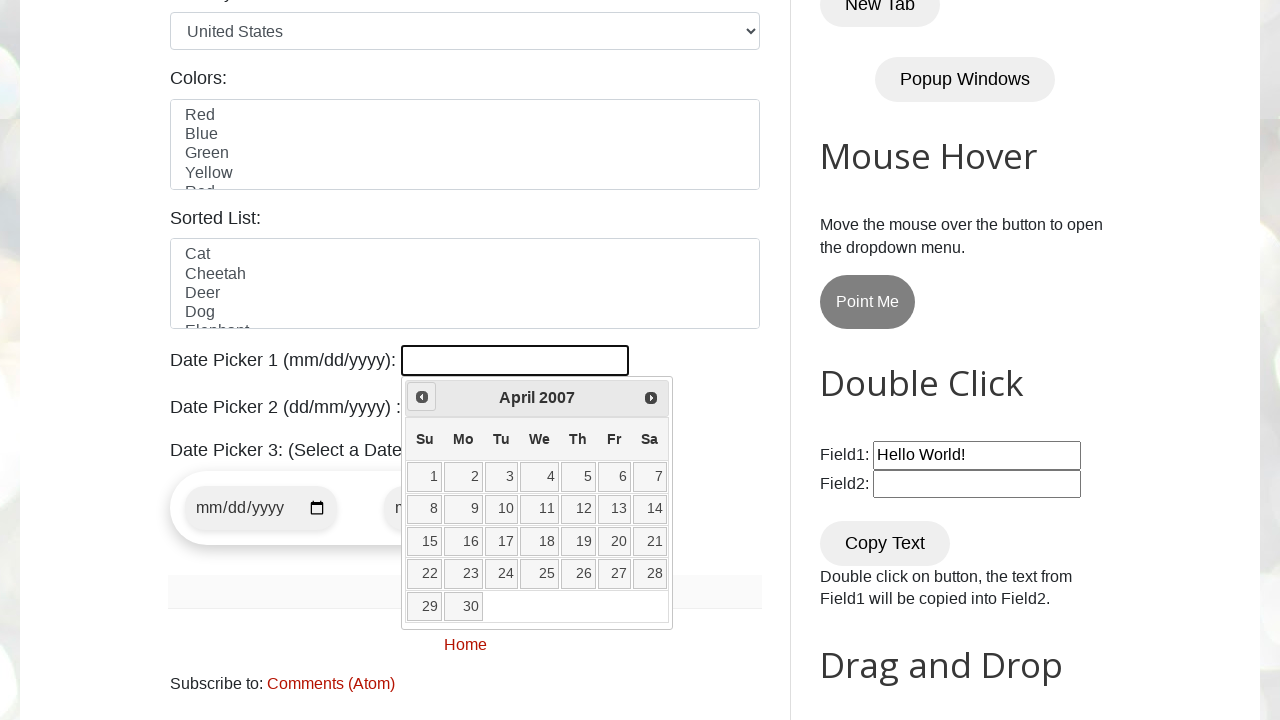

Retrieved current month: April
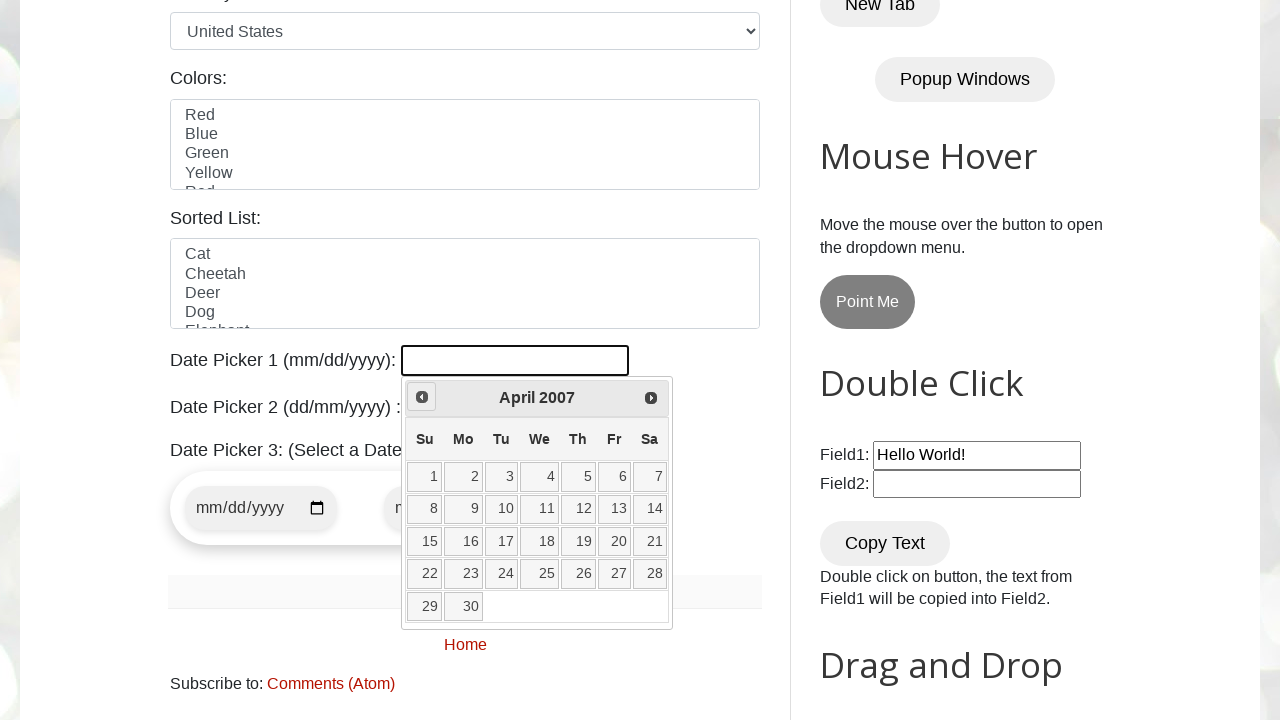

Retrieved current year: 2007
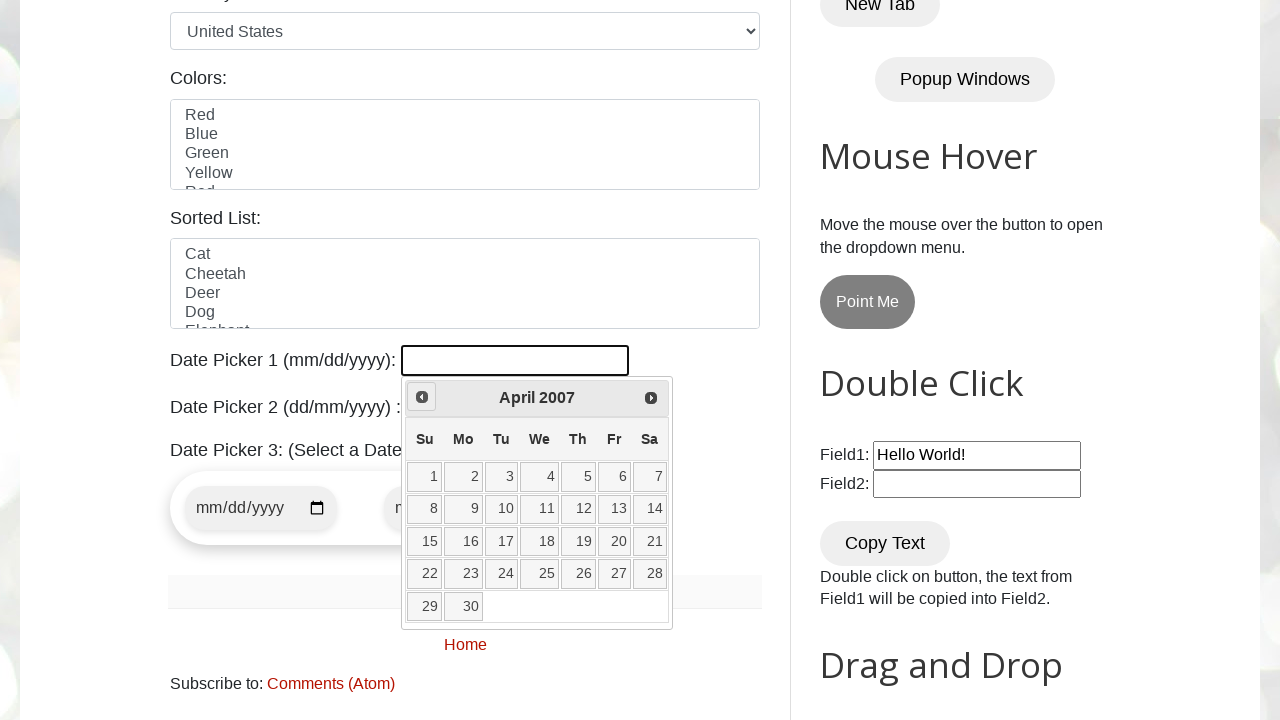

Clicked previous arrow to navigate months (current: April 2007) at (422, 397) on span.ui-icon.ui-icon-circle-triangle-w
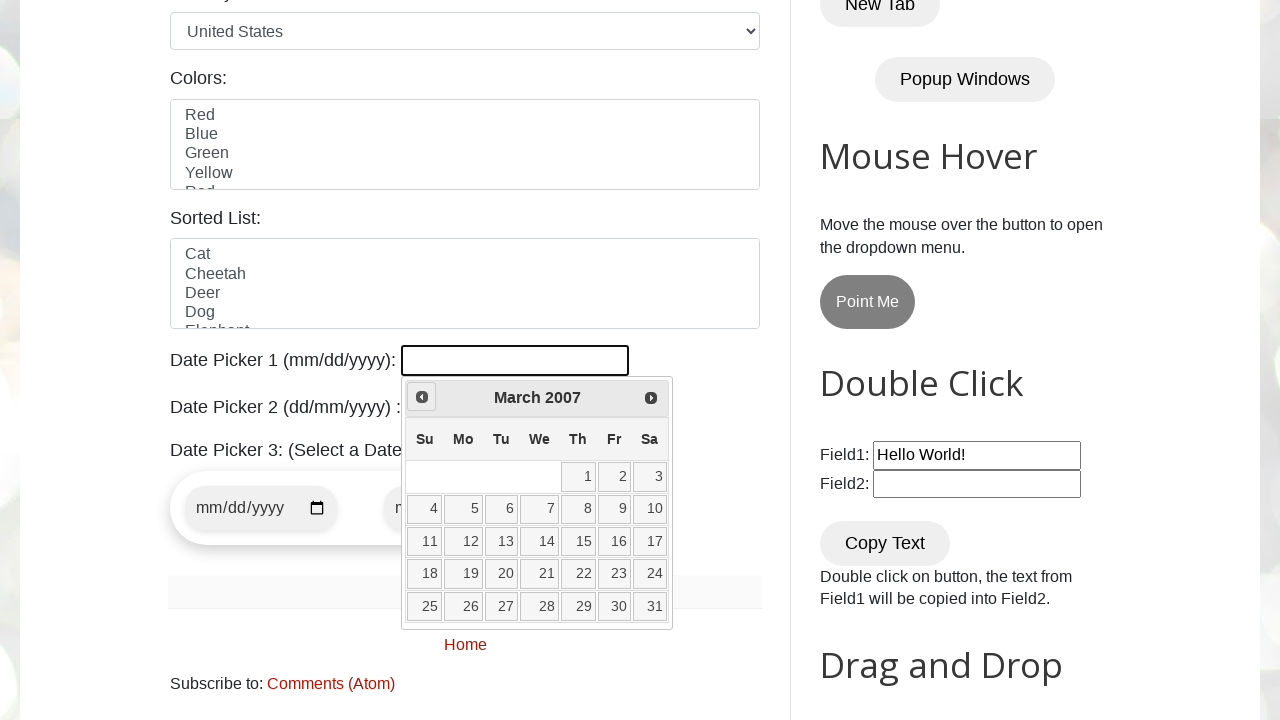

Retrieved current month: March
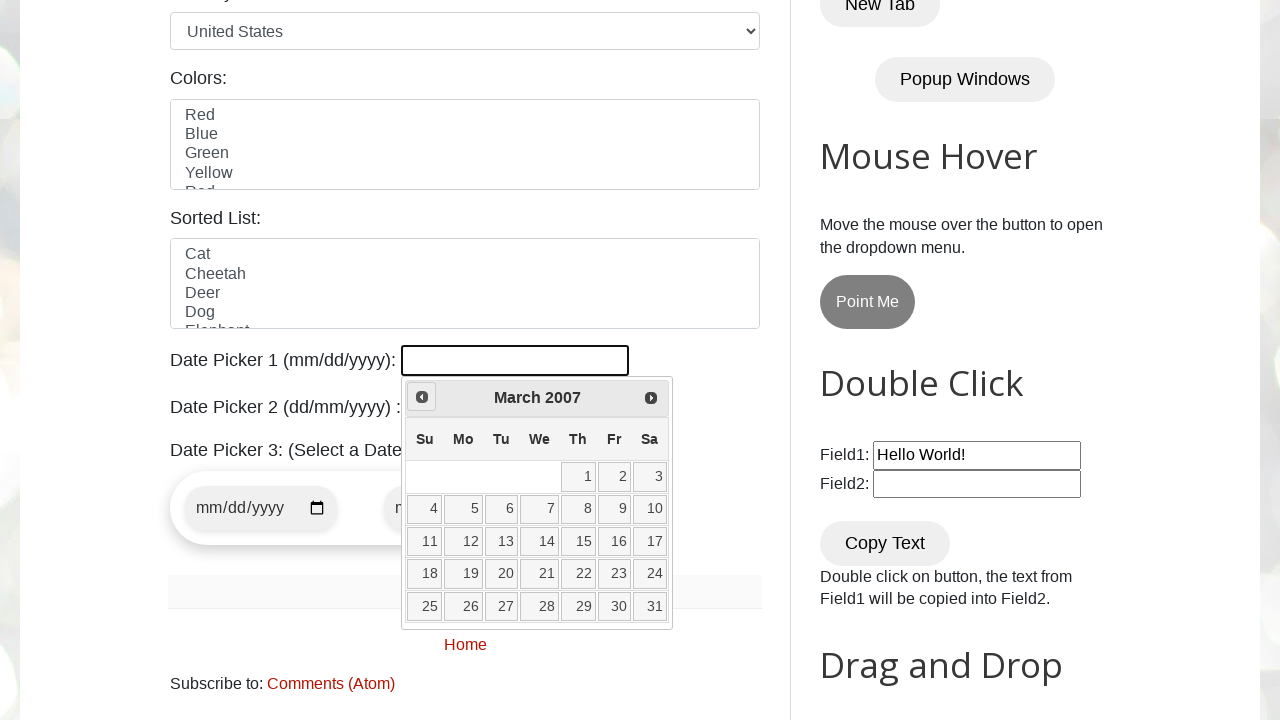

Retrieved current year: 2007
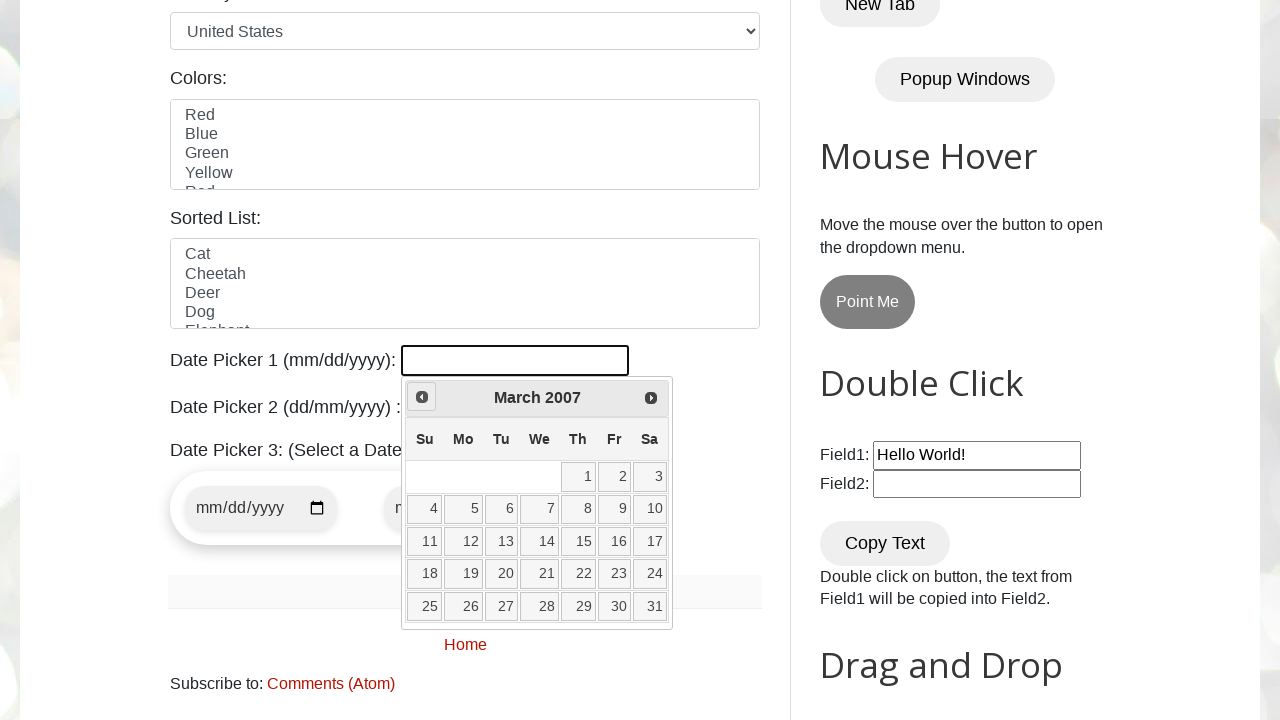

Clicked previous arrow to navigate months (current: March 2007) at (422, 397) on span.ui-icon.ui-icon-circle-triangle-w
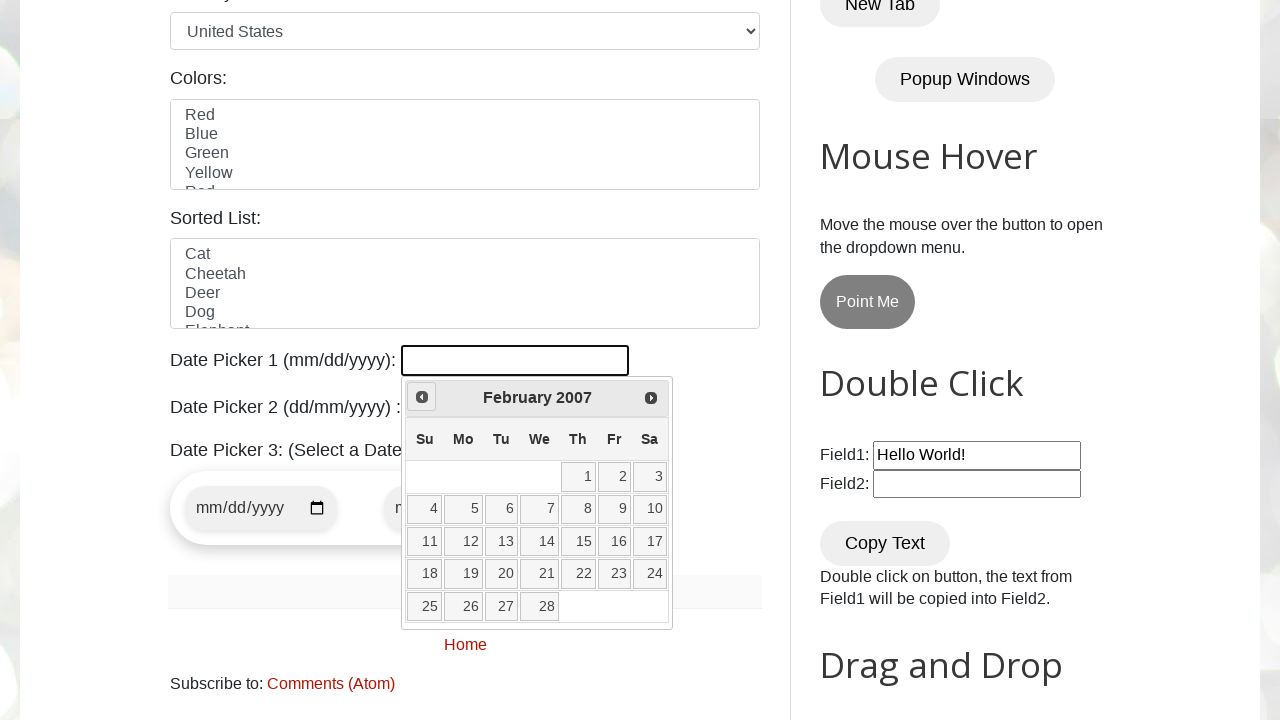

Retrieved current month: February
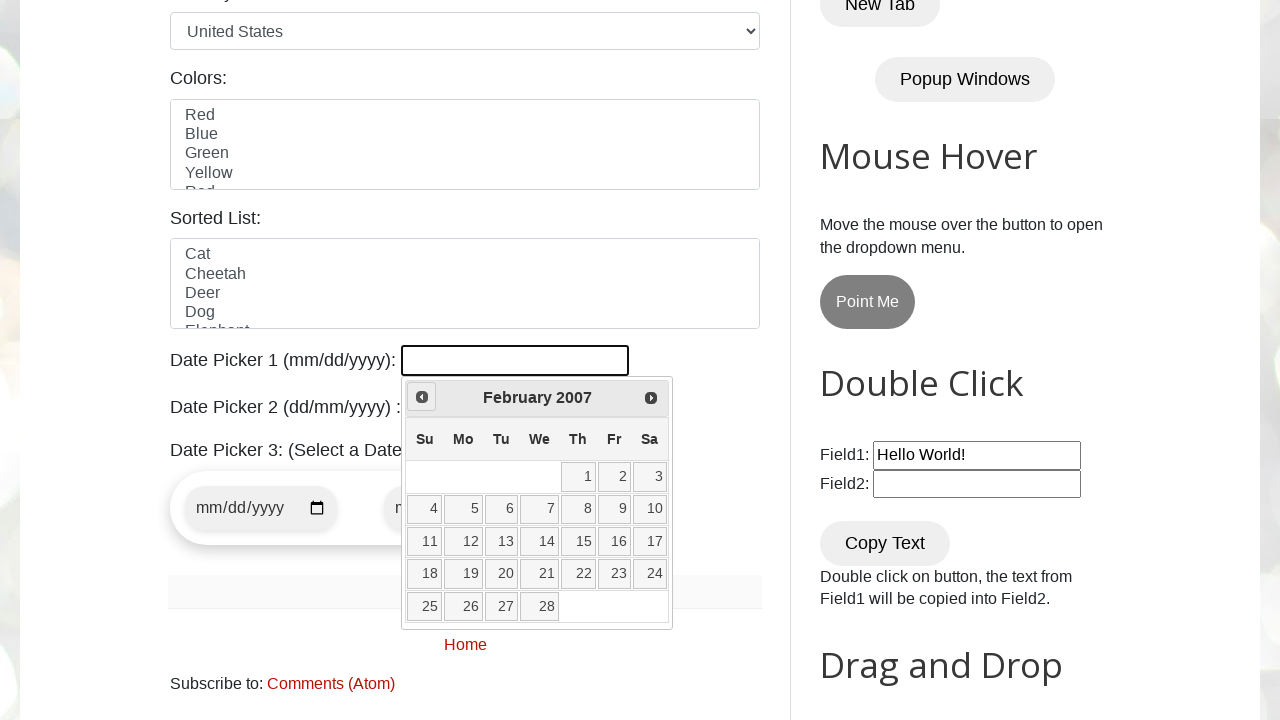

Retrieved current year: 2007
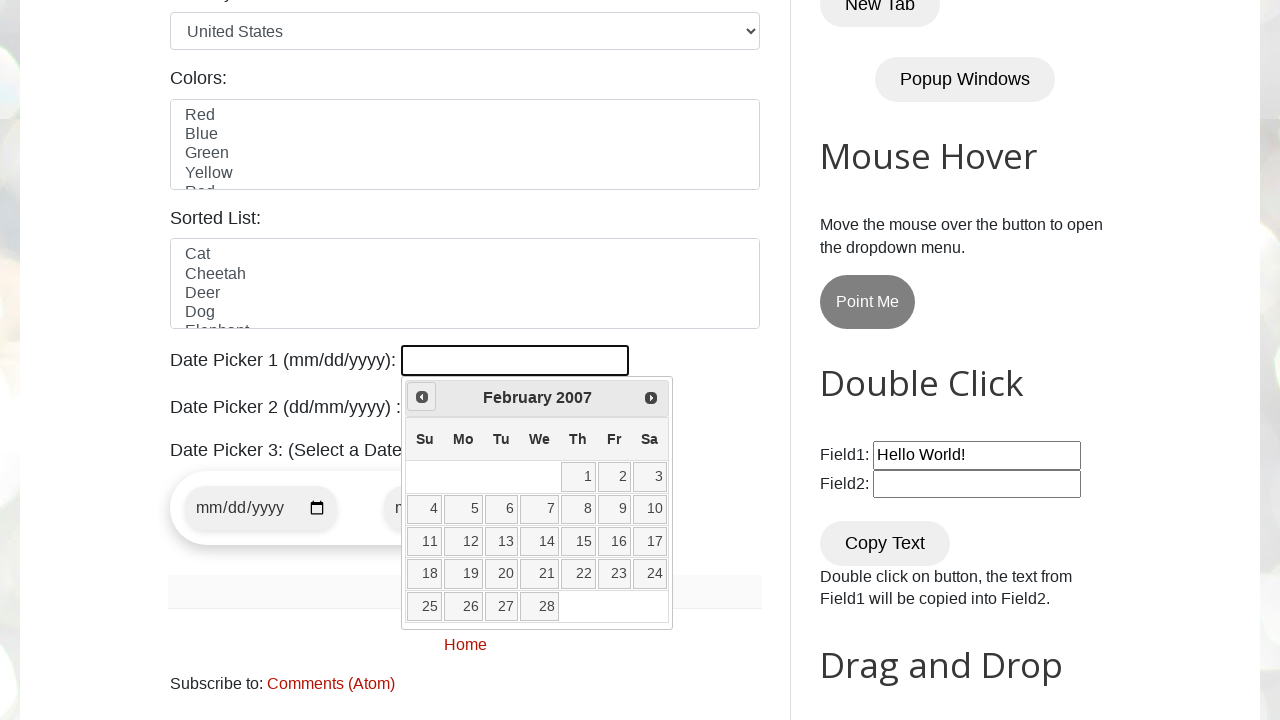

Clicked previous arrow to navigate months (current: February 2007) at (422, 397) on span.ui-icon.ui-icon-circle-triangle-w
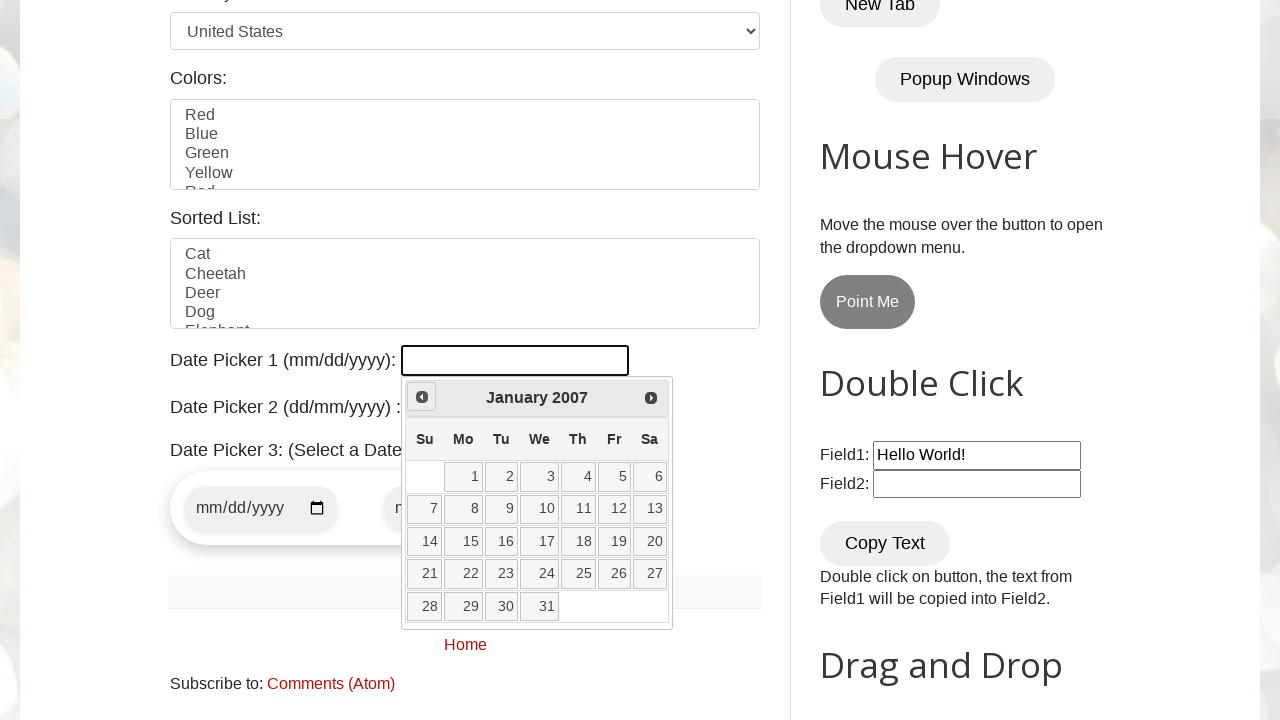

Retrieved current month: January
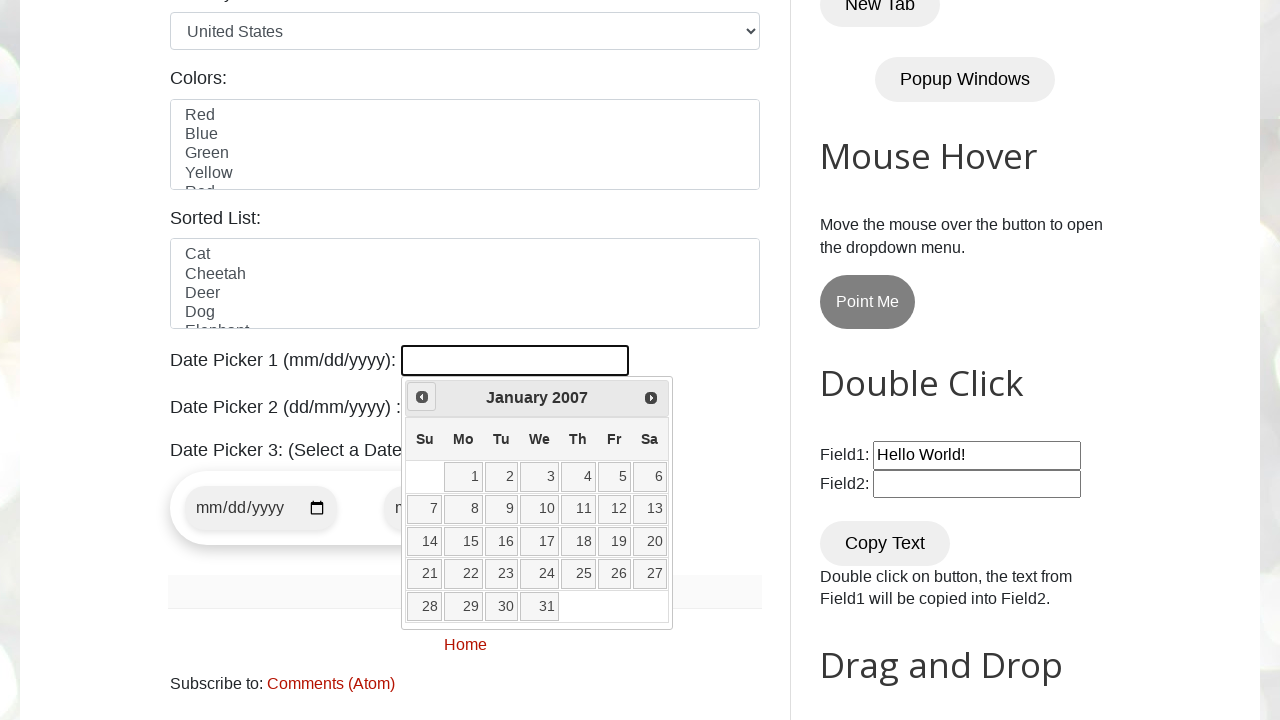

Retrieved current year: 2007
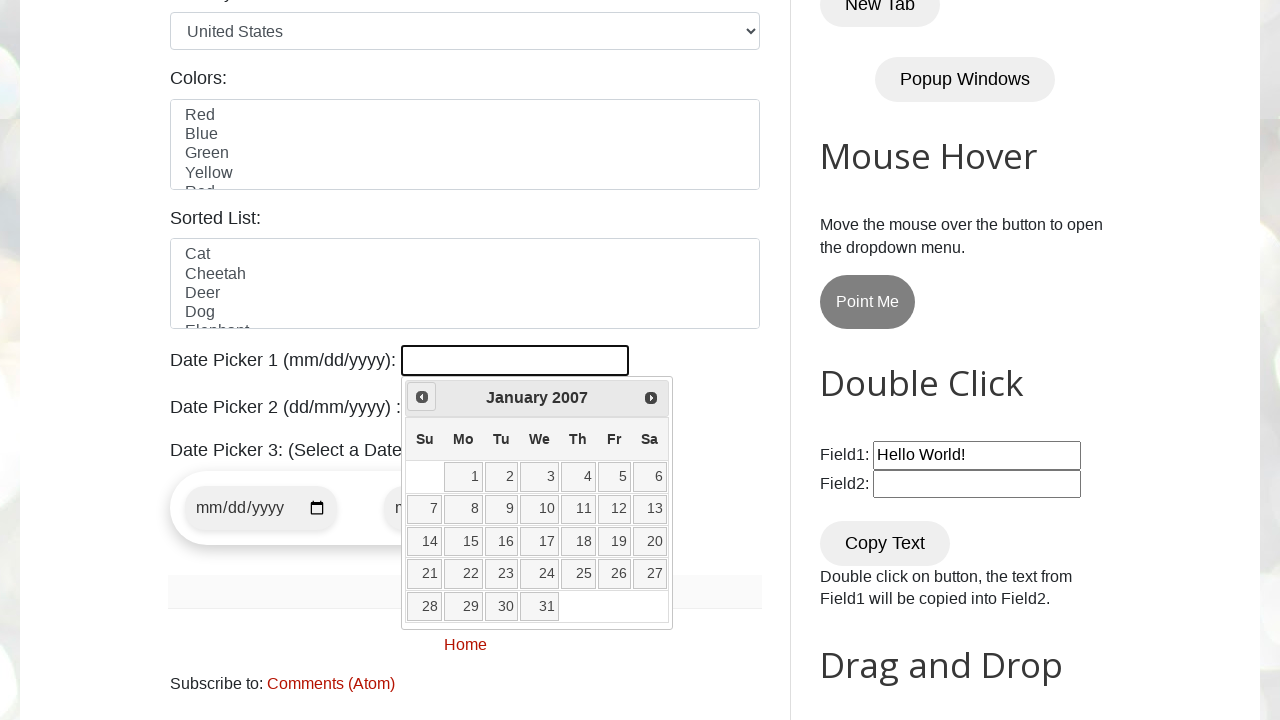

Clicked previous arrow to navigate months (current: January 2007) at (422, 397) on span.ui-icon.ui-icon-circle-triangle-w
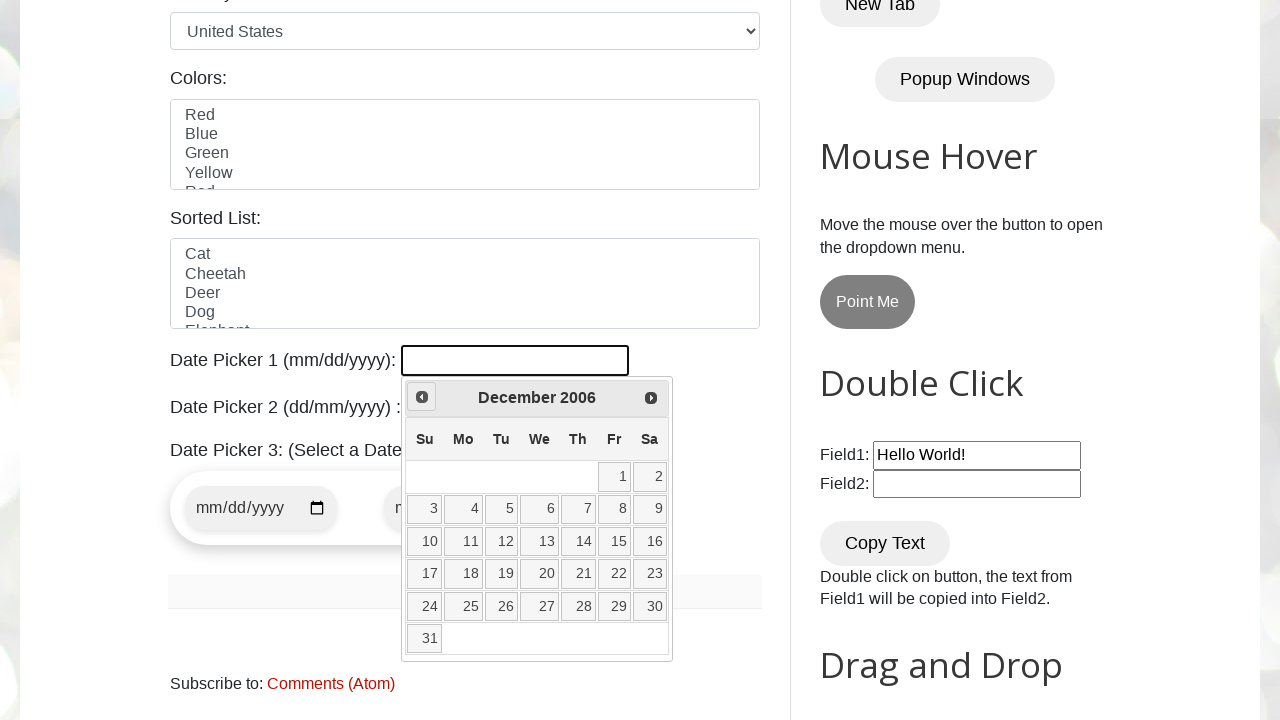

Retrieved current month: December
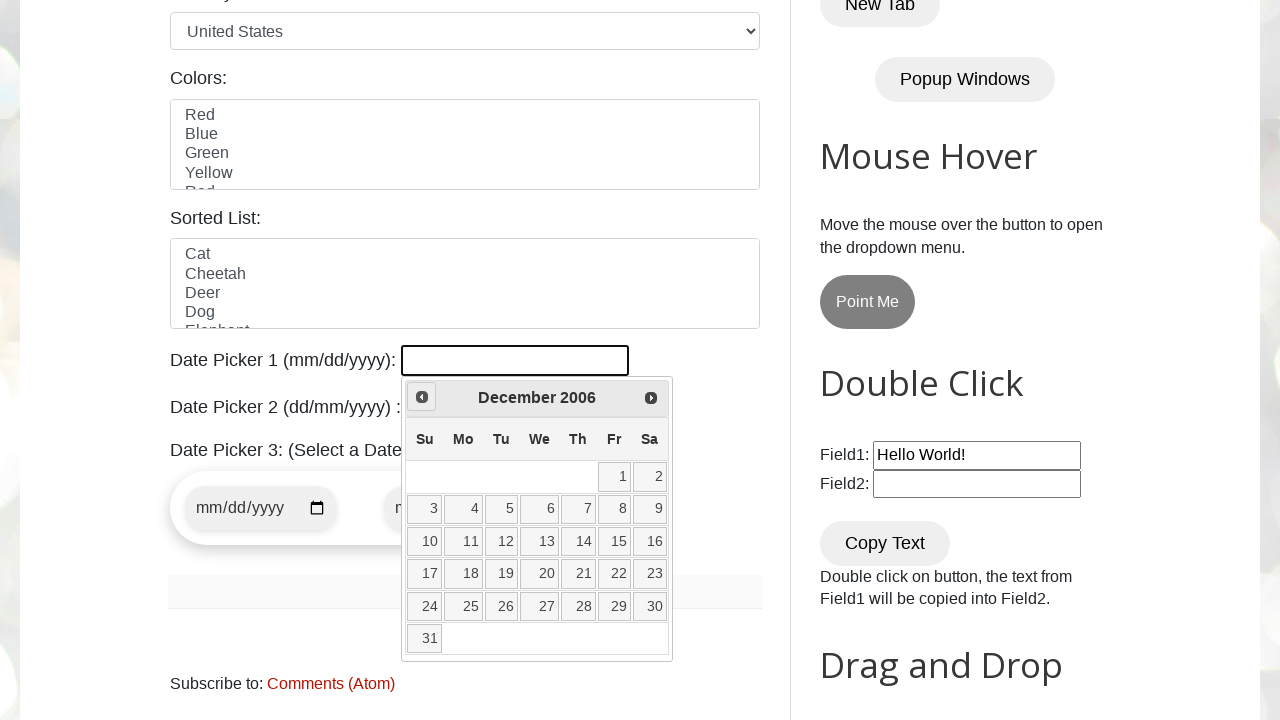

Retrieved current year: 2006
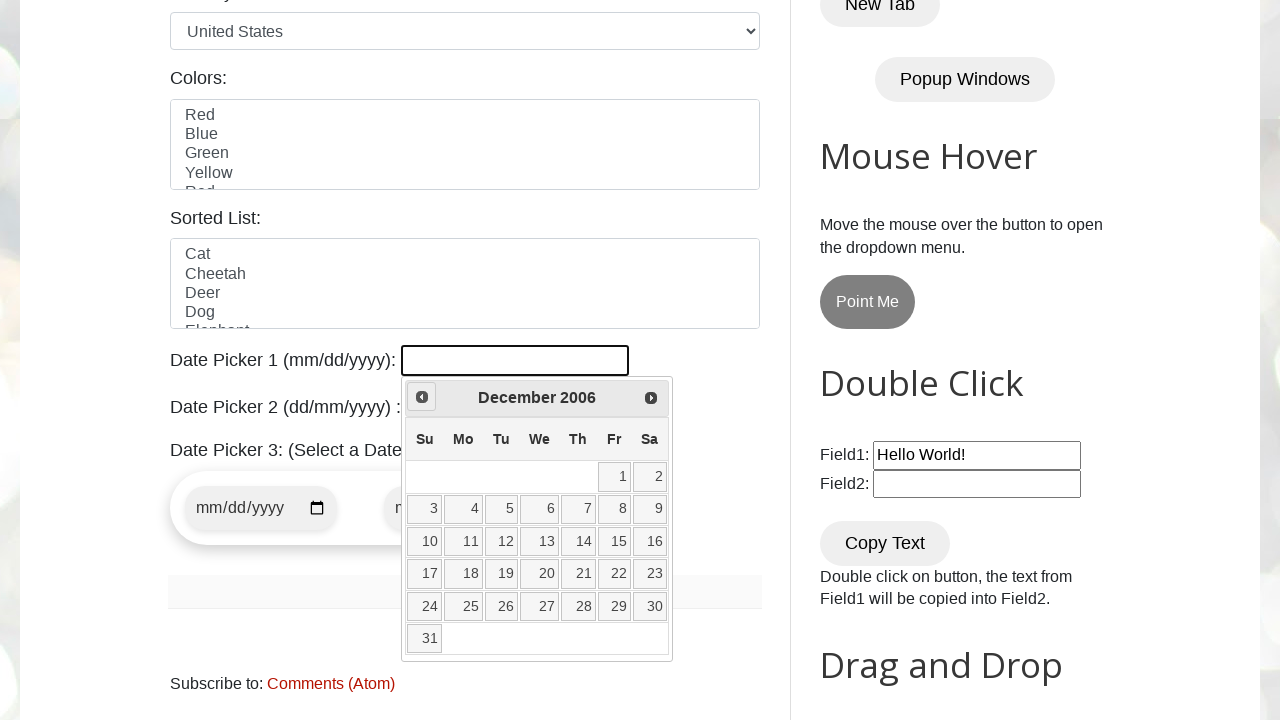

Clicked previous arrow to navigate months (current: December 2006) at (422, 397) on span.ui-icon.ui-icon-circle-triangle-w
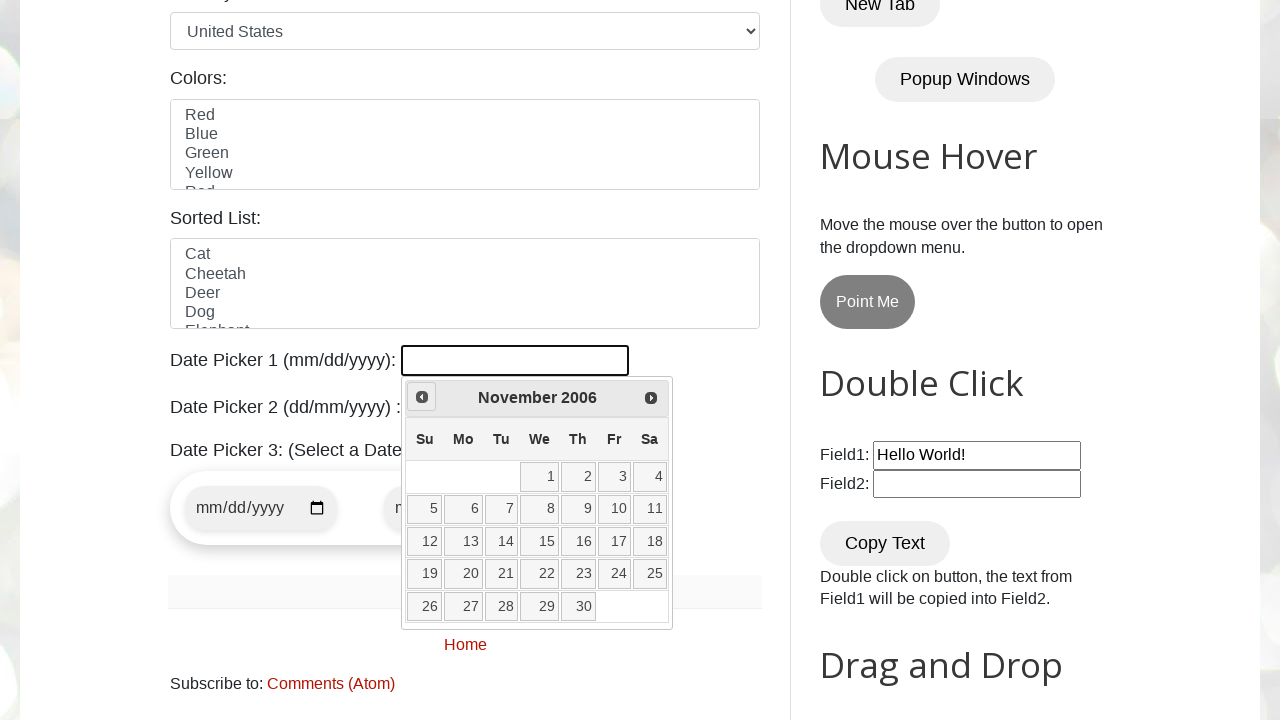

Retrieved current month: November
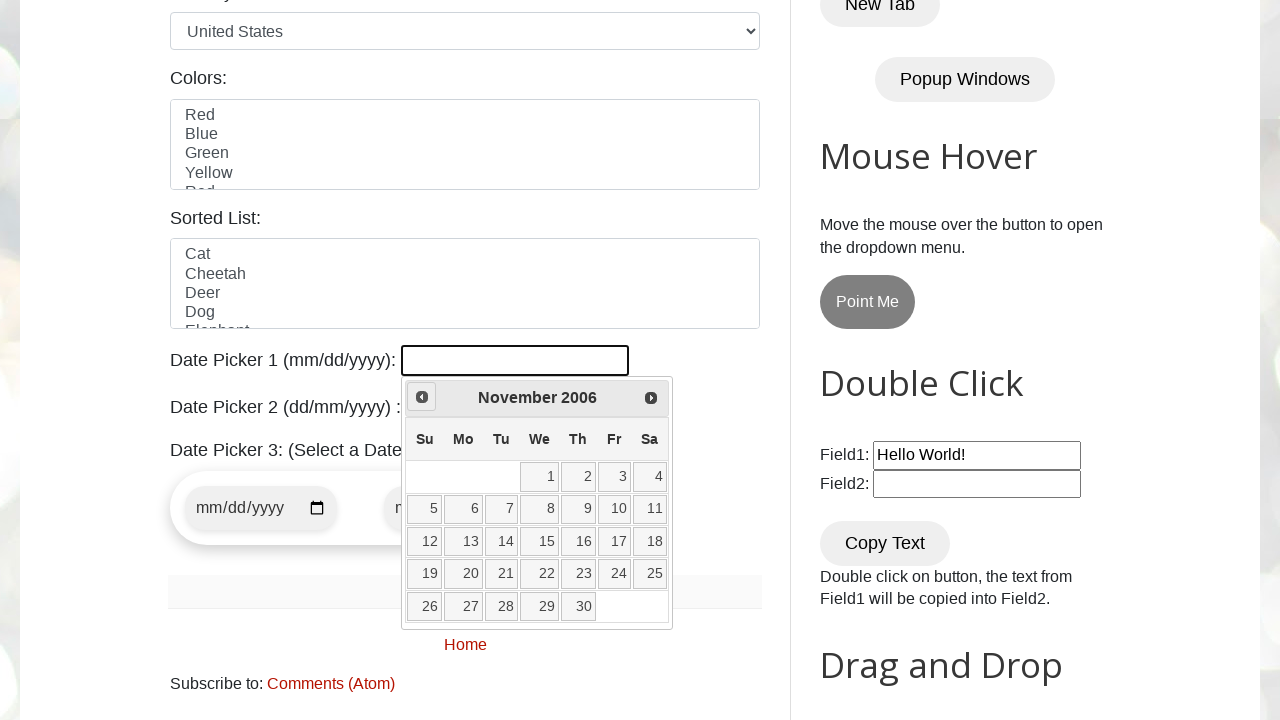

Retrieved current year: 2006
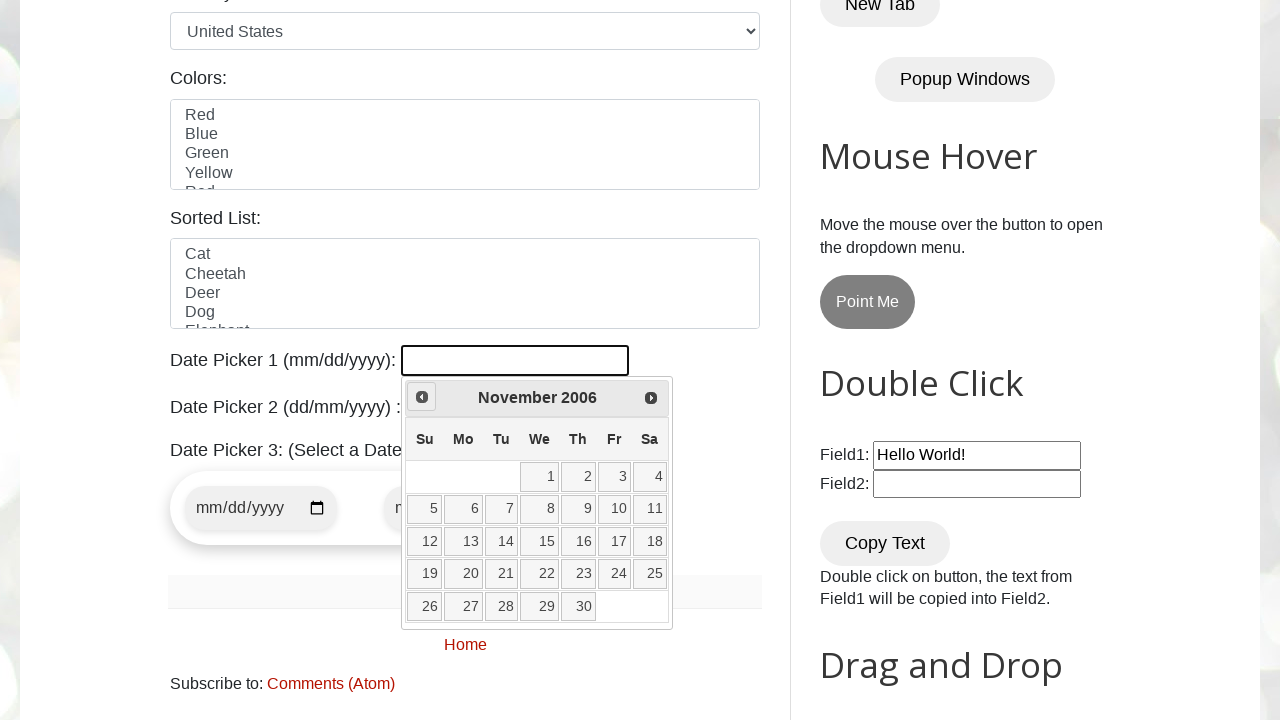

Clicked previous arrow to navigate months (current: November 2006) at (422, 397) on span.ui-icon.ui-icon-circle-triangle-w
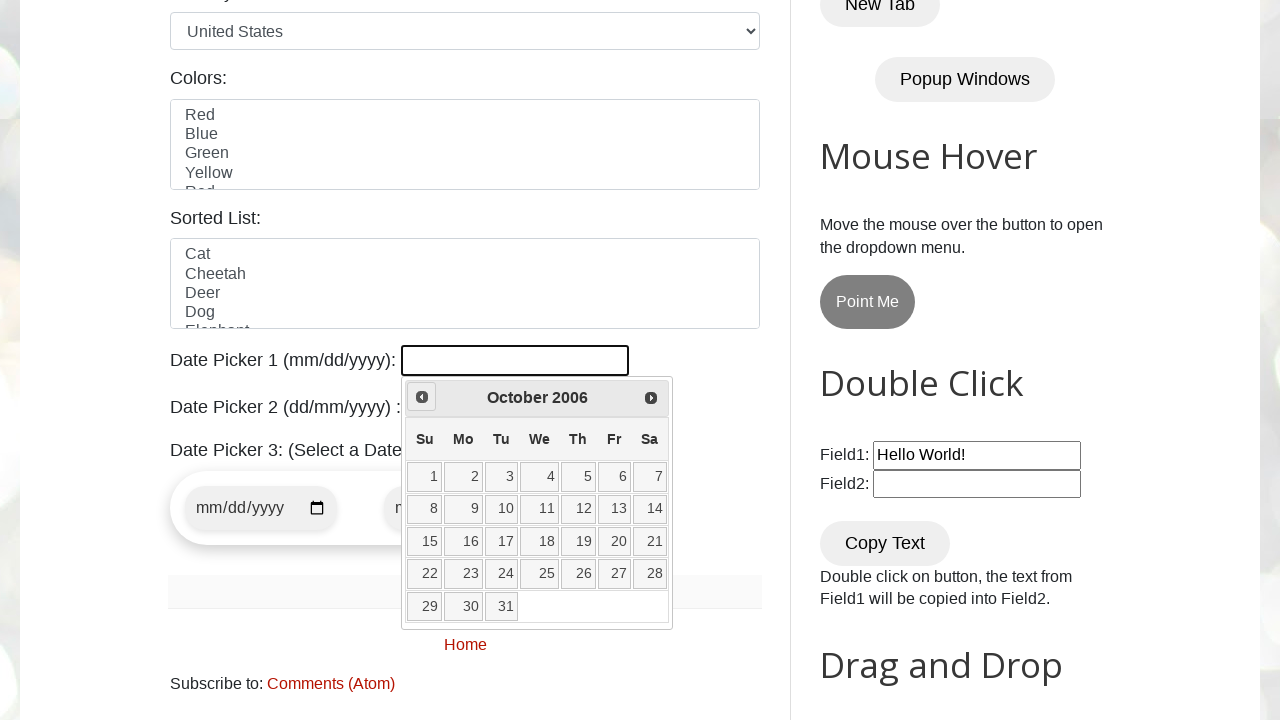

Retrieved current month: October
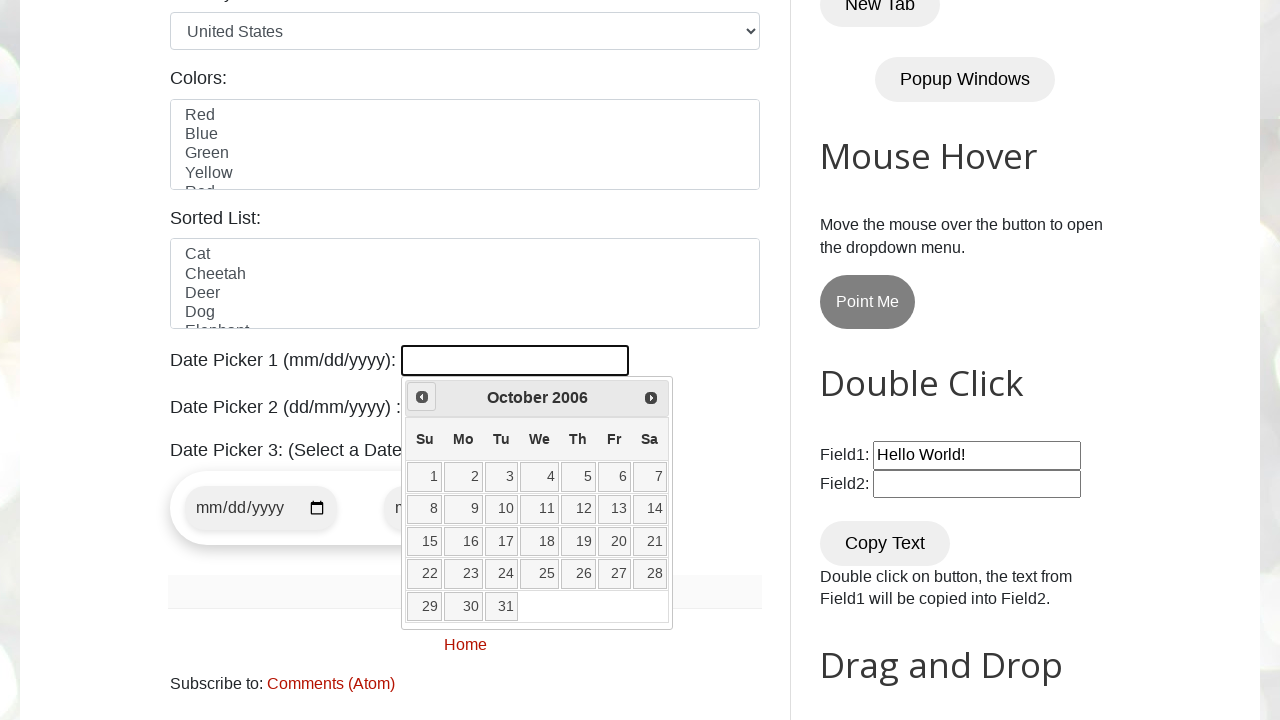

Retrieved current year: 2006
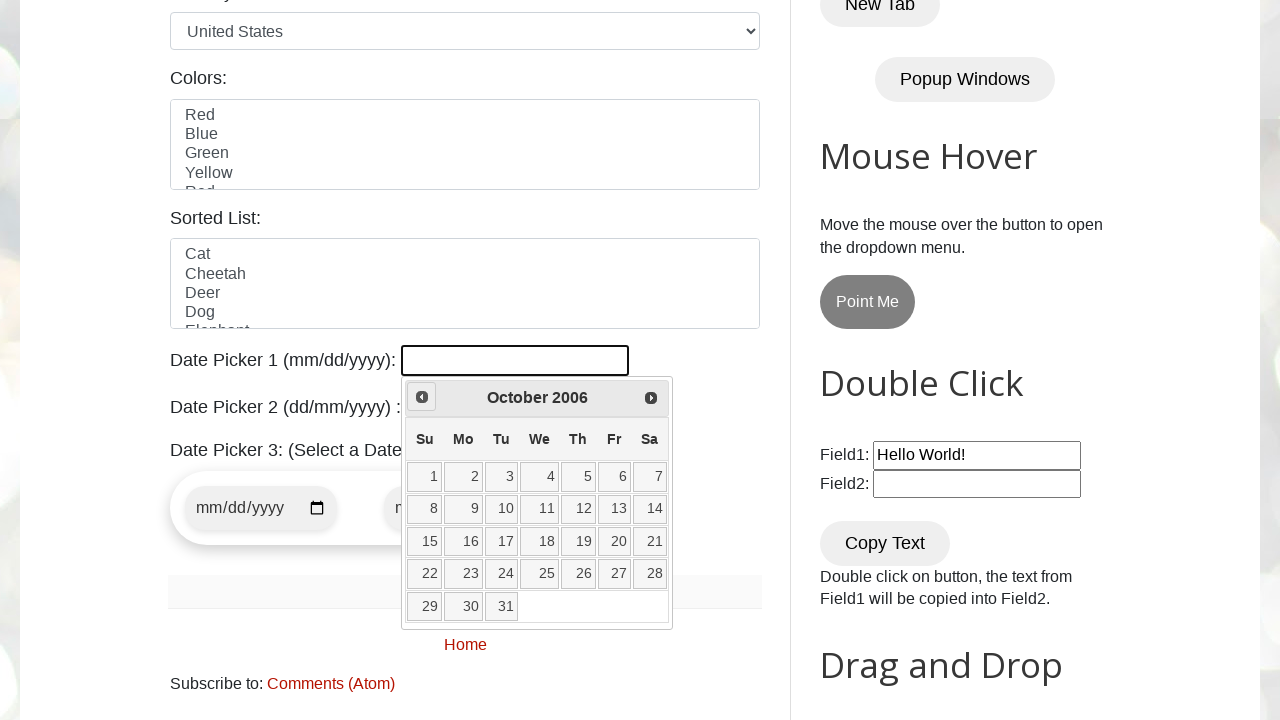

Clicked previous arrow to navigate months (current: October 2006) at (422, 397) on span.ui-icon.ui-icon-circle-triangle-w
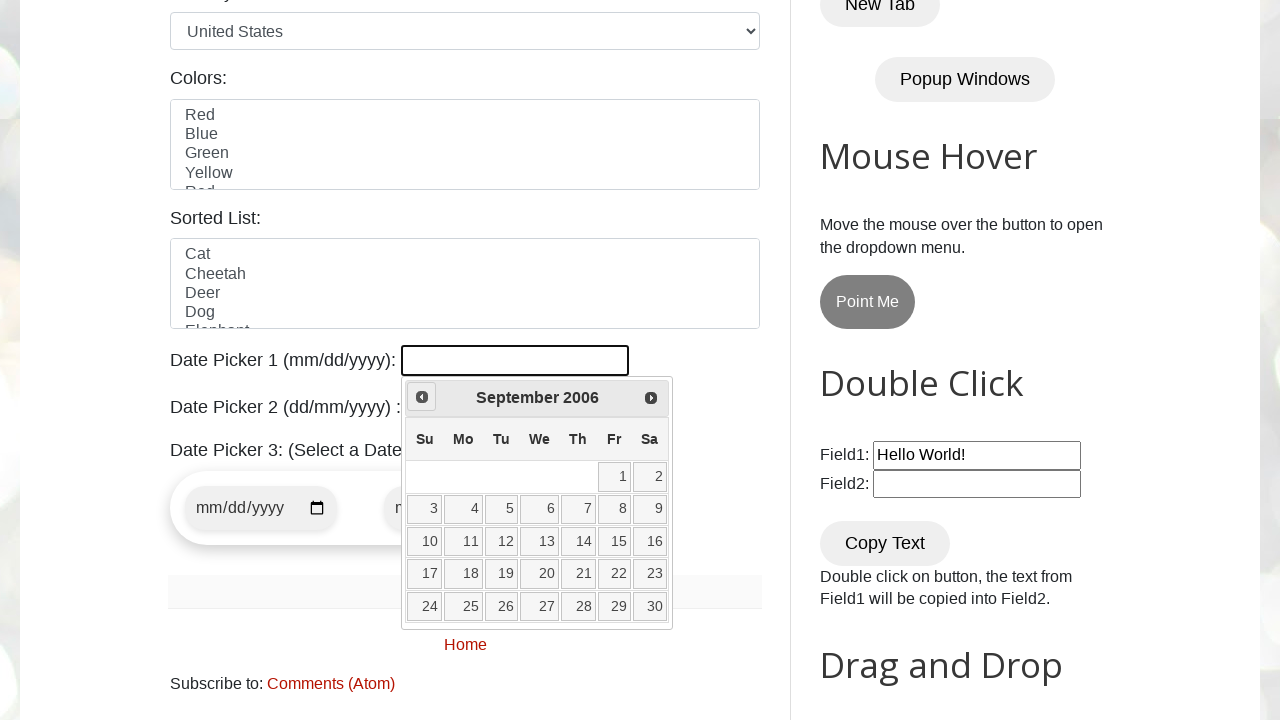

Retrieved current month: September
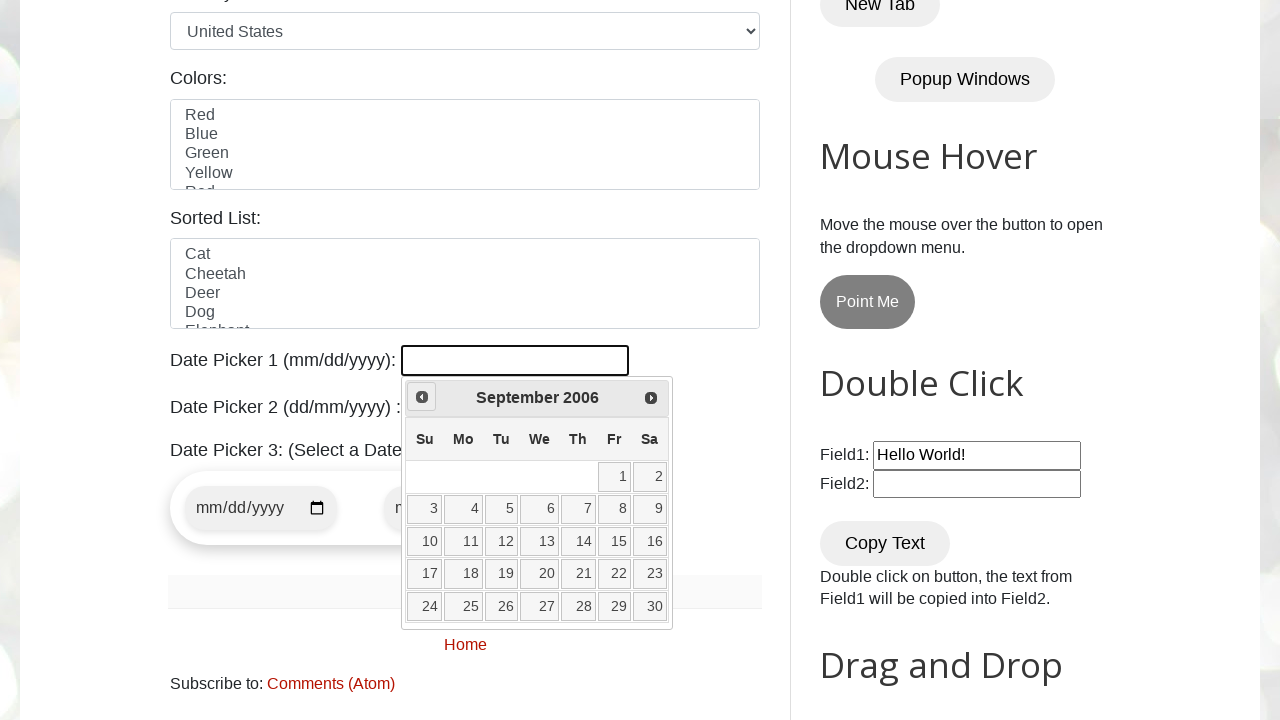

Retrieved current year: 2006
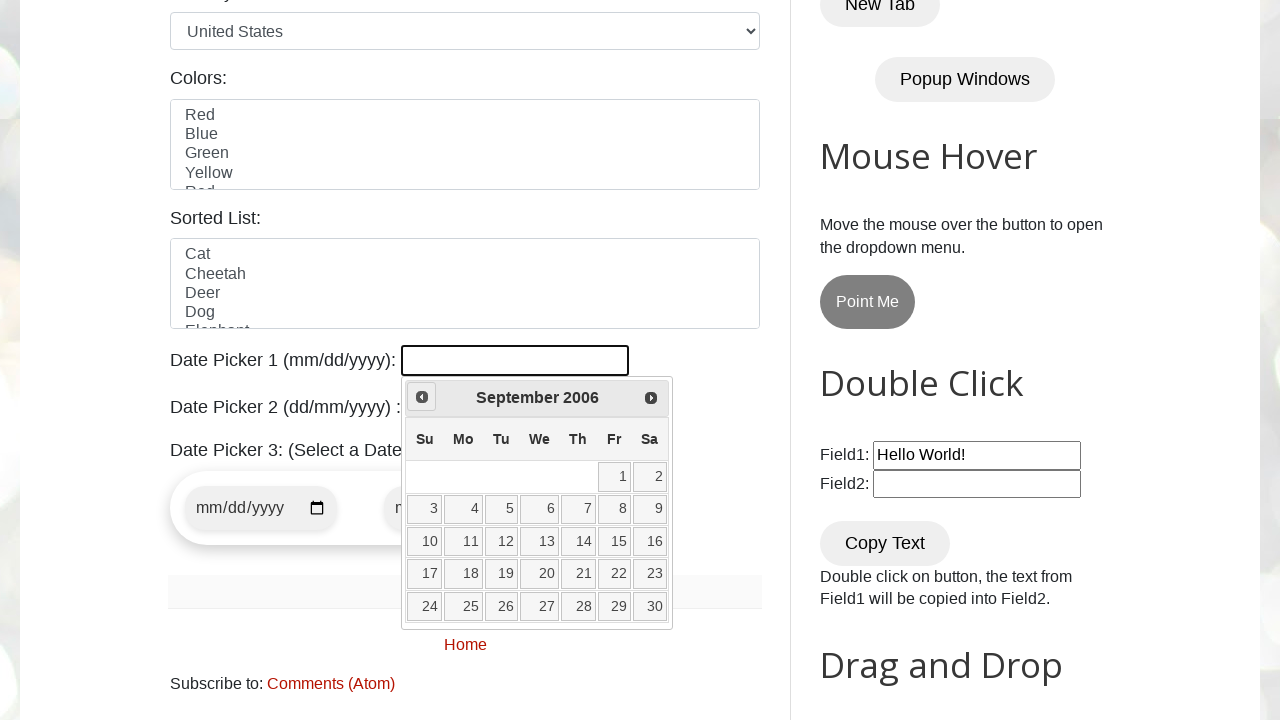

Clicked previous arrow to navigate months (current: September 2006) at (422, 397) on span.ui-icon.ui-icon-circle-triangle-w
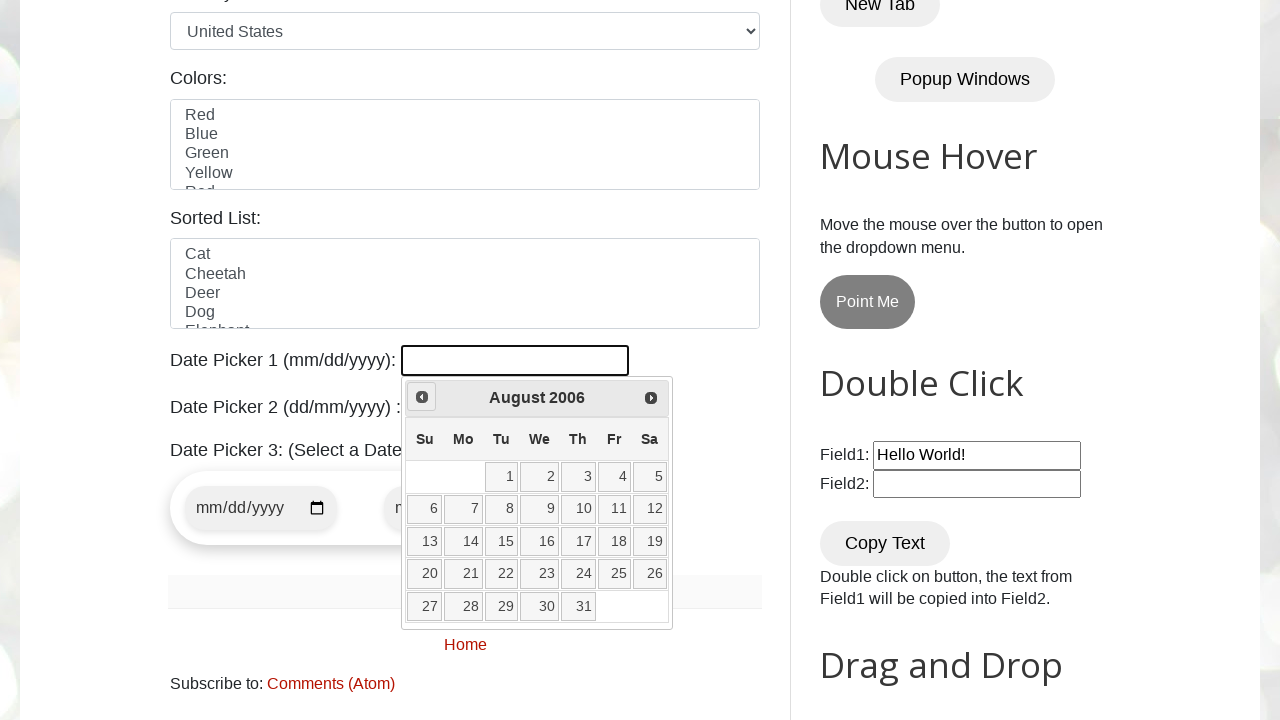

Retrieved current month: August
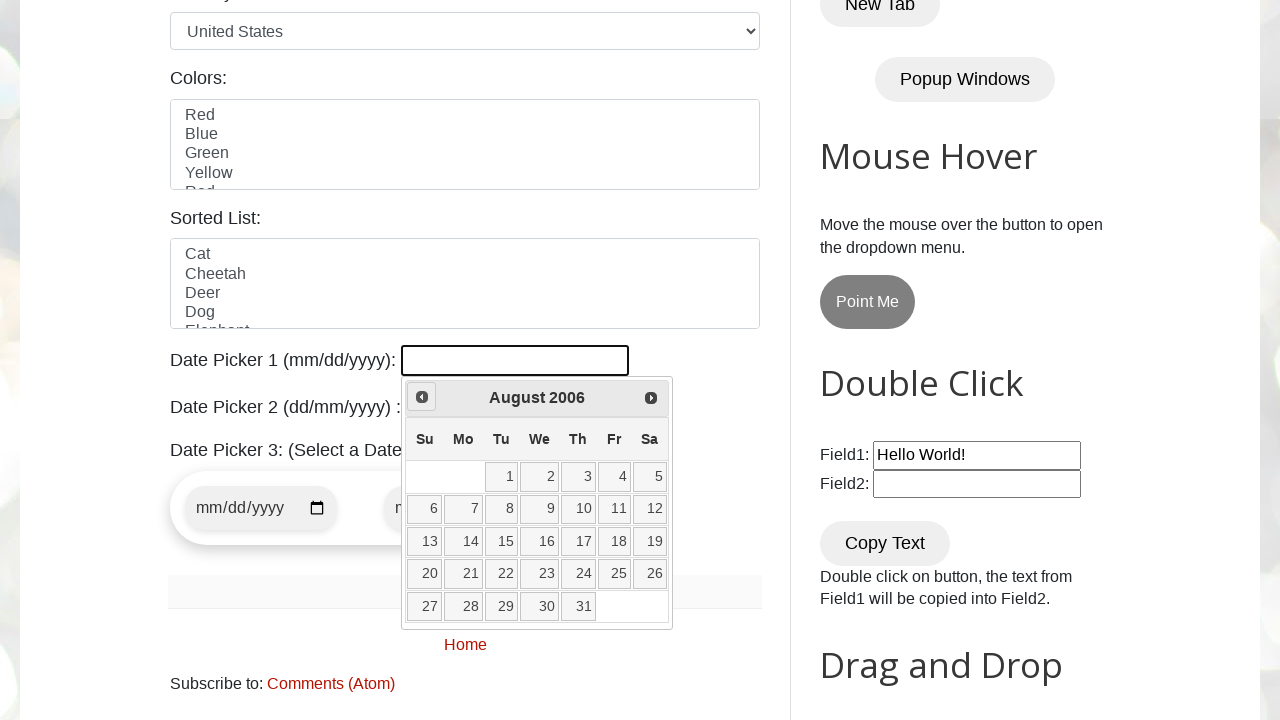

Retrieved current year: 2006
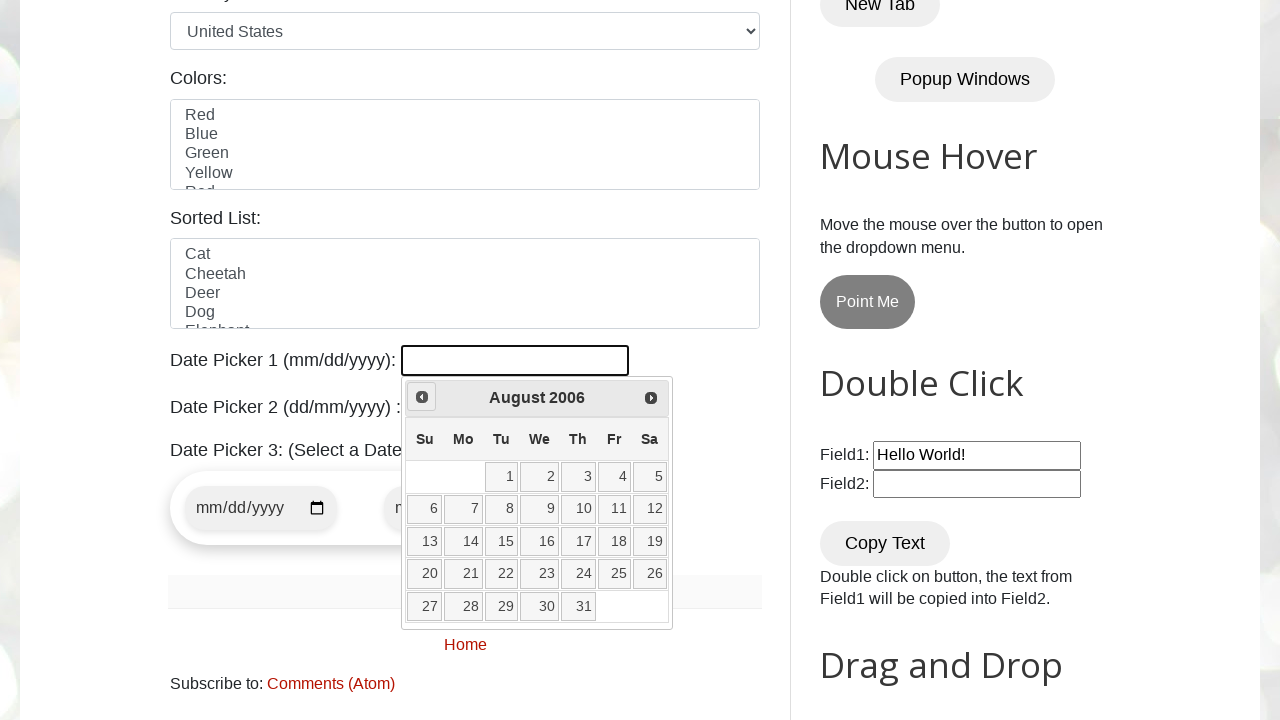

Clicked previous arrow to navigate months (current: August 2006) at (422, 397) on span.ui-icon.ui-icon-circle-triangle-w
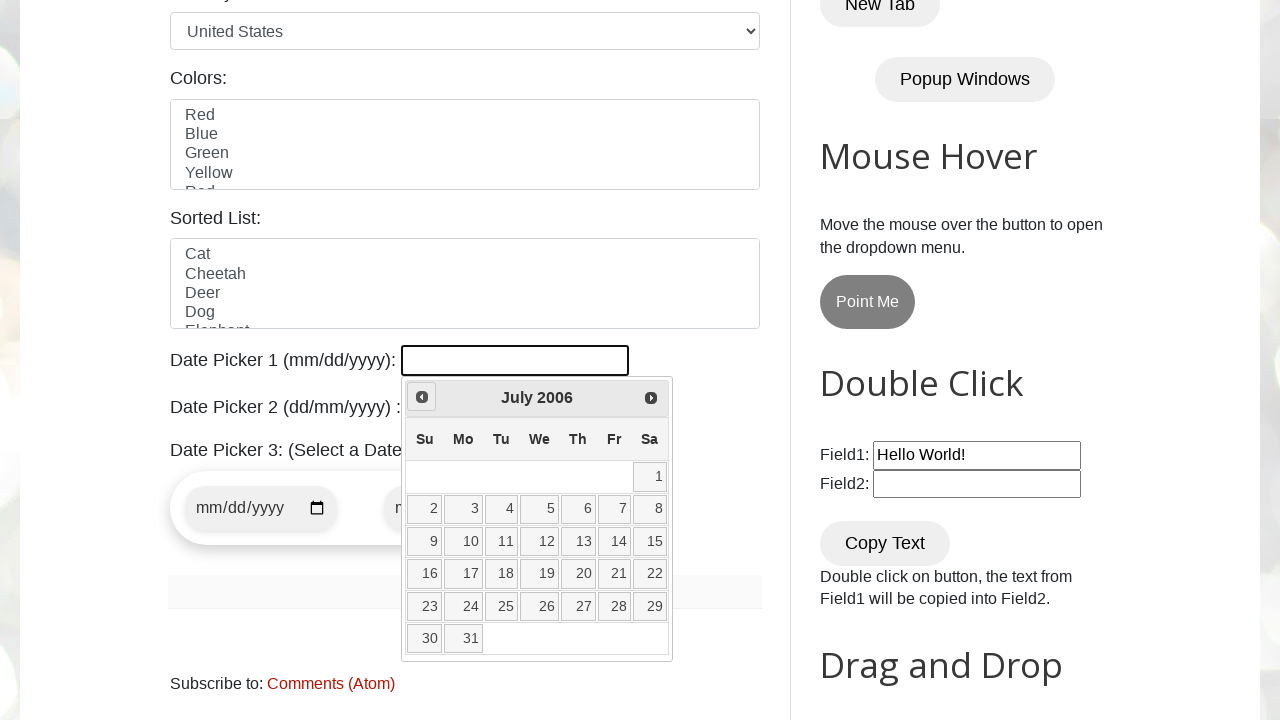

Retrieved current month: July
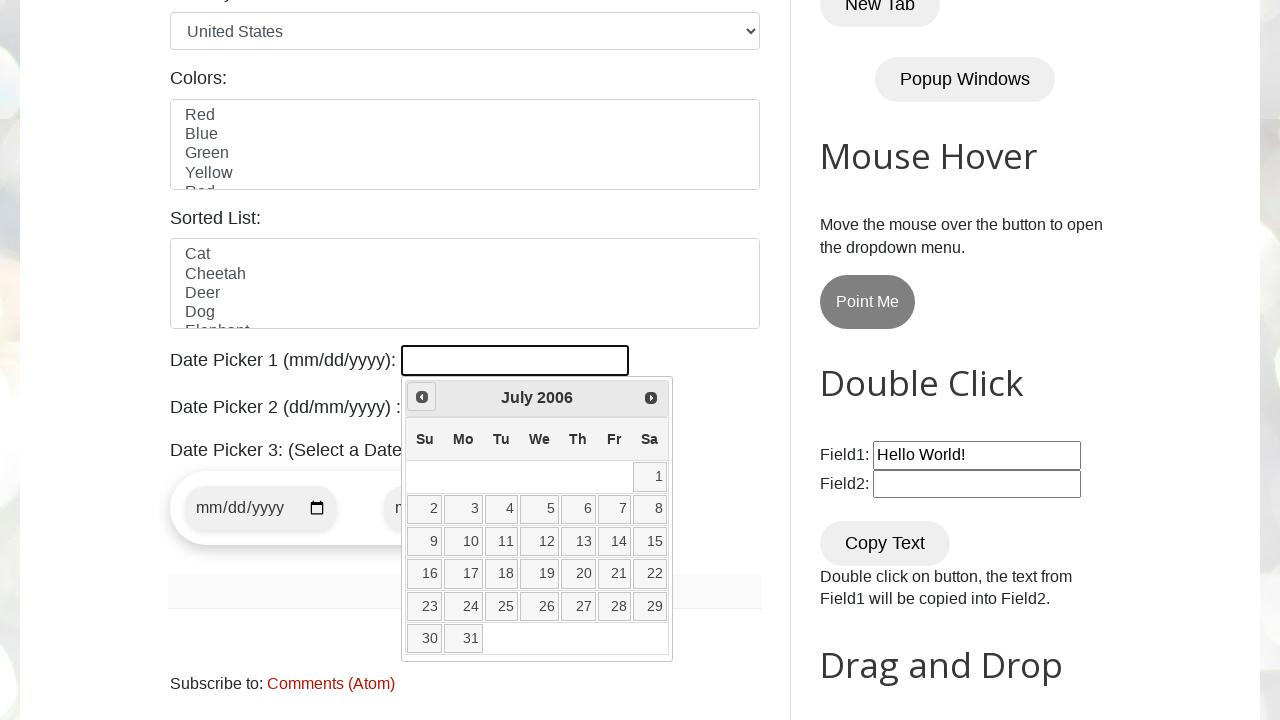

Retrieved current year: 2006
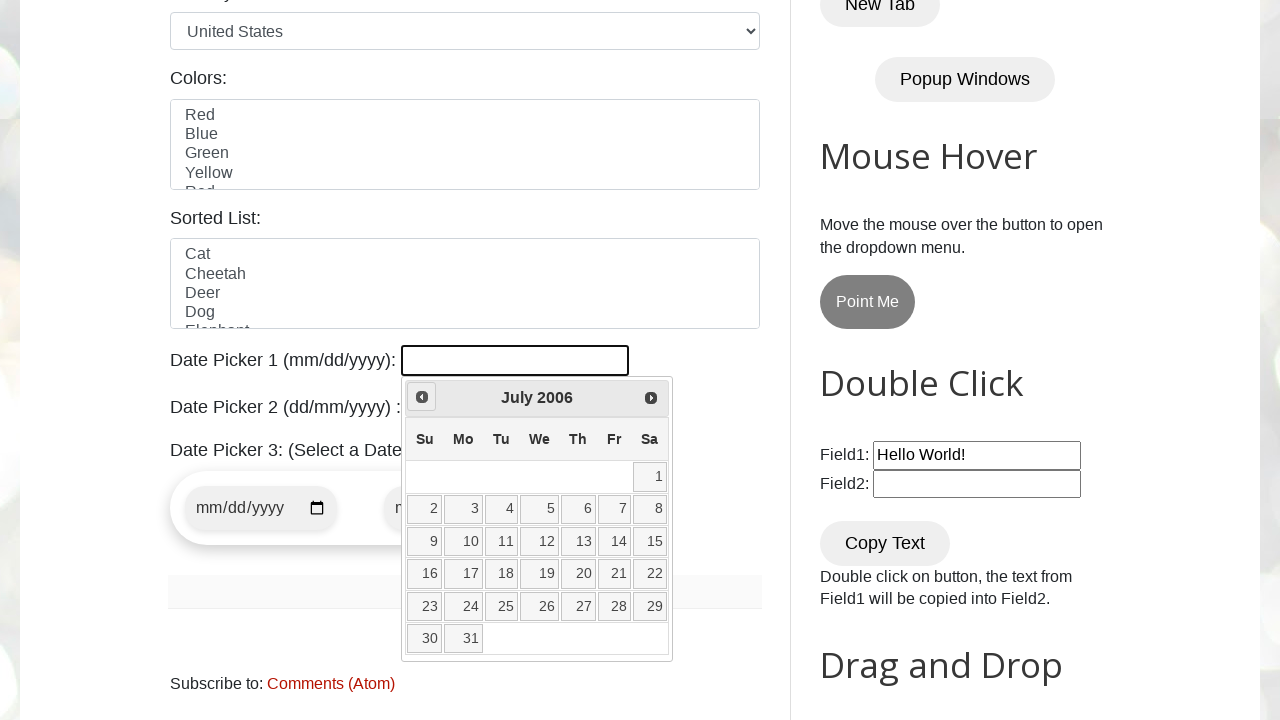

Clicked previous arrow to navigate months (current: July 2006) at (422, 397) on span.ui-icon.ui-icon-circle-triangle-w
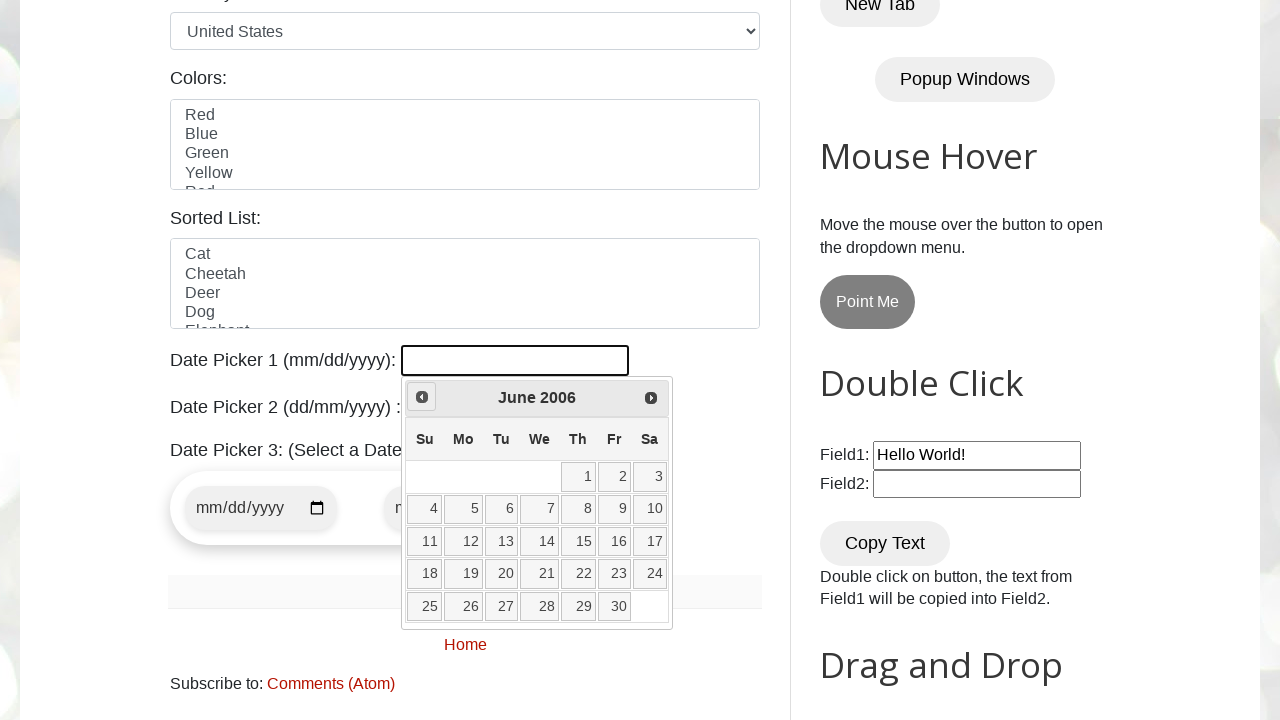

Retrieved current month: June
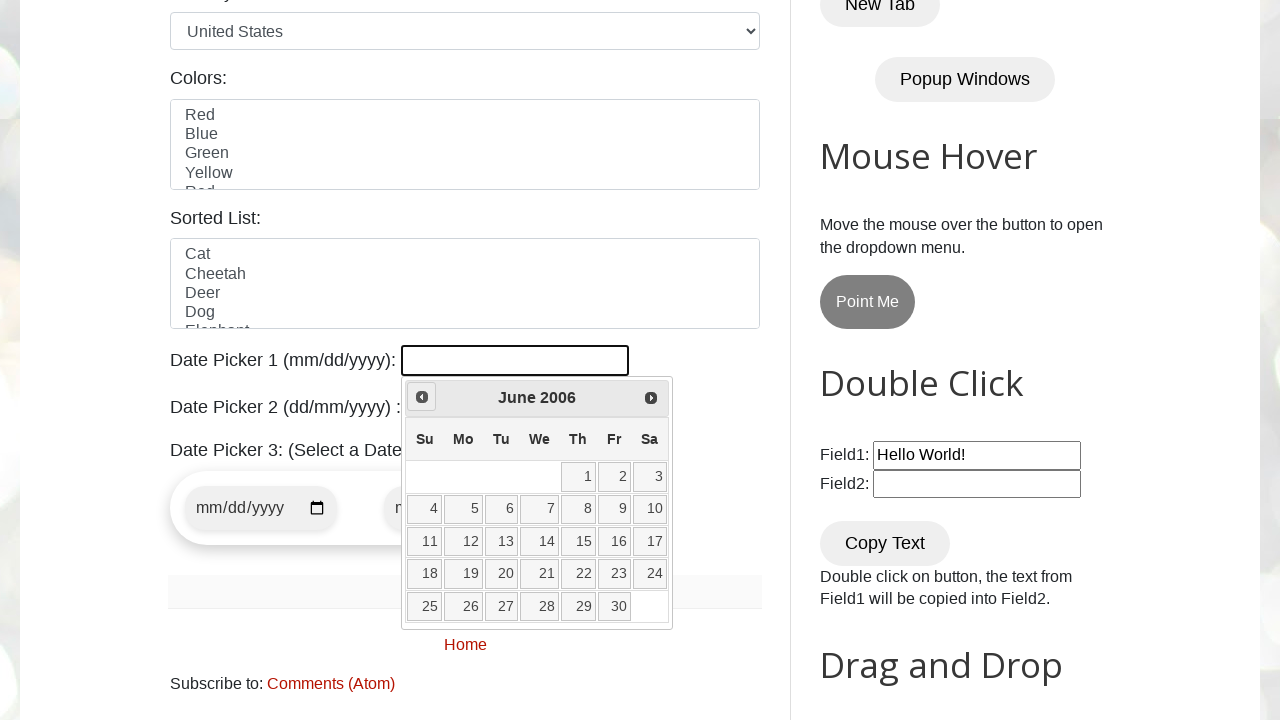

Retrieved current year: 2006
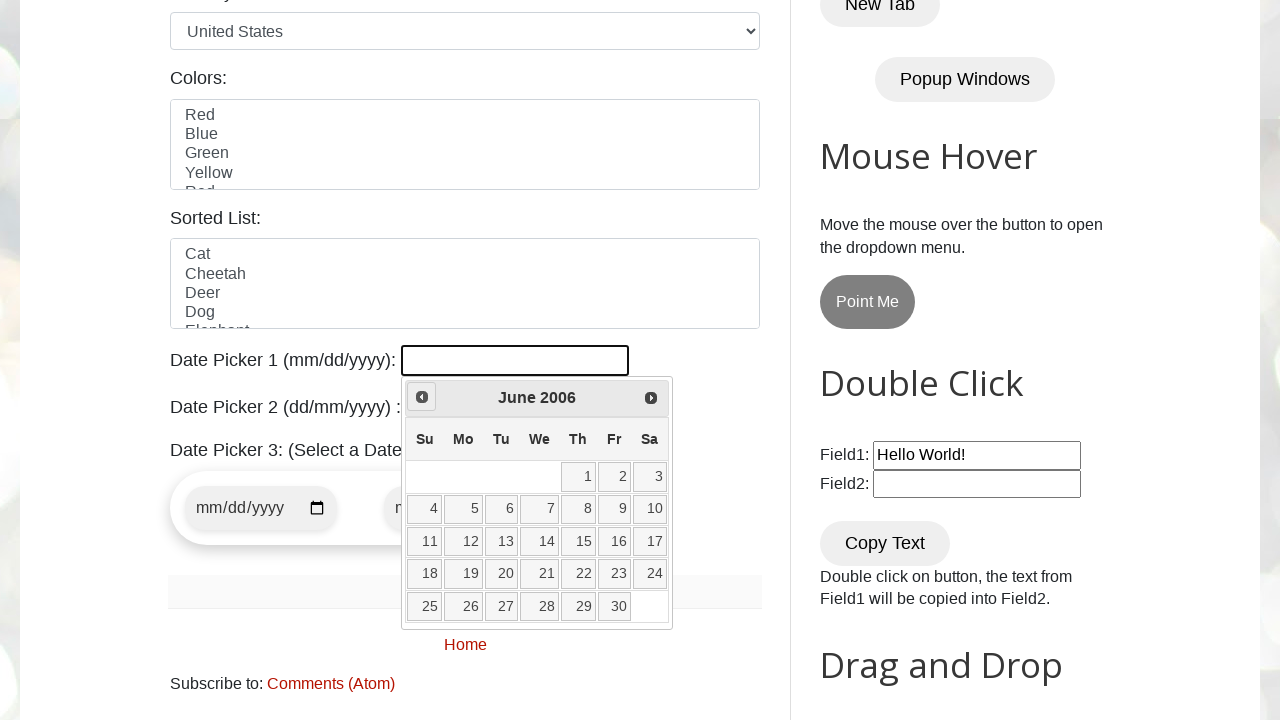

Clicked previous arrow to navigate months (current: June 2006) at (422, 397) on span.ui-icon.ui-icon-circle-triangle-w
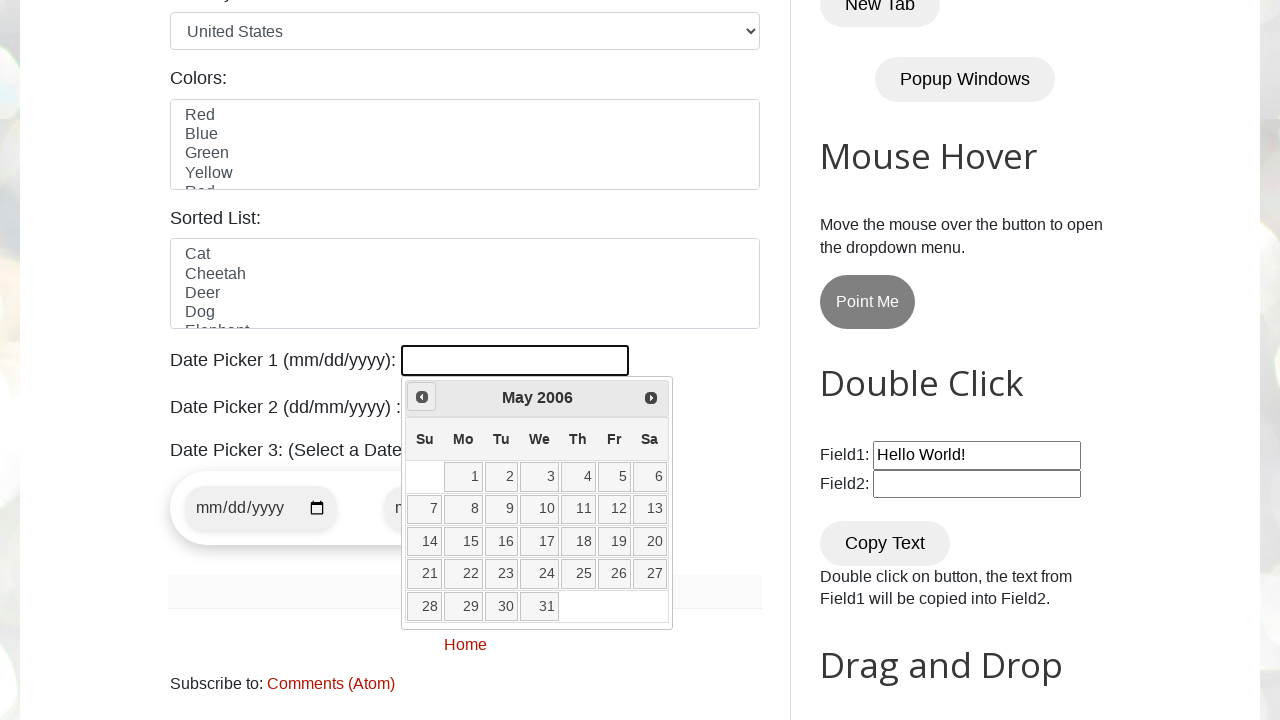

Retrieved current month: May
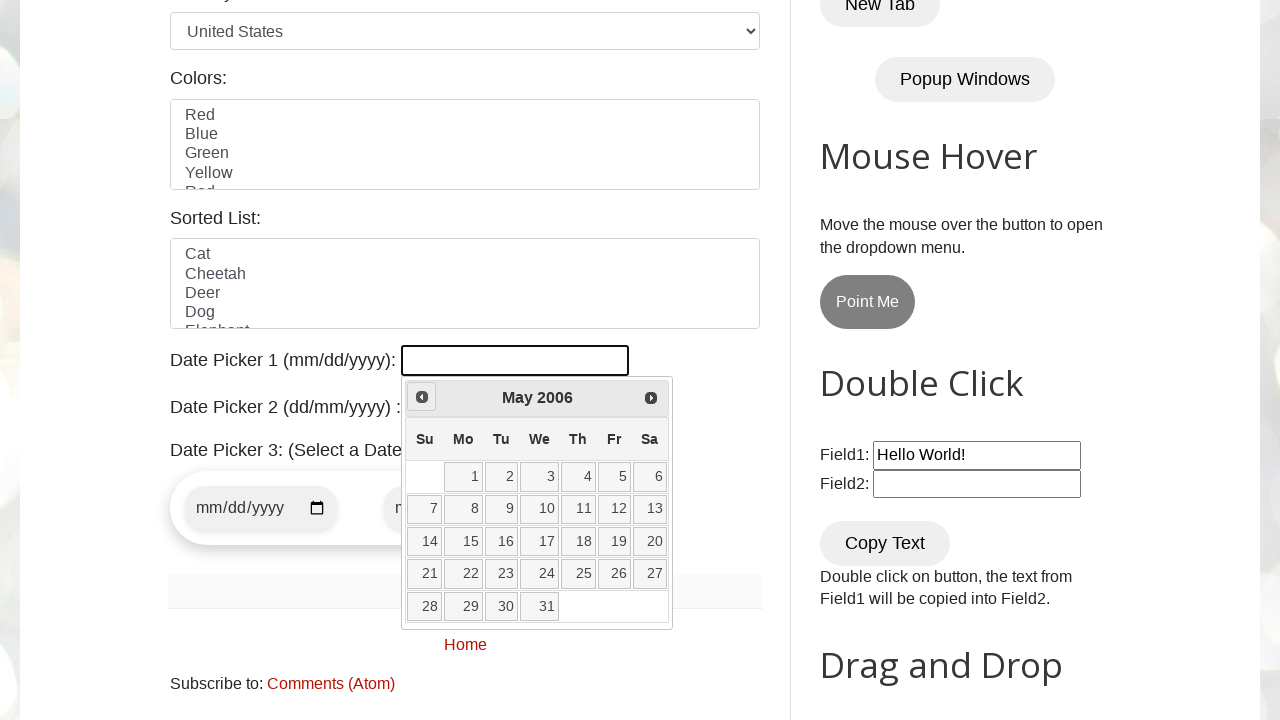

Retrieved current year: 2006
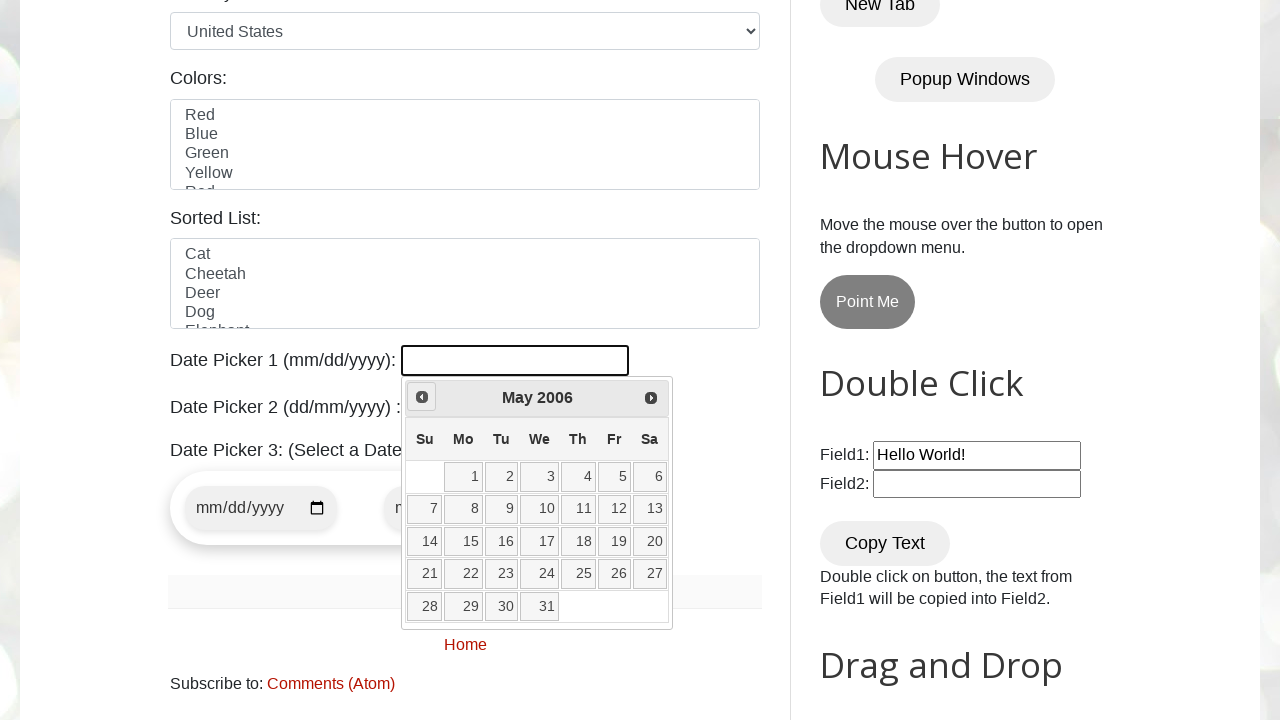

Clicked previous arrow to navigate months (current: May 2006) at (422, 397) on span.ui-icon.ui-icon-circle-triangle-w
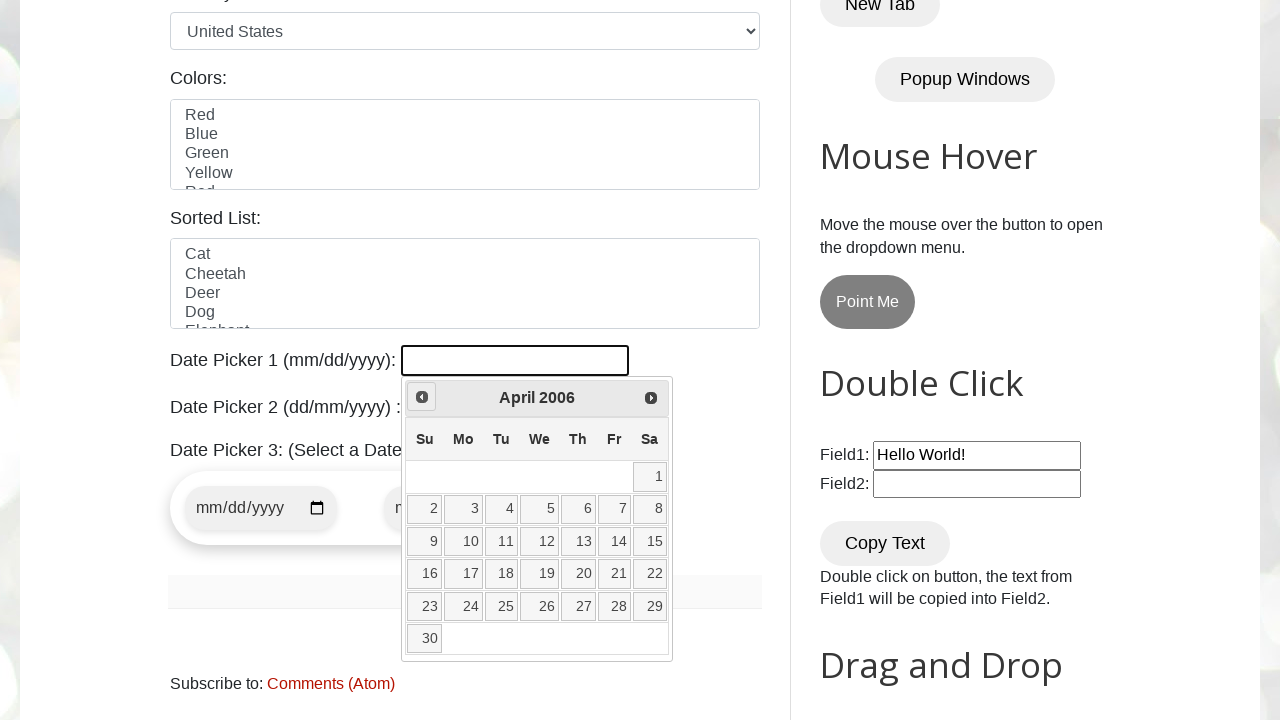

Retrieved current month: April
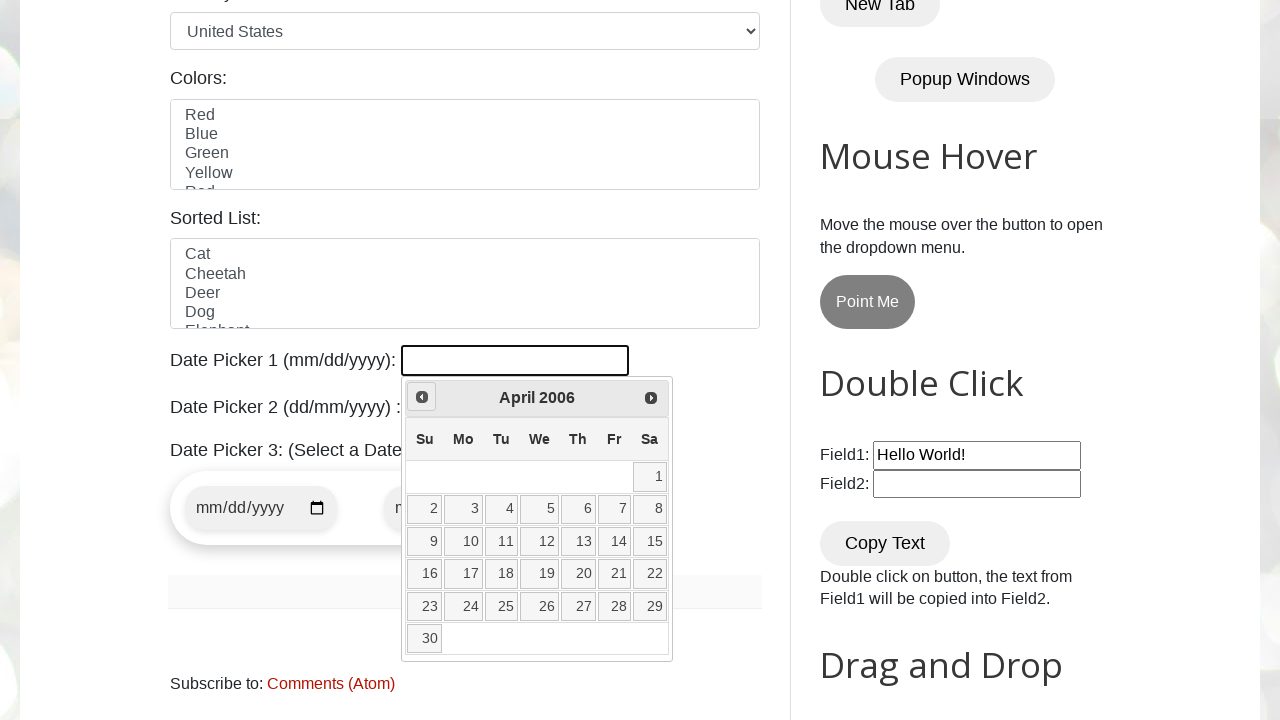

Retrieved current year: 2006
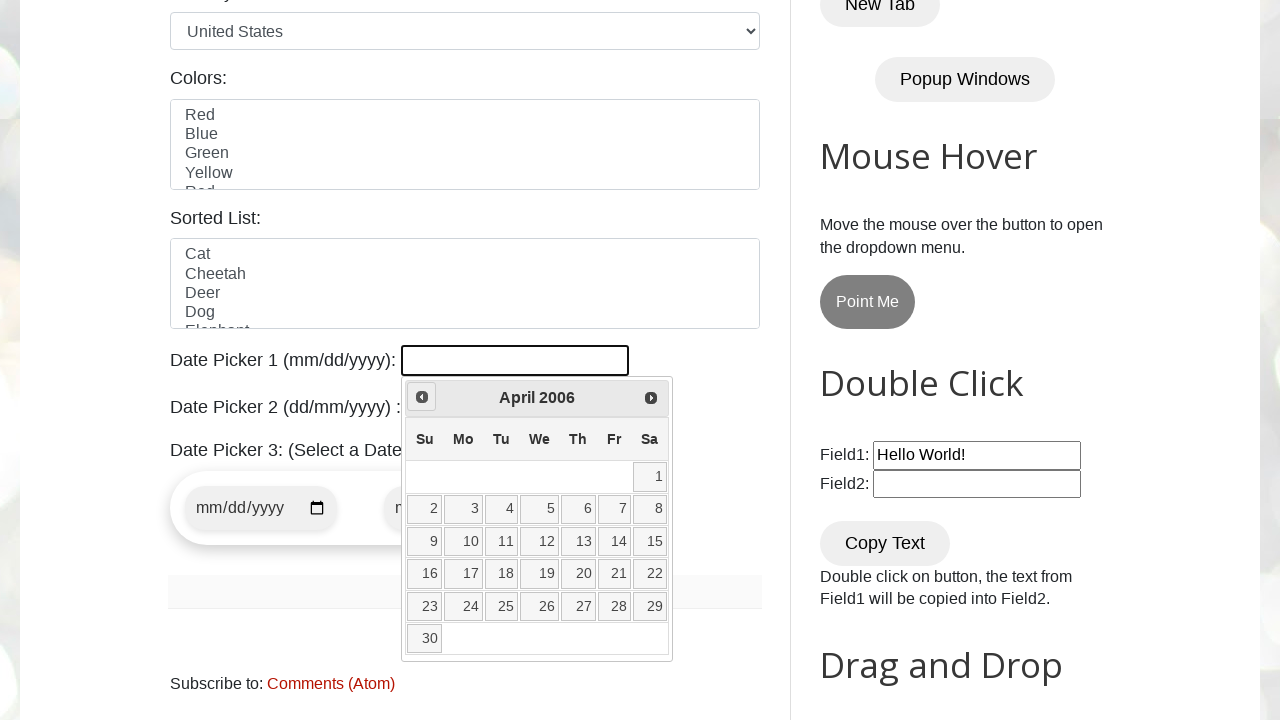

Clicked previous arrow to navigate months (current: April 2006) at (422, 397) on span.ui-icon.ui-icon-circle-triangle-w
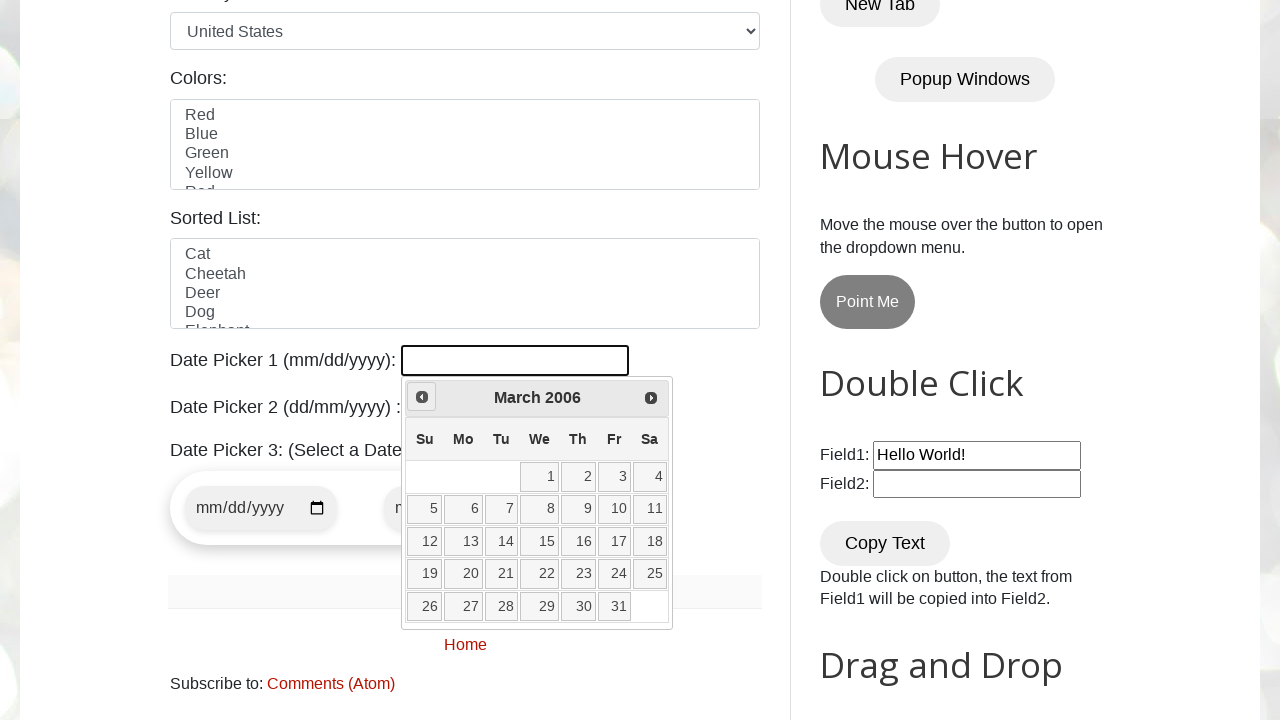

Retrieved current month: March
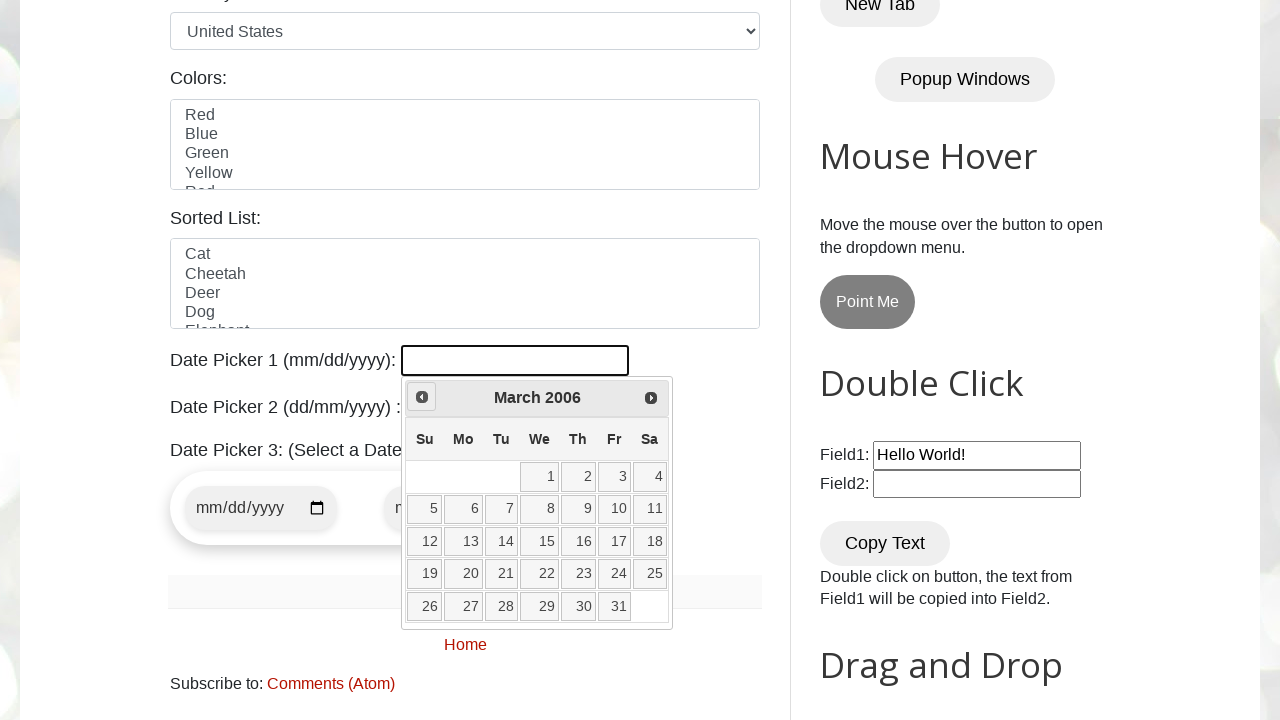

Retrieved current year: 2006
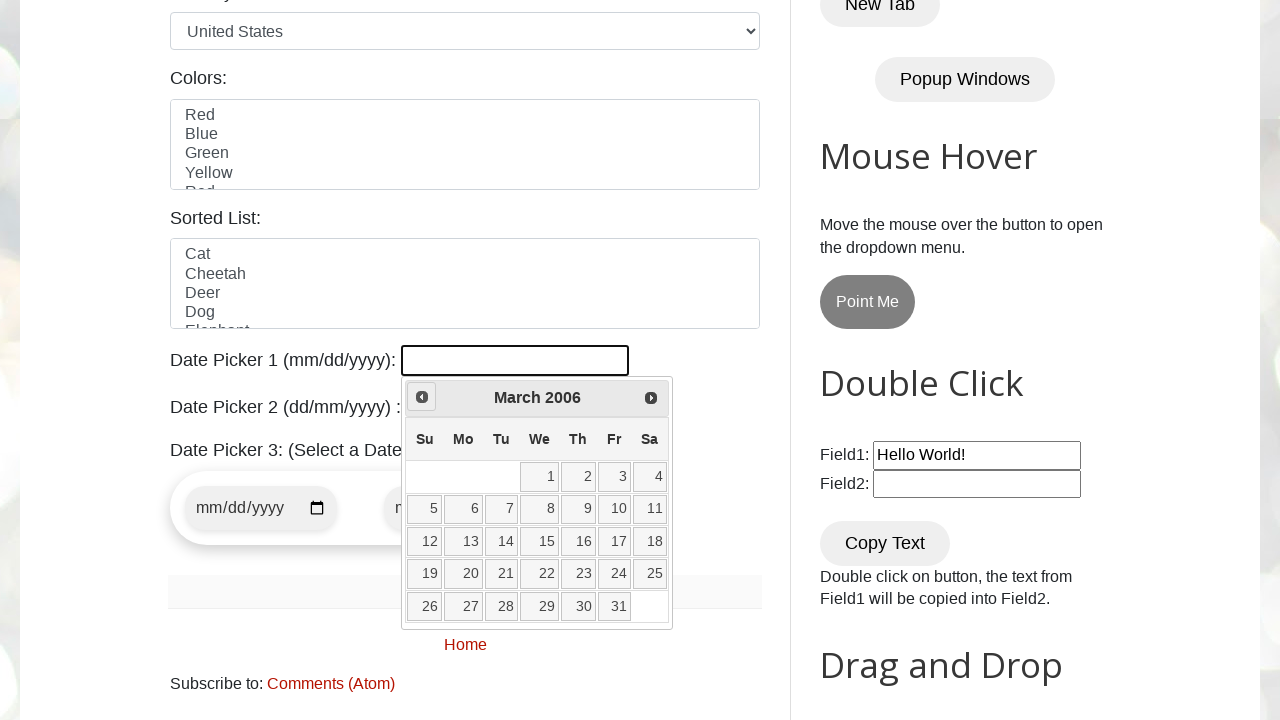

Clicked previous arrow to navigate months (current: March 2006) at (422, 397) on span.ui-icon.ui-icon-circle-triangle-w
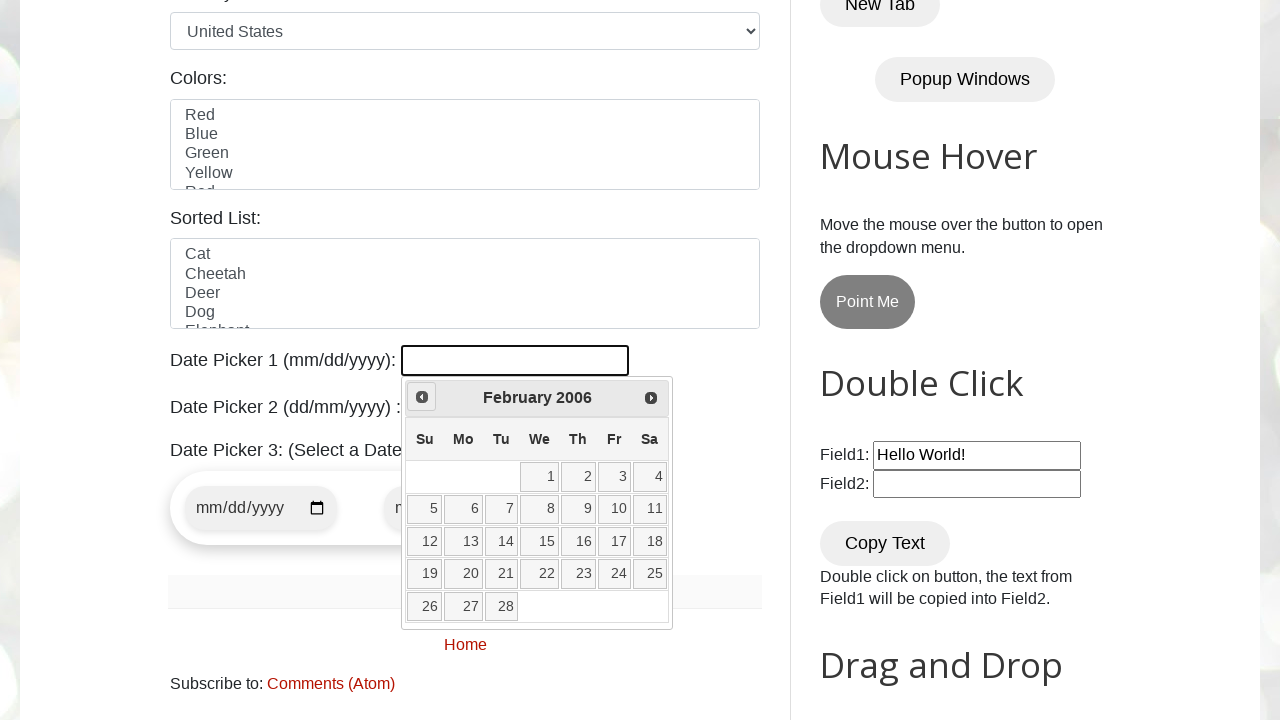

Retrieved current month: February
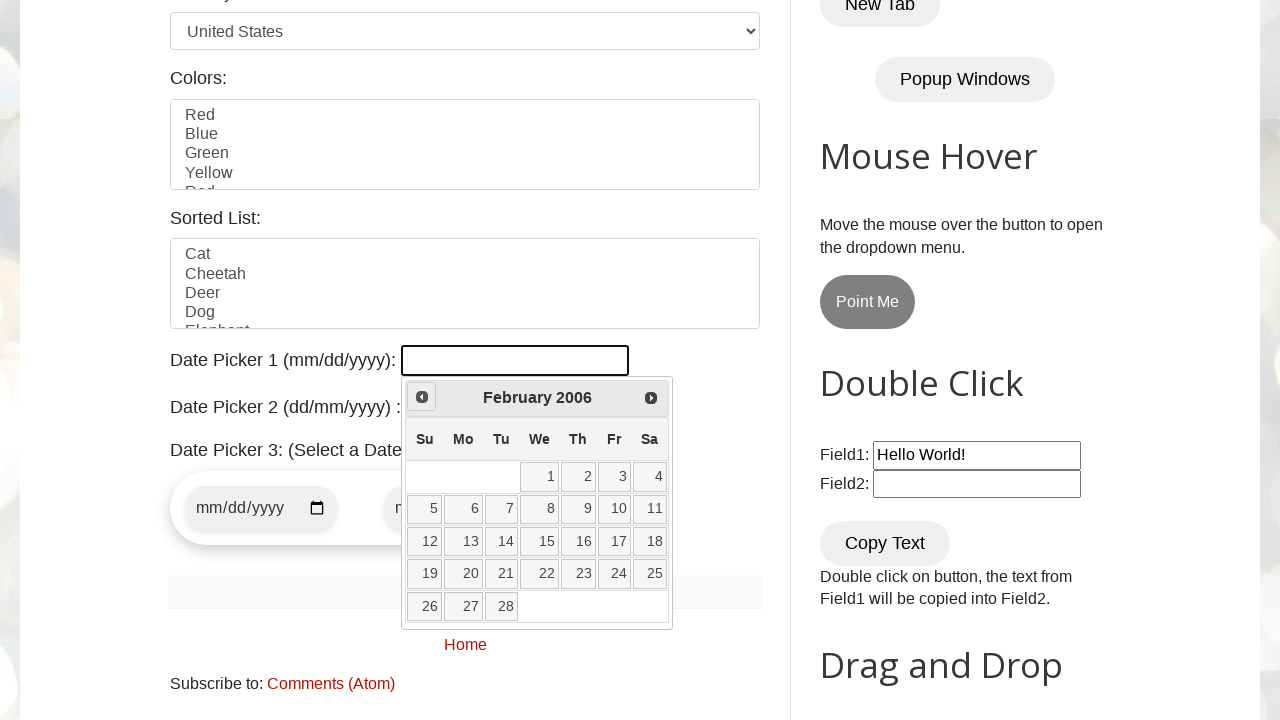

Retrieved current year: 2006
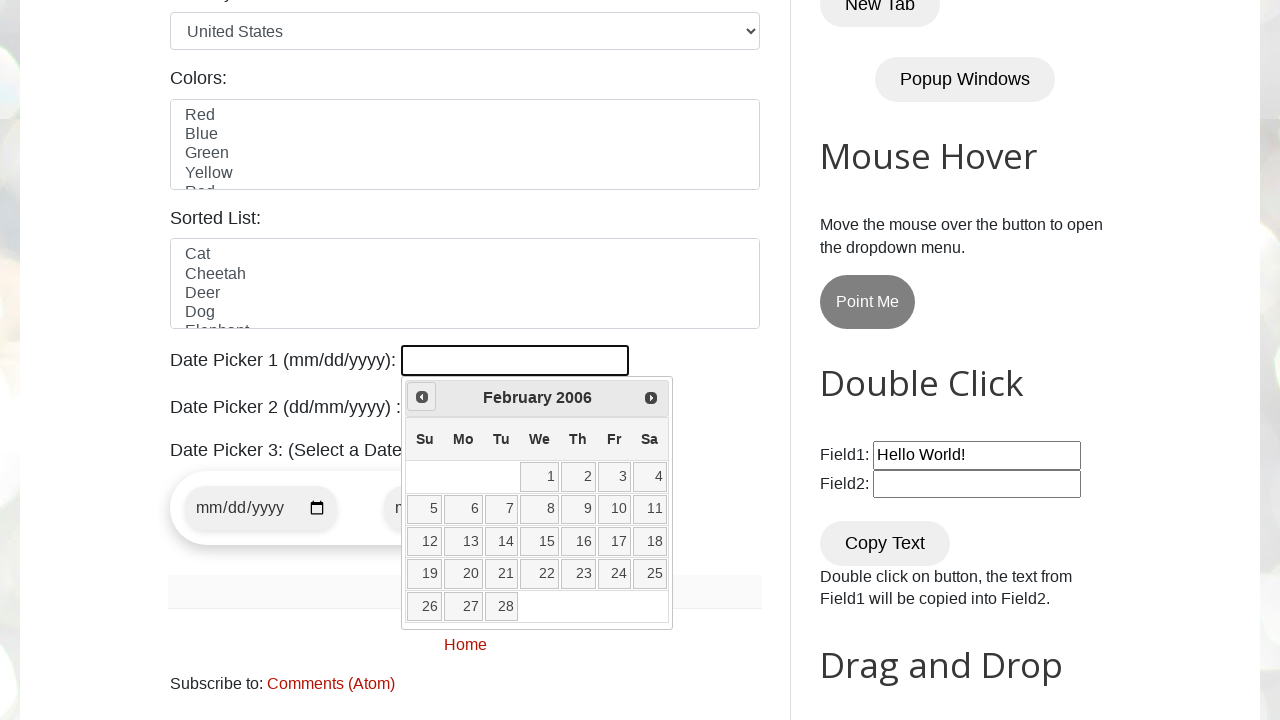

Clicked previous arrow to navigate months (current: February 2006) at (422, 397) on span.ui-icon.ui-icon-circle-triangle-w
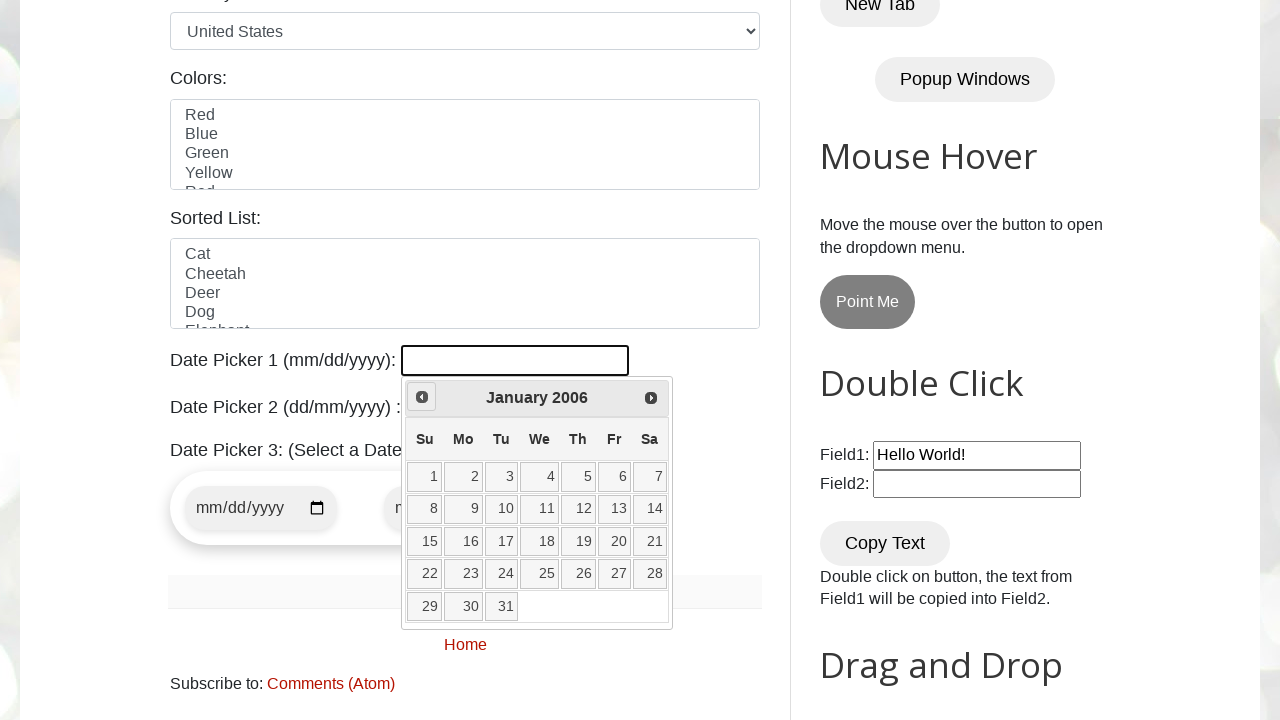

Retrieved current month: January
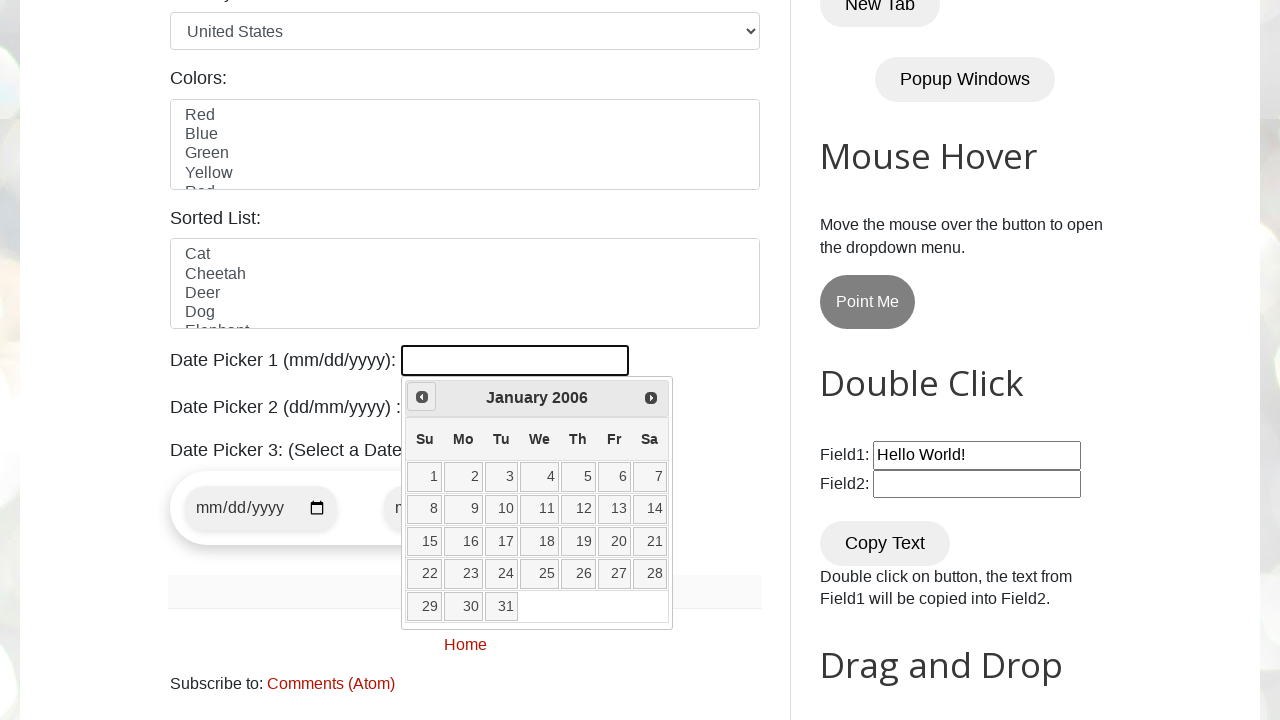

Retrieved current year: 2006
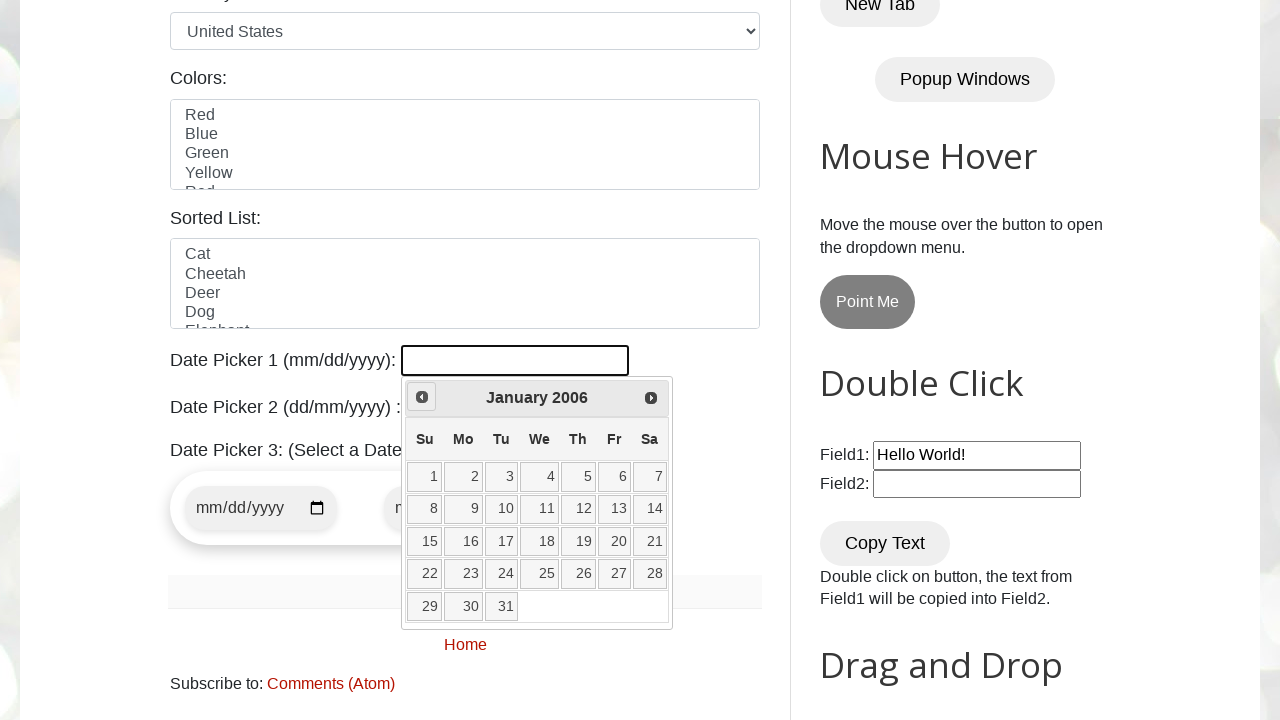

Clicked previous arrow to navigate months (current: January 2006) at (422, 397) on span.ui-icon.ui-icon-circle-triangle-w
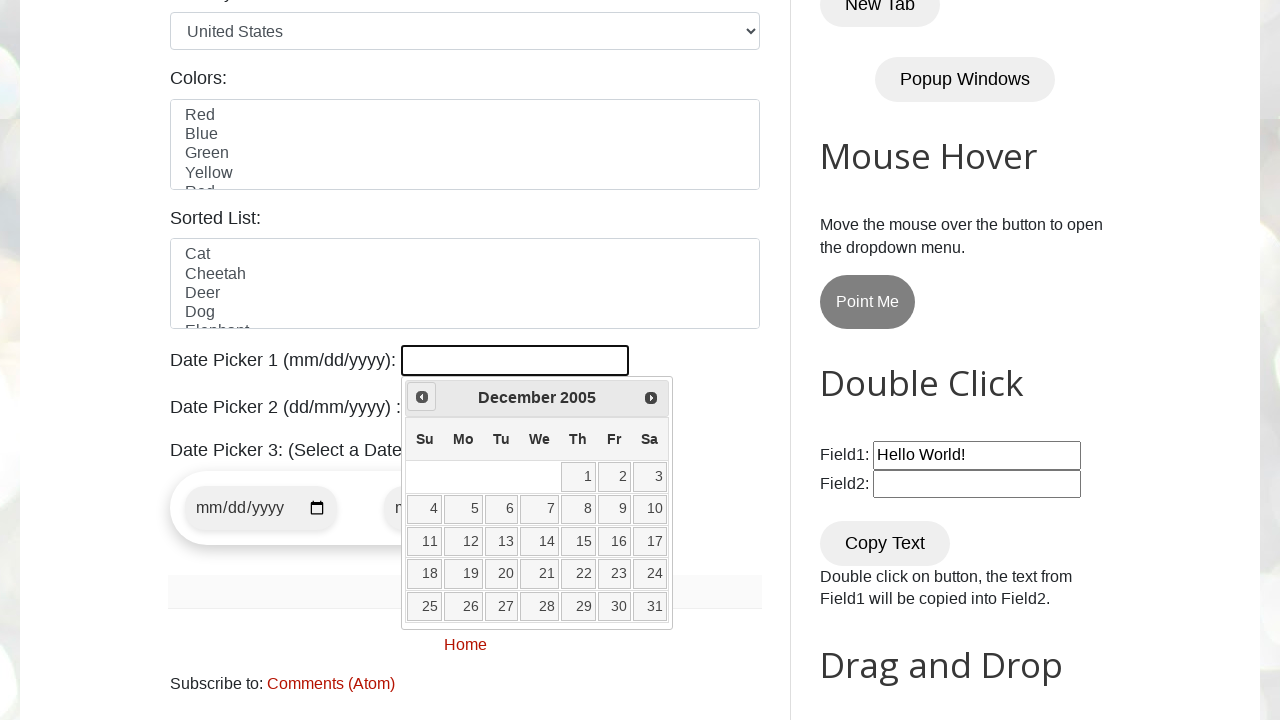

Retrieved current month: December
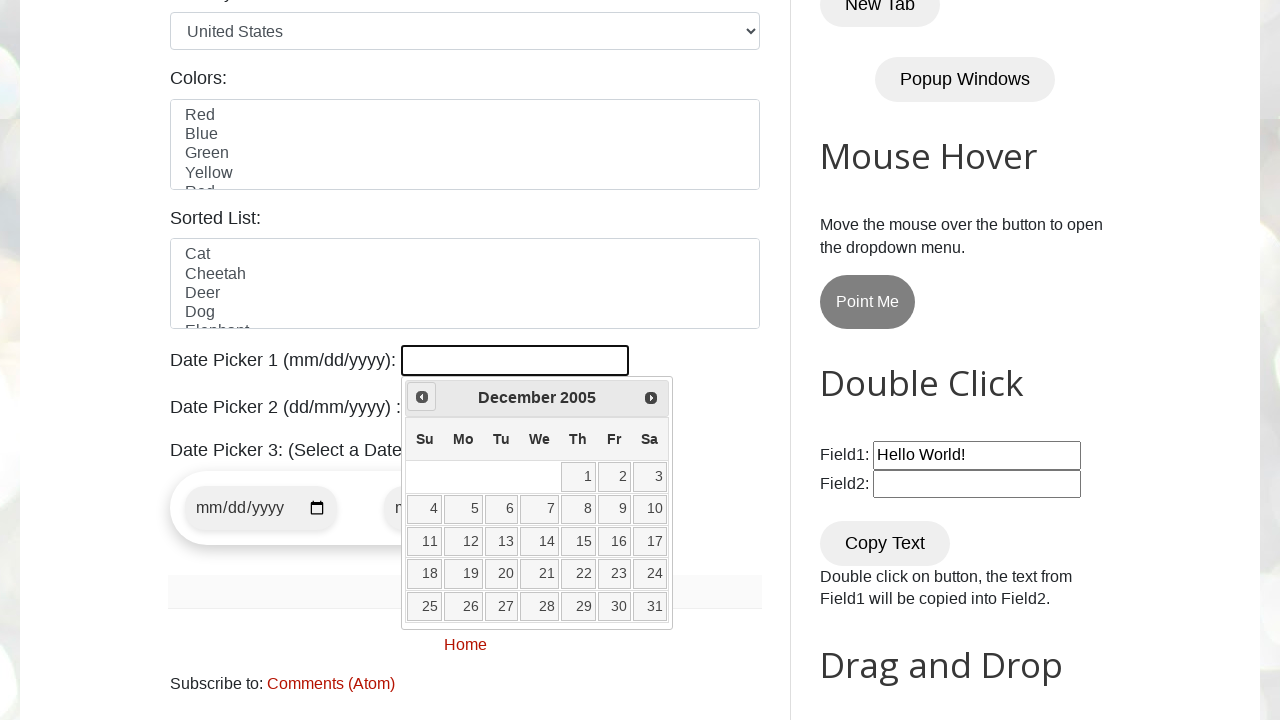

Retrieved current year: 2005
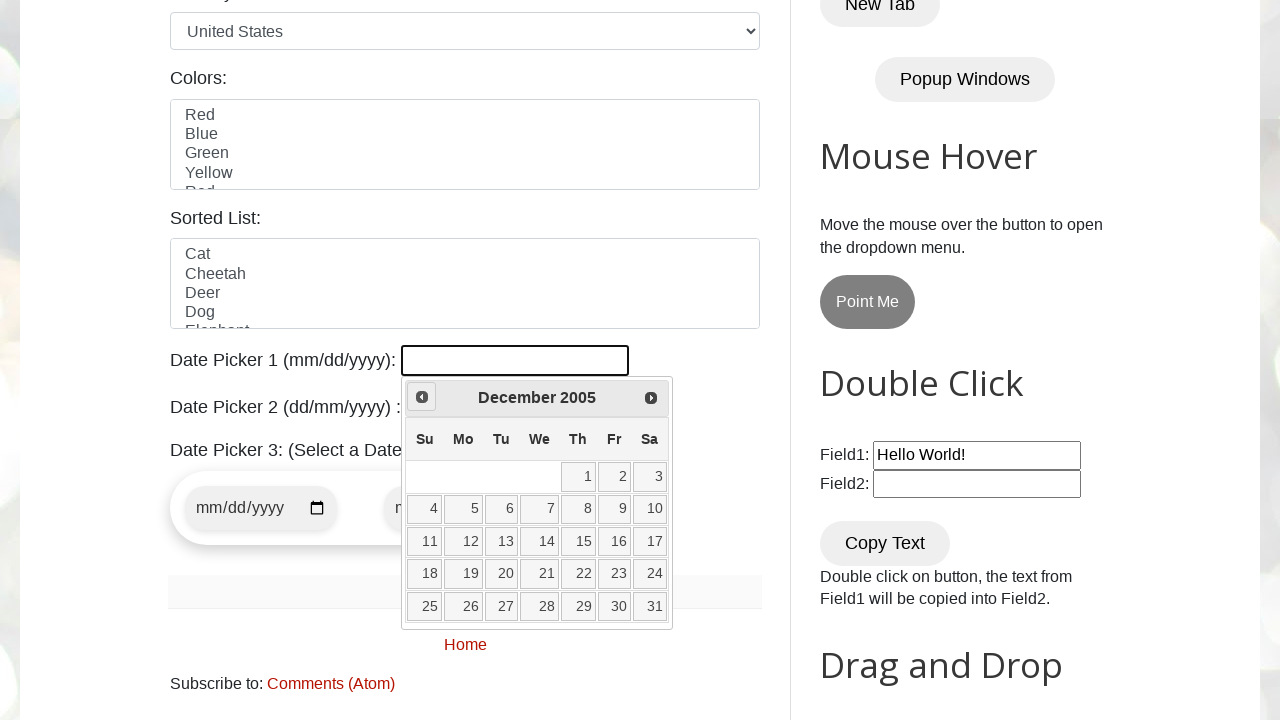

Clicked previous arrow to navigate months (current: December 2005) at (422, 397) on span.ui-icon.ui-icon-circle-triangle-w
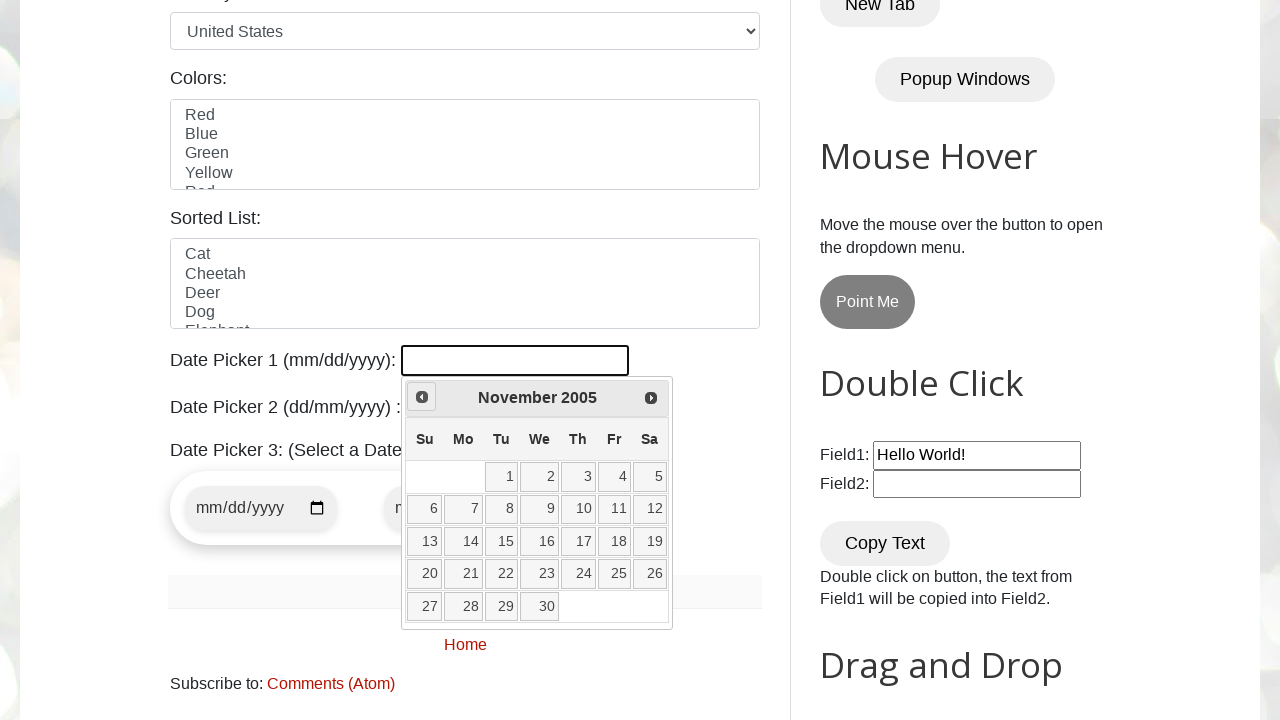

Retrieved current month: November
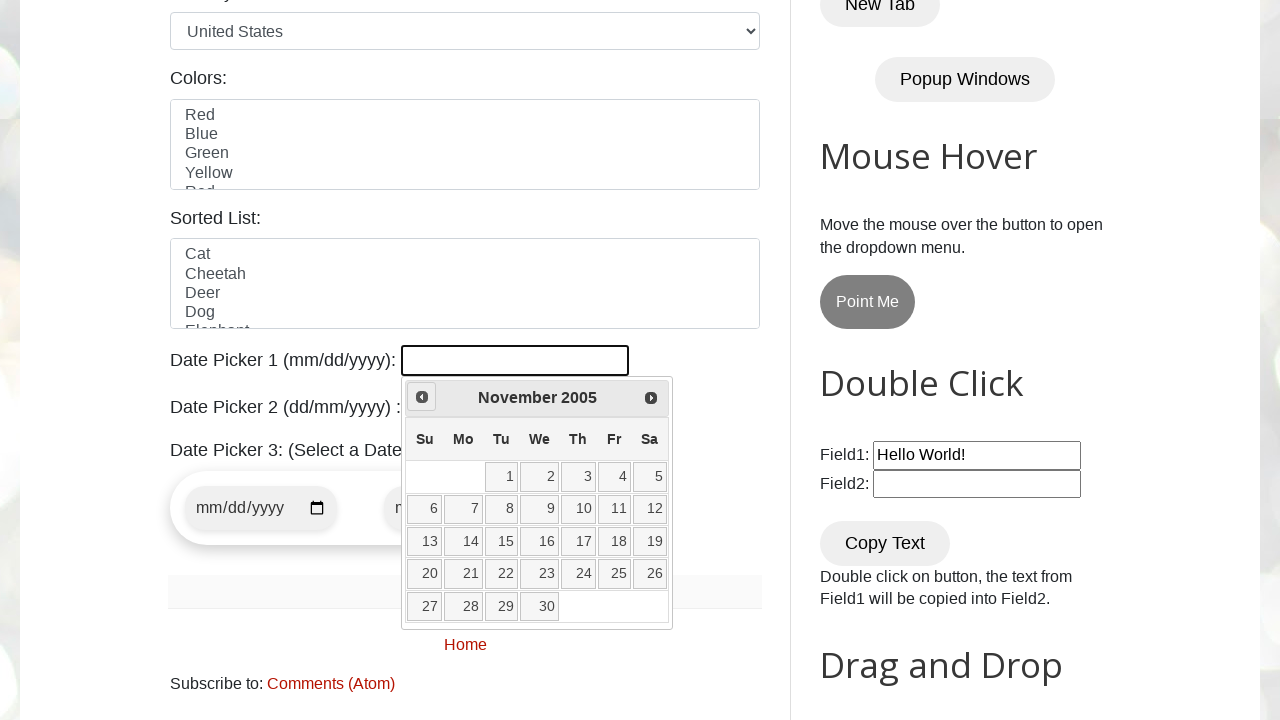

Retrieved current year: 2005
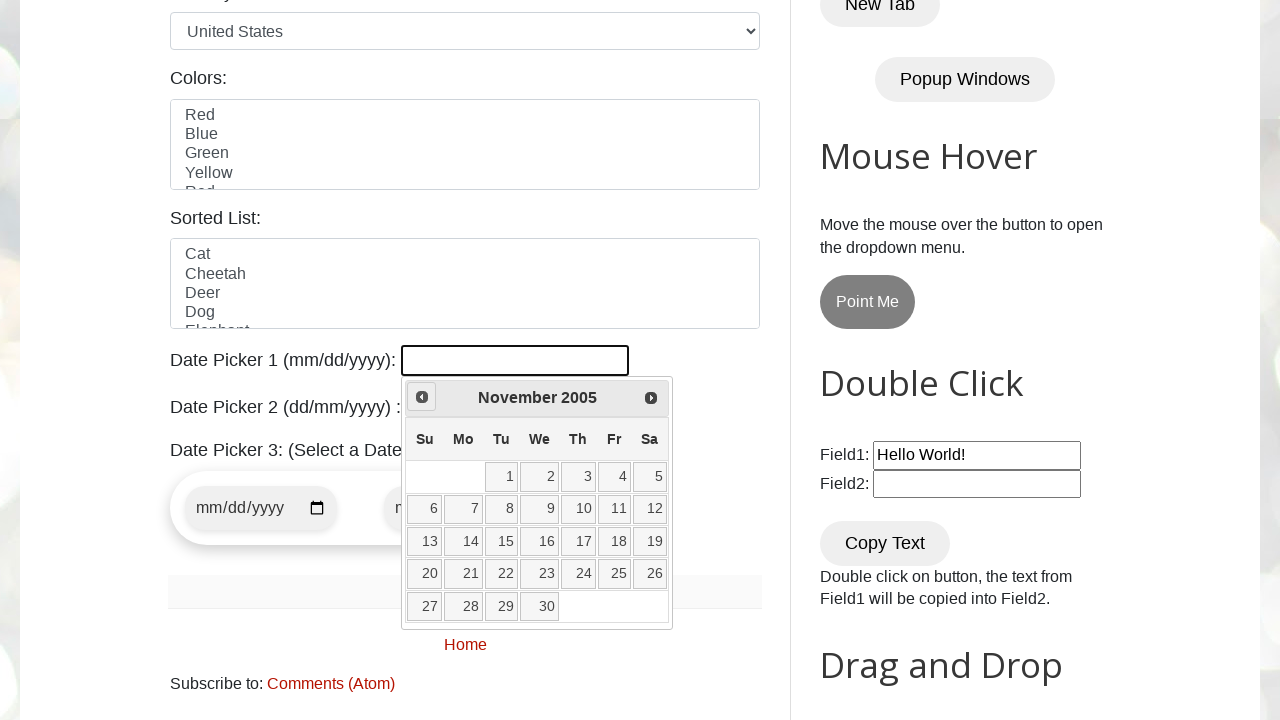

Clicked previous arrow to navigate months (current: November 2005) at (422, 397) on span.ui-icon.ui-icon-circle-triangle-w
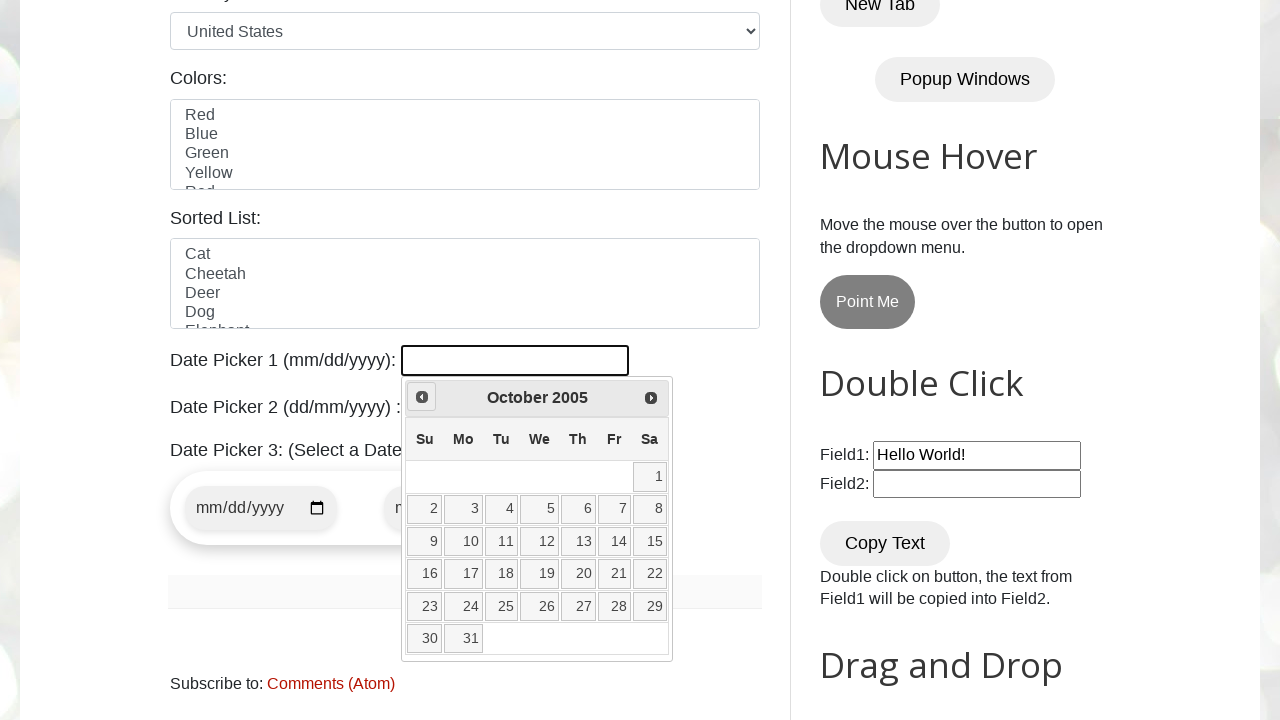

Retrieved current month: October
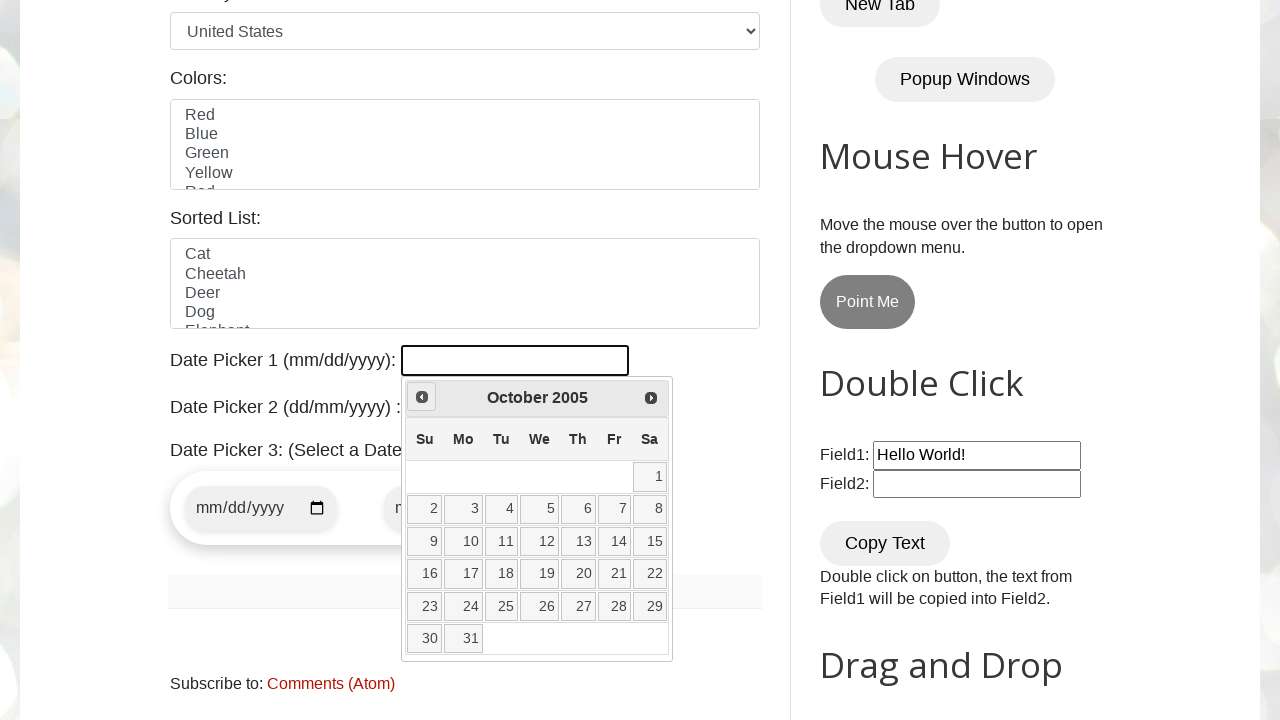

Retrieved current year: 2005
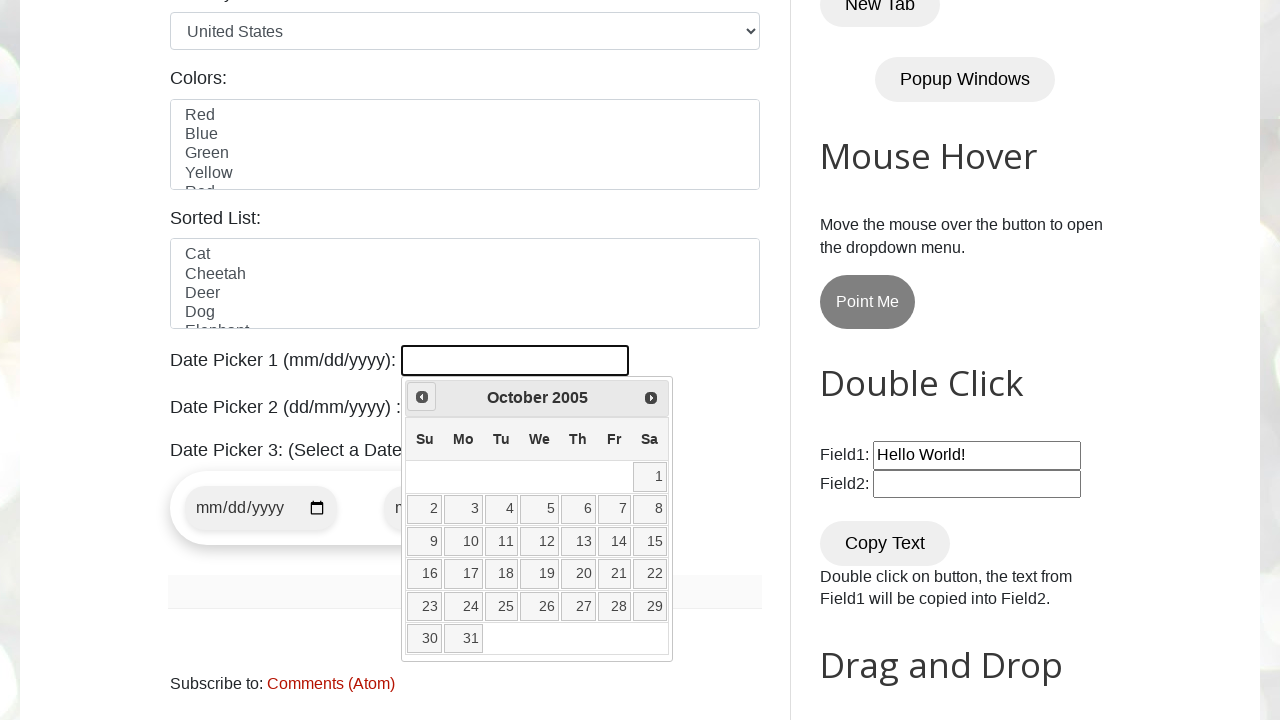

Clicked previous arrow to navigate months (current: October 2005) at (422, 397) on span.ui-icon.ui-icon-circle-triangle-w
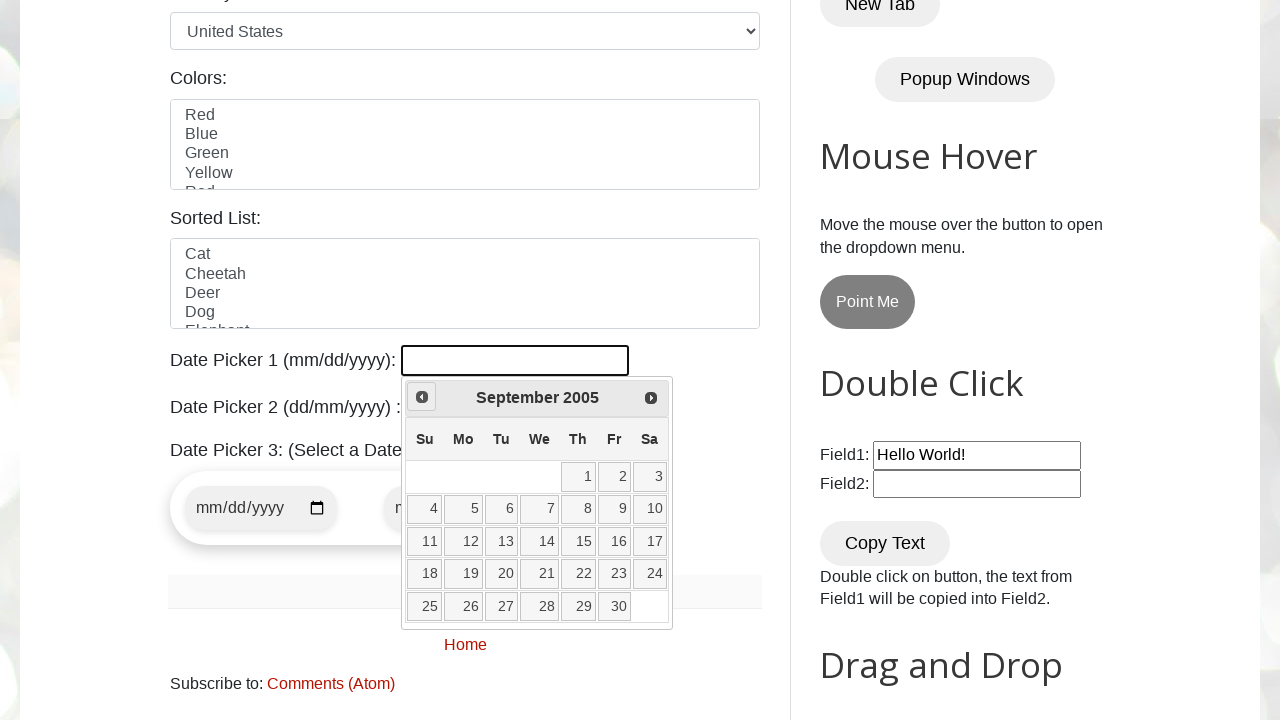

Retrieved current month: September
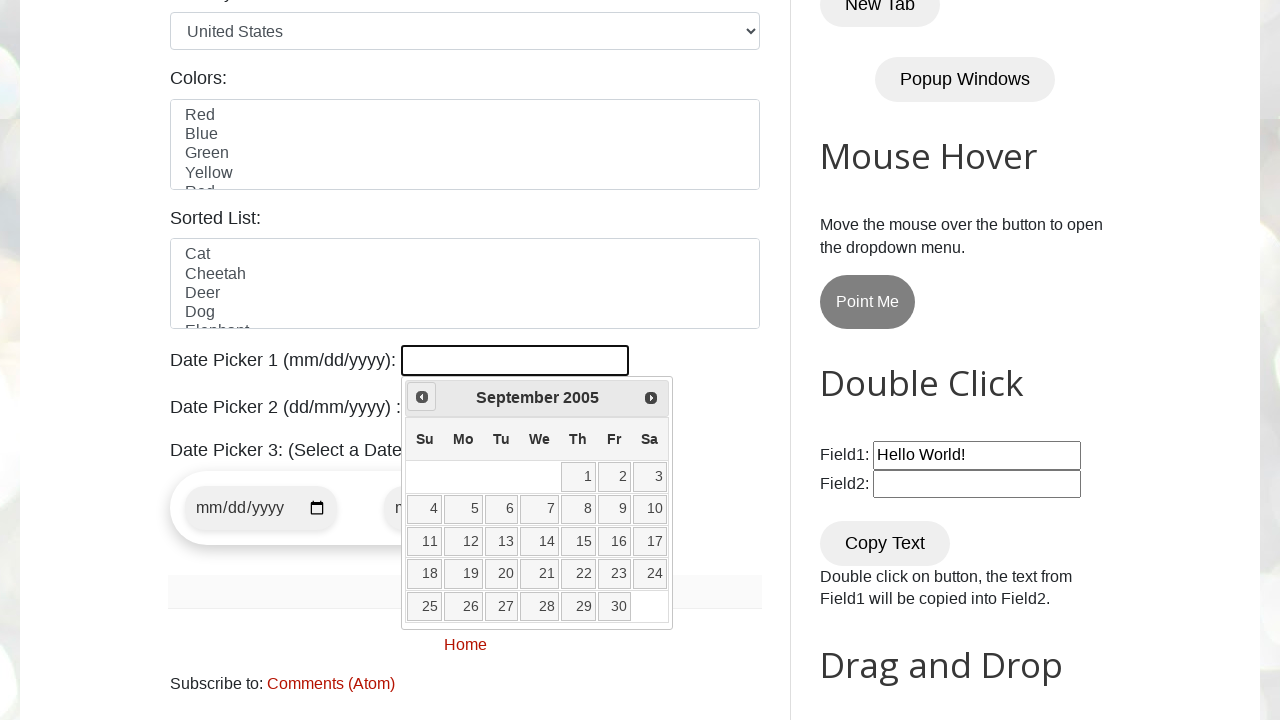

Retrieved current year: 2005
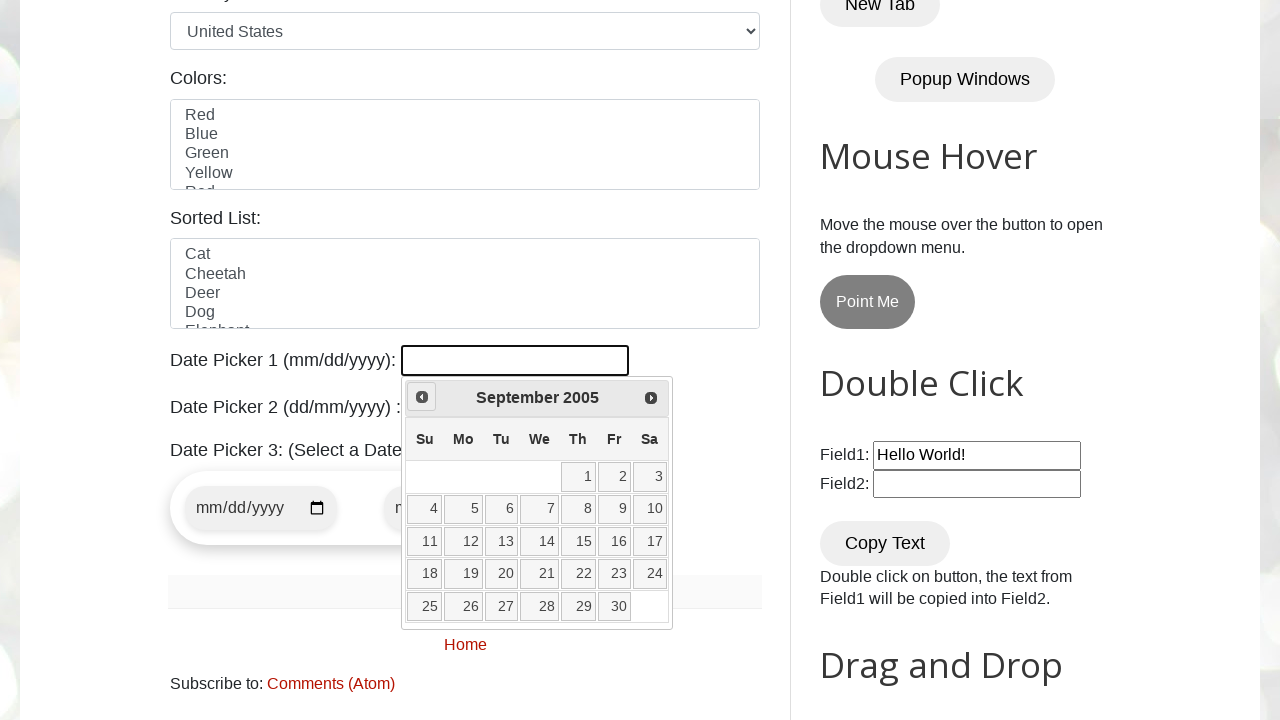

Clicked previous arrow to navigate months (current: September 2005) at (422, 397) on span.ui-icon.ui-icon-circle-triangle-w
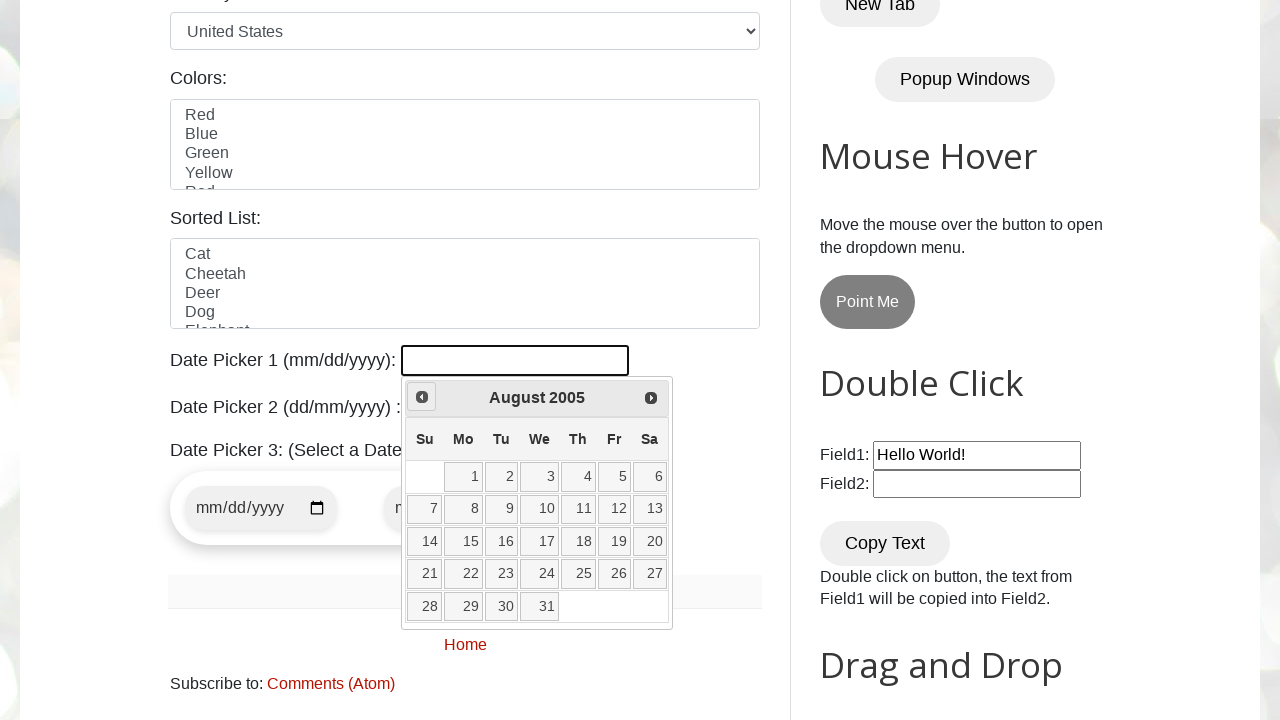

Retrieved current month: August
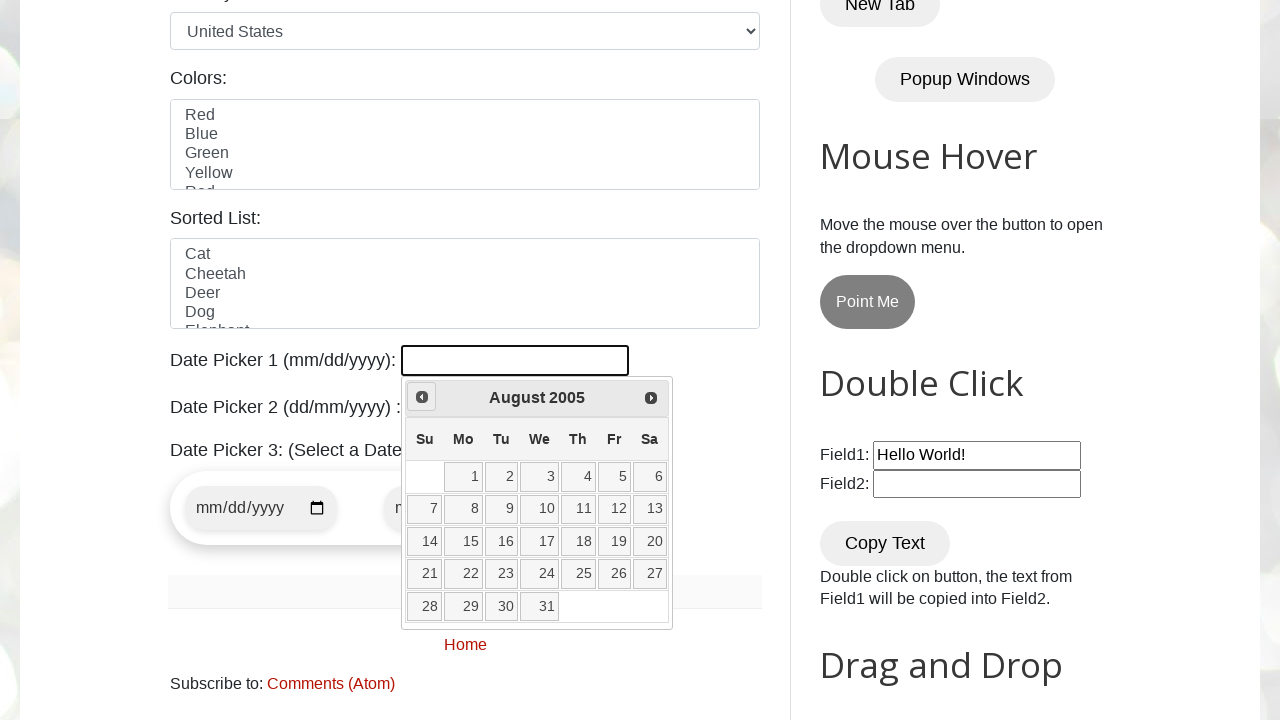

Retrieved current year: 2005
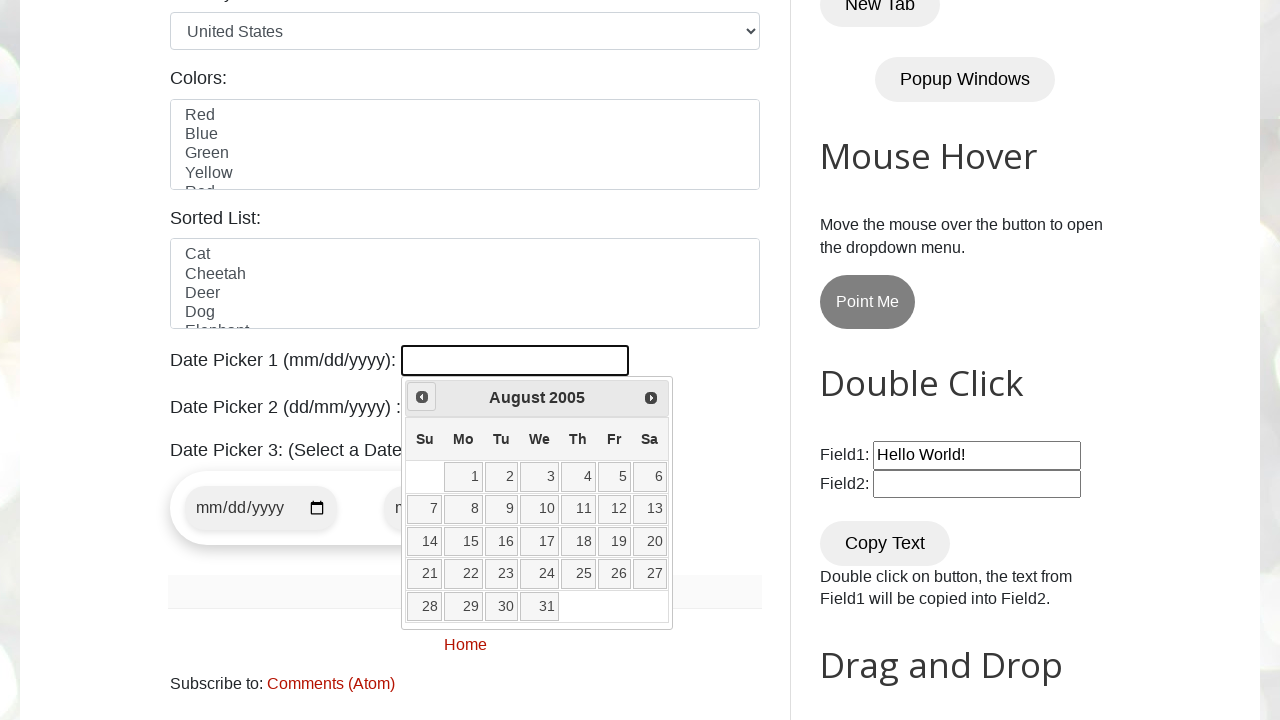

Clicked previous arrow to navigate months (current: August 2005) at (422, 397) on span.ui-icon.ui-icon-circle-triangle-w
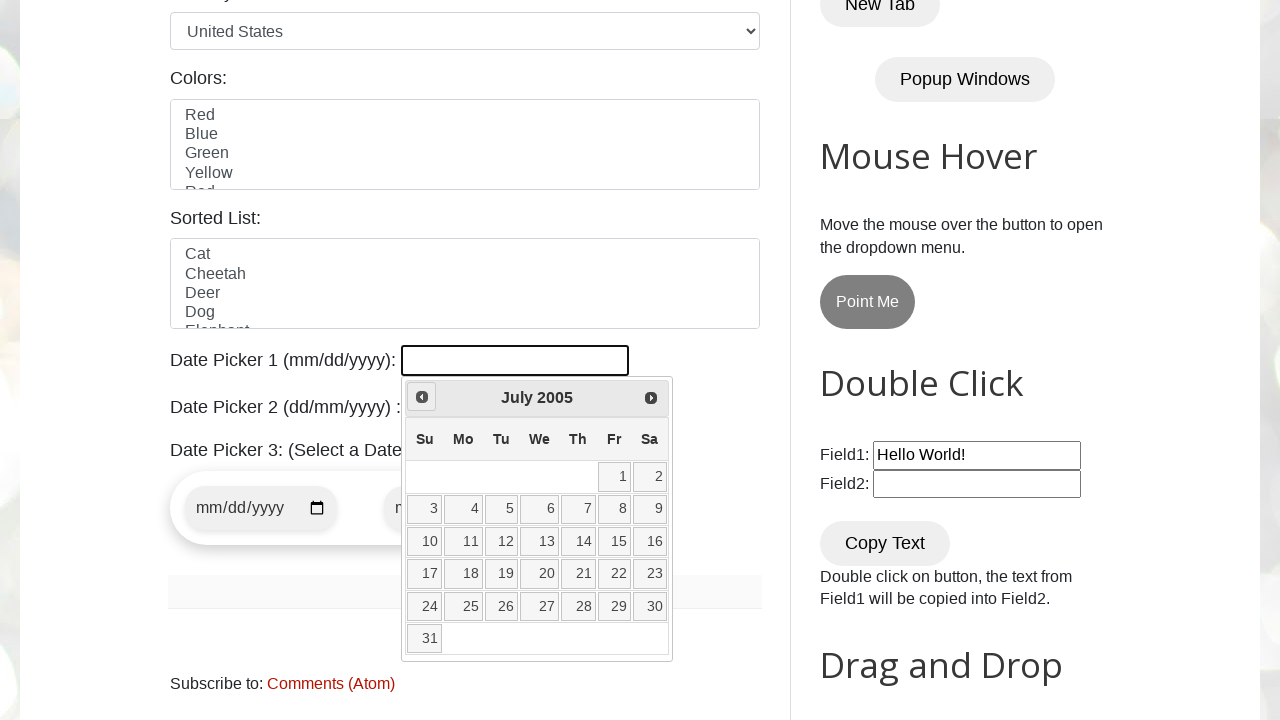

Retrieved current month: July
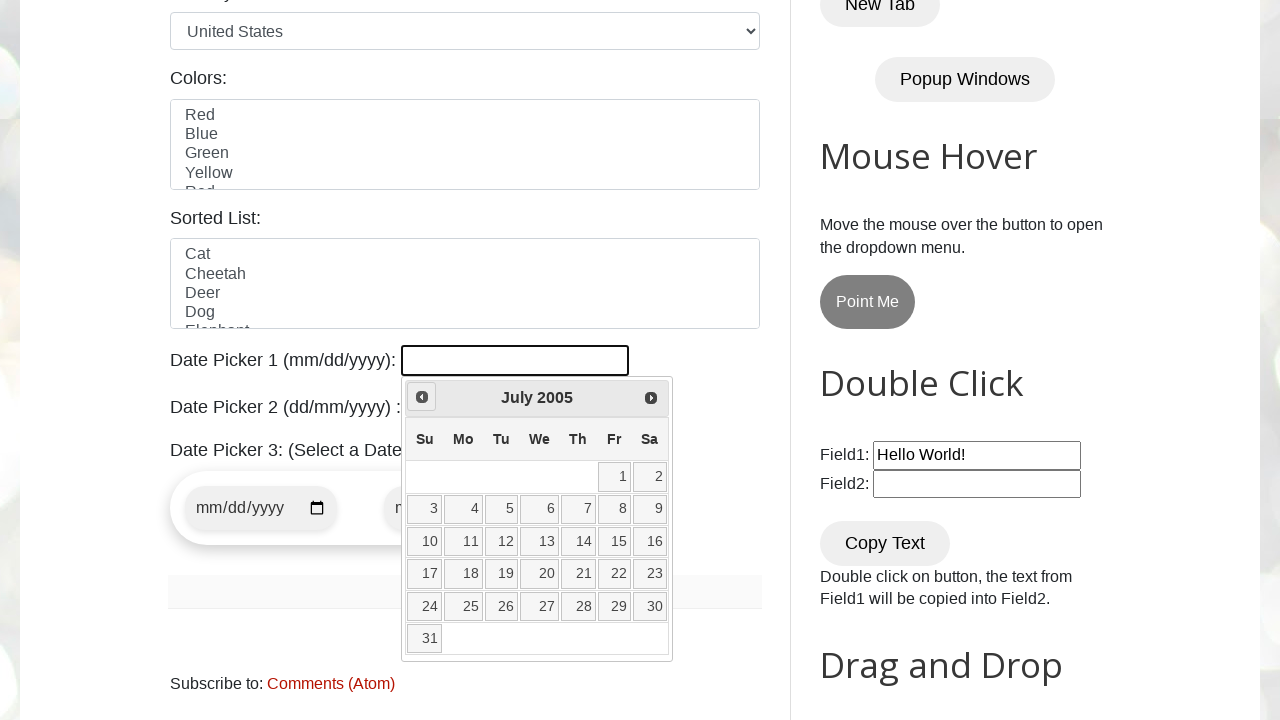

Retrieved current year: 2005
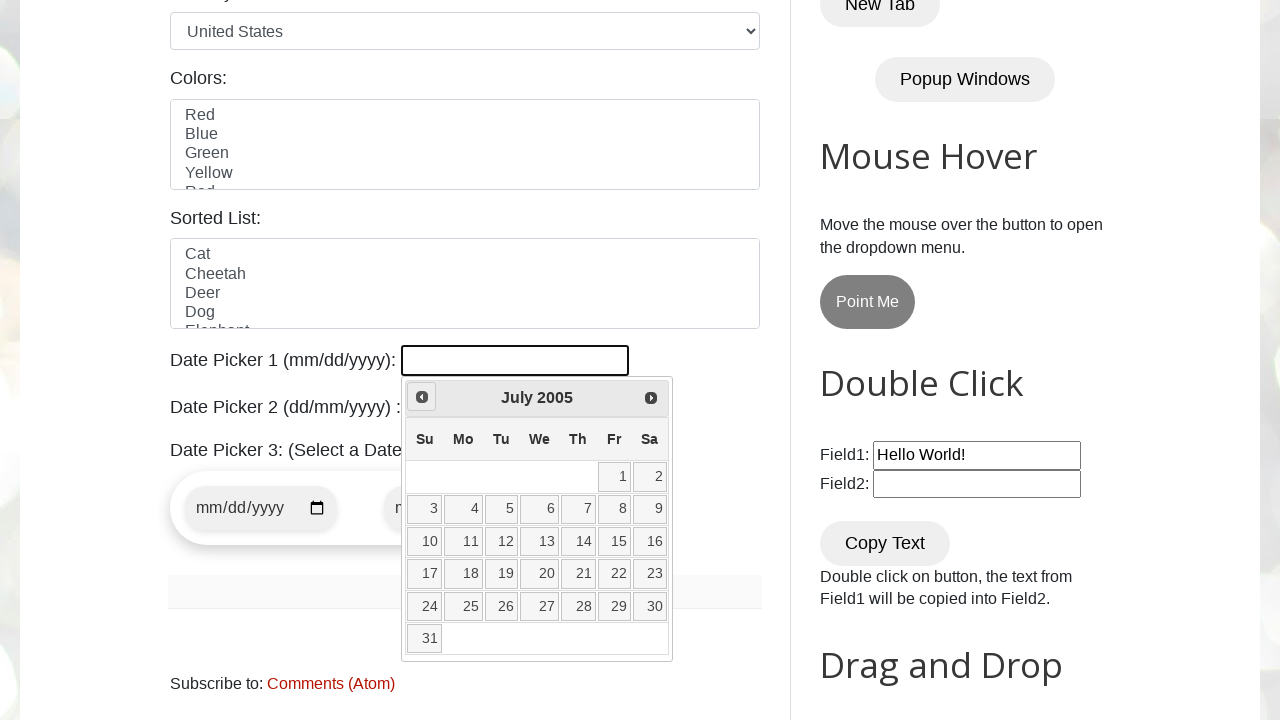

Clicked previous arrow to navigate months (current: July 2005) at (422, 397) on span.ui-icon.ui-icon-circle-triangle-w
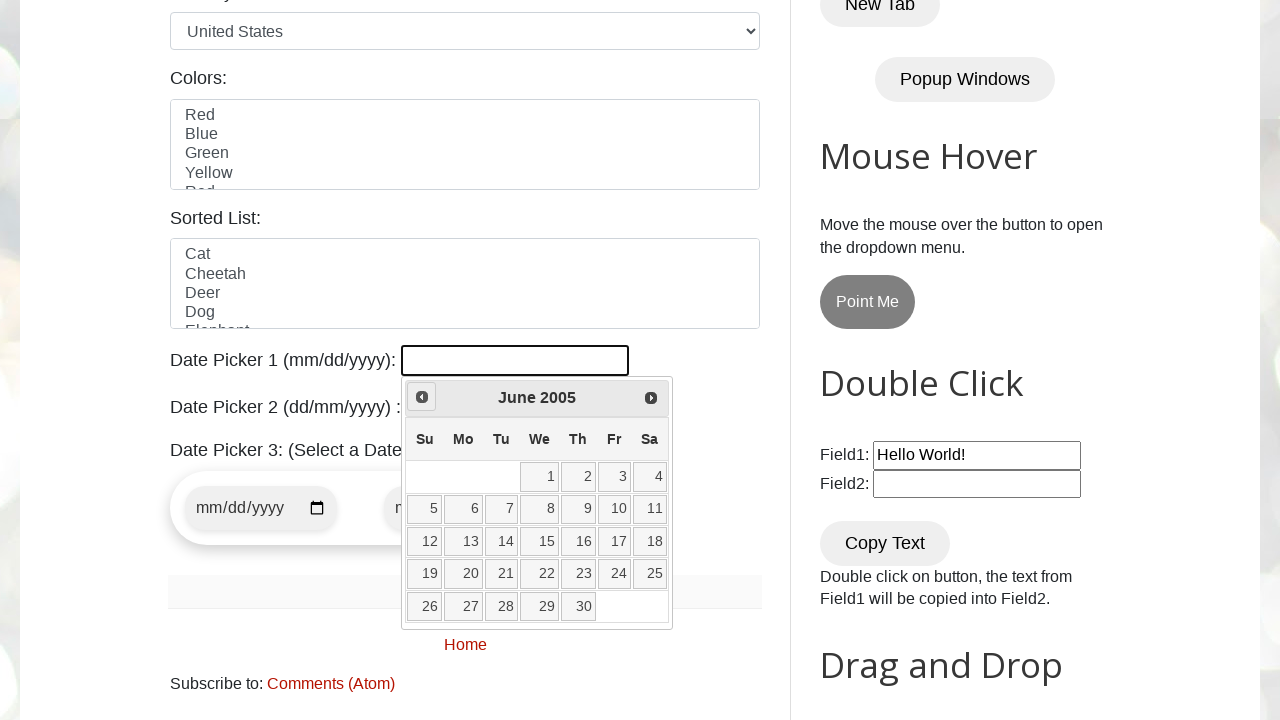

Retrieved current month: June
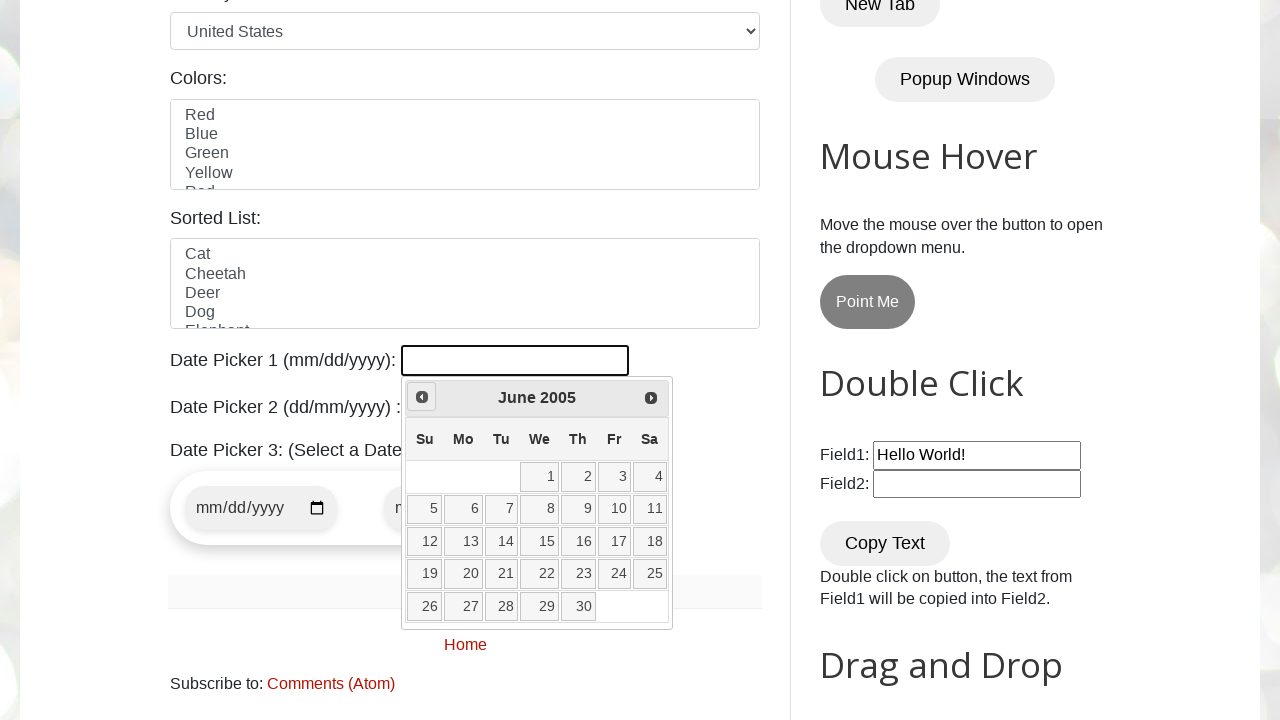

Retrieved current year: 2005
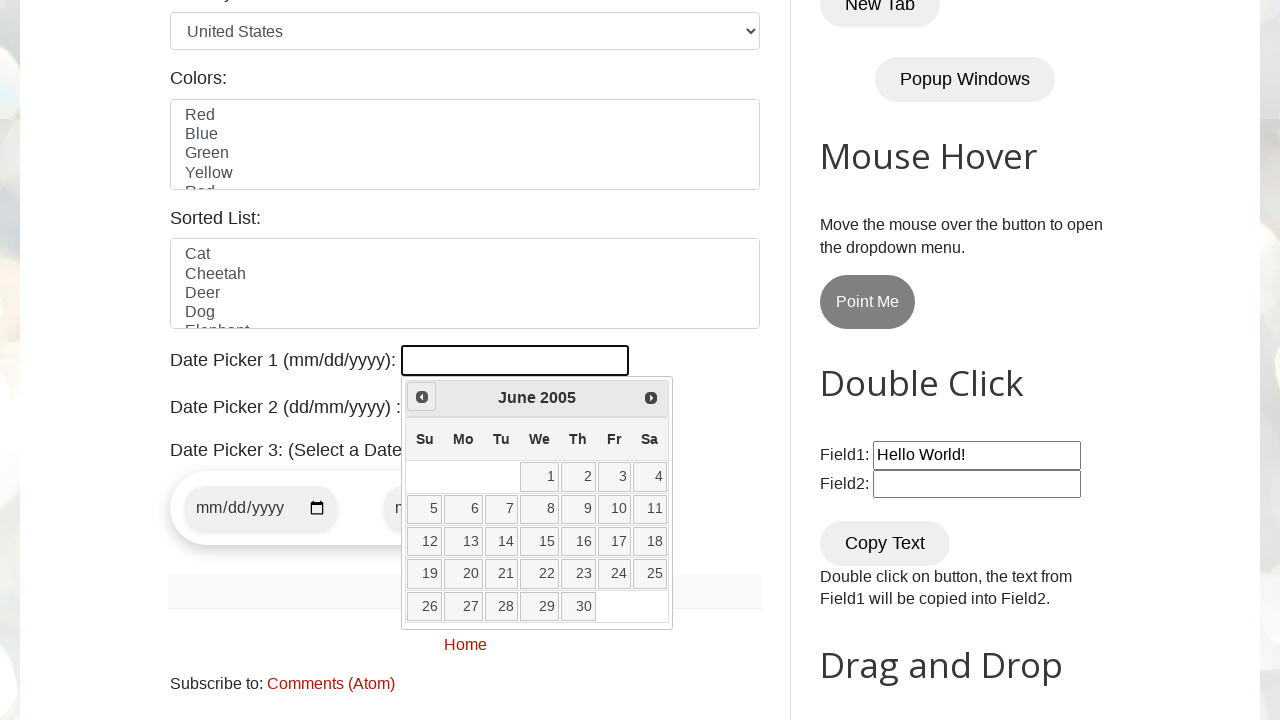

Clicked previous arrow to navigate months (current: June 2005) at (422, 397) on span.ui-icon.ui-icon-circle-triangle-w
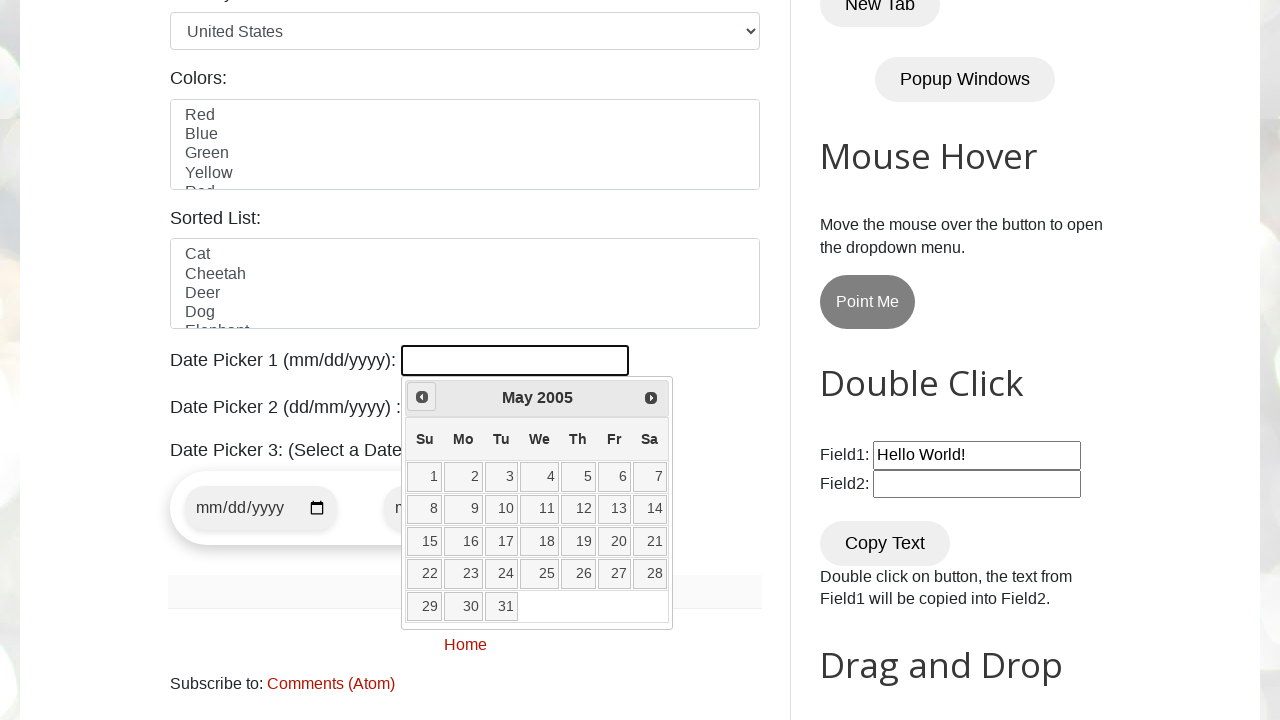

Retrieved current month: May
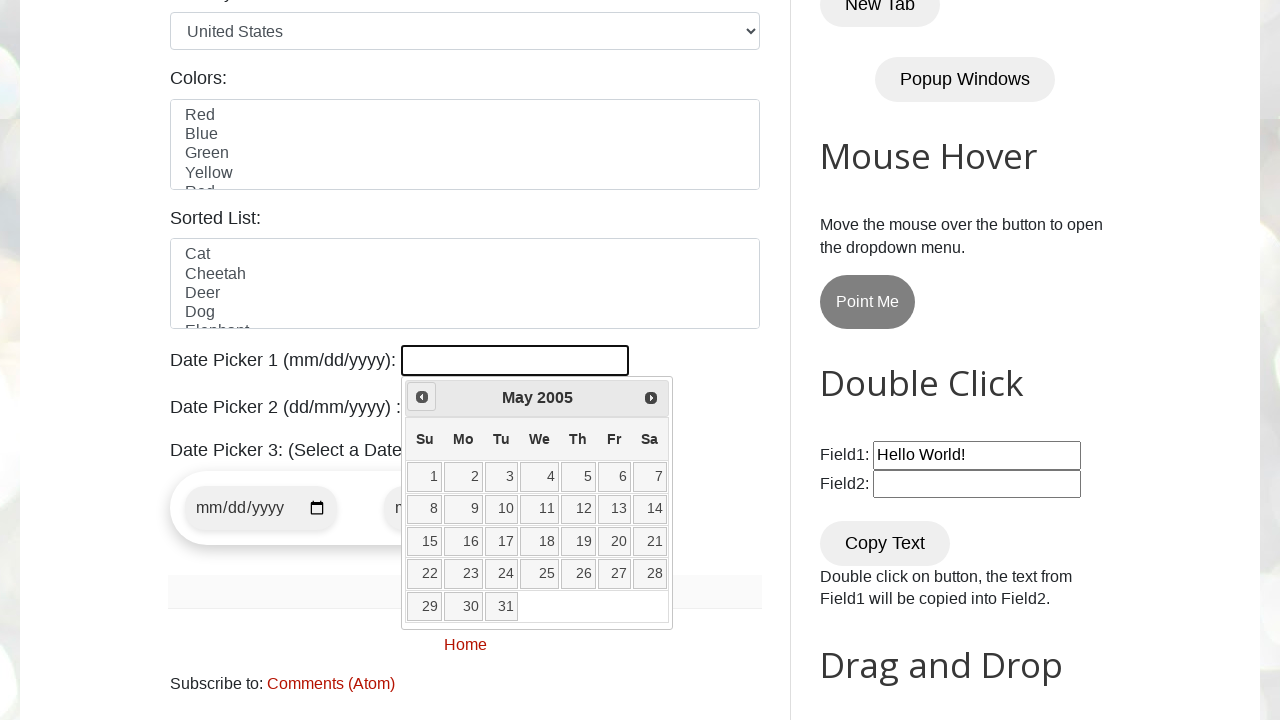

Retrieved current year: 2005
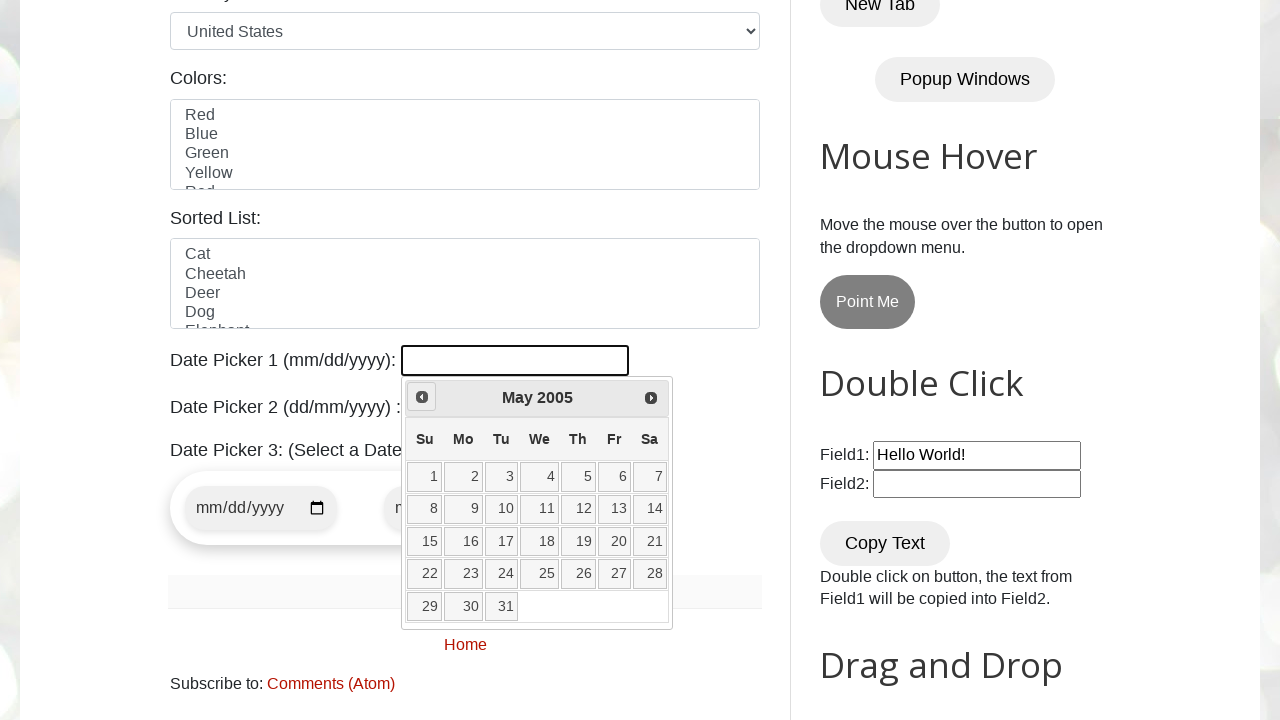

Clicked previous arrow to navigate months (current: May 2005) at (422, 397) on span.ui-icon.ui-icon-circle-triangle-w
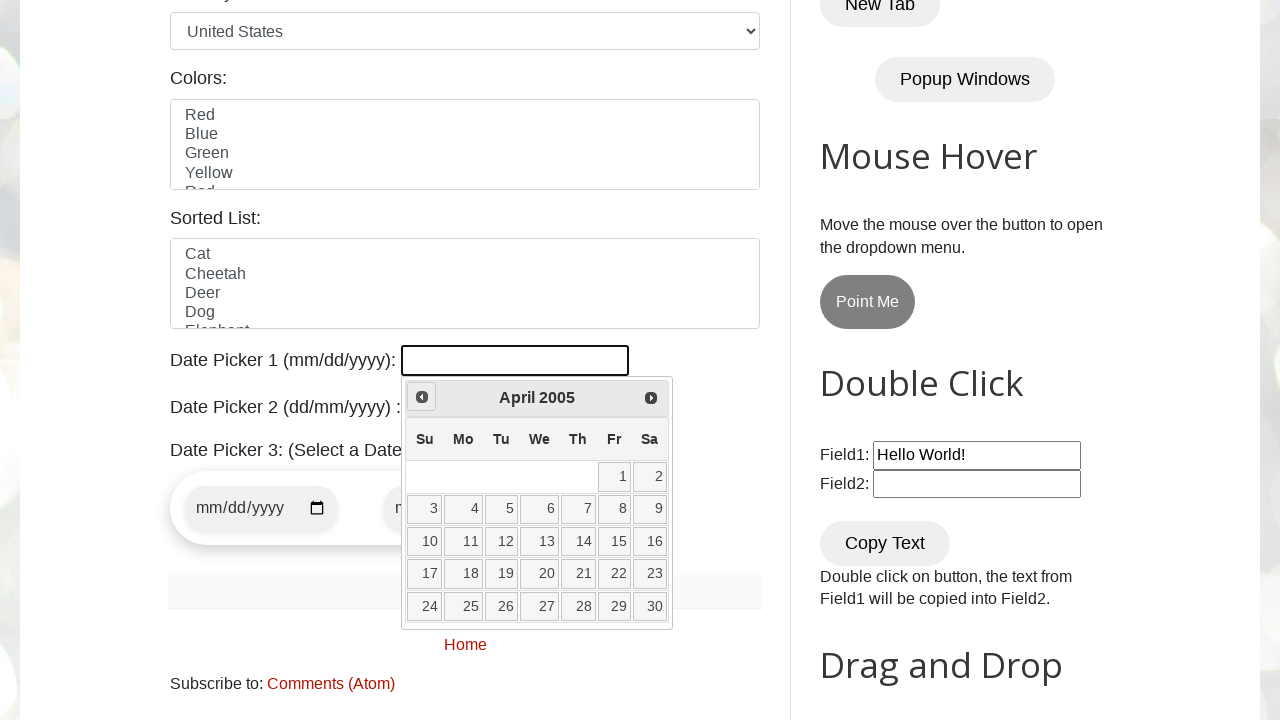

Retrieved current month: April
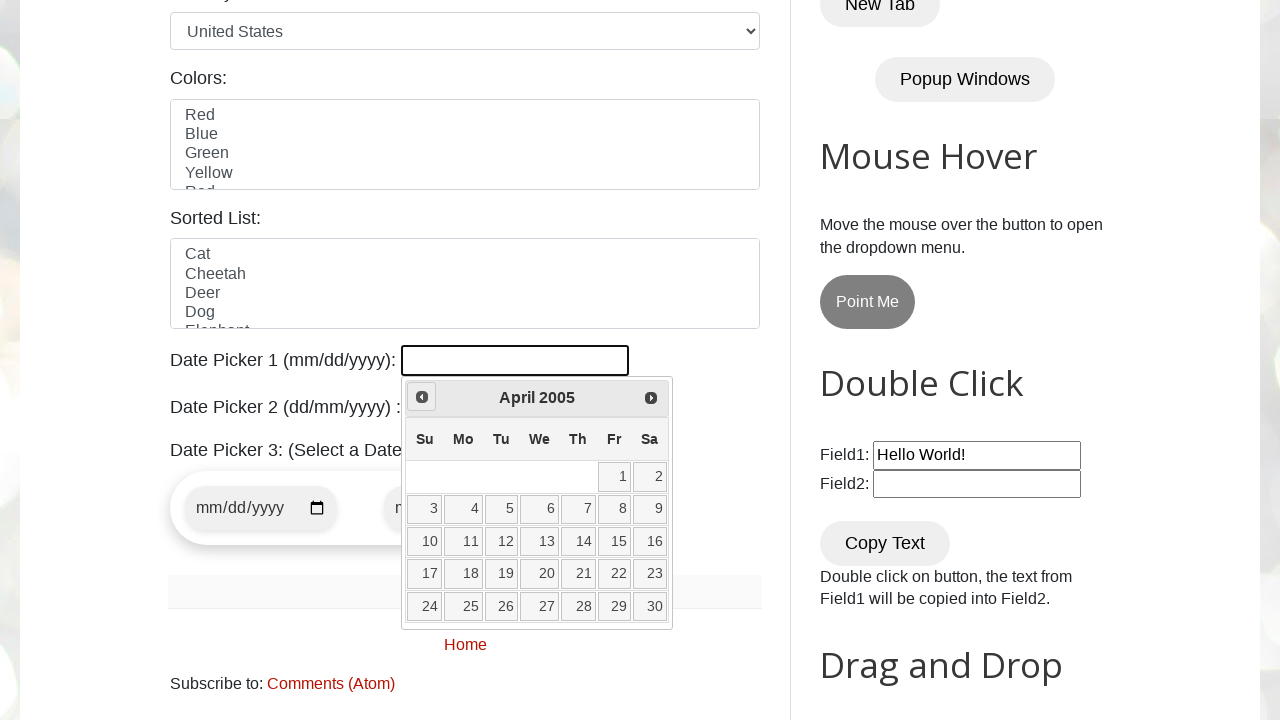

Retrieved current year: 2005
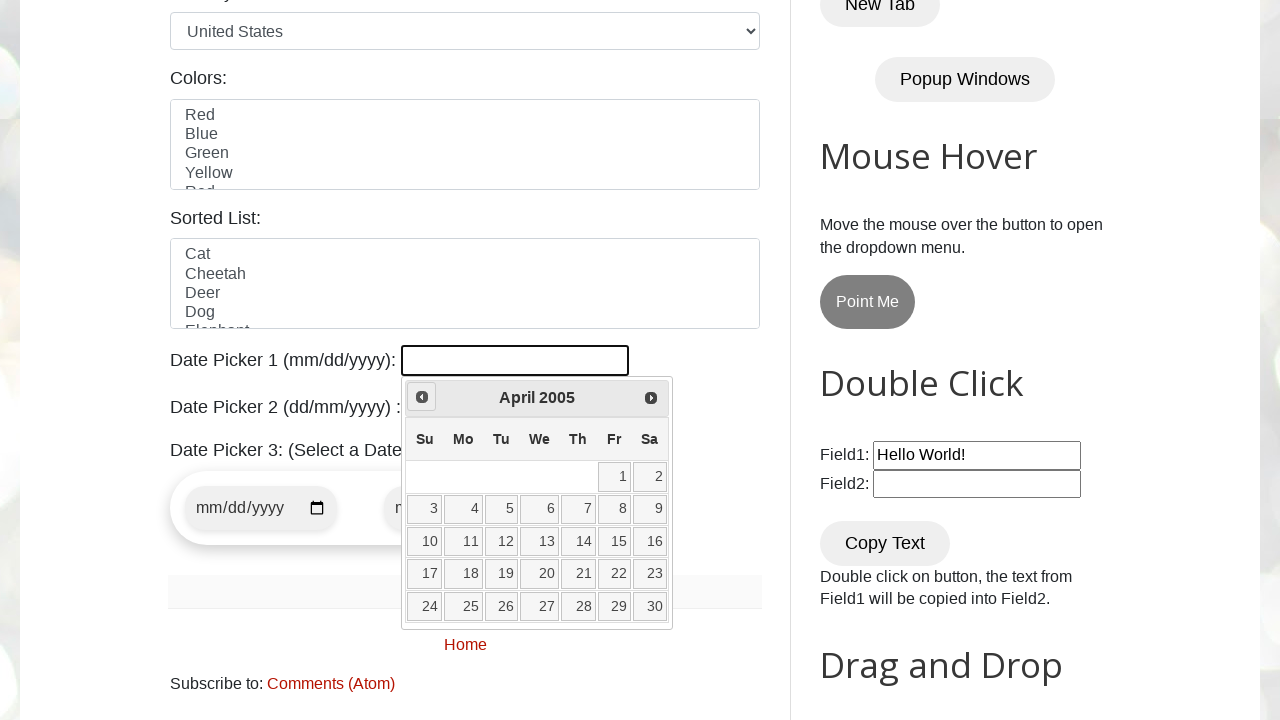

Clicked previous arrow to navigate months (current: April 2005) at (422, 397) on span.ui-icon.ui-icon-circle-triangle-w
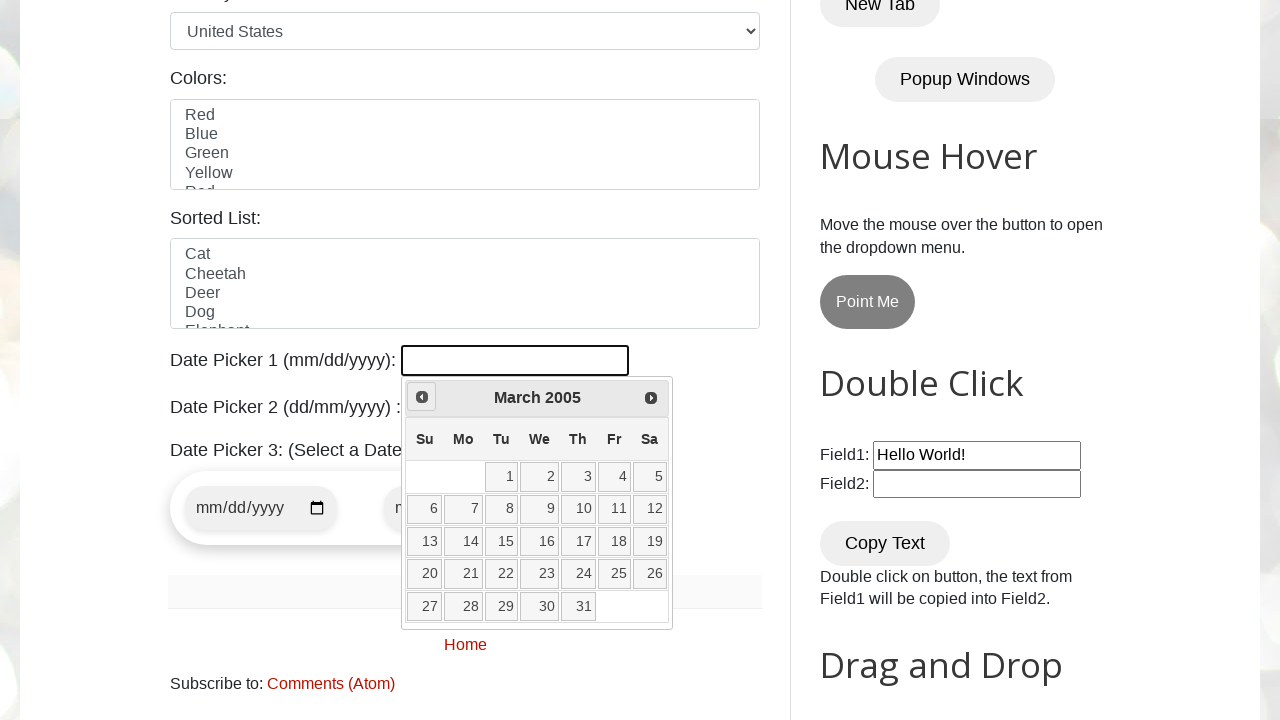

Retrieved current month: March
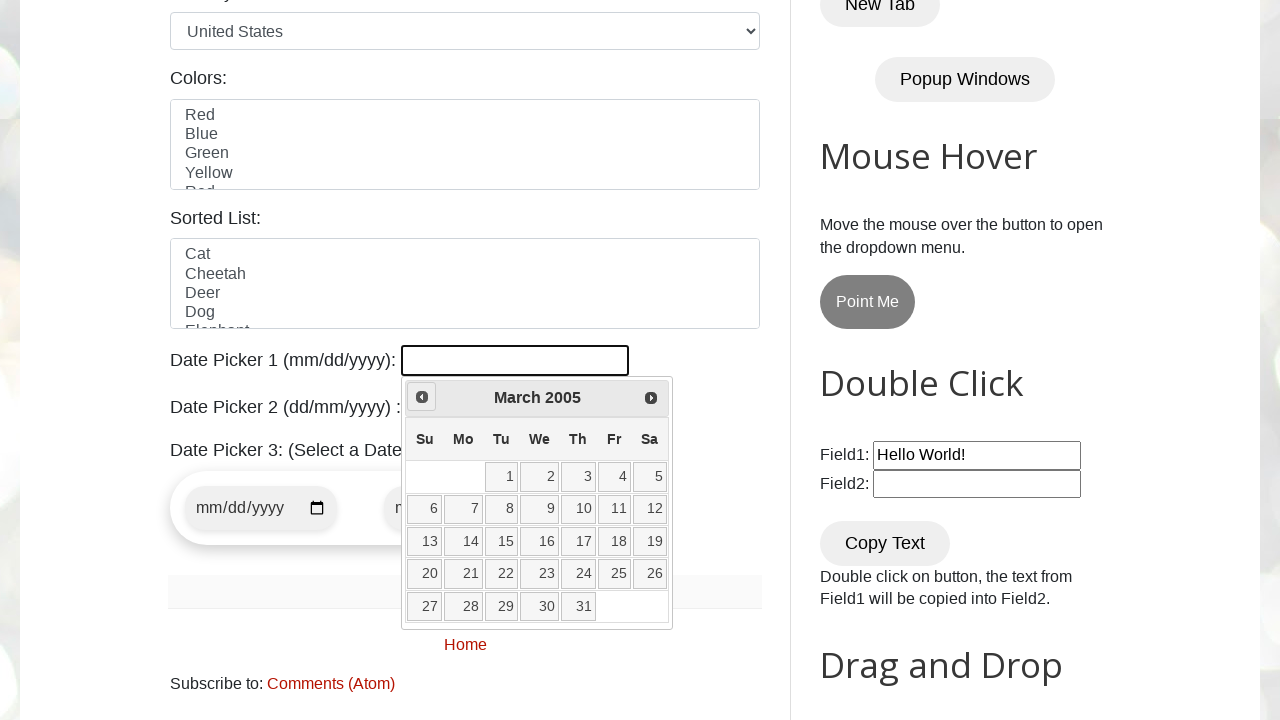

Retrieved current year: 2005
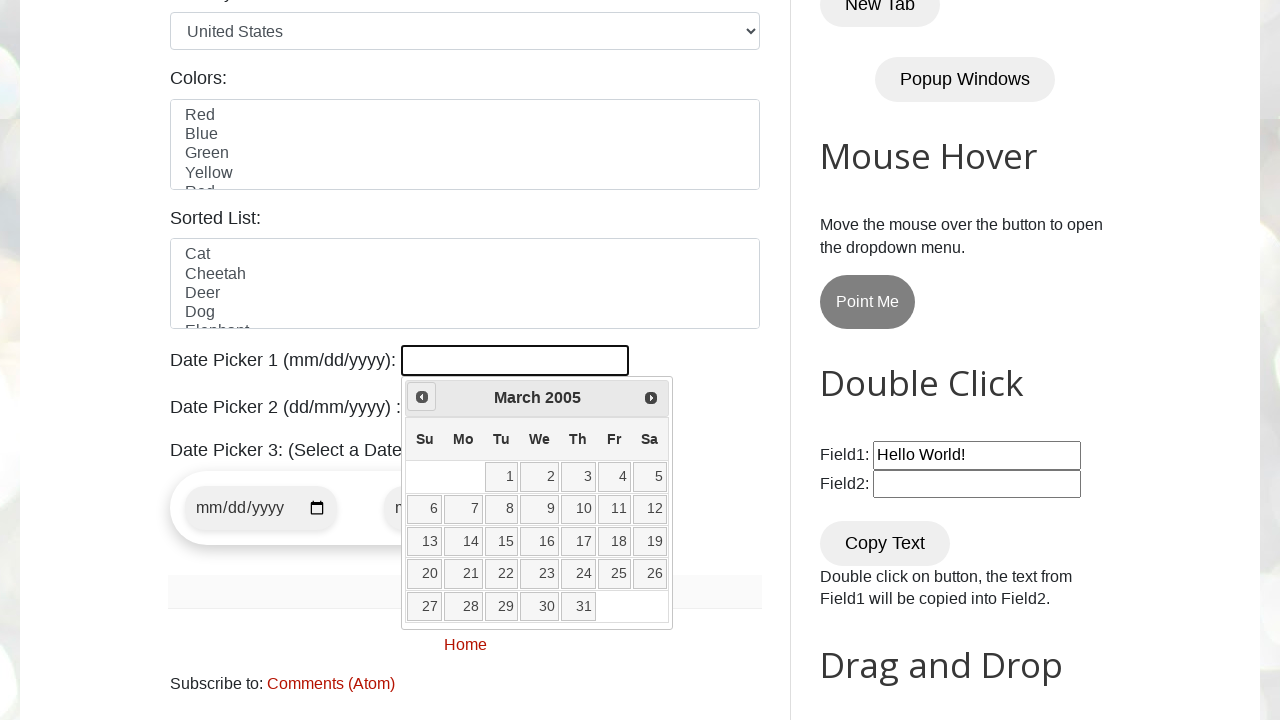

Clicked previous arrow to navigate months (current: March 2005) at (422, 397) on span.ui-icon.ui-icon-circle-triangle-w
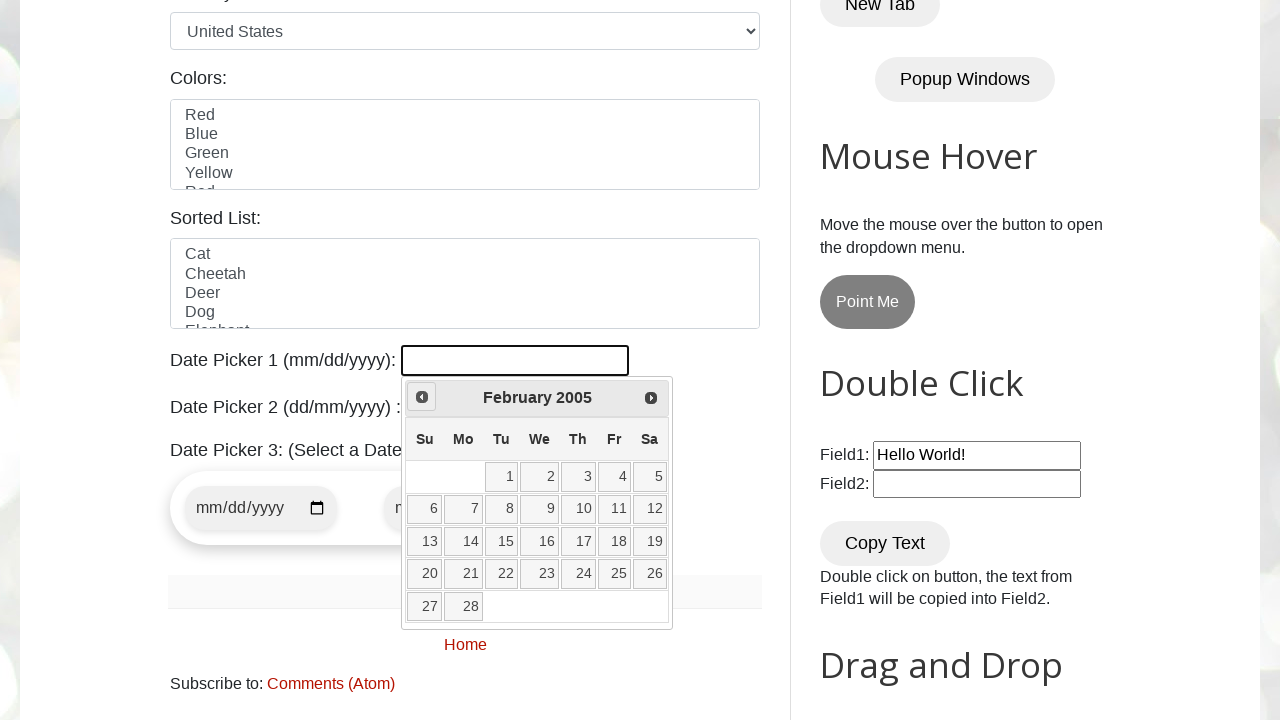

Retrieved current month: February
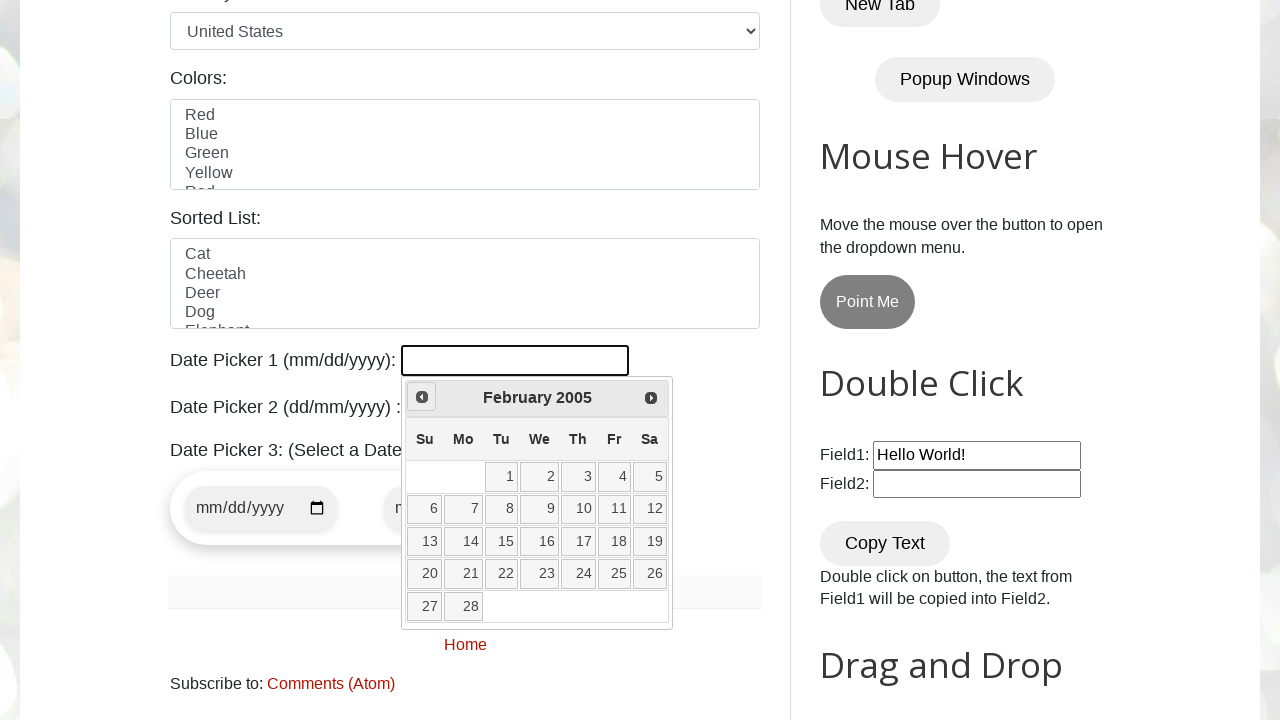

Retrieved current year: 2005
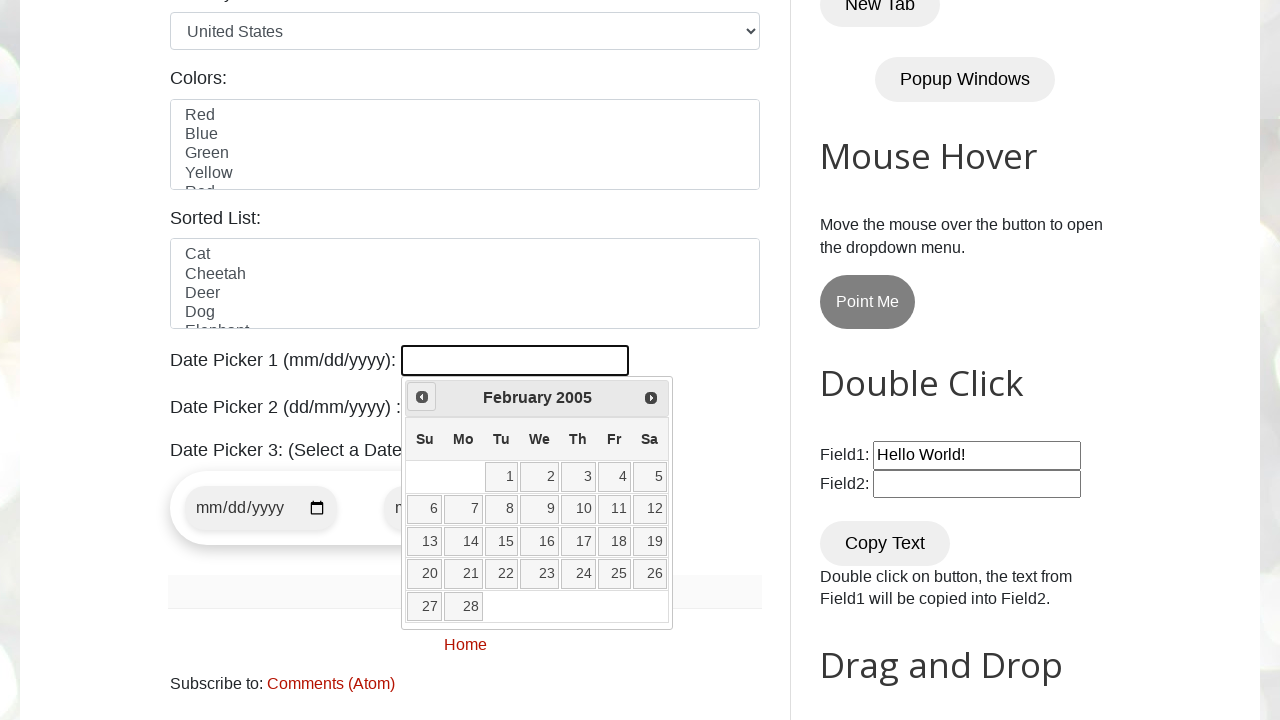

Clicked previous arrow to navigate months (current: February 2005) at (422, 397) on span.ui-icon.ui-icon-circle-triangle-w
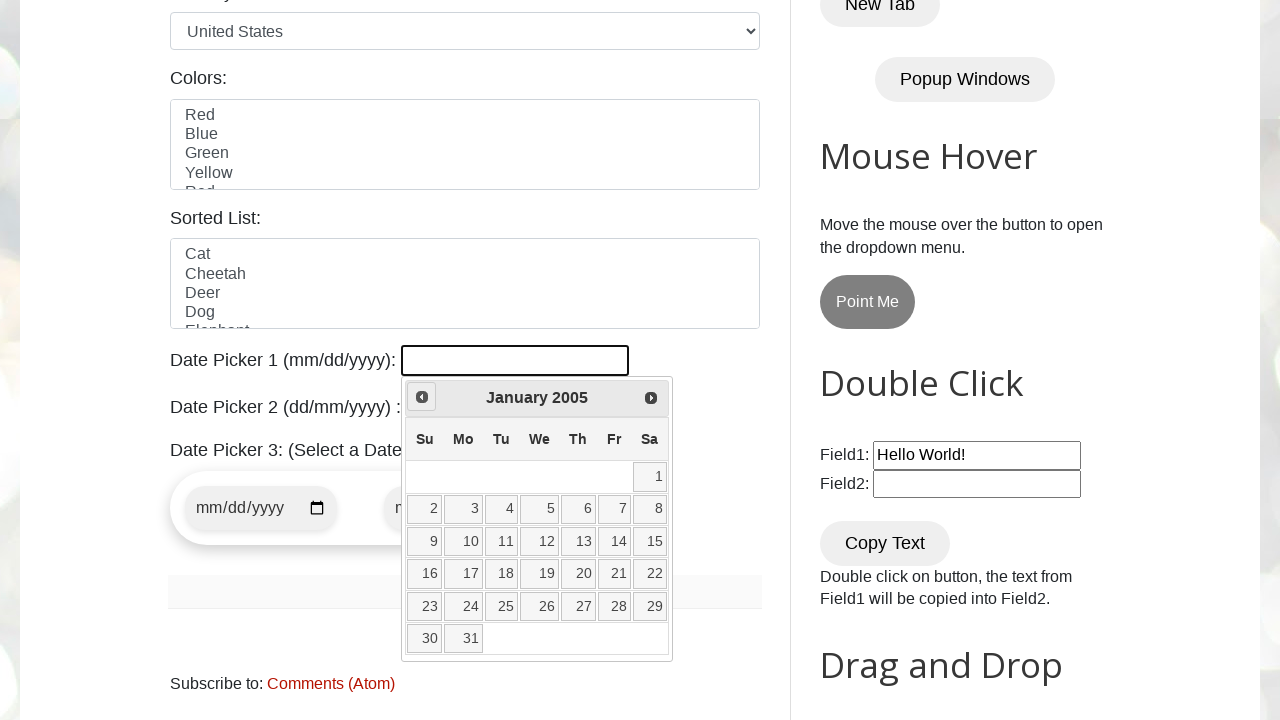

Retrieved current month: January
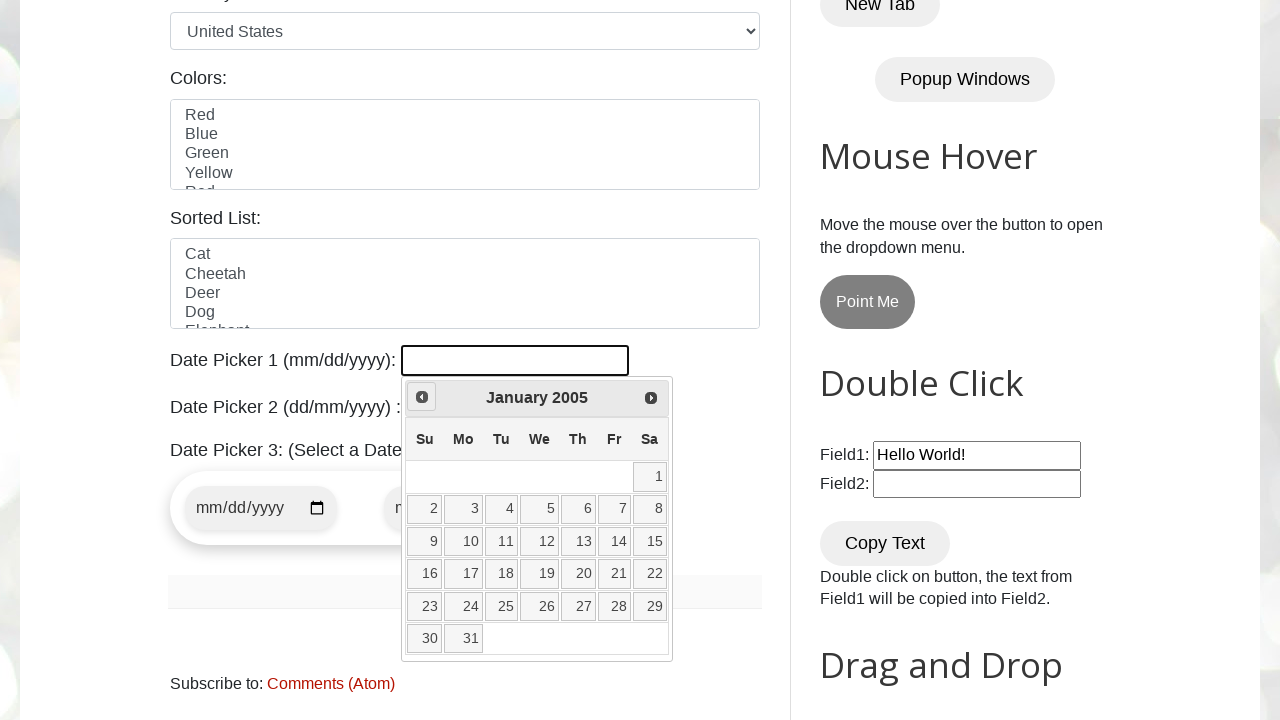

Retrieved current year: 2005
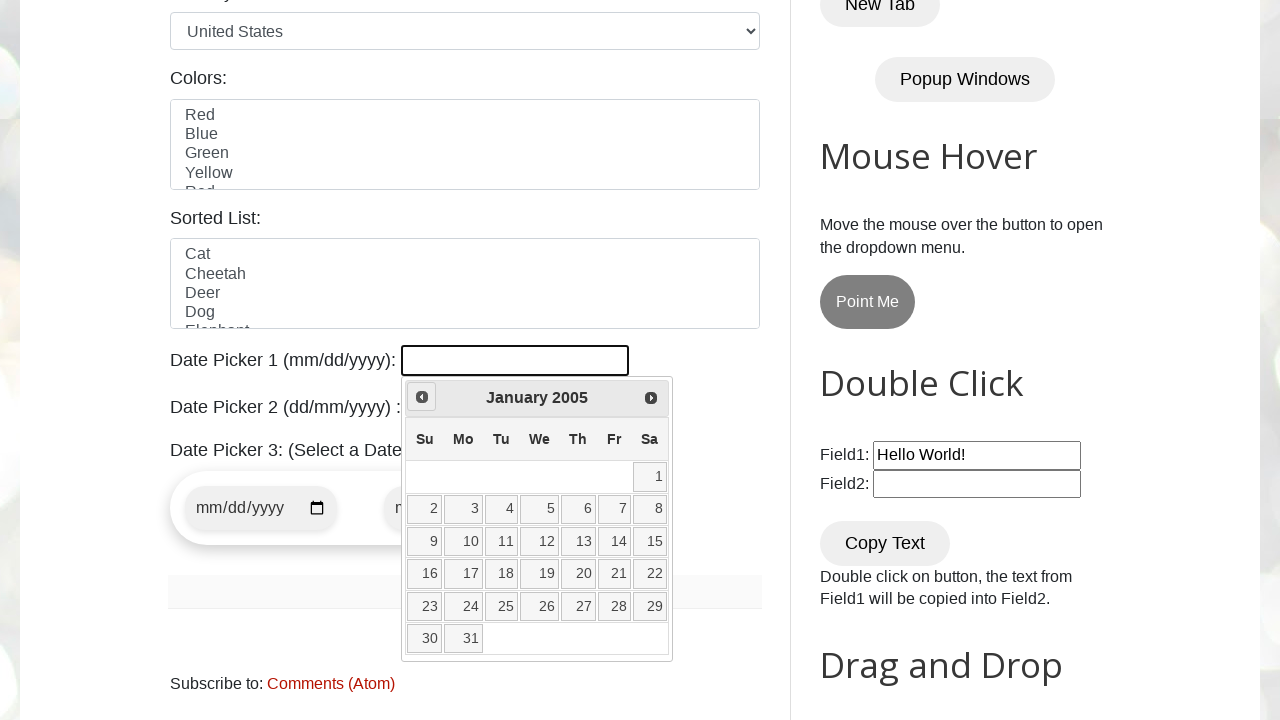

Clicked previous arrow to navigate months (current: January 2005) at (422, 397) on span.ui-icon.ui-icon-circle-triangle-w
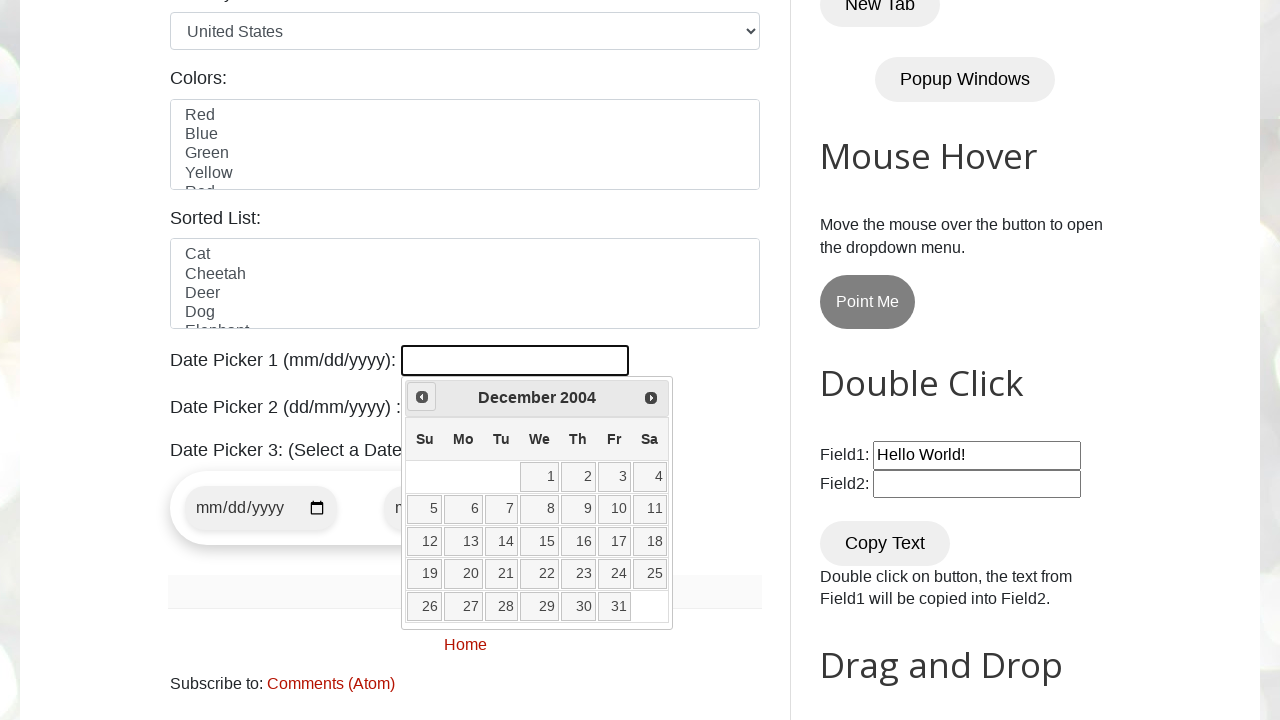

Retrieved current month: December
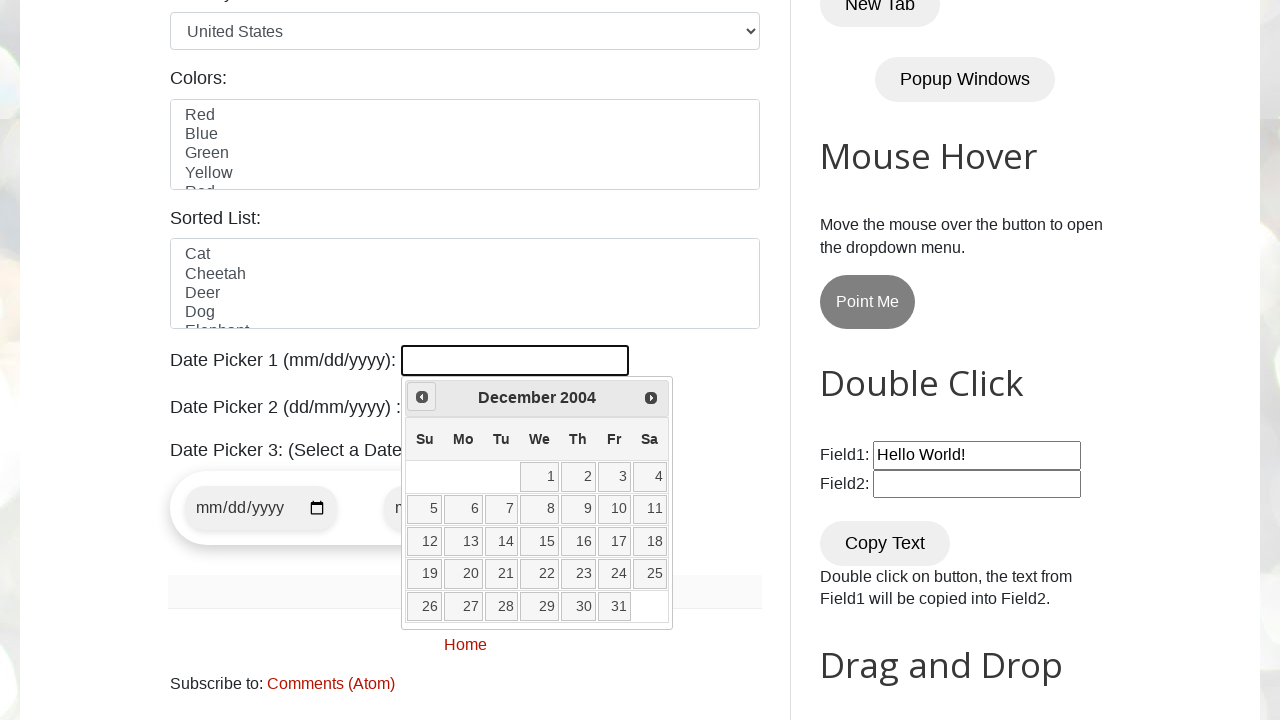

Retrieved current year: 2004
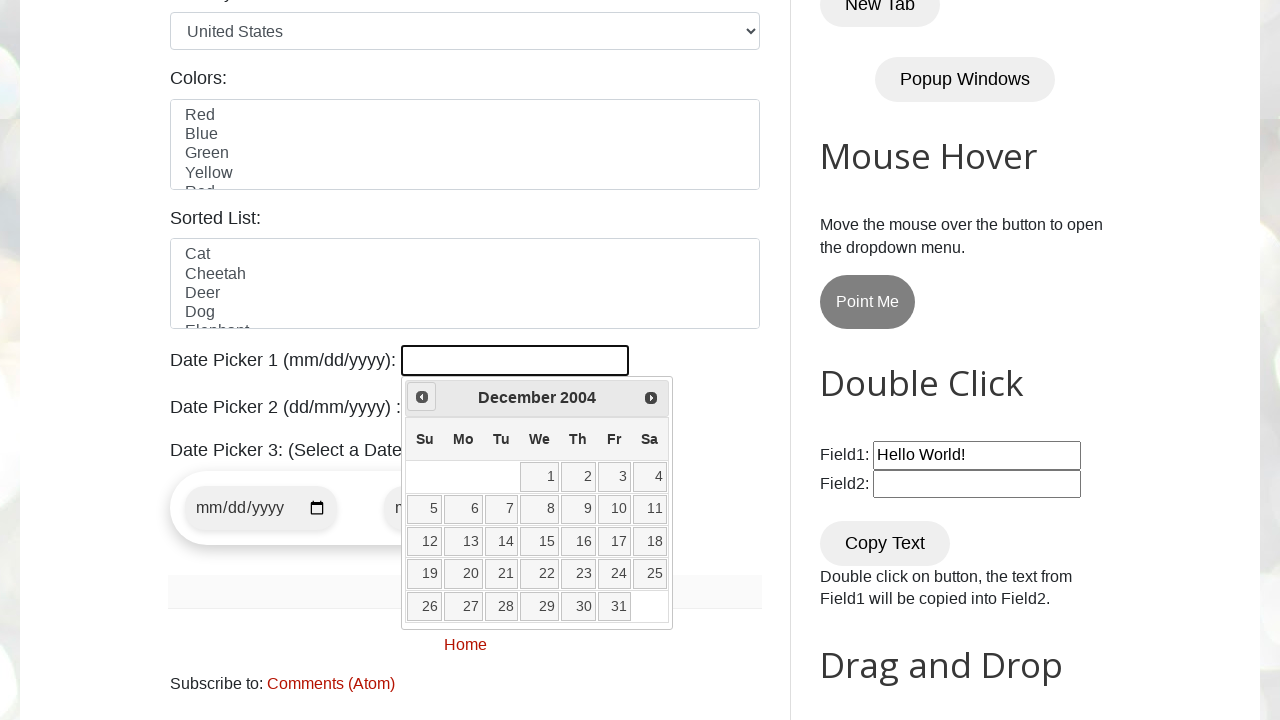

Clicked previous arrow to navigate months (current: December 2004) at (422, 397) on span.ui-icon.ui-icon-circle-triangle-w
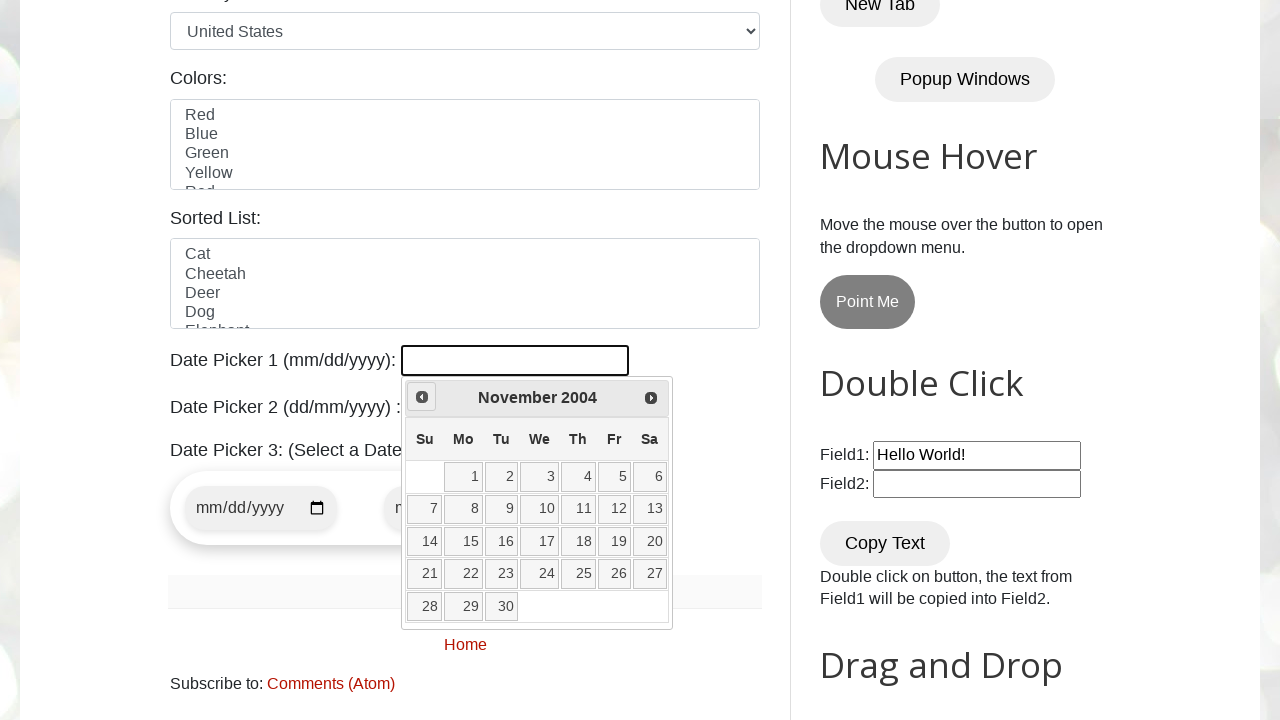

Retrieved current month: November
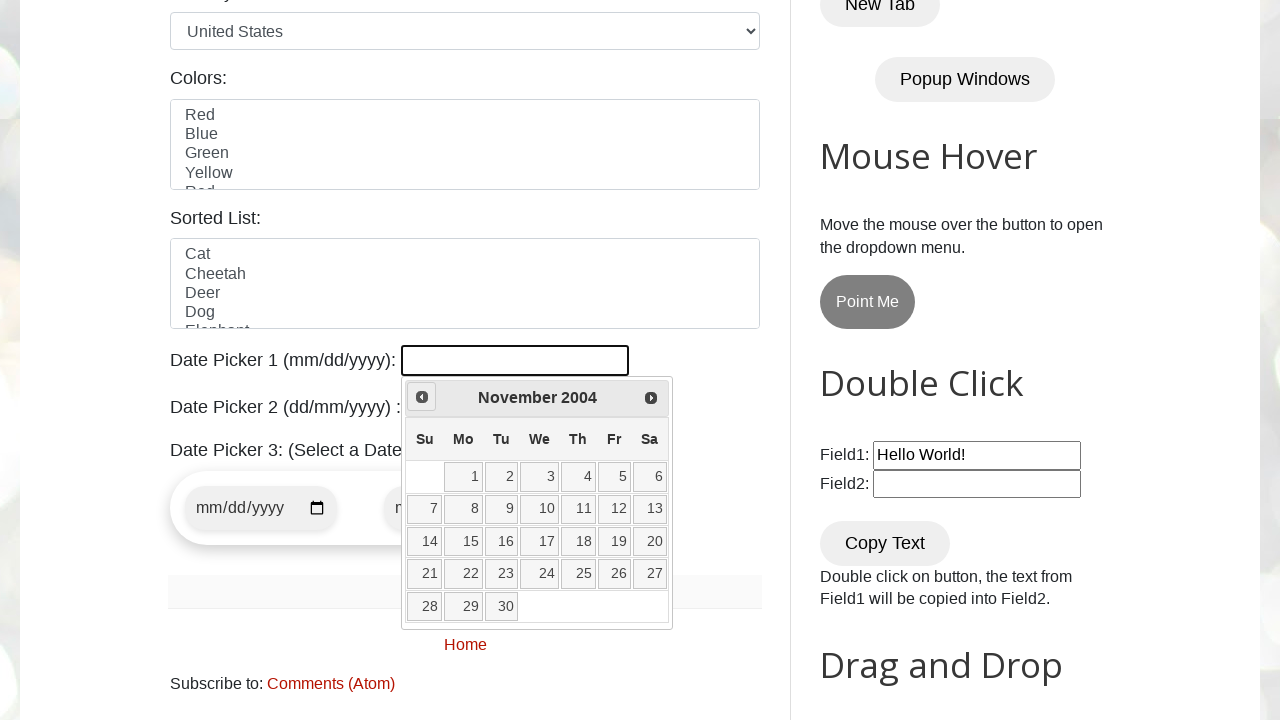

Retrieved current year: 2004
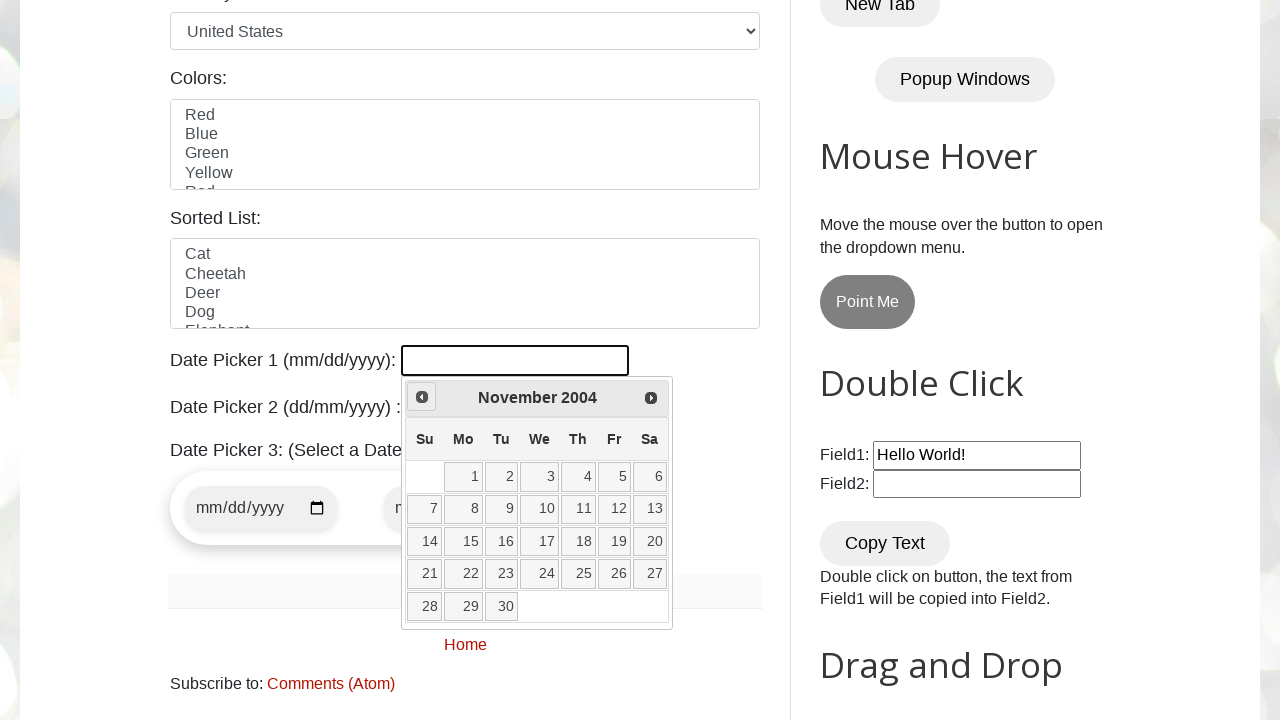

Clicked previous arrow to navigate months (current: November 2004) at (422, 397) on span.ui-icon.ui-icon-circle-triangle-w
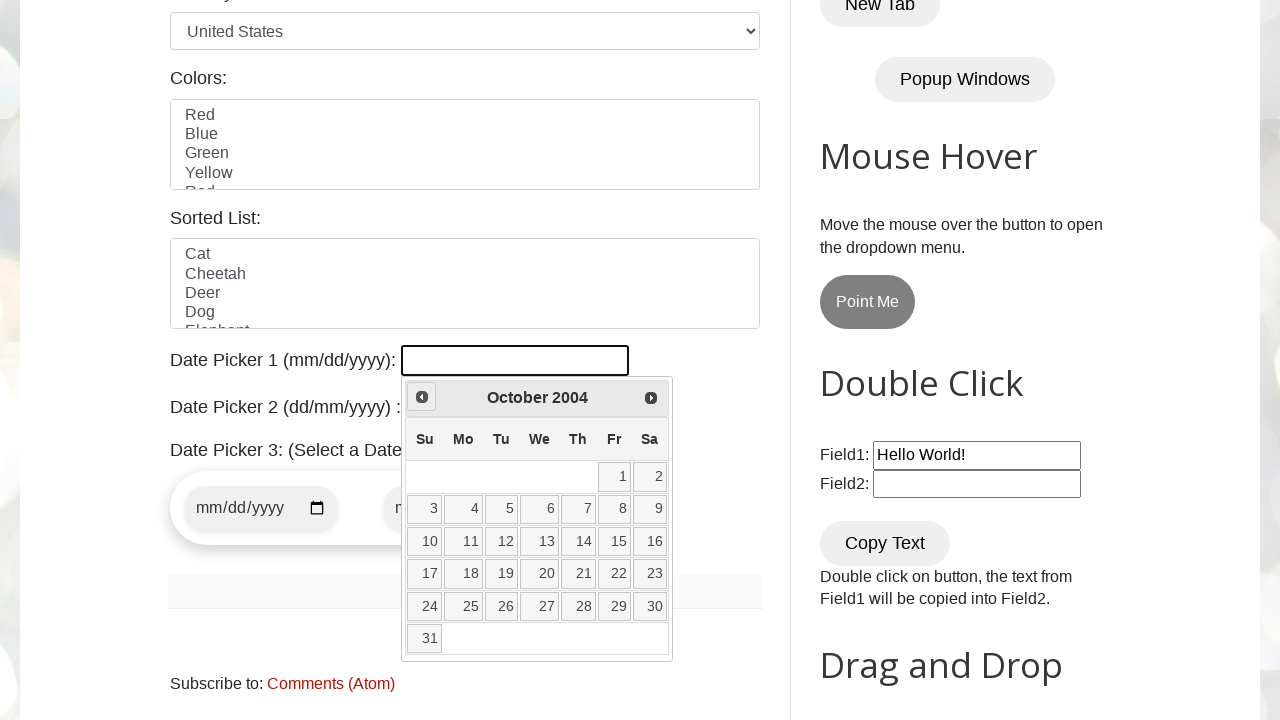

Retrieved current month: October
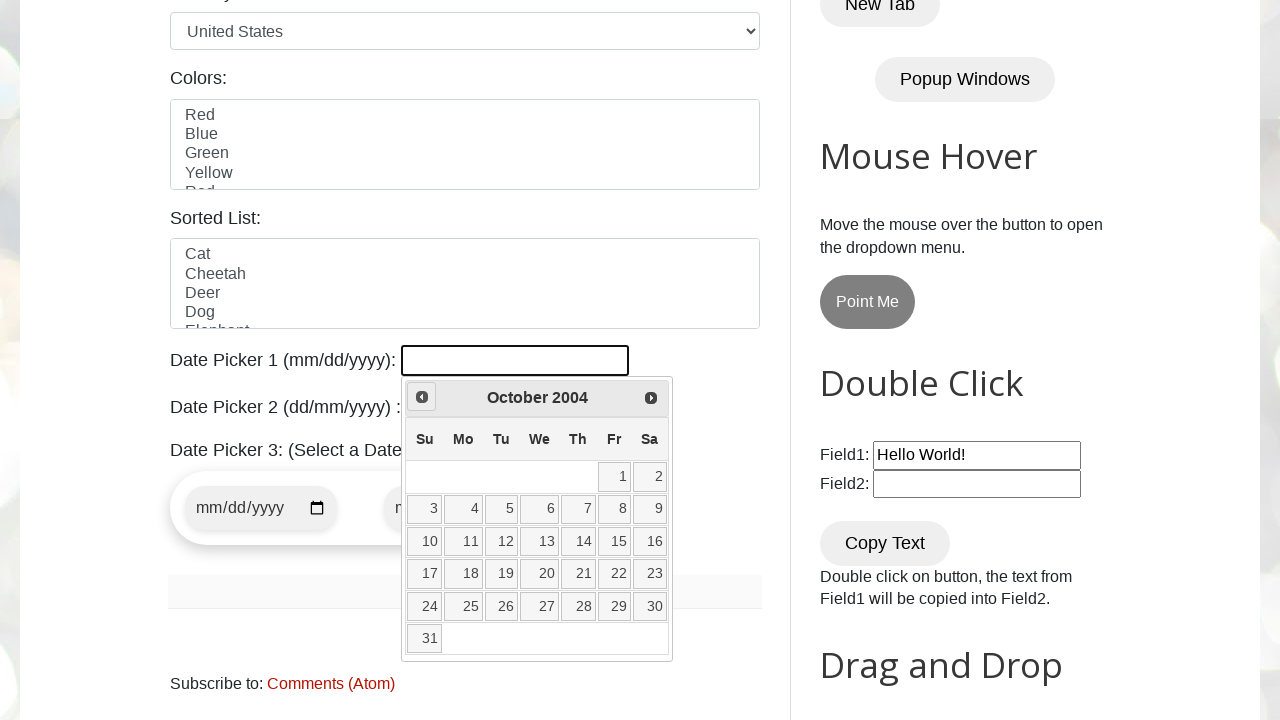

Retrieved current year: 2004
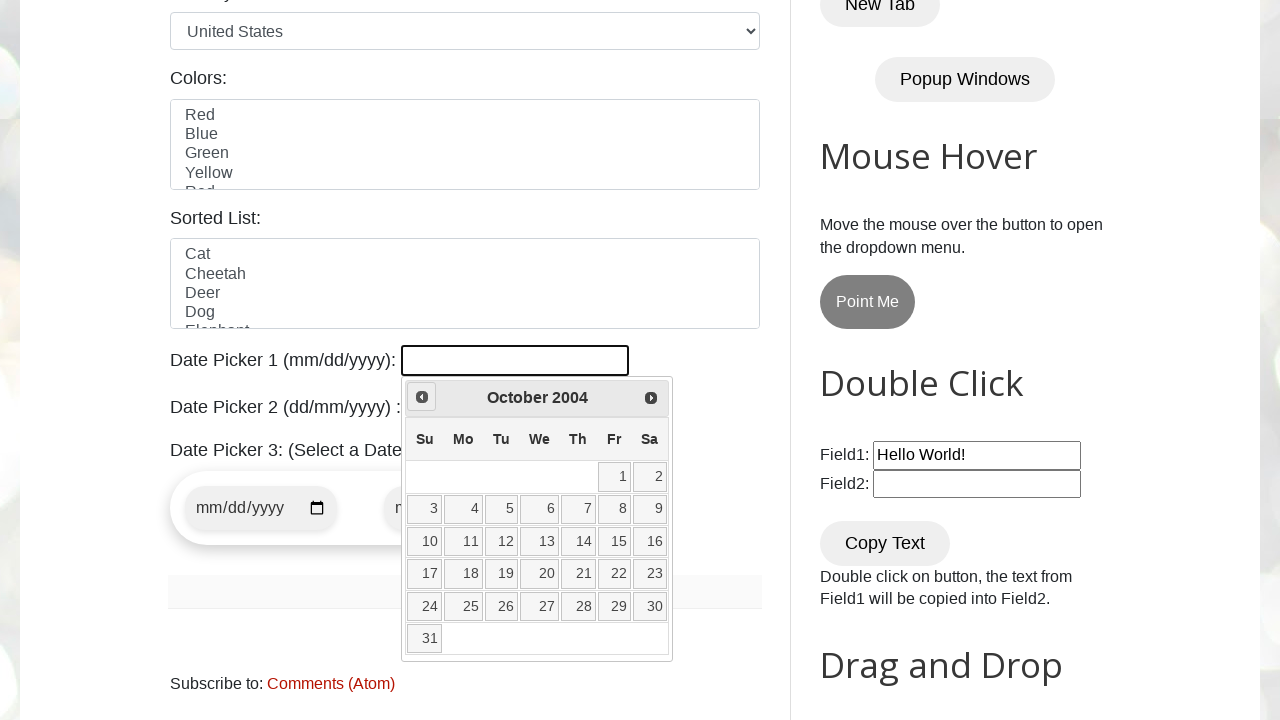

Clicked previous arrow to navigate months (current: October 2004) at (422, 397) on span.ui-icon.ui-icon-circle-triangle-w
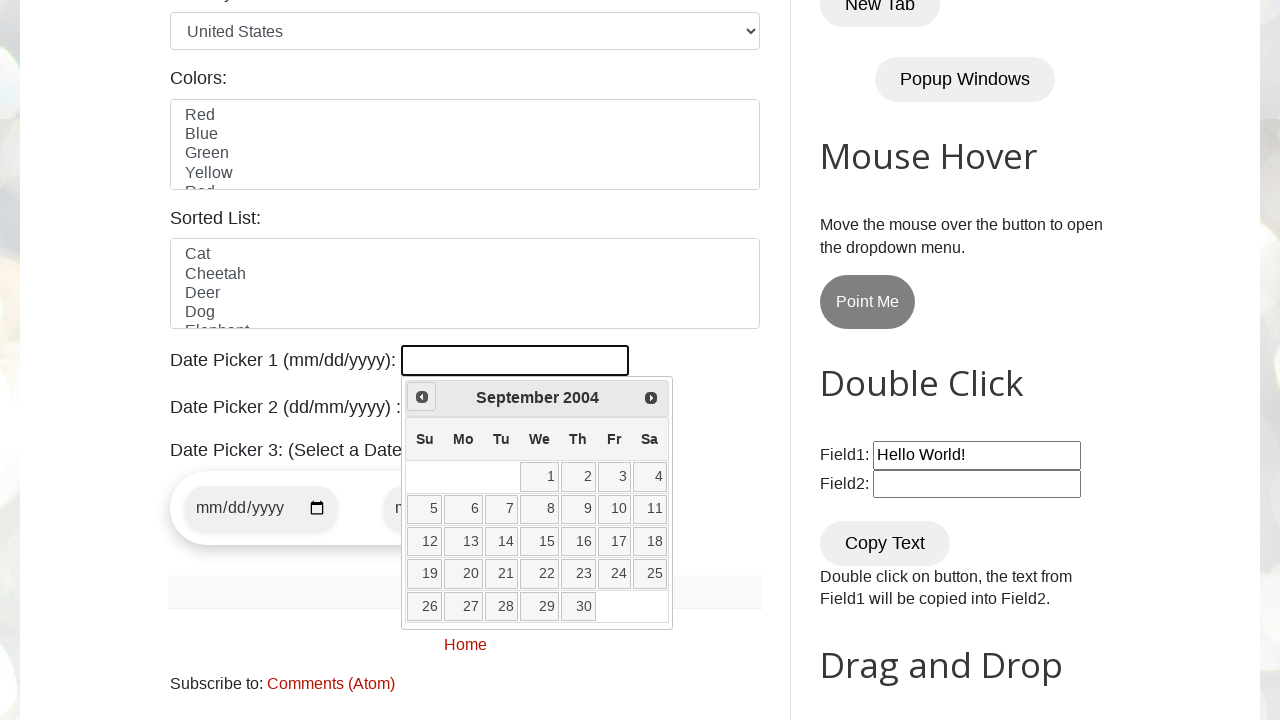

Retrieved current month: September
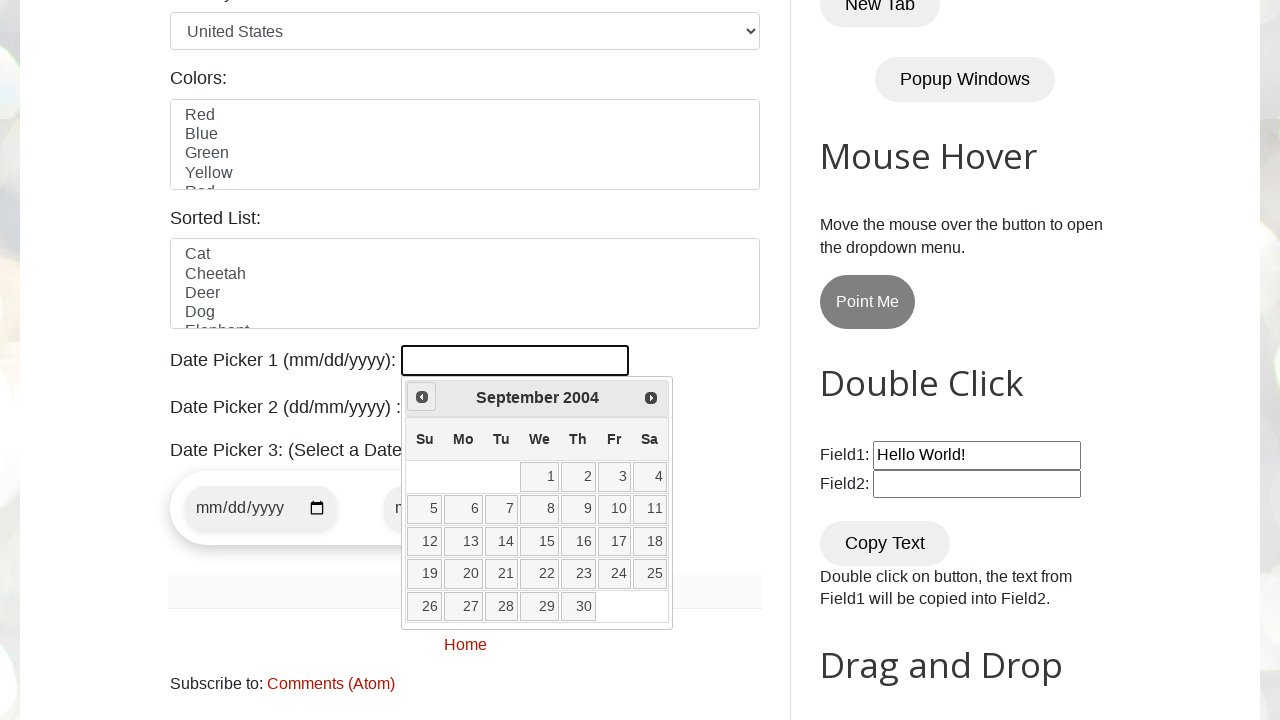

Retrieved current year: 2004
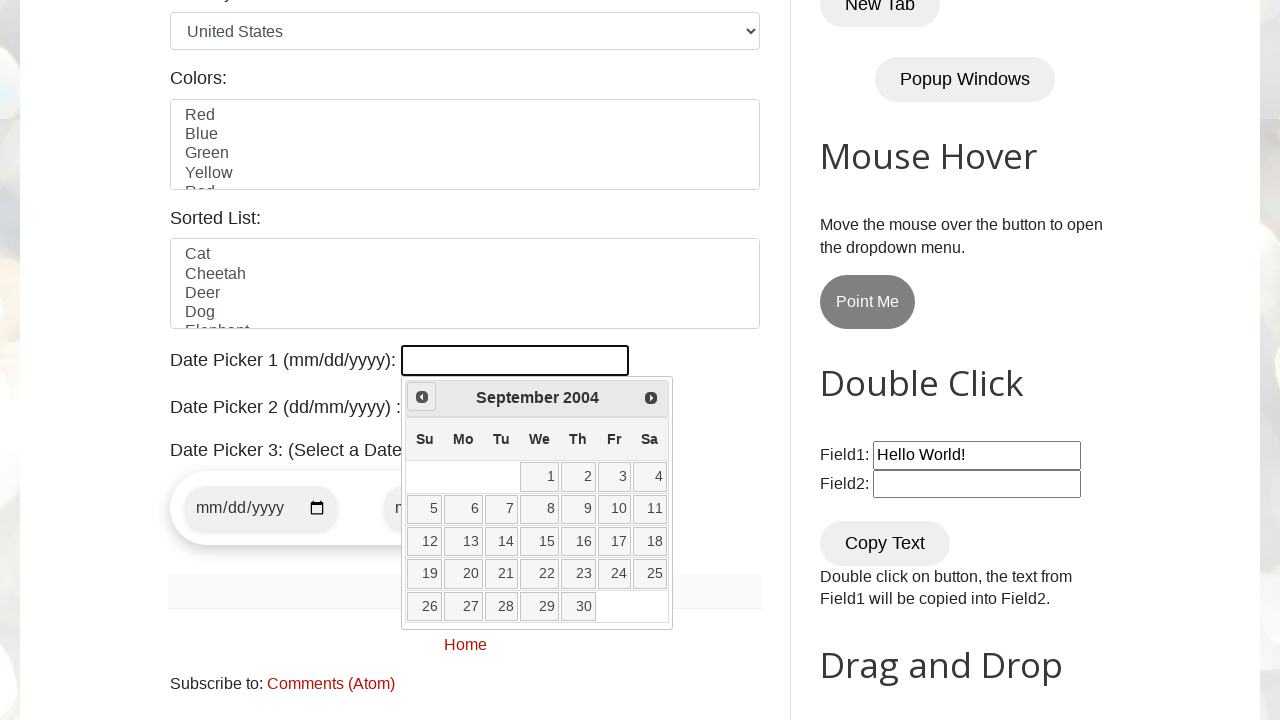

Clicked previous arrow to navigate months (current: September 2004) at (422, 397) on span.ui-icon.ui-icon-circle-triangle-w
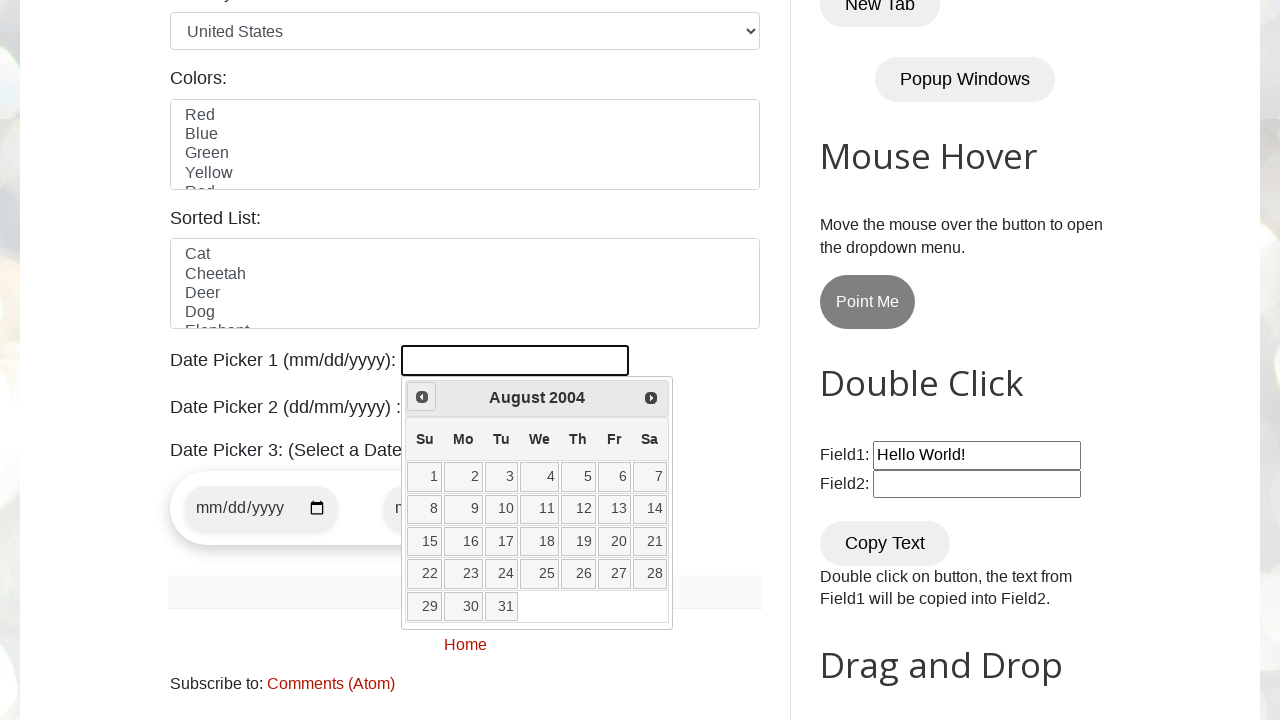

Retrieved current month: August
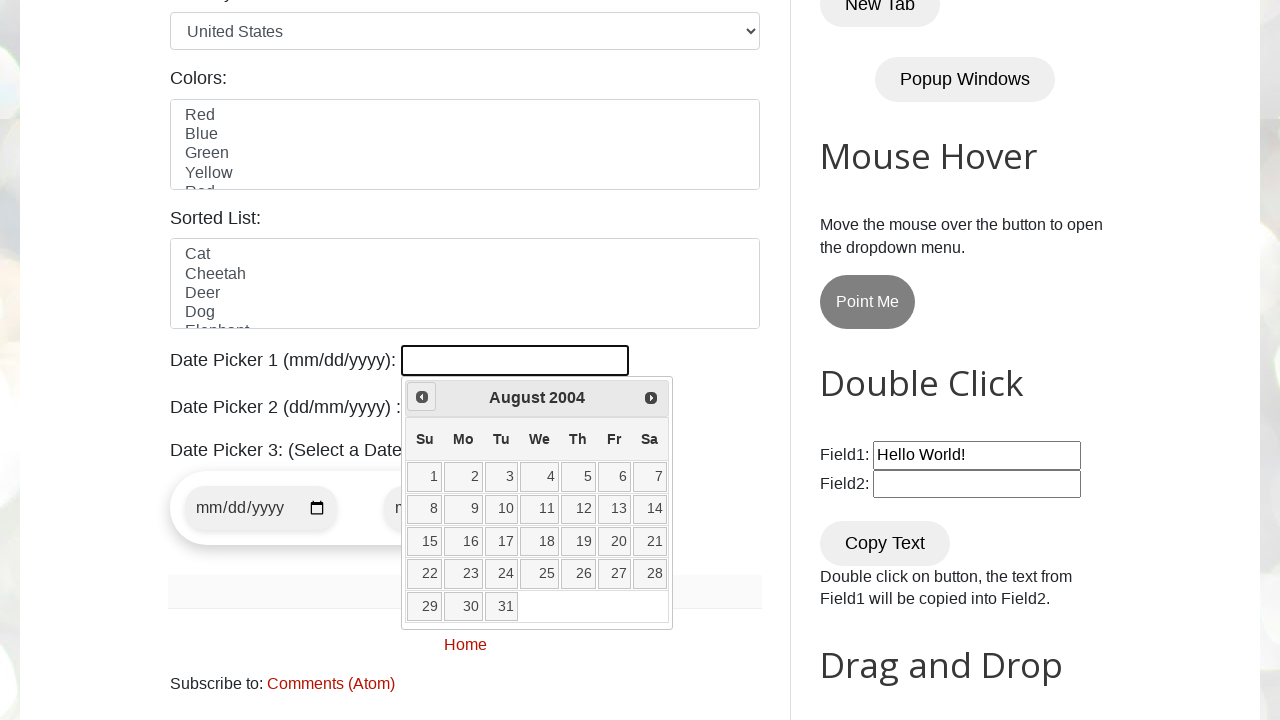

Retrieved current year: 2004
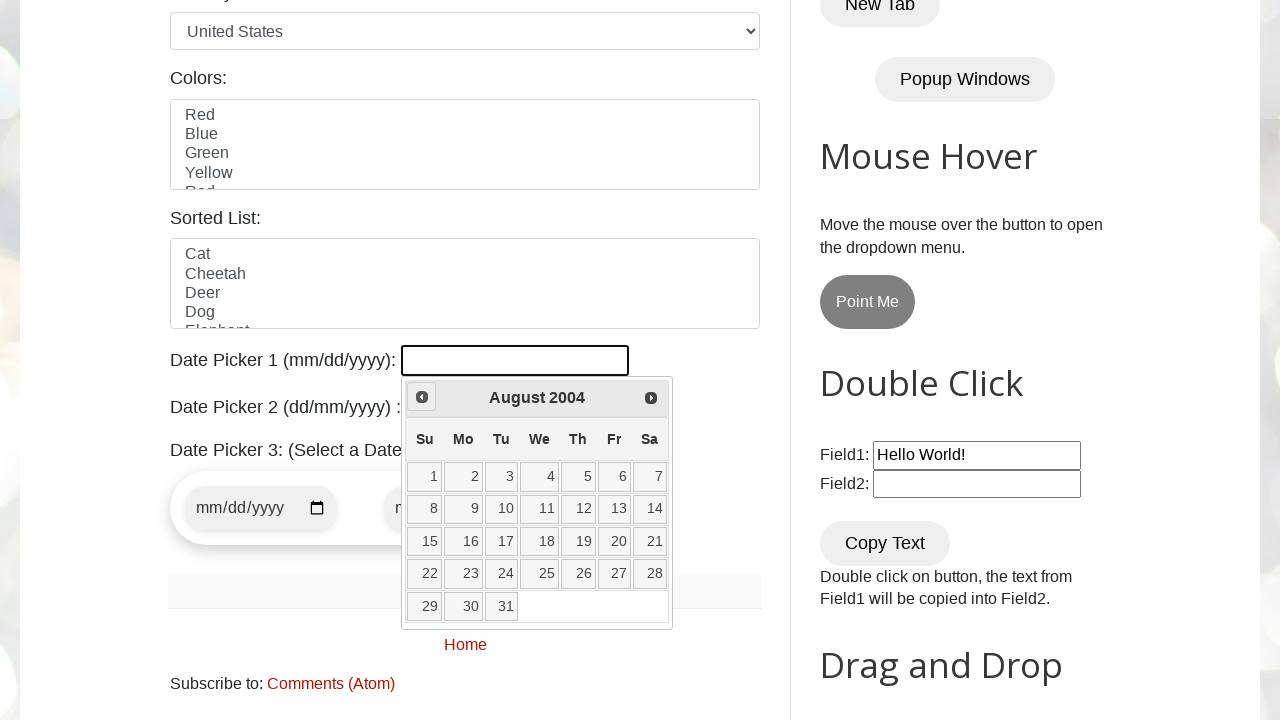

Clicked previous arrow to navigate months (current: August 2004) at (422, 397) on span.ui-icon.ui-icon-circle-triangle-w
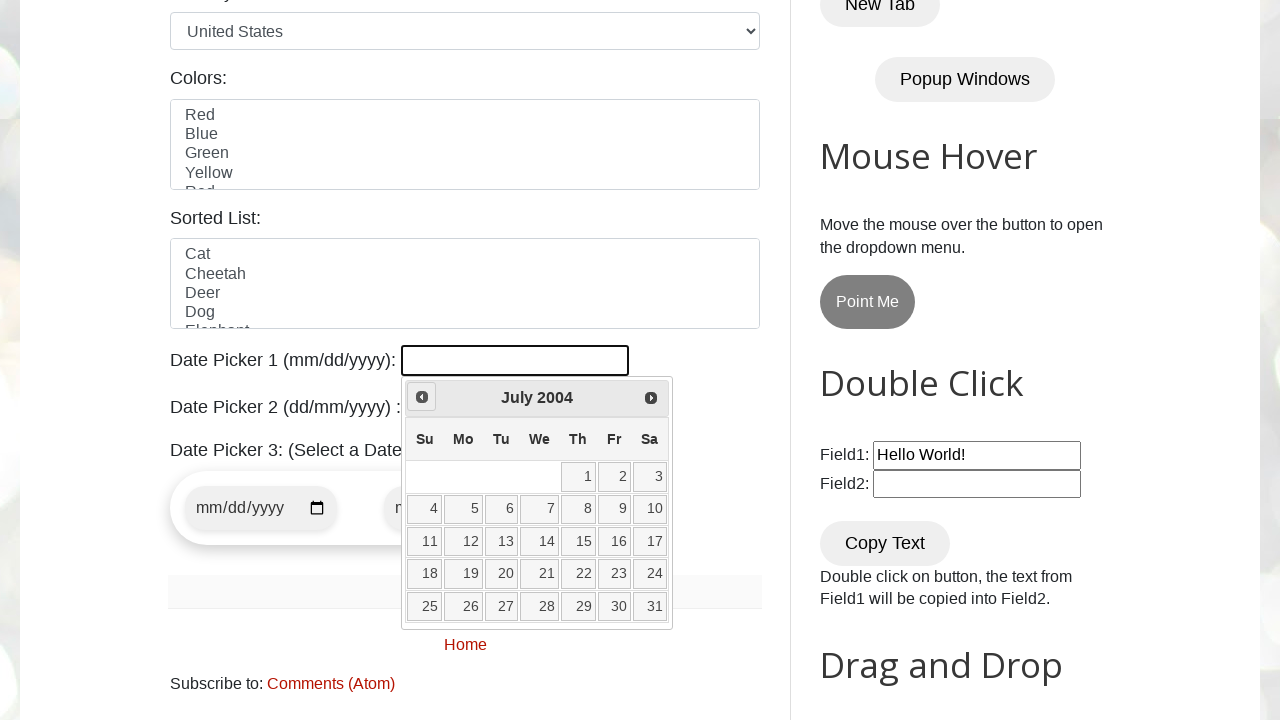

Retrieved current month: July
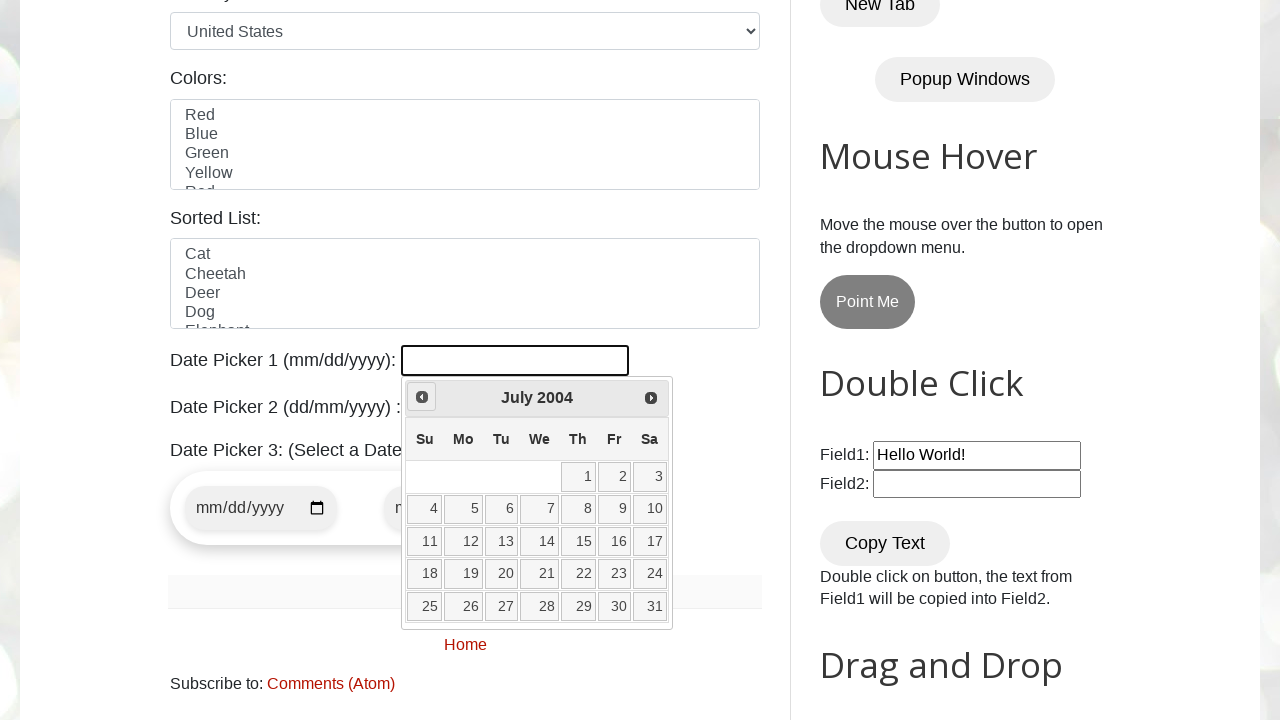

Retrieved current year: 2004
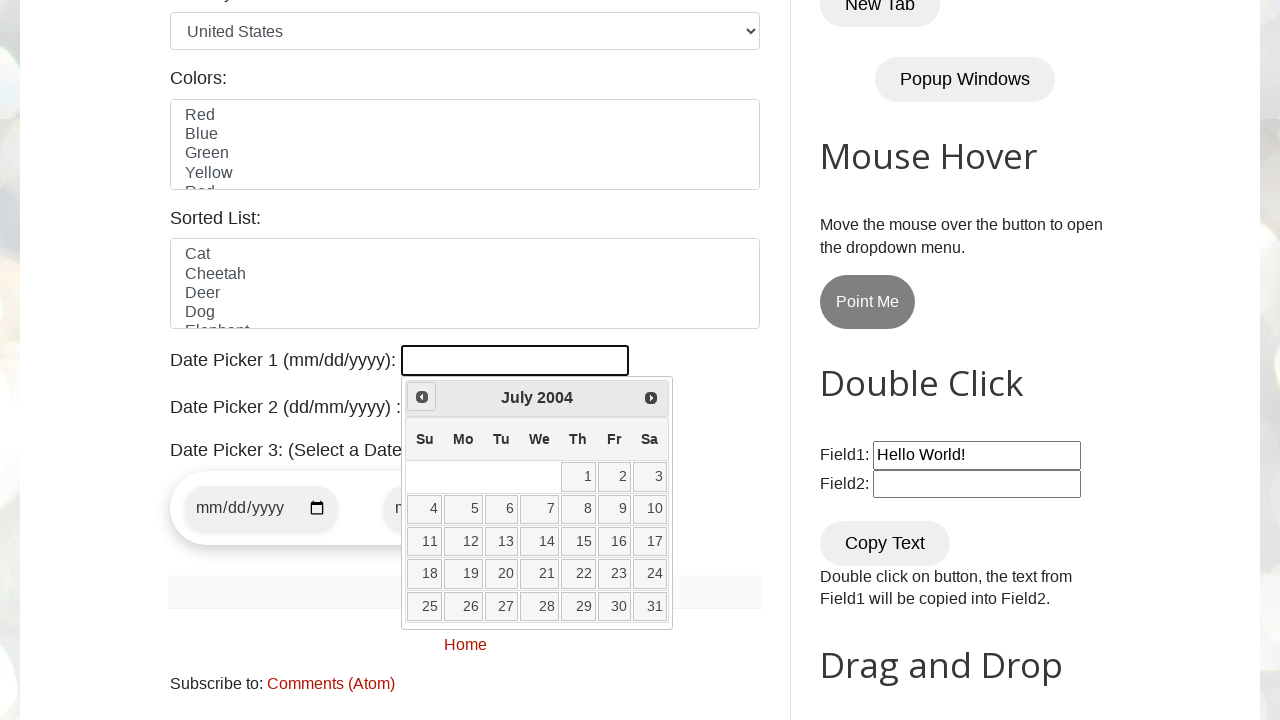

Clicked previous arrow to navigate months (current: July 2004) at (422, 397) on span.ui-icon.ui-icon-circle-triangle-w
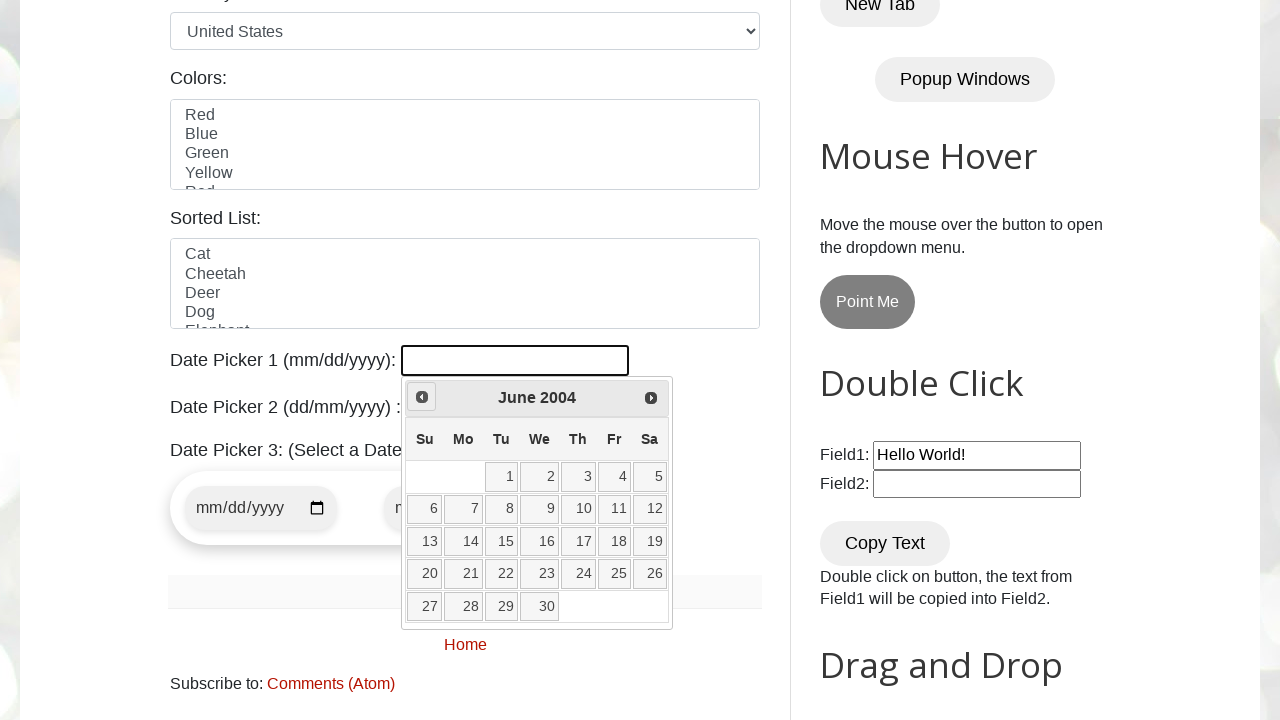

Retrieved current month: June
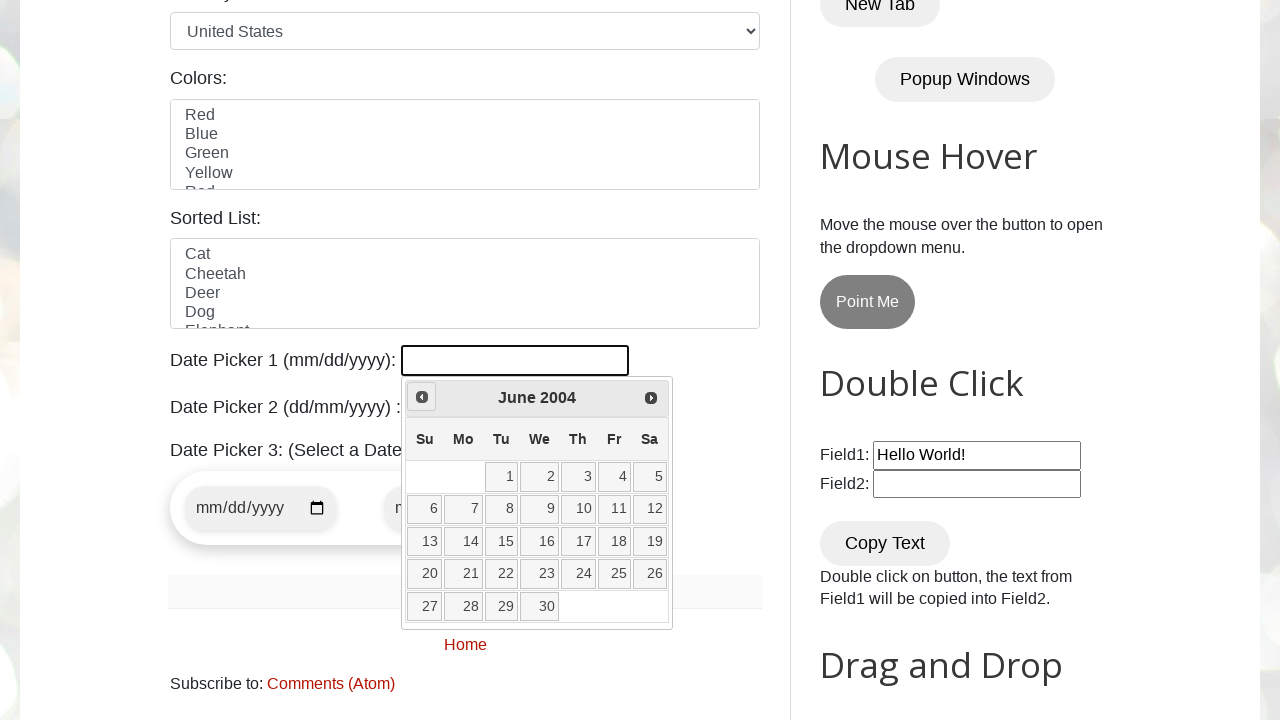

Retrieved current year: 2004
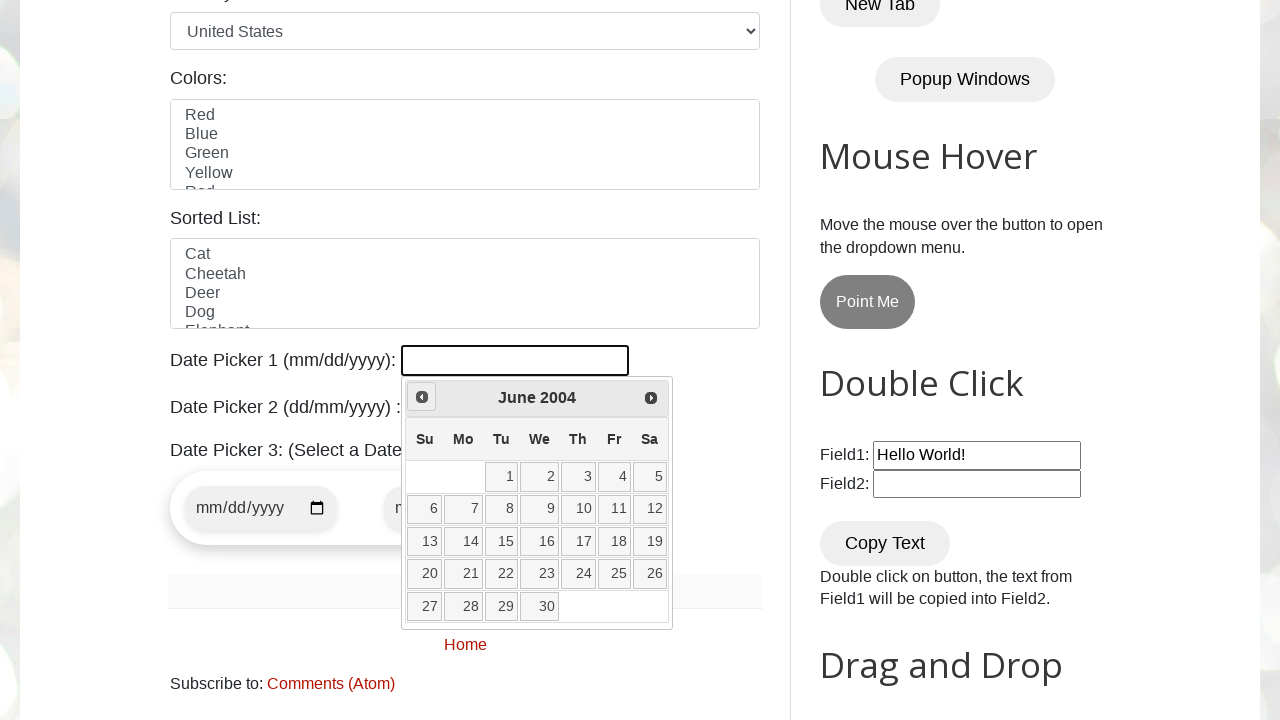

Clicked previous arrow to navigate months (current: June 2004) at (422, 397) on span.ui-icon.ui-icon-circle-triangle-w
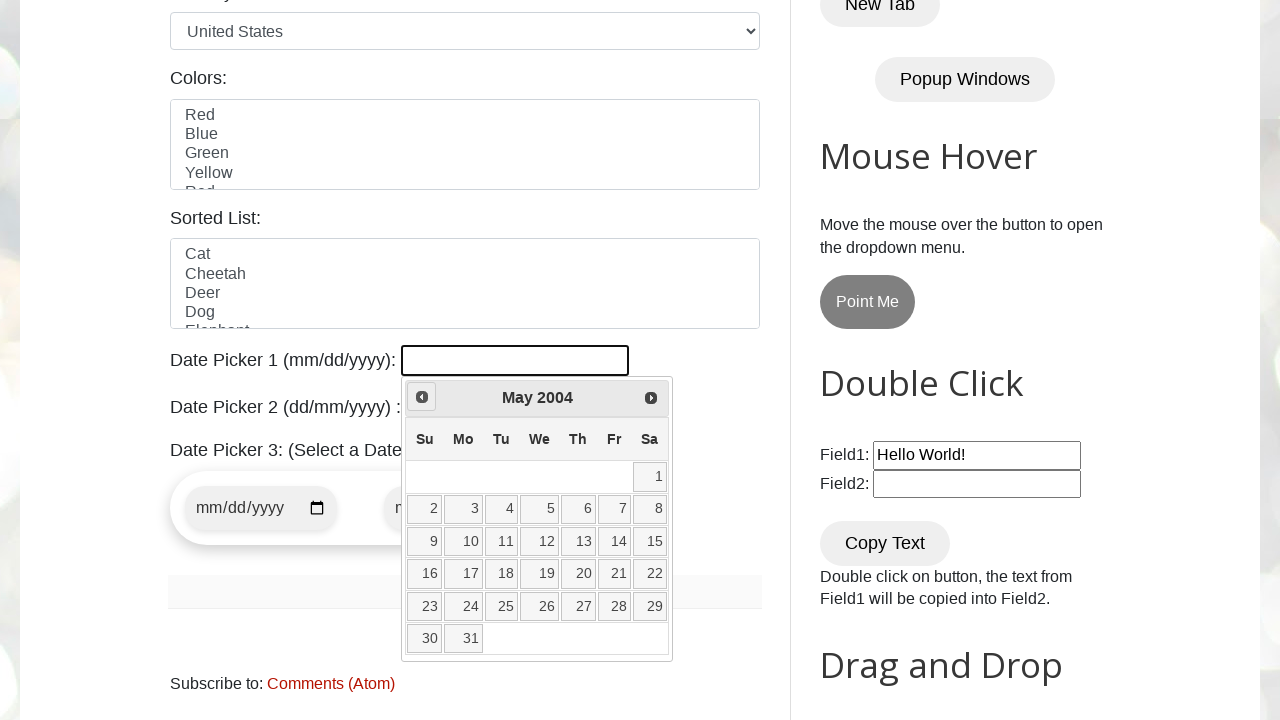

Retrieved current month: May
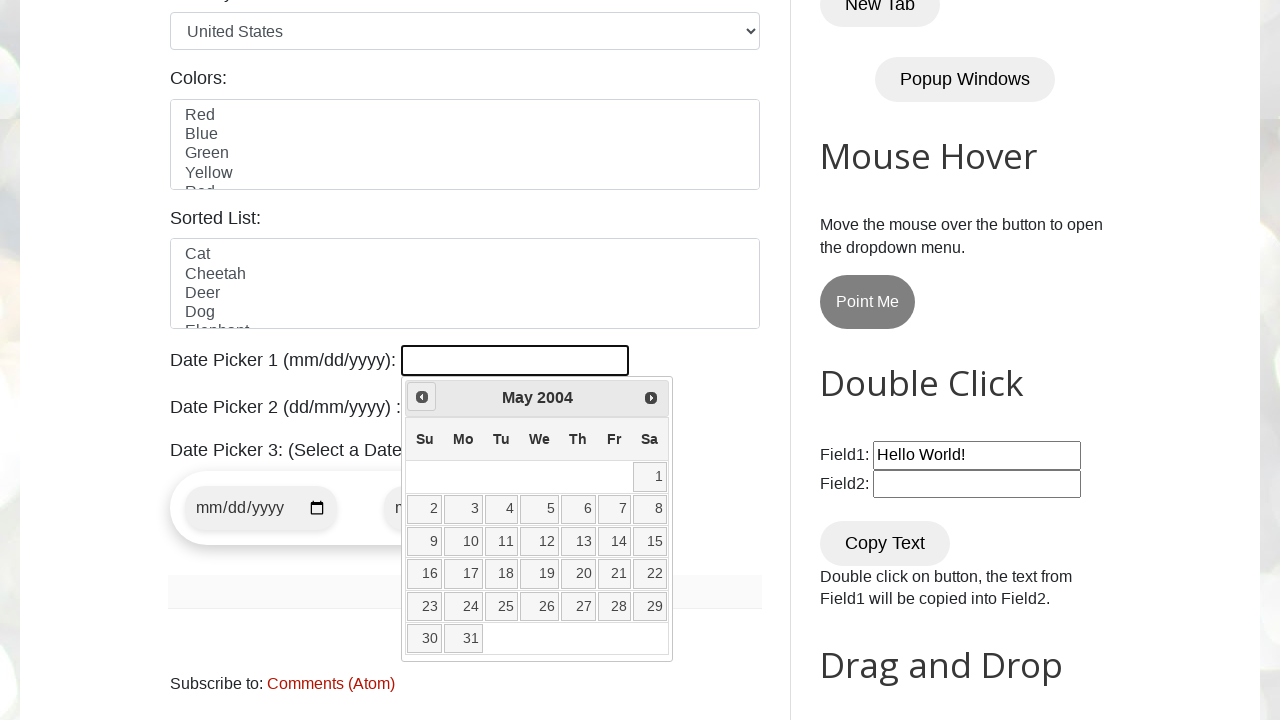

Retrieved current year: 2004
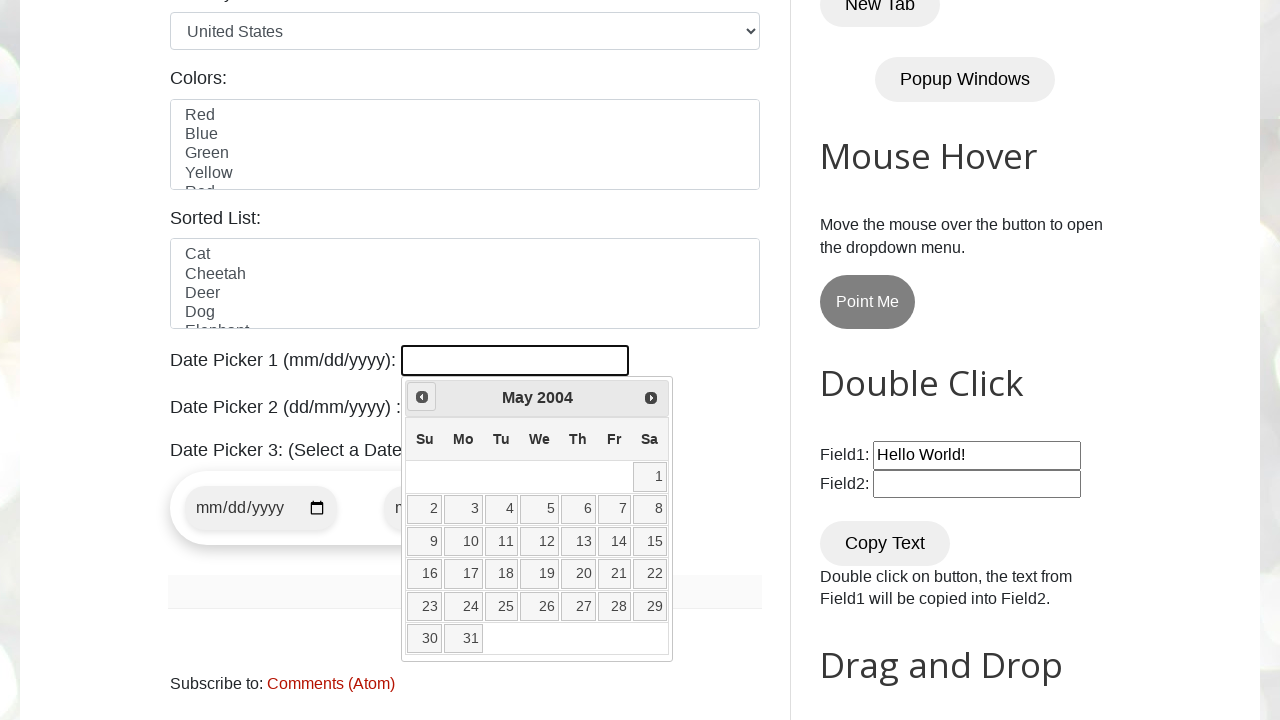

Clicked previous arrow to navigate months (current: May 2004) at (422, 397) on span.ui-icon.ui-icon-circle-triangle-w
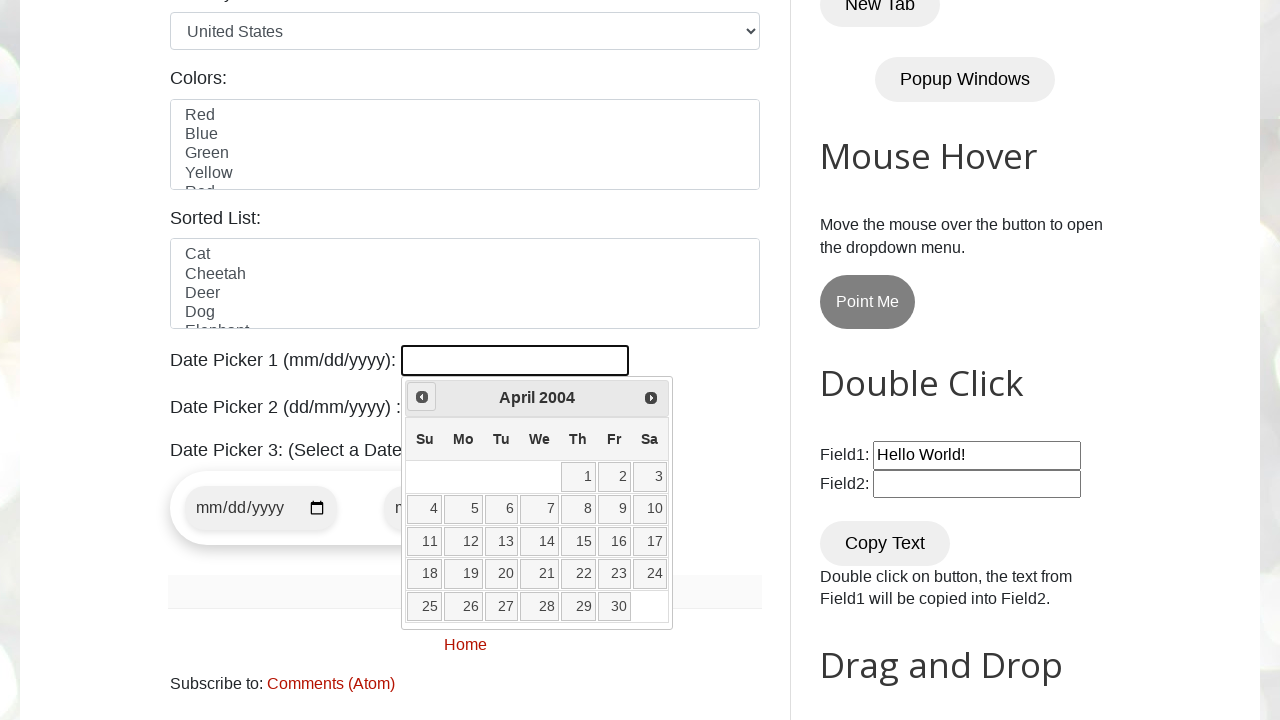

Retrieved current month: April
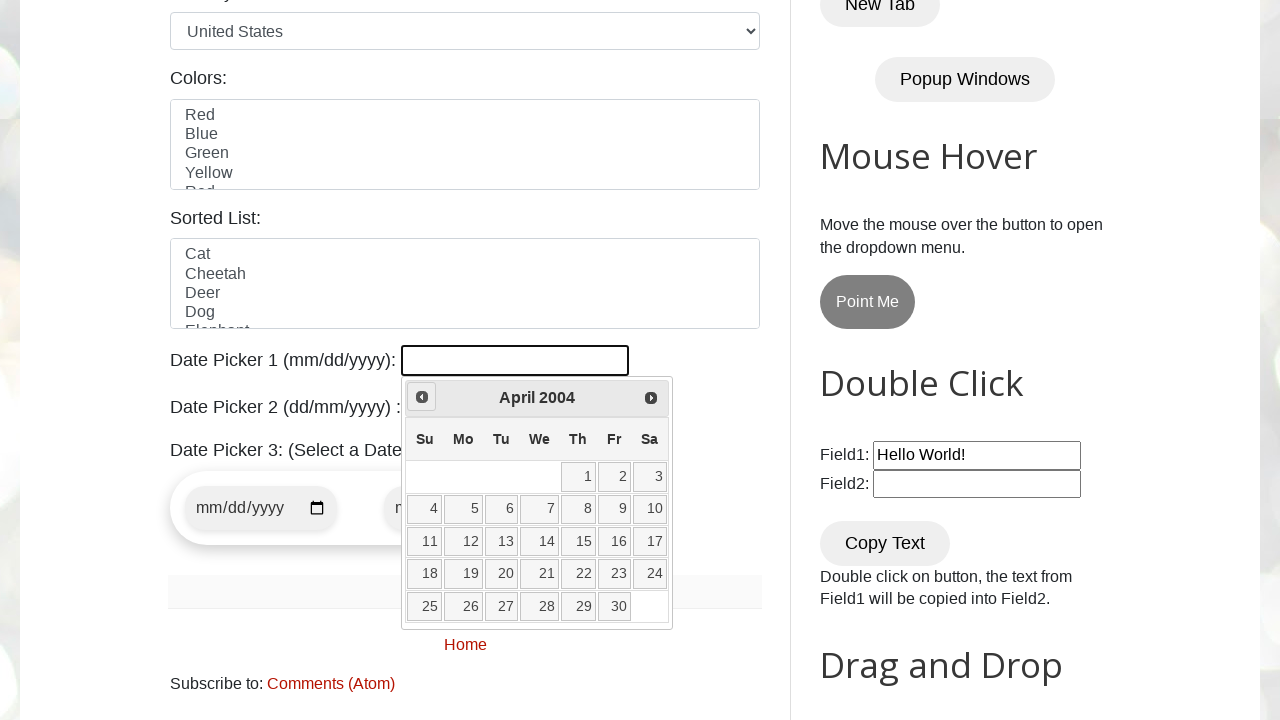

Retrieved current year: 2004
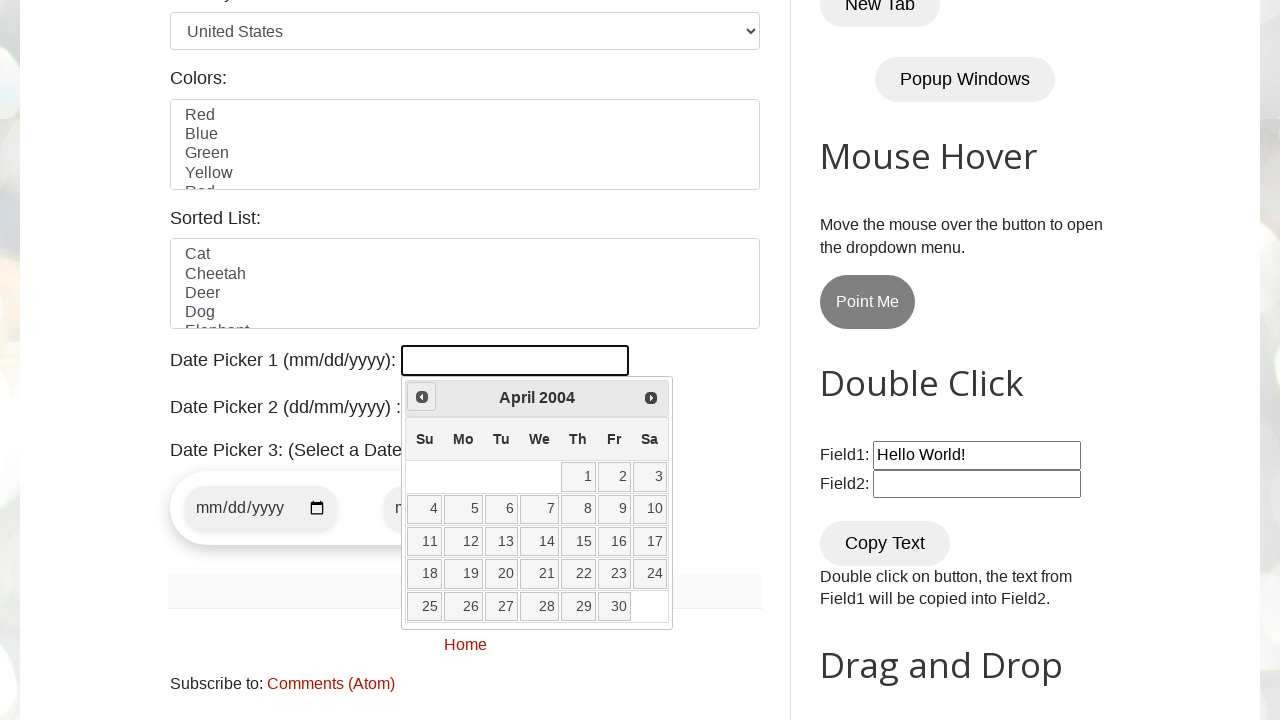

Clicked previous arrow to navigate months (current: April 2004) at (422, 397) on span.ui-icon.ui-icon-circle-triangle-w
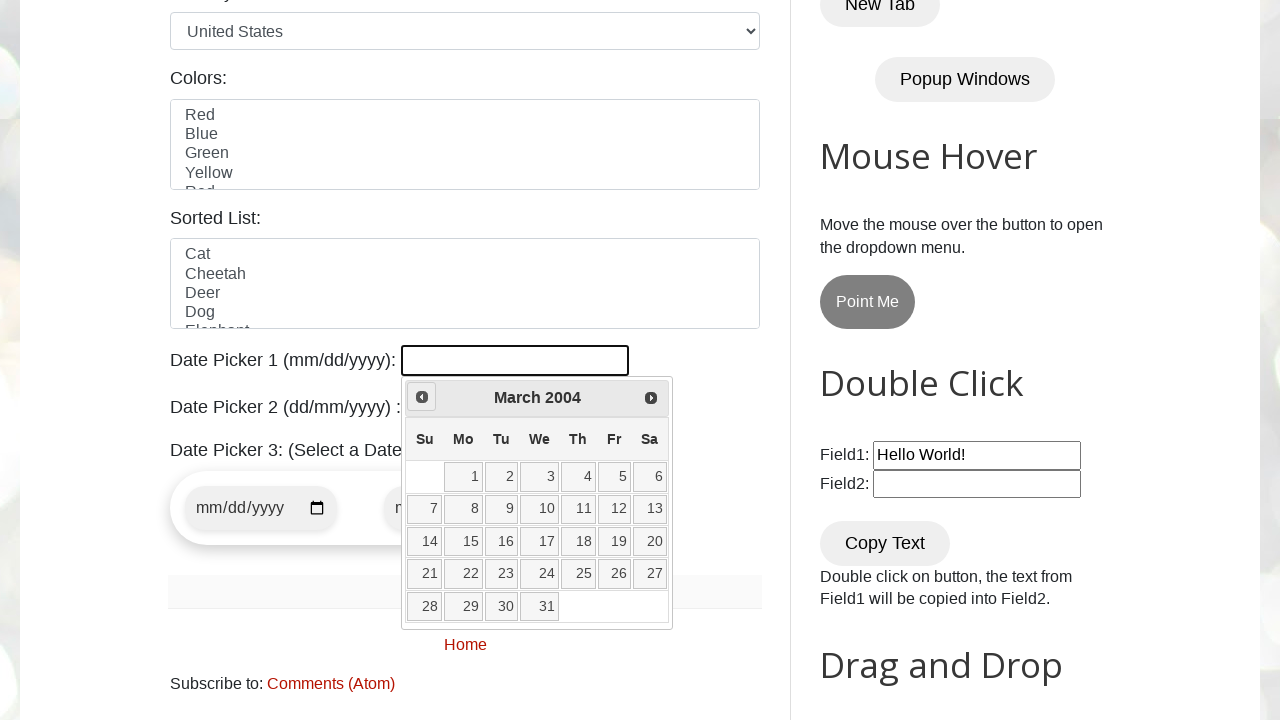

Retrieved current month: March
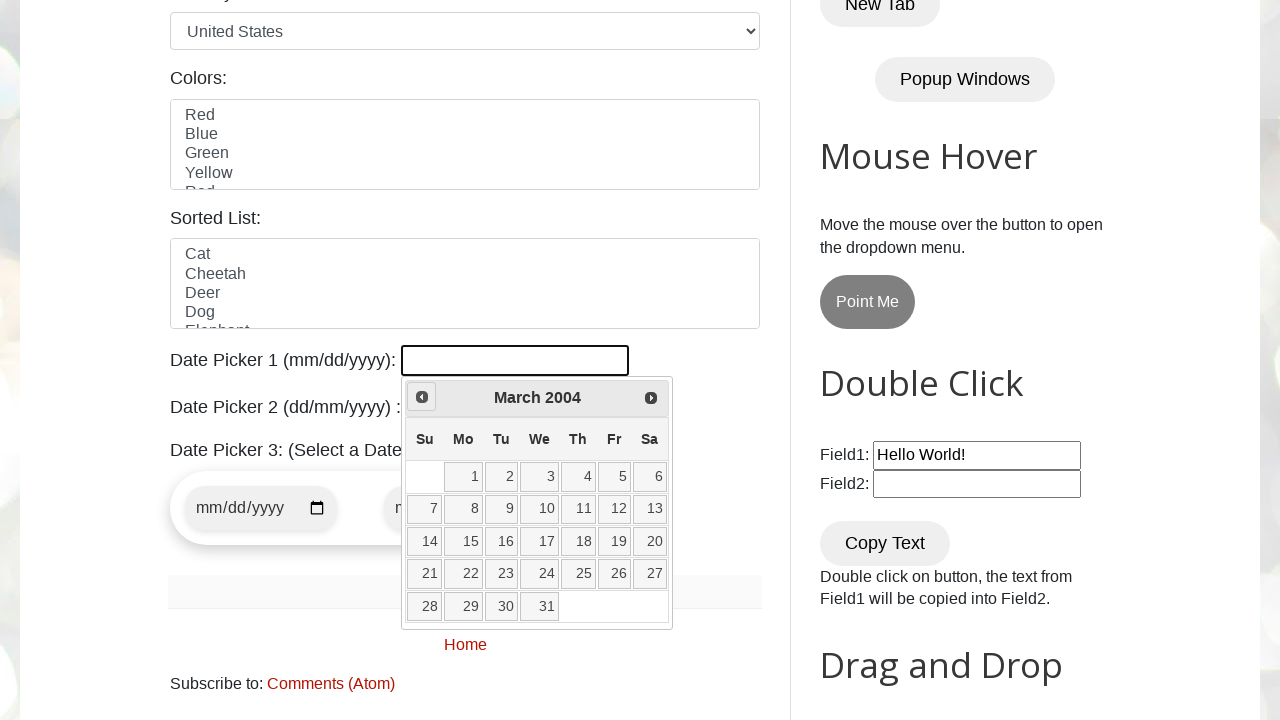

Retrieved current year: 2004
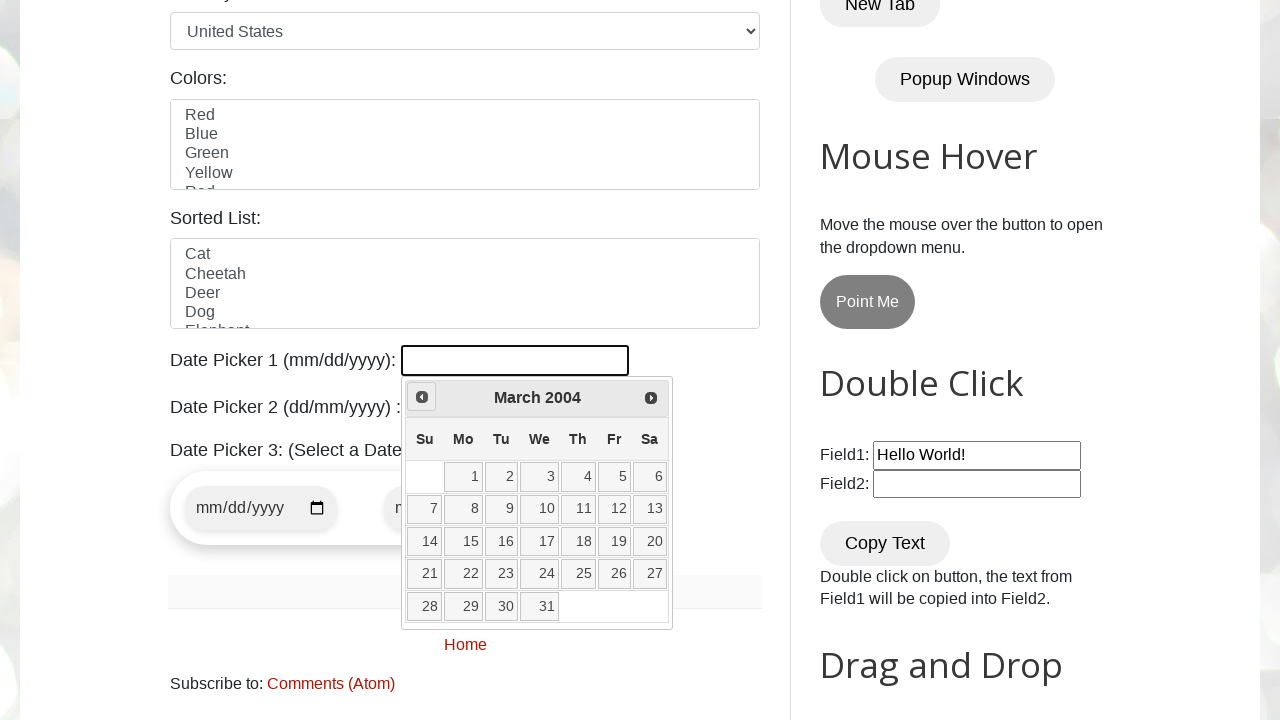

Clicked previous arrow to navigate months (current: March 2004) at (422, 397) on span.ui-icon.ui-icon-circle-triangle-w
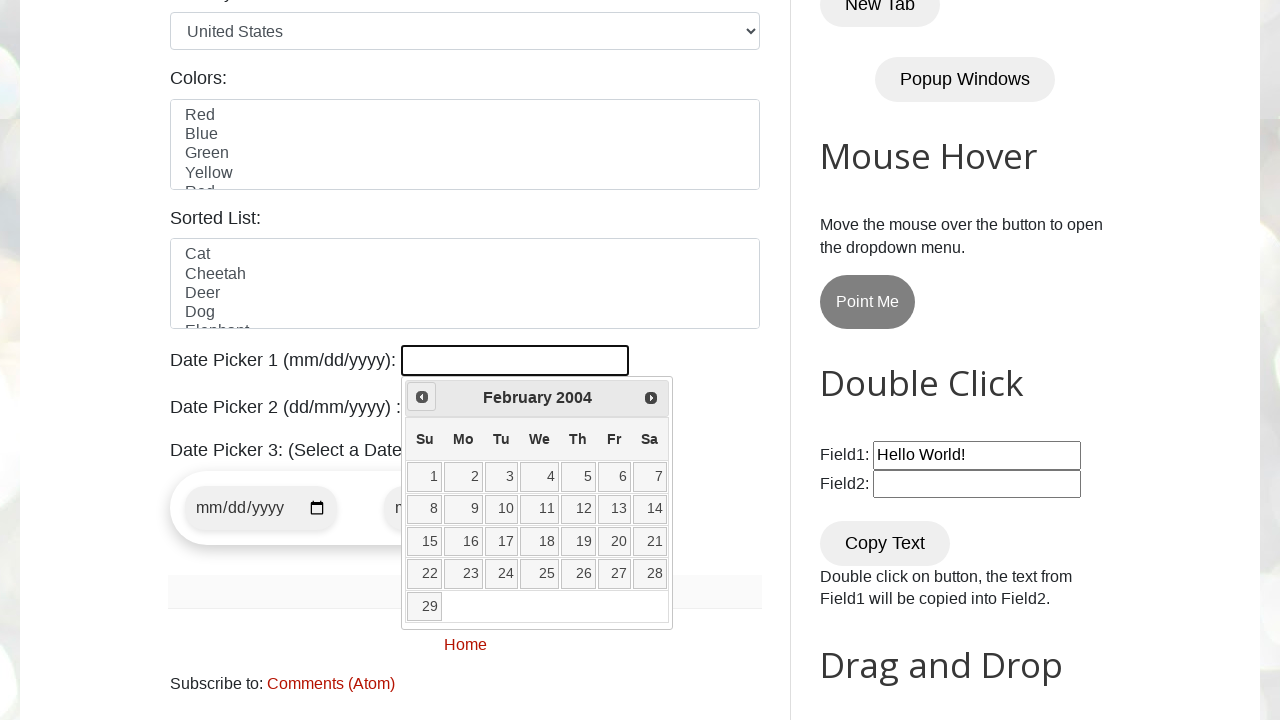

Retrieved current month: February
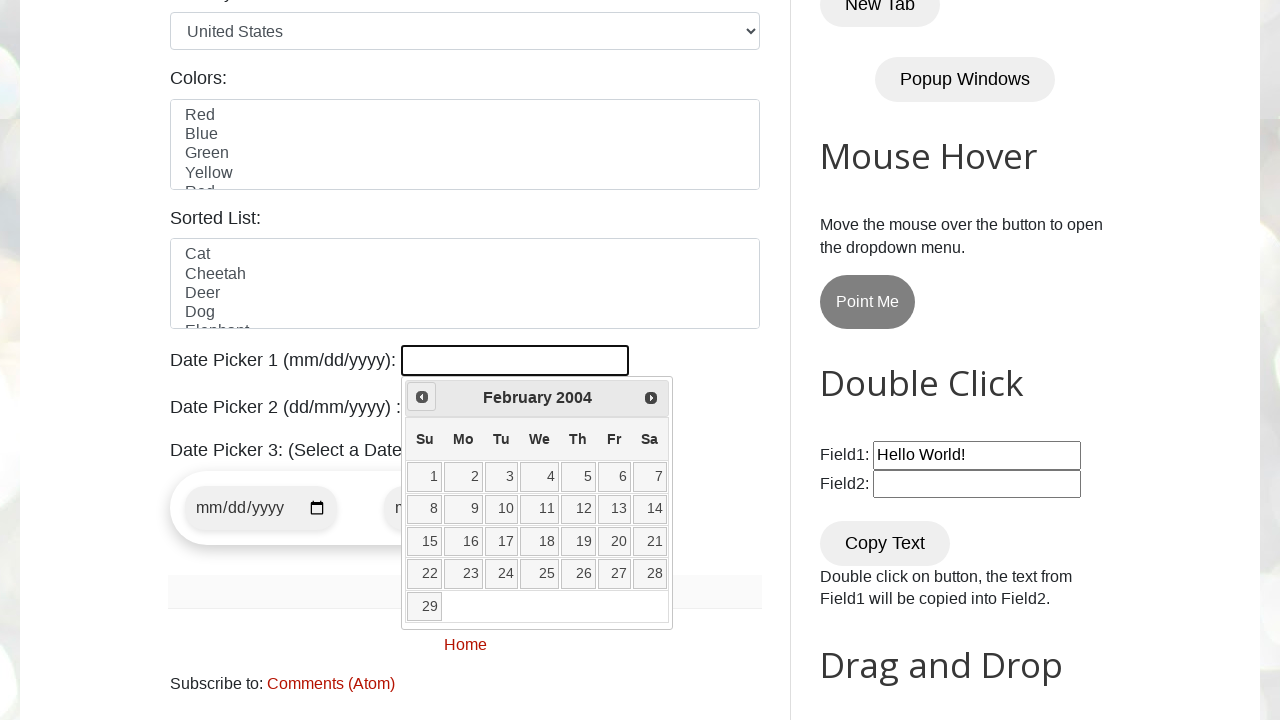

Retrieved current year: 2004
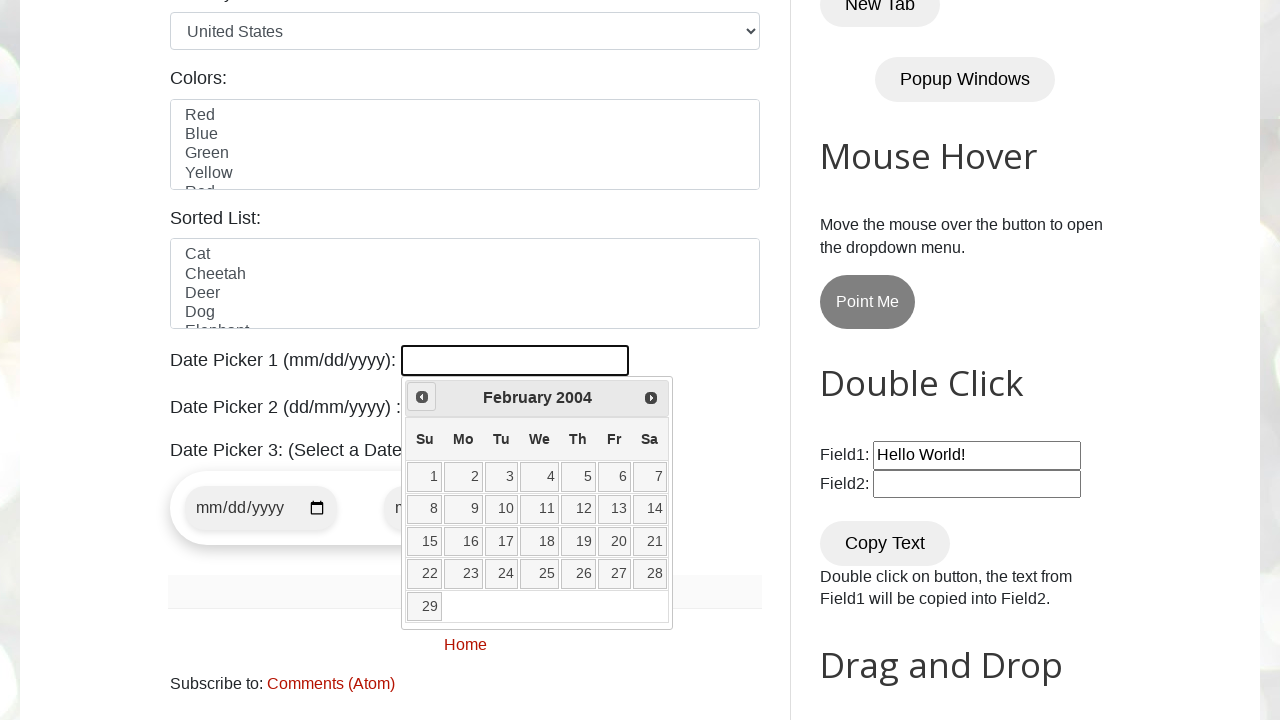

Clicked previous arrow to navigate months (current: February 2004) at (422, 397) on span.ui-icon.ui-icon-circle-triangle-w
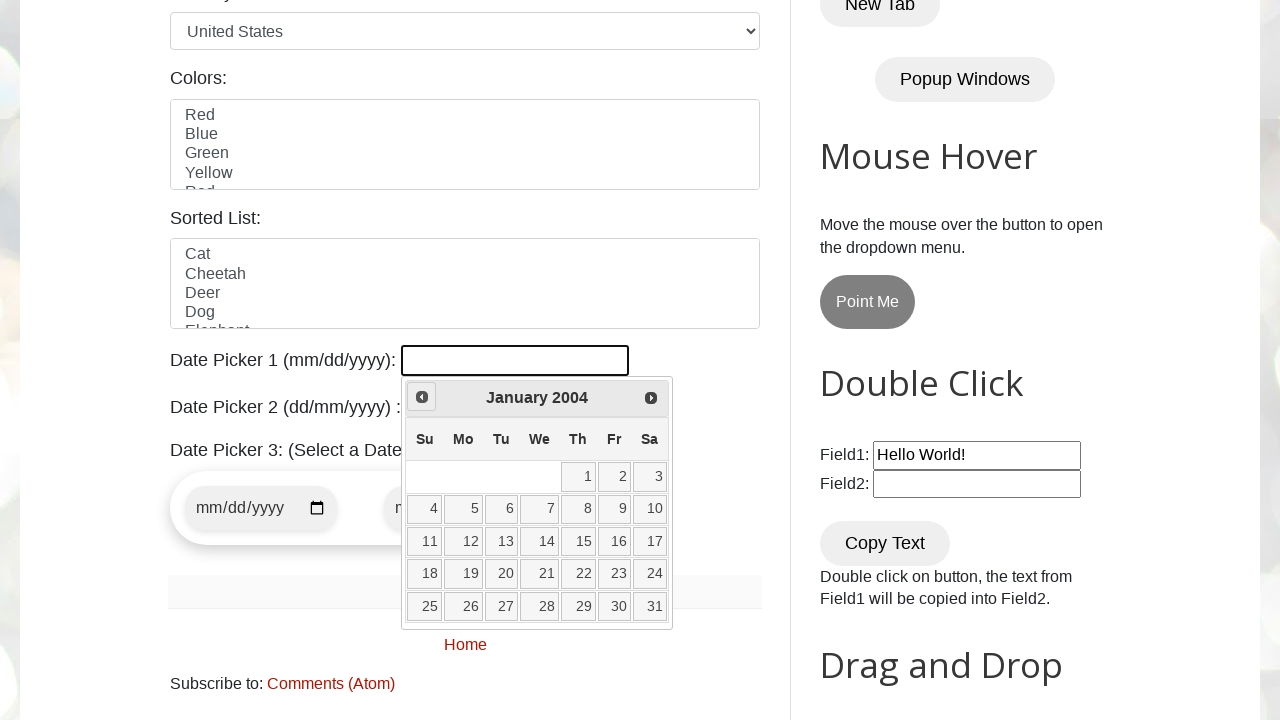

Retrieved current month: January
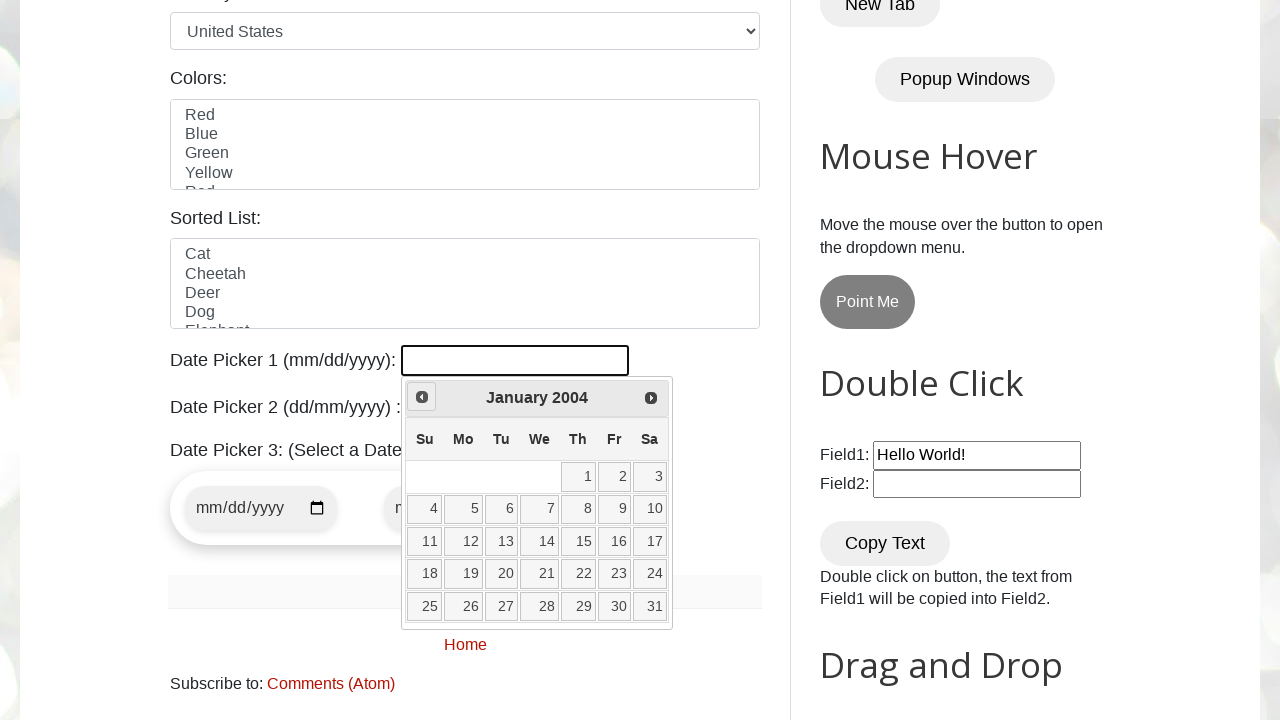

Retrieved current year: 2004
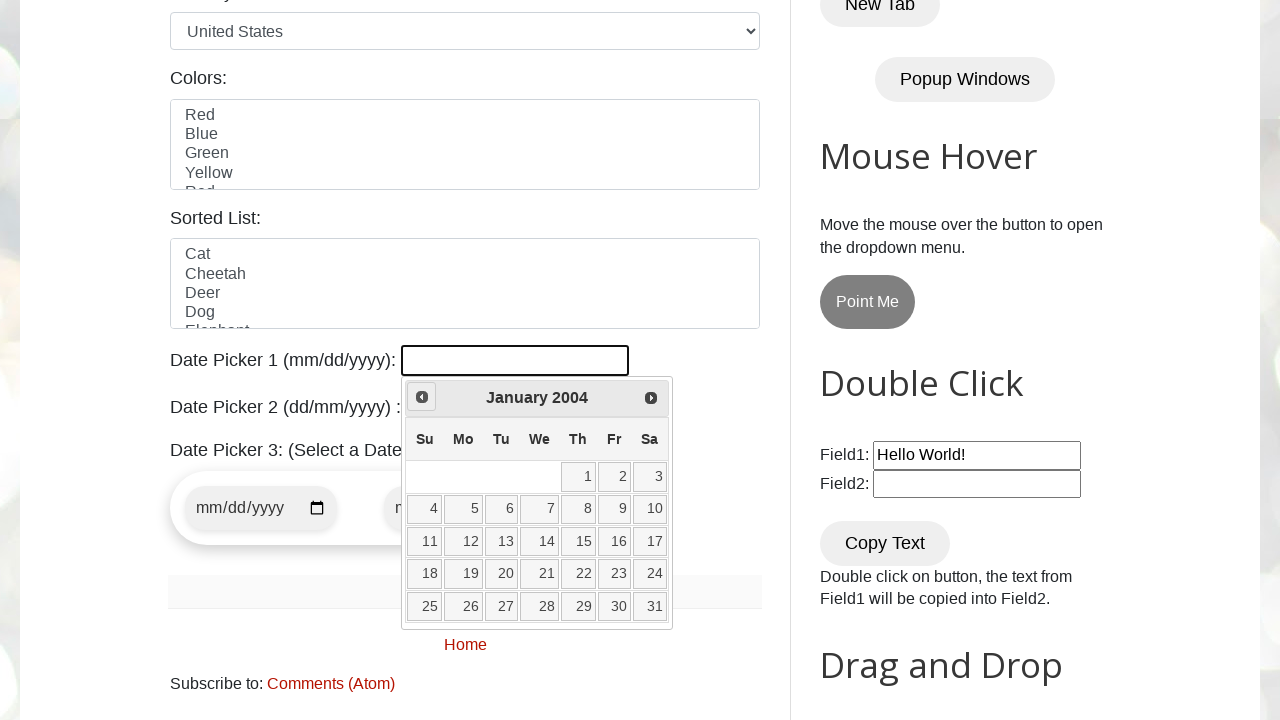

Clicked previous arrow to navigate months (current: January 2004) at (422, 397) on span.ui-icon.ui-icon-circle-triangle-w
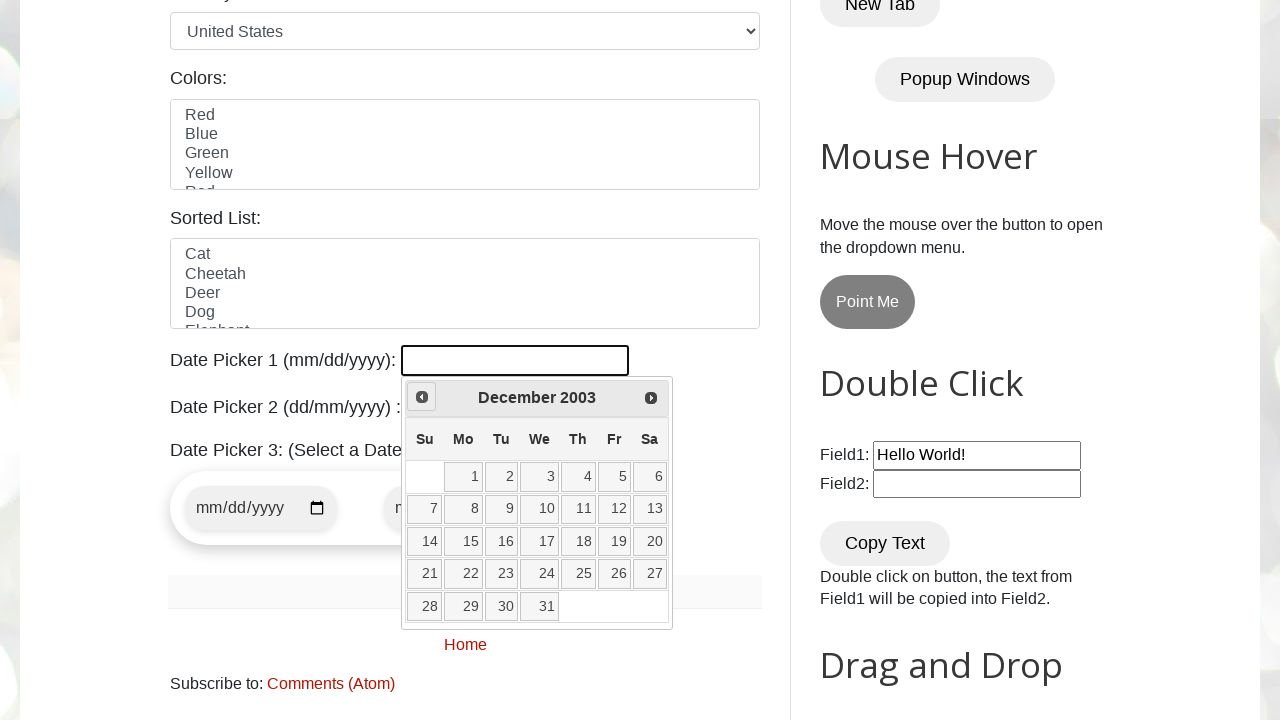

Retrieved current month: December
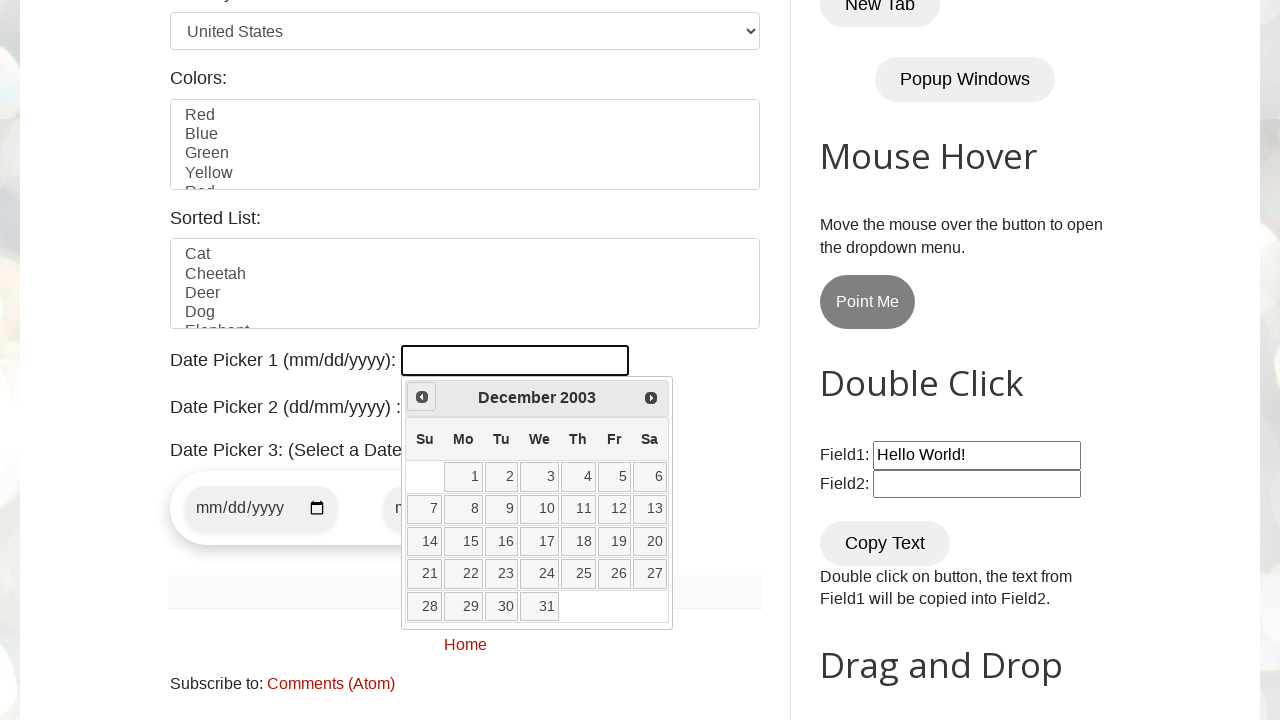

Retrieved current year: 2003
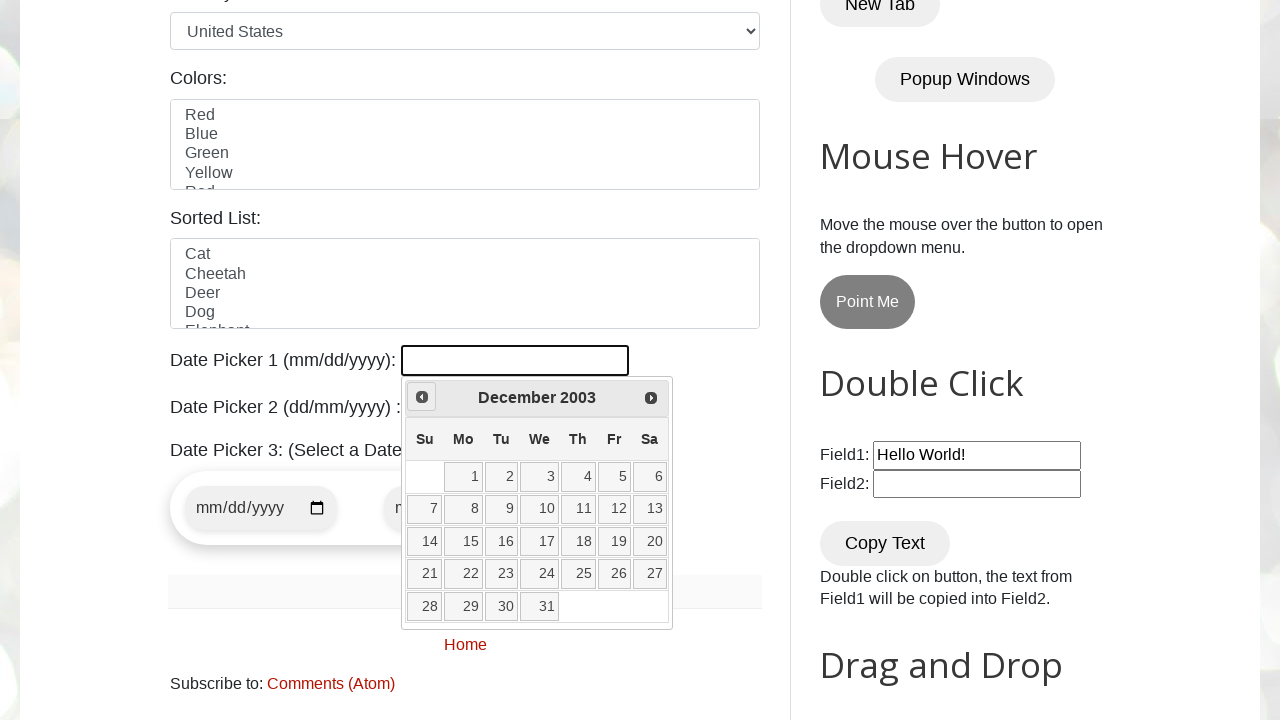

Clicked previous arrow to navigate months (current: December 2003) at (422, 397) on span.ui-icon.ui-icon-circle-triangle-w
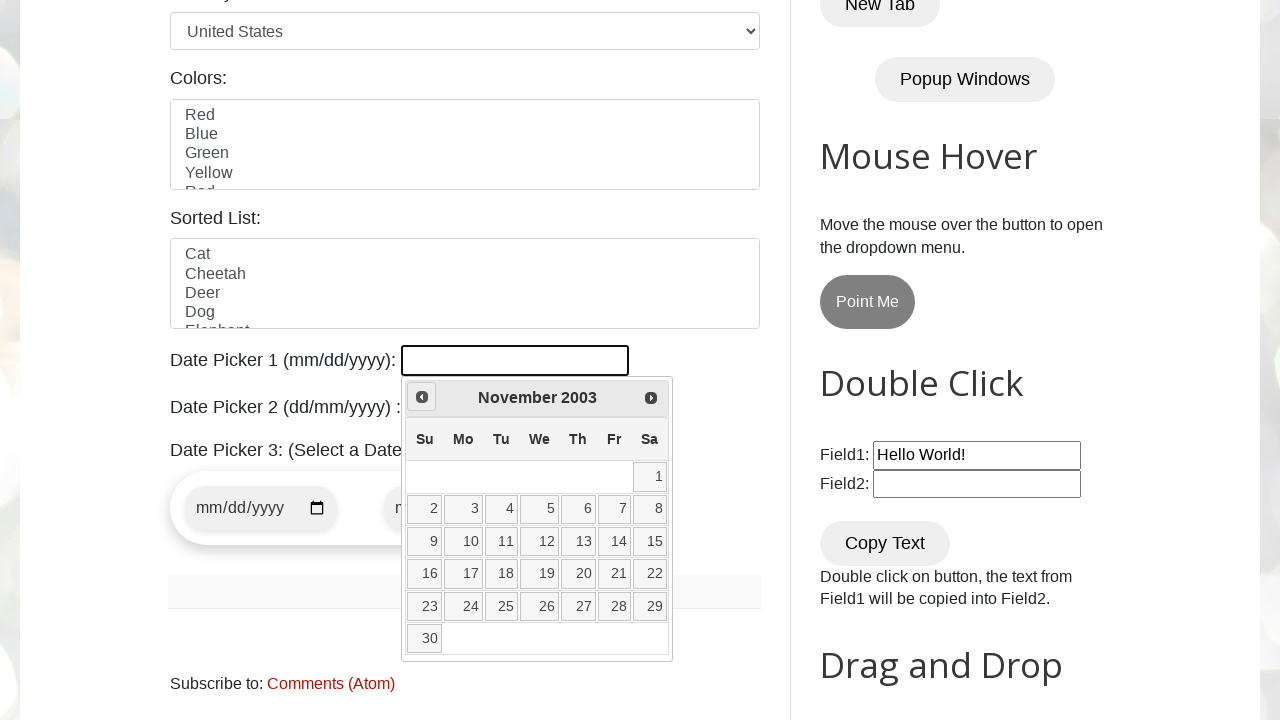

Retrieved current month: November
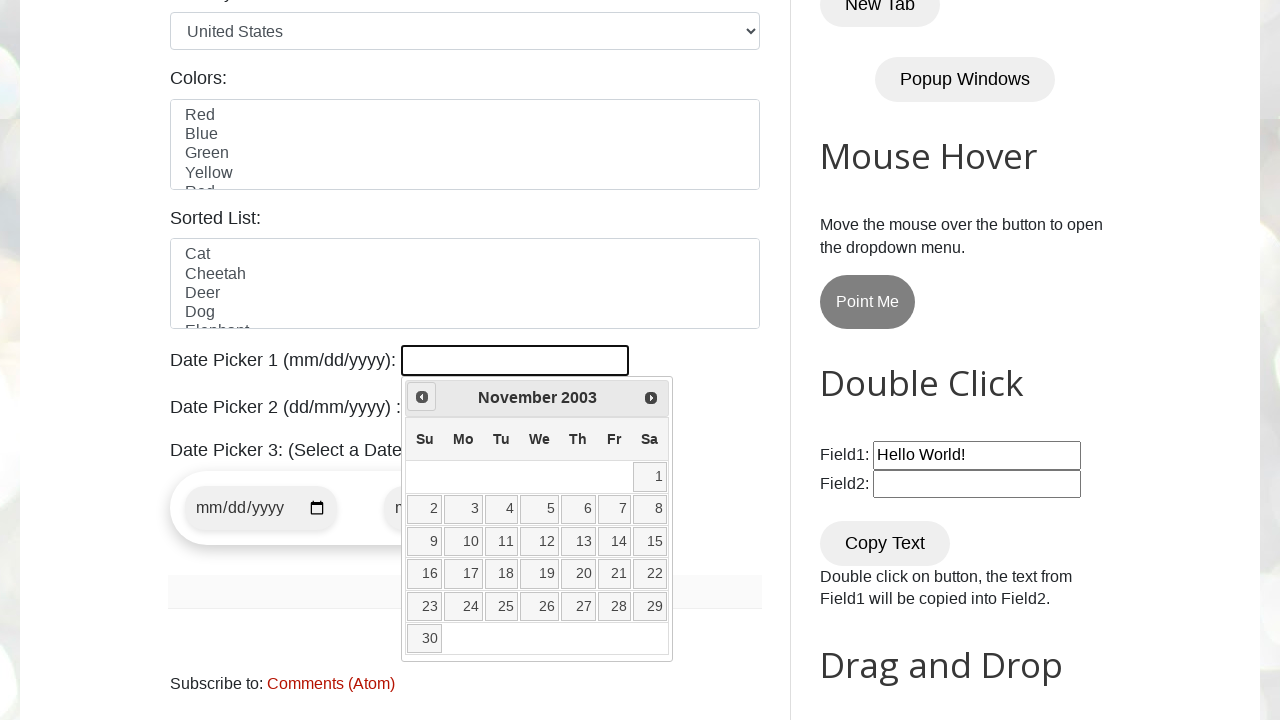

Retrieved current year: 2003
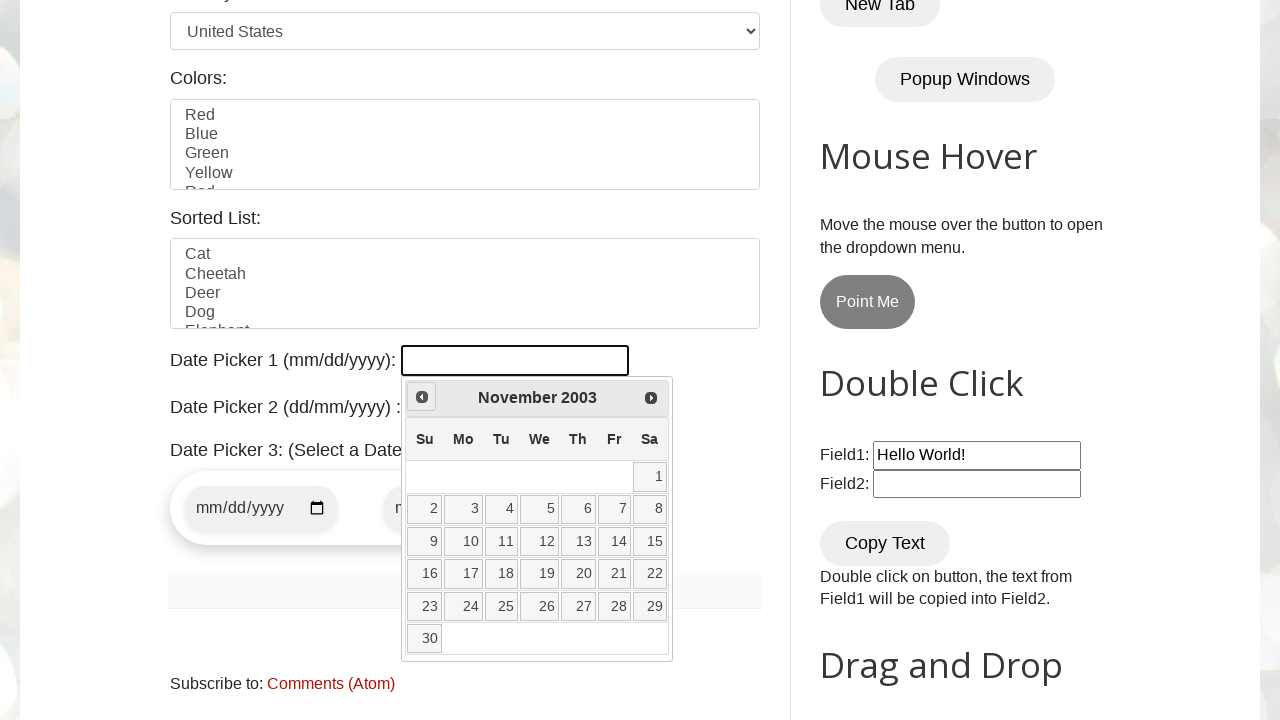

Clicked previous arrow to navigate months (current: November 2003) at (422, 397) on span.ui-icon.ui-icon-circle-triangle-w
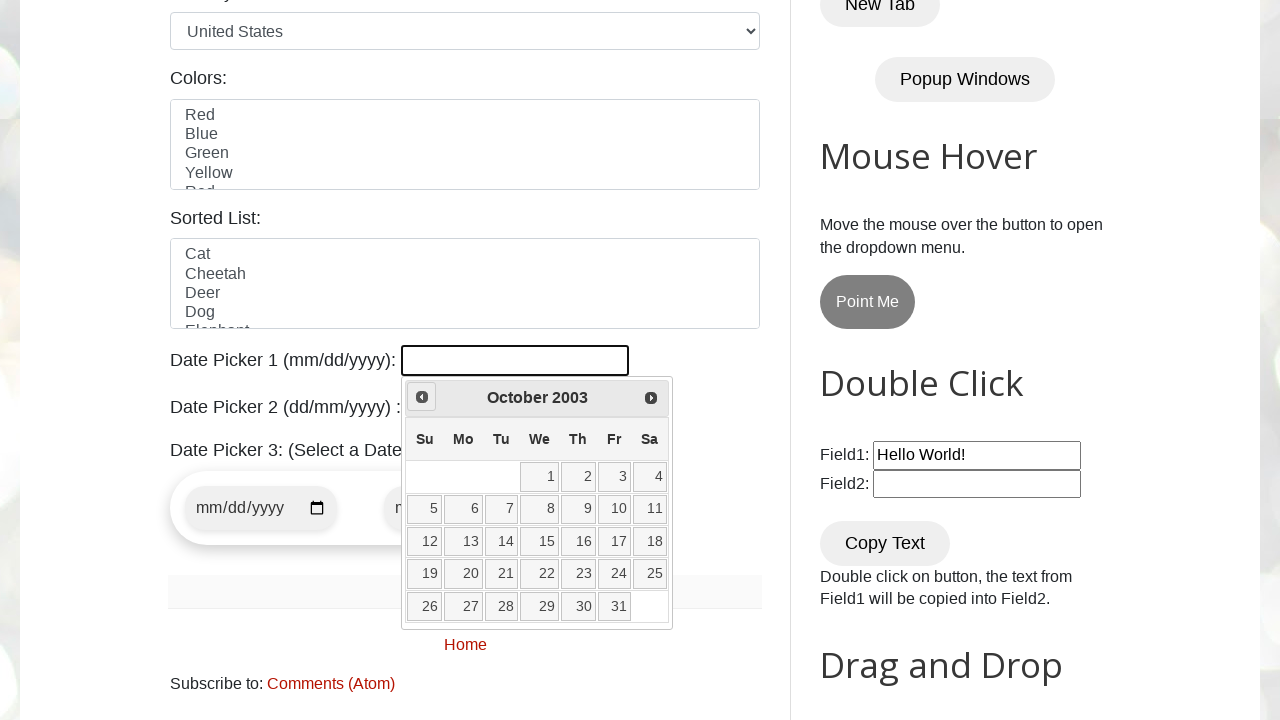

Retrieved current month: October
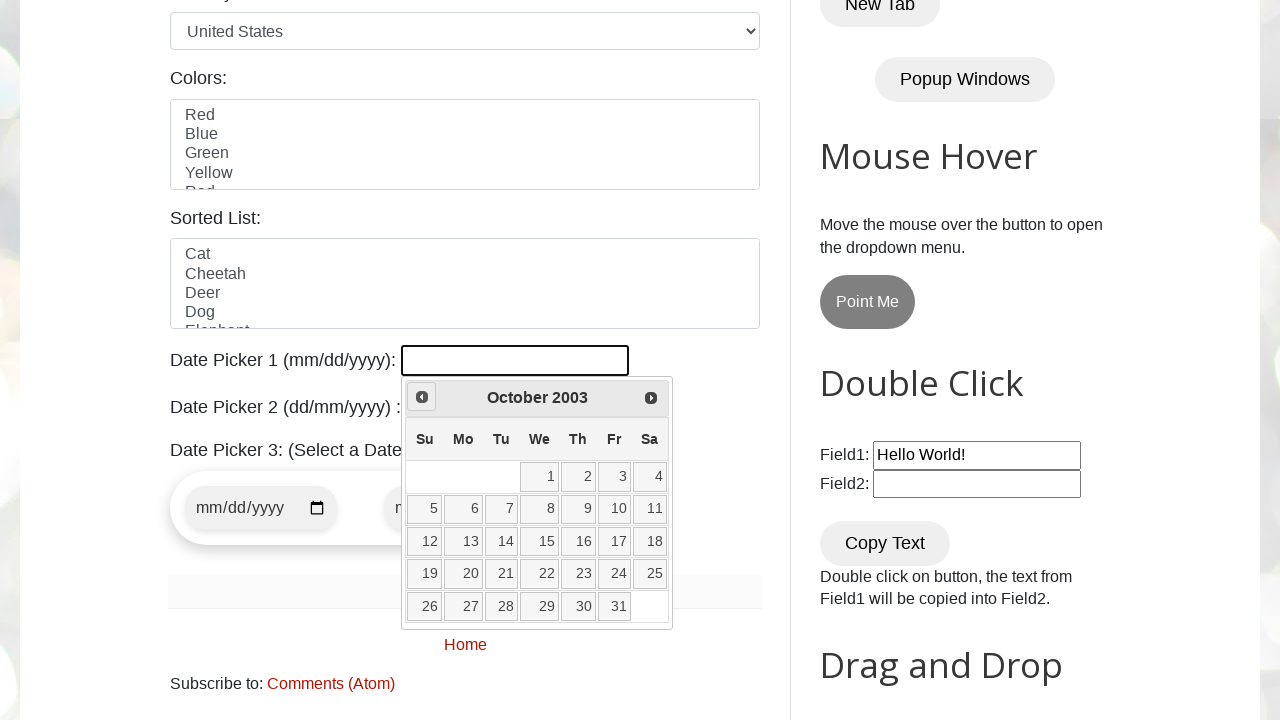

Retrieved current year: 2003
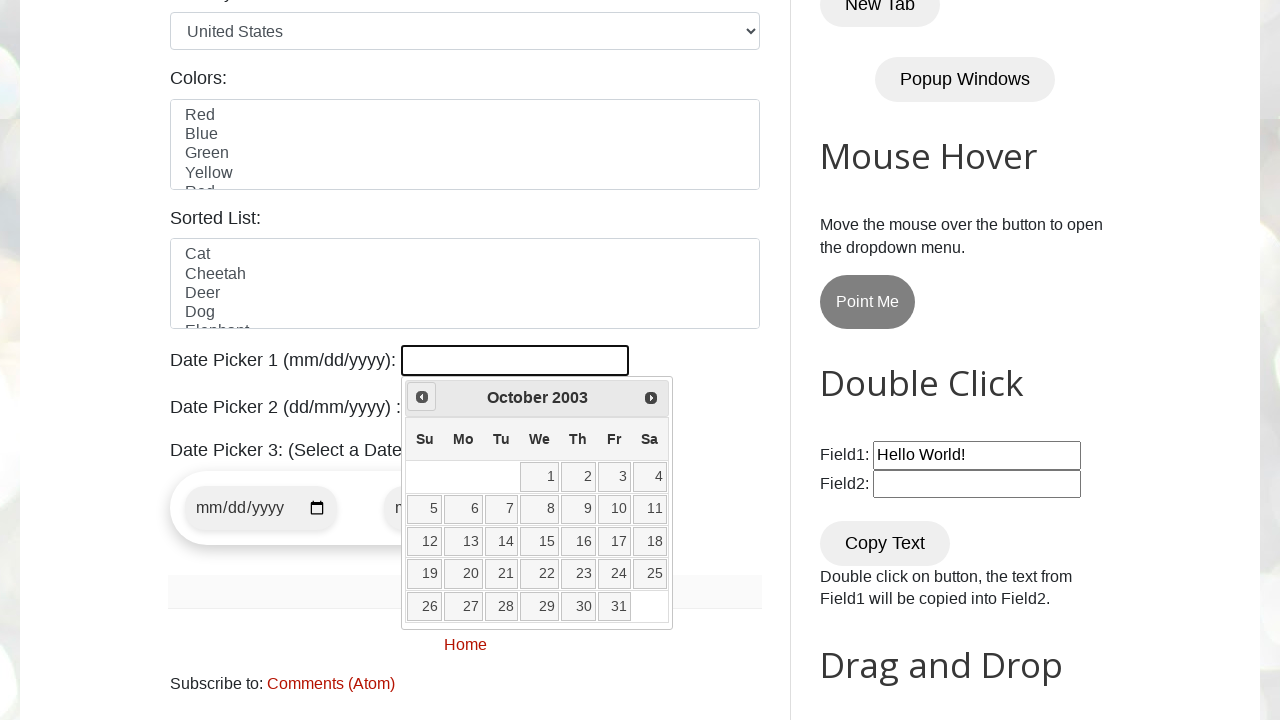

Clicked previous arrow to navigate months (current: October 2003) at (422, 397) on span.ui-icon.ui-icon-circle-triangle-w
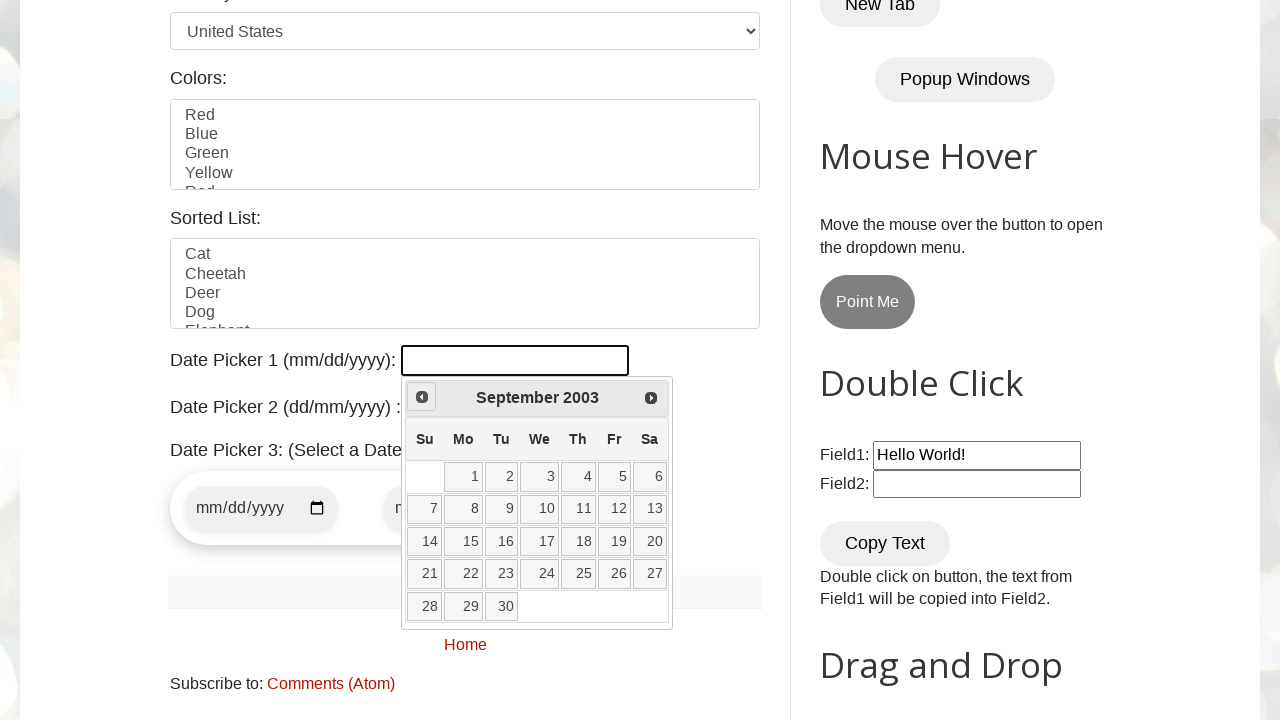

Retrieved current month: September
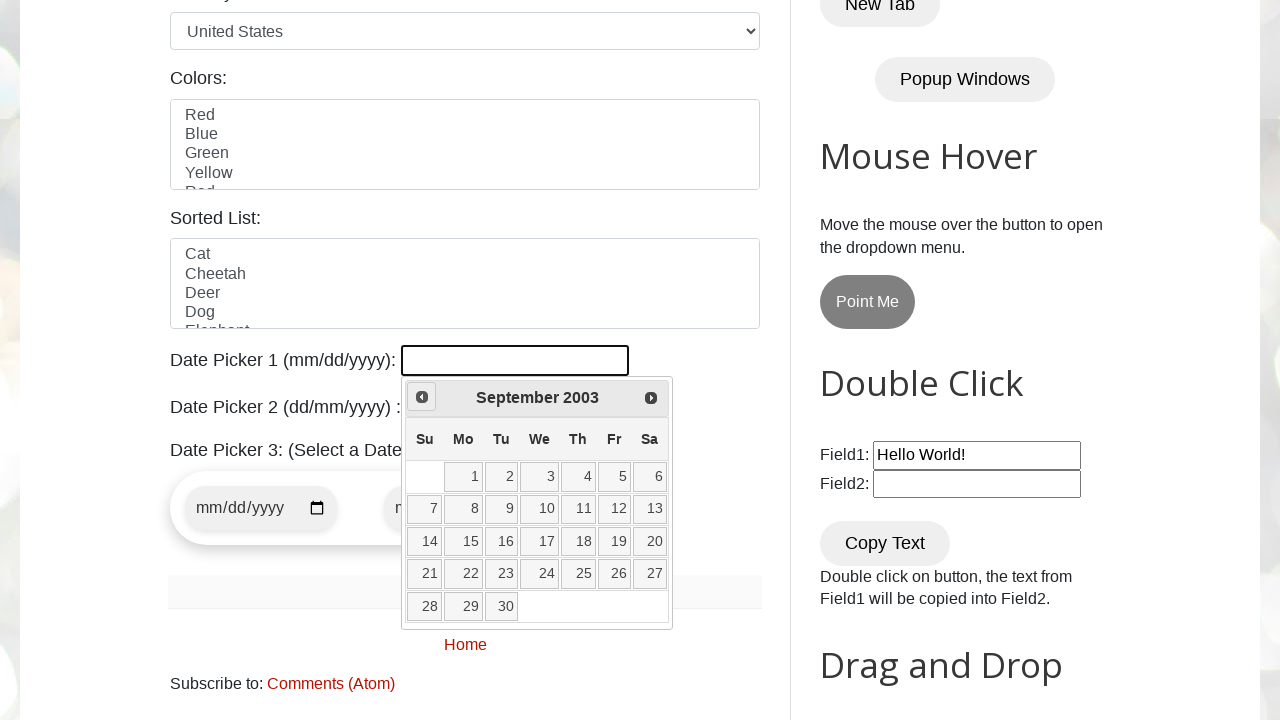

Retrieved current year: 2003
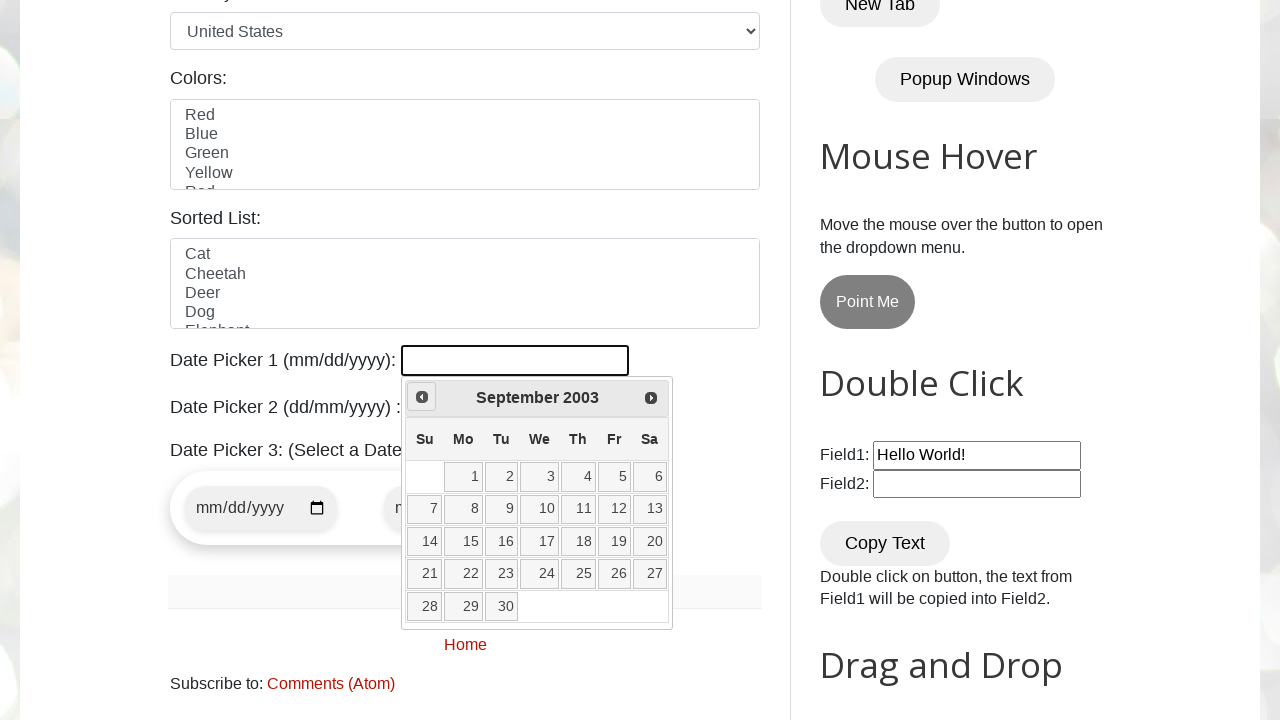

Clicked previous arrow to navigate months (current: September 2003) at (422, 397) on span.ui-icon.ui-icon-circle-triangle-w
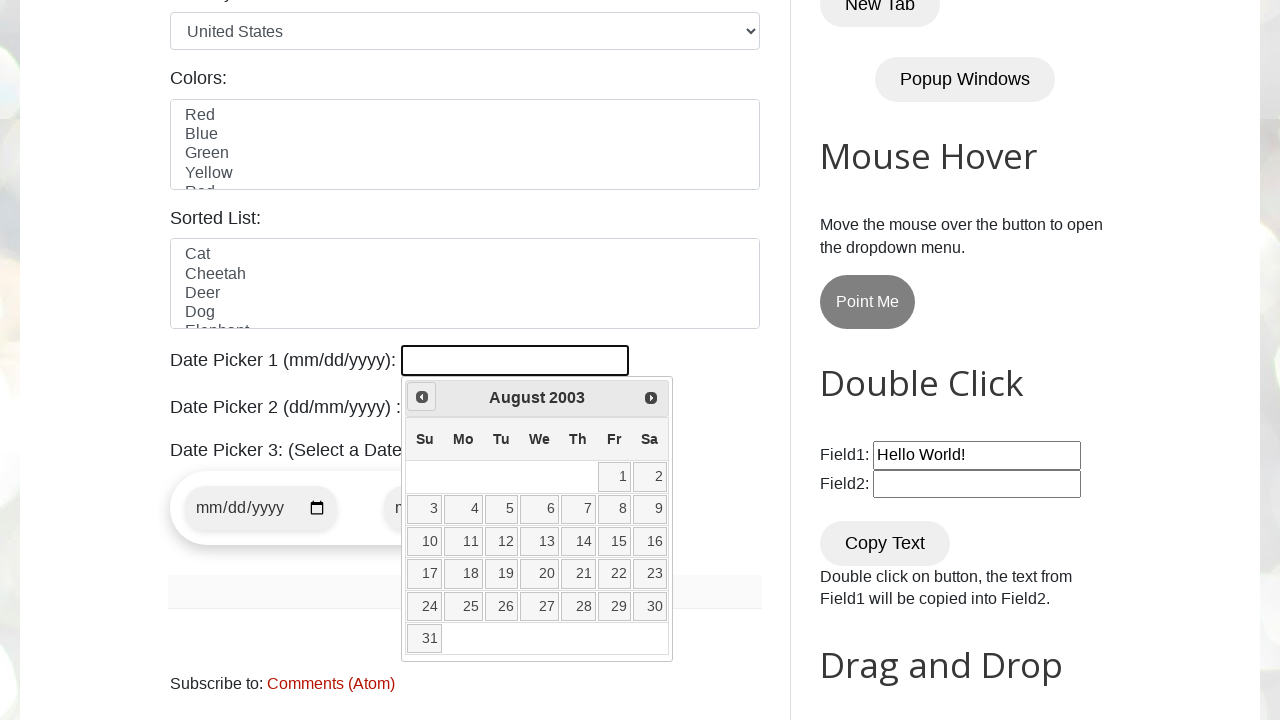

Retrieved current month: August
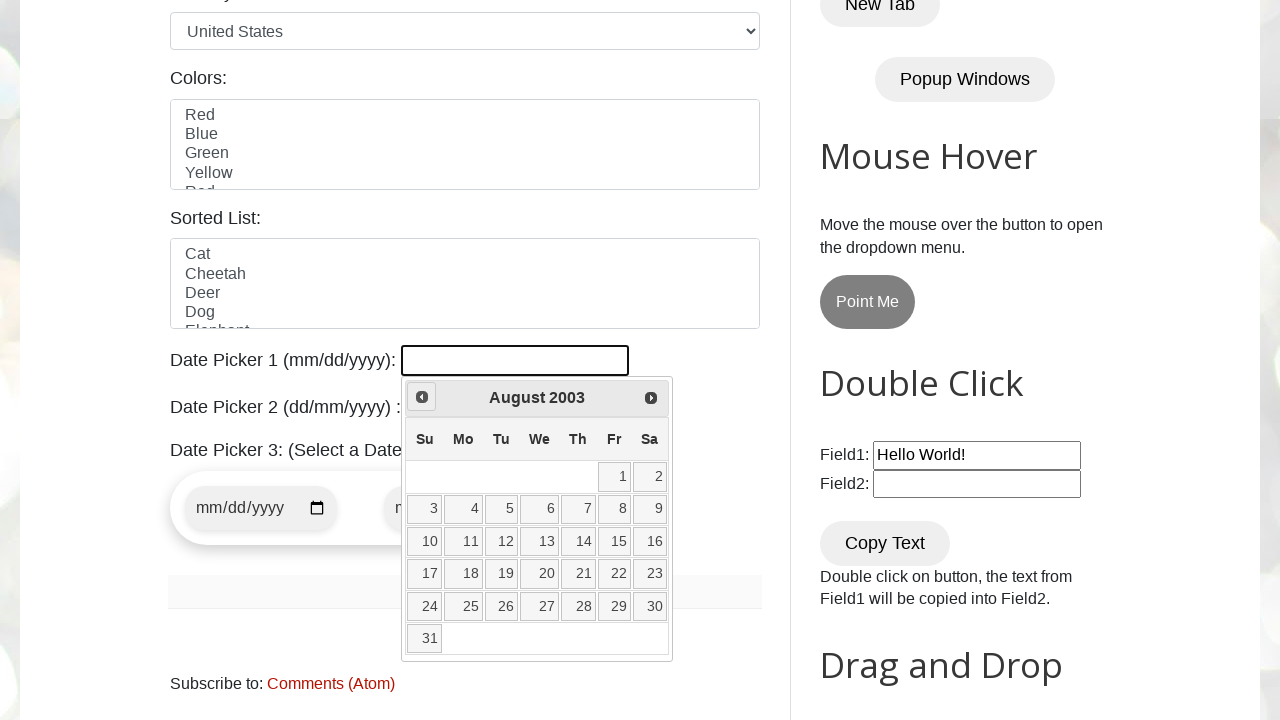

Retrieved current year: 2003
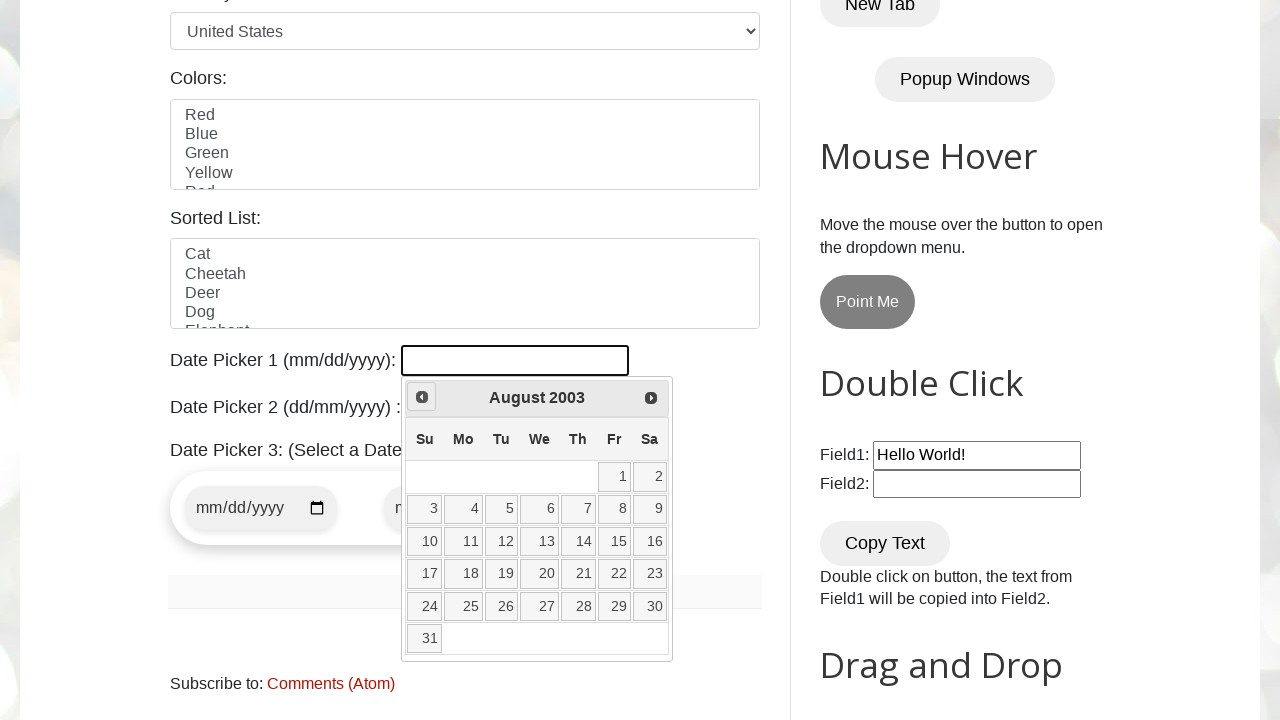

Clicked previous arrow to navigate months (current: August 2003) at (422, 397) on span.ui-icon.ui-icon-circle-triangle-w
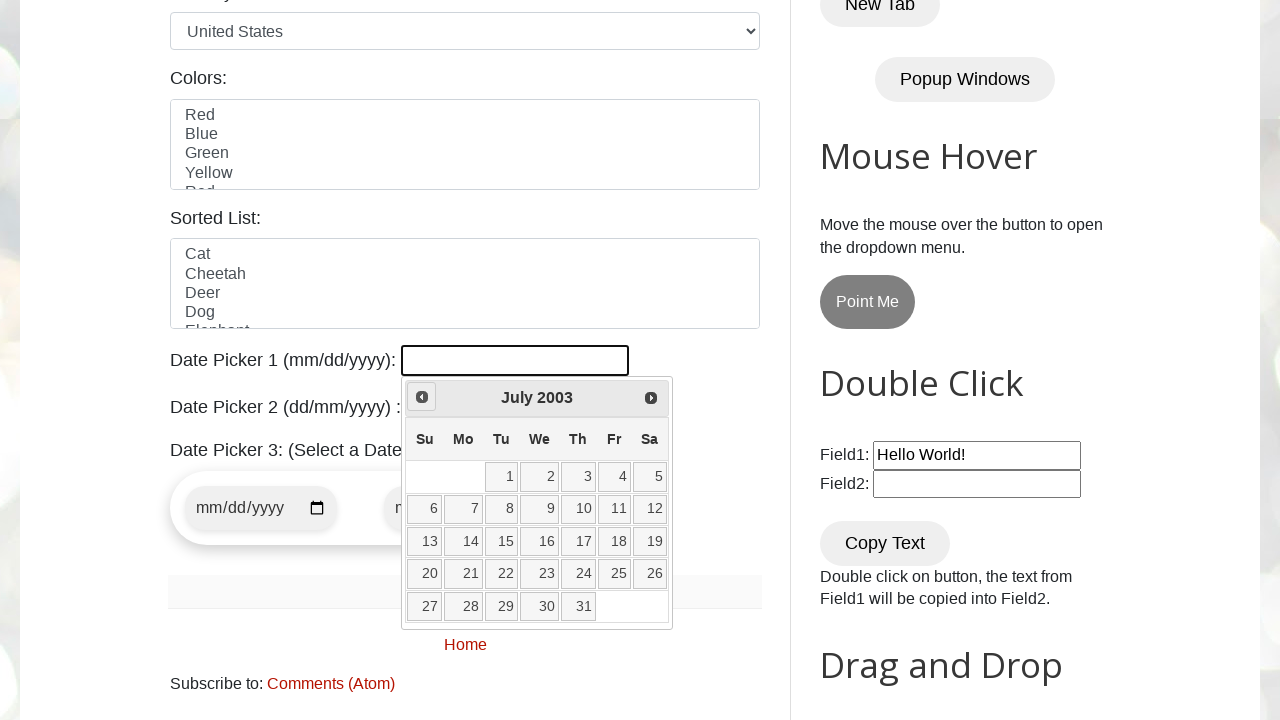

Retrieved current month: July
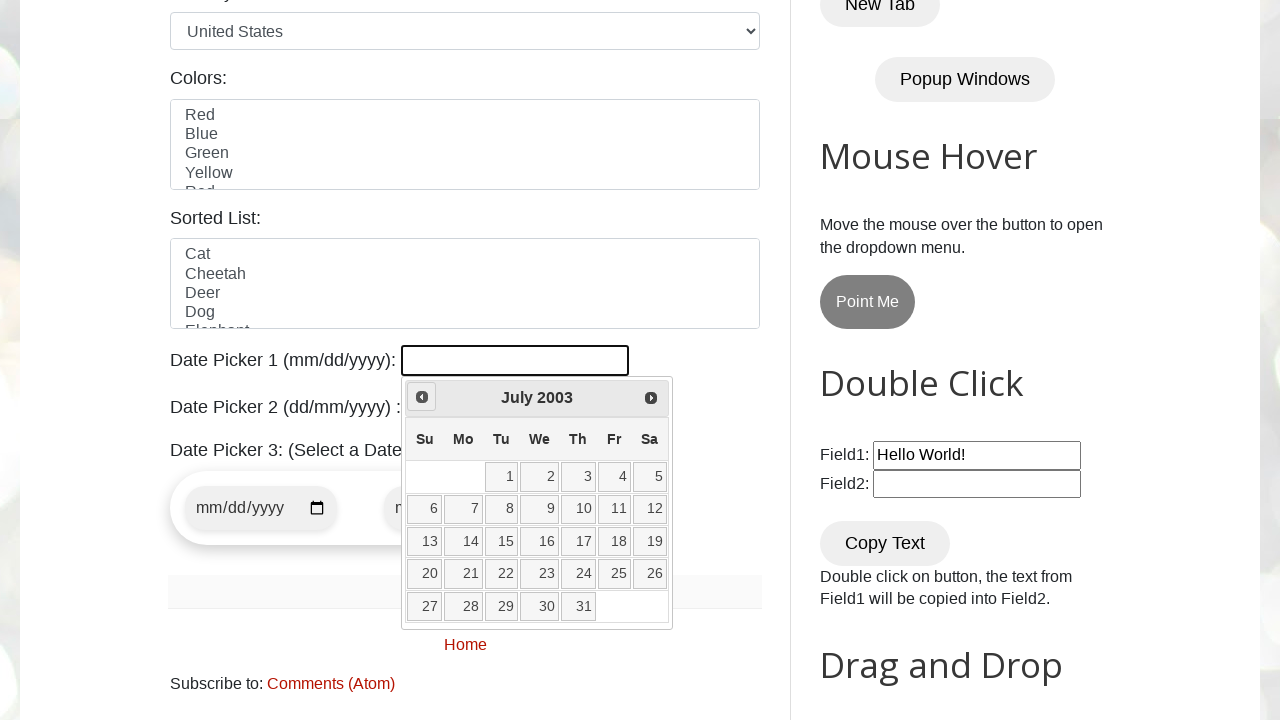

Retrieved current year: 2003
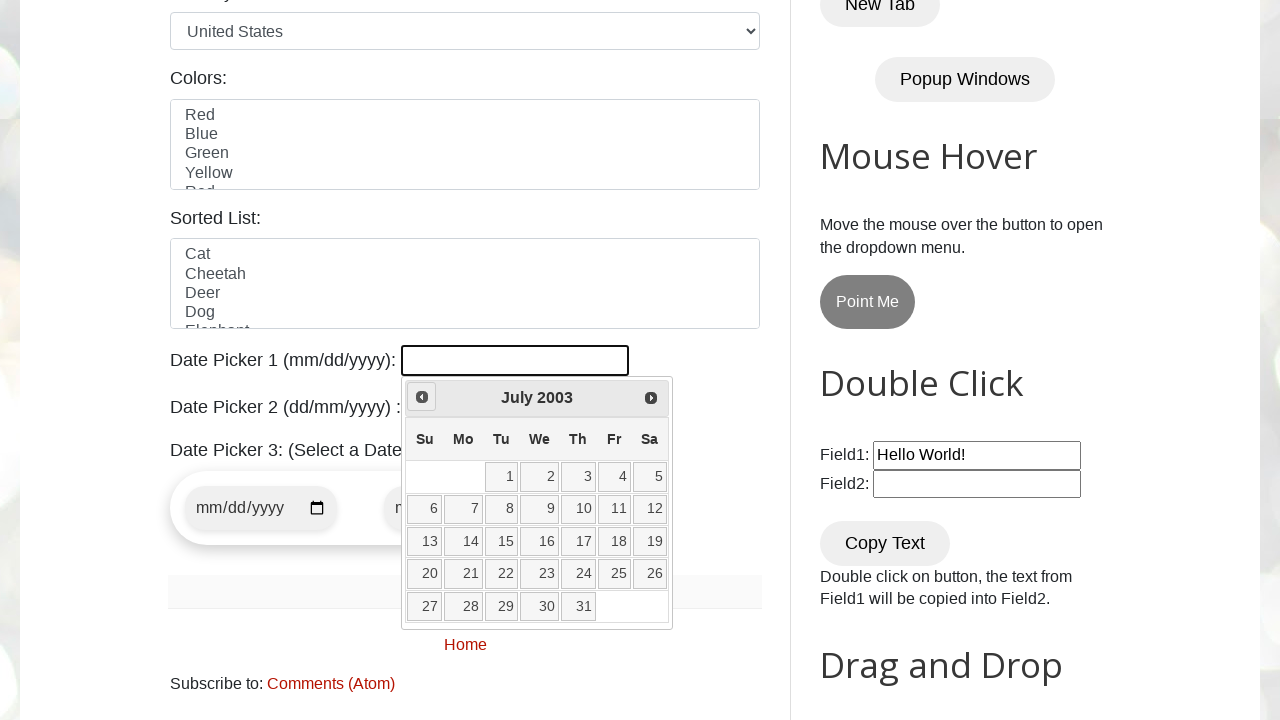

Clicked previous arrow to navigate months (current: July 2003) at (422, 397) on span.ui-icon.ui-icon-circle-triangle-w
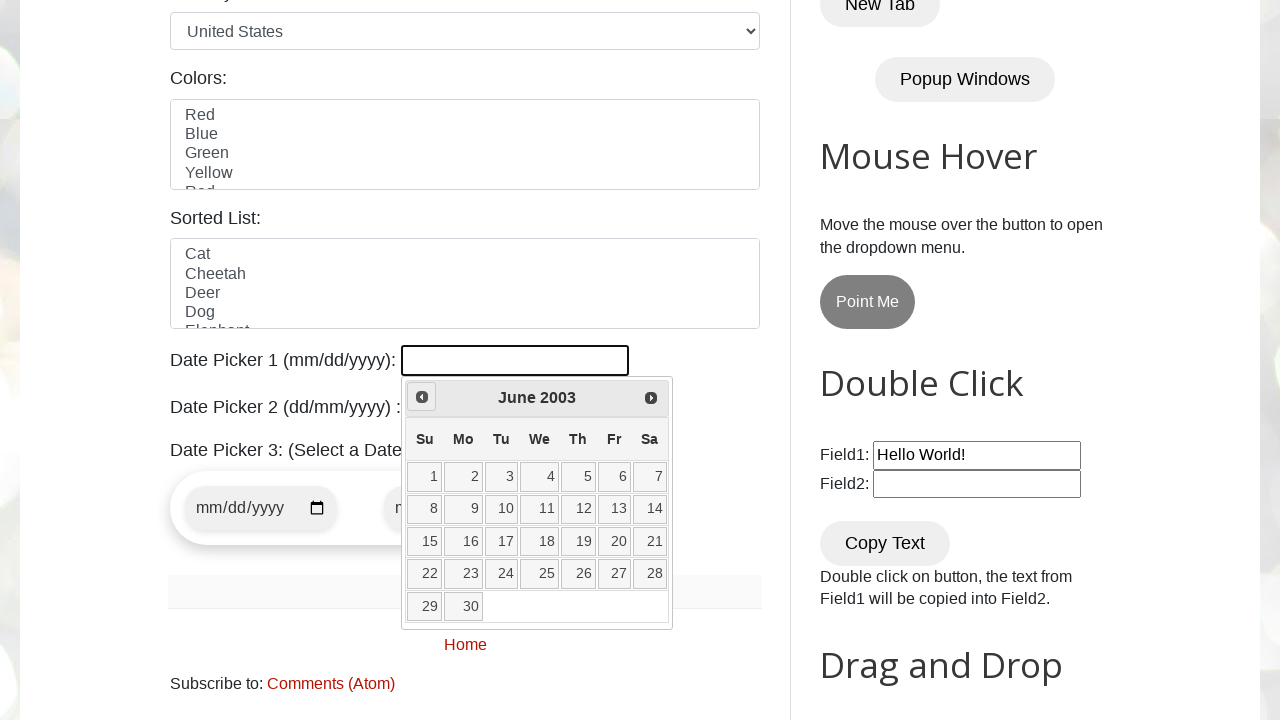

Retrieved current month: June
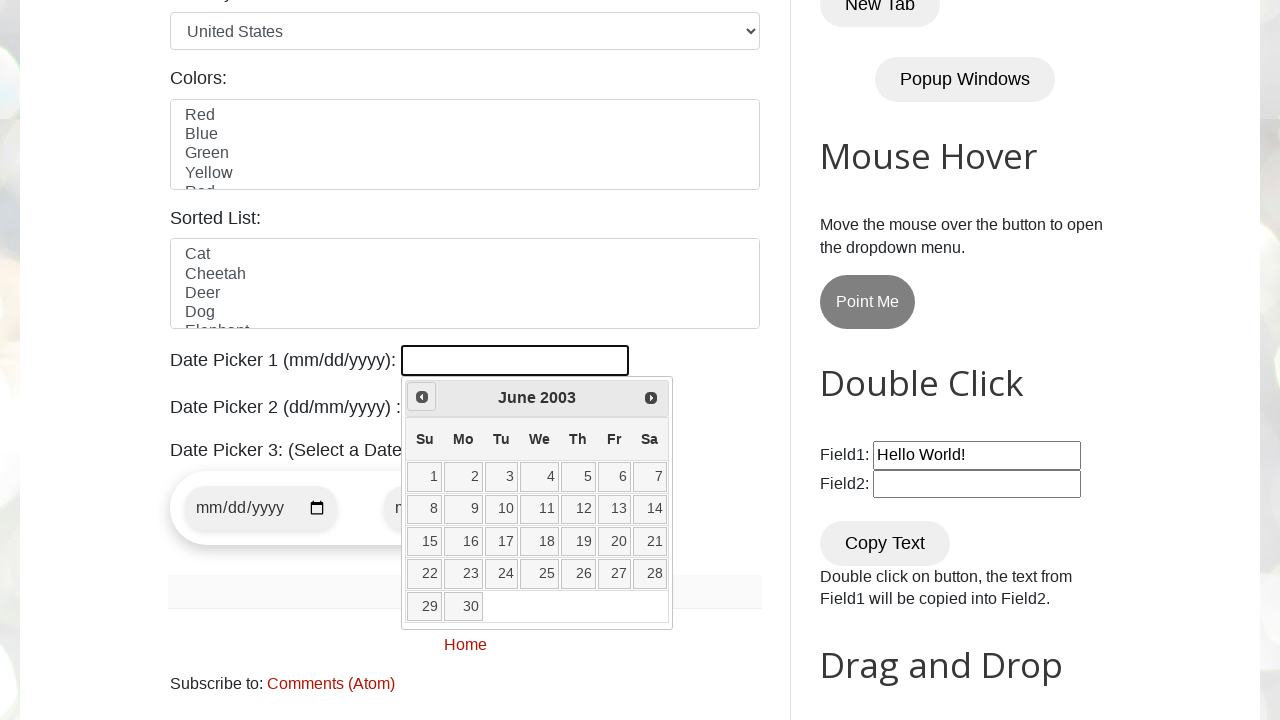

Retrieved current year: 2003
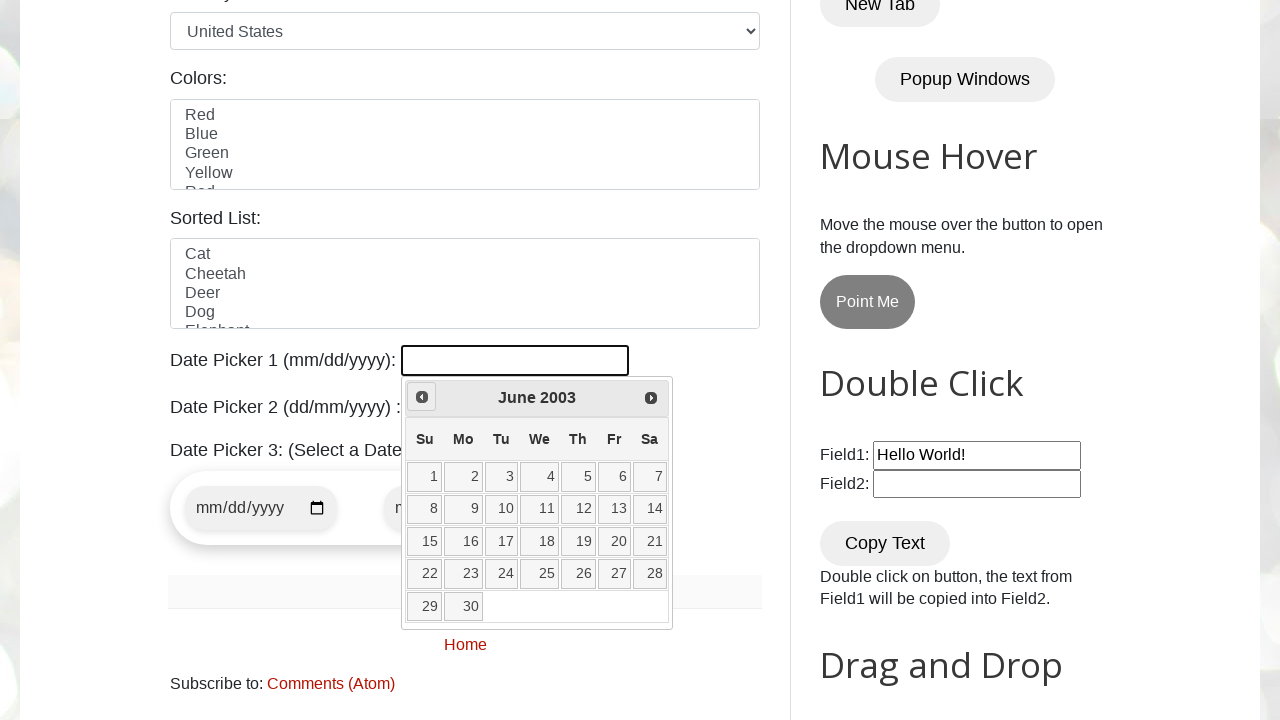

Clicked previous arrow to navigate months (current: June 2003) at (422, 397) on span.ui-icon.ui-icon-circle-triangle-w
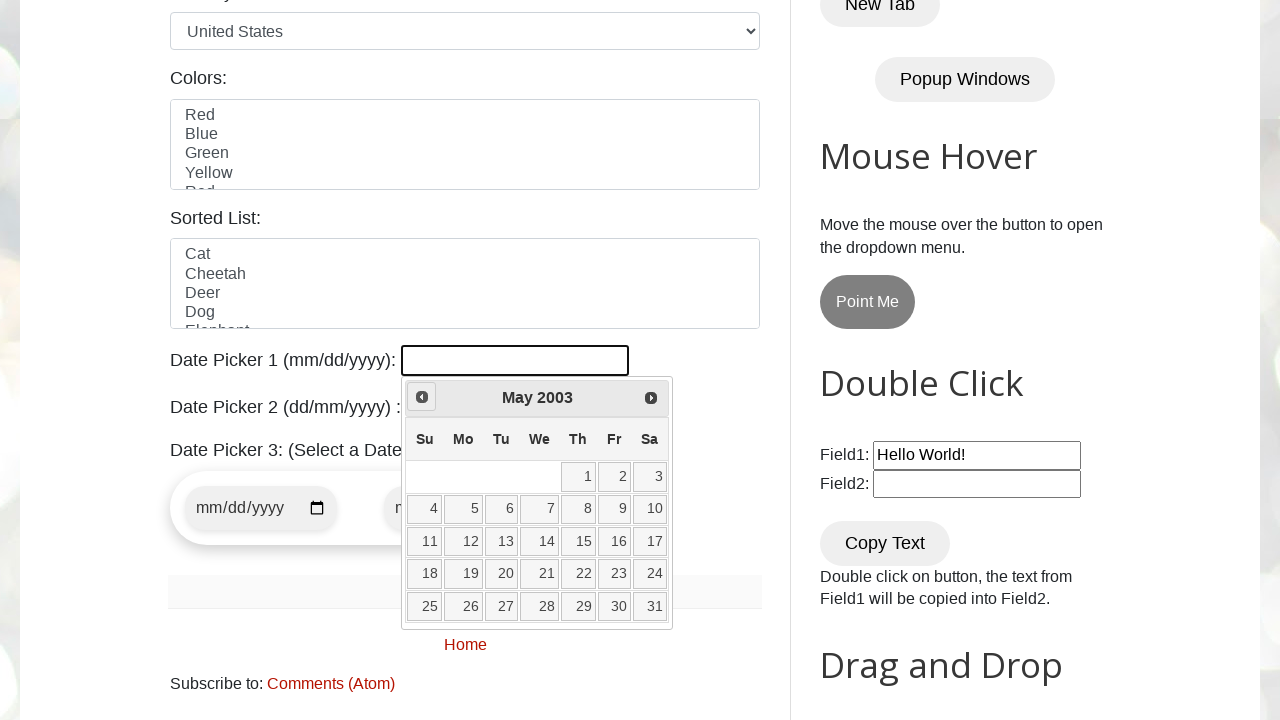

Retrieved current month: May
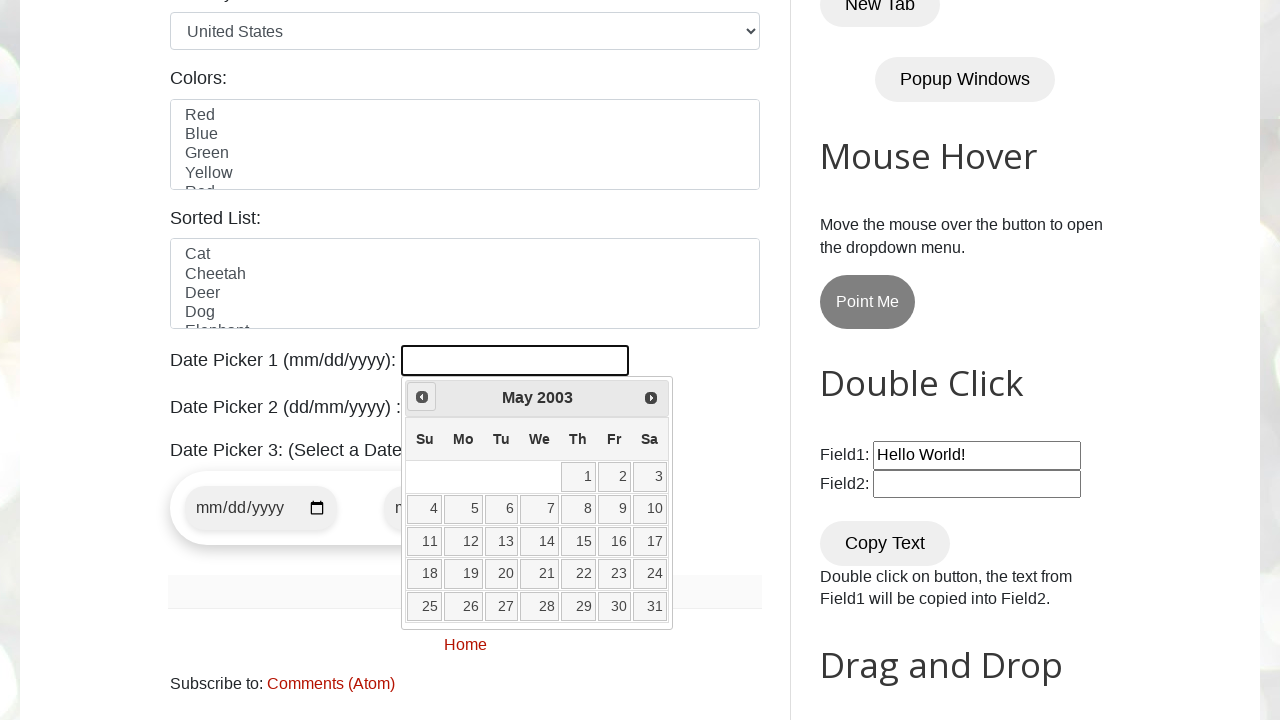

Retrieved current year: 2003
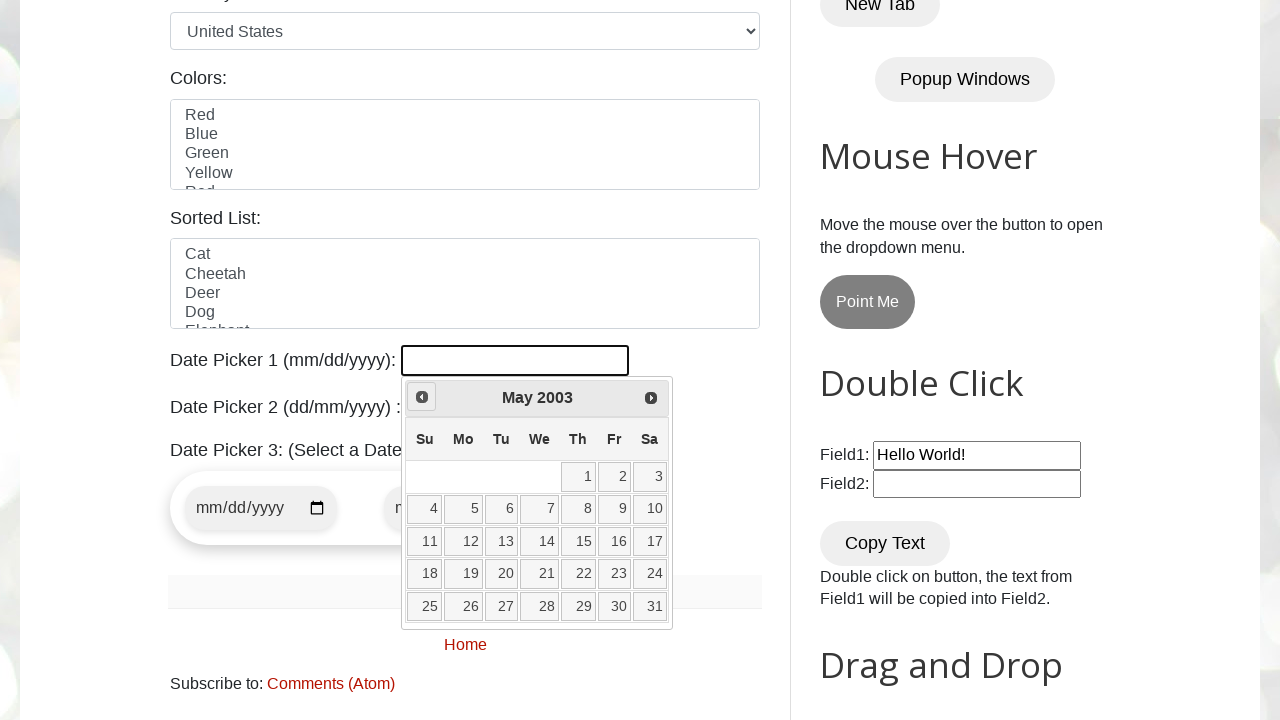

Clicked previous arrow to navigate months (current: May 2003) at (422, 397) on span.ui-icon.ui-icon-circle-triangle-w
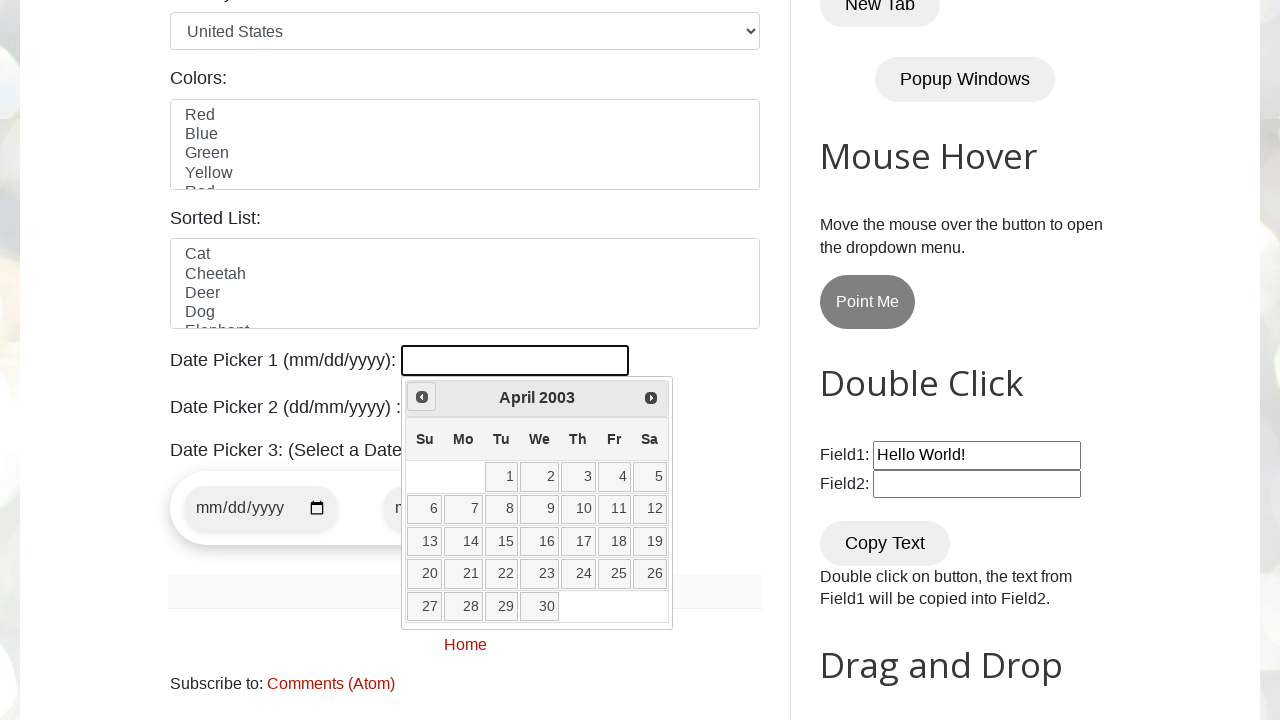

Retrieved current month: April
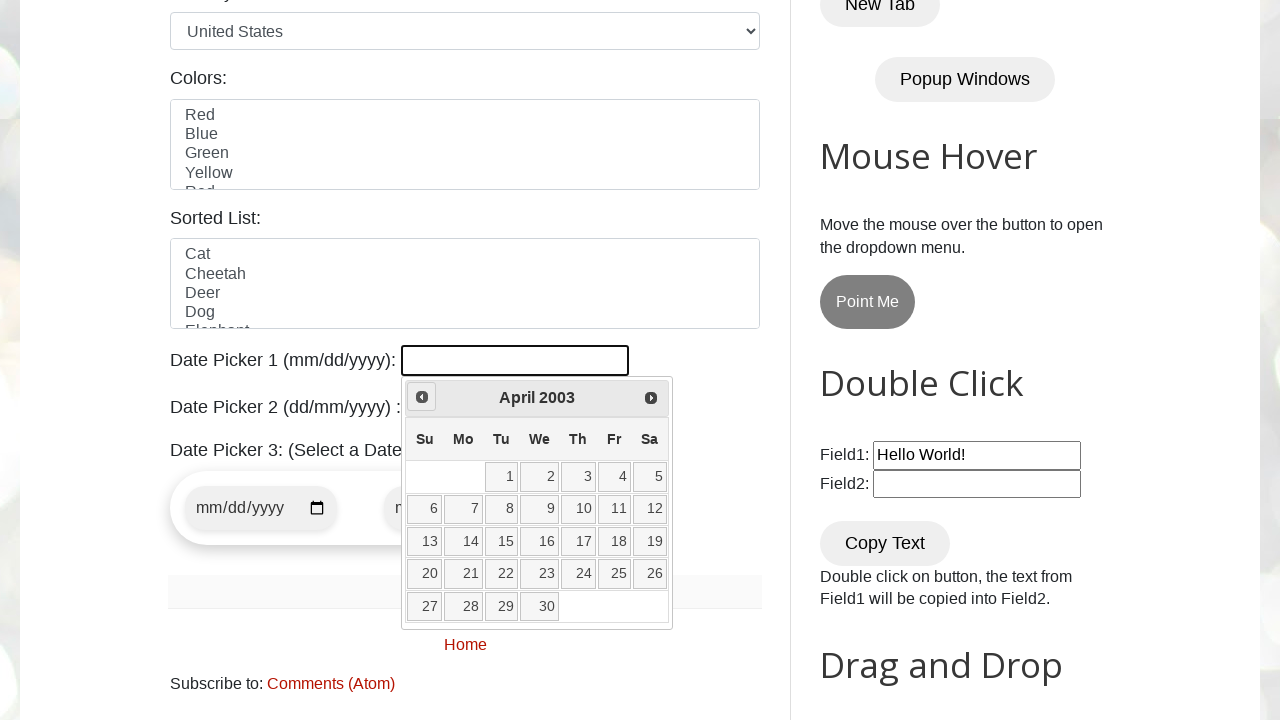

Retrieved current year: 2003
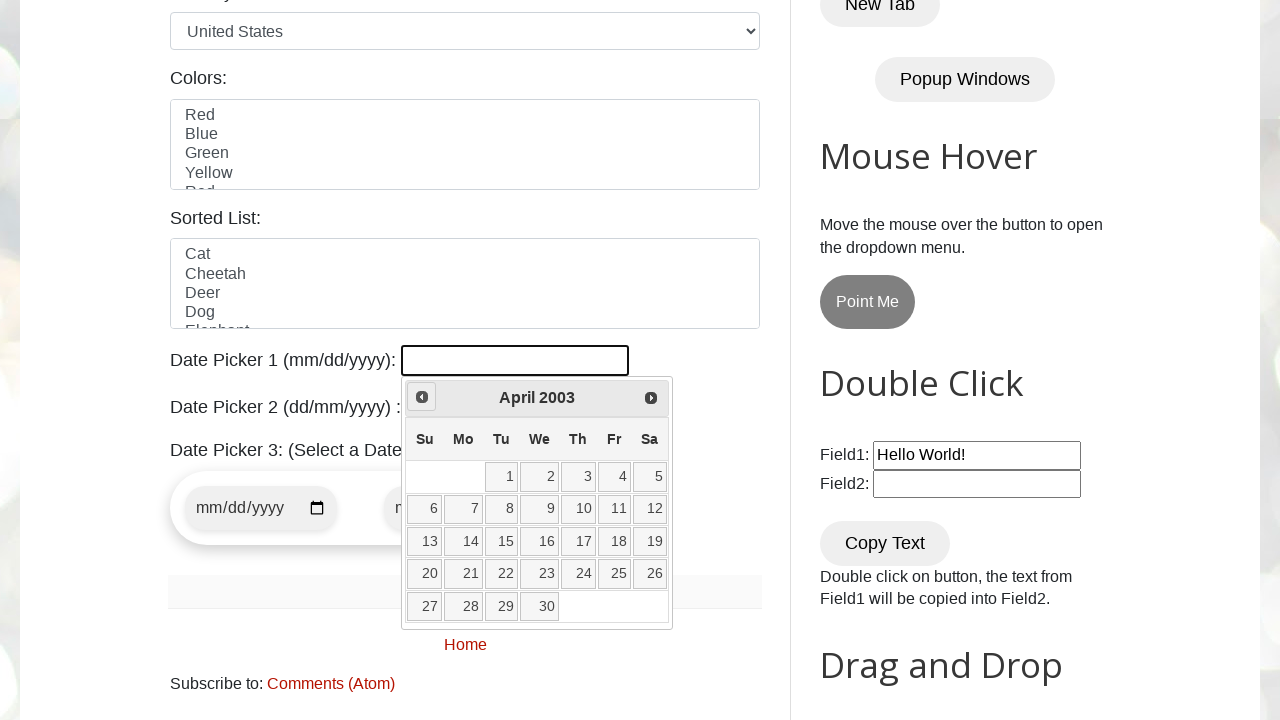

Clicked previous arrow to navigate months (current: April 2003) at (422, 397) on span.ui-icon.ui-icon-circle-triangle-w
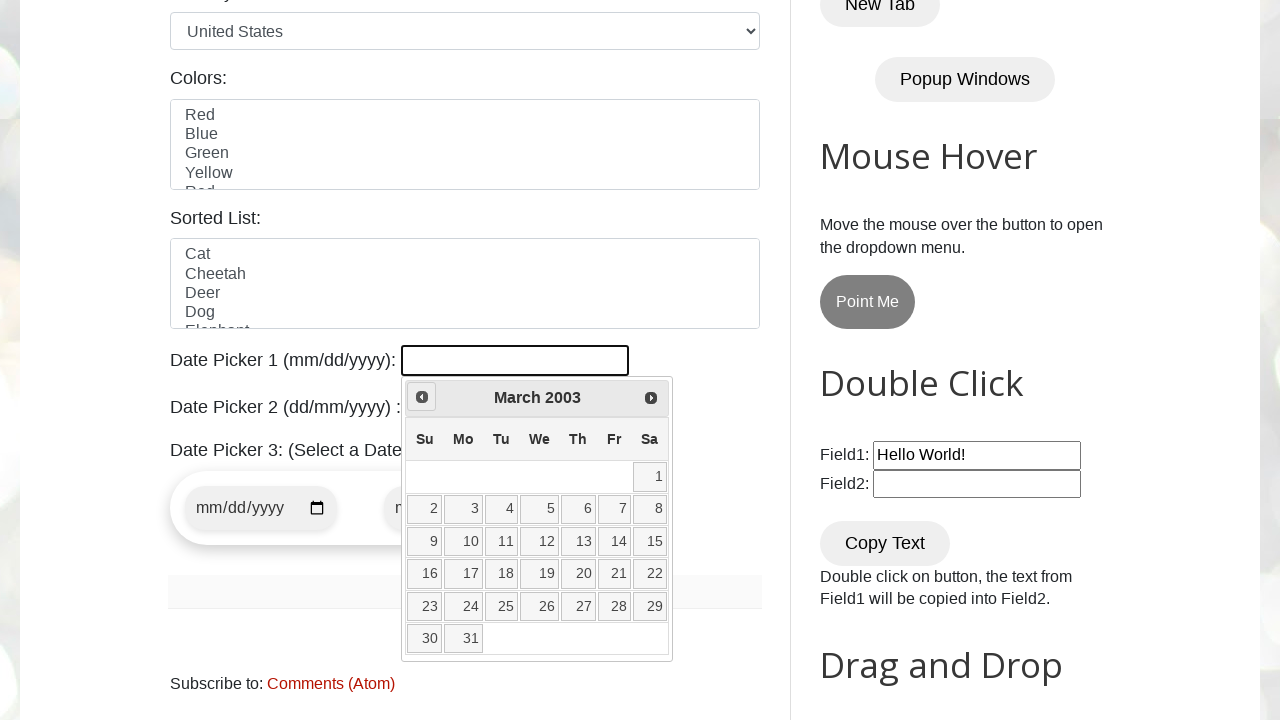

Retrieved current month: March
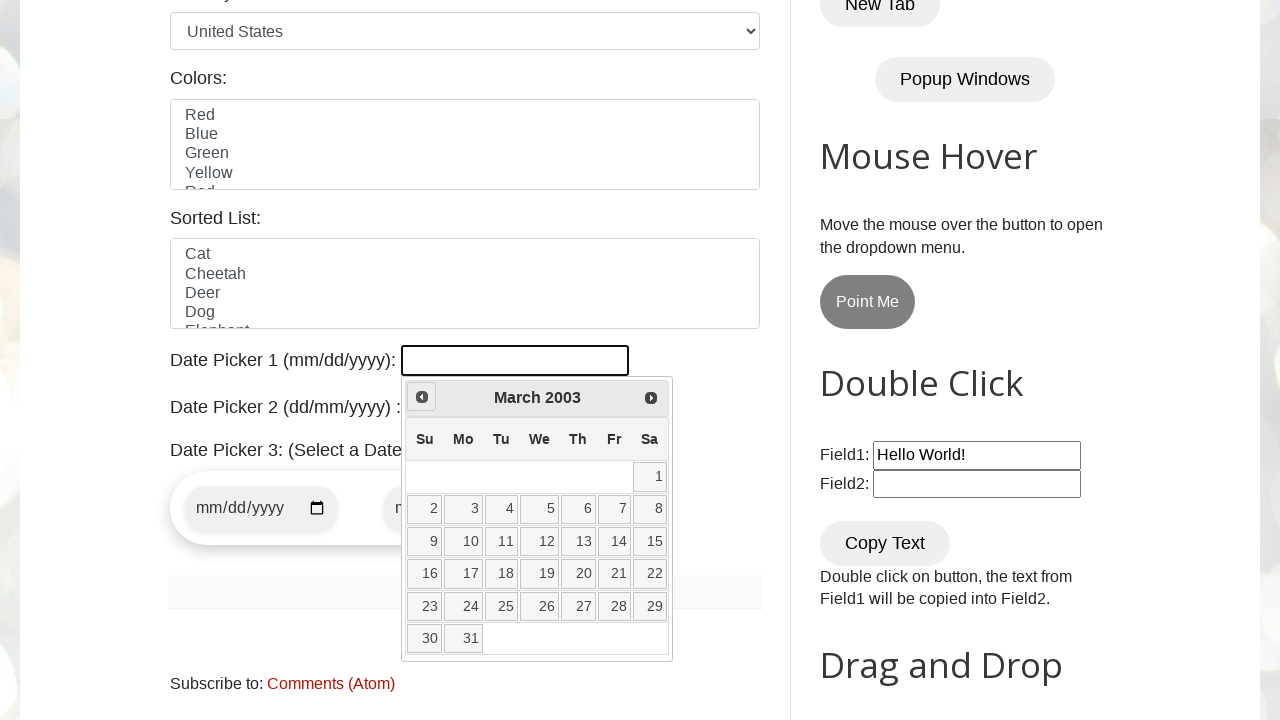

Retrieved current year: 2003
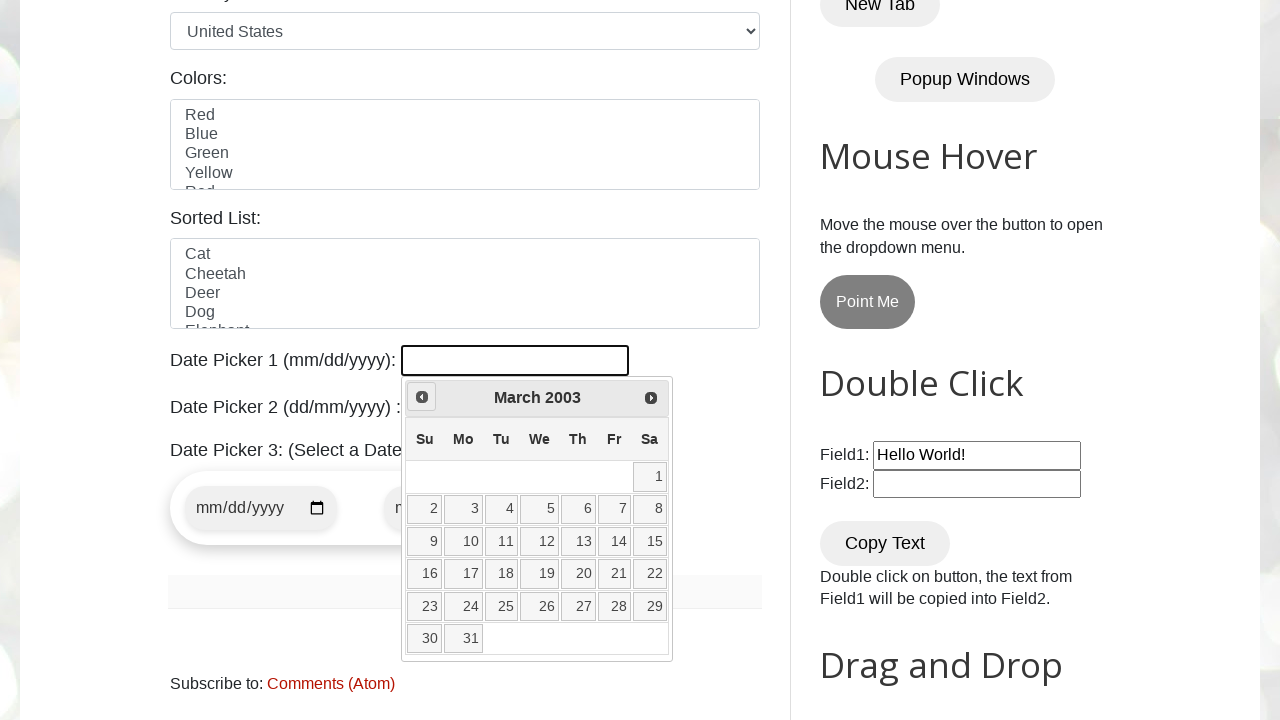

Clicked previous arrow to navigate months (current: March 2003) at (422, 397) on span.ui-icon.ui-icon-circle-triangle-w
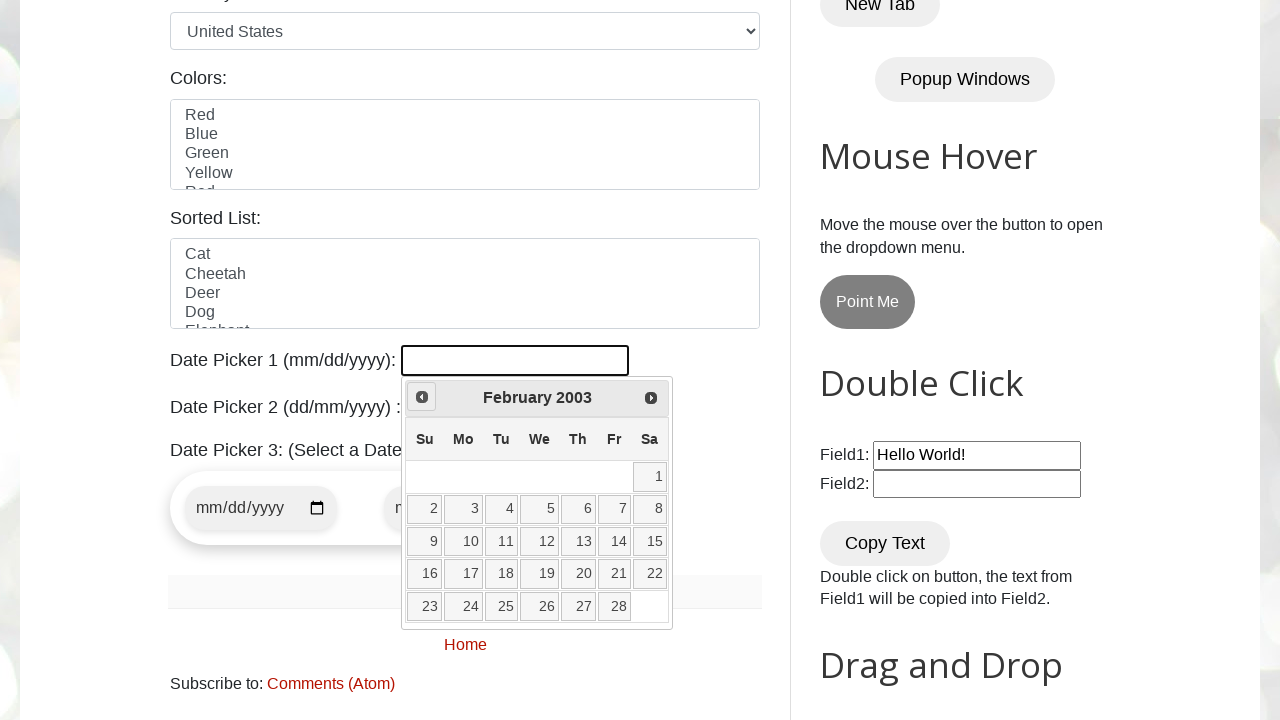

Retrieved current month: February
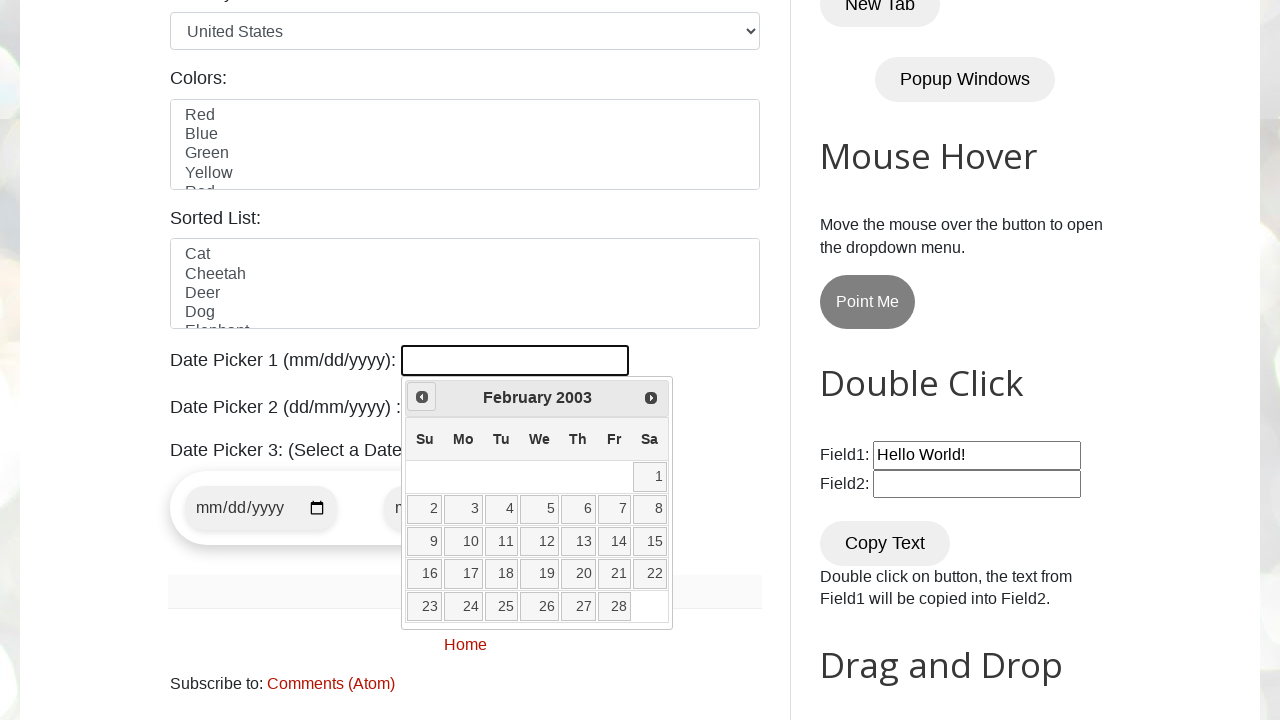

Retrieved current year: 2003
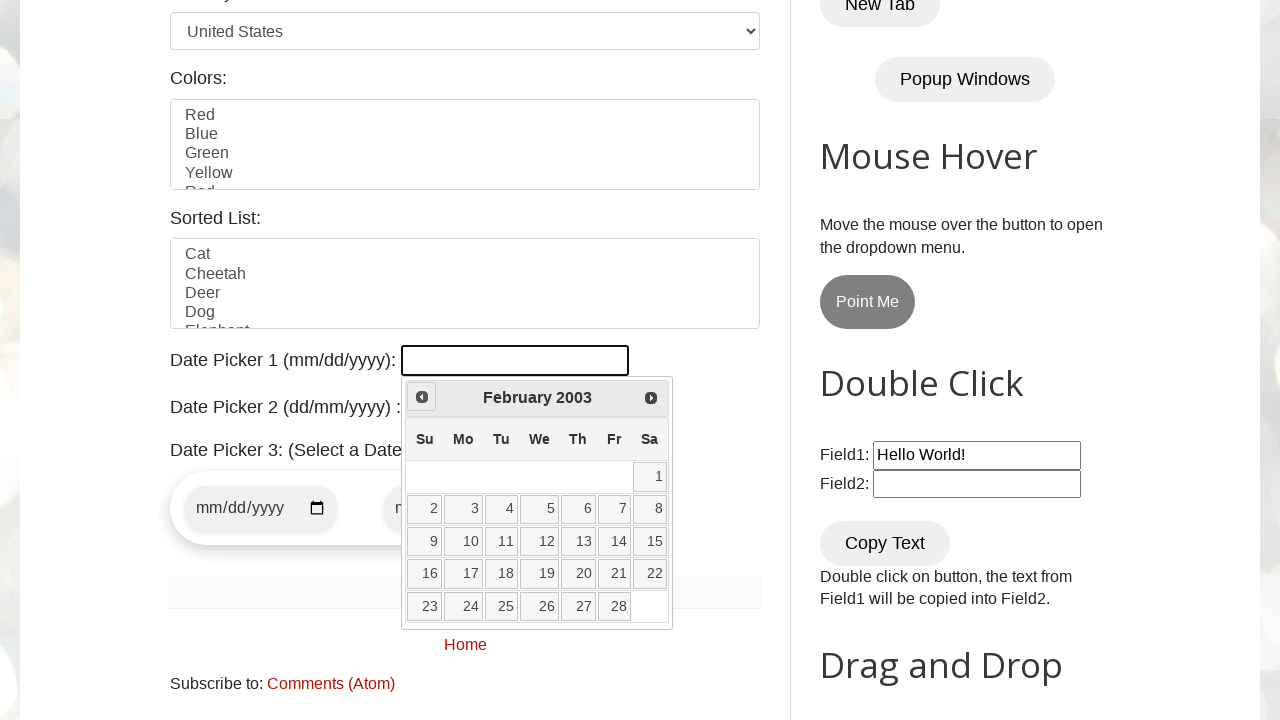

Clicked previous arrow to navigate months (current: February 2003) at (422, 397) on span.ui-icon.ui-icon-circle-triangle-w
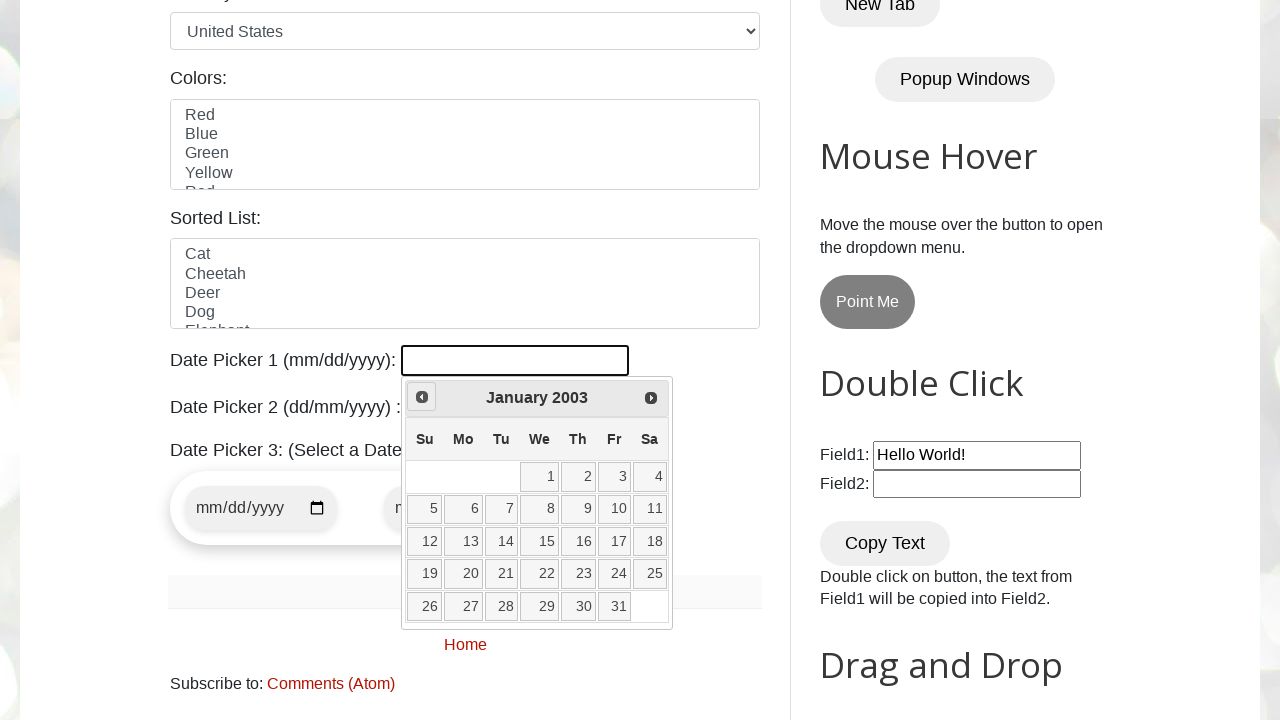

Retrieved current month: January
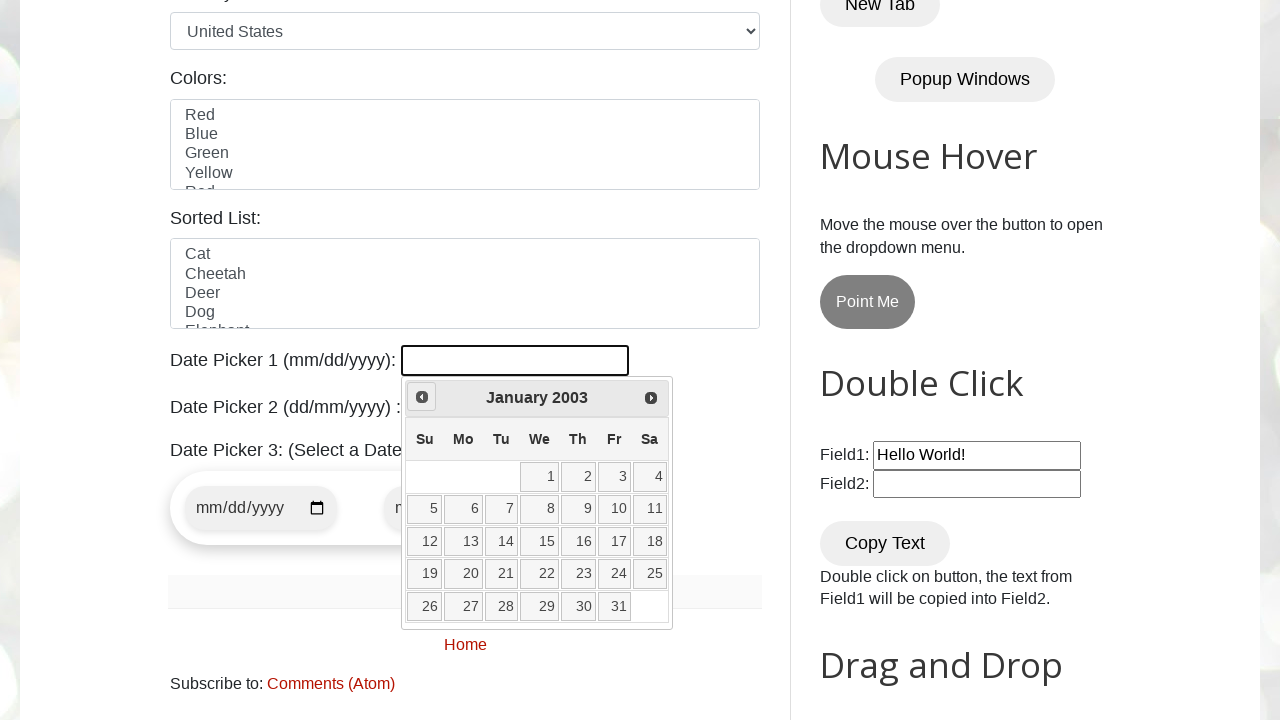

Retrieved current year: 2003
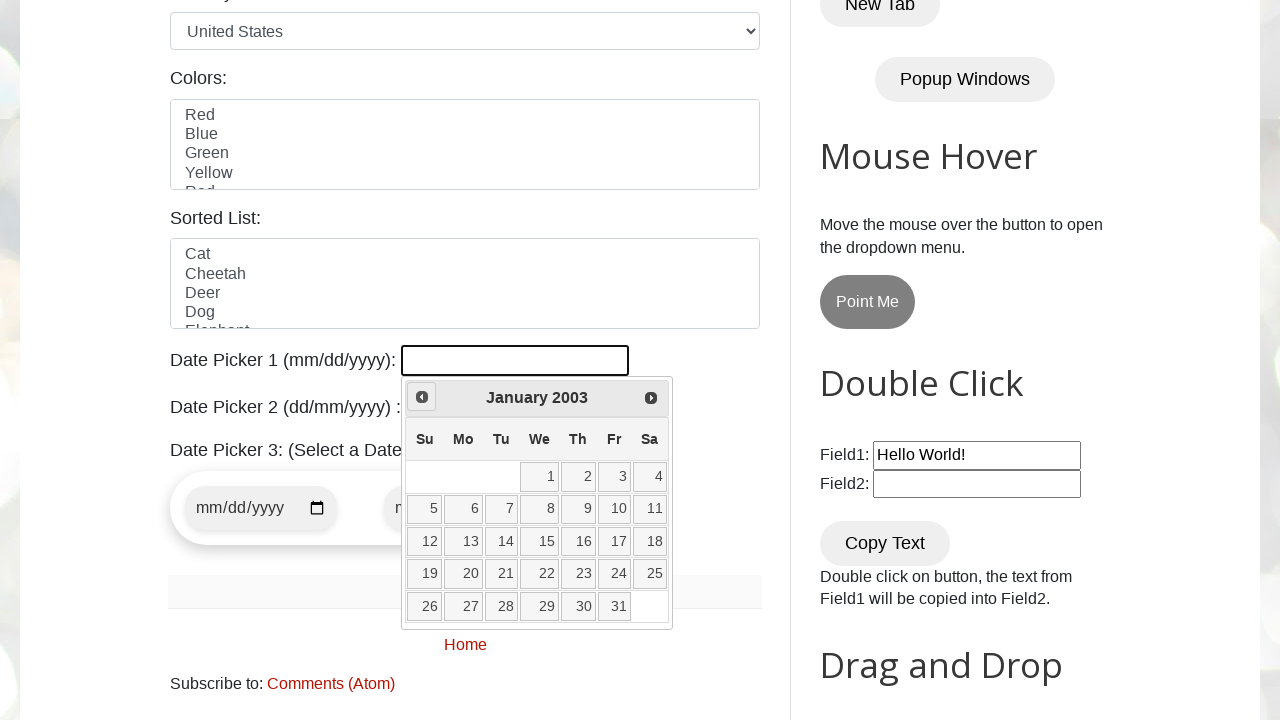

Clicked previous arrow to navigate months (current: January 2003) at (422, 397) on span.ui-icon.ui-icon-circle-triangle-w
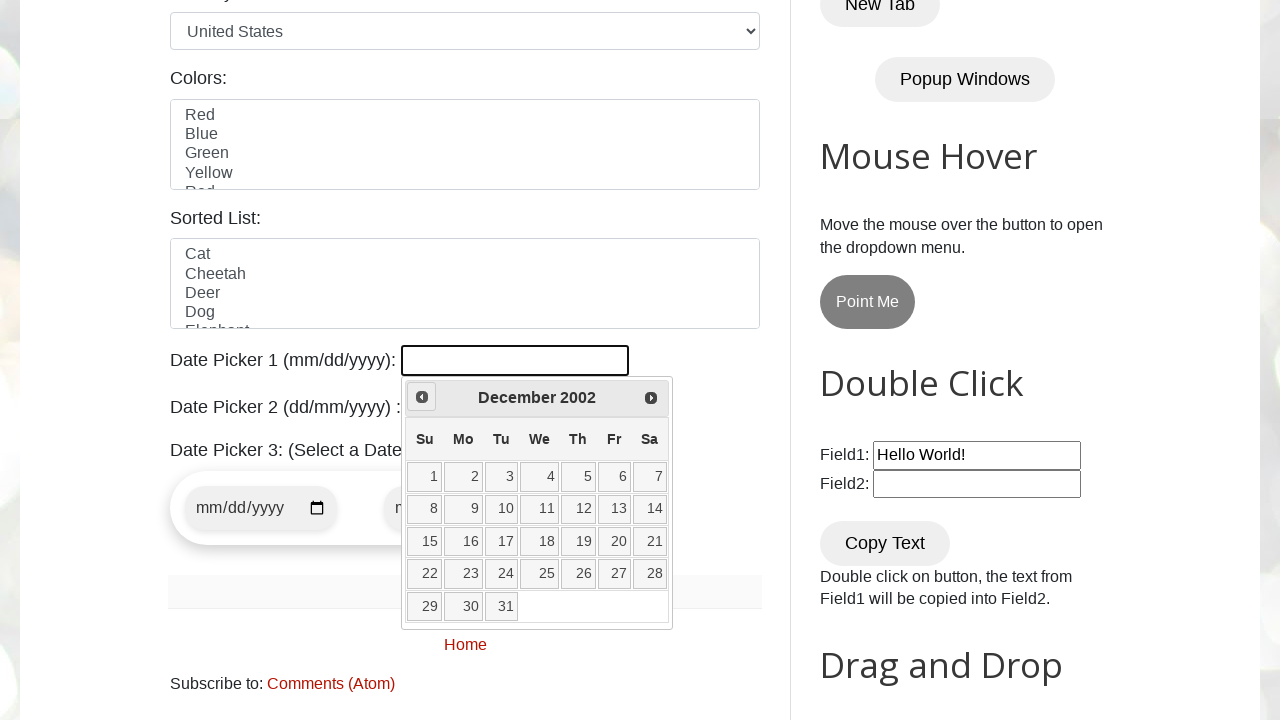

Retrieved current month: December
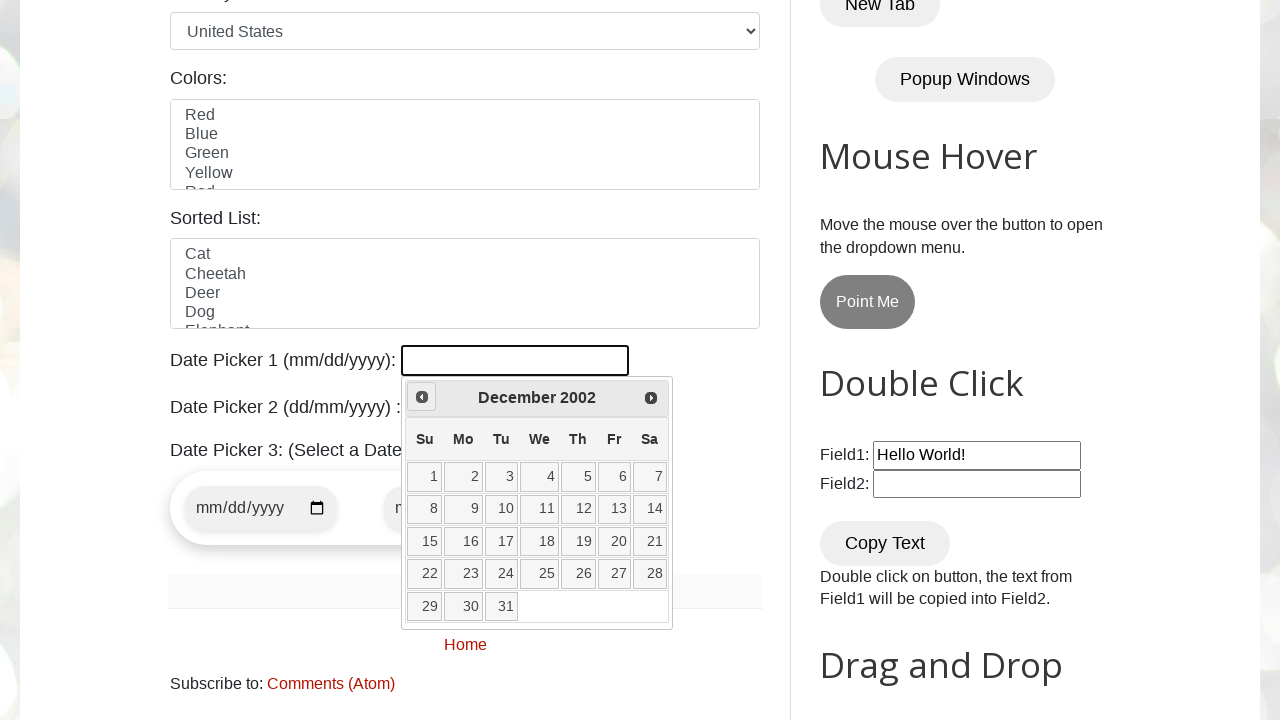

Retrieved current year: 2002
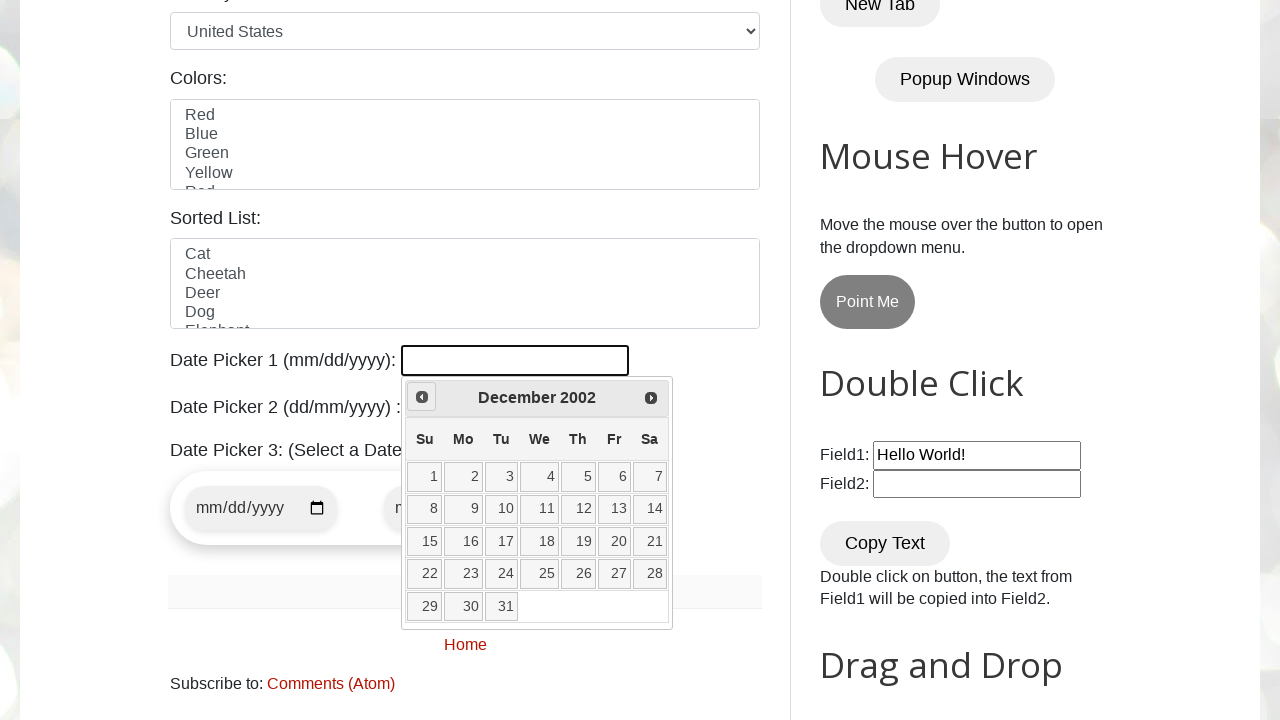

Clicked previous arrow to navigate months (current: December 2002) at (422, 397) on span.ui-icon.ui-icon-circle-triangle-w
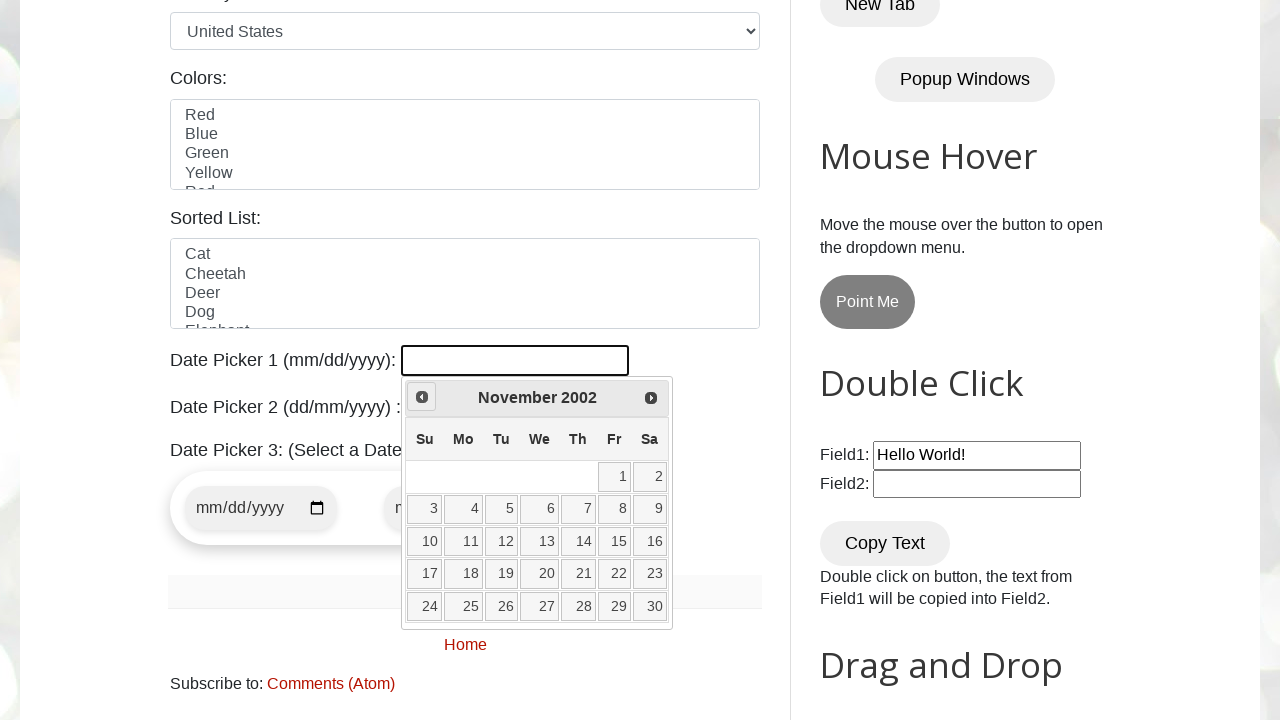

Retrieved current month: November
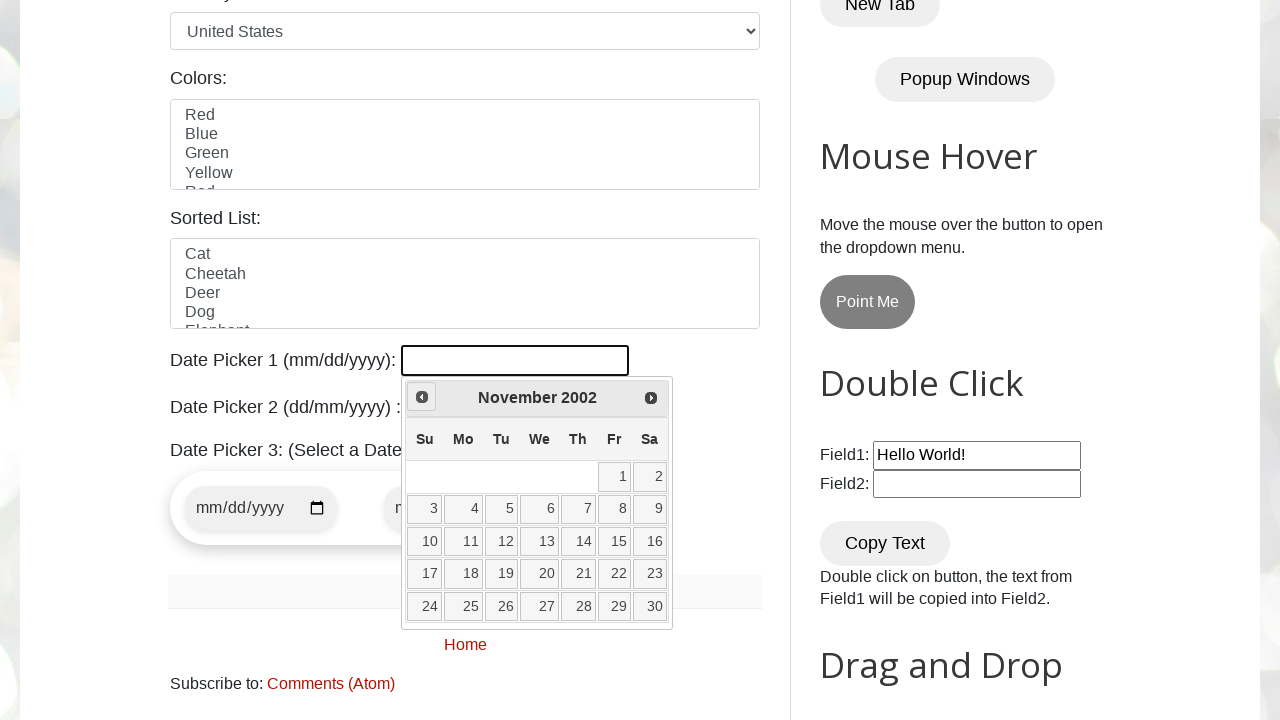

Retrieved current year: 2002
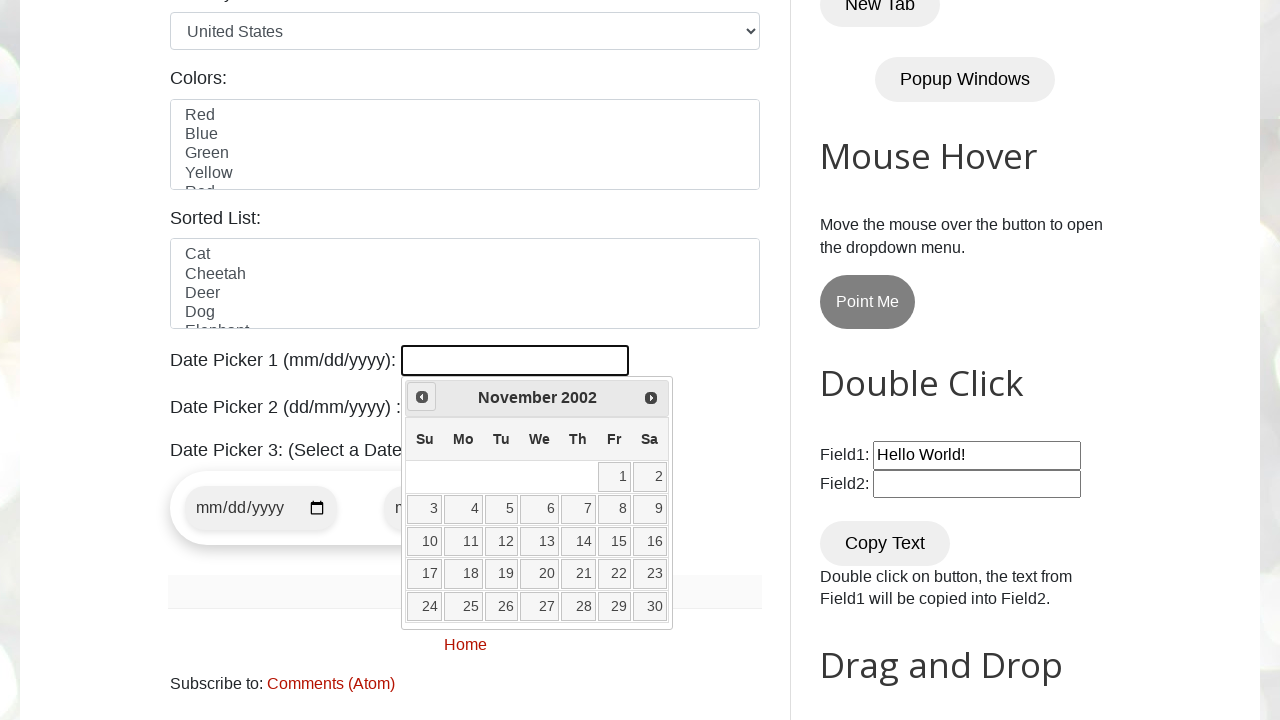

Clicked previous arrow to navigate months (current: November 2002) at (422, 397) on span.ui-icon.ui-icon-circle-triangle-w
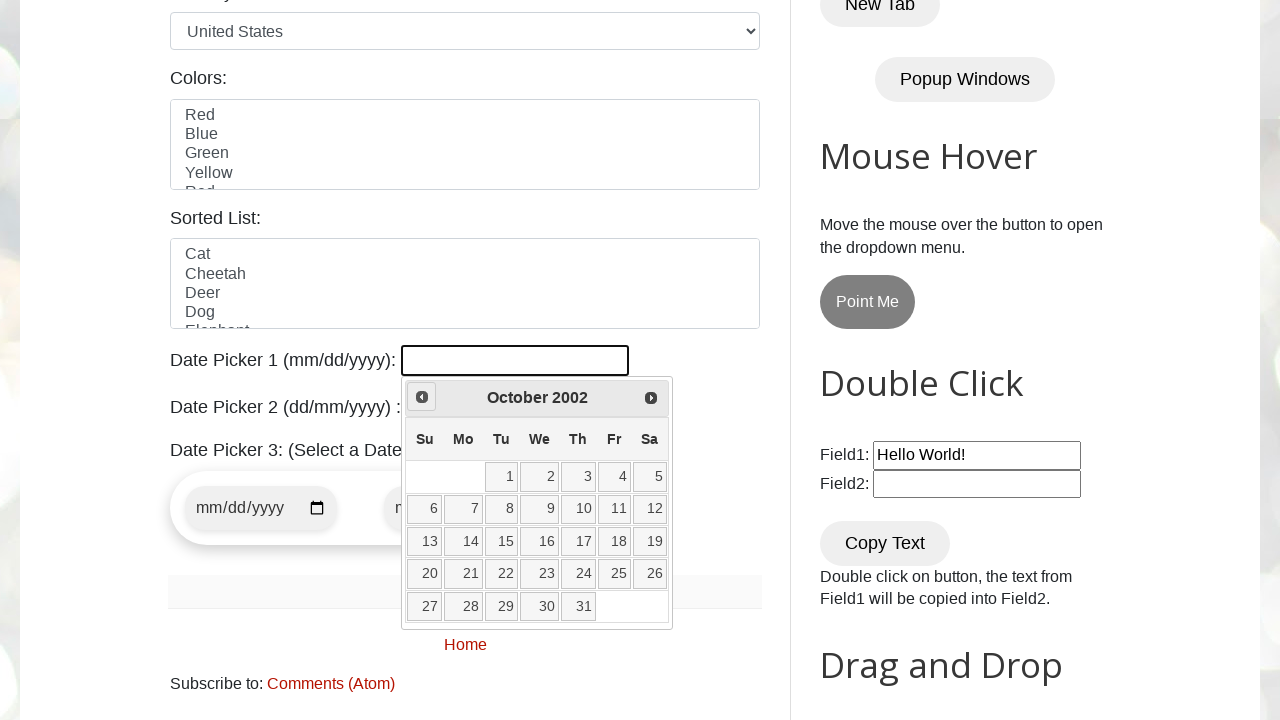

Retrieved current month: October
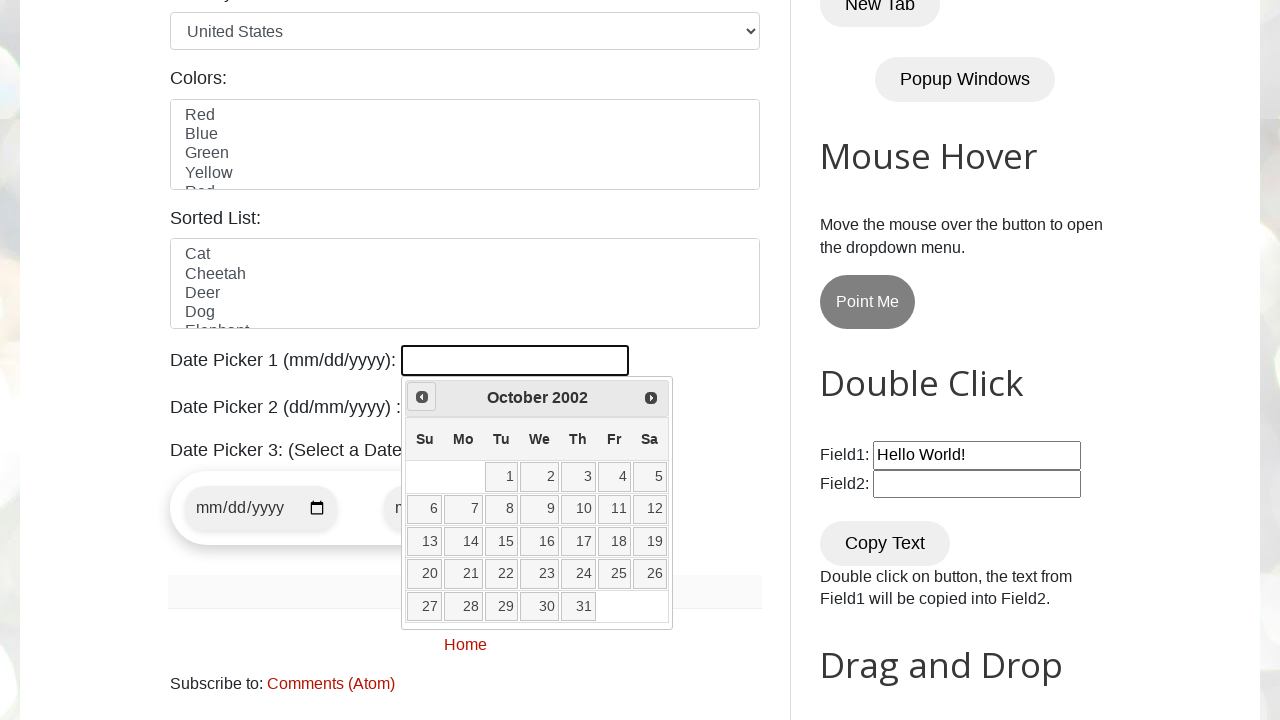

Retrieved current year: 2002
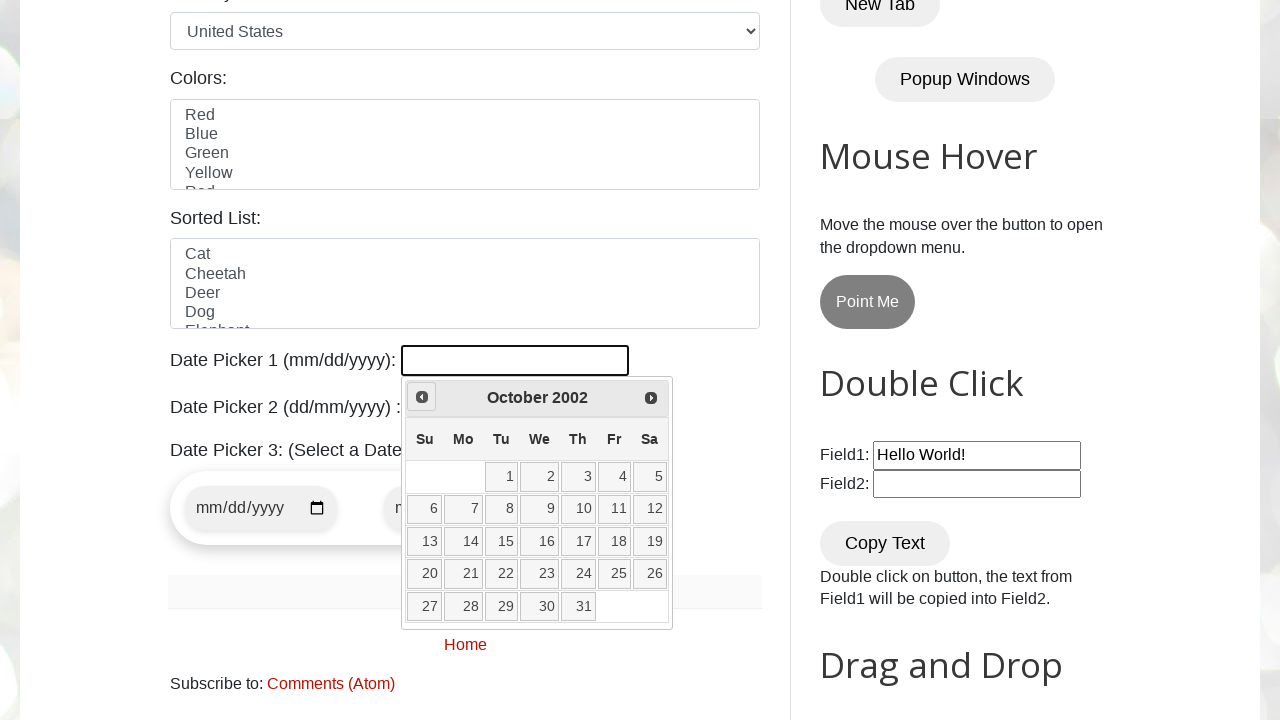

Clicked previous arrow to navigate months (current: October 2002) at (422, 397) on span.ui-icon.ui-icon-circle-triangle-w
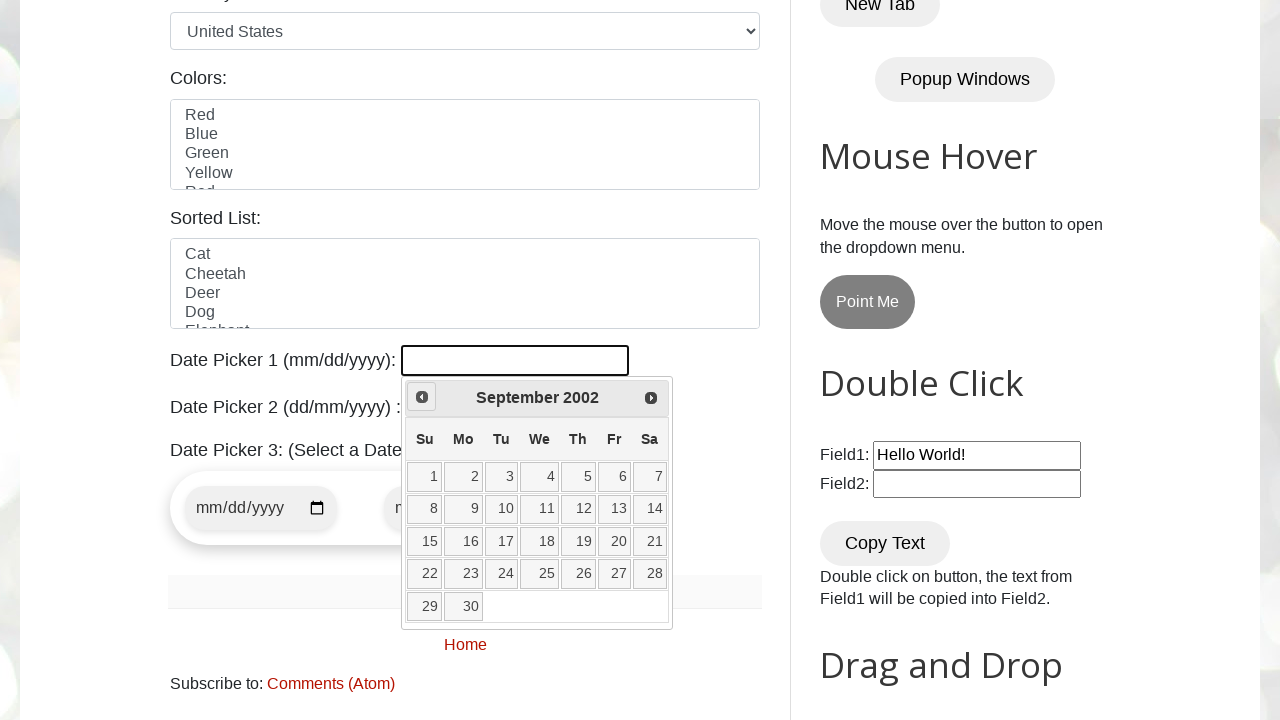

Retrieved current month: September
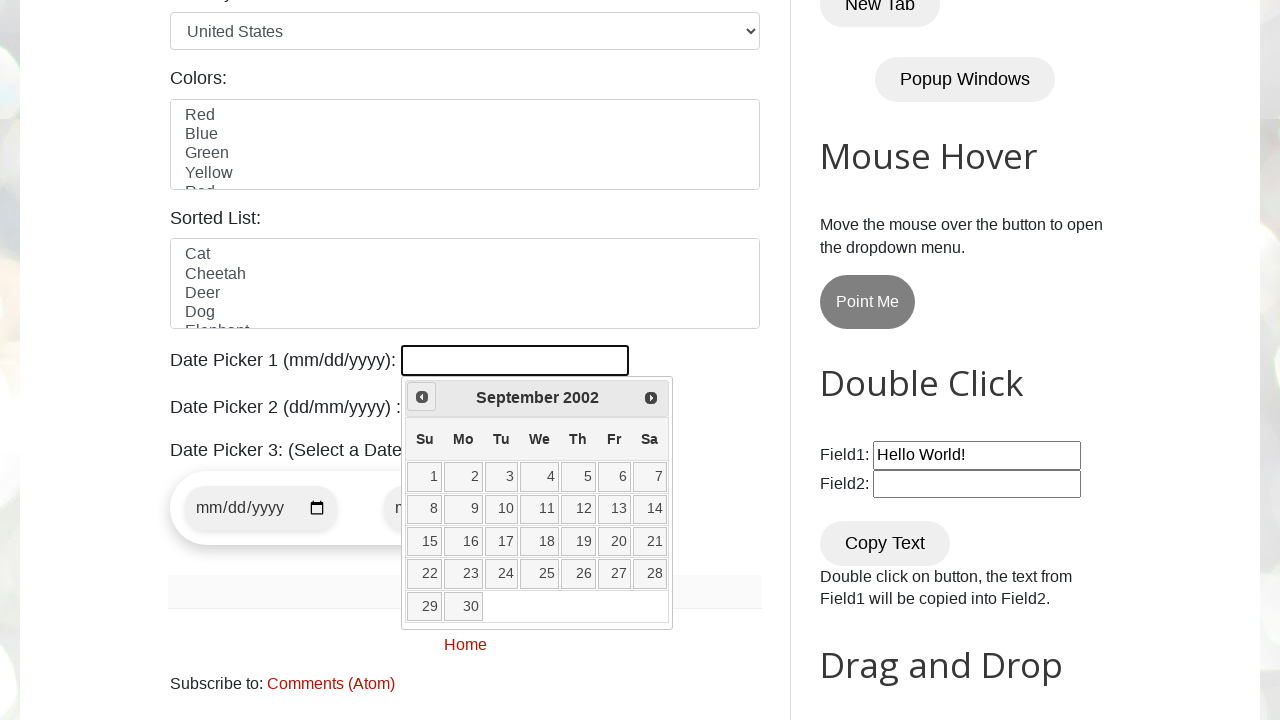

Retrieved current year: 2002
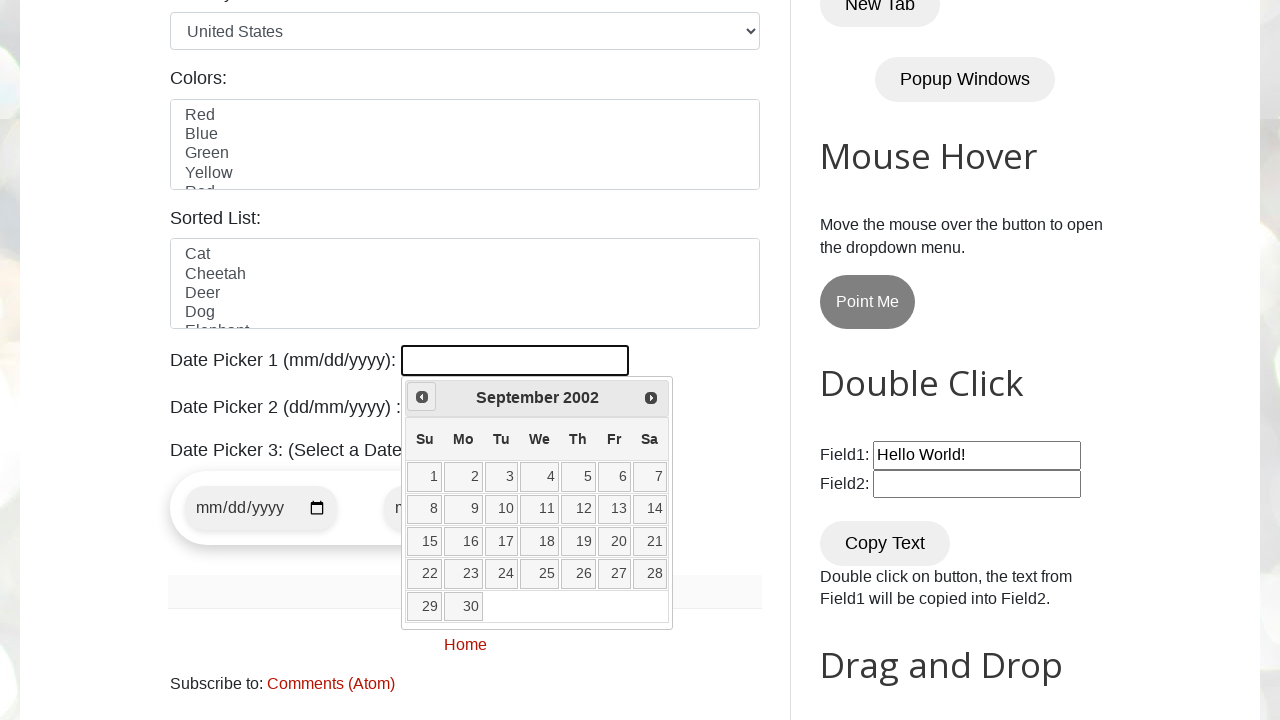

Clicked previous arrow to navigate months (current: September 2002) at (422, 397) on span.ui-icon.ui-icon-circle-triangle-w
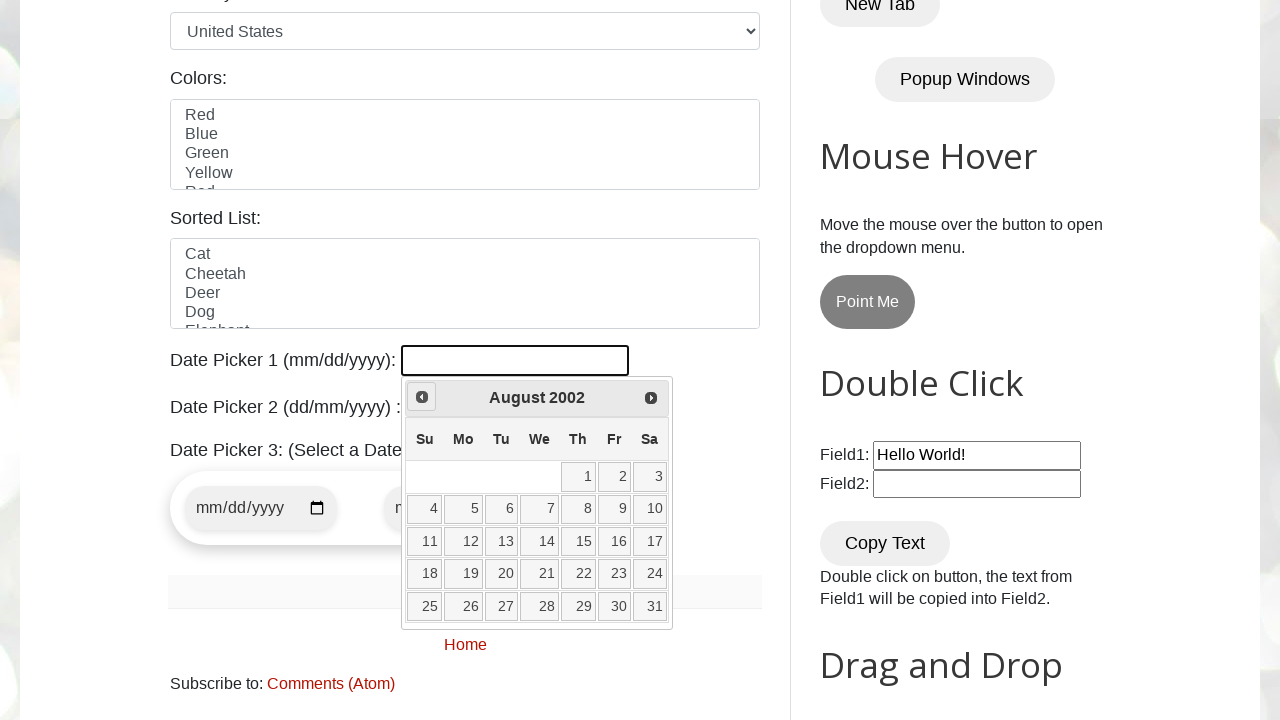

Retrieved current month: August
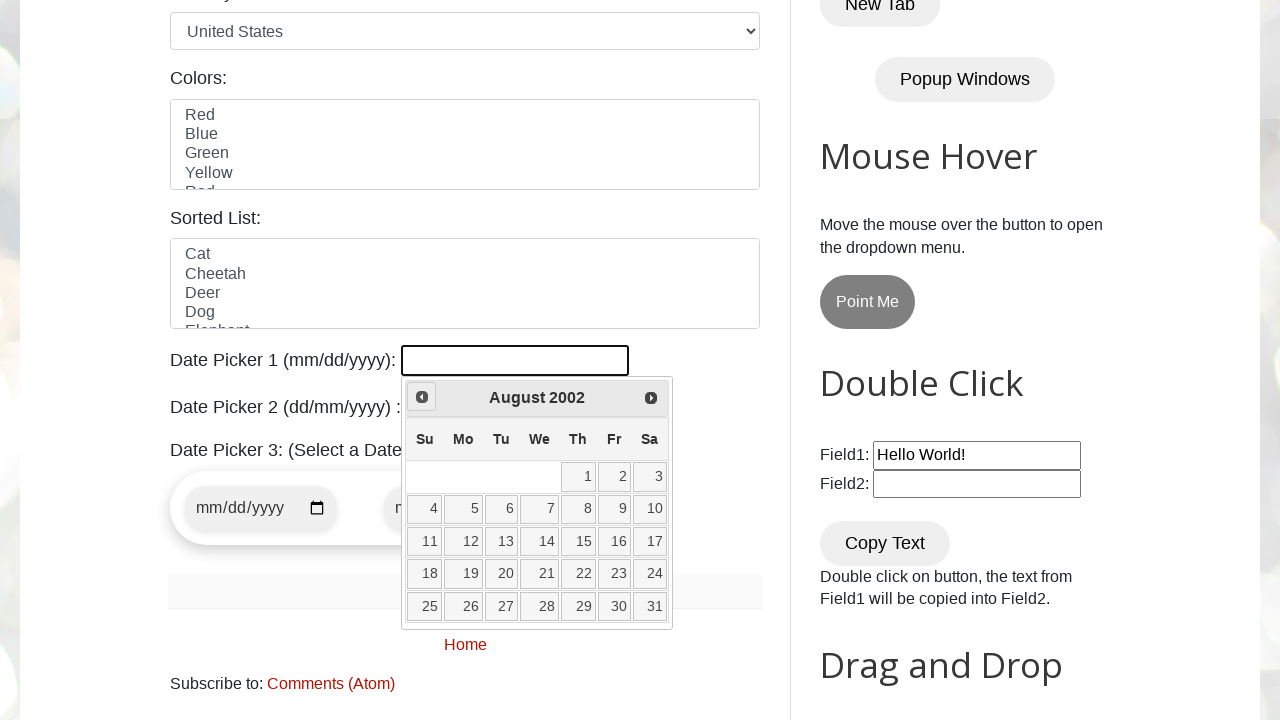

Retrieved current year: 2002
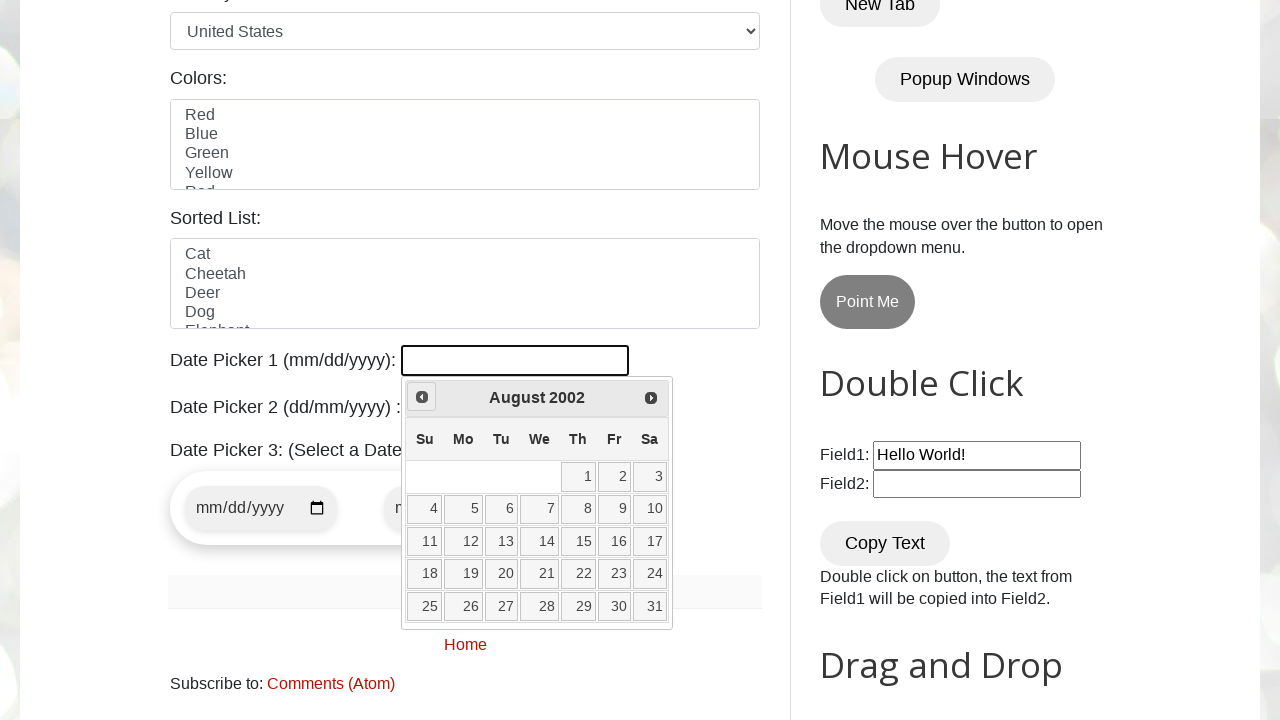

Clicked previous arrow to navigate months (current: August 2002) at (422, 397) on span.ui-icon.ui-icon-circle-triangle-w
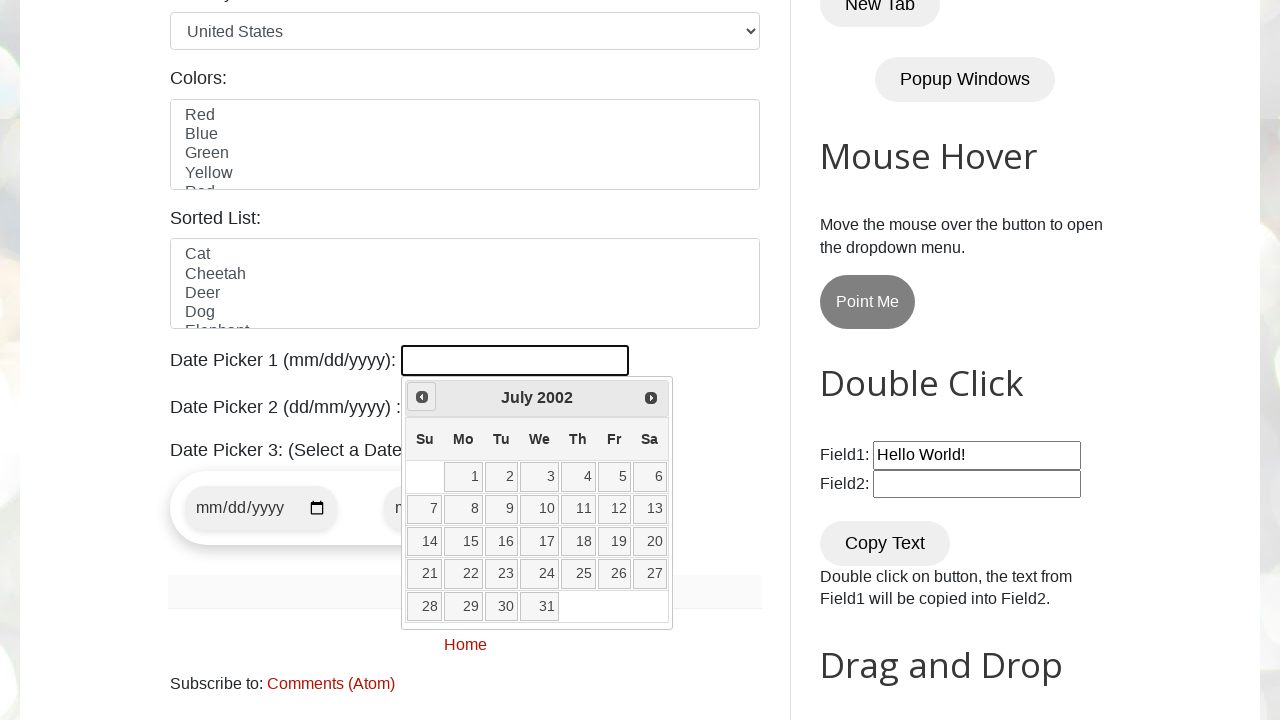

Retrieved current month: July
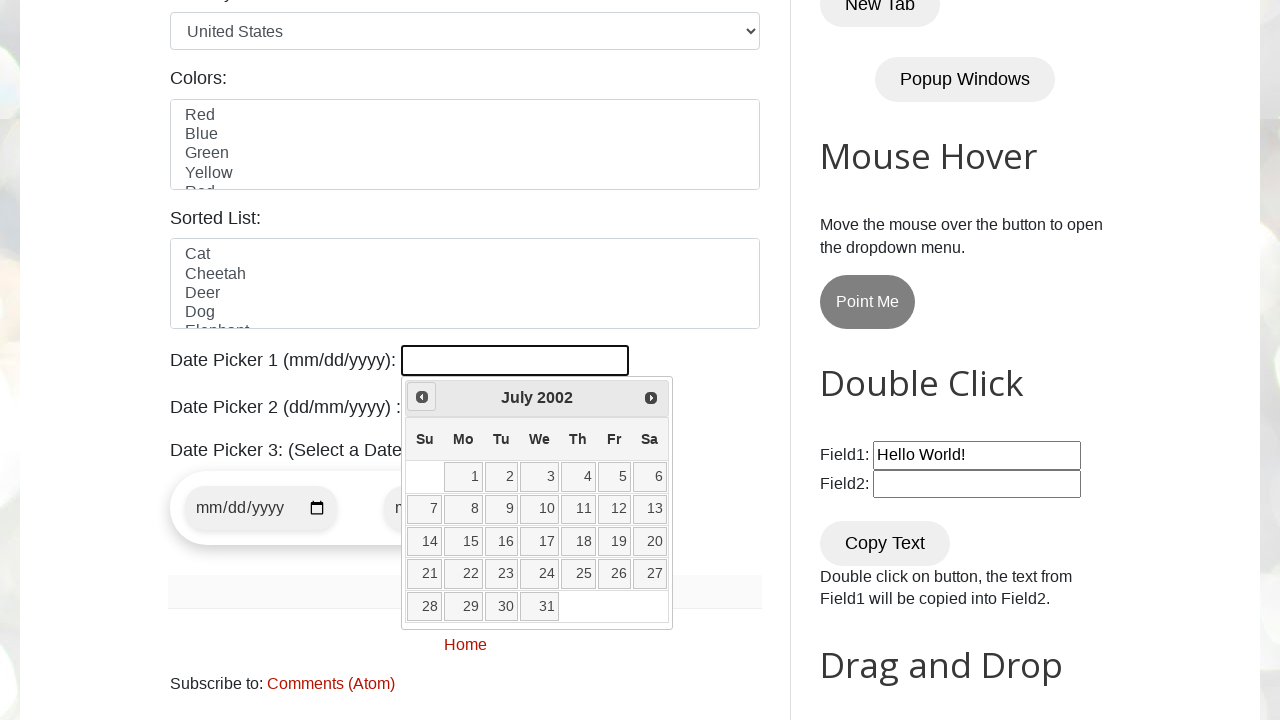

Retrieved current year: 2002
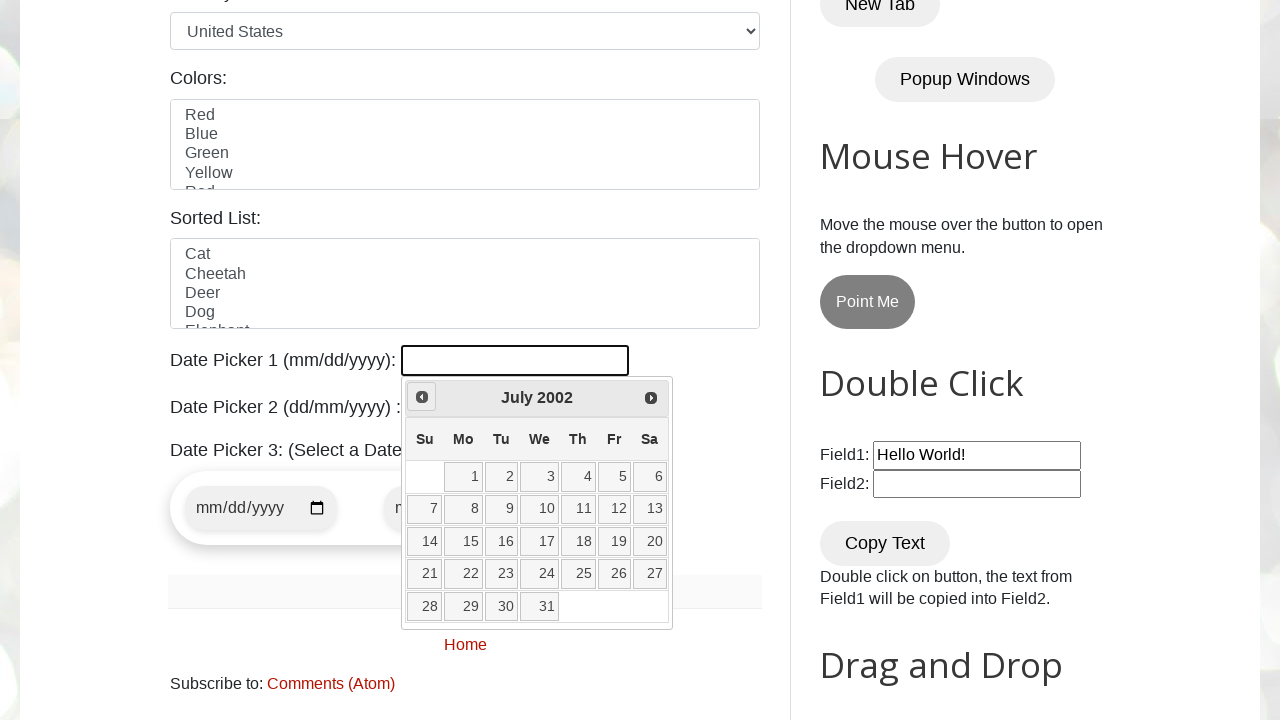

Clicked previous arrow to navigate months (current: July 2002) at (422, 397) on span.ui-icon.ui-icon-circle-triangle-w
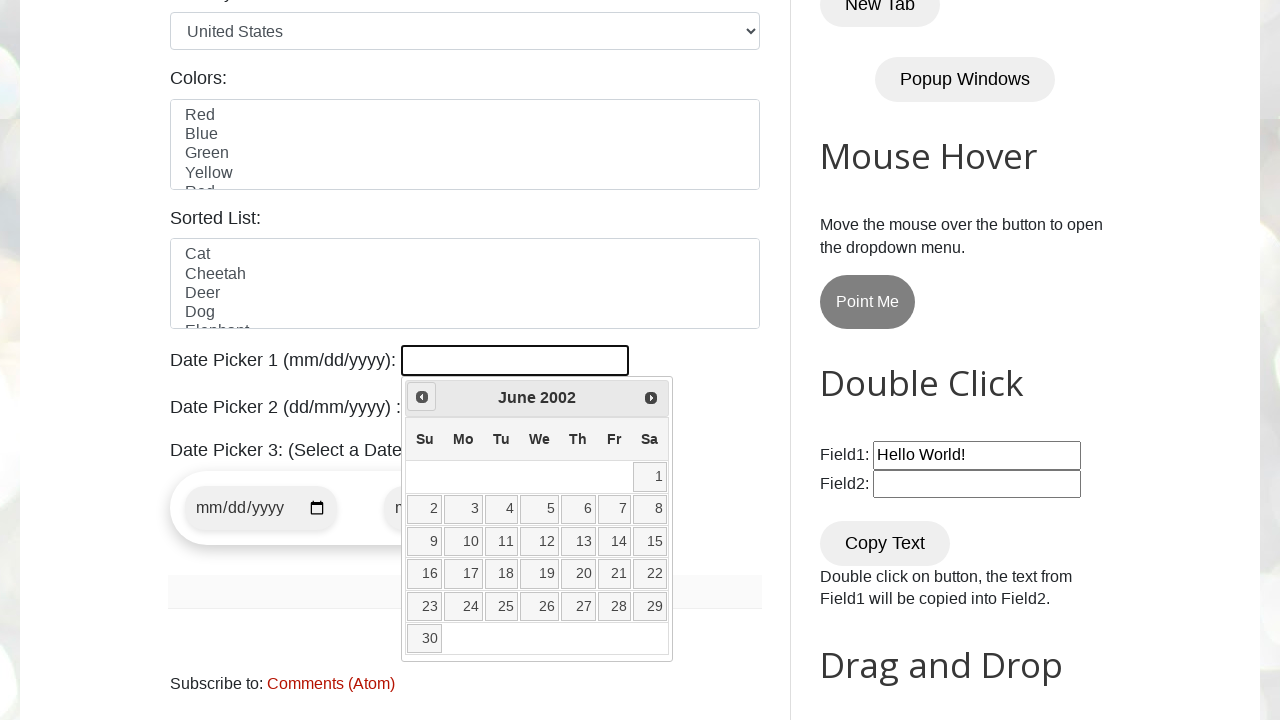

Retrieved current month: June
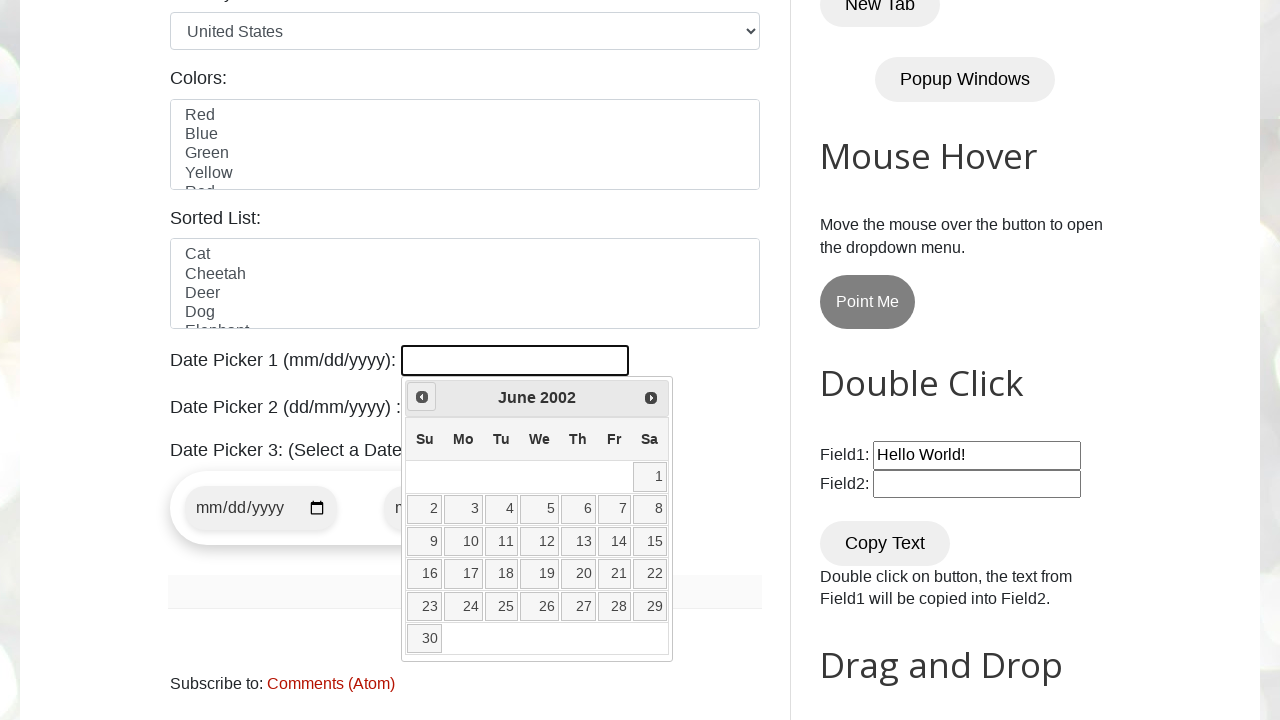

Retrieved current year: 2002
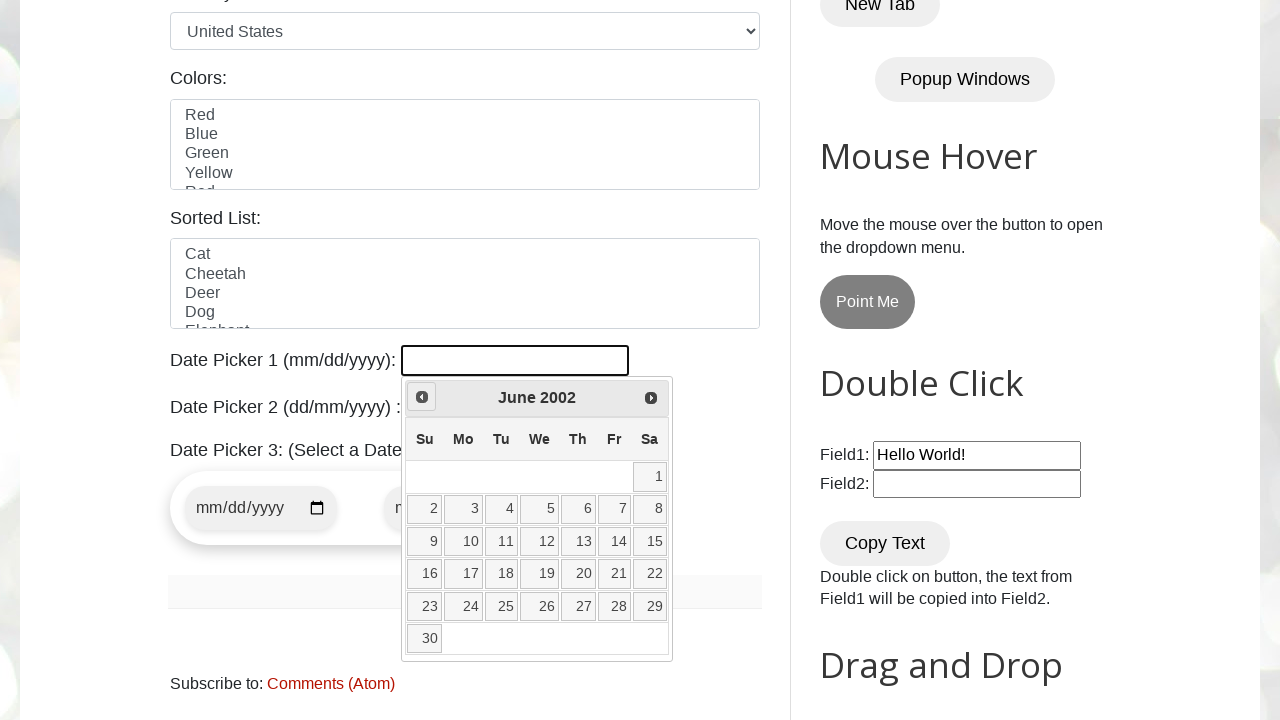

Clicked previous arrow to navigate months (current: June 2002) at (422, 397) on span.ui-icon.ui-icon-circle-triangle-w
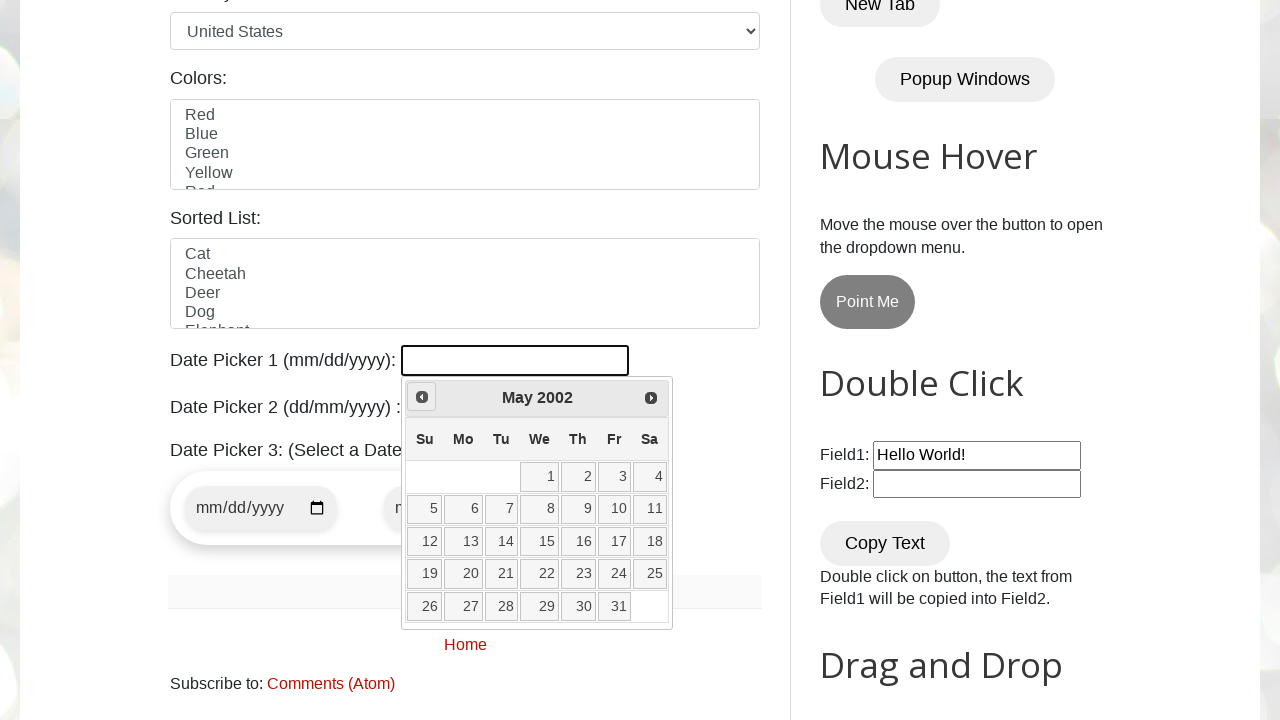

Retrieved current month: May
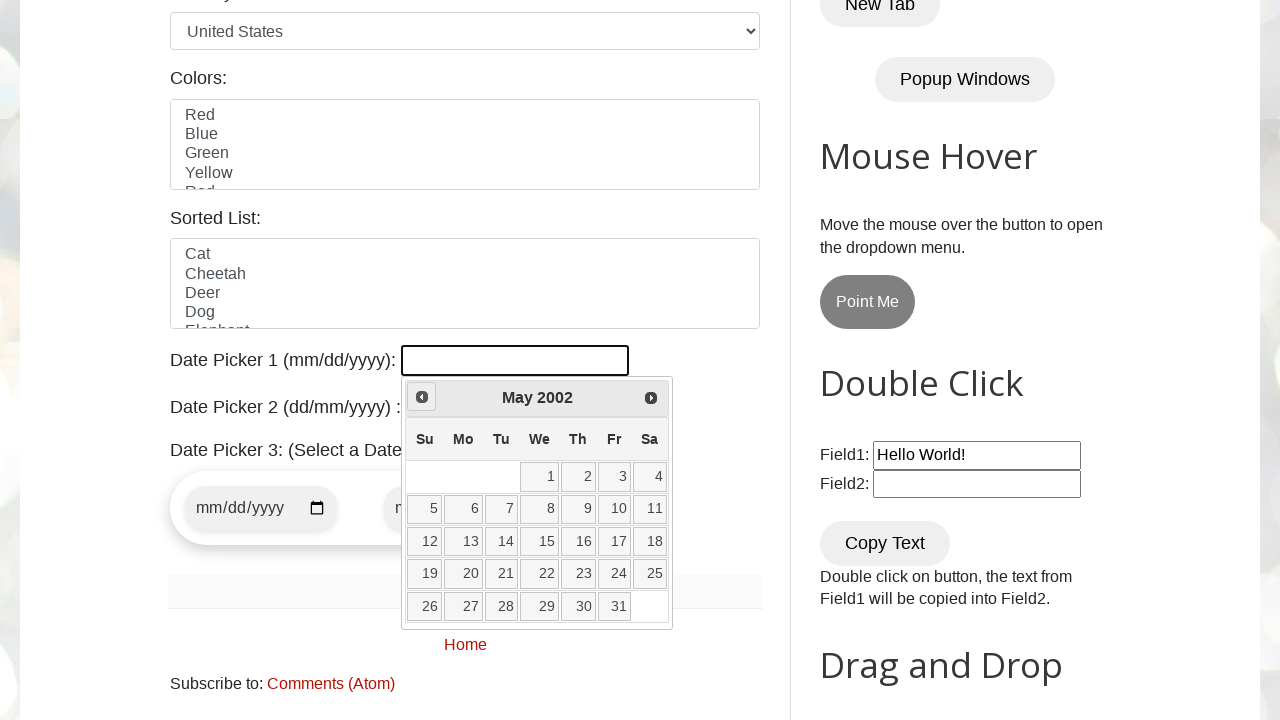

Retrieved current year: 2002
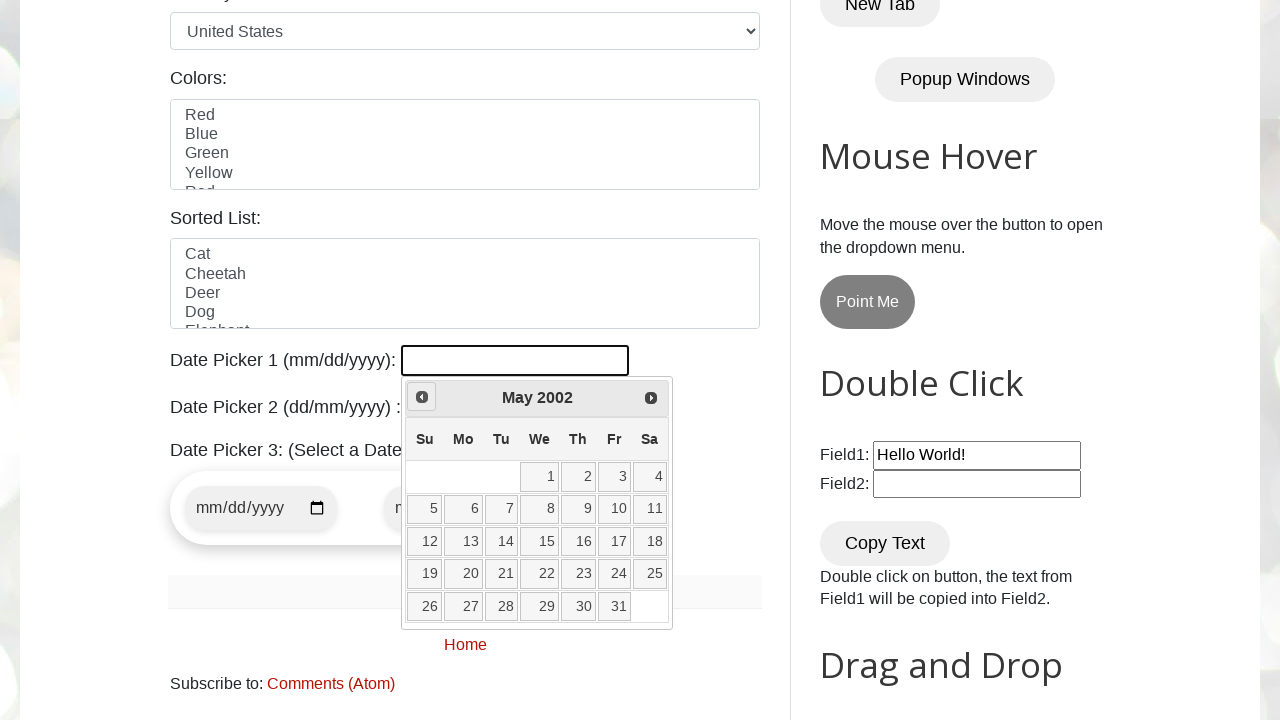

Clicked previous arrow to navigate months (current: May 2002) at (422, 397) on span.ui-icon.ui-icon-circle-triangle-w
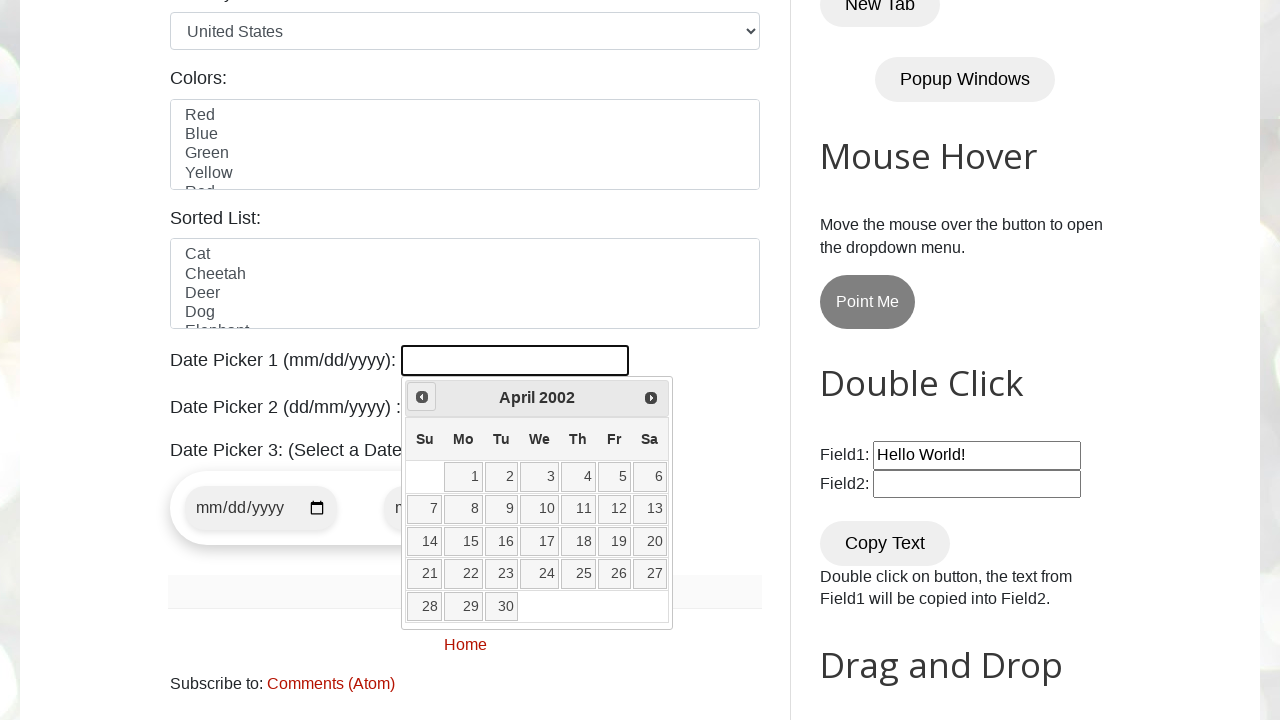

Retrieved current month: April
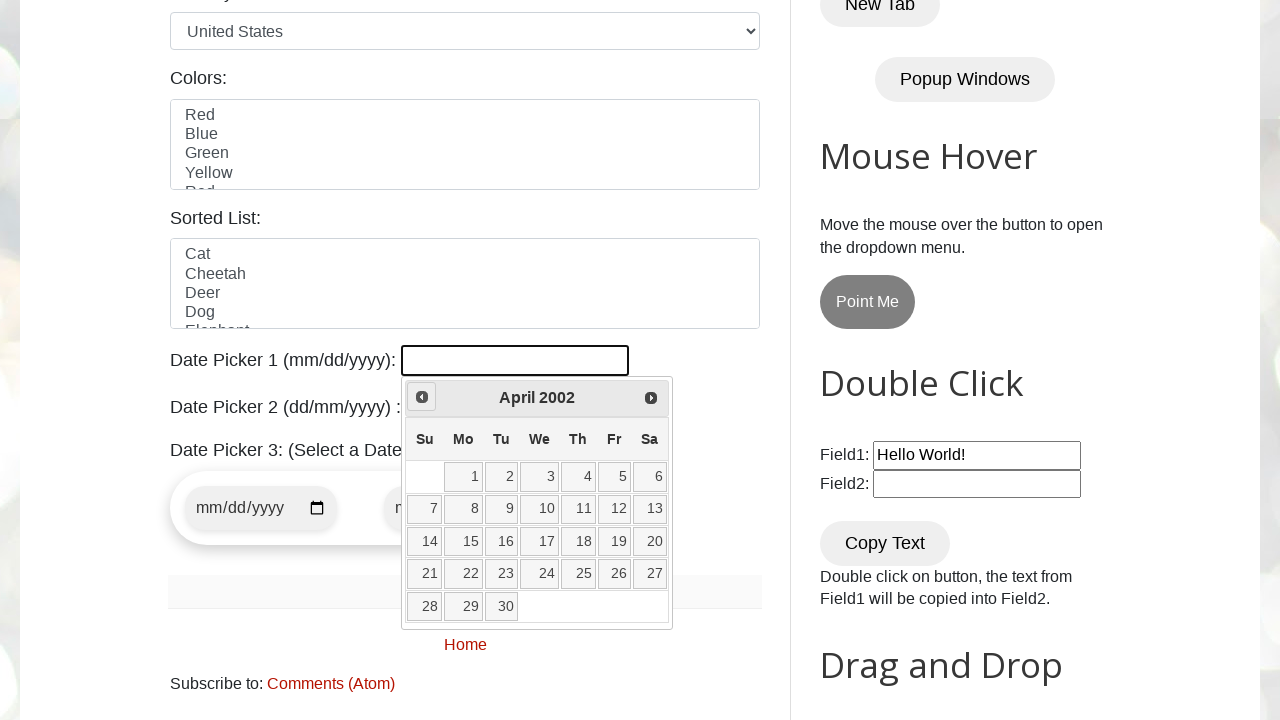

Retrieved current year: 2002
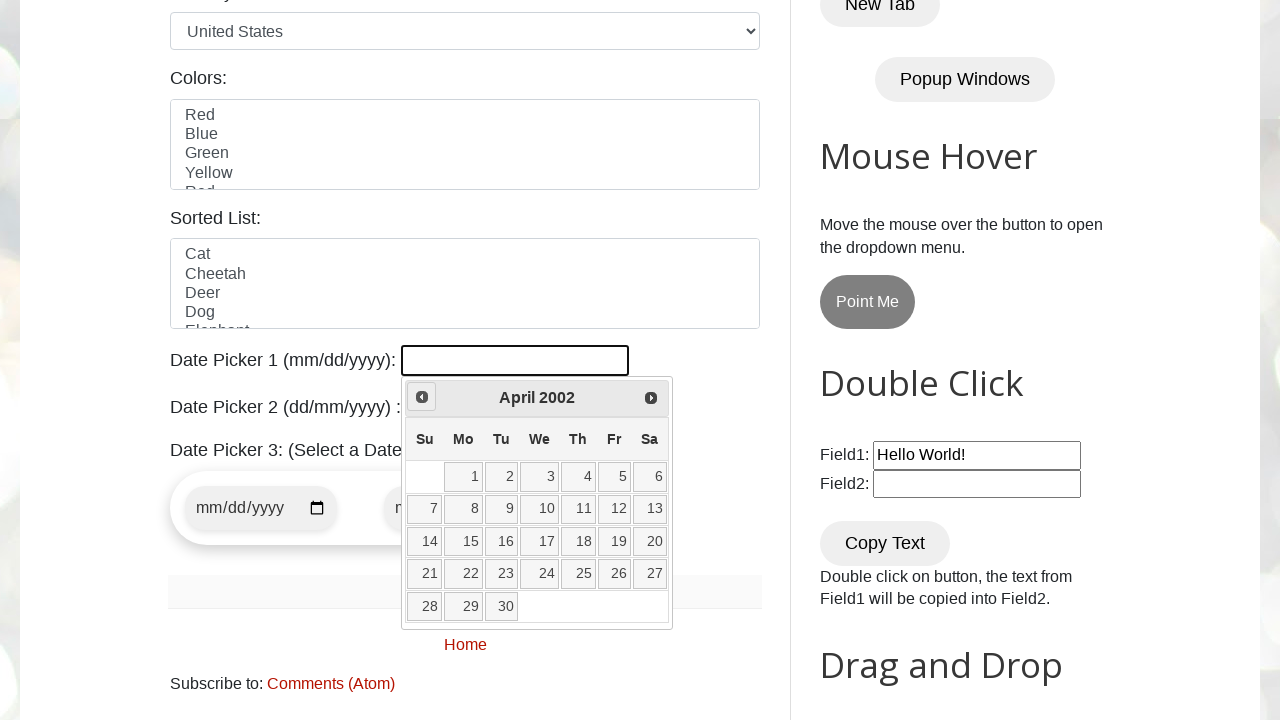

Clicked previous arrow to navigate months (current: April 2002) at (422, 397) on span.ui-icon.ui-icon-circle-triangle-w
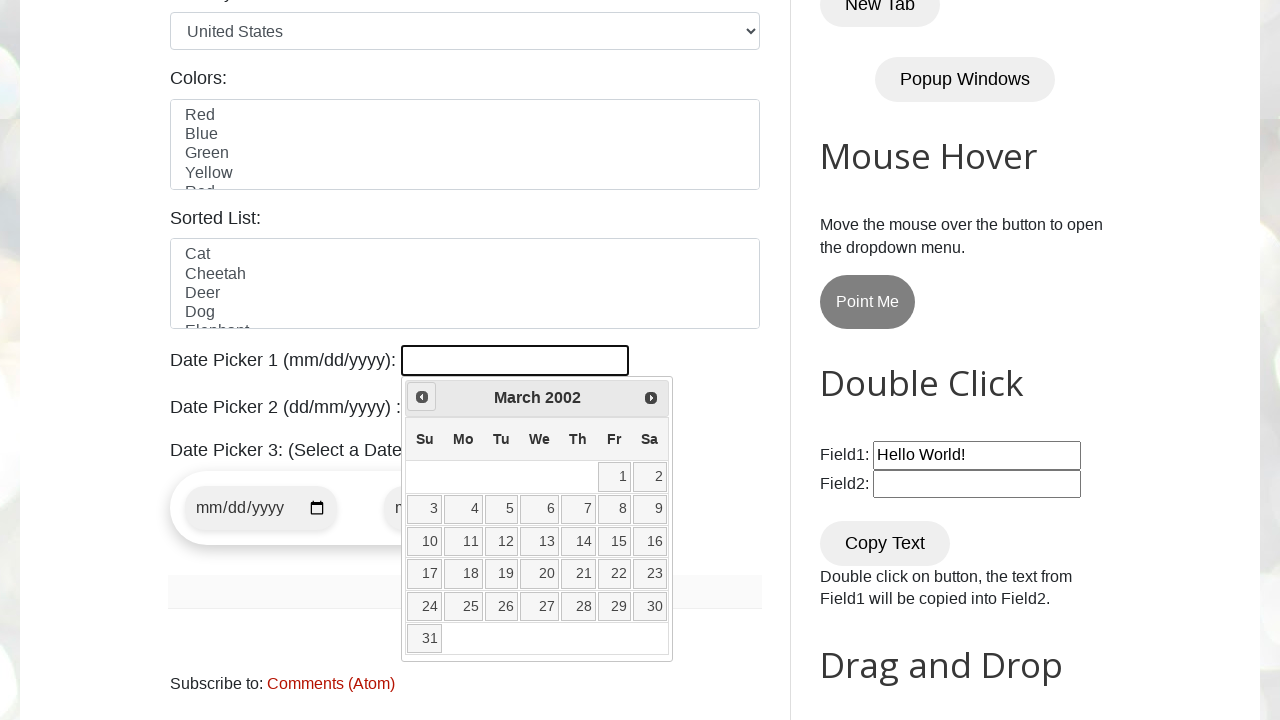

Retrieved current month: March
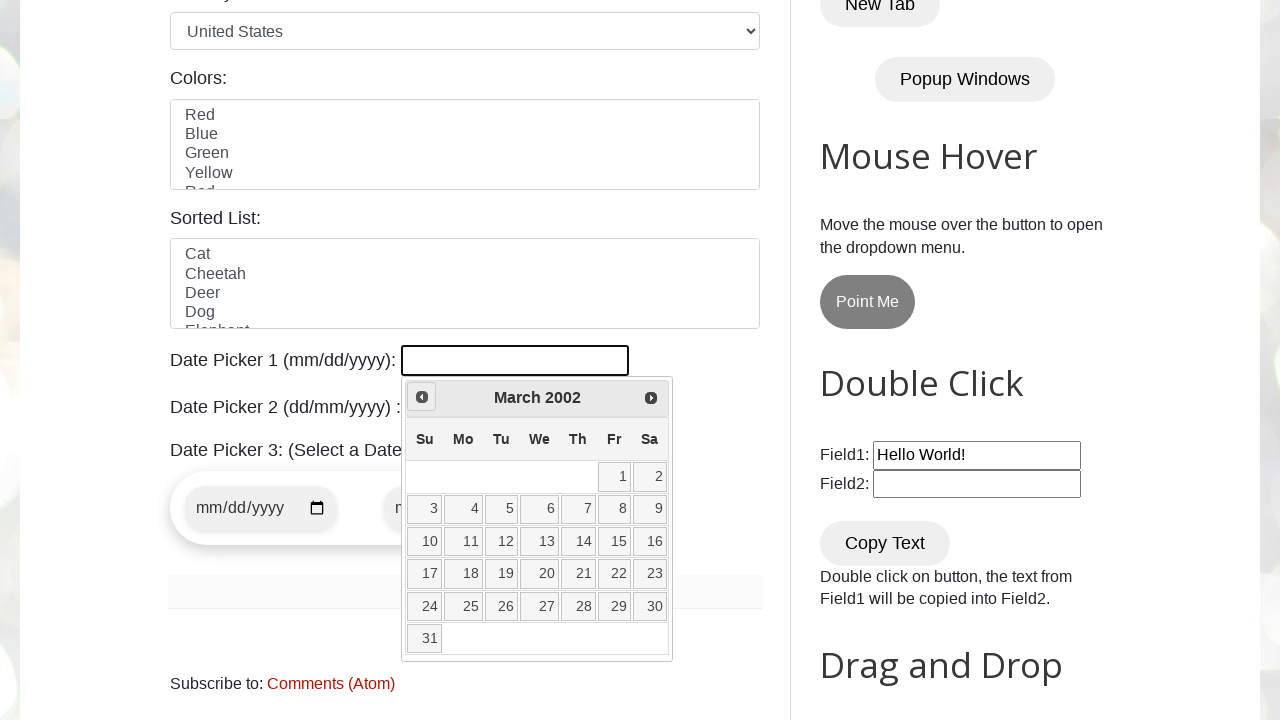

Retrieved current year: 2002
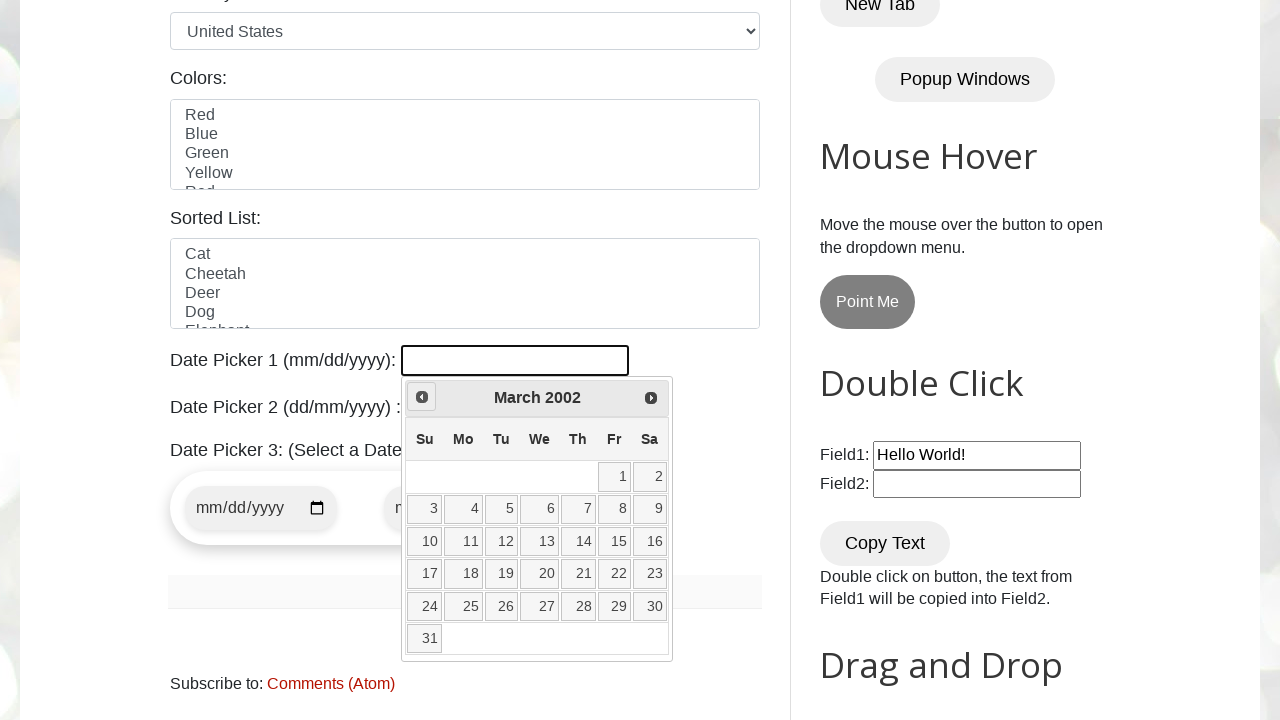

Clicked previous arrow to navigate months (current: March 2002) at (422, 397) on span.ui-icon.ui-icon-circle-triangle-w
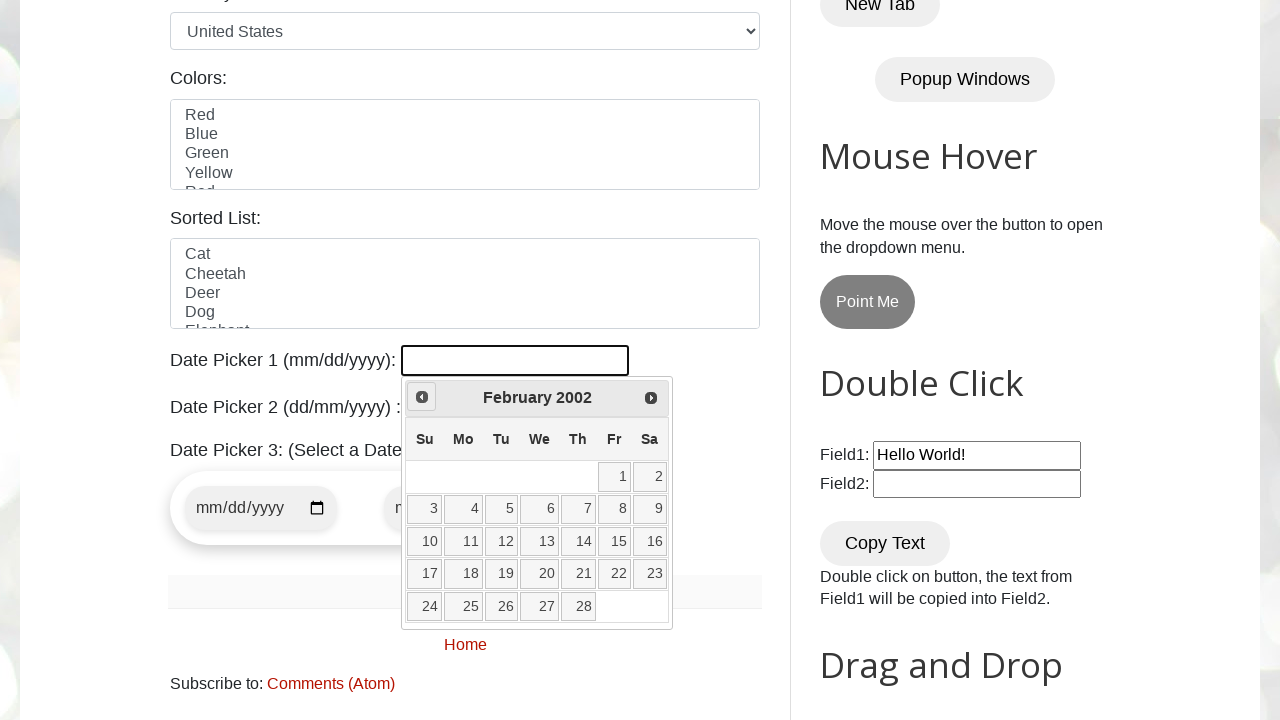

Retrieved current month: February
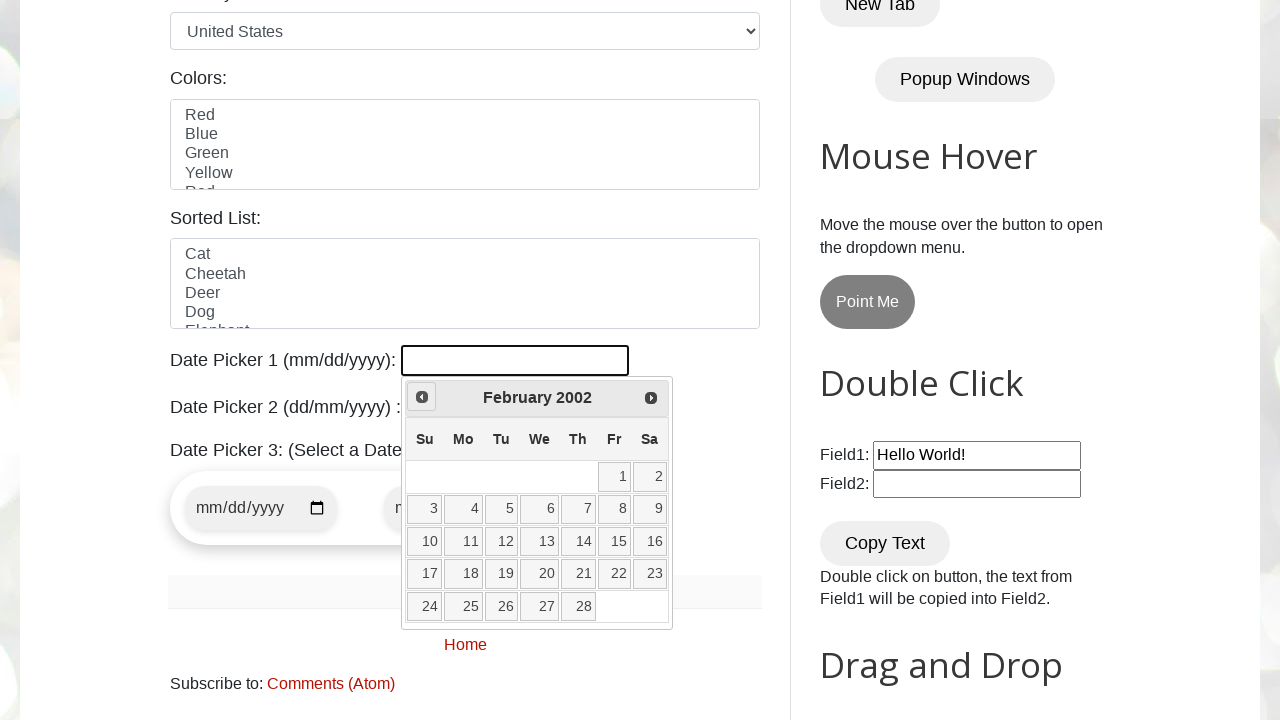

Retrieved current year: 2002
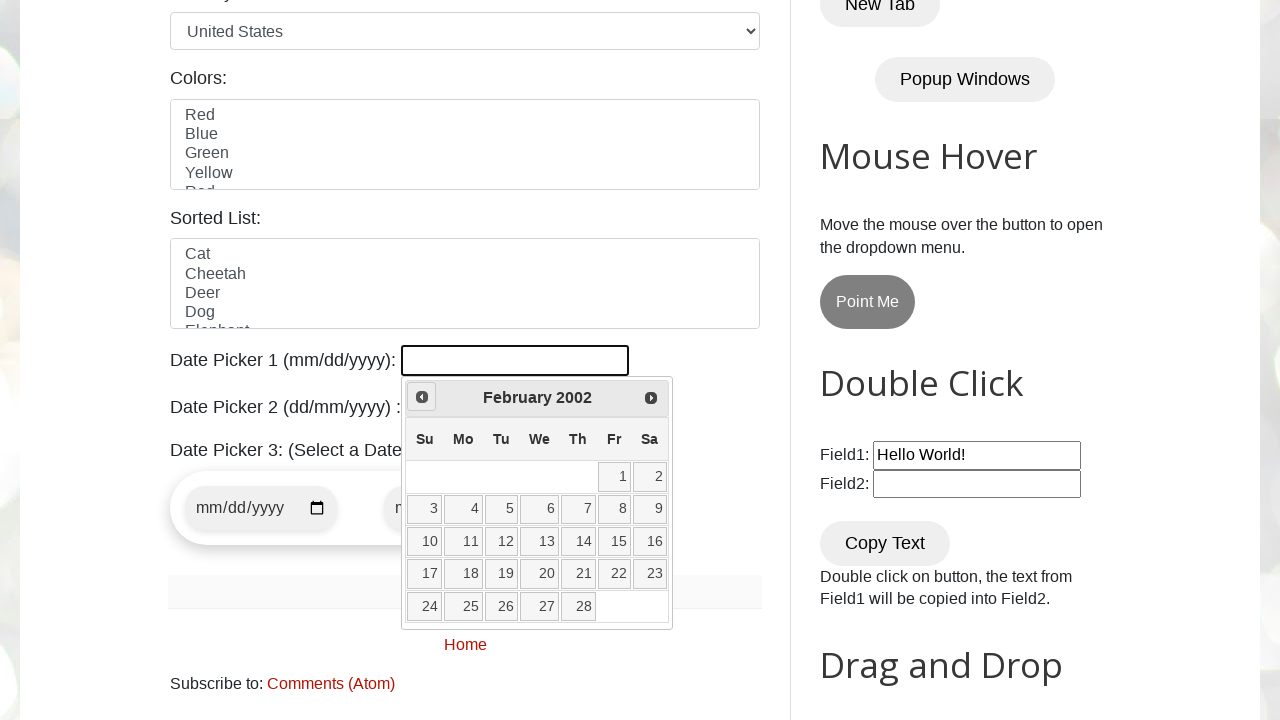

Clicked previous arrow to navigate months (current: February 2002) at (422, 397) on span.ui-icon.ui-icon-circle-triangle-w
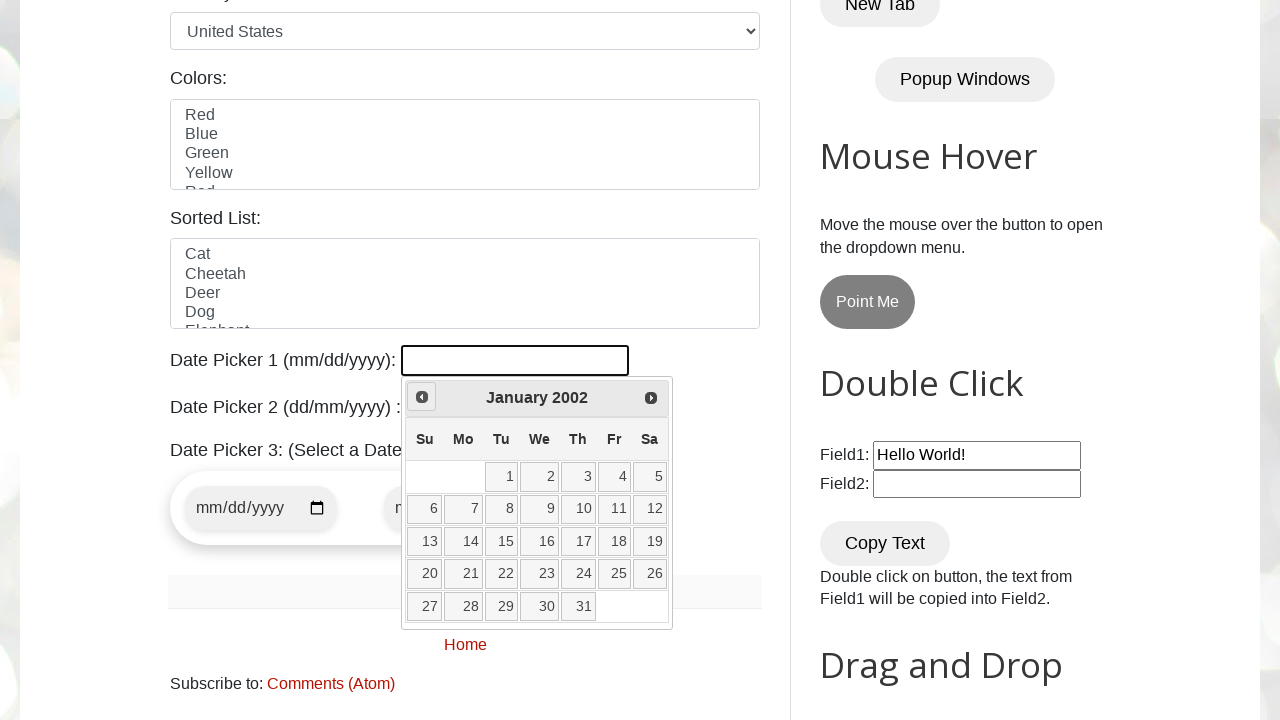

Retrieved current month: January
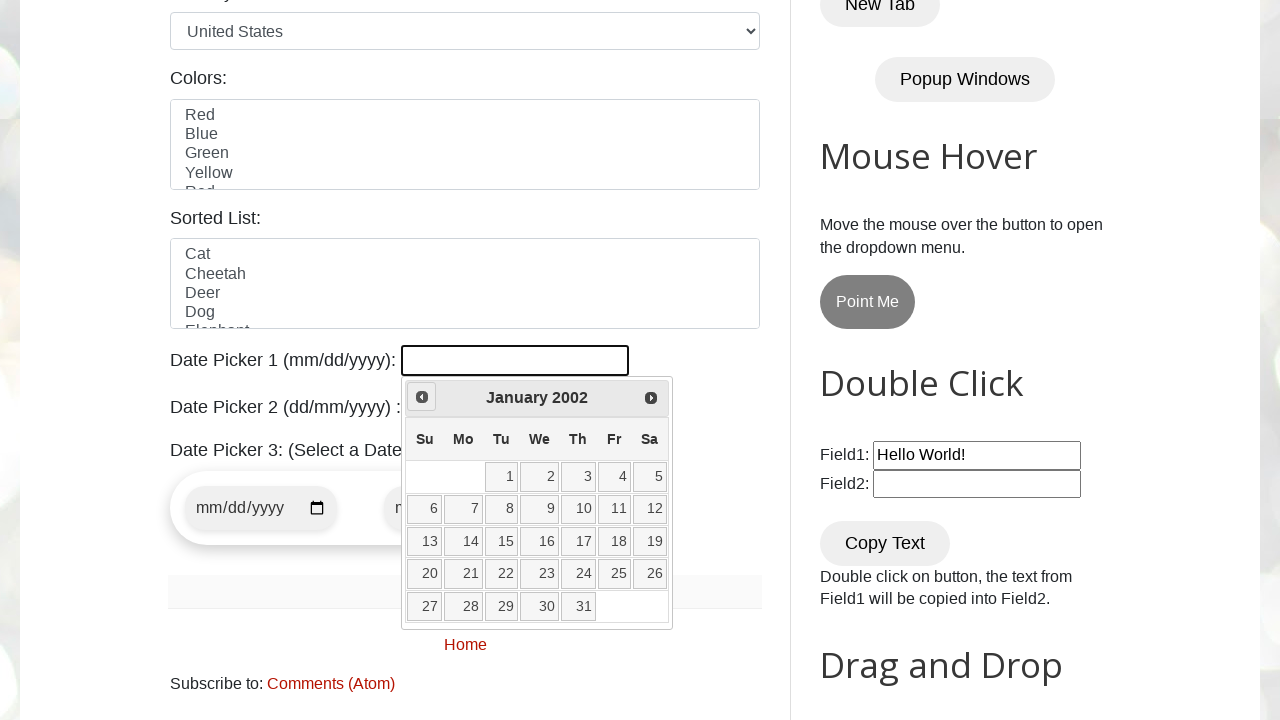

Retrieved current year: 2002
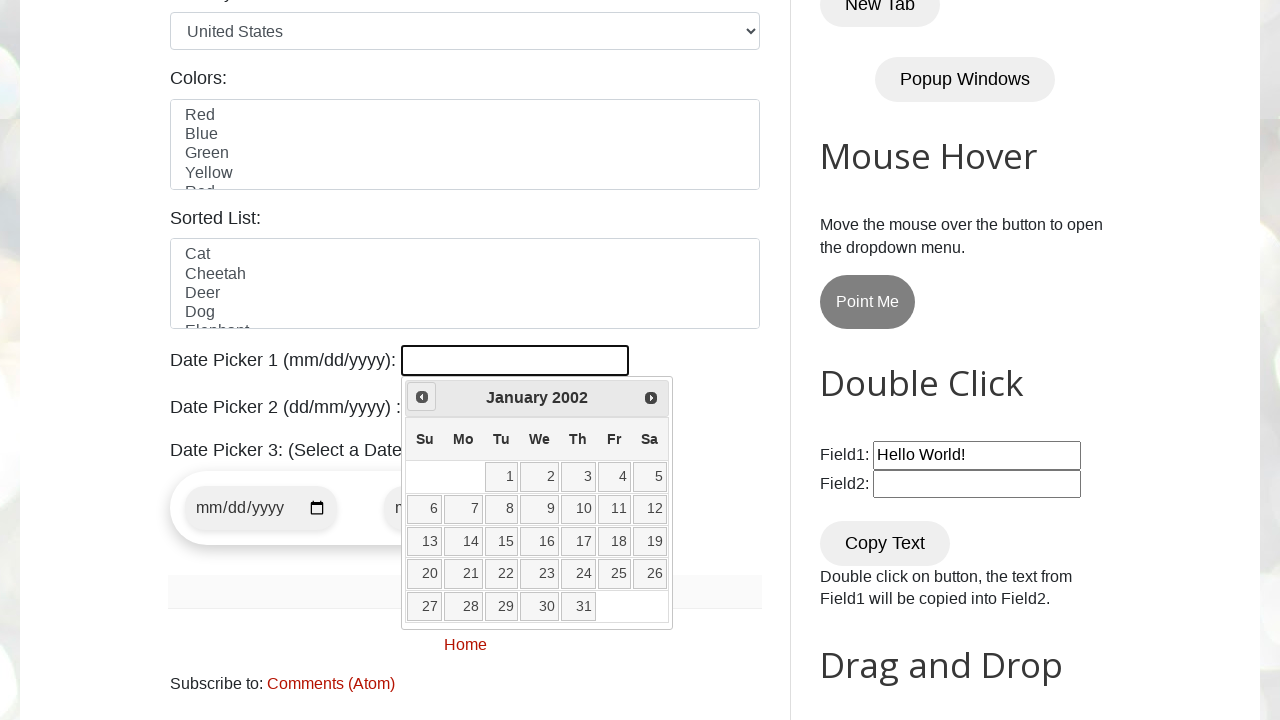

Clicked previous arrow to navigate months (current: January 2002) at (422, 397) on span.ui-icon.ui-icon-circle-triangle-w
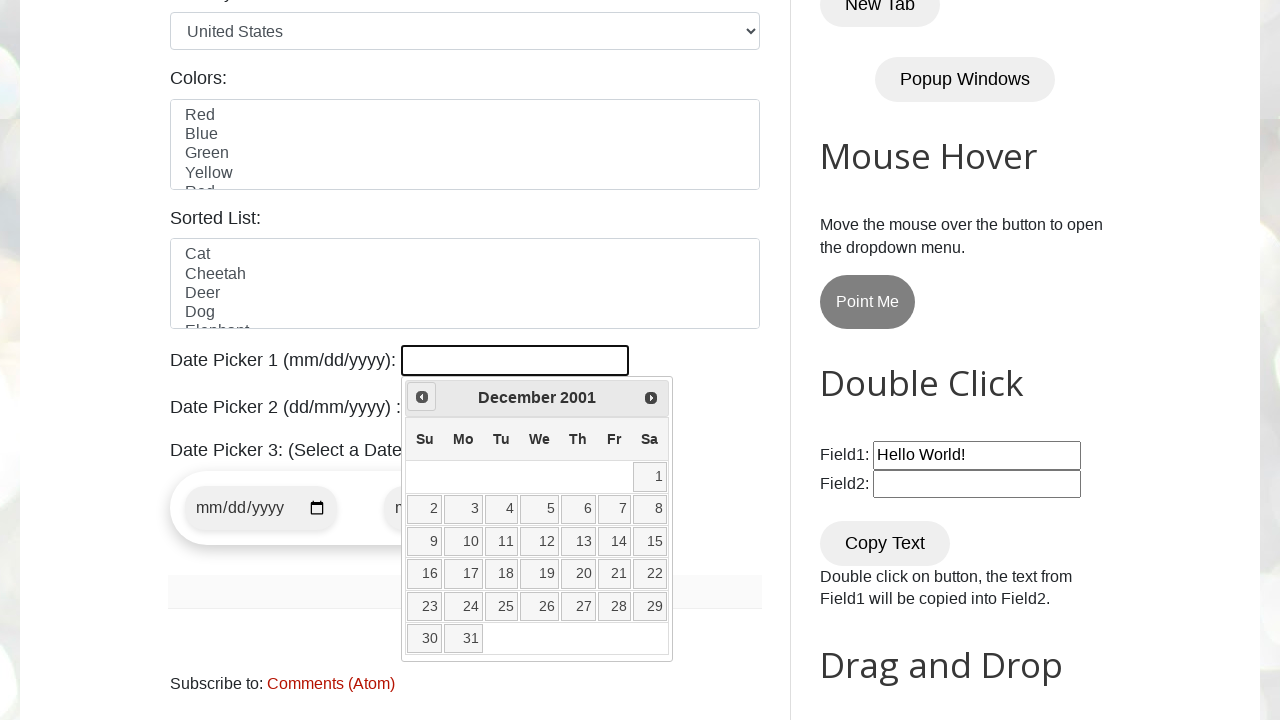

Retrieved current month: December
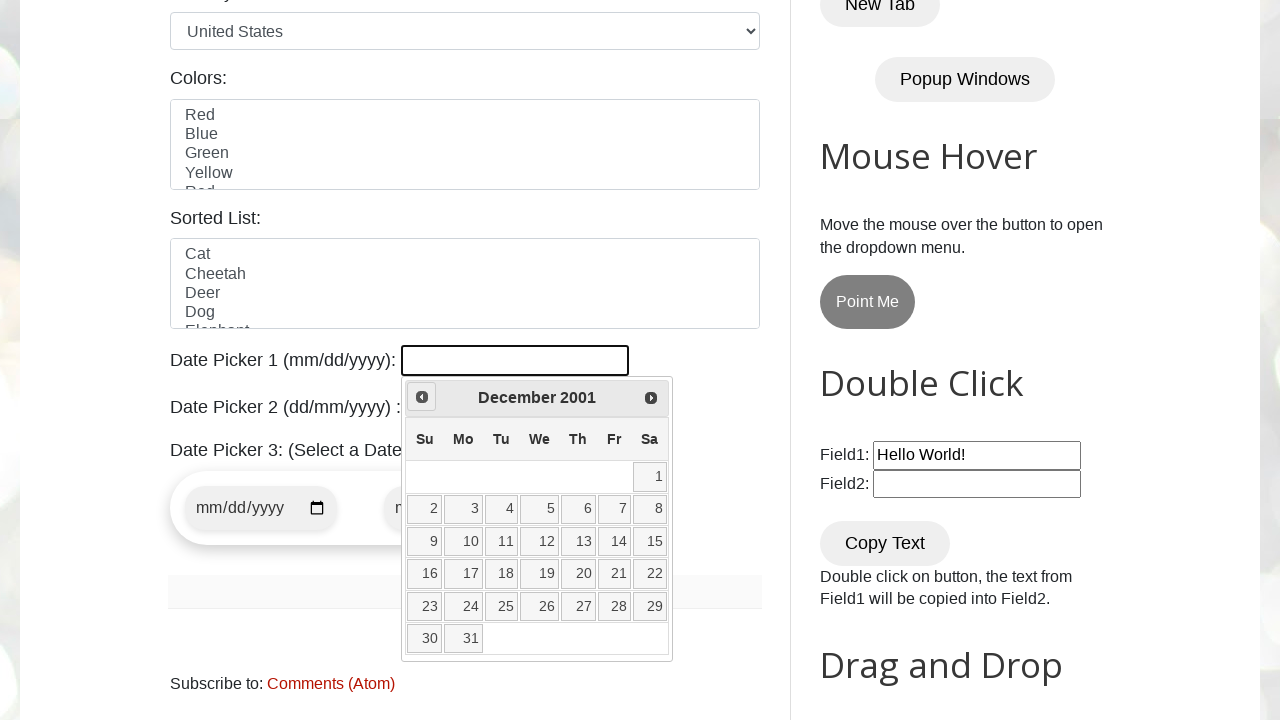

Retrieved current year: 2001
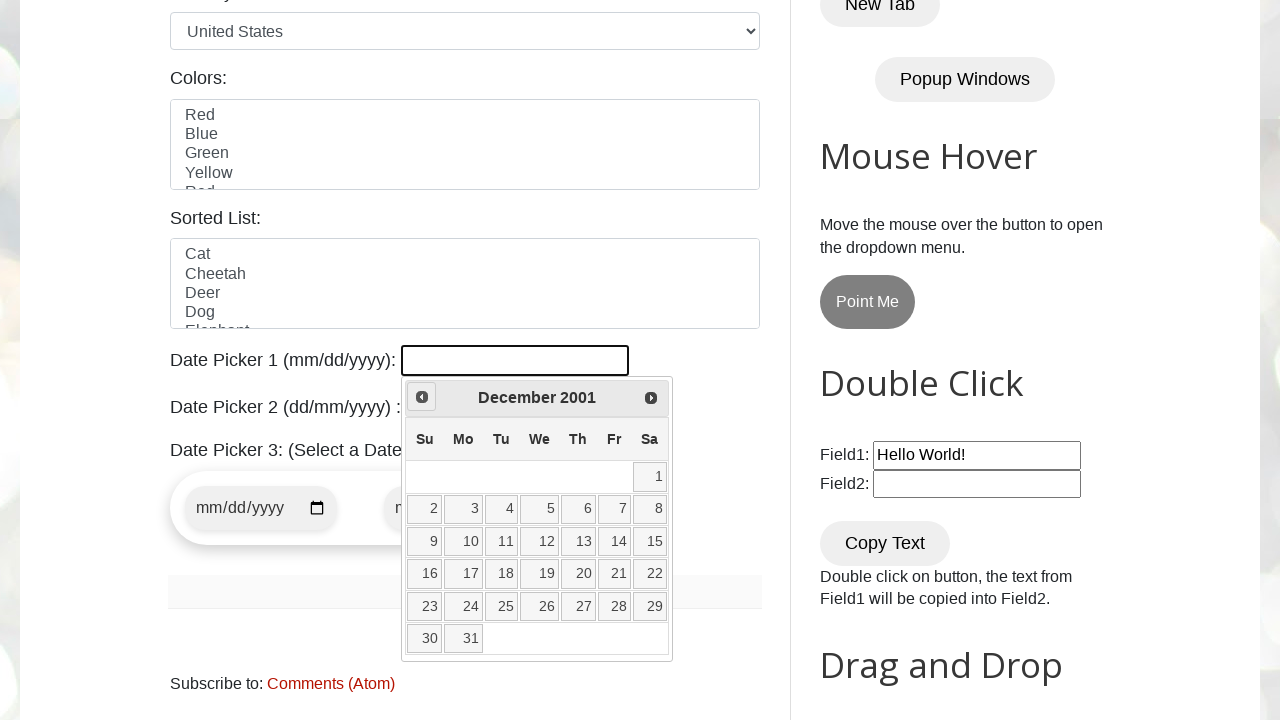

Clicked previous arrow to navigate months (current: December 2001) at (422, 397) on span.ui-icon.ui-icon-circle-triangle-w
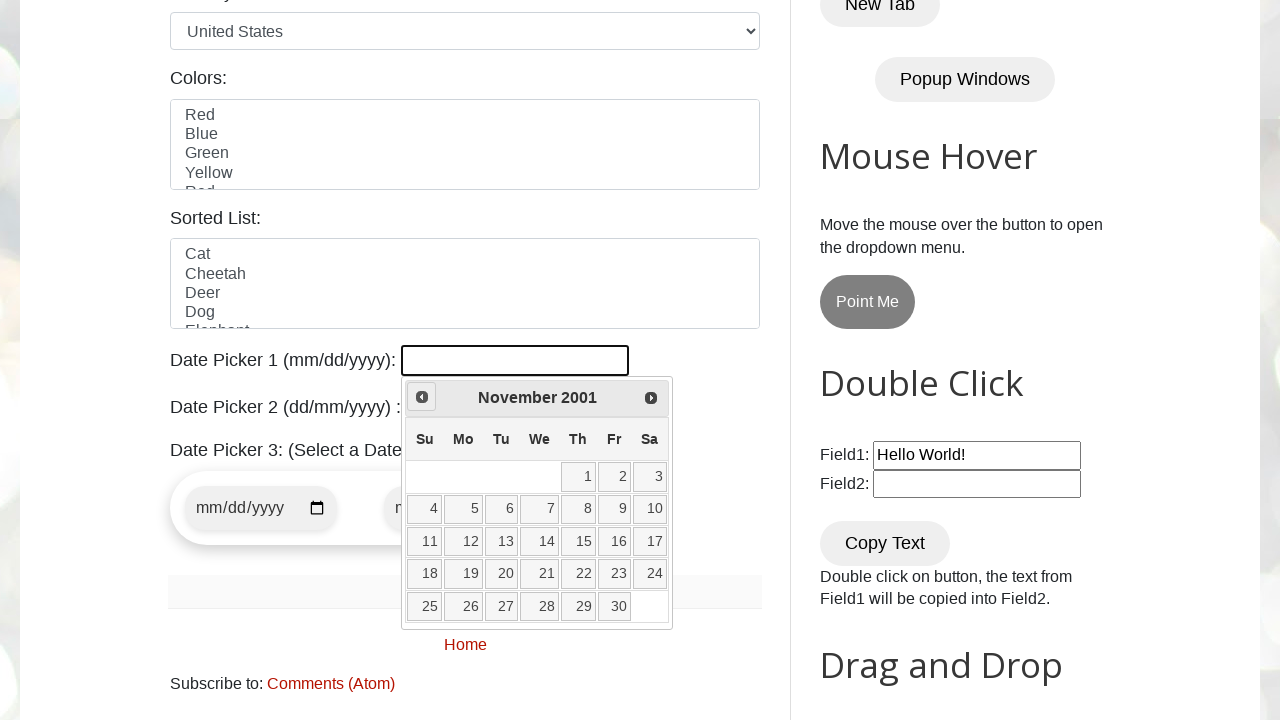

Retrieved current month: November
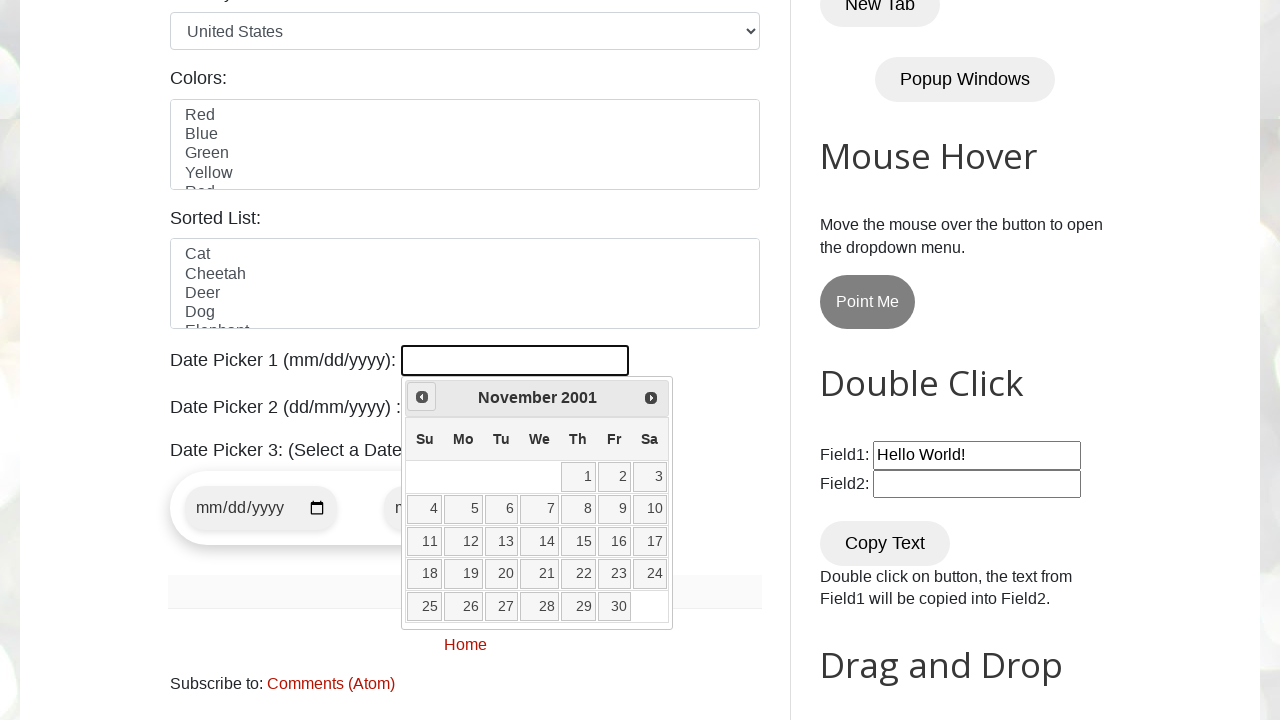

Retrieved current year: 2001
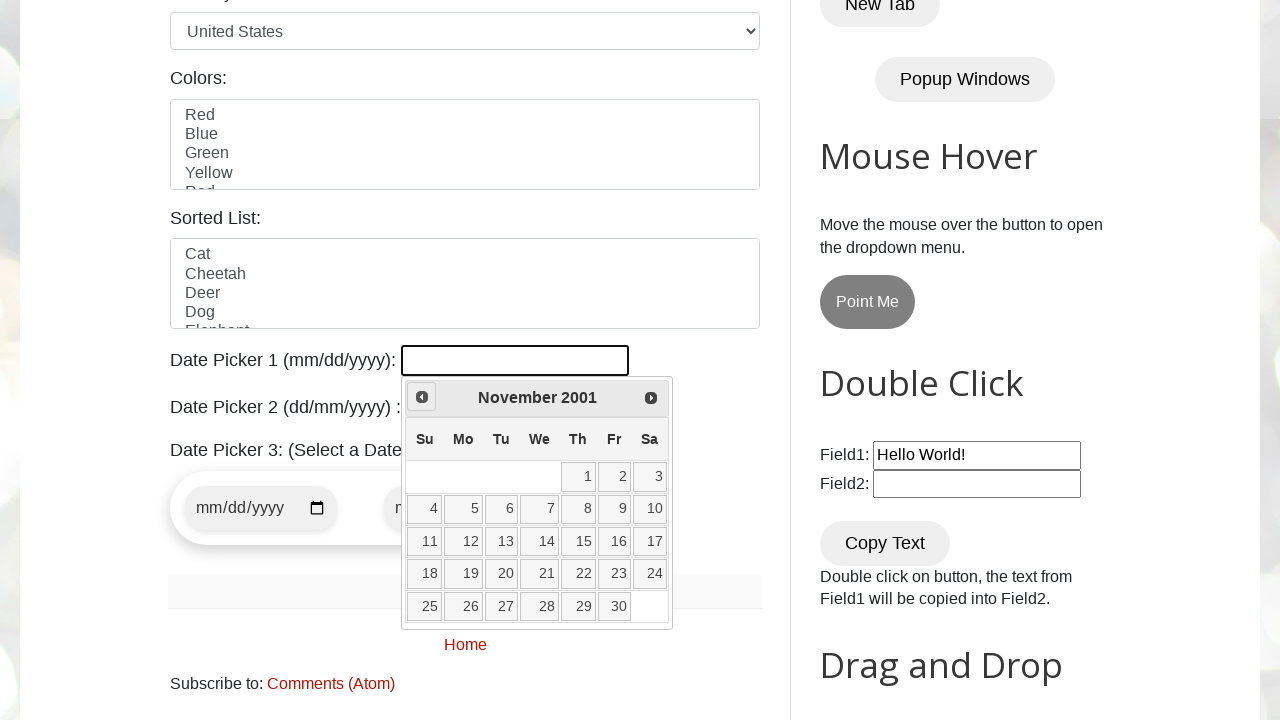

Clicked previous arrow to navigate months (current: November 2001) at (422, 397) on span.ui-icon.ui-icon-circle-triangle-w
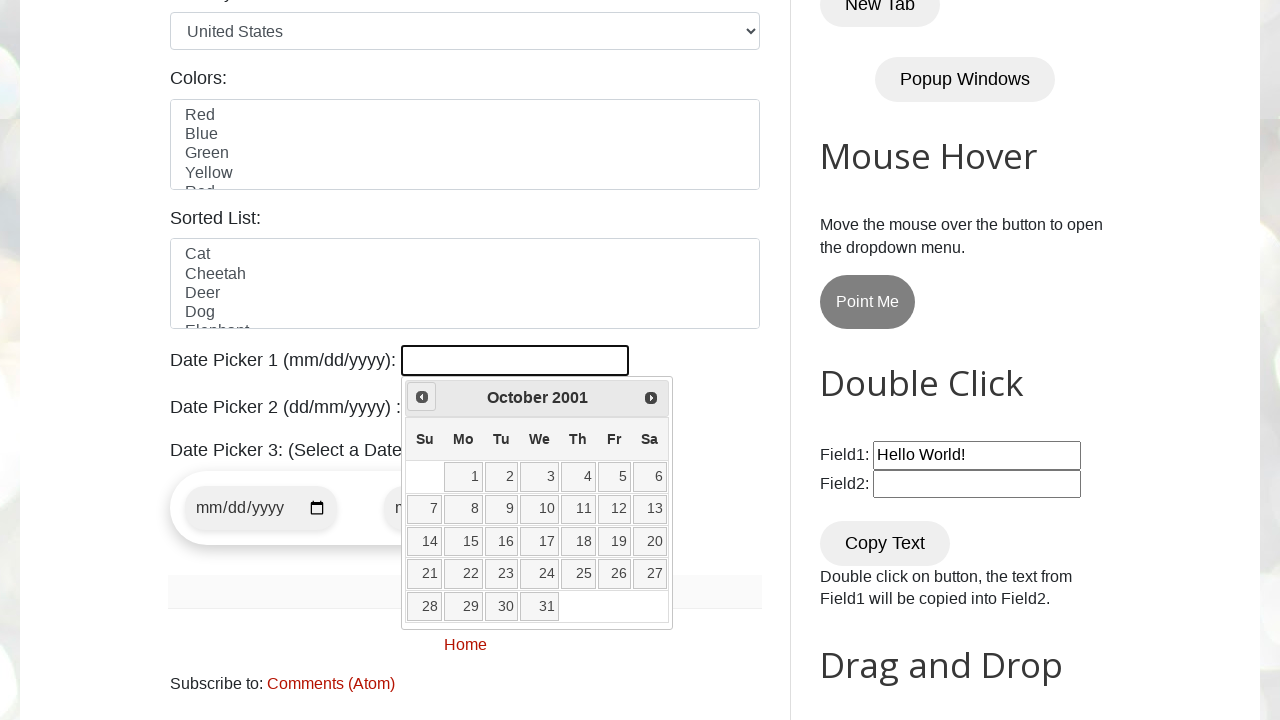

Retrieved current month: October
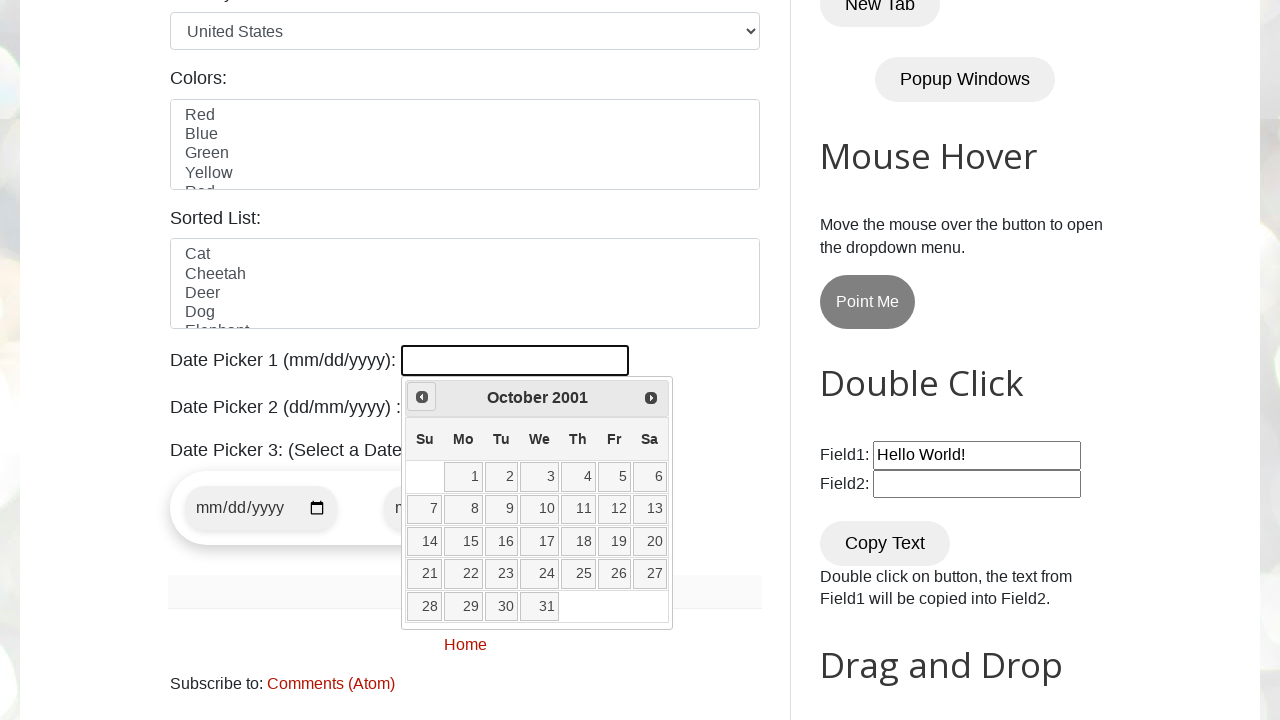

Retrieved current year: 2001
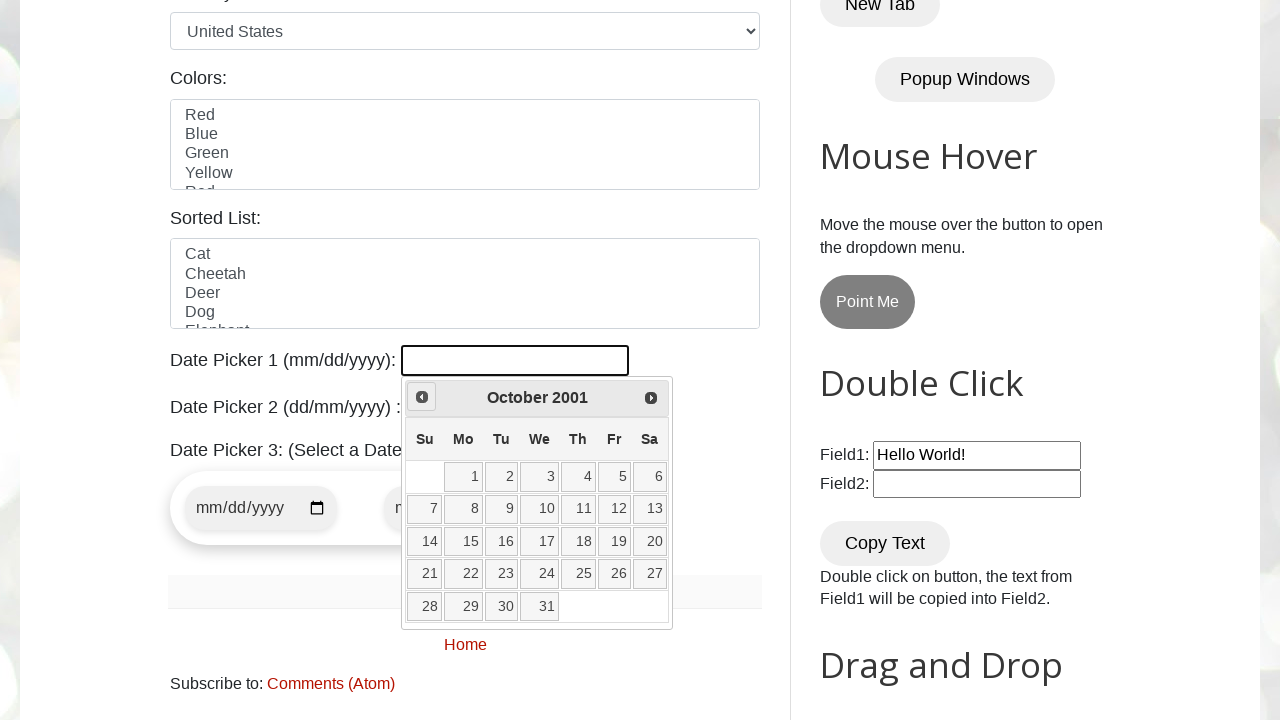

Clicked previous arrow to navigate months (current: October 2001) at (422, 397) on span.ui-icon.ui-icon-circle-triangle-w
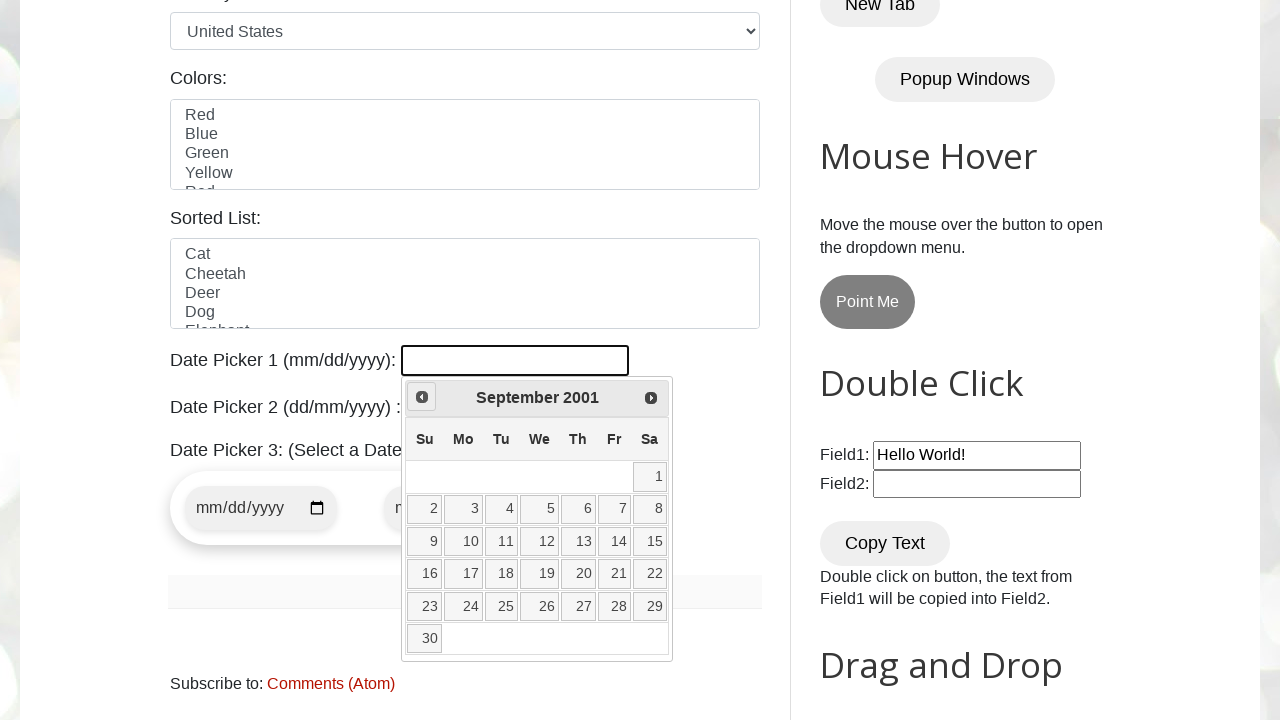

Retrieved current month: September
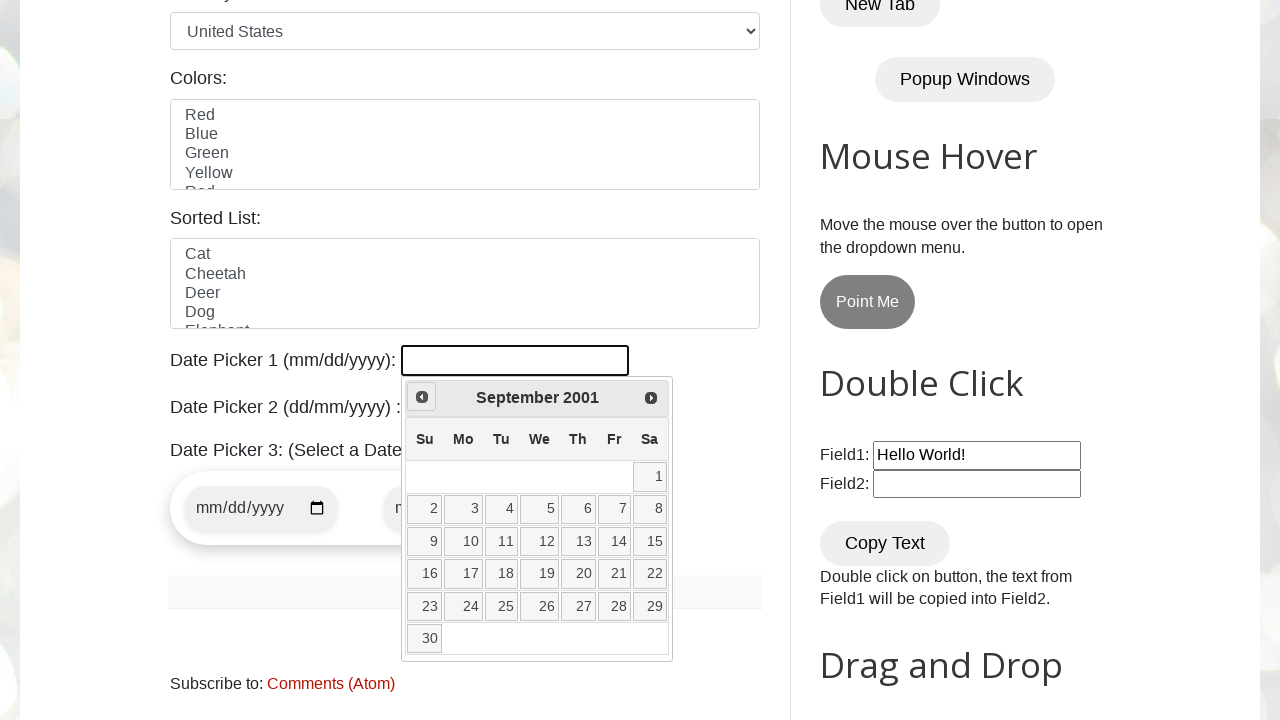

Retrieved current year: 2001
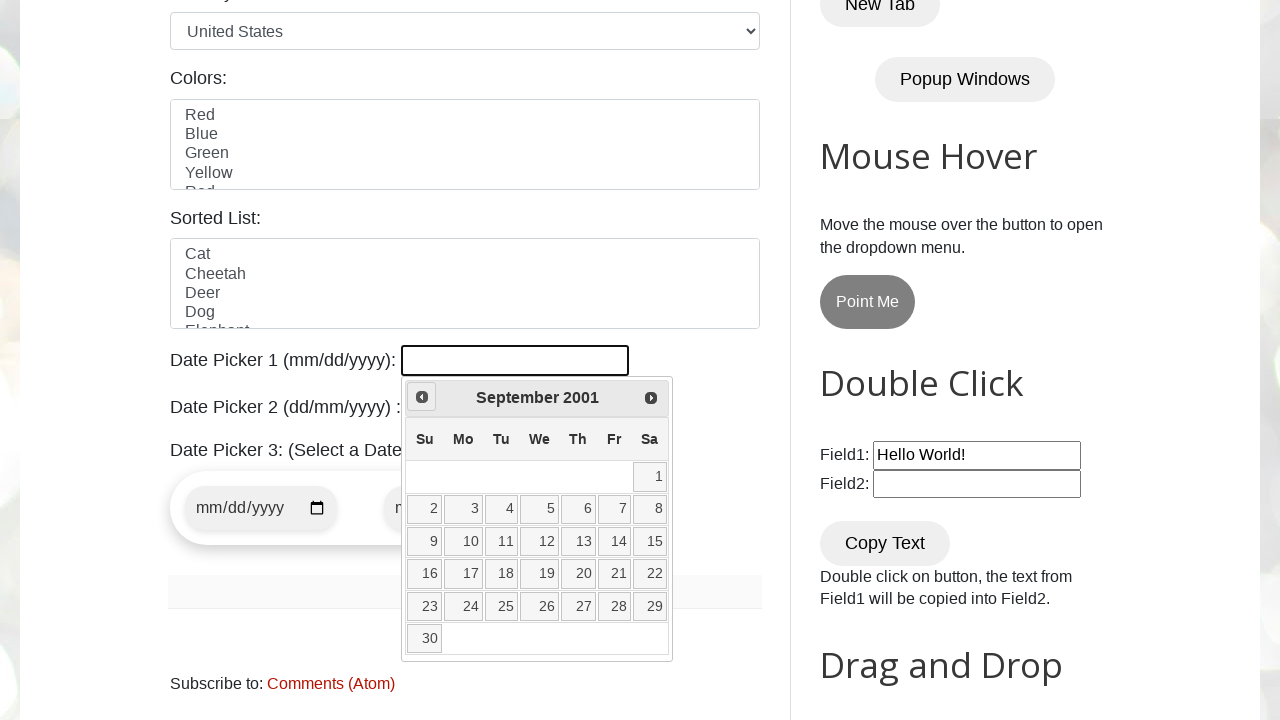

Clicked previous arrow to navigate months (current: September 2001) at (422, 397) on span.ui-icon.ui-icon-circle-triangle-w
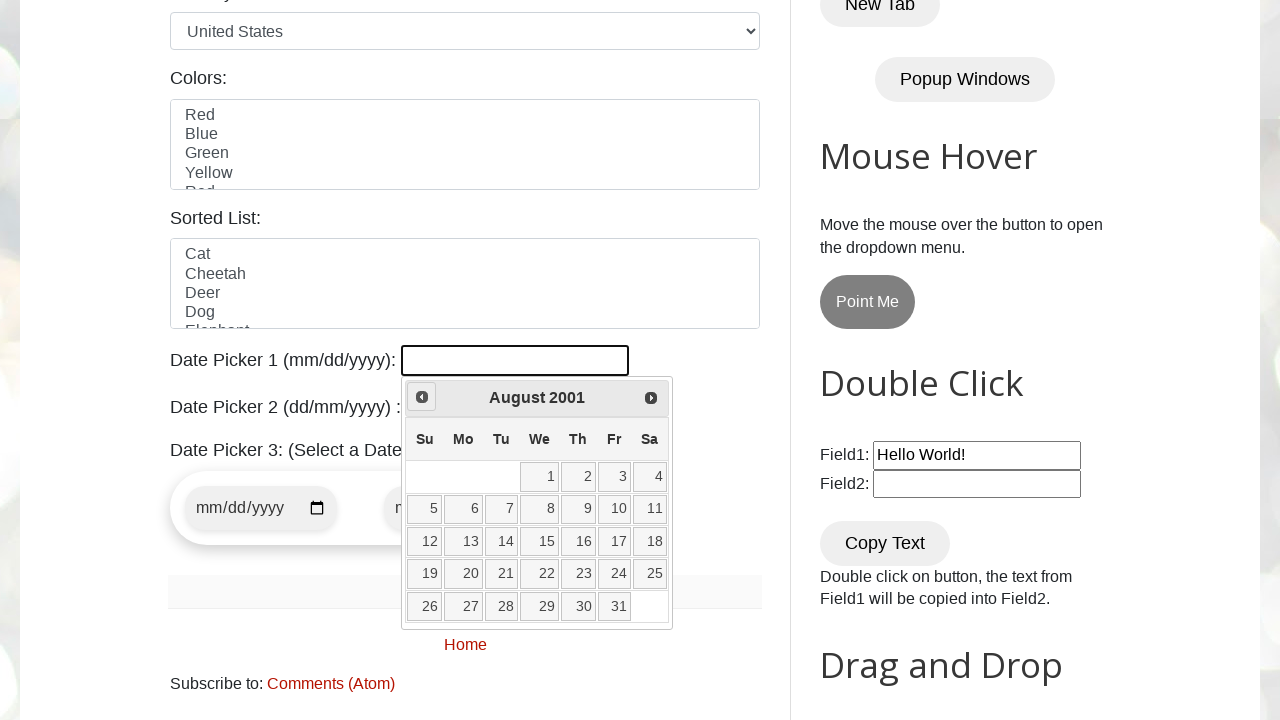

Retrieved current month: August
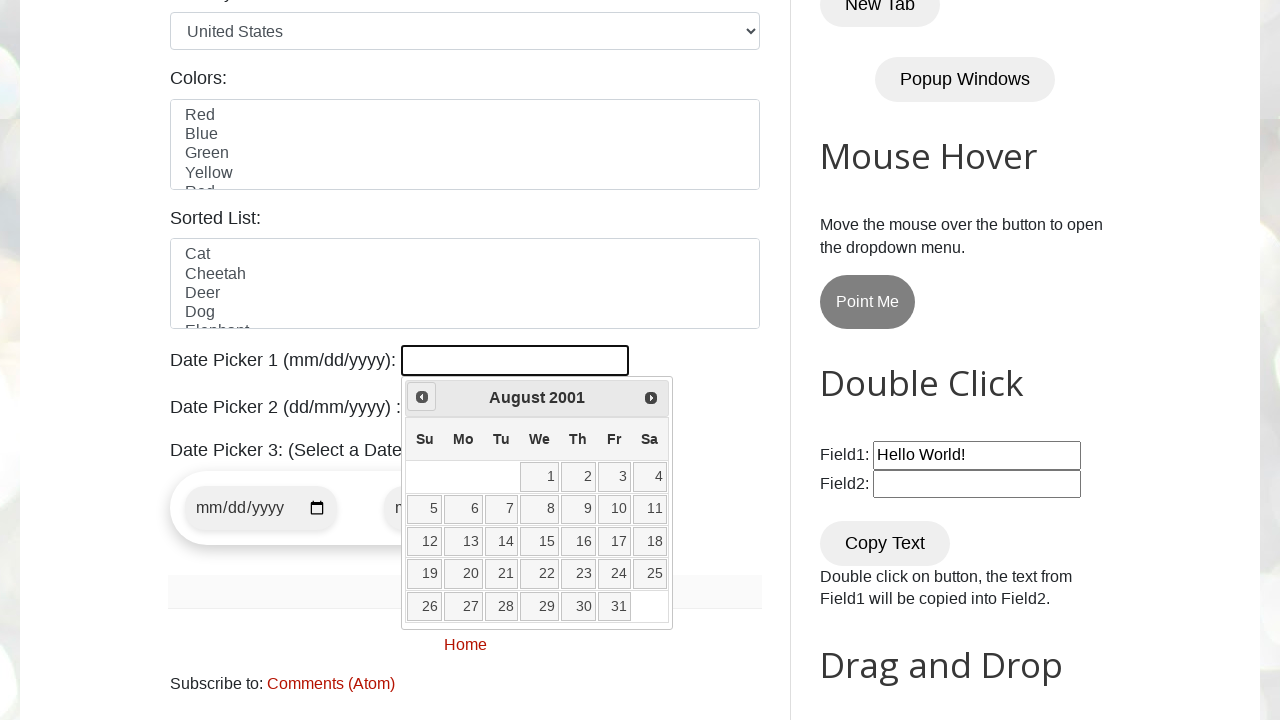

Retrieved current year: 2001
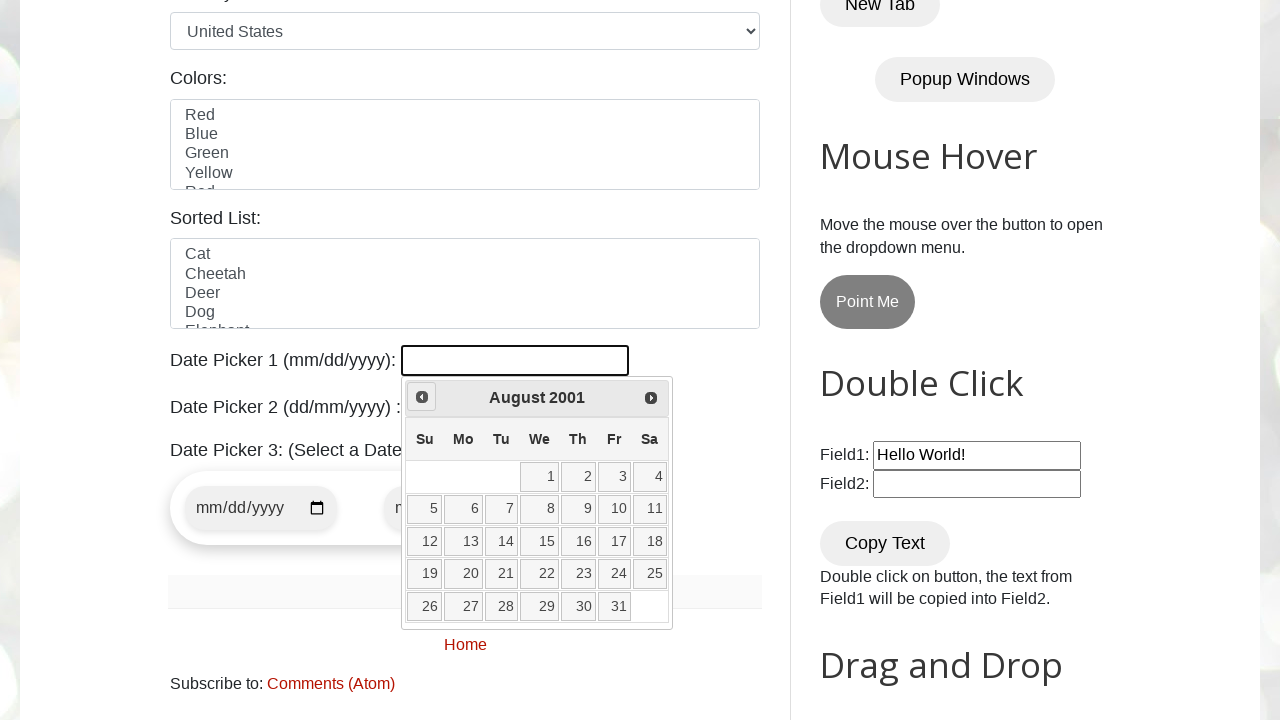

Clicked previous arrow to navigate months (current: August 2001) at (422, 397) on span.ui-icon.ui-icon-circle-triangle-w
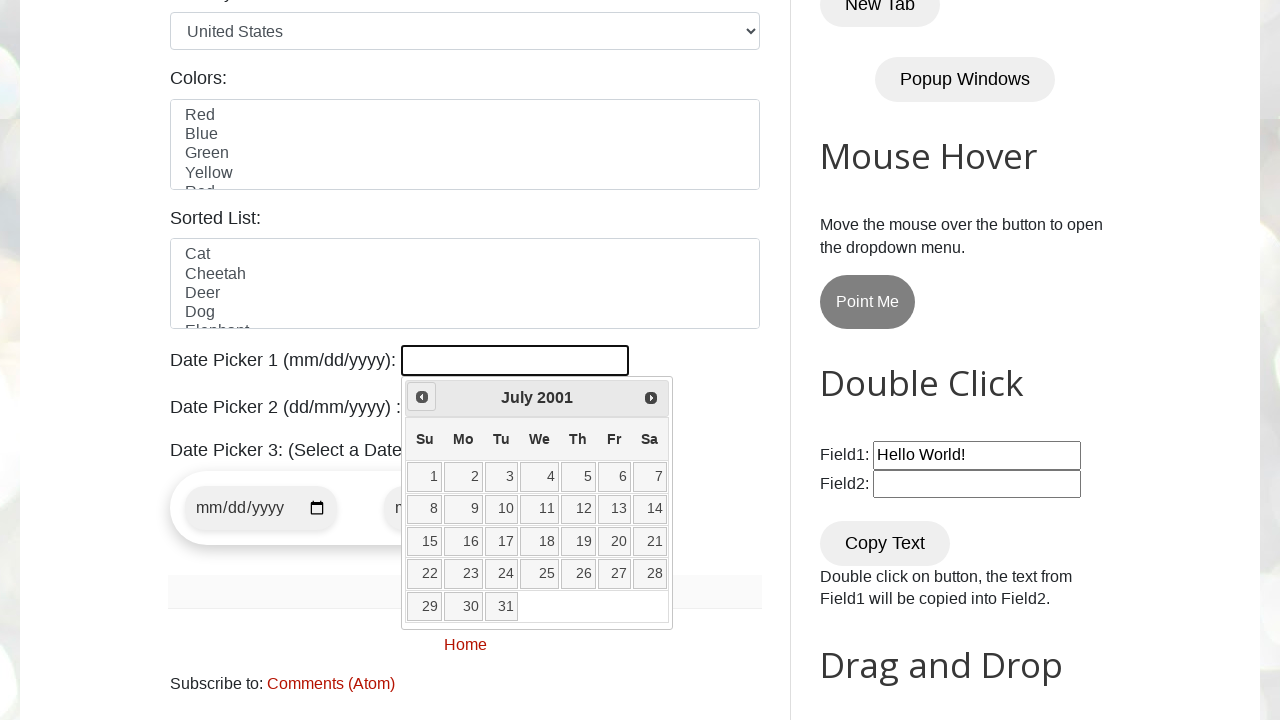

Retrieved current month: July
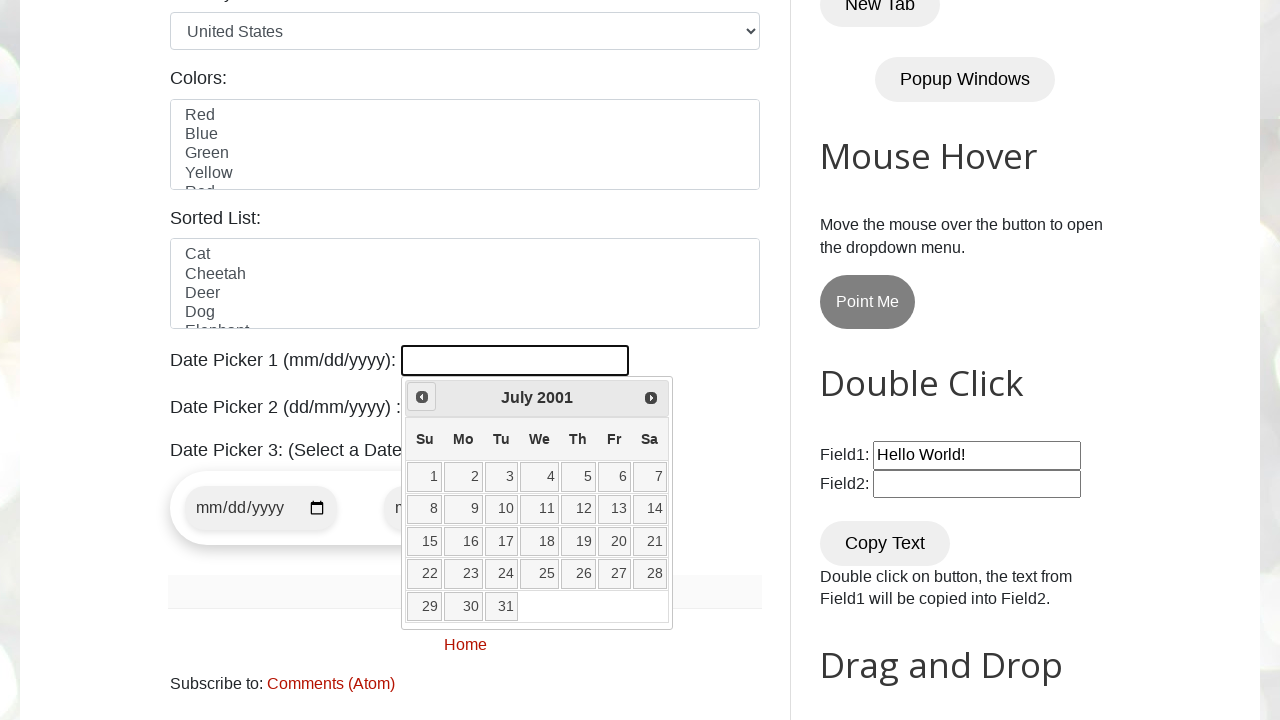

Retrieved current year: 2001
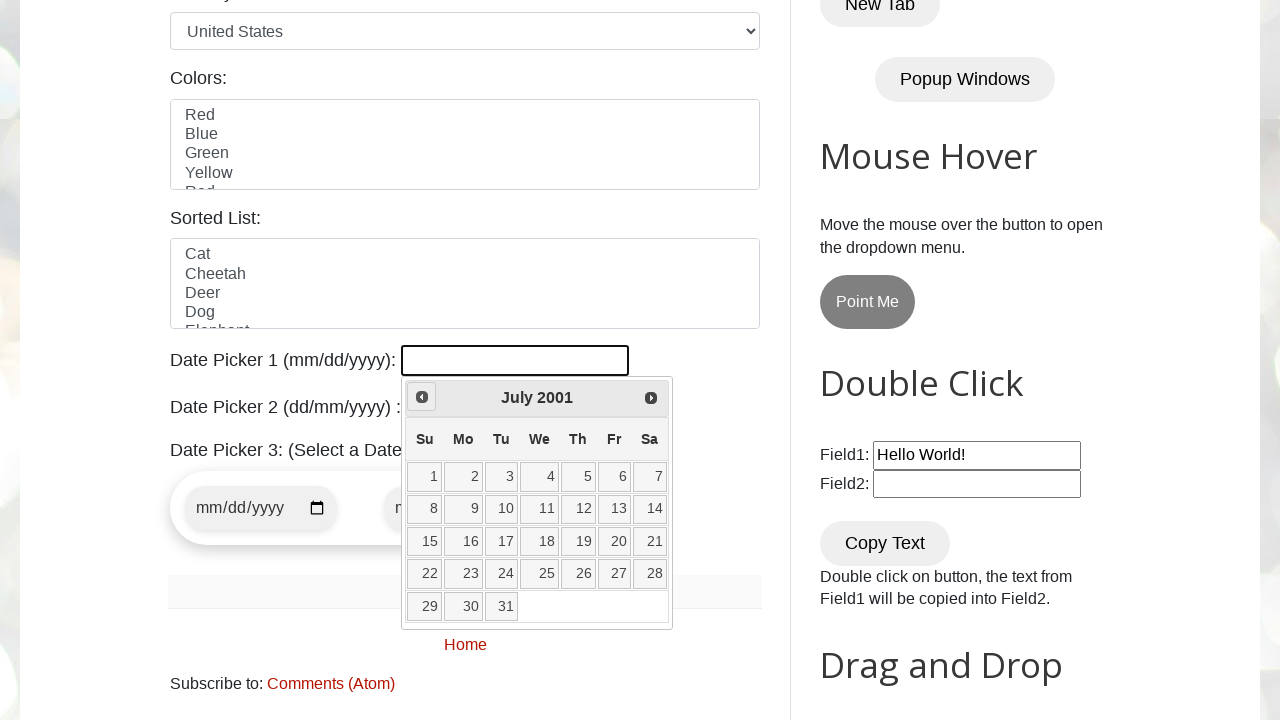

Clicked previous arrow to navigate months (current: July 2001) at (422, 397) on span.ui-icon.ui-icon-circle-triangle-w
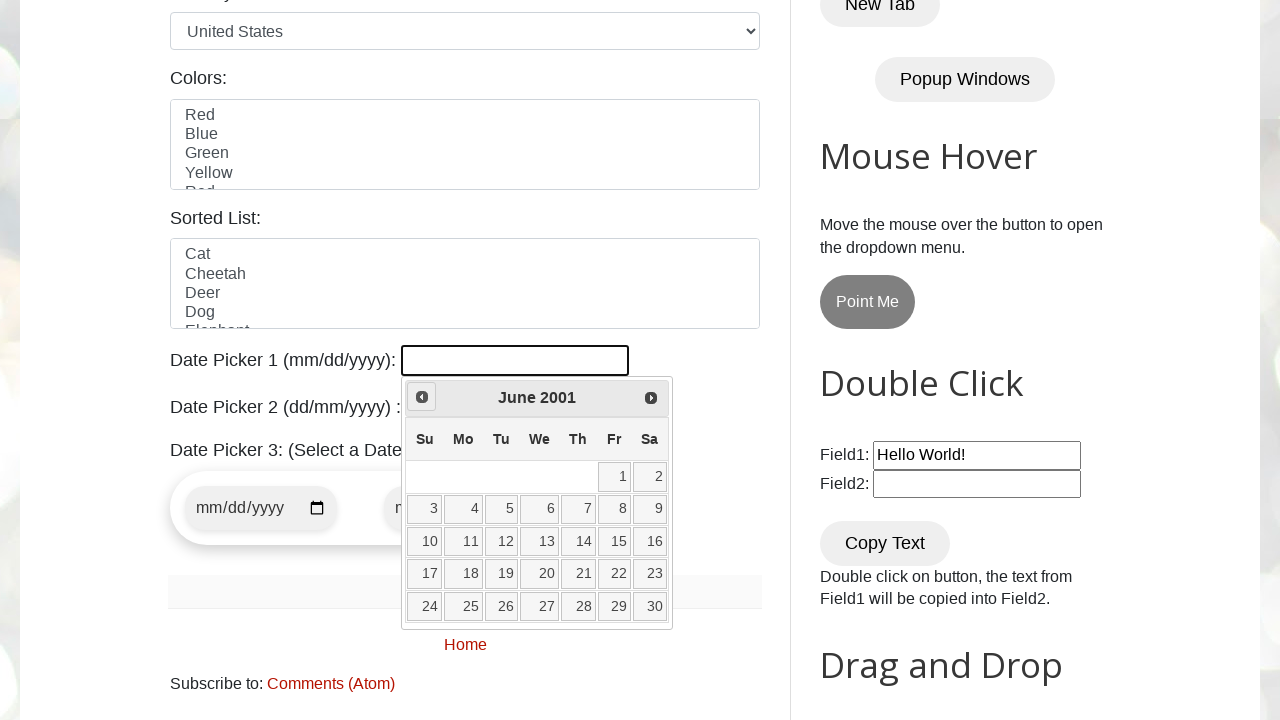

Retrieved current month: June
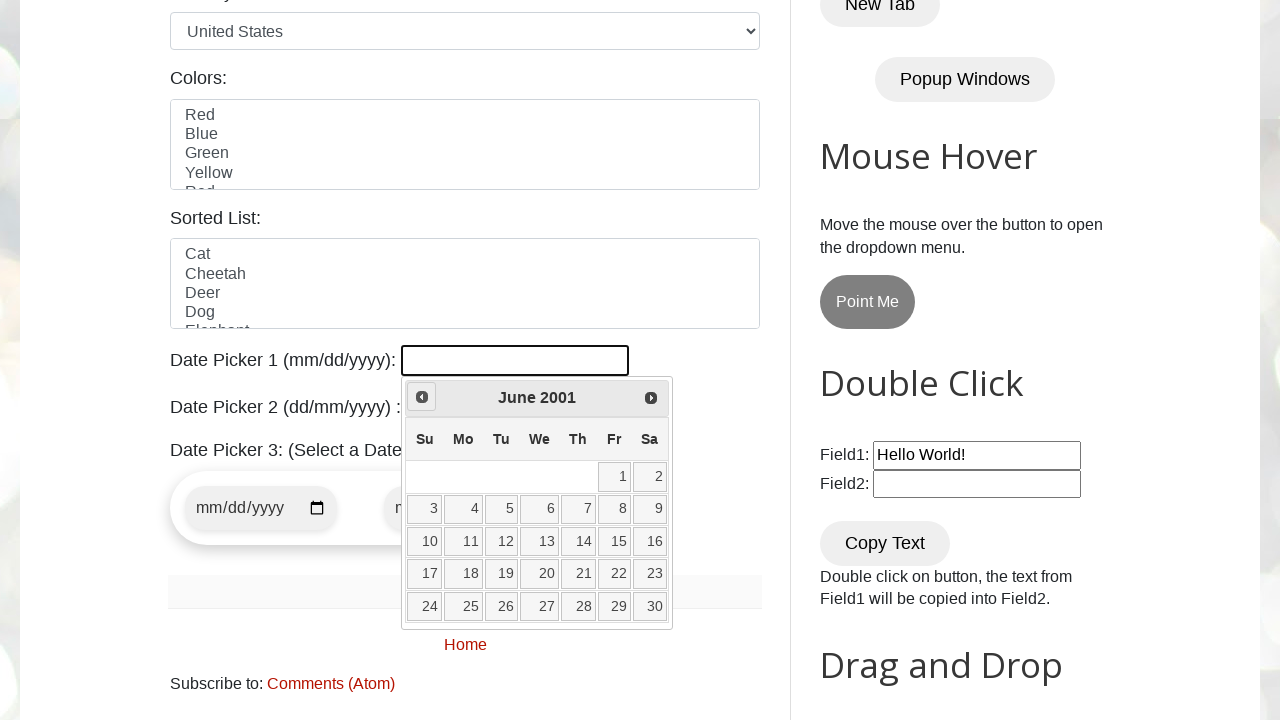

Retrieved current year: 2001
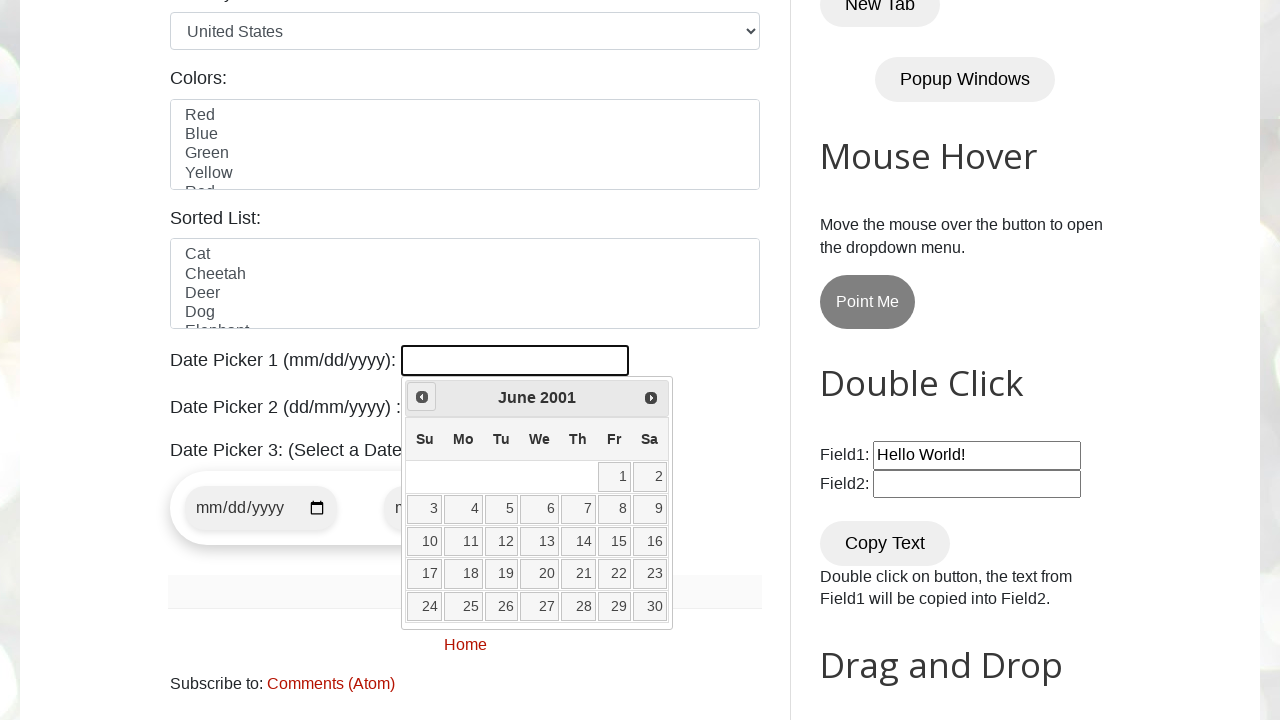

Clicked previous arrow to navigate months (current: June 2001) at (422, 397) on span.ui-icon.ui-icon-circle-triangle-w
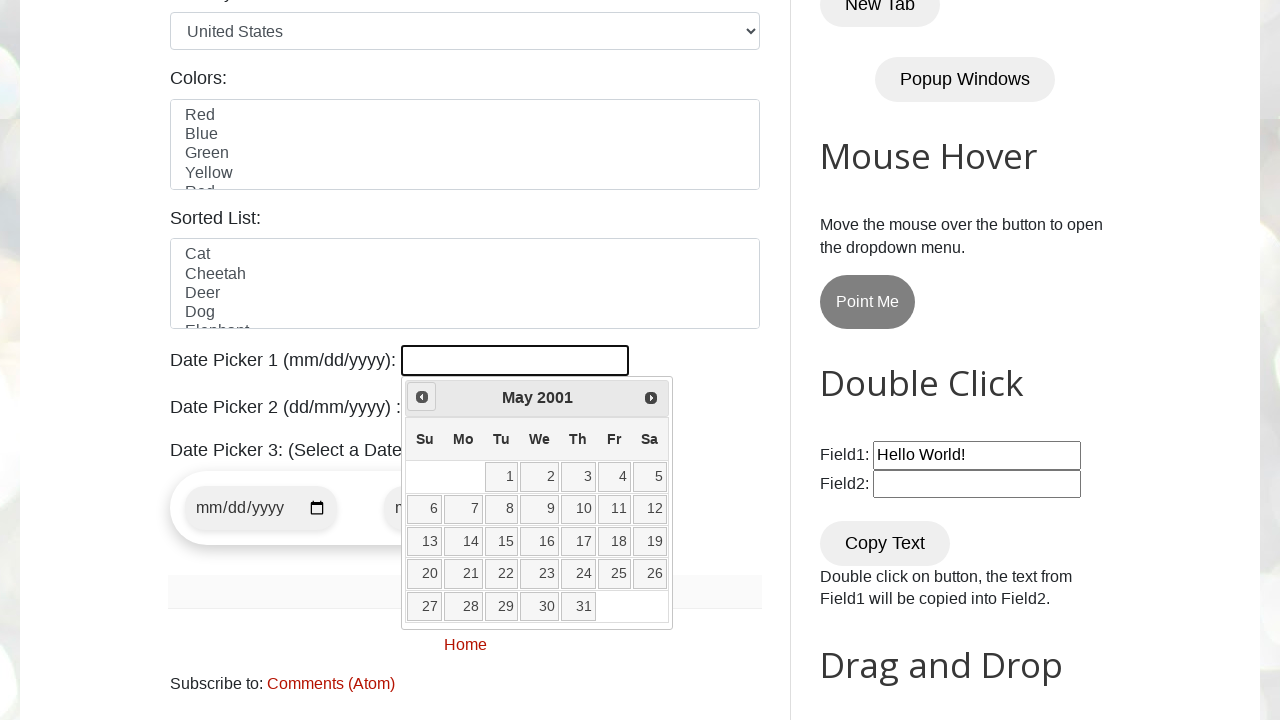

Retrieved current month: May
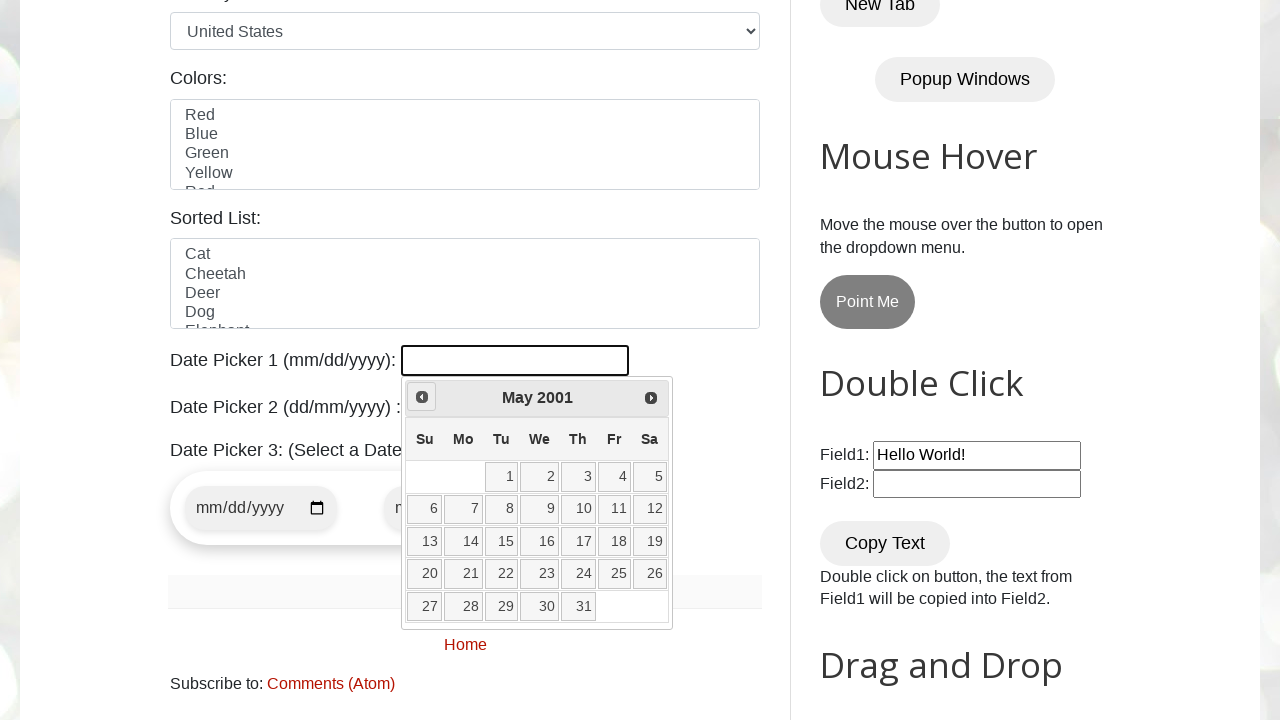

Retrieved current year: 2001
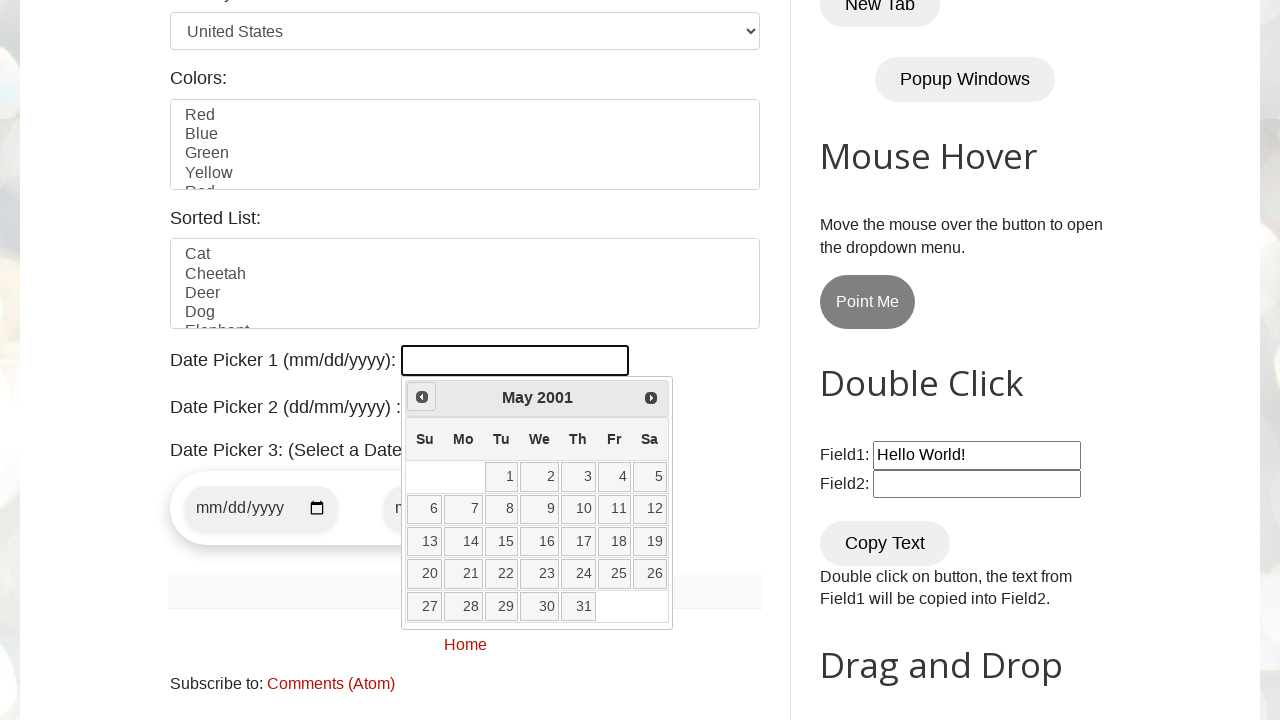

Clicked previous arrow to navigate months (current: May 2001) at (422, 397) on span.ui-icon.ui-icon-circle-triangle-w
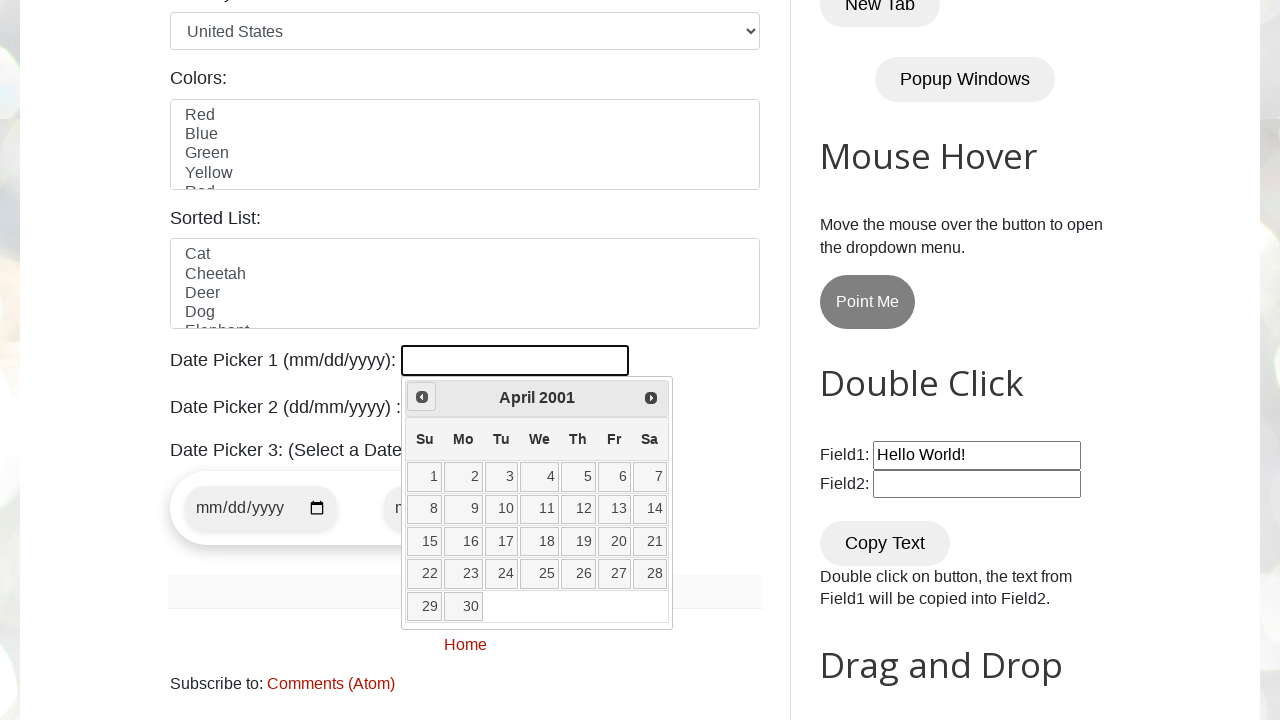

Retrieved current month: April
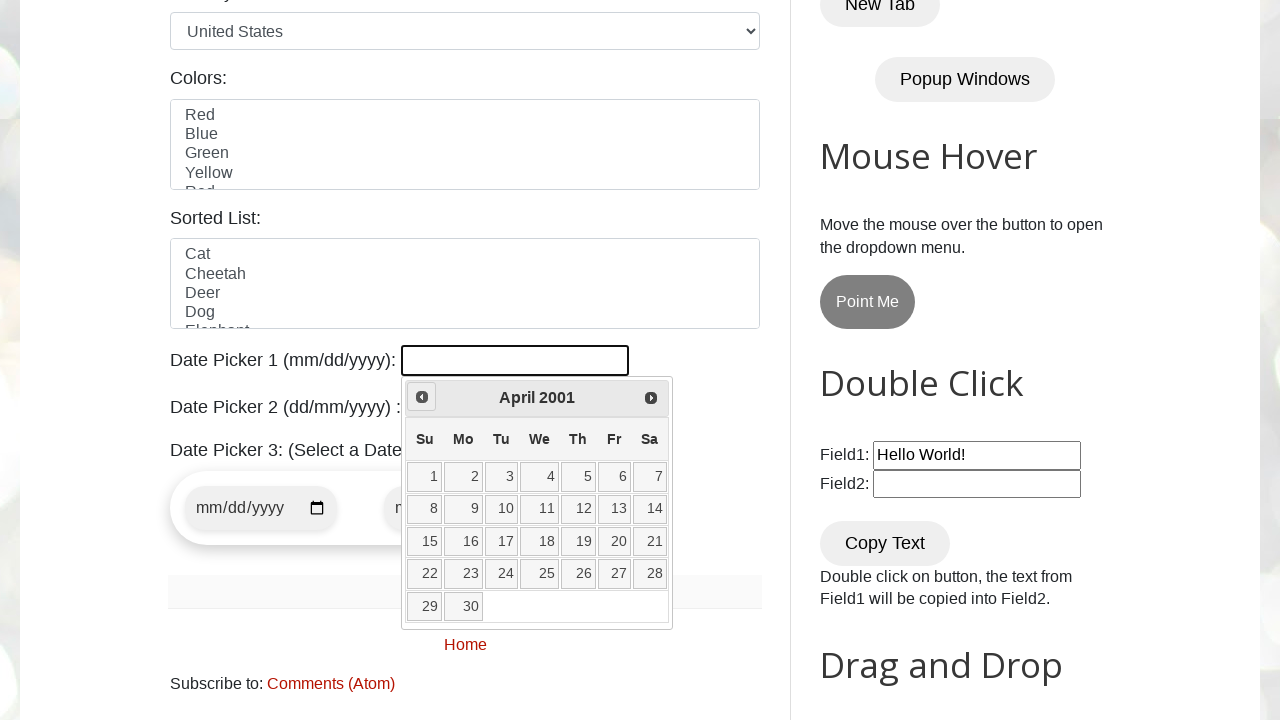

Retrieved current year: 2001
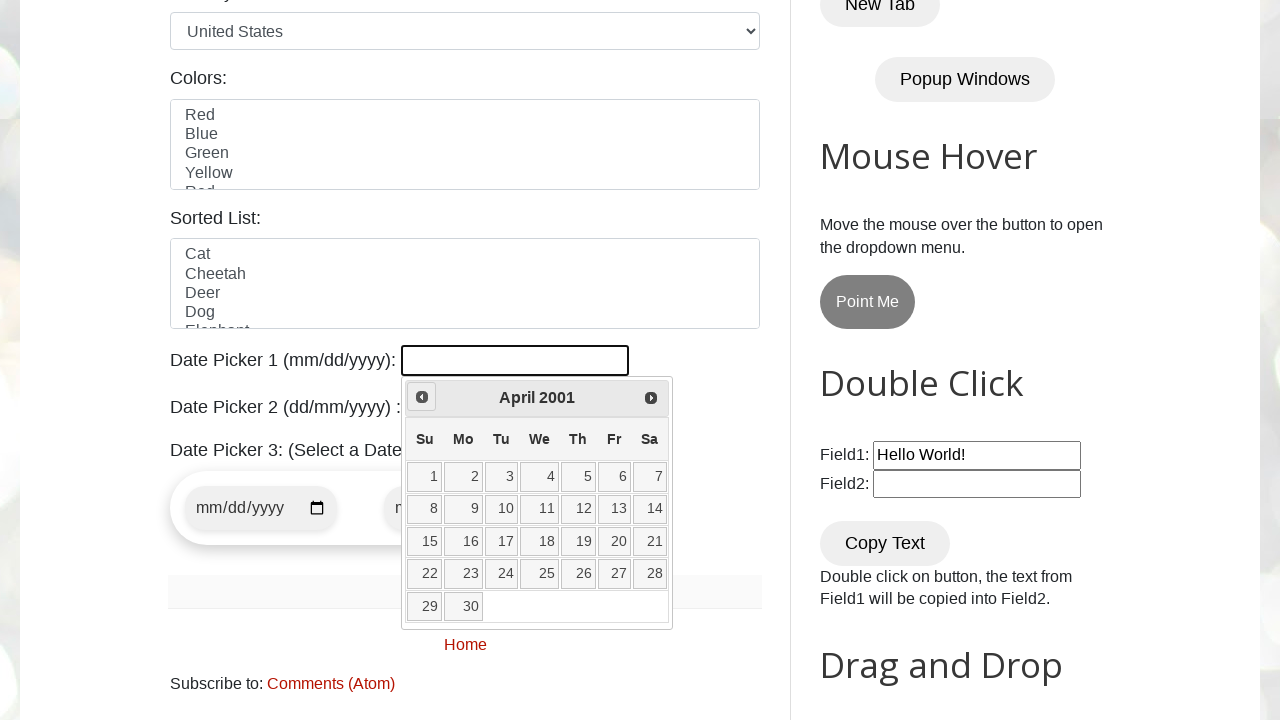

Clicked previous arrow to navigate months (current: April 2001) at (422, 397) on span.ui-icon.ui-icon-circle-triangle-w
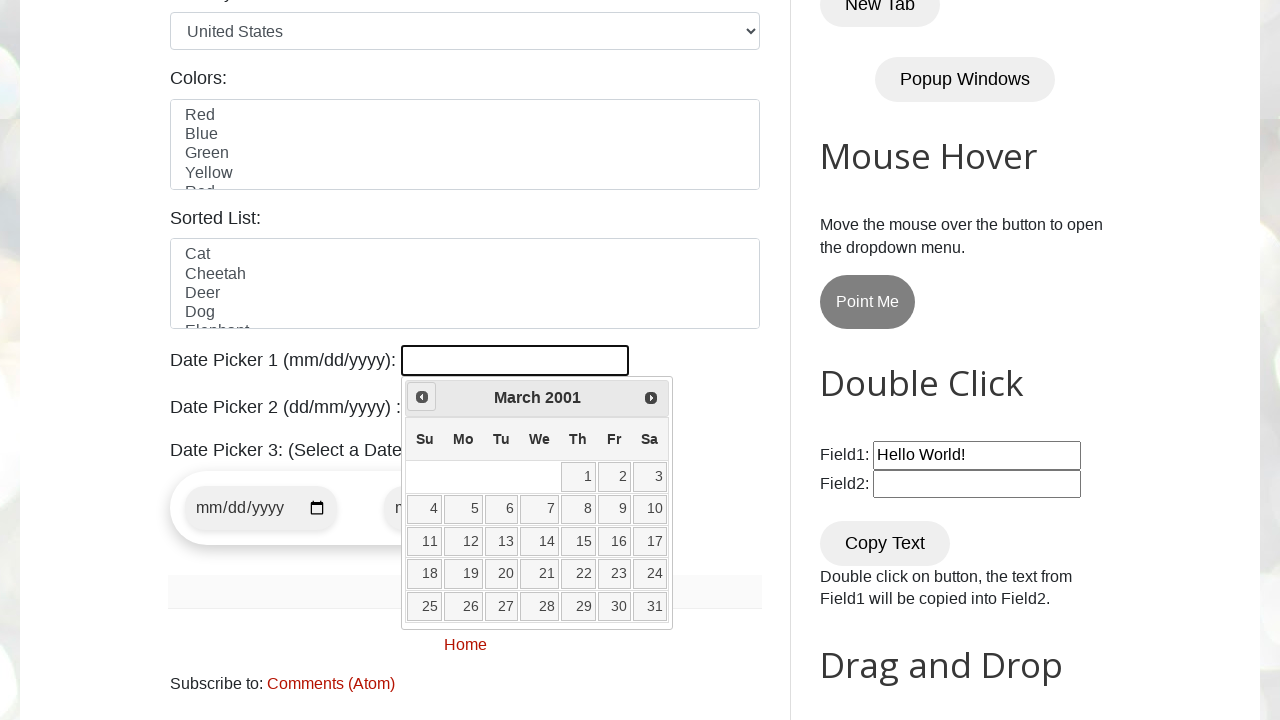

Retrieved current month: March
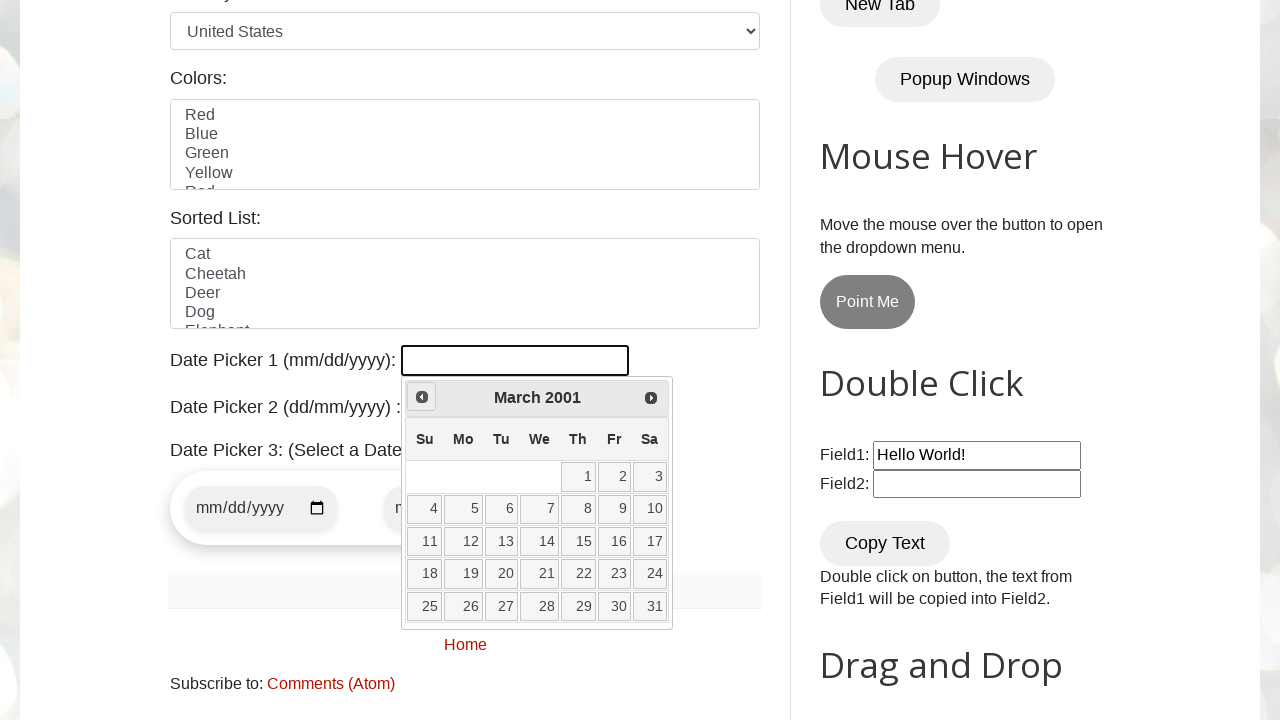

Retrieved current year: 2001
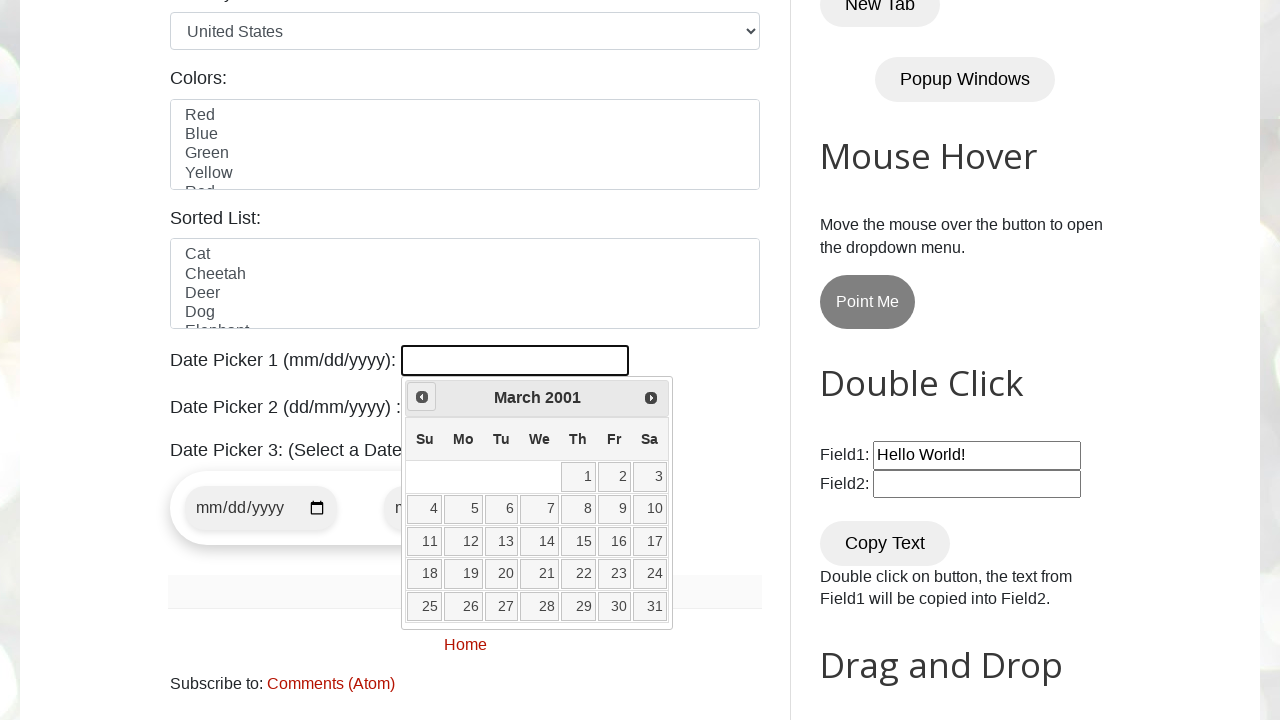

Clicked previous arrow to navigate months (current: March 2001) at (422, 397) on span.ui-icon.ui-icon-circle-triangle-w
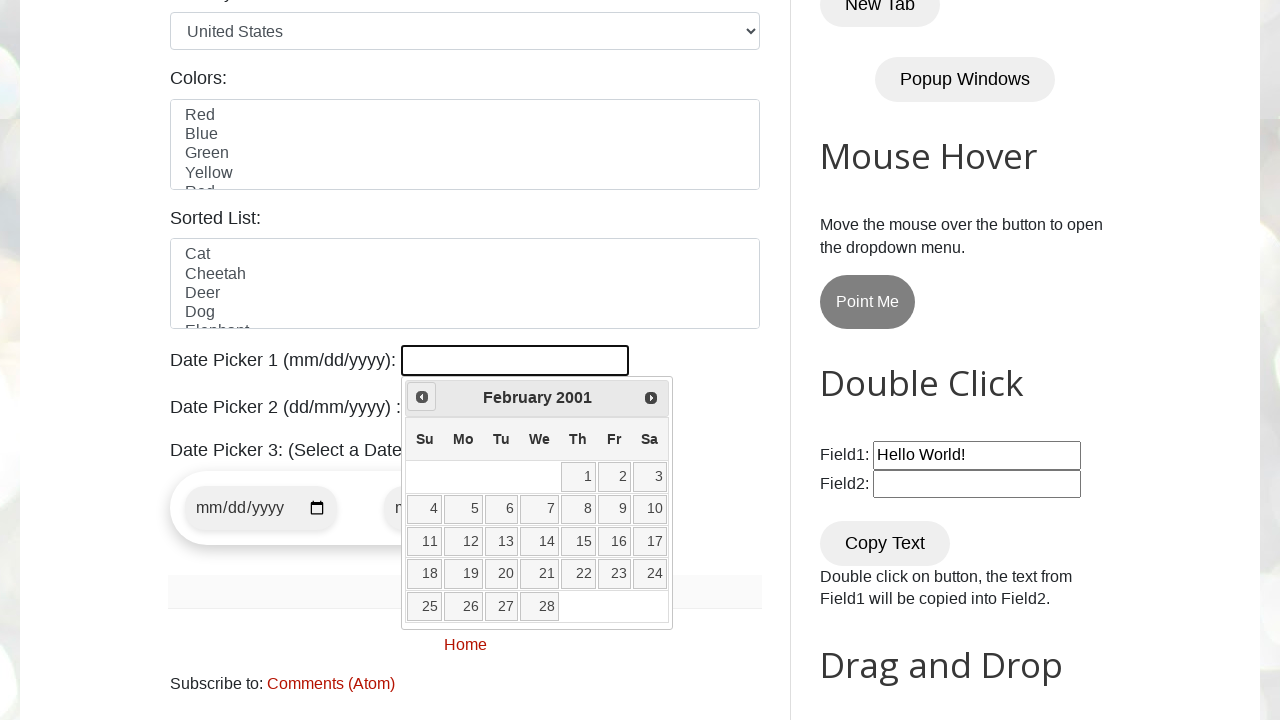

Retrieved current month: February
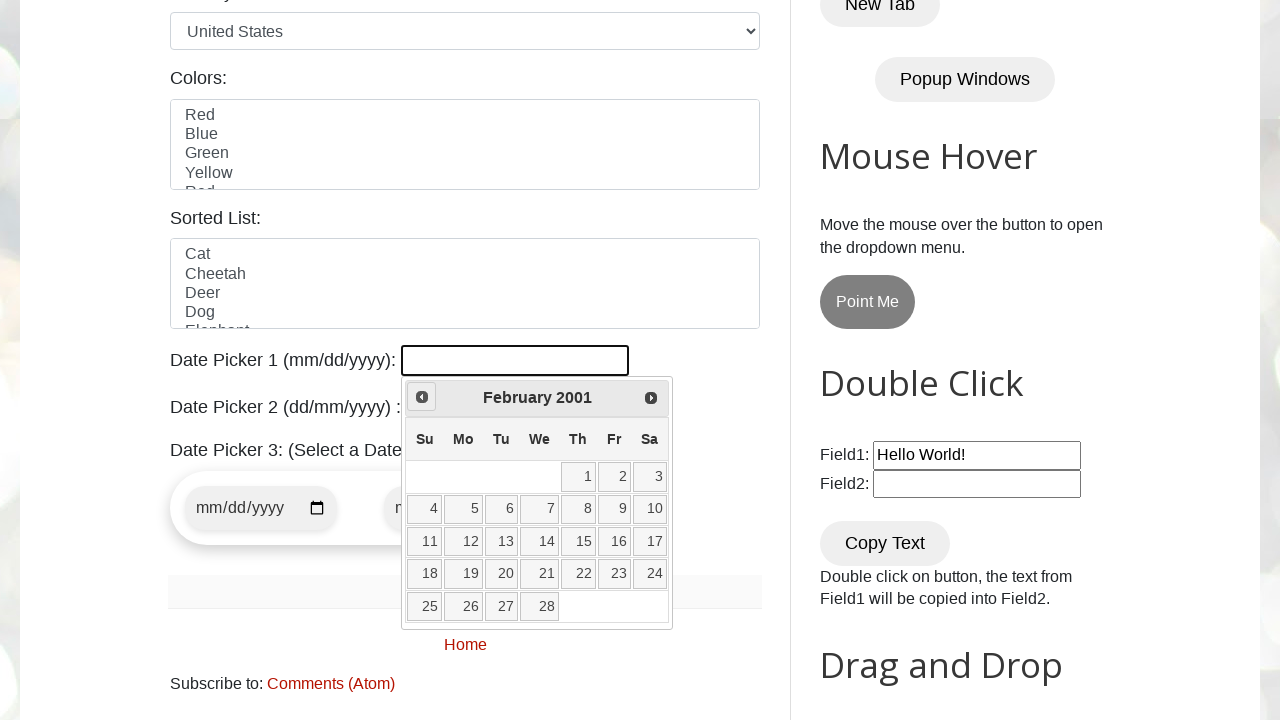

Retrieved current year: 2001
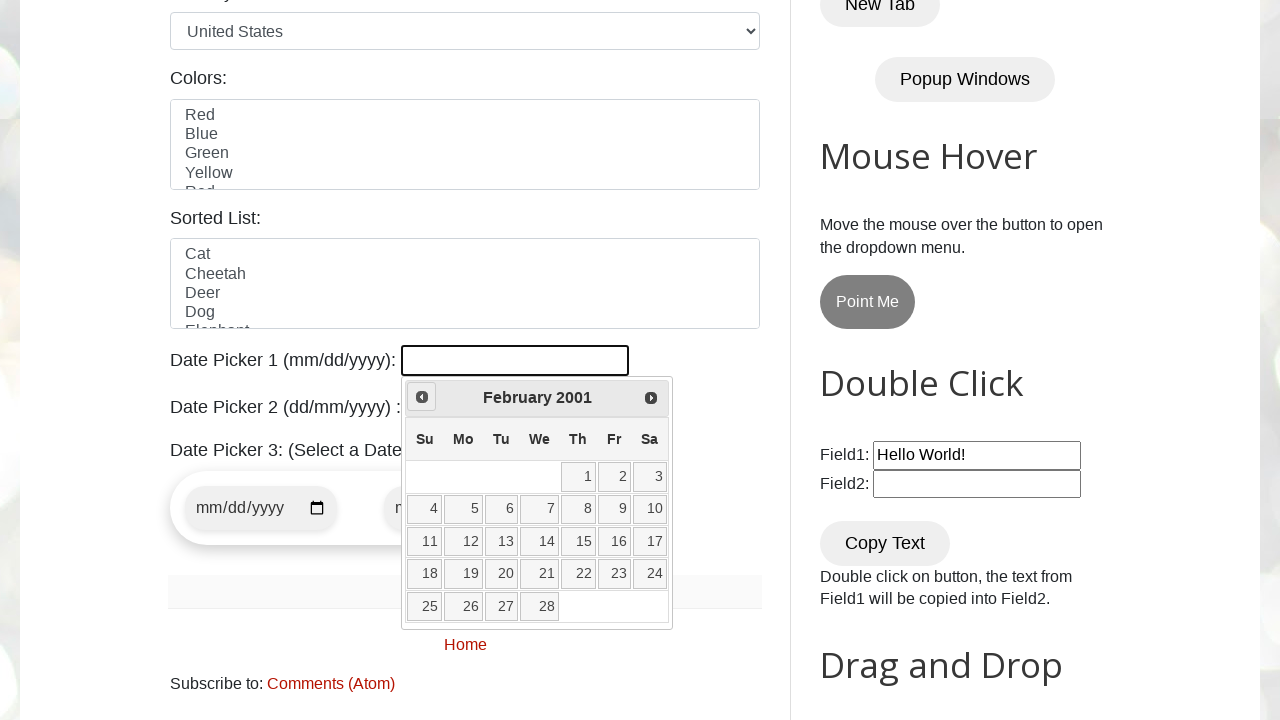

Clicked previous arrow to navigate months (current: February 2001) at (422, 397) on span.ui-icon.ui-icon-circle-triangle-w
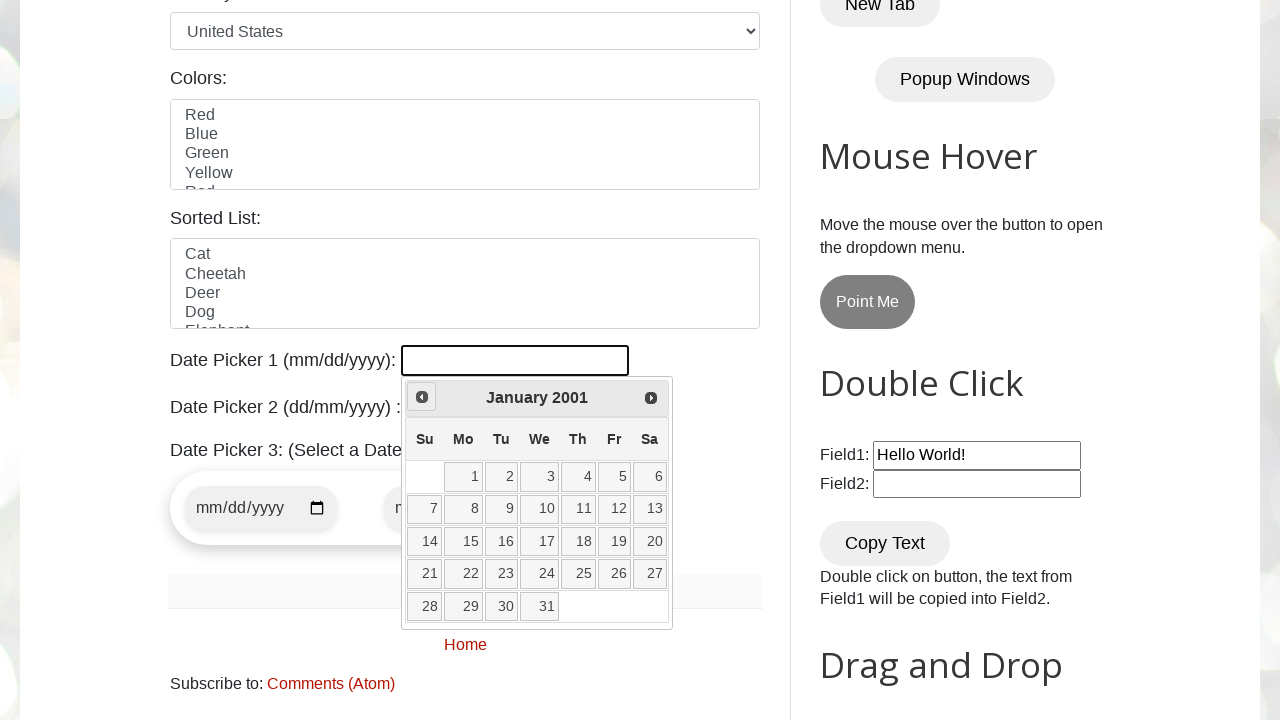

Retrieved current month: January
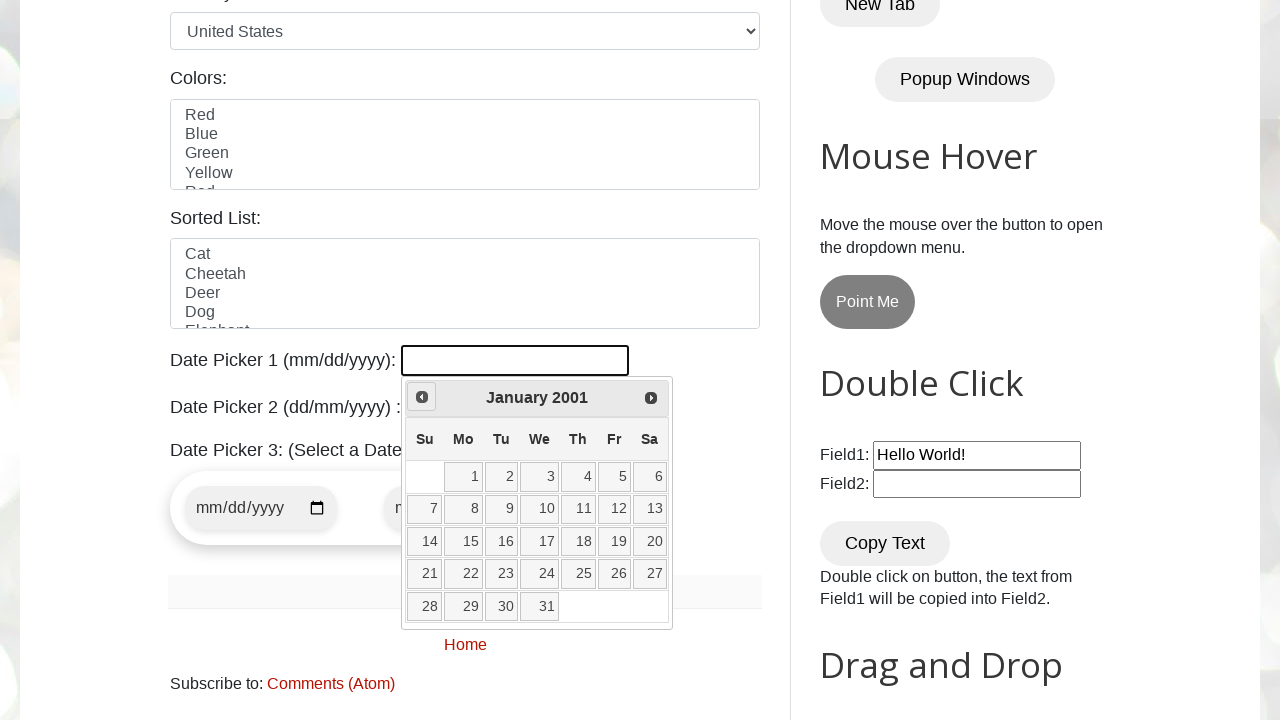

Retrieved current year: 2001
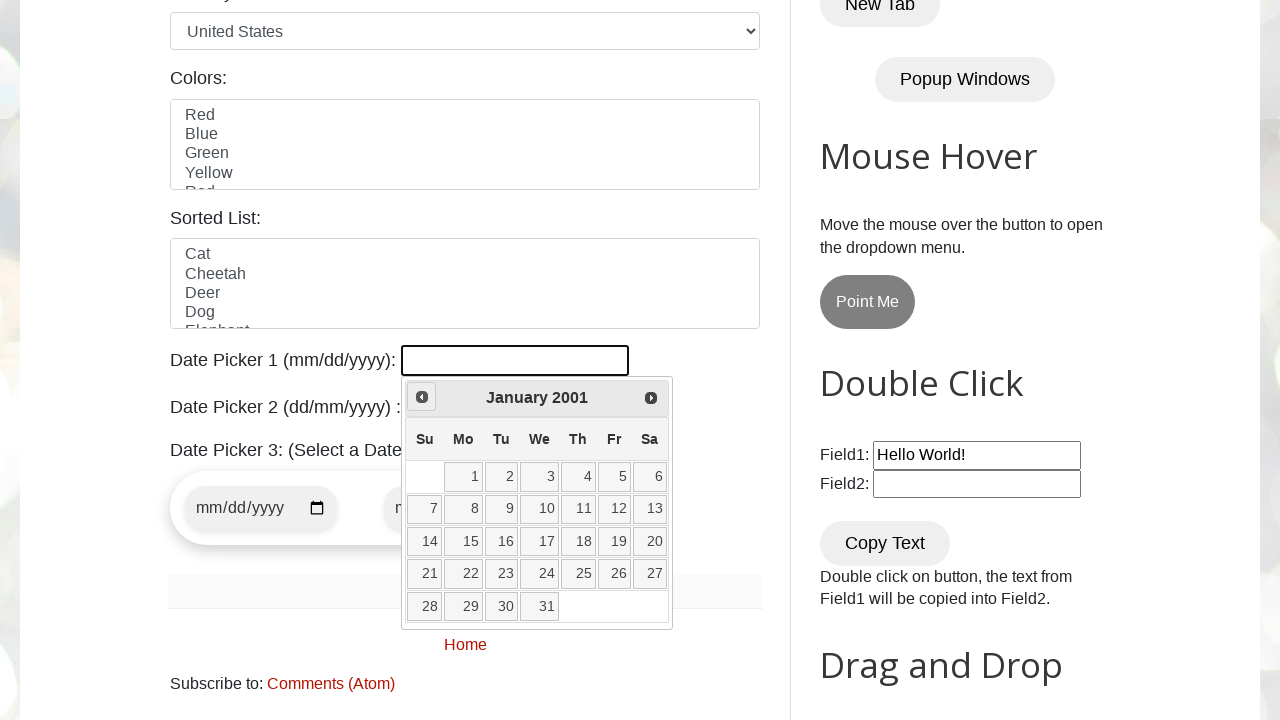

Clicked previous arrow to navigate months (current: January 2001) at (422, 397) on span.ui-icon.ui-icon-circle-triangle-w
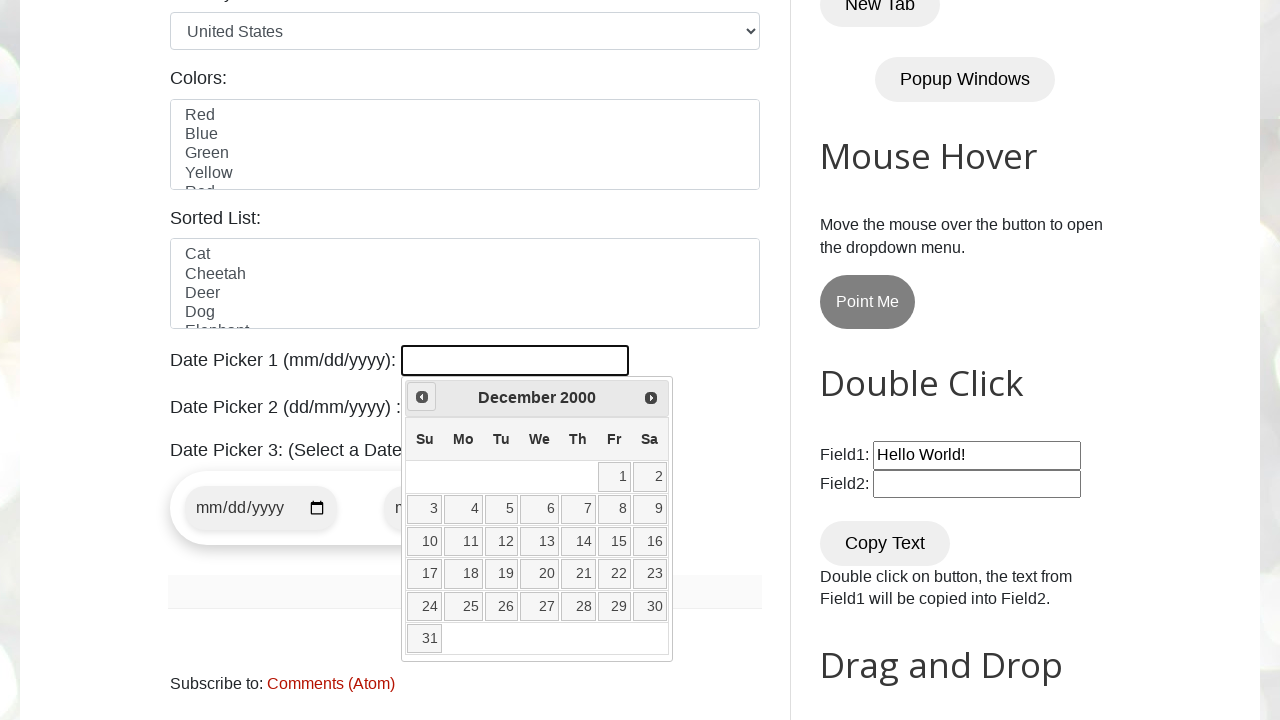

Retrieved current month: December
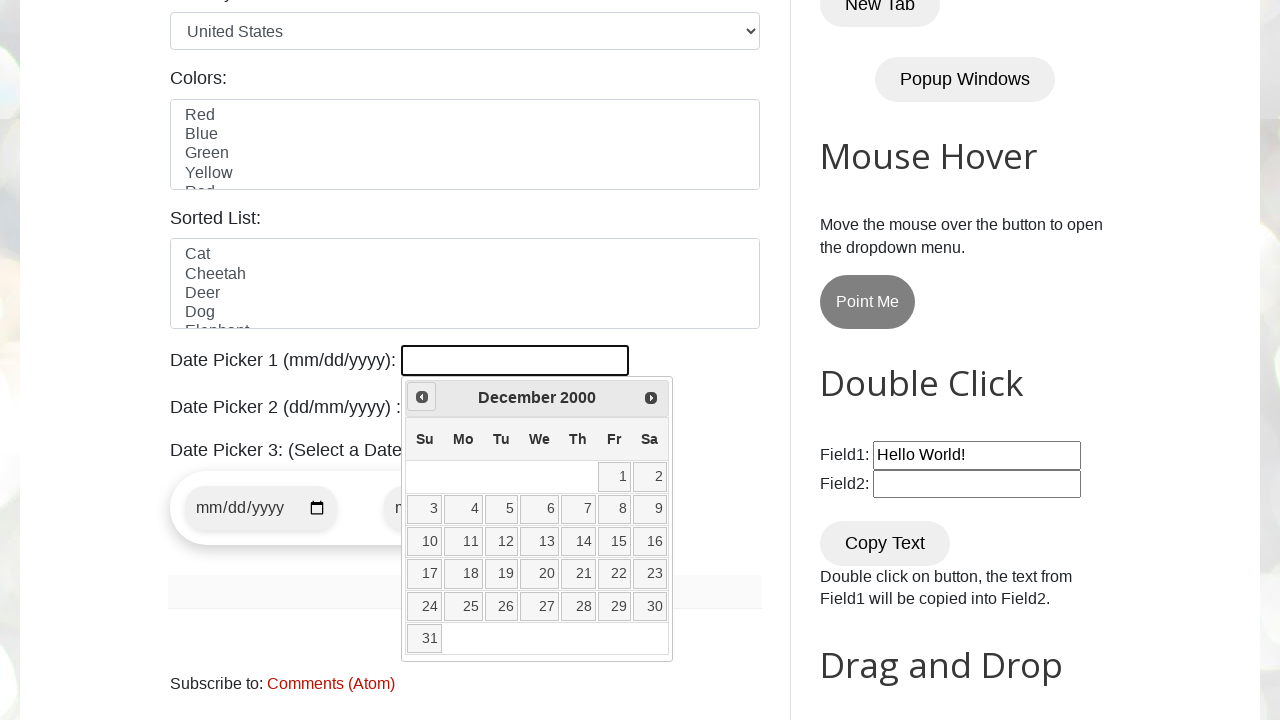

Retrieved current year: 2000
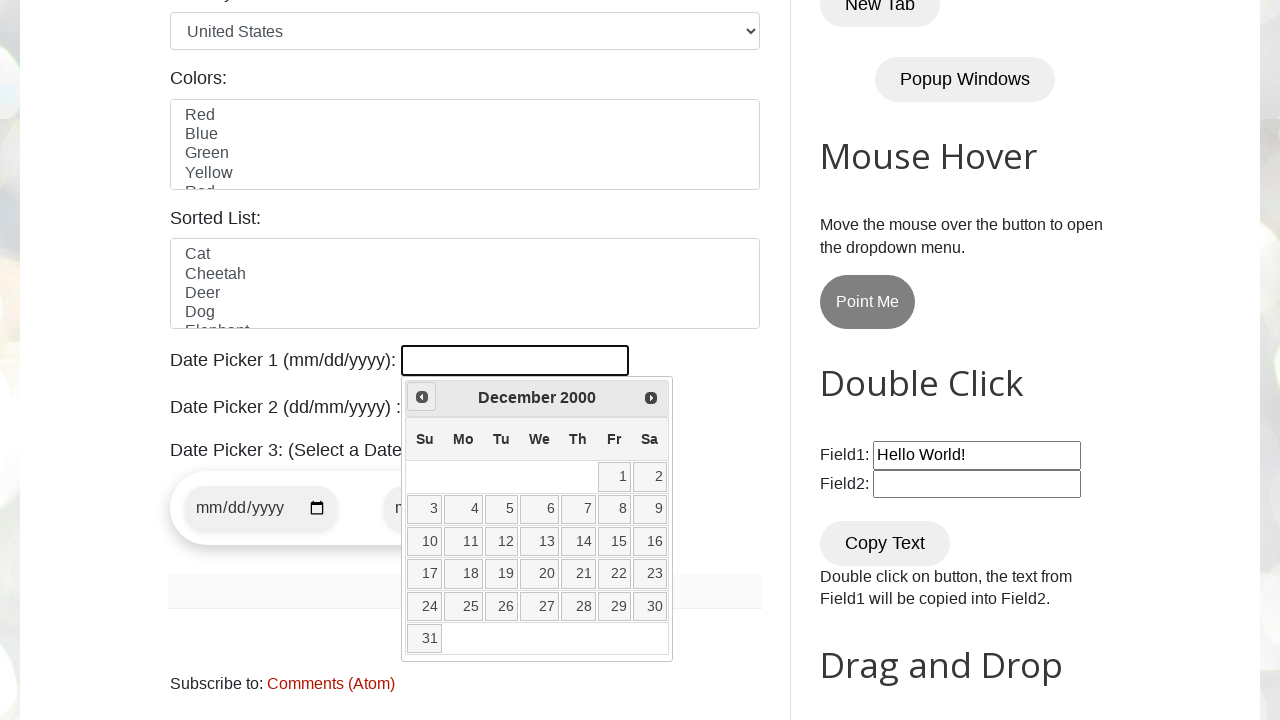

Clicked previous arrow to navigate months (current: December 2000) at (422, 397) on span.ui-icon.ui-icon-circle-triangle-w
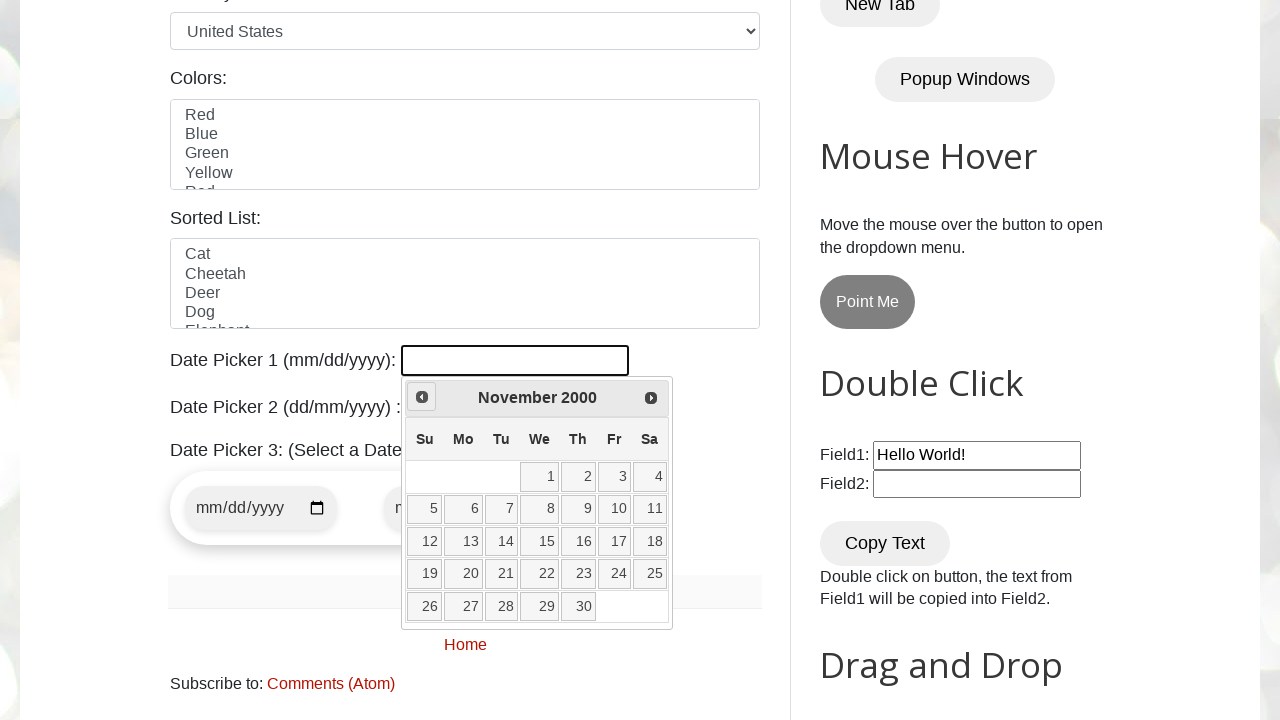

Retrieved current month: November
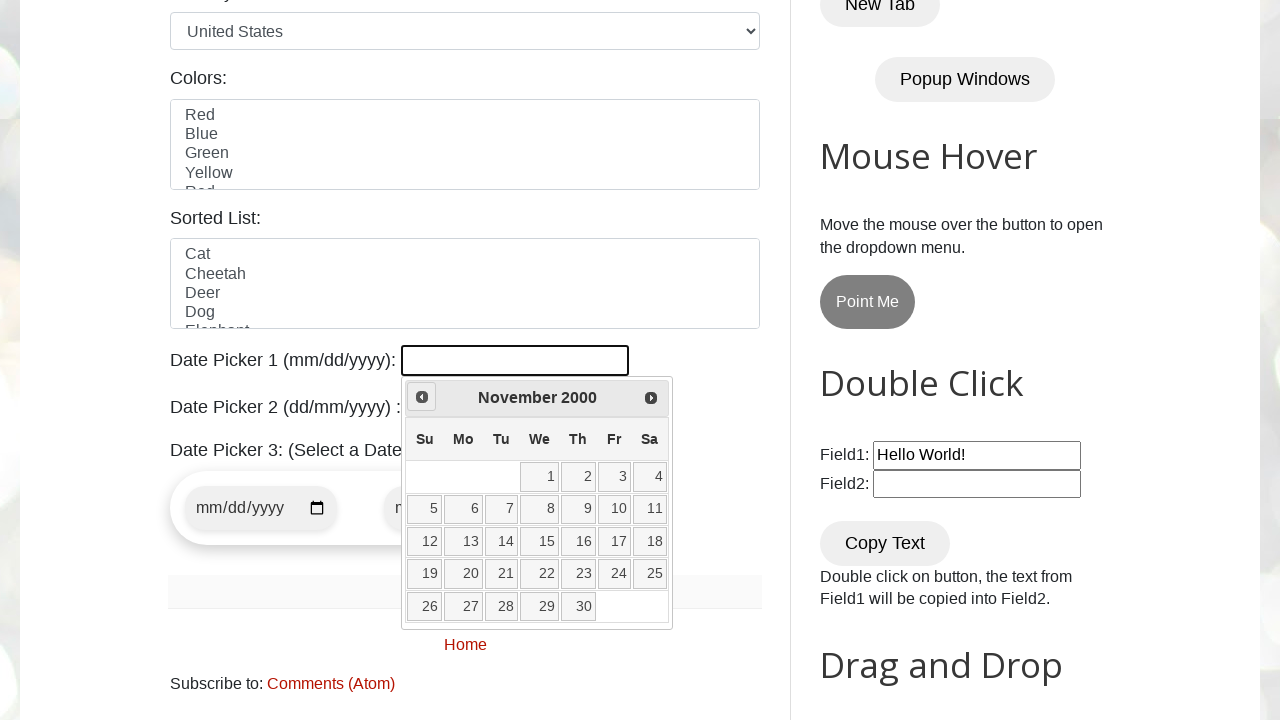

Retrieved current year: 2000
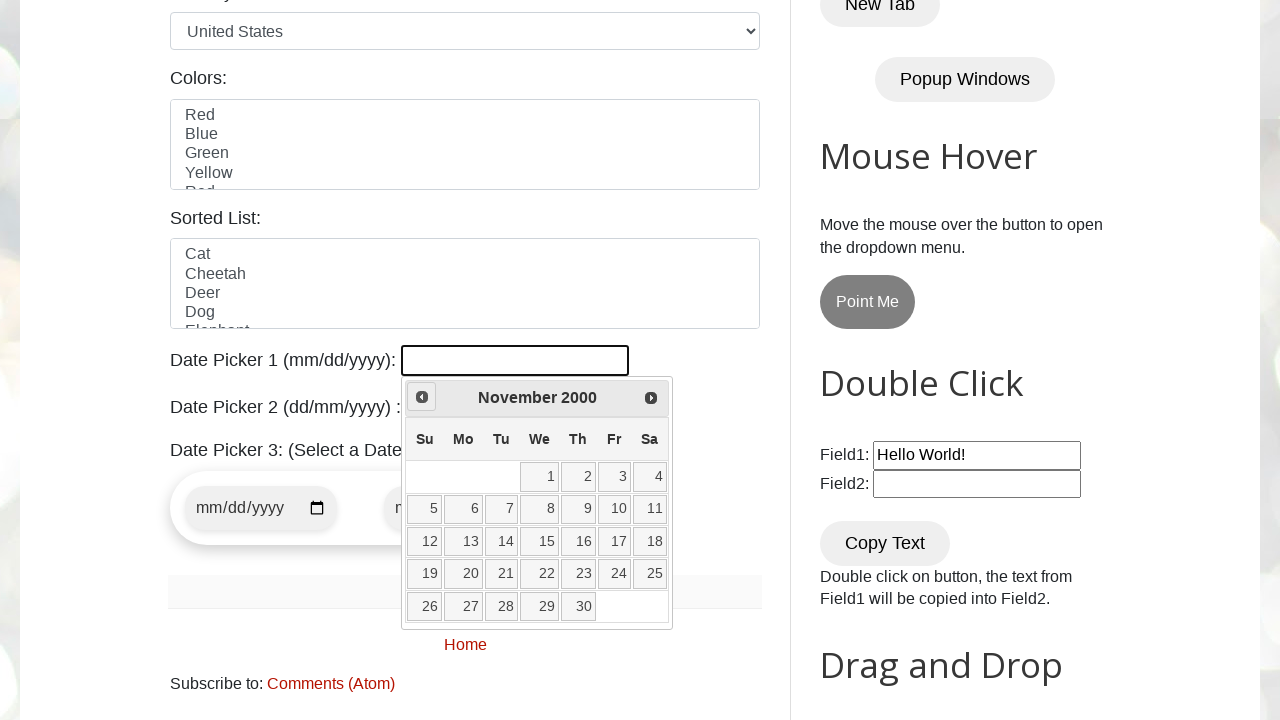

Clicked previous arrow to navigate months (current: November 2000) at (422, 397) on span.ui-icon.ui-icon-circle-triangle-w
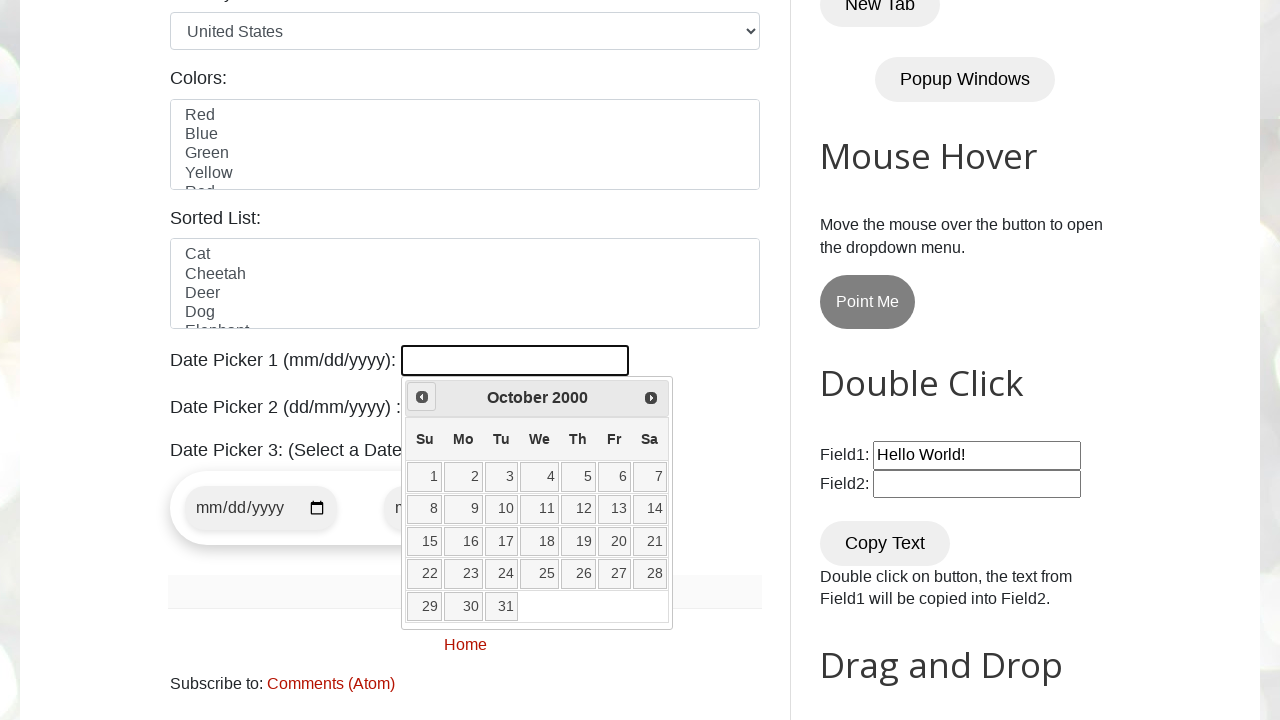

Retrieved current month: October
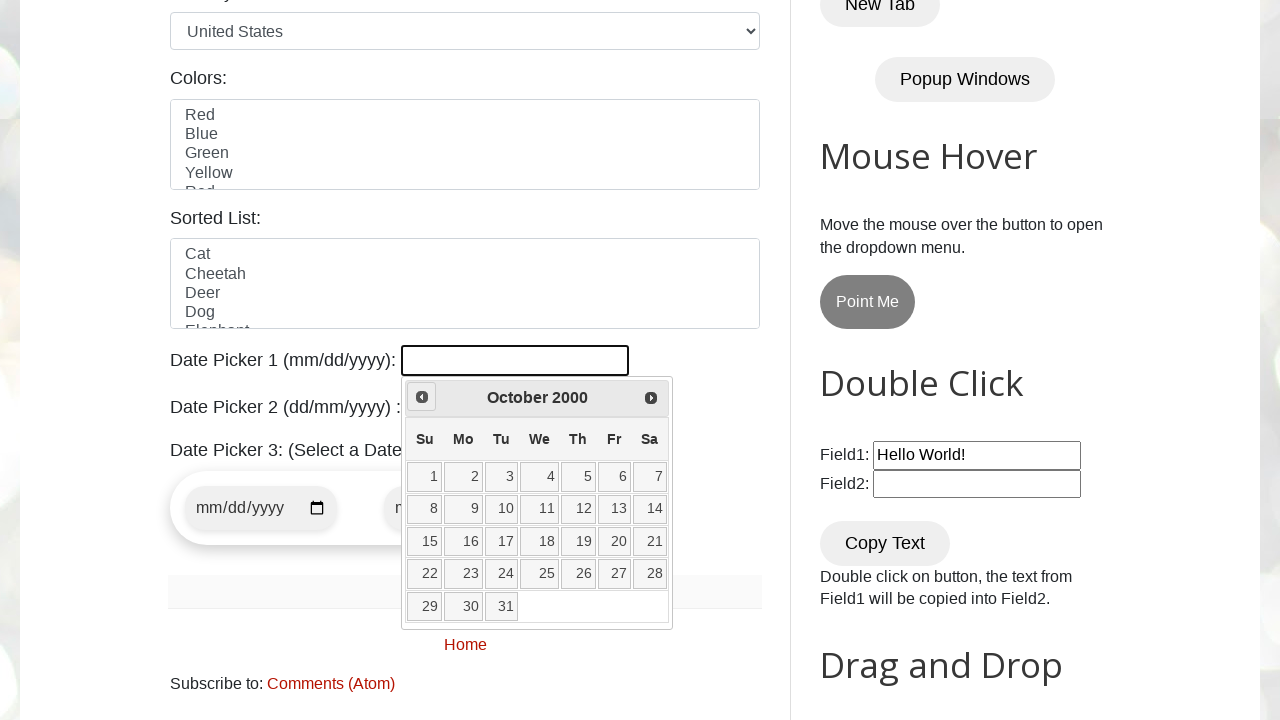

Retrieved current year: 2000
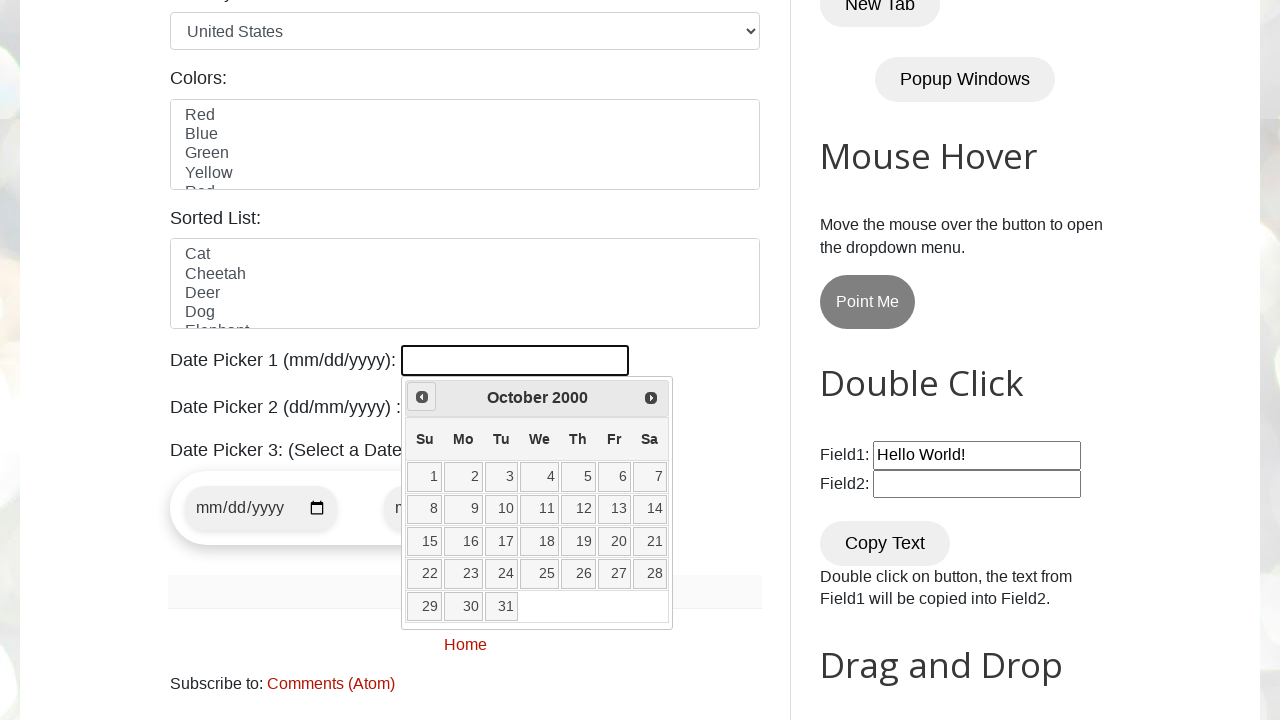

Clicked previous arrow to navigate months (current: October 2000) at (422, 397) on span.ui-icon.ui-icon-circle-triangle-w
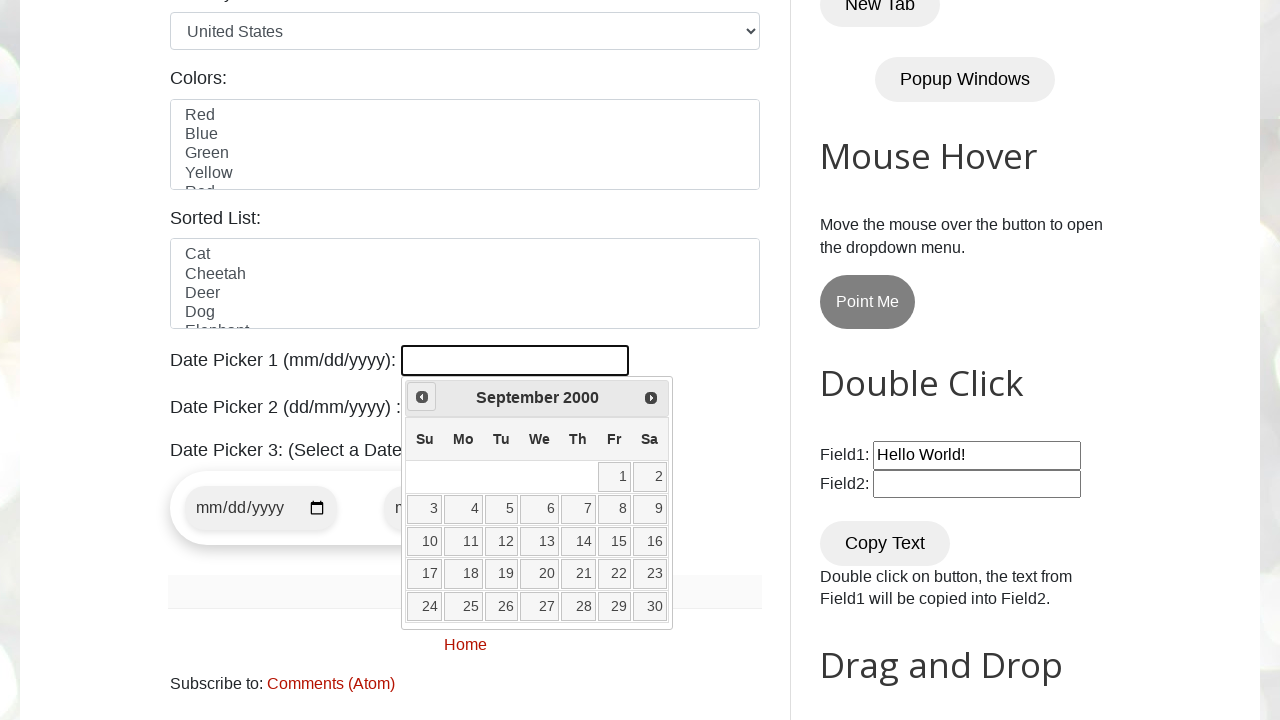

Retrieved current month: September
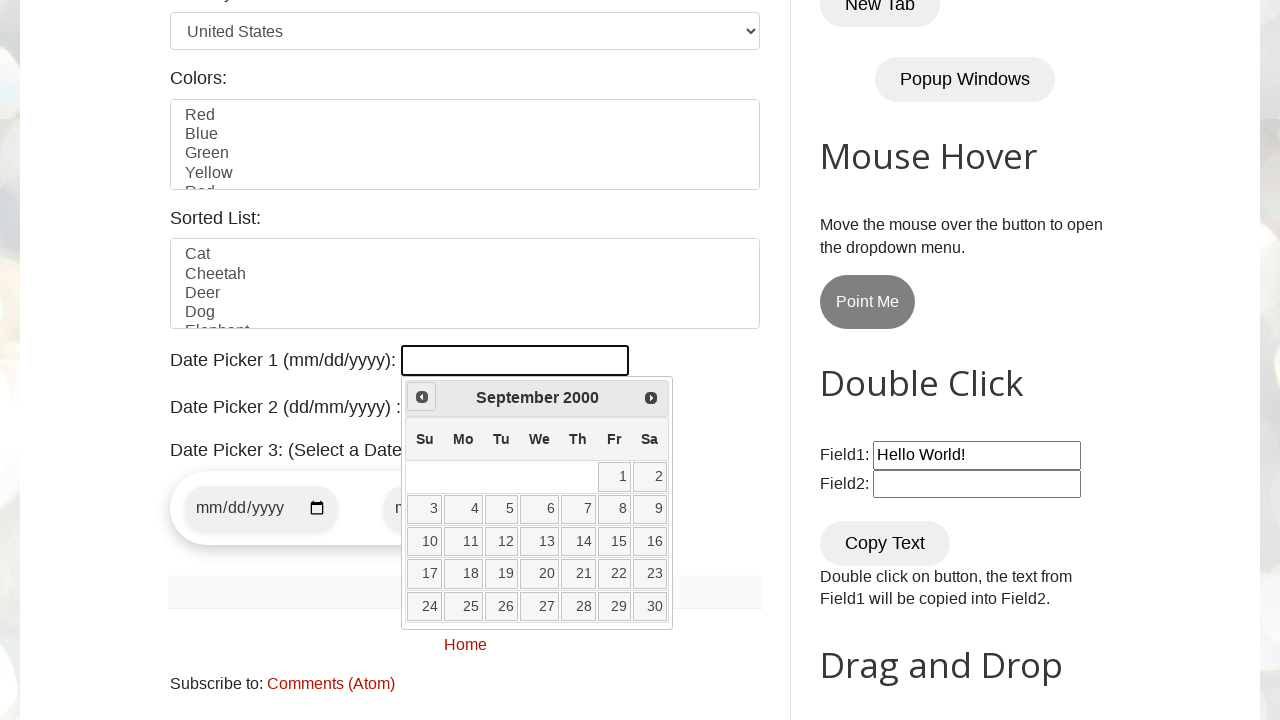

Retrieved current year: 2000
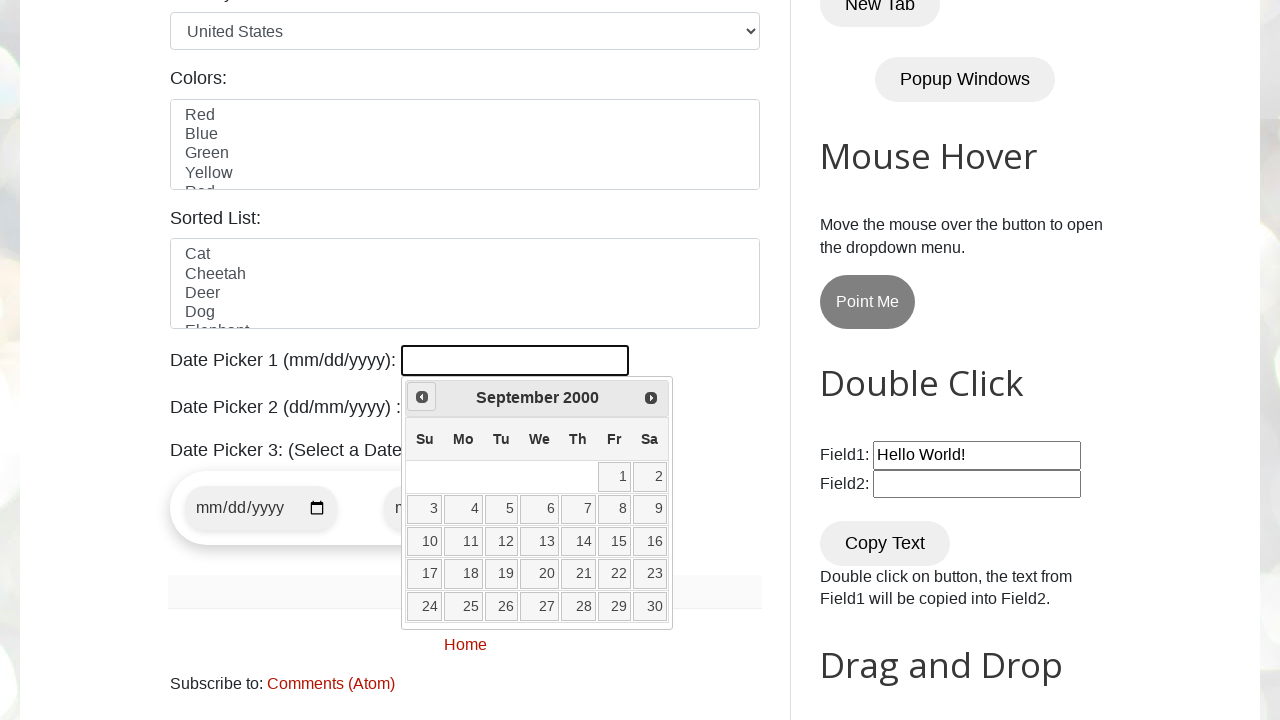

Clicked previous arrow to navigate months (current: September 2000) at (422, 397) on span.ui-icon.ui-icon-circle-triangle-w
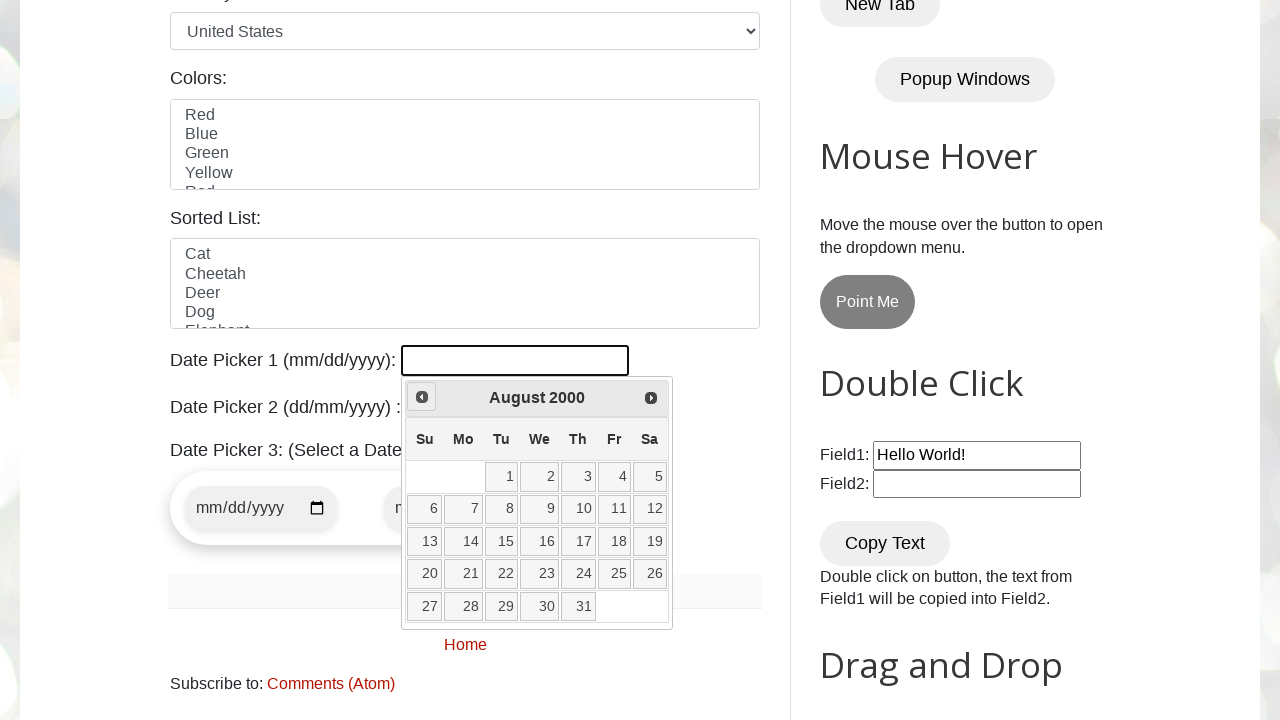

Retrieved current month: August
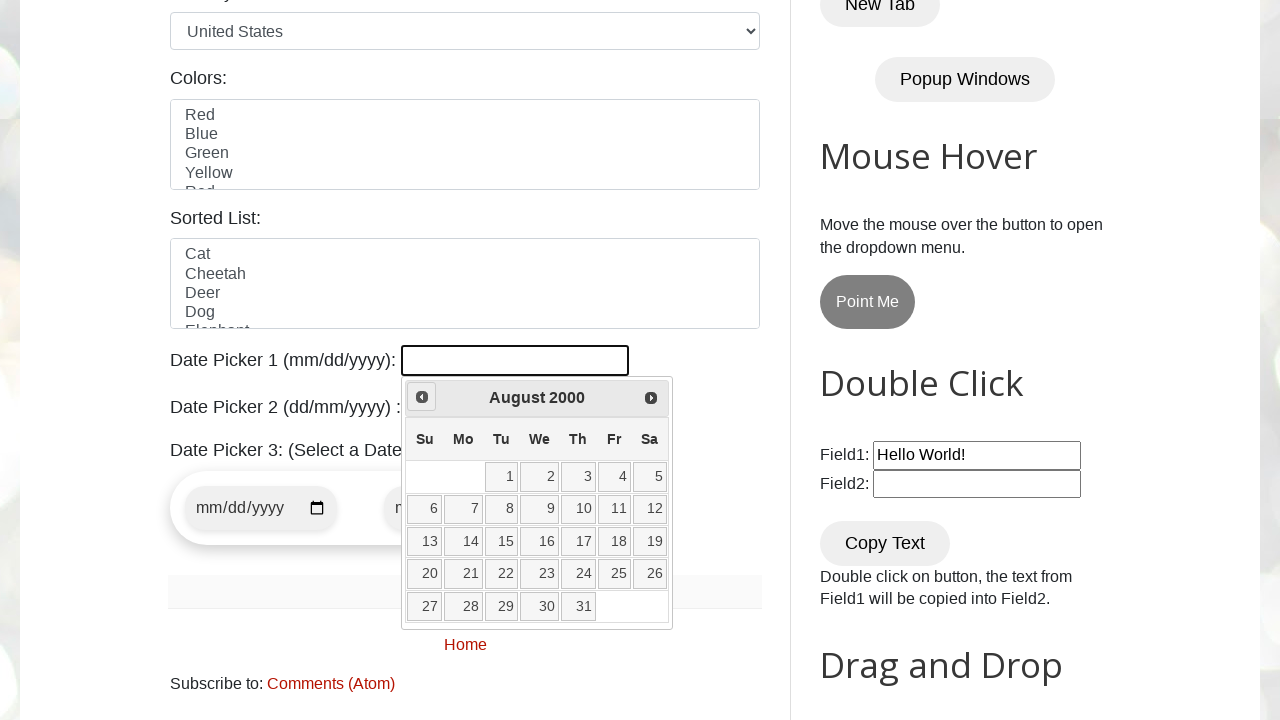

Retrieved current year: 2000
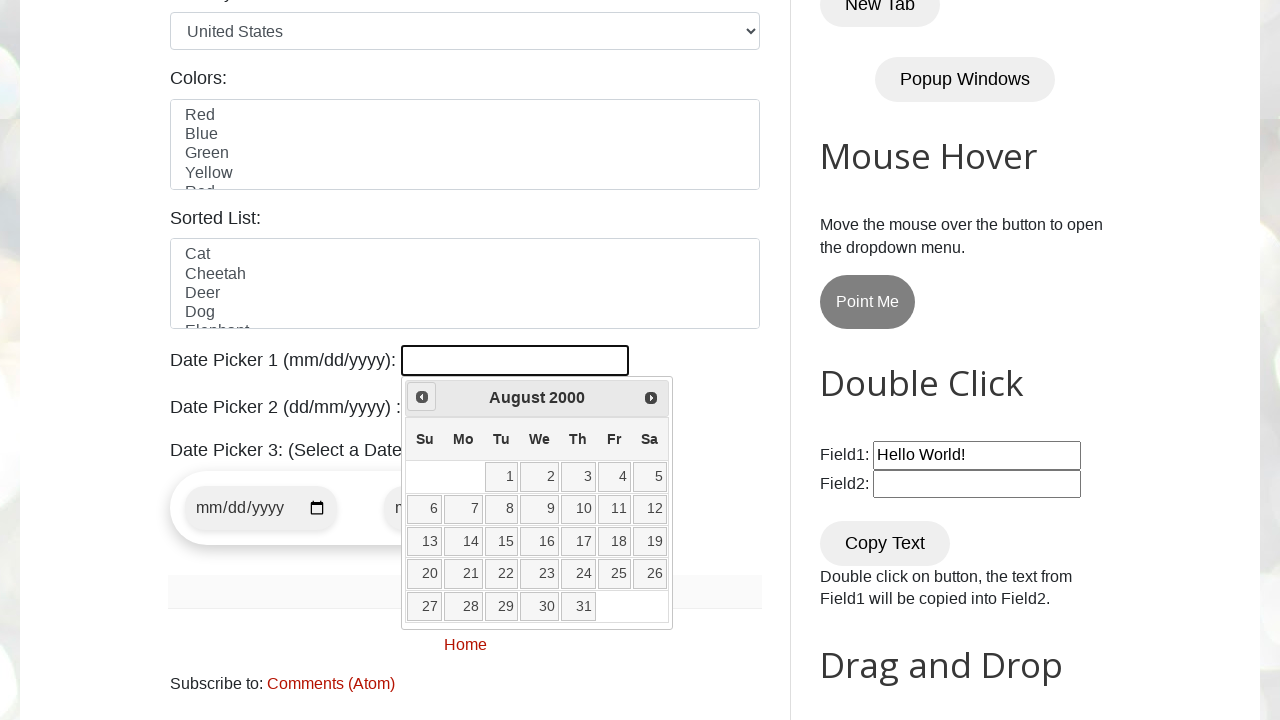

Clicked previous arrow to navigate months (current: August 2000) at (422, 397) on span.ui-icon.ui-icon-circle-triangle-w
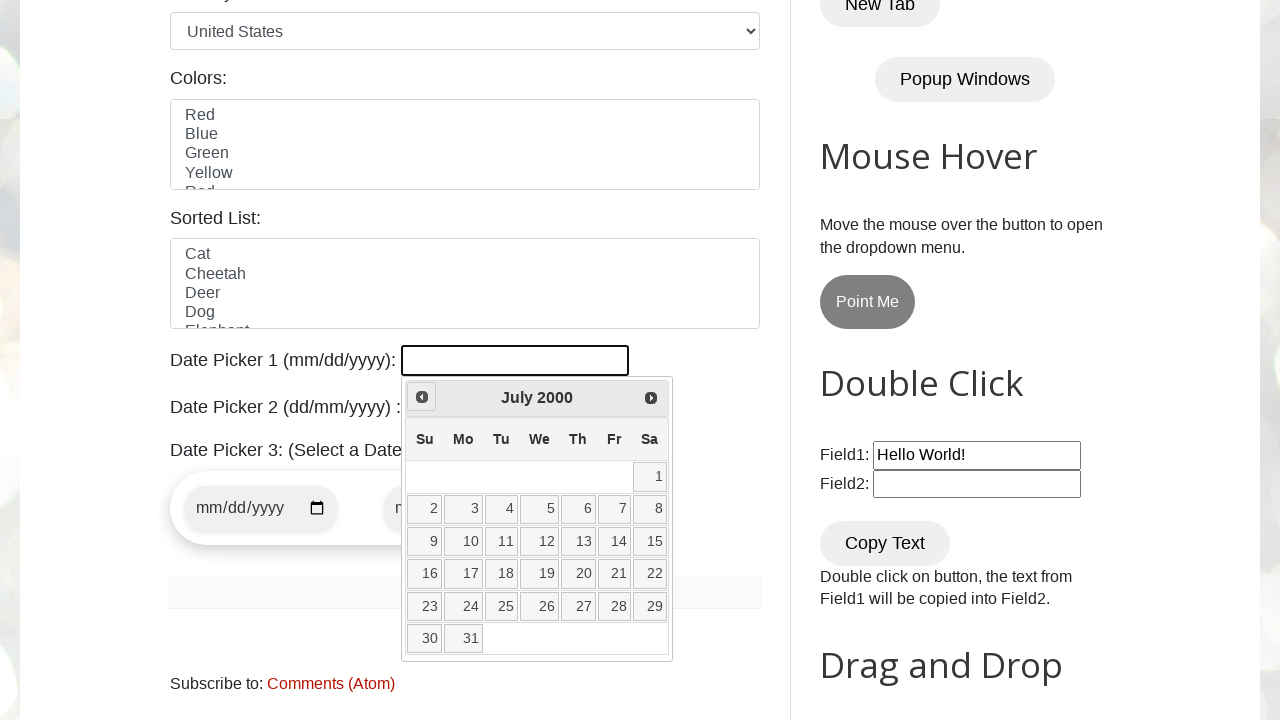

Retrieved current month: July
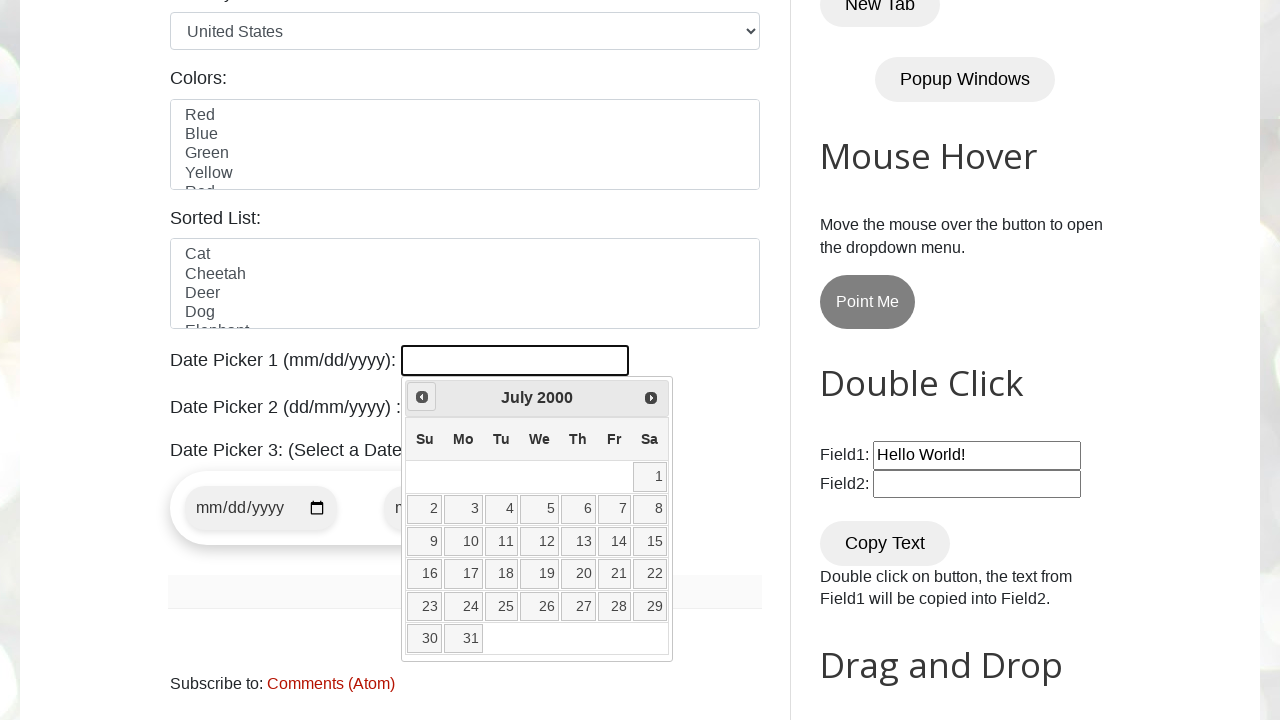

Retrieved current year: 2000
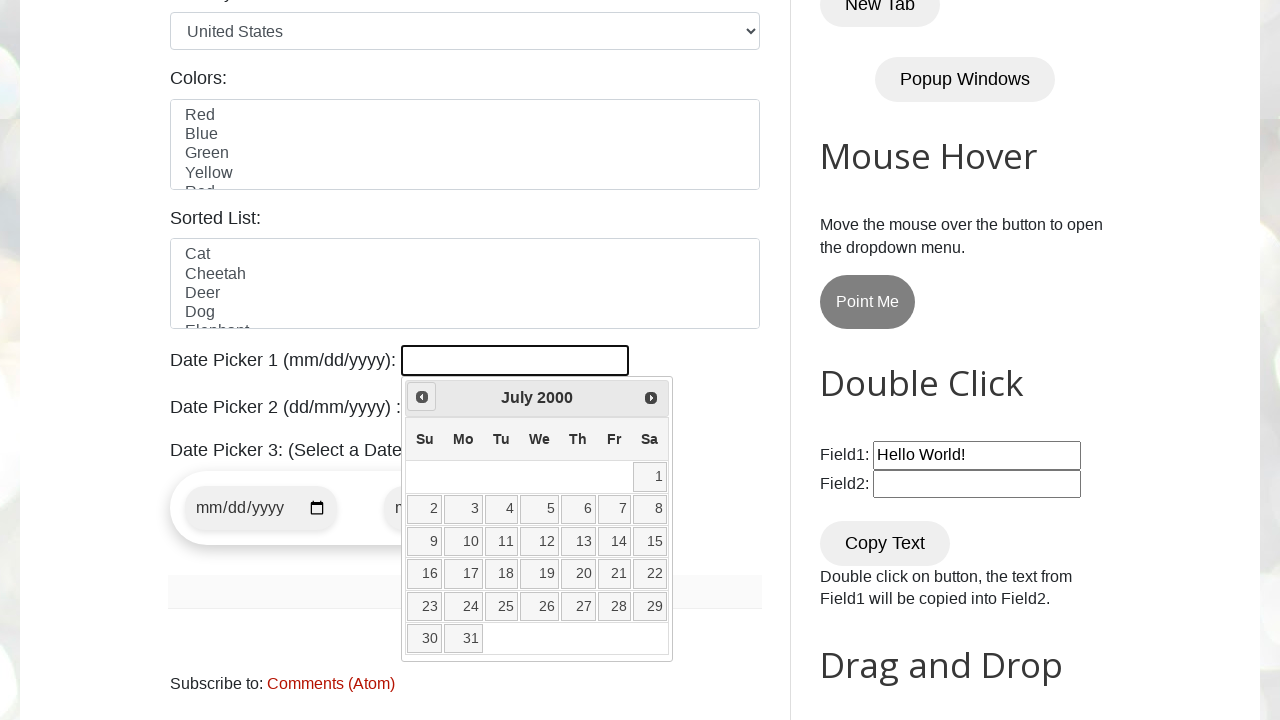

Clicked previous arrow to navigate months (current: July 2000) at (422, 397) on span.ui-icon.ui-icon-circle-triangle-w
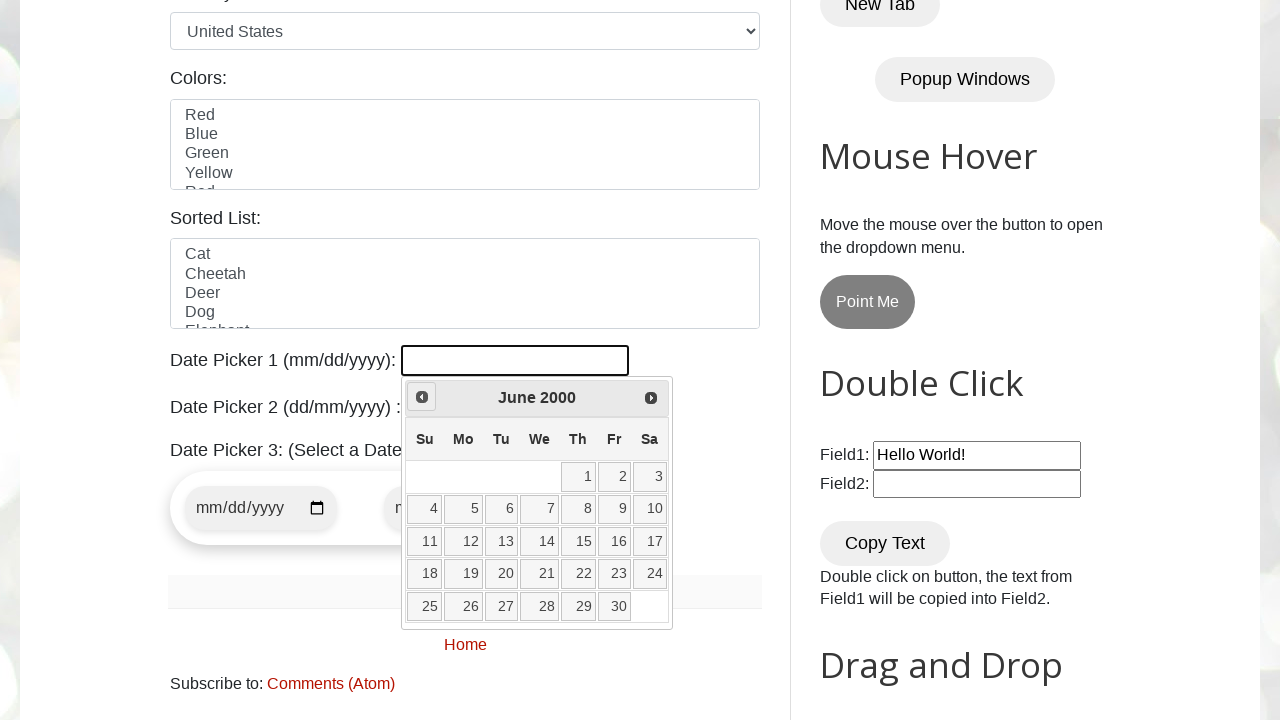

Retrieved current month: June
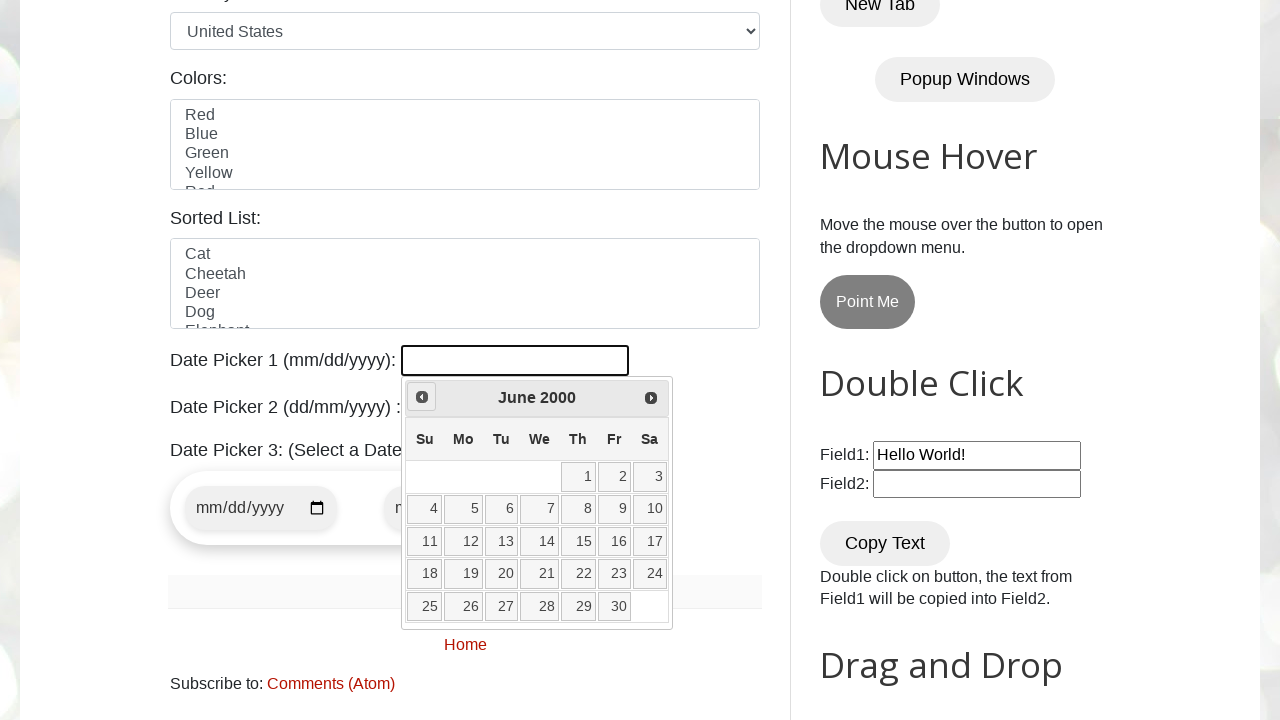

Retrieved current year: 2000
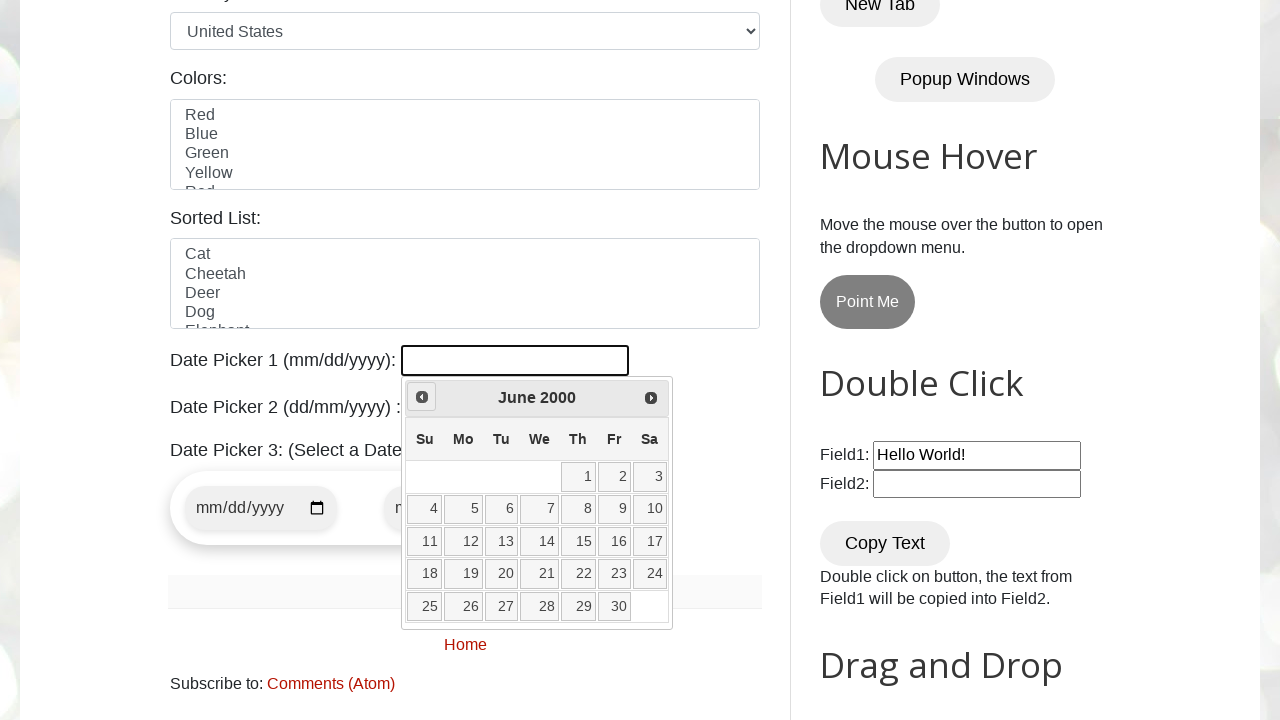

Clicked previous arrow to navigate months (current: June 2000) at (422, 397) on span.ui-icon.ui-icon-circle-triangle-w
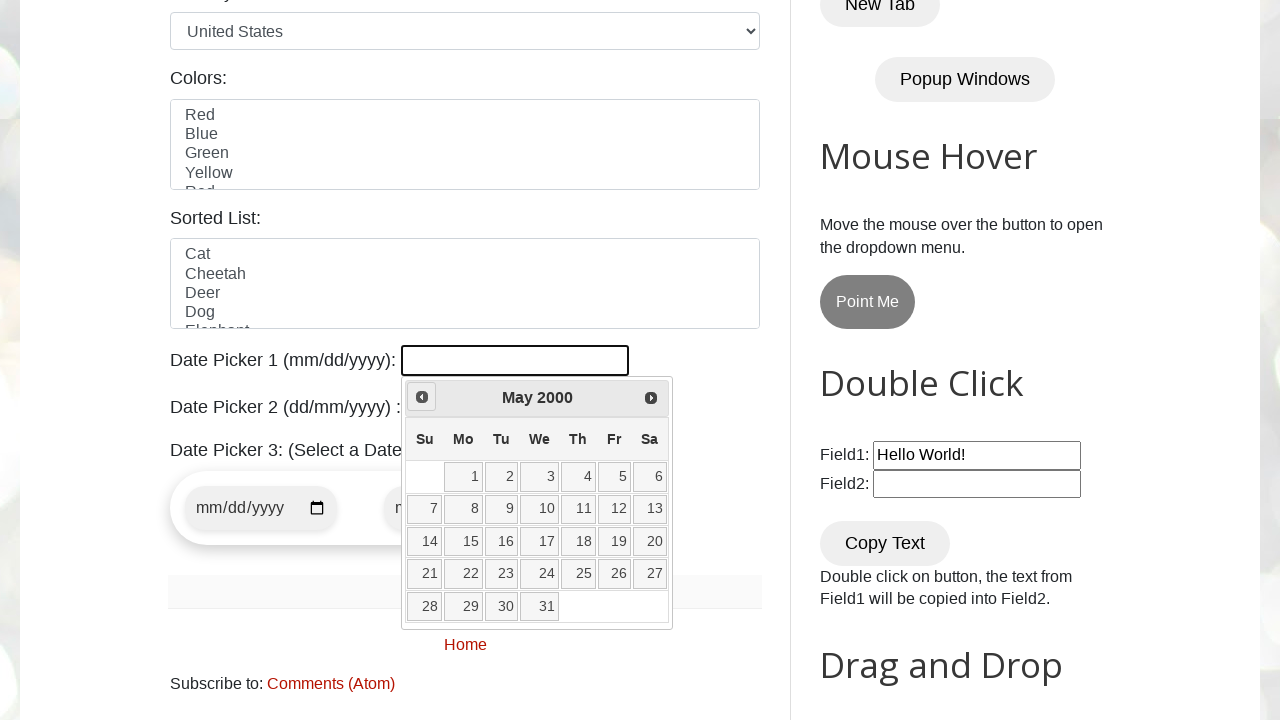

Retrieved current month: May
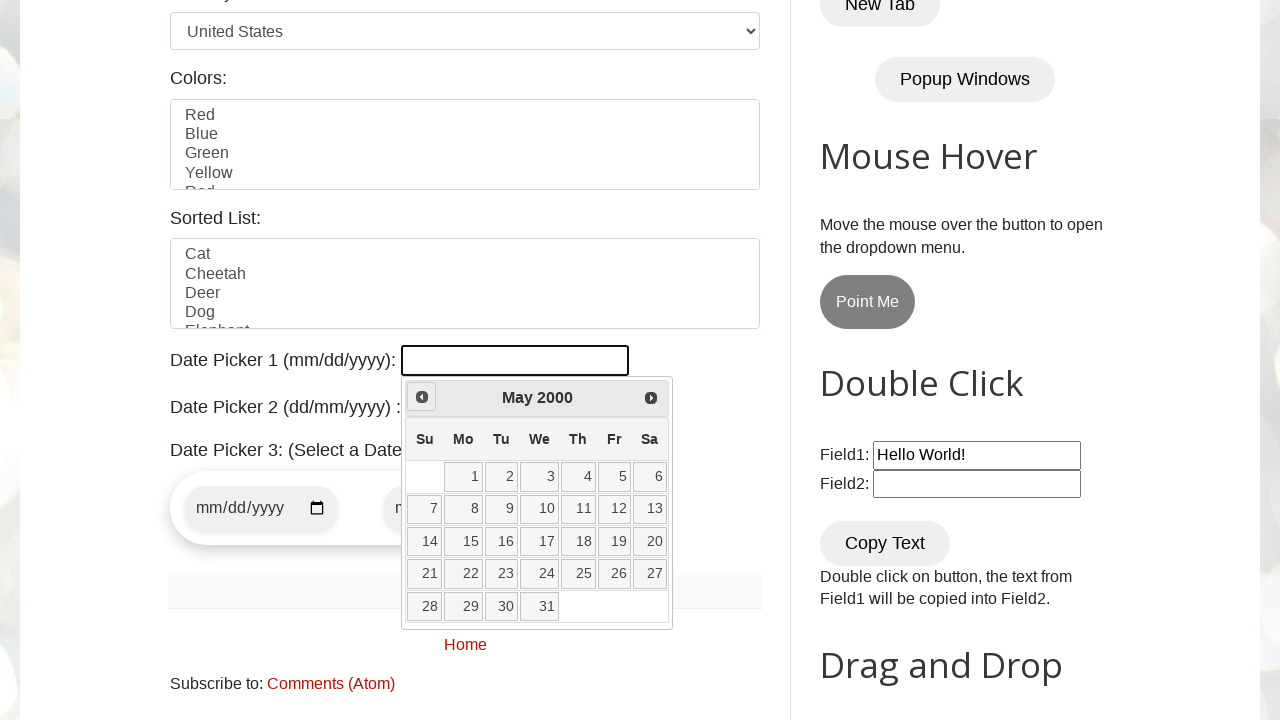

Retrieved current year: 2000
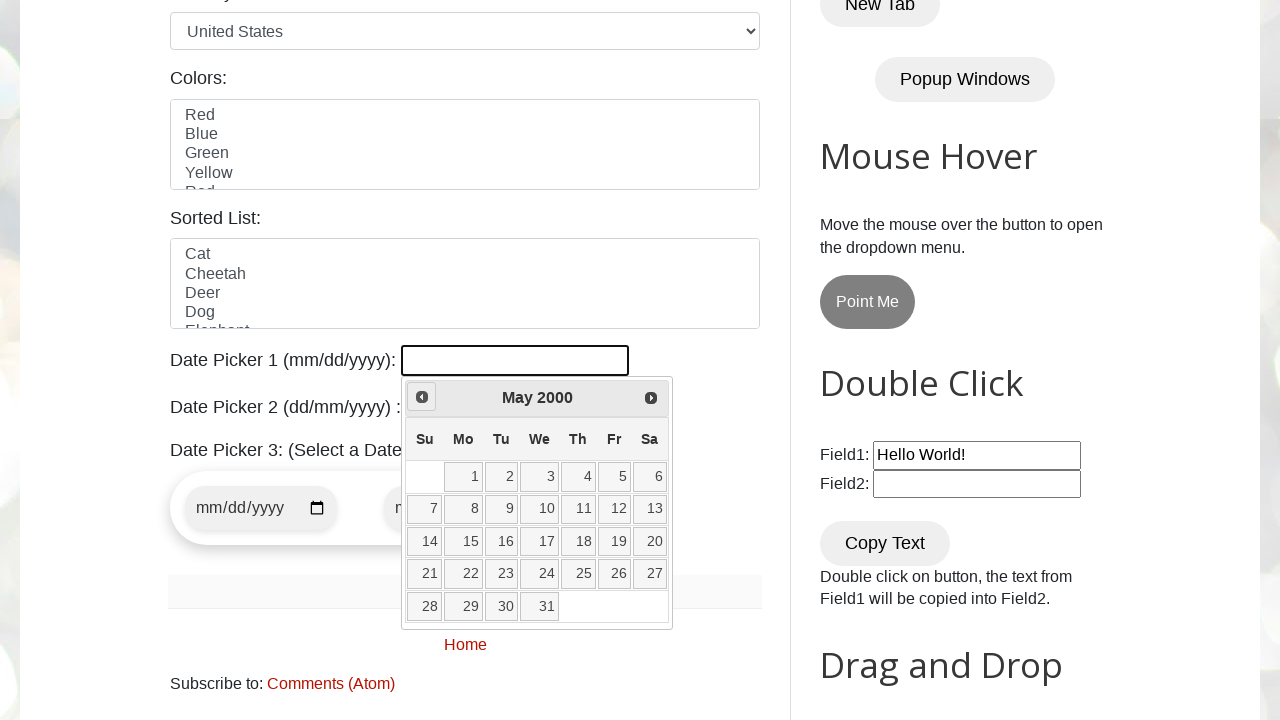

Clicked previous arrow to navigate months (current: May 2000) at (422, 397) on span.ui-icon.ui-icon-circle-triangle-w
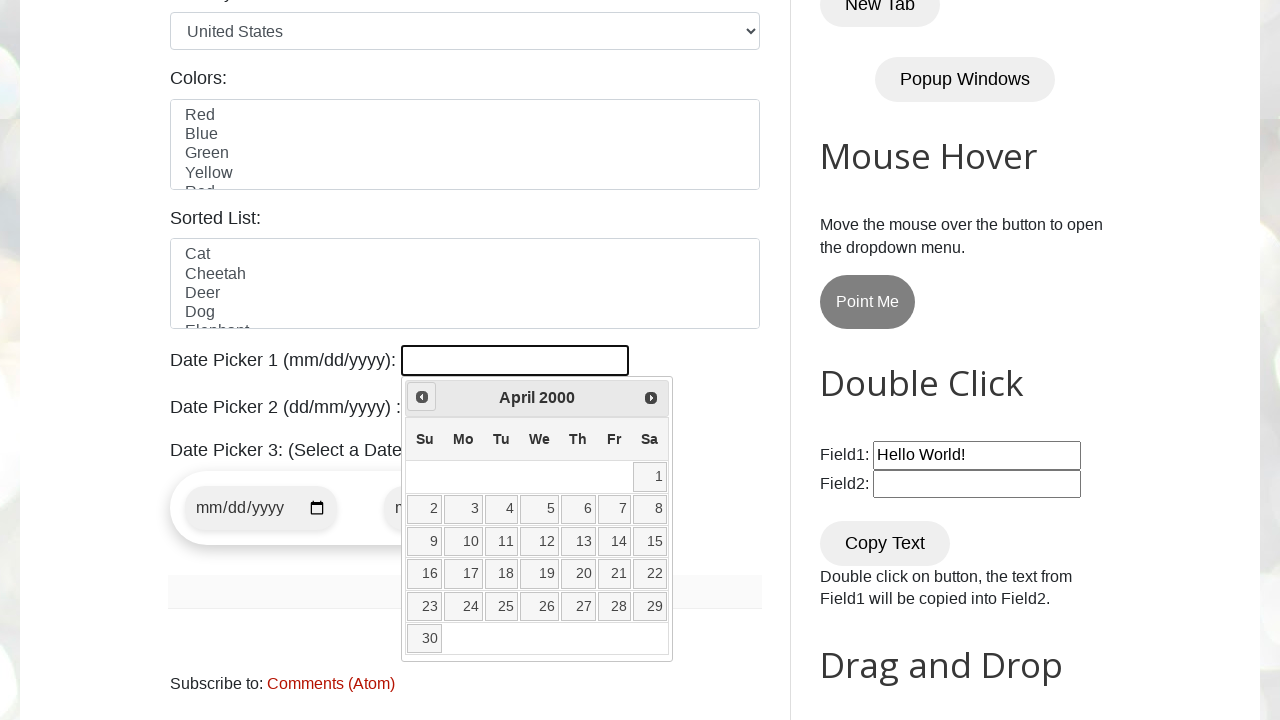

Retrieved current month: April
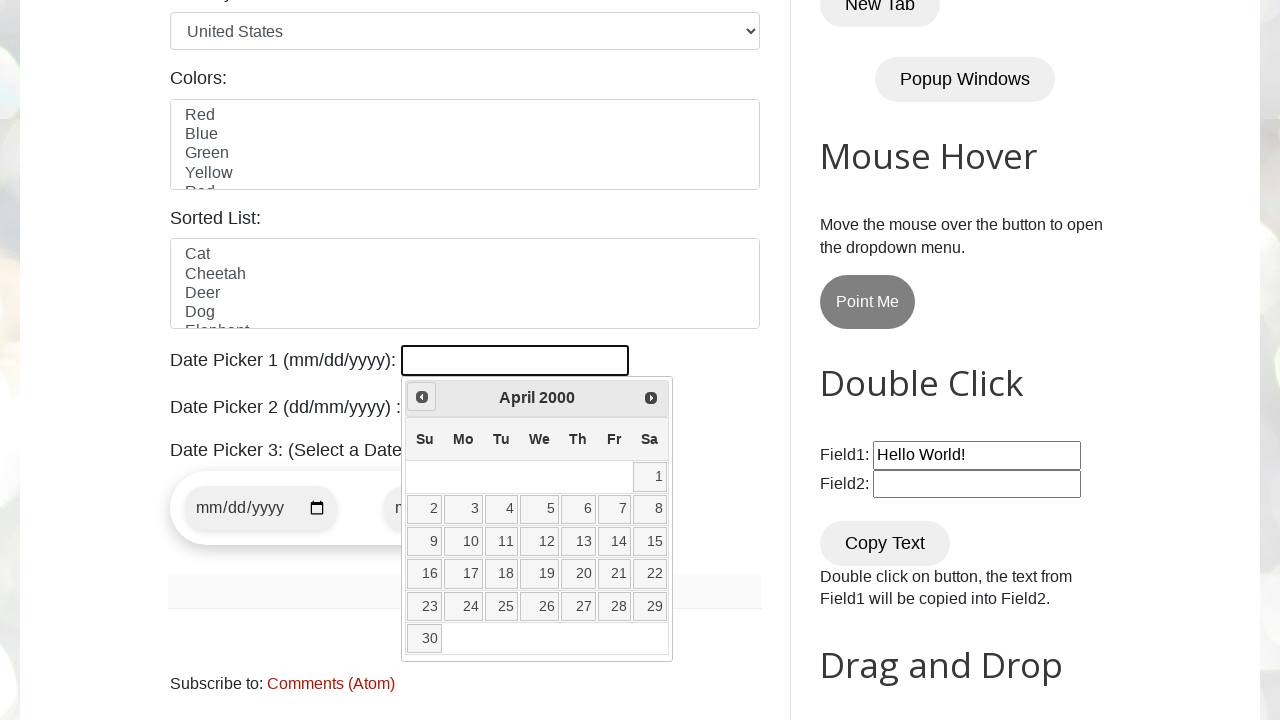

Retrieved current year: 2000
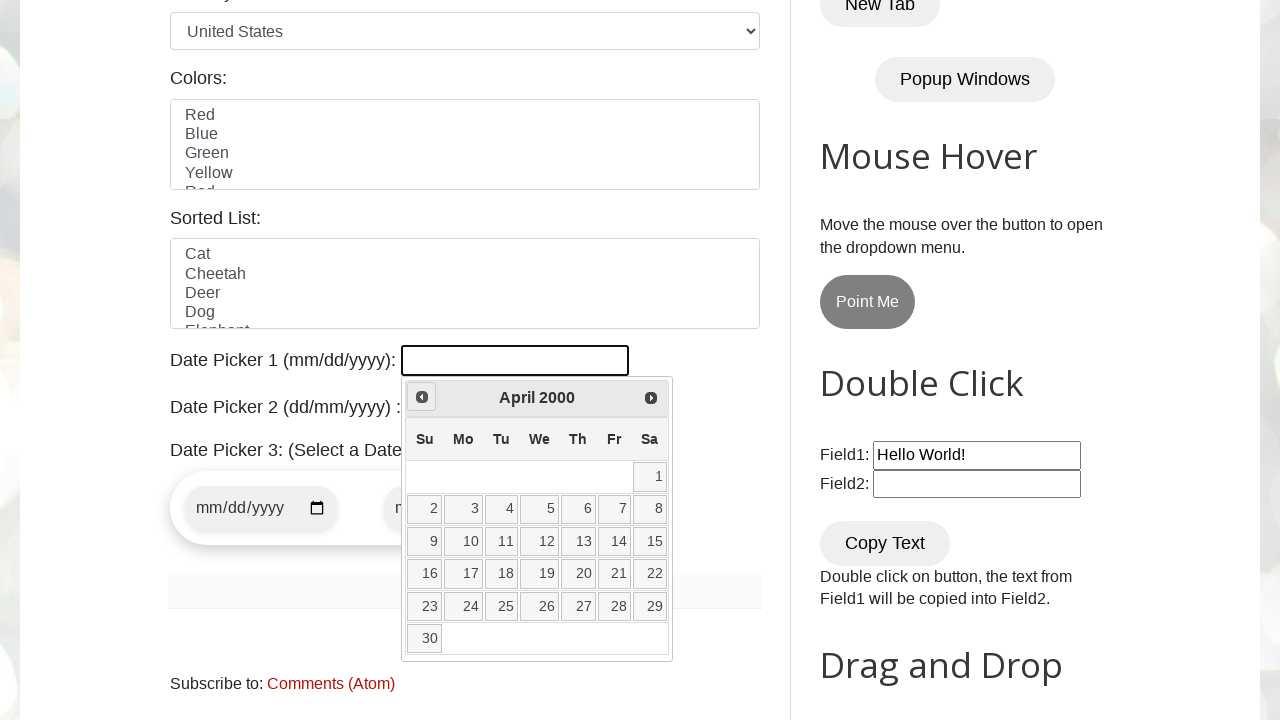

Clicked previous arrow to navigate months (current: April 2000) at (422, 397) on span.ui-icon.ui-icon-circle-triangle-w
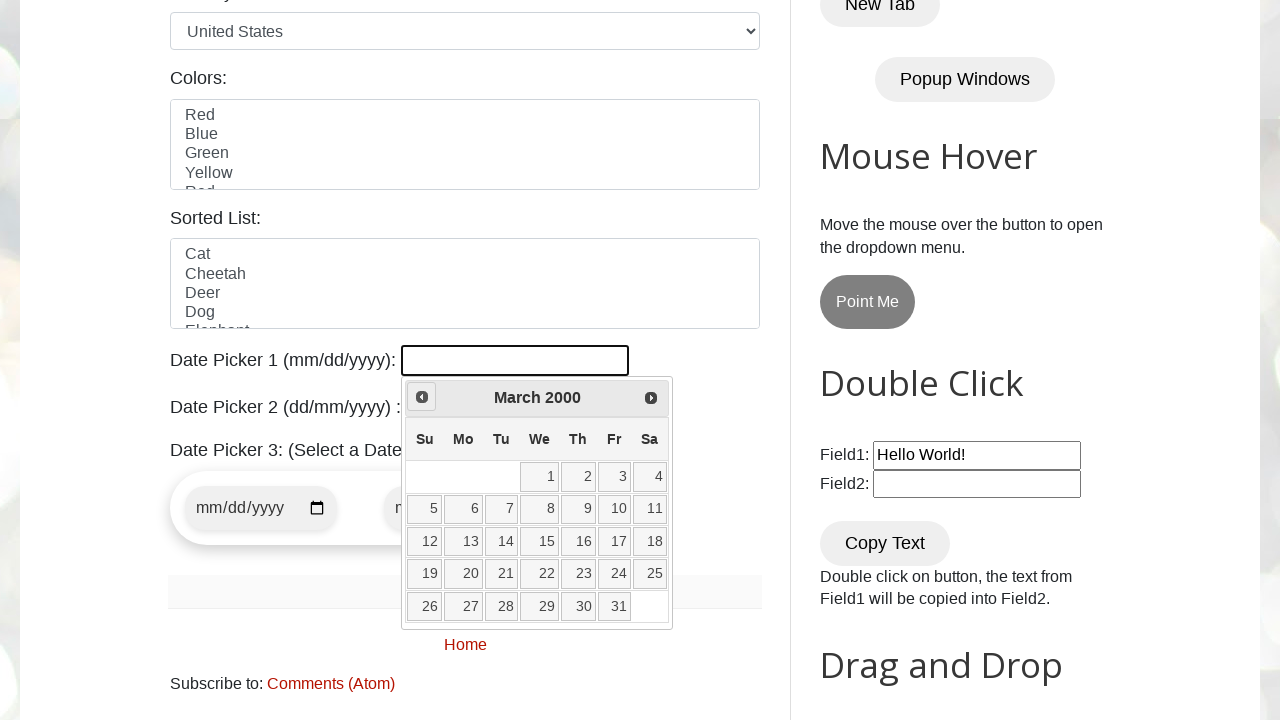

Retrieved current month: March
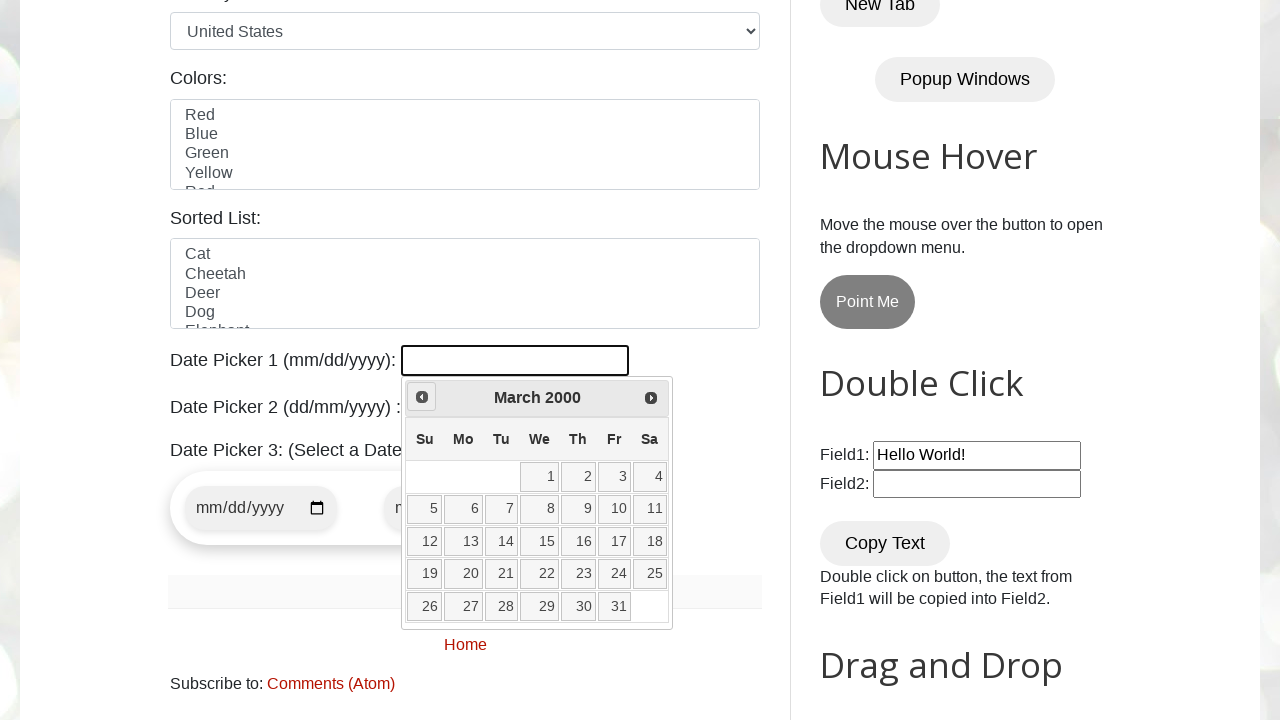

Retrieved current year: 2000
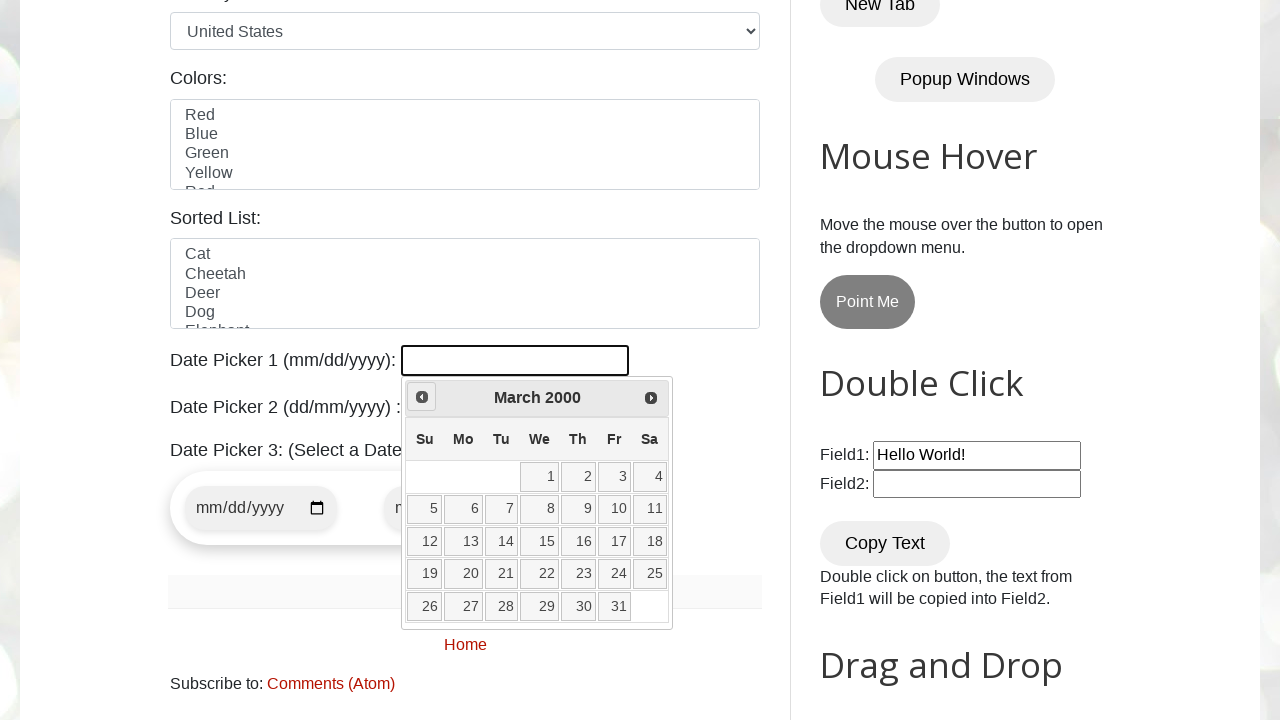

Clicked previous arrow to navigate months (current: March 2000) at (422, 397) on span.ui-icon.ui-icon-circle-triangle-w
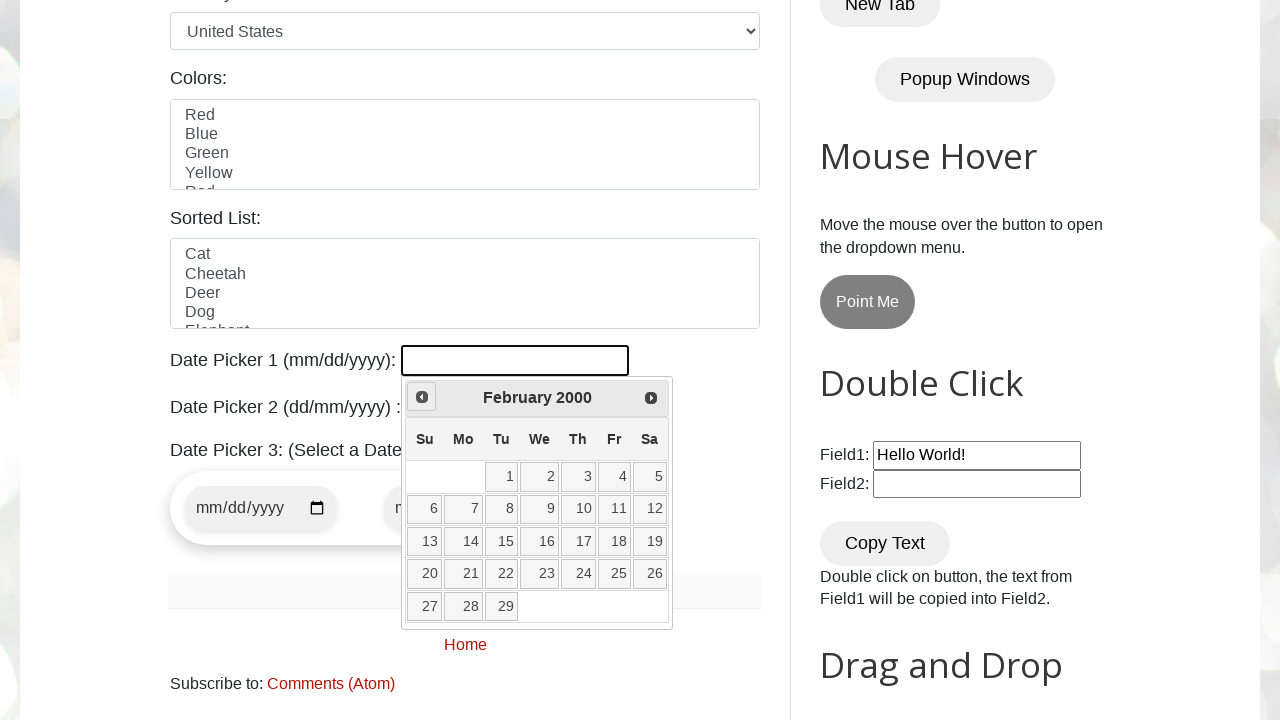

Retrieved current month: February
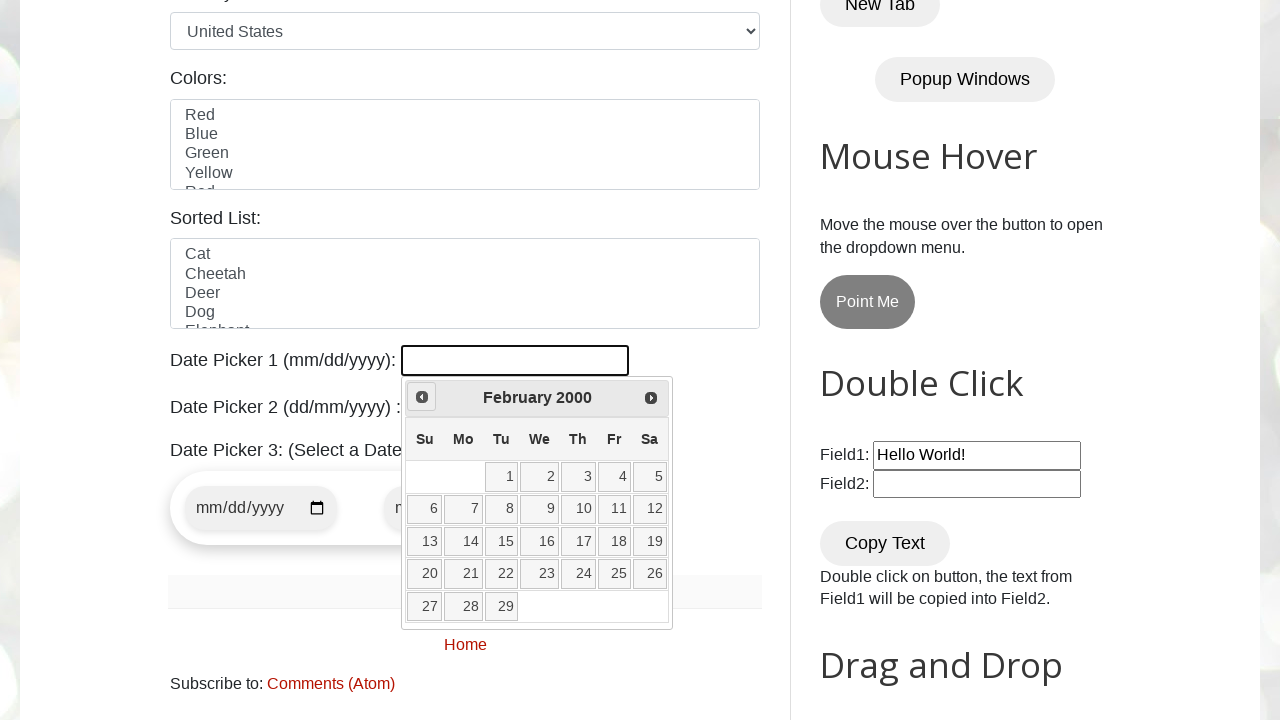

Retrieved current year: 2000
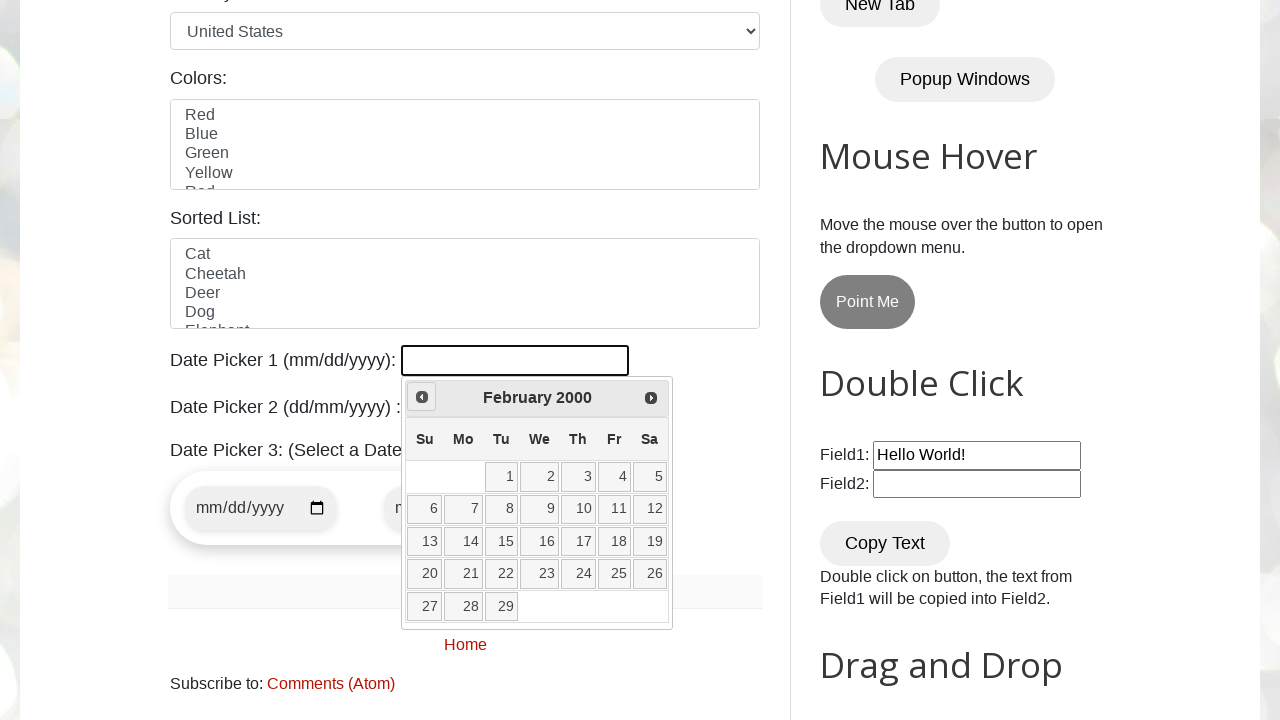

Clicked previous arrow to navigate months (current: February 2000) at (422, 397) on span.ui-icon.ui-icon-circle-triangle-w
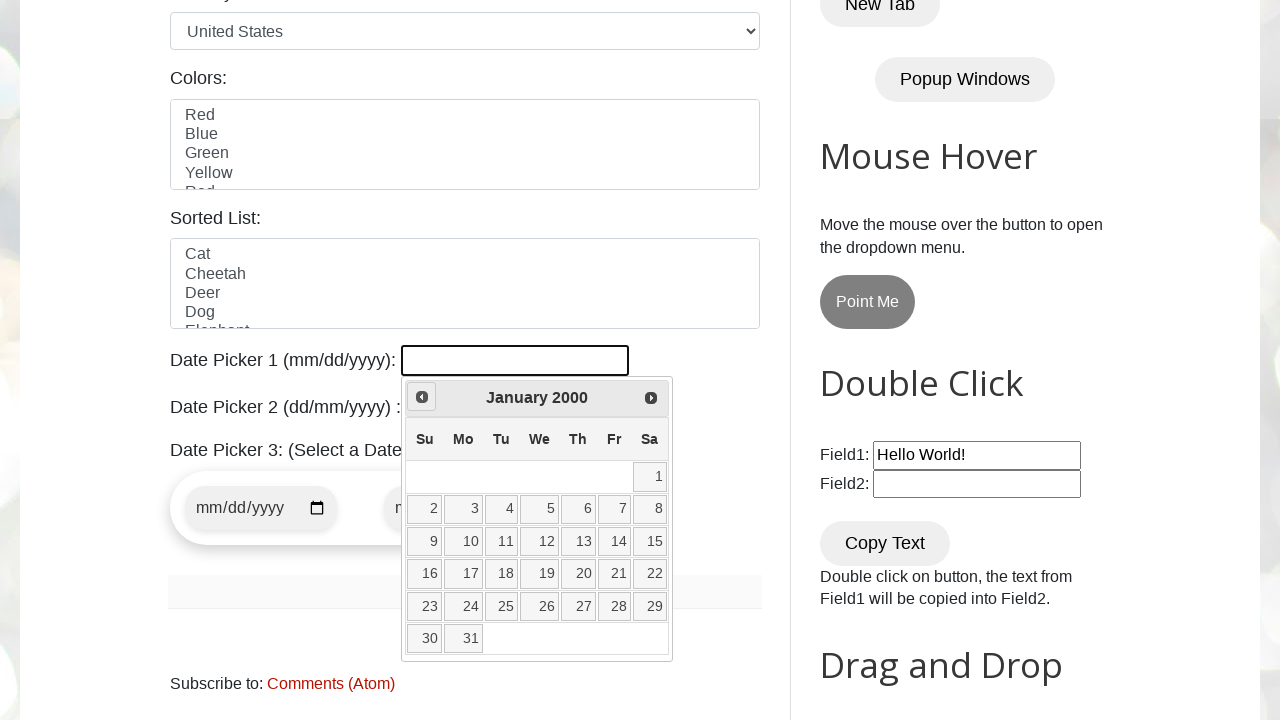

Retrieved current month: January
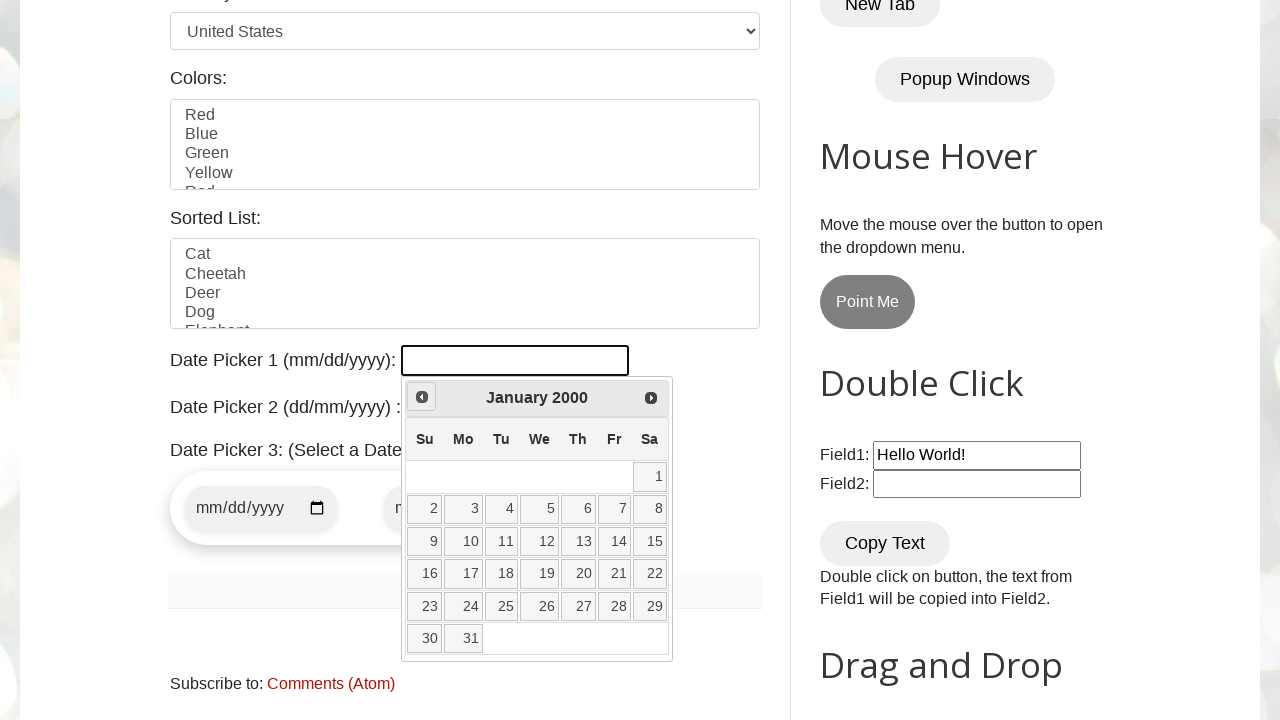

Retrieved current year: 2000
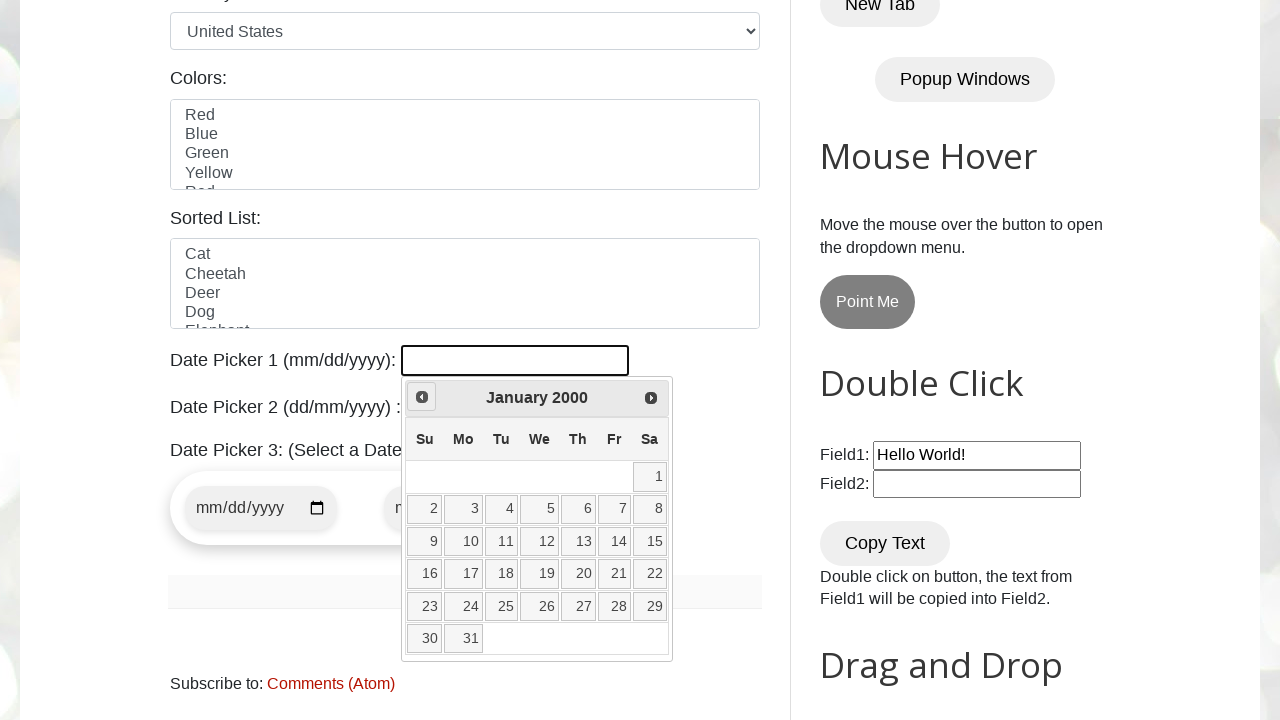

Clicked previous arrow to navigate months (current: January 2000) at (422, 397) on span.ui-icon.ui-icon-circle-triangle-w
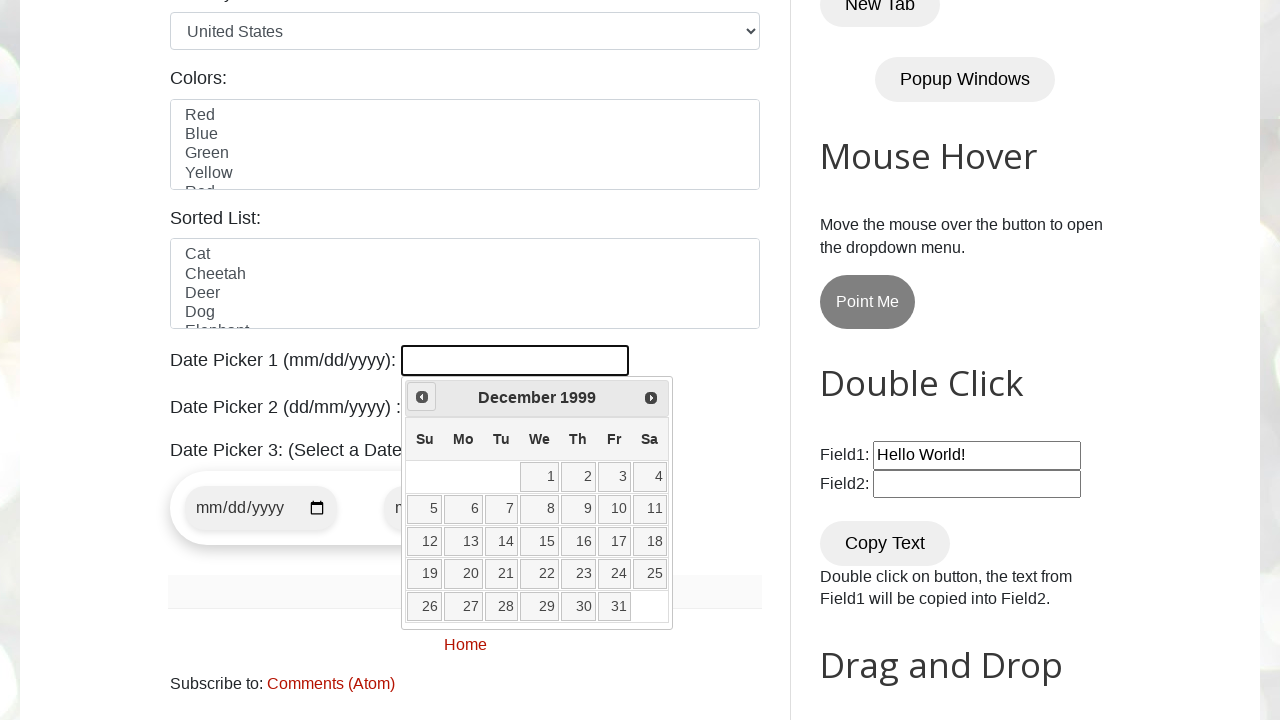

Retrieved current month: December
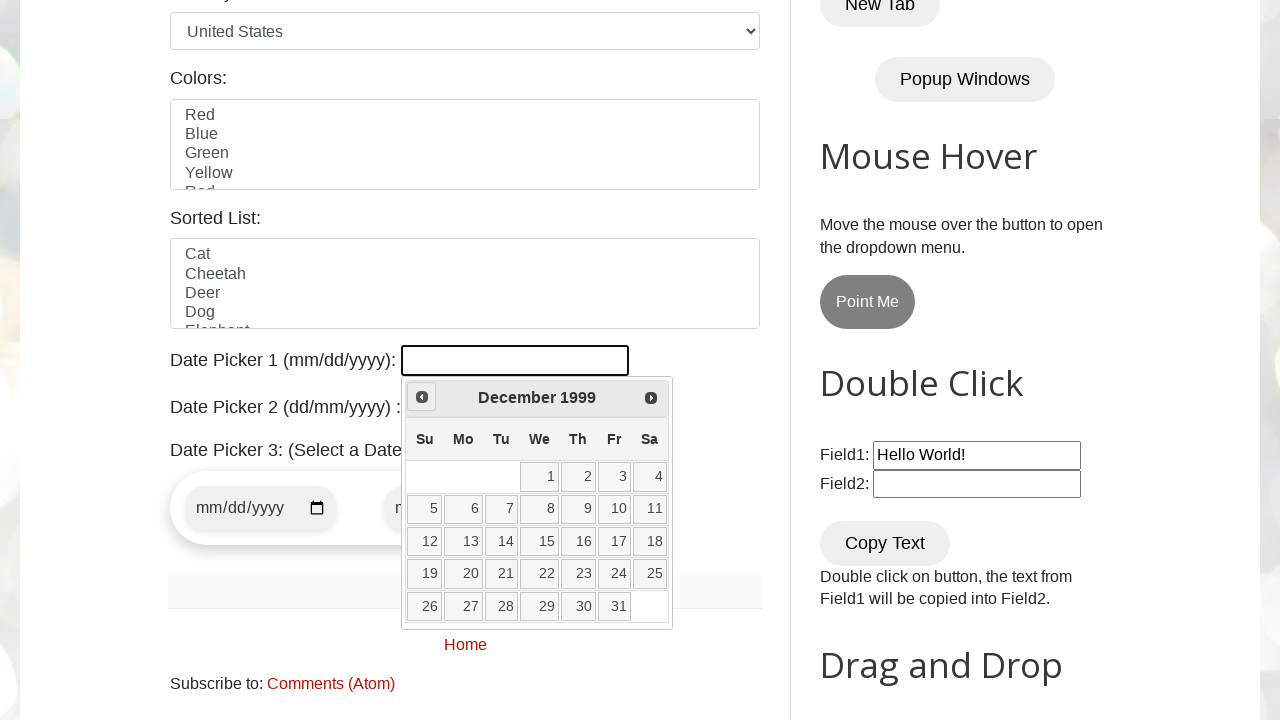

Retrieved current year: 1999
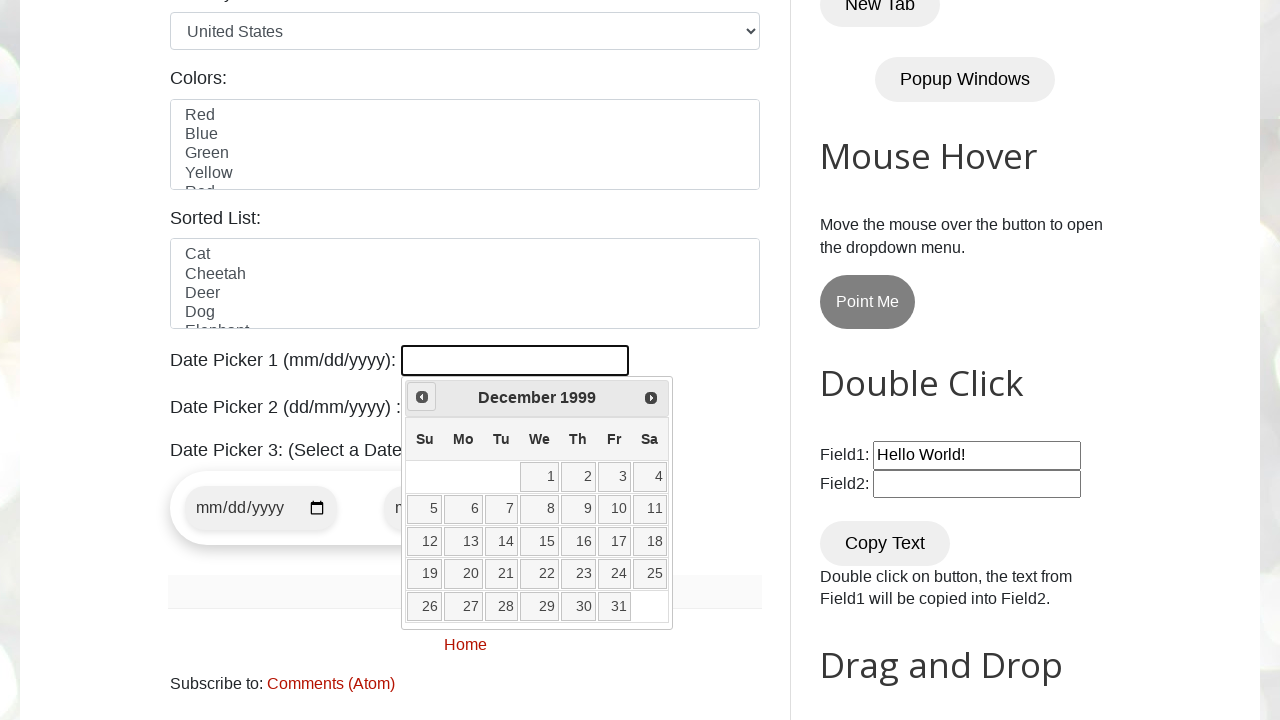

Clicked previous arrow to navigate months (current: December 1999) at (422, 397) on span.ui-icon.ui-icon-circle-triangle-w
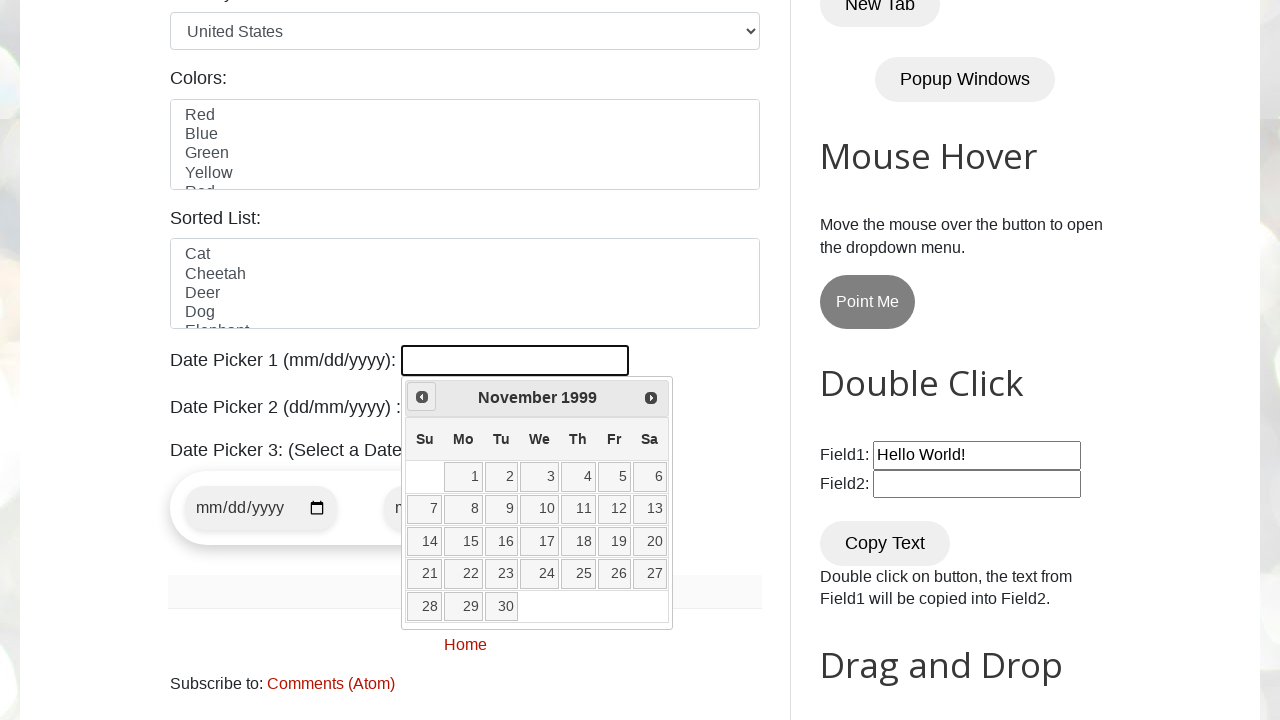

Retrieved current month: November
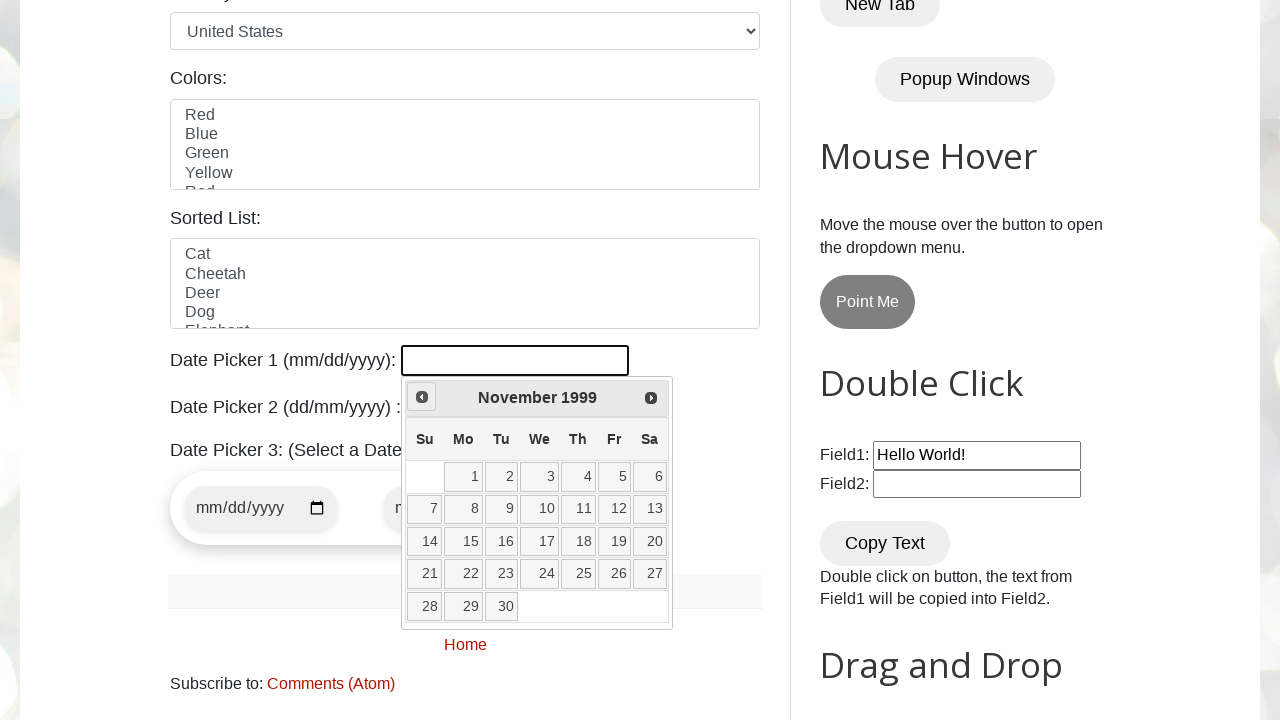

Retrieved current year: 1999
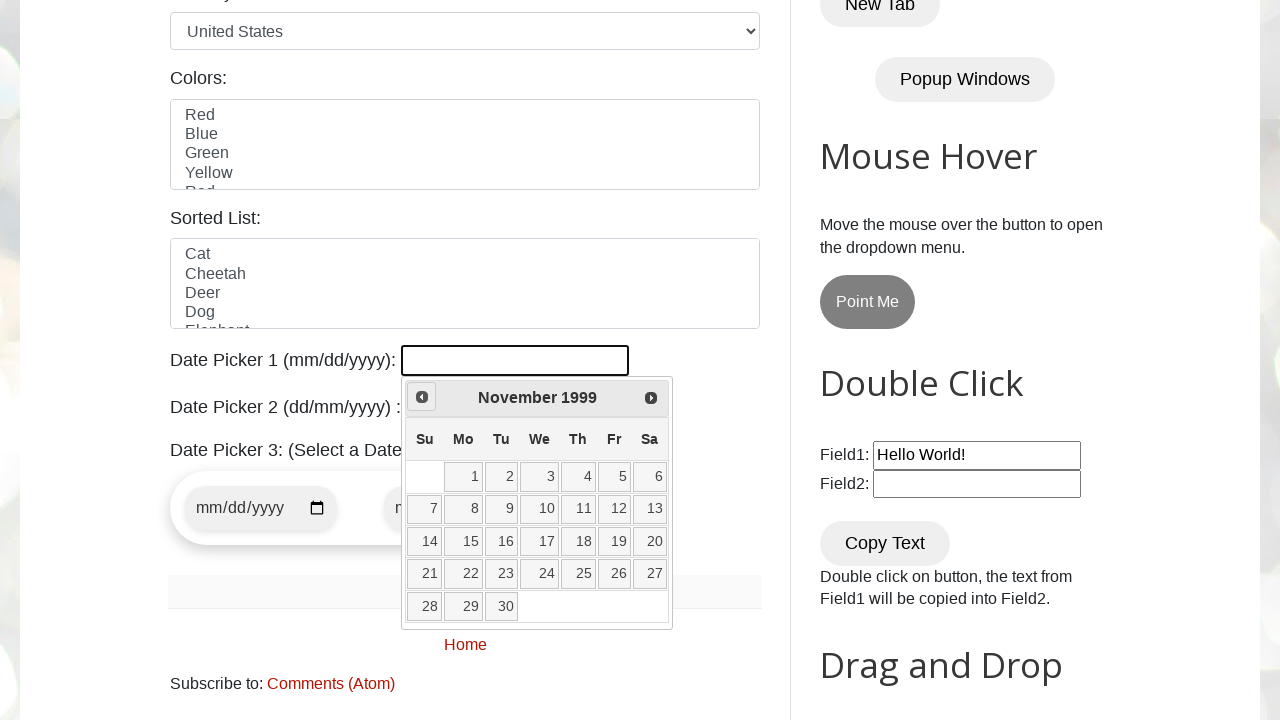

Clicked previous arrow to navigate months (current: November 1999) at (422, 397) on span.ui-icon.ui-icon-circle-triangle-w
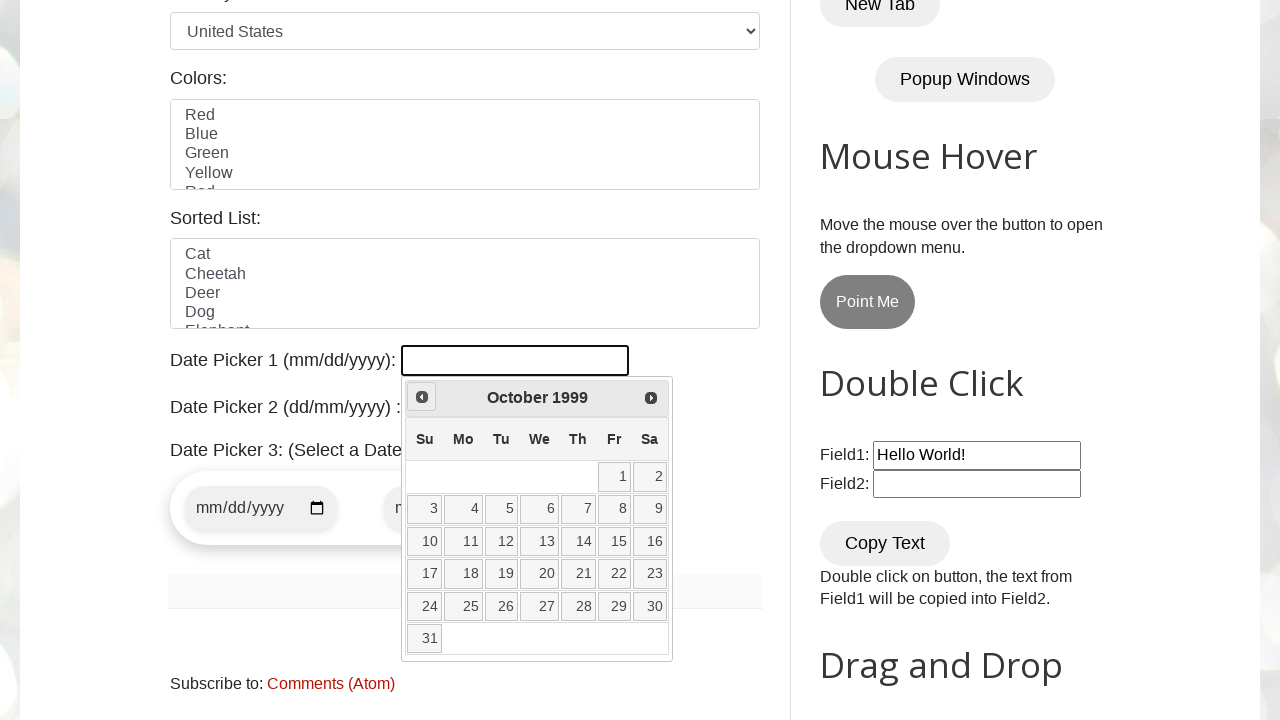

Retrieved current month: October
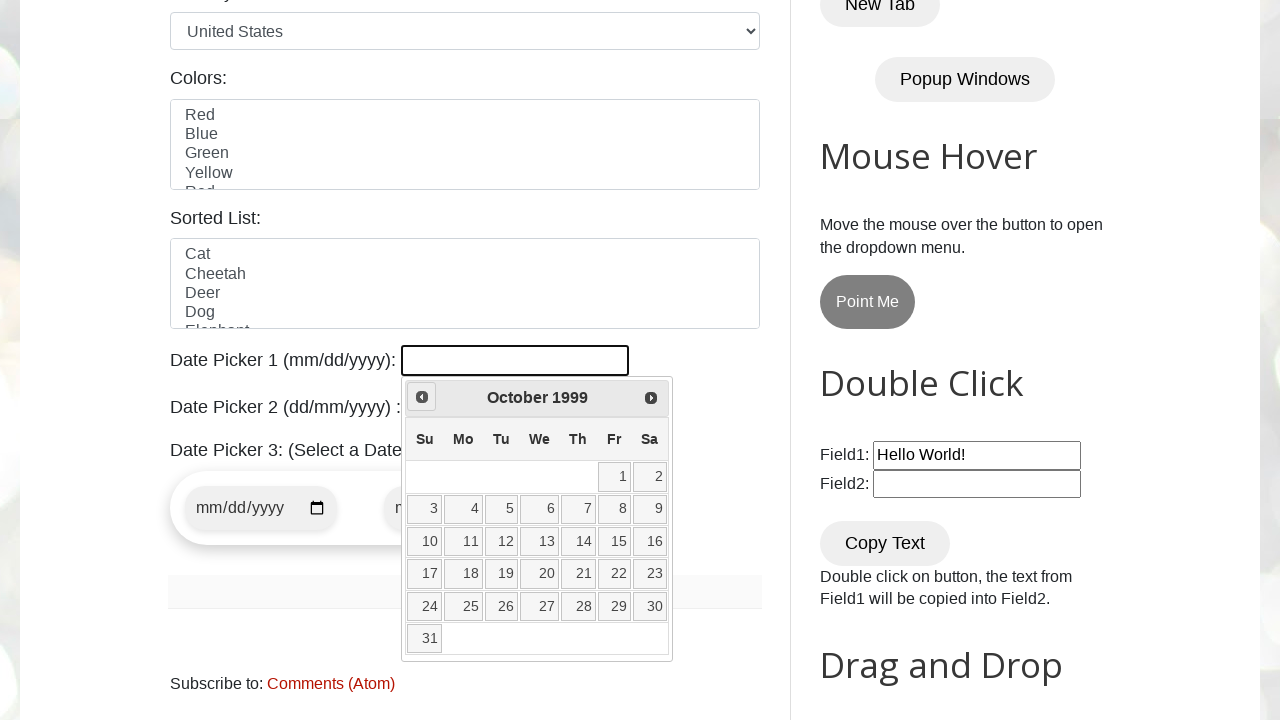

Retrieved current year: 1999
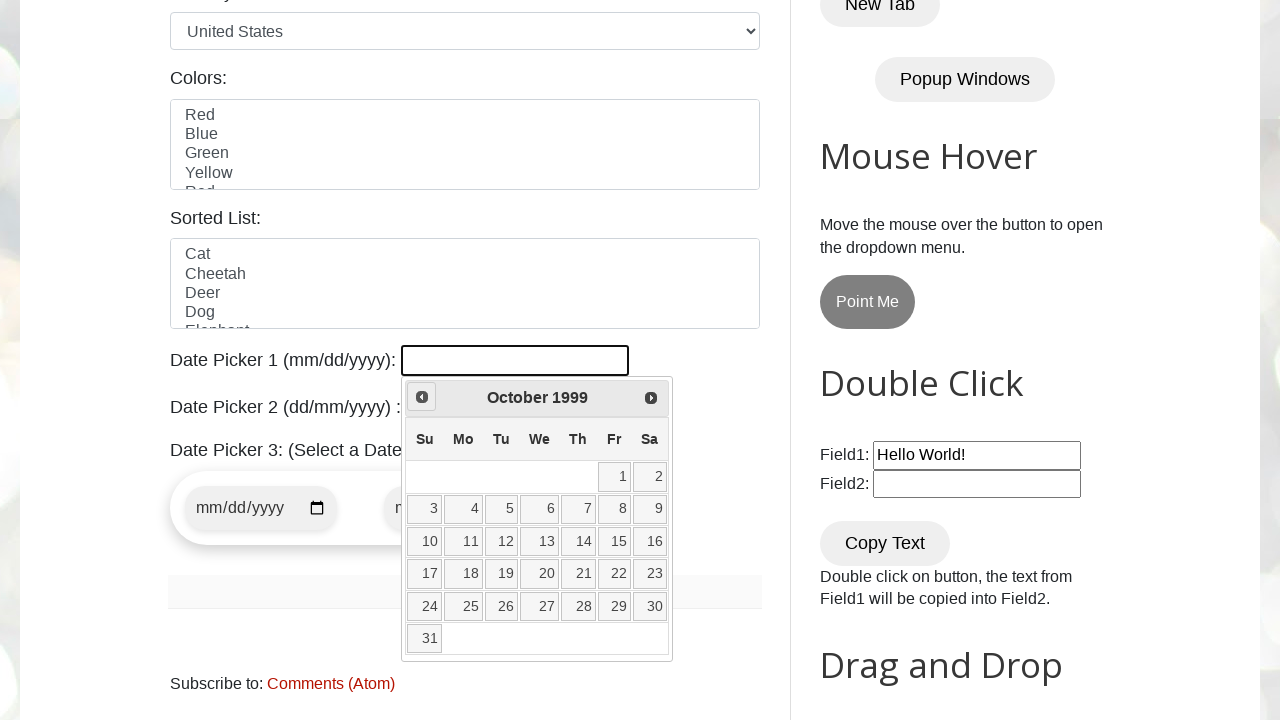

Clicked previous arrow to navigate months (current: October 1999) at (422, 397) on span.ui-icon.ui-icon-circle-triangle-w
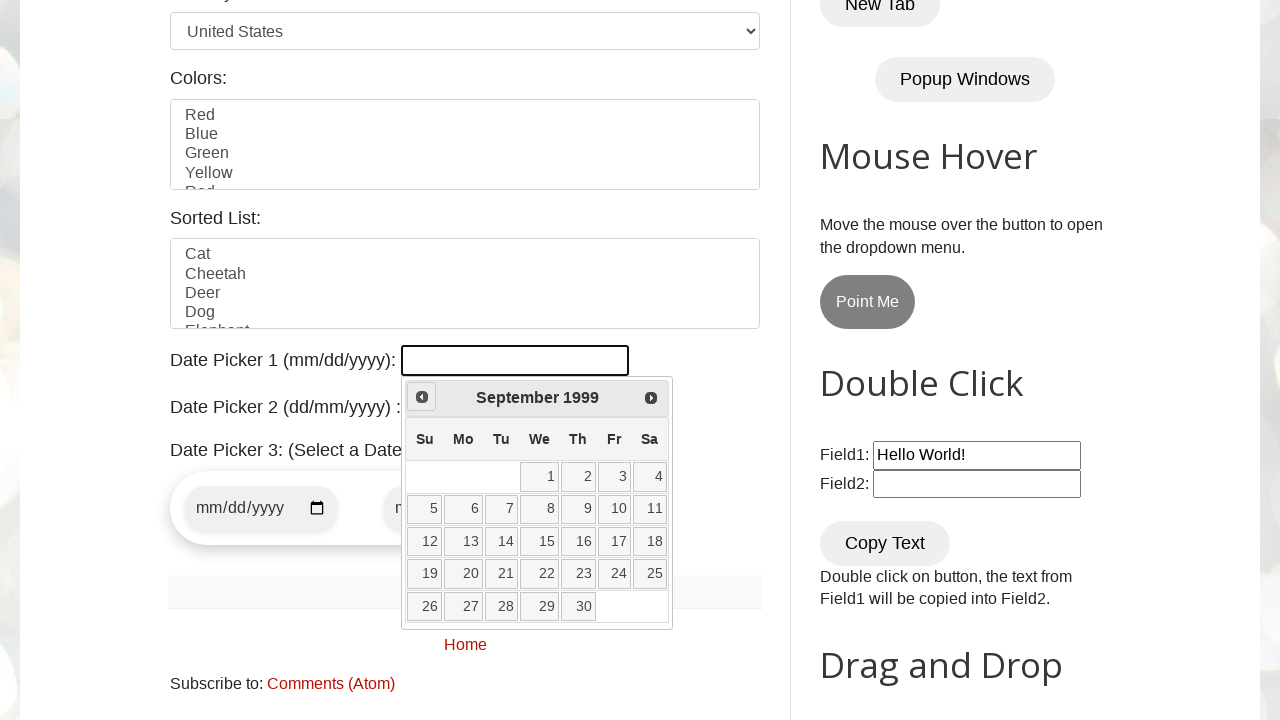

Retrieved current month: September
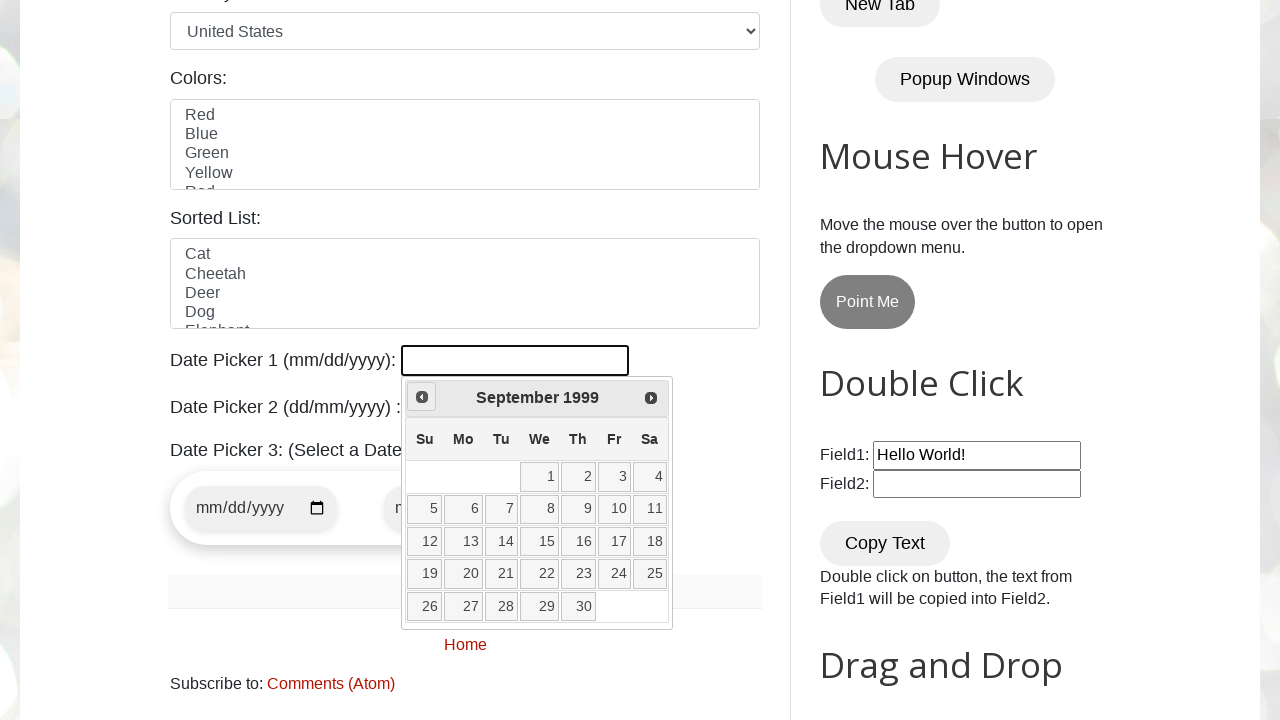

Retrieved current year: 1999
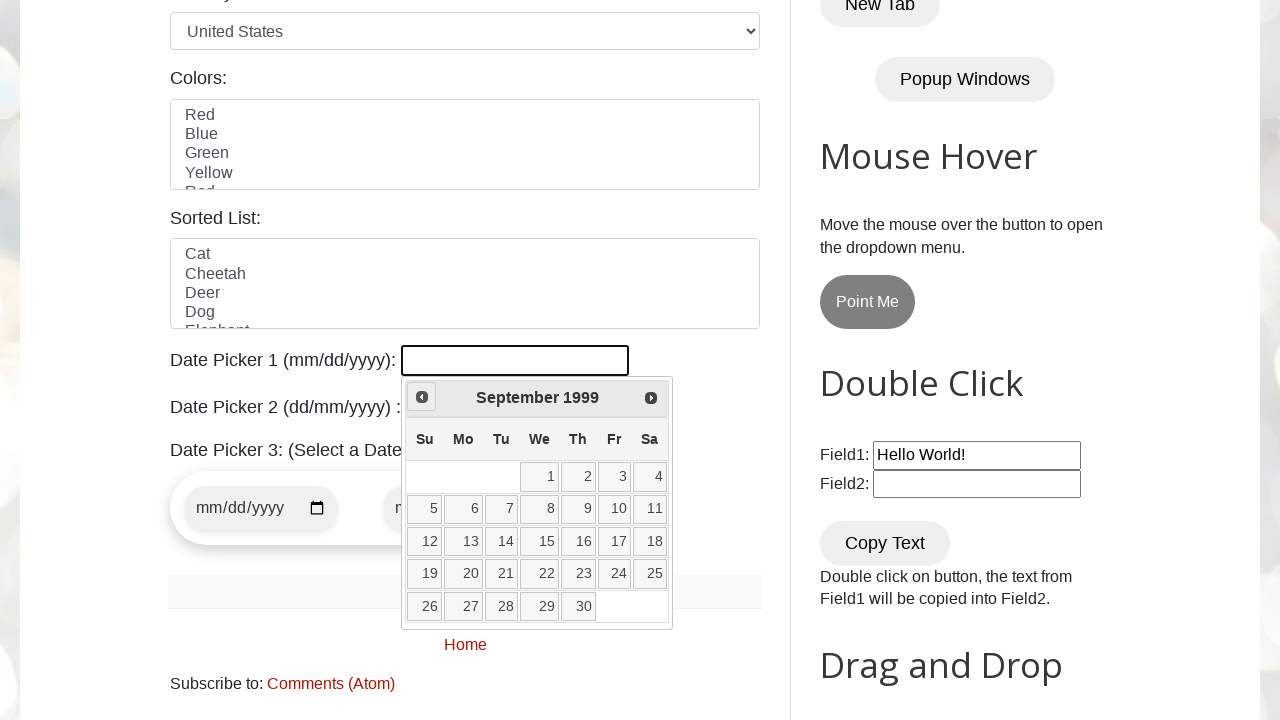

Clicked previous arrow to navigate months (current: September 1999) at (422, 397) on span.ui-icon.ui-icon-circle-triangle-w
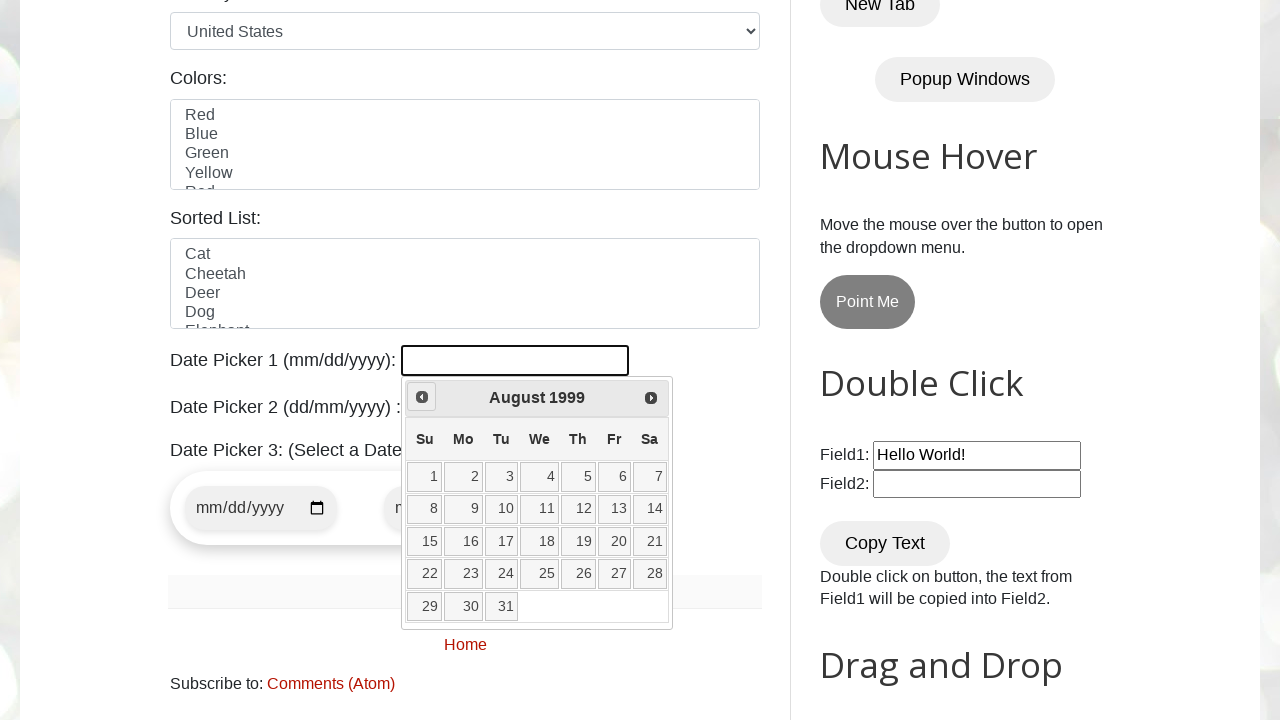

Retrieved current month: August
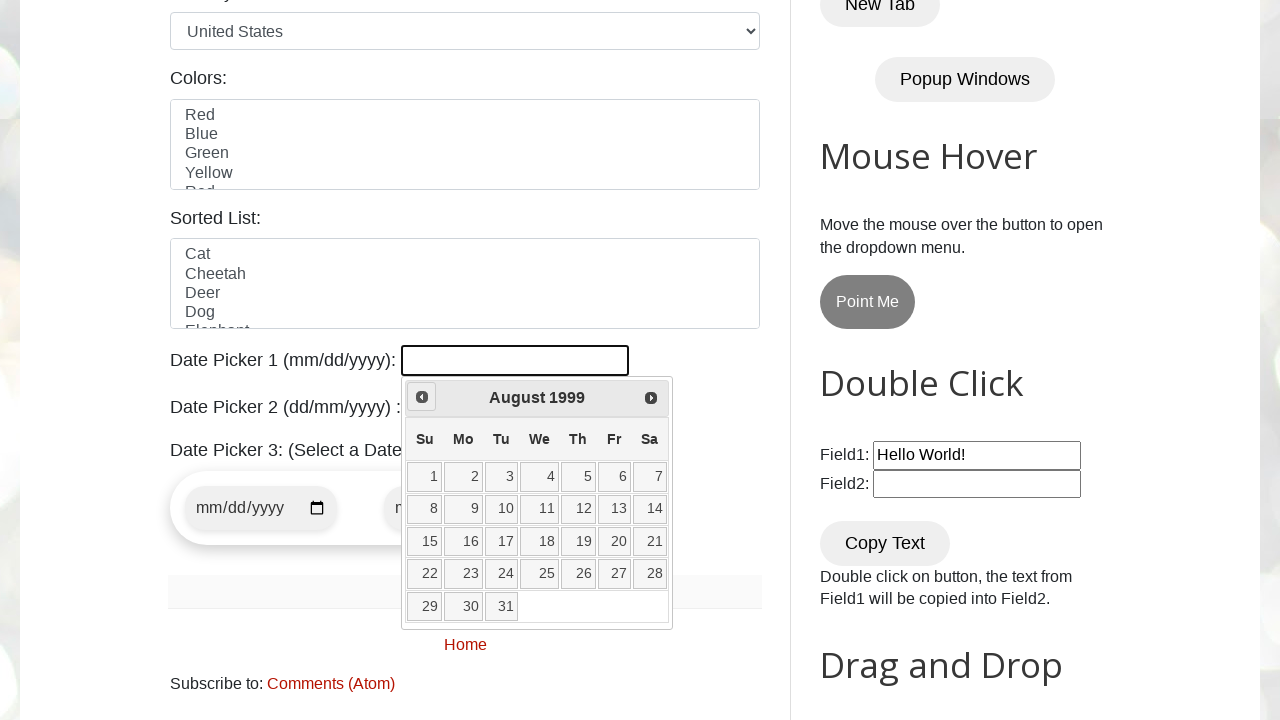

Retrieved current year: 1999
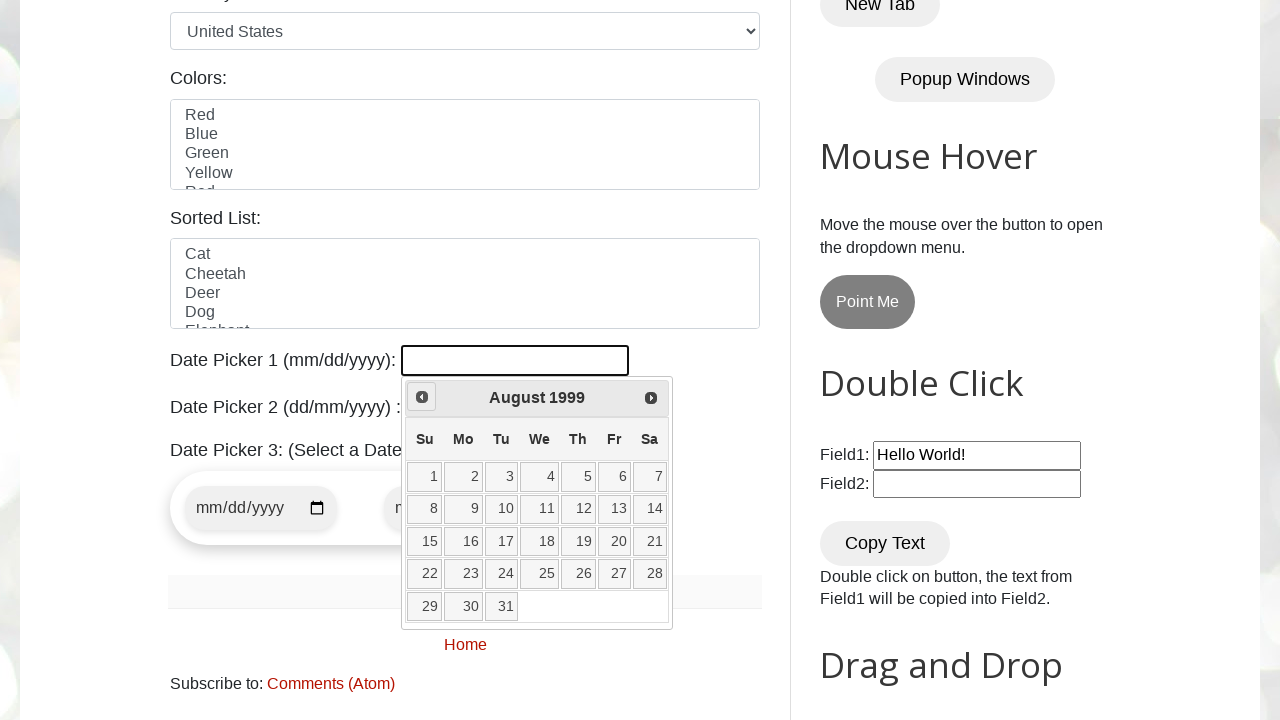

Clicked previous arrow to navigate months (current: August 1999) at (422, 397) on span.ui-icon.ui-icon-circle-triangle-w
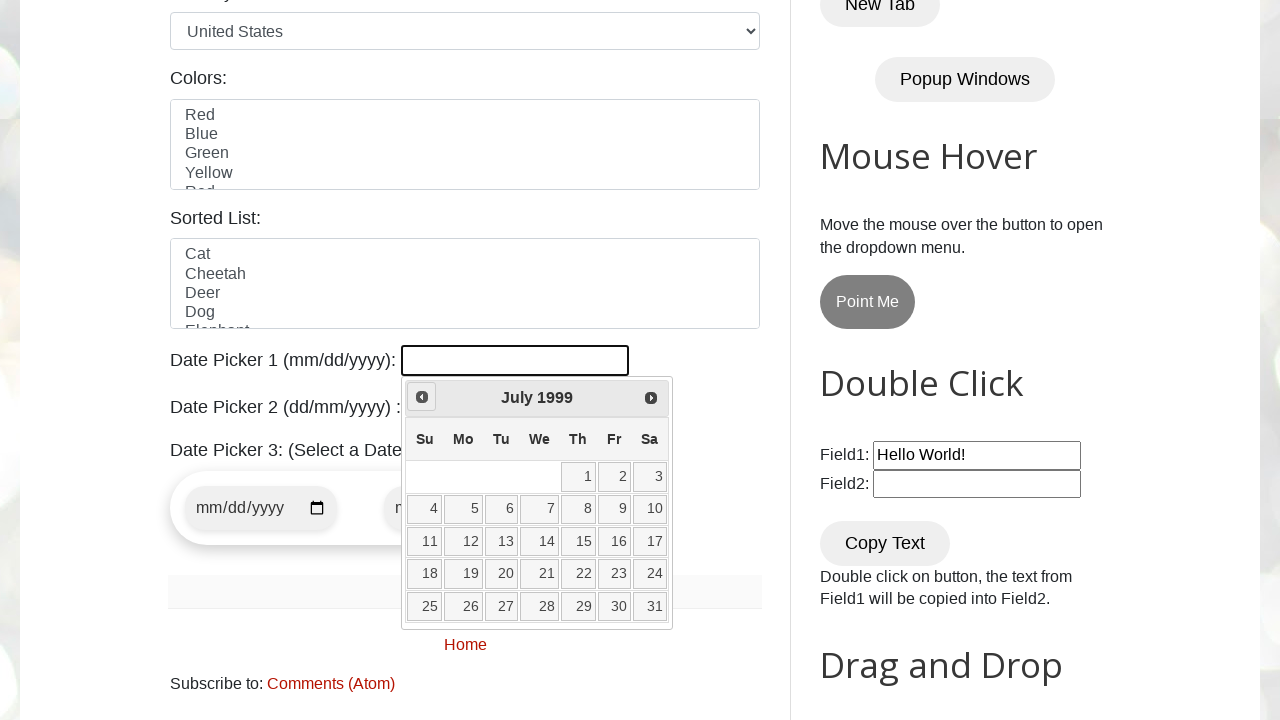

Retrieved current month: July
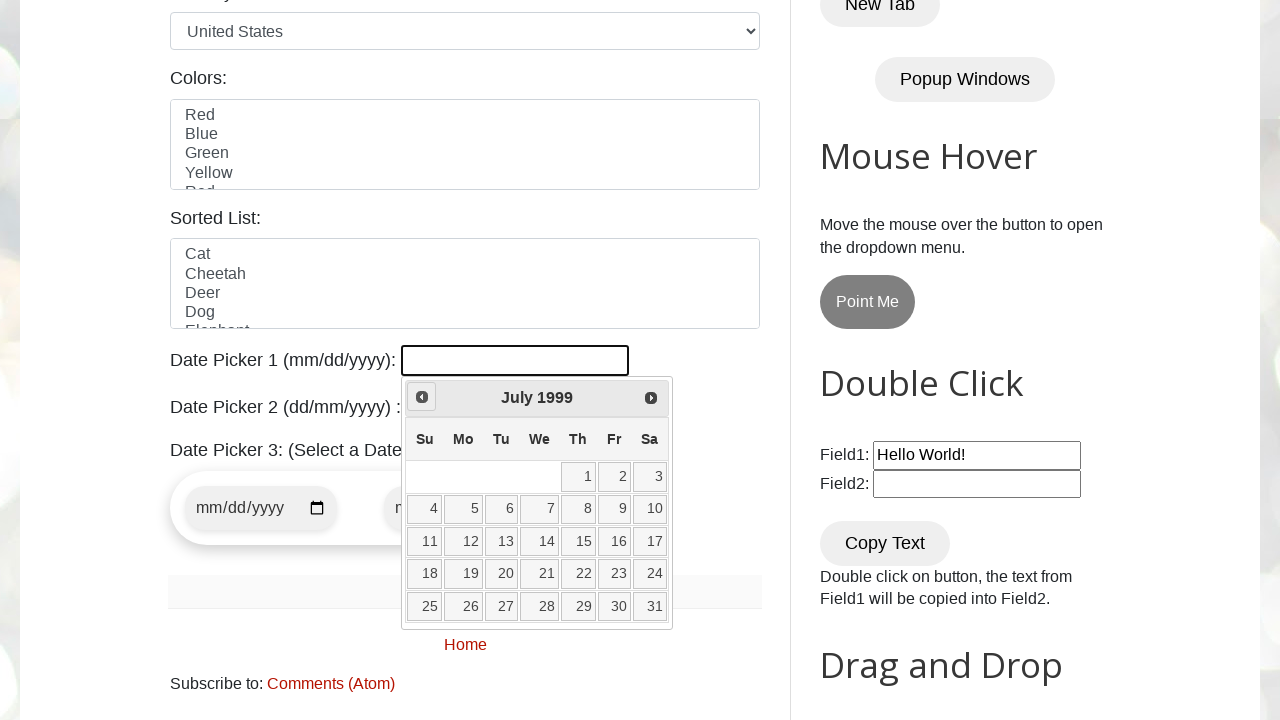

Retrieved current year: 1999
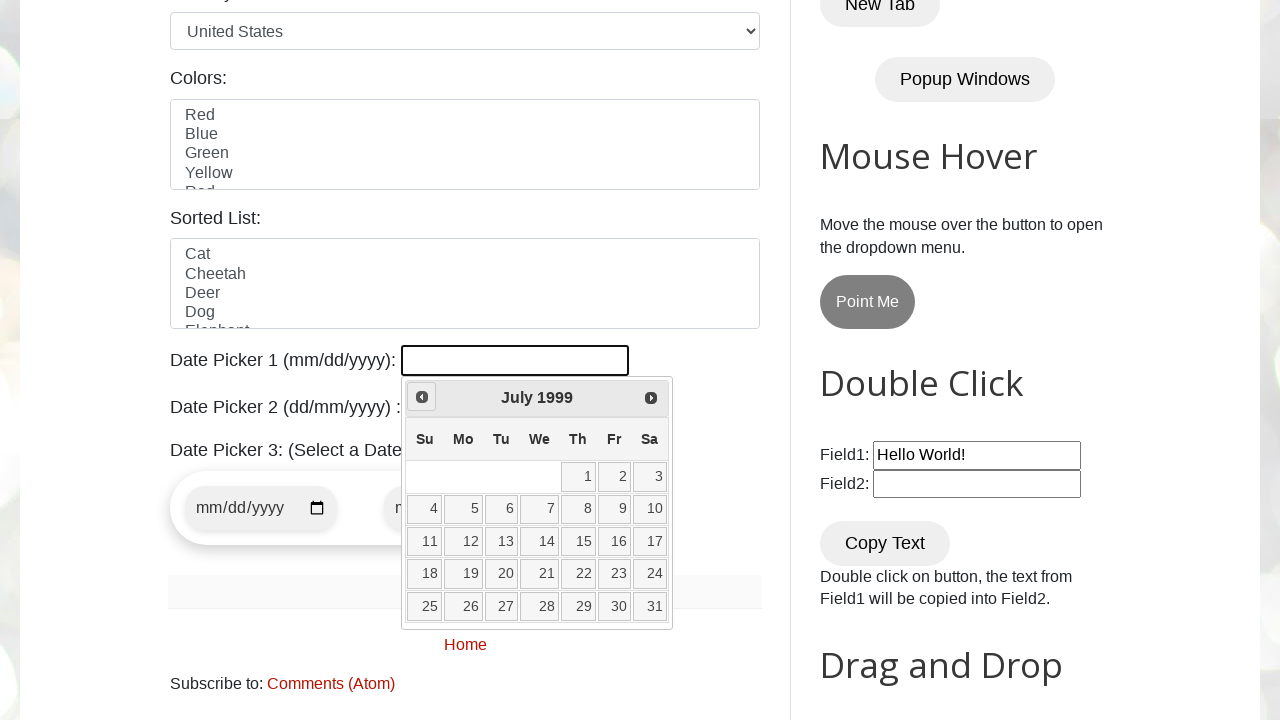

Clicked previous arrow to navigate months (current: July 1999) at (422, 397) on span.ui-icon.ui-icon-circle-triangle-w
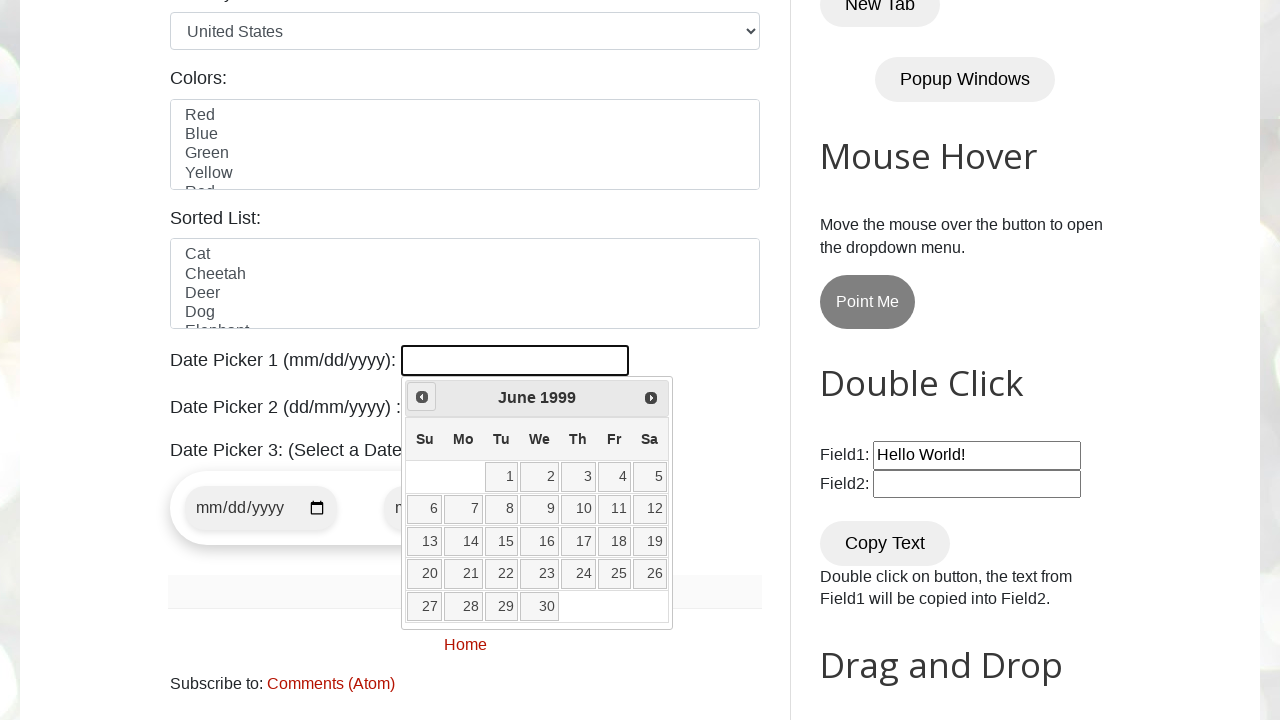

Retrieved current month: June
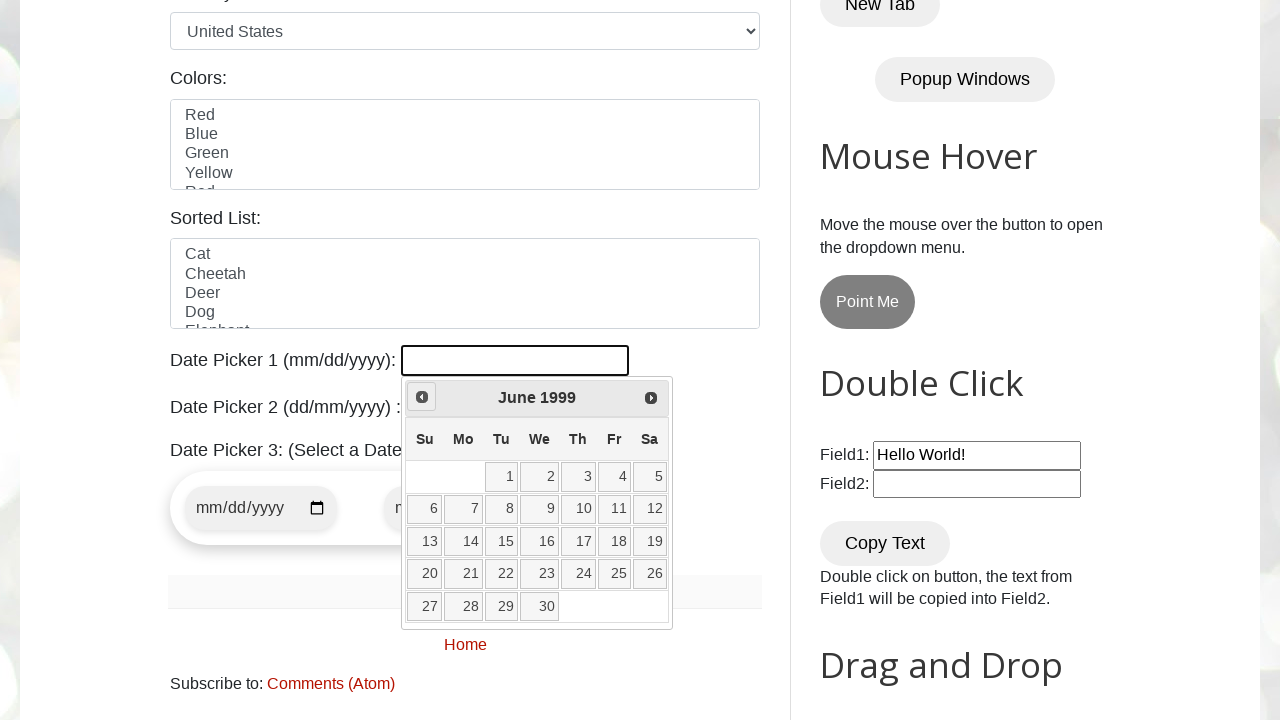

Retrieved current year: 1999
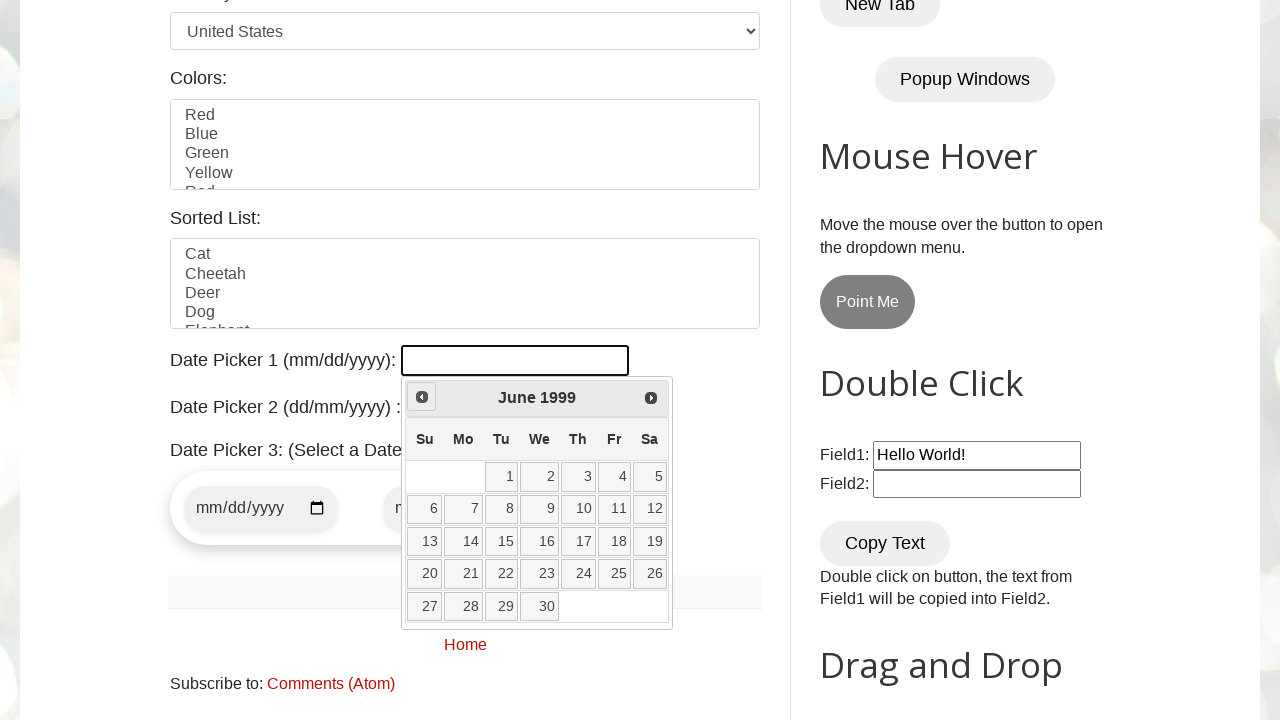

Clicked previous arrow to navigate months (current: June 1999) at (422, 397) on span.ui-icon.ui-icon-circle-triangle-w
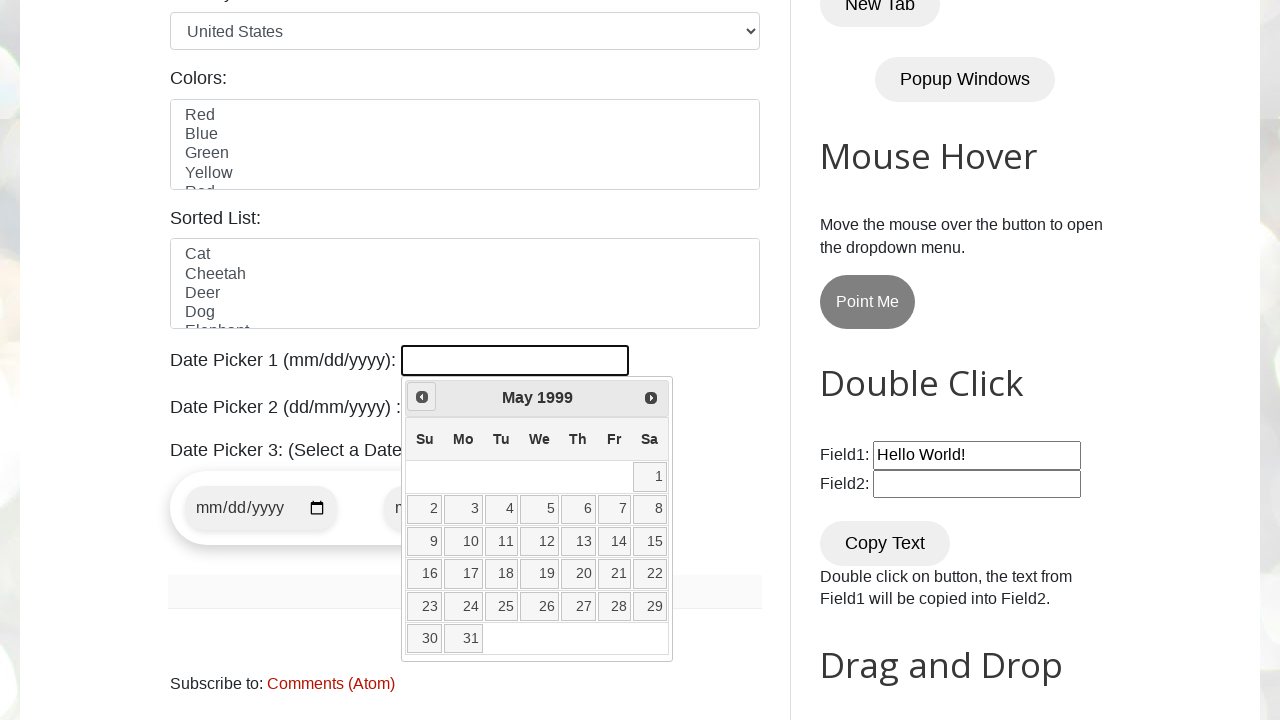

Retrieved current month: May
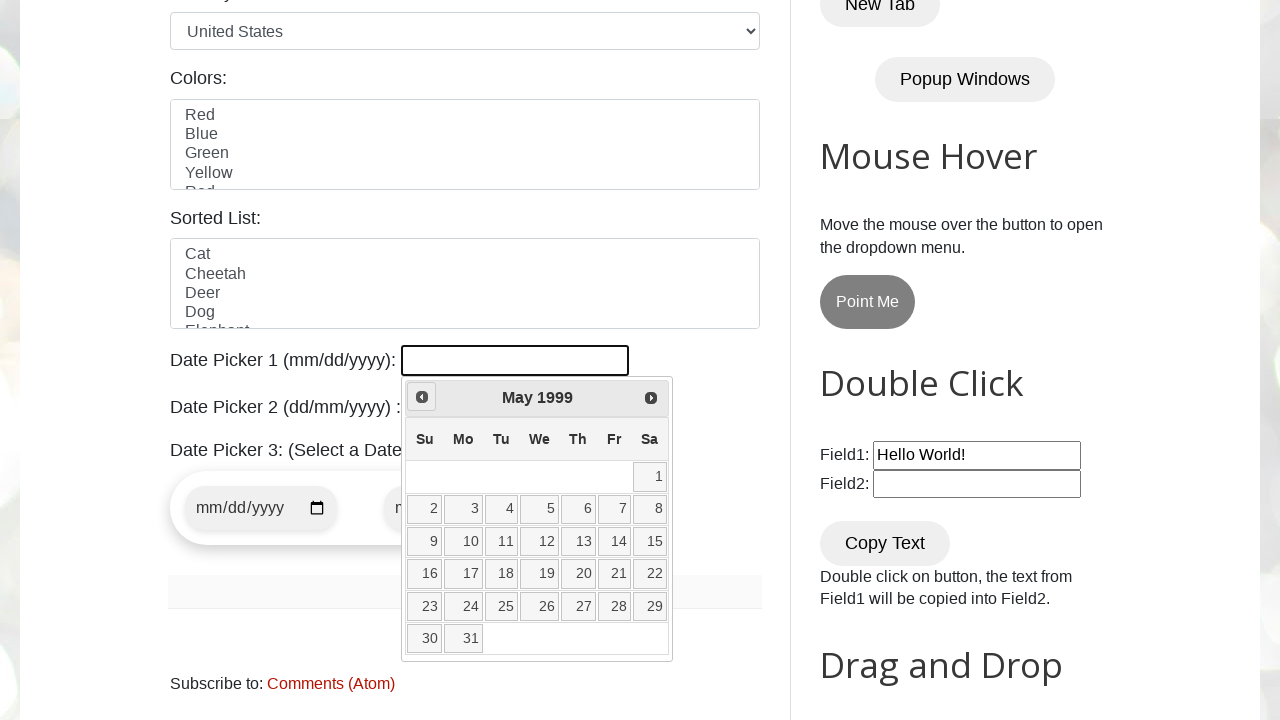

Retrieved current year: 1999
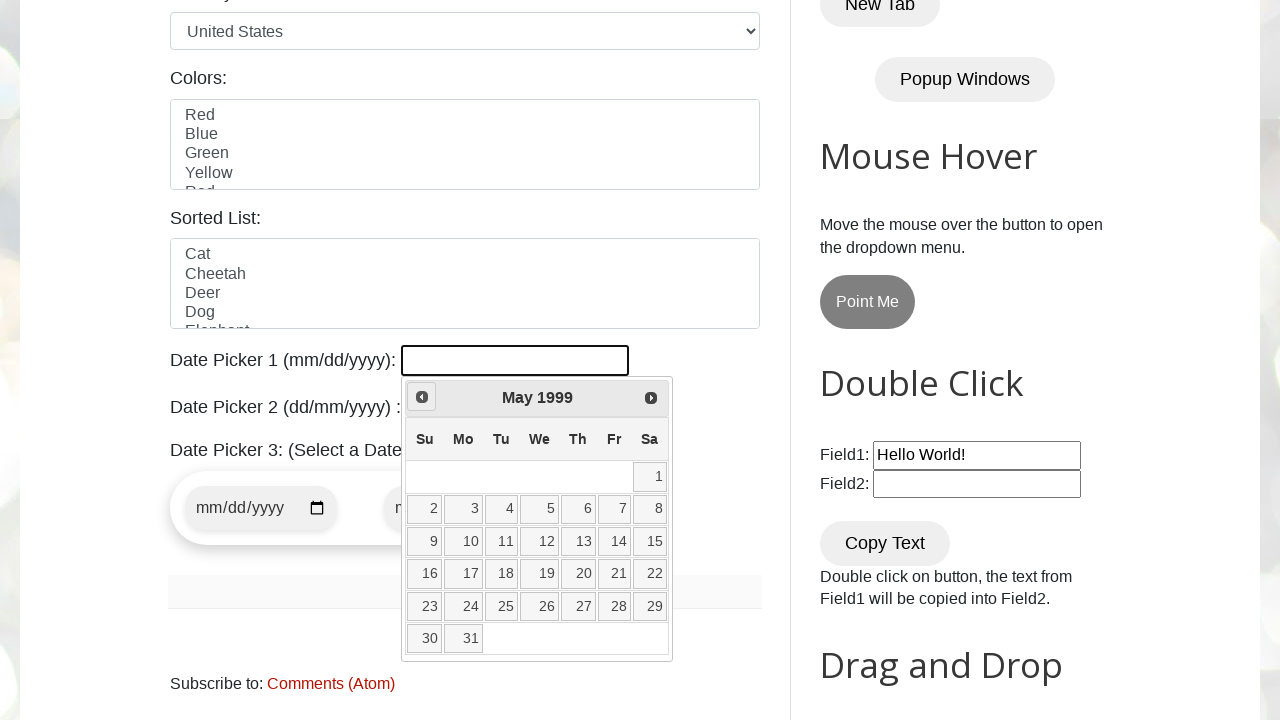

Clicked previous arrow to navigate months (current: May 1999) at (422, 397) on span.ui-icon.ui-icon-circle-triangle-w
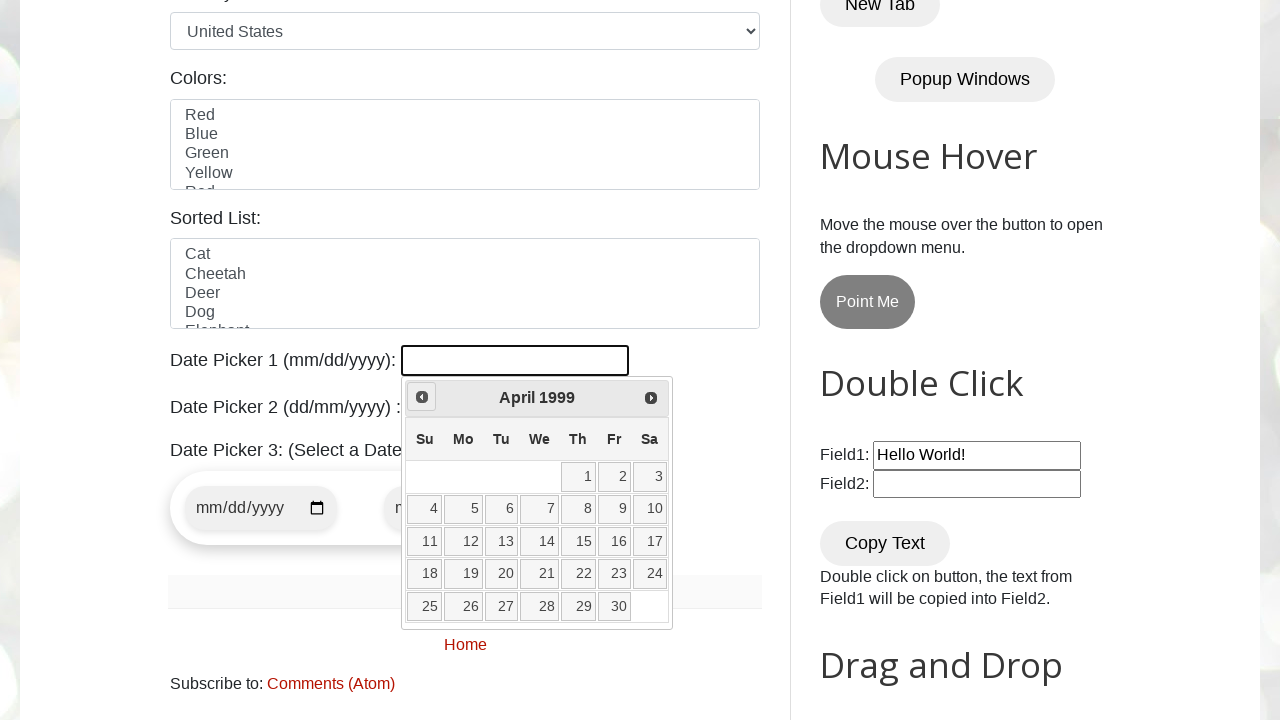

Retrieved current month: April
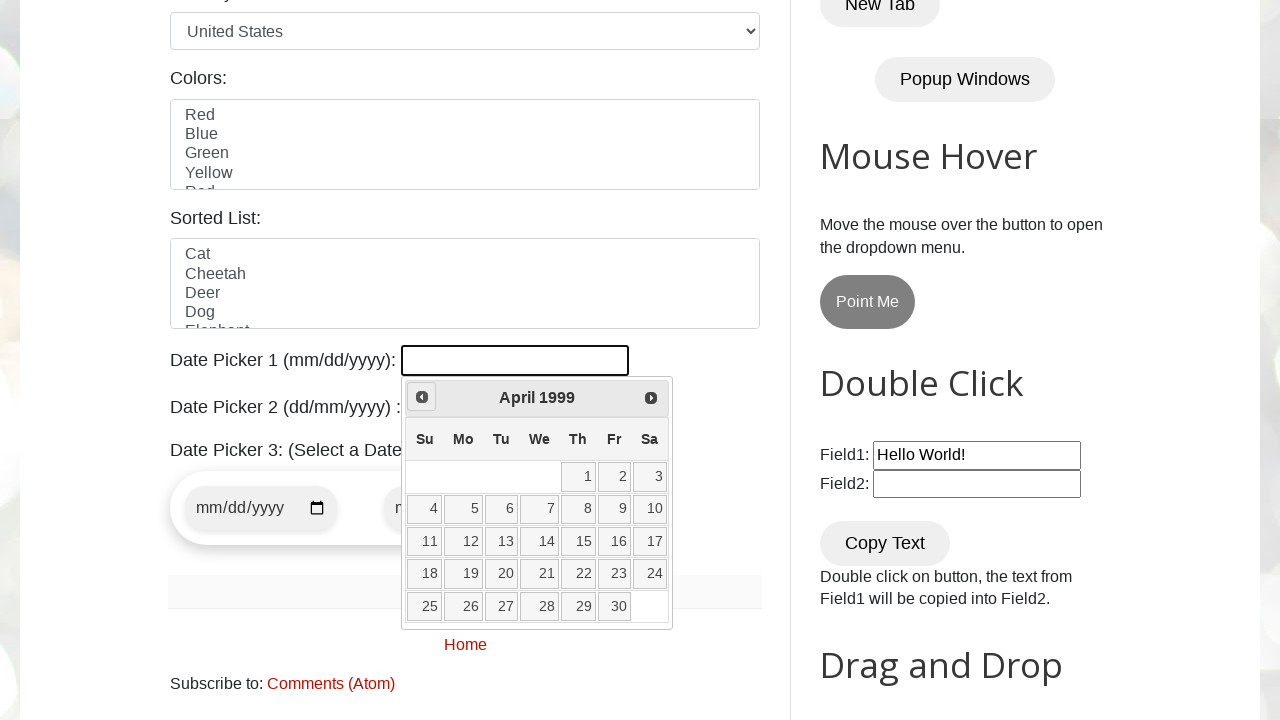

Retrieved current year: 1999
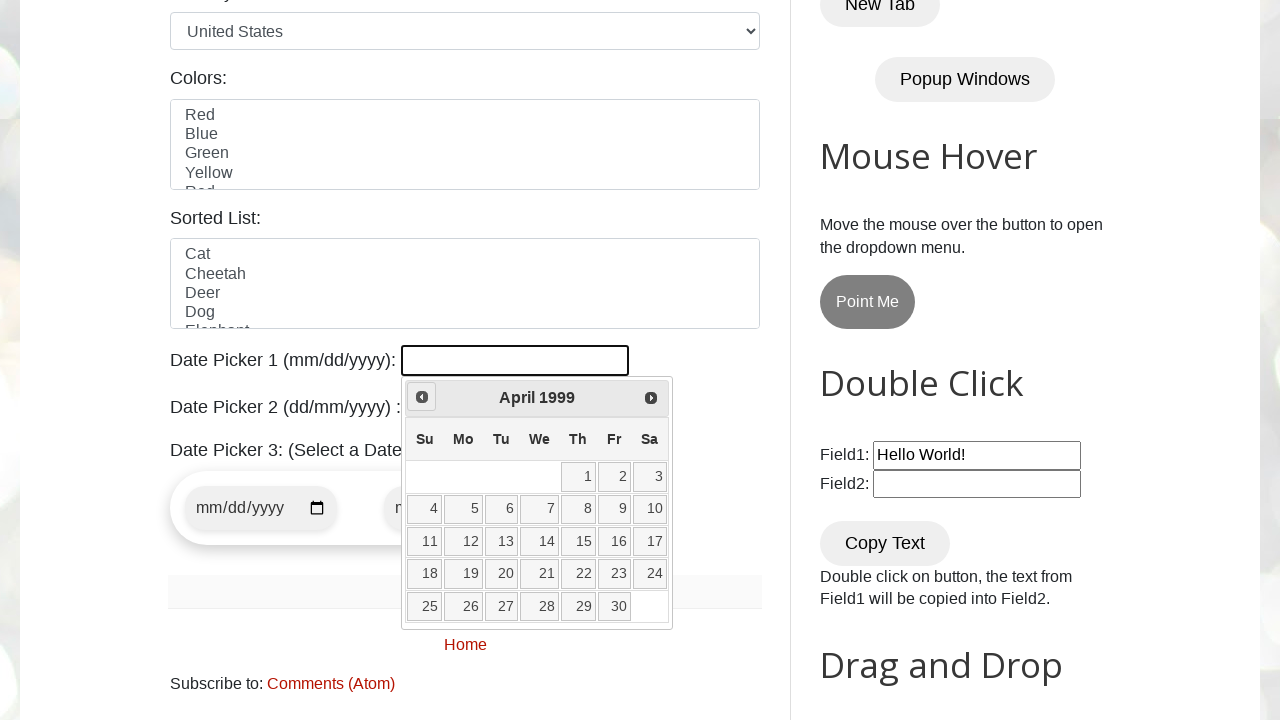

Clicked previous arrow to navigate months (current: April 1999) at (422, 397) on span.ui-icon.ui-icon-circle-triangle-w
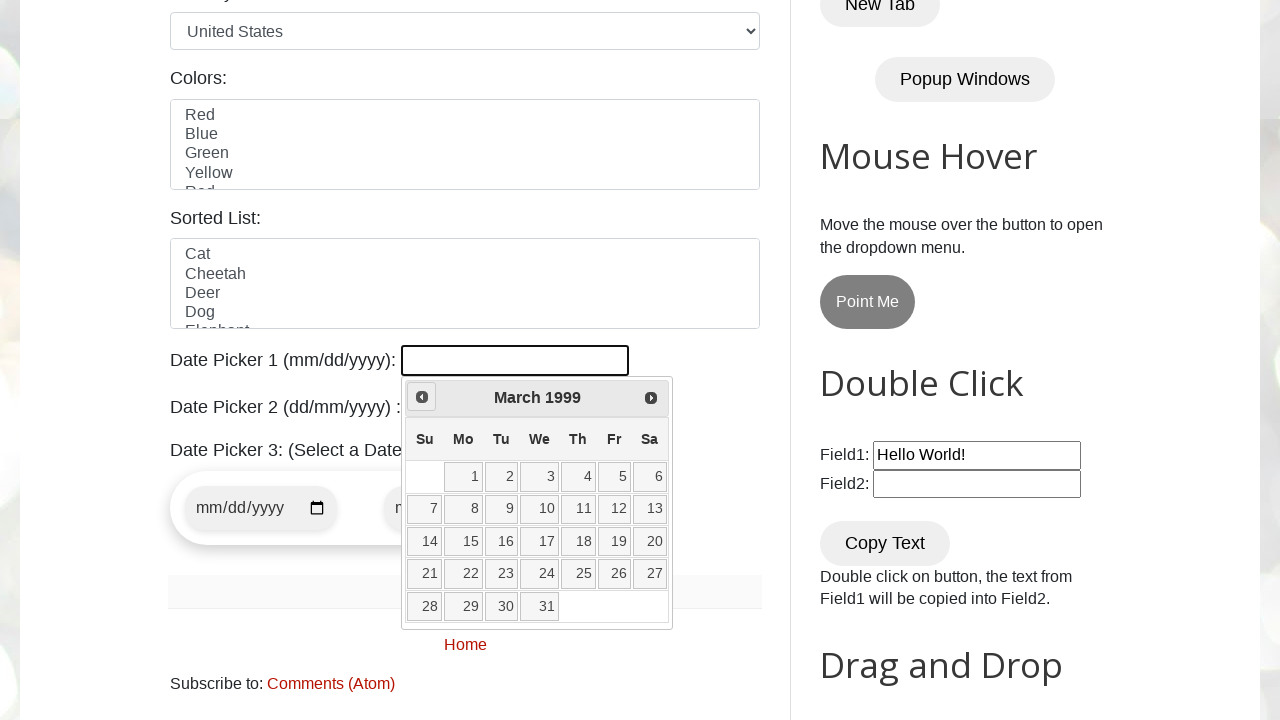

Retrieved current month: March
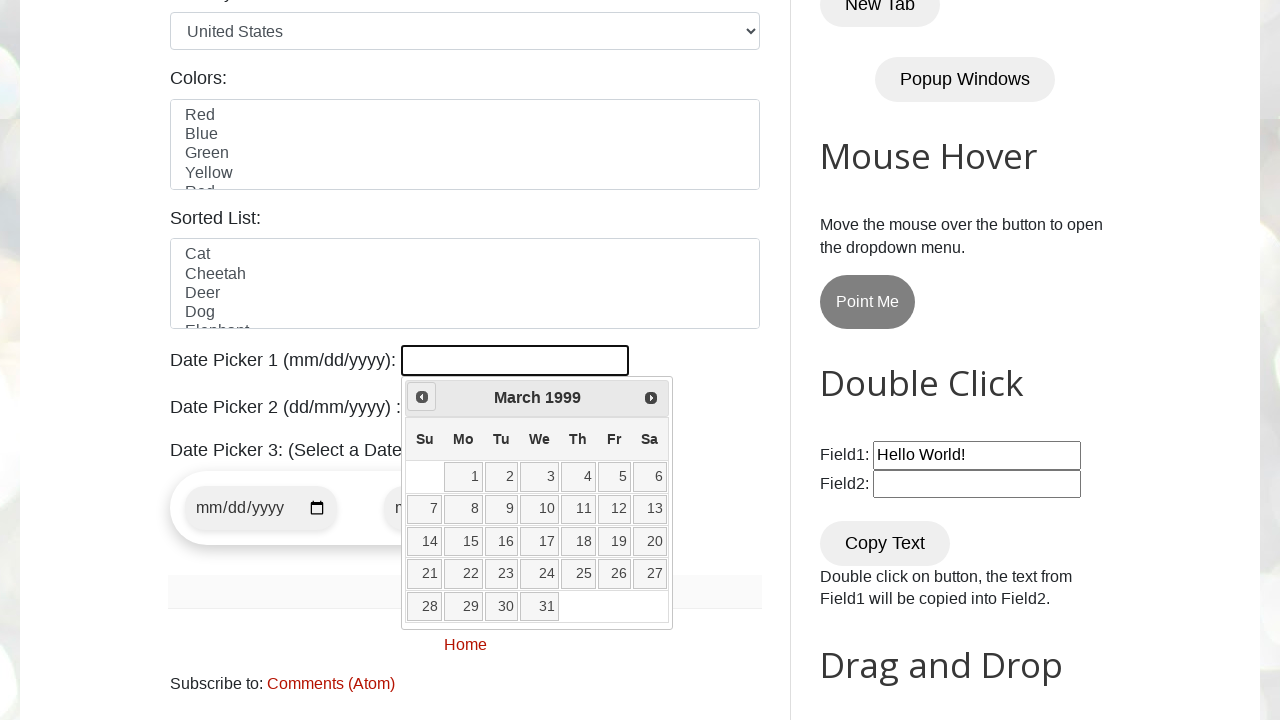

Retrieved current year: 1999
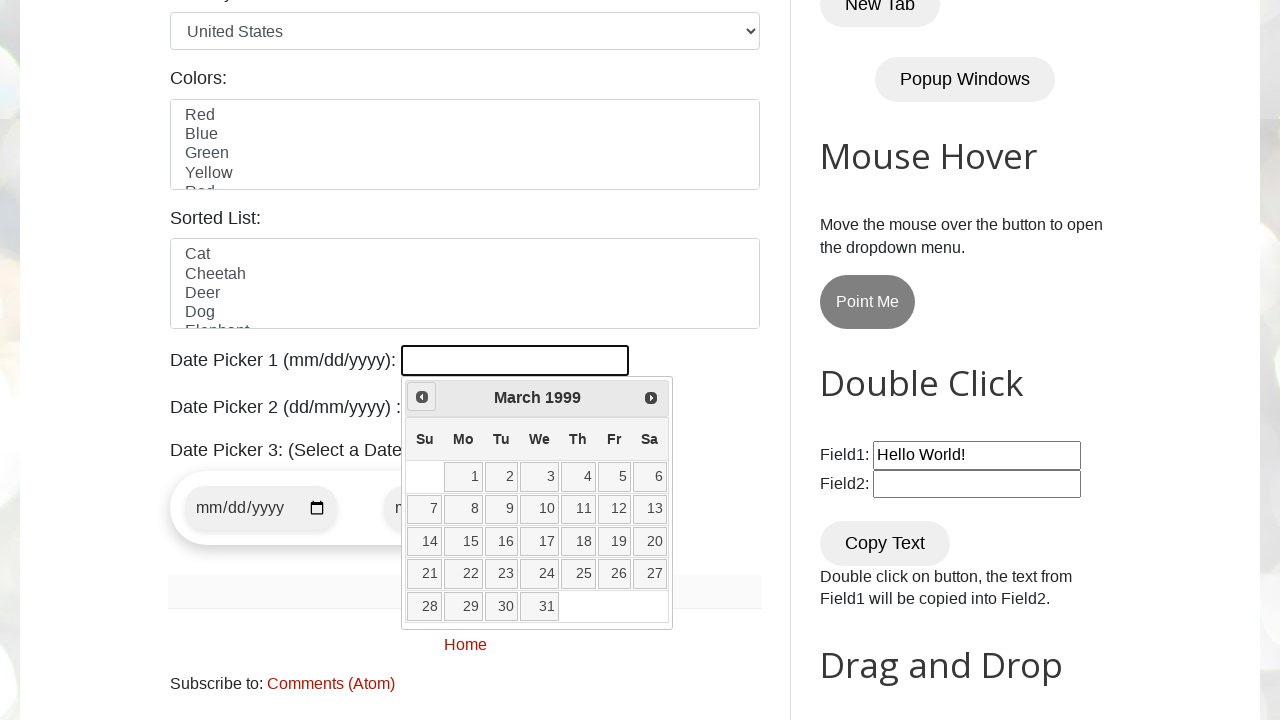

Clicked previous arrow to navigate months (current: March 1999) at (422, 397) on span.ui-icon.ui-icon-circle-triangle-w
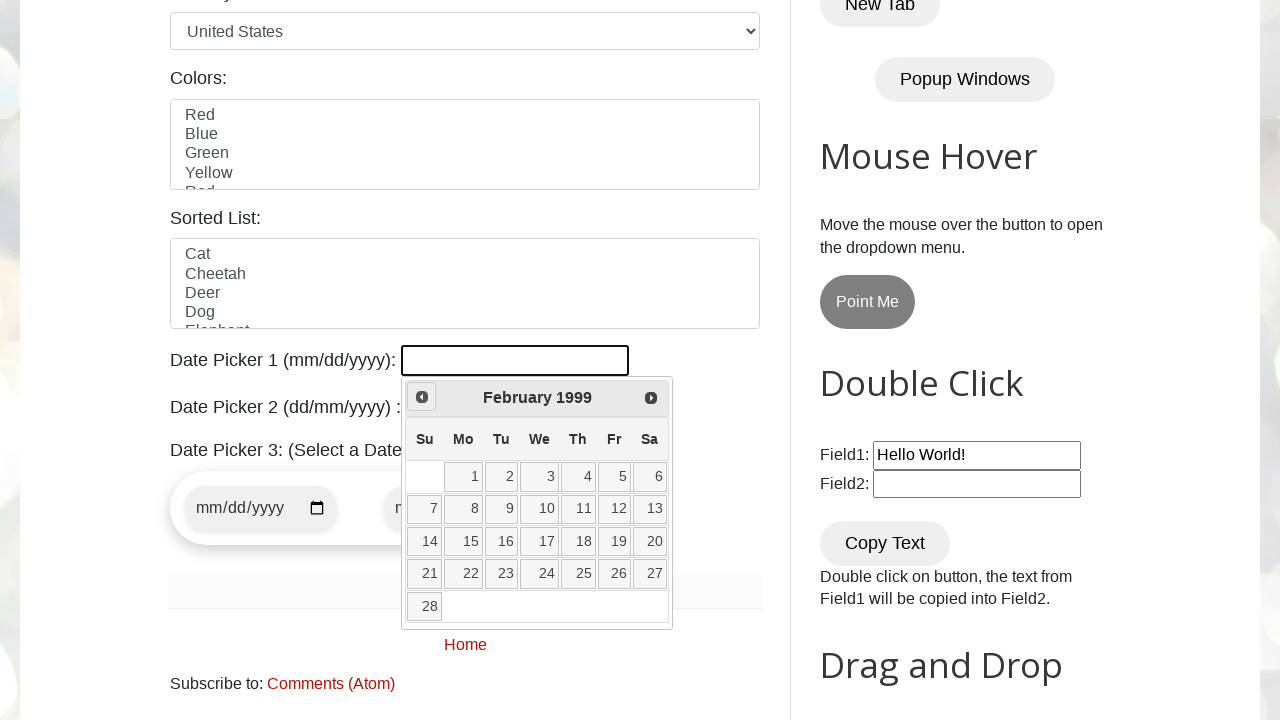

Retrieved current month: February
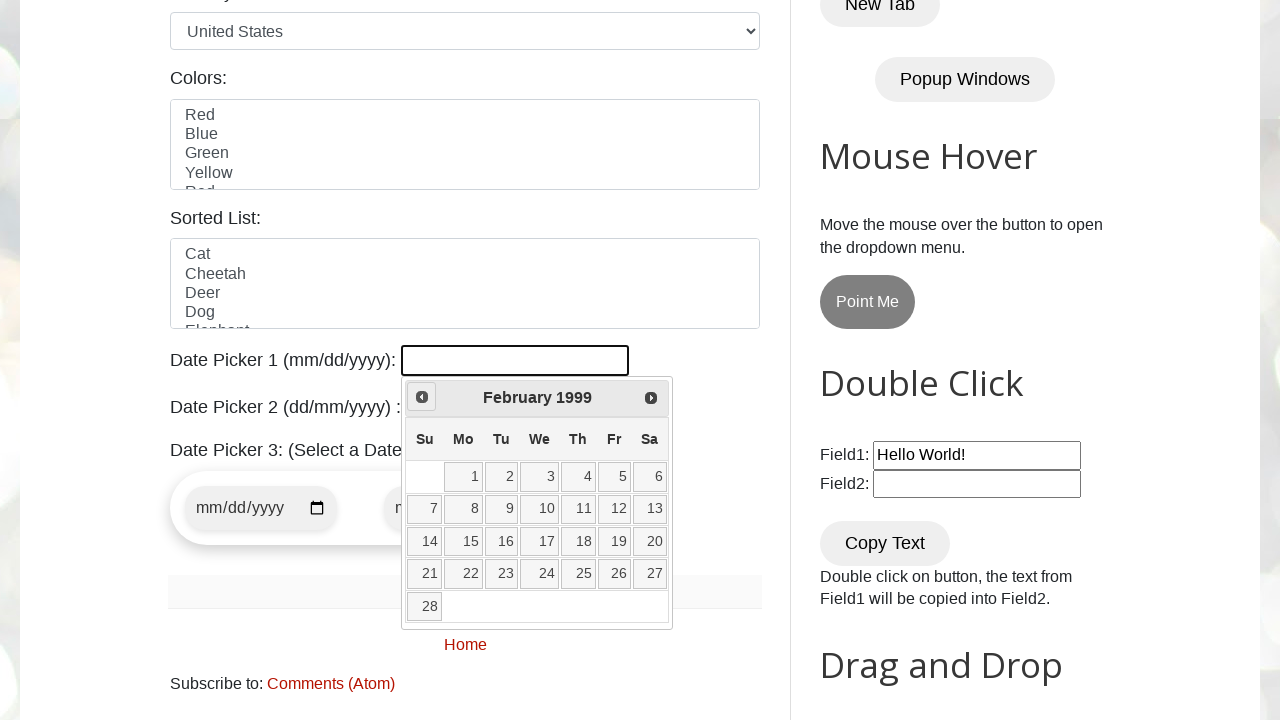

Retrieved current year: 1999
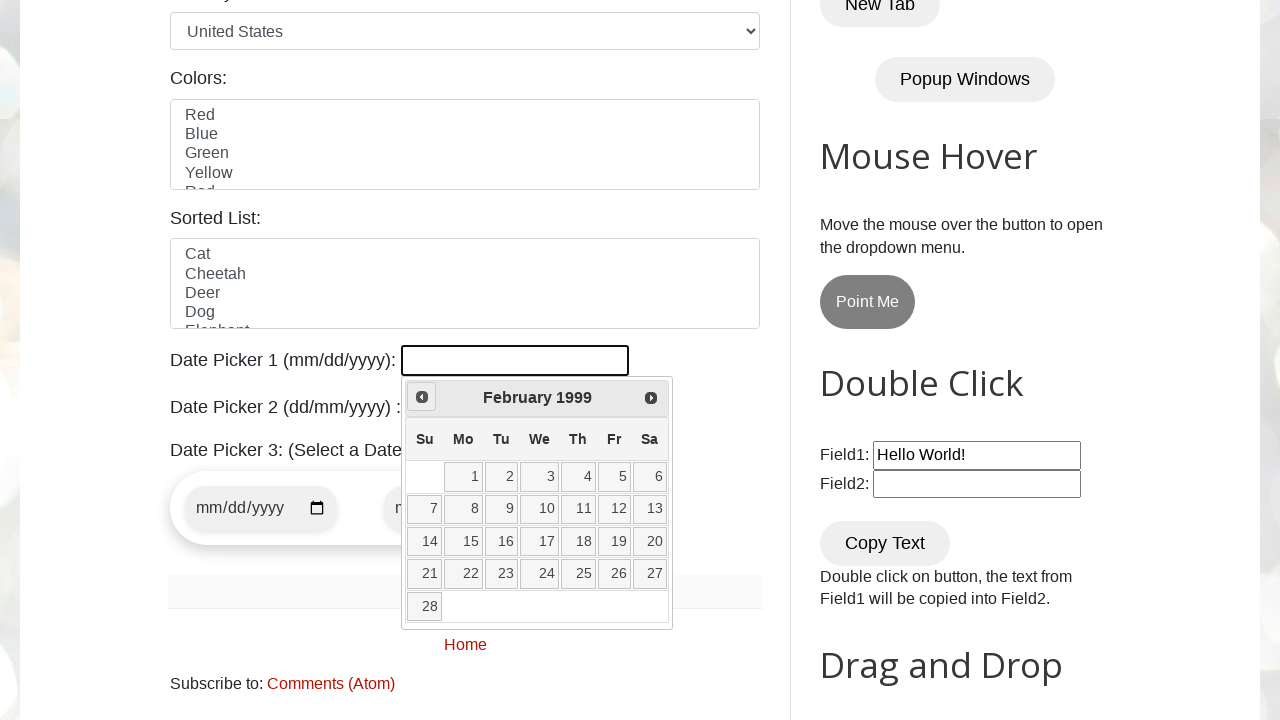

Clicked previous arrow to navigate months (current: February 1999) at (422, 397) on span.ui-icon.ui-icon-circle-triangle-w
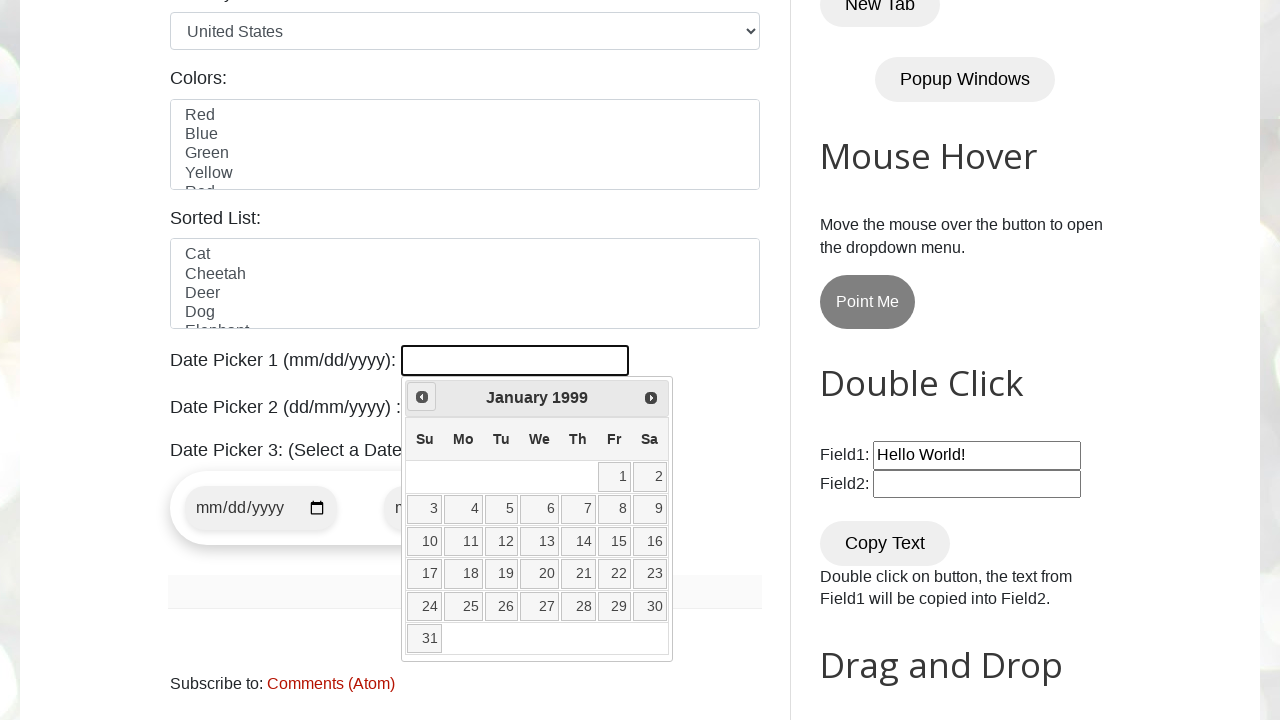

Retrieved current month: January
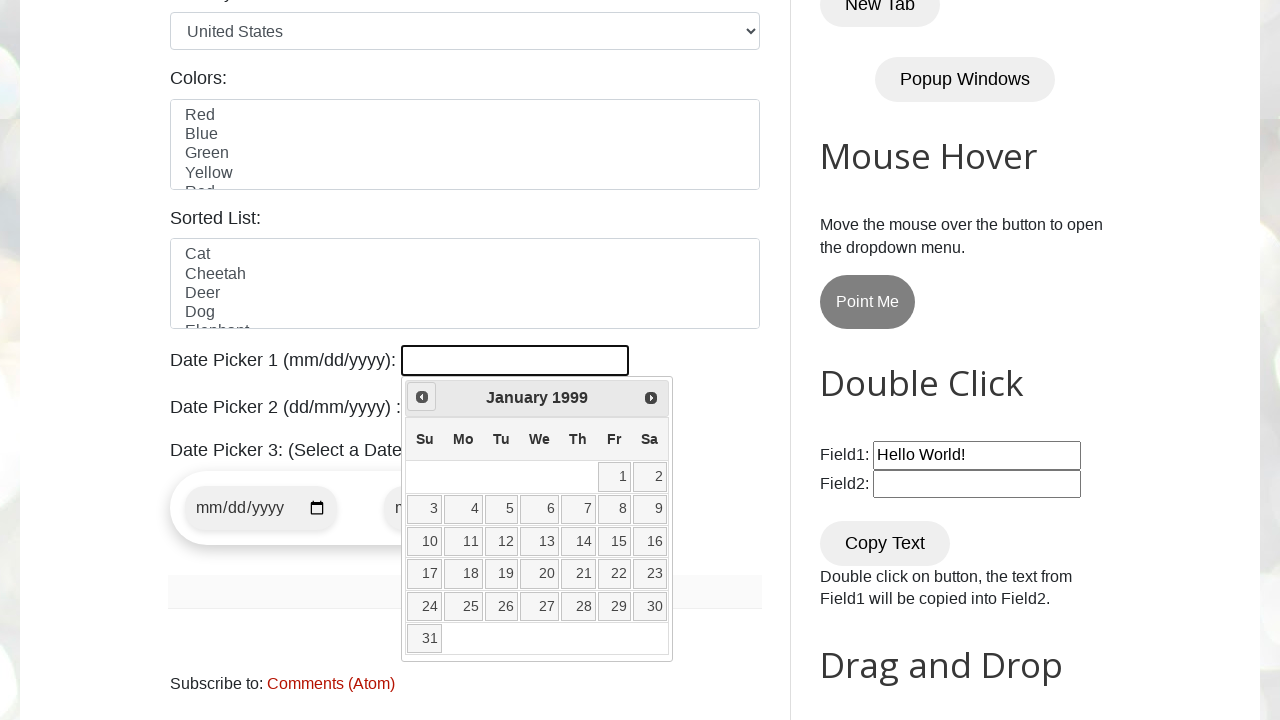

Retrieved current year: 1999
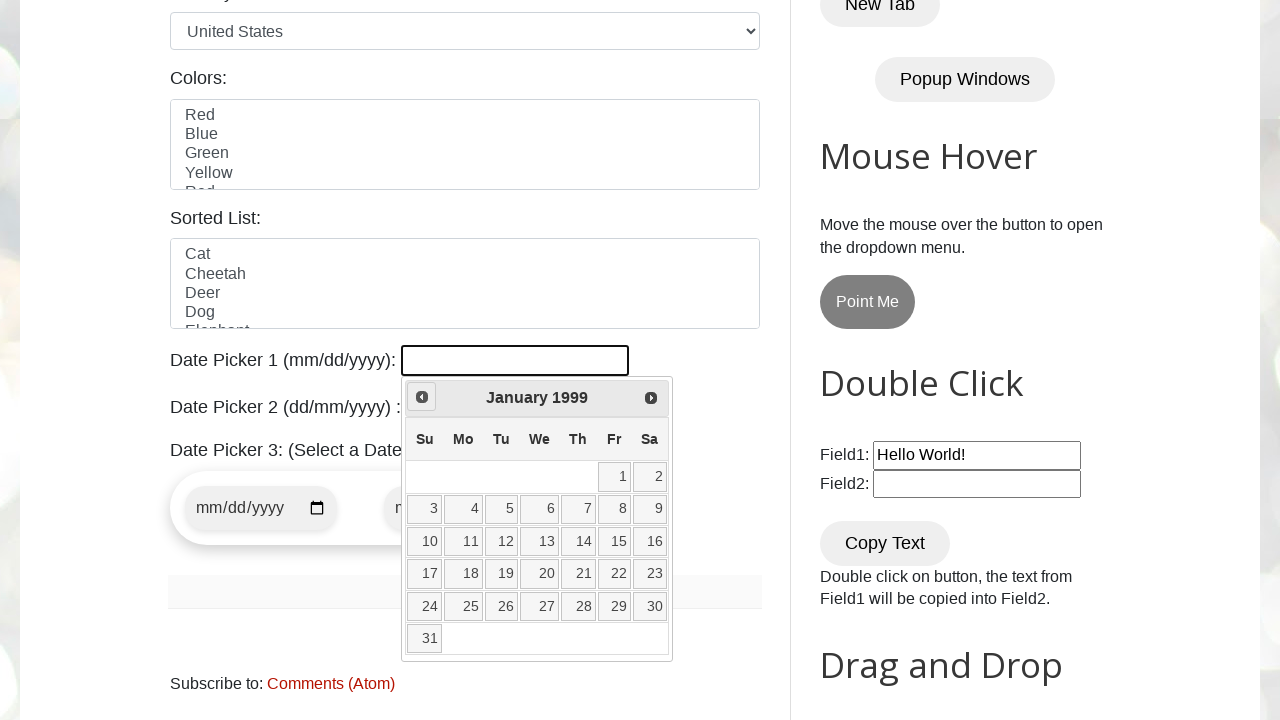

Clicked previous arrow to navigate months (current: January 1999) at (422, 397) on span.ui-icon.ui-icon-circle-triangle-w
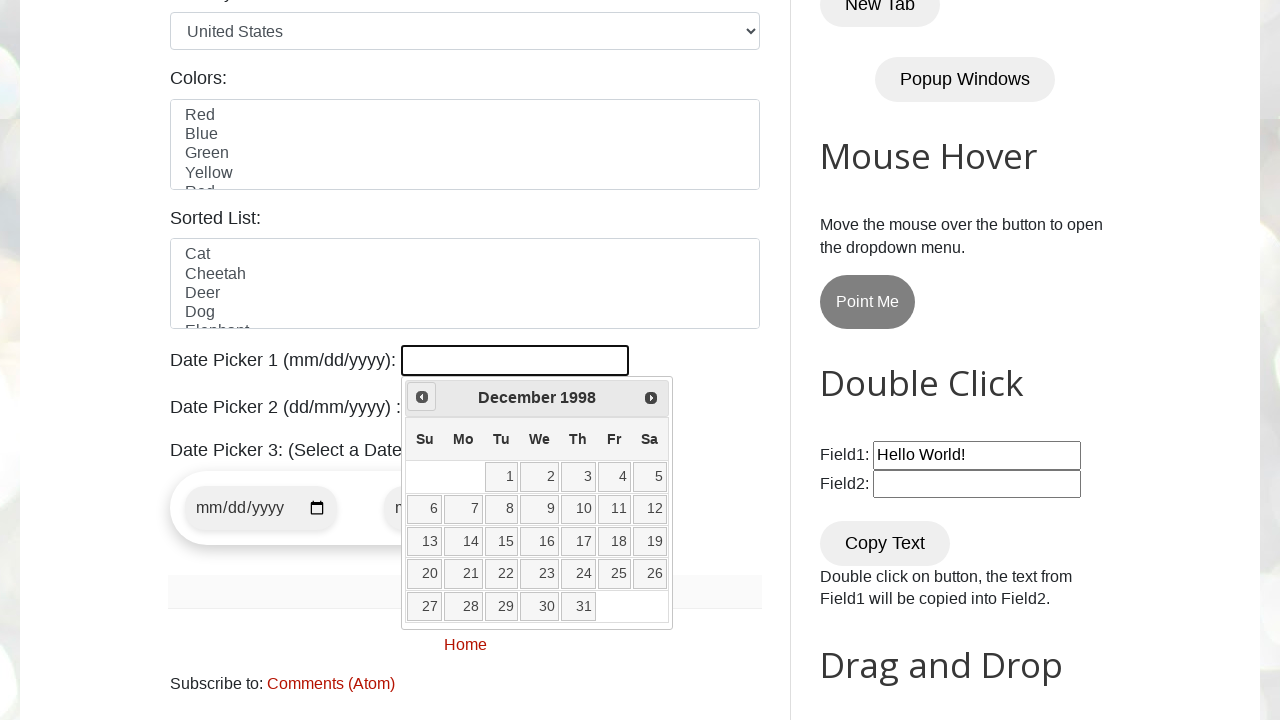

Retrieved current month: December
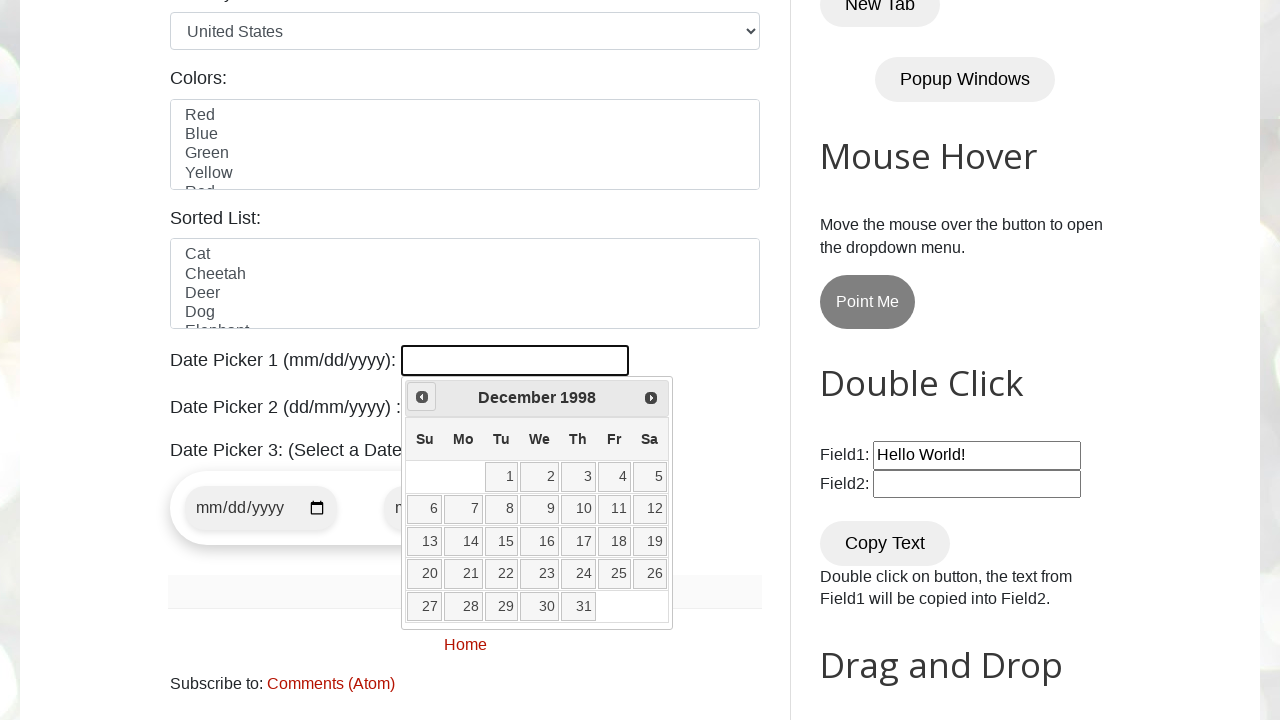

Retrieved current year: 1998
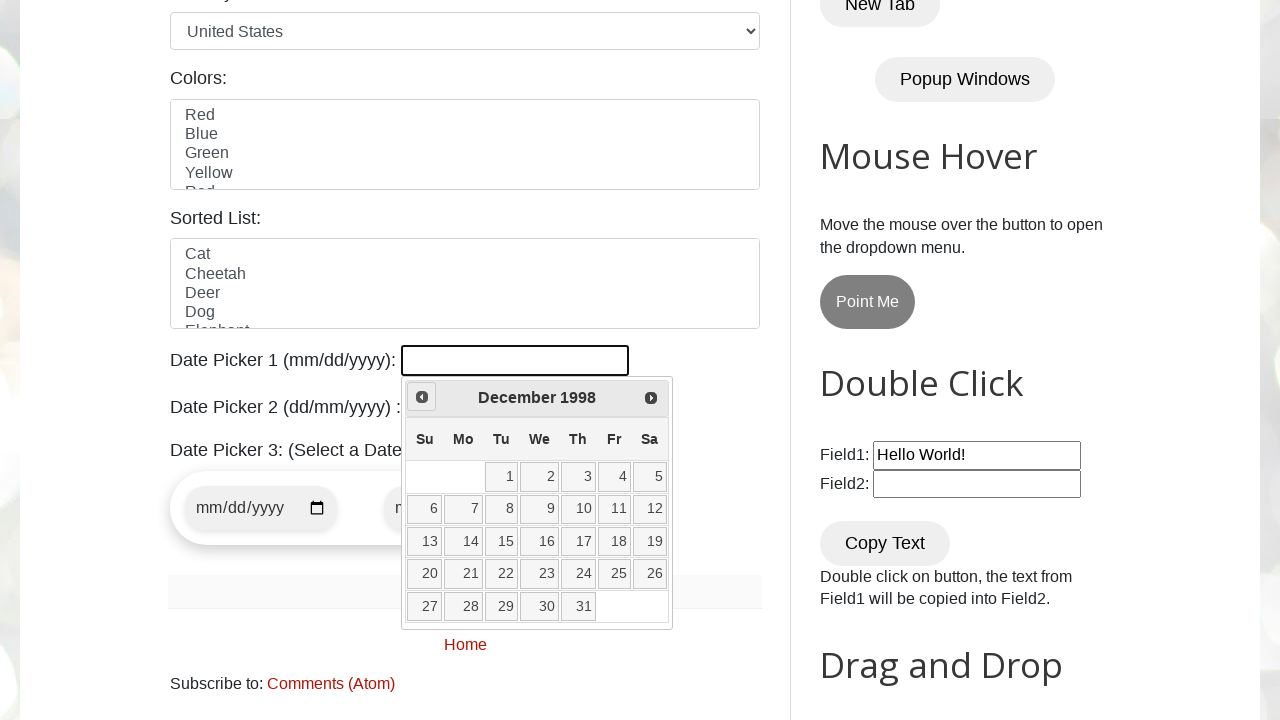

Clicked previous arrow to navigate months (current: December 1998) at (422, 397) on span.ui-icon.ui-icon-circle-triangle-w
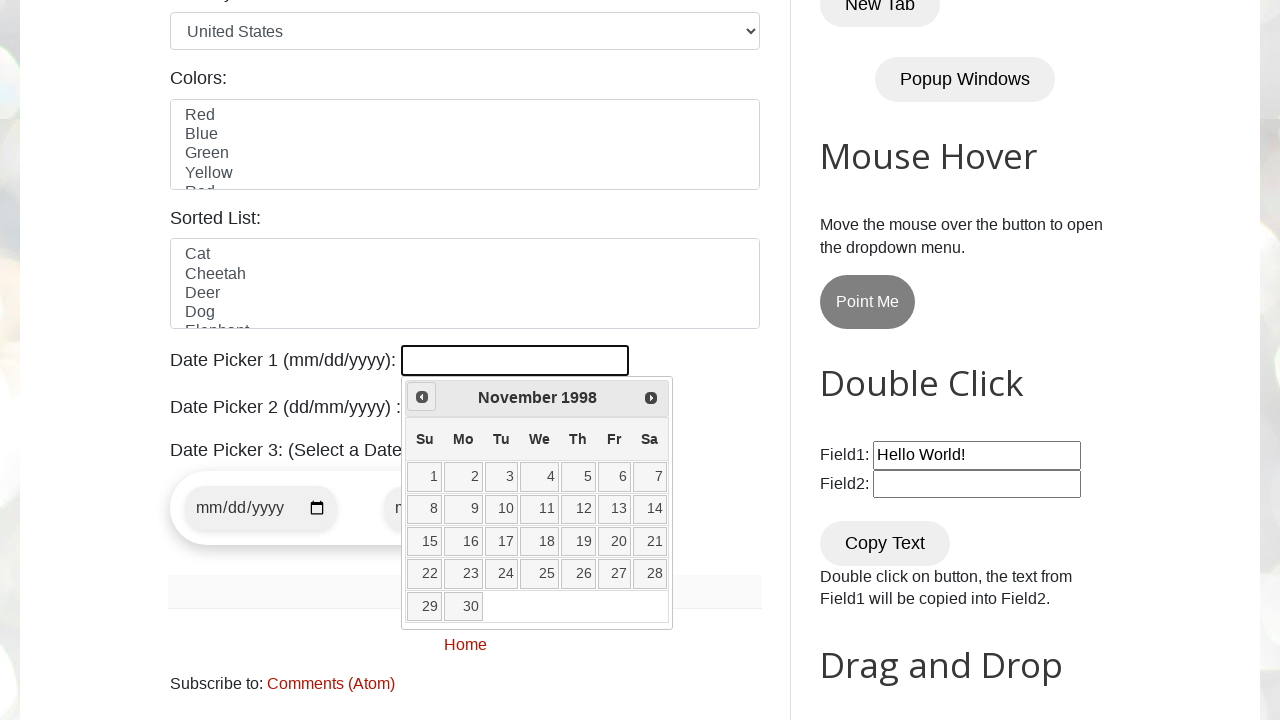

Retrieved current month: November
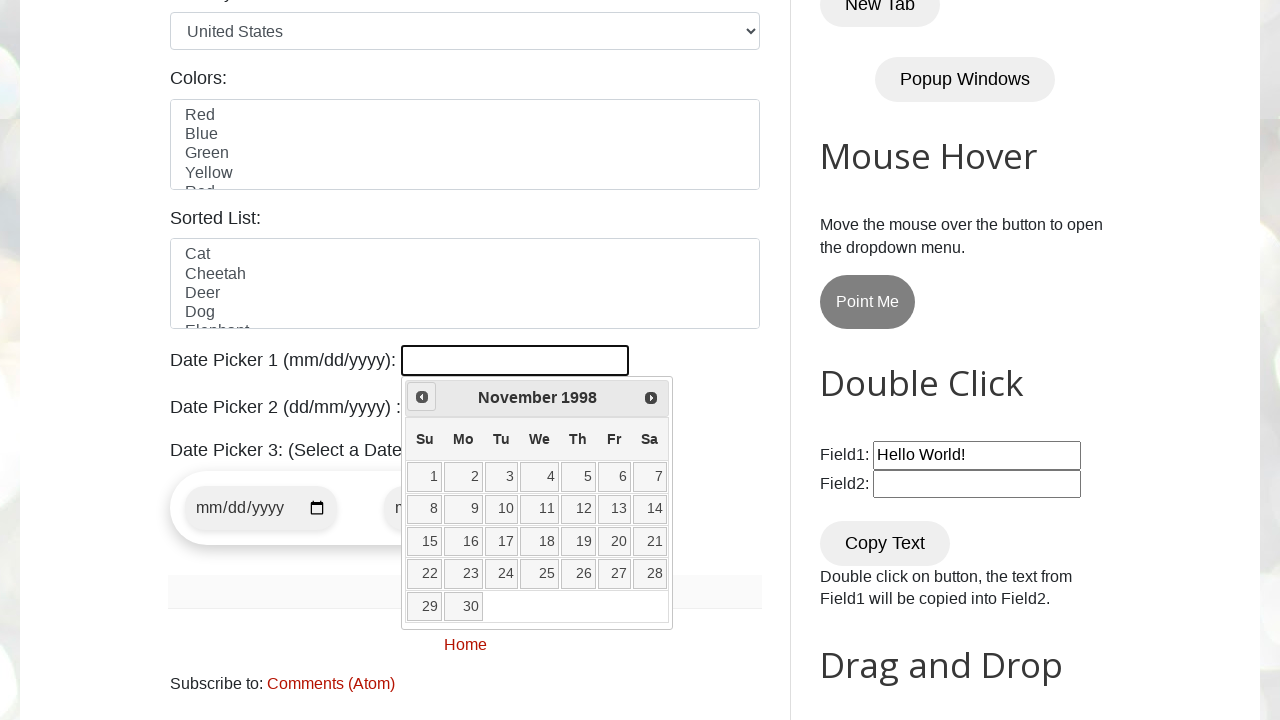

Retrieved current year: 1998
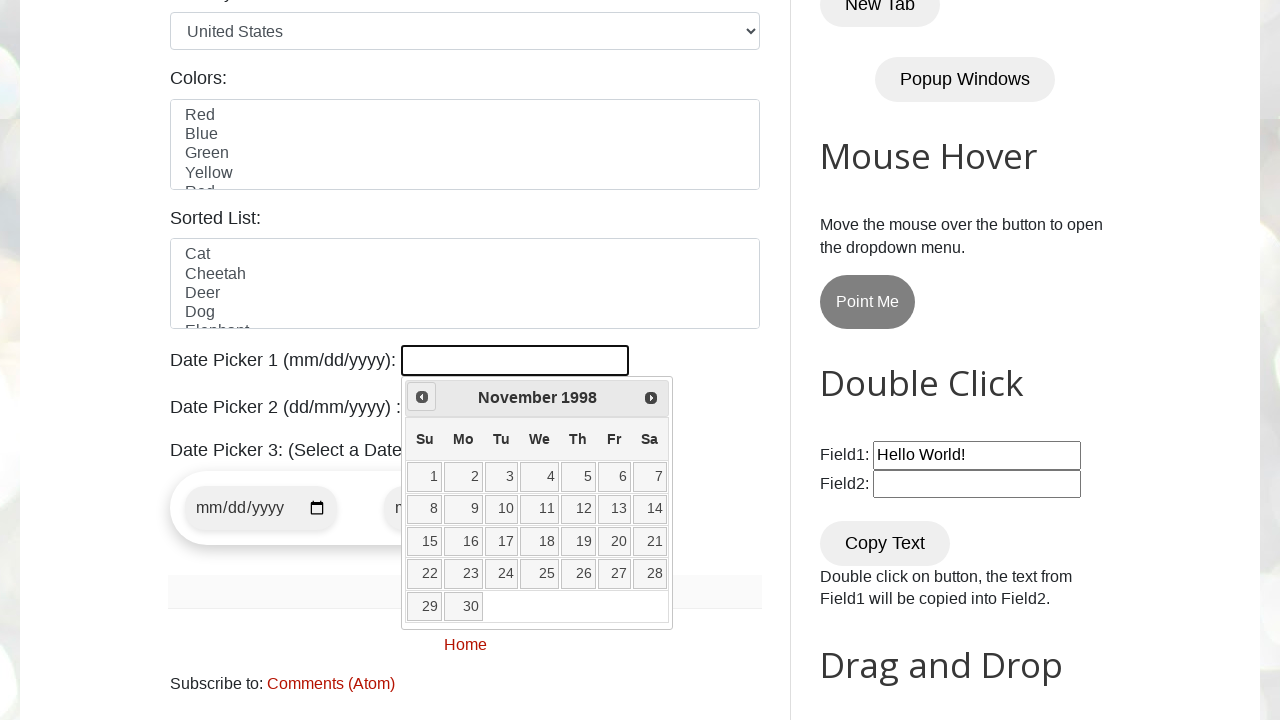

Clicked previous arrow to navigate months (current: November 1998) at (422, 397) on span.ui-icon.ui-icon-circle-triangle-w
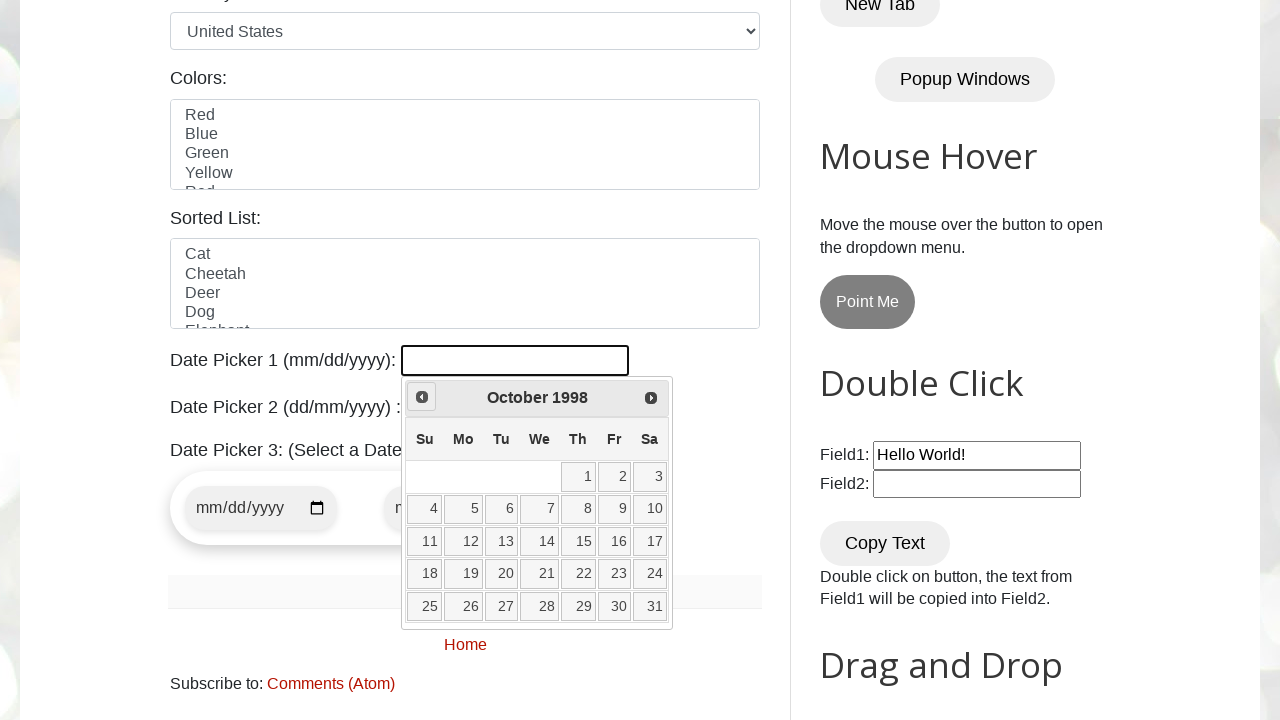

Retrieved current month: October
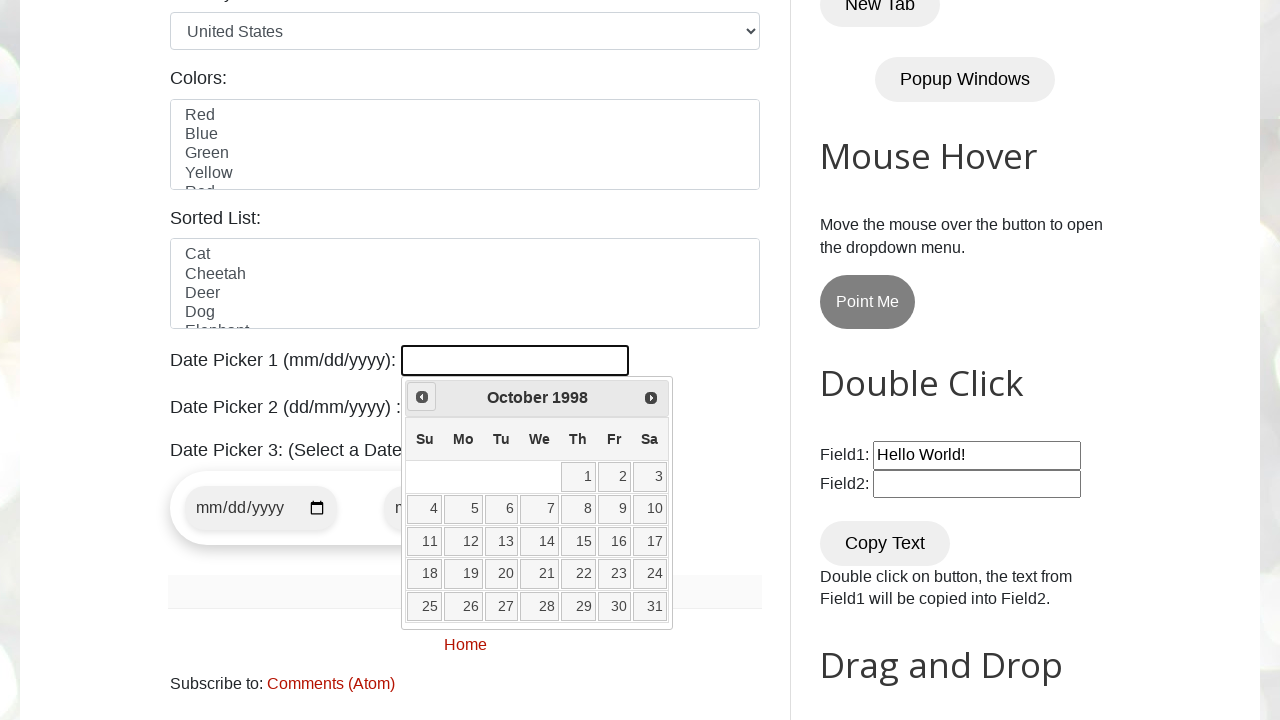

Retrieved current year: 1998
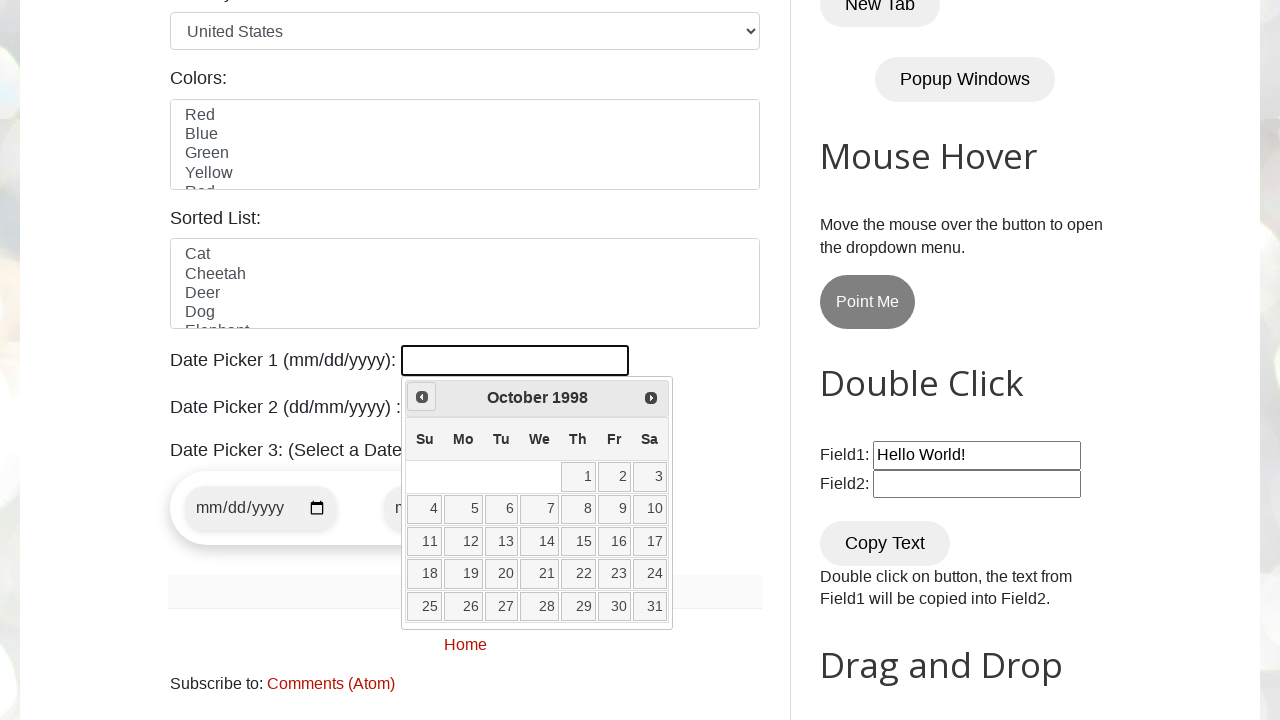

Clicked previous arrow to navigate months (current: October 1998) at (422, 397) on span.ui-icon.ui-icon-circle-triangle-w
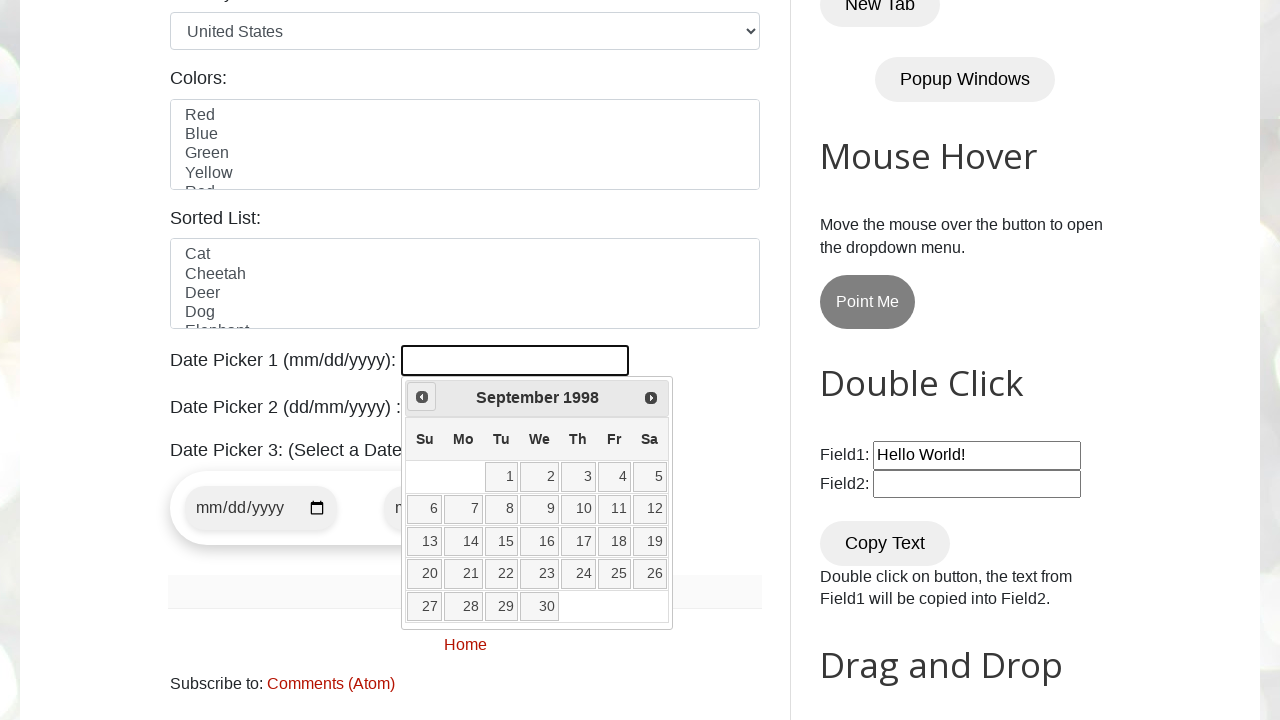

Retrieved current month: September
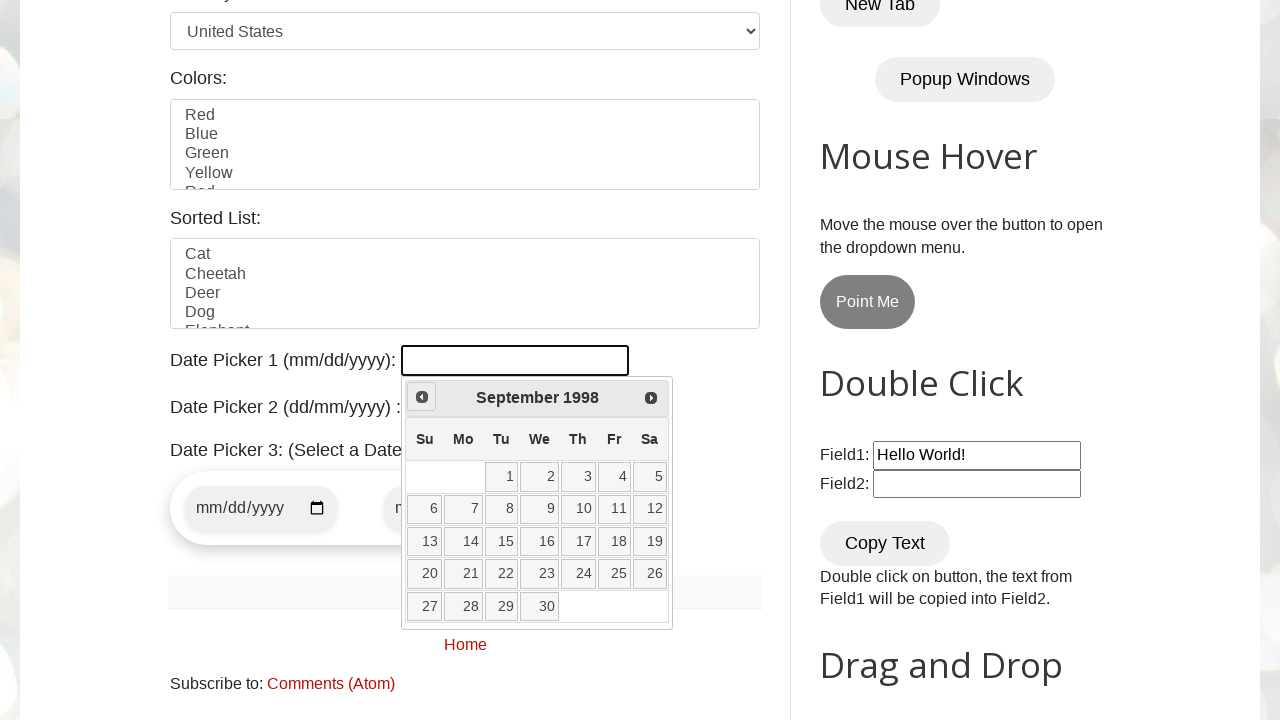

Retrieved current year: 1998
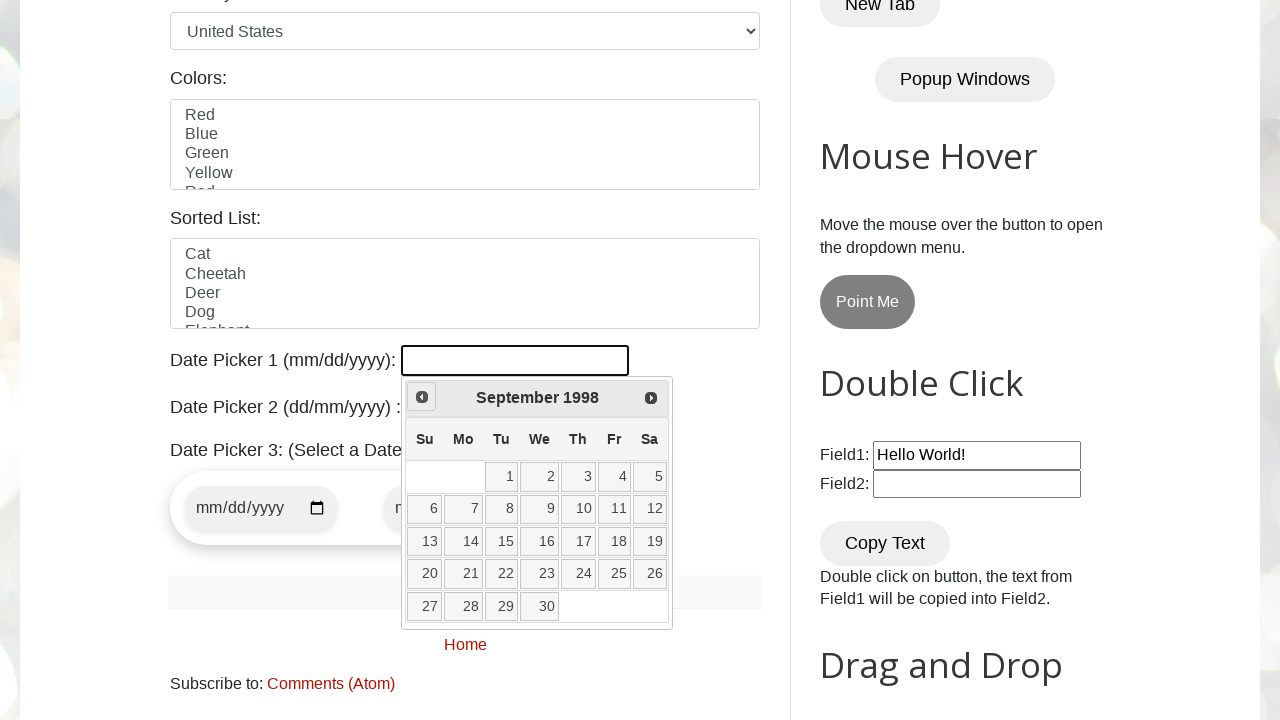

Clicked previous arrow to navigate months (current: September 1998) at (422, 397) on span.ui-icon.ui-icon-circle-triangle-w
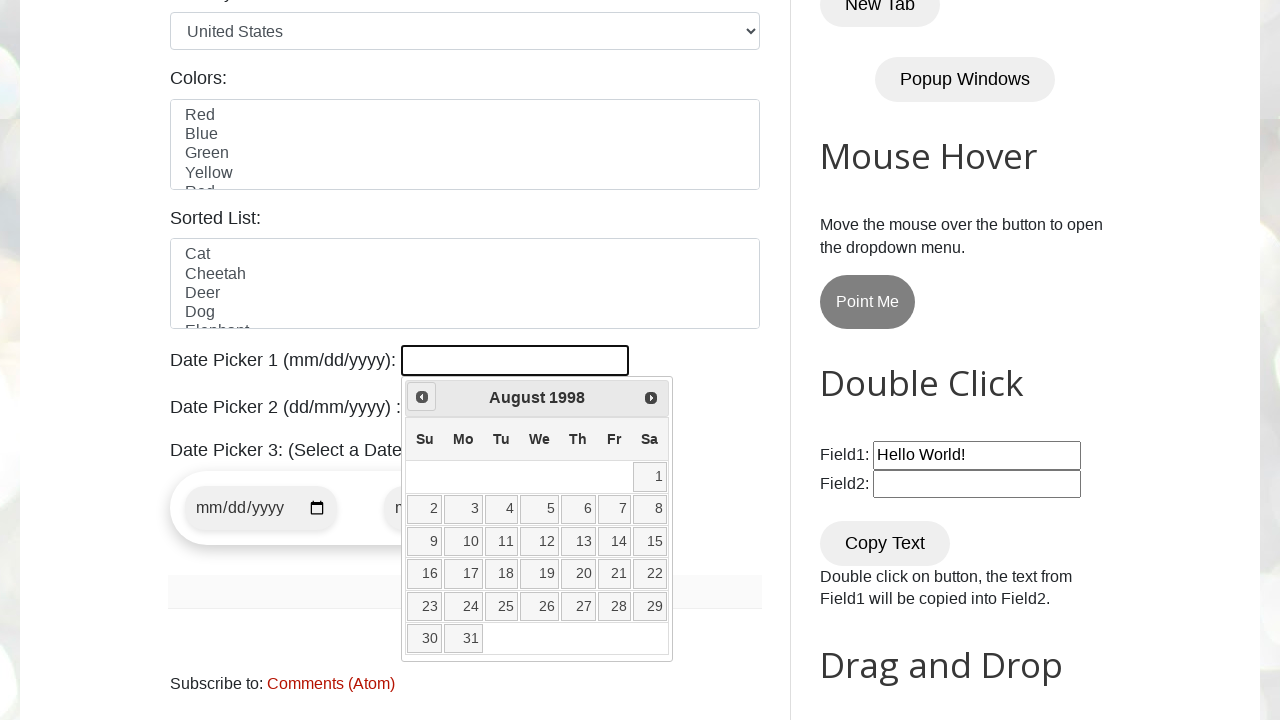

Retrieved current month: August
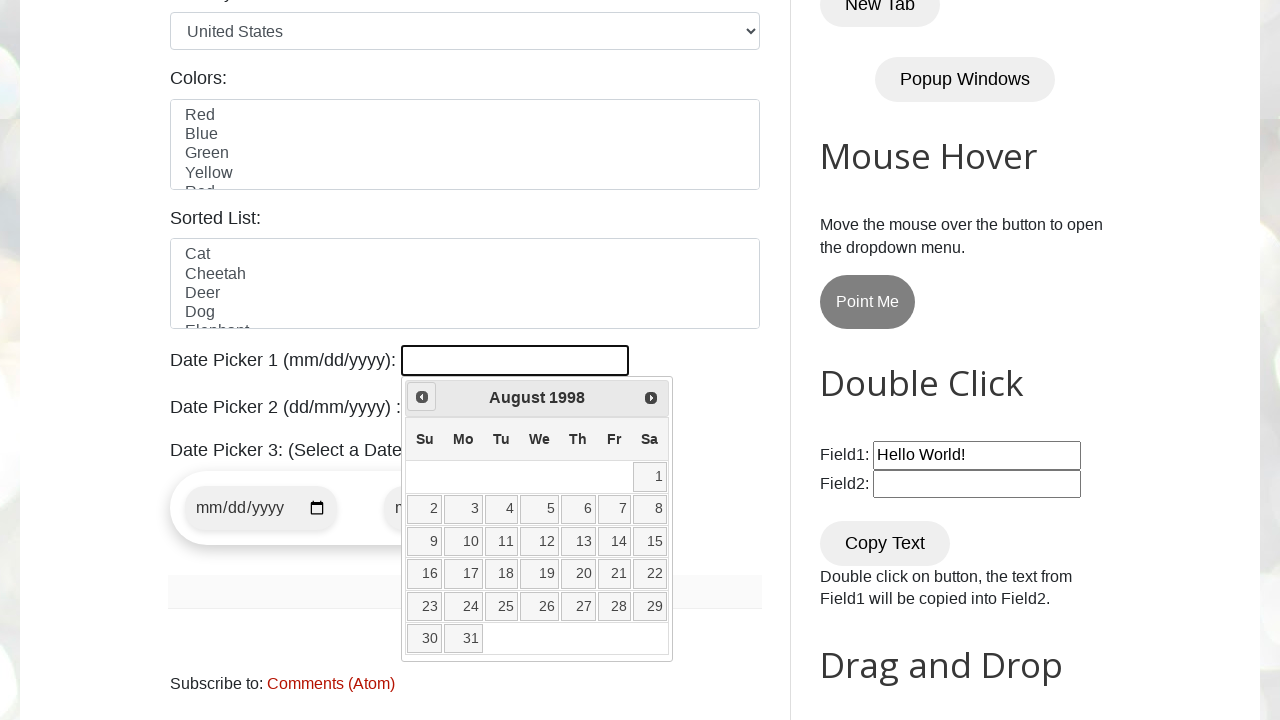

Retrieved current year: 1998
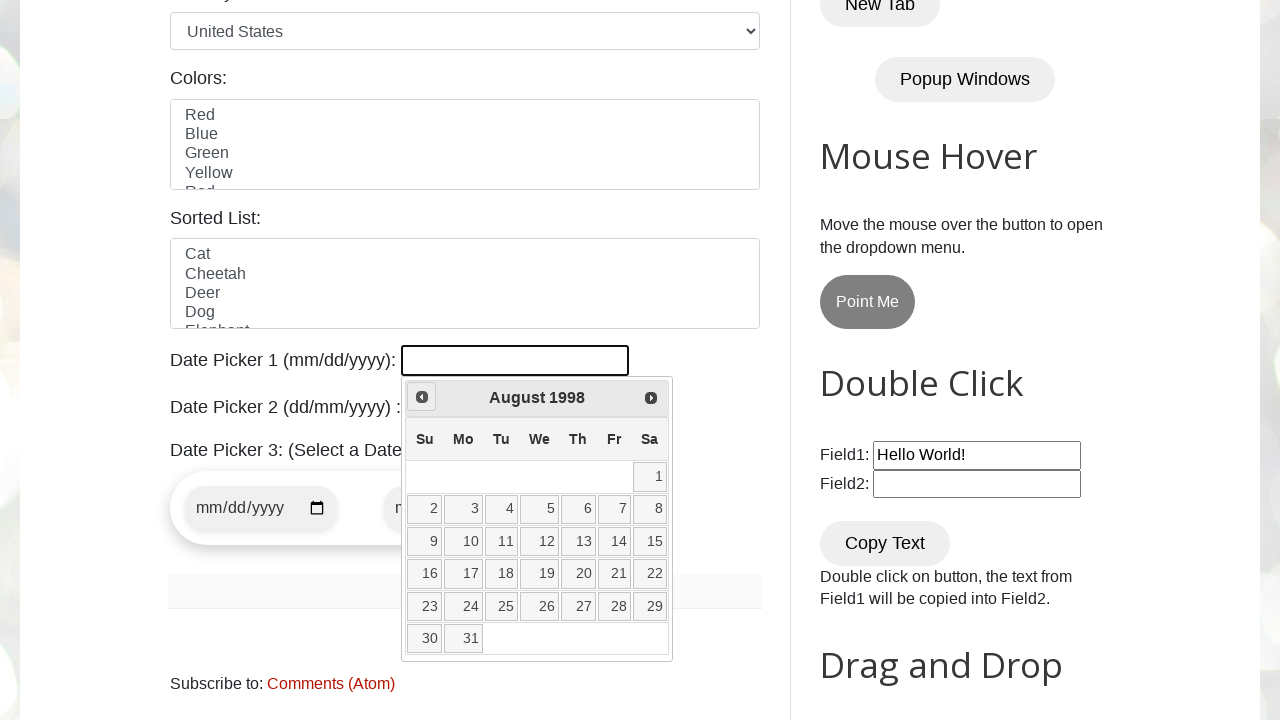

Clicked previous arrow to navigate months (current: August 1998) at (422, 397) on span.ui-icon.ui-icon-circle-triangle-w
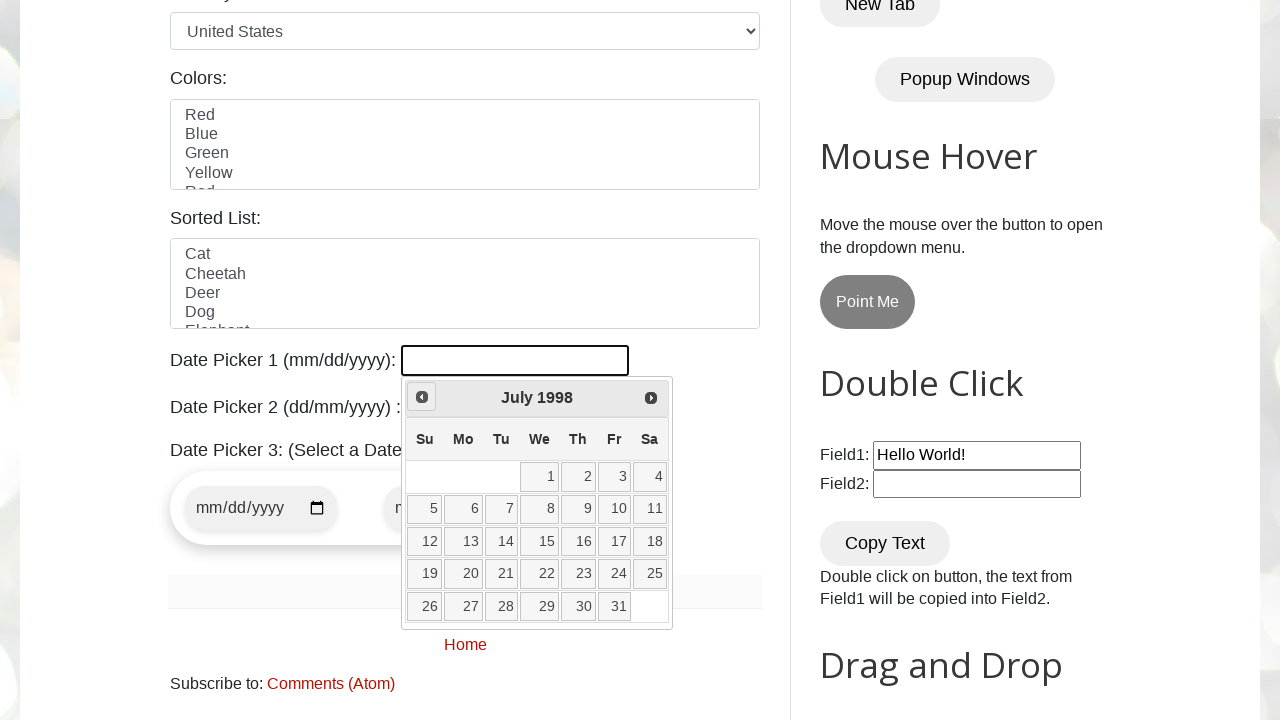

Retrieved current month: July
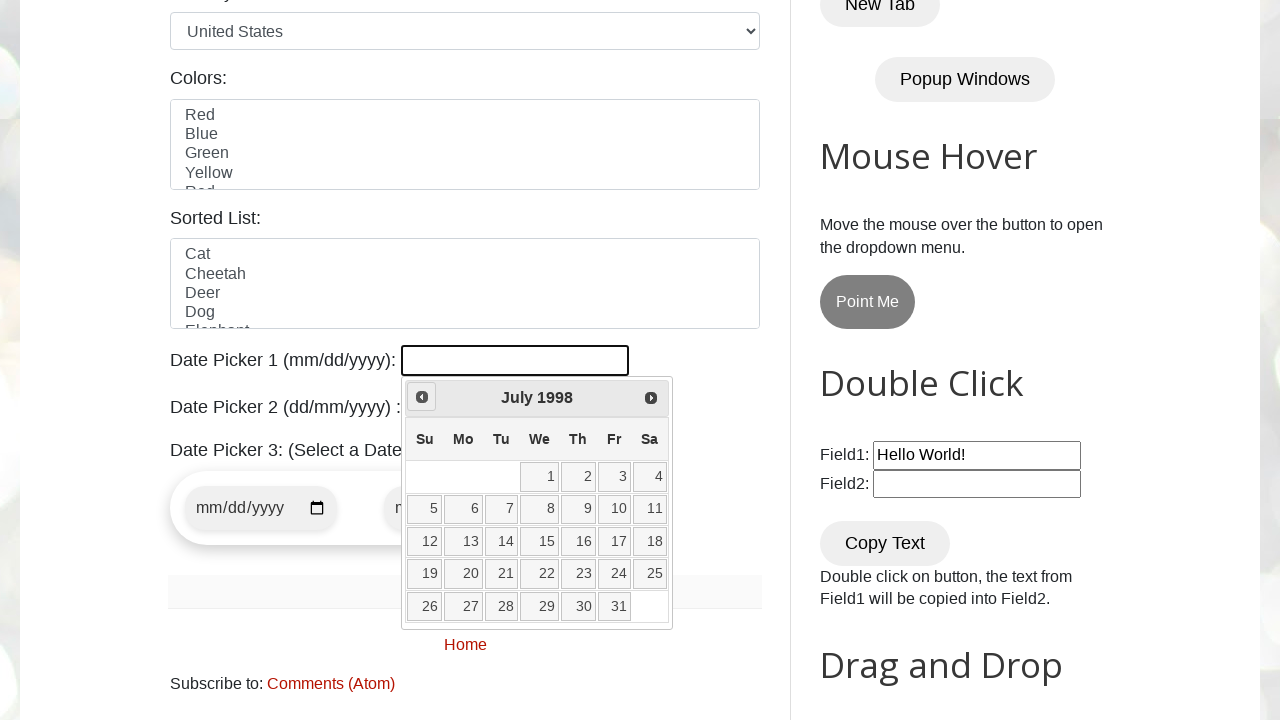

Retrieved current year: 1998
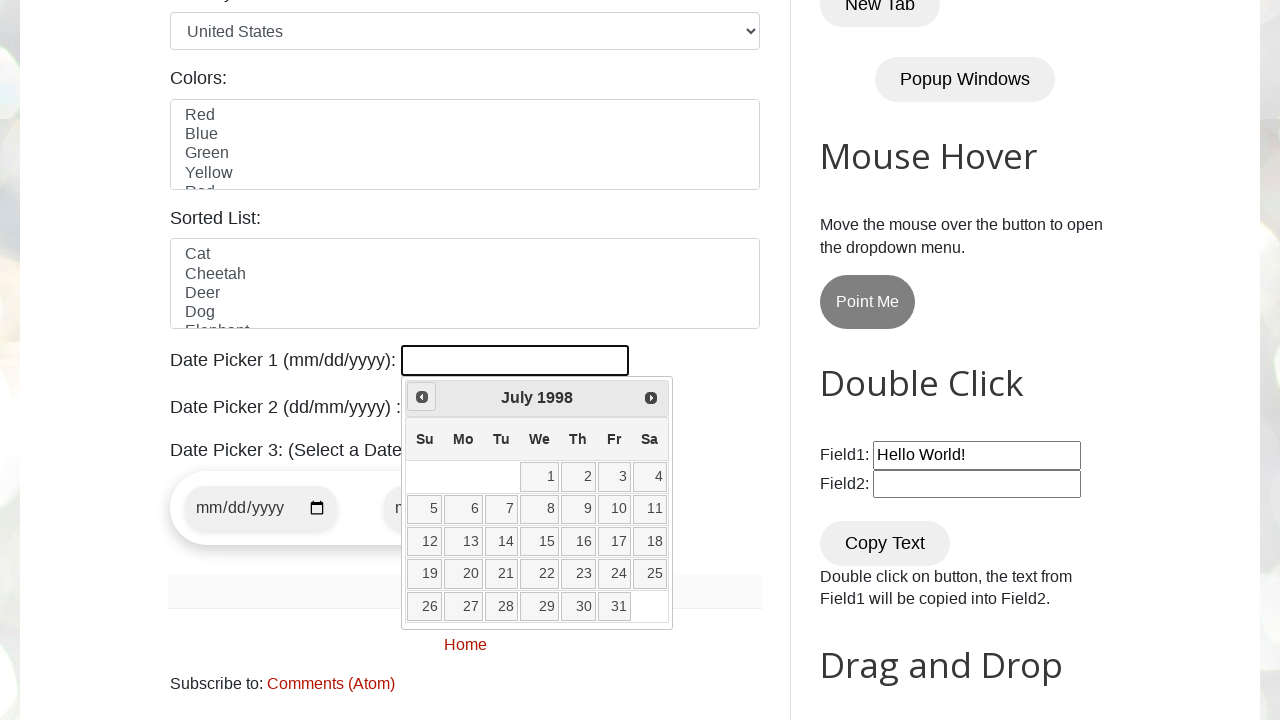

Clicked previous arrow to navigate months (current: July 1998) at (422, 397) on span.ui-icon.ui-icon-circle-triangle-w
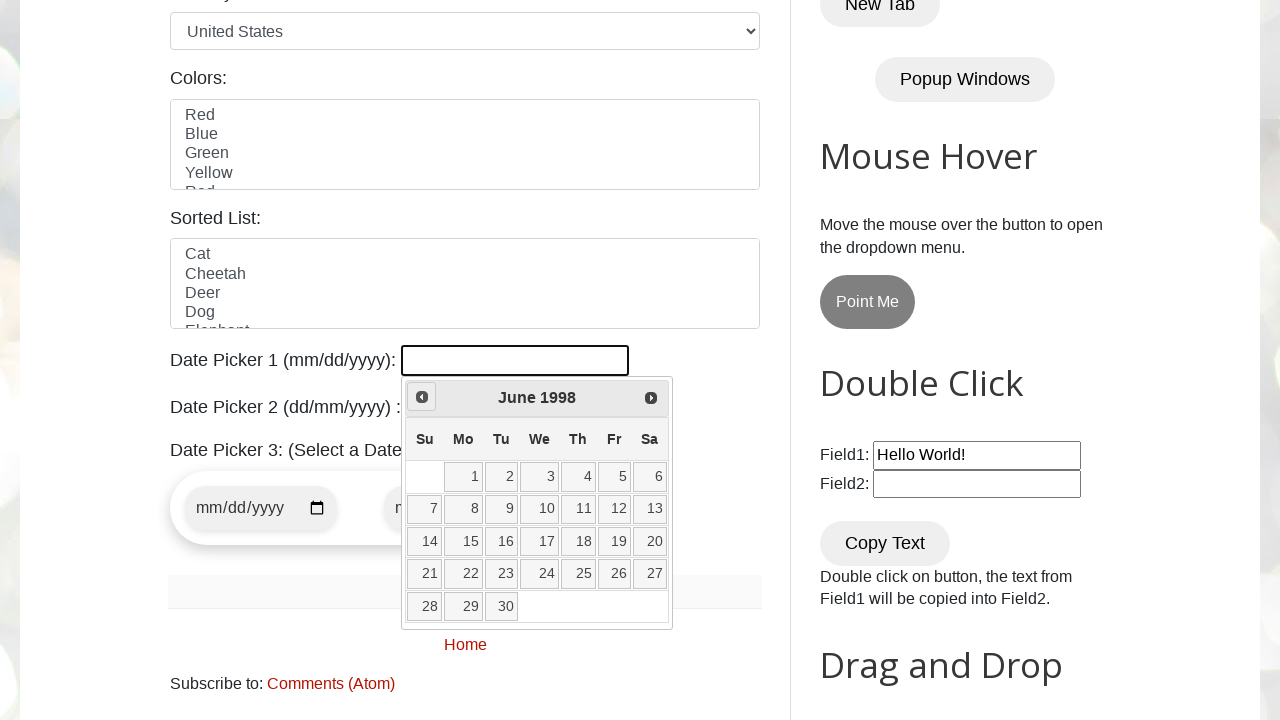

Retrieved current month: June
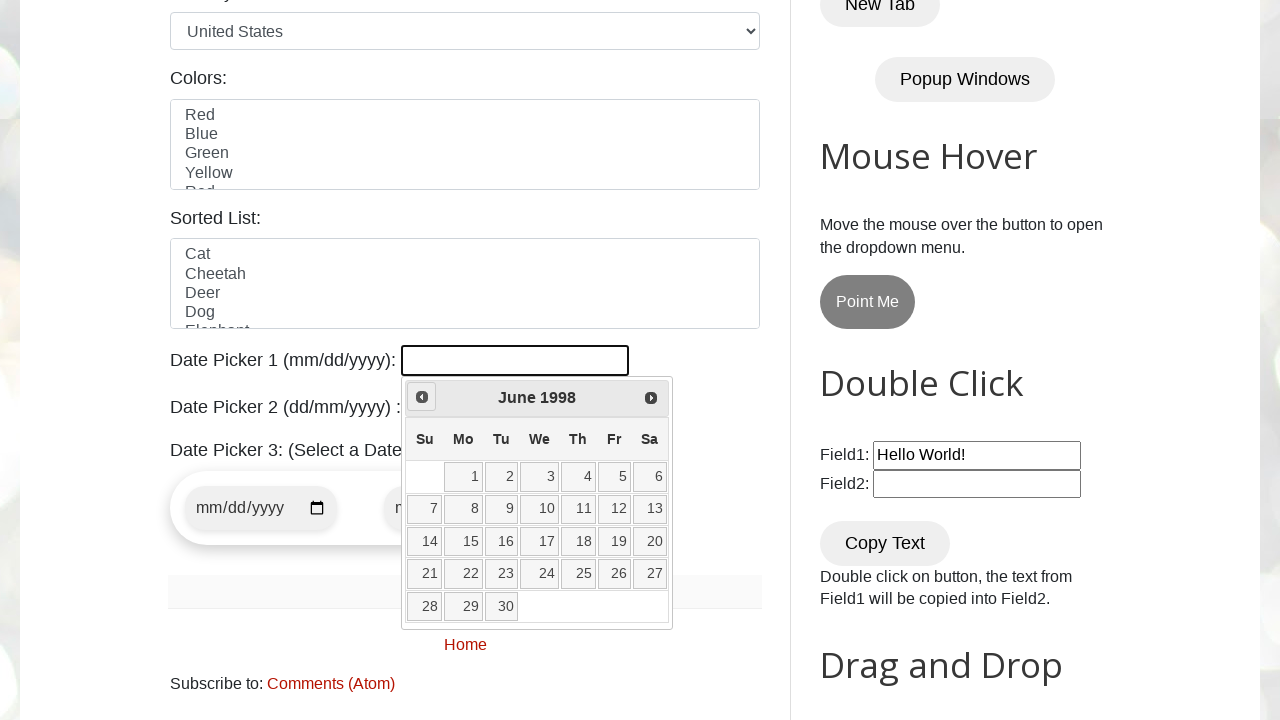

Retrieved current year: 1998
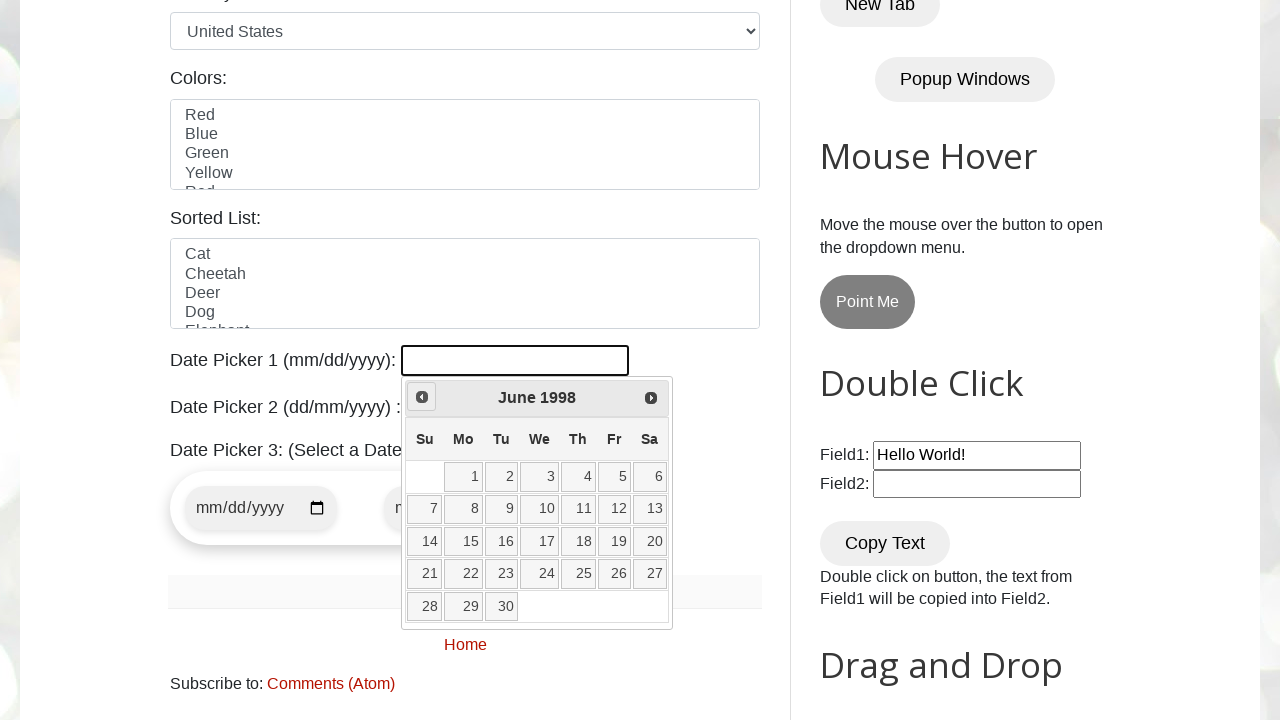

Clicked previous arrow to navigate months (current: June 1998) at (422, 397) on span.ui-icon.ui-icon-circle-triangle-w
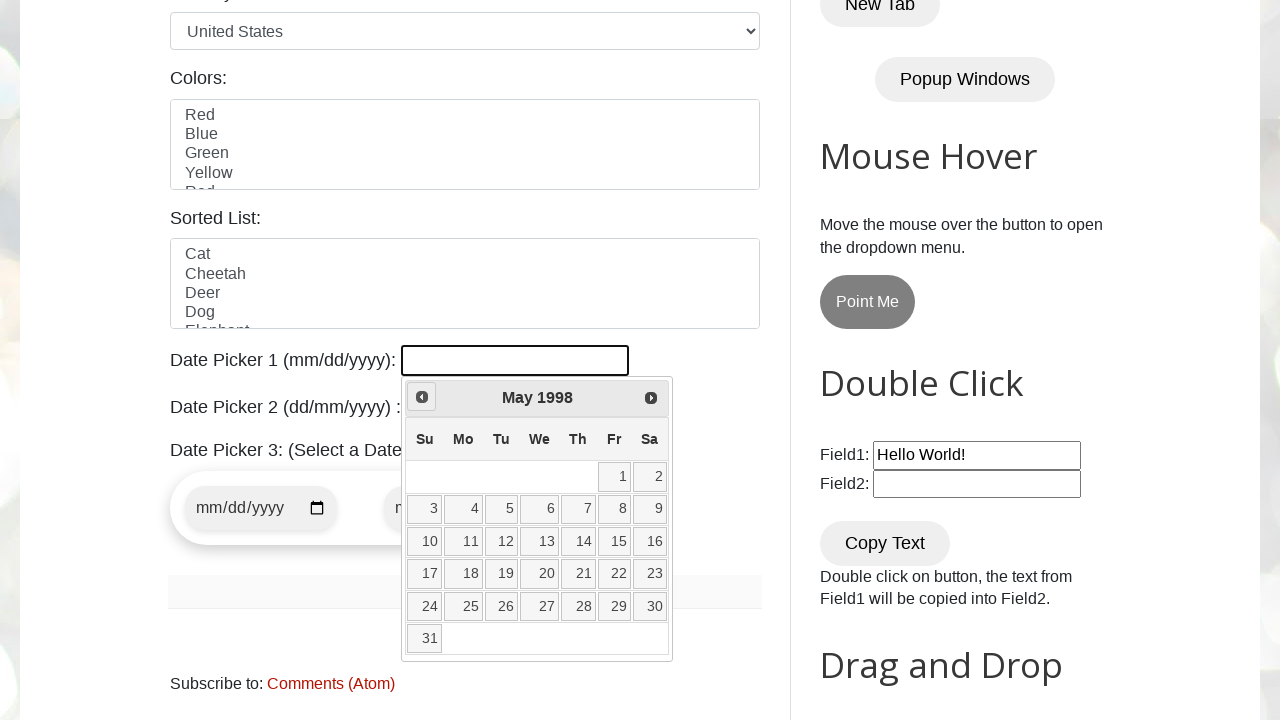

Retrieved current month: May
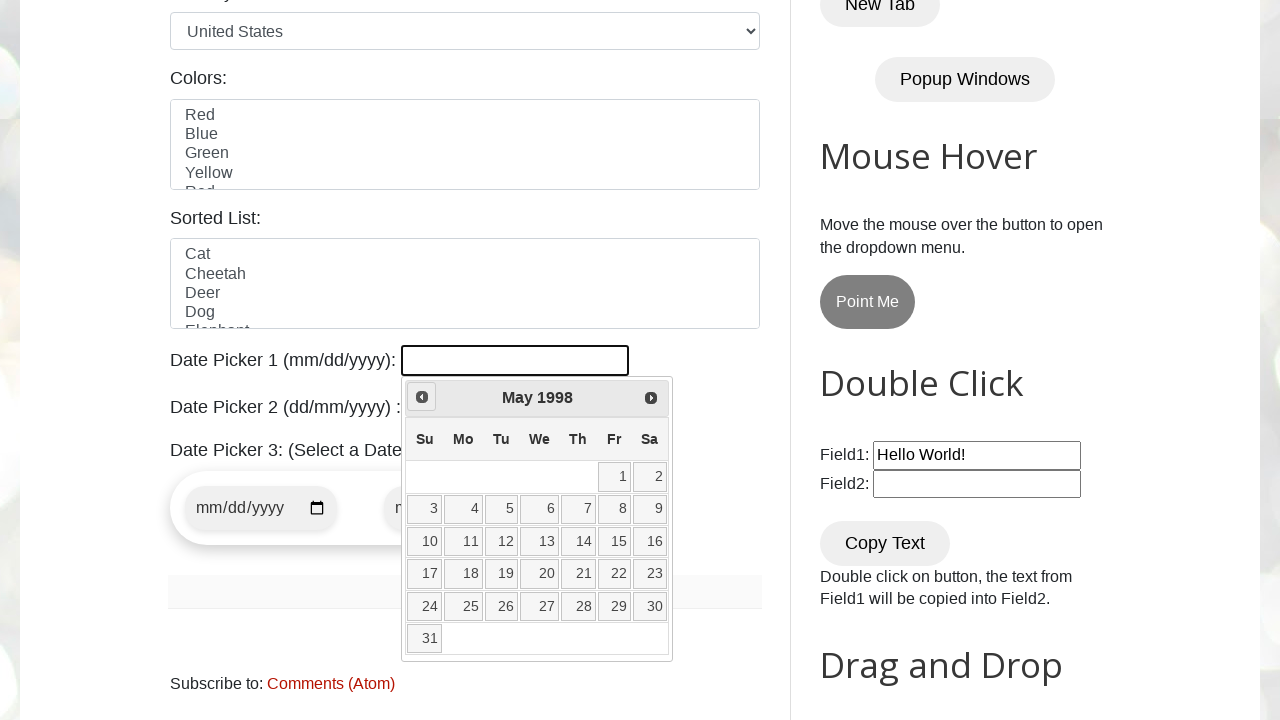

Retrieved current year: 1998
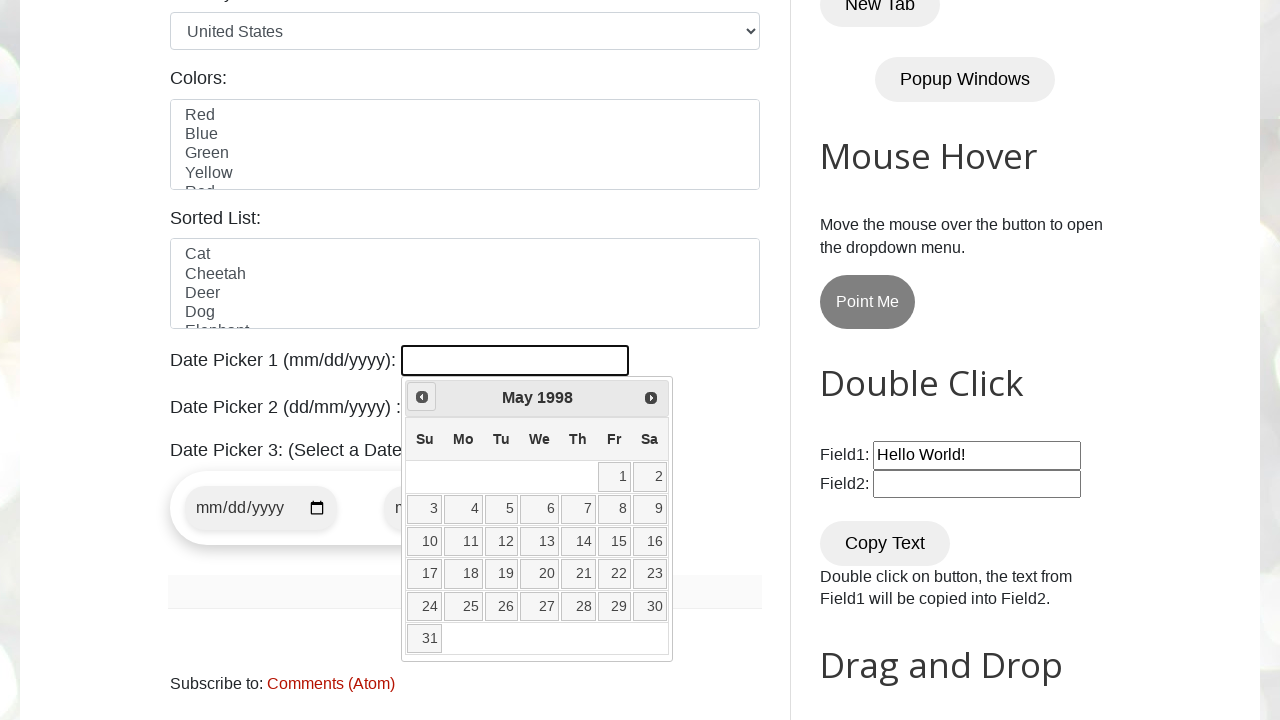

Clicked previous arrow to navigate months (current: May 1998) at (422, 397) on span.ui-icon.ui-icon-circle-triangle-w
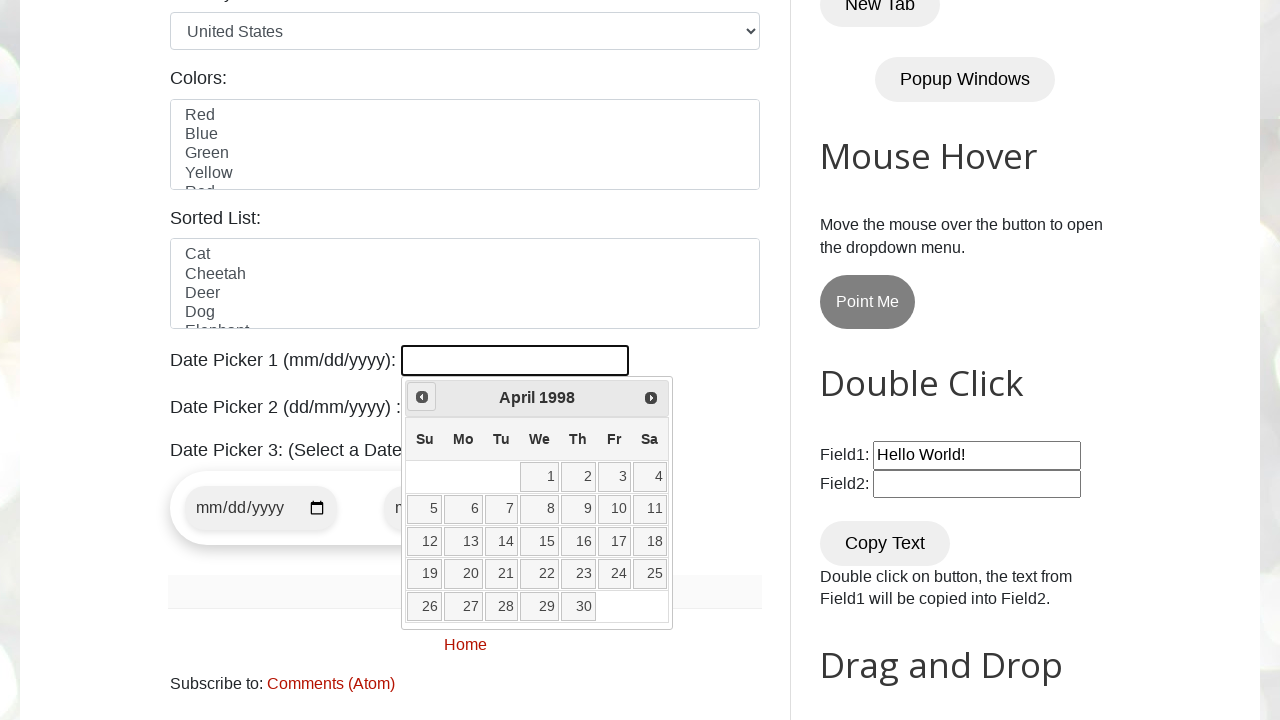

Retrieved current month: April
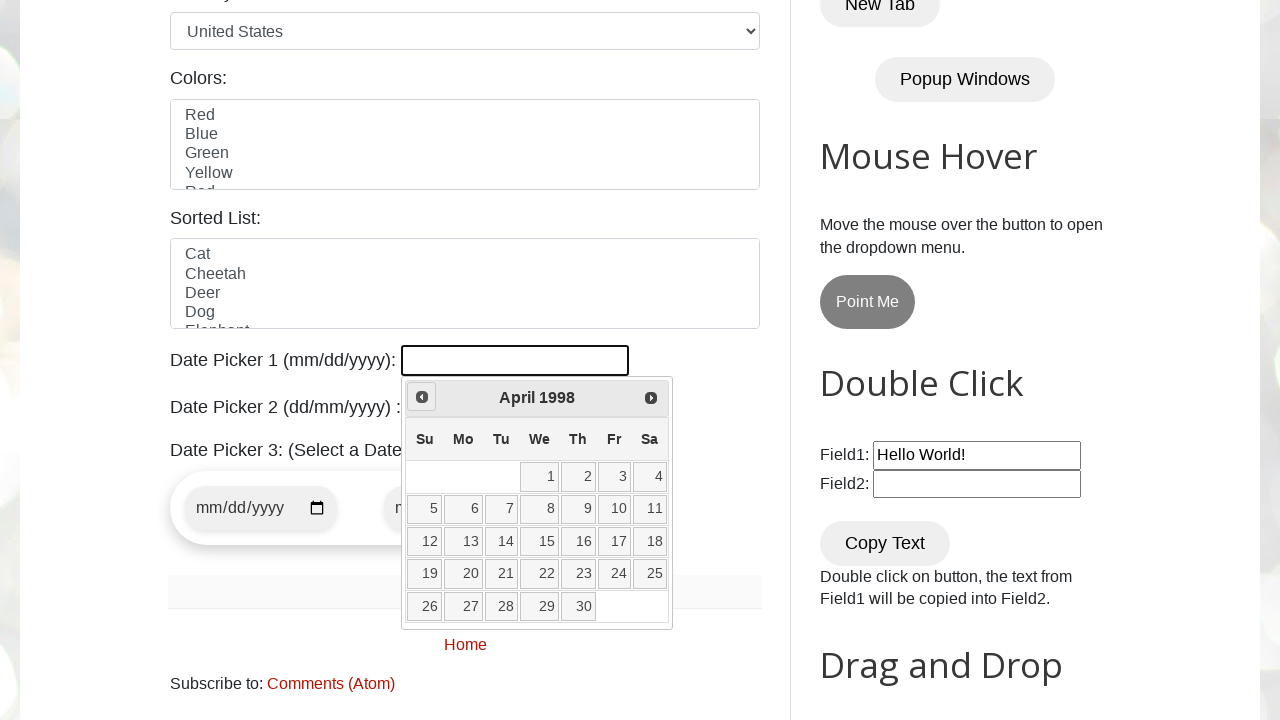

Retrieved current year: 1998
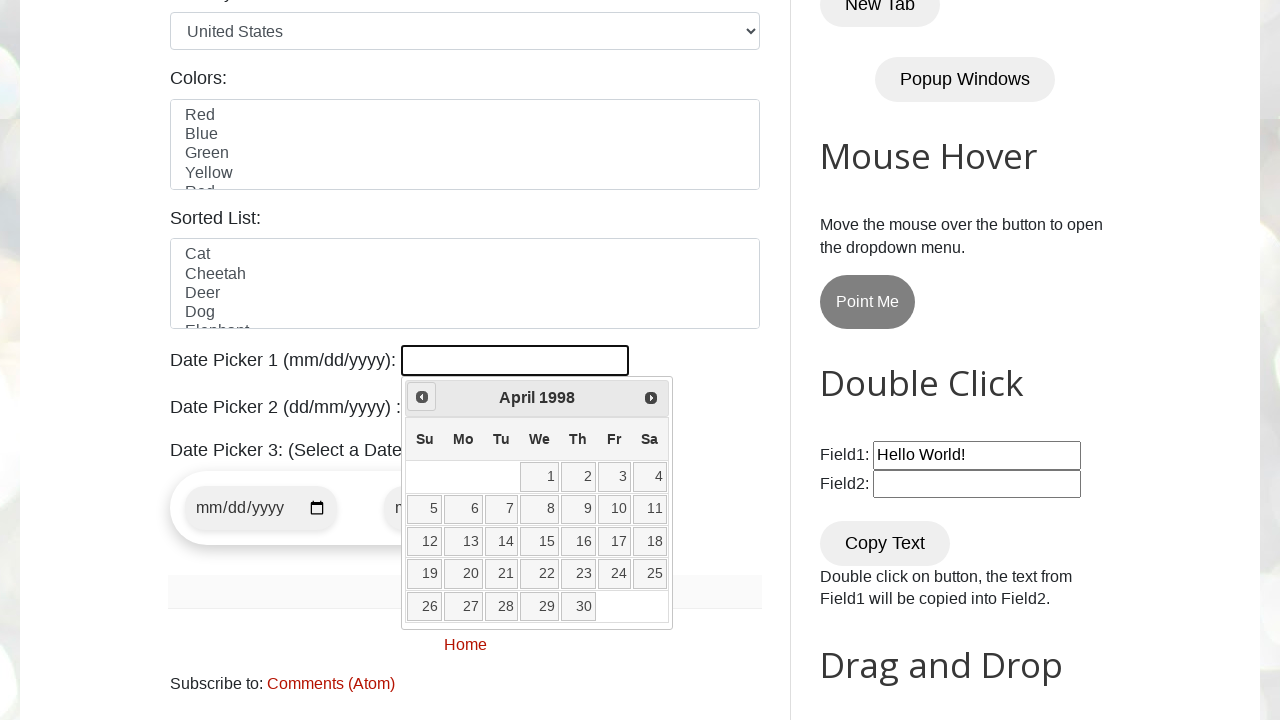

Clicked previous arrow to navigate months (current: April 1998) at (422, 397) on span.ui-icon.ui-icon-circle-triangle-w
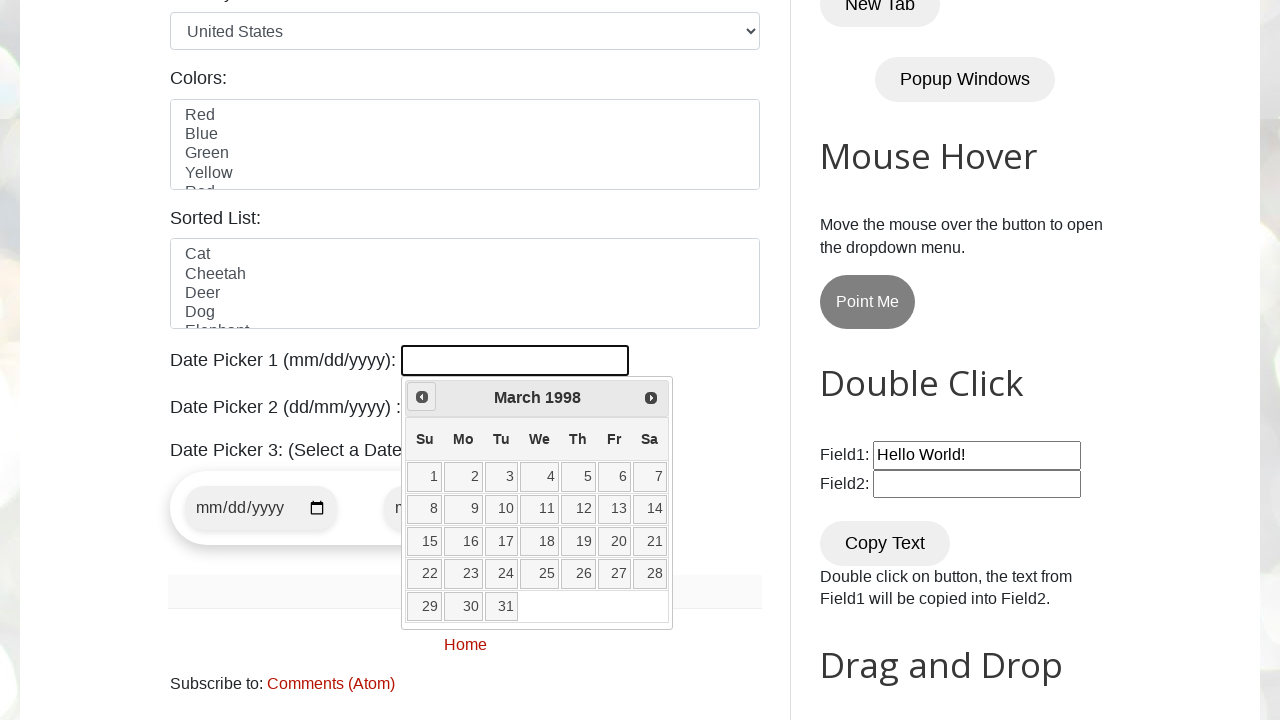

Retrieved current month: March
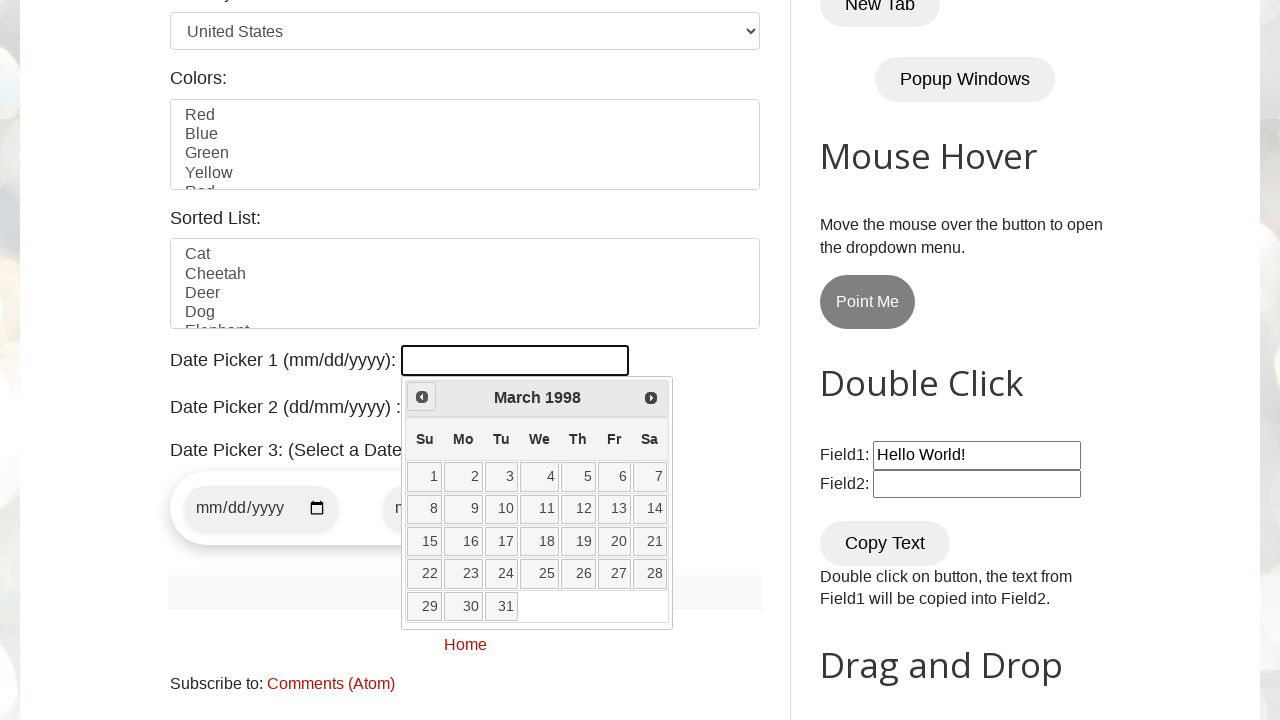

Retrieved current year: 1998
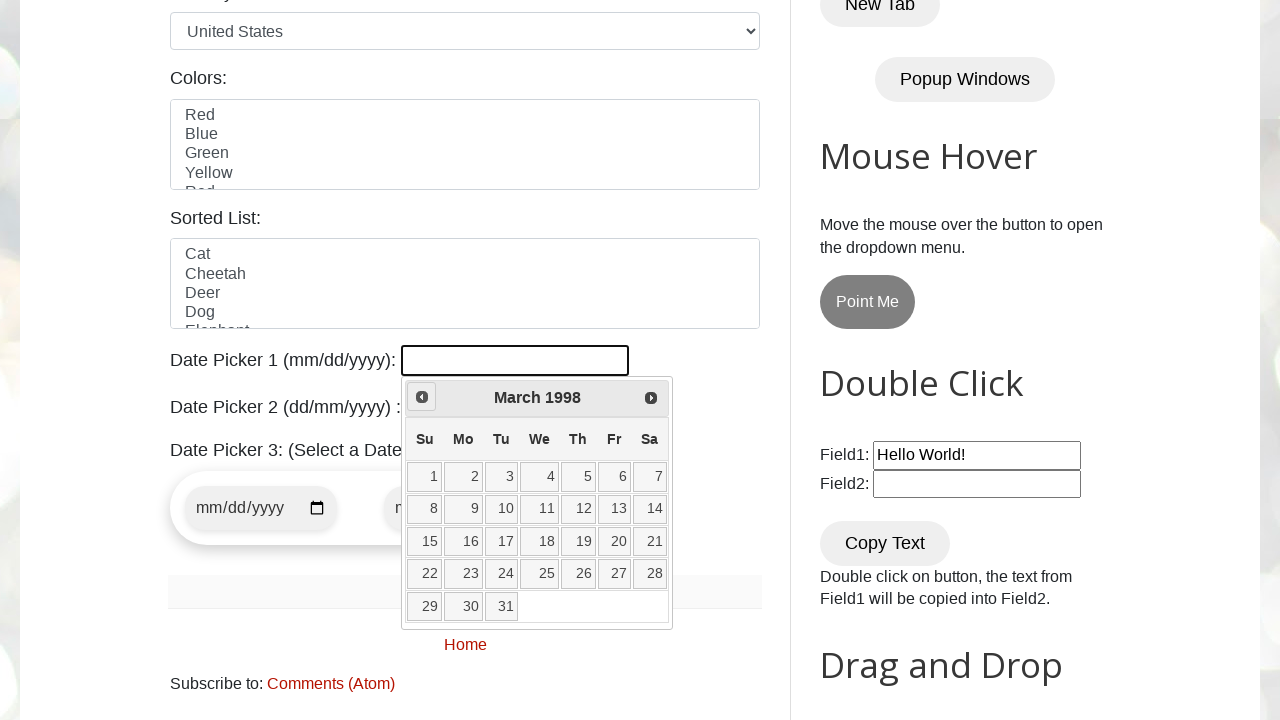

Clicked previous arrow to navigate months (current: March 1998) at (422, 397) on span.ui-icon.ui-icon-circle-triangle-w
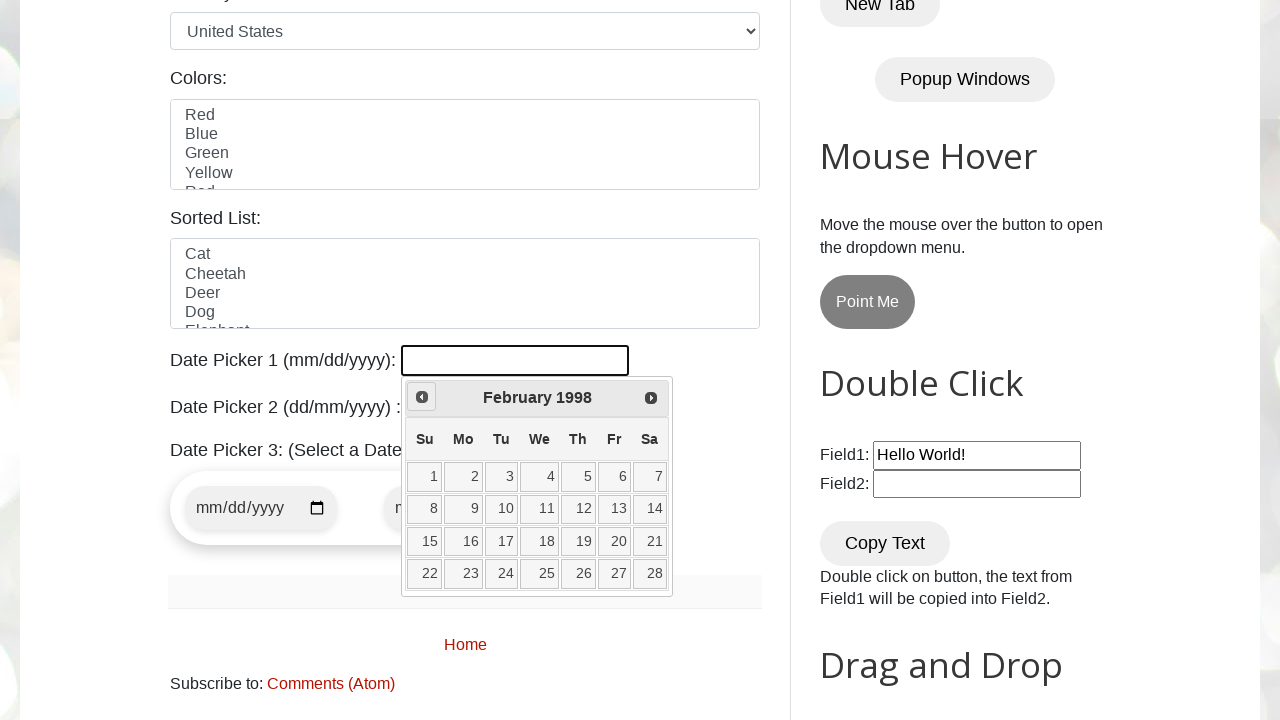

Retrieved current month: February
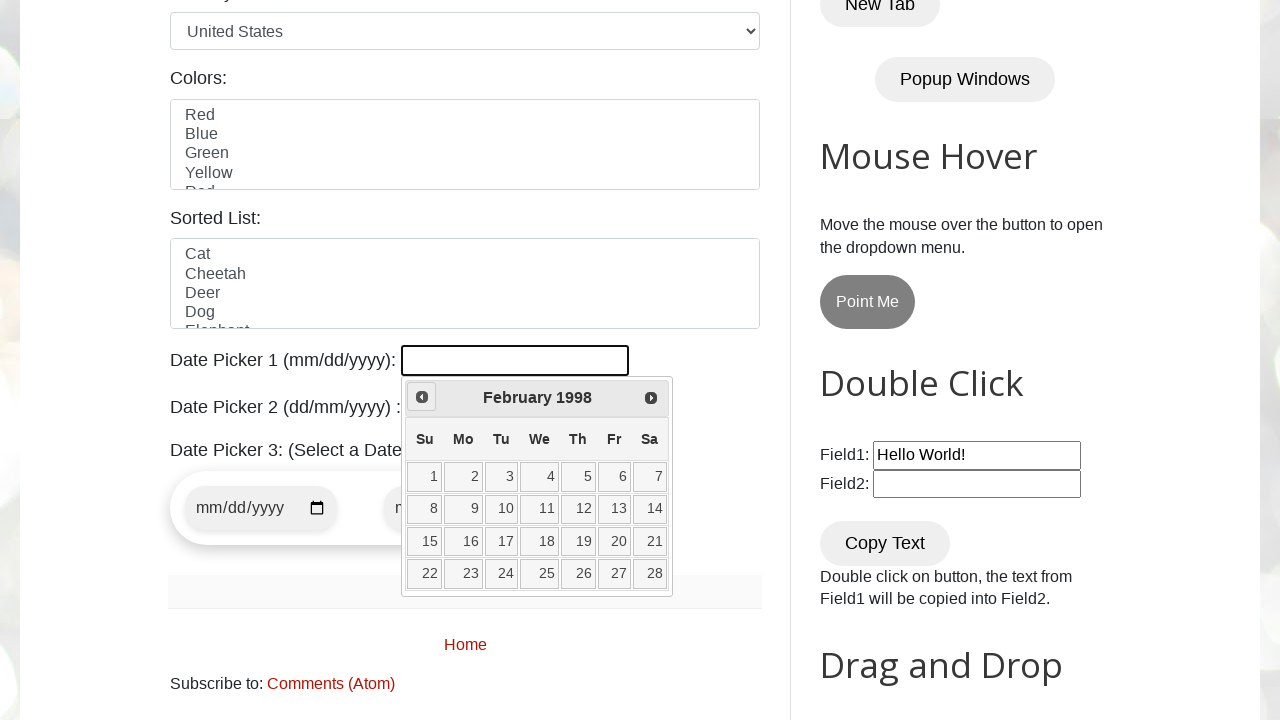

Retrieved current year: 1998
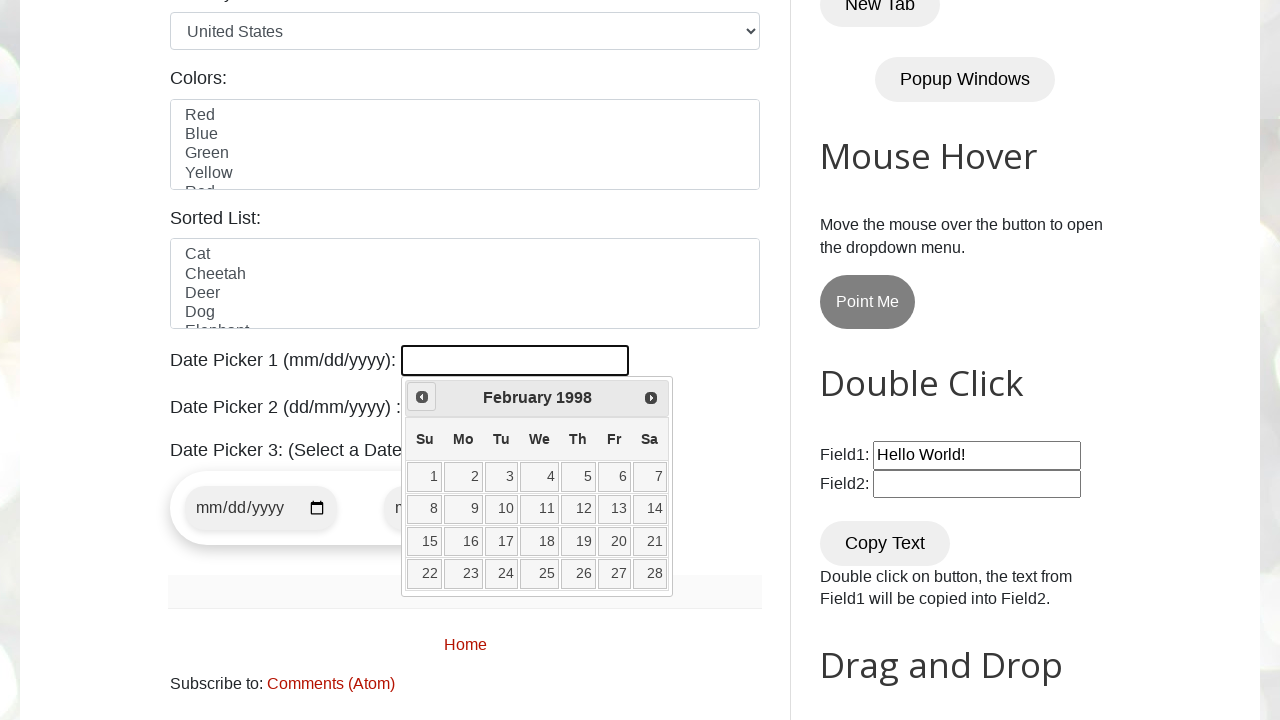

Clicked previous arrow to navigate months (current: February 1998) at (422, 397) on span.ui-icon.ui-icon-circle-triangle-w
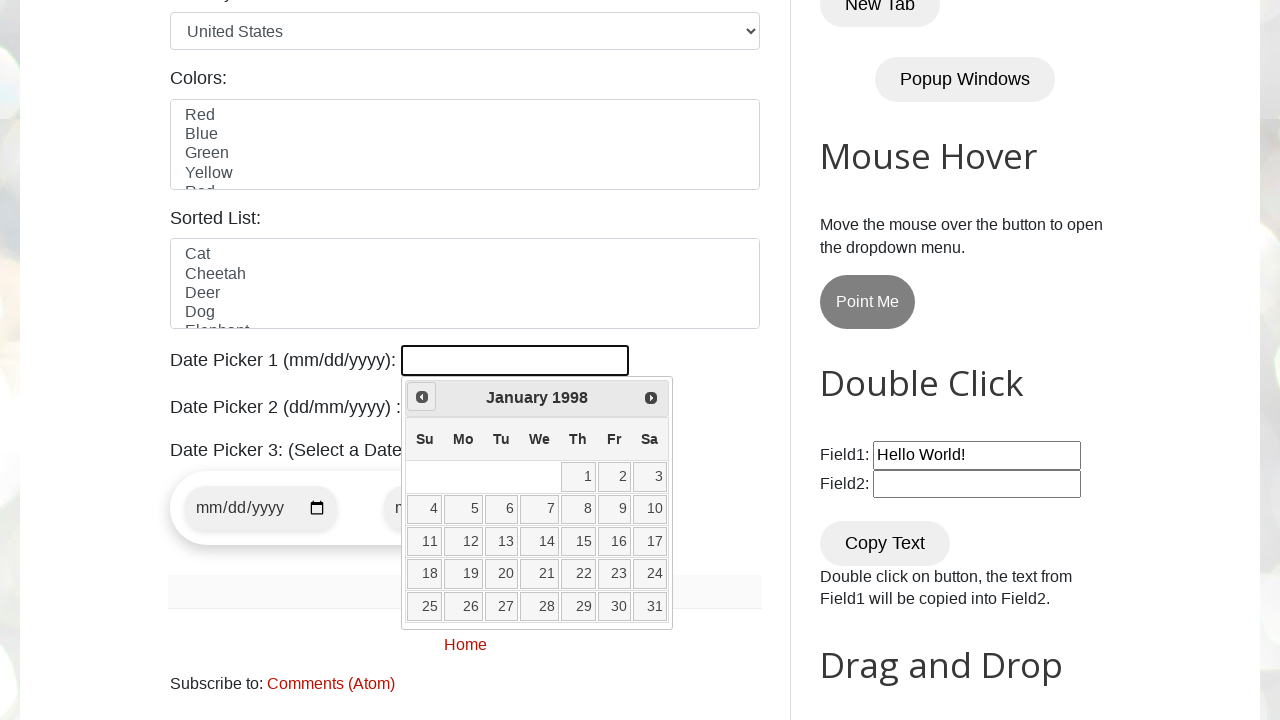

Retrieved current month: January
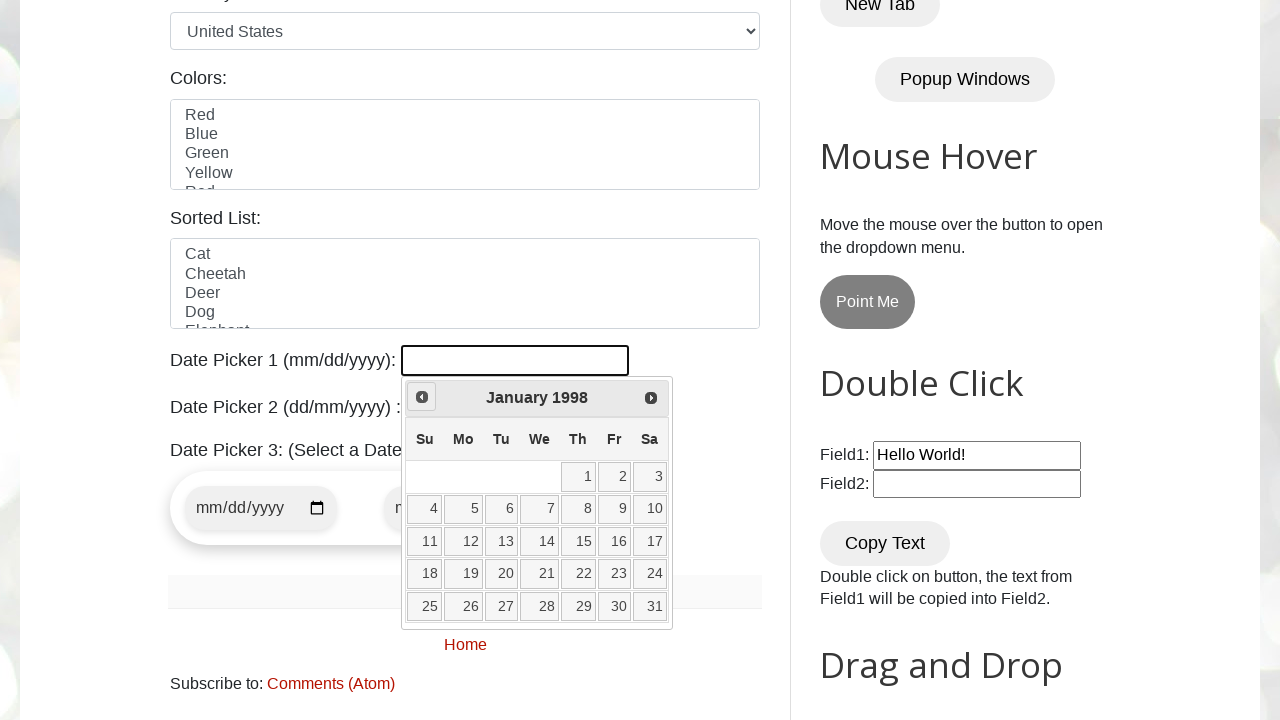

Retrieved current year: 1998
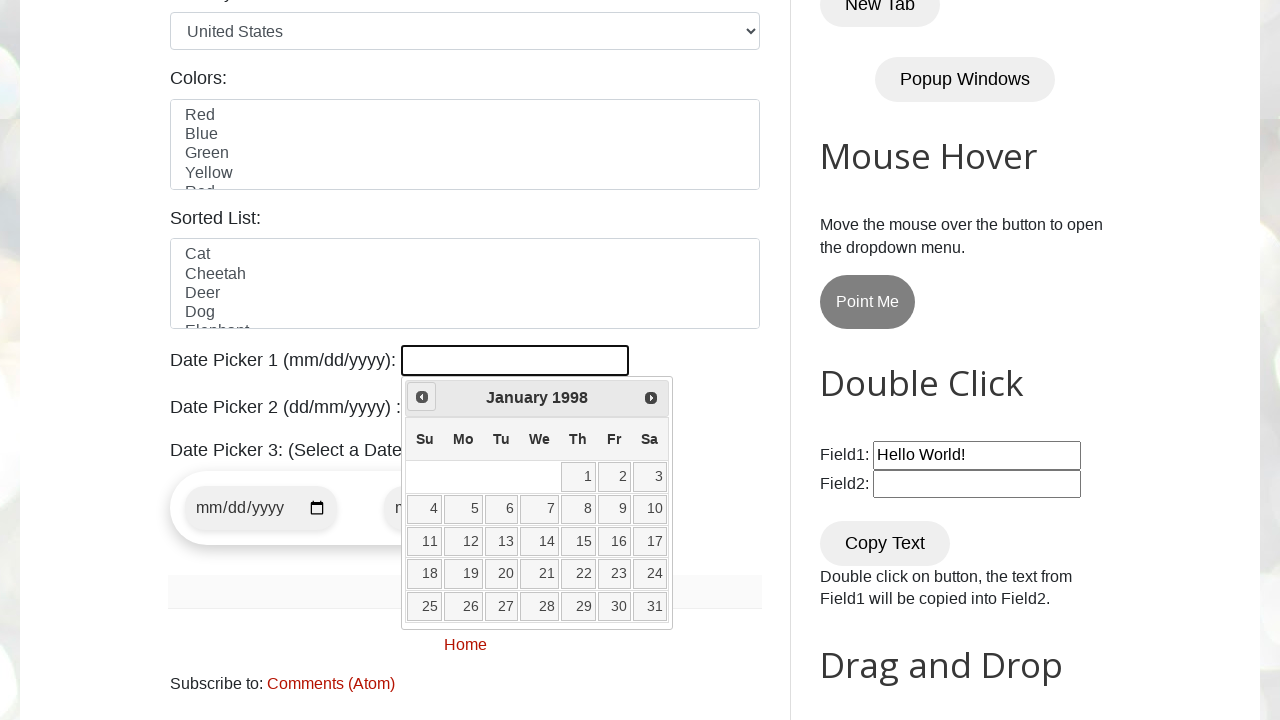

Clicked previous arrow to navigate months (current: January 1998) at (422, 397) on span.ui-icon.ui-icon-circle-triangle-w
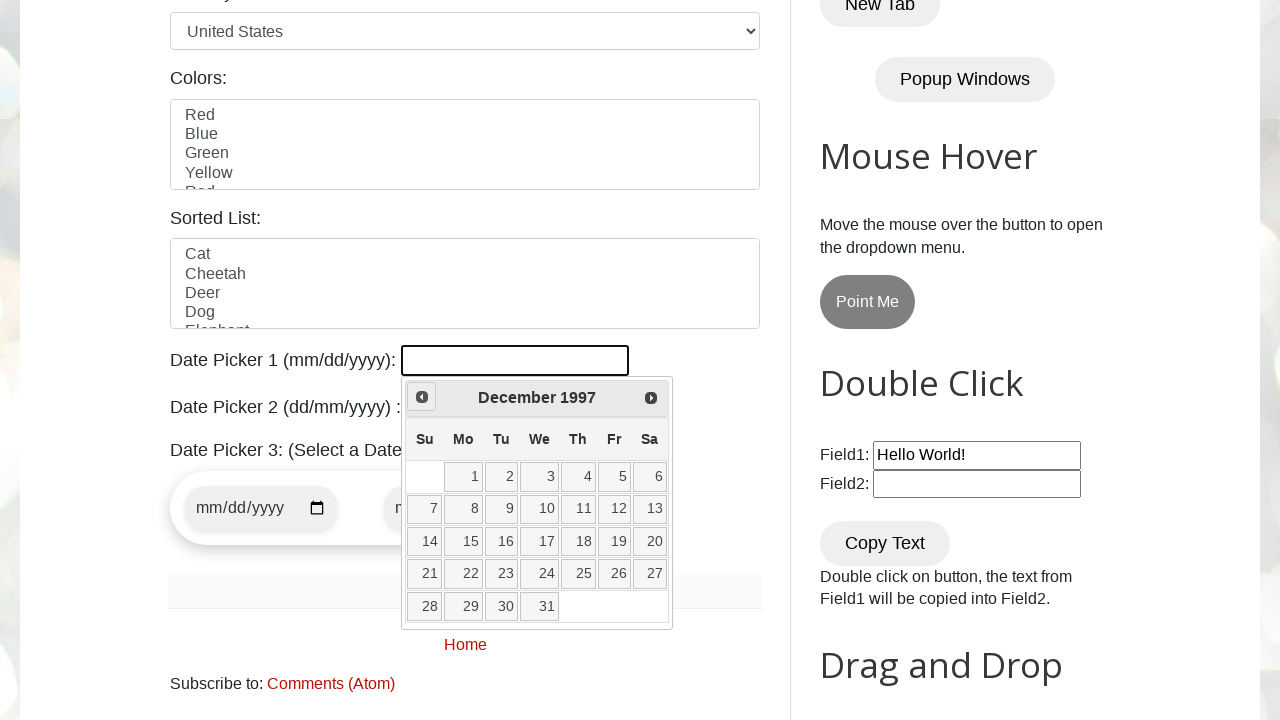

Retrieved current month: December
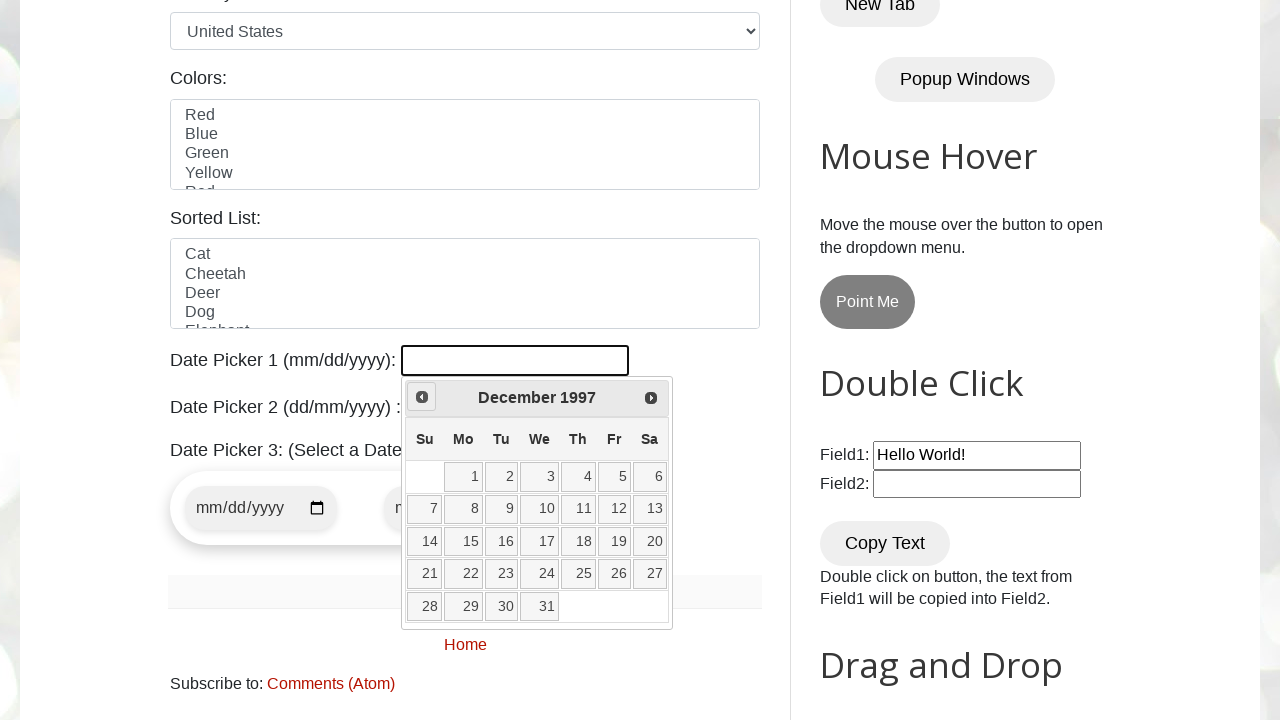

Retrieved current year: 1997
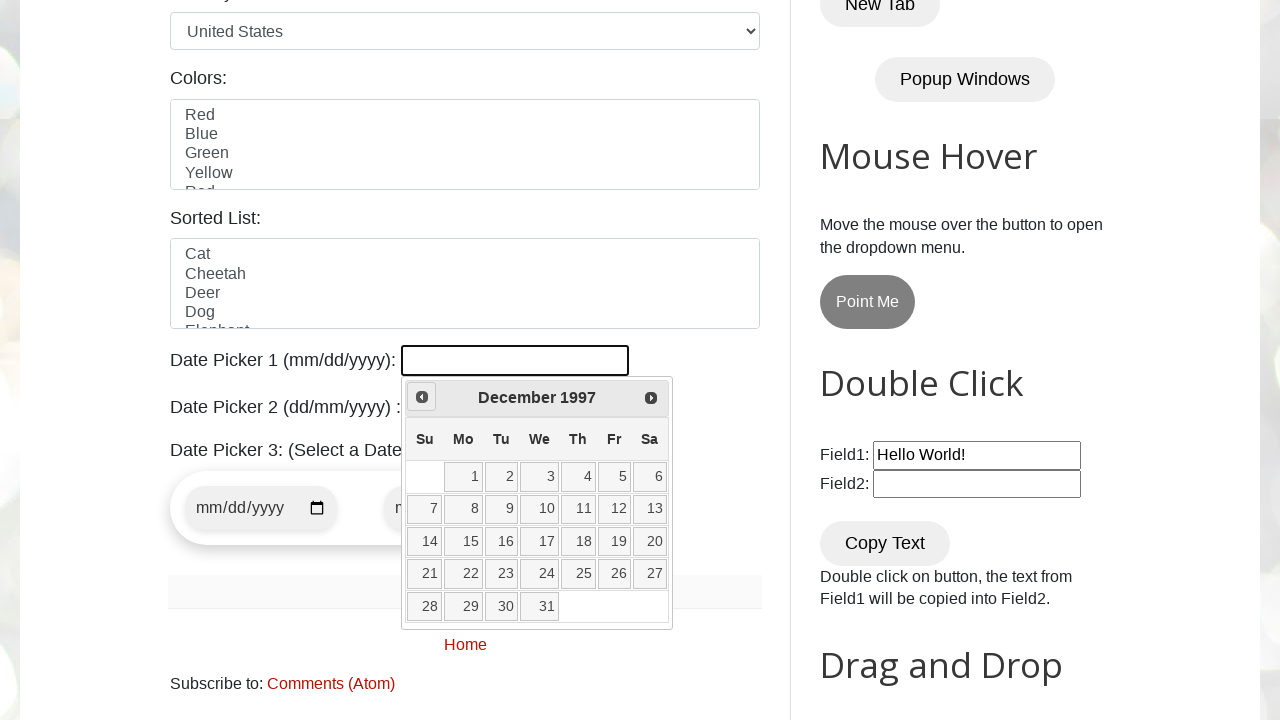

Clicked previous arrow to navigate months (current: December 1997) at (422, 397) on span.ui-icon.ui-icon-circle-triangle-w
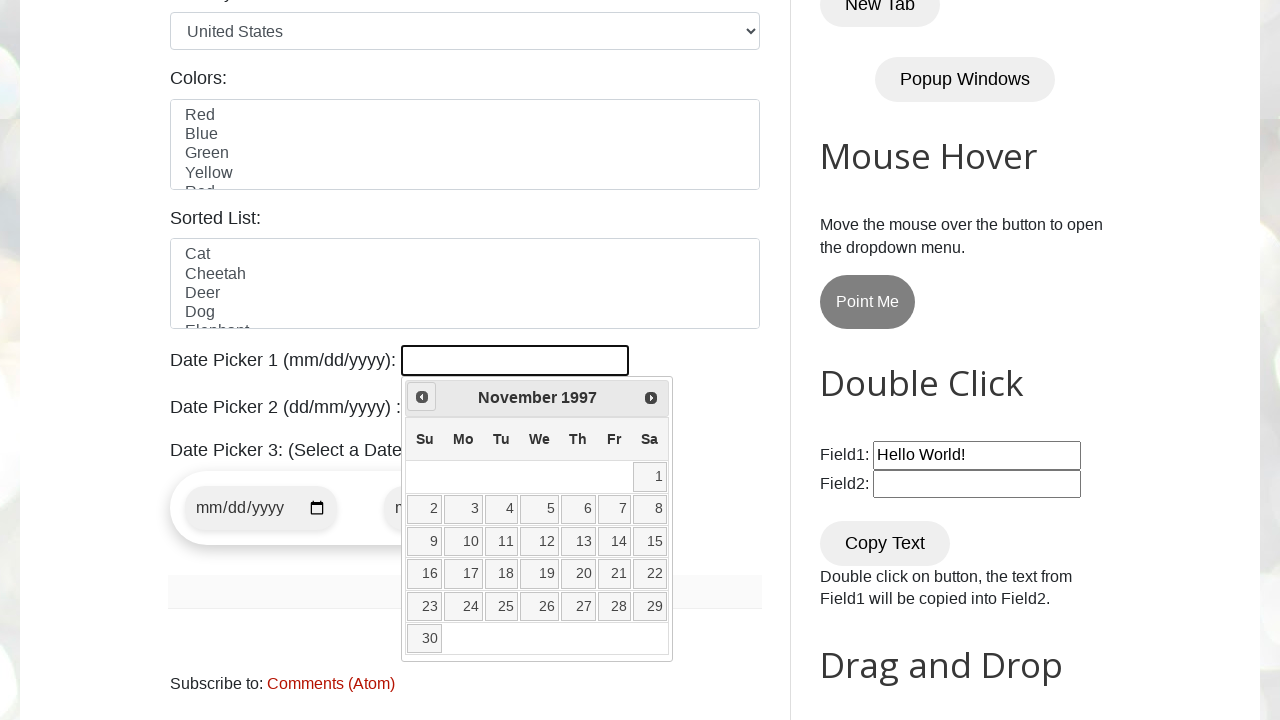

Retrieved current month: November
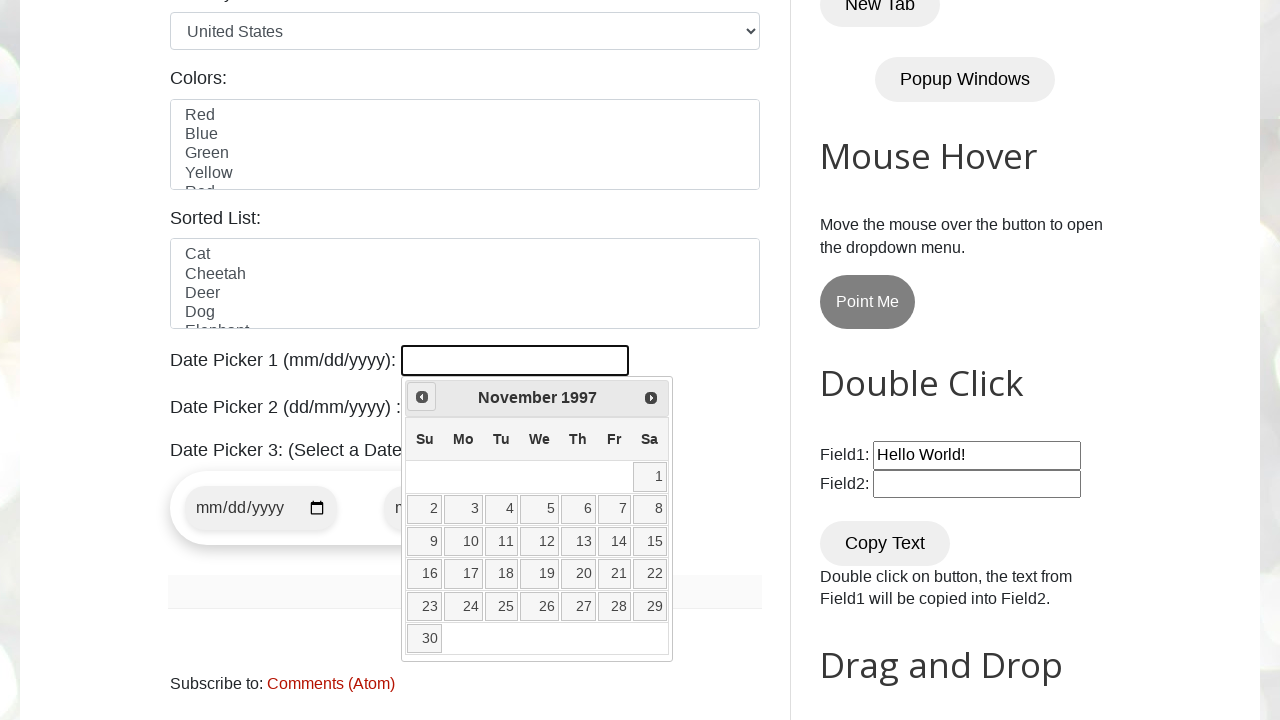

Retrieved current year: 1997
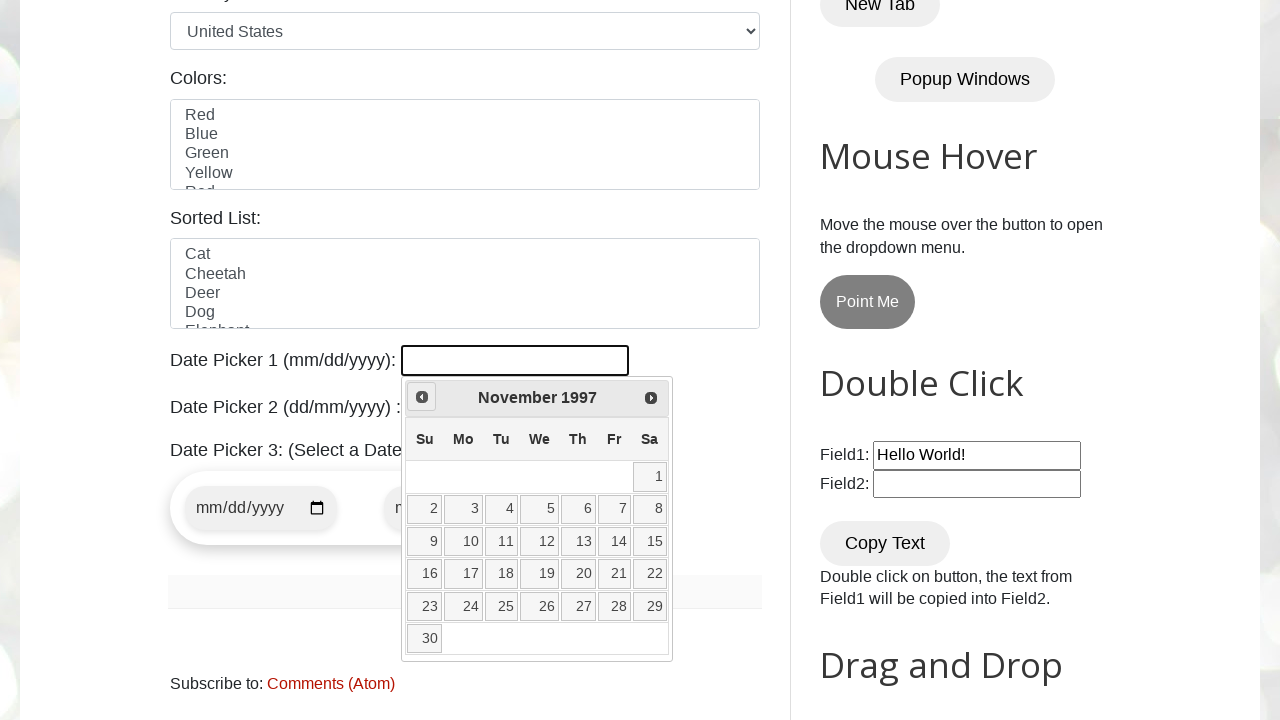

Clicked previous arrow to navigate months (current: November 1997) at (422, 397) on span.ui-icon.ui-icon-circle-triangle-w
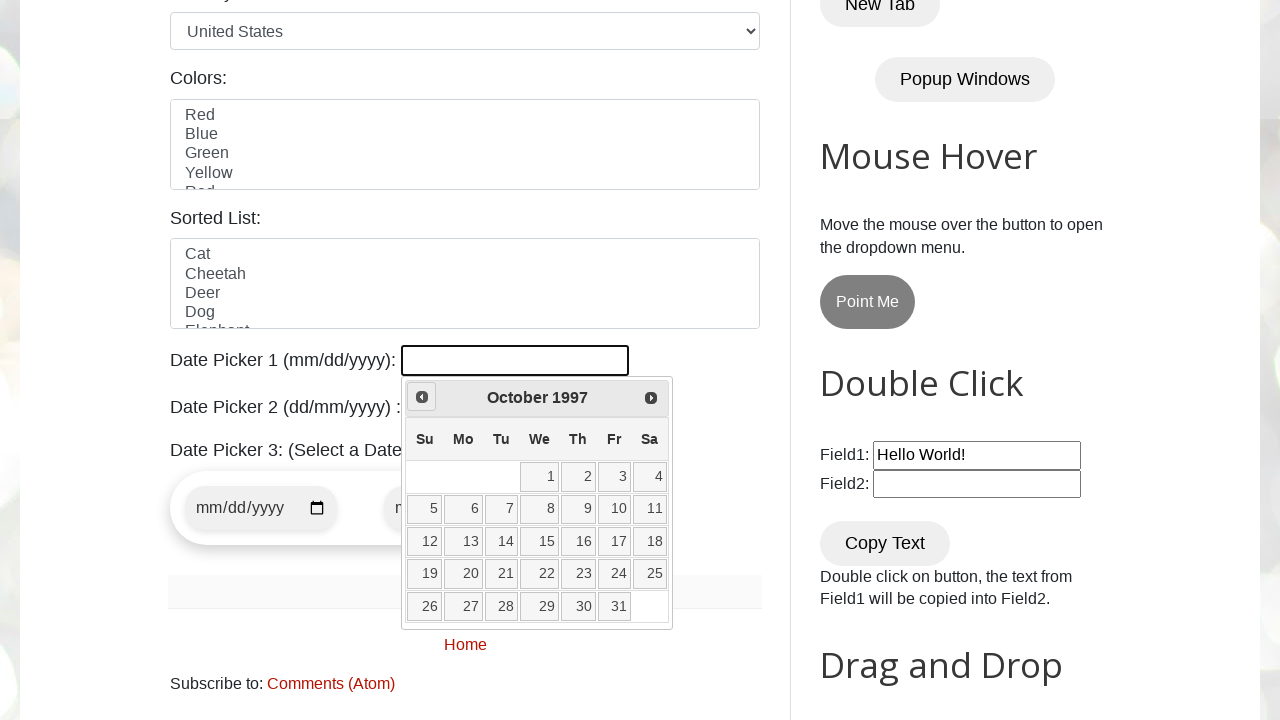

Retrieved current month: October
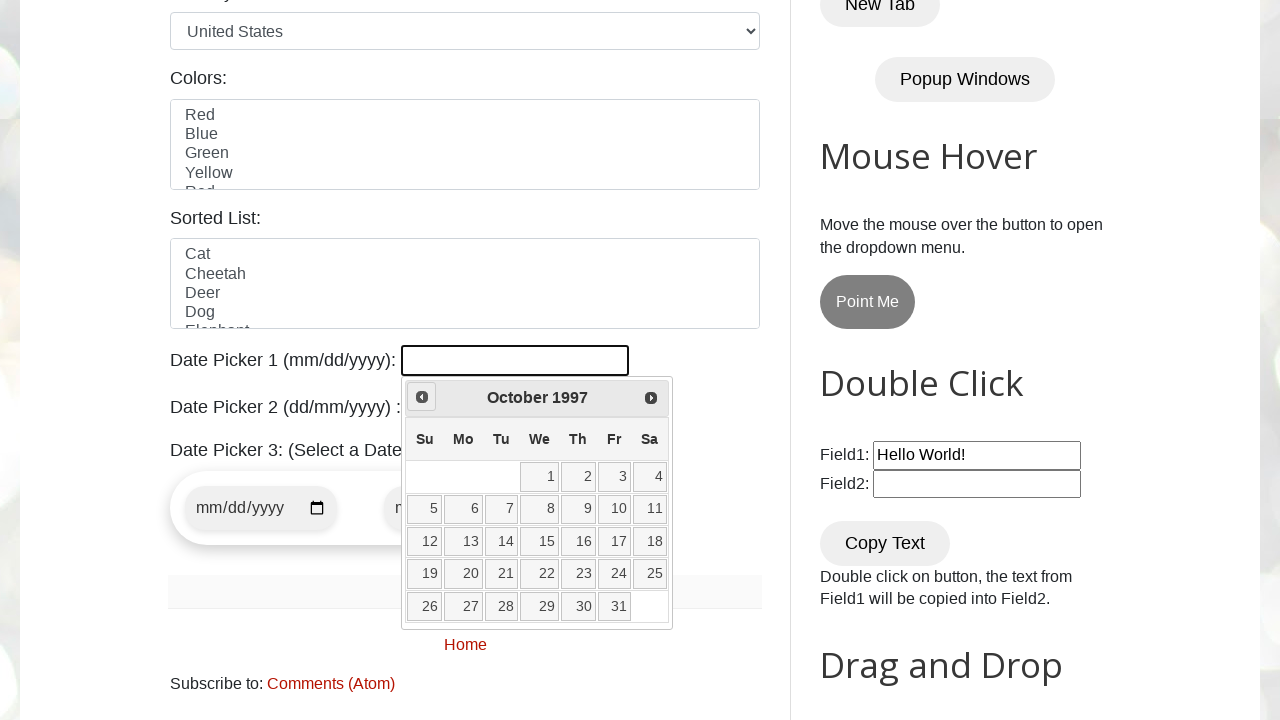

Retrieved current year: 1997
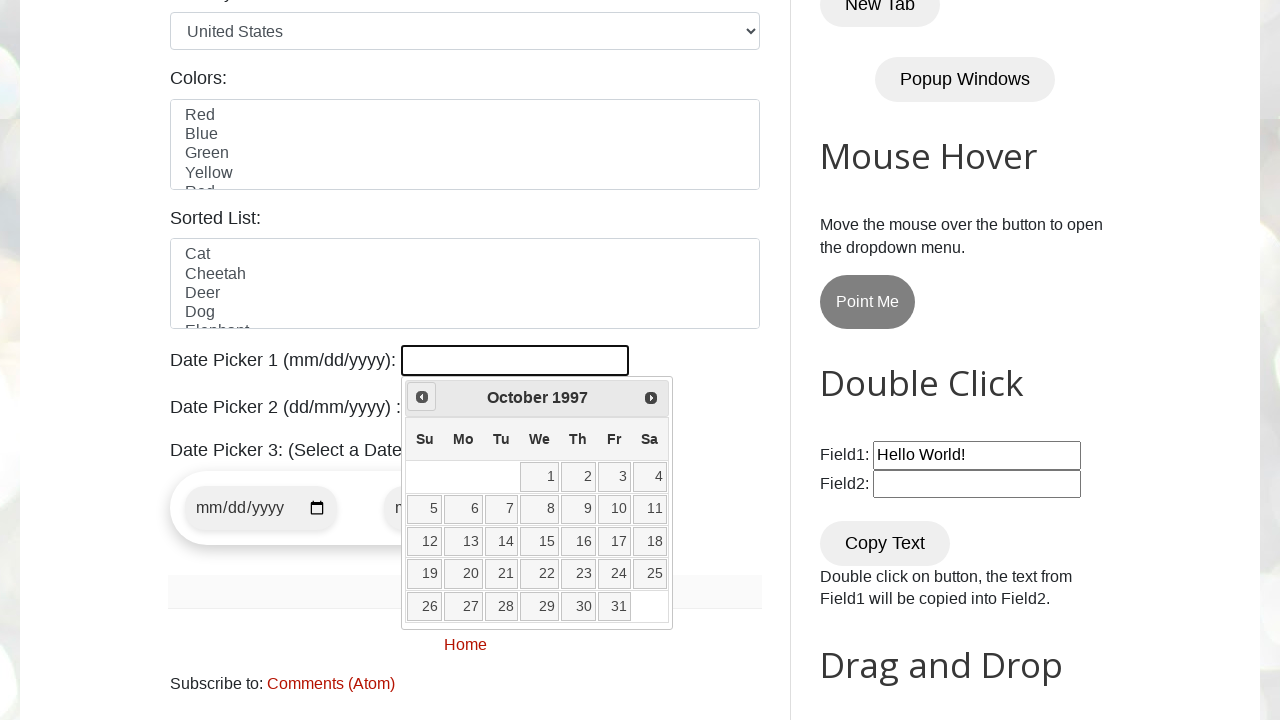

Clicked previous arrow to navigate months (current: October 1997) at (422, 397) on span.ui-icon.ui-icon-circle-triangle-w
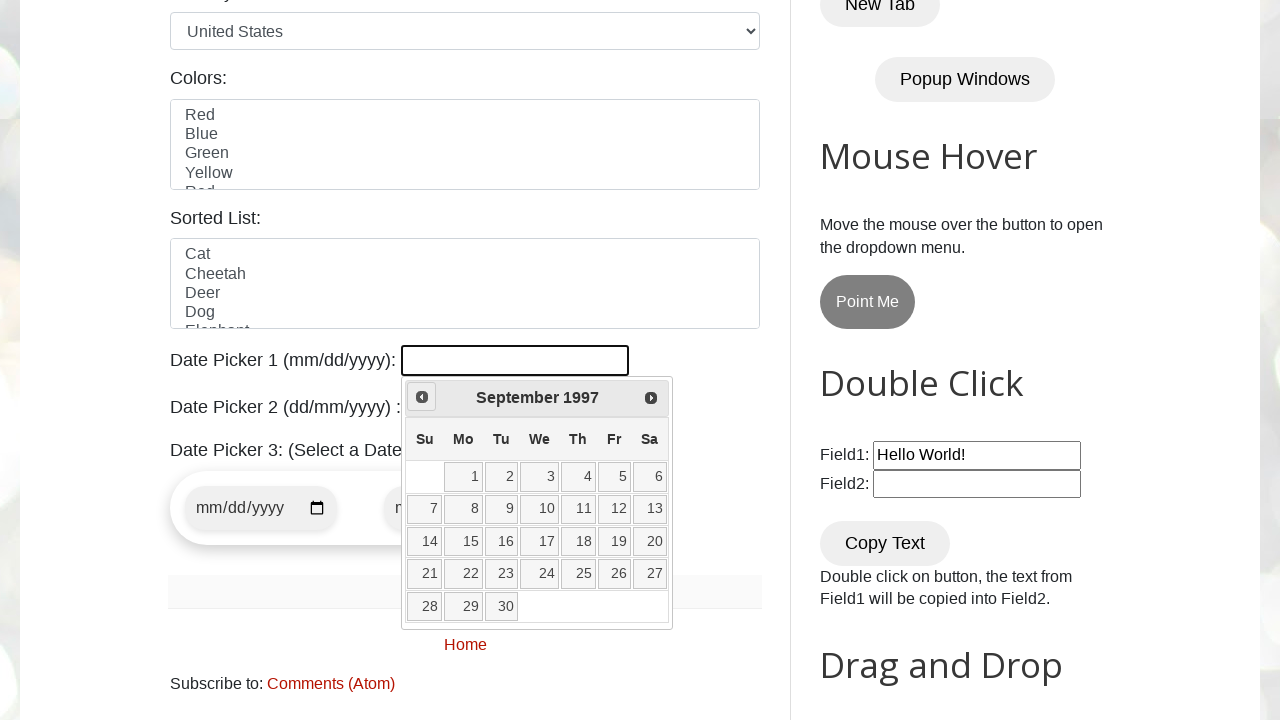

Retrieved current month: September
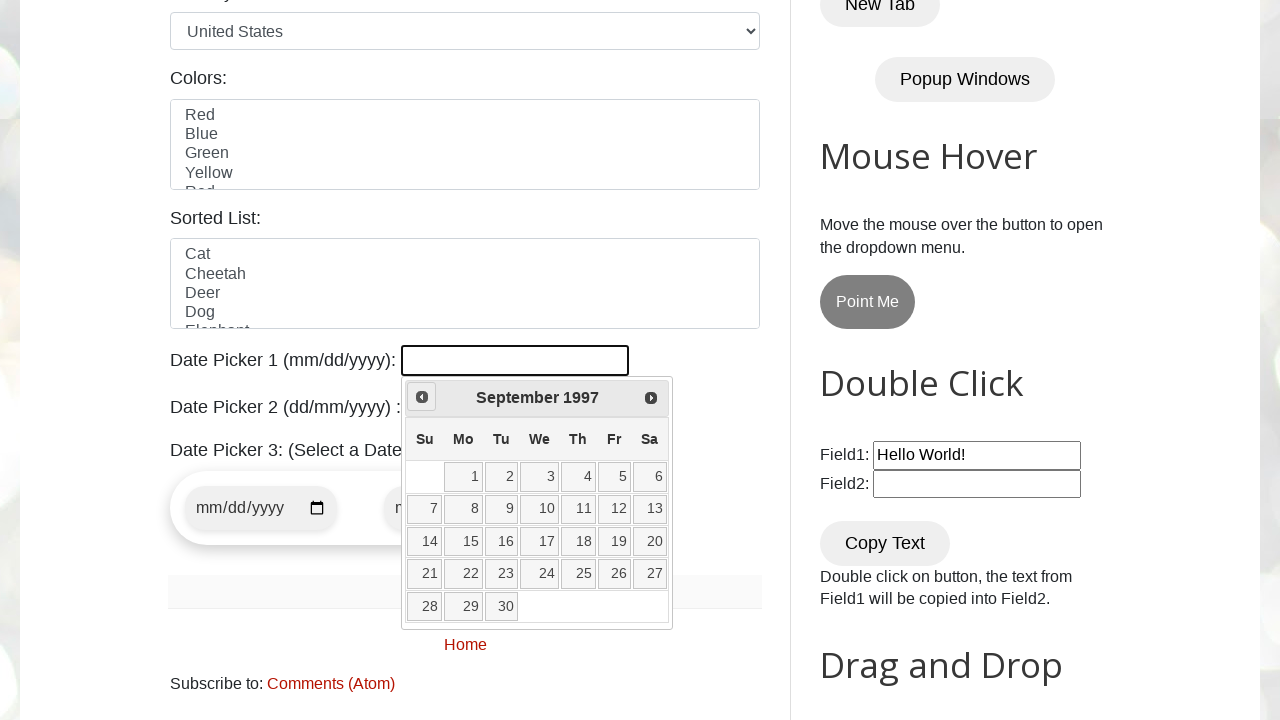

Retrieved current year: 1997
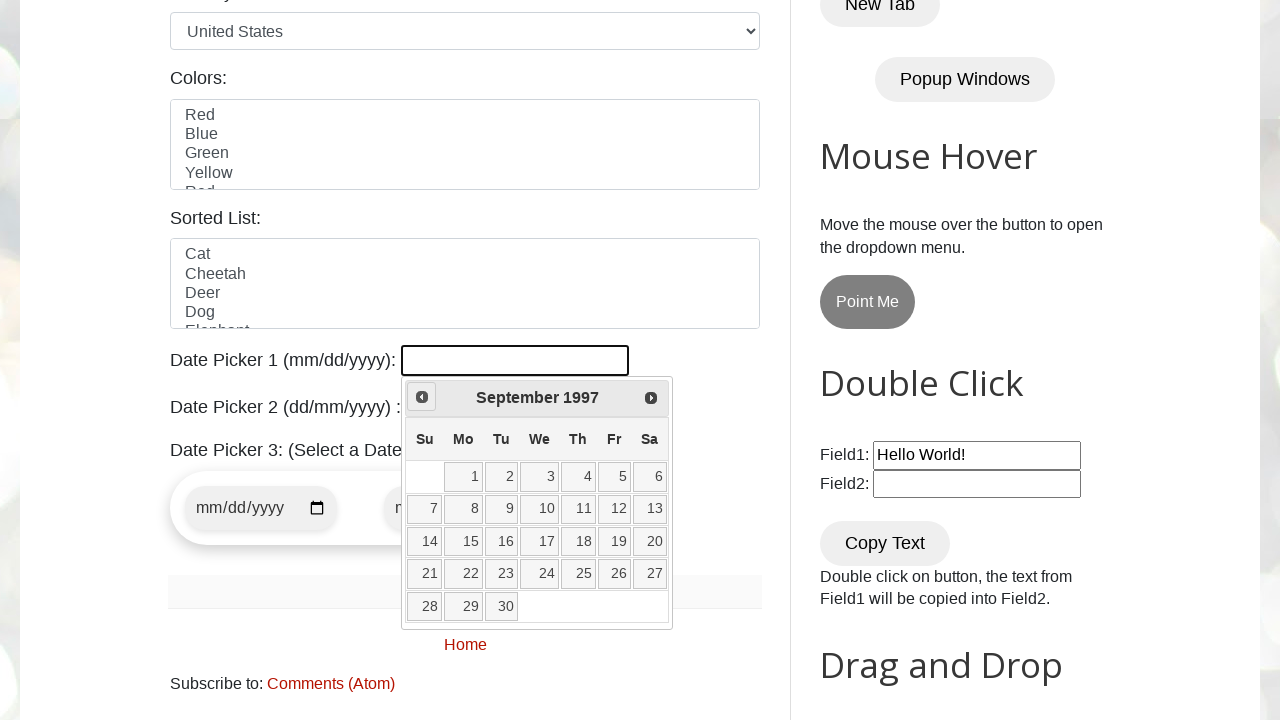

Clicked previous arrow to navigate months (current: September 1997) at (422, 397) on span.ui-icon.ui-icon-circle-triangle-w
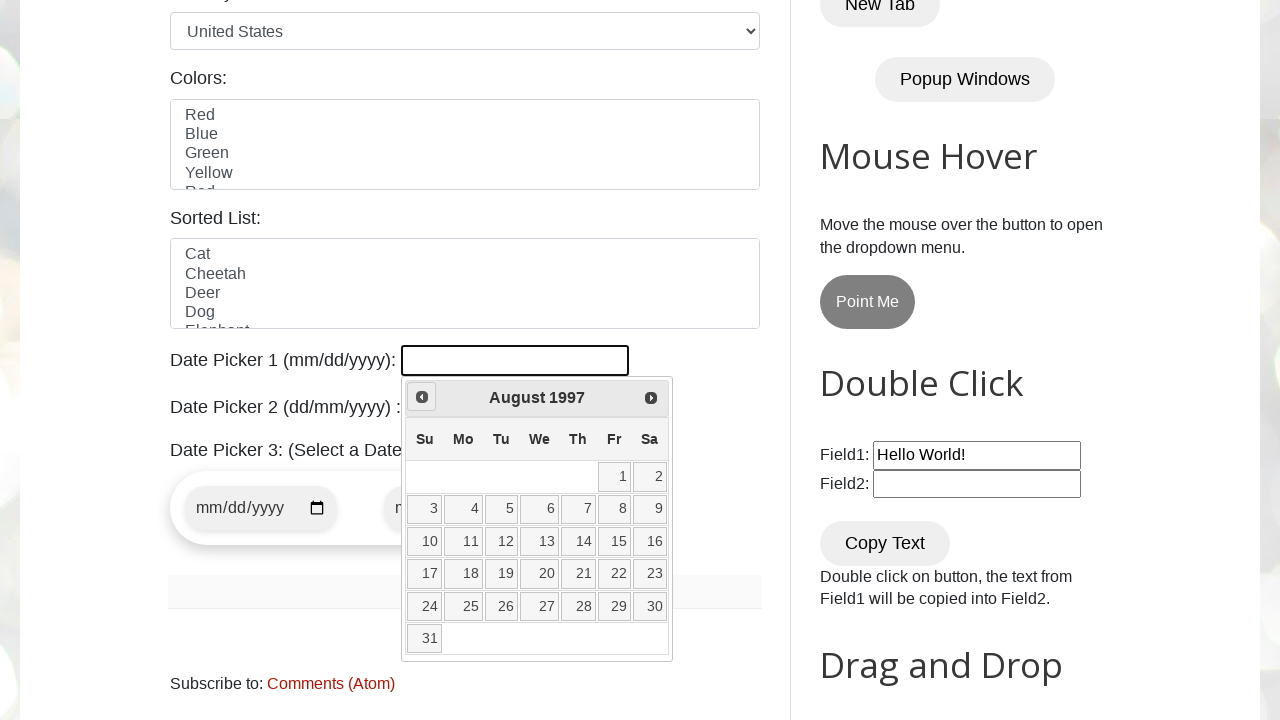

Retrieved current month: August
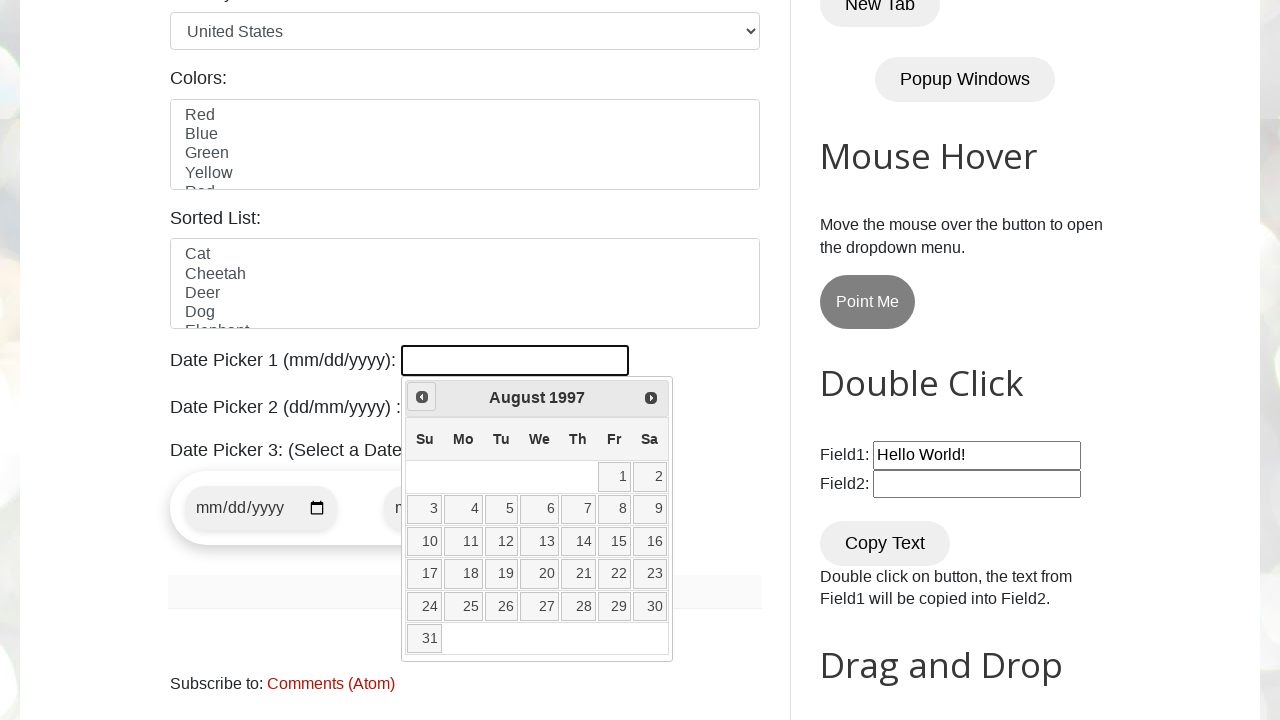

Retrieved current year: 1997
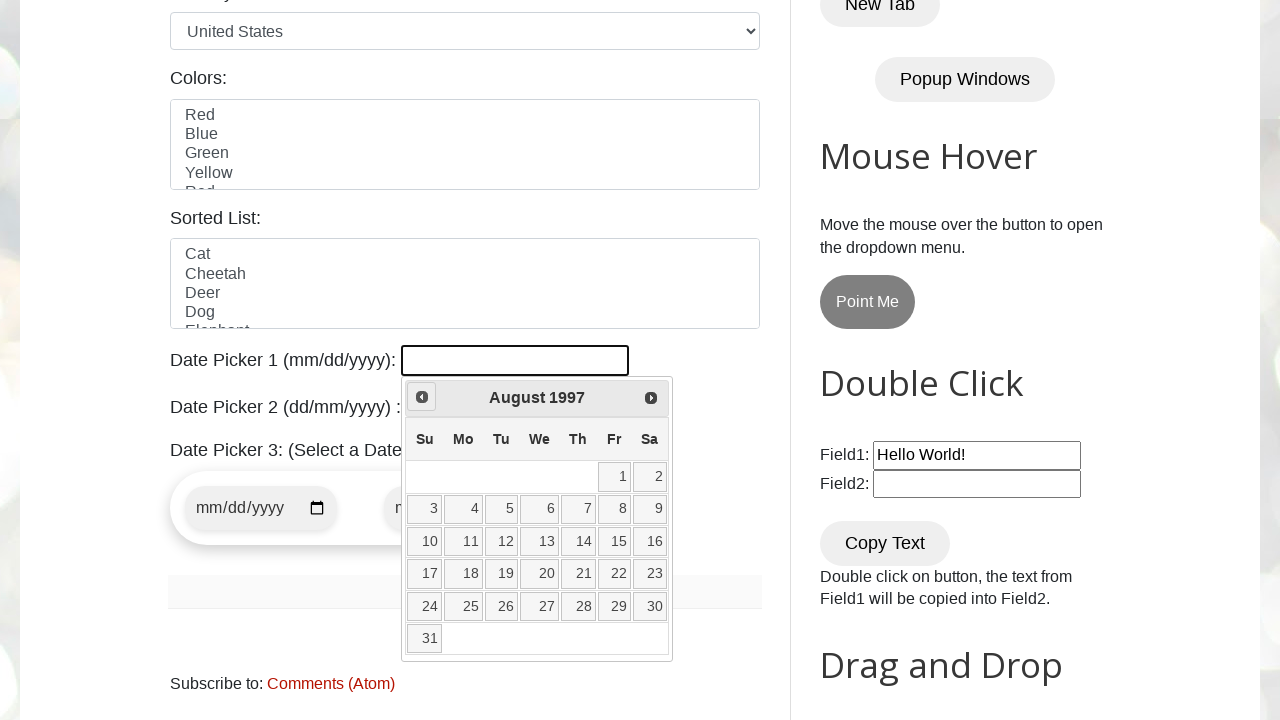

Clicked previous arrow to navigate months (current: August 1997) at (422, 397) on span.ui-icon.ui-icon-circle-triangle-w
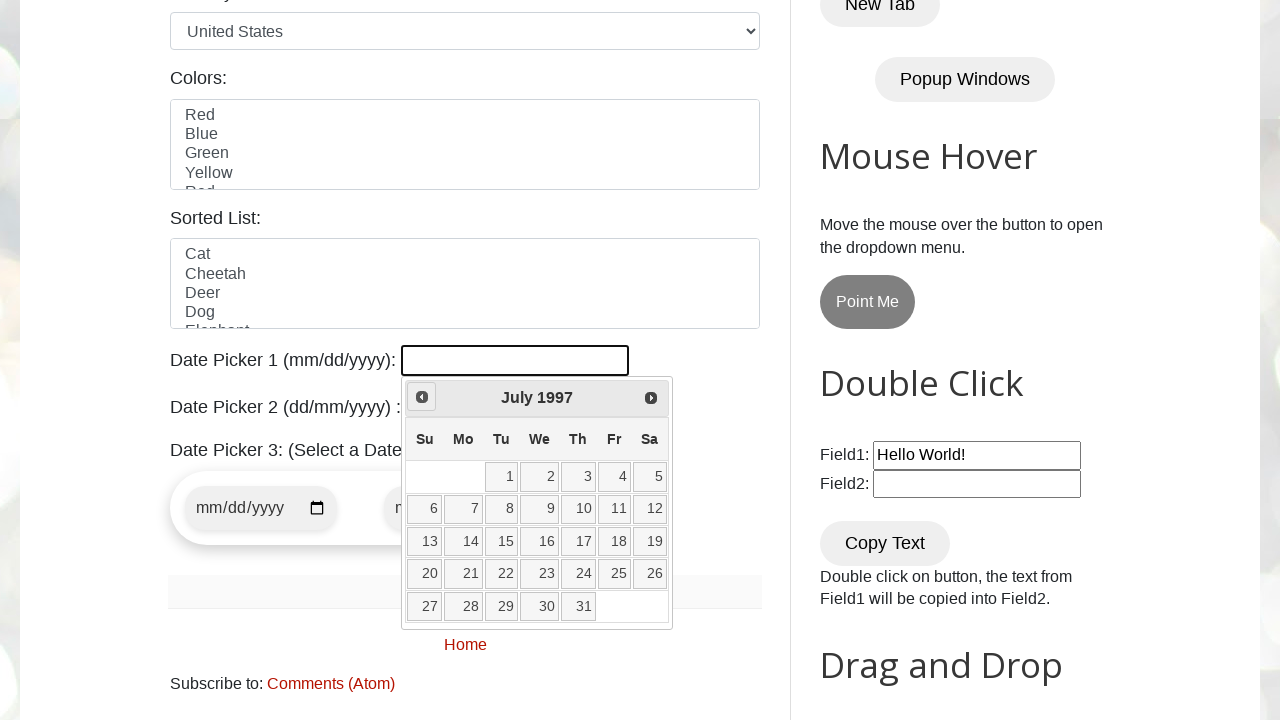

Retrieved current month: July
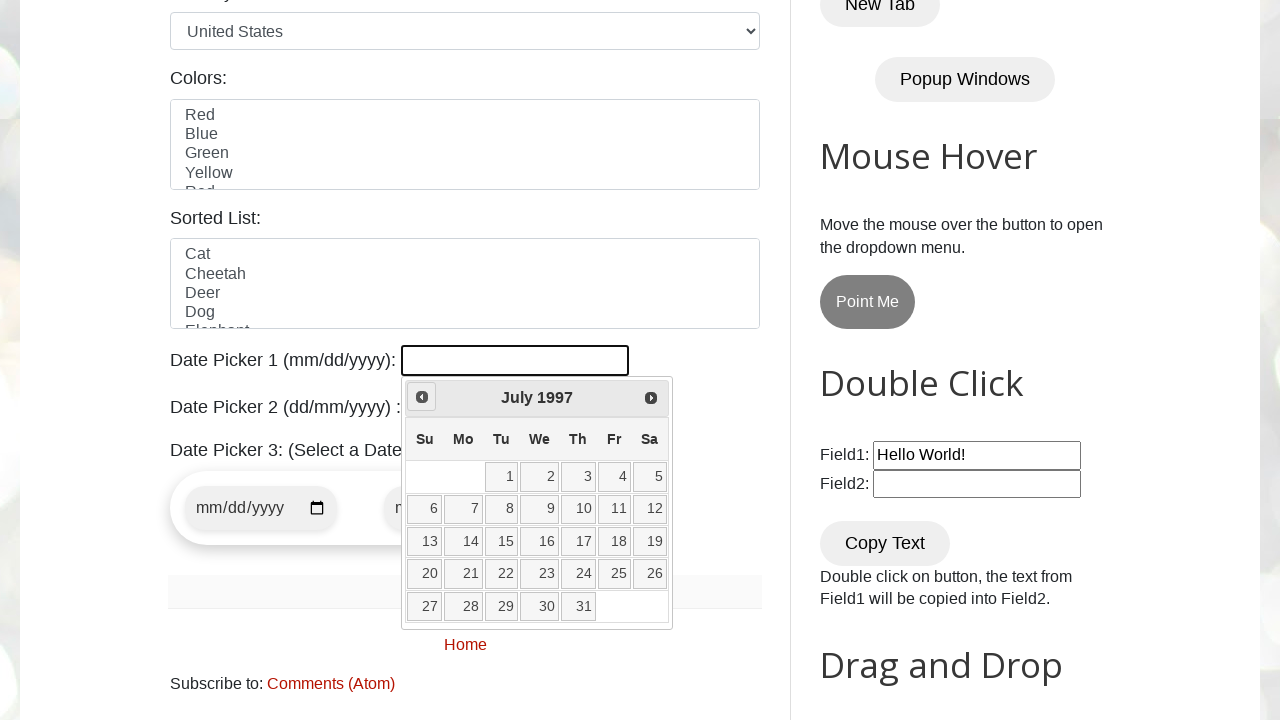

Retrieved current year: 1997
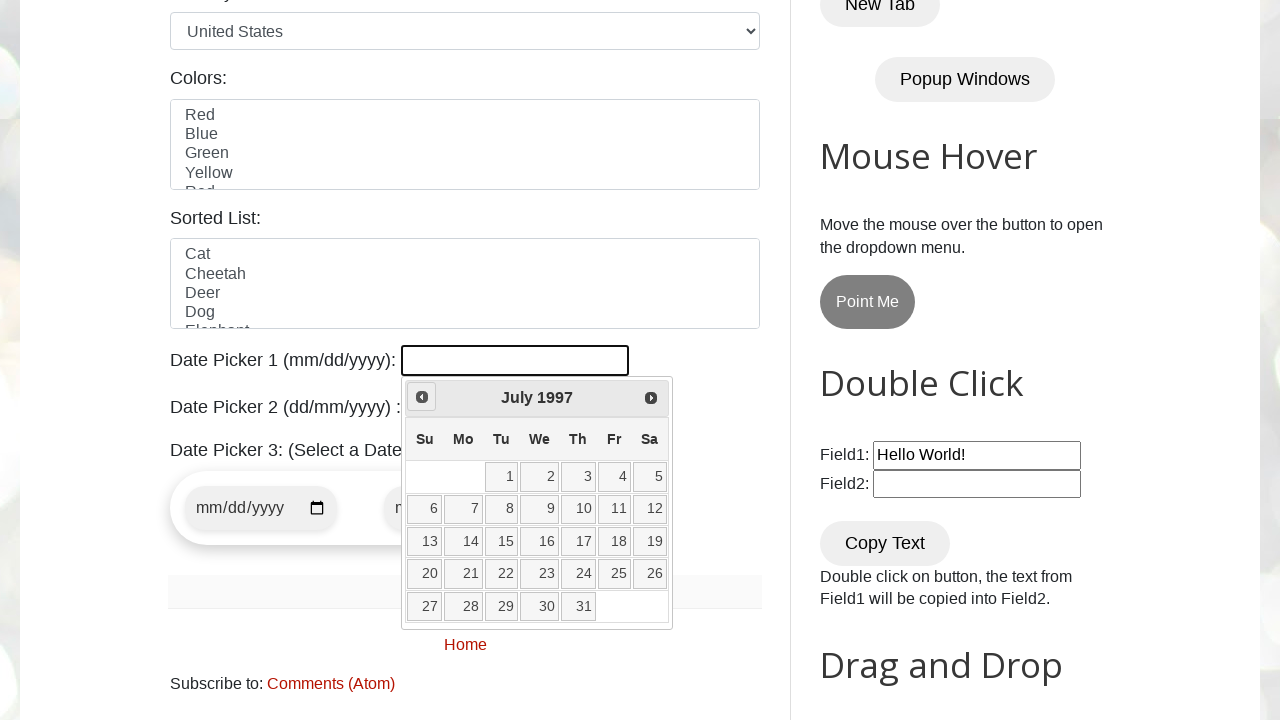

Clicked previous arrow to navigate months (current: July 1997) at (422, 397) on span.ui-icon.ui-icon-circle-triangle-w
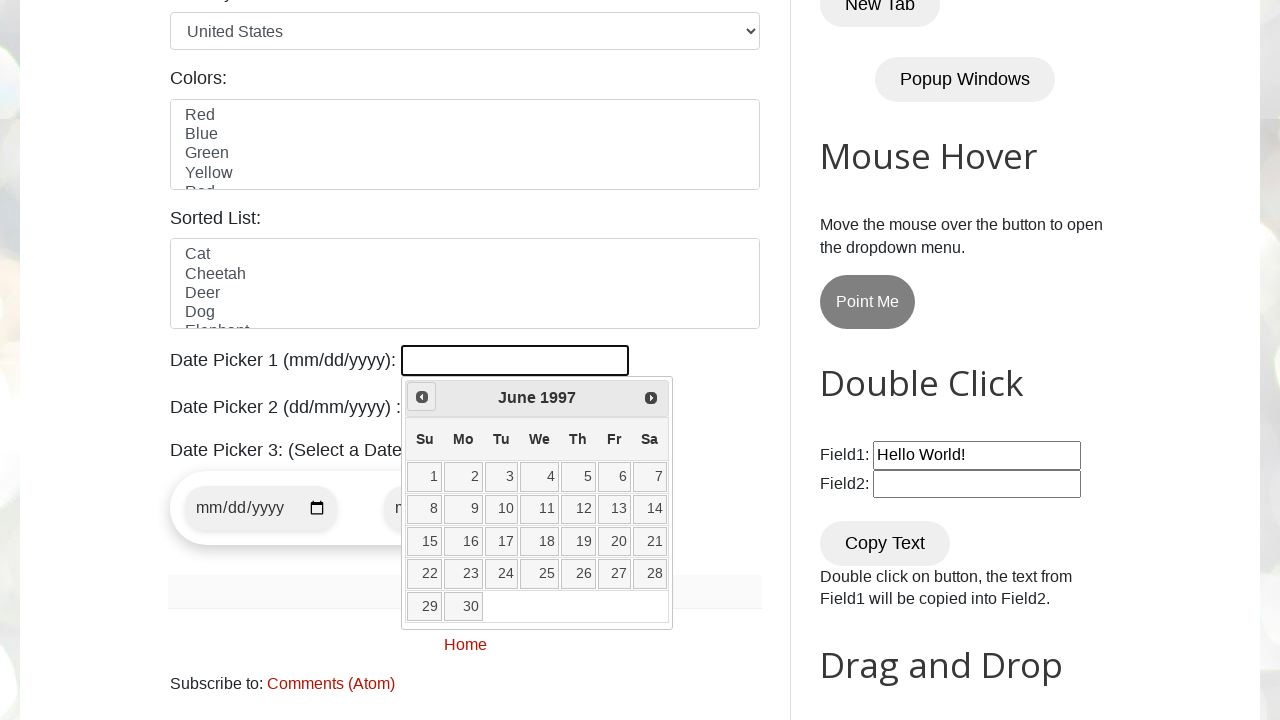

Retrieved current month: June
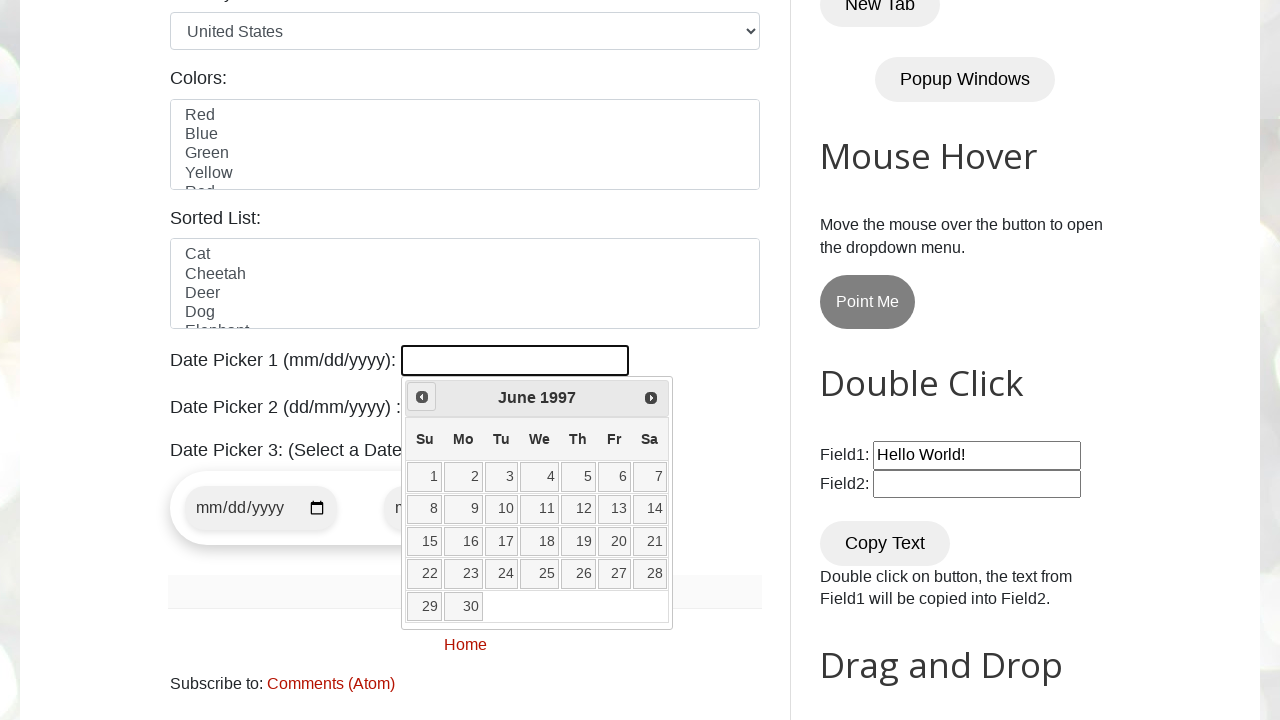

Retrieved current year: 1997
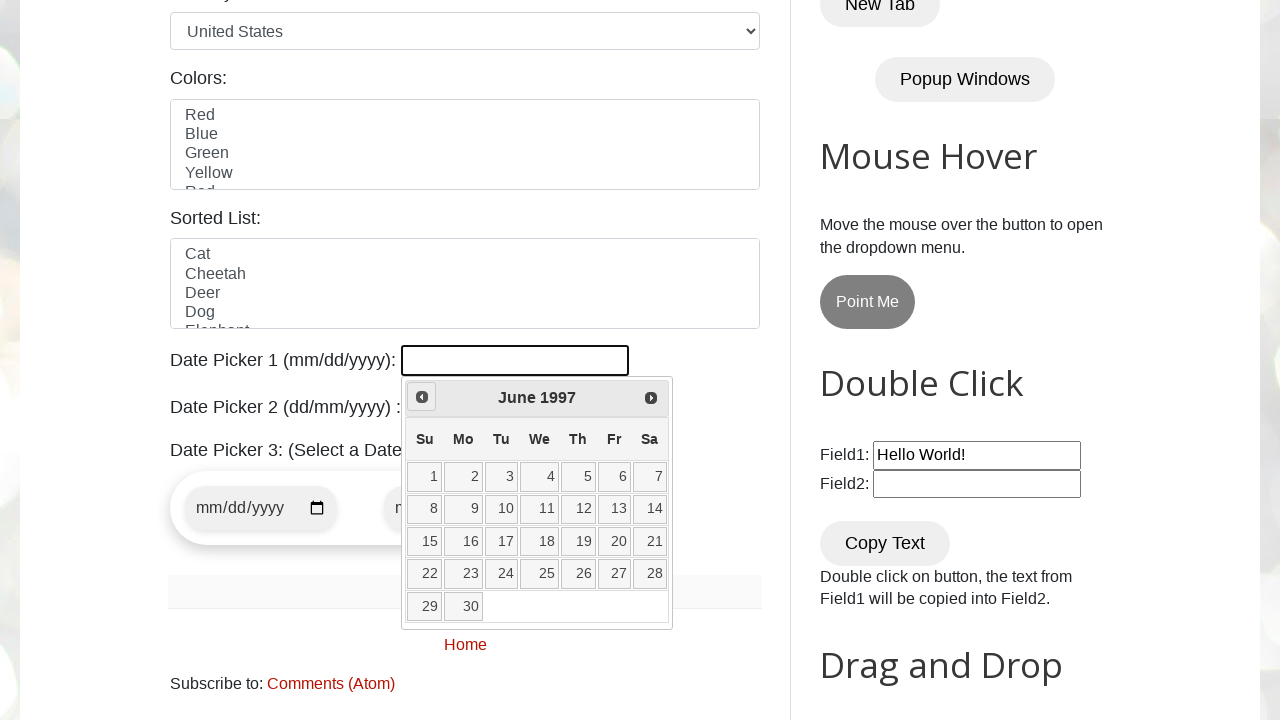

Clicked previous arrow to navigate months (current: June 1997) at (422, 397) on span.ui-icon.ui-icon-circle-triangle-w
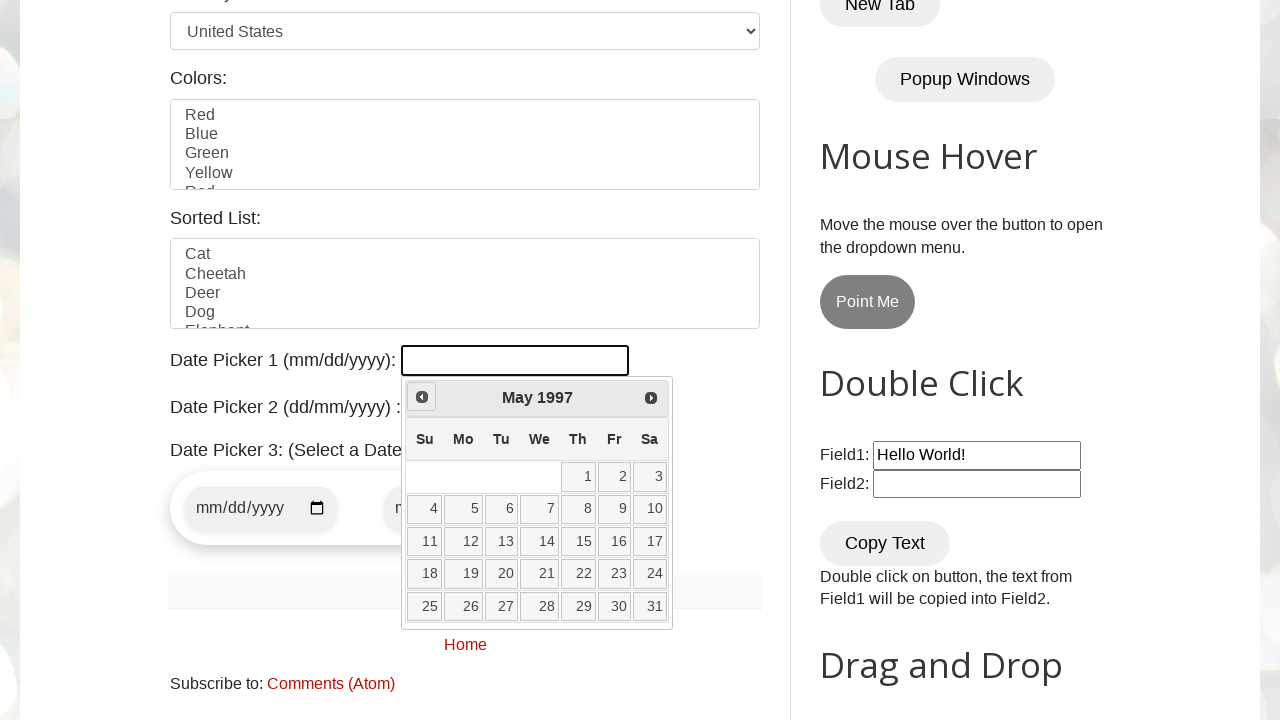

Retrieved current month: May
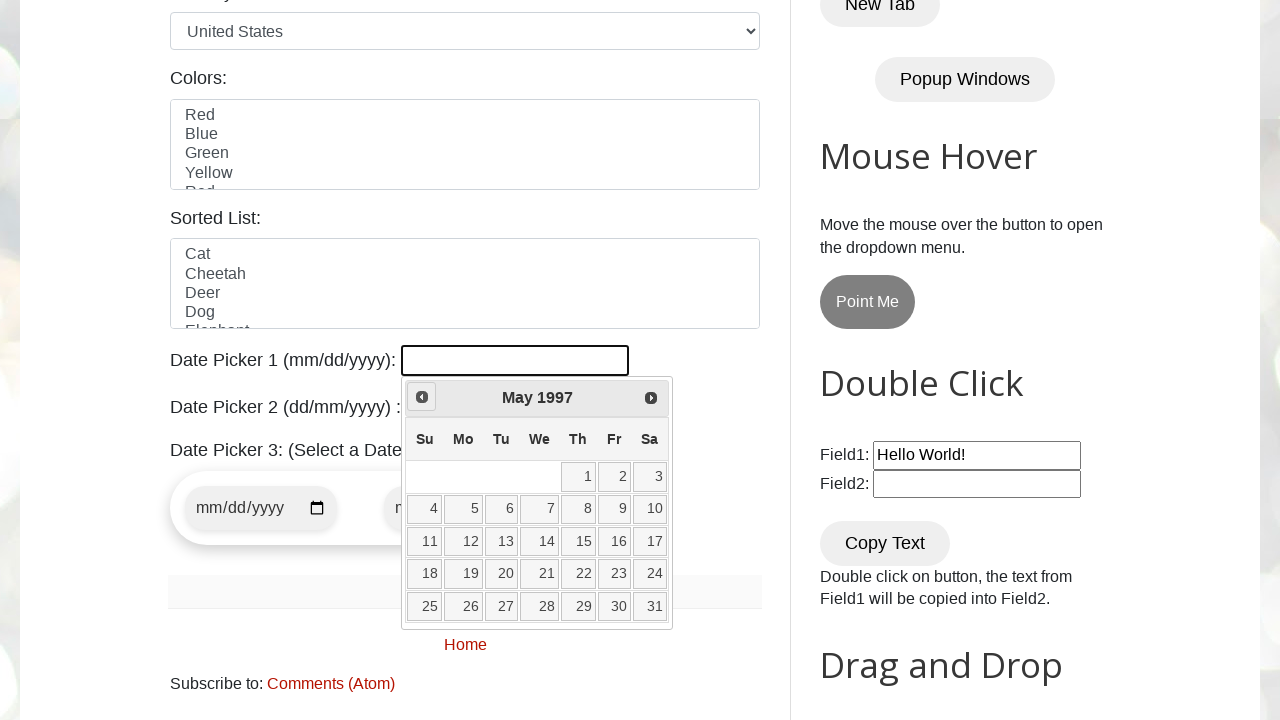

Retrieved current year: 1997
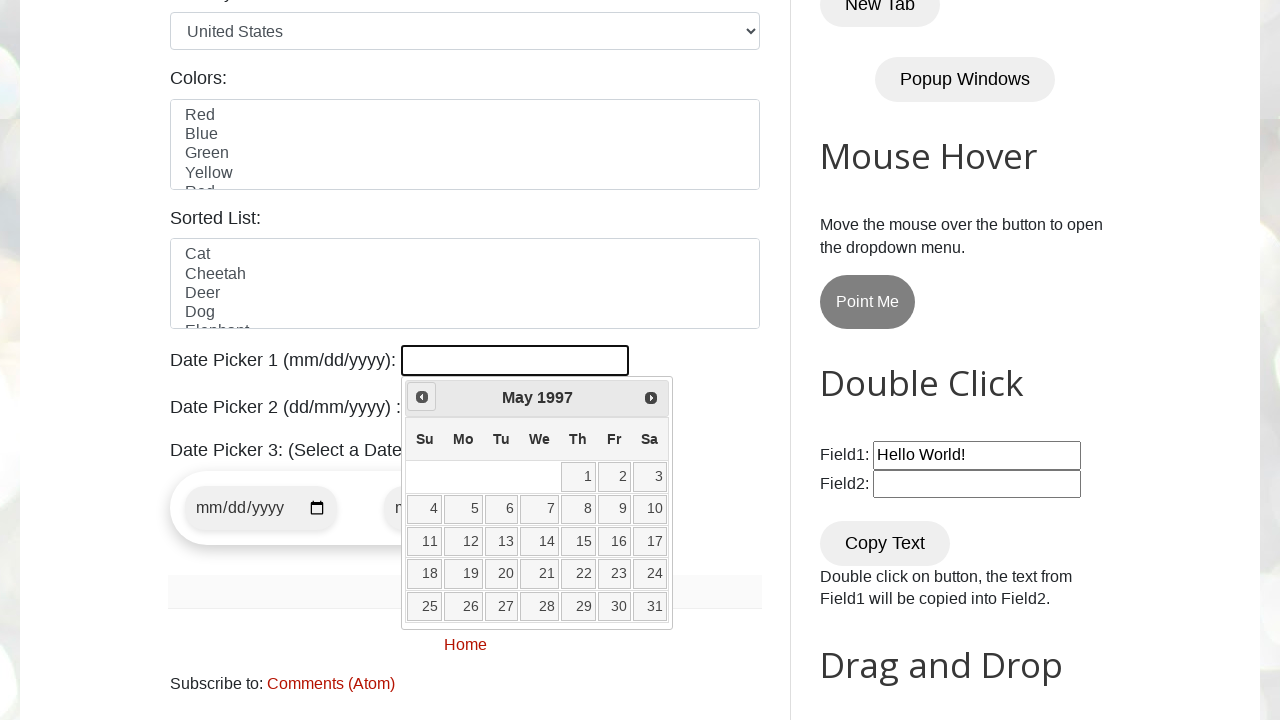

Clicked previous arrow to navigate months (current: May 1997) at (422, 397) on span.ui-icon.ui-icon-circle-triangle-w
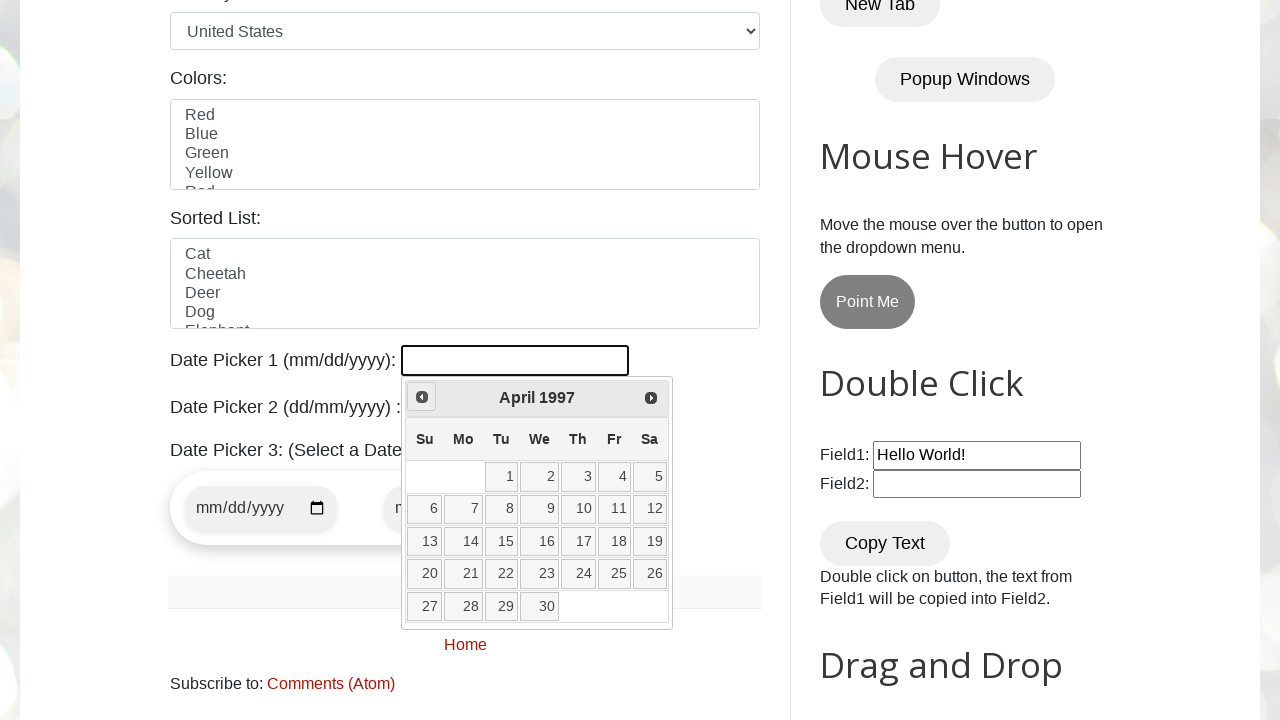

Retrieved current month: April
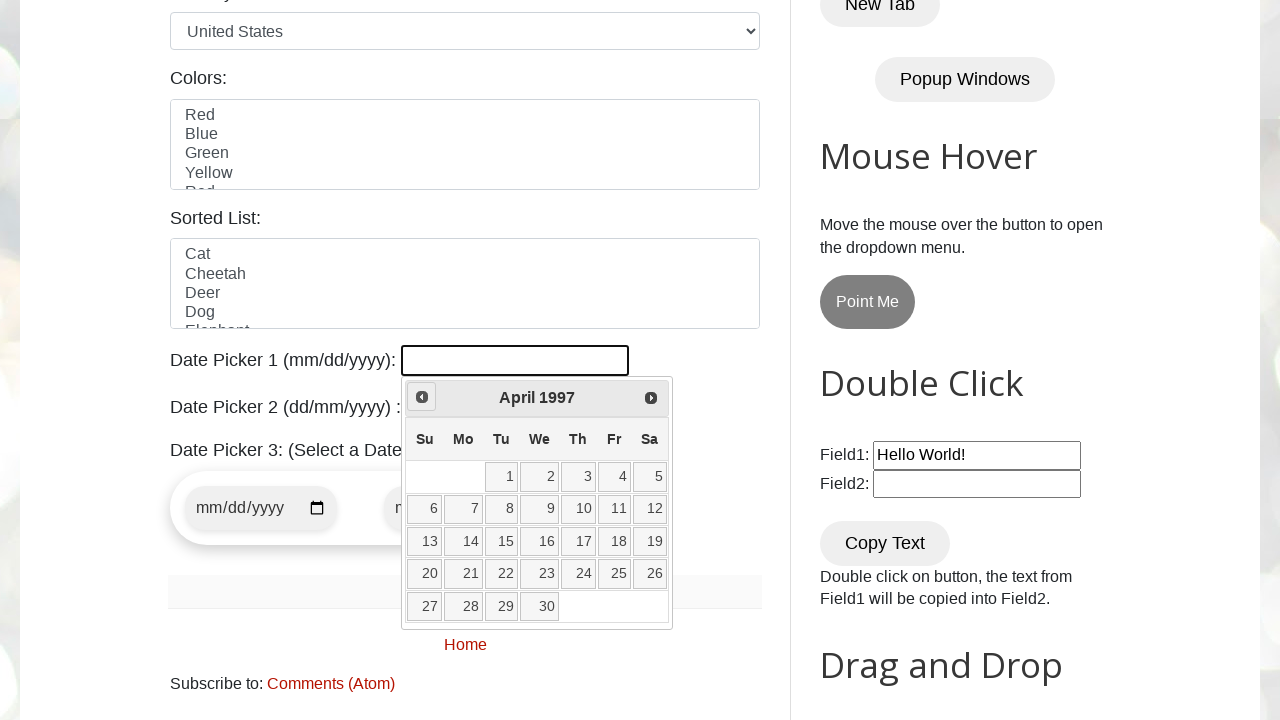

Retrieved current year: 1997
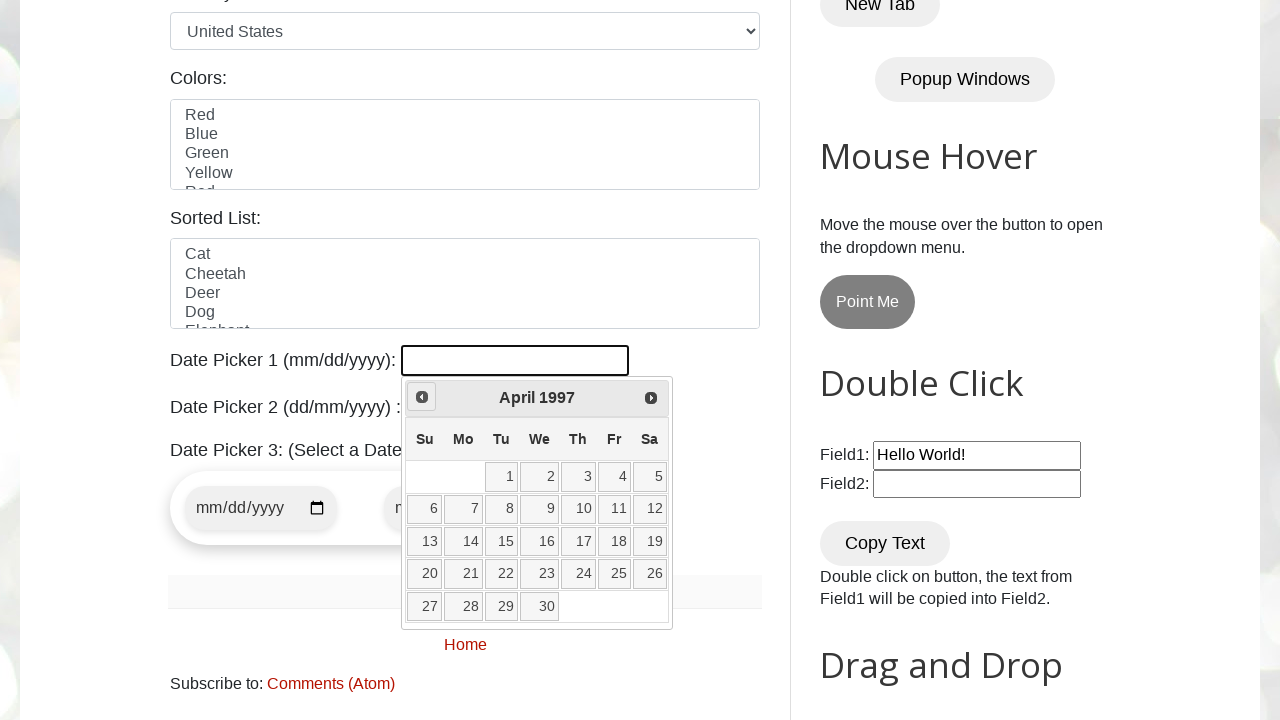

Clicked previous arrow to navigate months (current: April 1997) at (422, 397) on span.ui-icon.ui-icon-circle-triangle-w
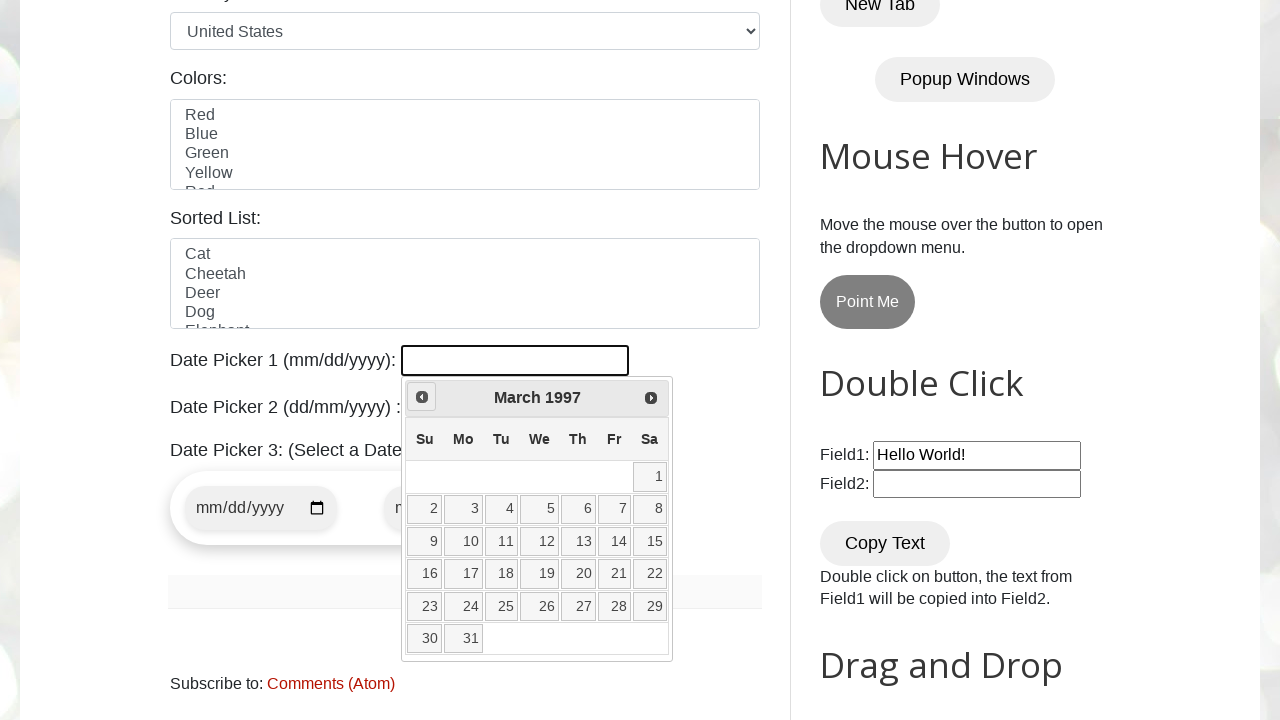

Retrieved current month: March
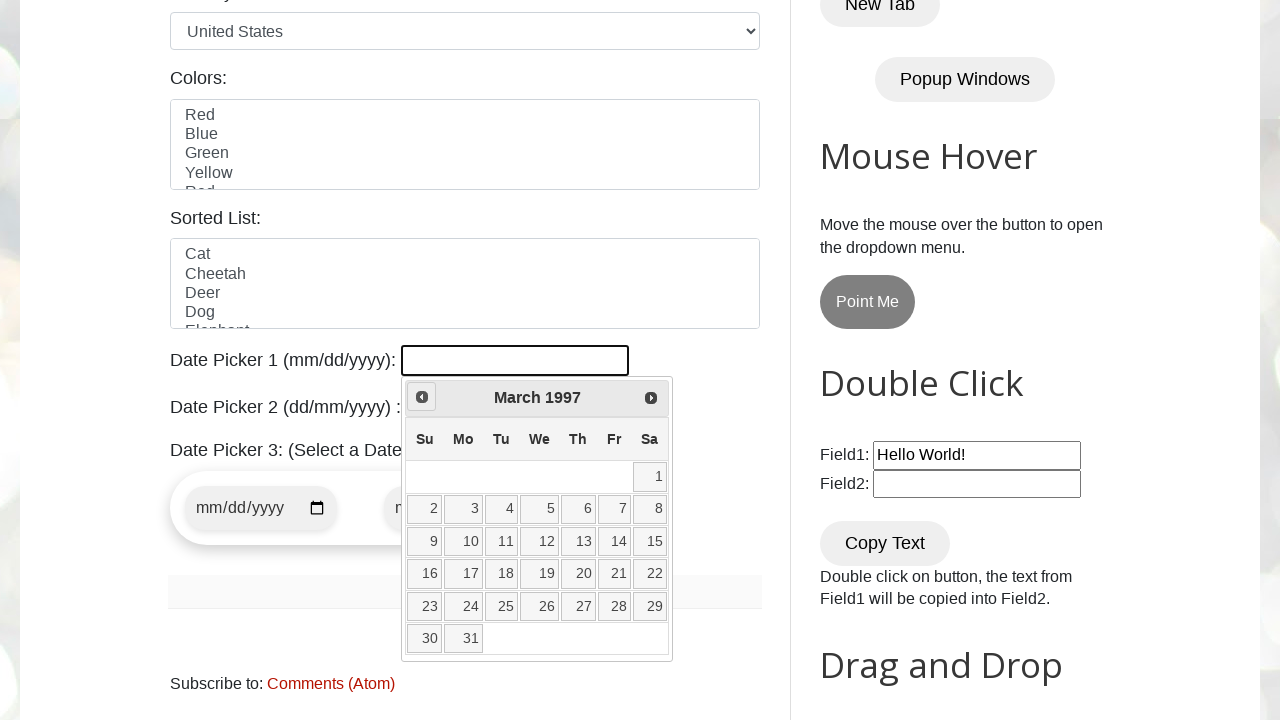

Retrieved current year: 1997
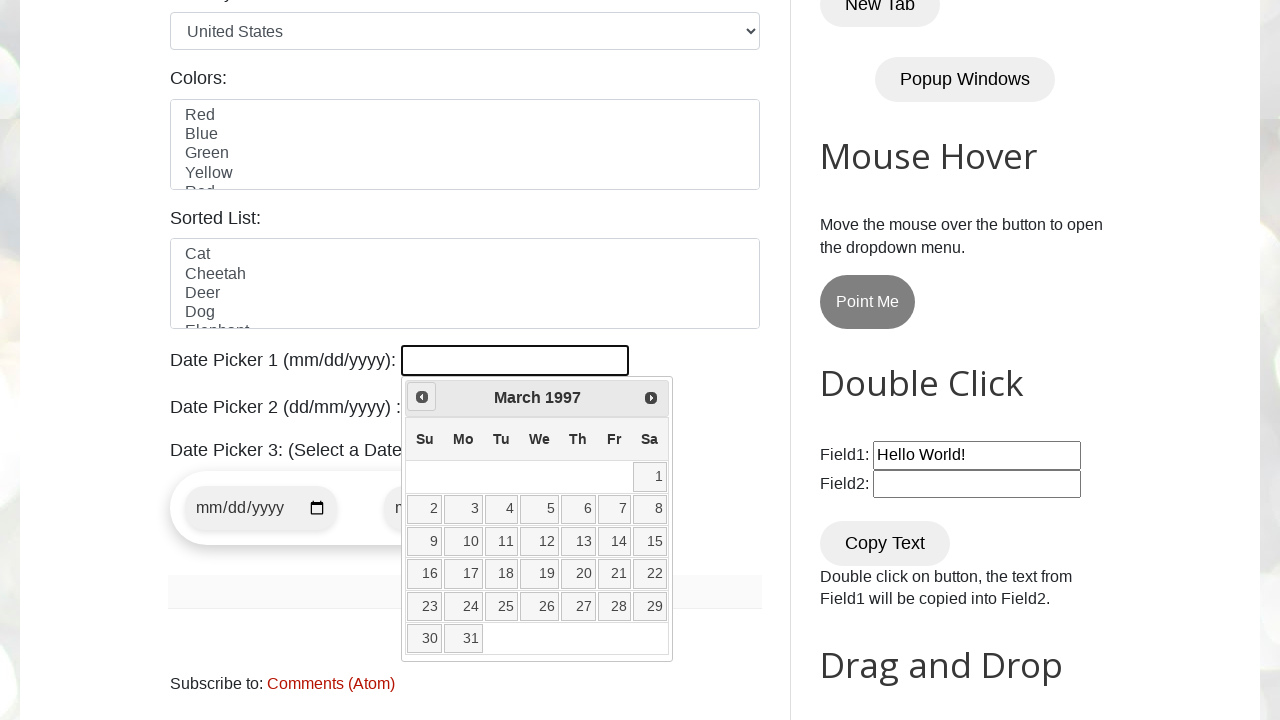

Reached target date: March 1997
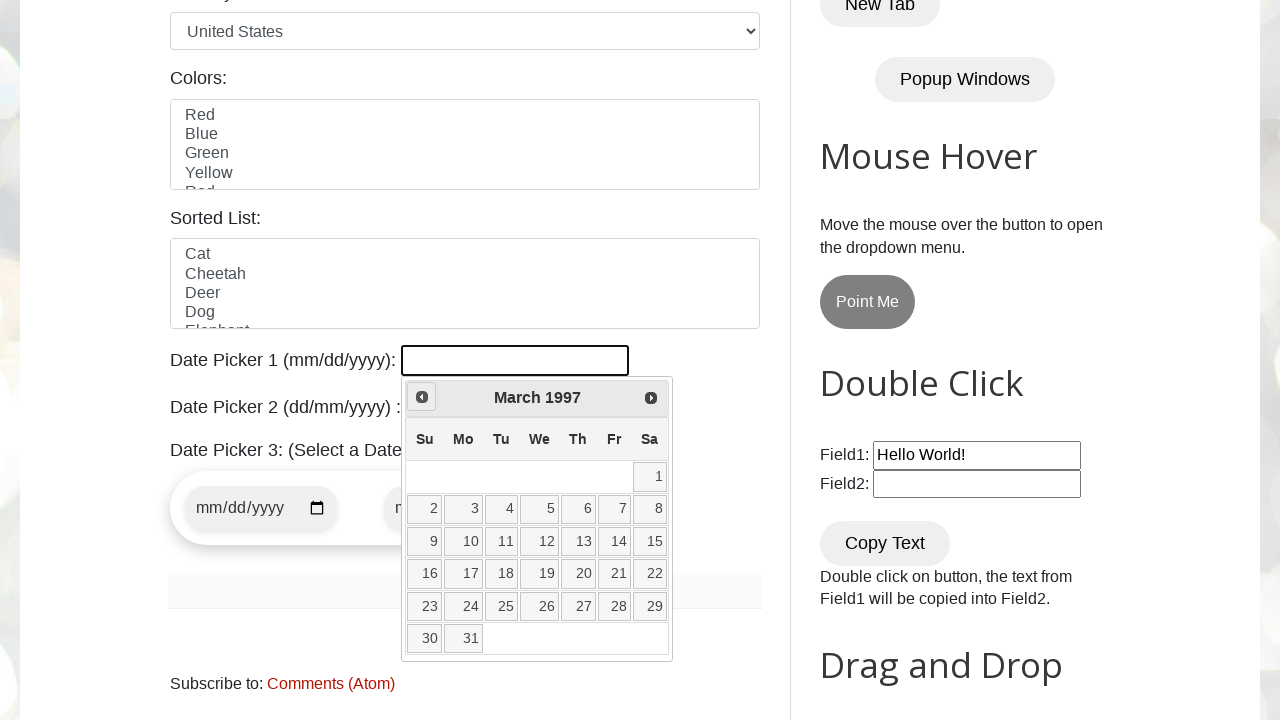

Retrieved all available dates from calendar
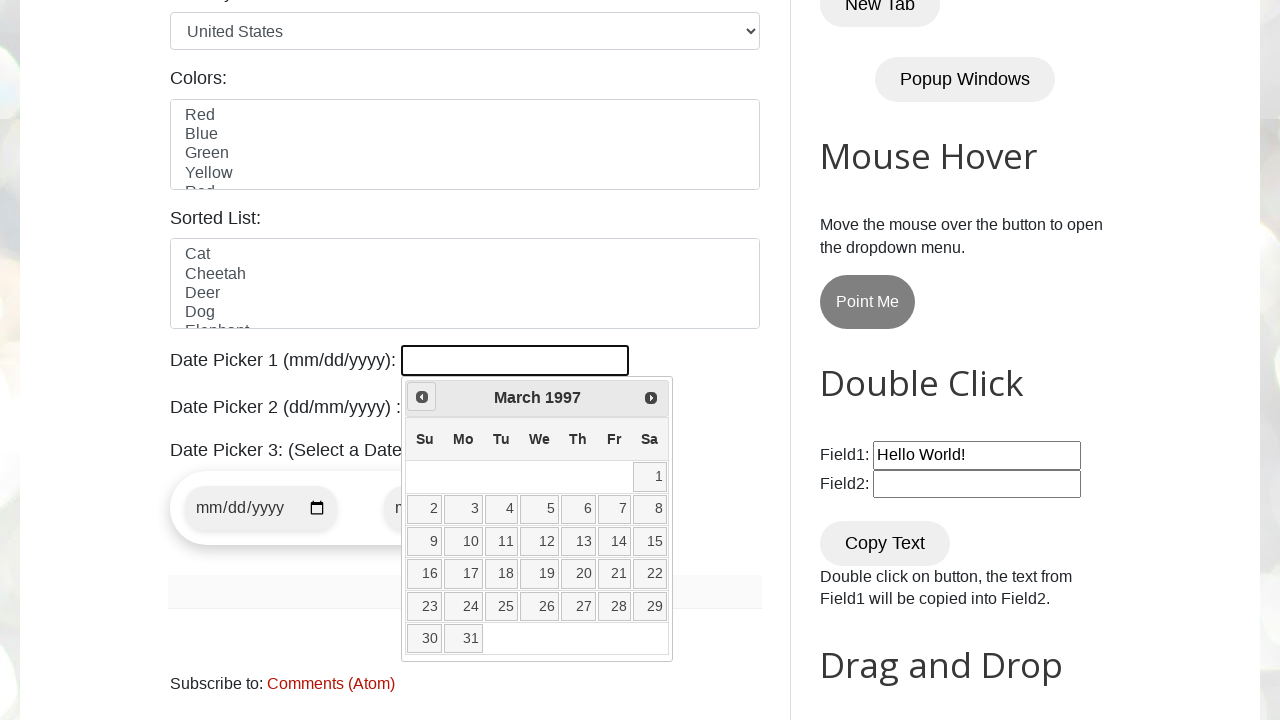

Clicked date 7 in the calendar at (614, 509) on table.ui-datepicker-calendar tr td a >> nth=6
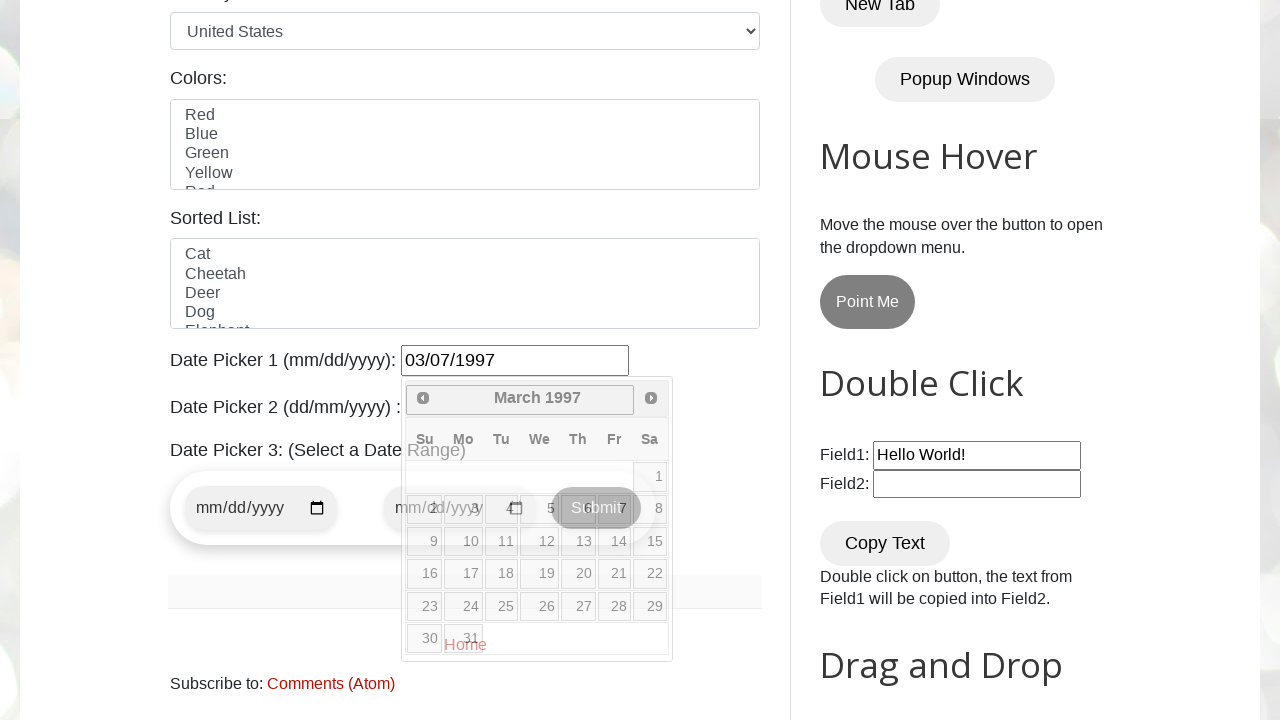

Waited 1000ms to verify date selection
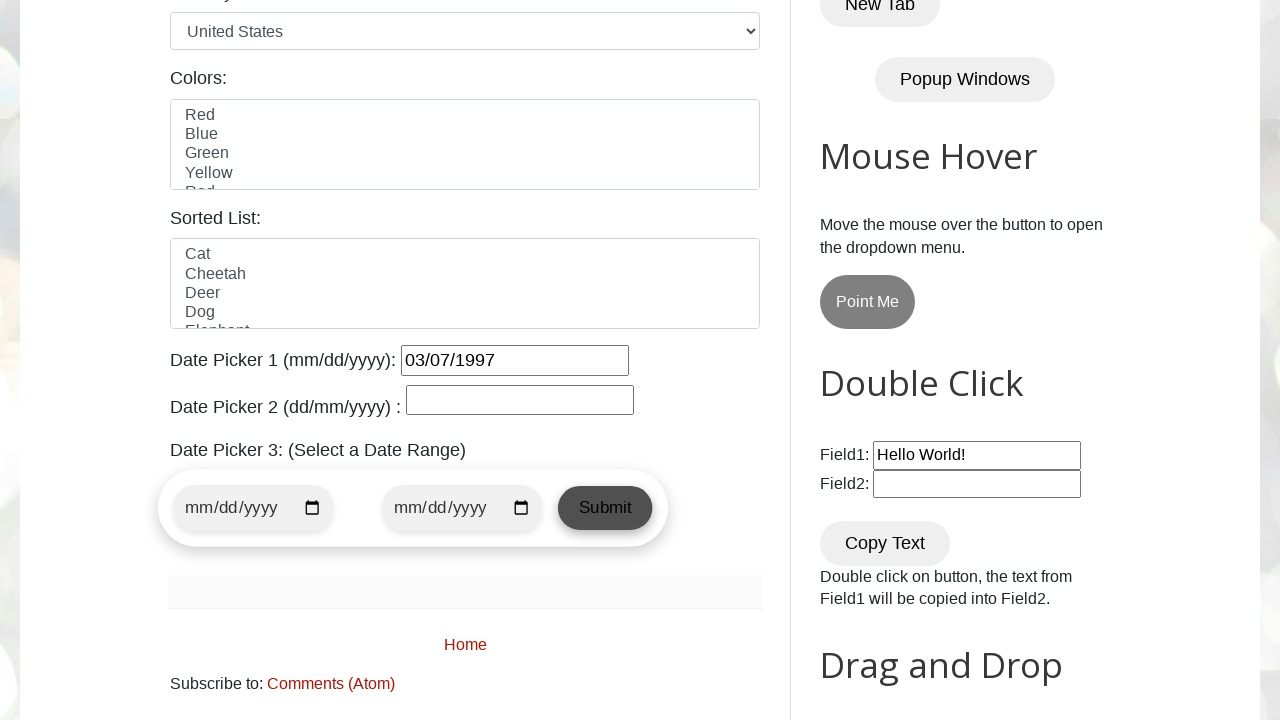

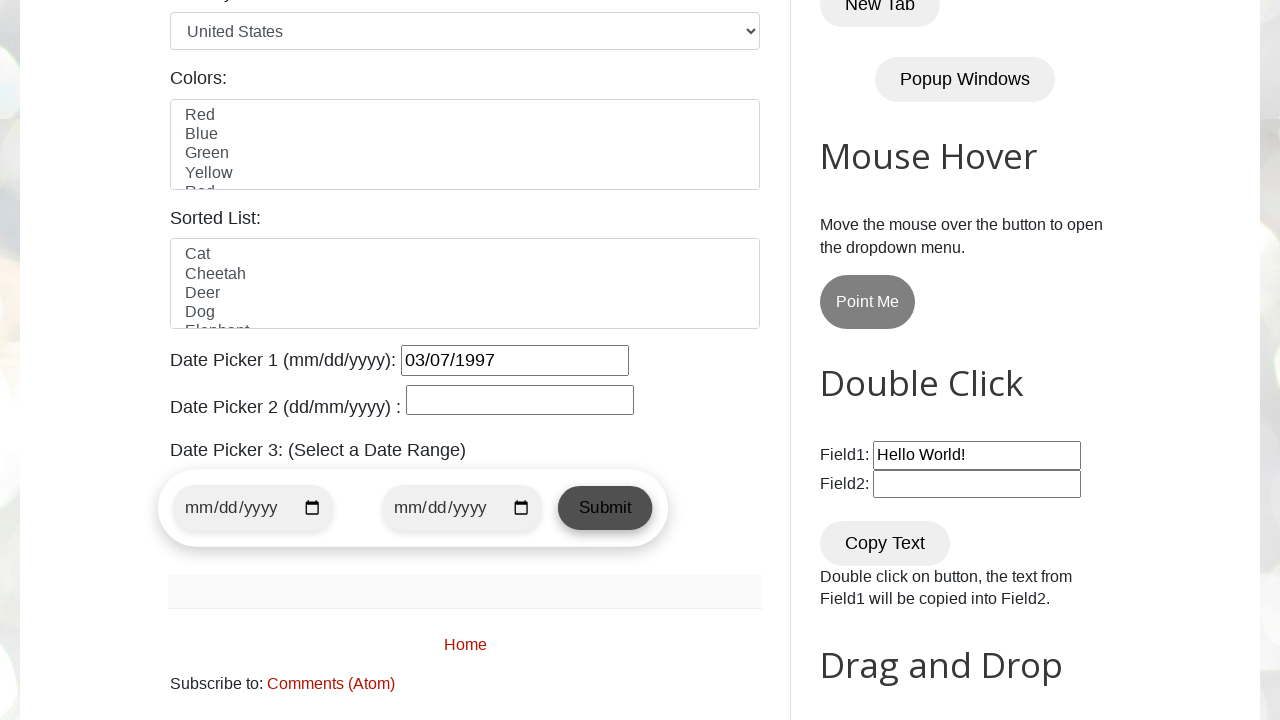